Navigates to the shopping cart page and reads the table structure including headers and rows to verify table content is displayed correctly

Starting URL: https://demoblaze.com/cart.html

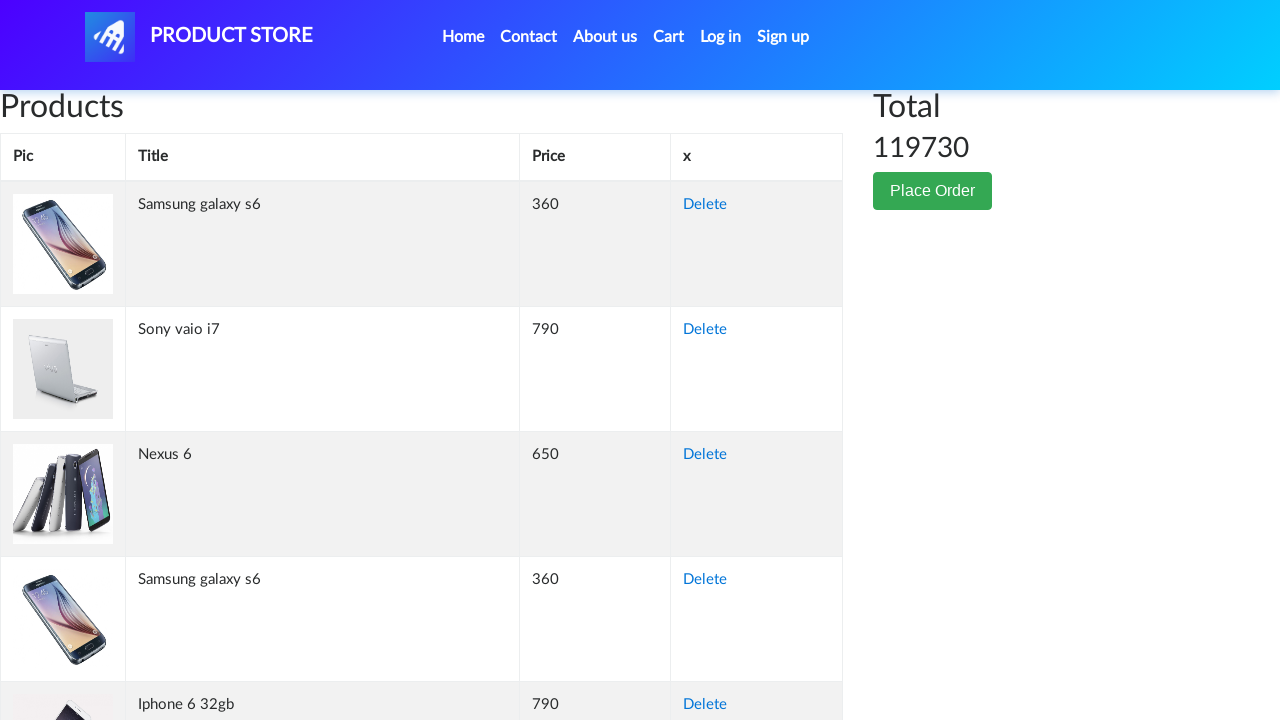

Waited for shopping cart table to load
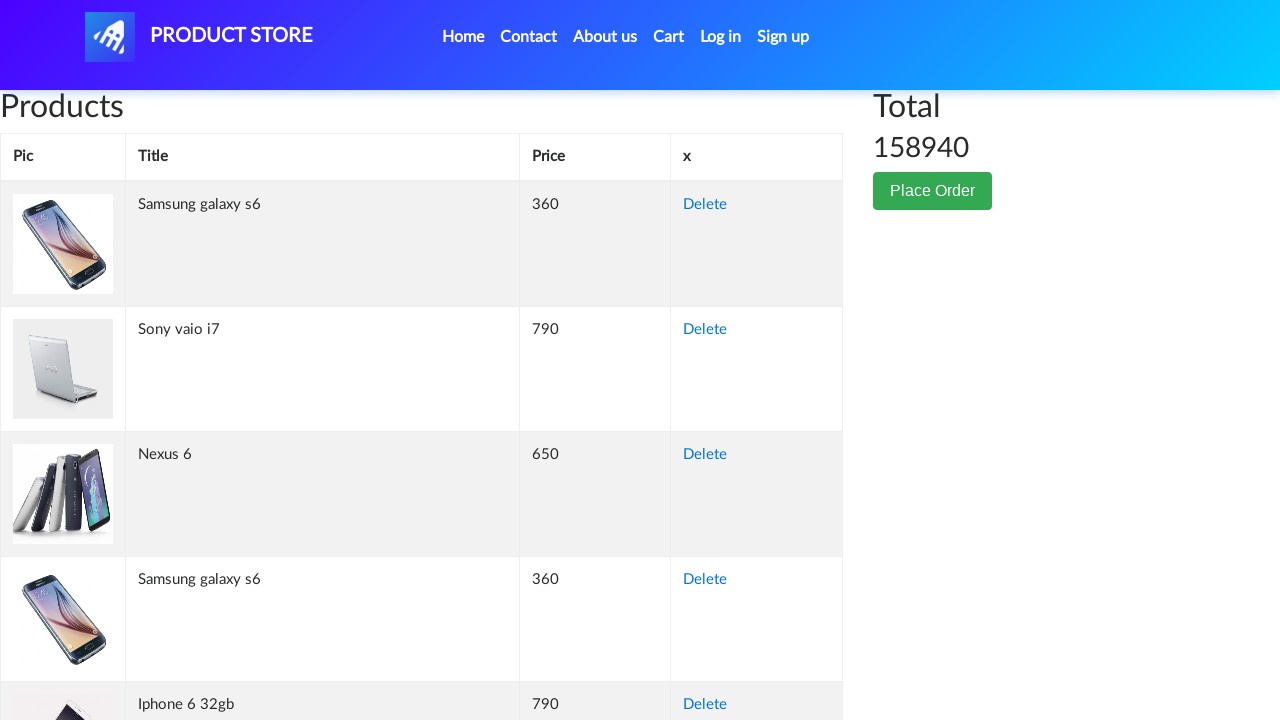

Retrieved all table headers from cart table
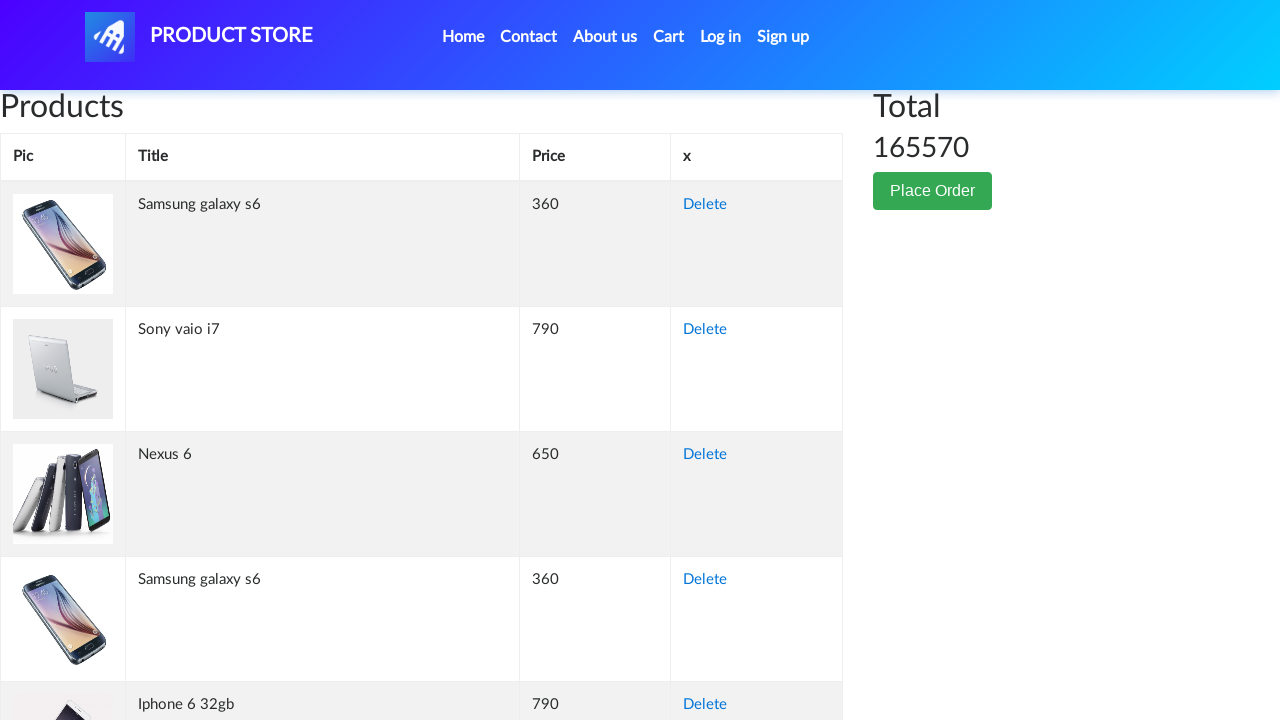

Retrieved all table rows from cart table body
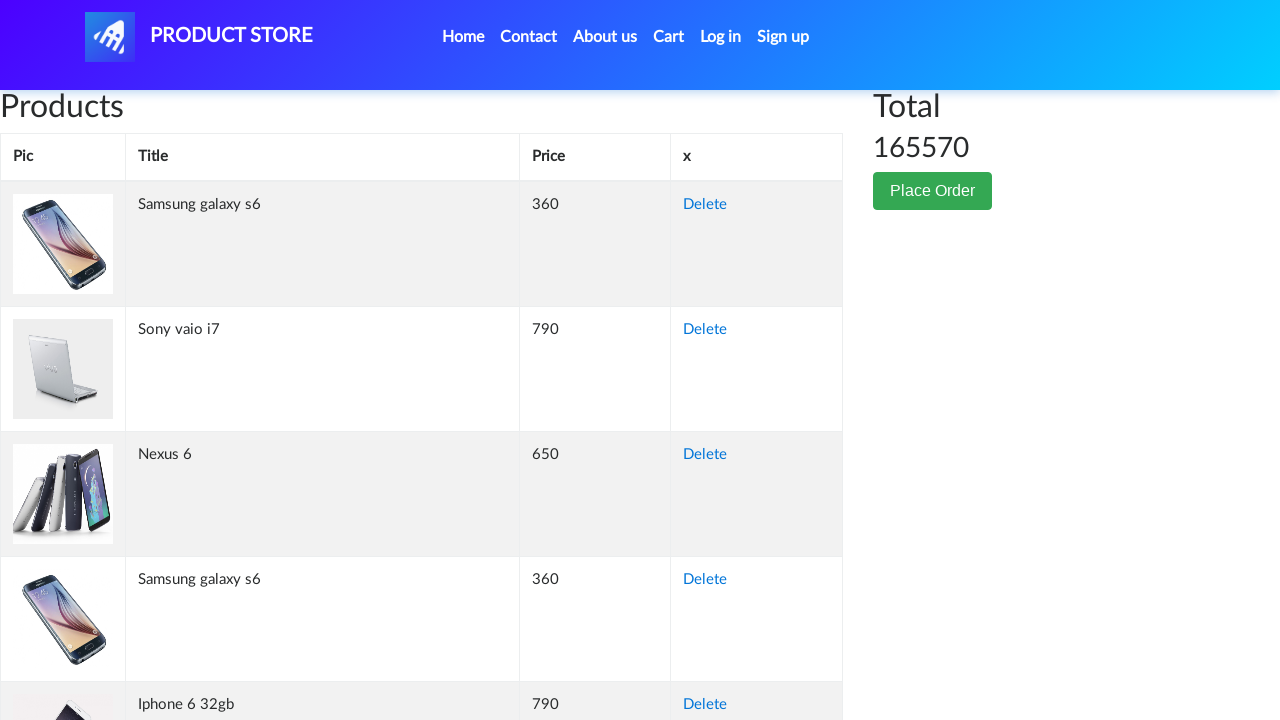

Retrieved header text content: 'Pic'
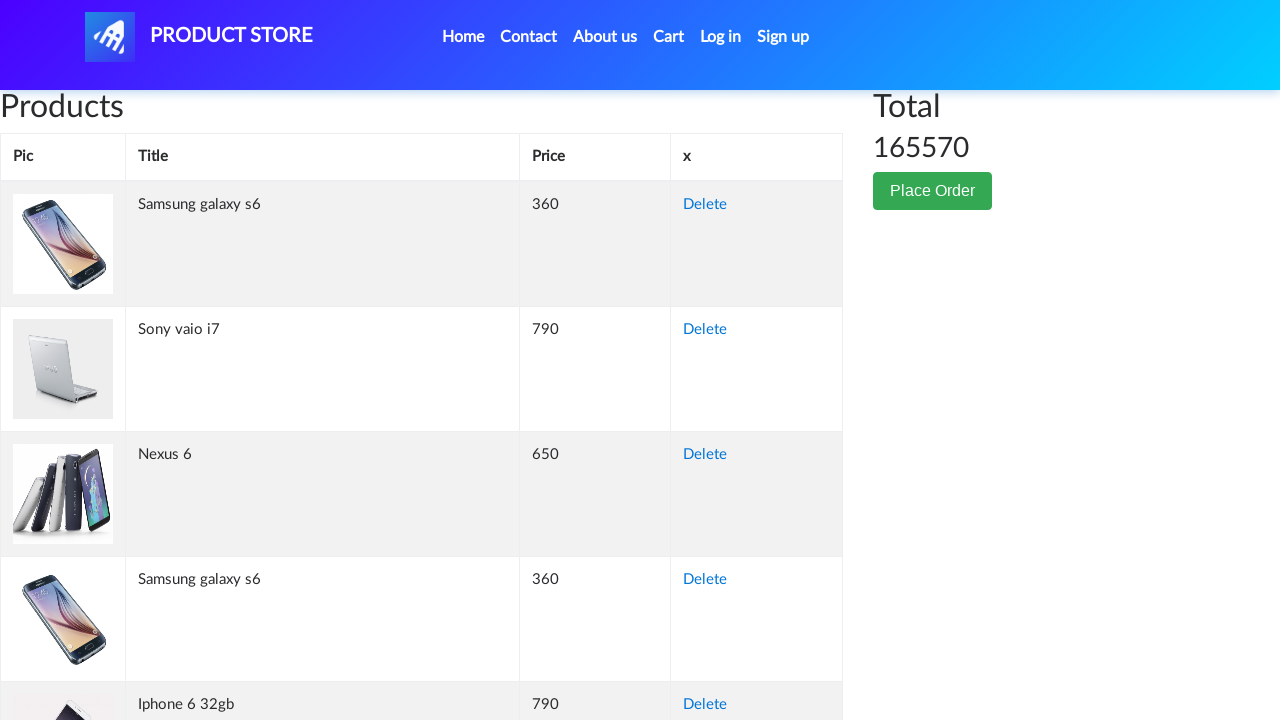

Retrieved header text content: 'Title'
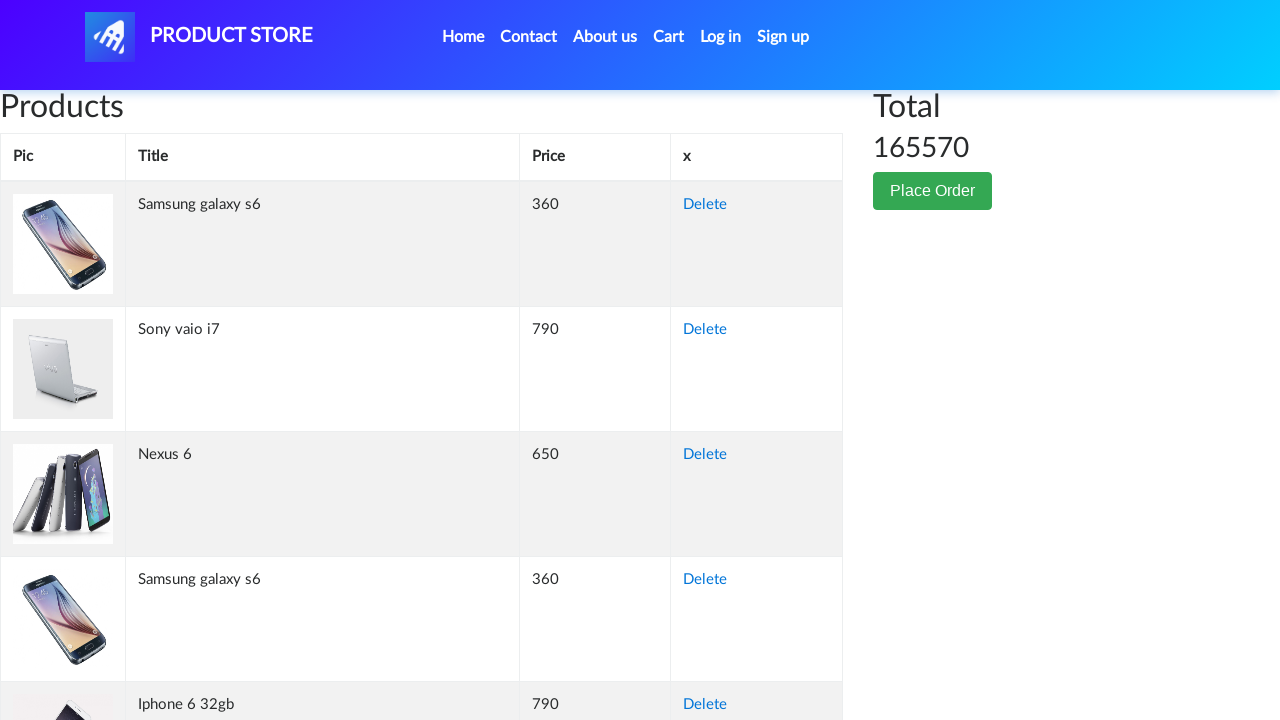

Retrieved header text content: 'Price'
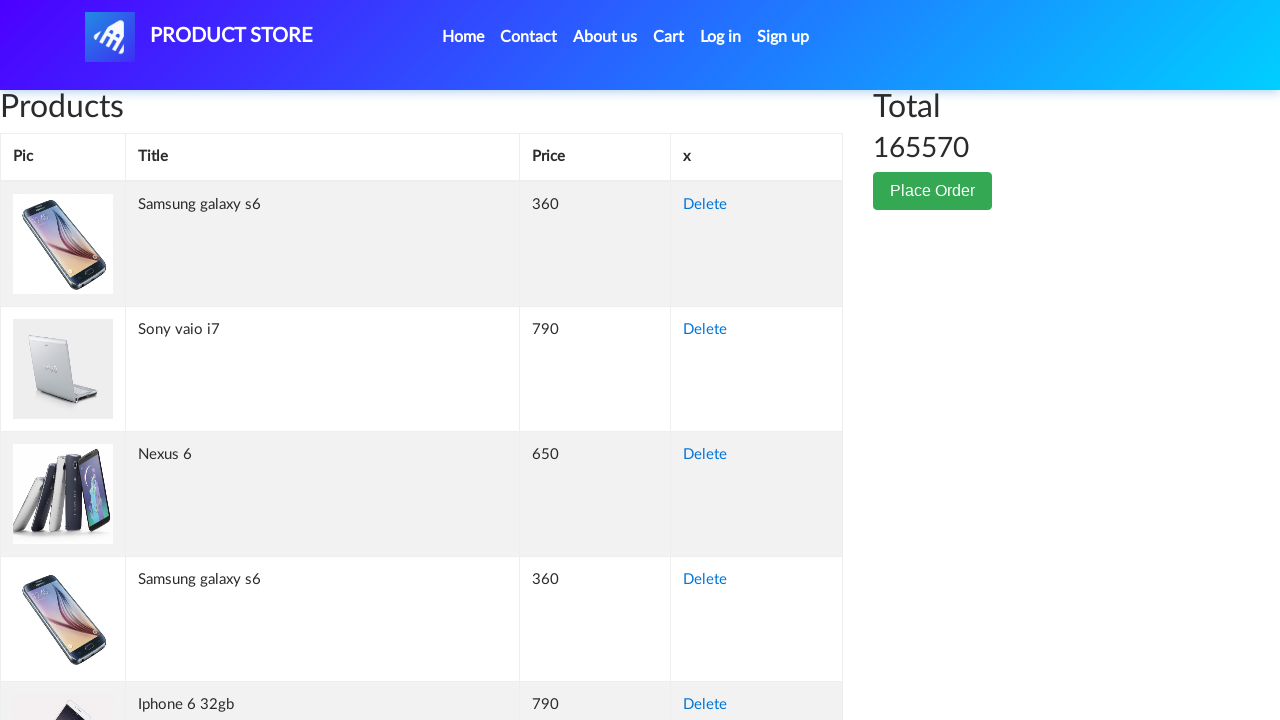

Retrieved header text content: 'x'
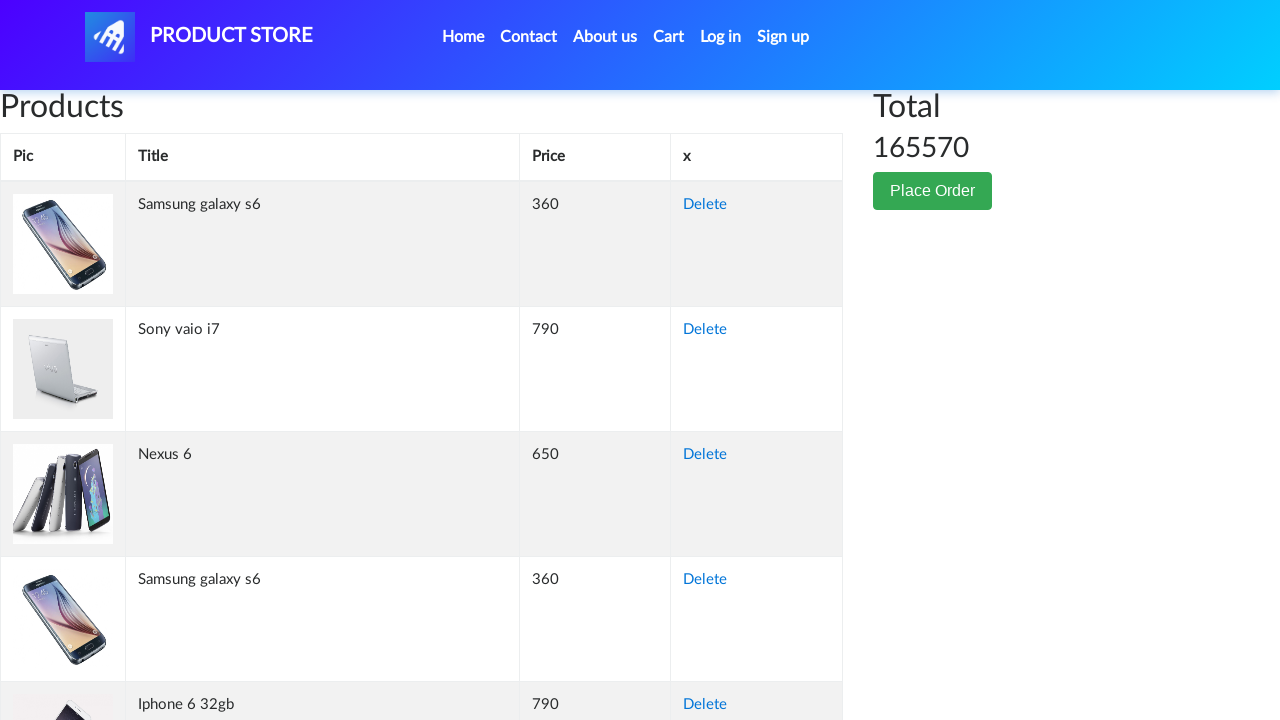

Retrieved cell content from row 1, column 1: ''
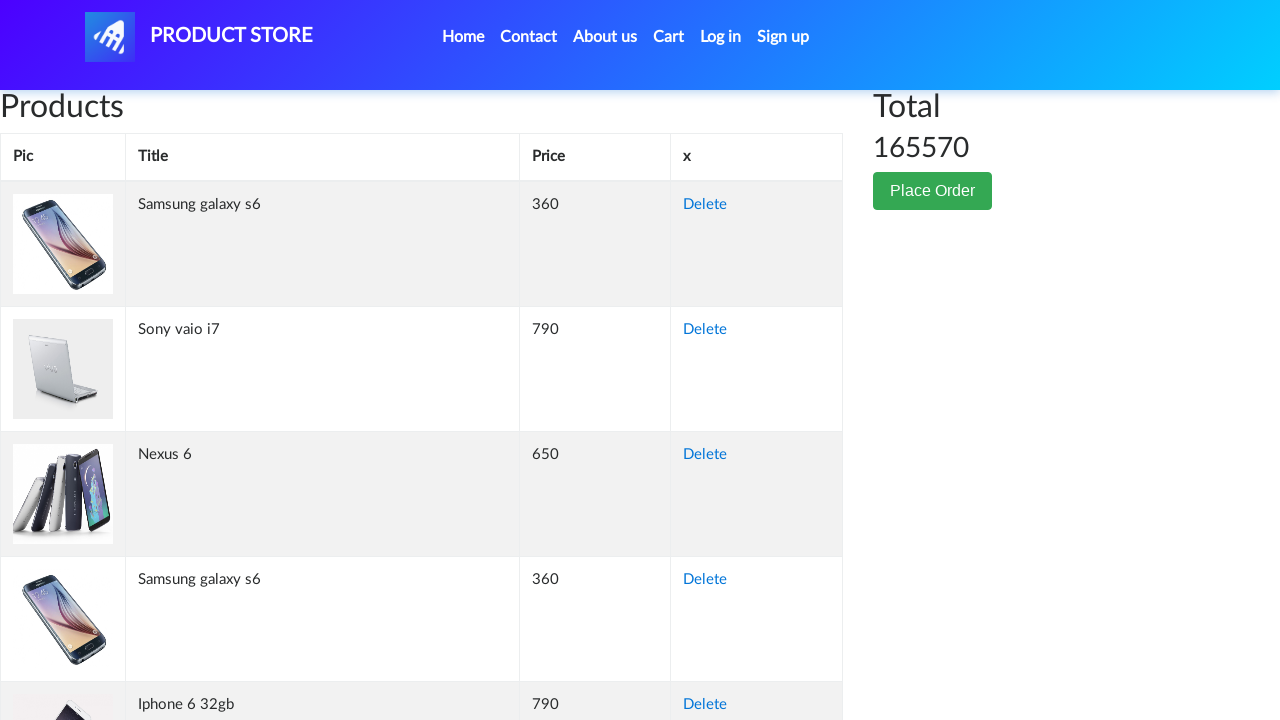

Retrieved cell content from row 1, column 2: 'Samsung galaxy s6'
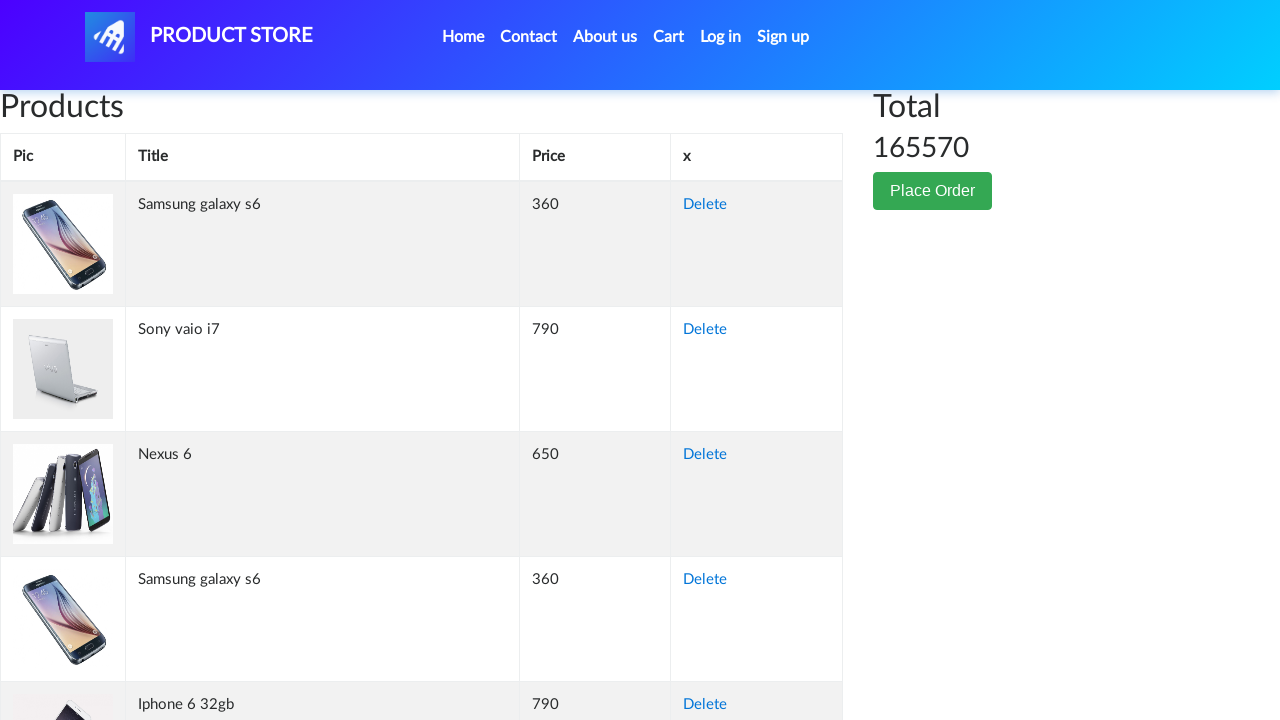

Retrieved cell content from row 1, column 3: '360'
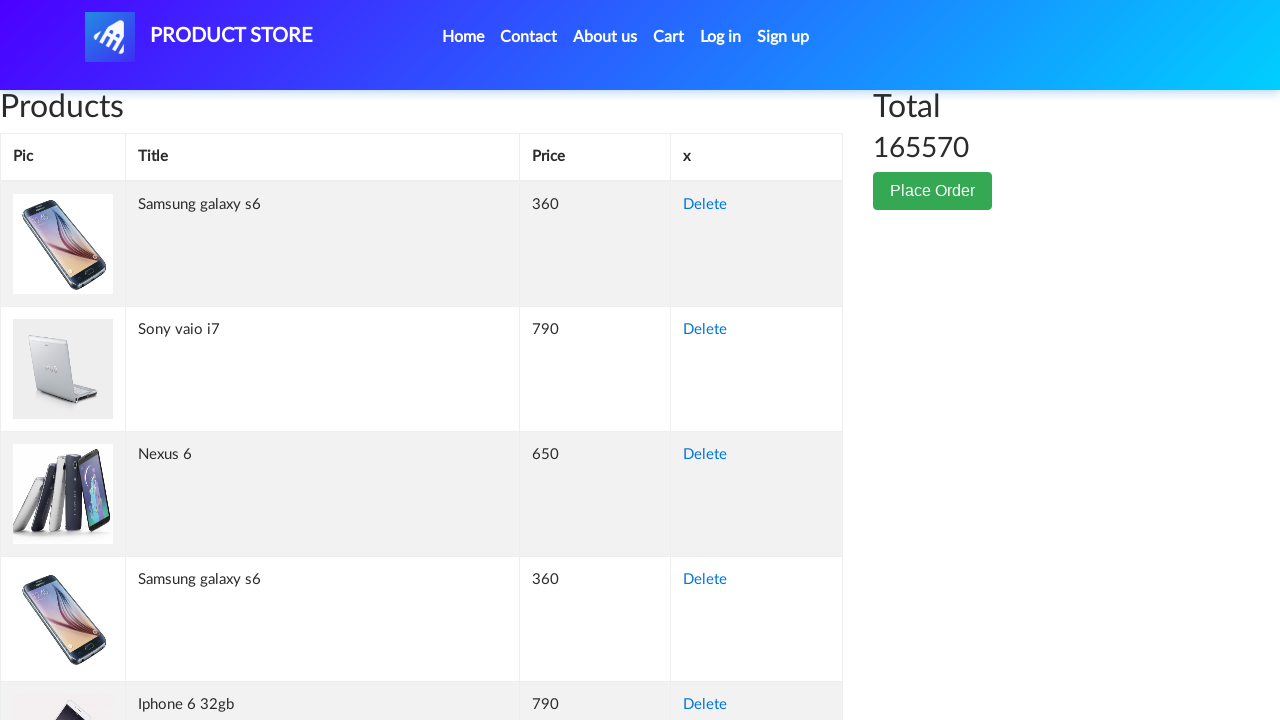

Retrieved cell content from row 1, column 4: 'Delete'
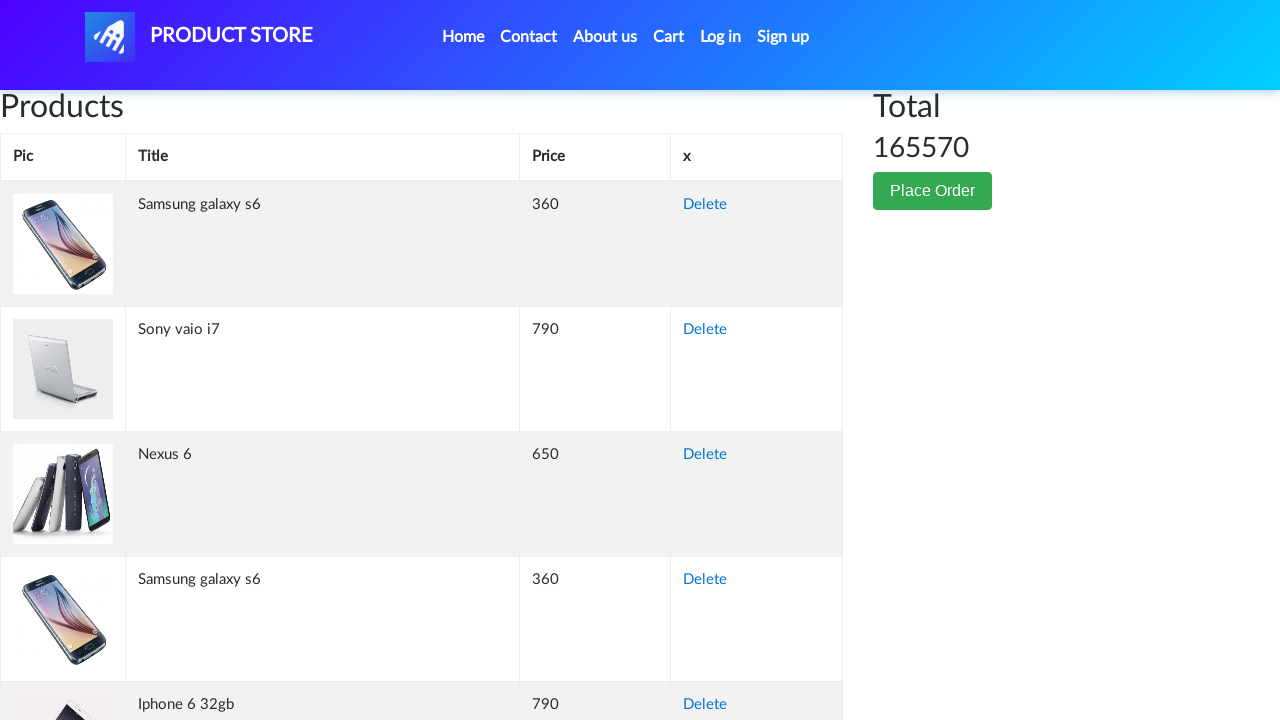

Retrieved cell content from row 2, column 1: ''
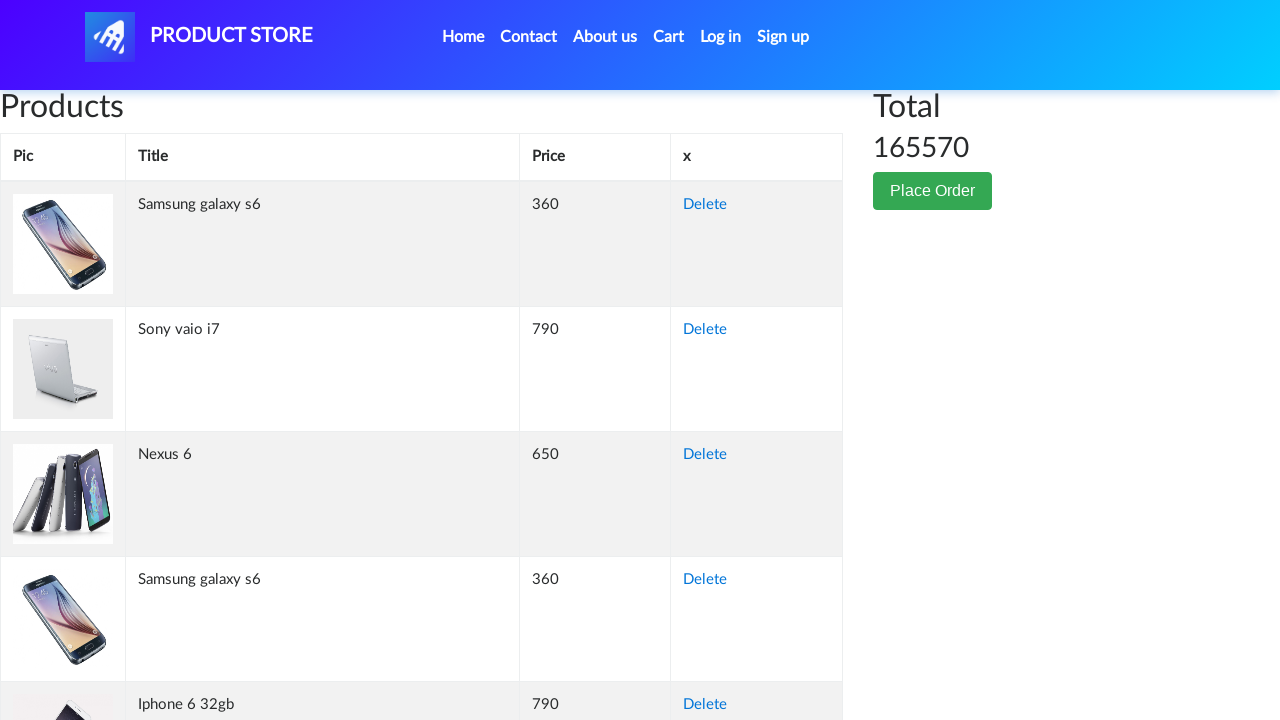

Retrieved cell content from row 2, column 2: 'Sony vaio i7
'
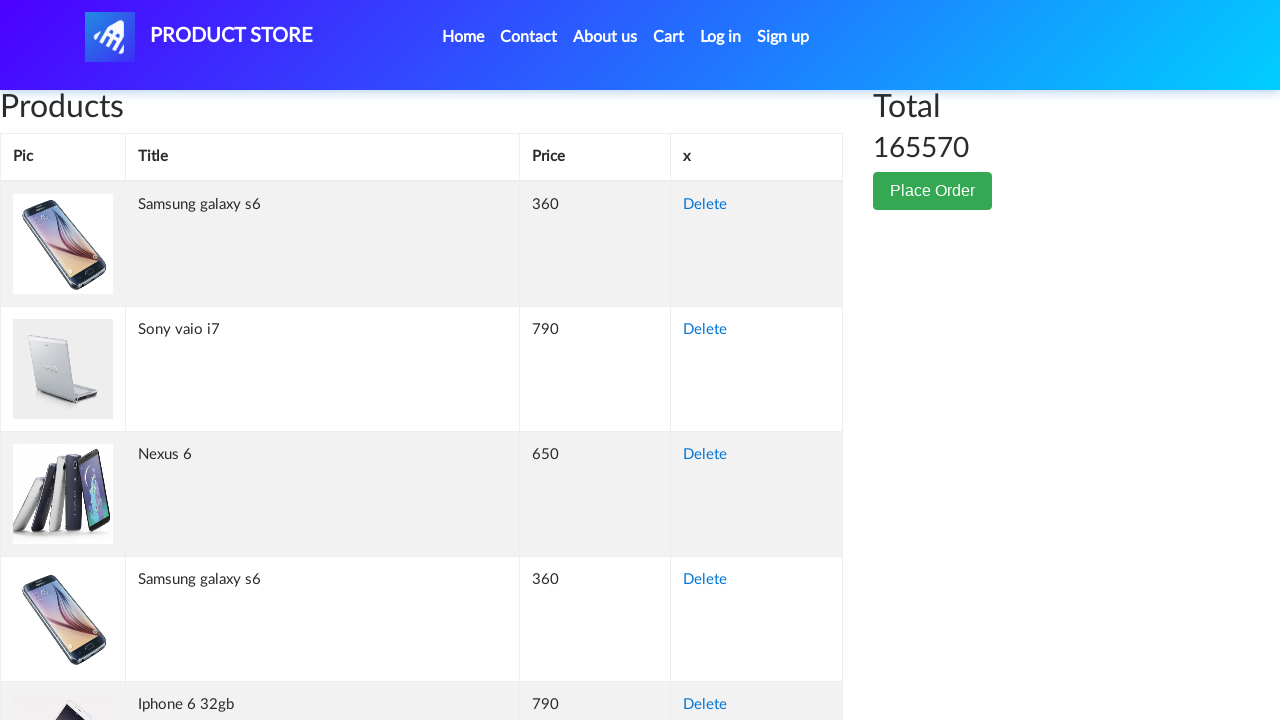

Retrieved cell content from row 2, column 3: '790'
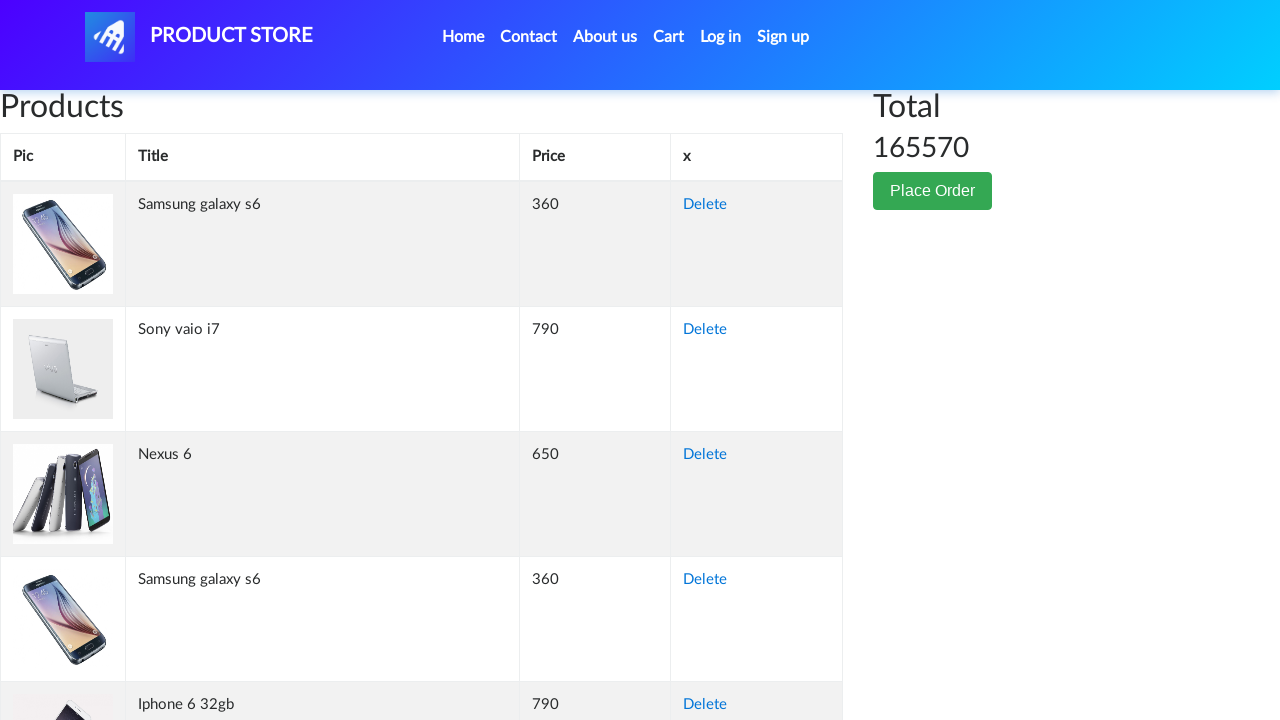

Retrieved cell content from row 2, column 4: 'Delete'
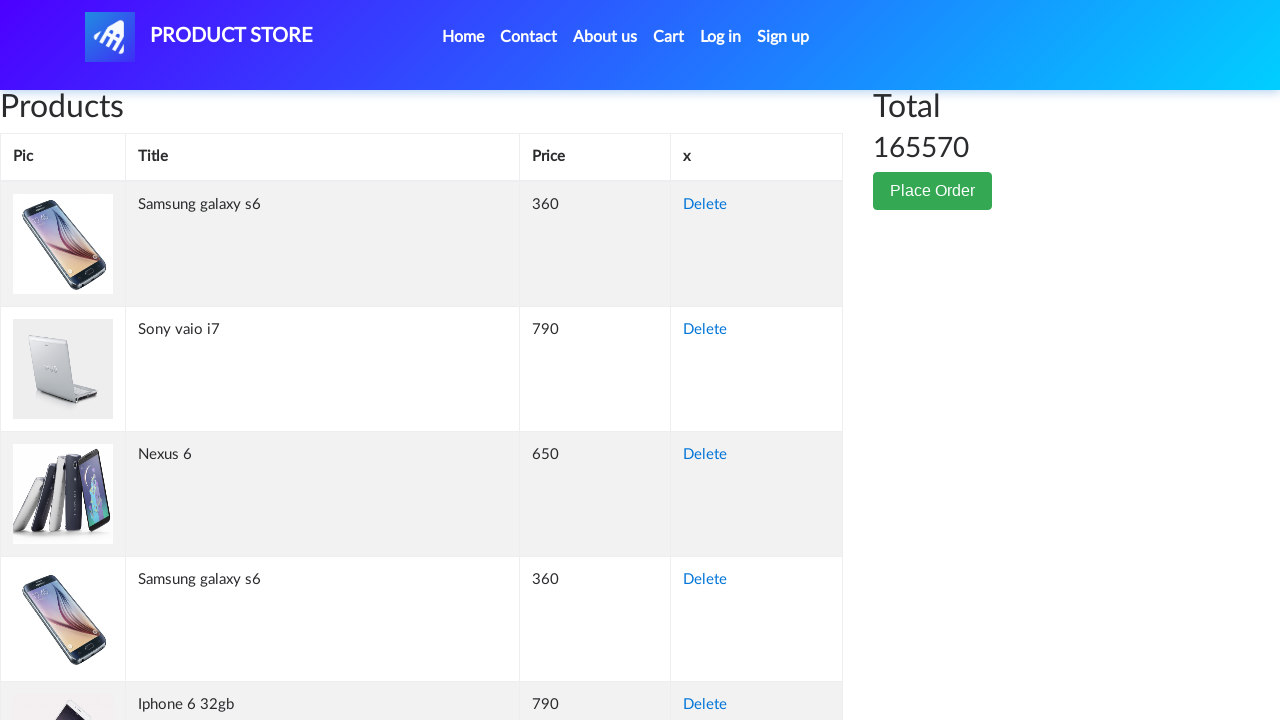

Retrieved cell content from row 3, column 1: ''
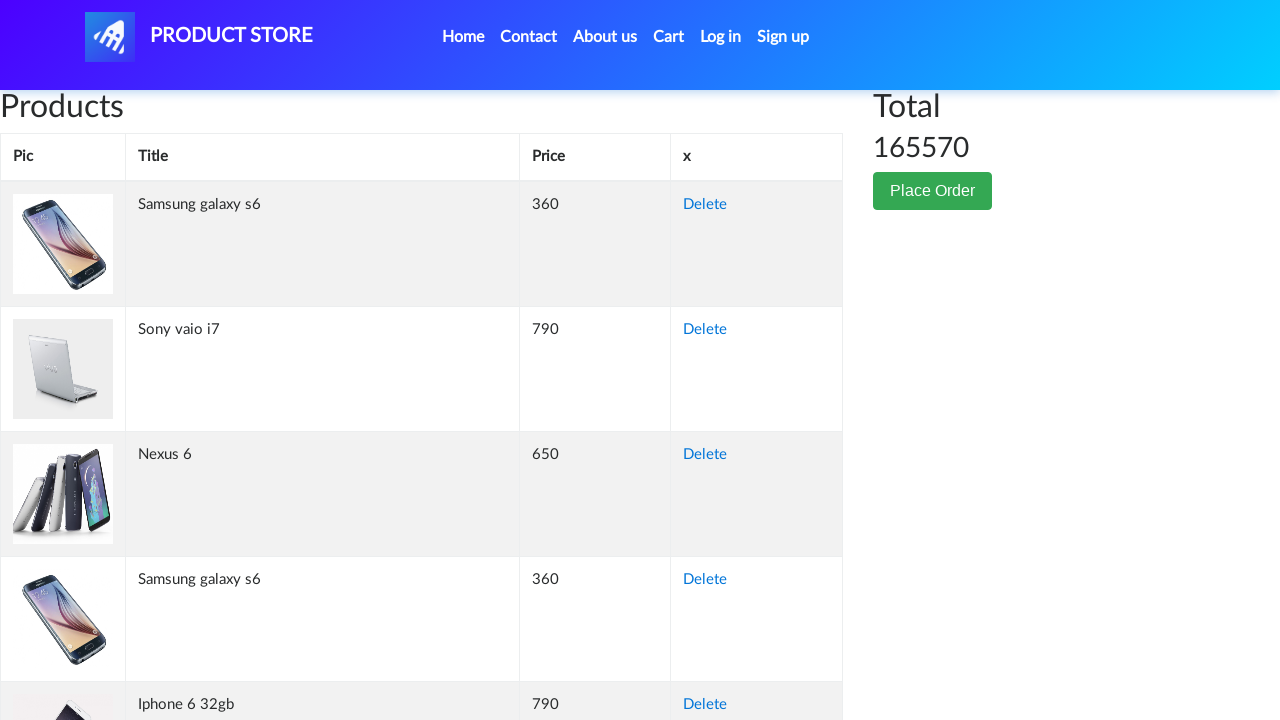

Retrieved cell content from row 3, column 2: 'Nexus 6'
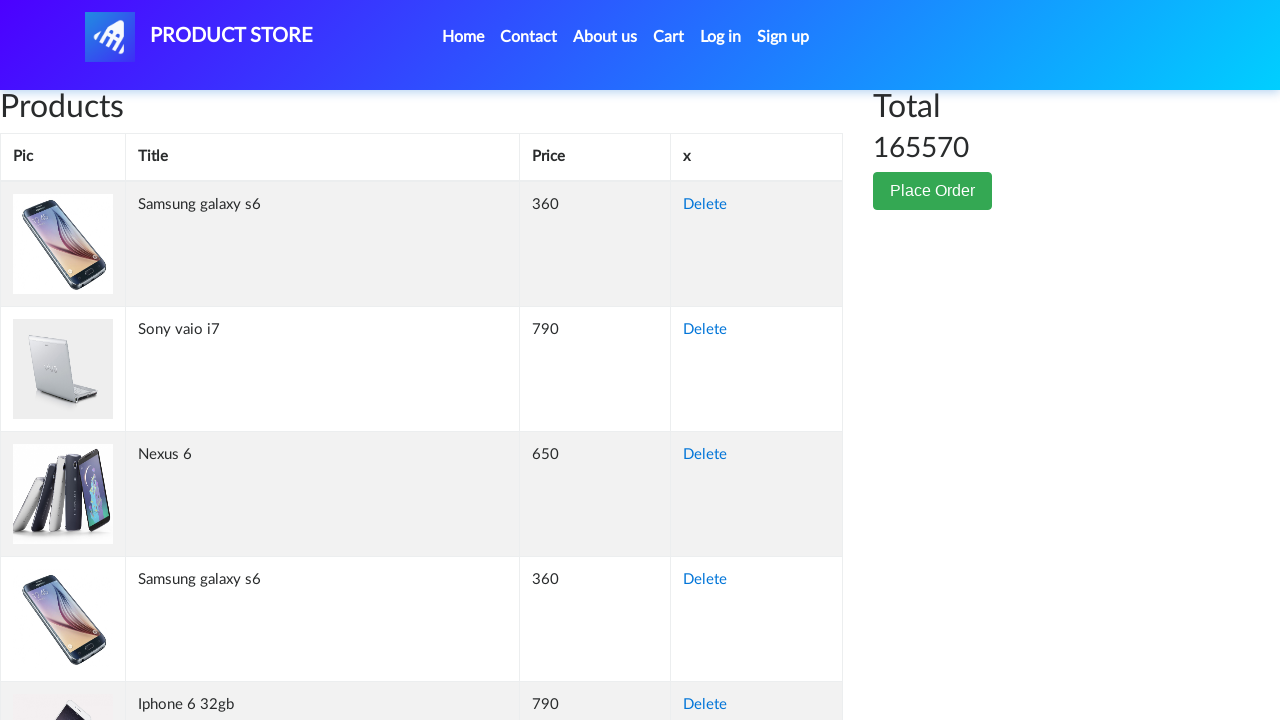

Retrieved cell content from row 3, column 3: '650'
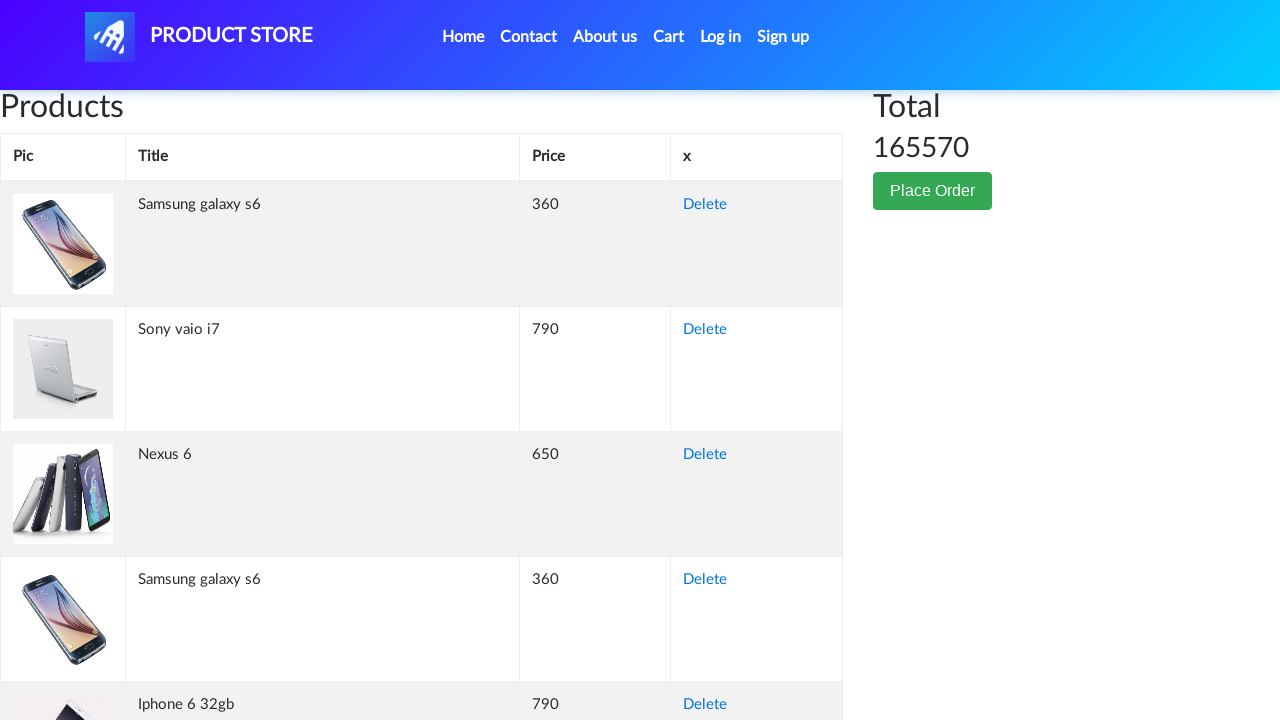

Retrieved cell content from row 3, column 4: 'Delete'
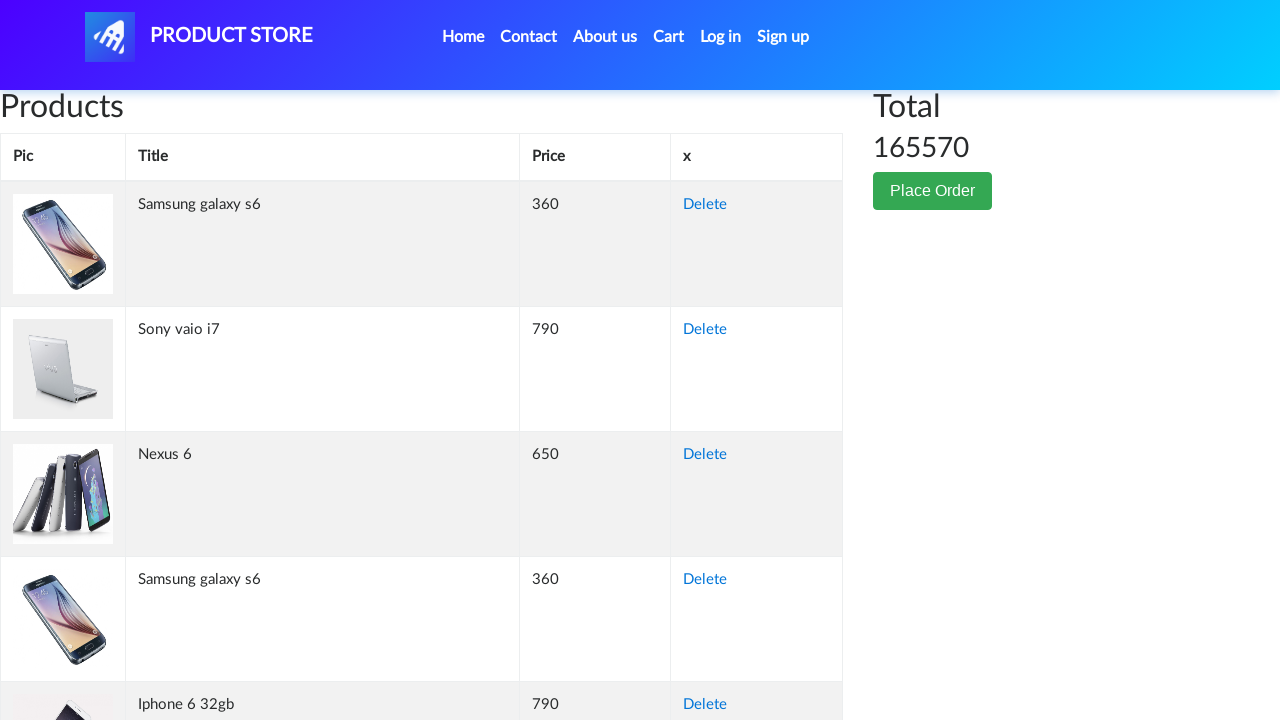

Retrieved cell content from row 4, column 1: ''
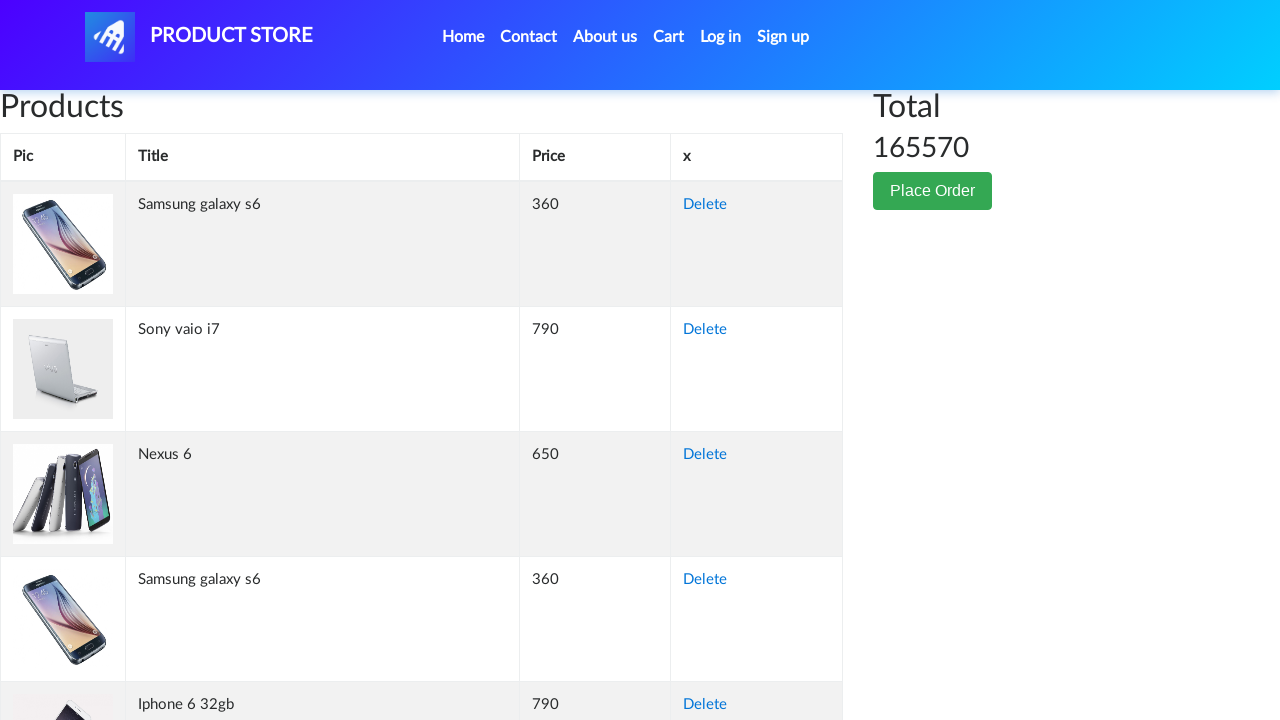

Retrieved cell content from row 4, column 2: 'Samsung galaxy s6'
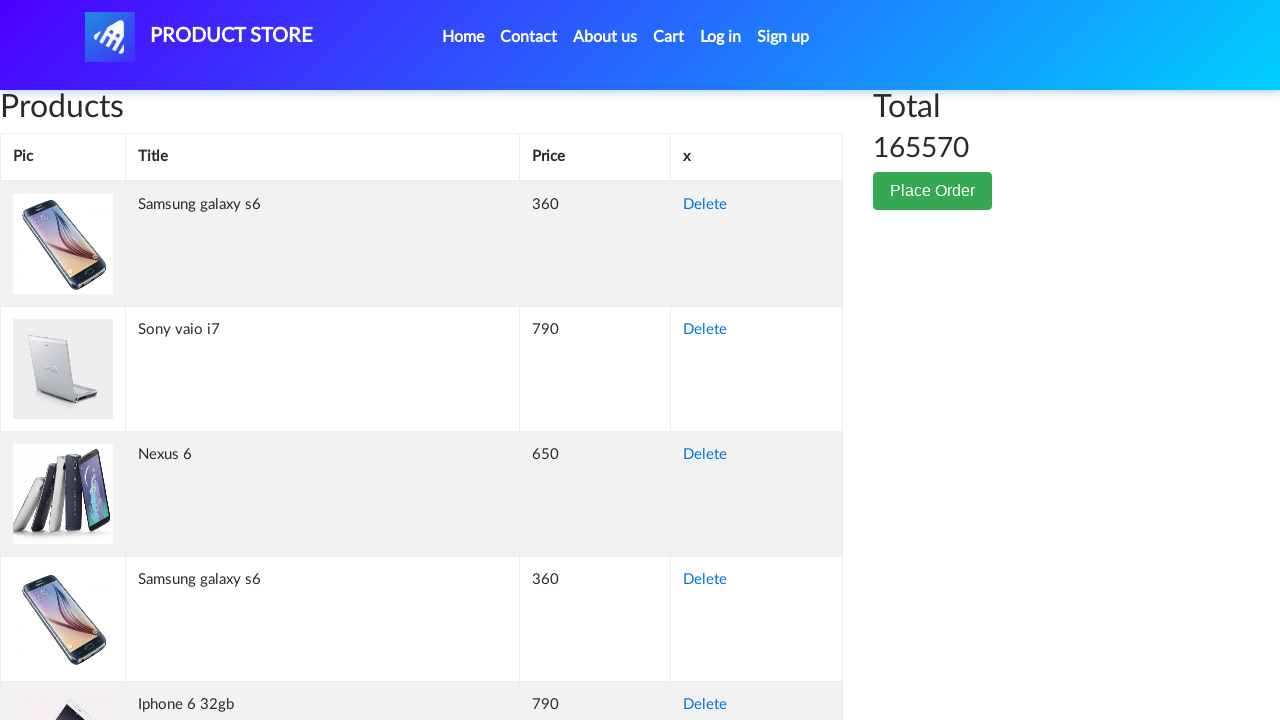

Retrieved cell content from row 4, column 3: '360'
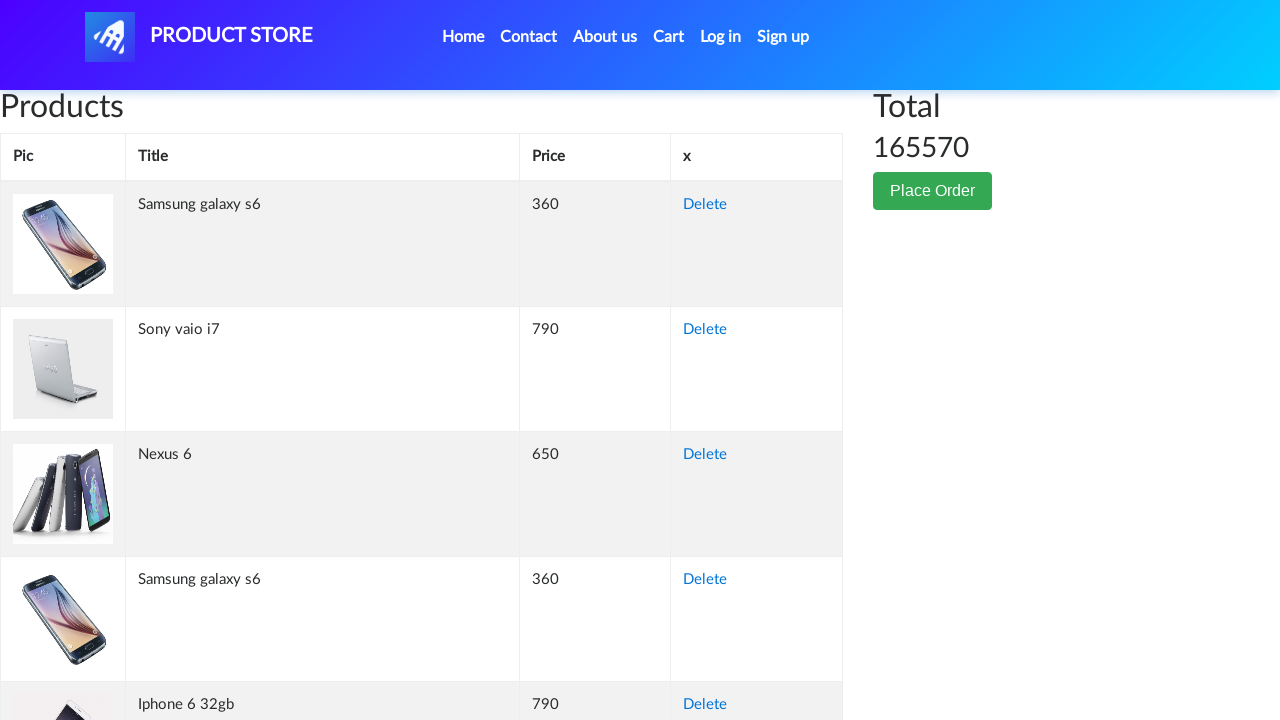

Retrieved cell content from row 4, column 4: 'Delete'
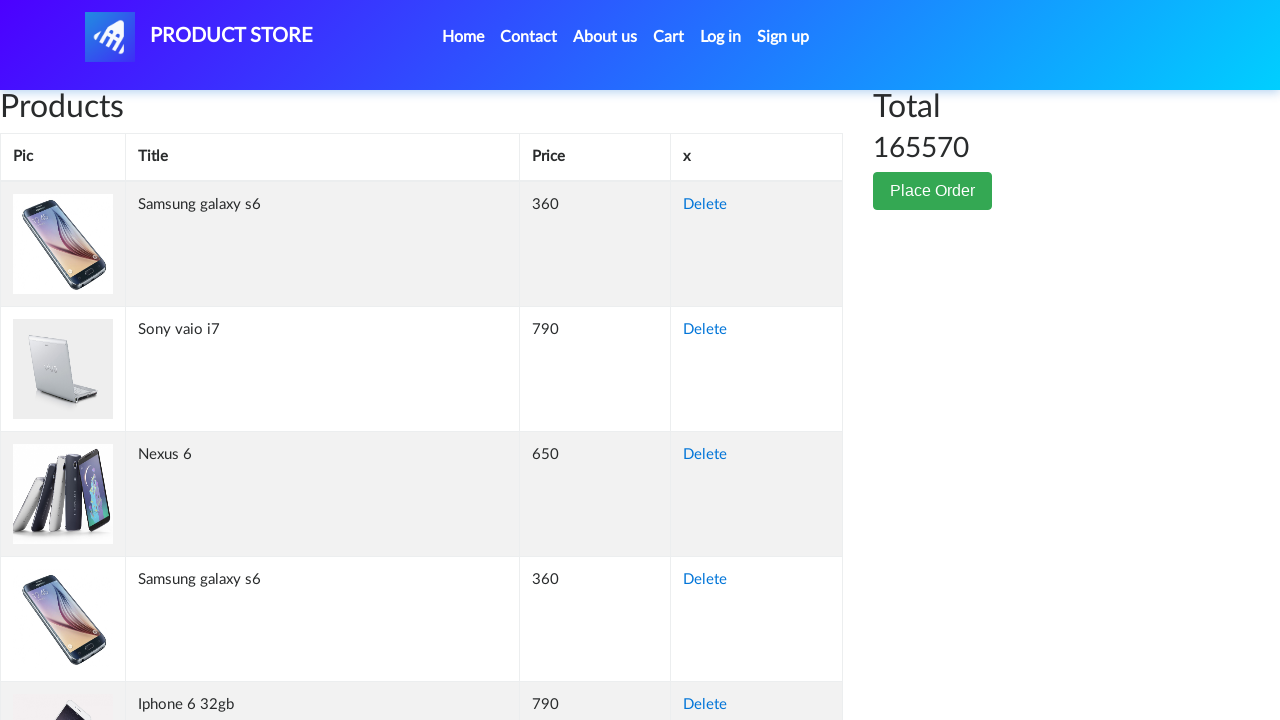

Retrieved cell content from row 5, column 1: ''
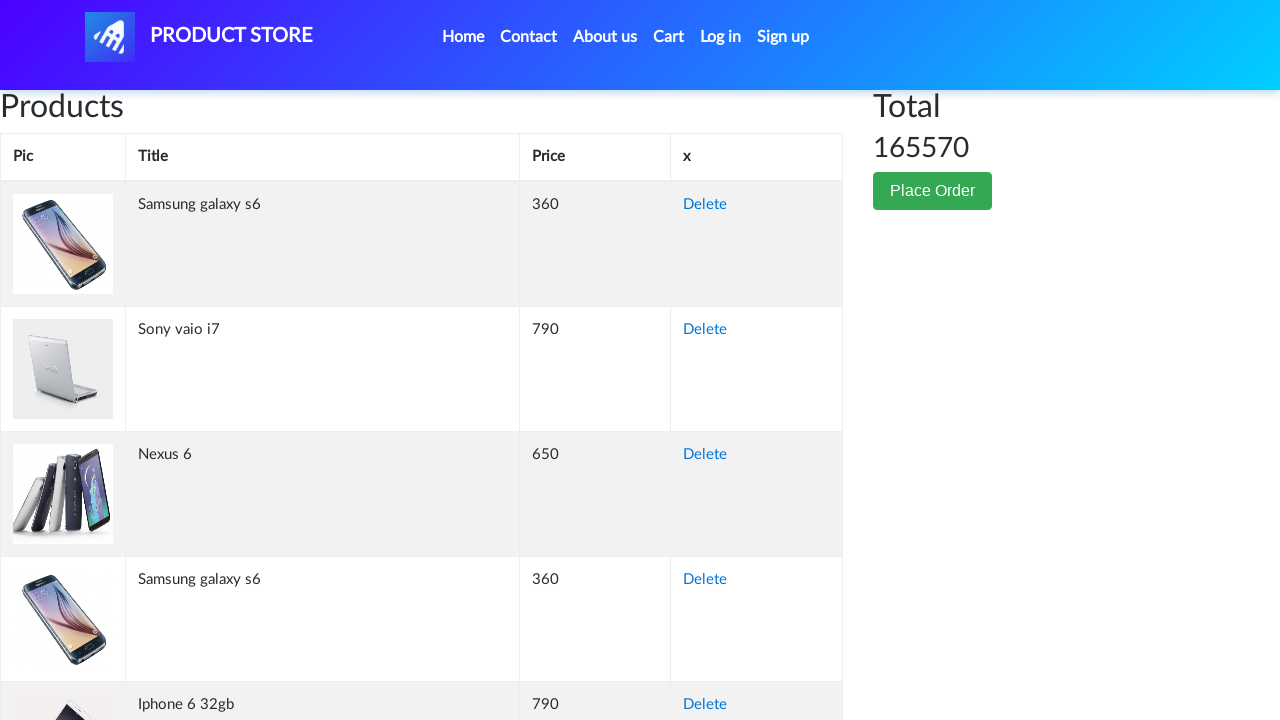

Retrieved cell content from row 5, column 2: 'Iphone 6 32gb'
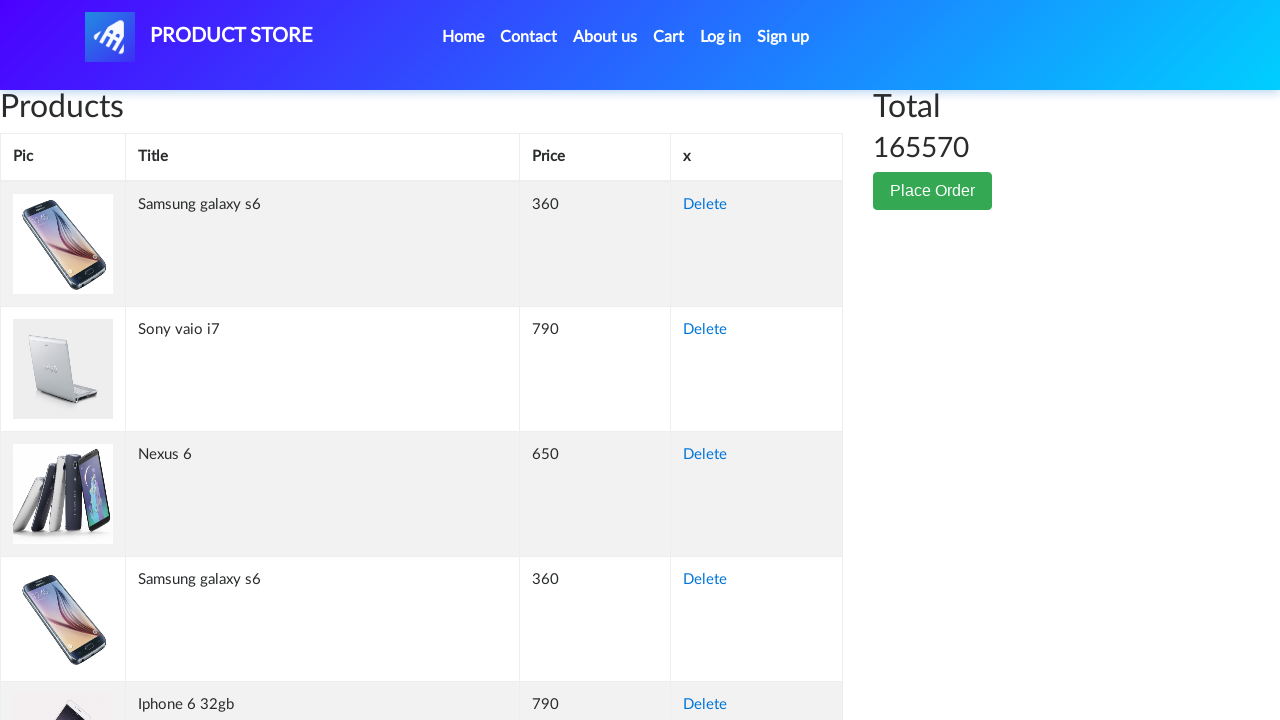

Retrieved cell content from row 5, column 3: '790'
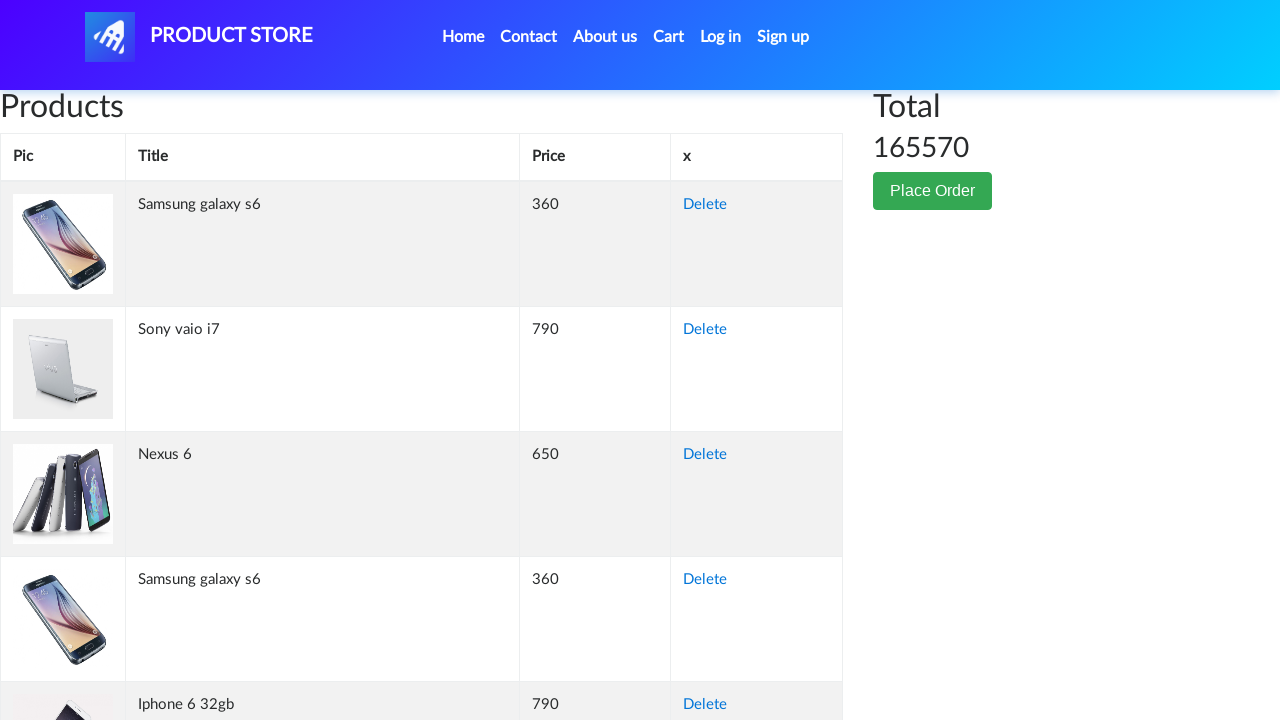

Retrieved cell content from row 5, column 4: 'Delete'
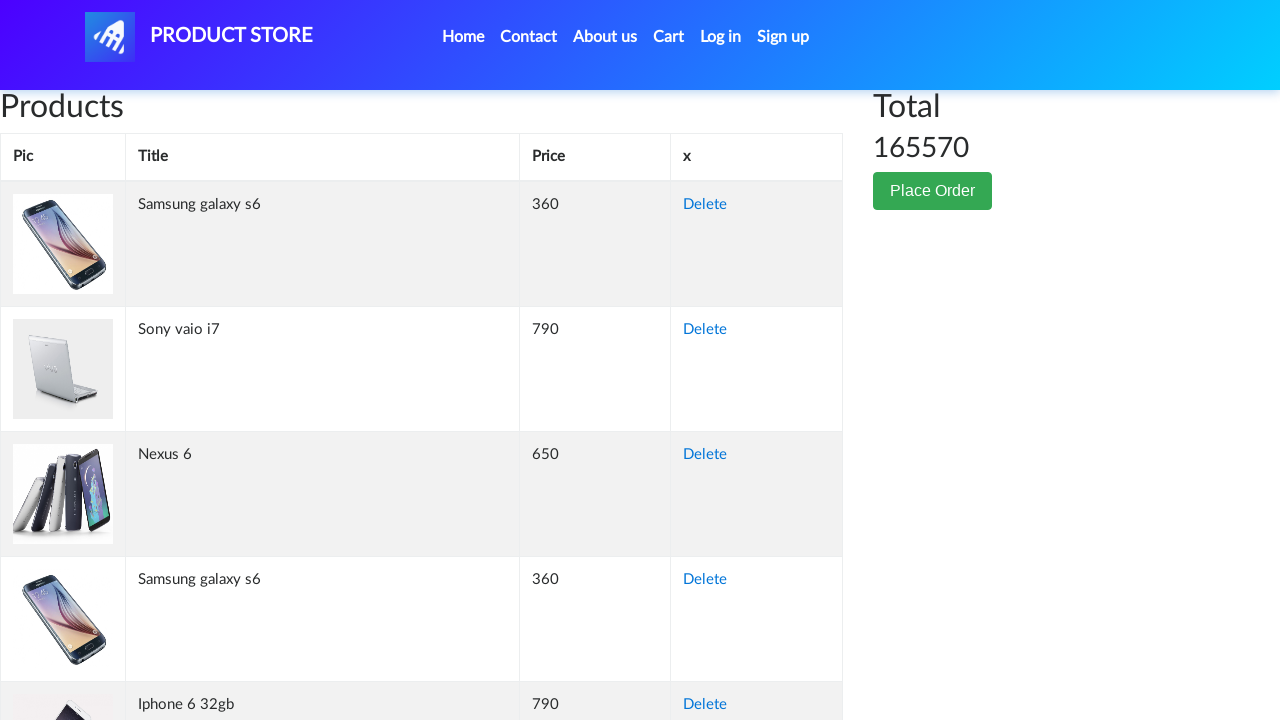

Retrieved cell content from row 6, column 1: ''
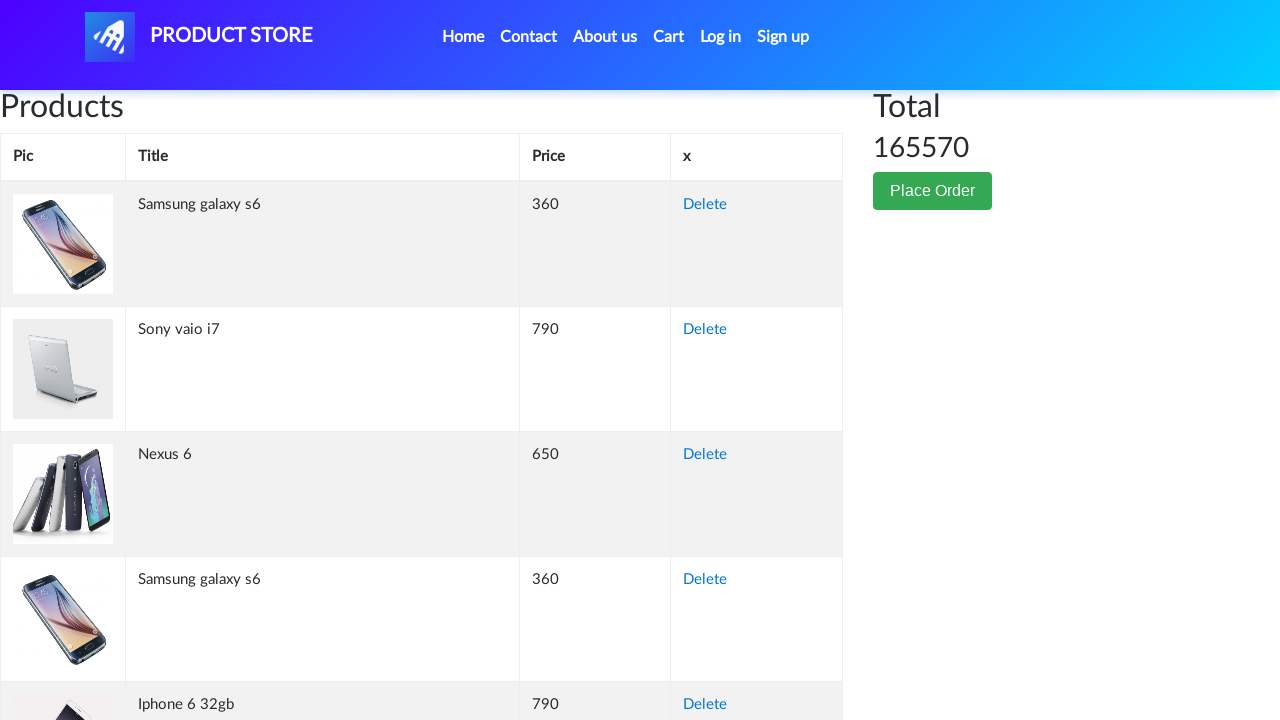

Retrieved cell content from row 6, column 2: 'Sony vaio i5'
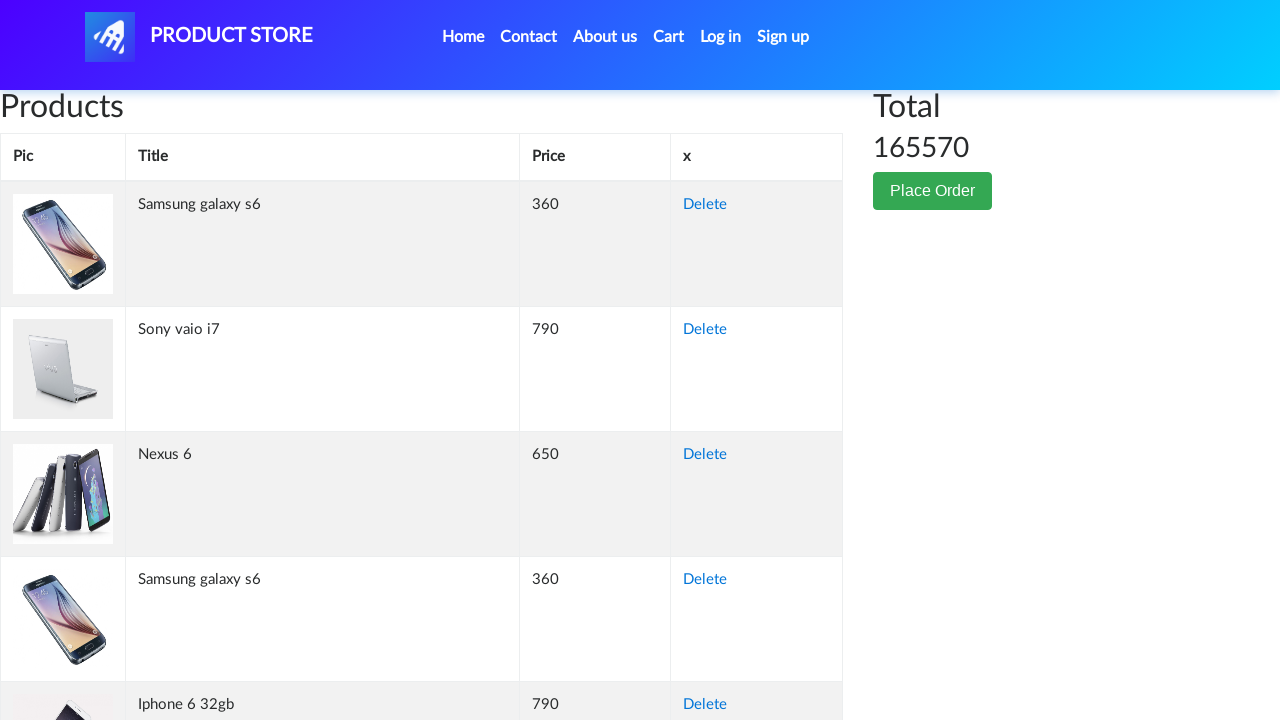

Retrieved cell content from row 6, column 3: '790'
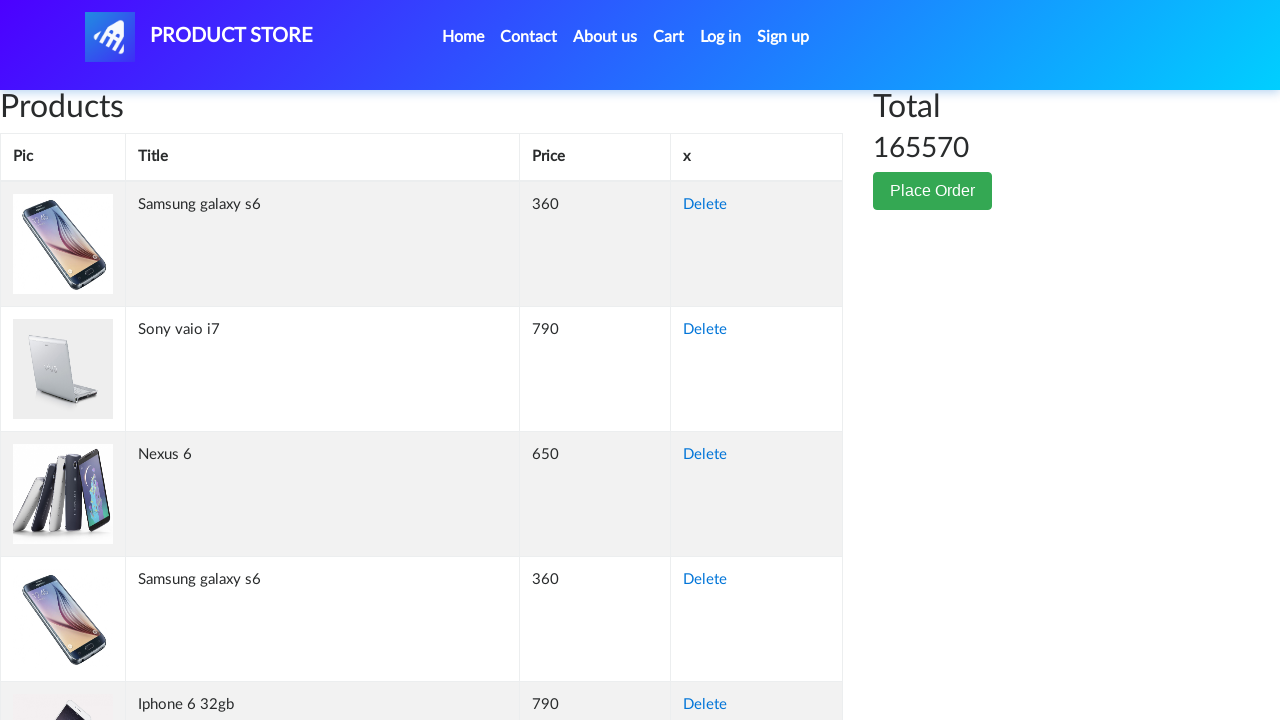

Retrieved cell content from row 6, column 4: 'Delete'
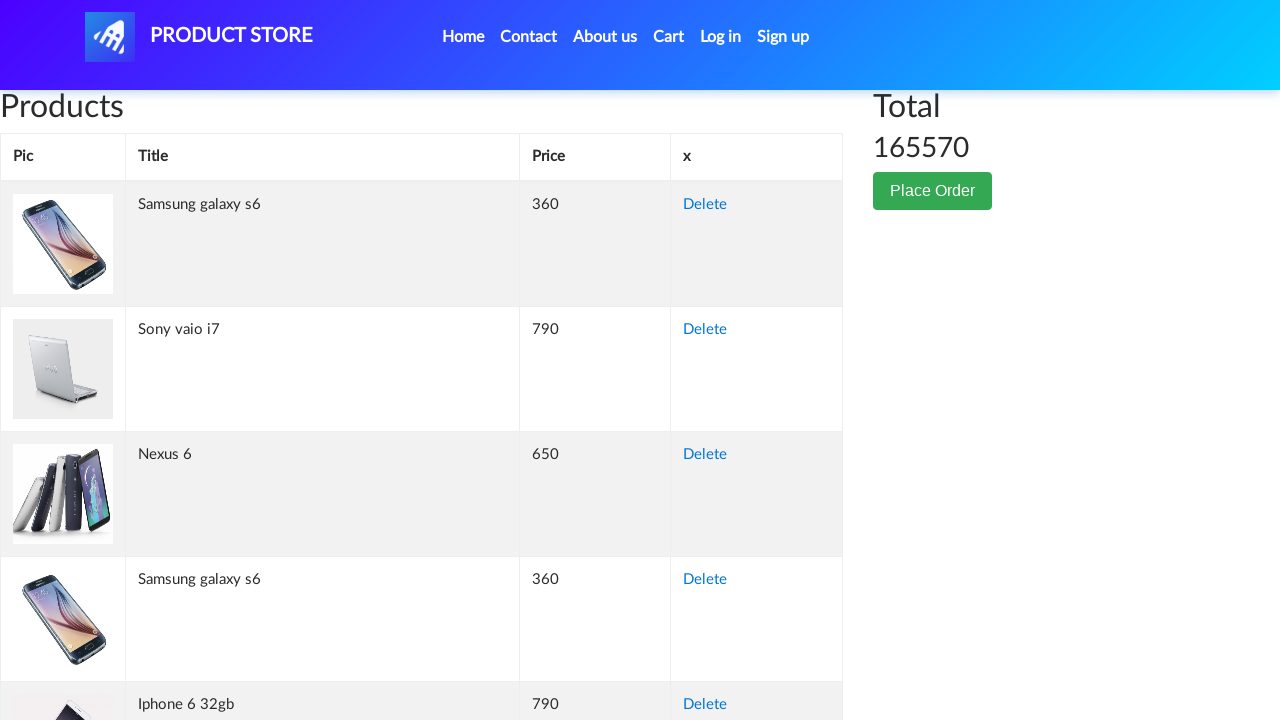

Retrieved cell content from row 7, column 1: ''
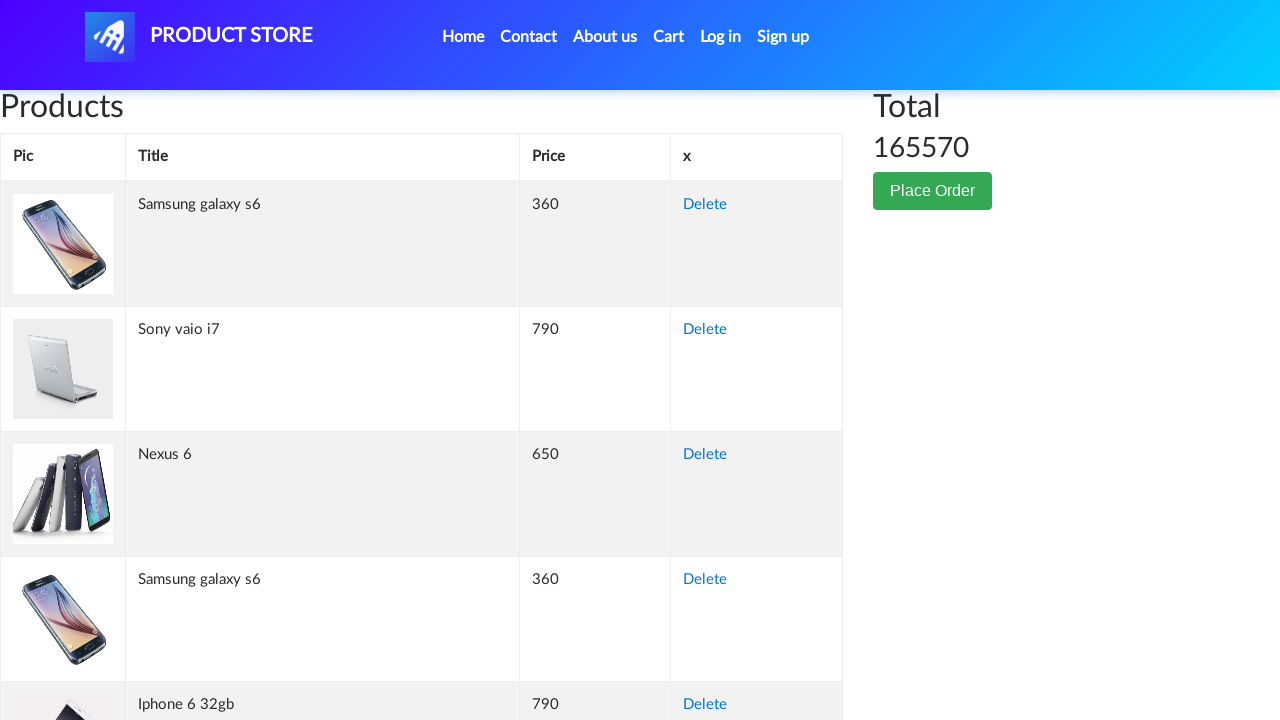

Retrieved cell content from row 7, column 2: 'ASUS Full HD'
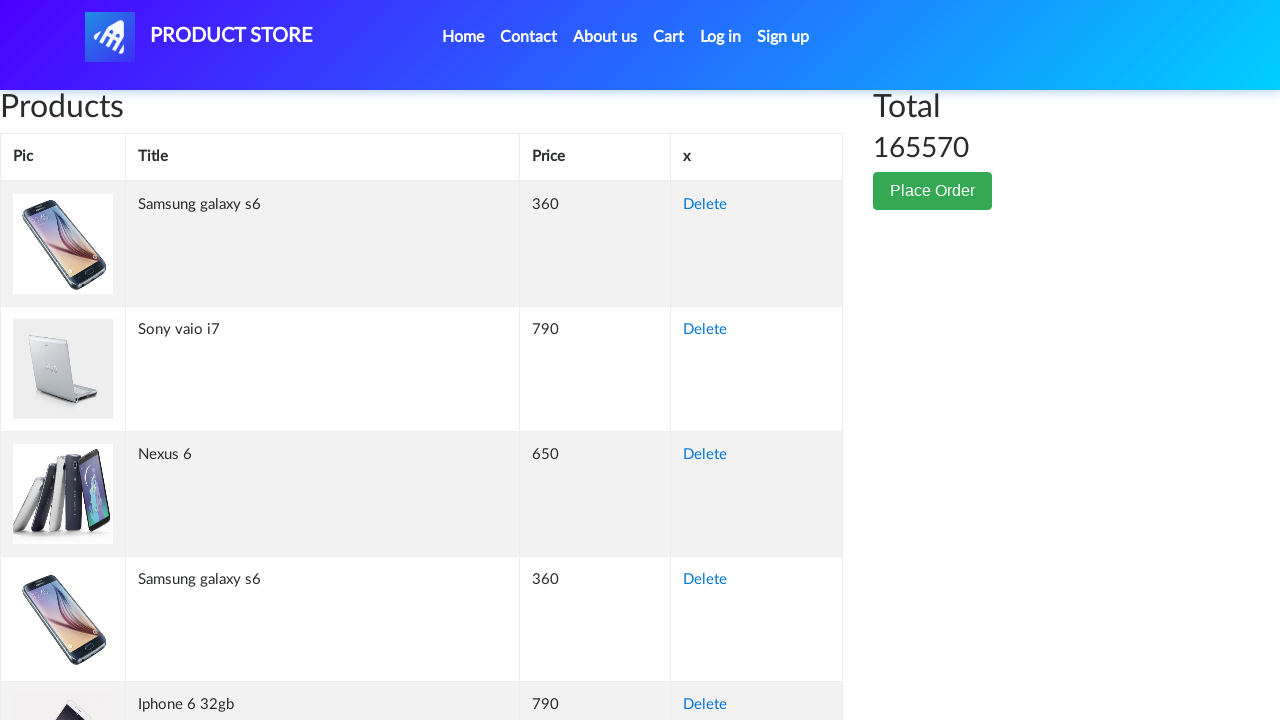

Retrieved cell content from row 7, column 3: '230'
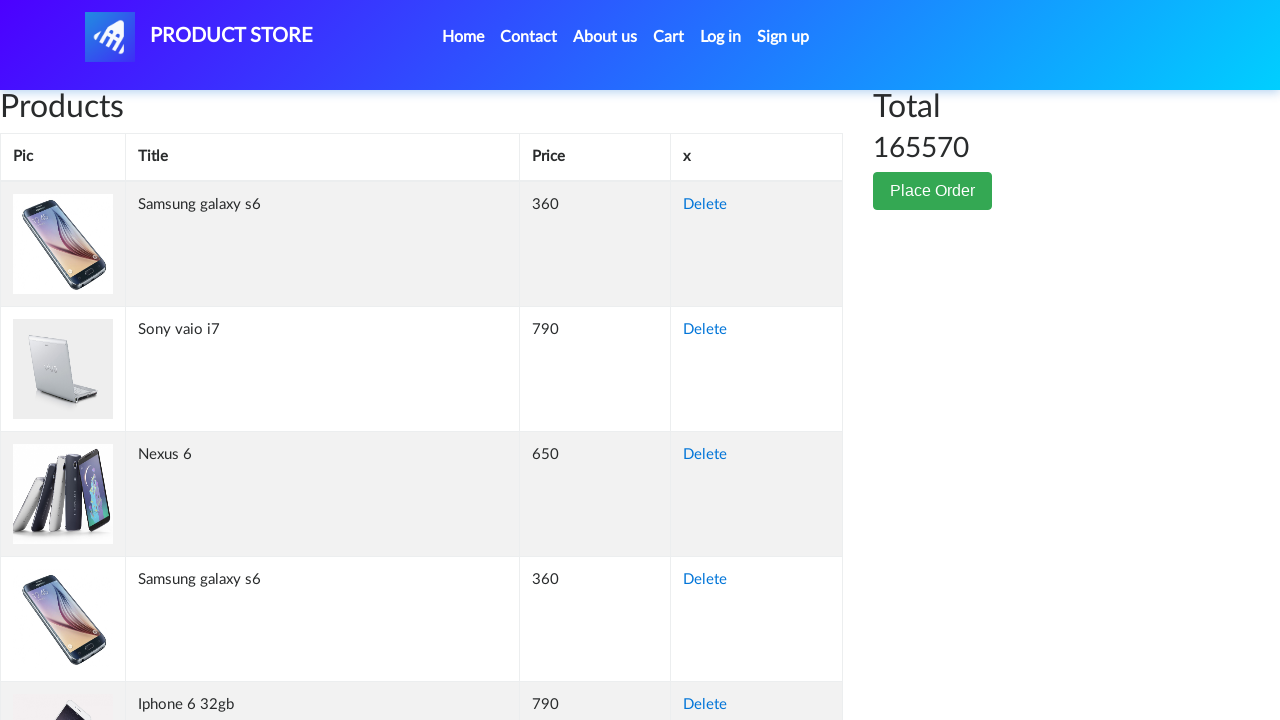

Retrieved cell content from row 7, column 4: 'Delete'
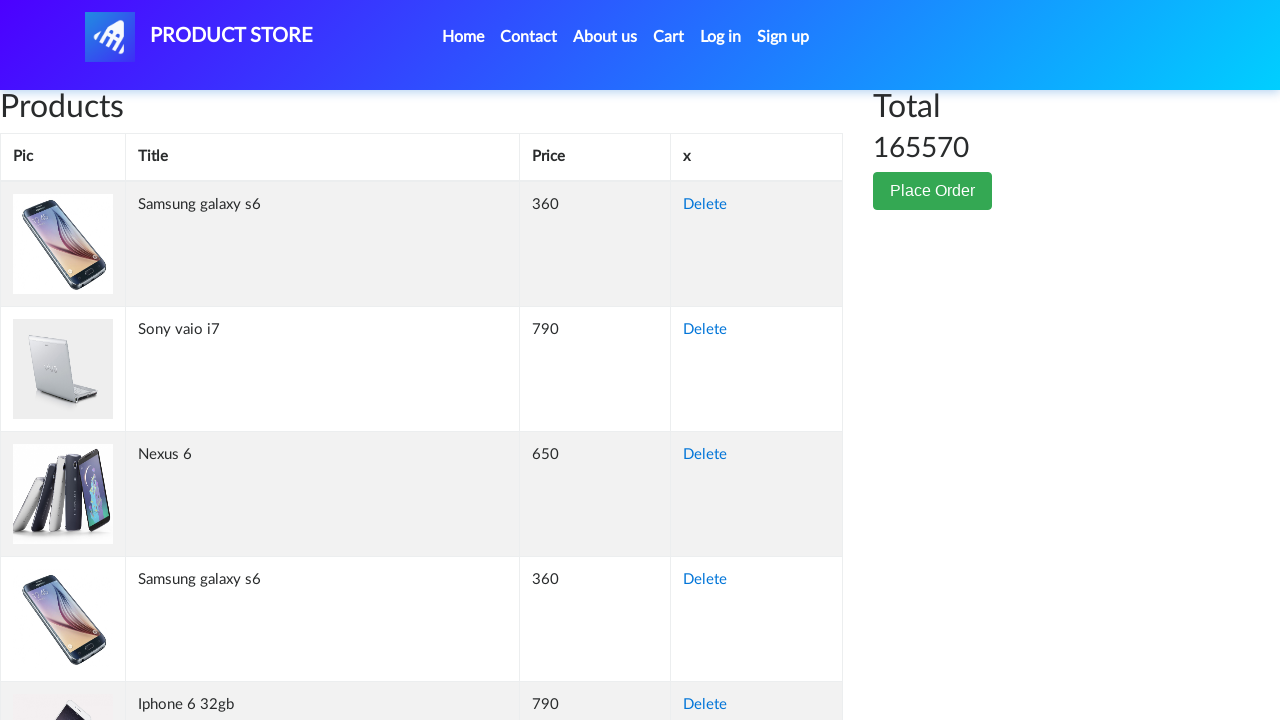

Retrieved cell content from row 8, column 1: ''
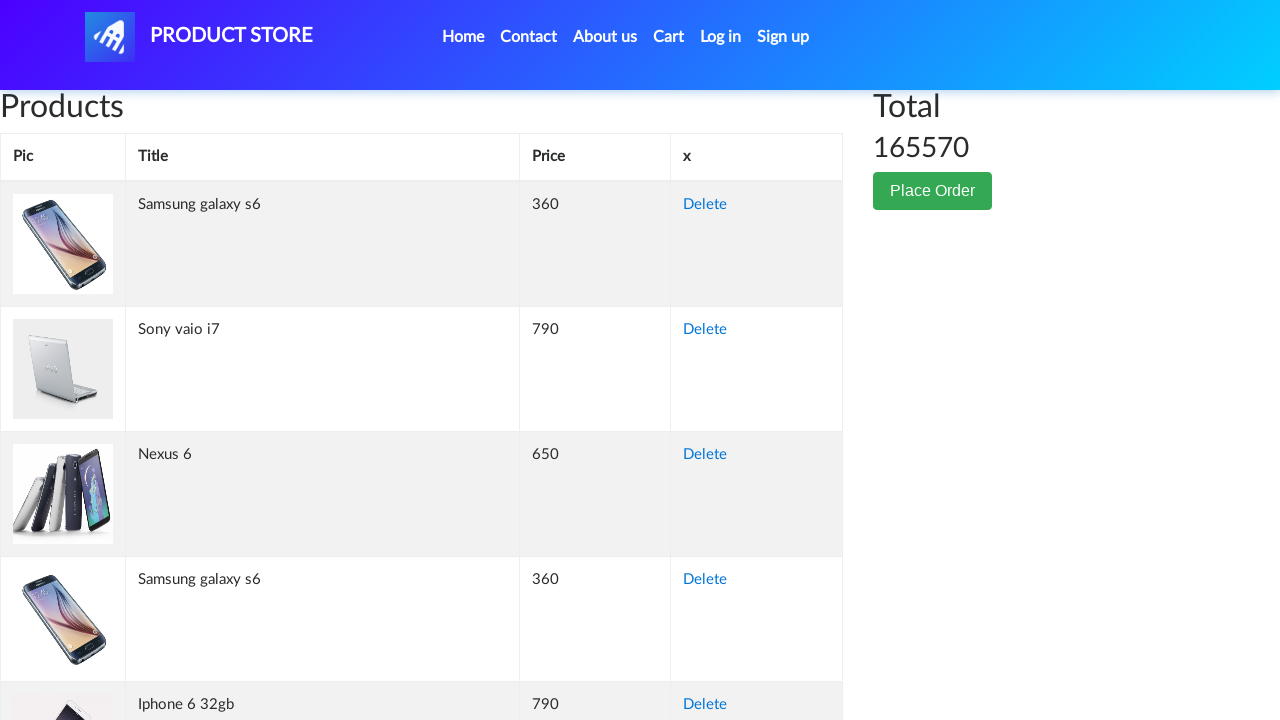

Retrieved cell content from row 8, column 2: 'Apple monitor 24'
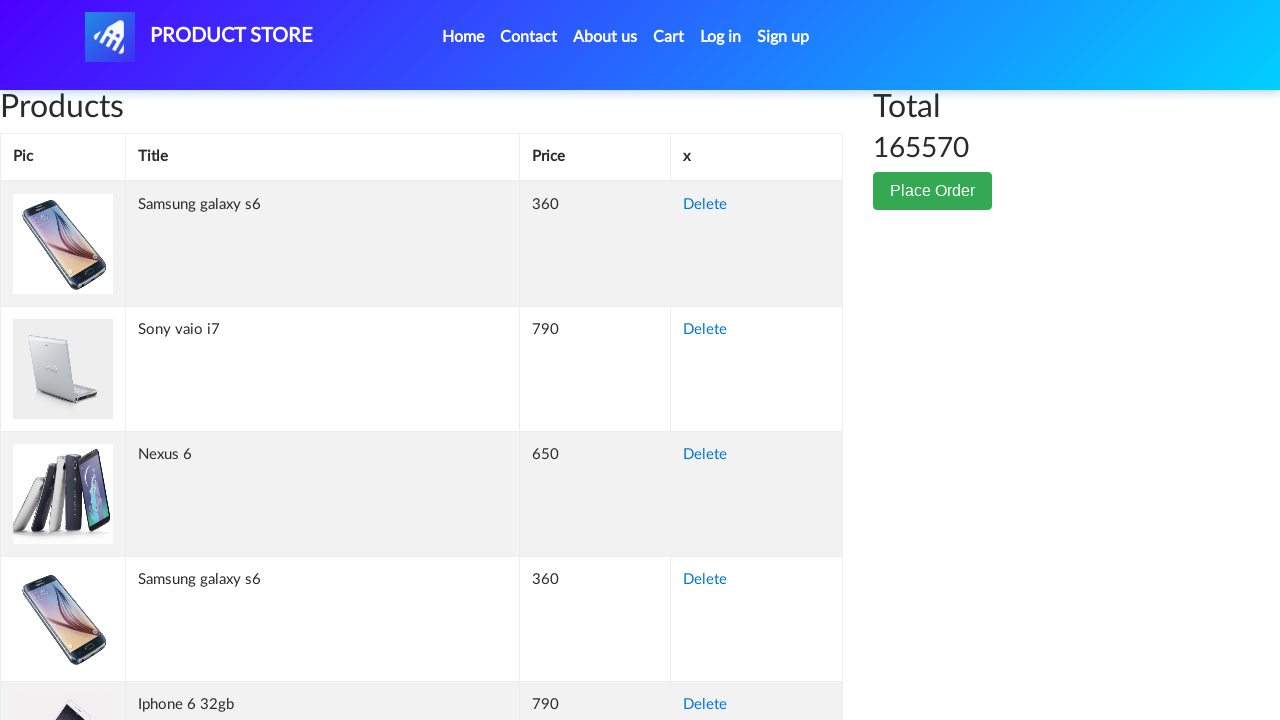

Retrieved cell content from row 8, column 3: '400'
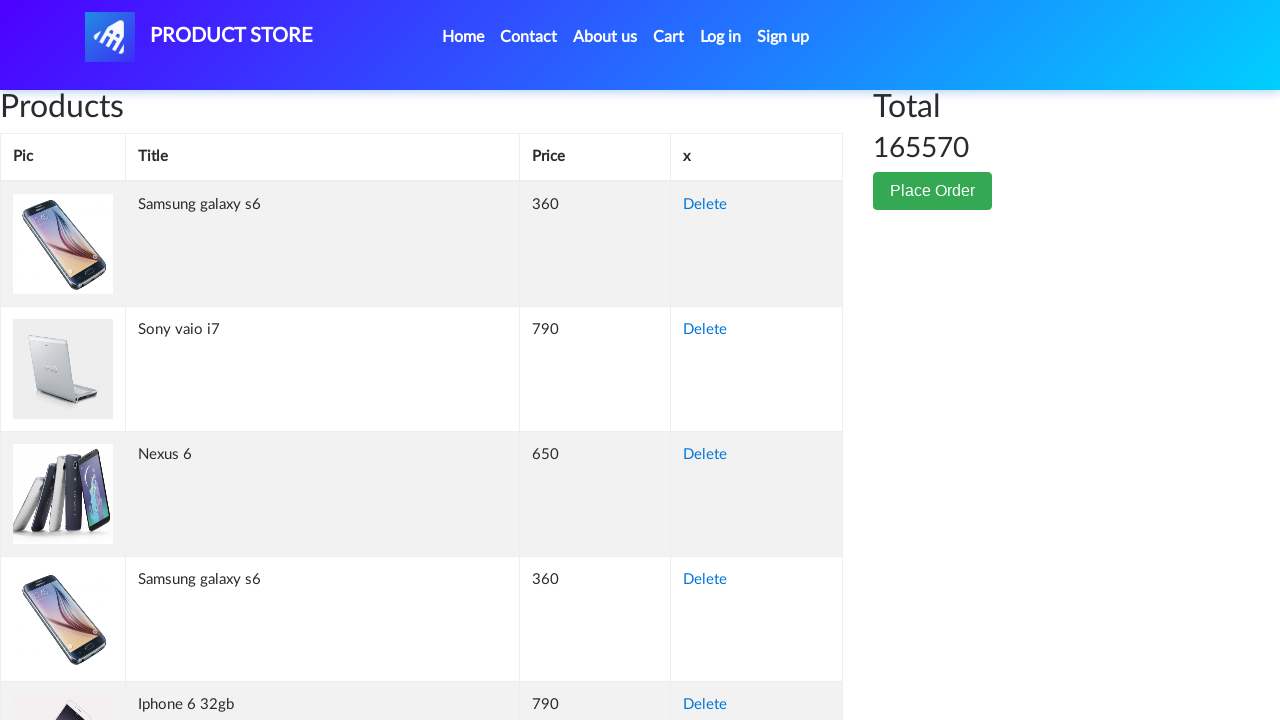

Retrieved cell content from row 8, column 4: 'Delete'
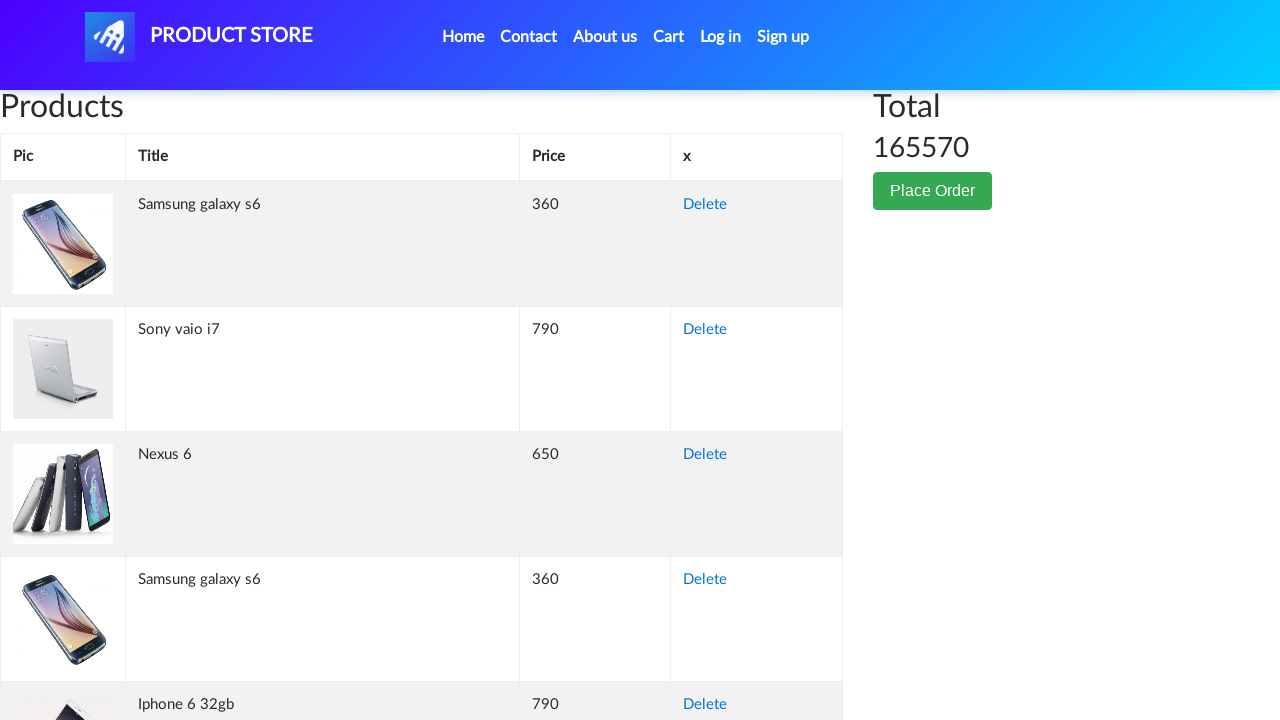

Retrieved cell content from row 9, column 1: ''
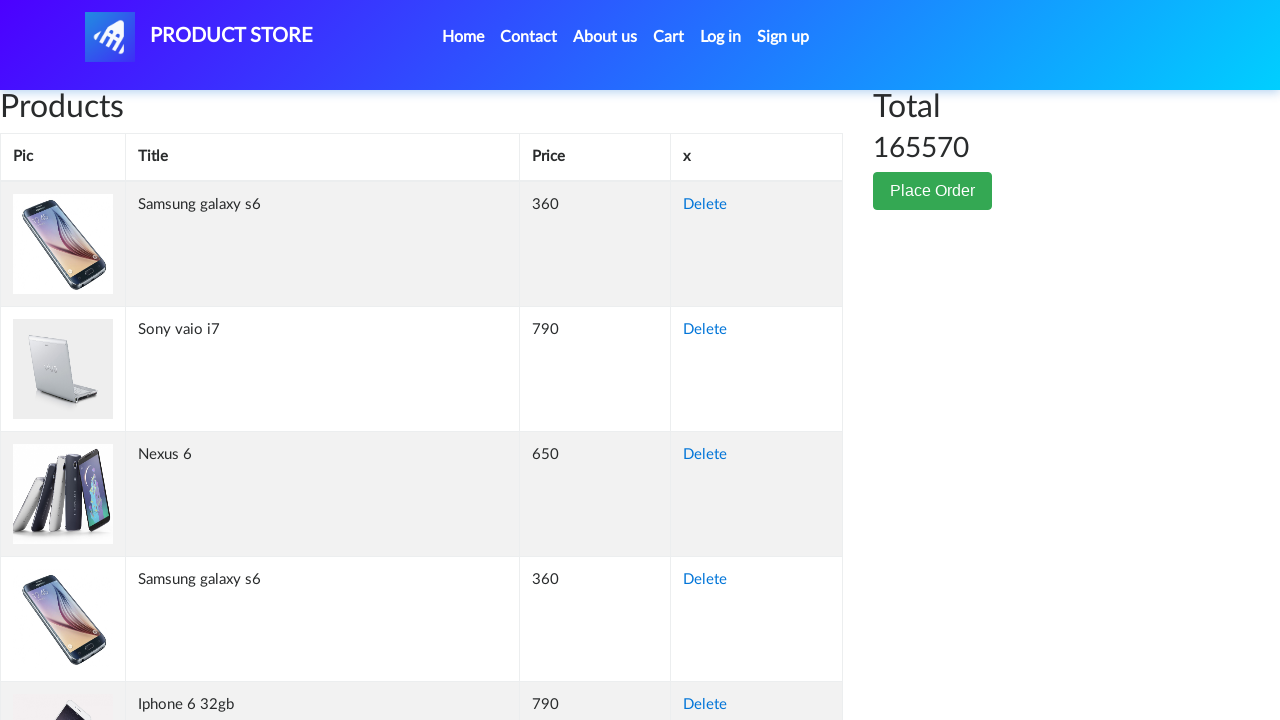

Retrieved cell content from row 9, column 2: 'Samsung galaxy s6'
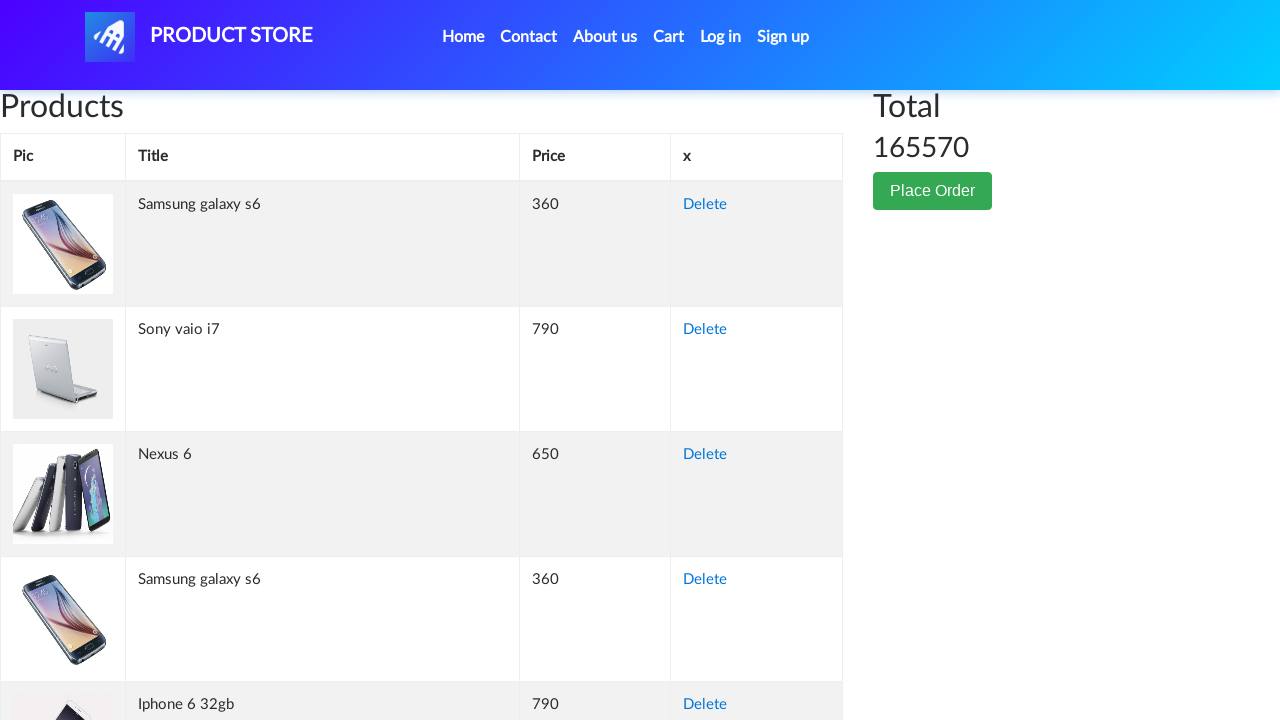

Retrieved cell content from row 9, column 3: '360'
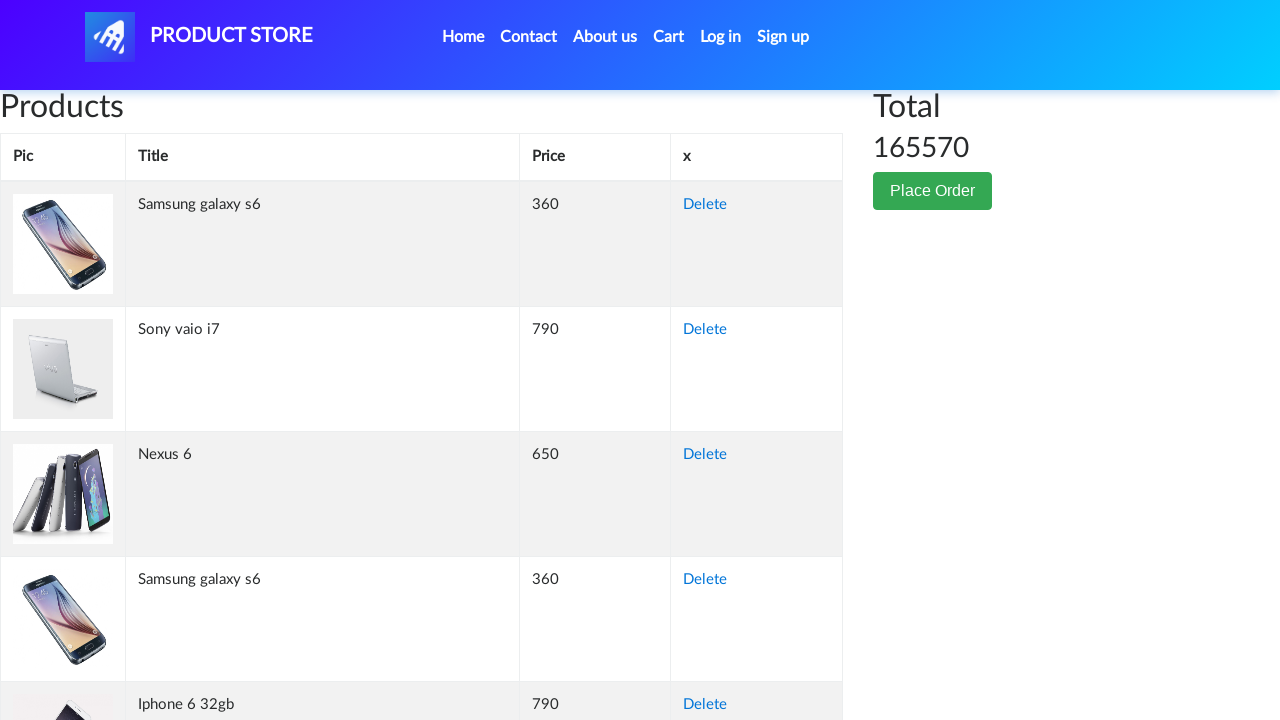

Retrieved cell content from row 9, column 4: 'Delete'
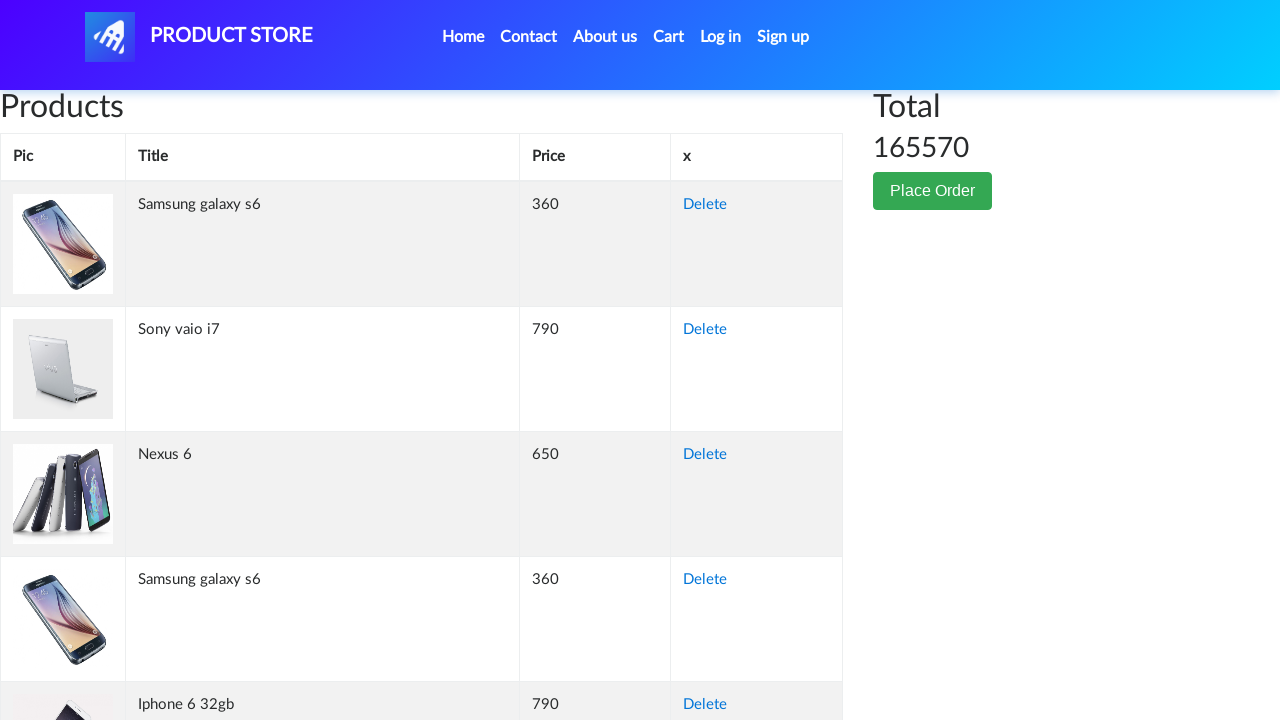

Retrieved cell content from row 10, column 1: ''
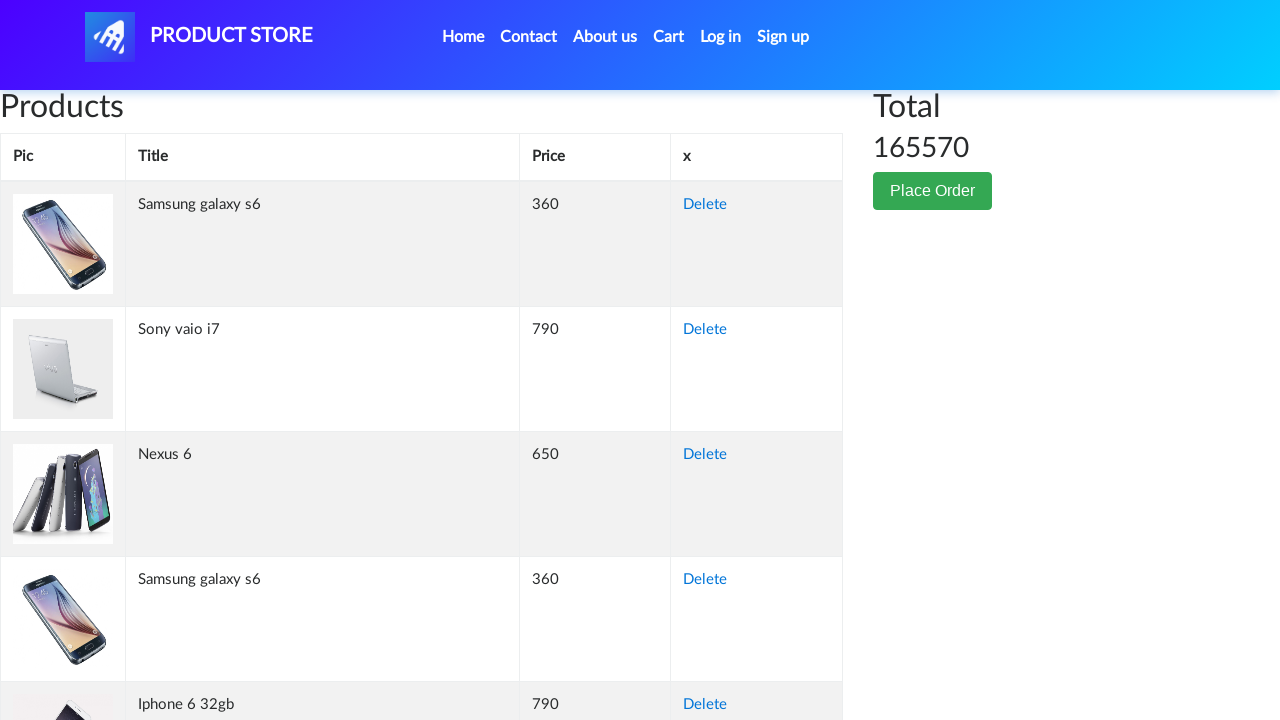

Retrieved cell content from row 10, column 2: 'Samsung galaxy s6'
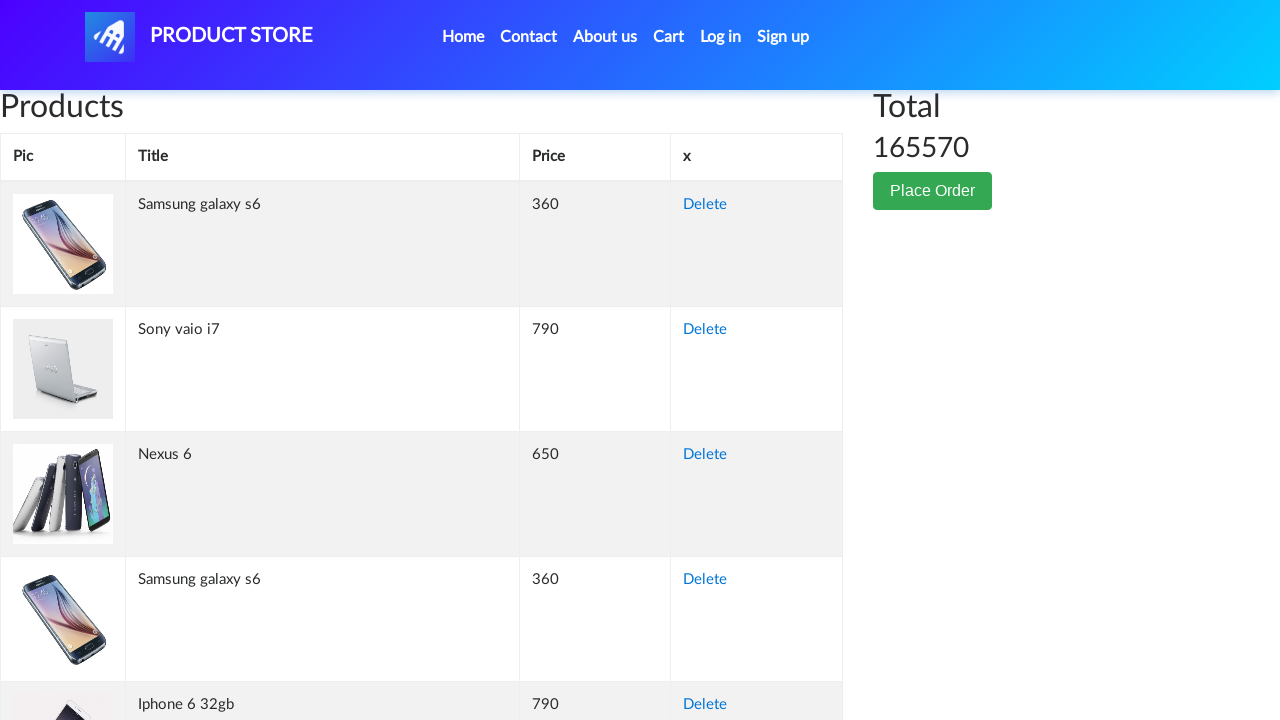

Retrieved cell content from row 10, column 3: '360'
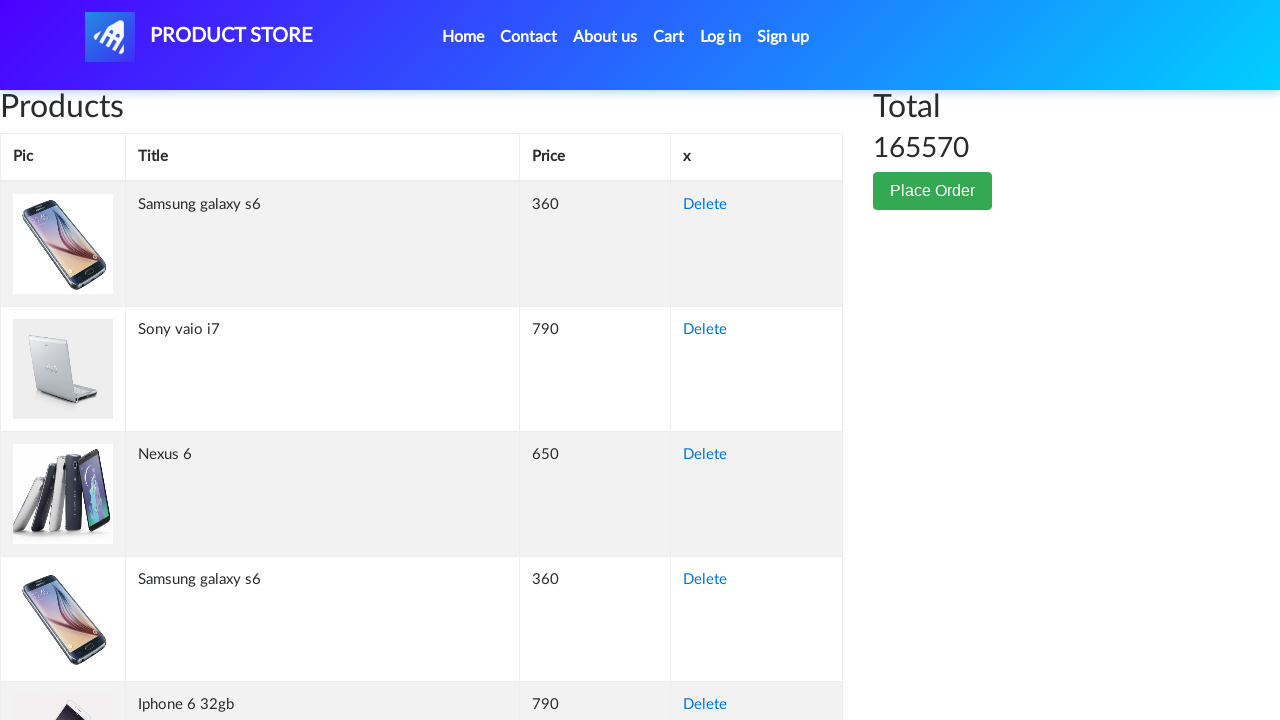

Retrieved cell content from row 10, column 4: 'Delete'
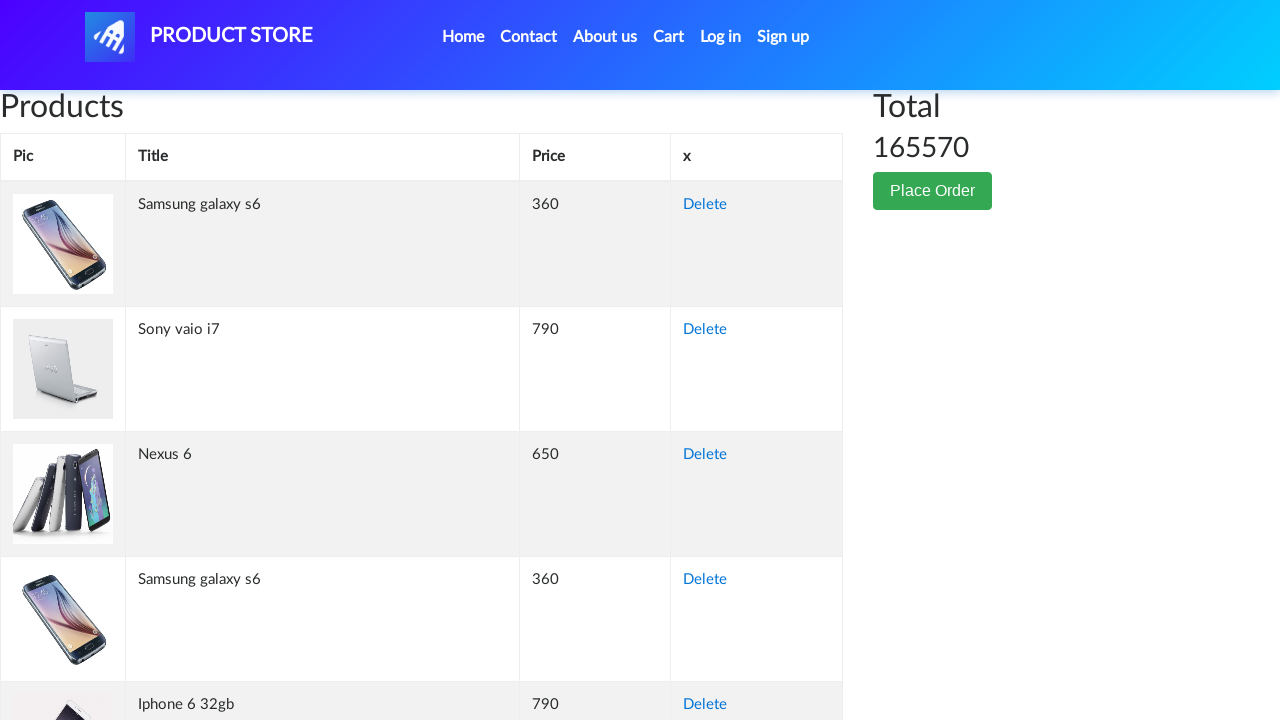

Retrieved cell content from row 11, column 1: ''
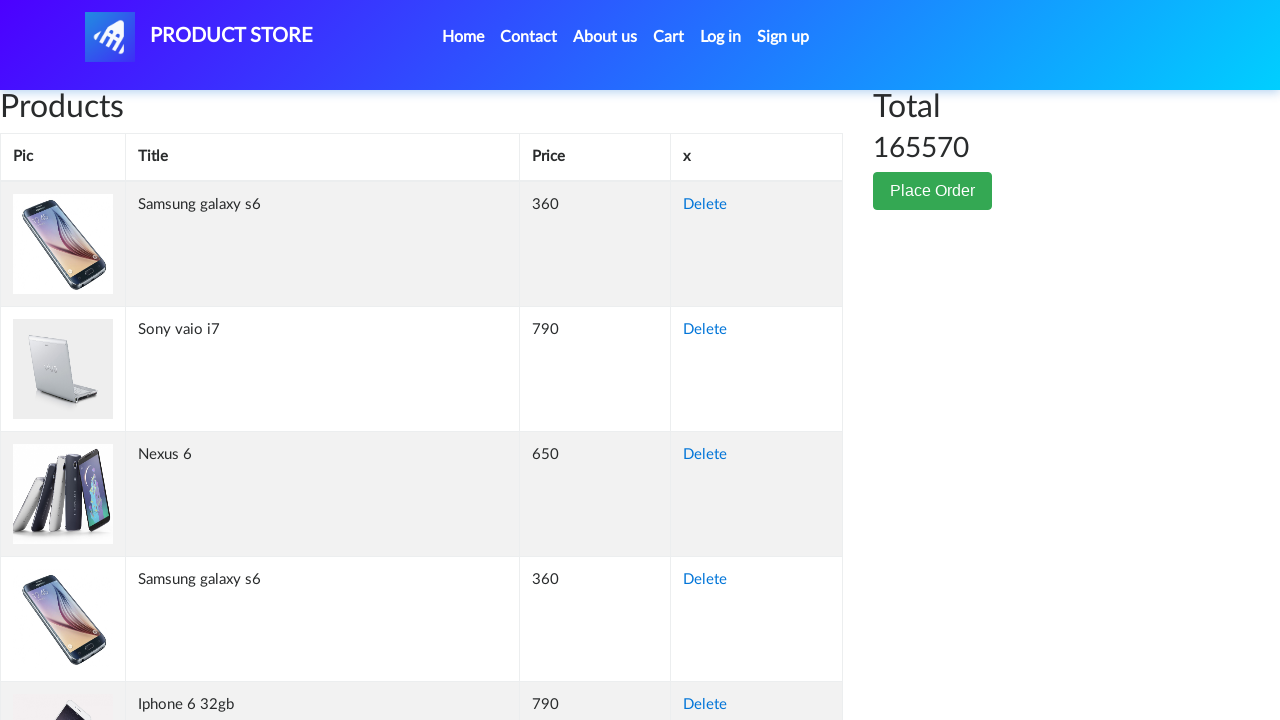

Retrieved cell content from row 11, column 2: 'ASUS Full HD'
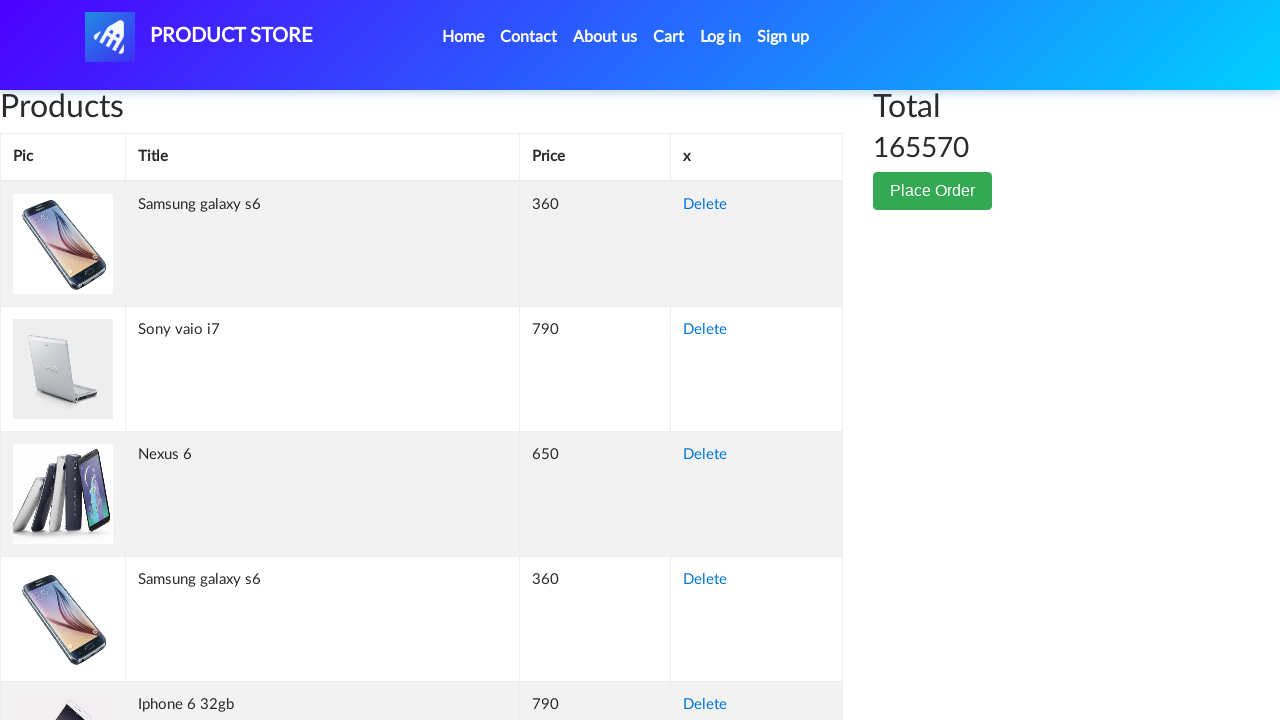

Retrieved cell content from row 11, column 3: '230'
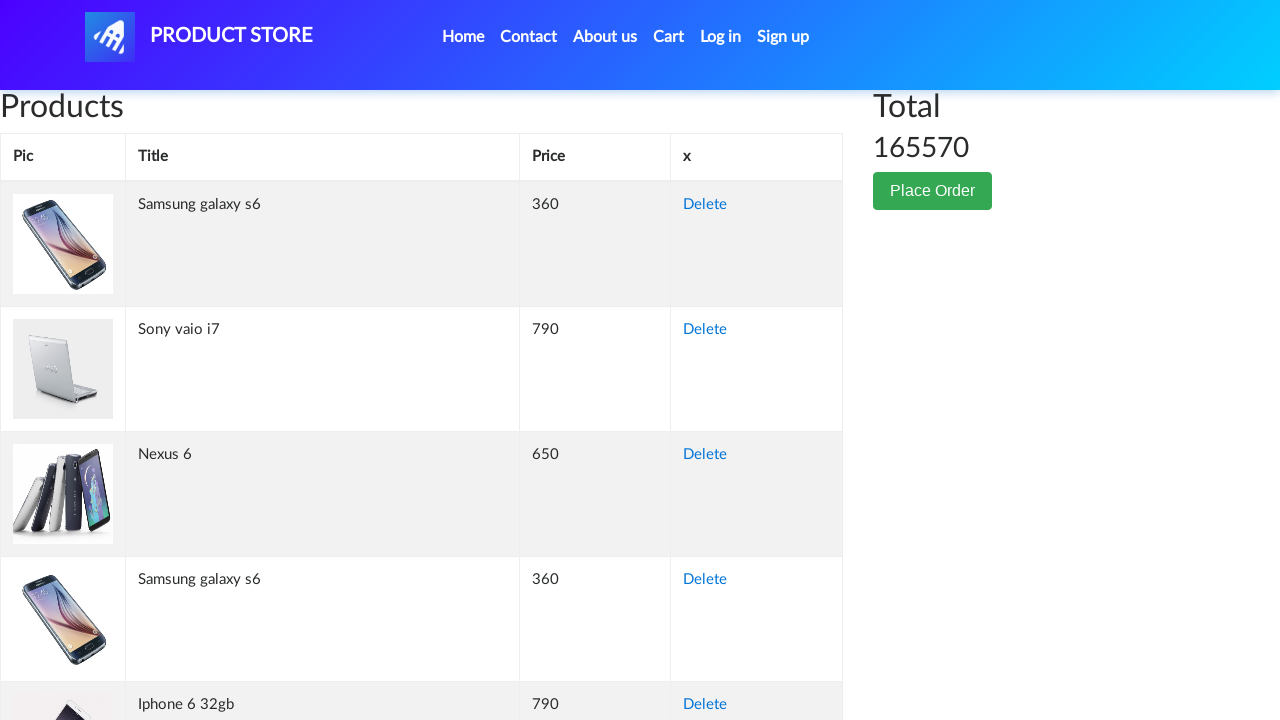

Retrieved cell content from row 11, column 4: 'Delete'
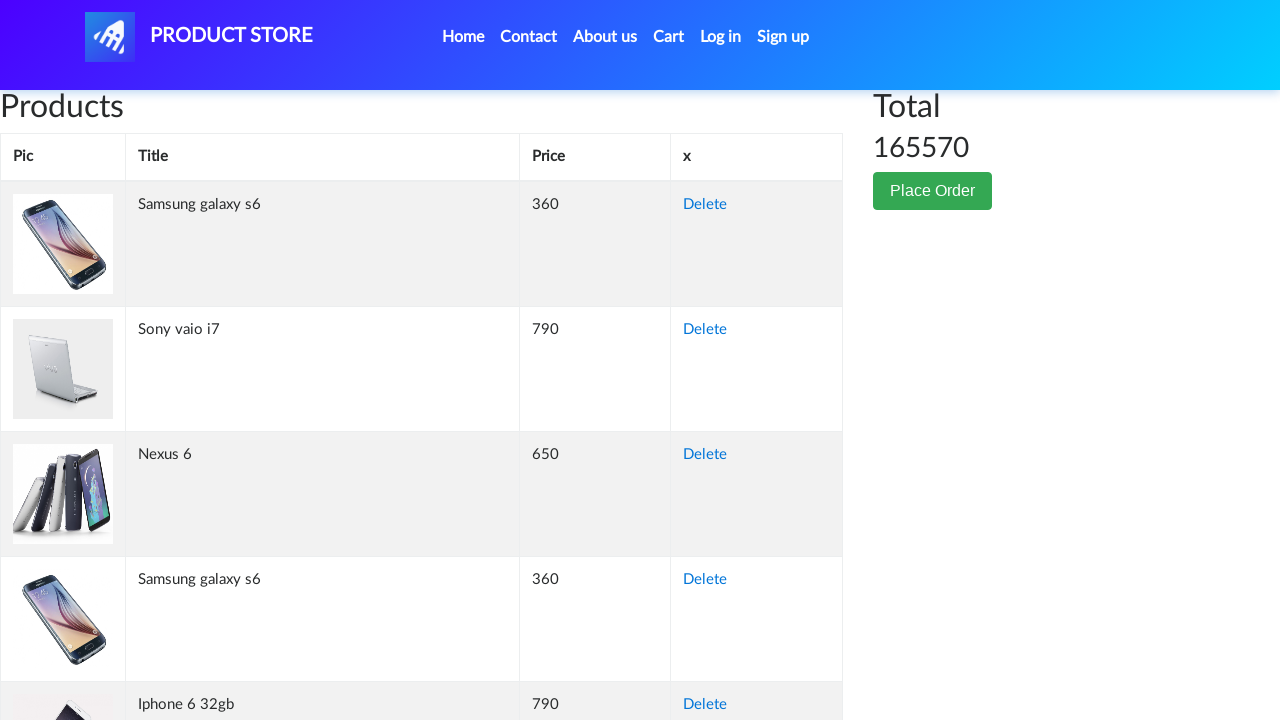

Retrieved cell content from row 12, column 1: ''
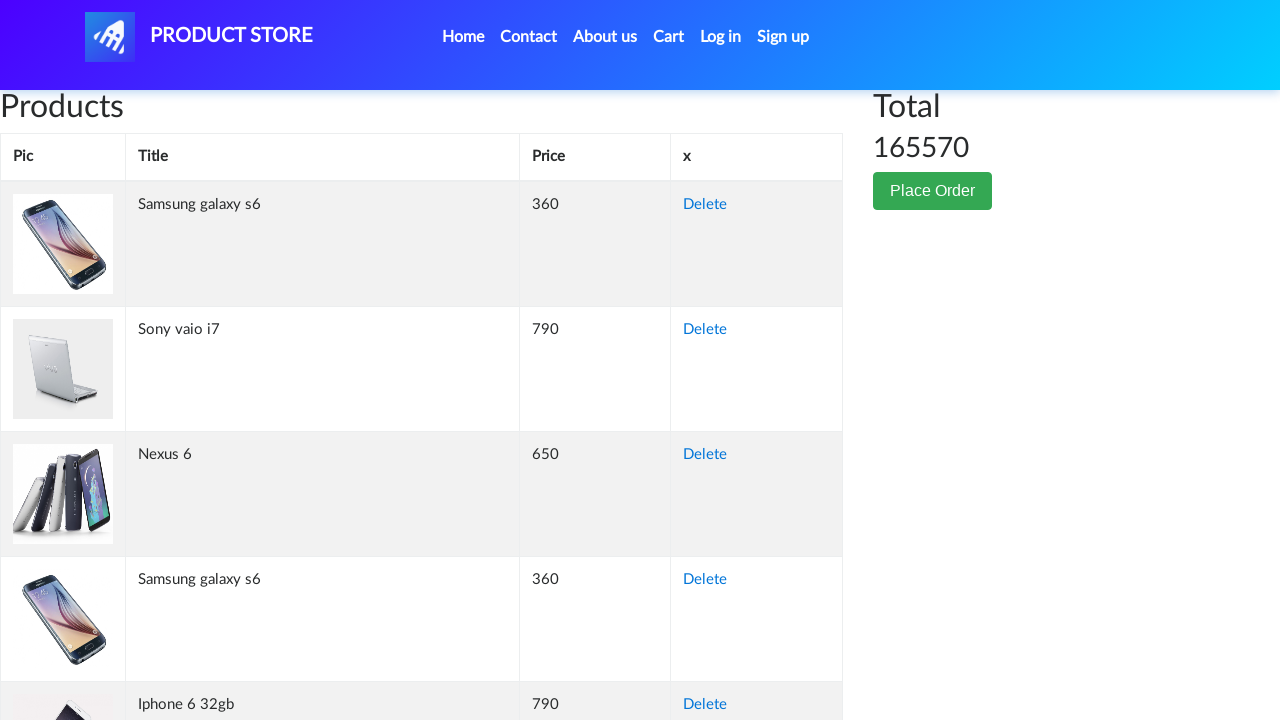

Retrieved cell content from row 12, column 2: 'Sony vaio i7
'
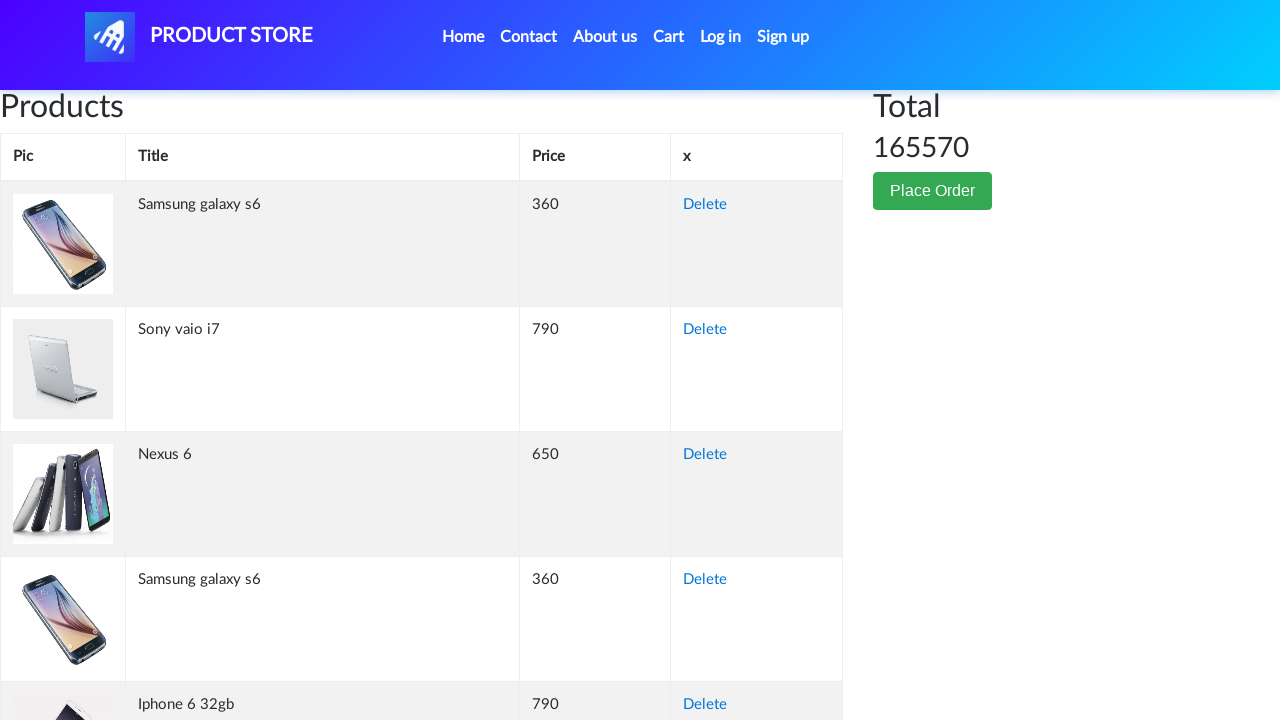

Retrieved cell content from row 12, column 3: '790'
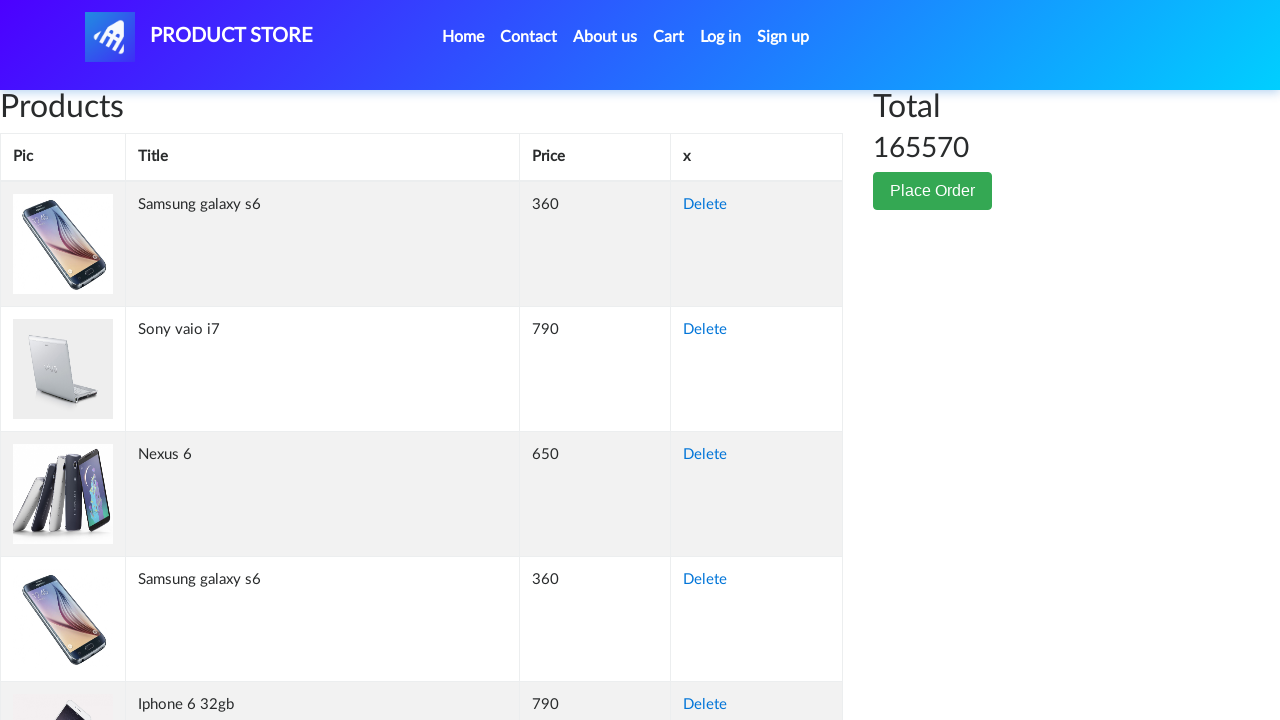

Retrieved cell content from row 12, column 4: 'Delete'
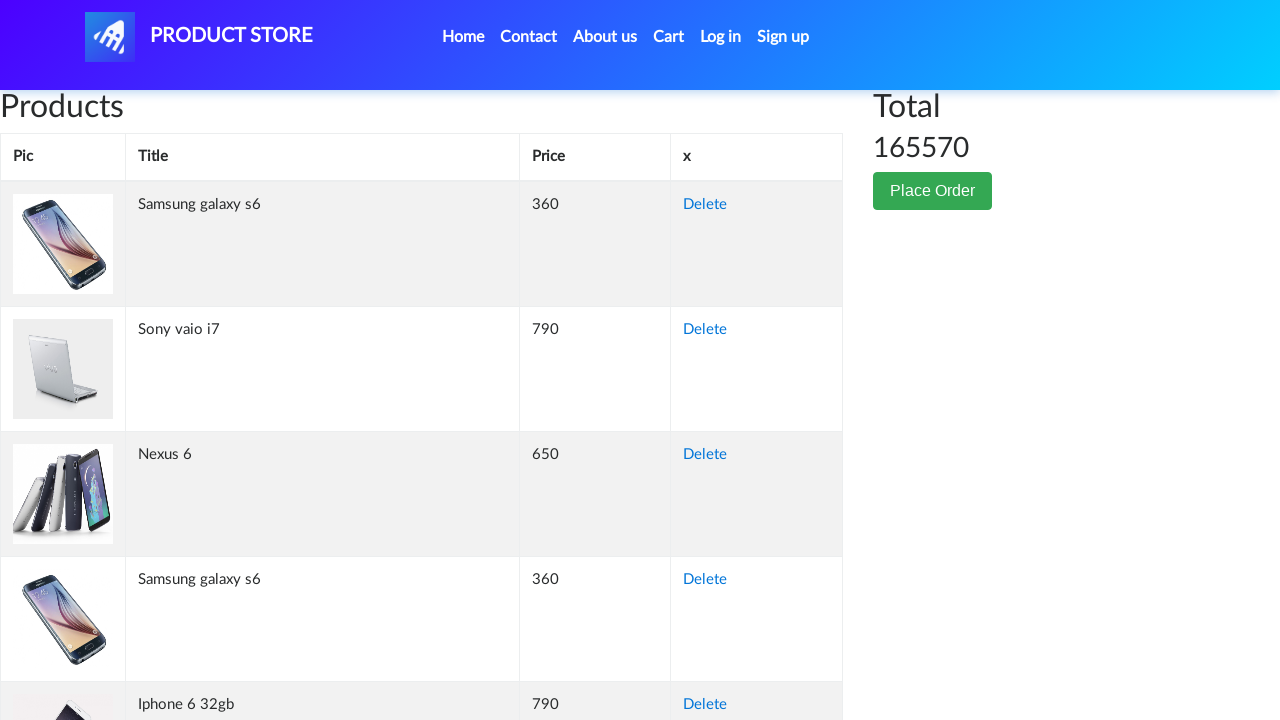

Retrieved cell content from row 13, column 1: ''
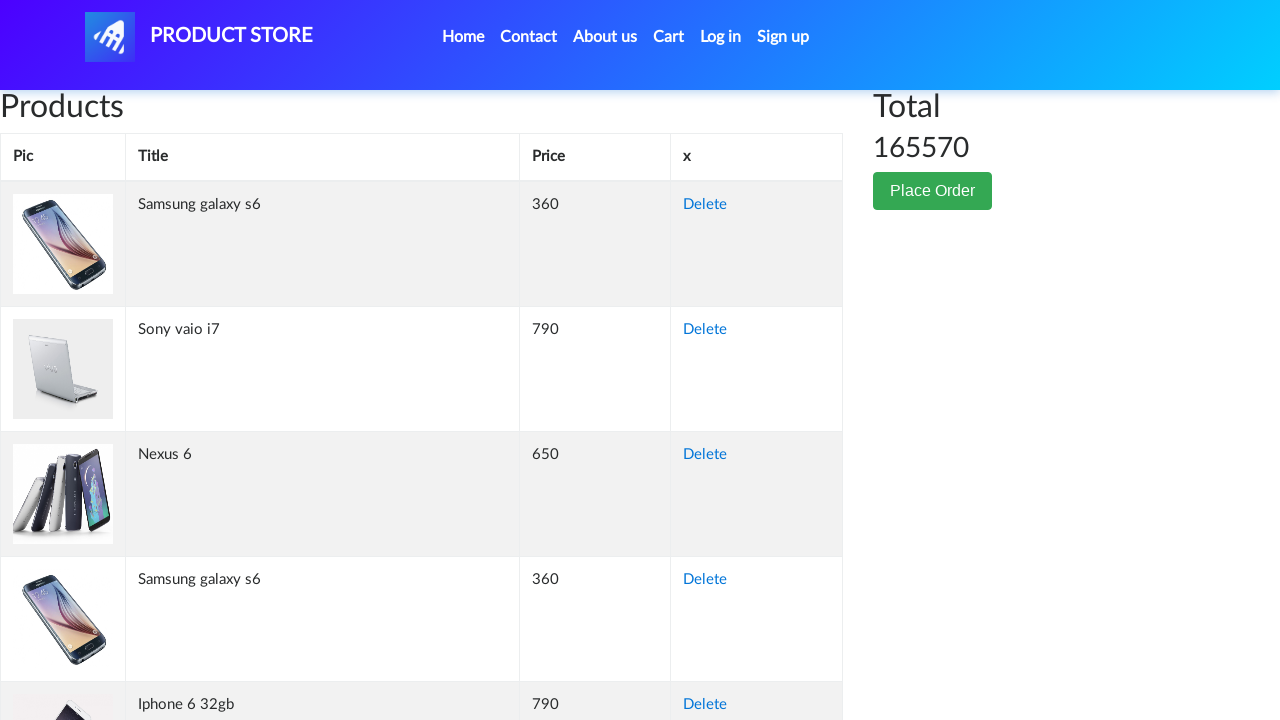

Retrieved cell content from row 13, column 2: 'Sony vaio i5'
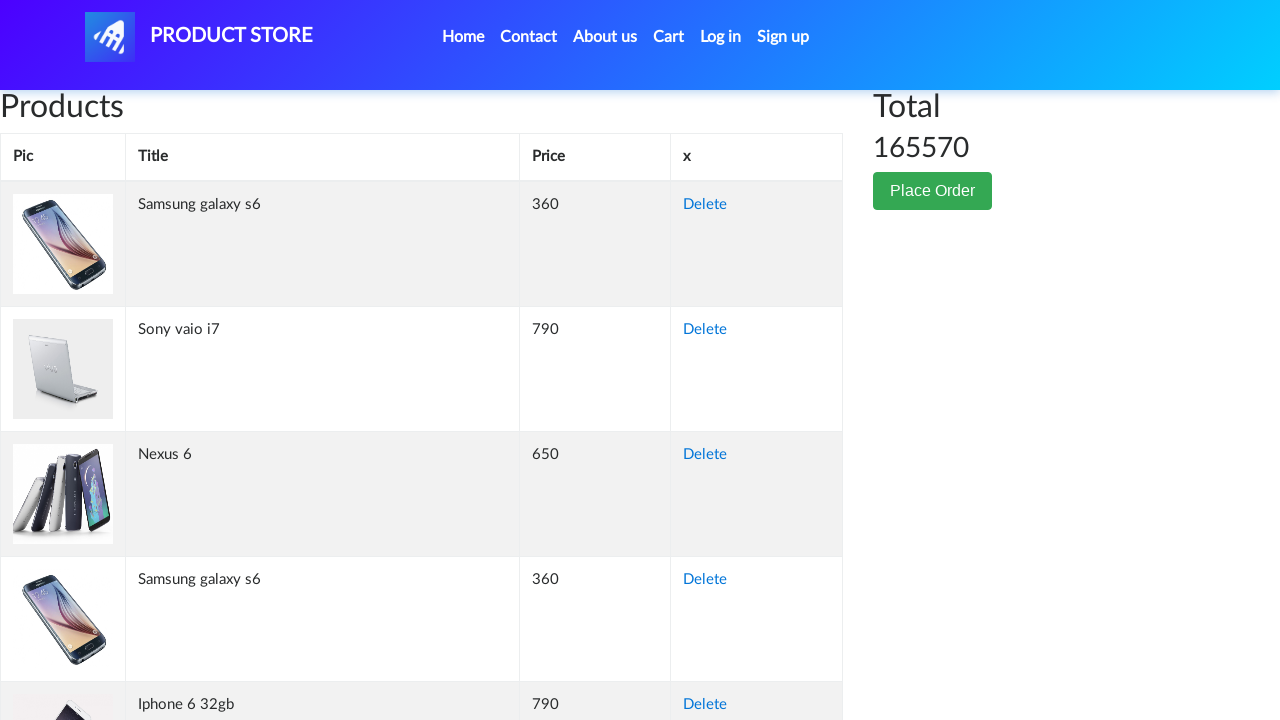

Retrieved cell content from row 13, column 3: '790'
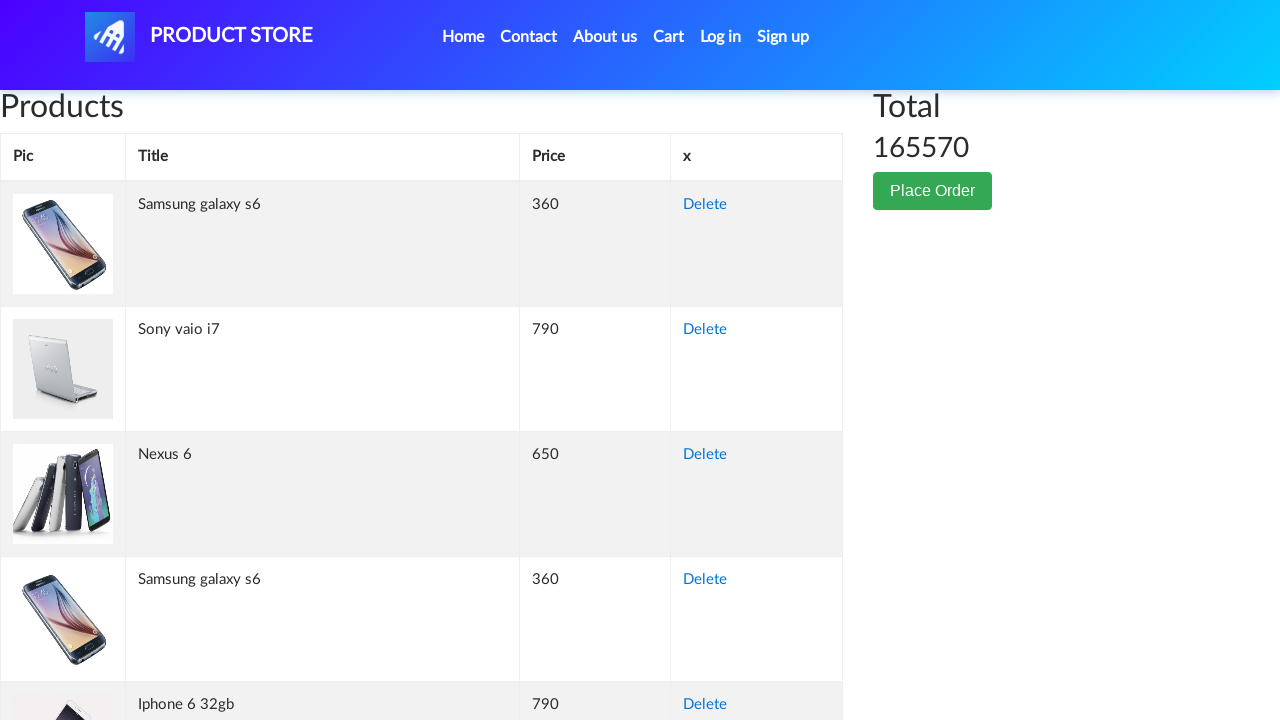

Retrieved cell content from row 13, column 4: 'Delete'
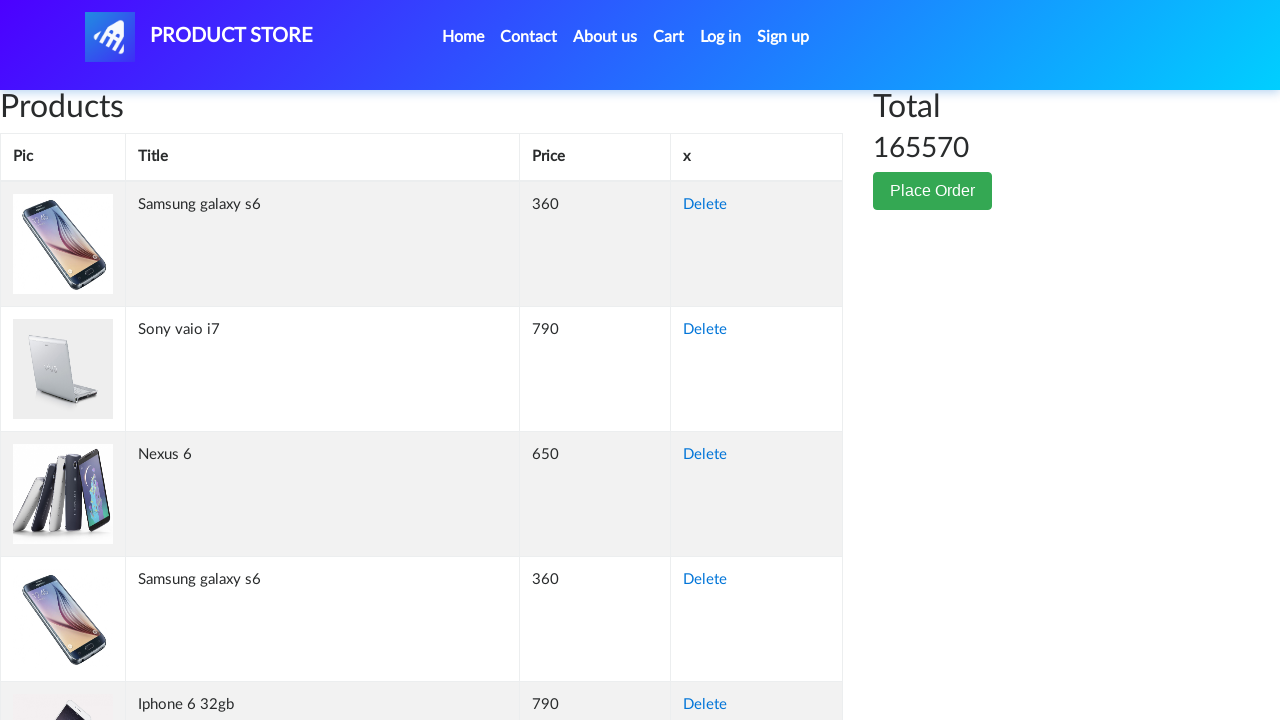

Retrieved cell content from row 14, column 1: ''
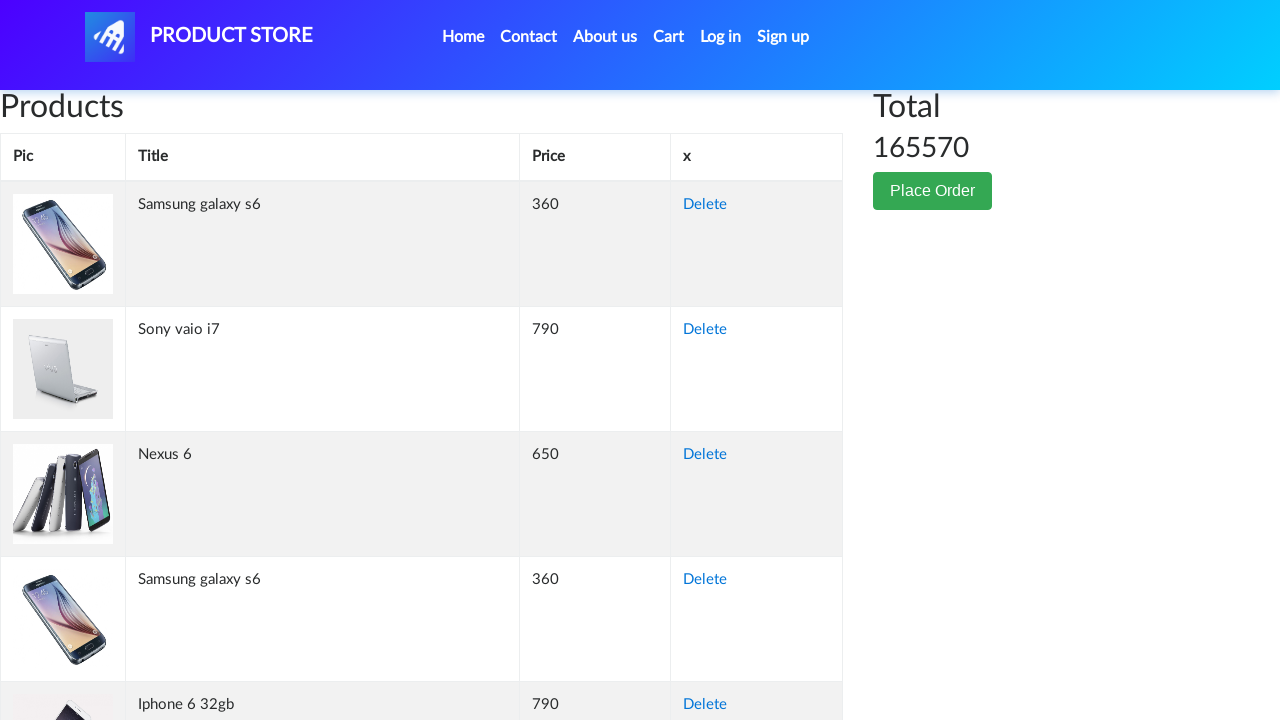

Retrieved cell content from row 14, column 2: 'Sony vaio i5'
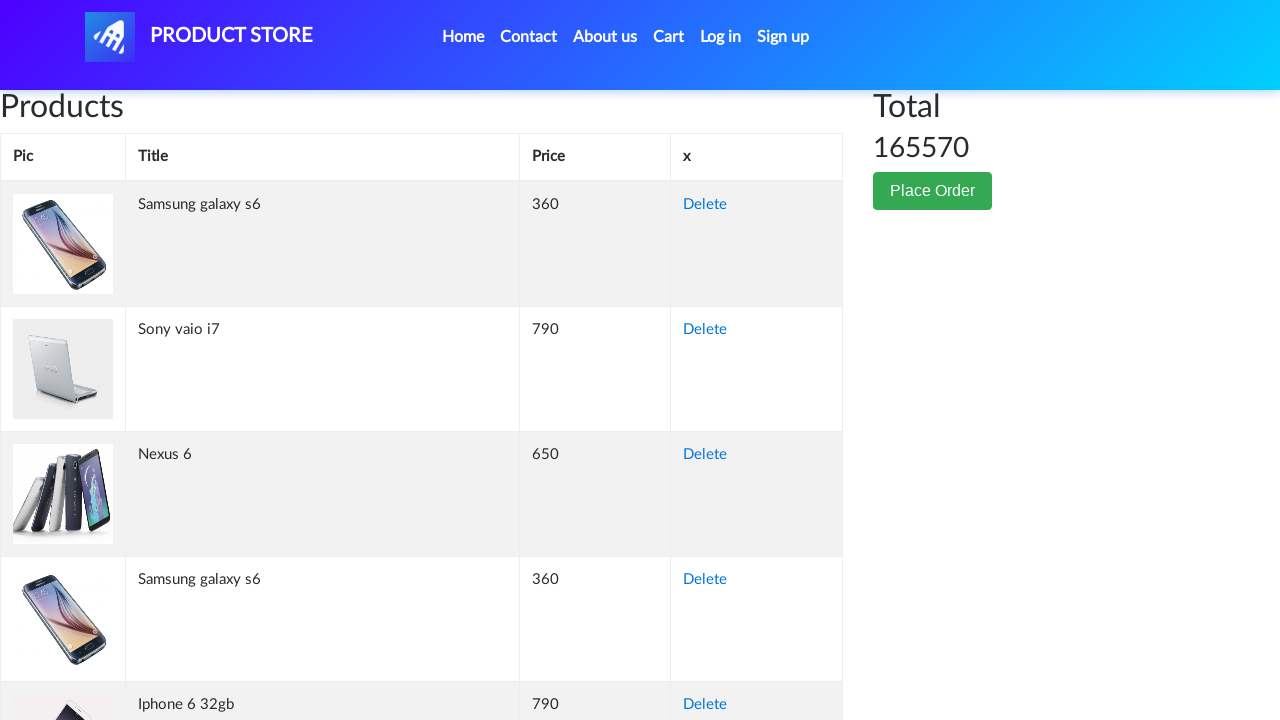

Retrieved cell content from row 14, column 3: '790'
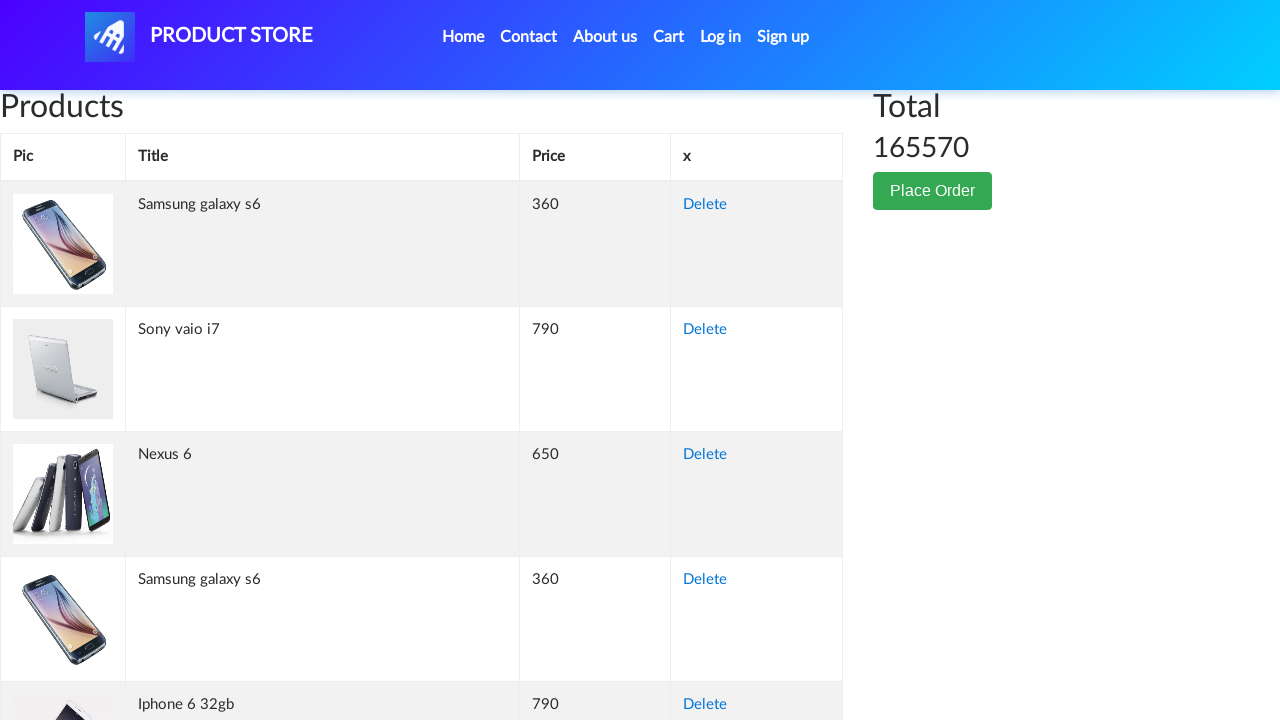

Retrieved cell content from row 14, column 4: 'Delete'
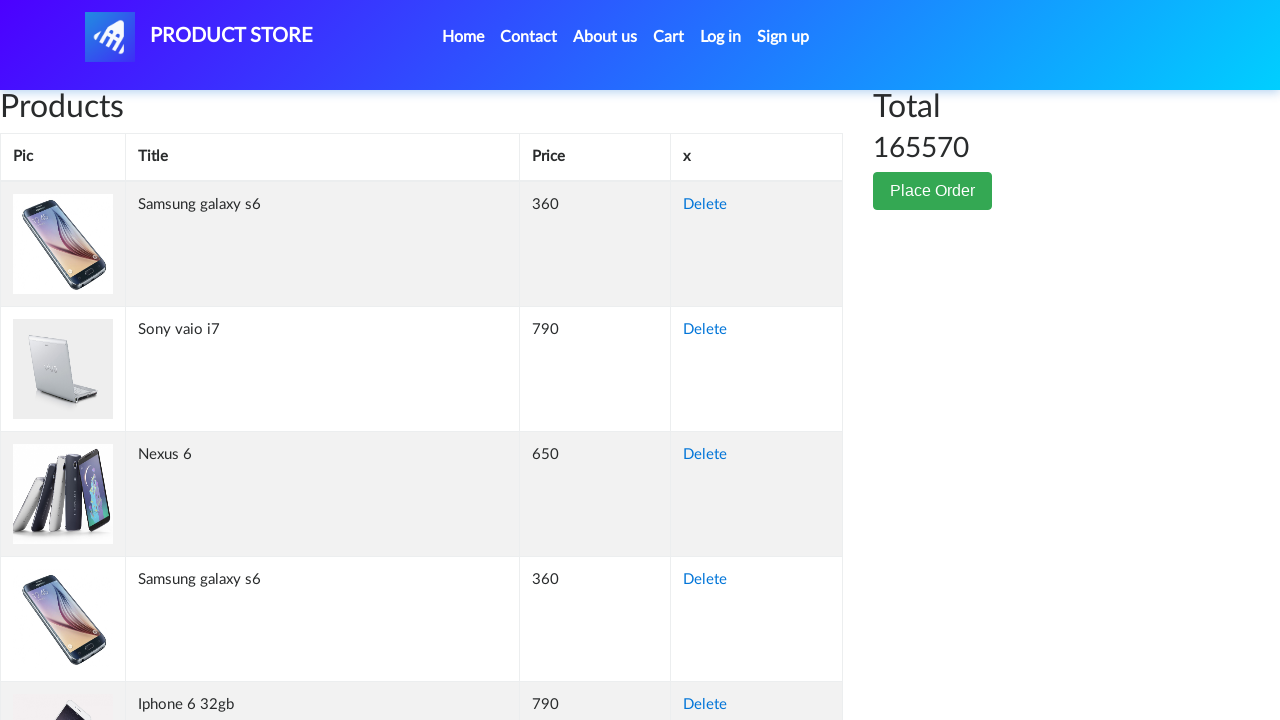

Retrieved cell content from row 15, column 1: ''
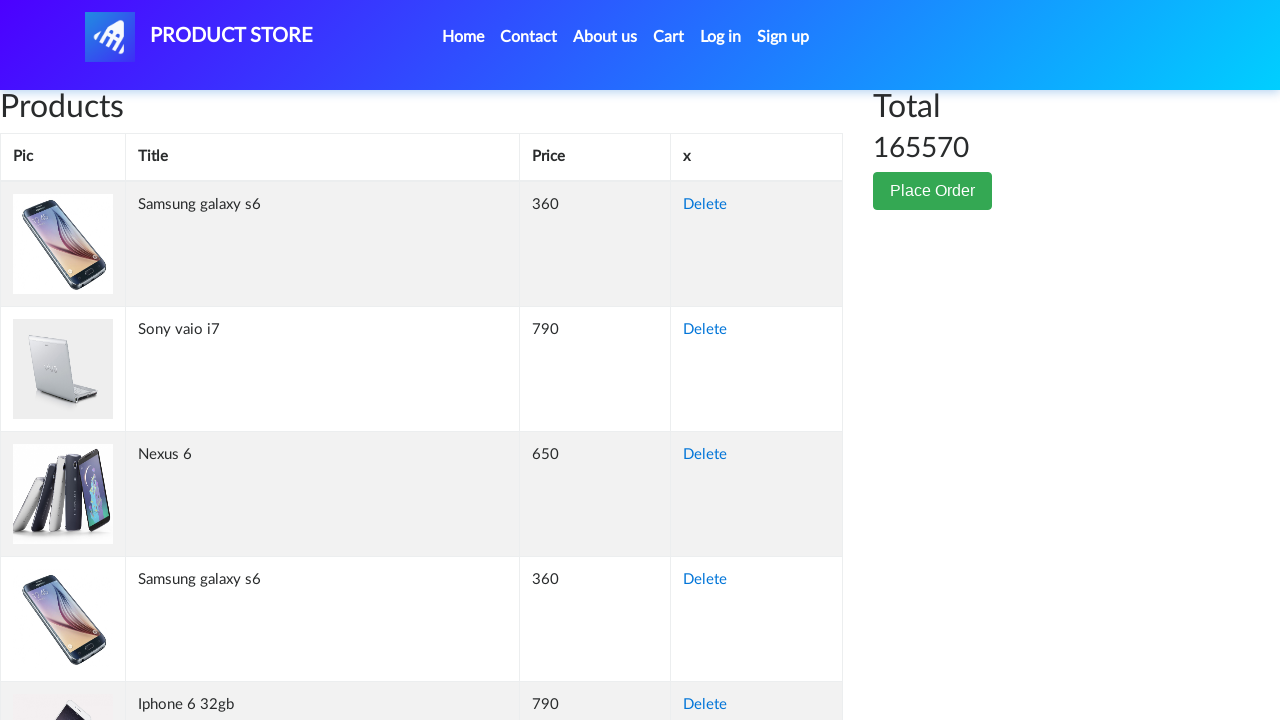

Retrieved cell content from row 15, column 2: 'ASUS Full HD'
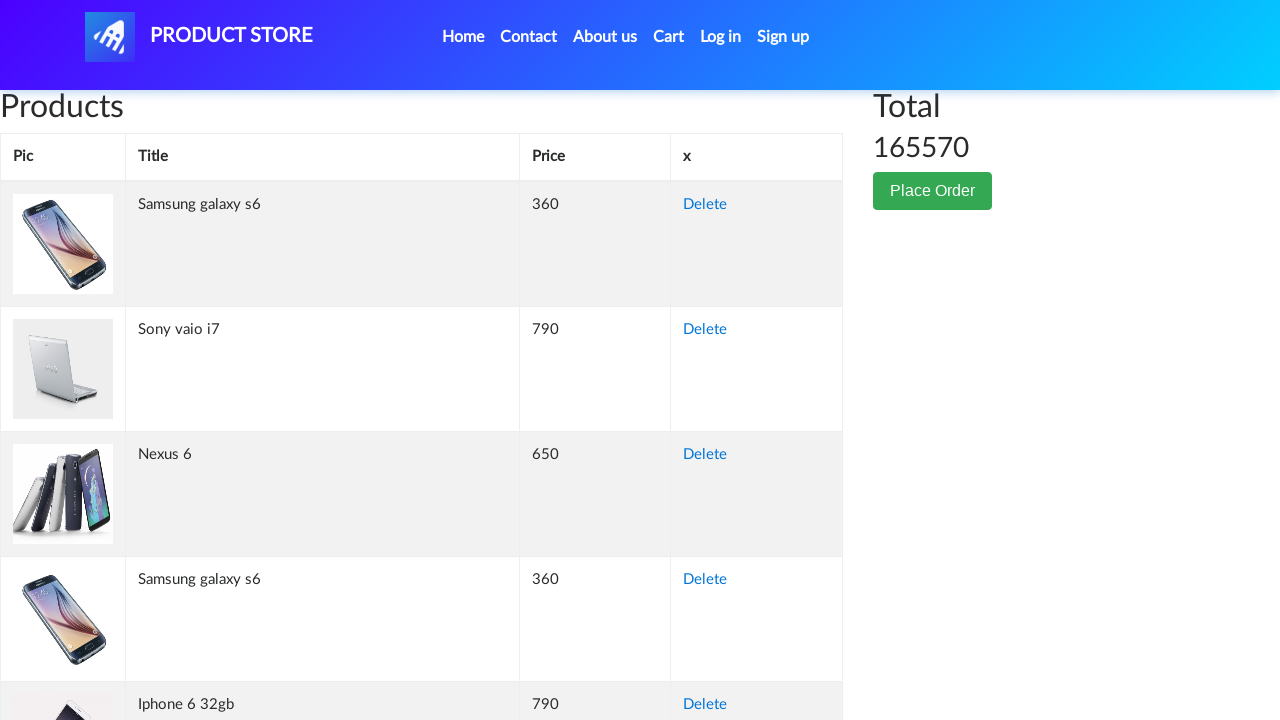

Retrieved cell content from row 15, column 3: '230'
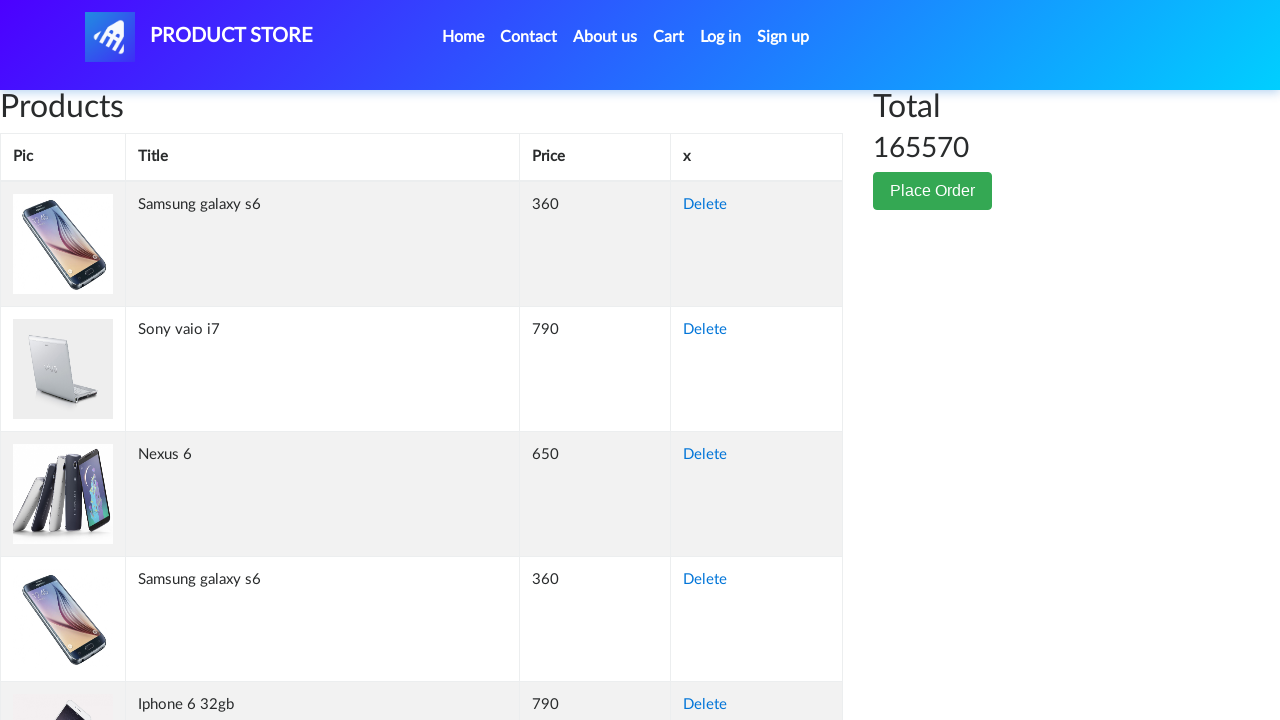

Retrieved cell content from row 15, column 4: 'Delete'
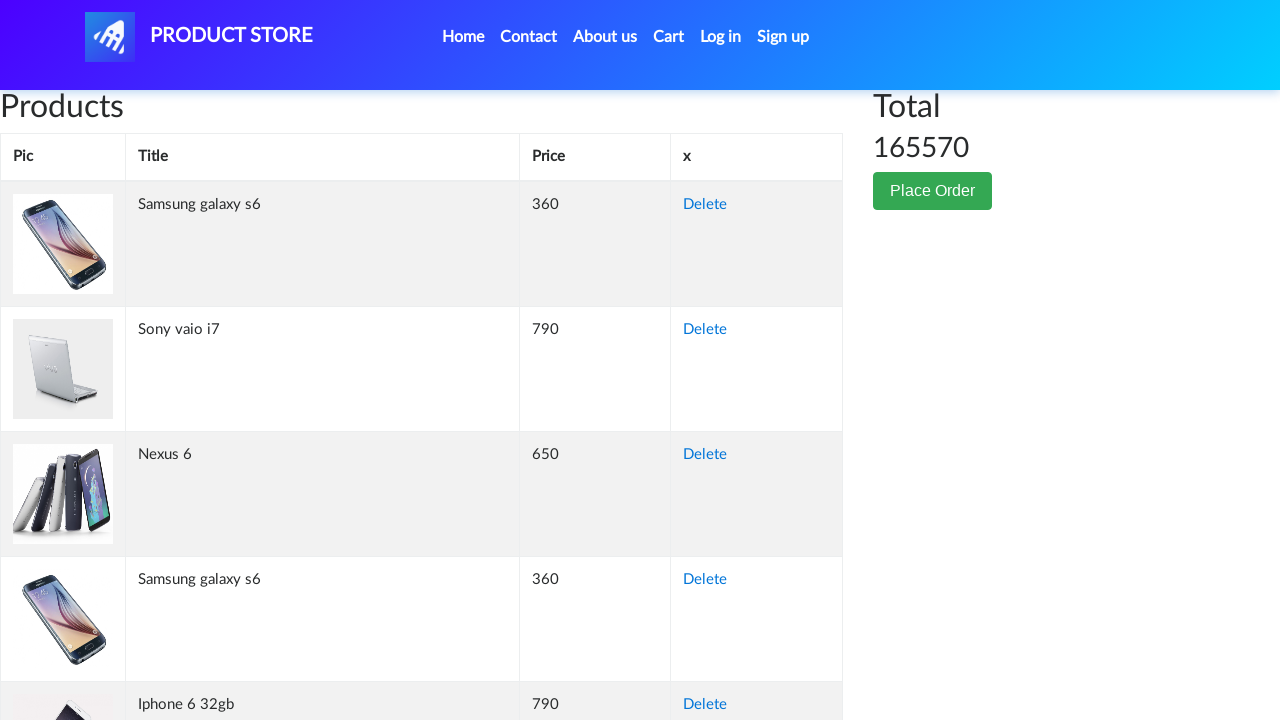

Retrieved cell content from row 16, column 1: ''
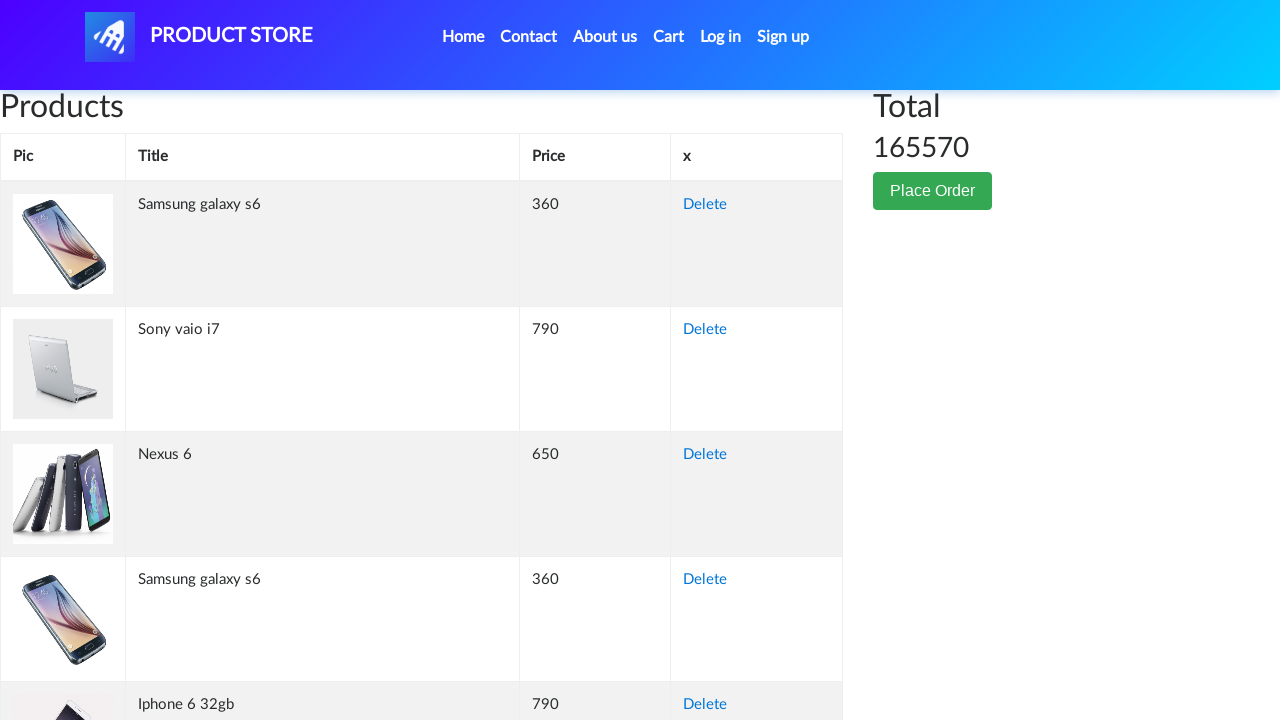

Retrieved cell content from row 16, column 2: 'Apple monitor 24'
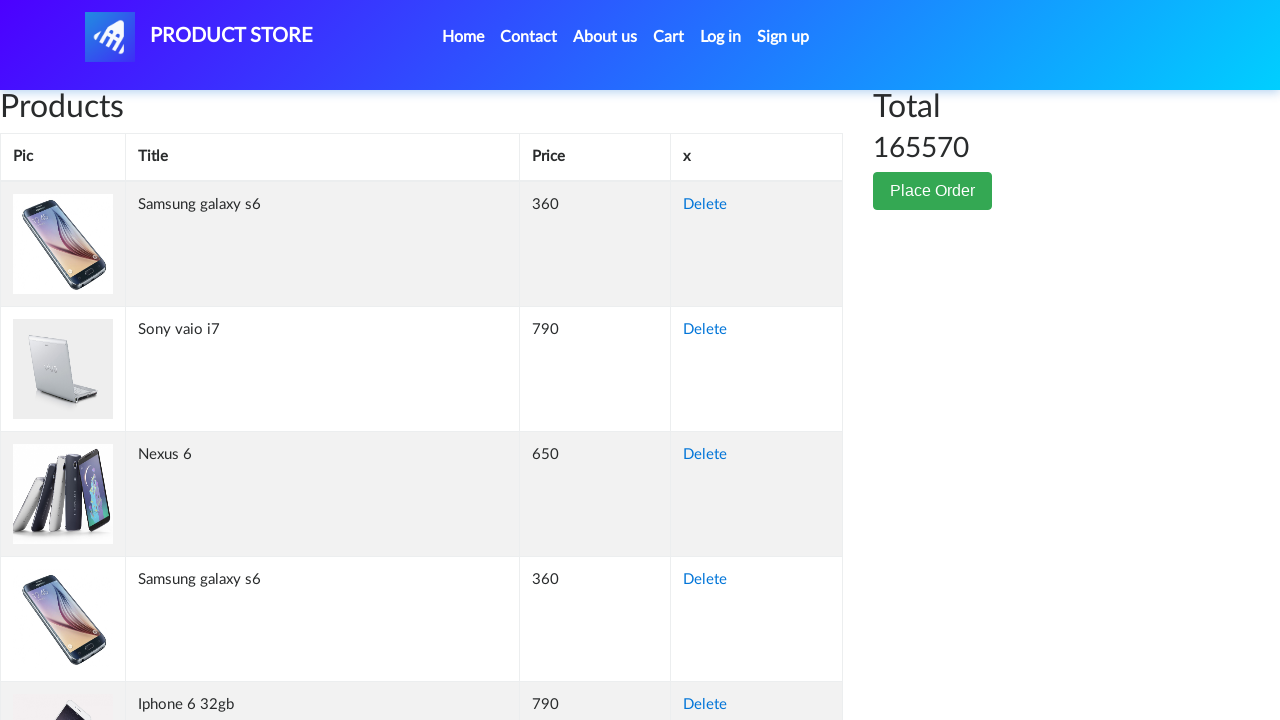

Retrieved cell content from row 16, column 3: '400'
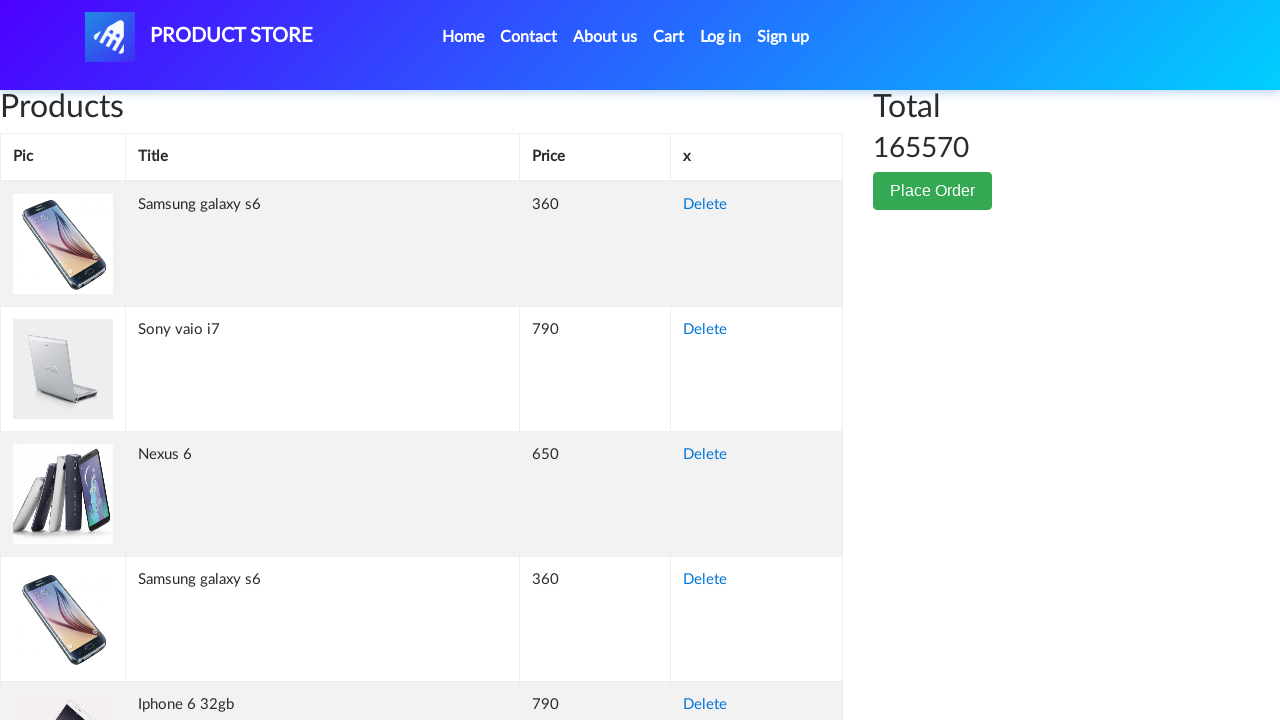

Retrieved cell content from row 16, column 4: 'Delete'
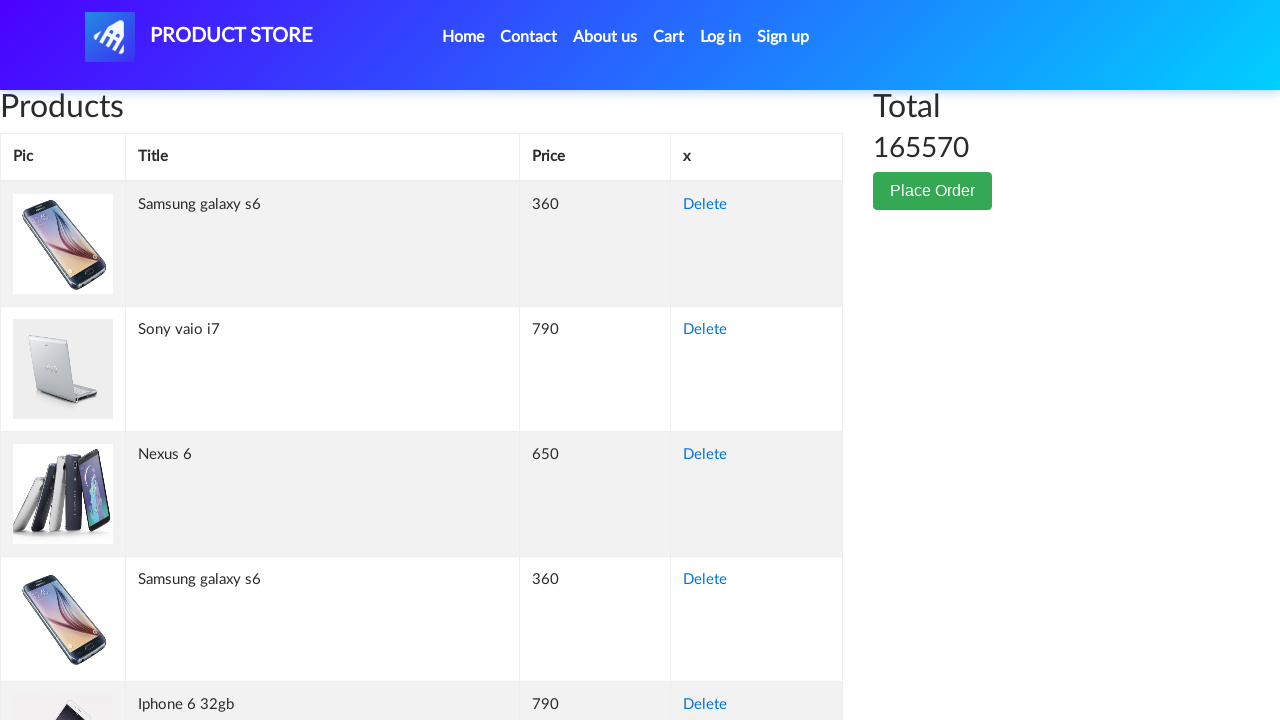

Retrieved cell content from row 17, column 1: ''
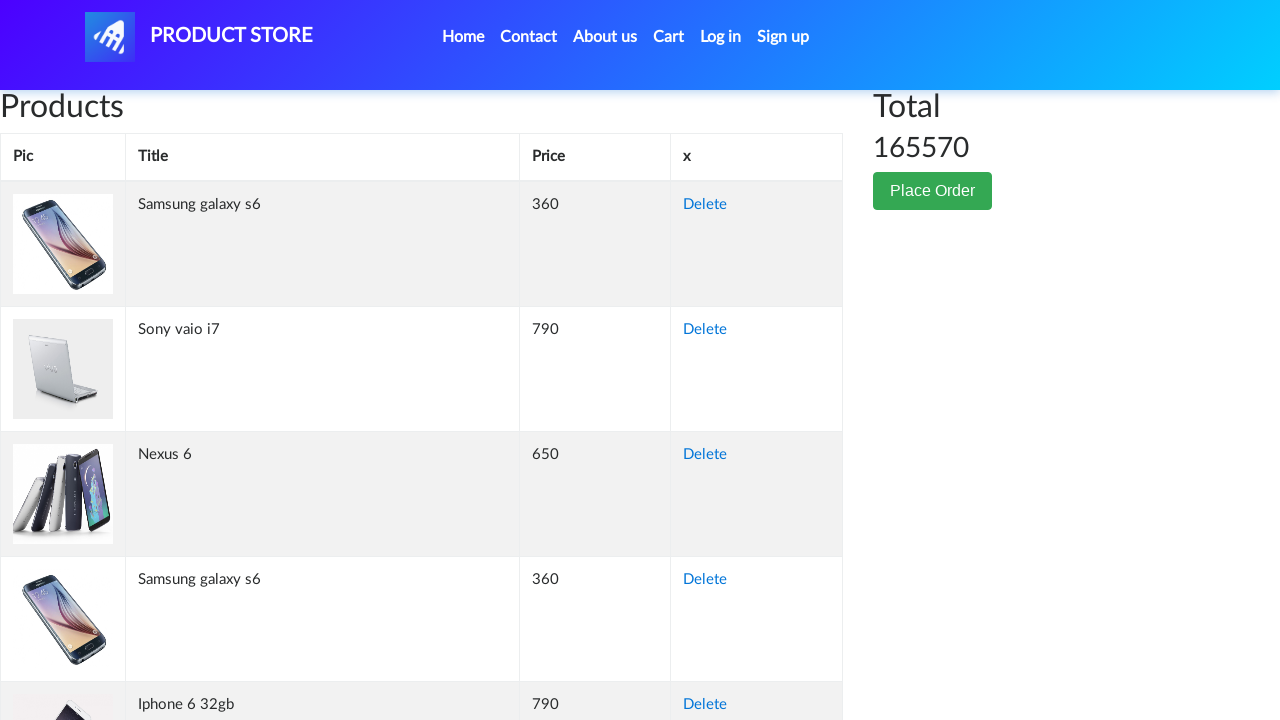

Retrieved cell content from row 17, column 2: 'Nokia lumia 1520'
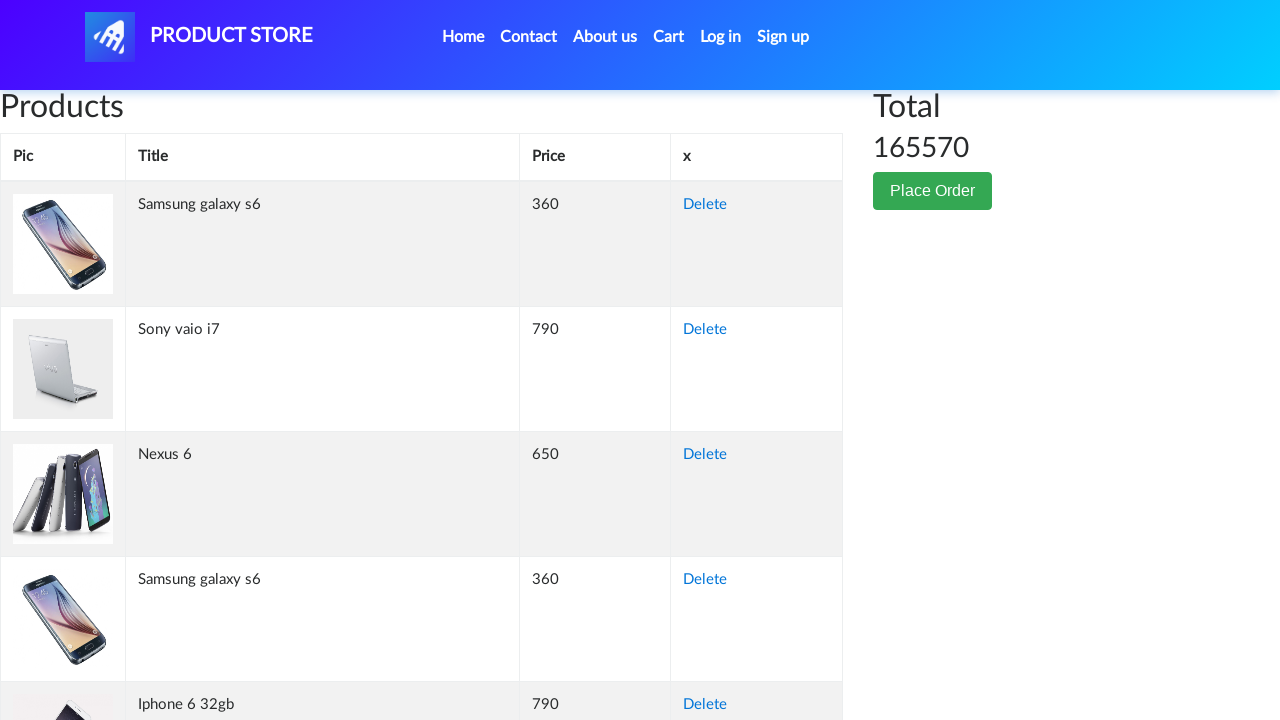

Retrieved cell content from row 17, column 3: '820'
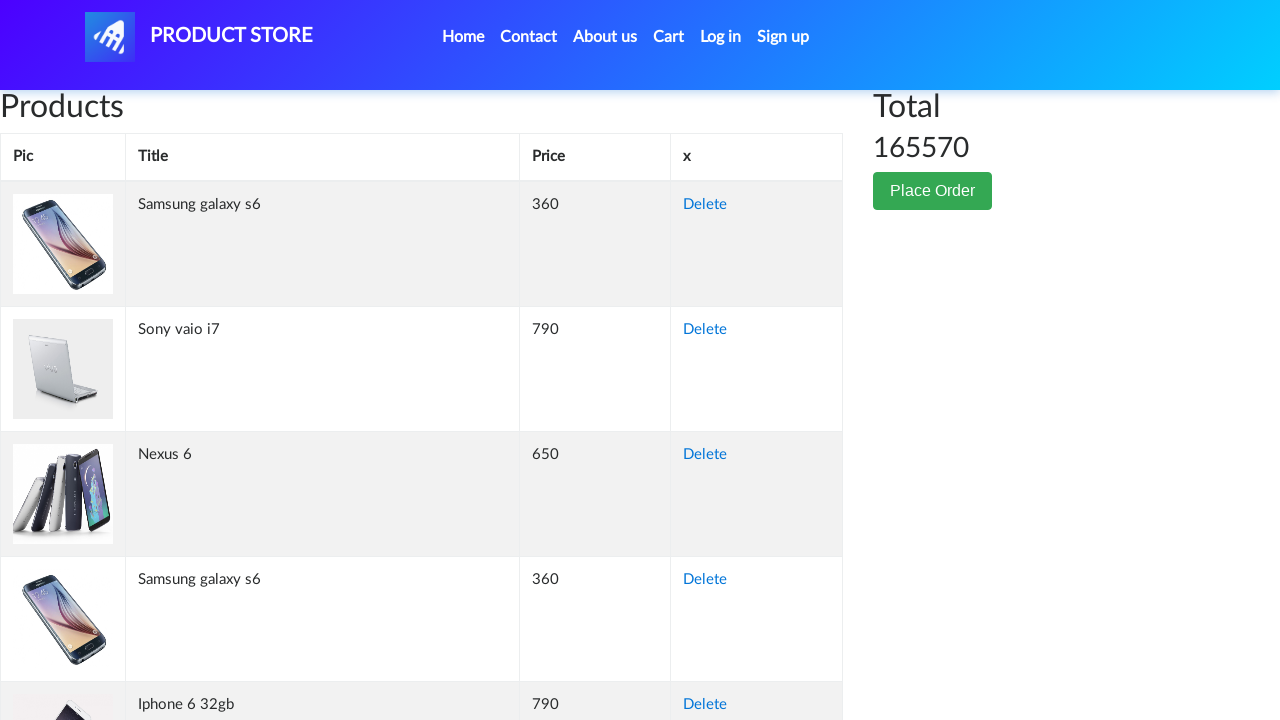

Retrieved cell content from row 17, column 4: 'Delete'
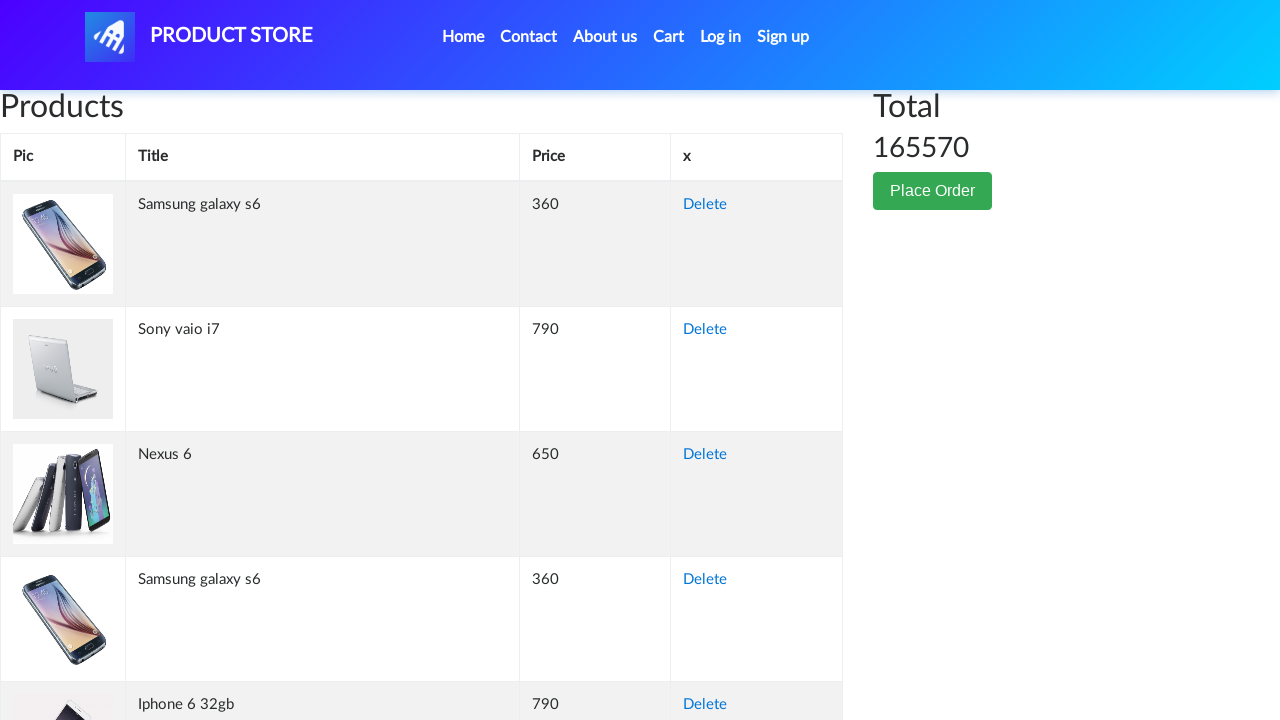

Retrieved cell content from row 18, column 1: ''
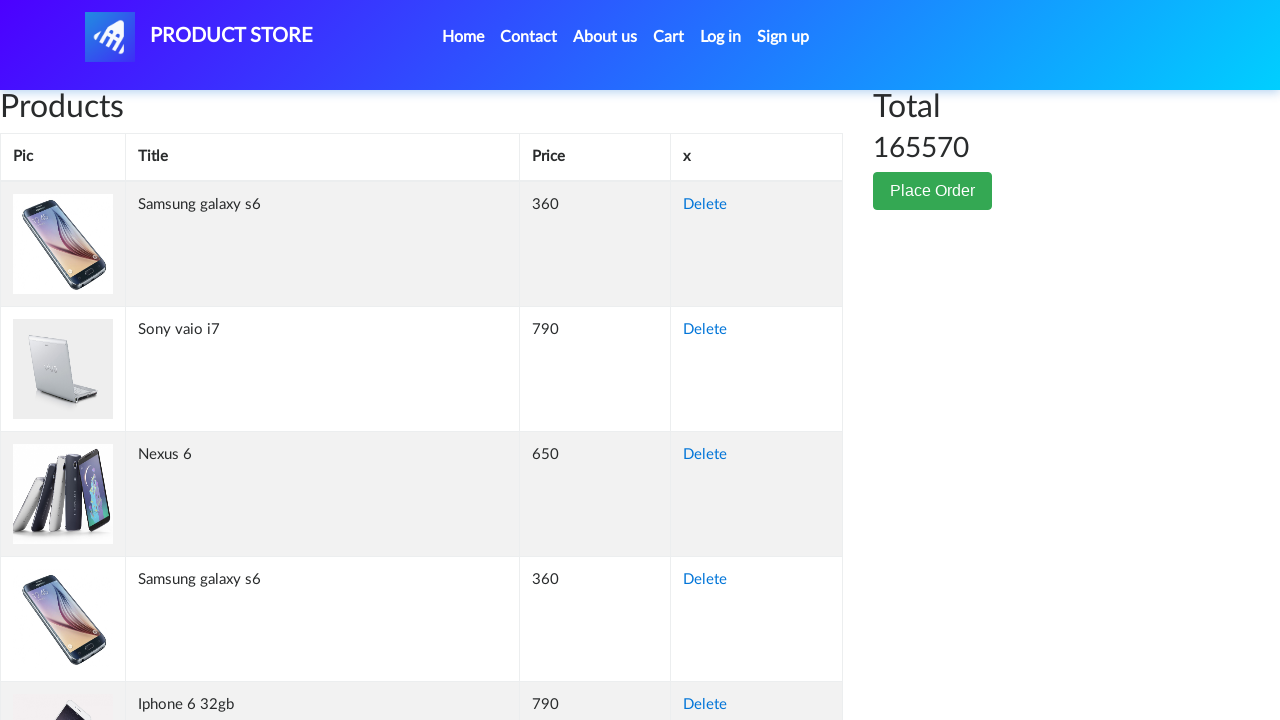

Retrieved cell content from row 18, column 2: 'Iphone 6 32gb'
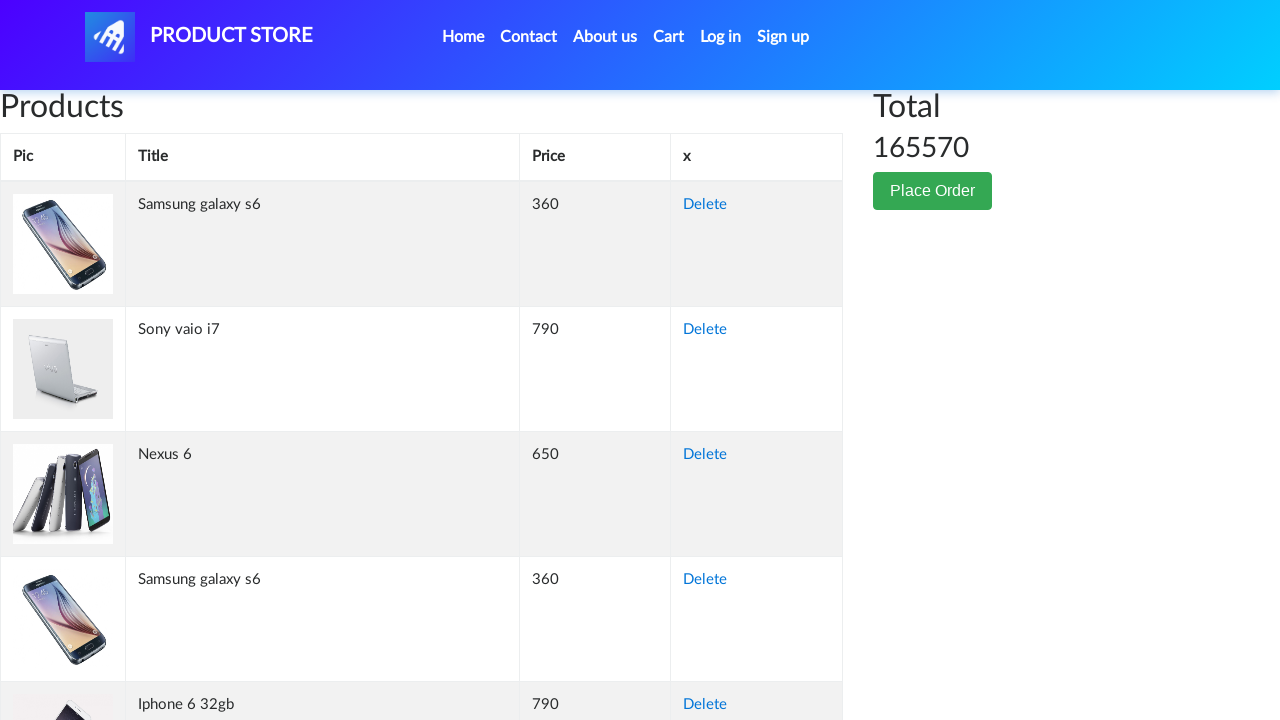

Retrieved cell content from row 18, column 3: '790'
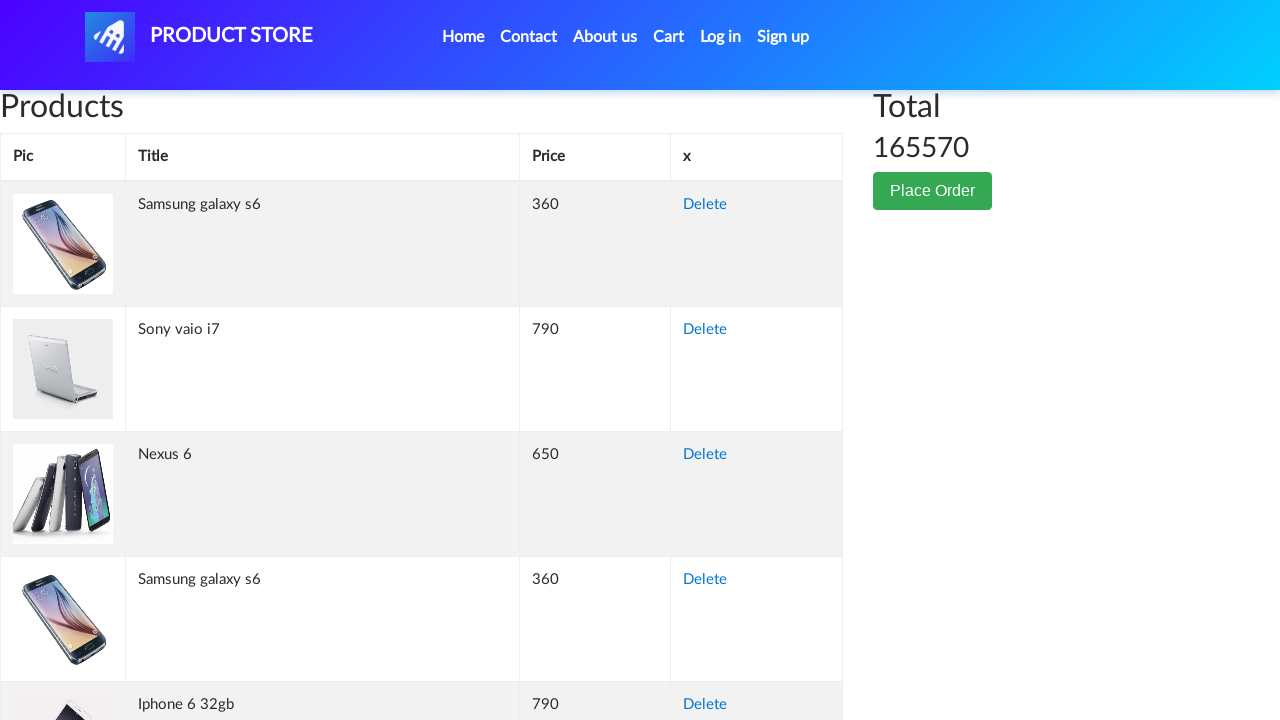

Retrieved cell content from row 18, column 4: 'Delete'
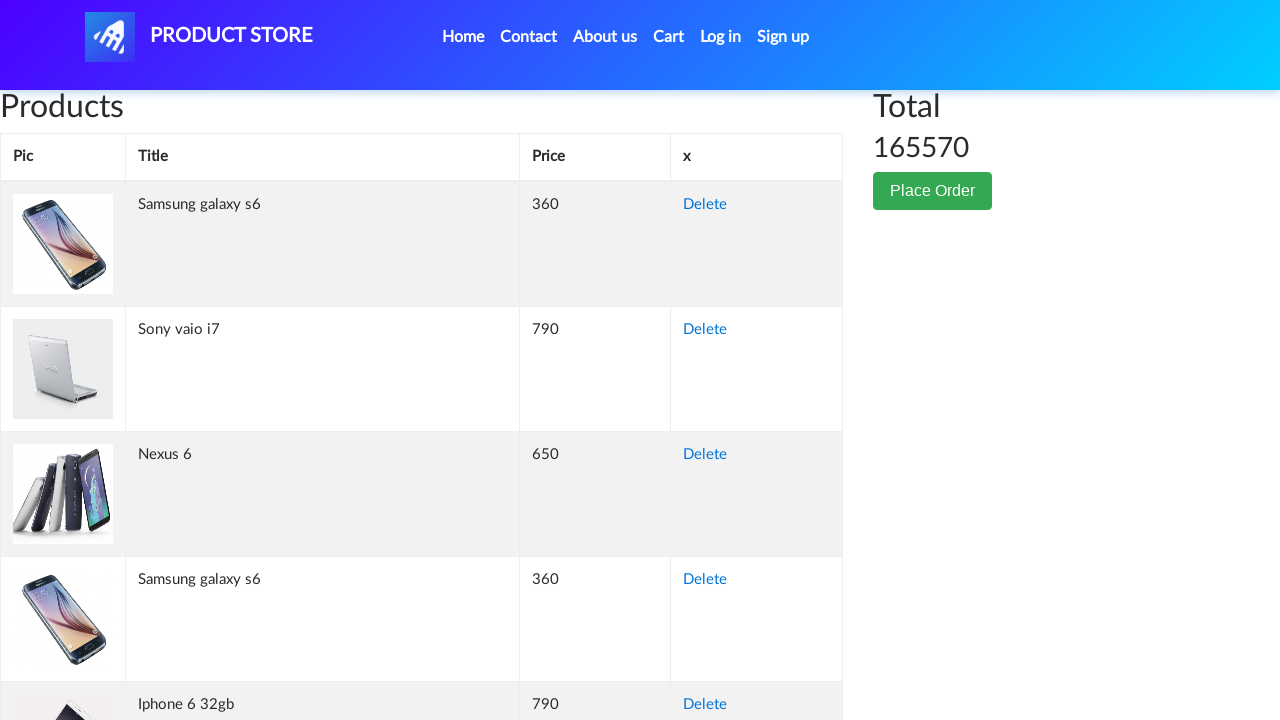

Retrieved cell content from row 19, column 1: ''
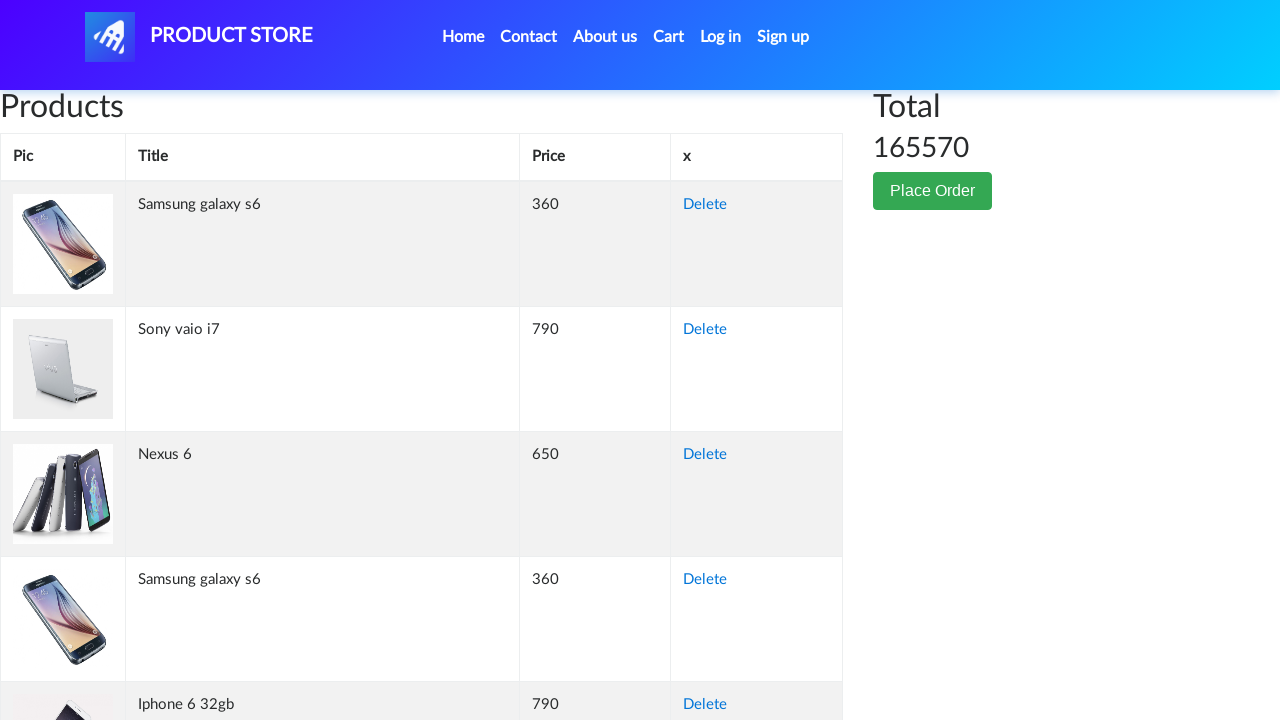

Retrieved cell content from row 19, column 2: 'Nexus 6'
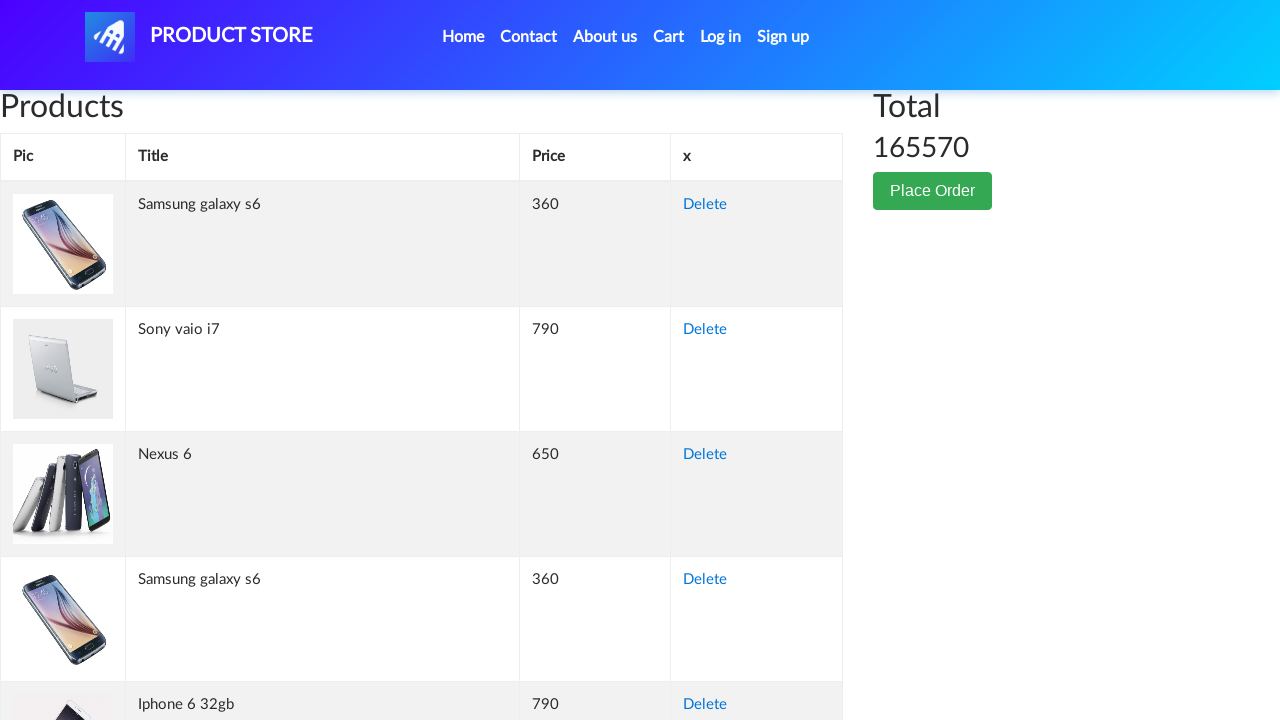

Retrieved cell content from row 19, column 3: '650'
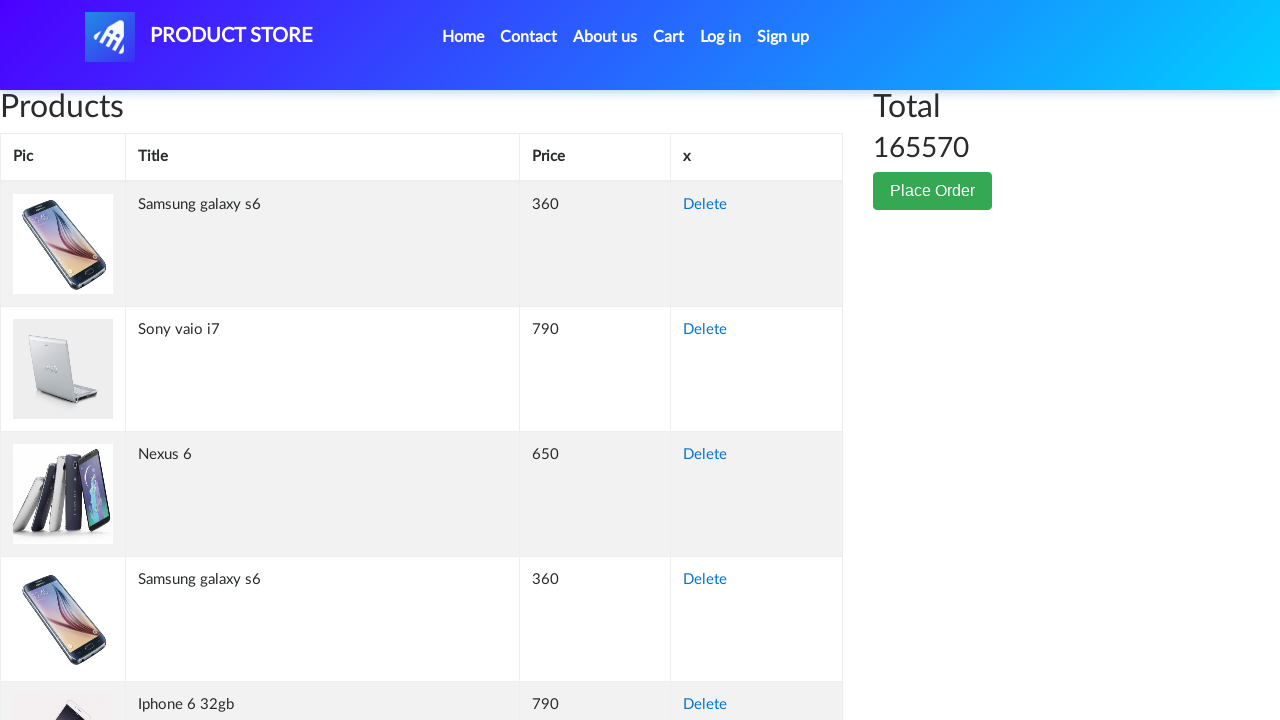

Retrieved cell content from row 19, column 4: 'Delete'
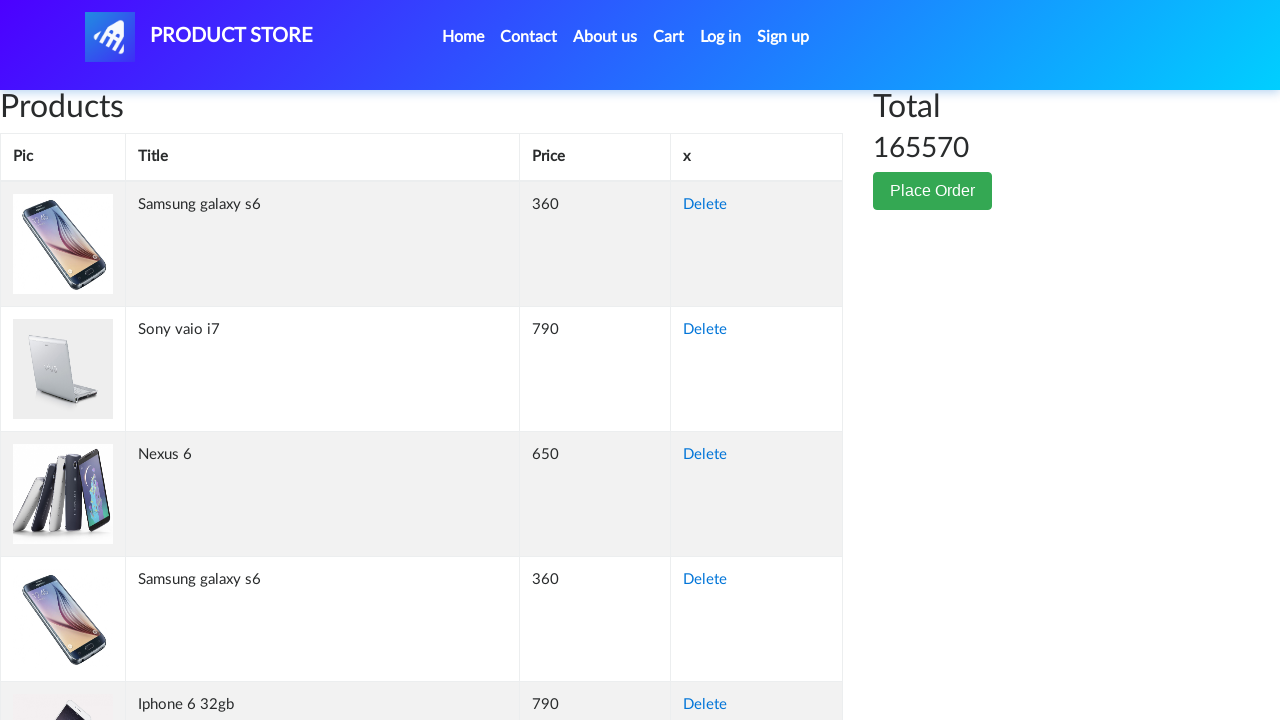

Retrieved cell content from row 20, column 1: ''
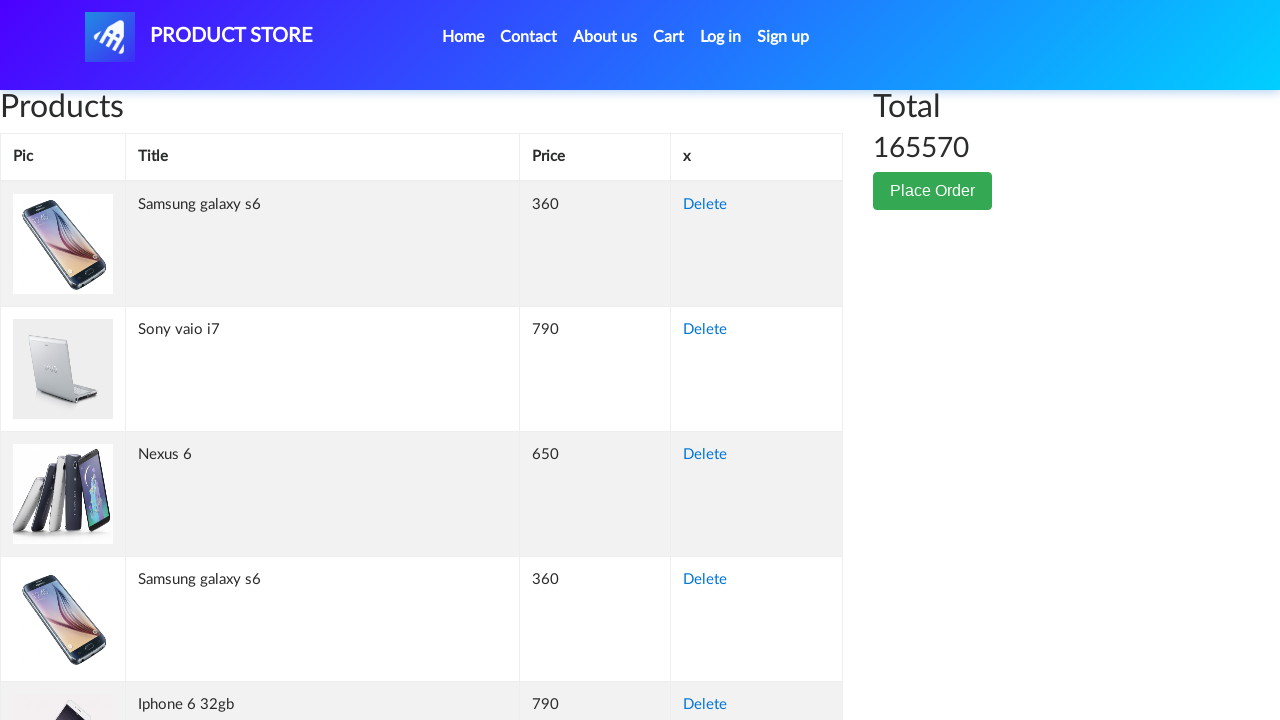

Retrieved cell content from row 20, column 2: 'Apple monitor 24'
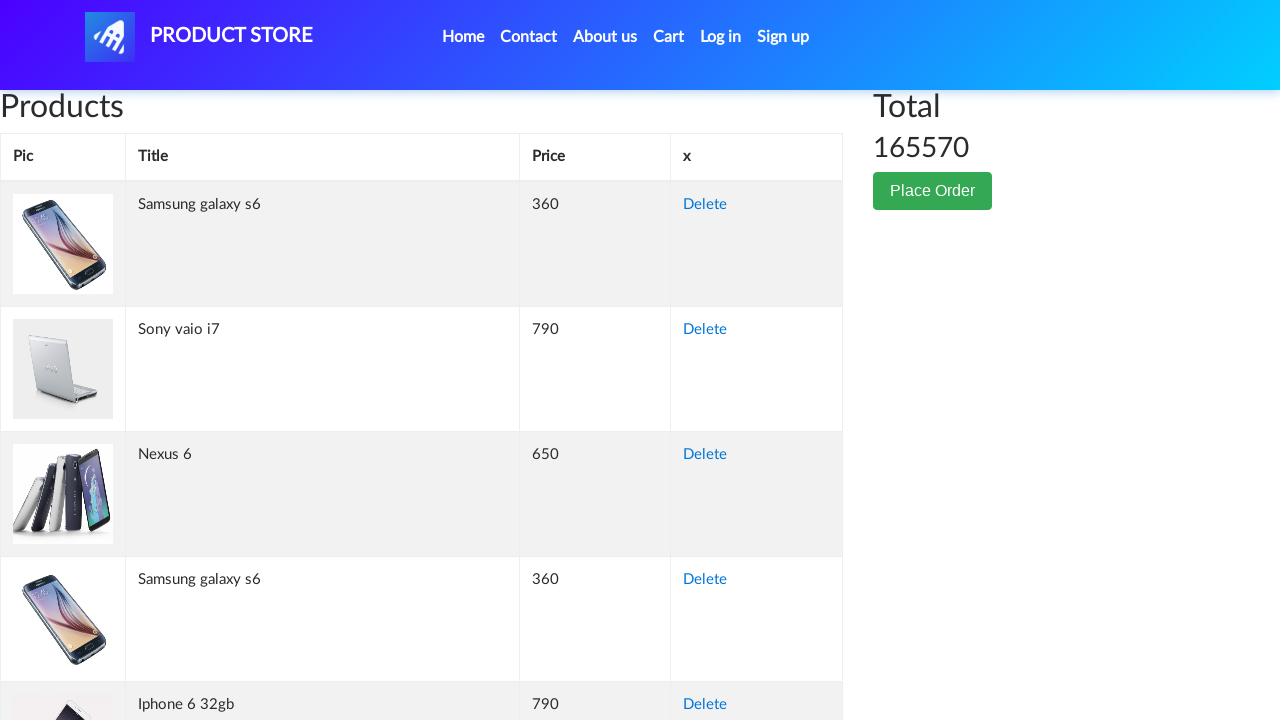

Retrieved cell content from row 20, column 3: '400'
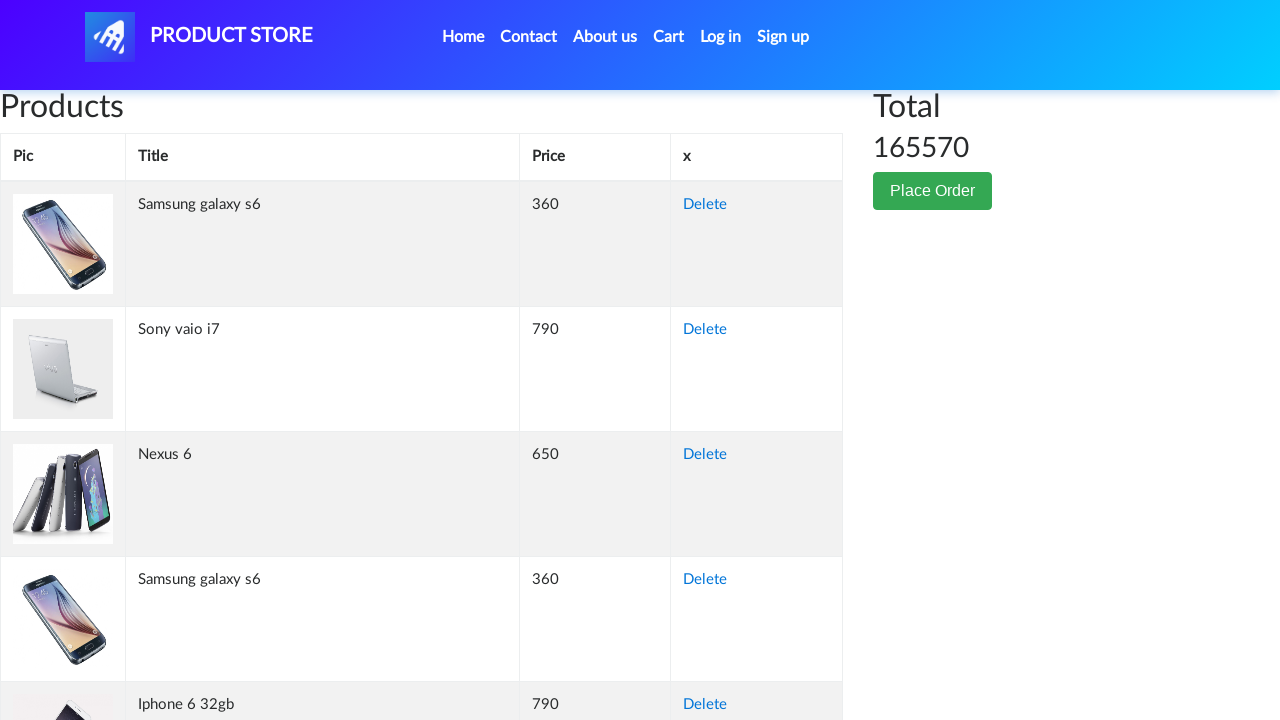

Retrieved cell content from row 20, column 4: 'Delete'
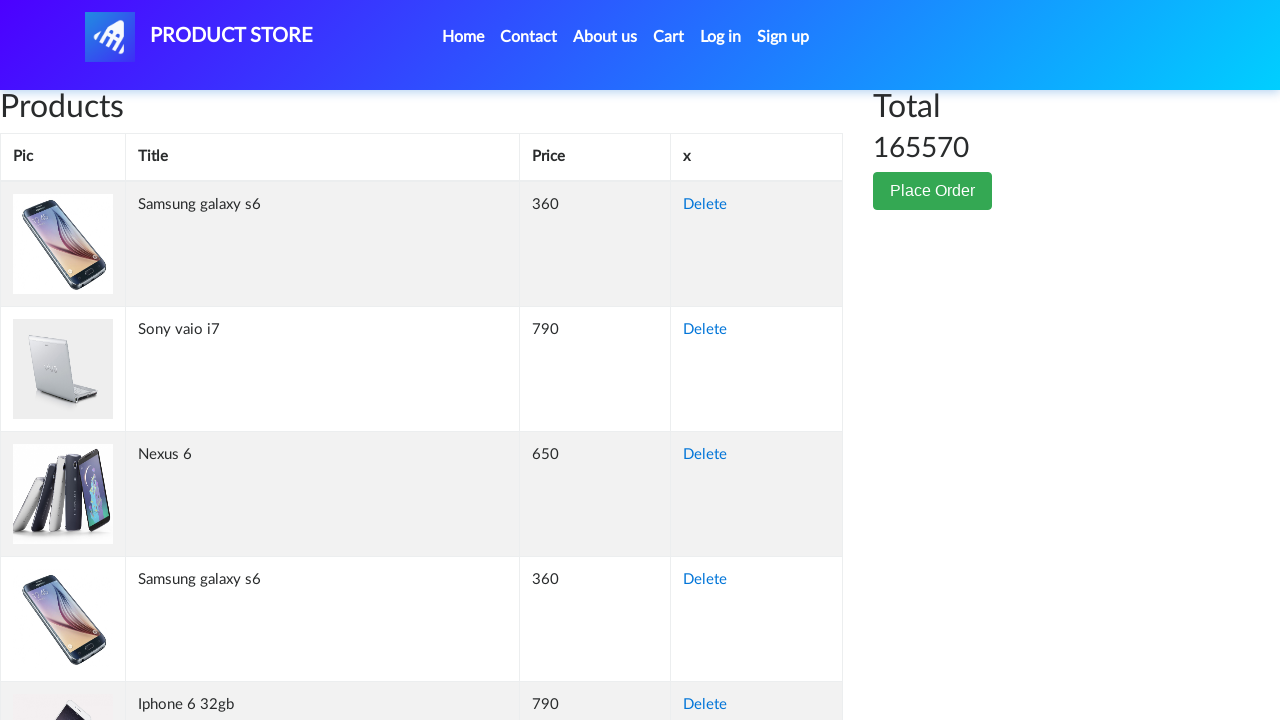

Retrieved cell content from row 21, column 1: ''
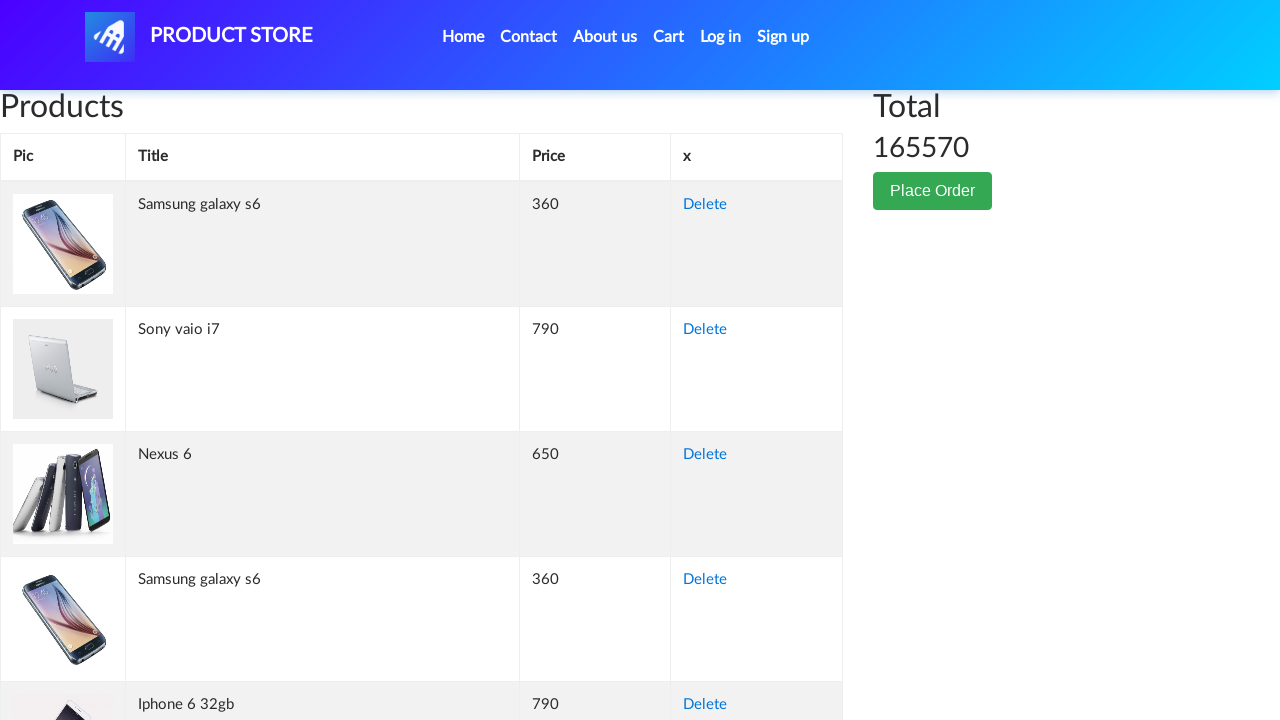

Retrieved cell content from row 21, column 2: 'Sony vaio i7
'
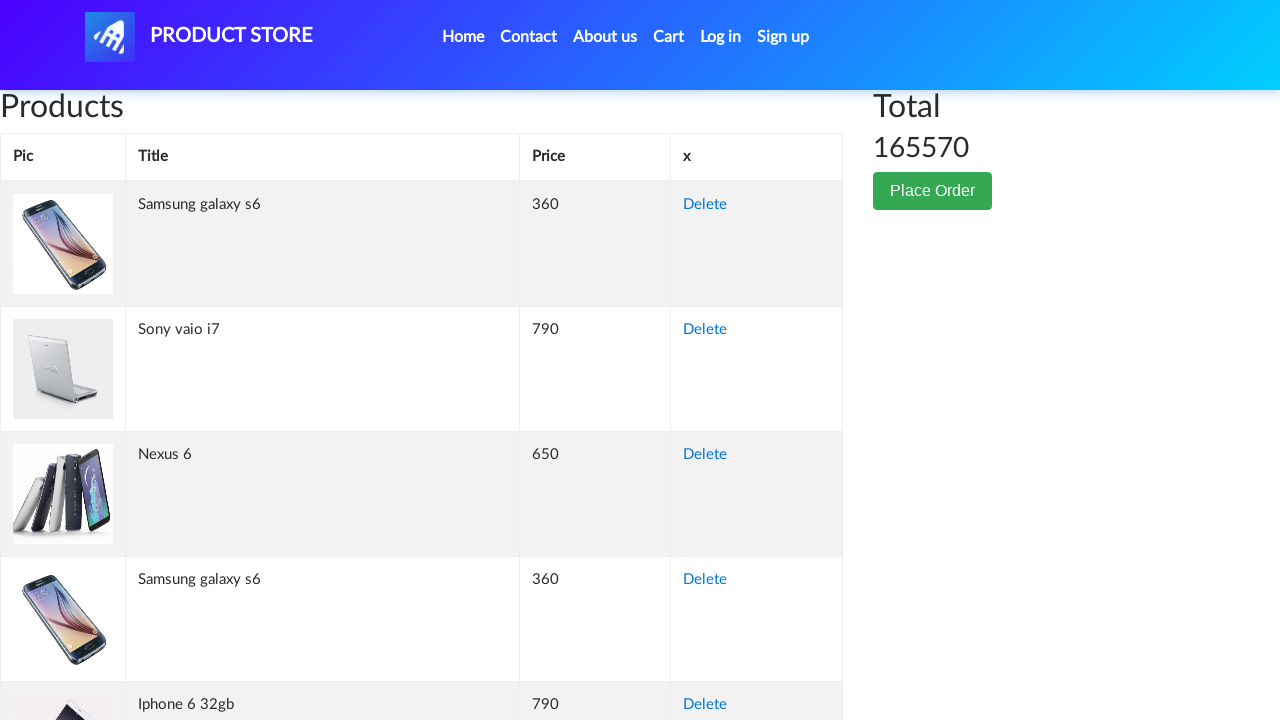

Retrieved cell content from row 21, column 3: '790'
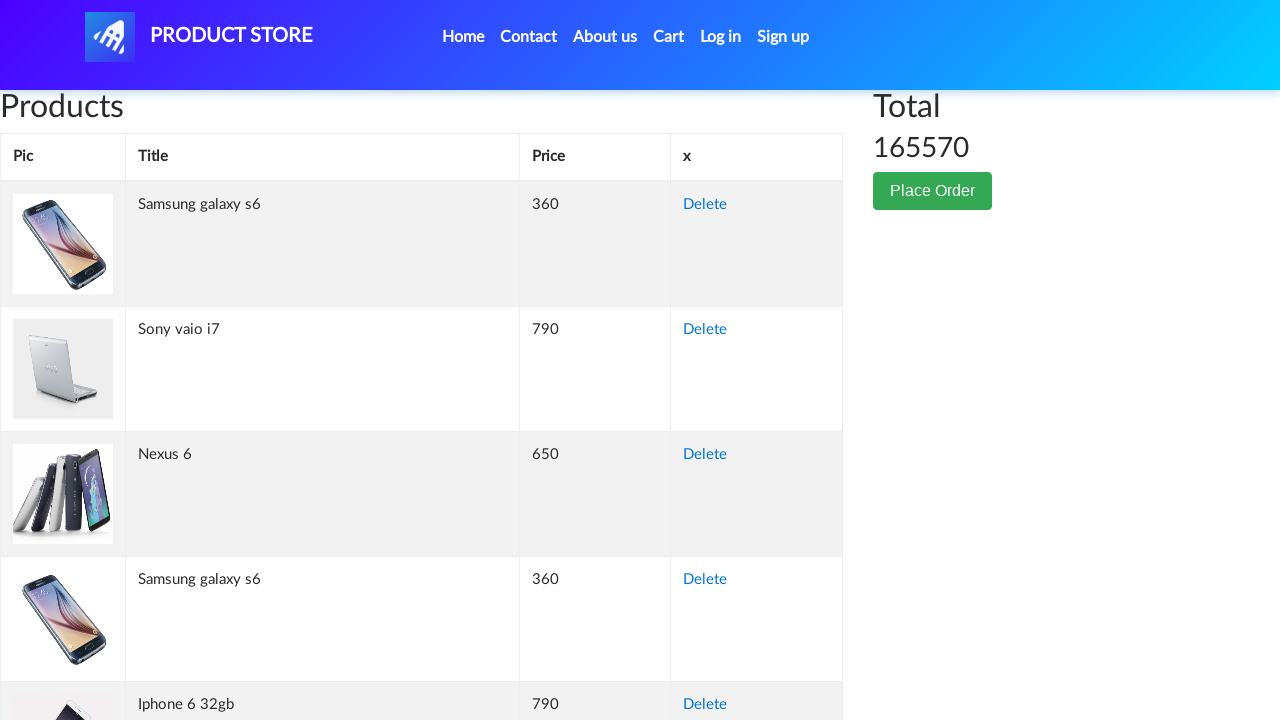

Retrieved cell content from row 21, column 4: 'Delete'
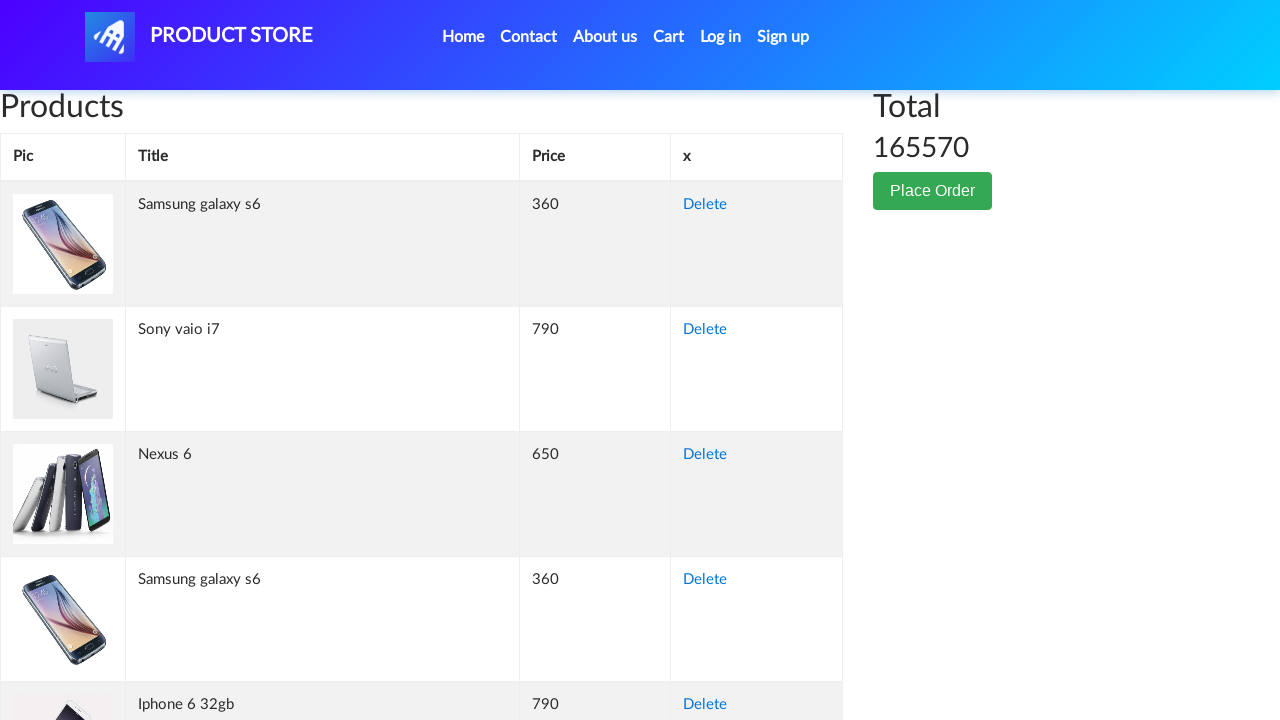

Retrieved cell content from row 22, column 1: ''
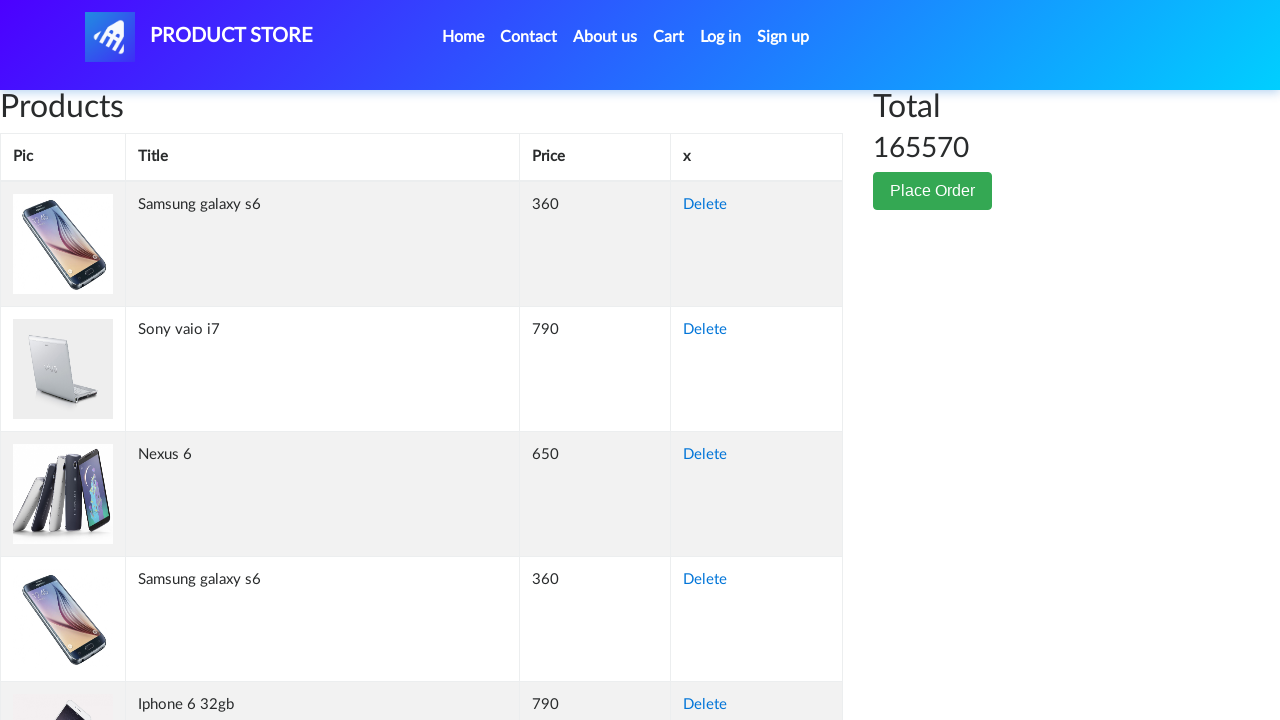

Retrieved cell content from row 22, column 2: 'Iphone 6 32gb'
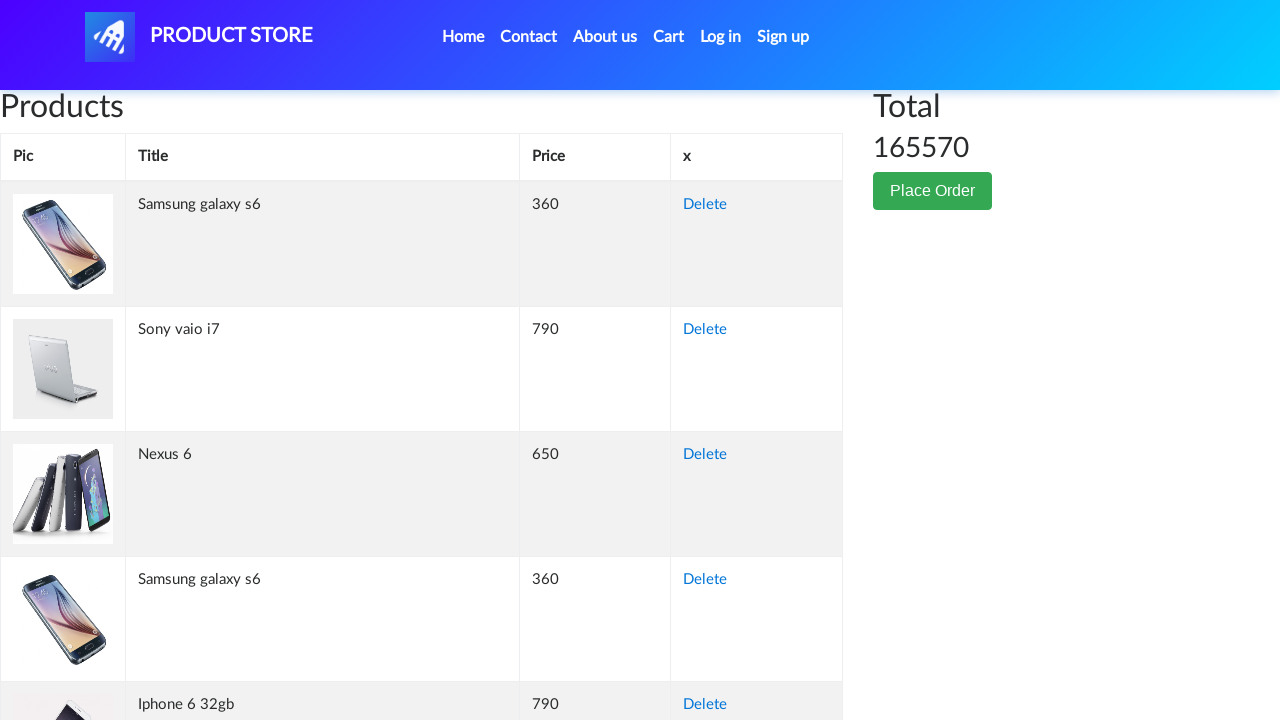

Retrieved cell content from row 22, column 3: '790'
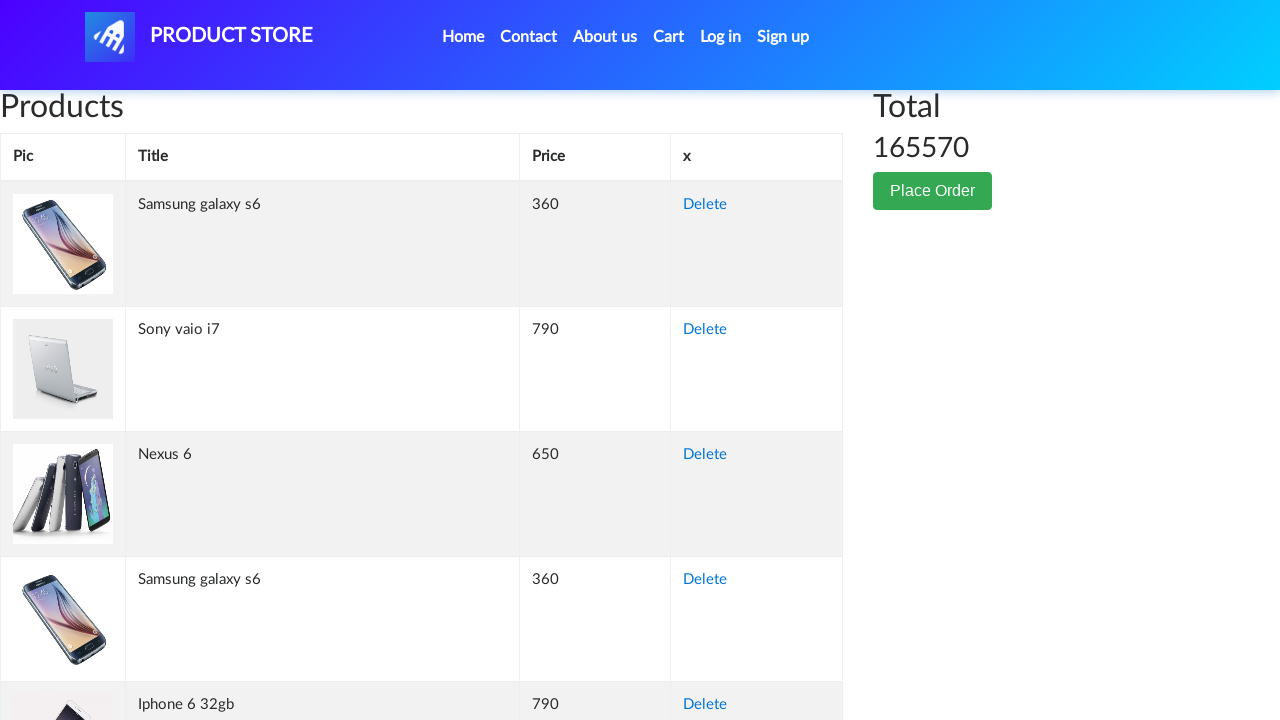

Retrieved cell content from row 22, column 4: 'Delete'
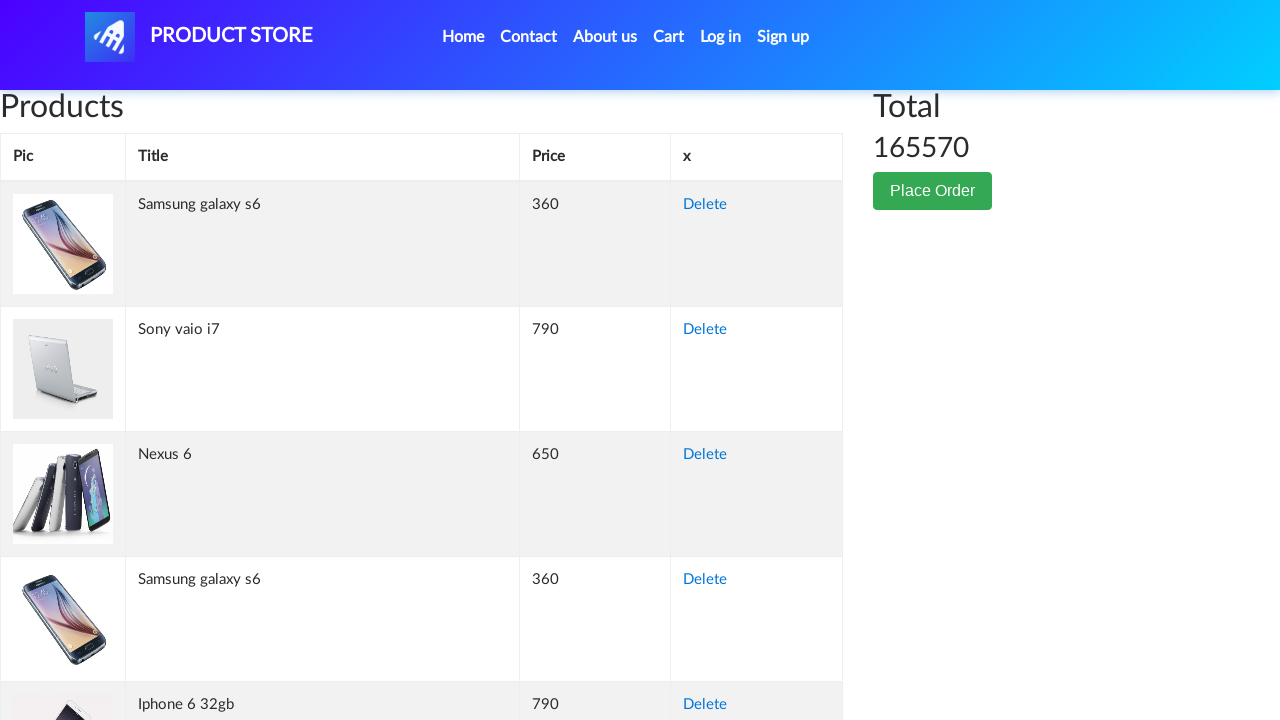

Retrieved cell content from row 23, column 1: ''
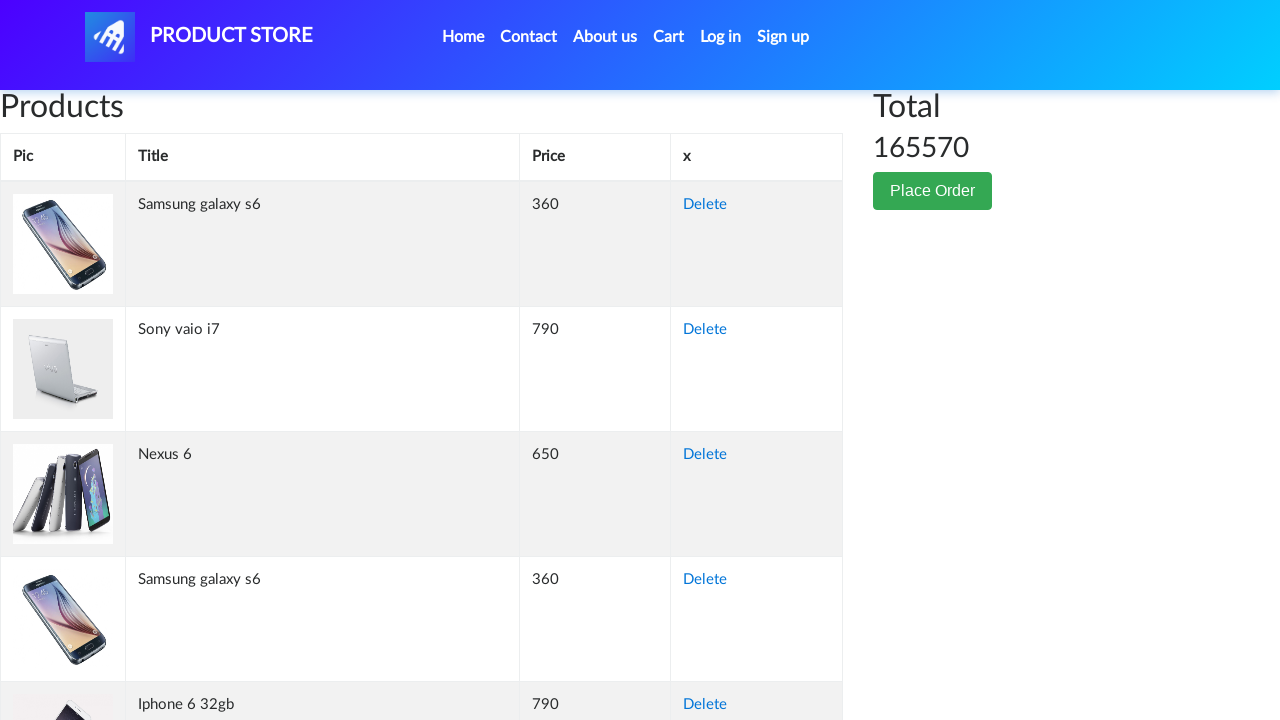

Retrieved cell content from row 23, column 2: 'Nexus 6'
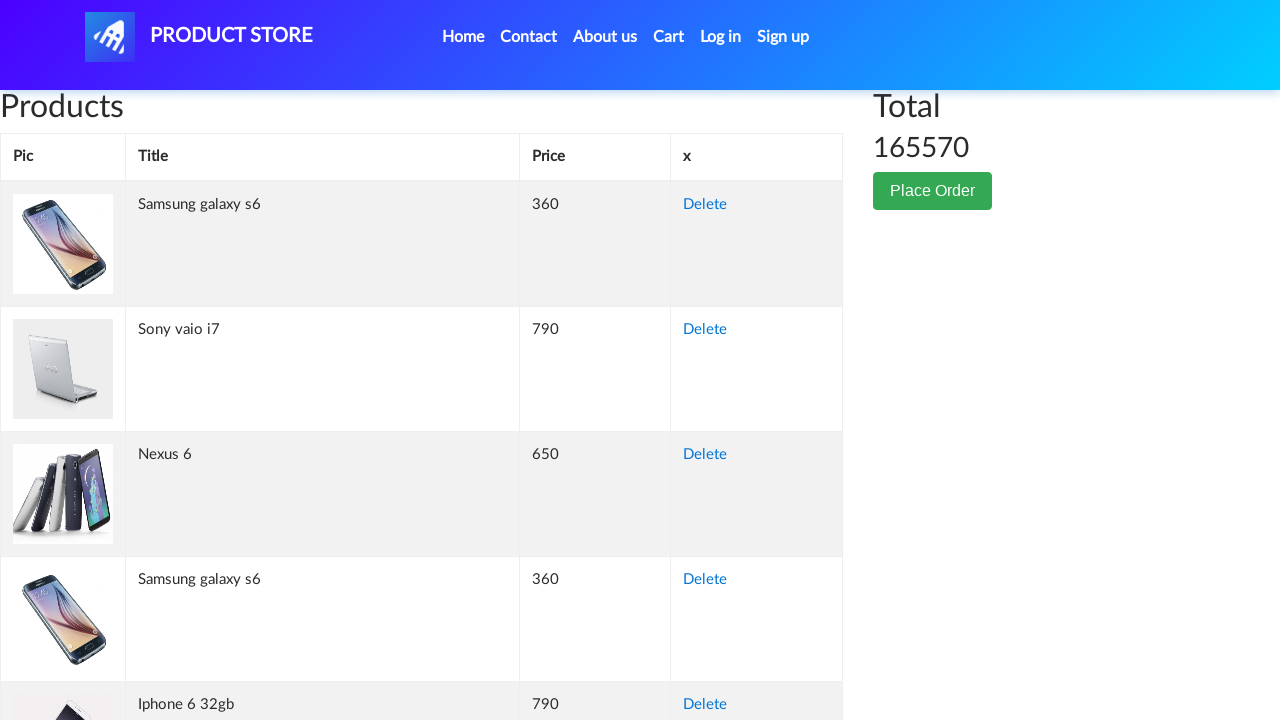

Retrieved cell content from row 23, column 3: '650'
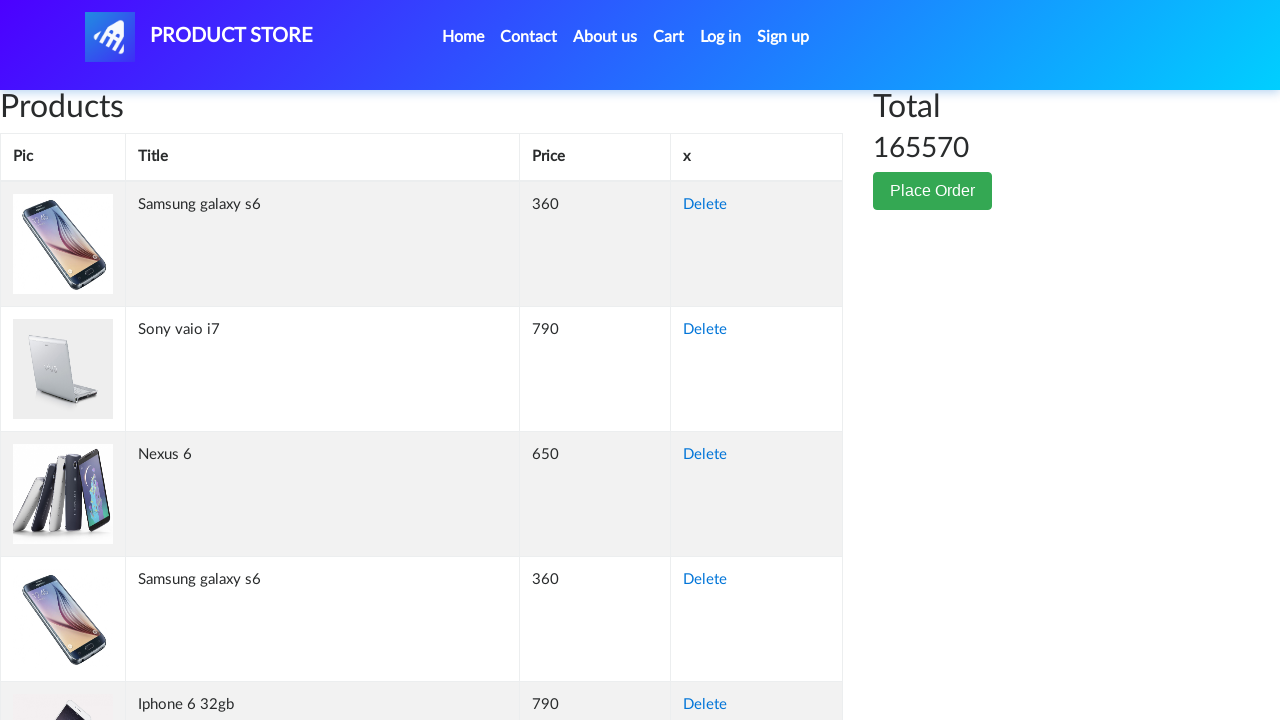

Retrieved cell content from row 23, column 4: 'Delete'
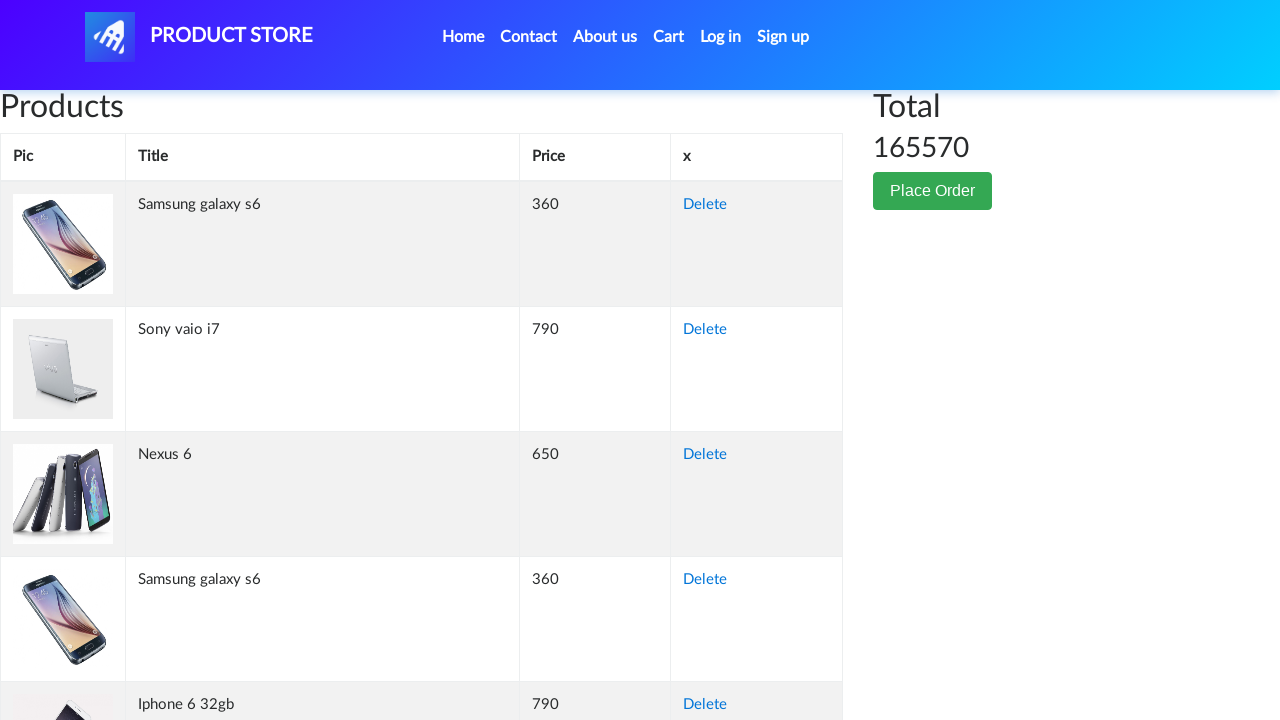

Retrieved cell content from row 24, column 1: ''
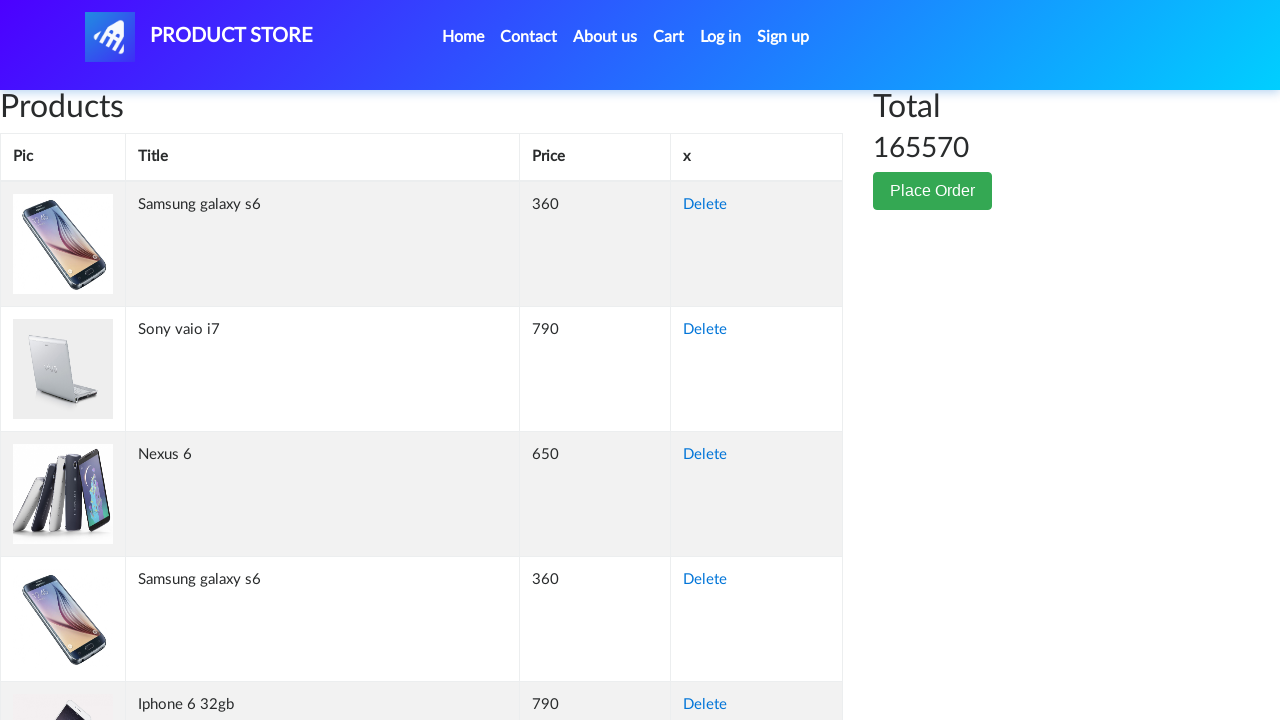

Retrieved cell content from row 24, column 2: 'Sony vaio i5'
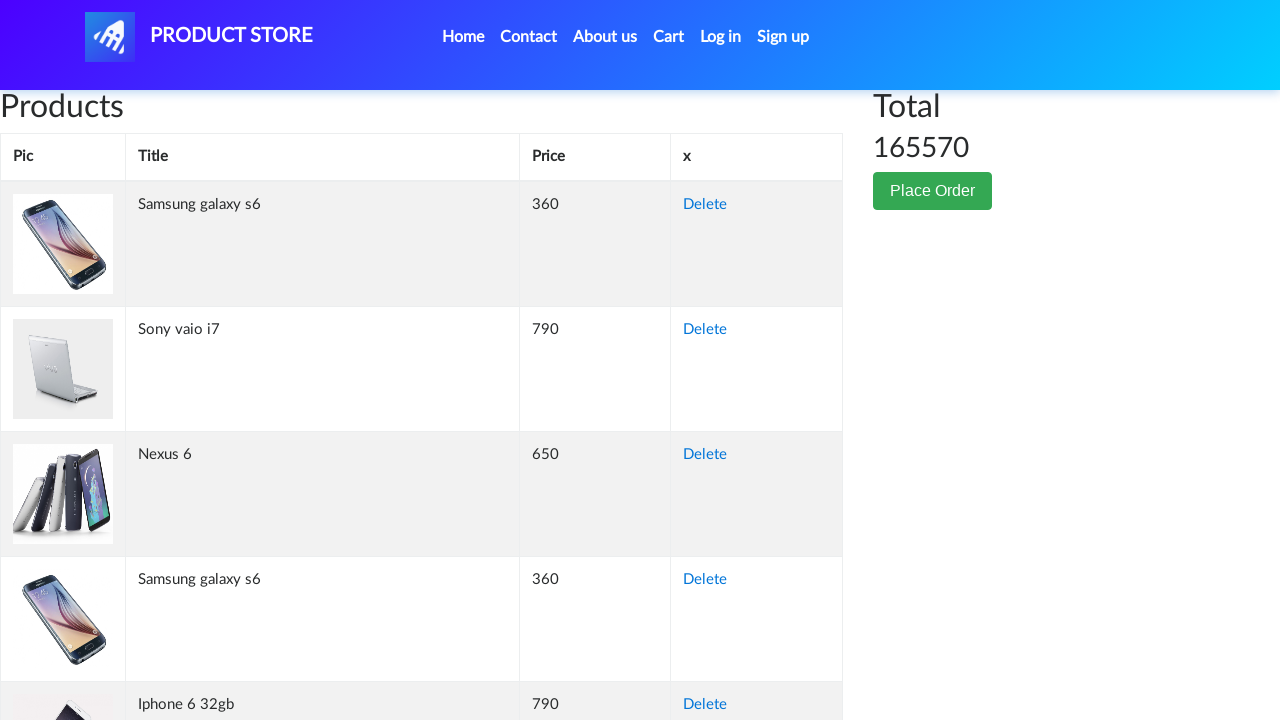

Retrieved cell content from row 24, column 3: '790'
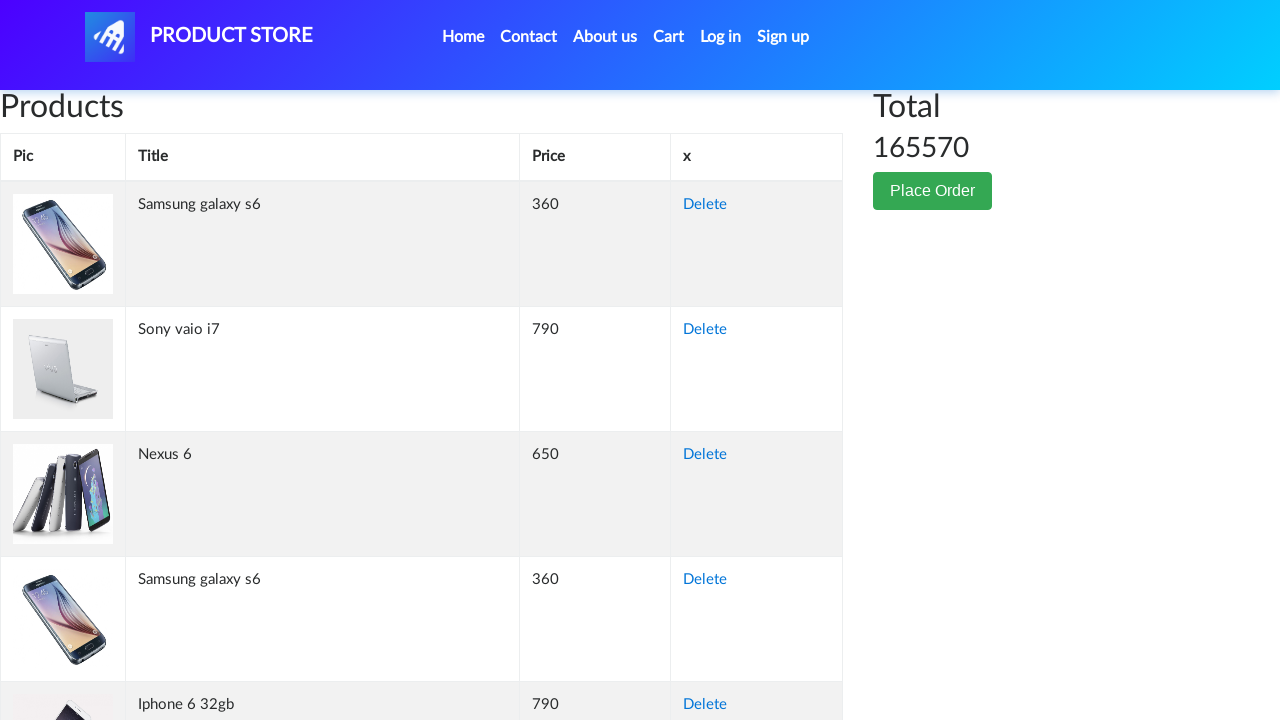

Retrieved cell content from row 24, column 4: 'Delete'
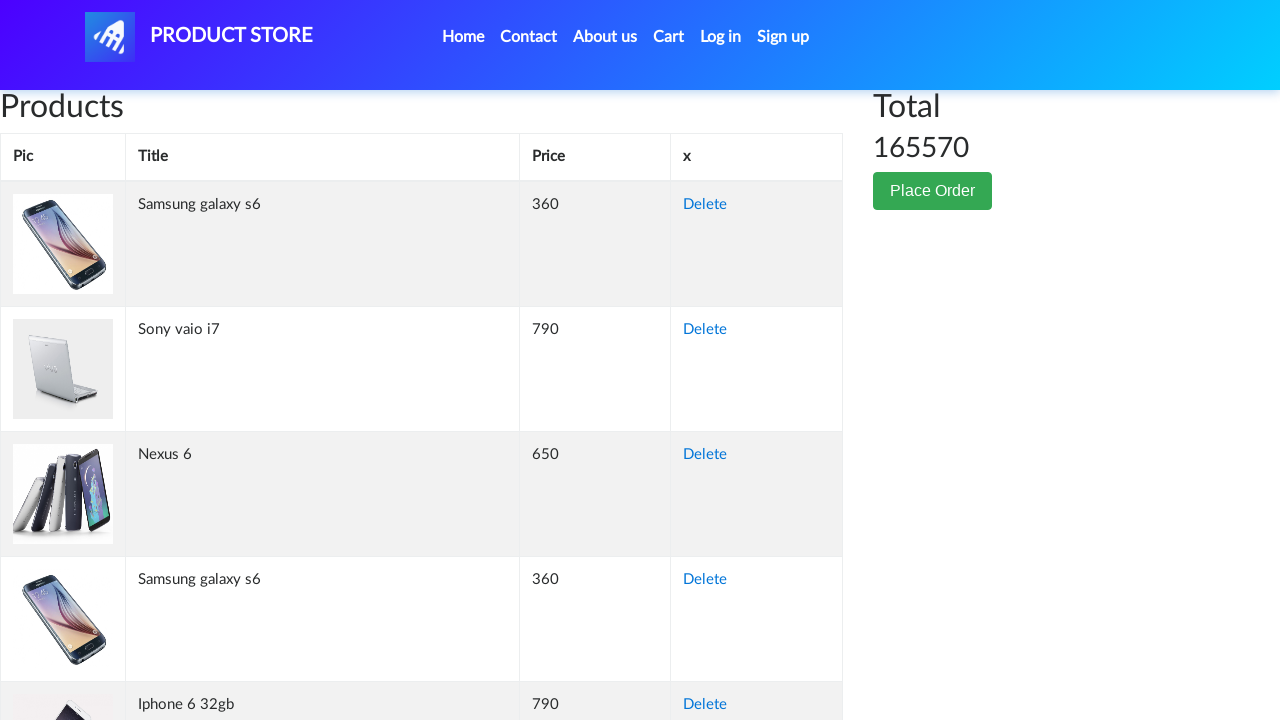

Retrieved cell content from row 25, column 1: ''
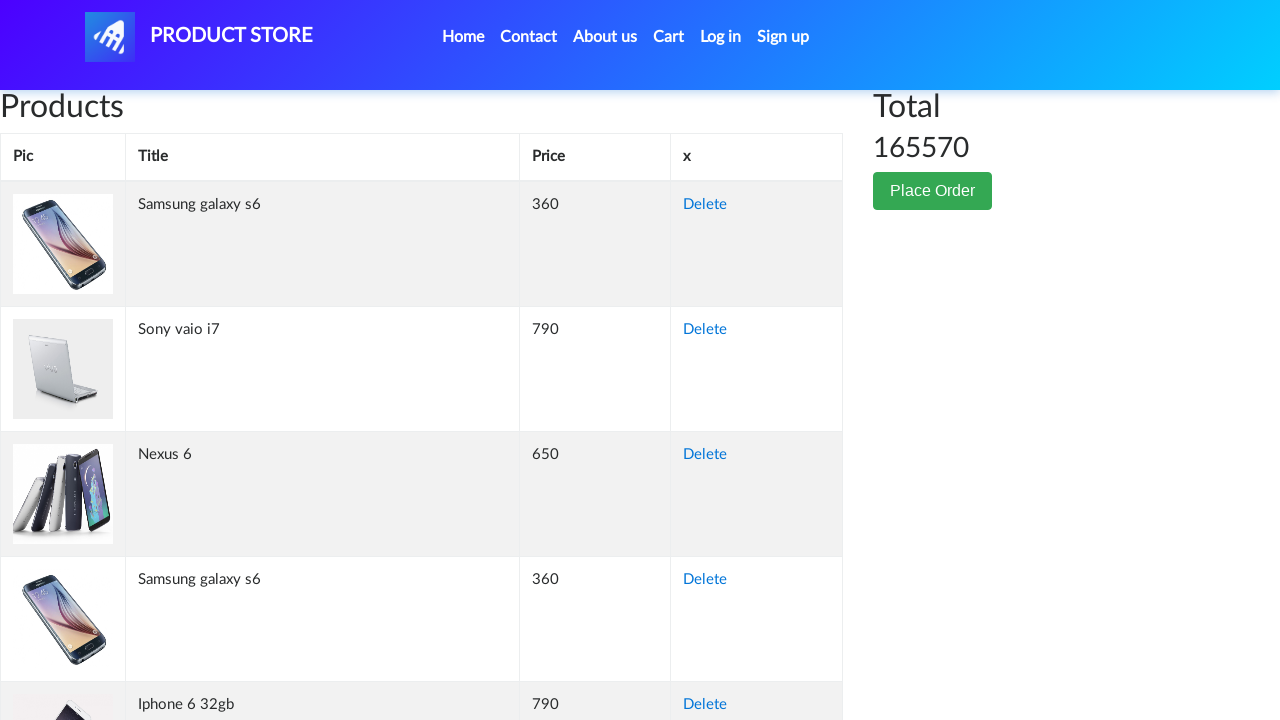

Retrieved cell content from row 25, column 2: 'Sony vaio i7
'
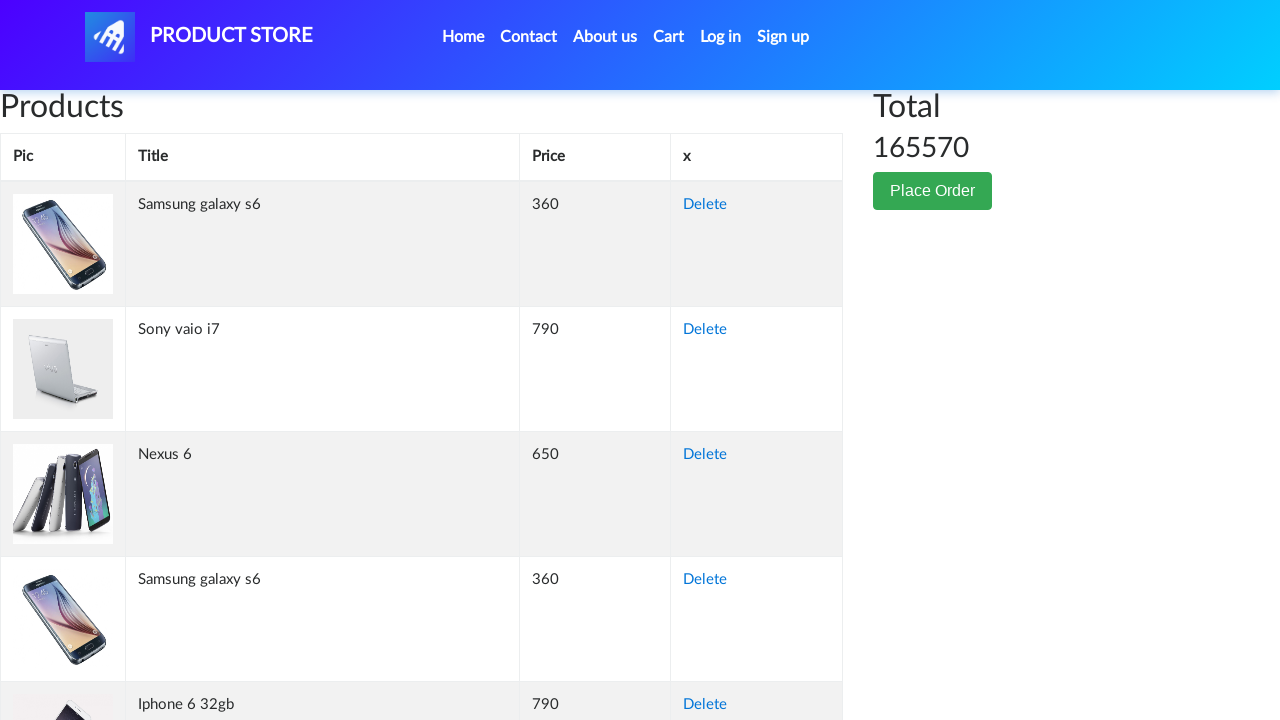

Retrieved cell content from row 25, column 3: '790'
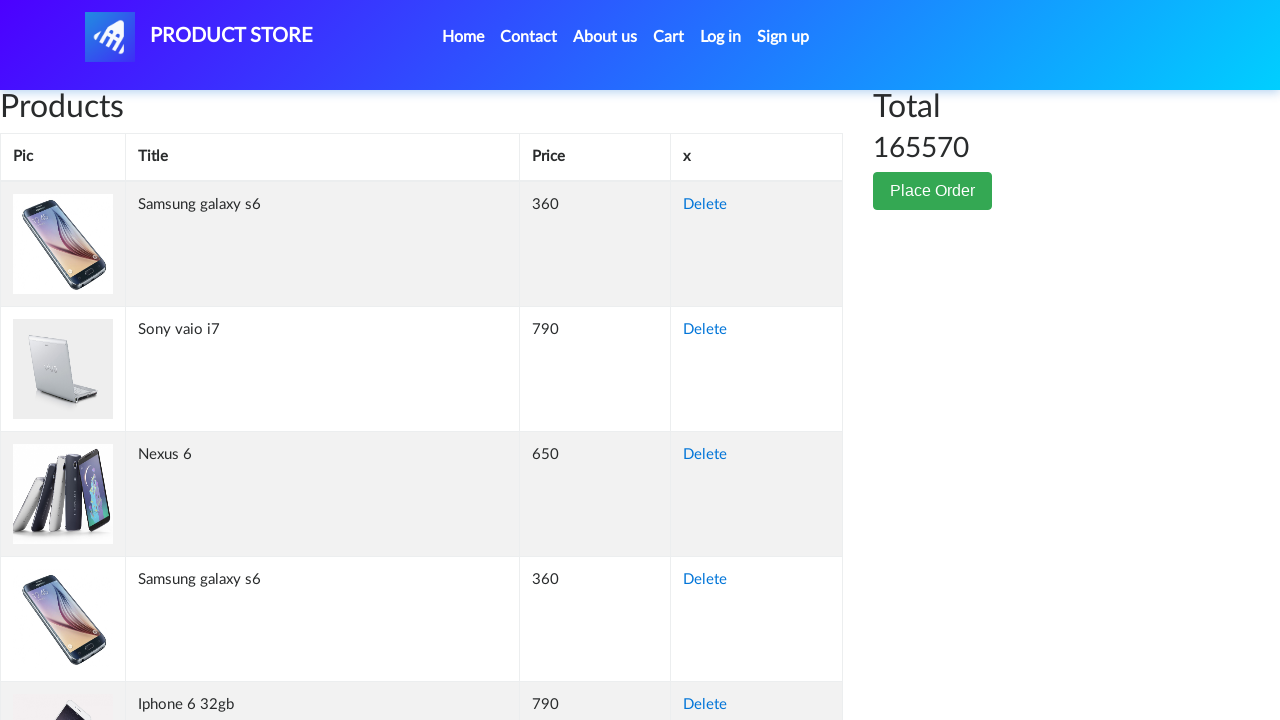

Retrieved cell content from row 25, column 4: 'Delete'
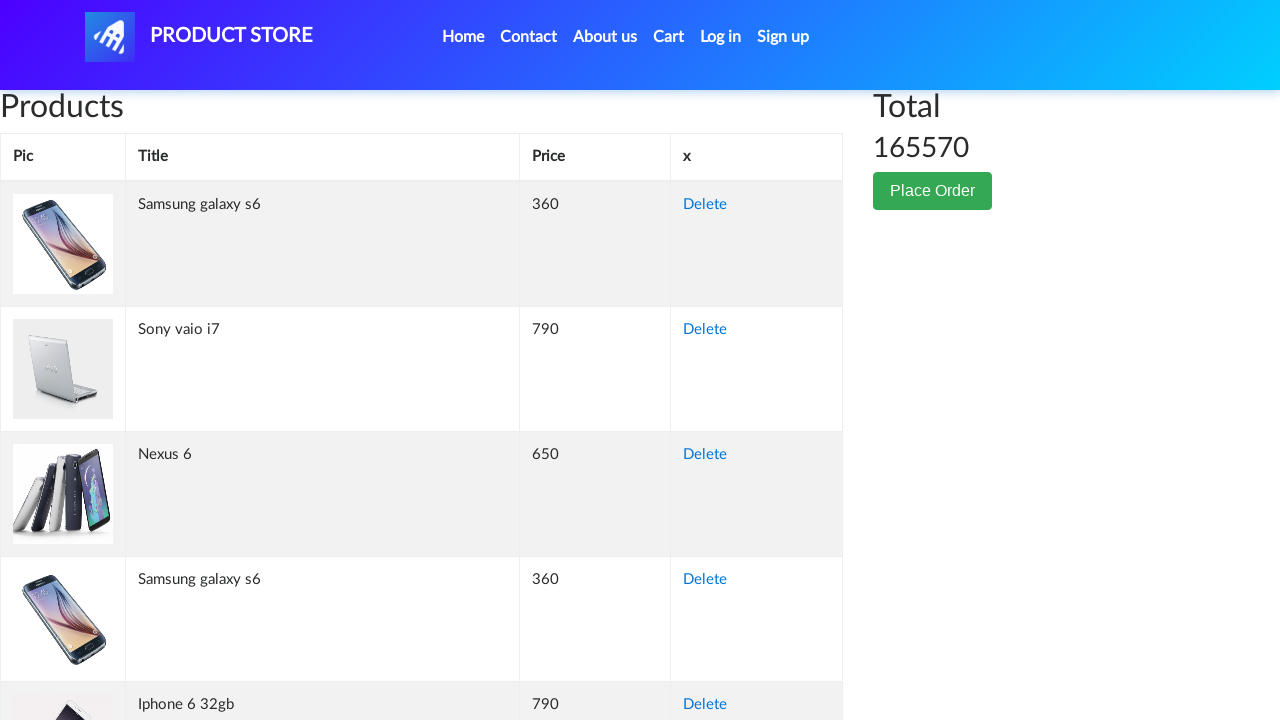

Retrieved cell content from row 26, column 1: ''
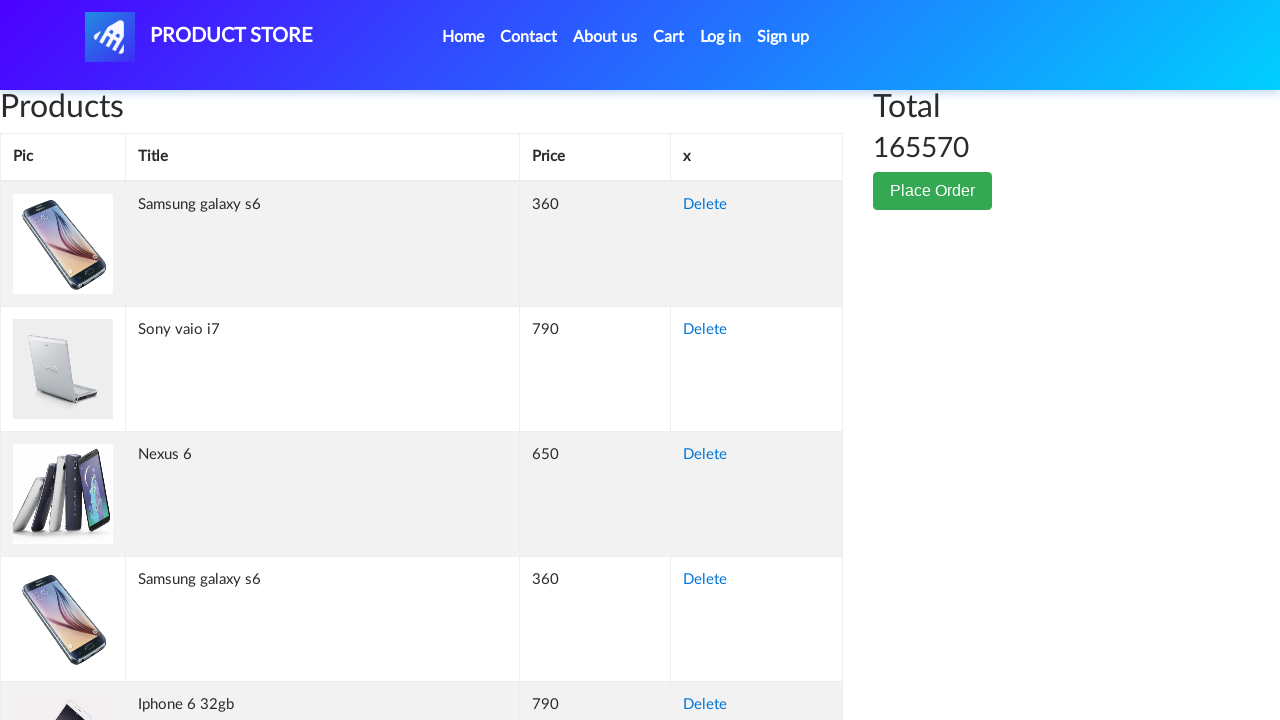

Retrieved cell content from row 26, column 2: 'Apple monitor 24'
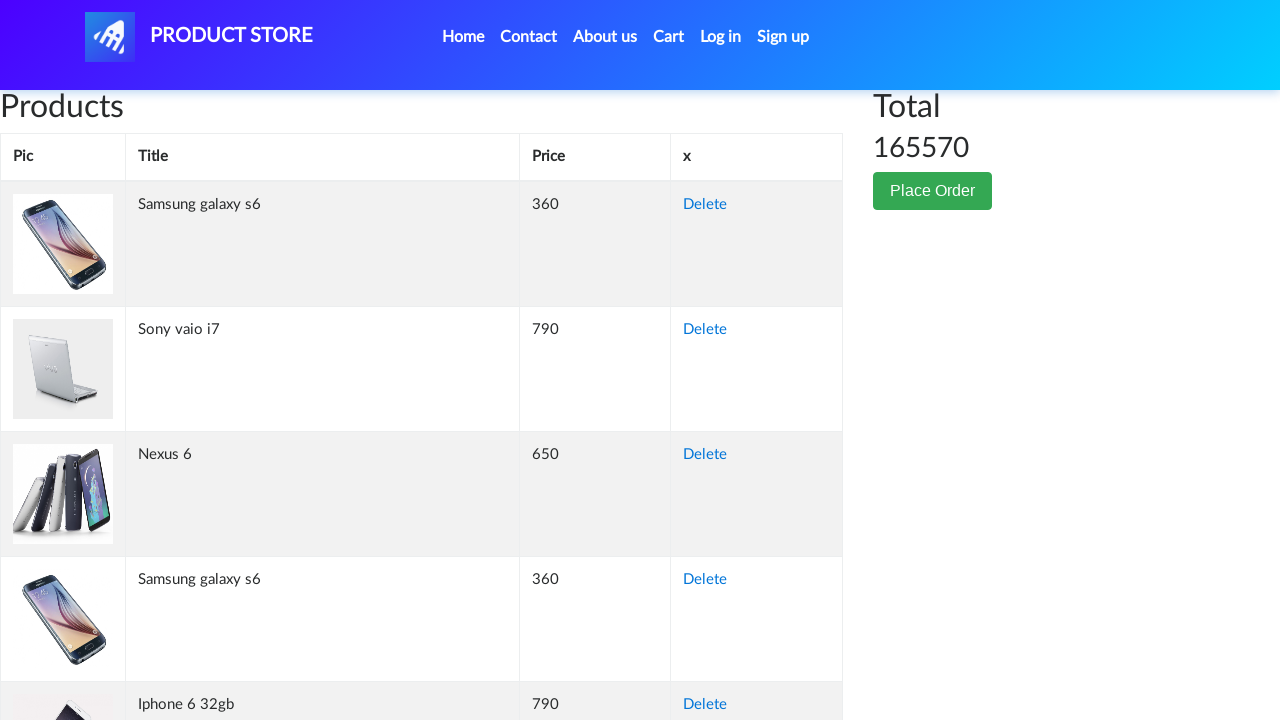

Retrieved cell content from row 26, column 3: '400'
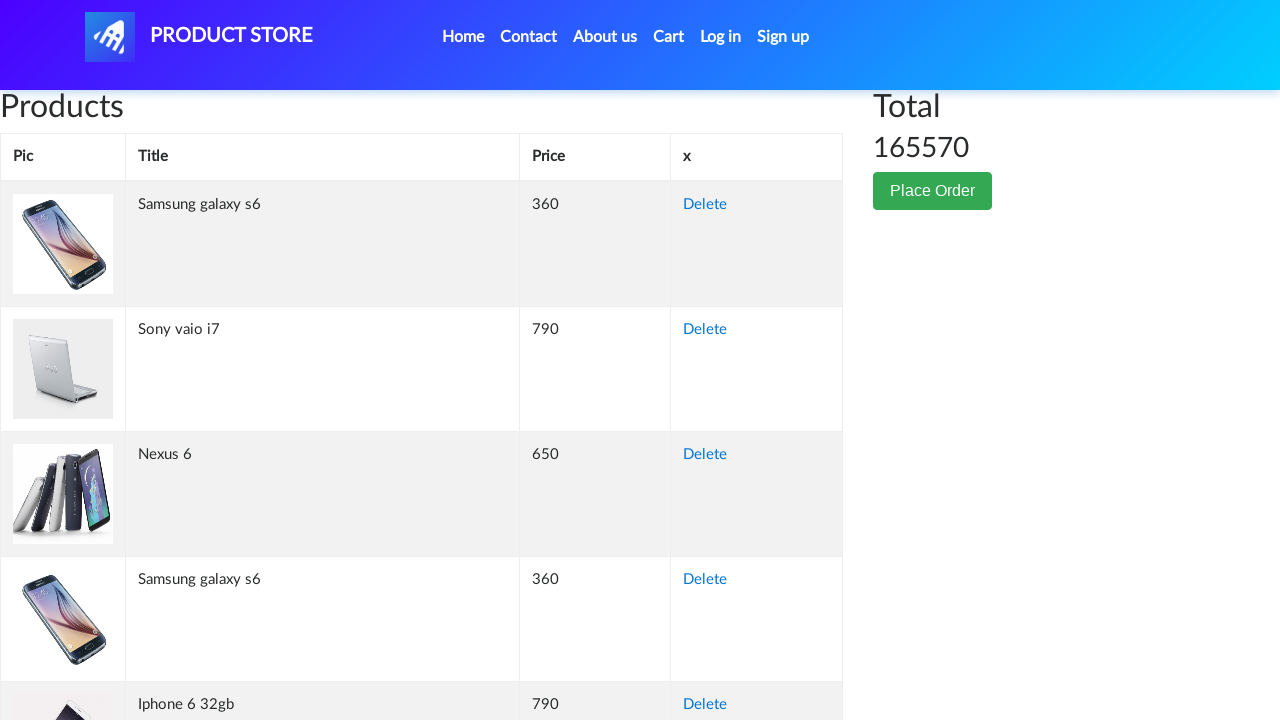

Retrieved cell content from row 26, column 4: 'Delete'
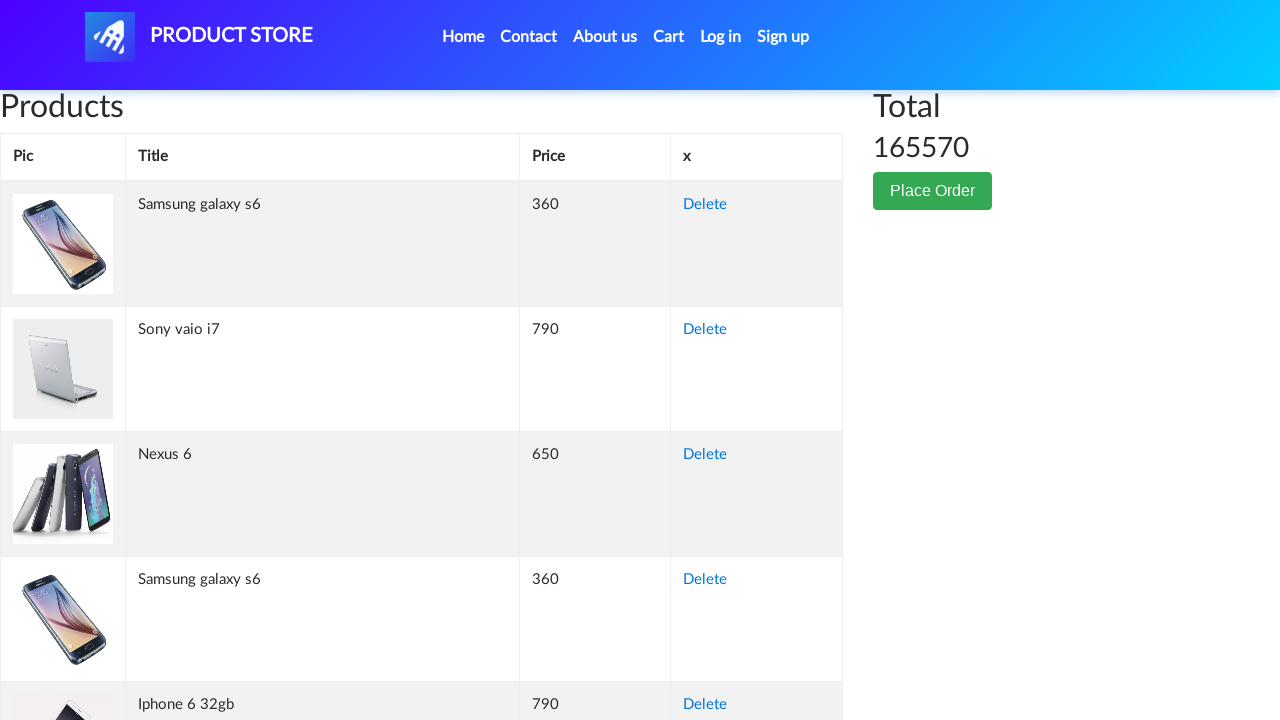

Retrieved cell content from row 27, column 1: ''
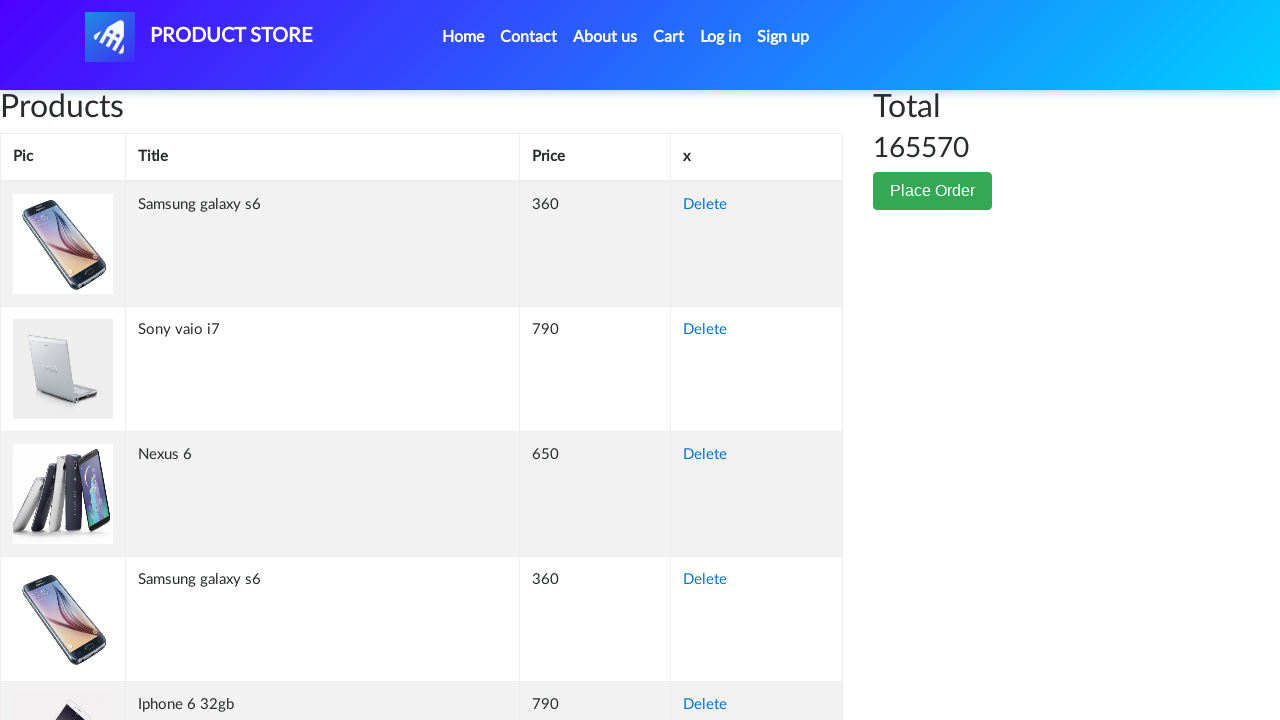

Retrieved cell content from row 27, column 2: 'Dell i7 8gb'
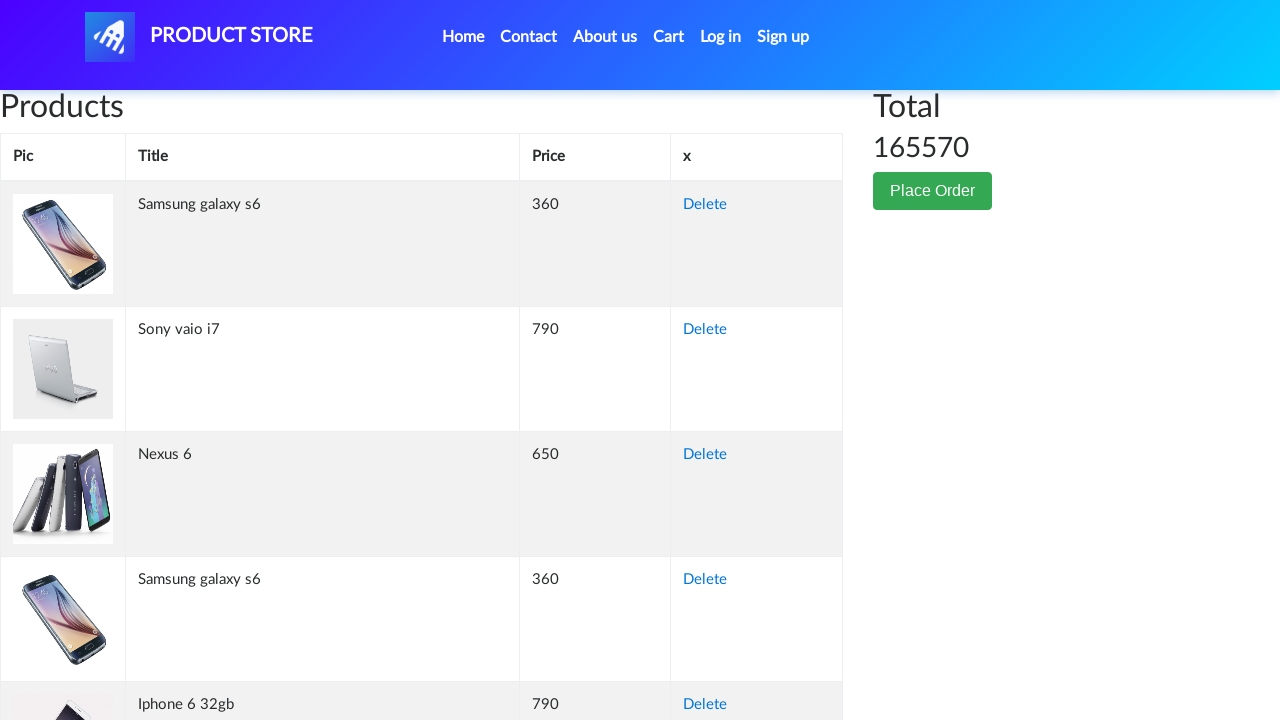

Retrieved cell content from row 27, column 3: '700'
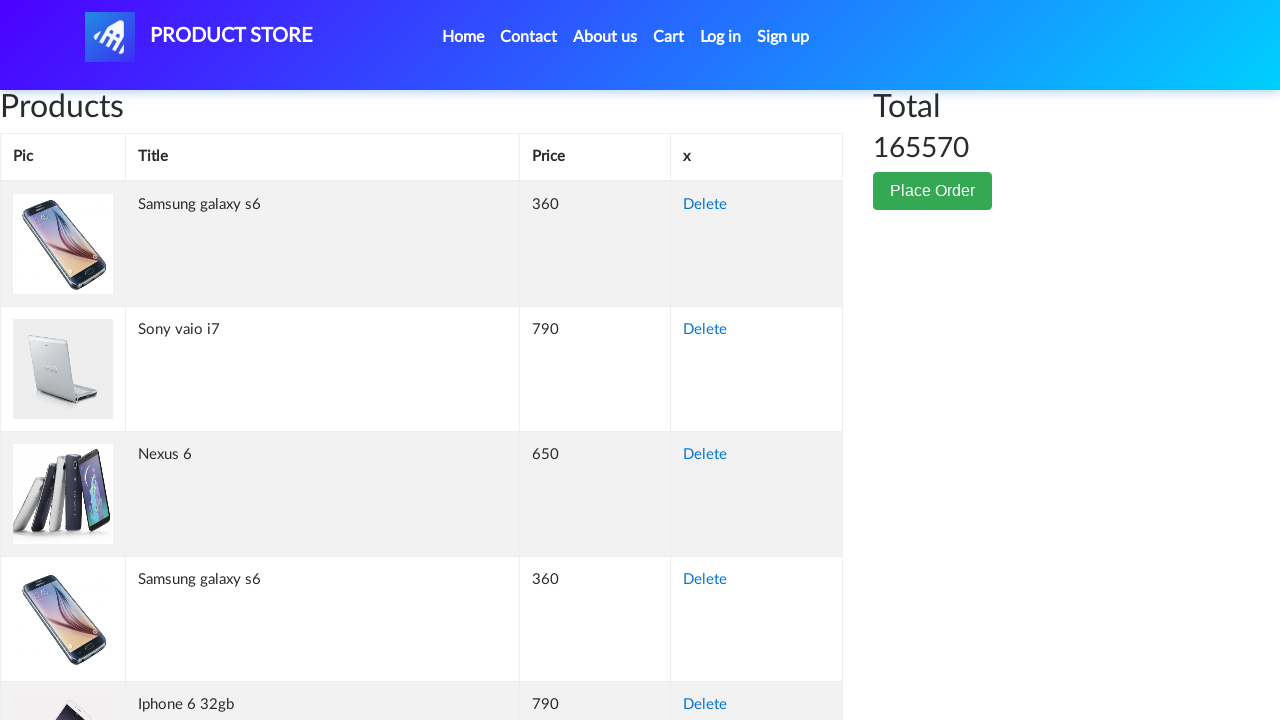

Retrieved cell content from row 27, column 4: 'Delete'
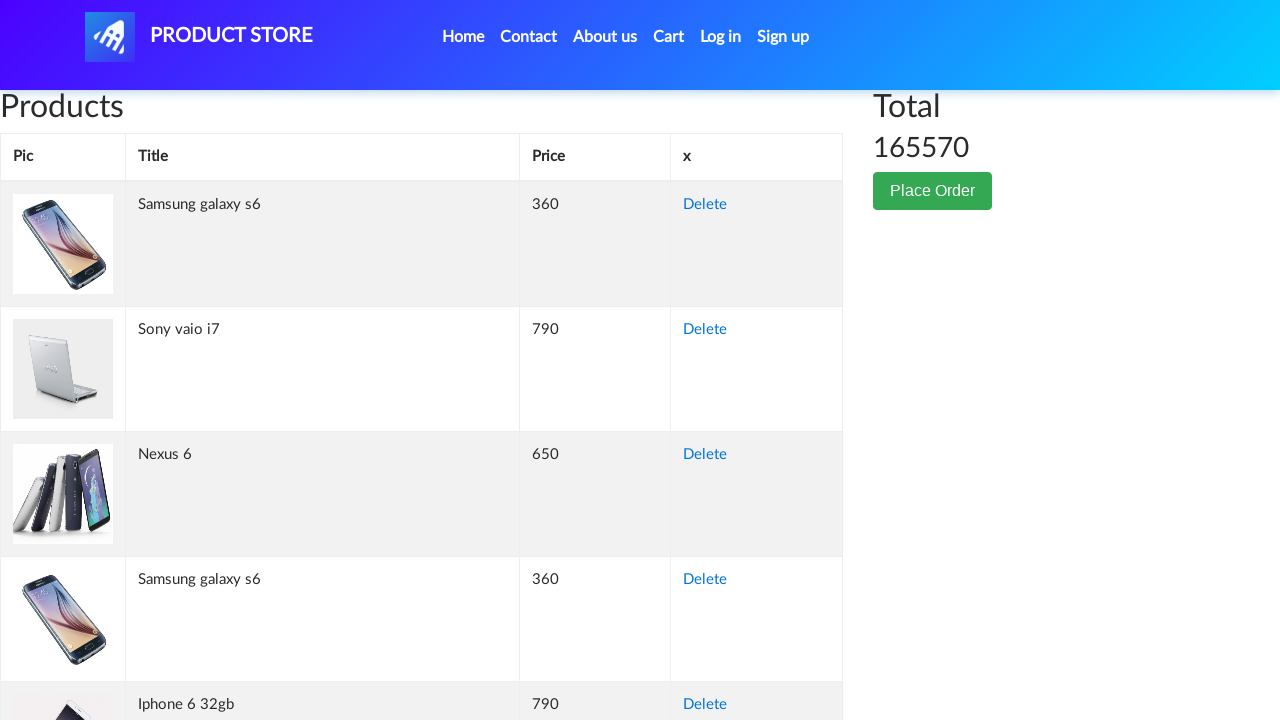

Retrieved cell content from row 28, column 1: ''
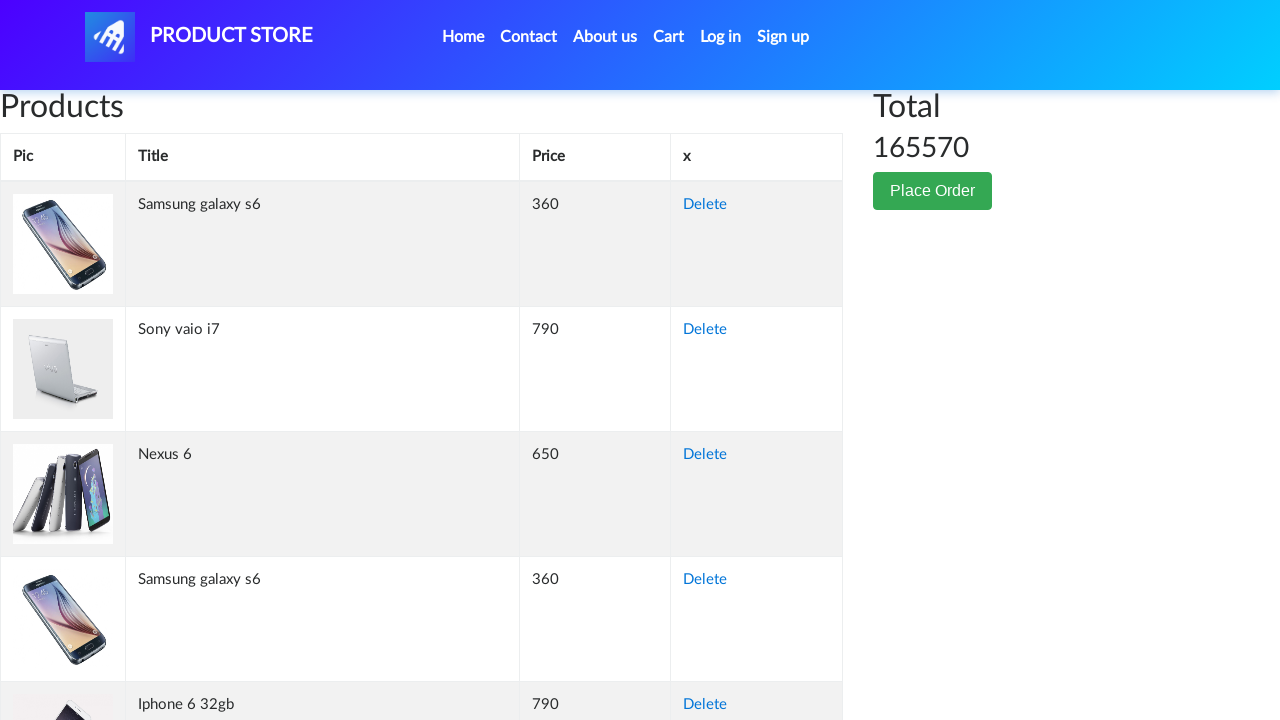

Retrieved cell content from row 28, column 2: 'Samsung galaxy s6'
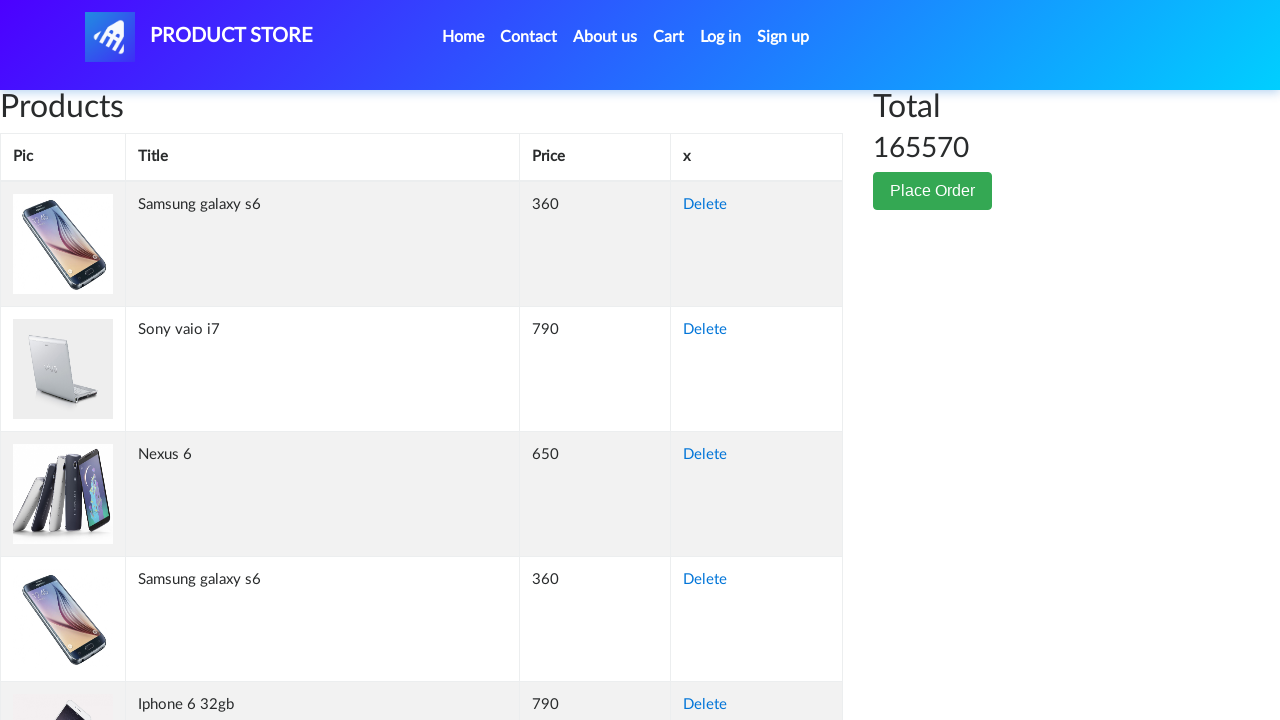

Retrieved cell content from row 28, column 3: '360'
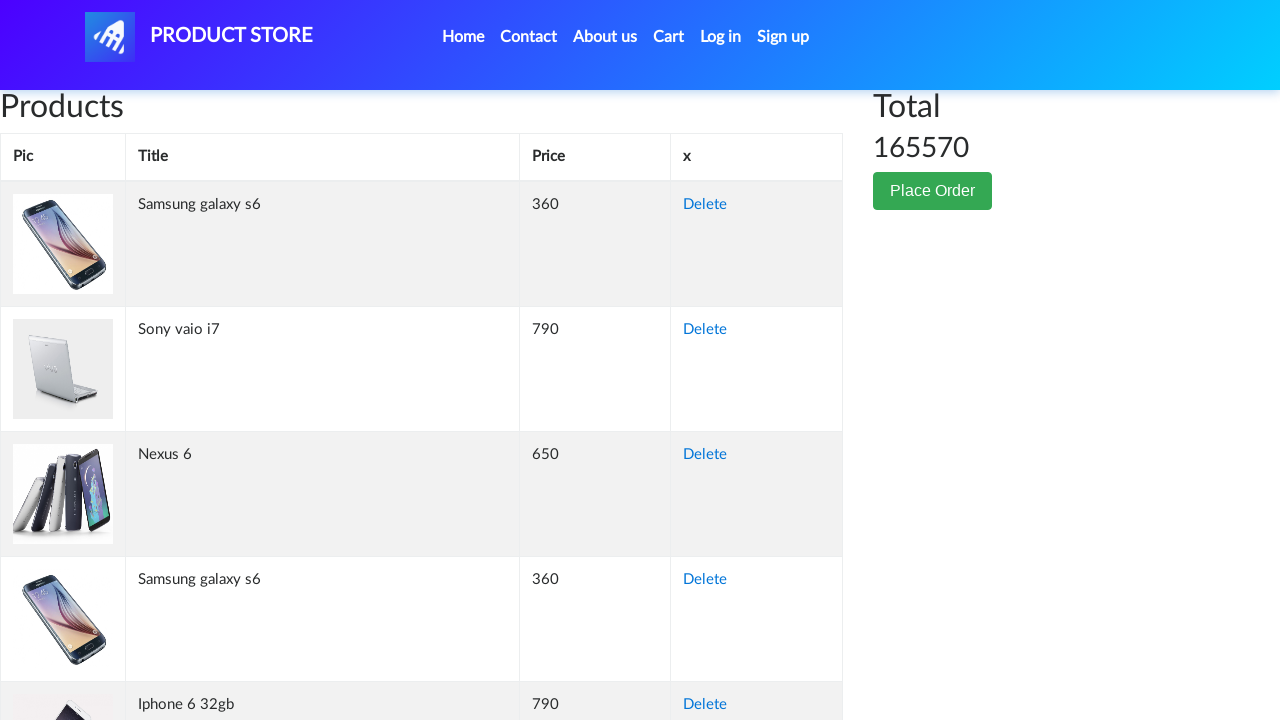

Retrieved cell content from row 28, column 4: 'Delete'
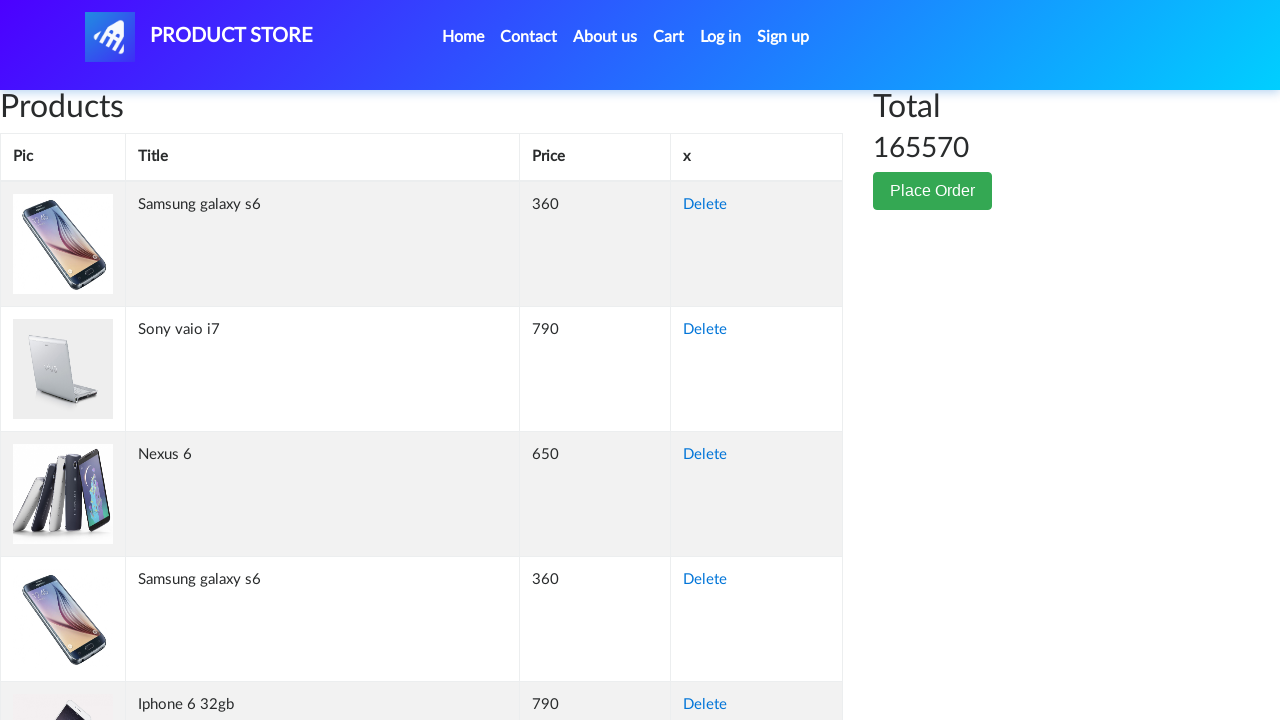

Retrieved cell content from row 29, column 1: ''
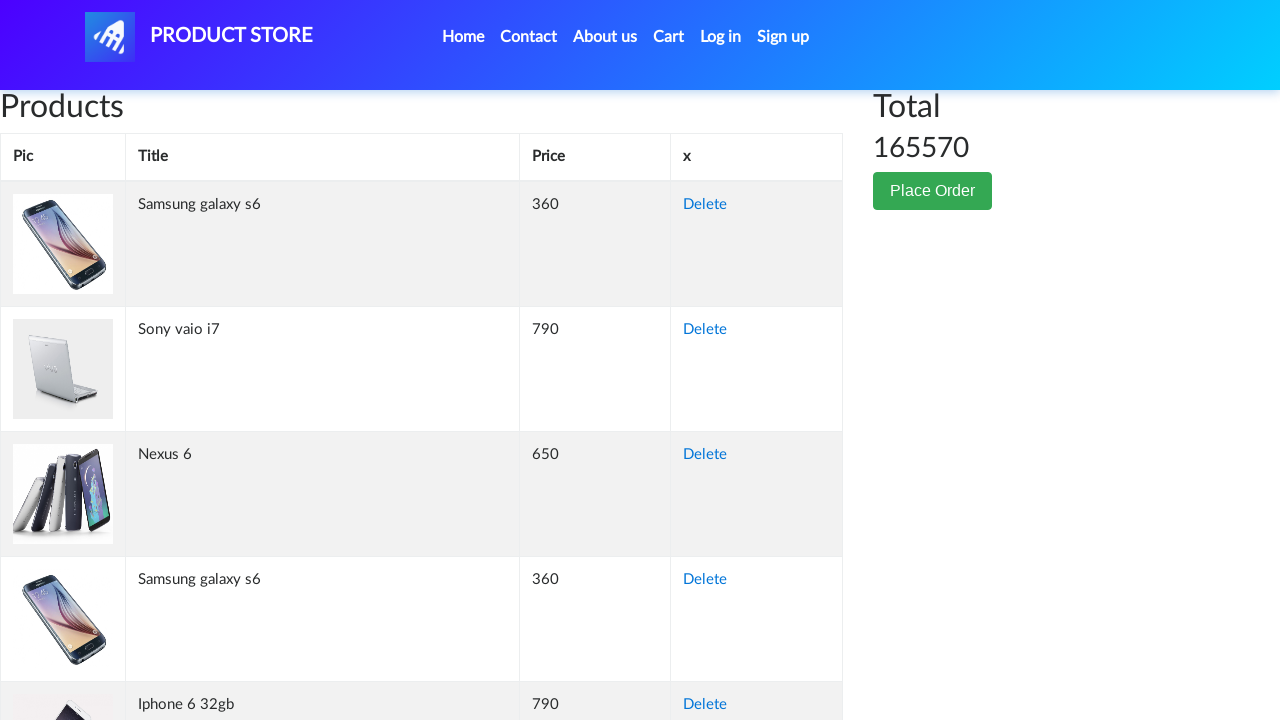

Retrieved cell content from row 29, column 2: 'Sony vaio i7
'
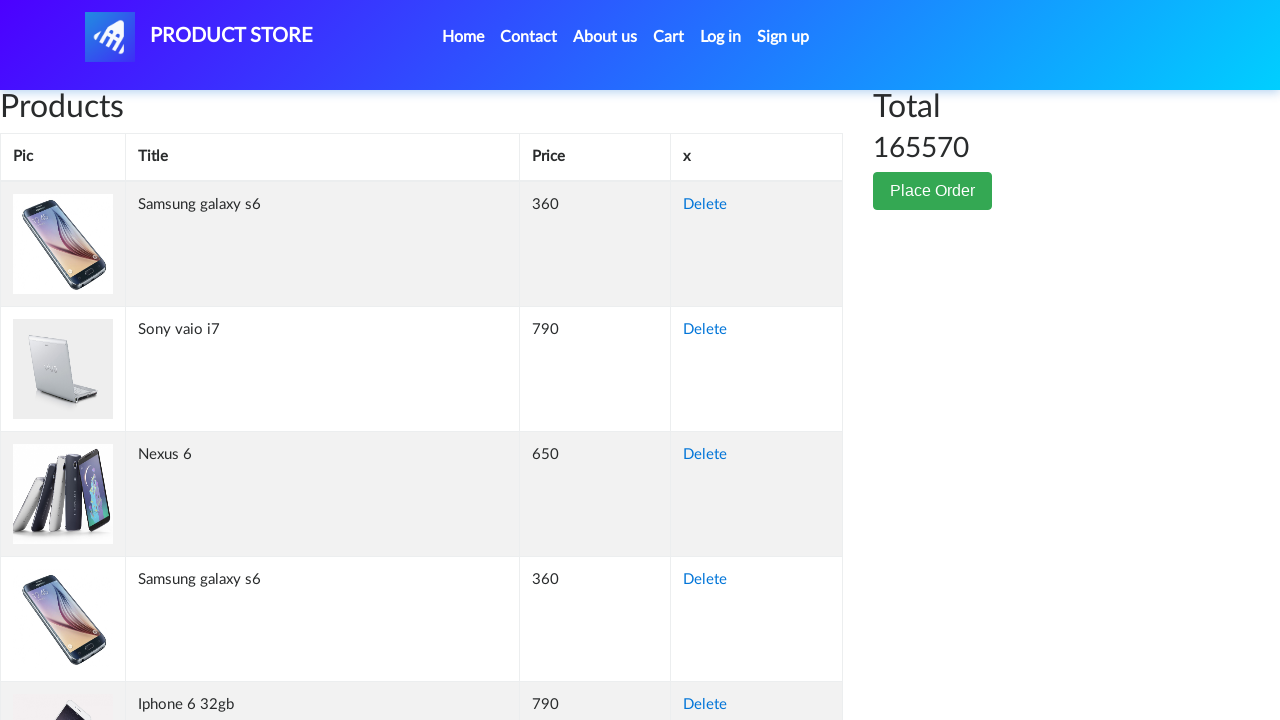

Retrieved cell content from row 29, column 3: '790'
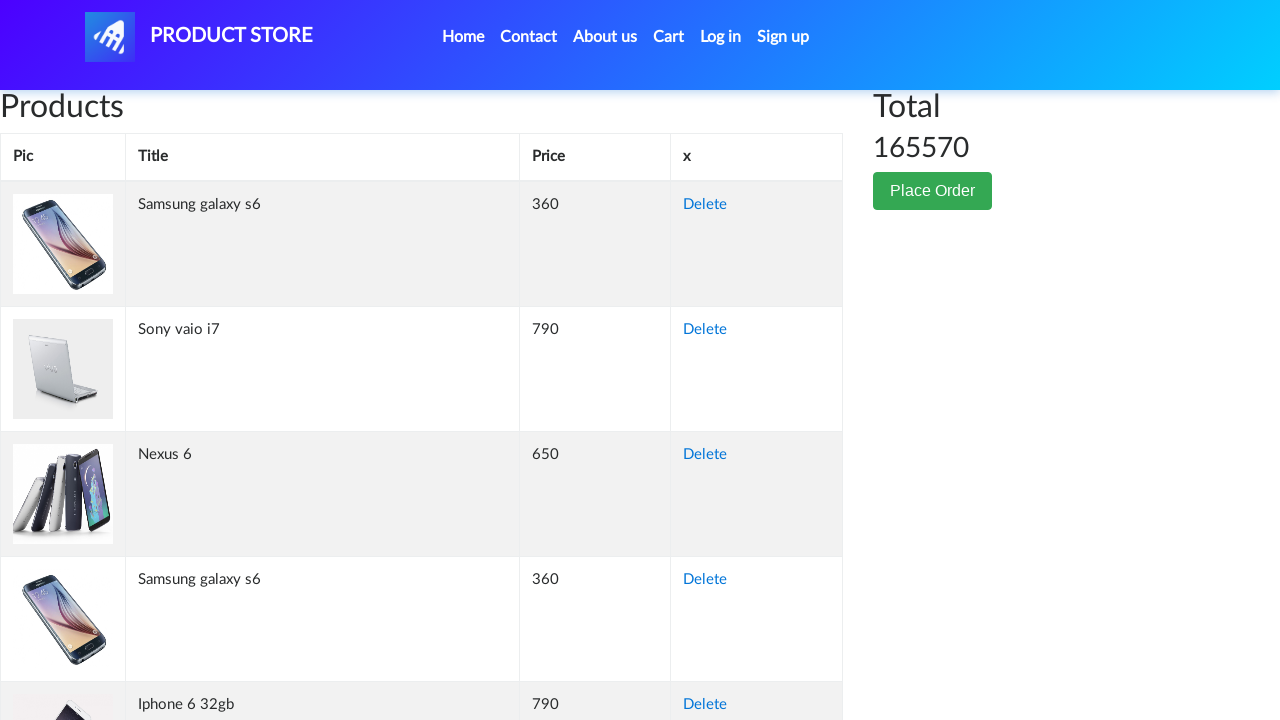

Retrieved cell content from row 29, column 4: 'Delete'
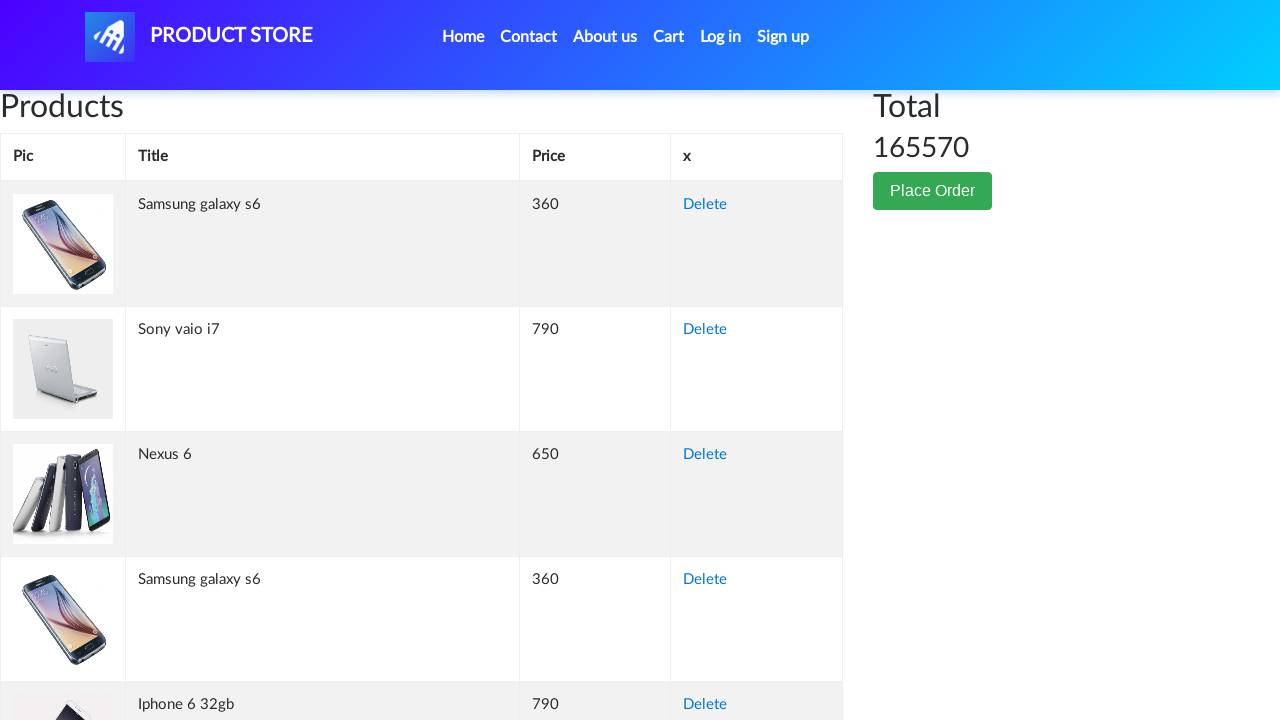

Retrieved cell content from row 30, column 1: ''
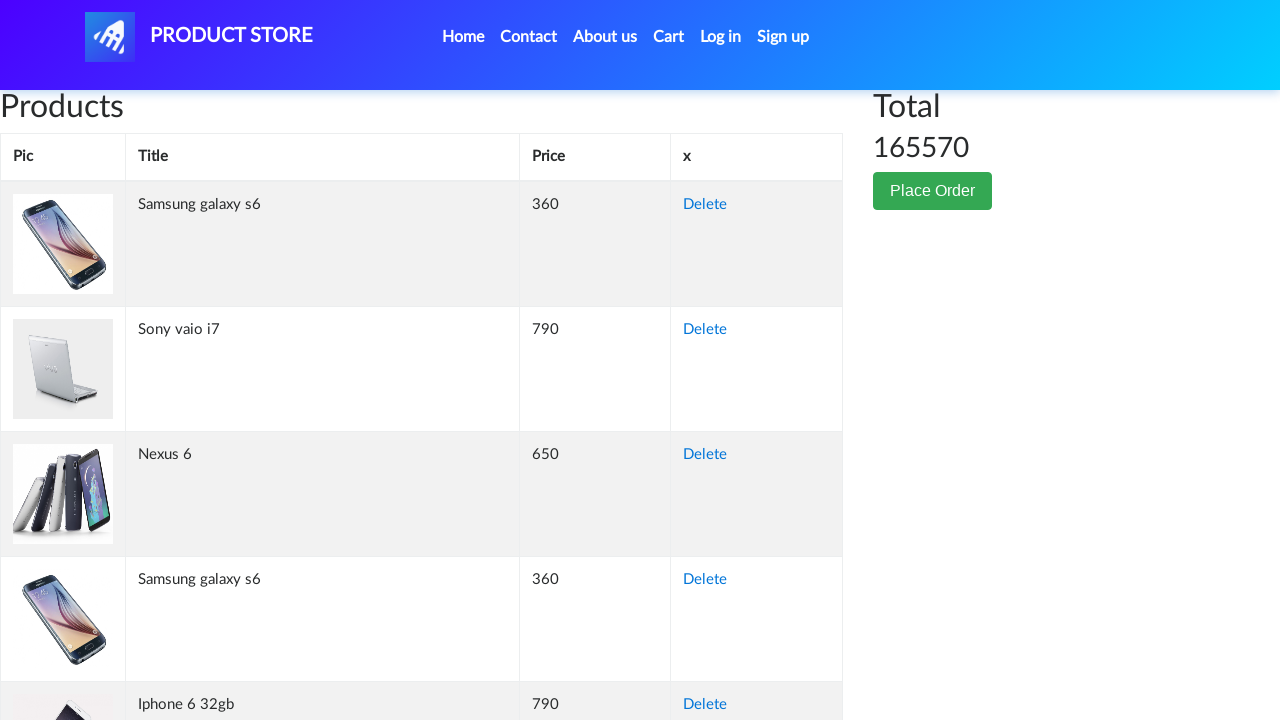

Retrieved cell content from row 30, column 2: 'Sony vaio i5'
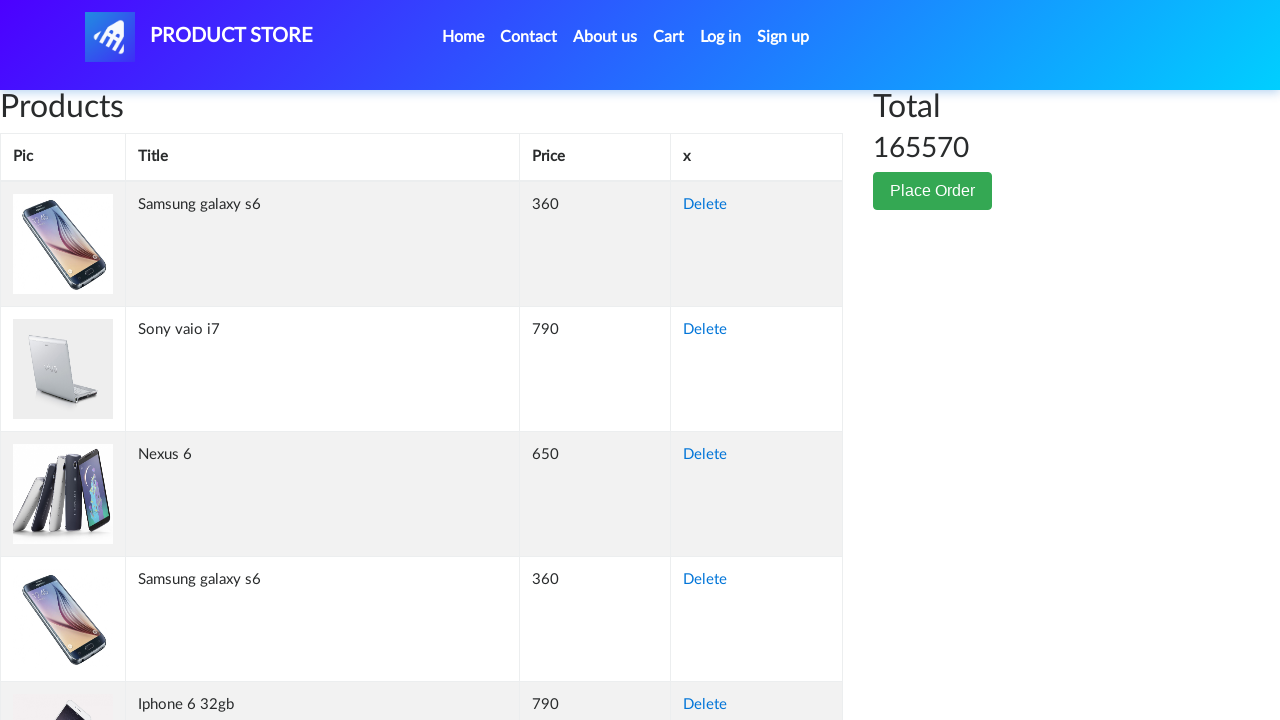

Retrieved cell content from row 30, column 3: '790'
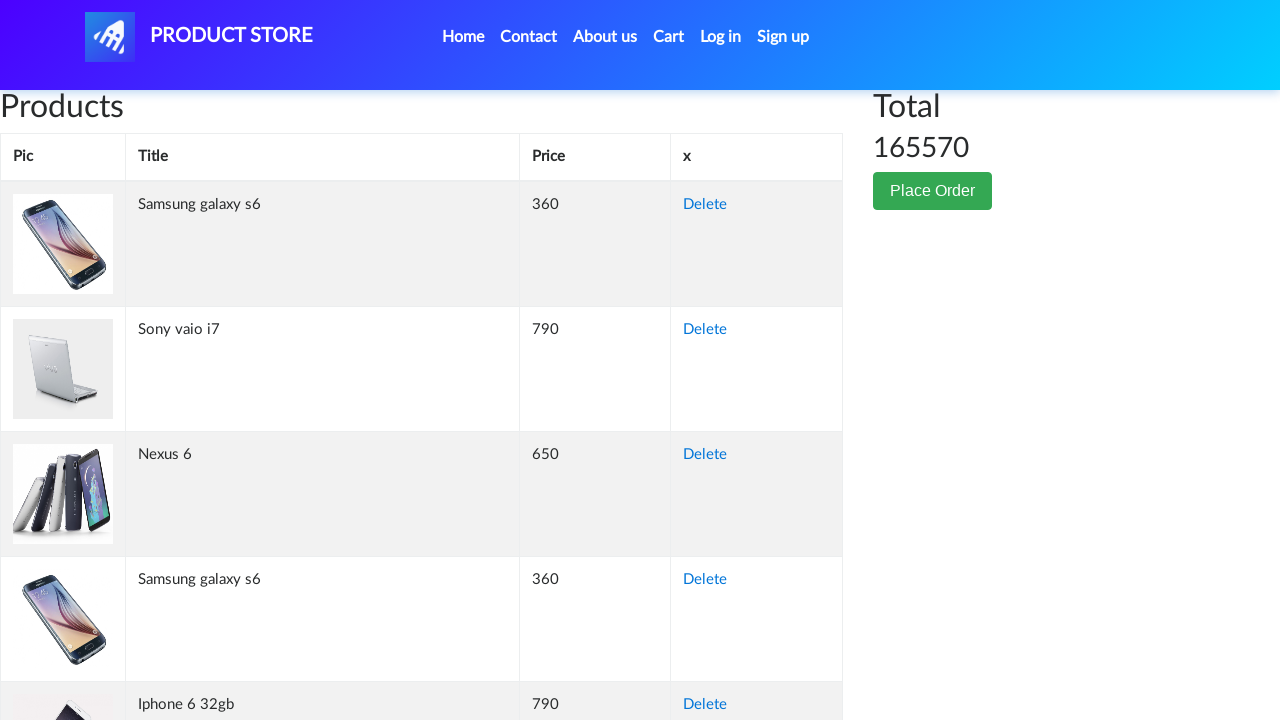

Retrieved cell content from row 30, column 4: 'Delete'
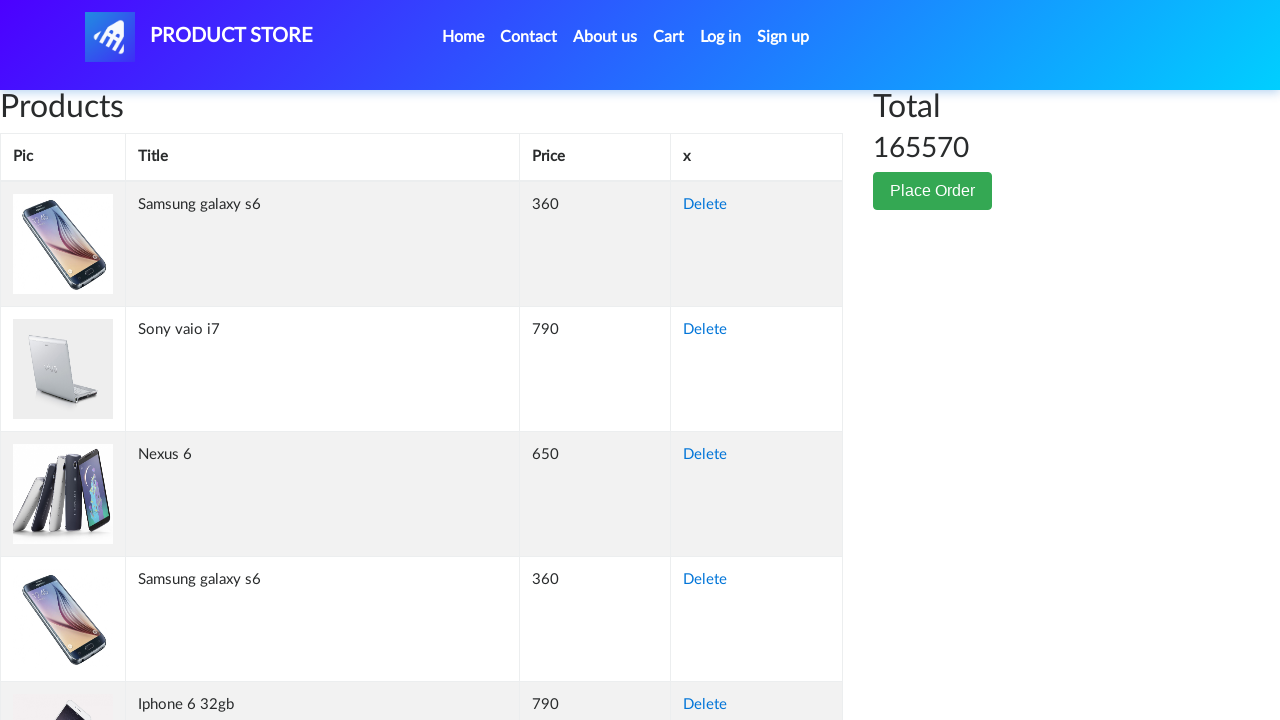

Retrieved cell content from row 31, column 1: ''
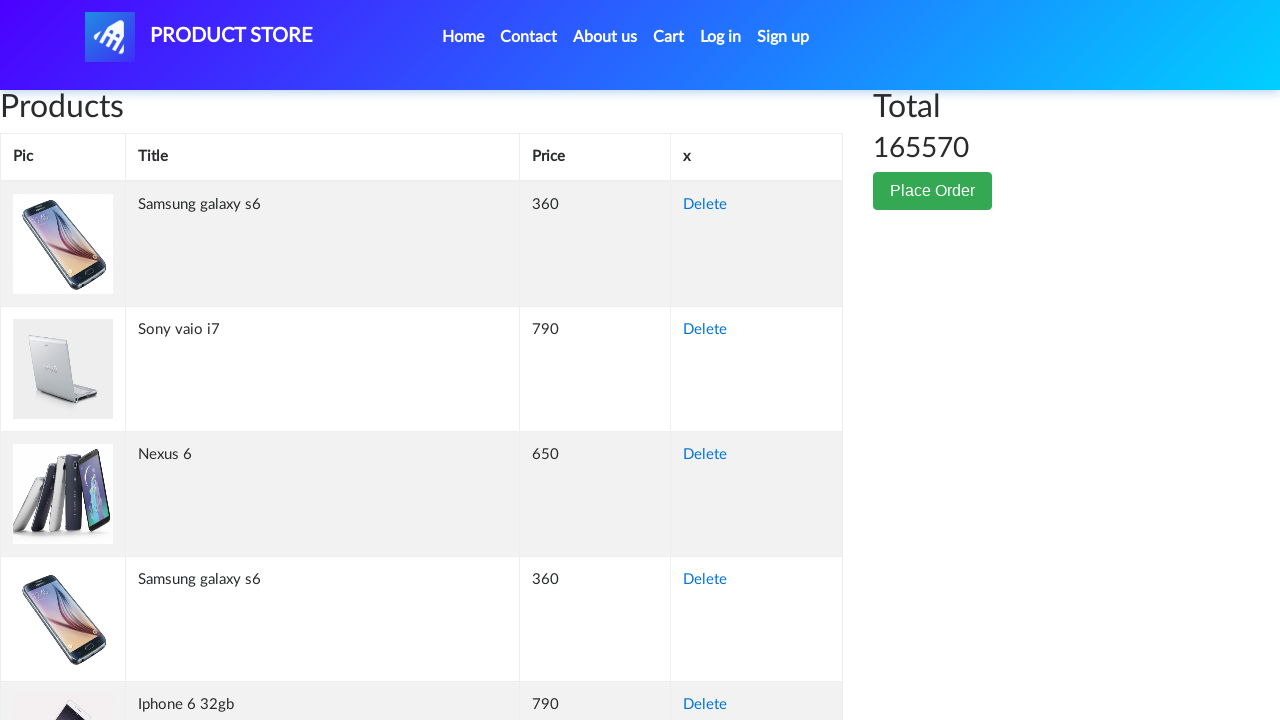

Retrieved cell content from row 31, column 2: 'MacBook air'
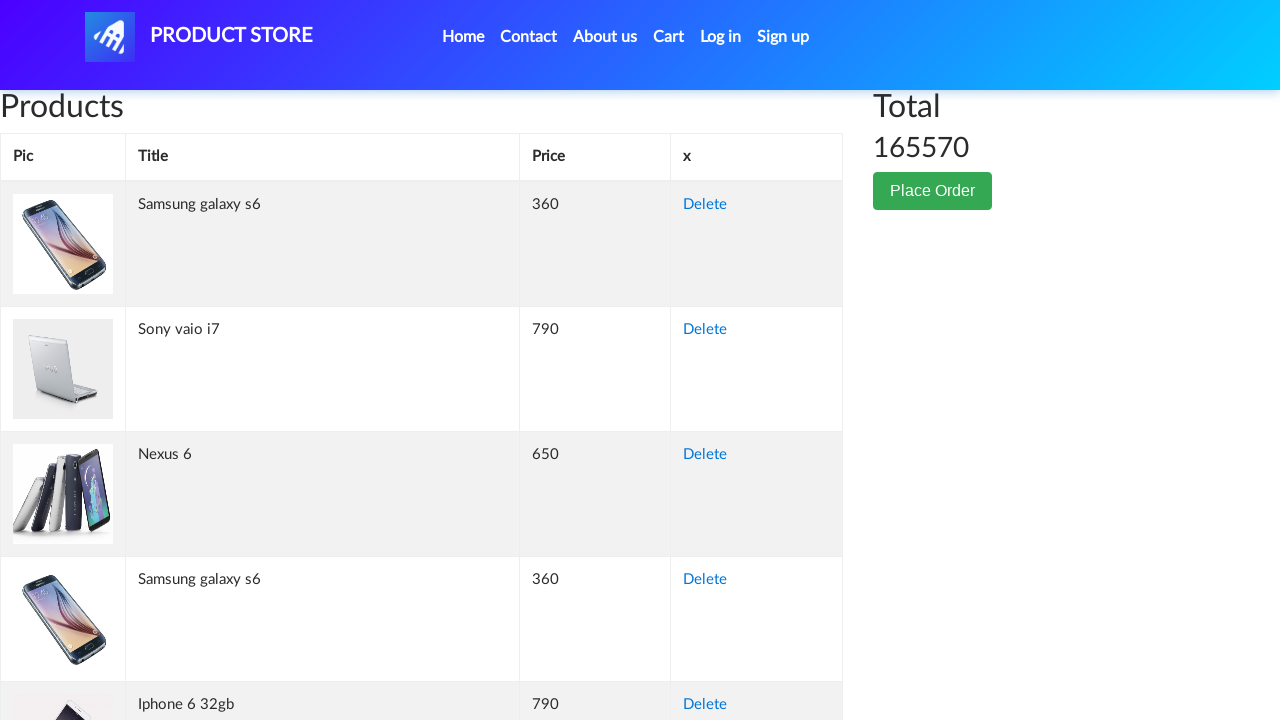

Retrieved cell content from row 31, column 3: '700'
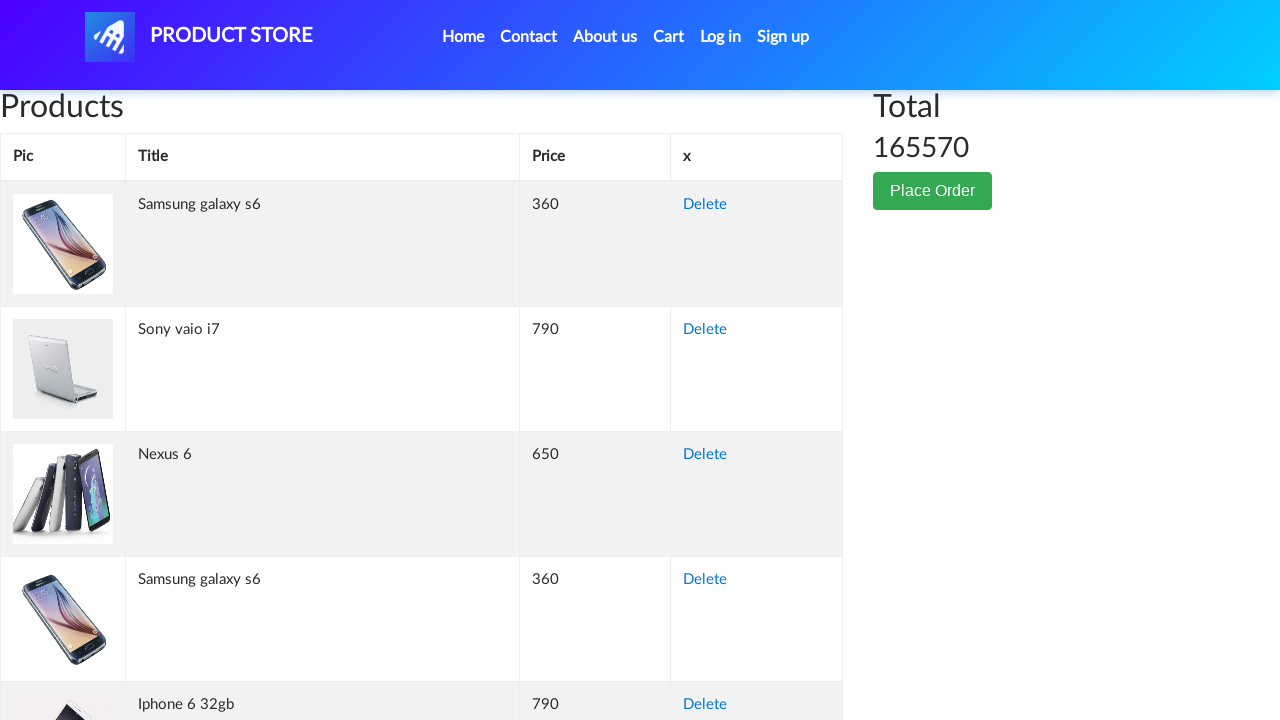

Retrieved cell content from row 31, column 4: 'Delete'
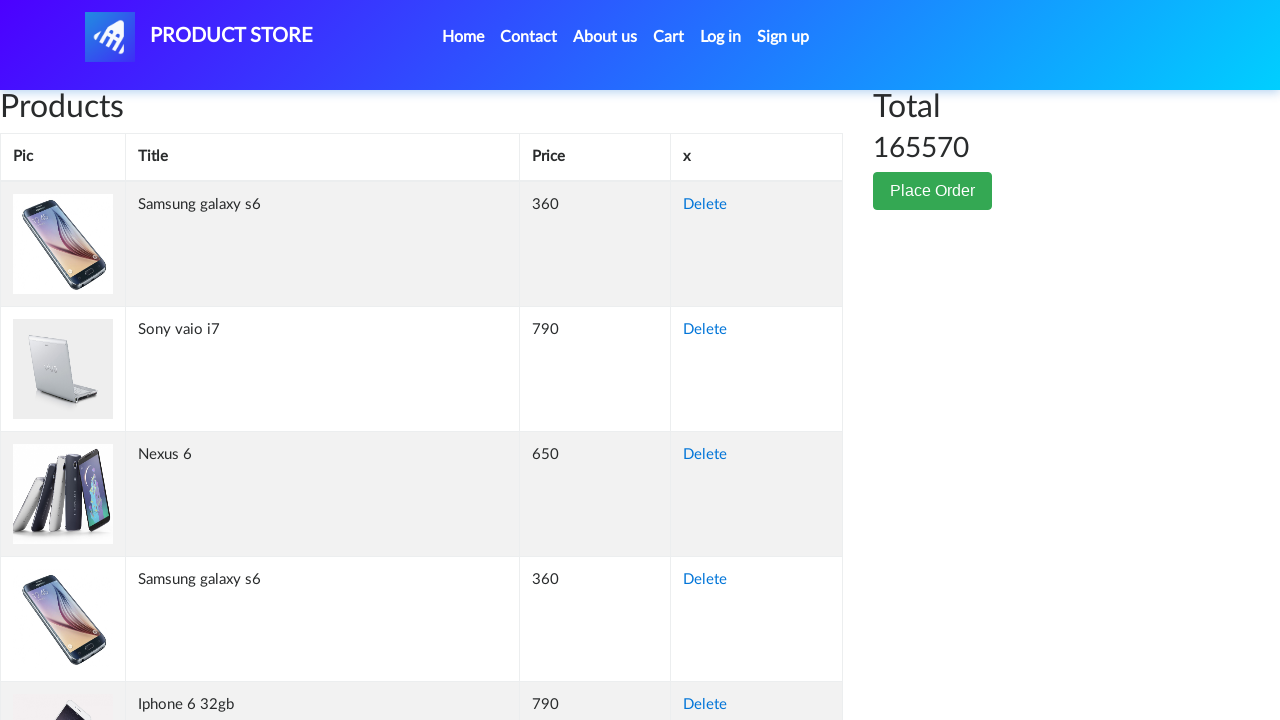

Retrieved cell content from row 32, column 1: ''
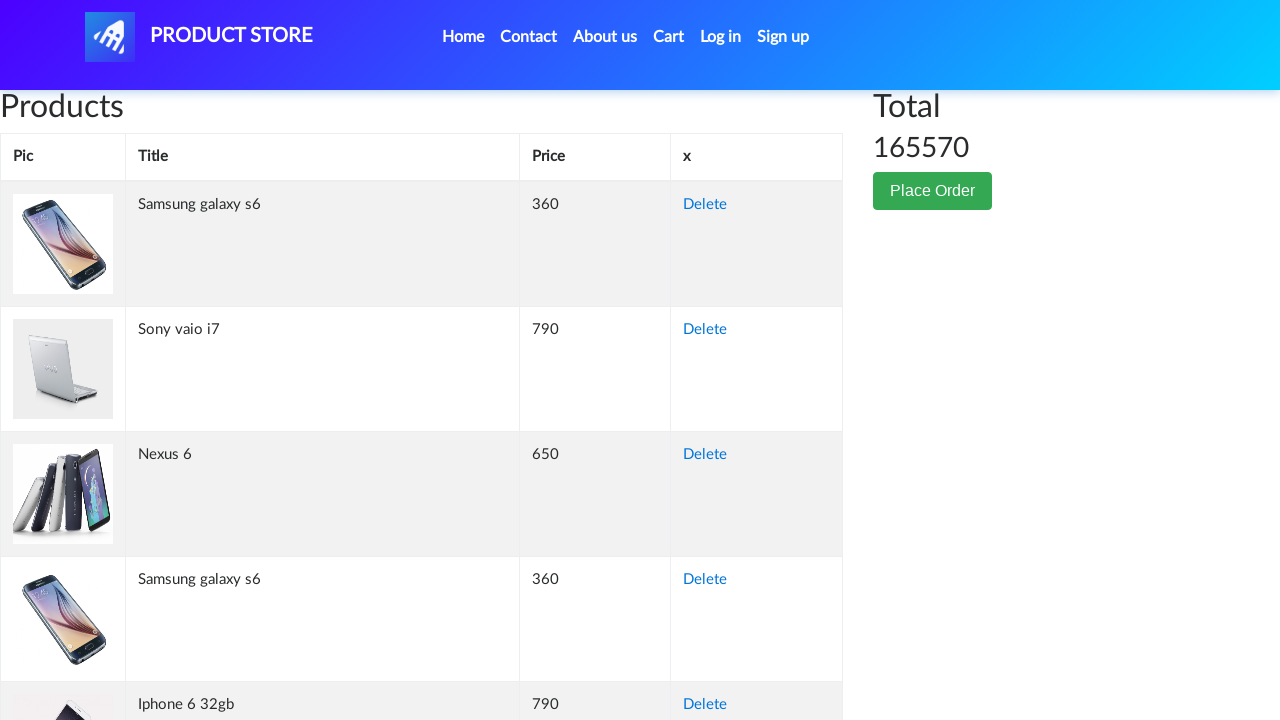

Retrieved cell content from row 32, column 2: 'Samsung galaxy s6'
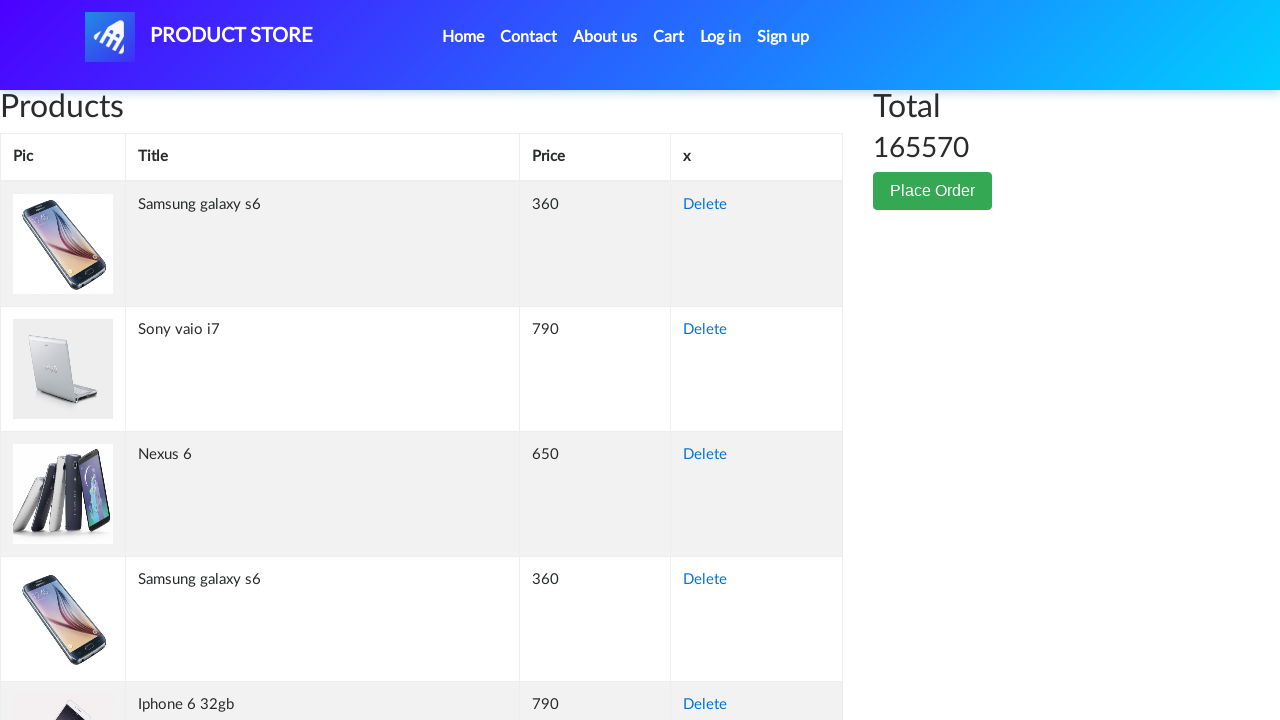

Retrieved cell content from row 32, column 3: '360'
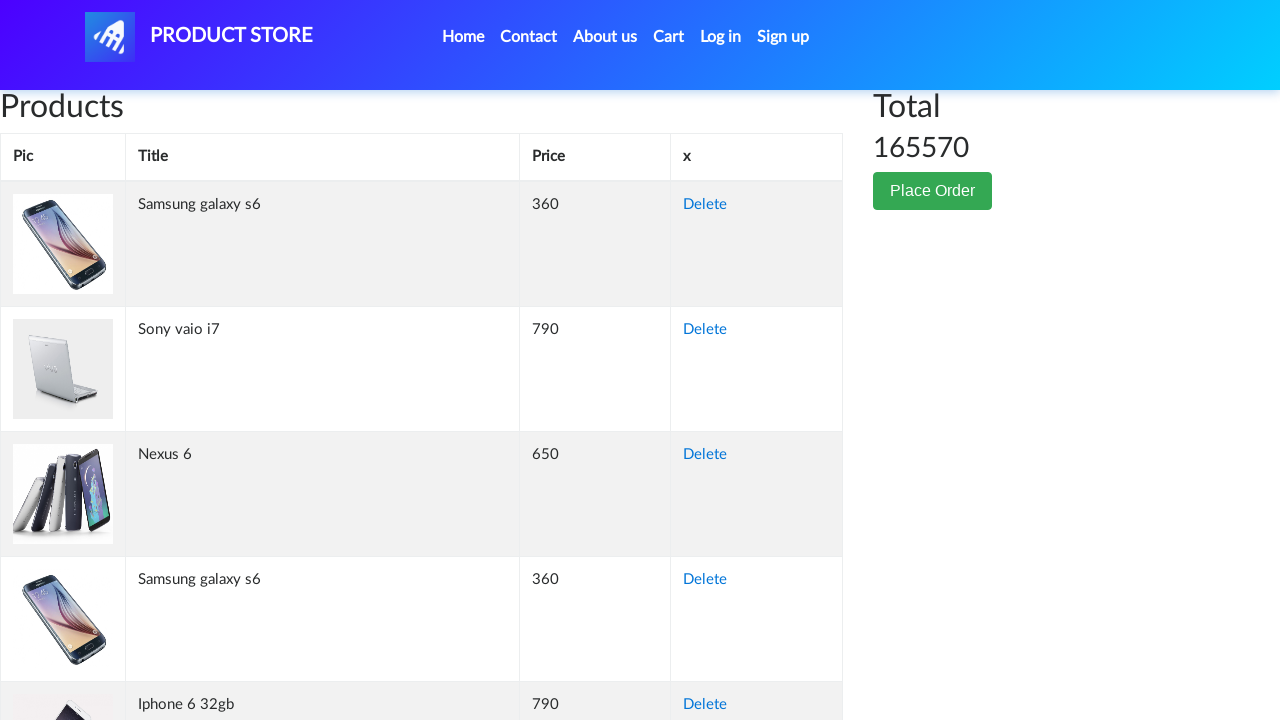

Retrieved cell content from row 32, column 4: 'Delete'
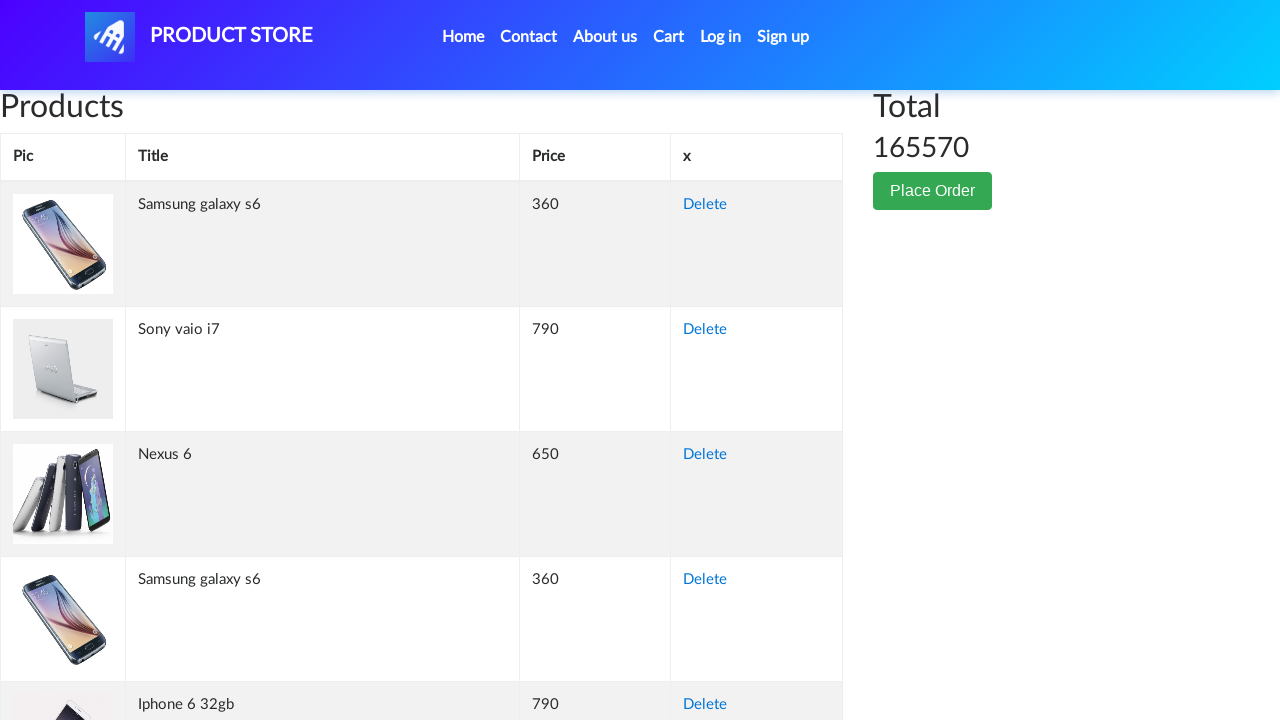

Retrieved cell content from row 33, column 1: ''
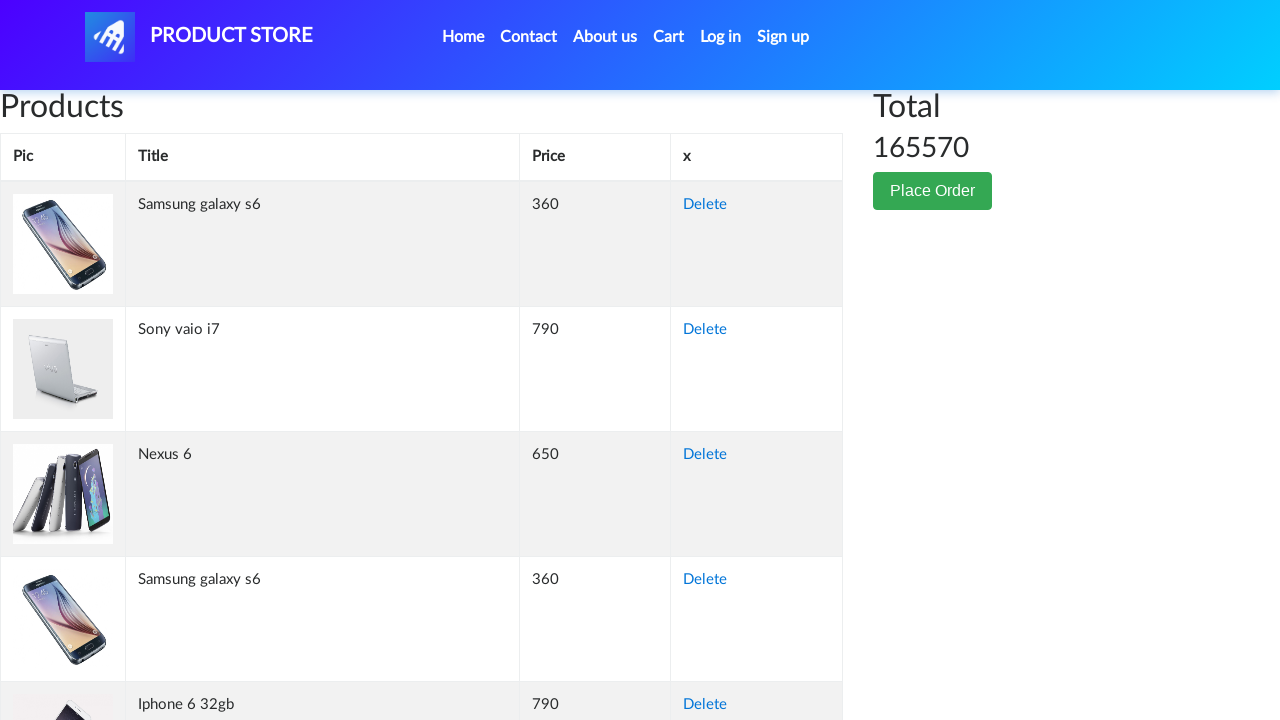

Retrieved cell content from row 33, column 2: 'Nokia lumia 1520'
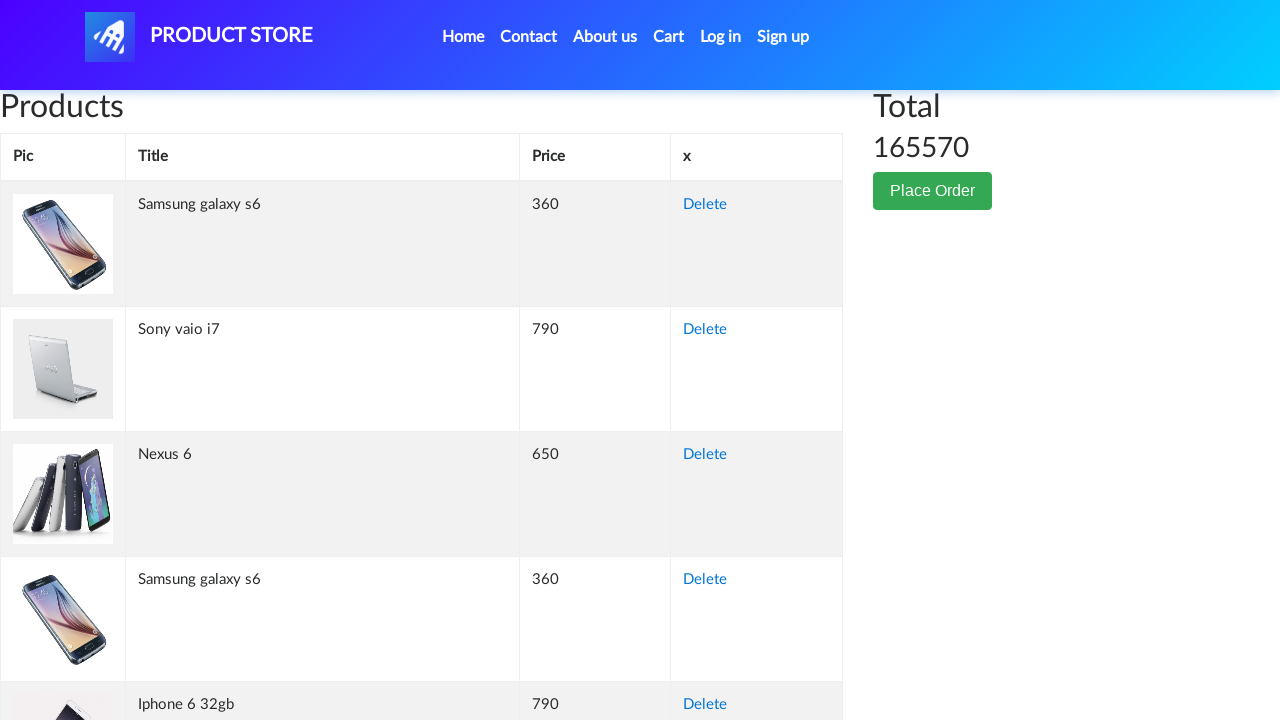

Retrieved cell content from row 33, column 3: '820'
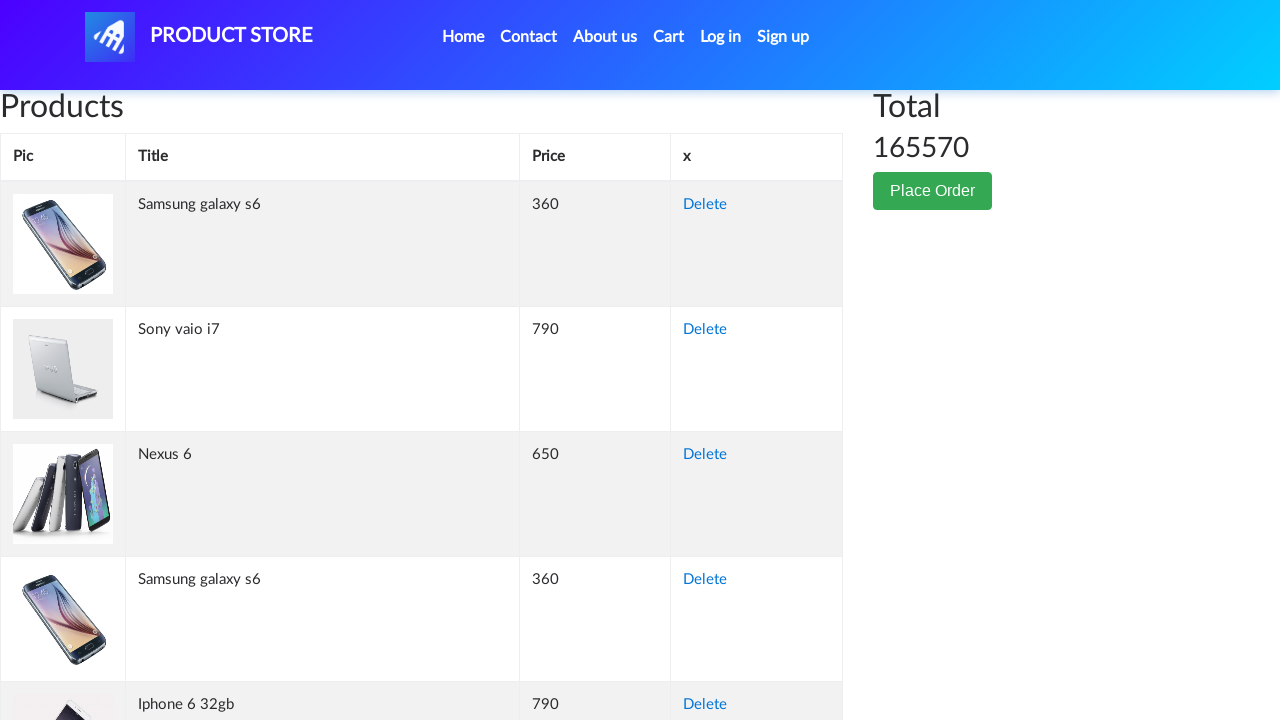

Retrieved cell content from row 33, column 4: 'Delete'
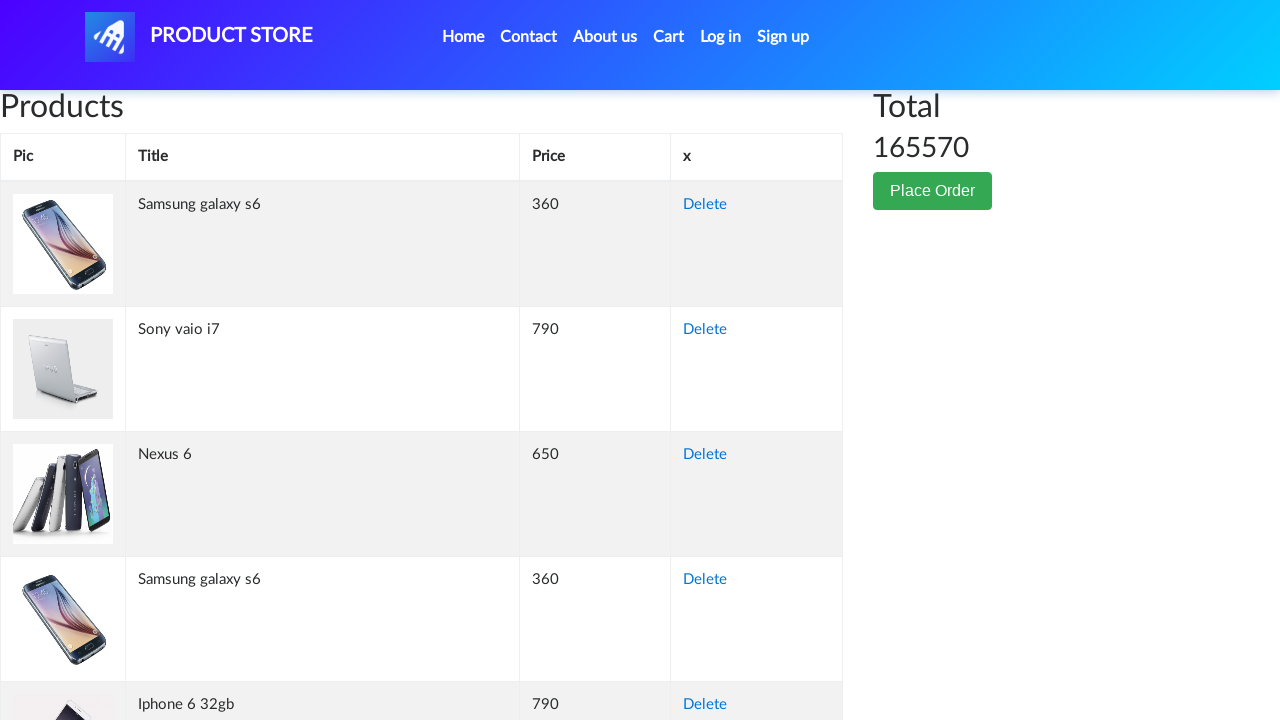

Retrieved cell content from row 34, column 1: ''
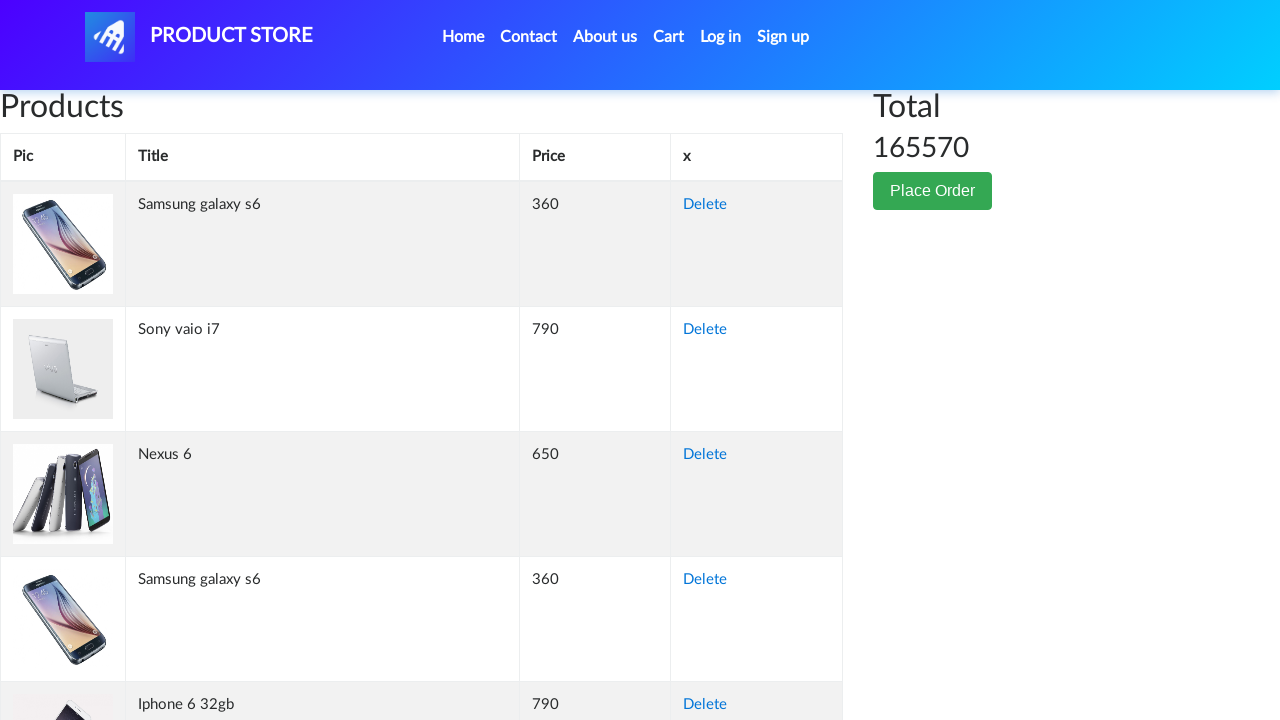

Retrieved cell content from row 34, column 2: 'Sony vaio i5'
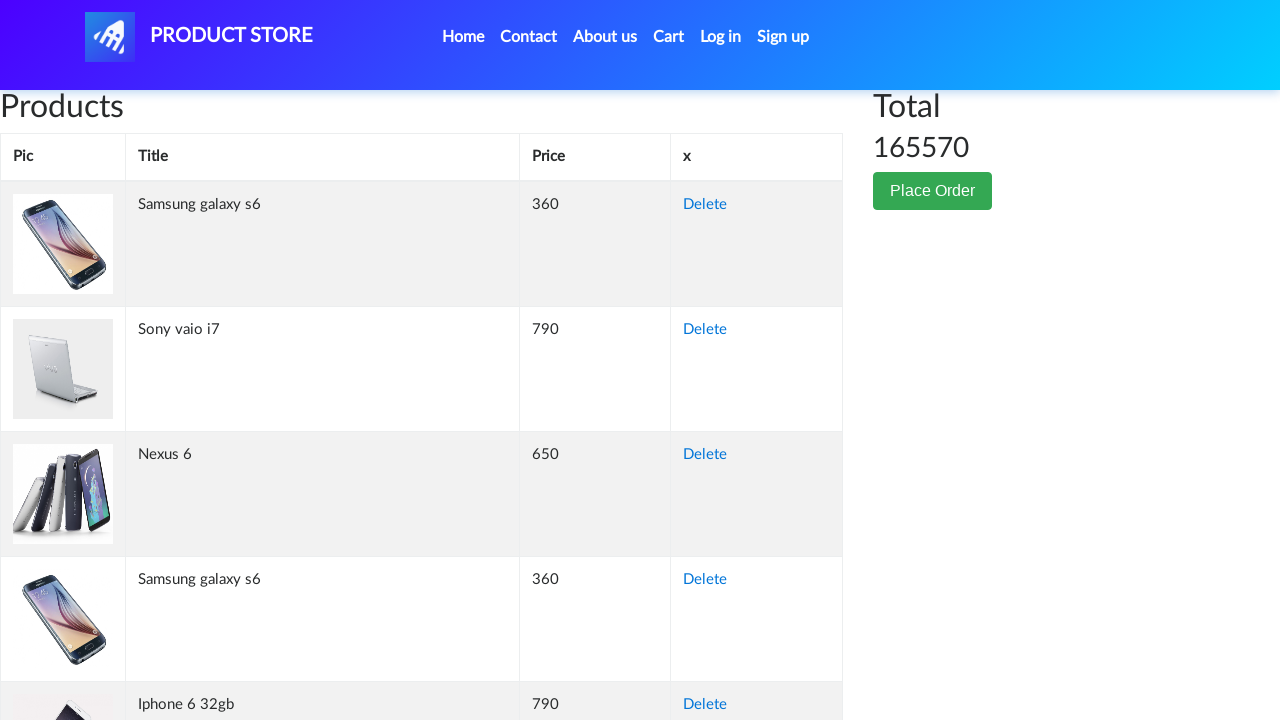

Retrieved cell content from row 34, column 3: '790'
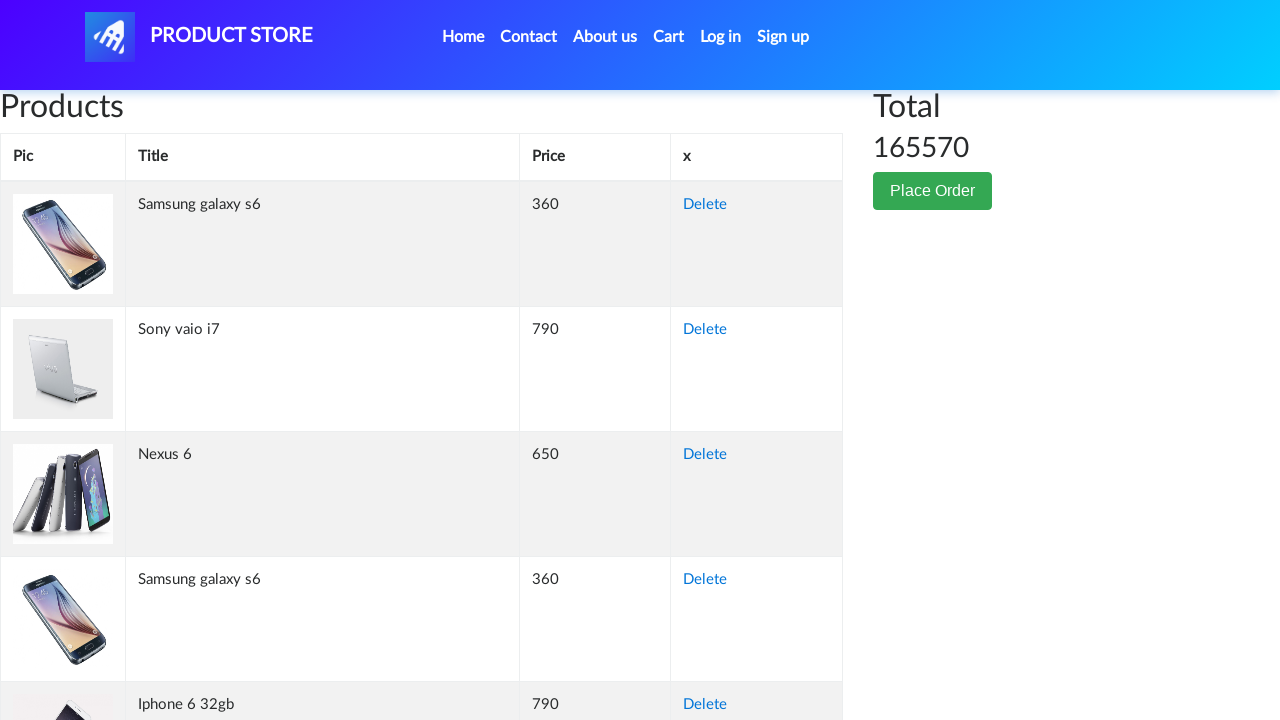

Retrieved cell content from row 34, column 4: 'Delete'
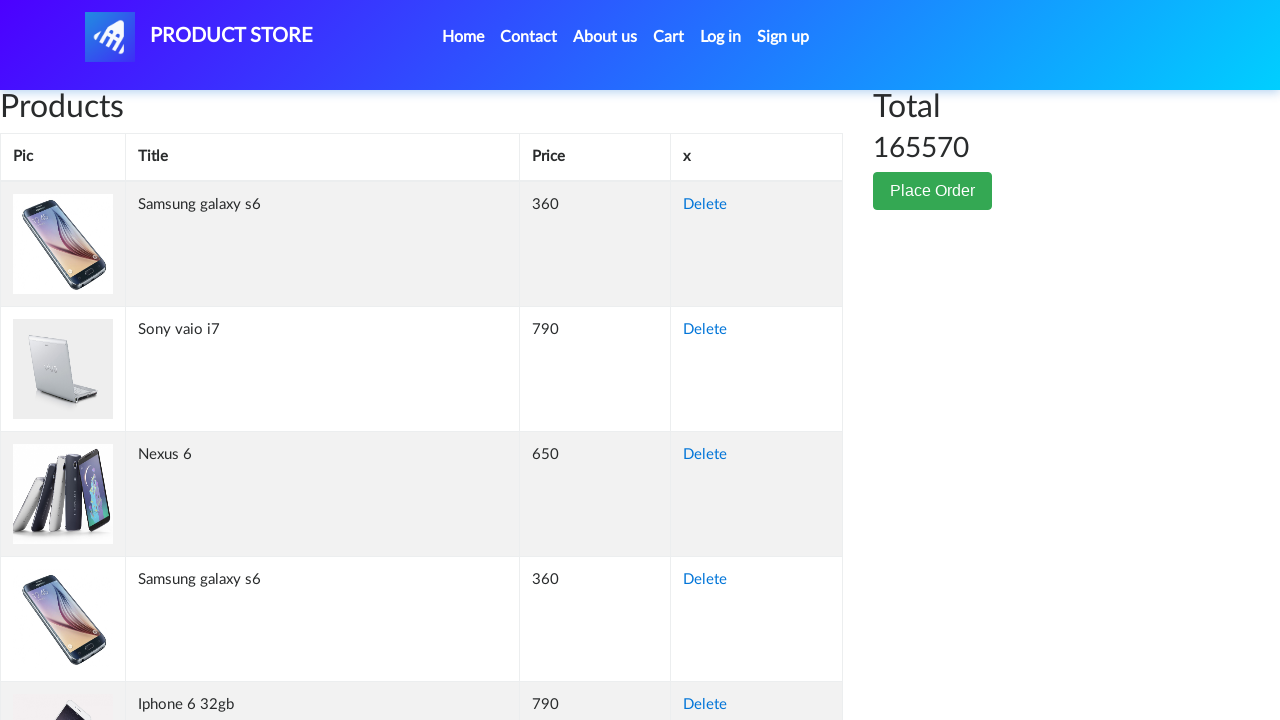

Retrieved cell content from row 35, column 1: ''
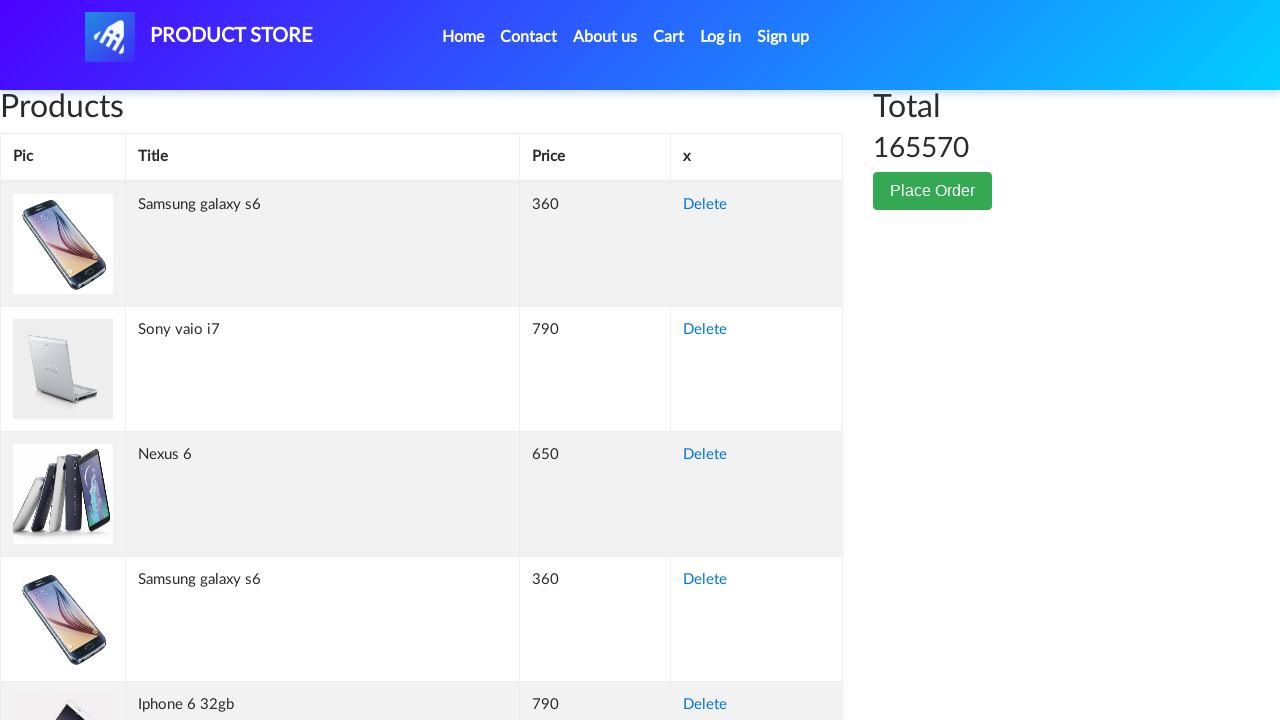

Retrieved cell content from row 35, column 2: 'Nokia lumia 1520'
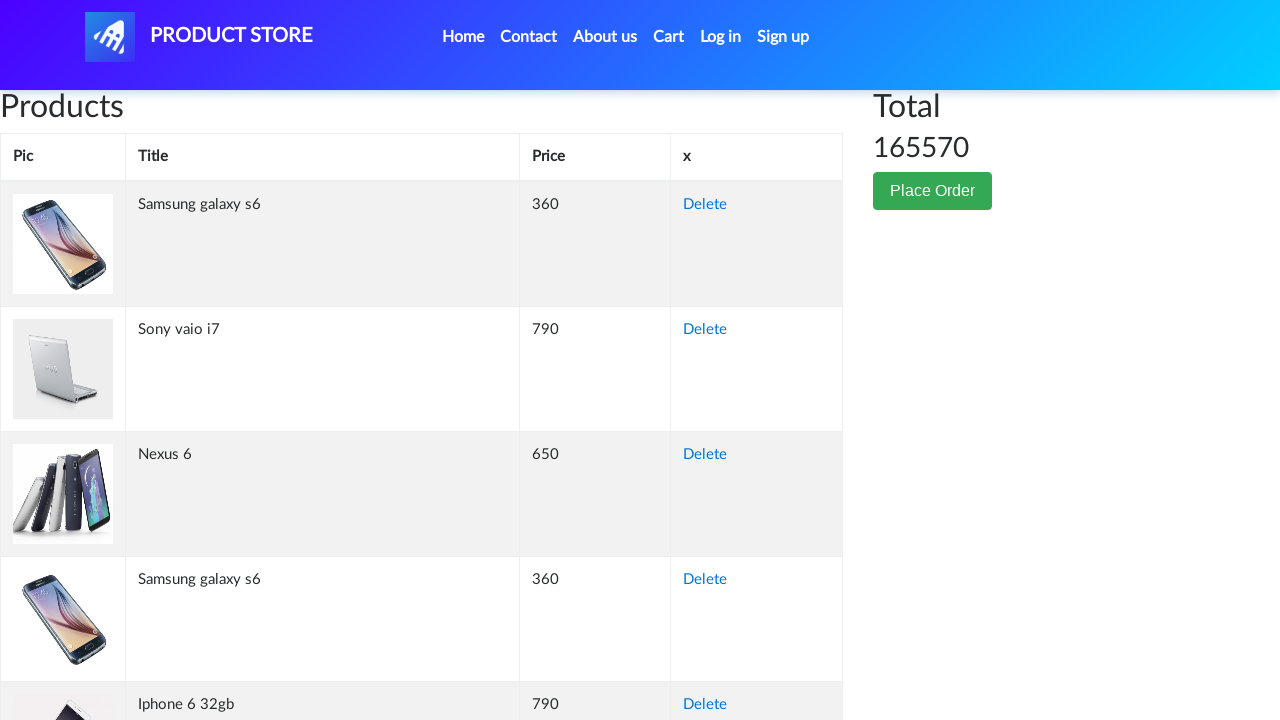

Retrieved cell content from row 35, column 3: '820'
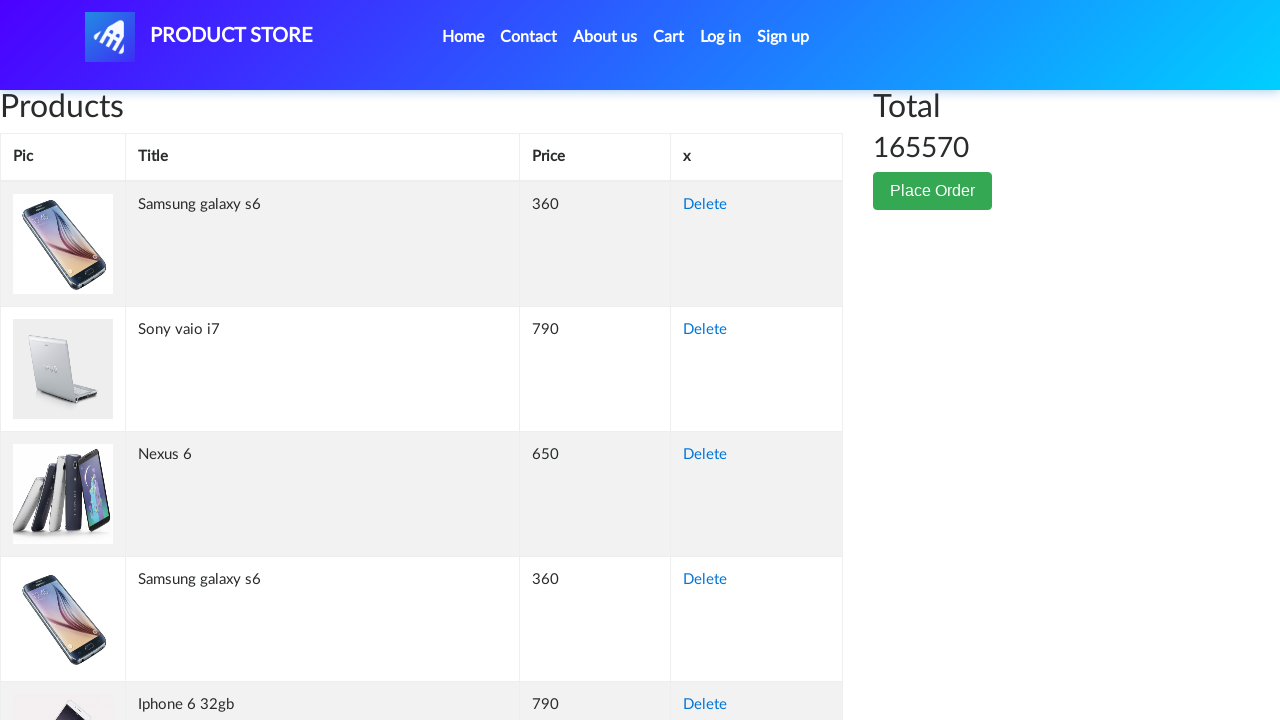

Retrieved cell content from row 35, column 4: 'Delete'
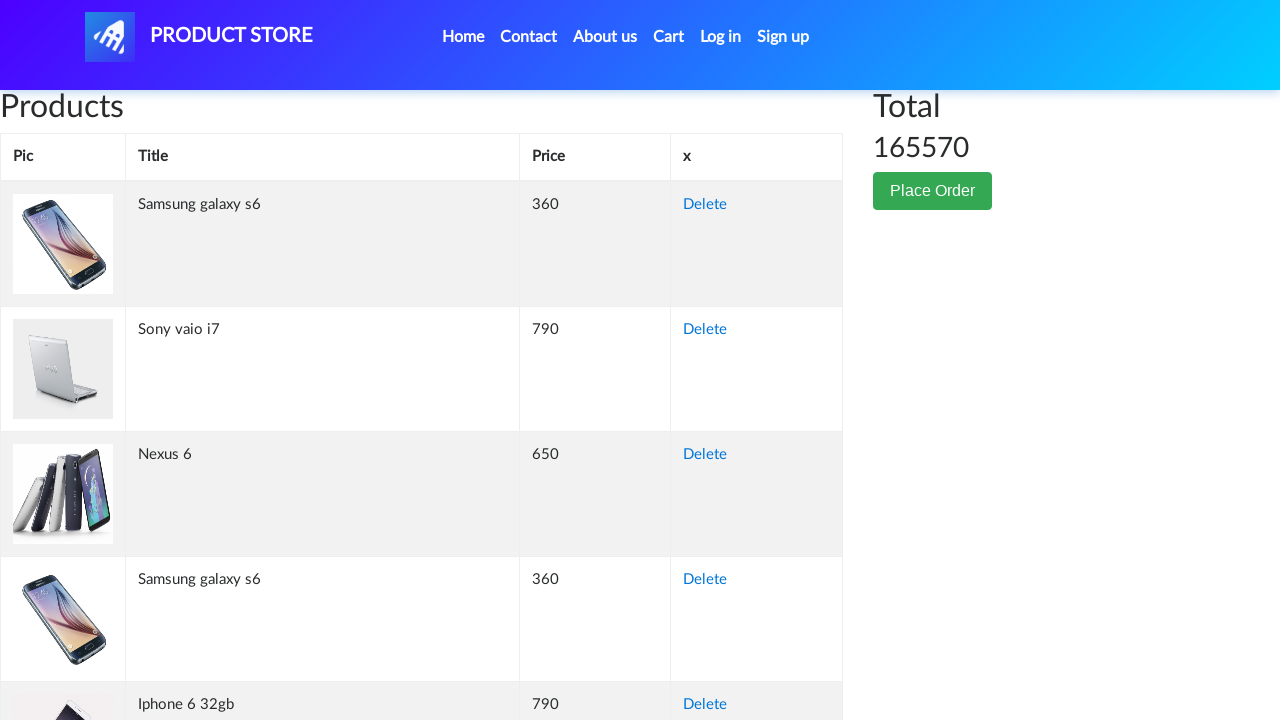

Retrieved cell content from row 36, column 1: ''
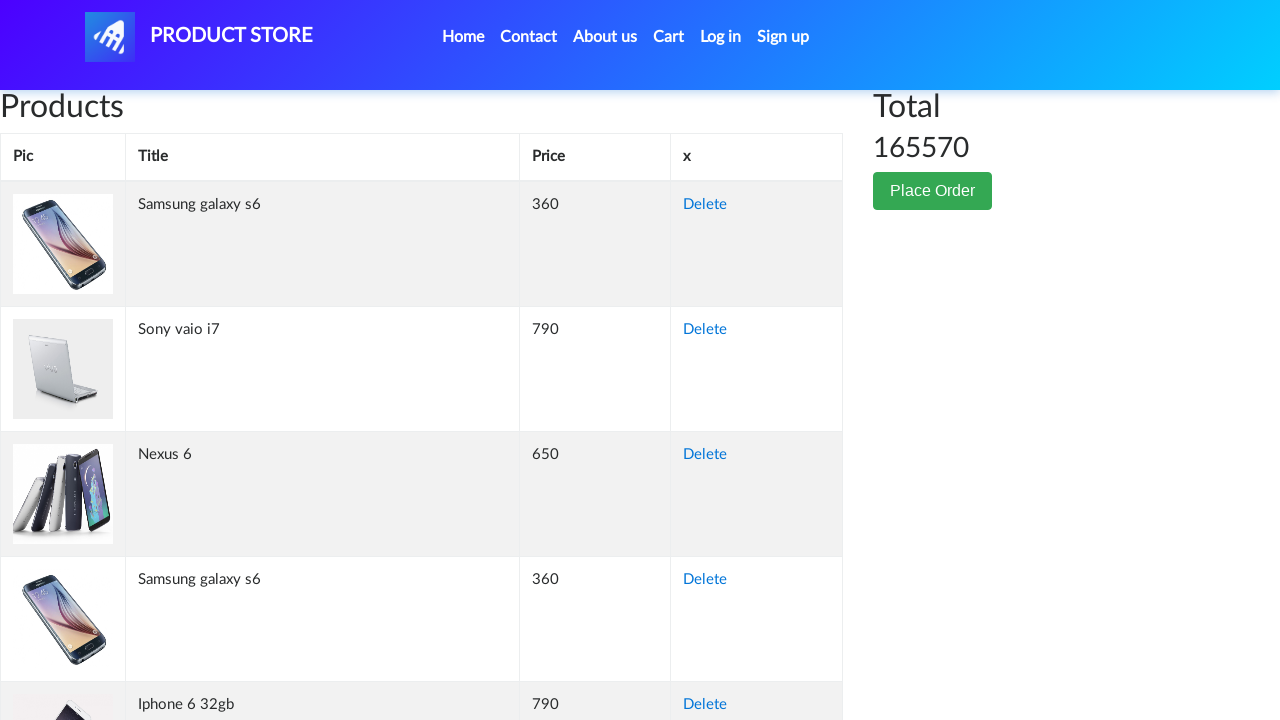

Retrieved cell content from row 36, column 2: 'Samsung galaxy s7'
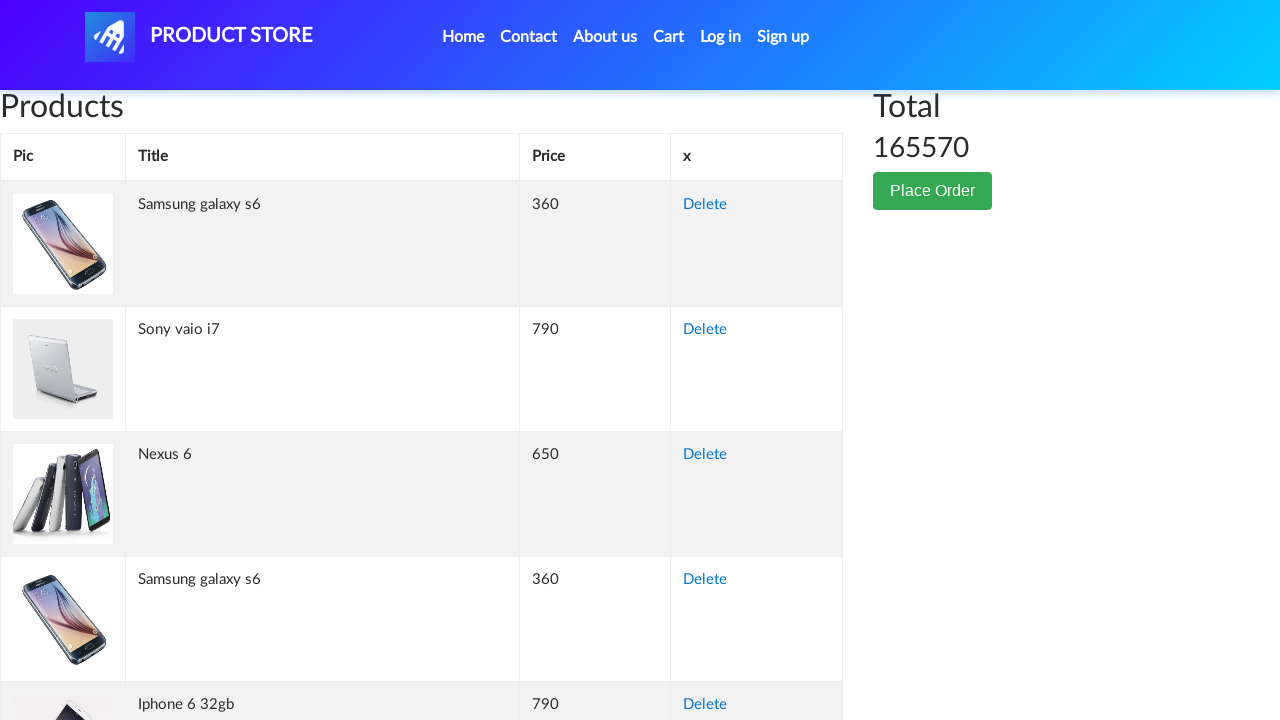

Retrieved cell content from row 36, column 3: '800'
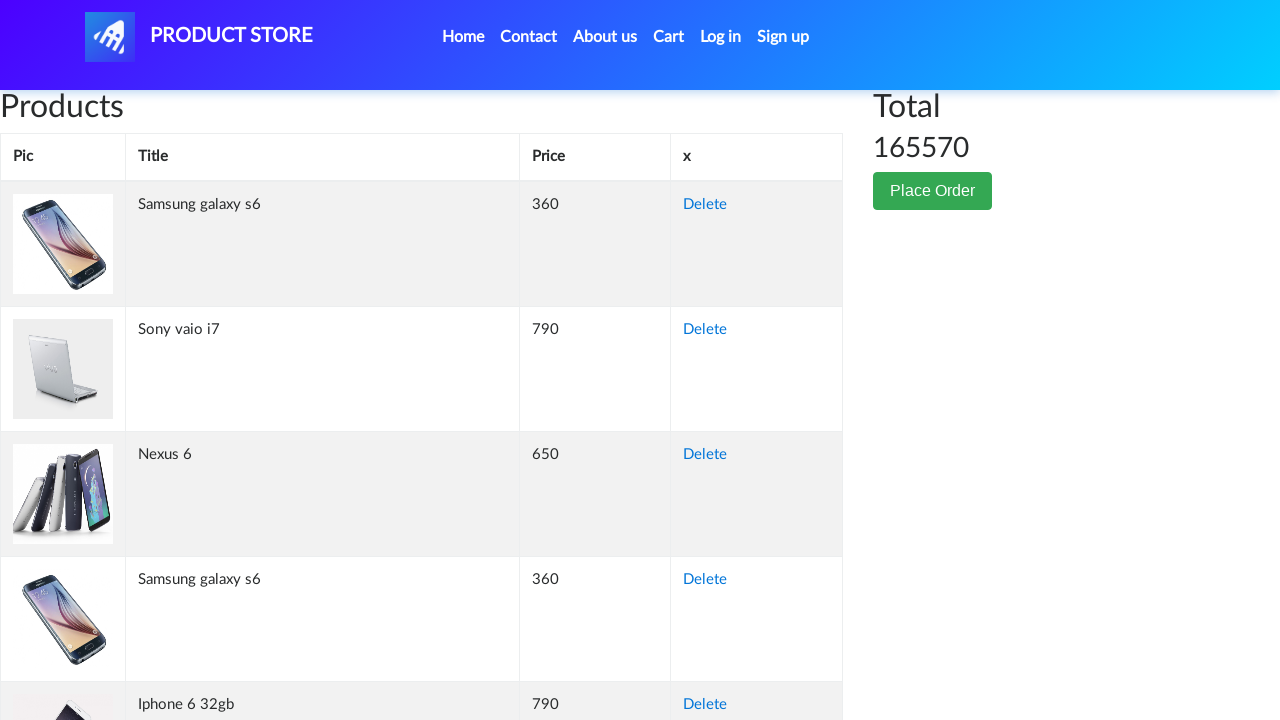

Retrieved cell content from row 36, column 4: 'Delete'
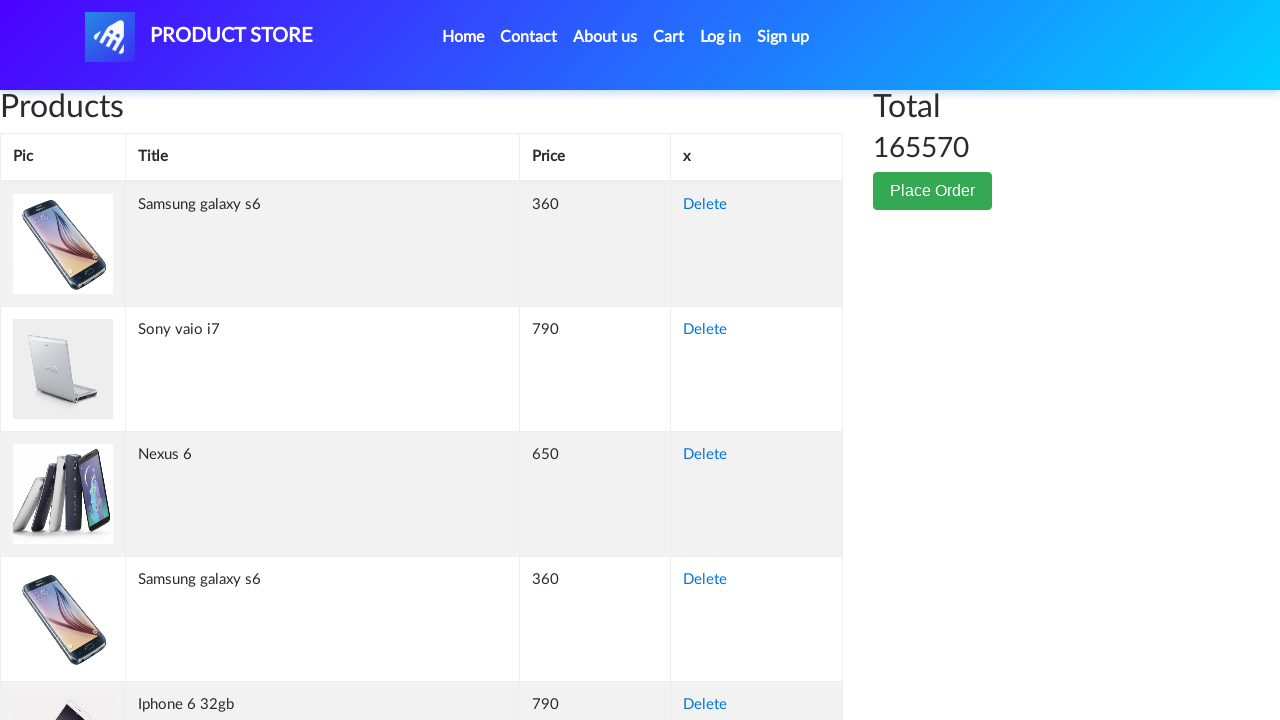

Retrieved cell content from row 37, column 1: ''
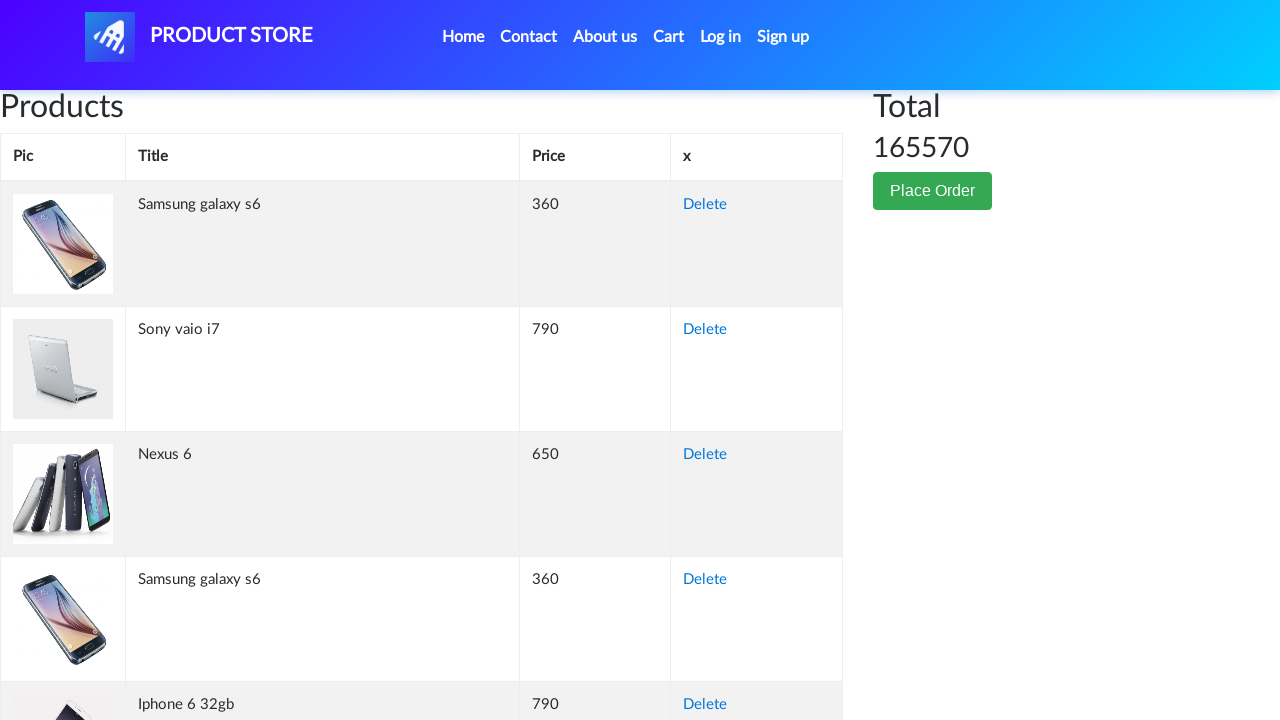

Retrieved cell content from row 37, column 2: 'Samsung galaxy s6'
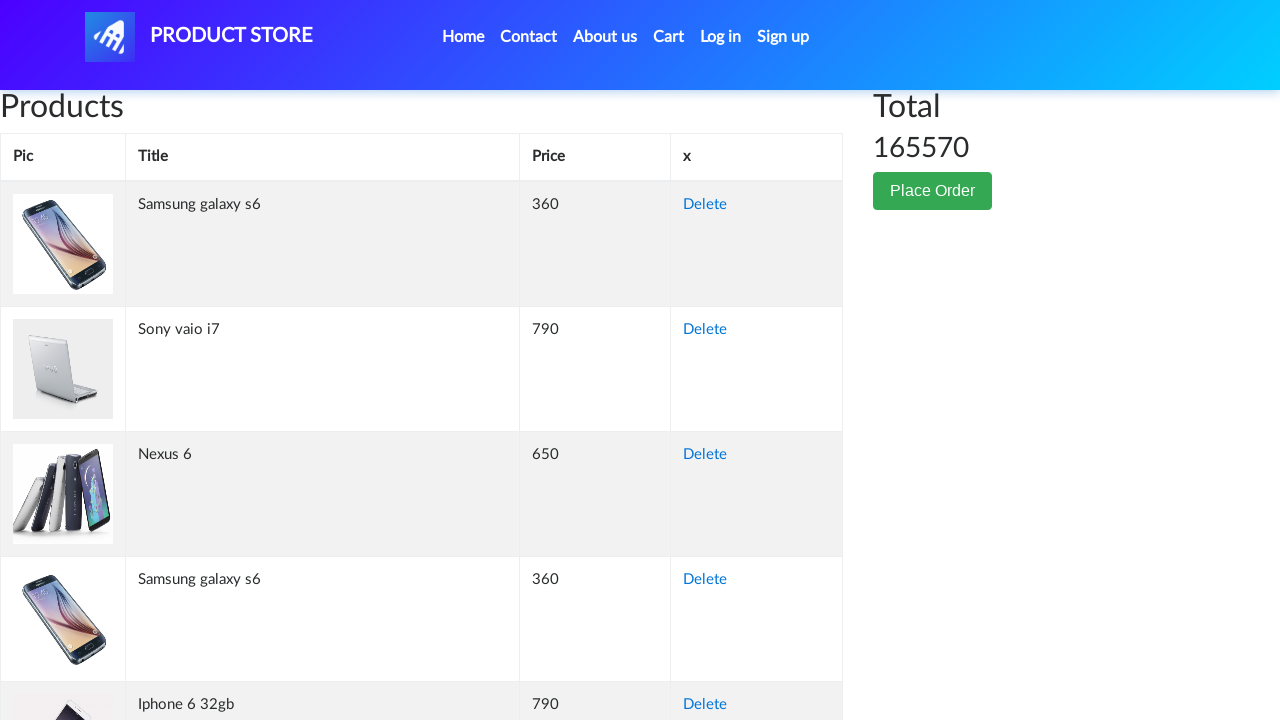

Retrieved cell content from row 37, column 3: '360'
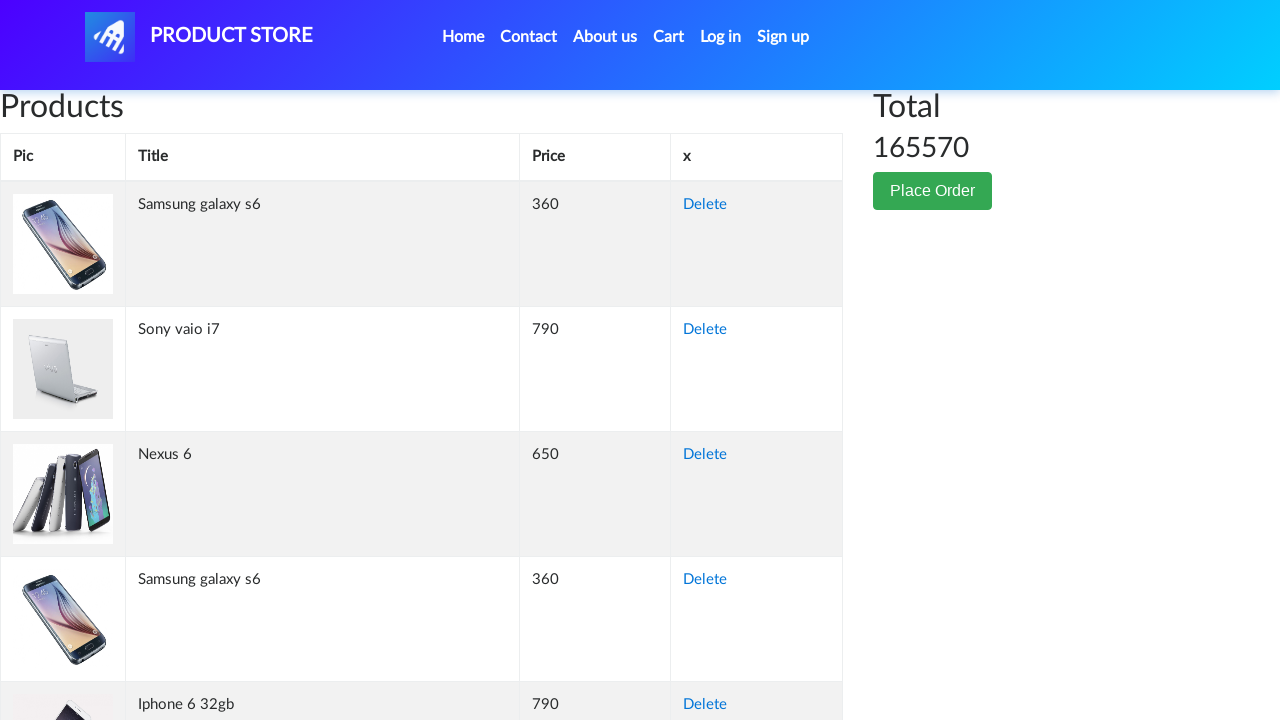

Retrieved cell content from row 37, column 4: 'Delete'
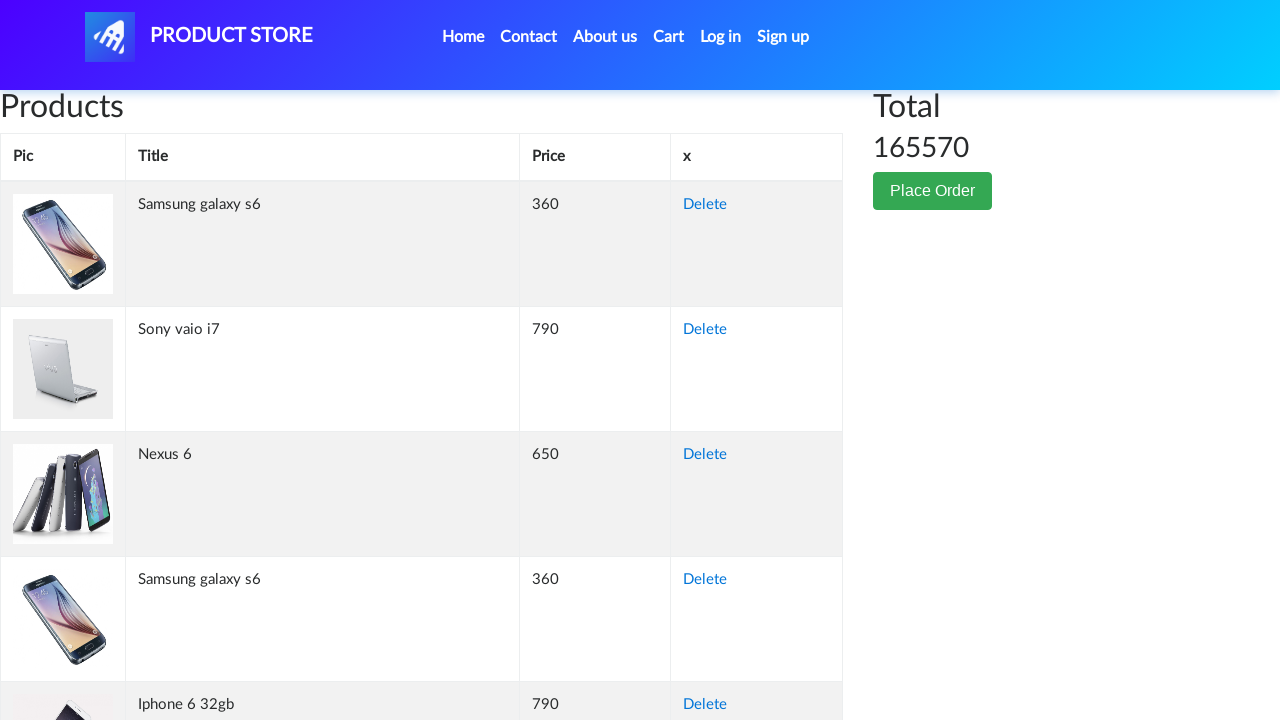

Retrieved cell content from row 38, column 1: ''
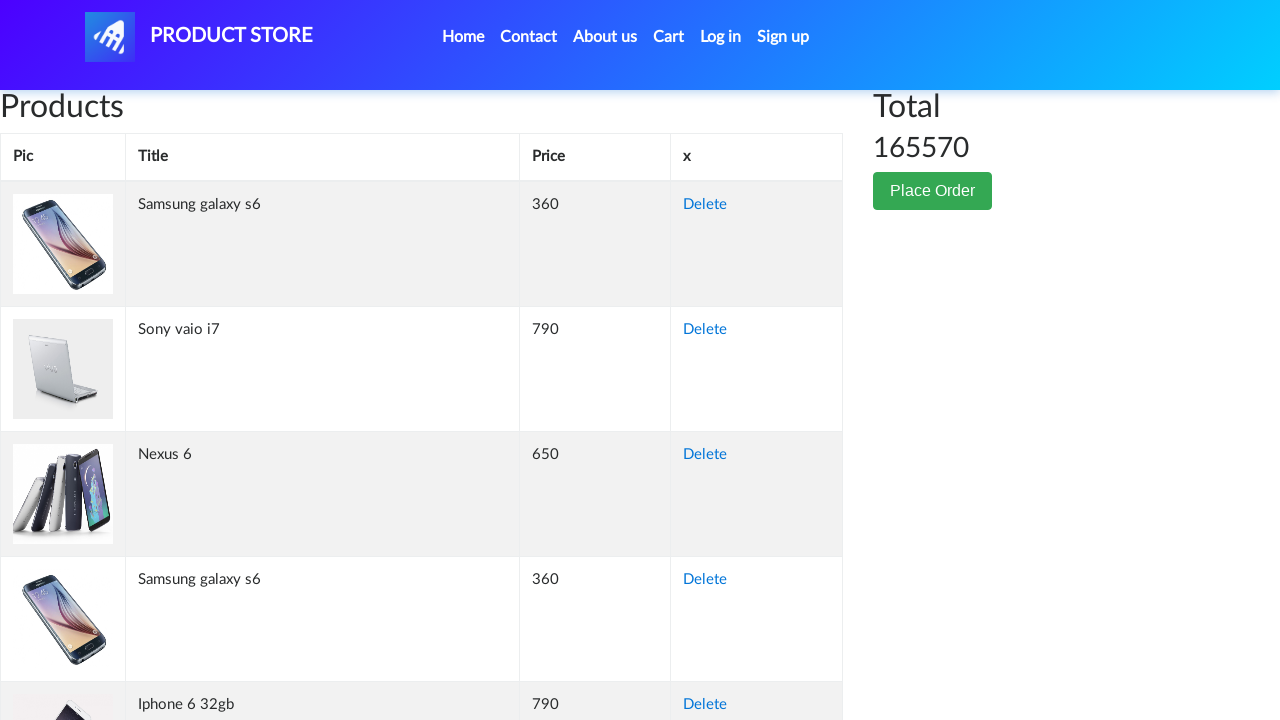

Retrieved cell content from row 38, column 2: 'Samsung galaxy s6'
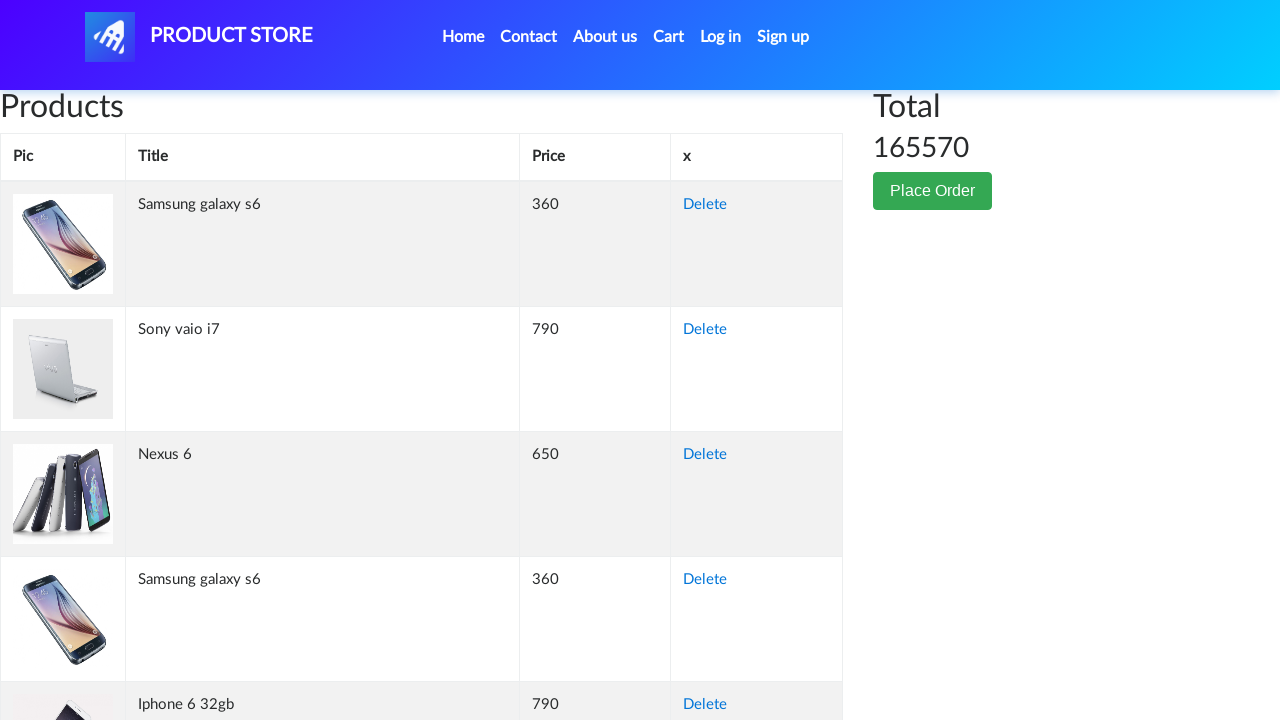

Retrieved cell content from row 38, column 3: '360'
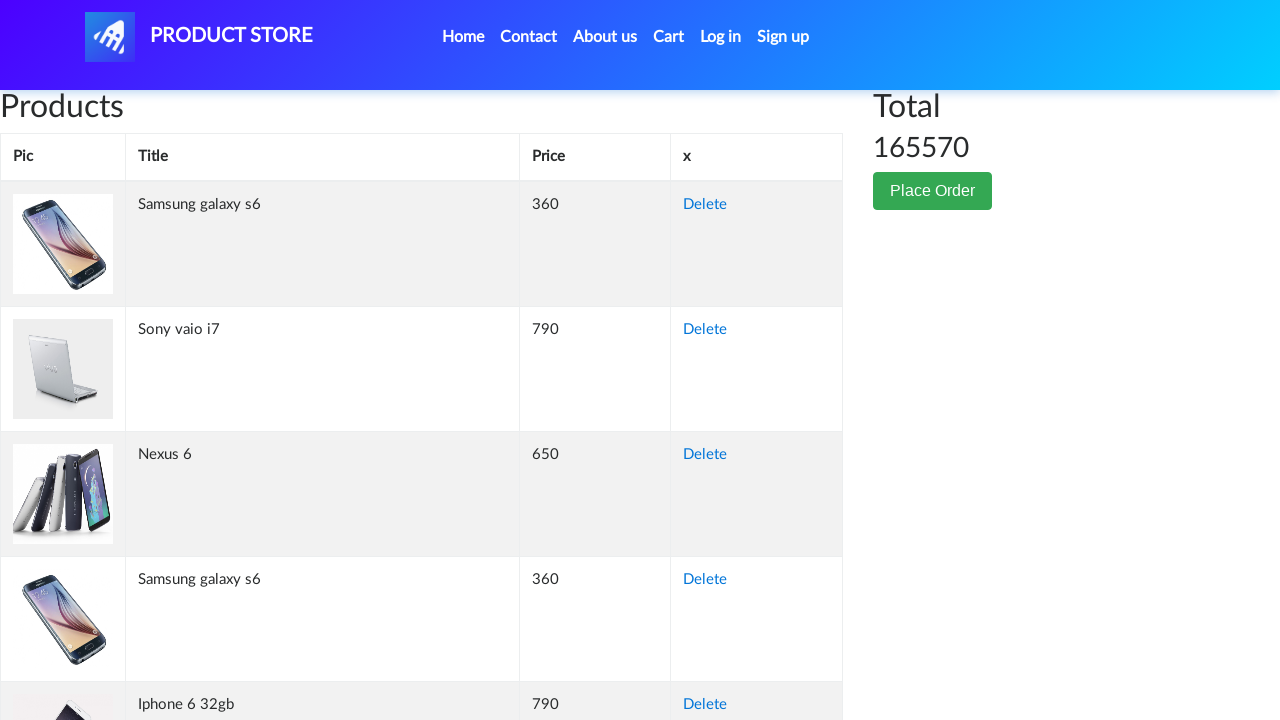

Retrieved cell content from row 38, column 4: 'Delete'
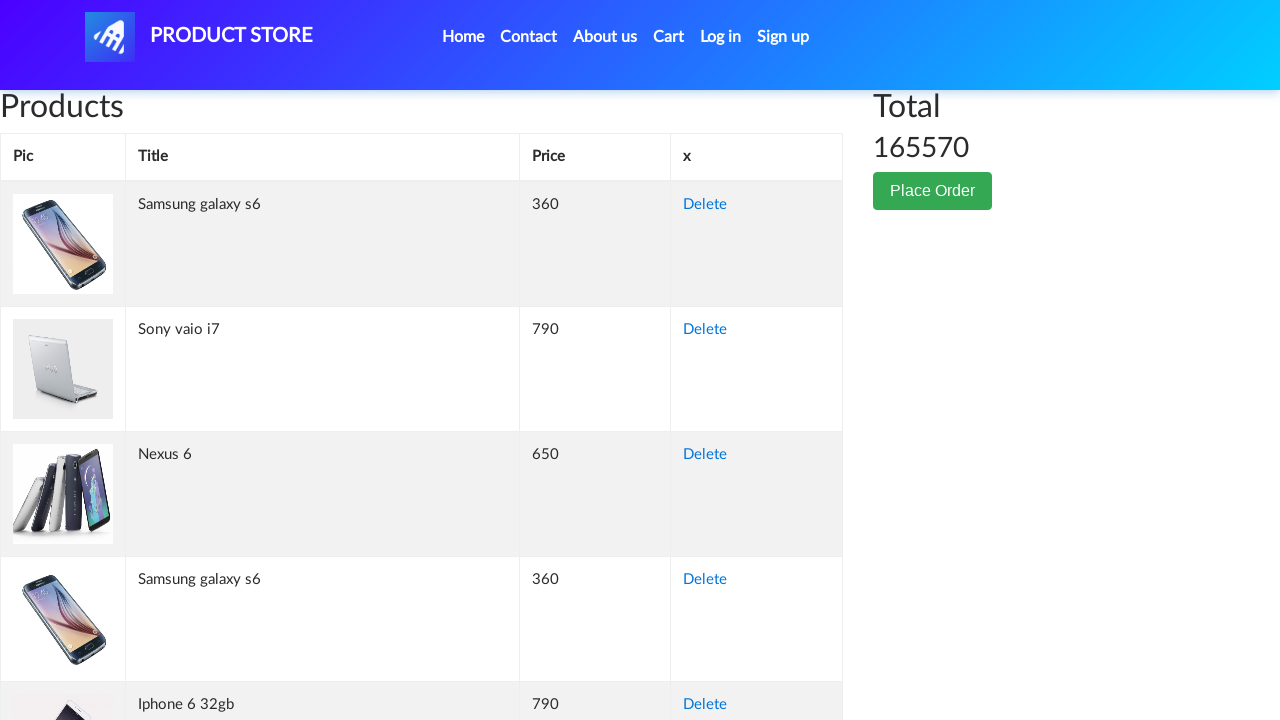

Retrieved cell content from row 39, column 1: ''
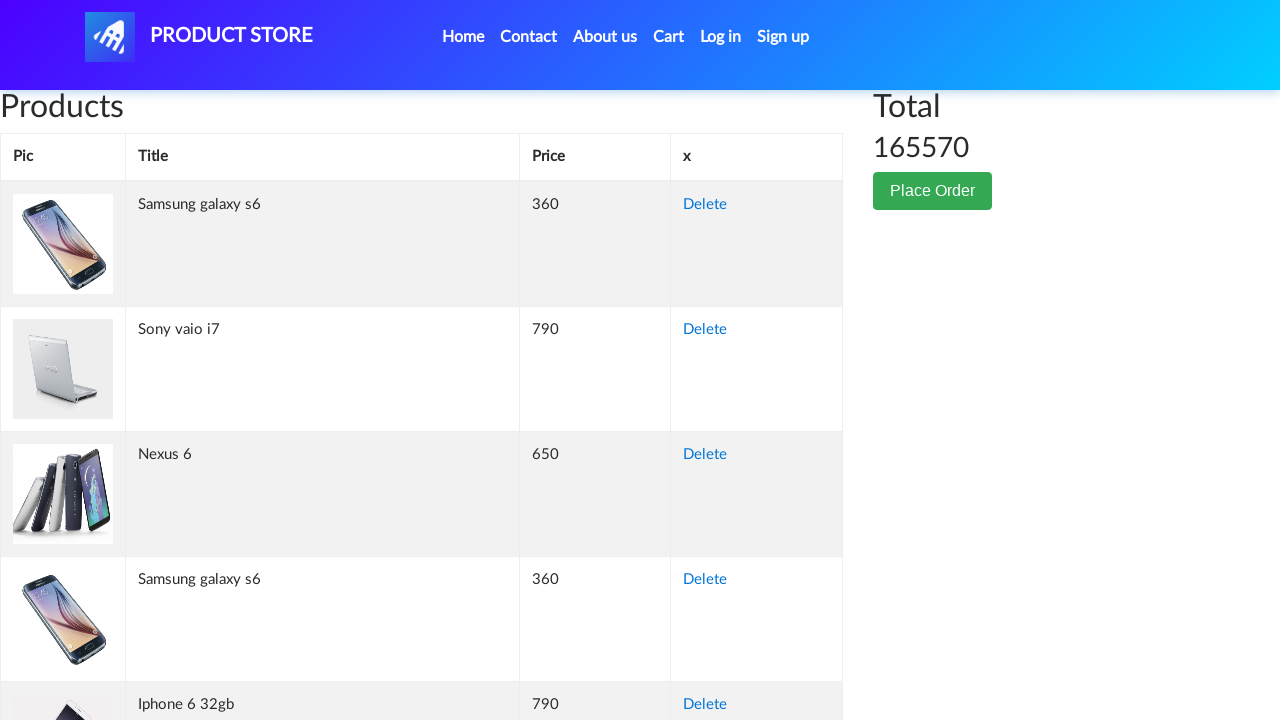

Retrieved cell content from row 39, column 2: 'MacBook Pro'
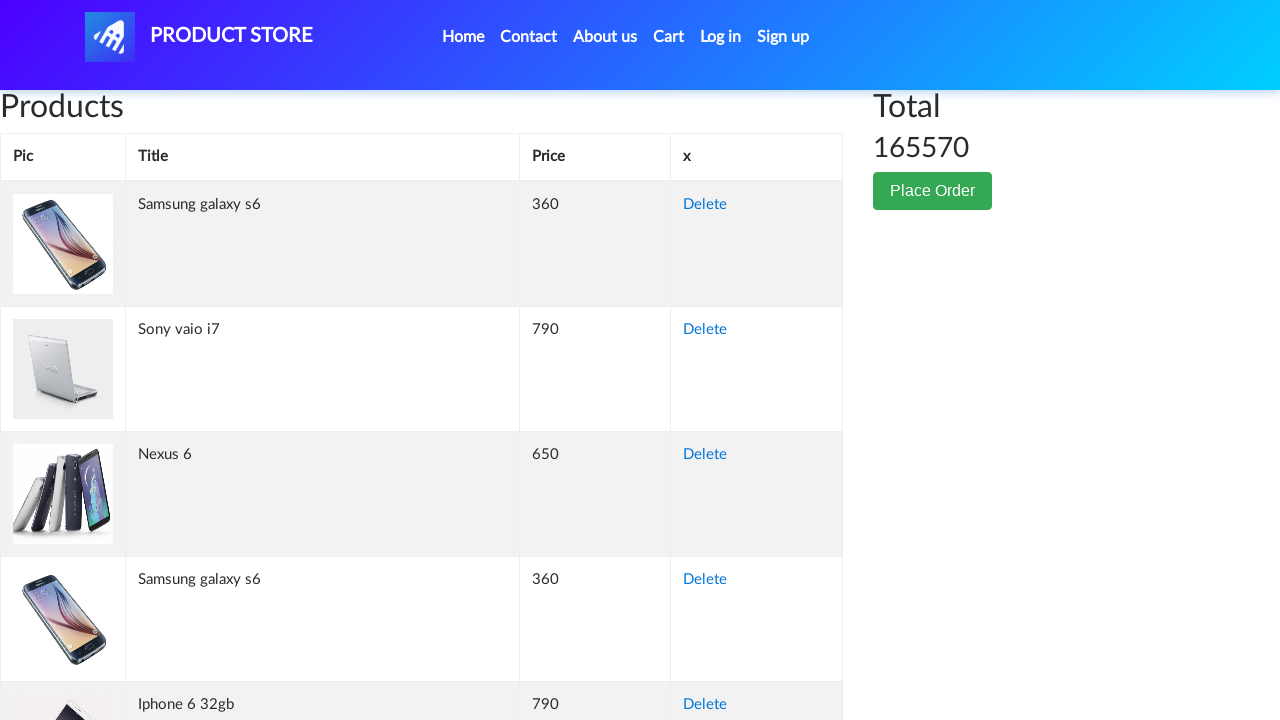

Retrieved cell content from row 39, column 3: '1100'
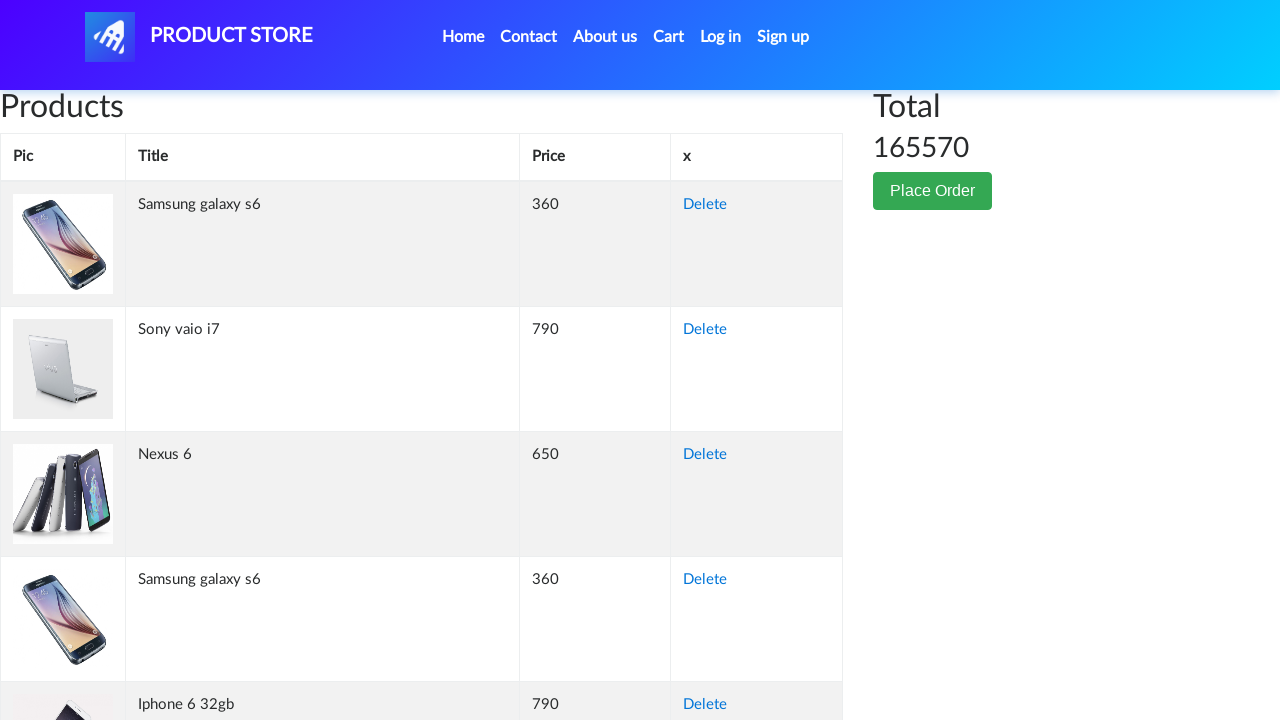

Retrieved cell content from row 39, column 4: 'Delete'
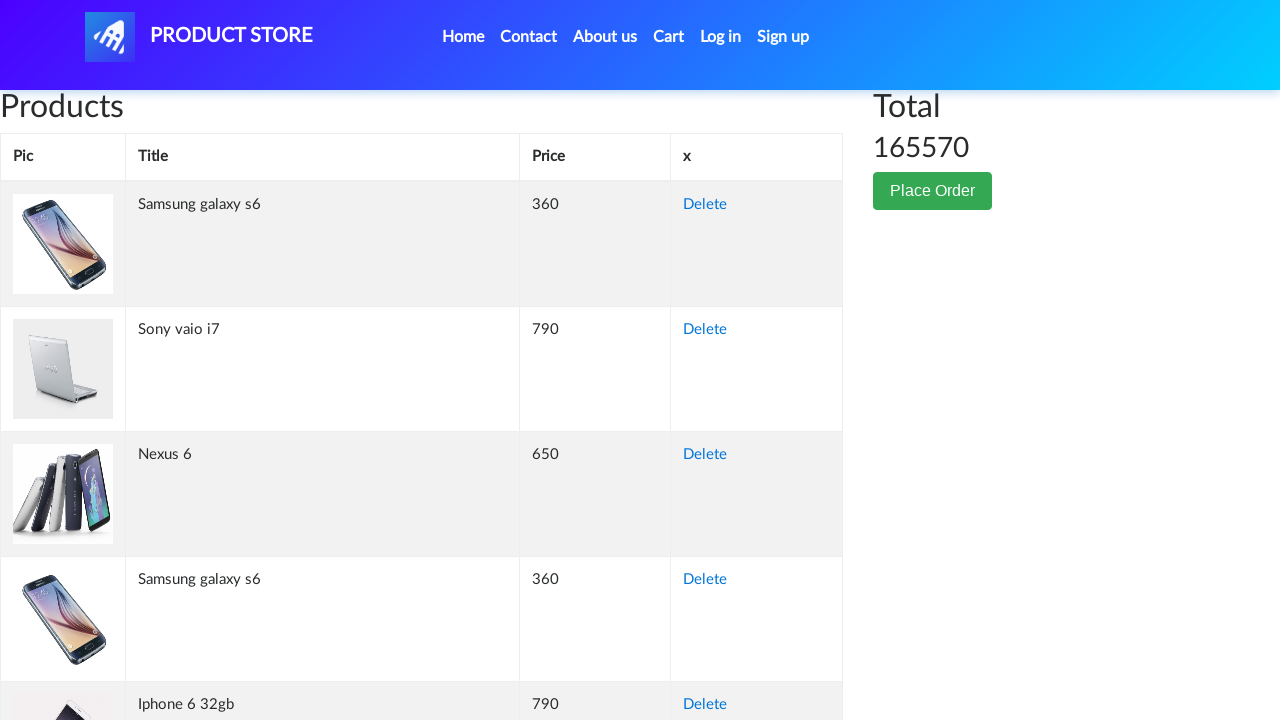

Retrieved cell content from row 40, column 1: ''
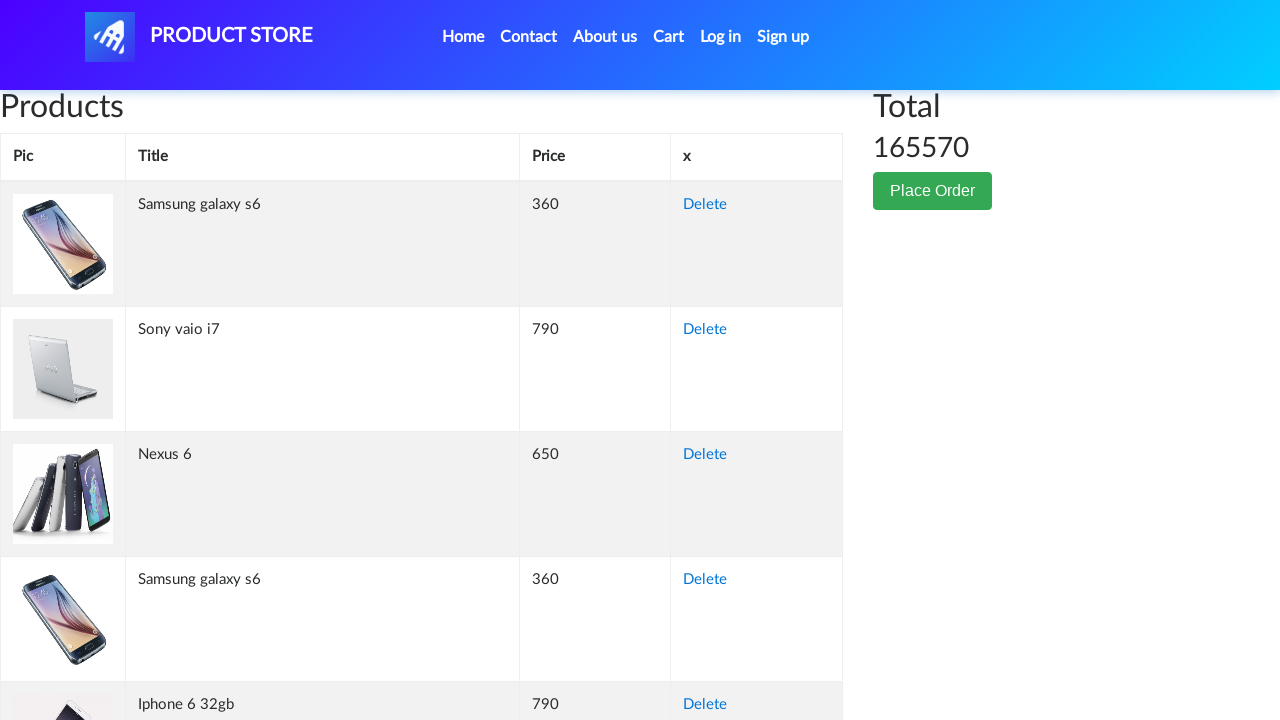

Retrieved cell content from row 40, column 2: 'MacBook Pro'
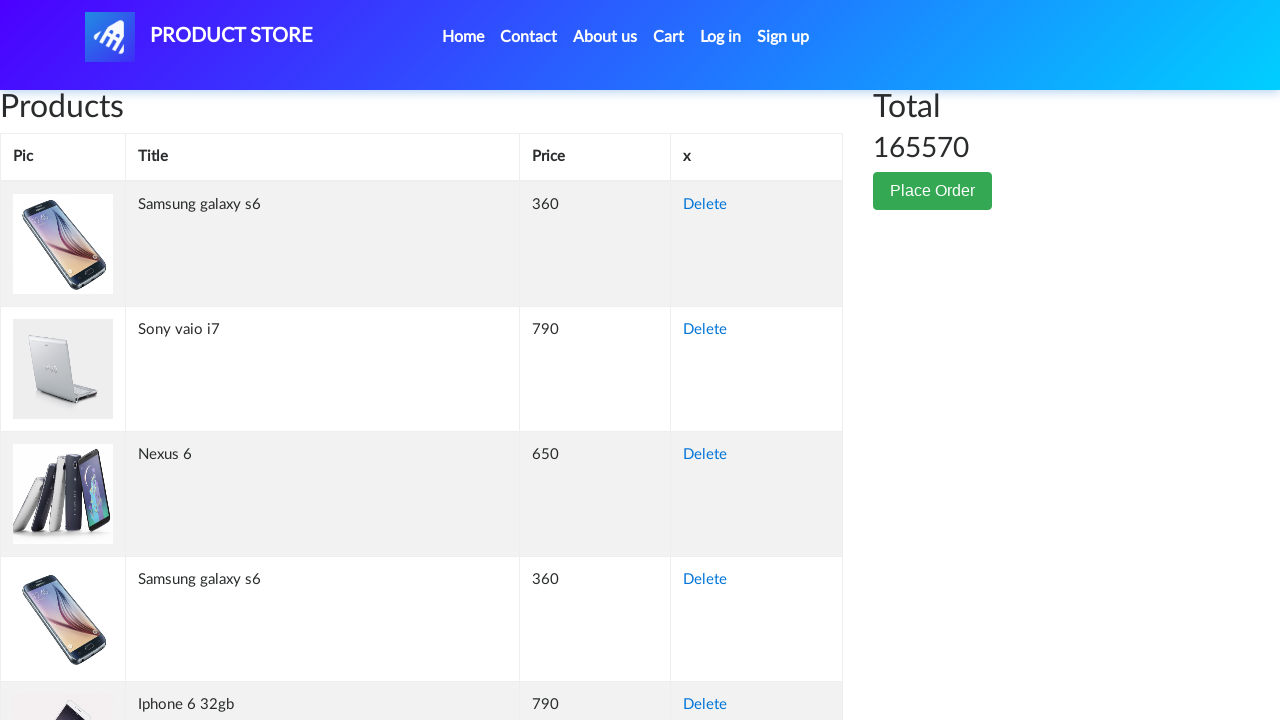

Retrieved cell content from row 40, column 3: '1100'
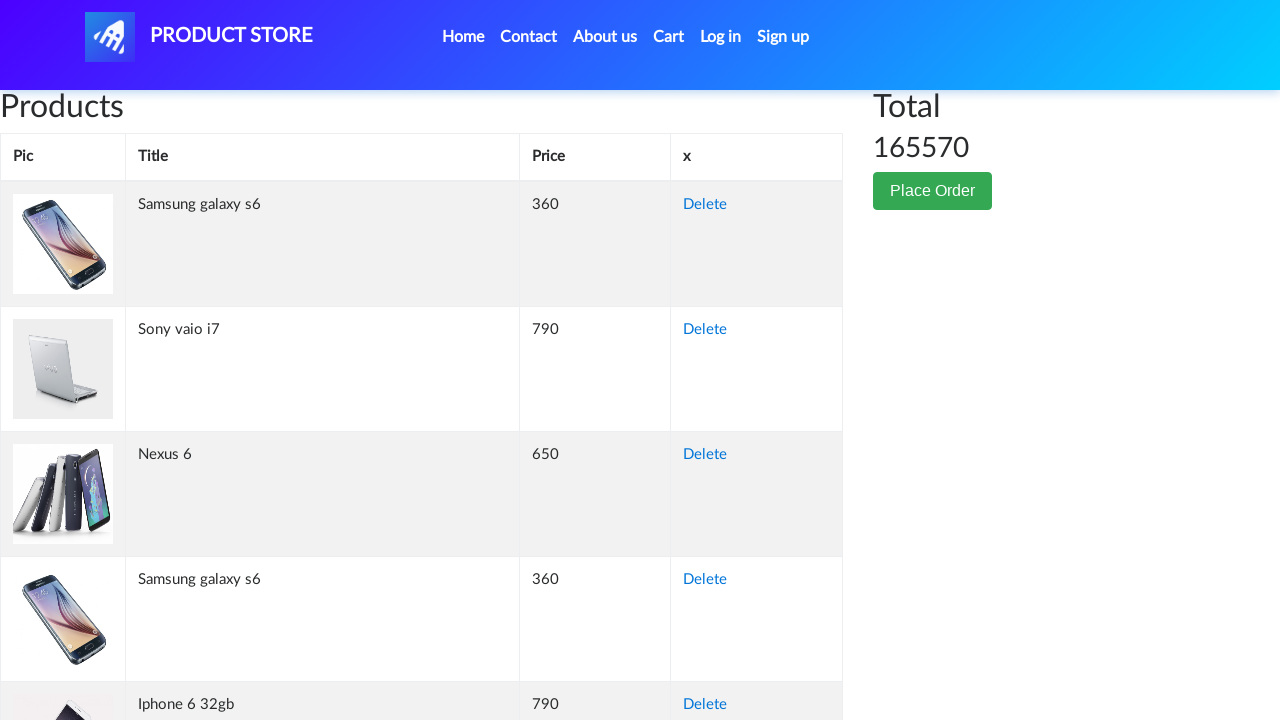

Retrieved cell content from row 40, column 4: 'Delete'
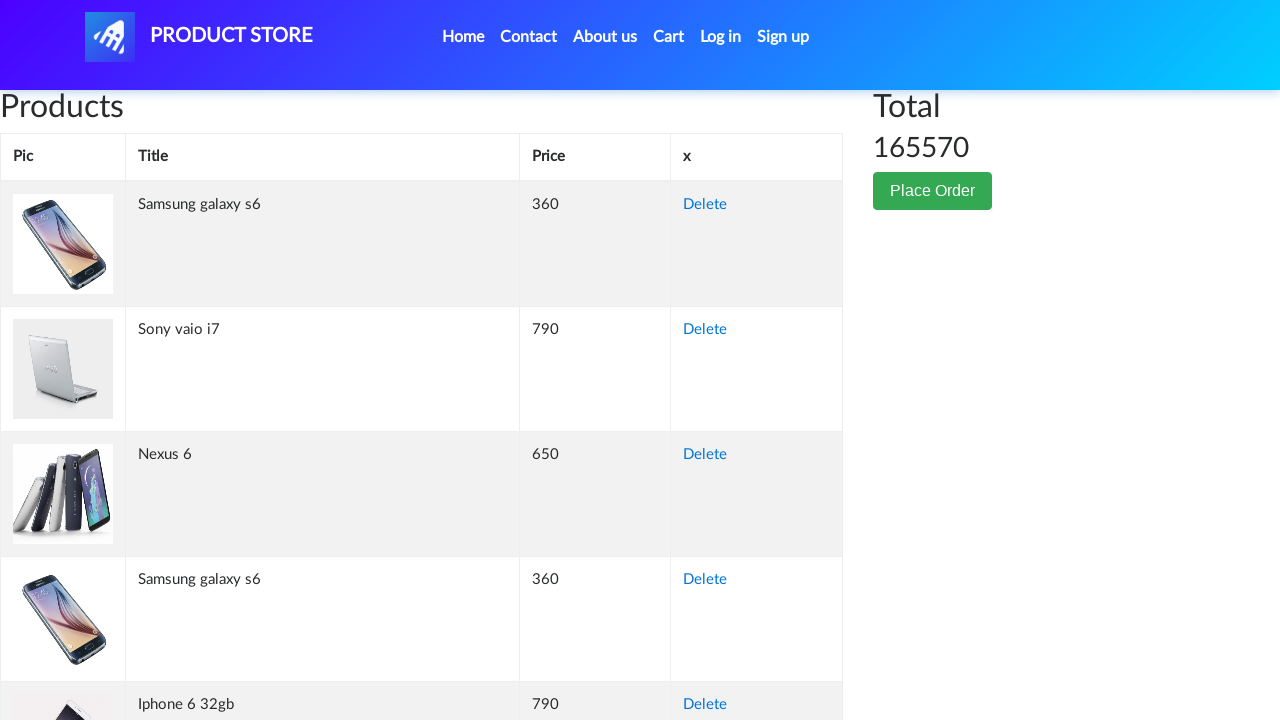

Retrieved cell content from row 41, column 1: ''
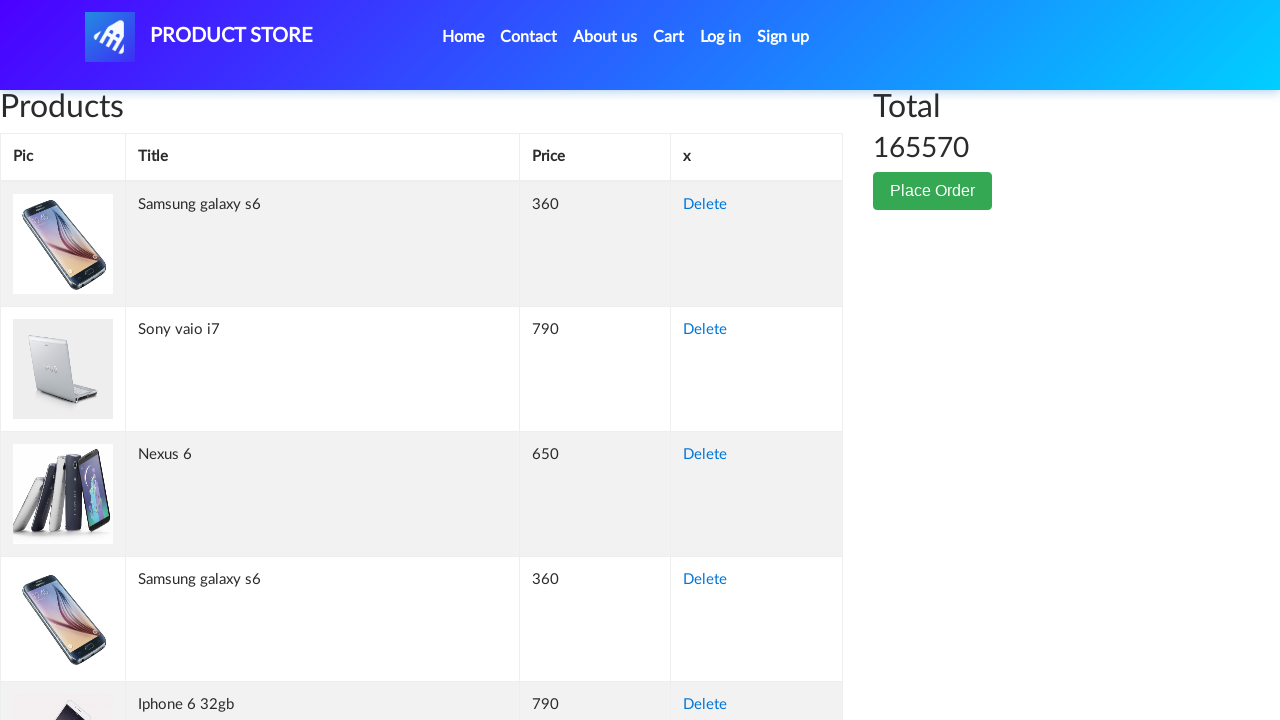

Retrieved cell content from row 41, column 2: 'Sony vaio i5'
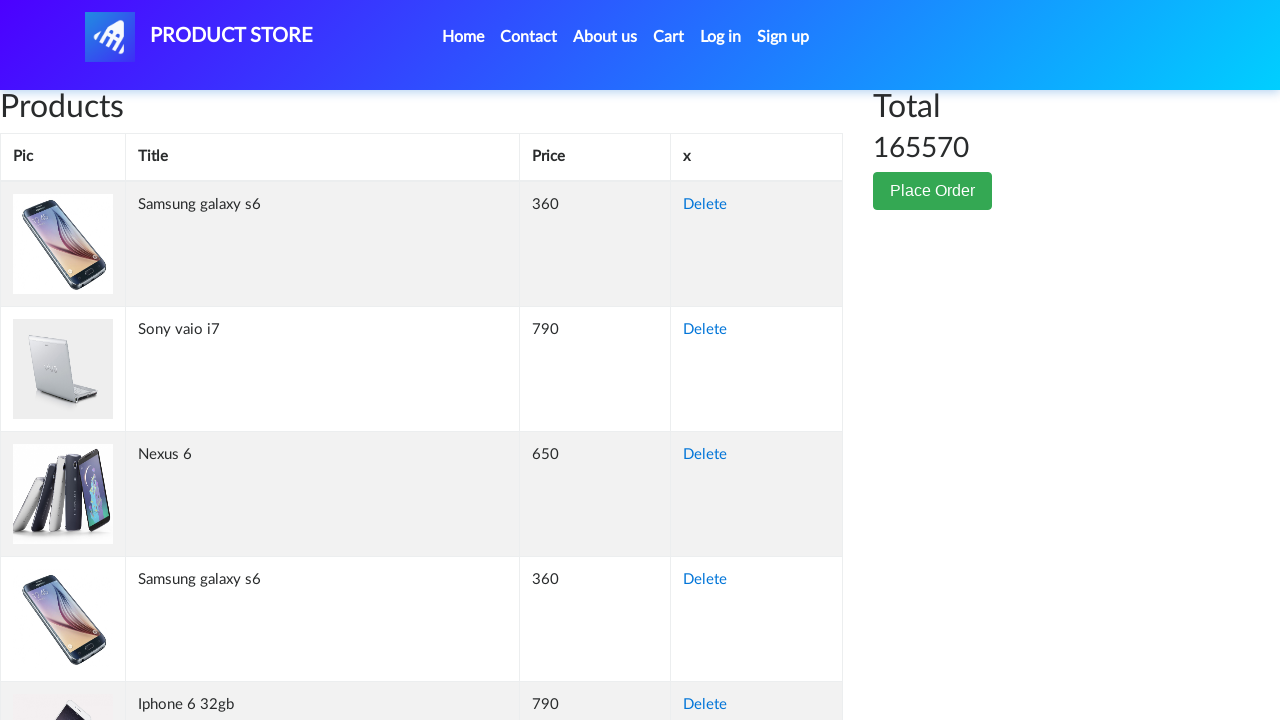

Retrieved cell content from row 41, column 3: '790'
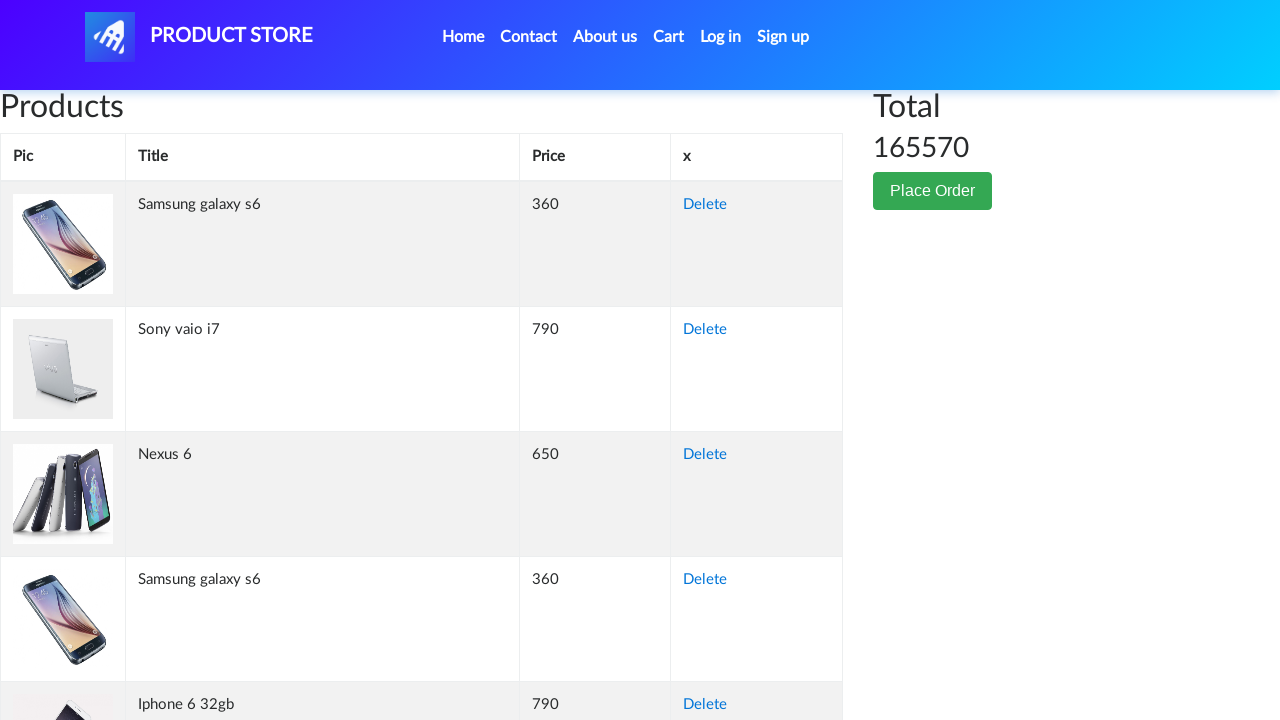

Retrieved cell content from row 41, column 4: 'Delete'
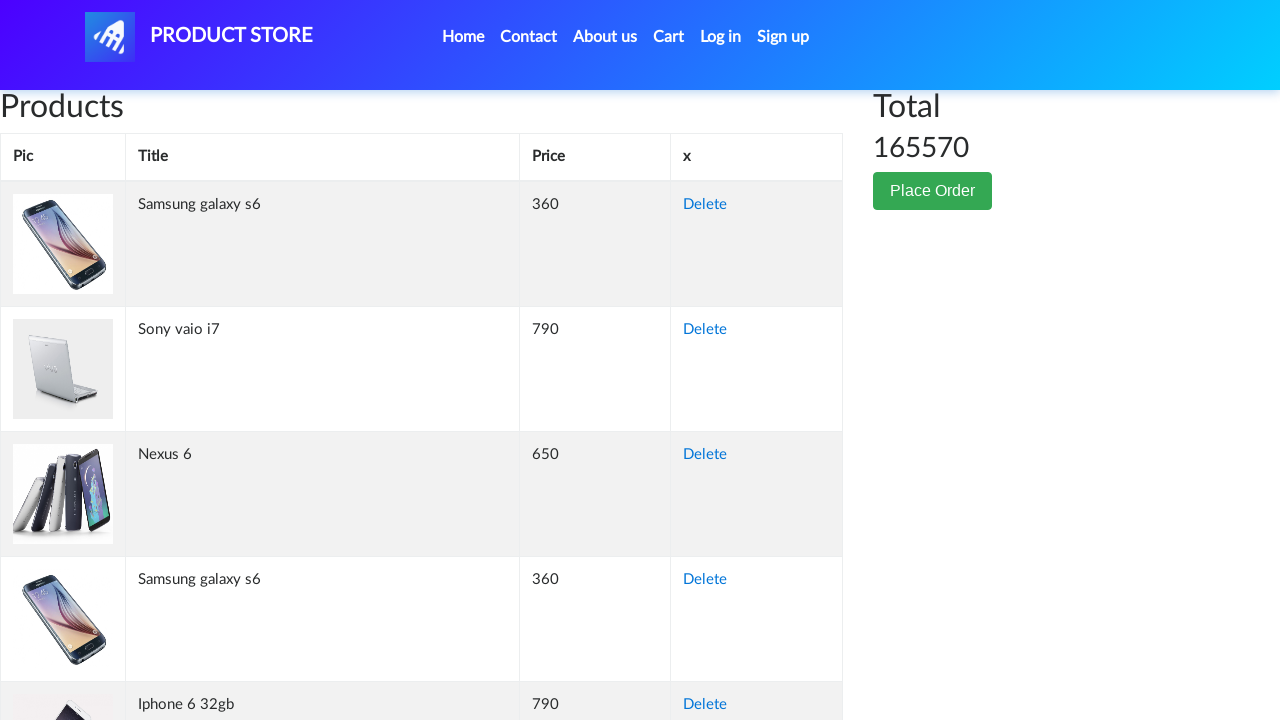

Retrieved cell content from row 42, column 1: ''
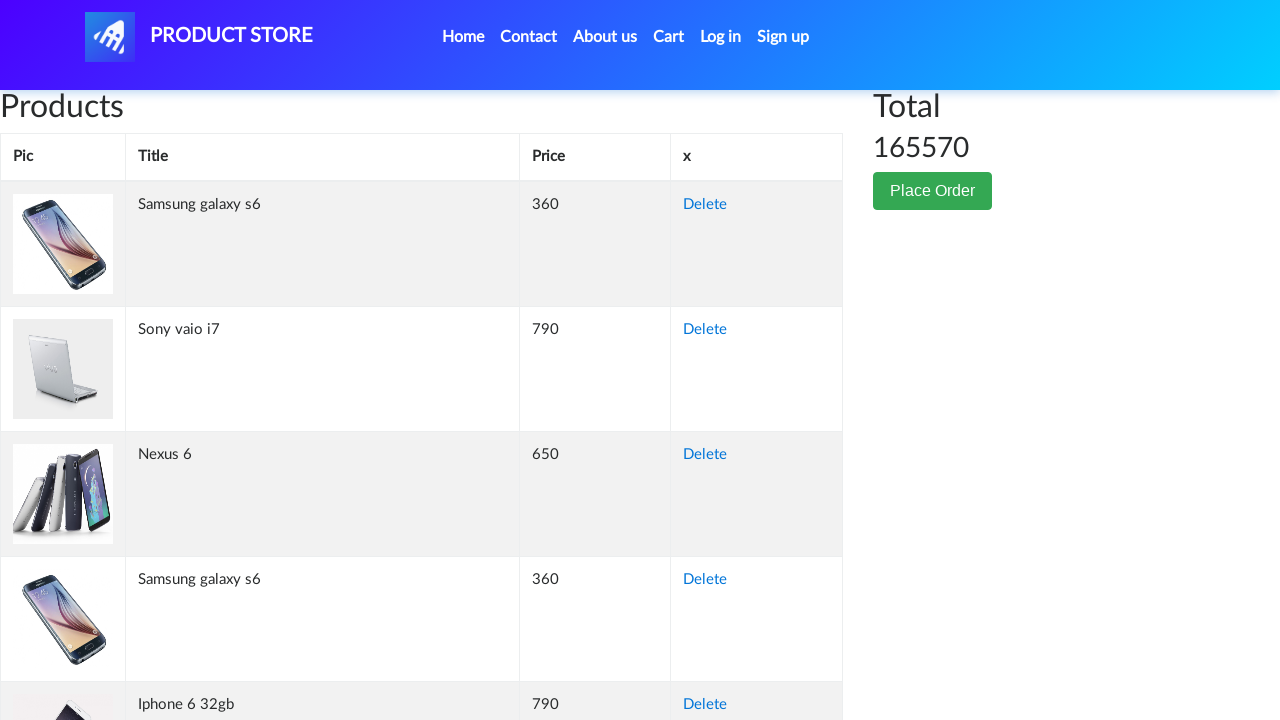

Retrieved cell content from row 42, column 2: 'Sony vaio i7
'
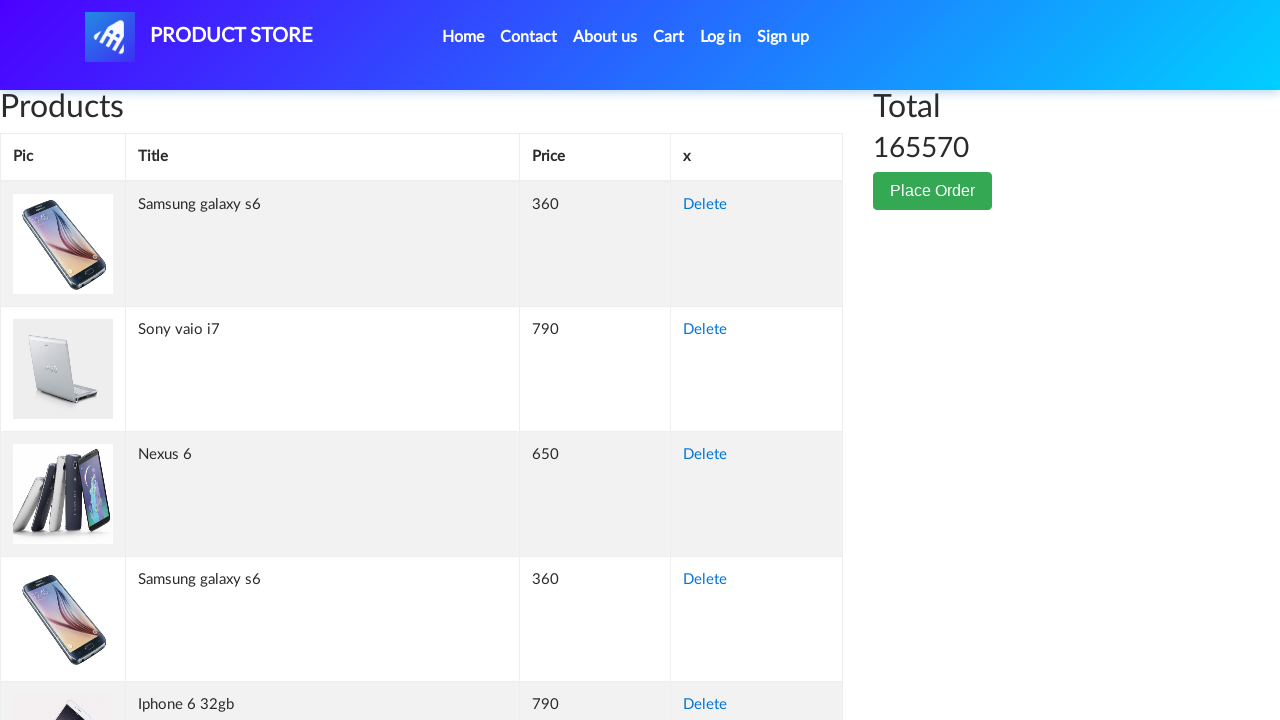

Retrieved cell content from row 42, column 3: '790'
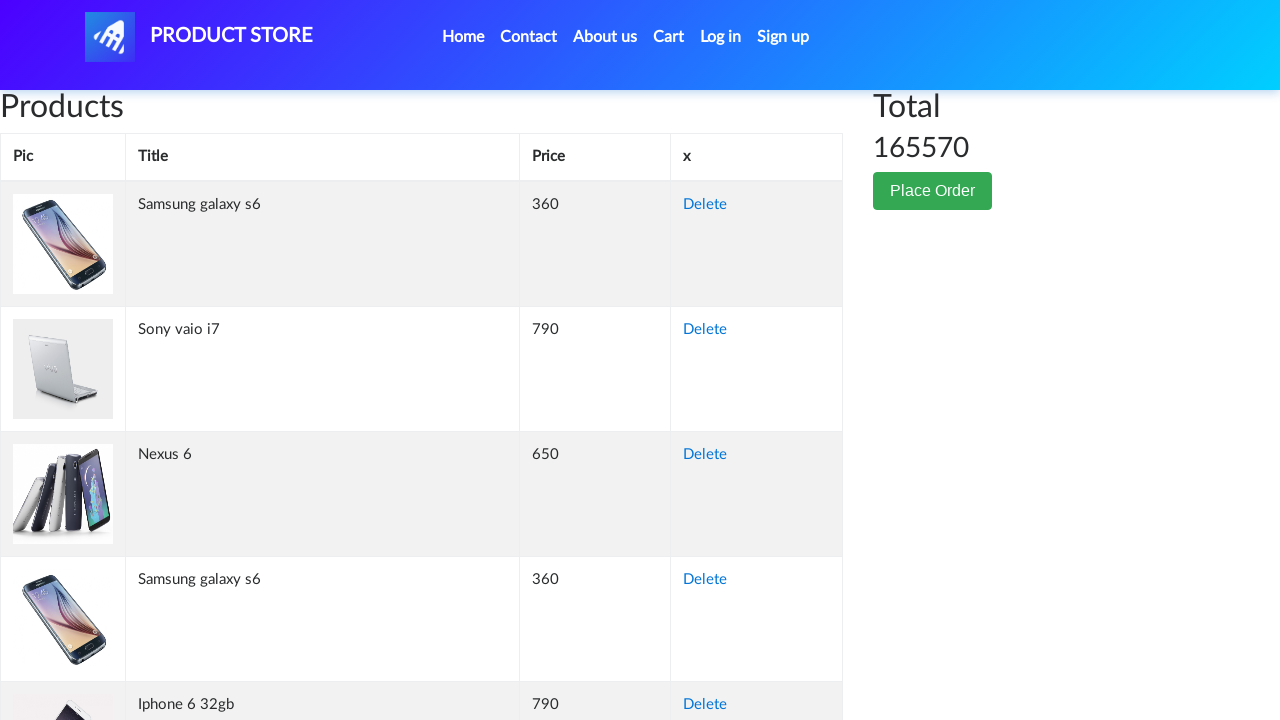

Retrieved cell content from row 42, column 4: 'Delete'
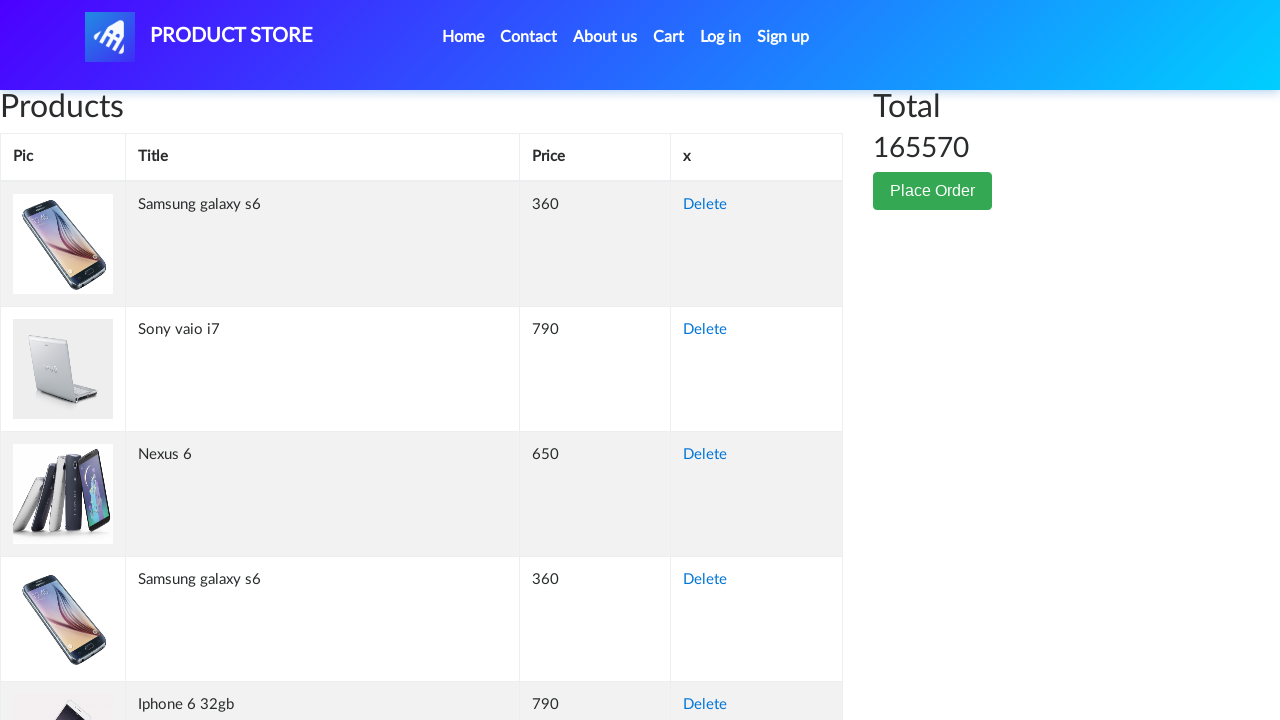

Retrieved cell content from row 43, column 1: ''
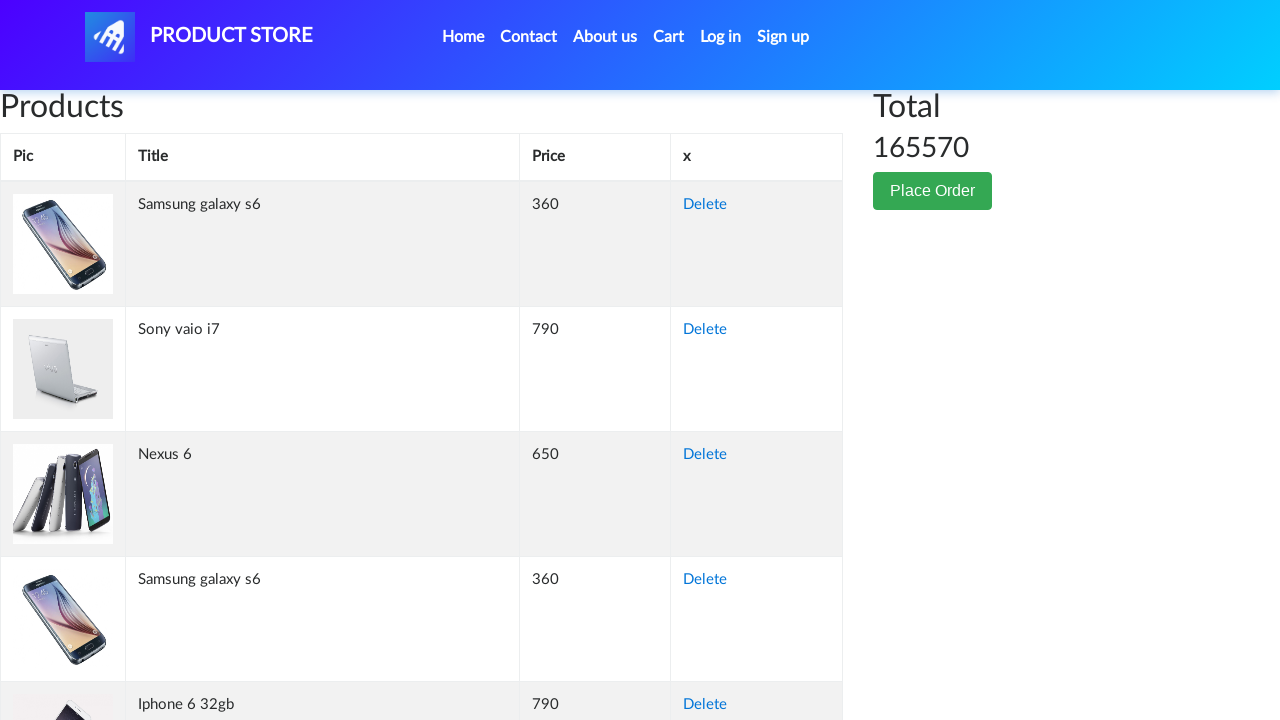

Retrieved cell content from row 43, column 2: 'Sony vaio i5'
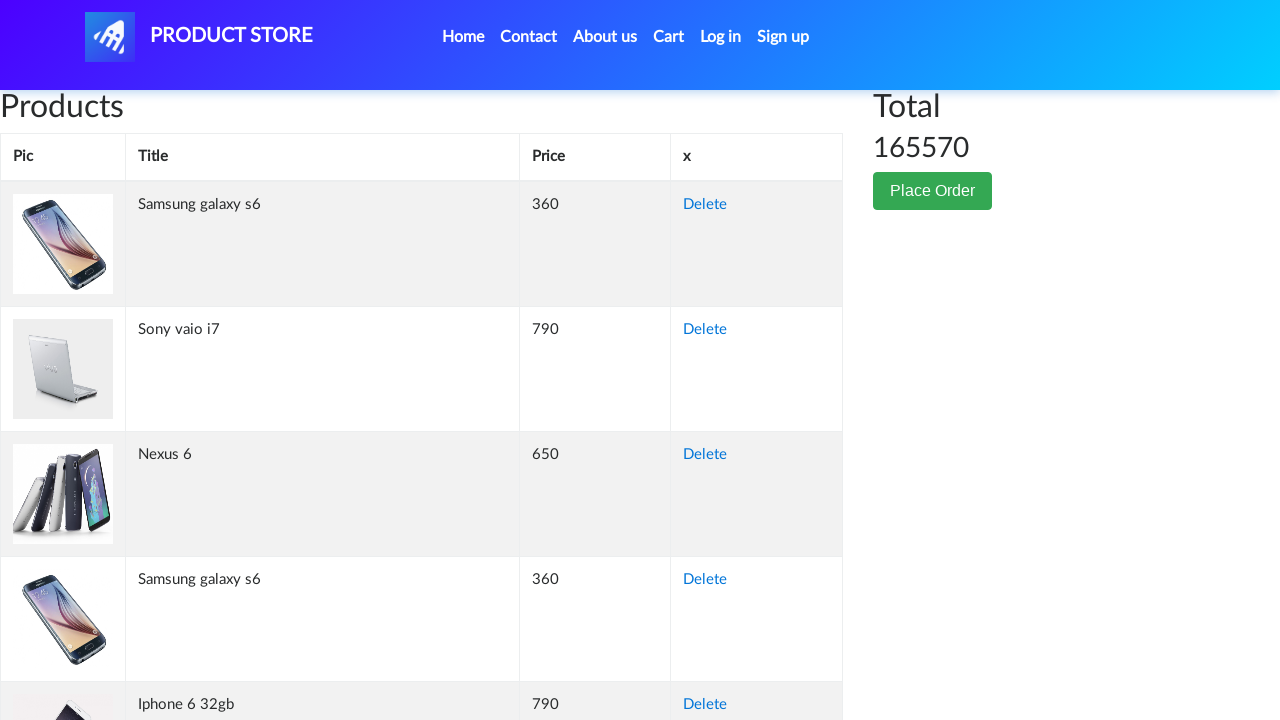

Retrieved cell content from row 43, column 3: '790'
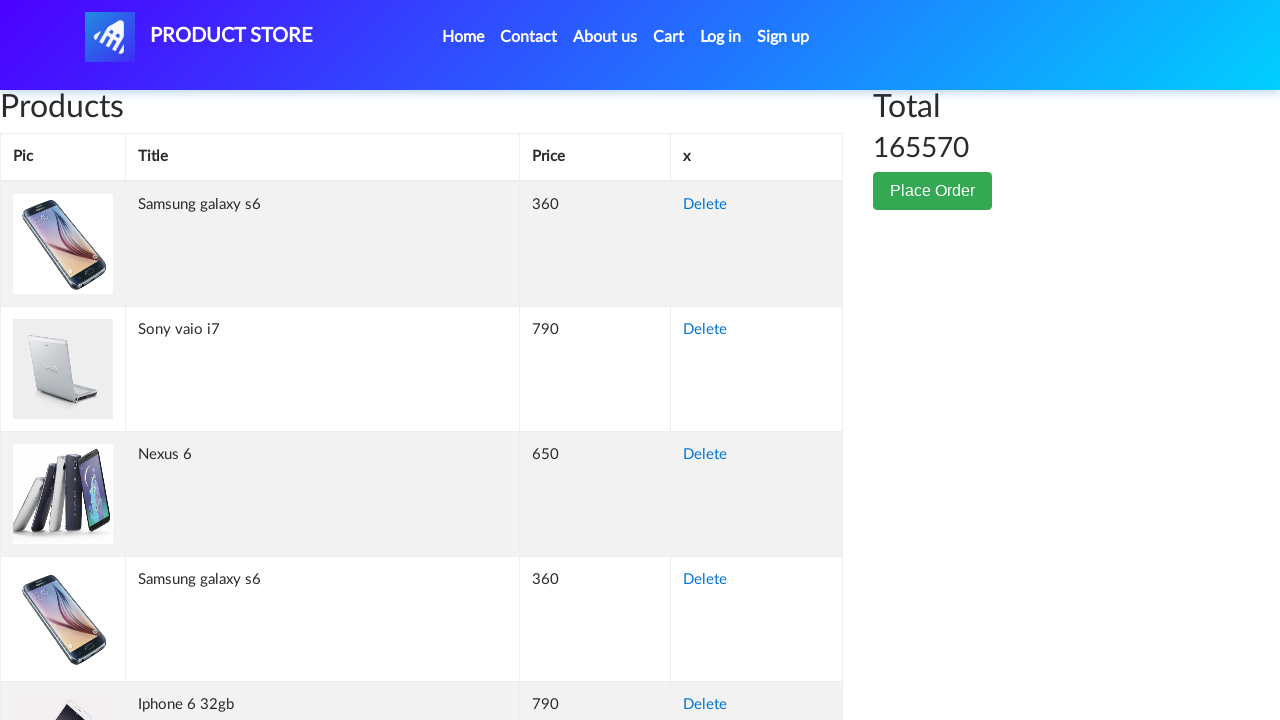

Retrieved cell content from row 43, column 4: 'Delete'
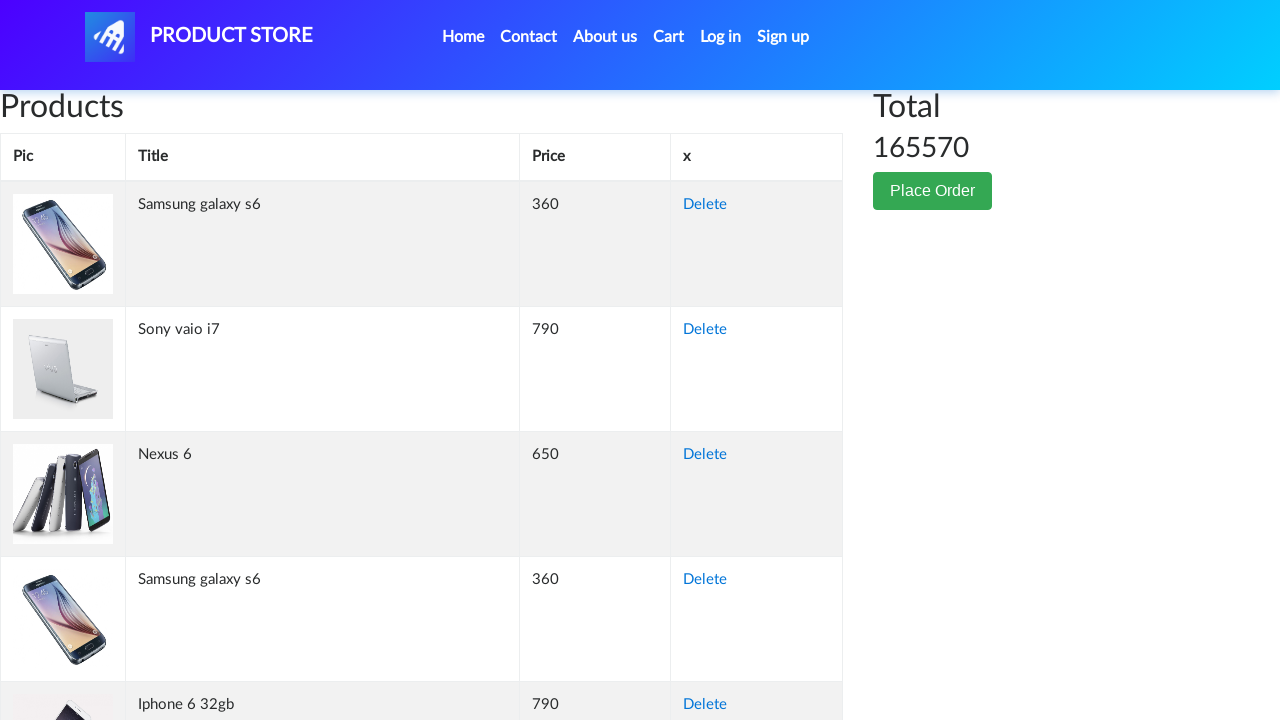

Retrieved cell content from row 44, column 1: ''
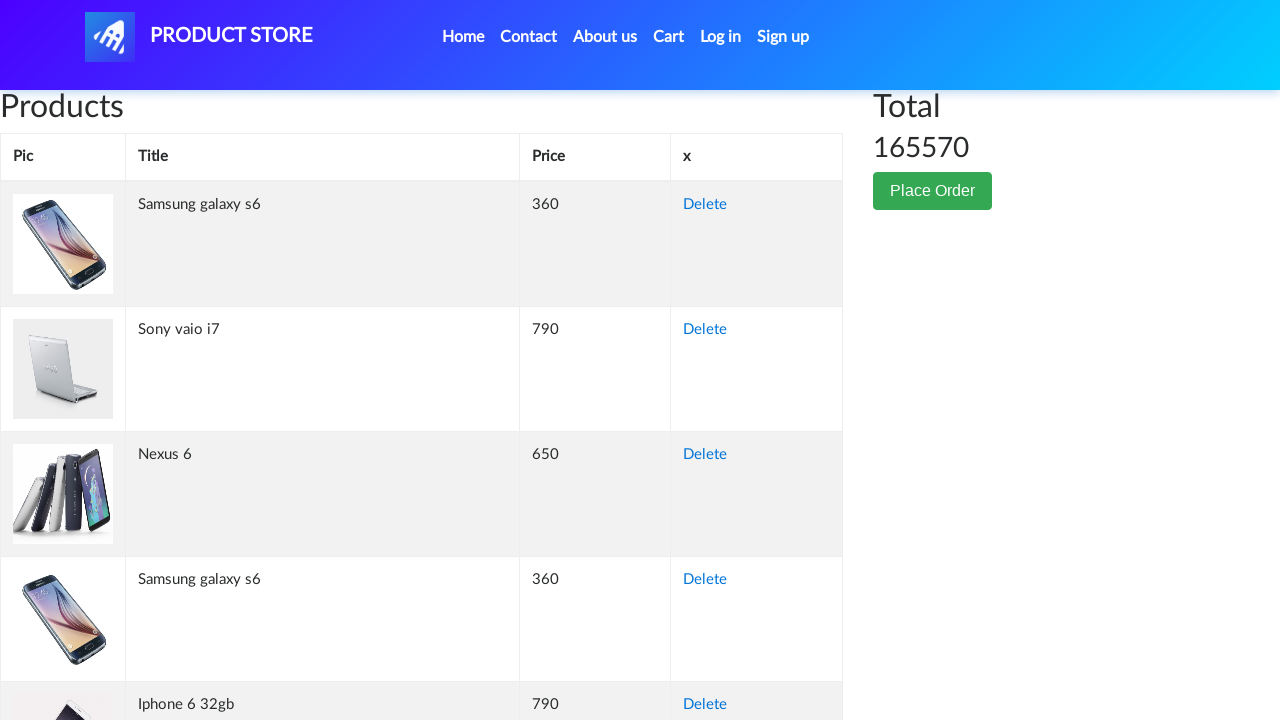

Retrieved cell content from row 44, column 2: 'Nokia lumia 1520'
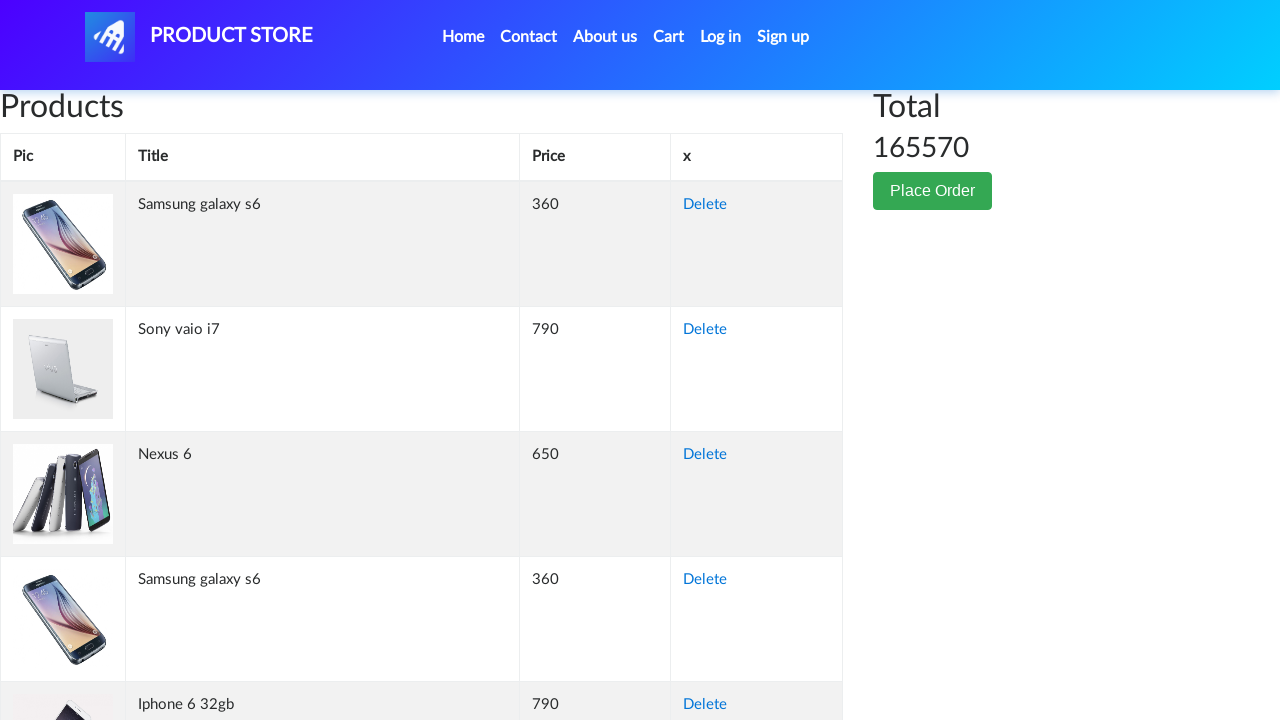

Retrieved cell content from row 44, column 3: '820'
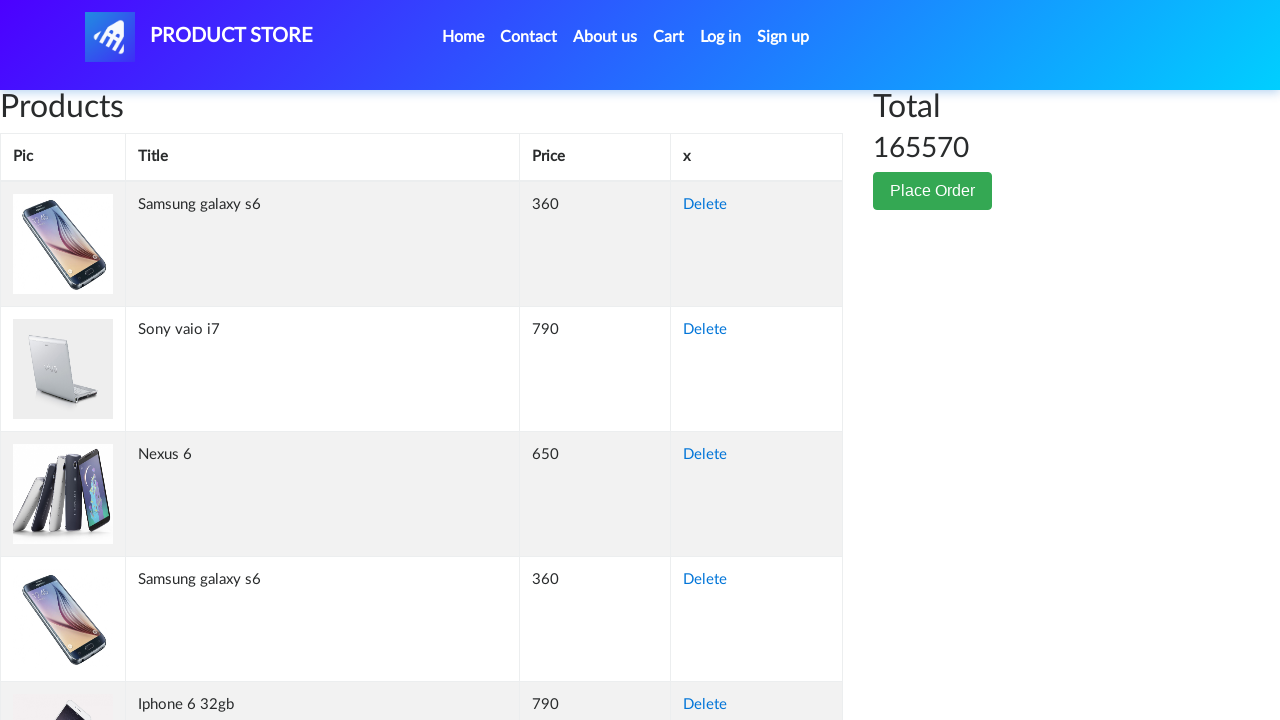

Retrieved cell content from row 44, column 4: 'Delete'
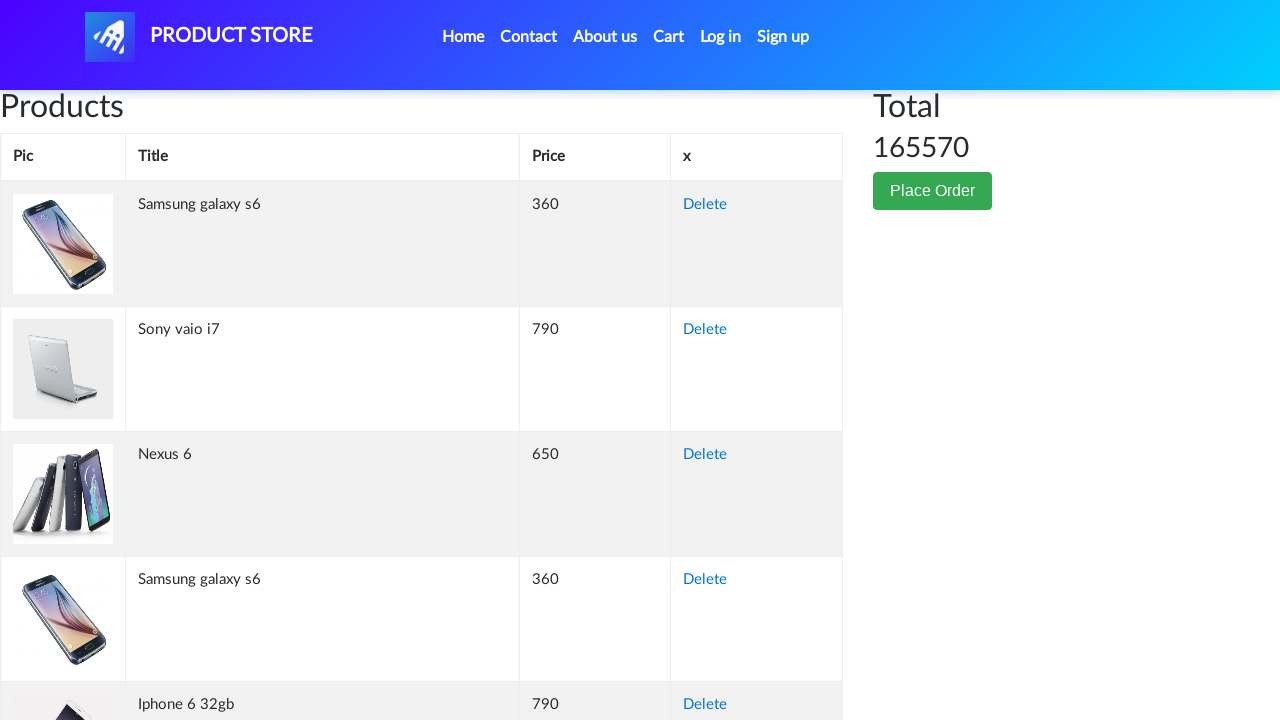

Retrieved cell content from row 45, column 1: ''
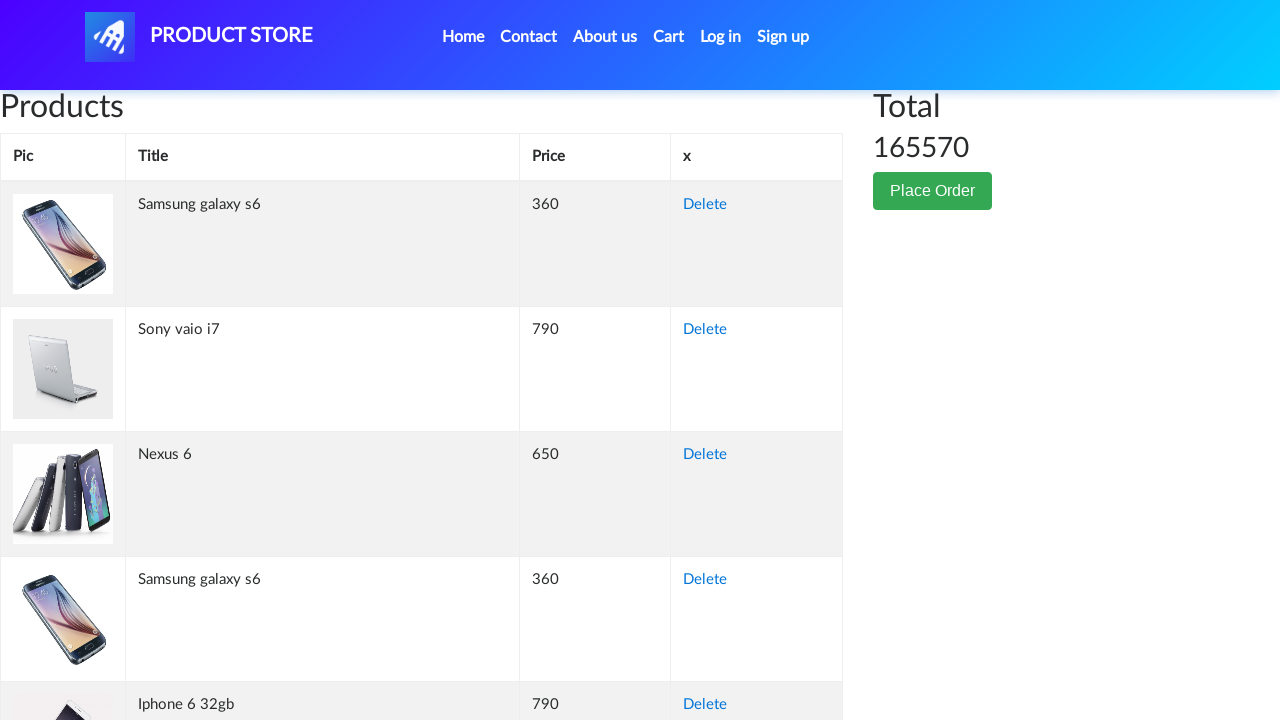

Retrieved cell content from row 45, column 2: 'Samsung galaxy s6'
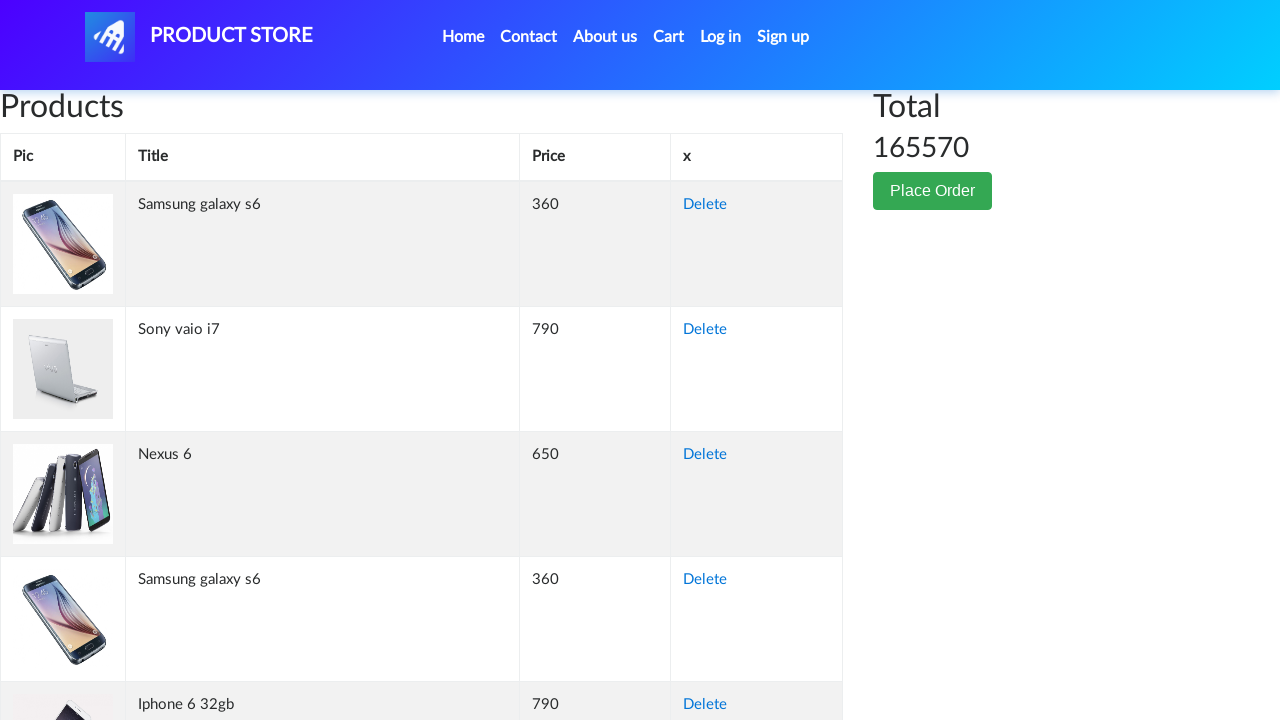

Retrieved cell content from row 45, column 3: '360'
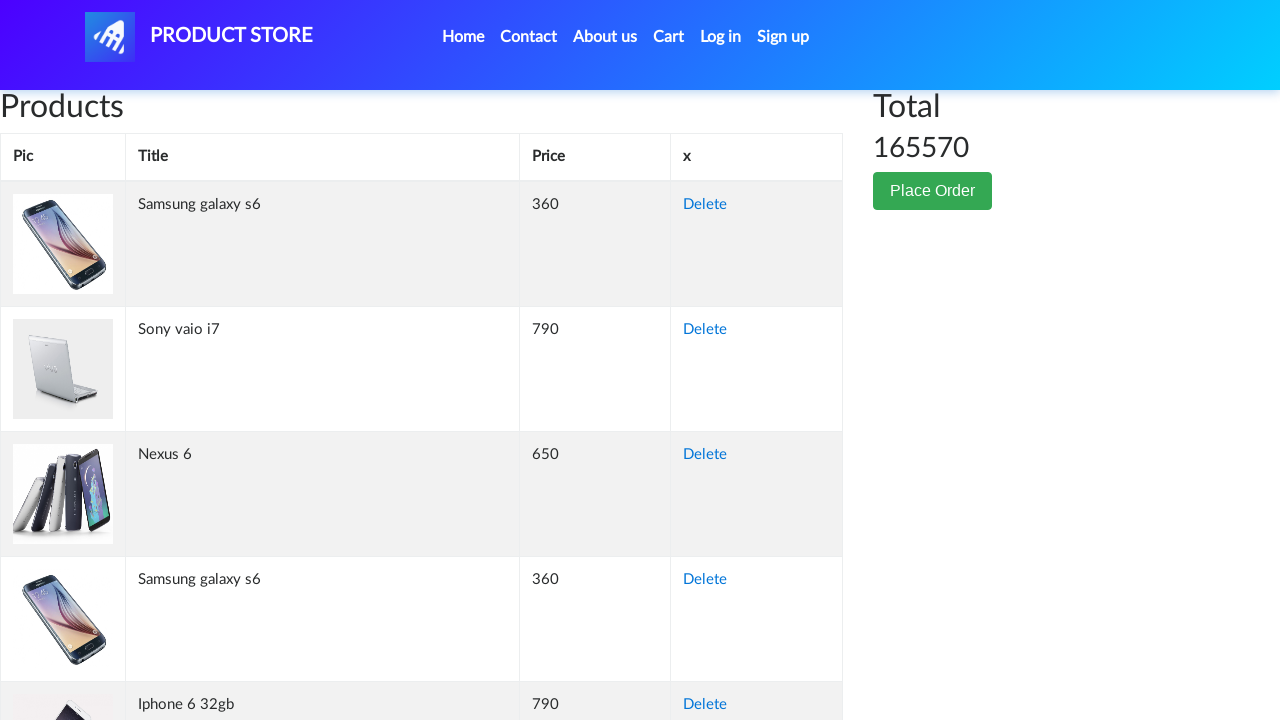

Retrieved cell content from row 45, column 4: 'Delete'
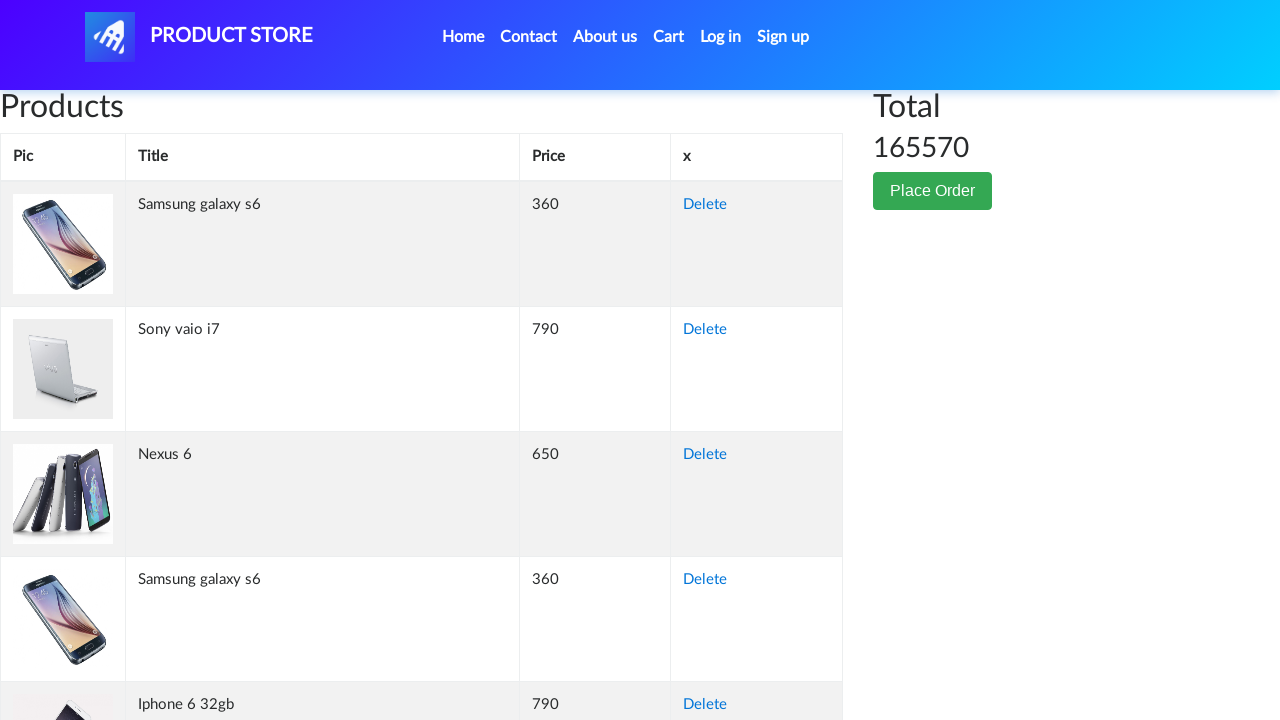

Retrieved cell content from row 46, column 1: ''
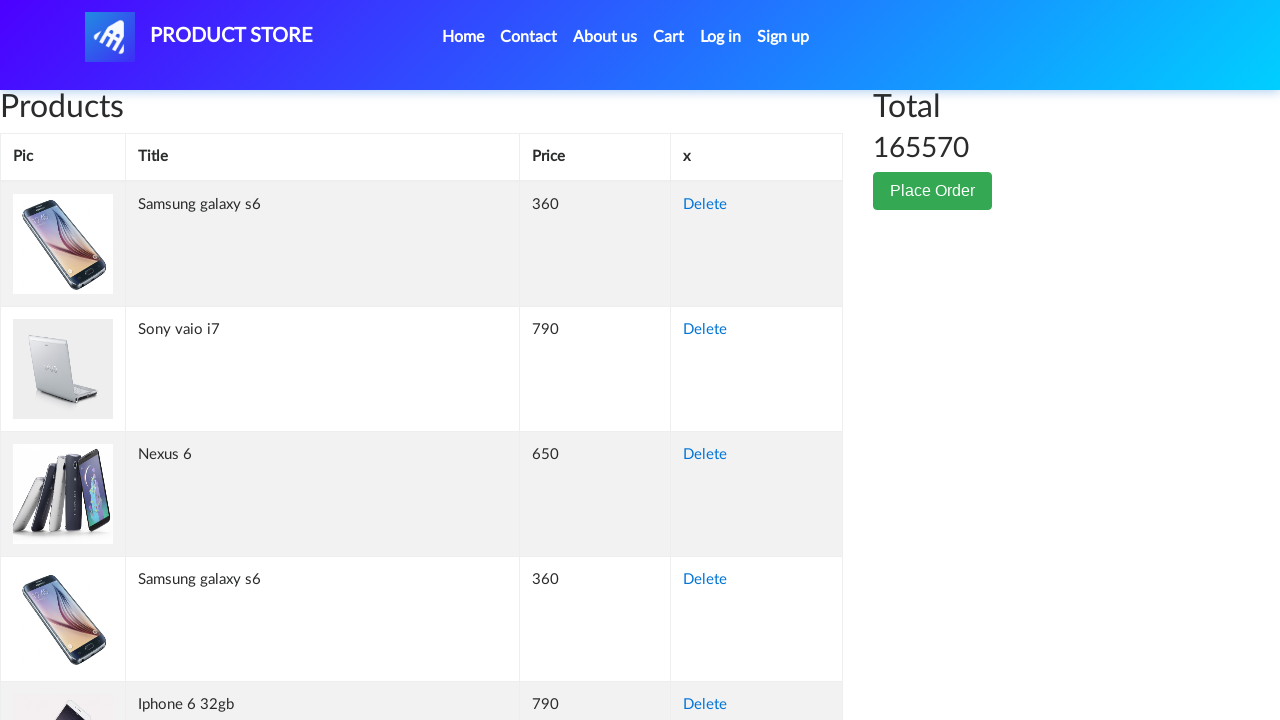

Retrieved cell content from row 46, column 2: 'Samsung galaxy s6'
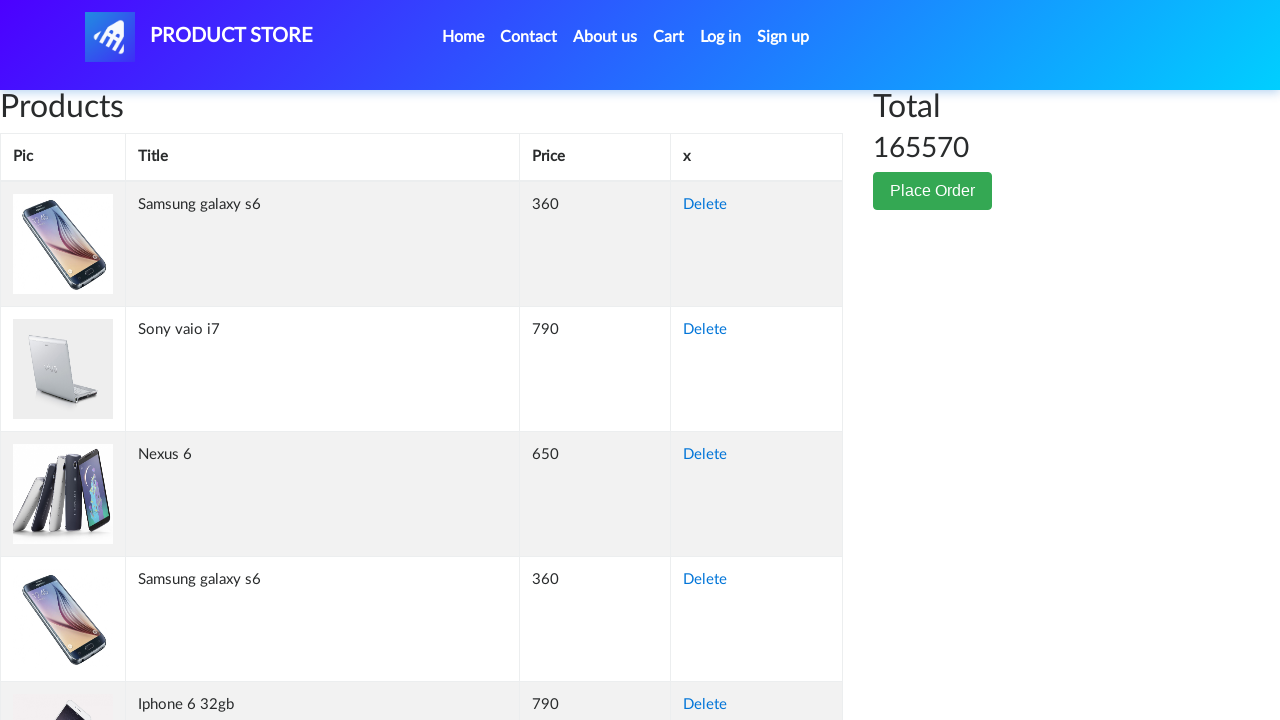

Retrieved cell content from row 46, column 3: '360'
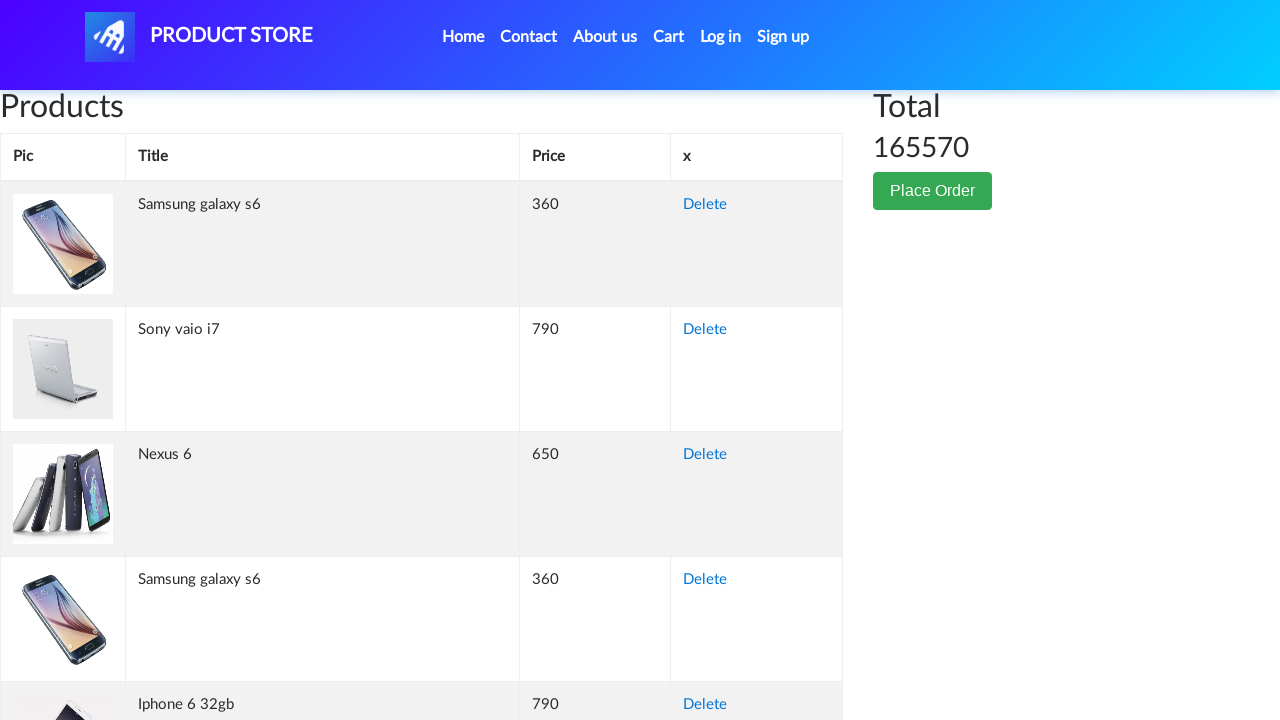

Retrieved cell content from row 46, column 4: 'Delete'
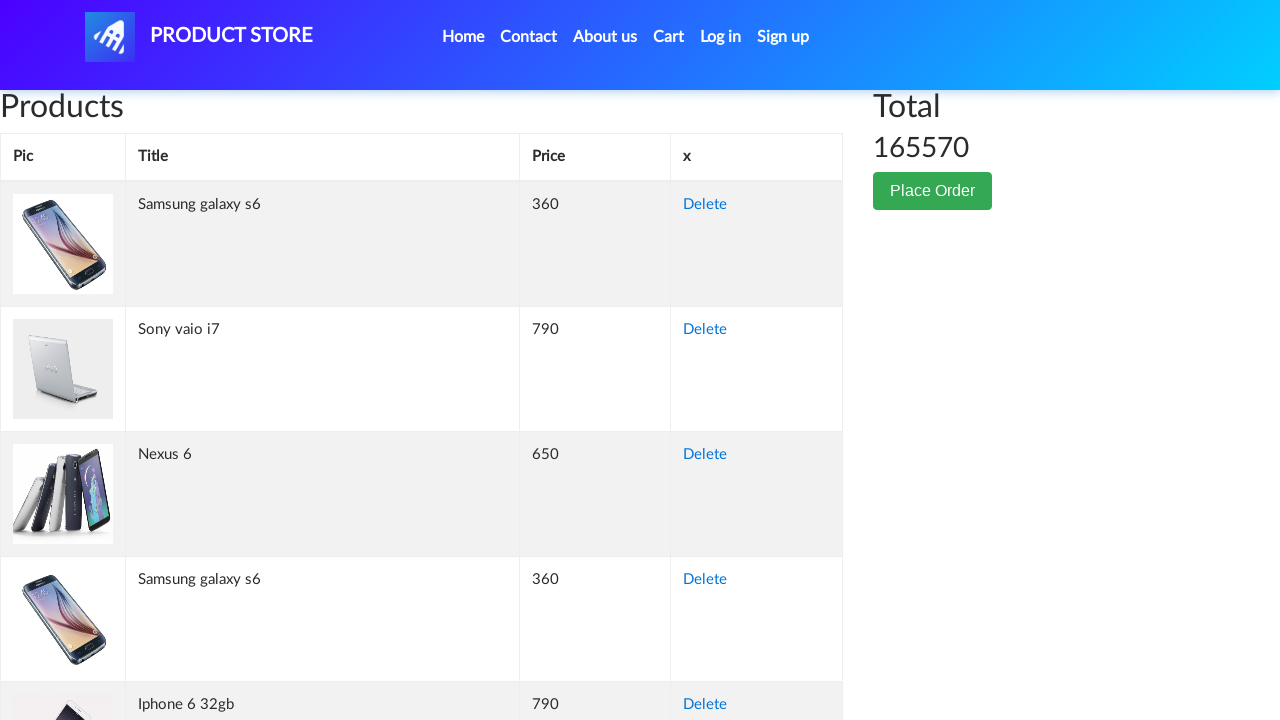

Retrieved cell content from row 47, column 1: ''
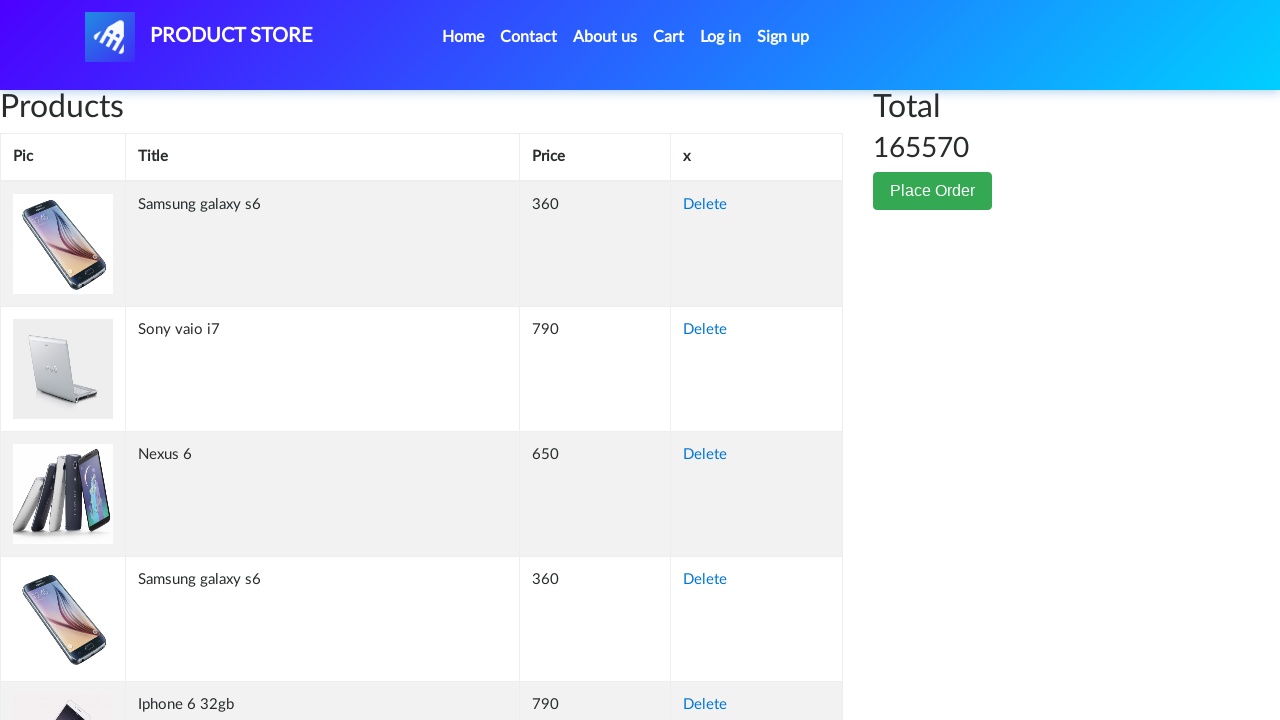

Retrieved cell content from row 47, column 2: 'Dell i7 8gb'
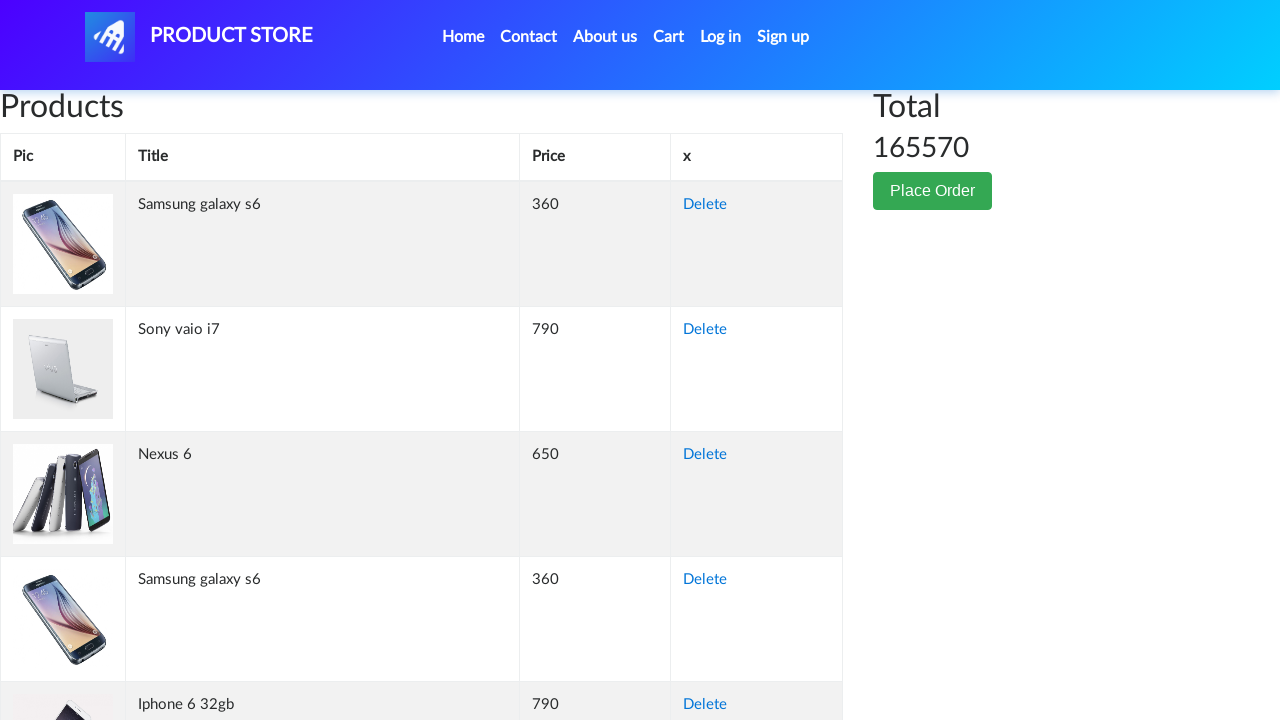

Retrieved cell content from row 47, column 3: '700'
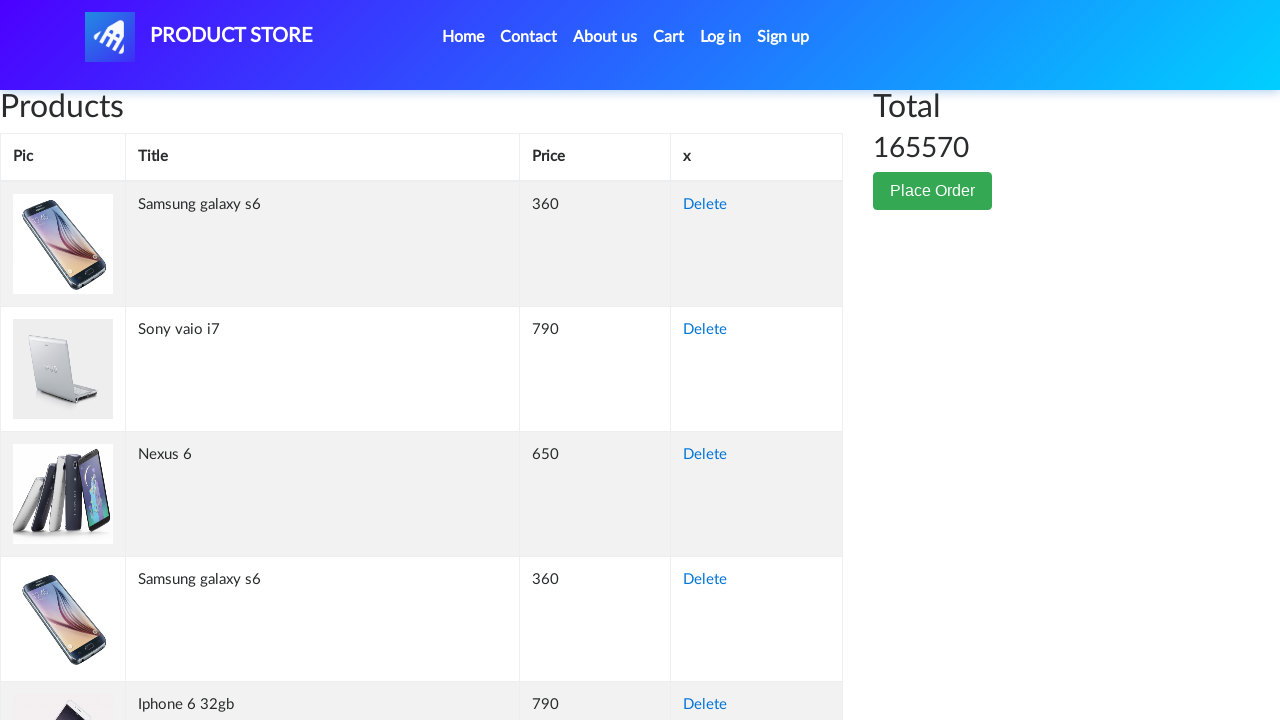

Retrieved cell content from row 47, column 4: 'Delete'
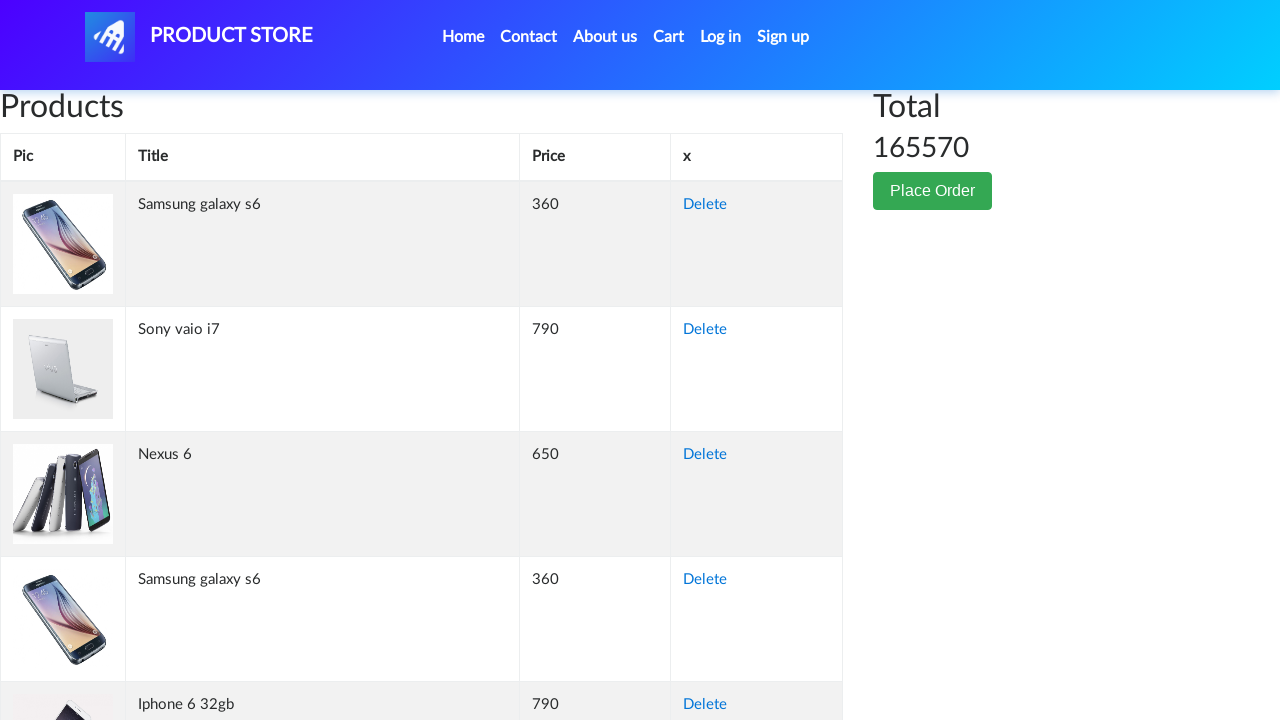

Retrieved cell content from row 48, column 1: ''
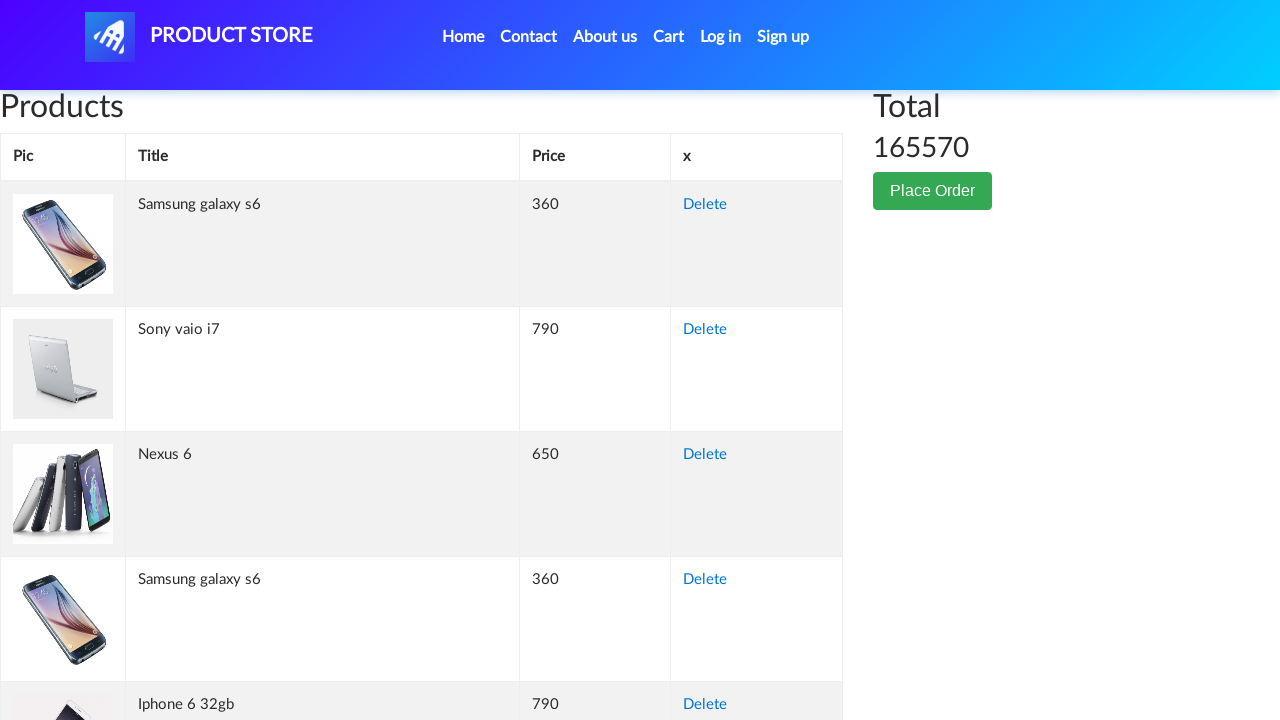

Retrieved cell content from row 48, column 2: 'Samsung galaxy s6'
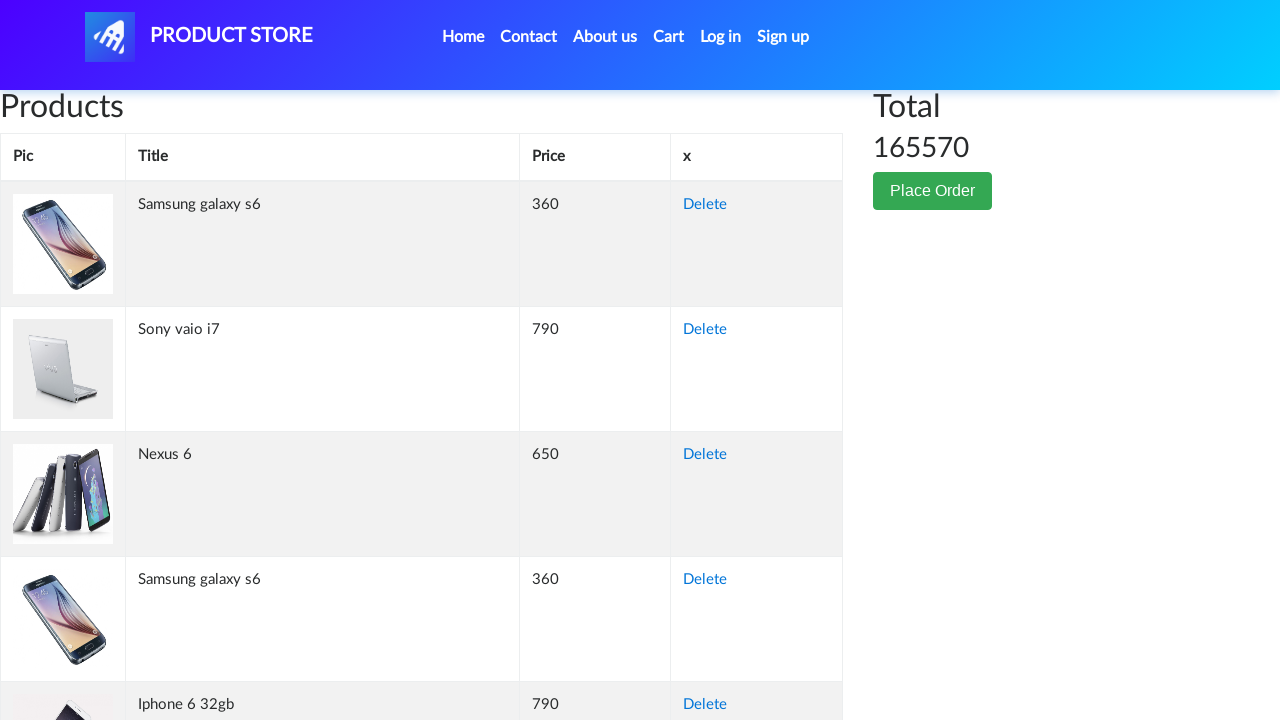

Retrieved cell content from row 48, column 3: '360'
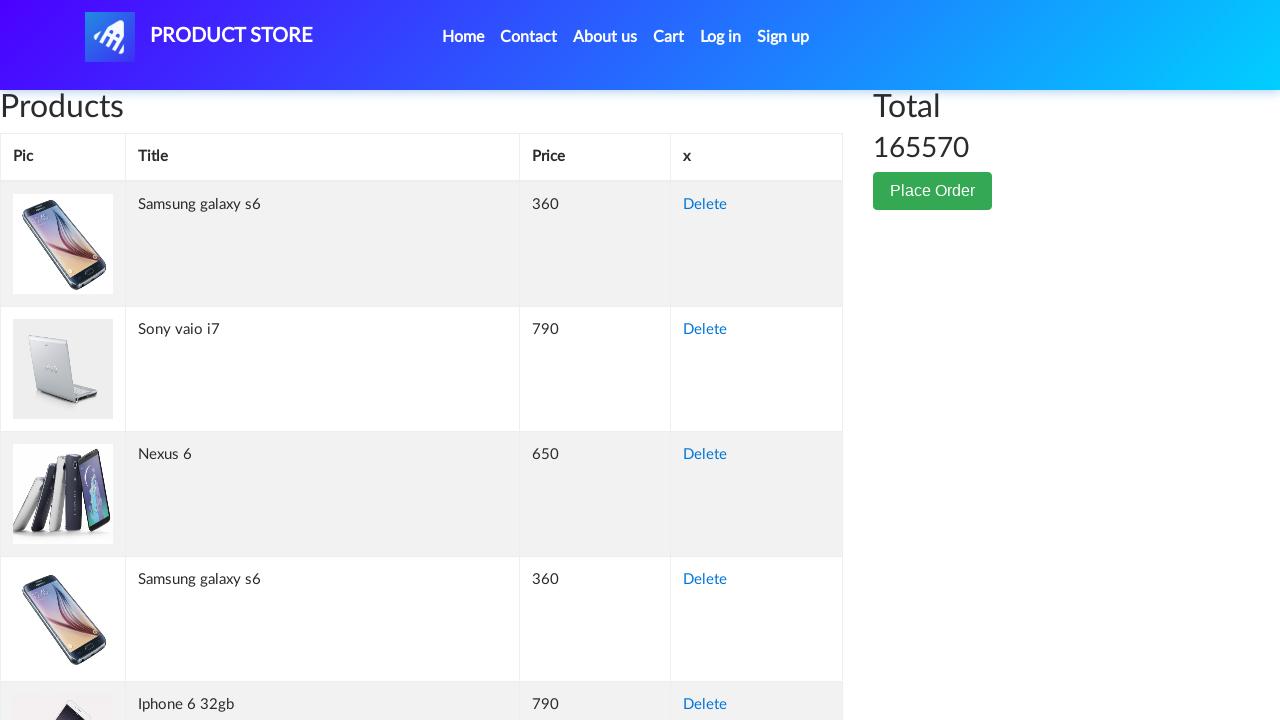

Retrieved cell content from row 48, column 4: 'Delete'
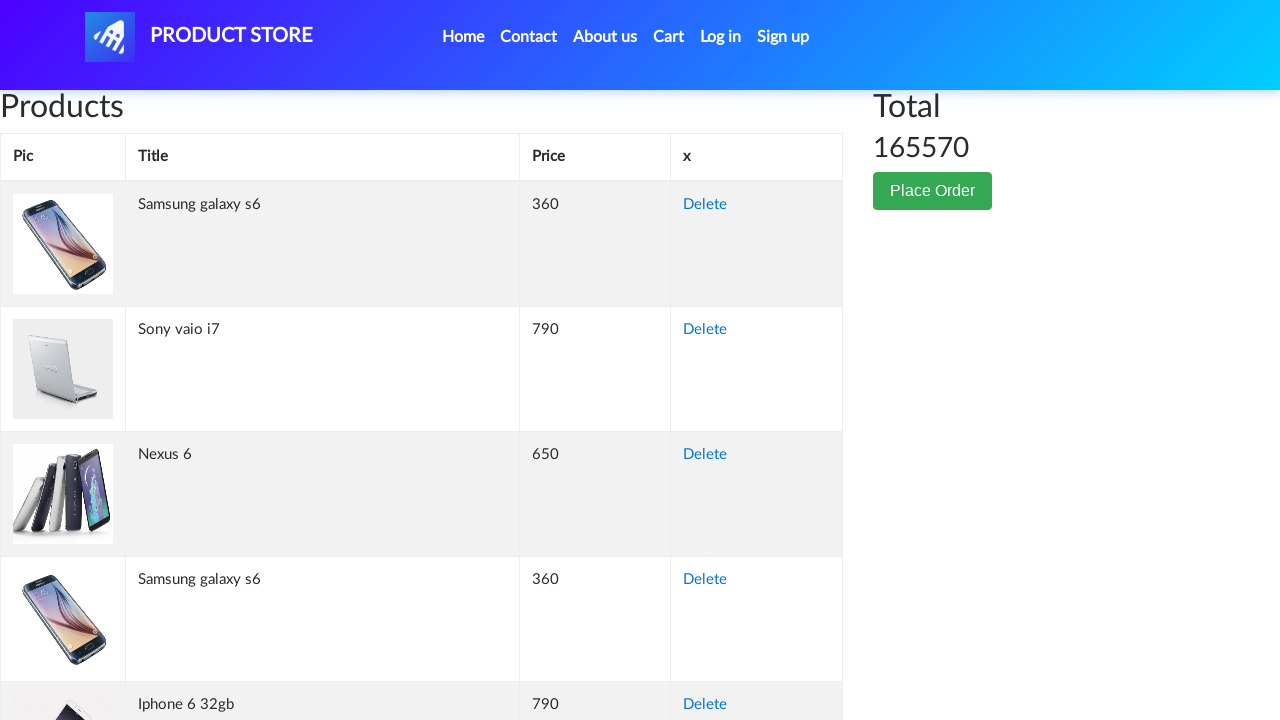

Retrieved cell content from row 49, column 1: ''
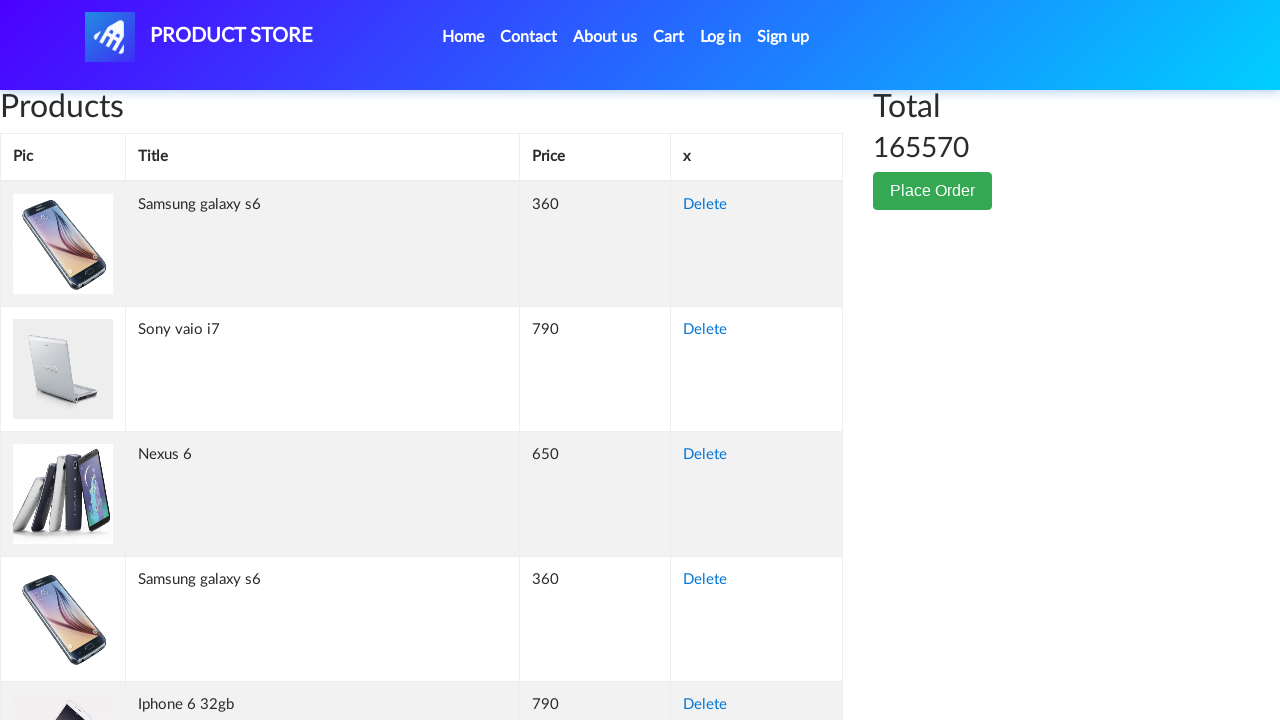

Retrieved cell content from row 49, column 2: 'Sony vaio i5'
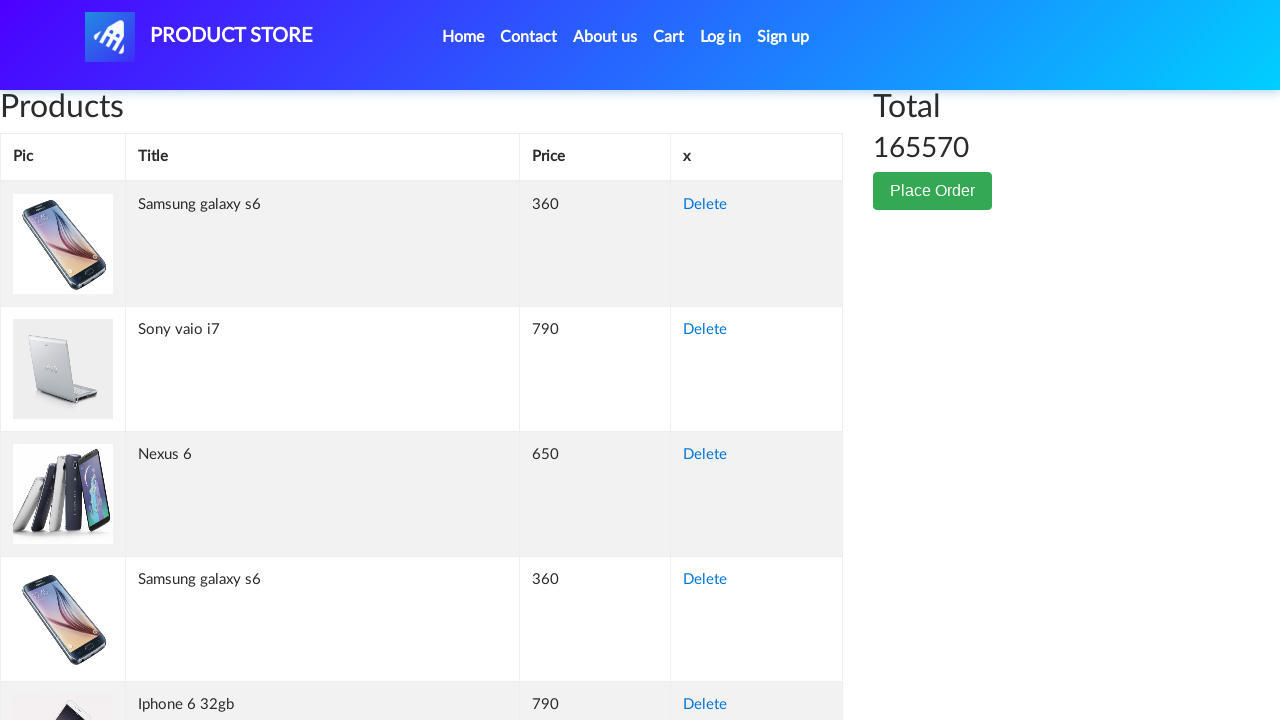

Retrieved cell content from row 49, column 3: '790'
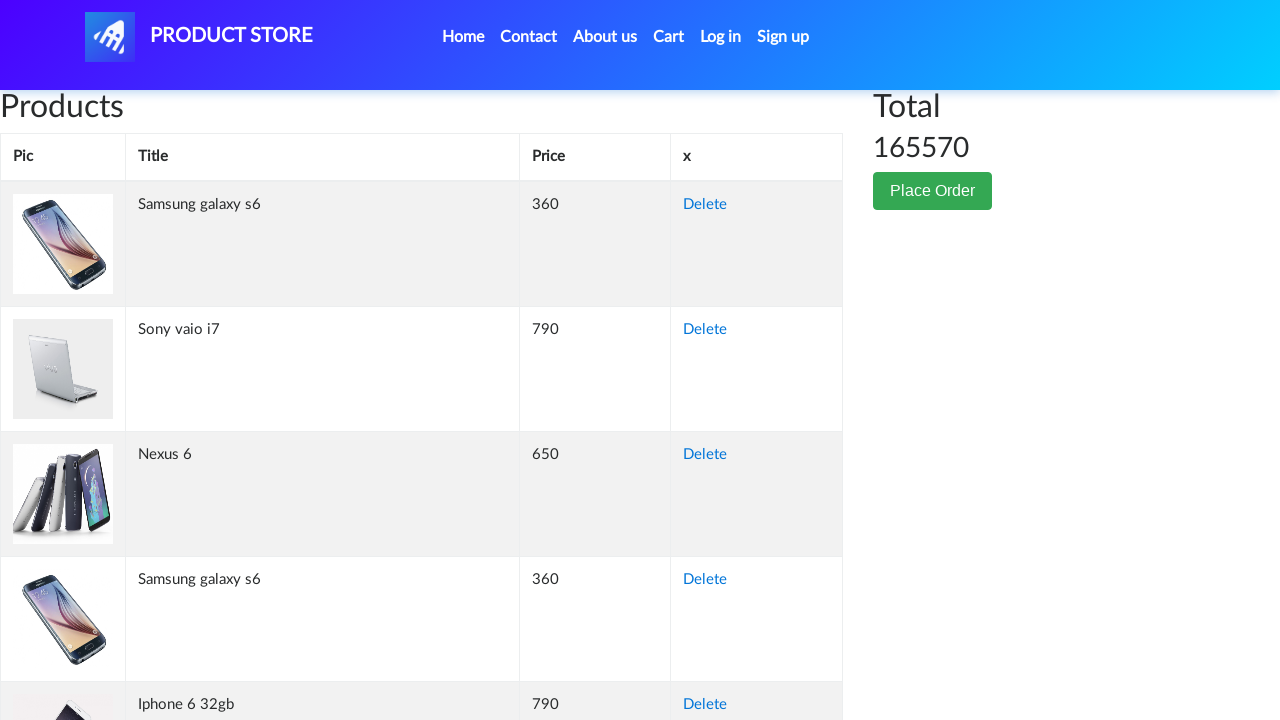

Retrieved cell content from row 49, column 4: 'Delete'
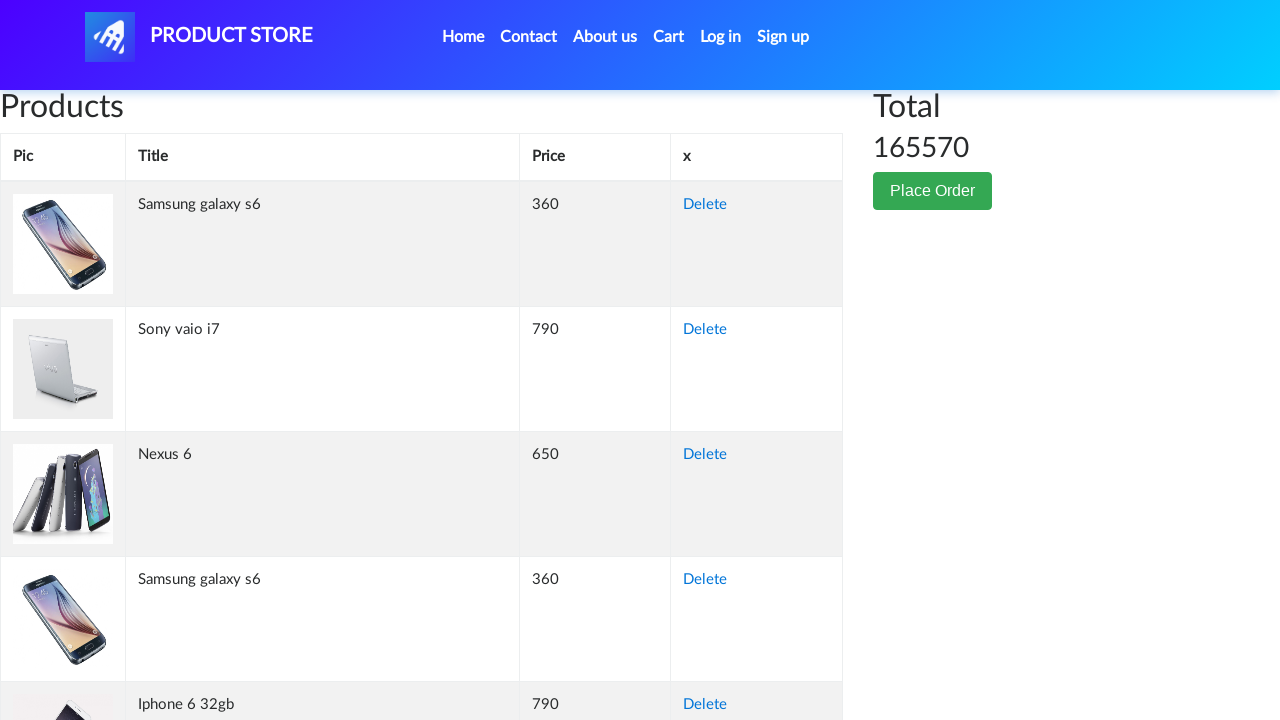

Retrieved cell content from row 50, column 1: ''
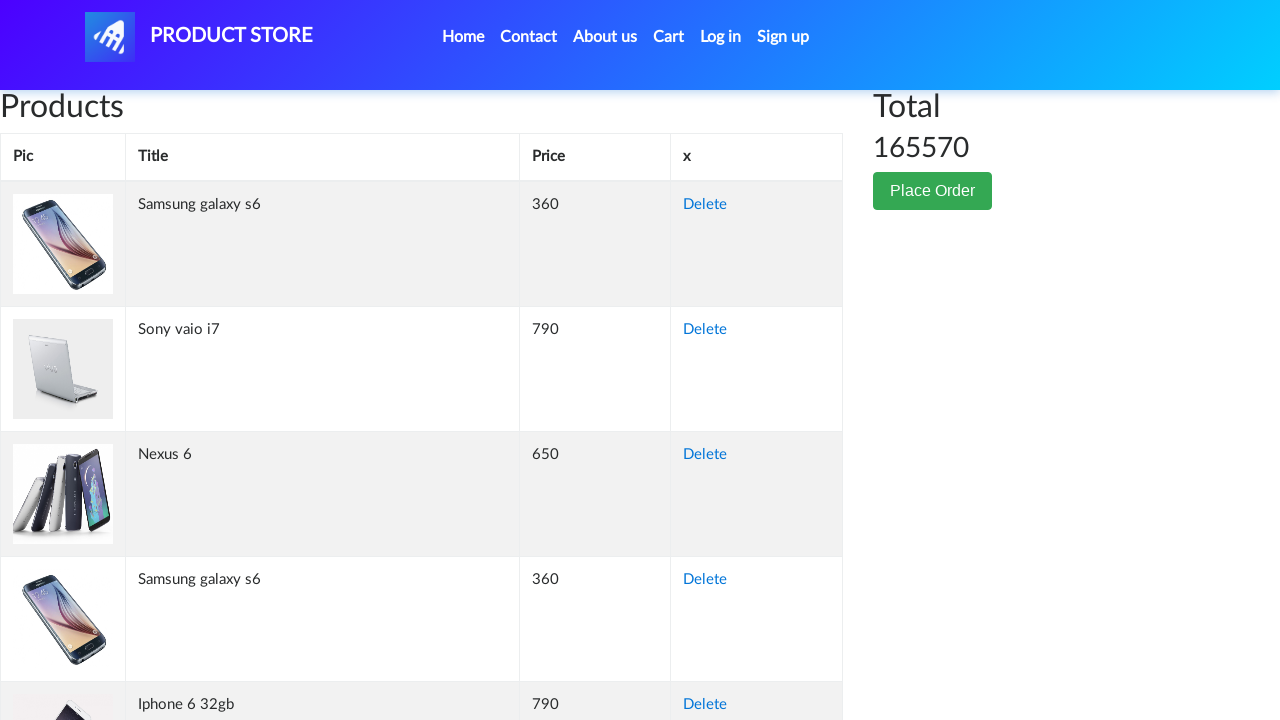

Retrieved cell content from row 50, column 2: 'Samsung galaxy s6'
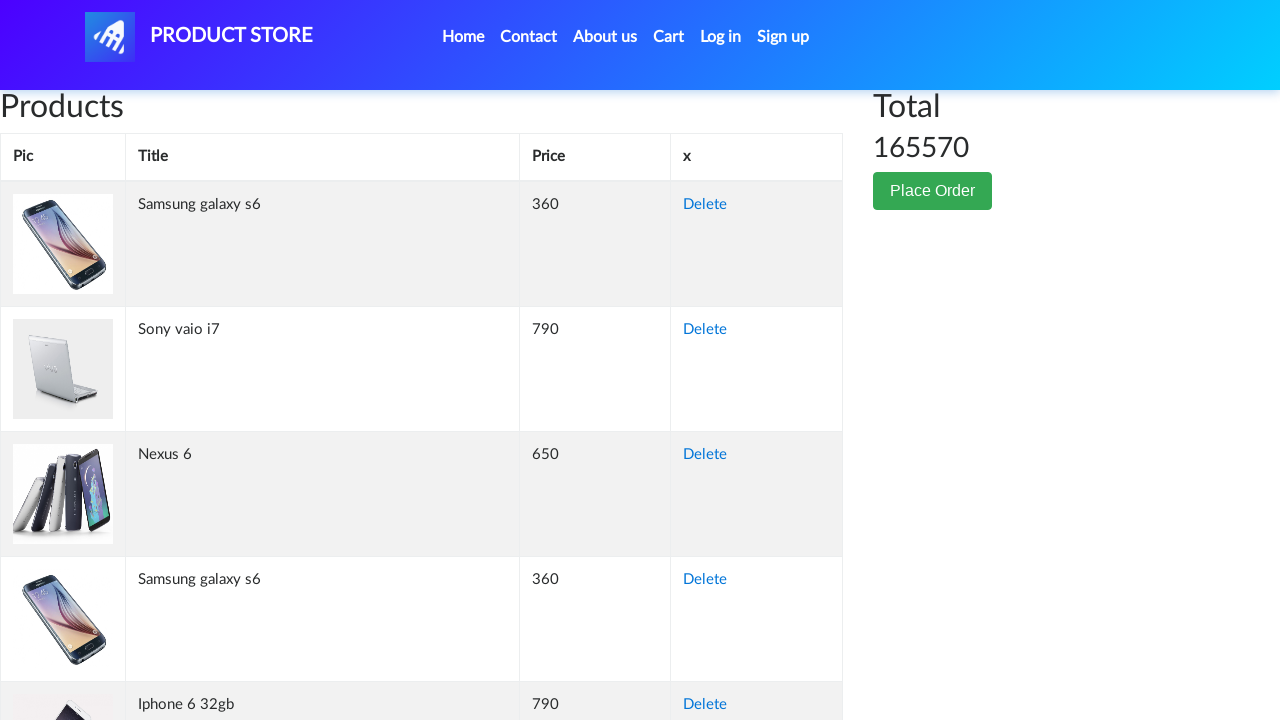

Retrieved cell content from row 50, column 3: '360'
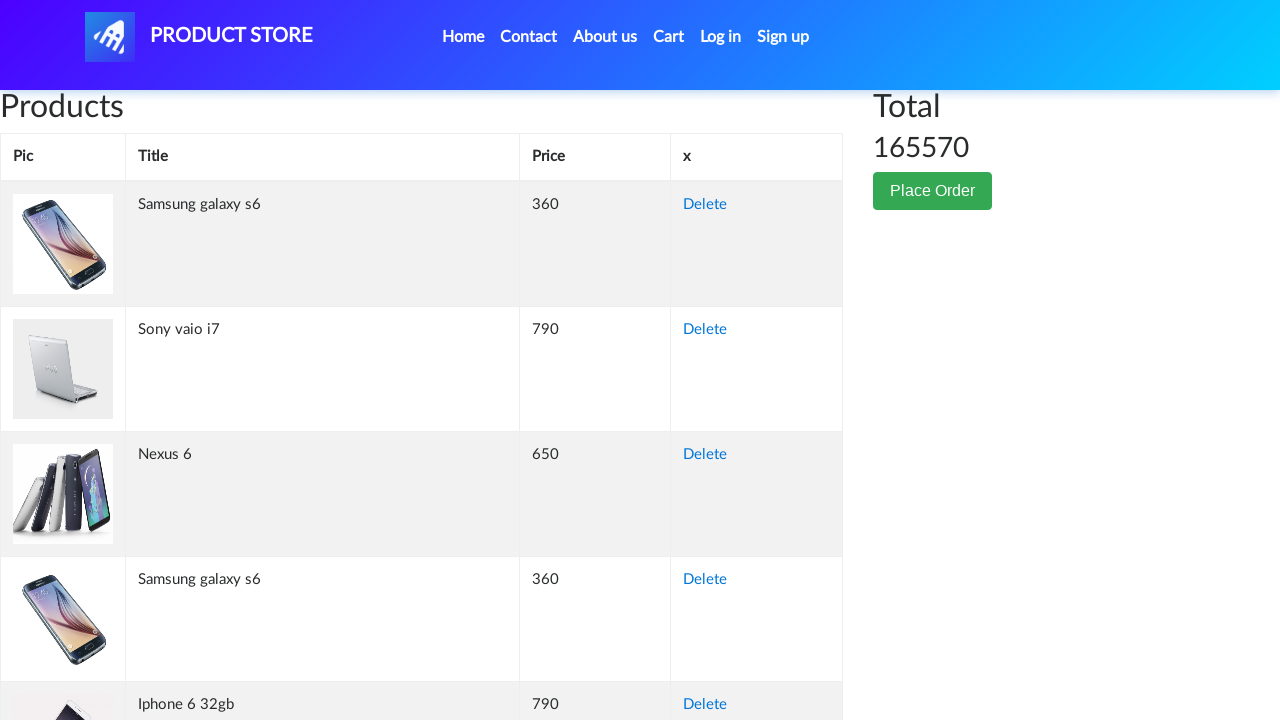

Retrieved cell content from row 50, column 4: 'Delete'
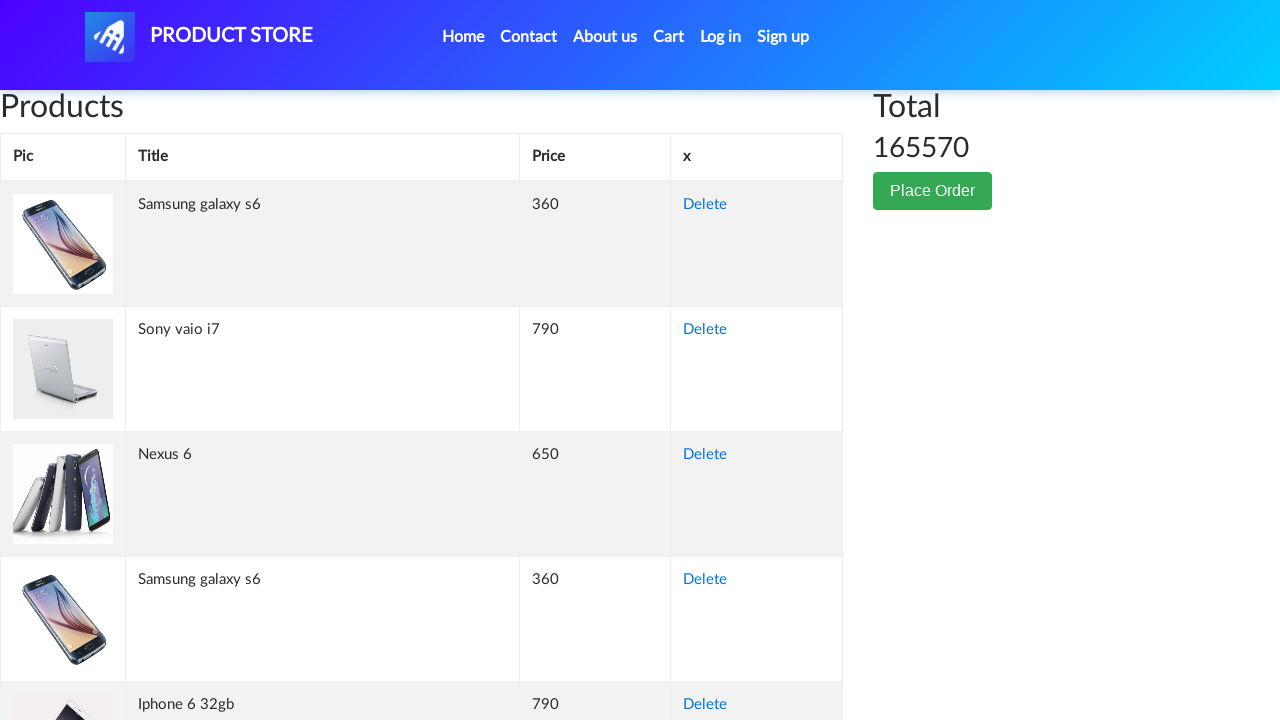

Retrieved cell content from row 51, column 1: ''
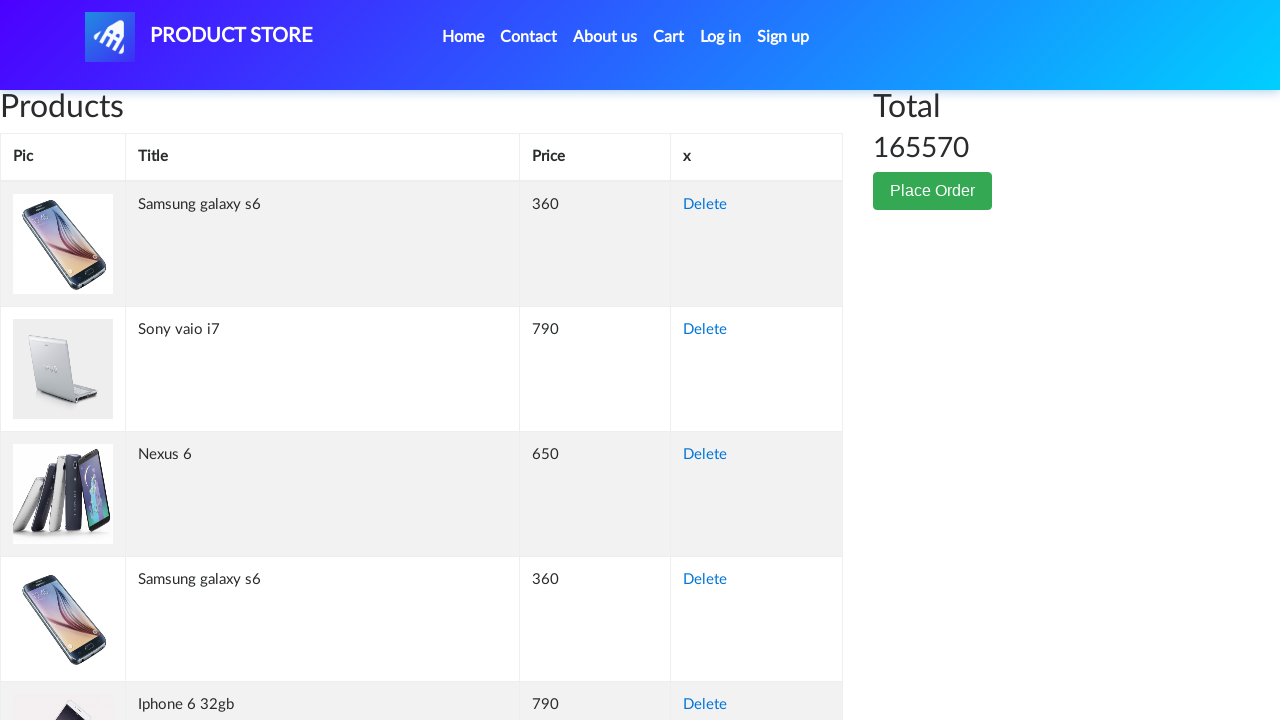

Retrieved cell content from row 51, column 2: 'Sony vaio i5'
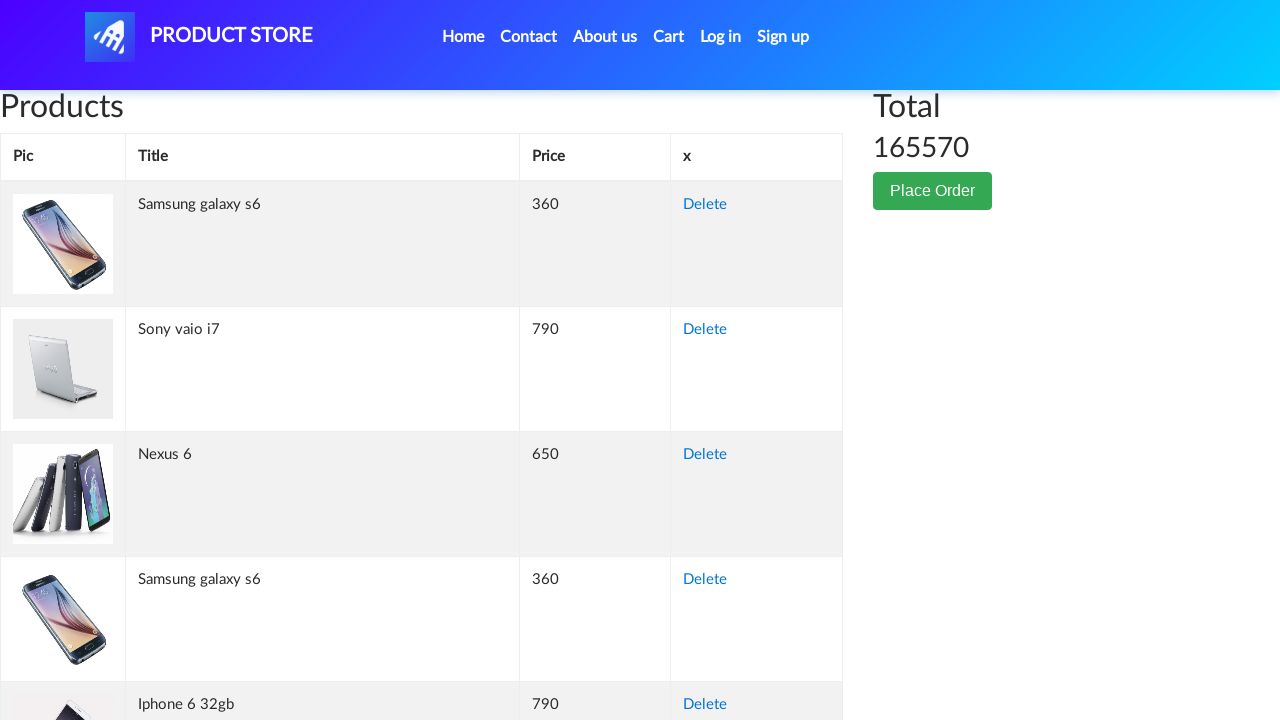

Retrieved cell content from row 51, column 3: '790'
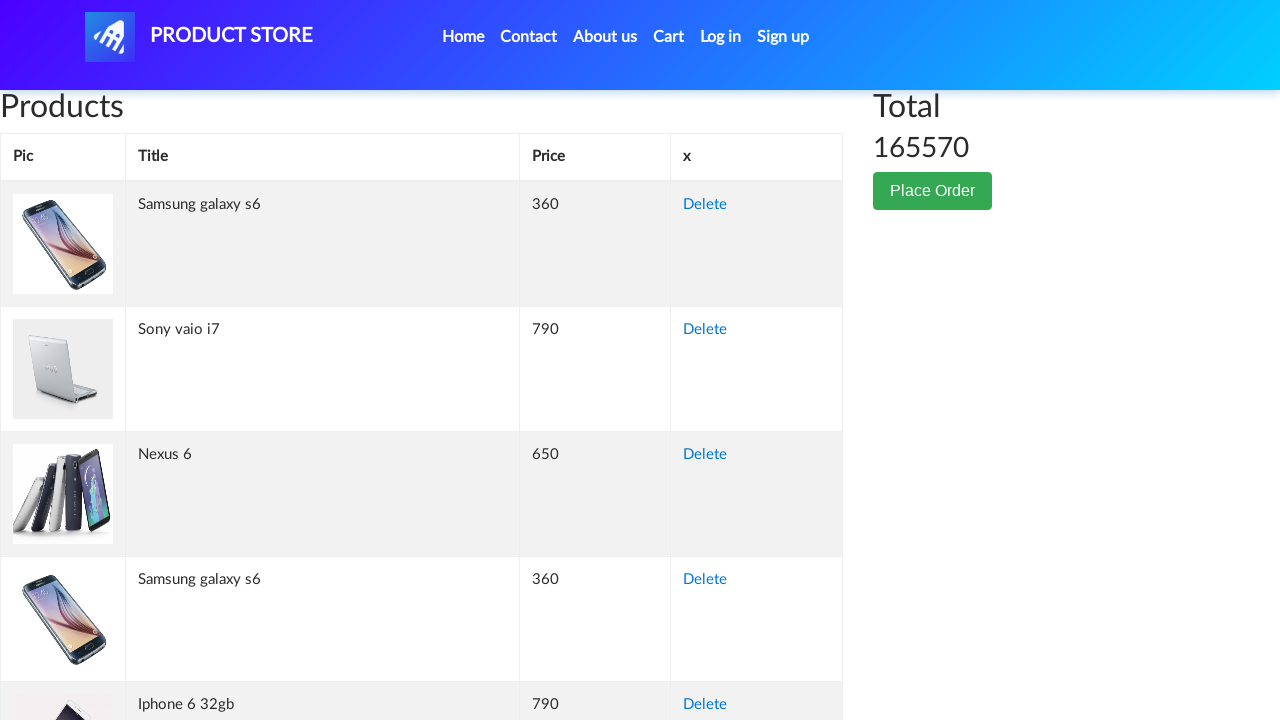

Retrieved cell content from row 51, column 4: 'Delete'
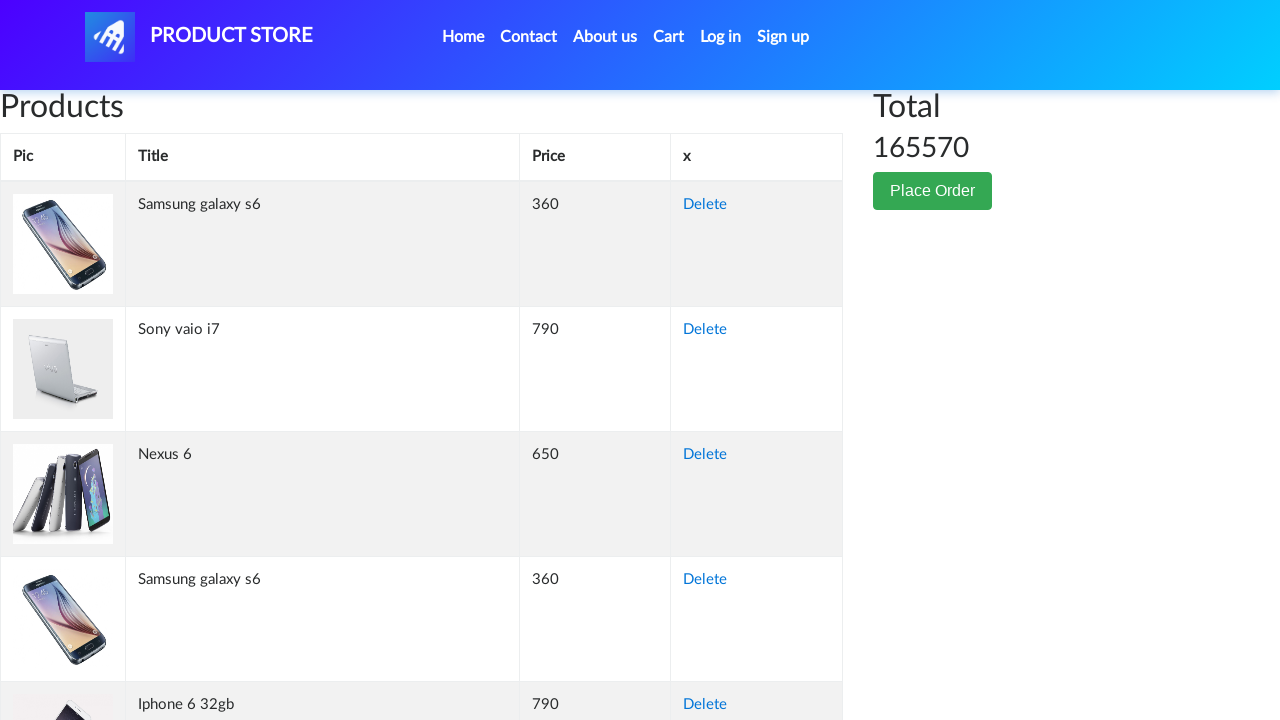

Retrieved cell content from row 52, column 1: ''
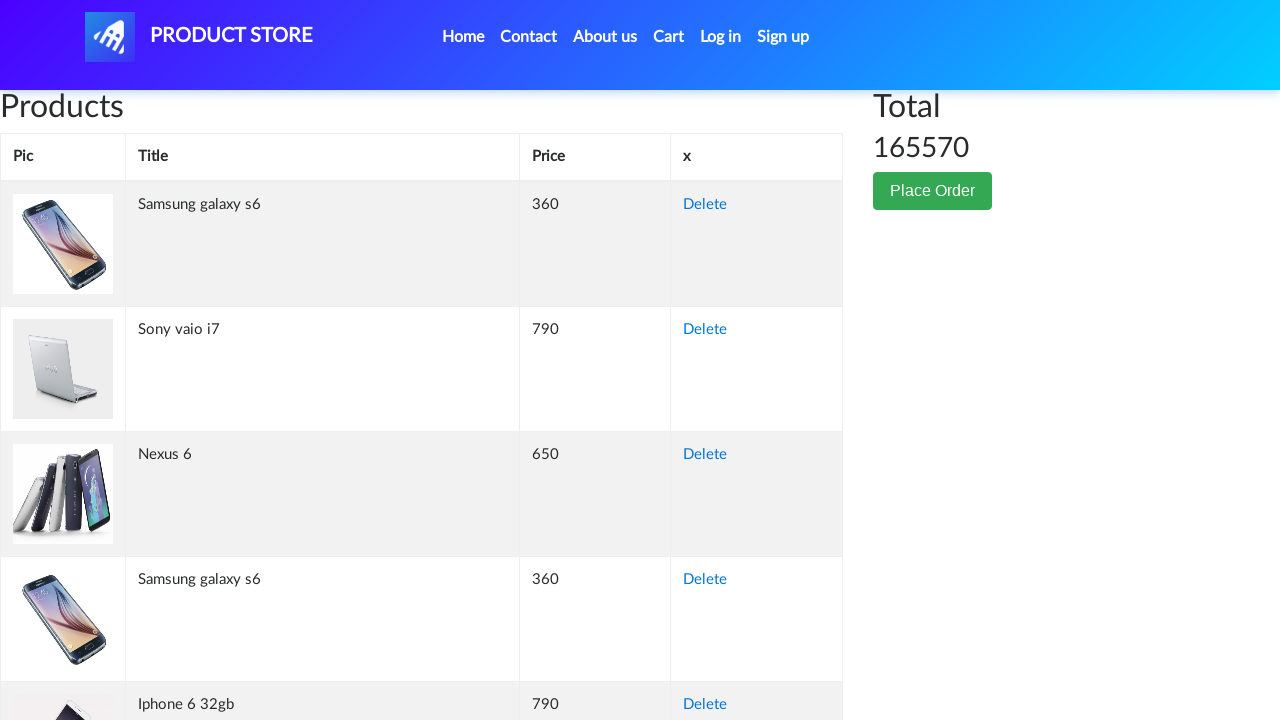

Retrieved cell content from row 52, column 2: 'Samsung galaxy s6'
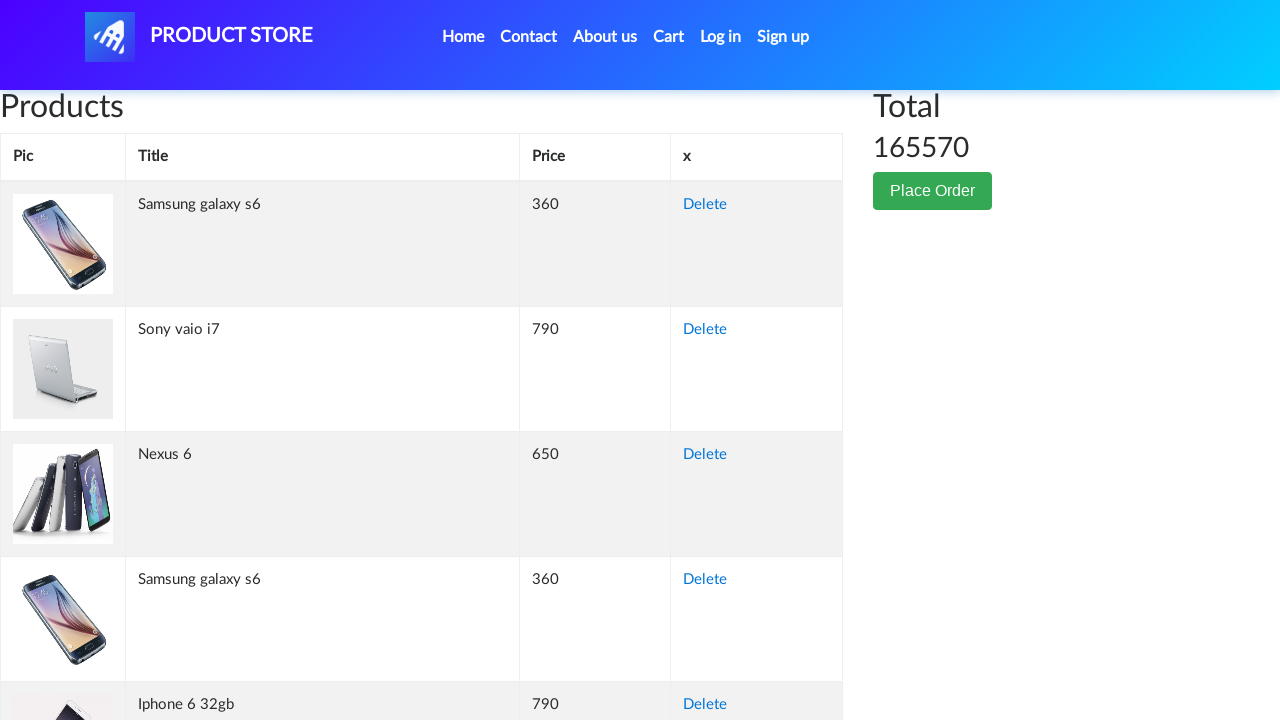

Retrieved cell content from row 52, column 3: '360'
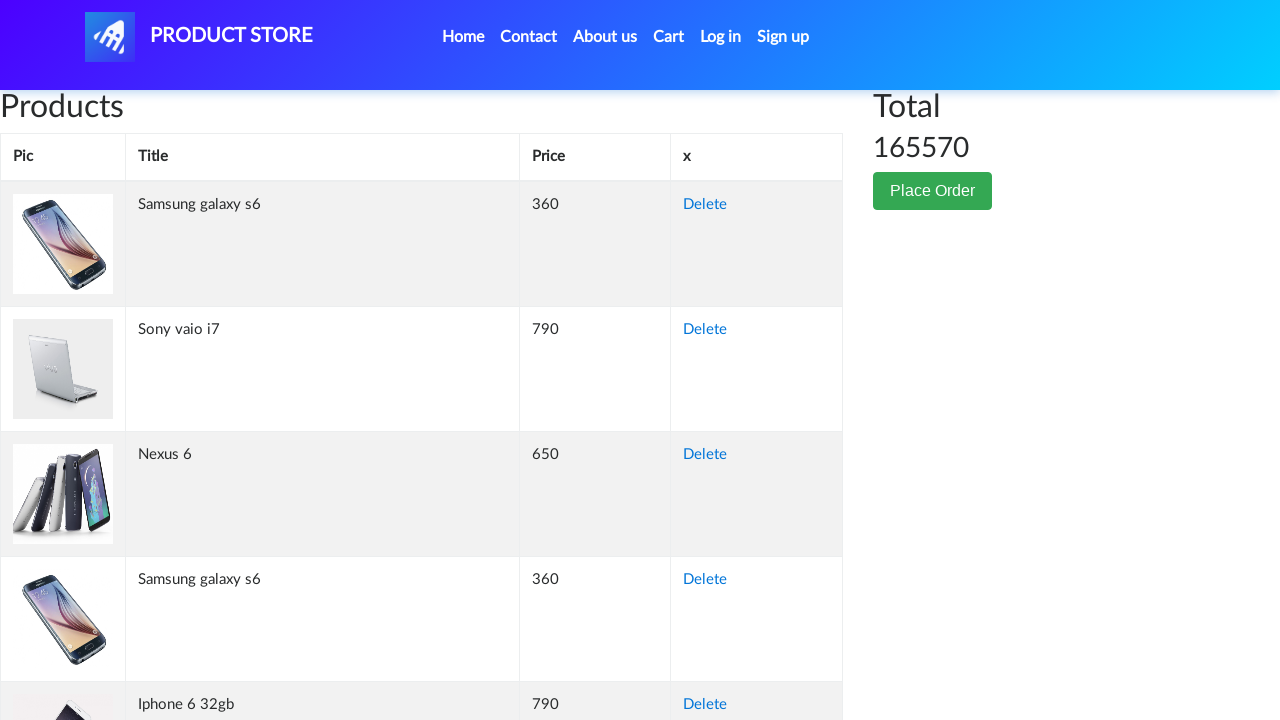

Retrieved cell content from row 52, column 4: 'Delete'
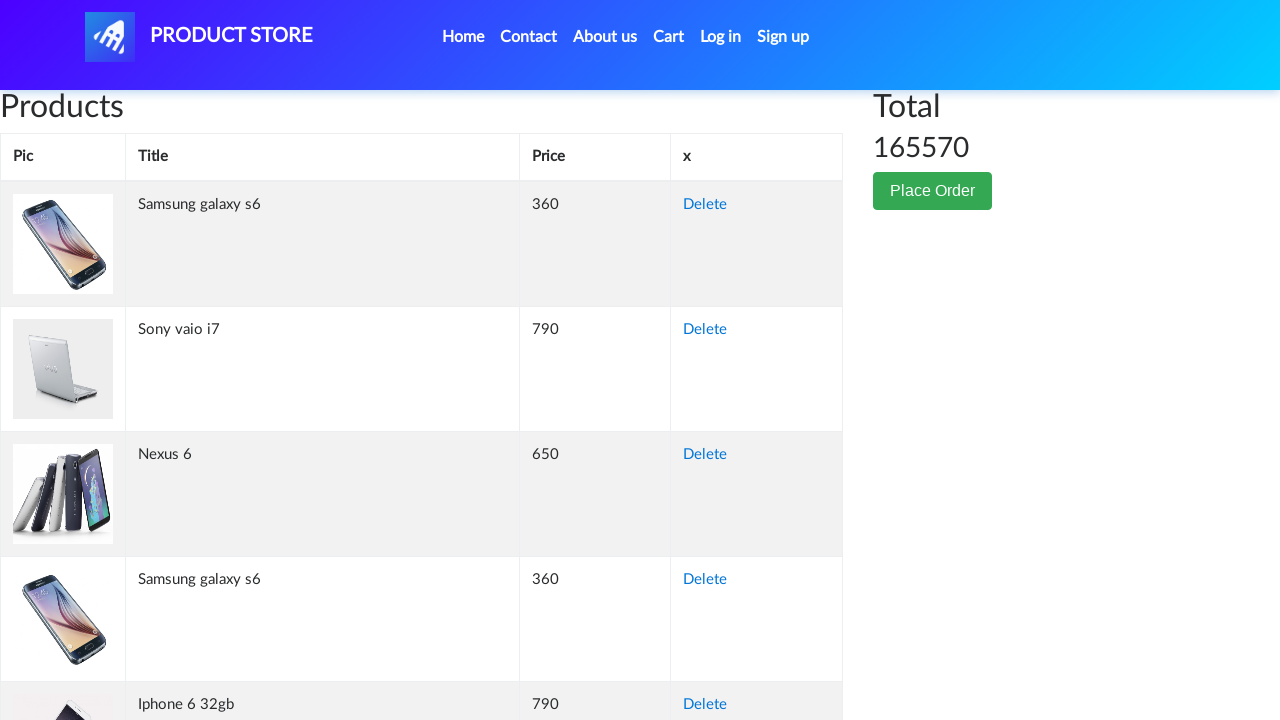

Retrieved cell content from row 53, column 1: ''
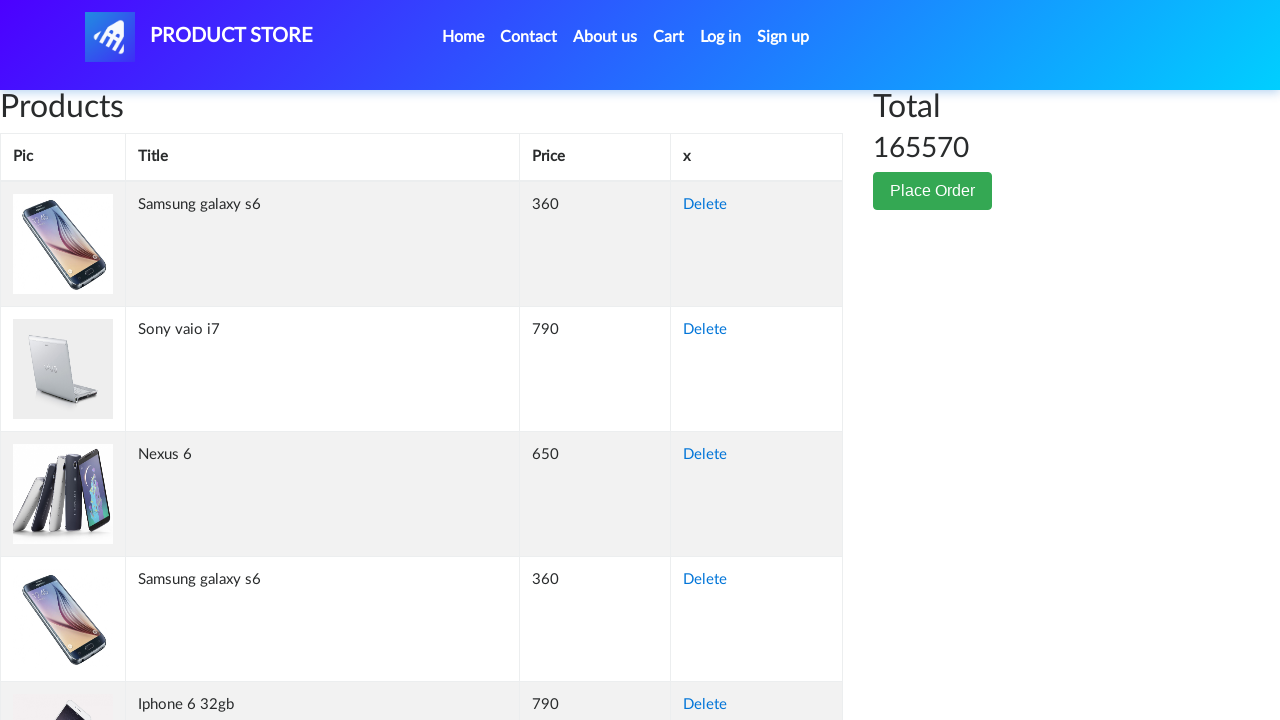

Retrieved cell content from row 53, column 2: 'Sony vaio i7
'
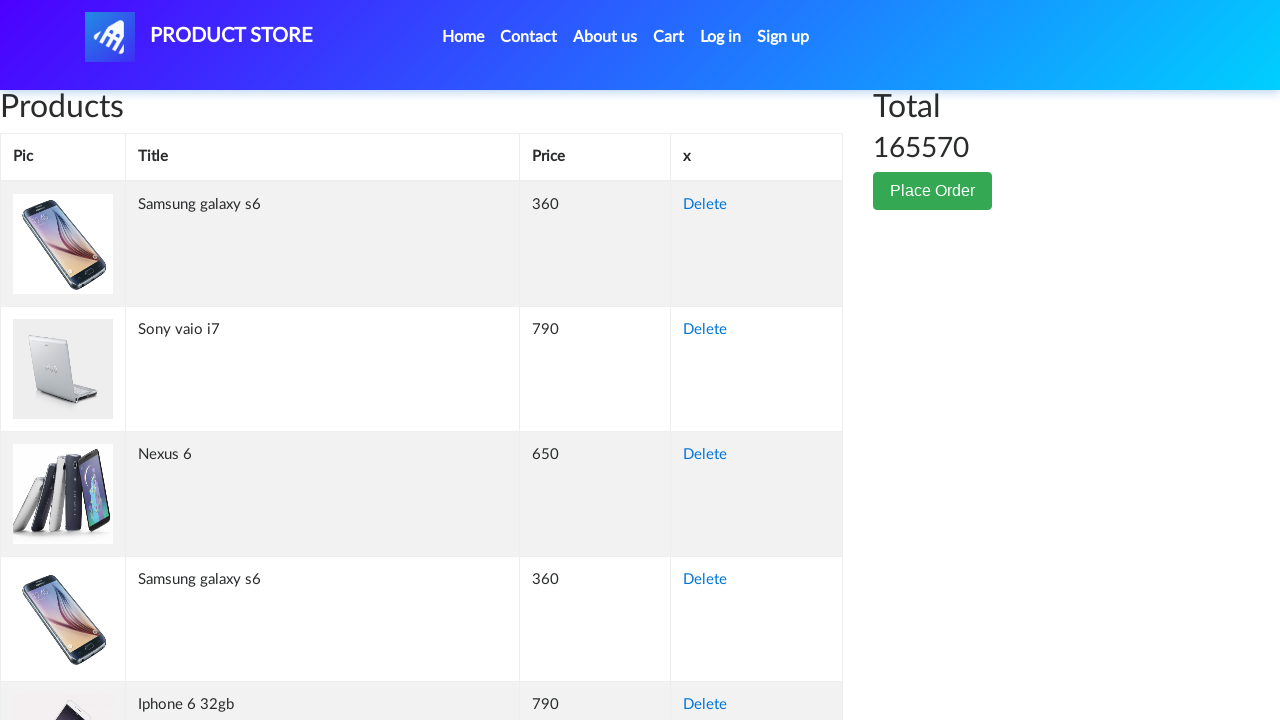

Retrieved cell content from row 53, column 3: '790'
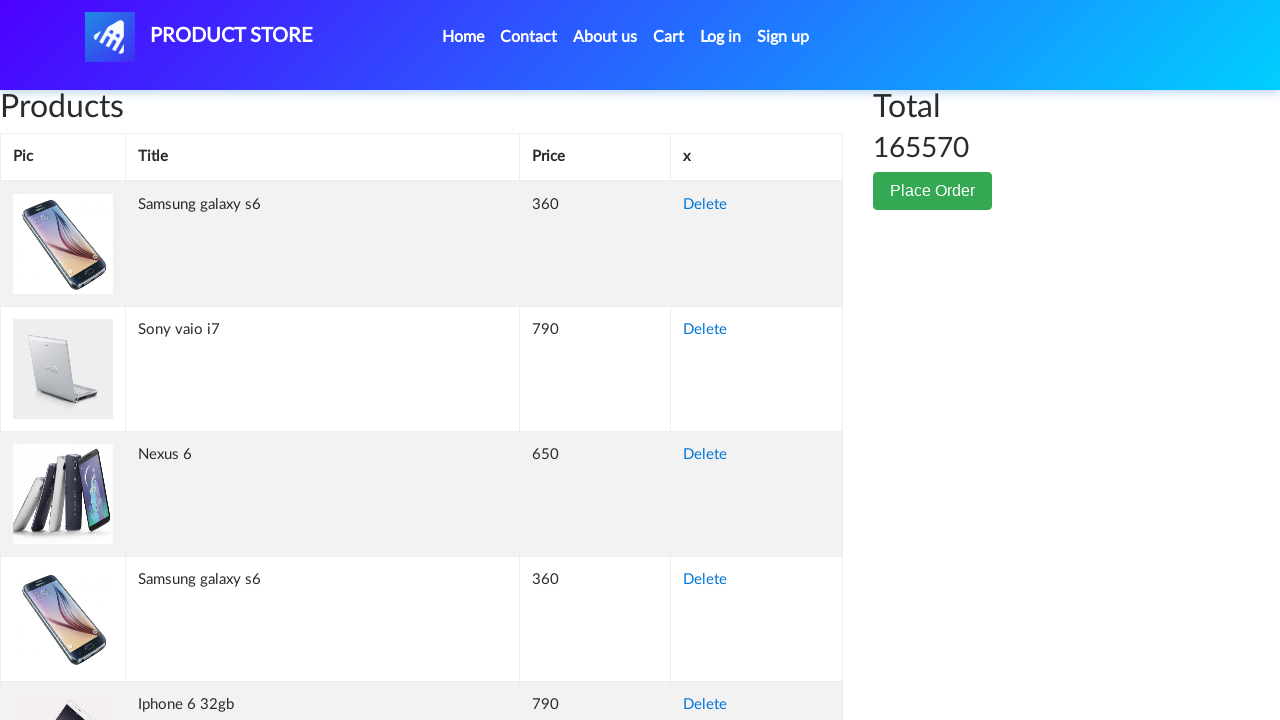

Retrieved cell content from row 53, column 4: 'Delete'
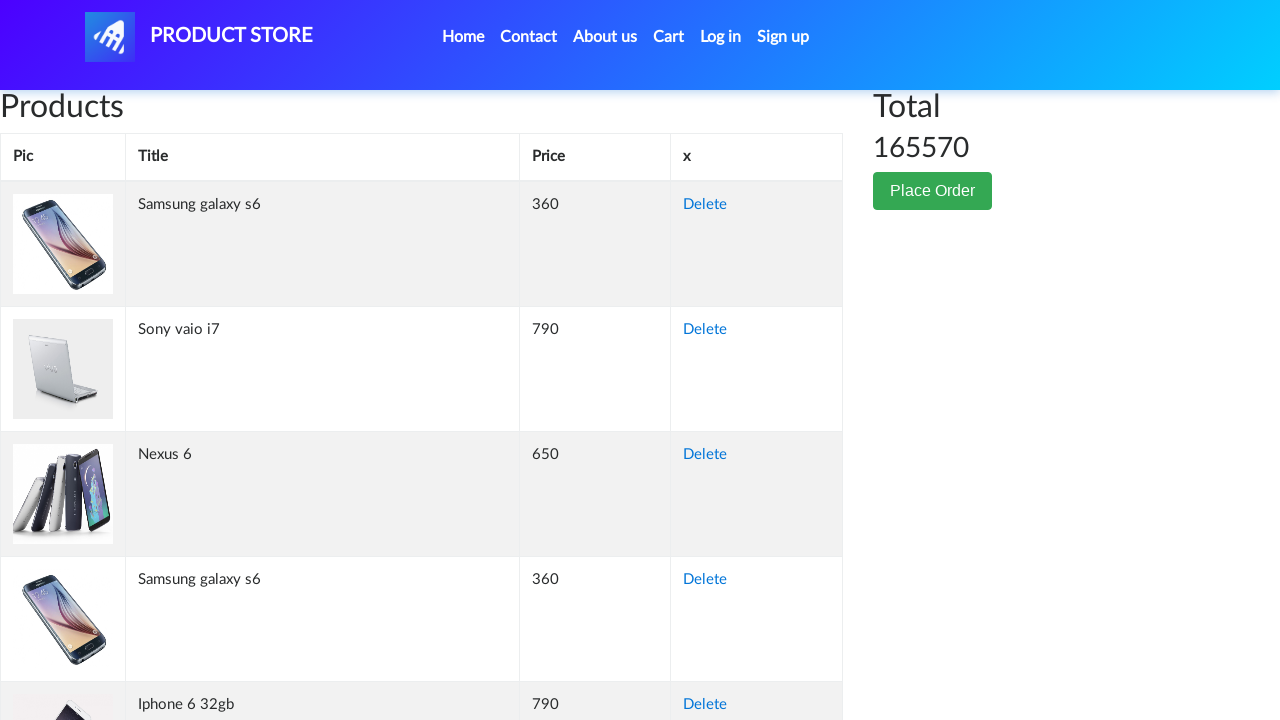

Retrieved cell content from row 54, column 1: ''
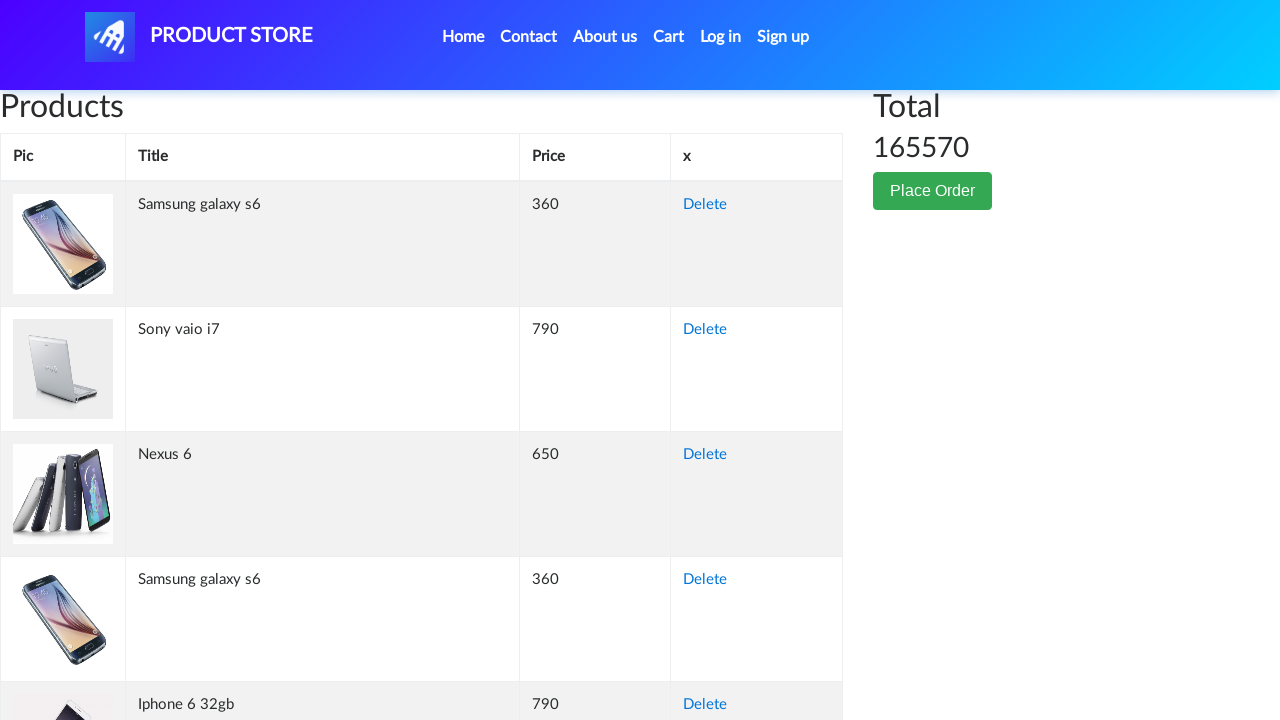

Retrieved cell content from row 54, column 2: 'Sony vaio i7
'
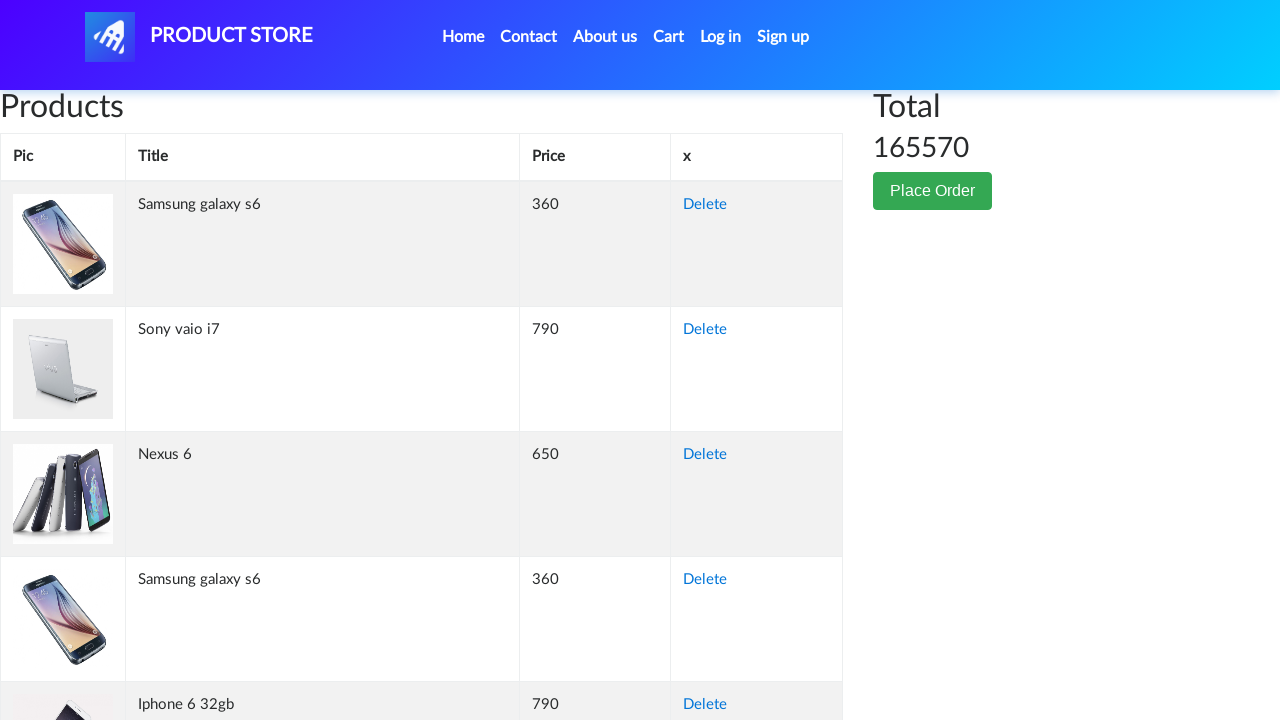

Retrieved cell content from row 54, column 3: '790'
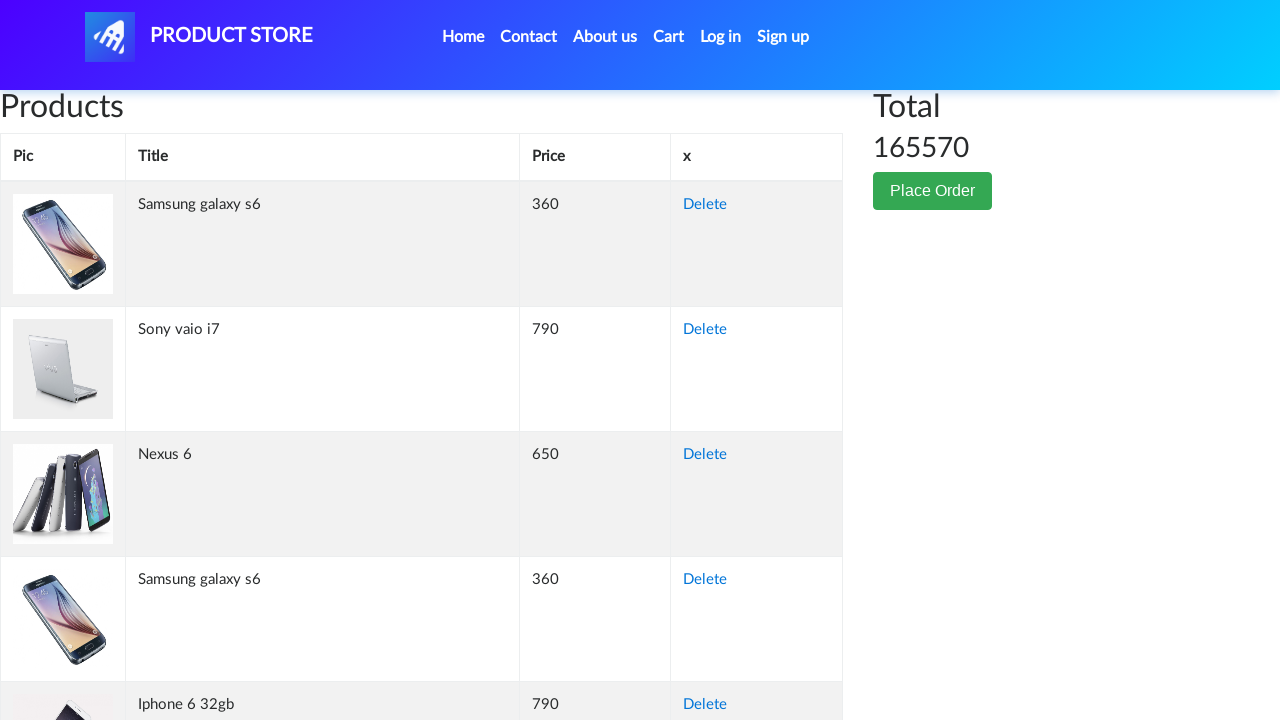

Retrieved cell content from row 54, column 4: 'Delete'
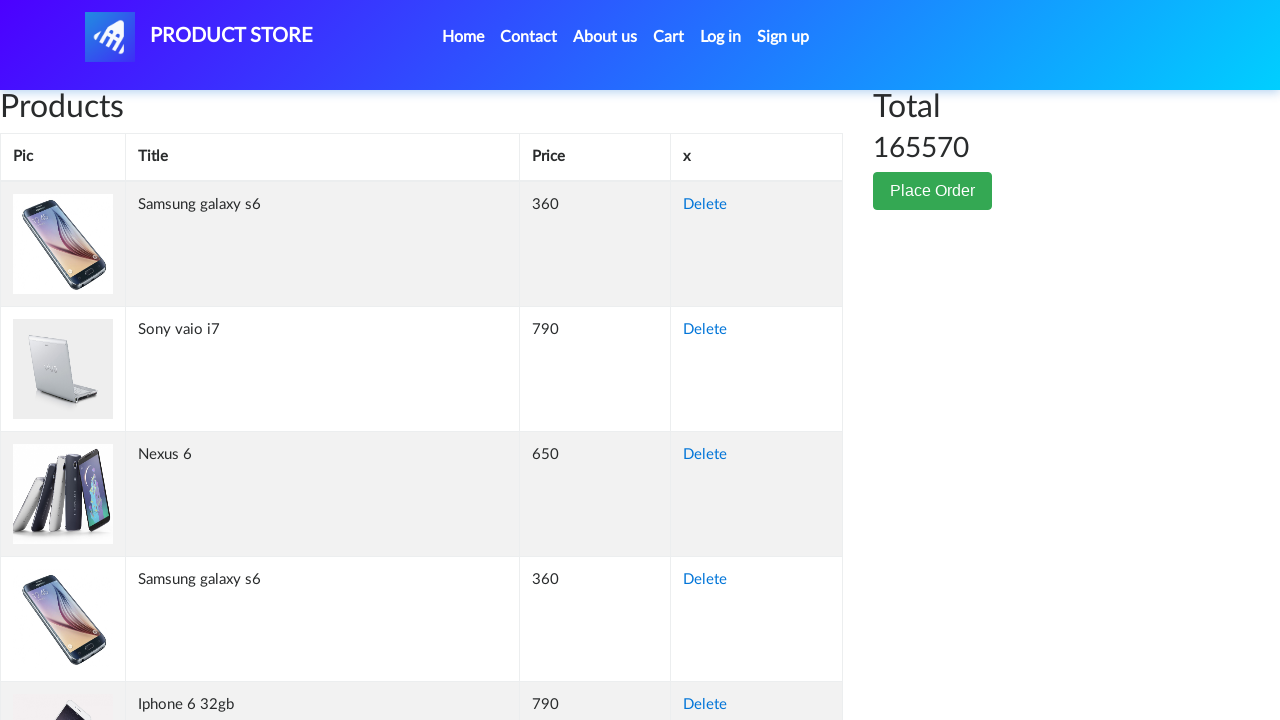

Retrieved cell content from row 55, column 1: ''
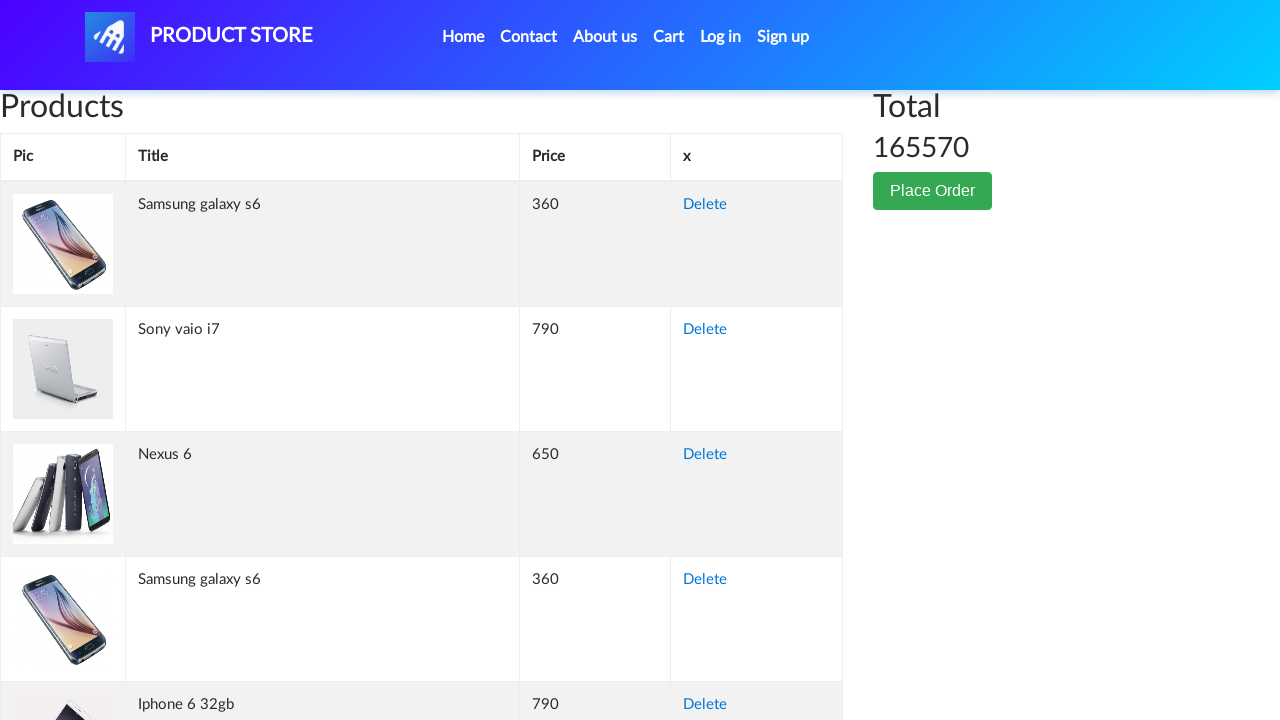

Retrieved cell content from row 55, column 2: 'Sony xperia z5'
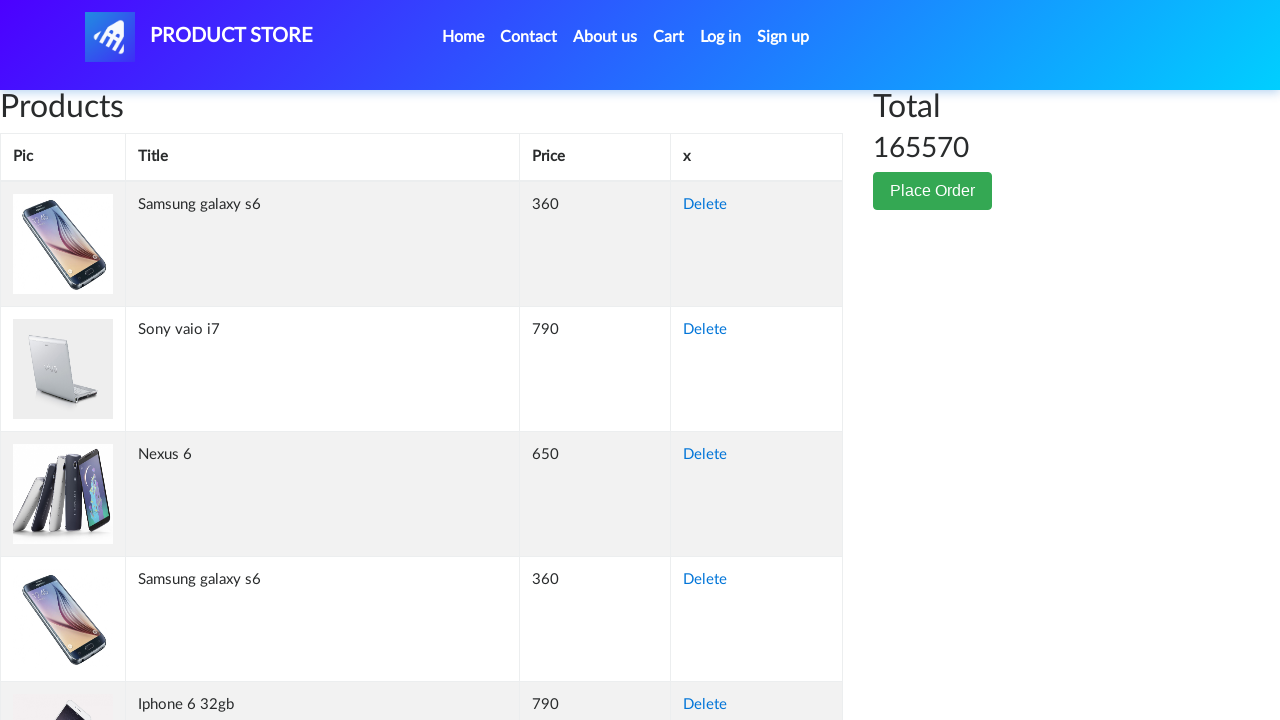

Retrieved cell content from row 55, column 3: '320'
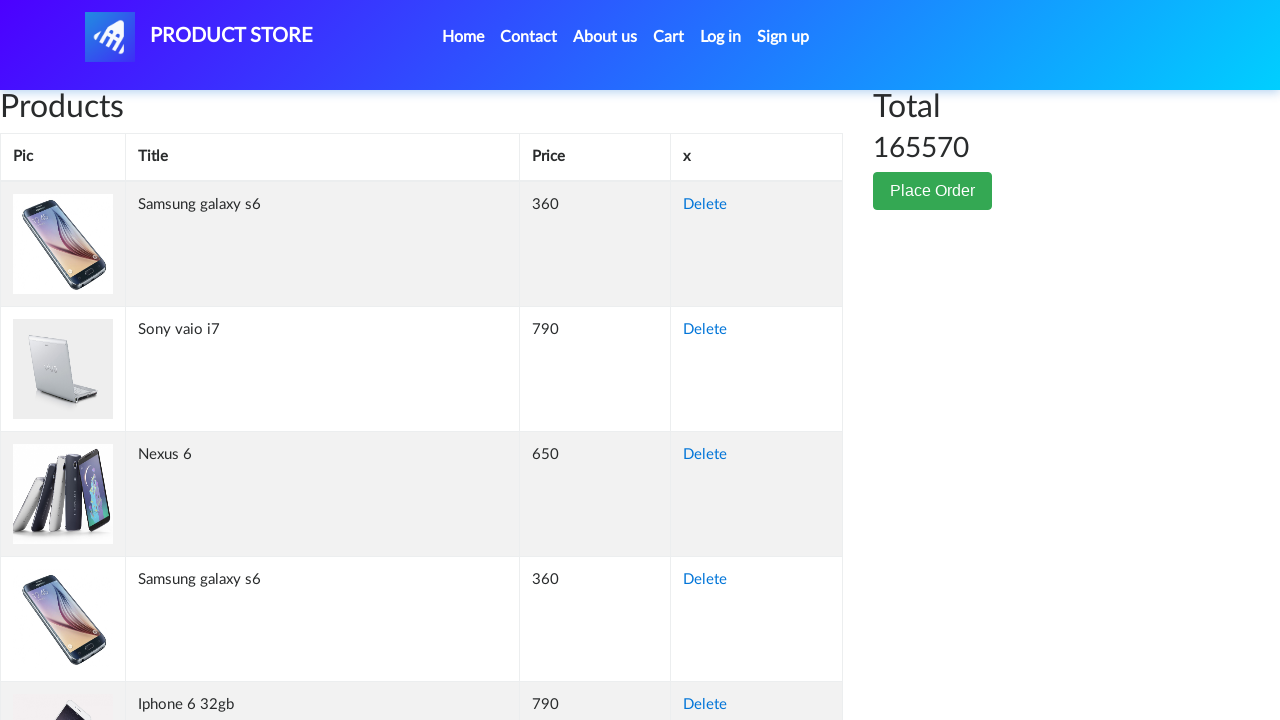

Retrieved cell content from row 55, column 4: 'Delete'
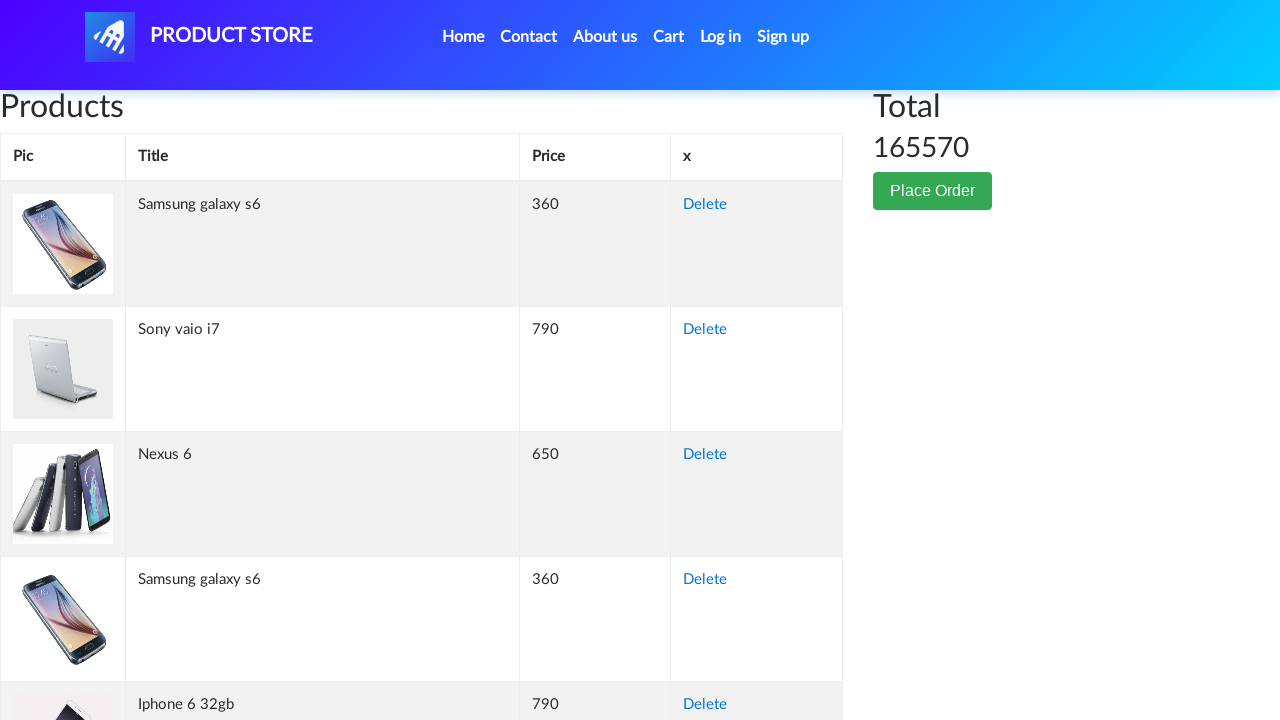

Retrieved cell content from row 56, column 1: ''
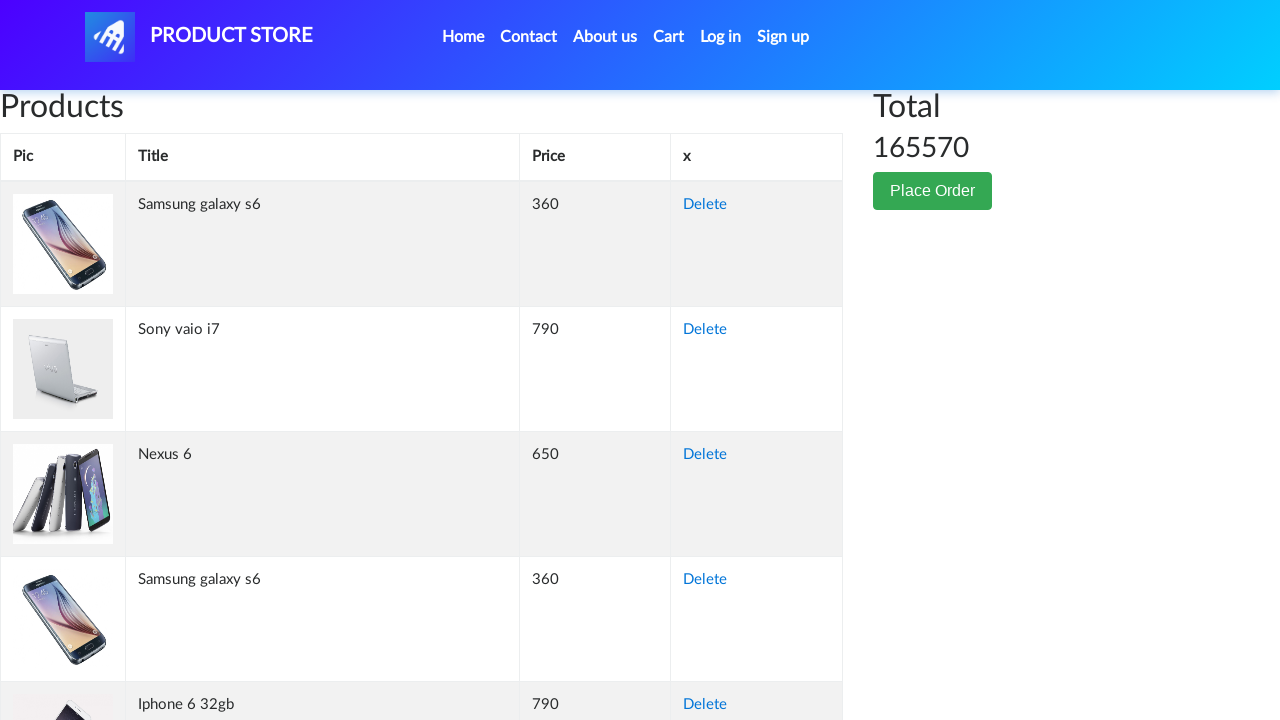

Retrieved cell content from row 56, column 2: 'Sony vaio i5'
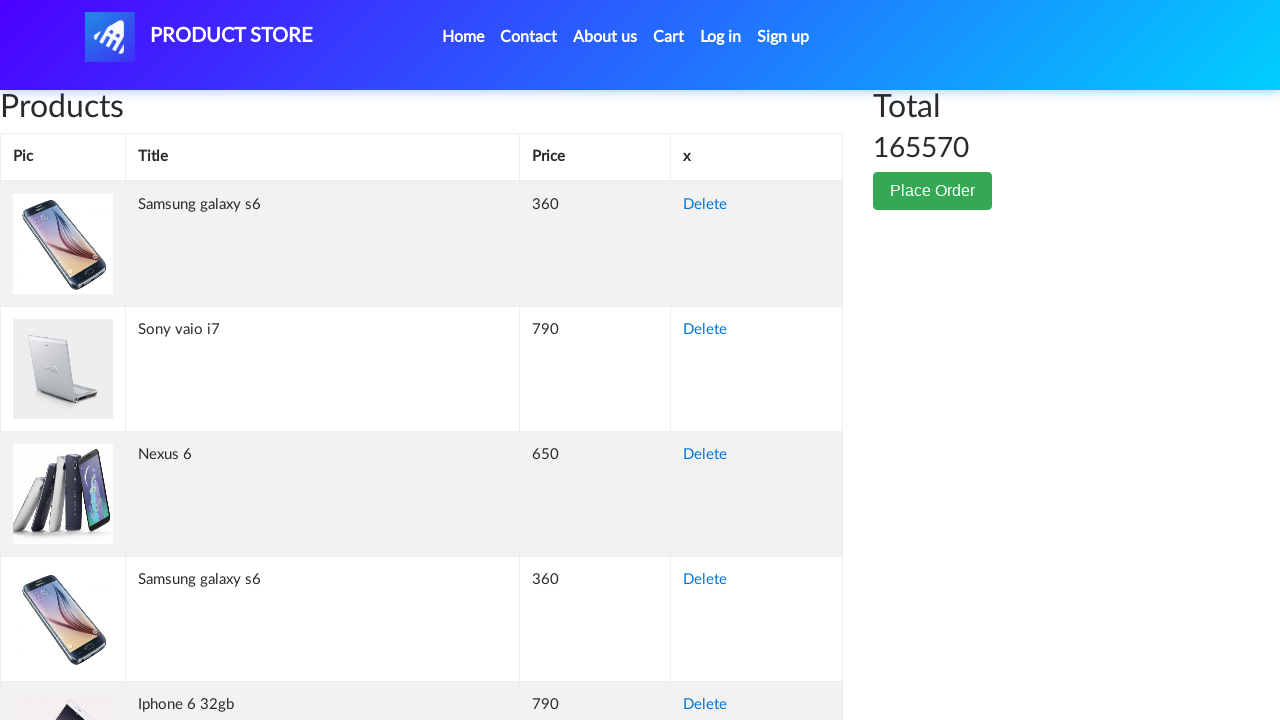

Retrieved cell content from row 56, column 3: '790'
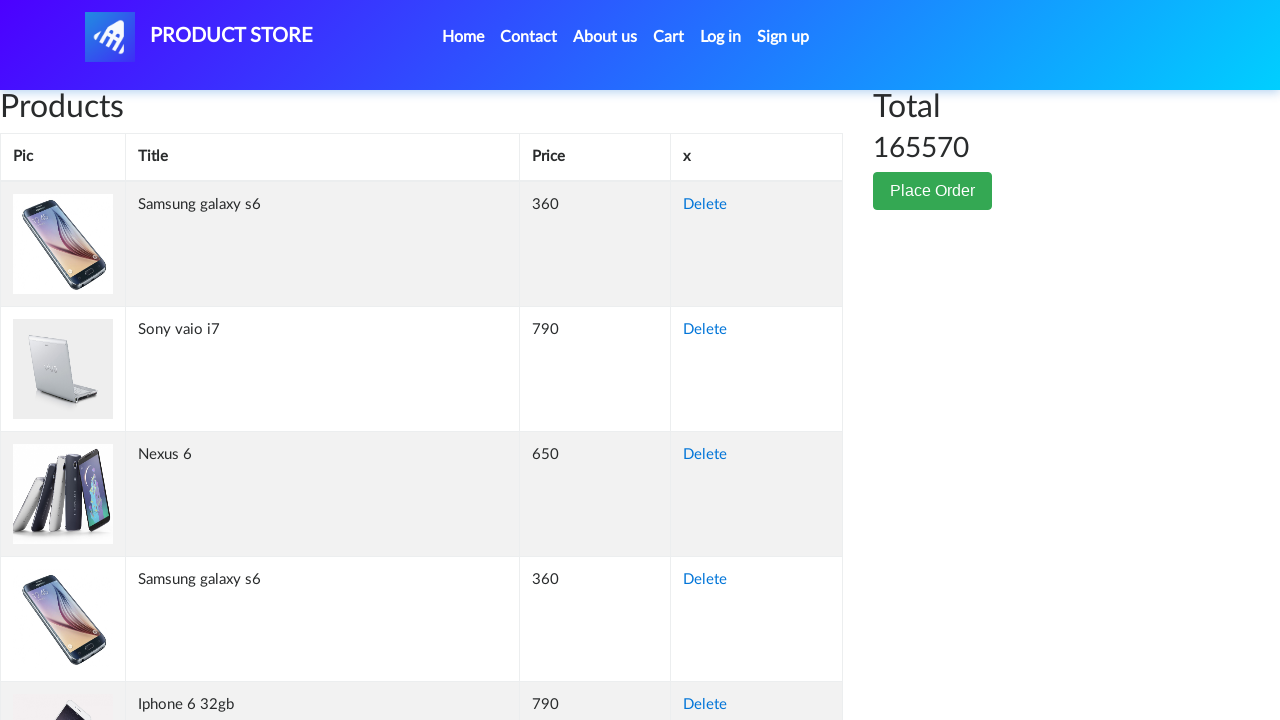

Retrieved cell content from row 56, column 4: 'Delete'
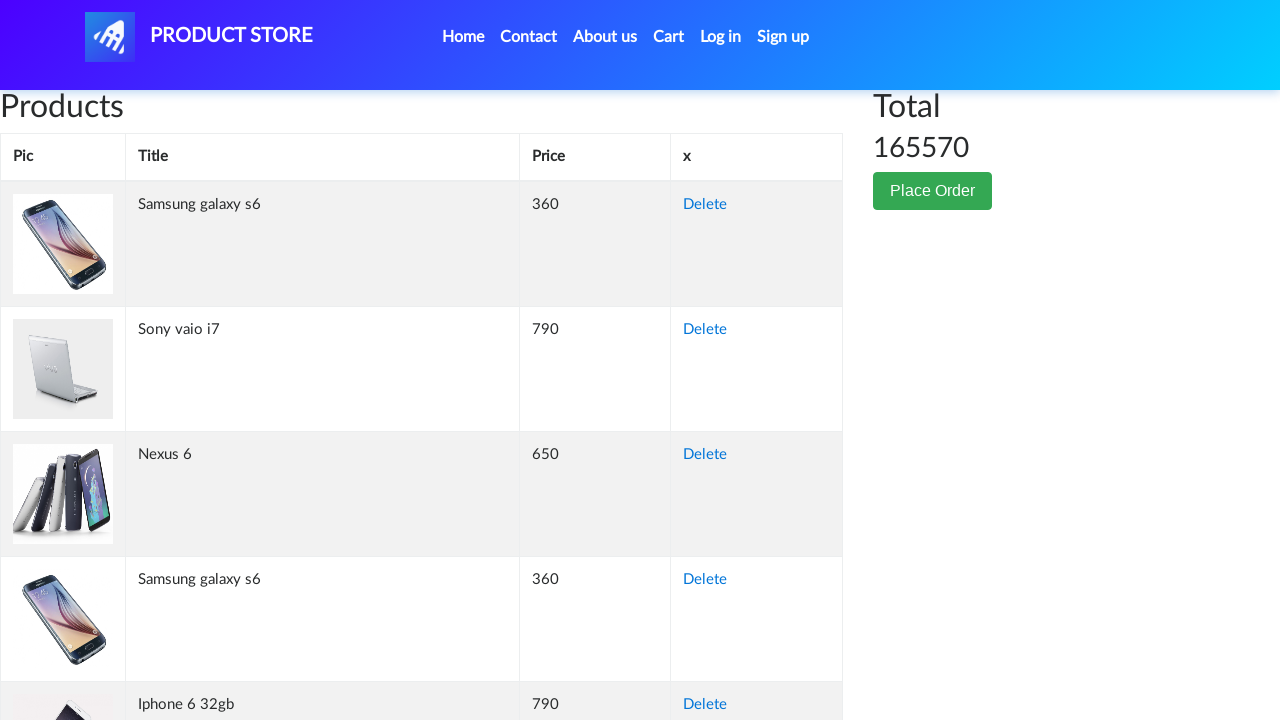

Retrieved cell content from row 57, column 1: ''
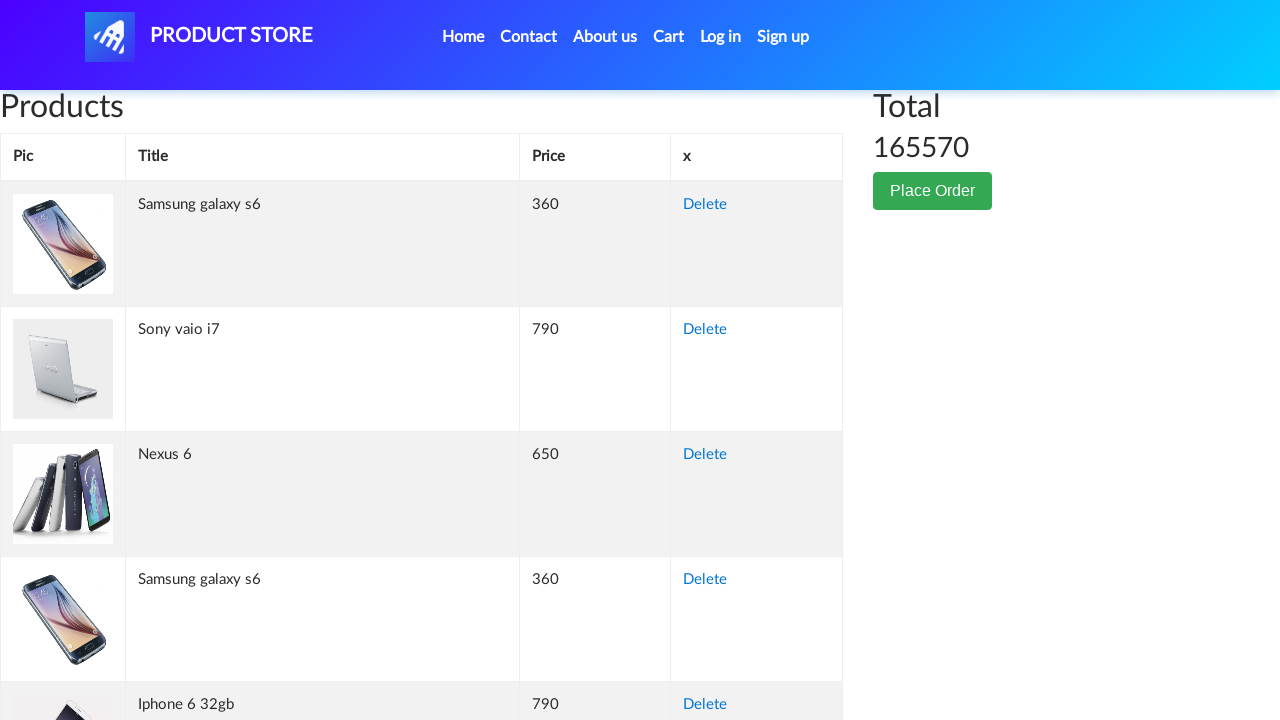

Retrieved cell content from row 57, column 2: 'Iphone 6 32gb'
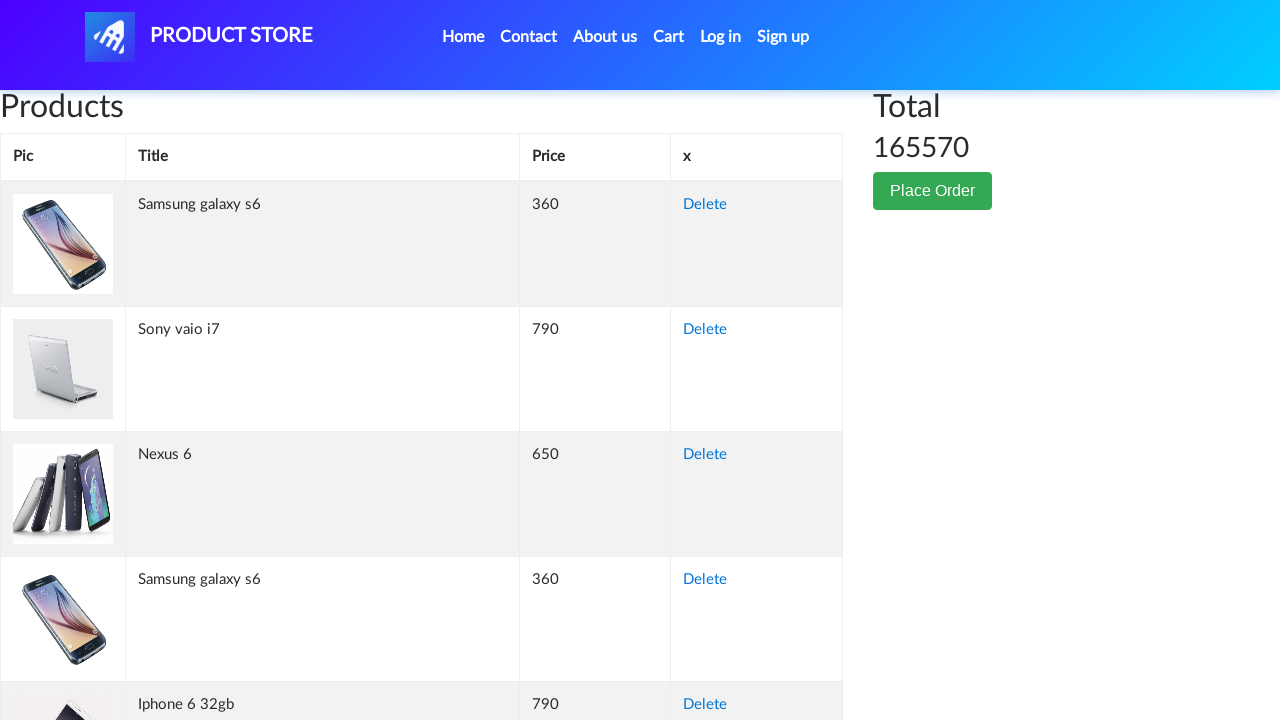

Retrieved cell content from row 57, column 3: '790'
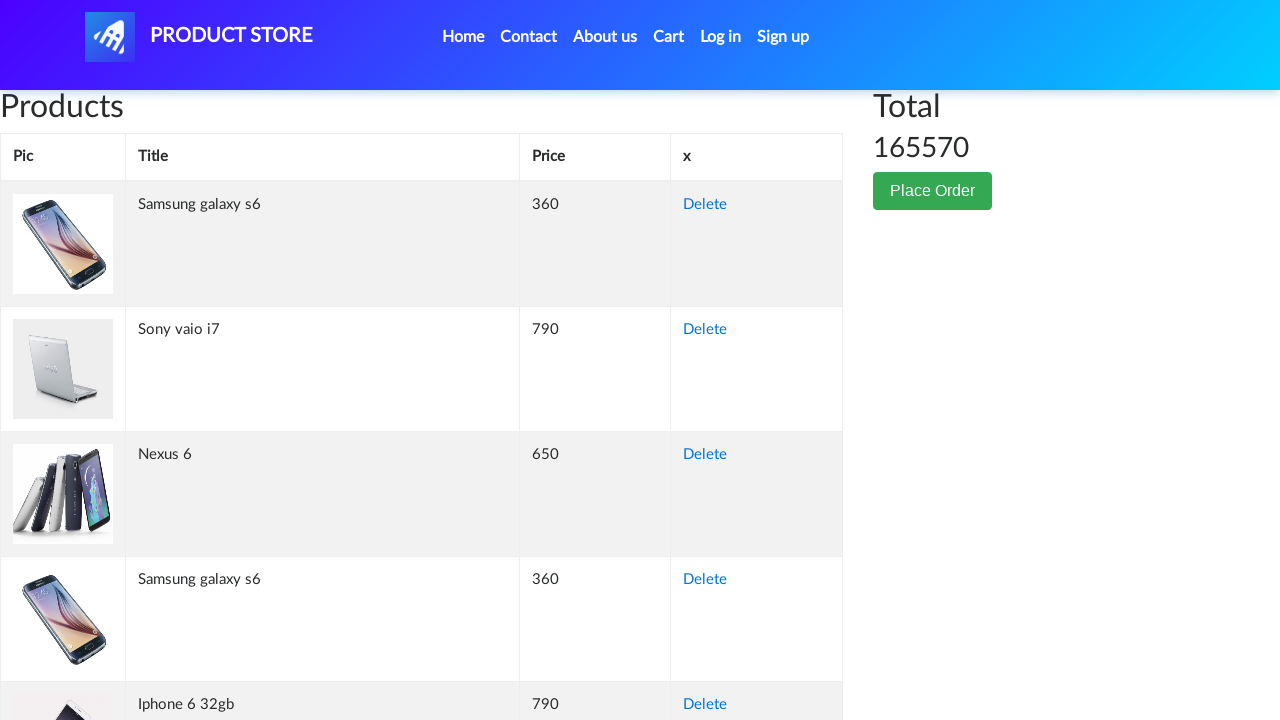

Retrieved cell content from row 57, column 4: 'Delete'
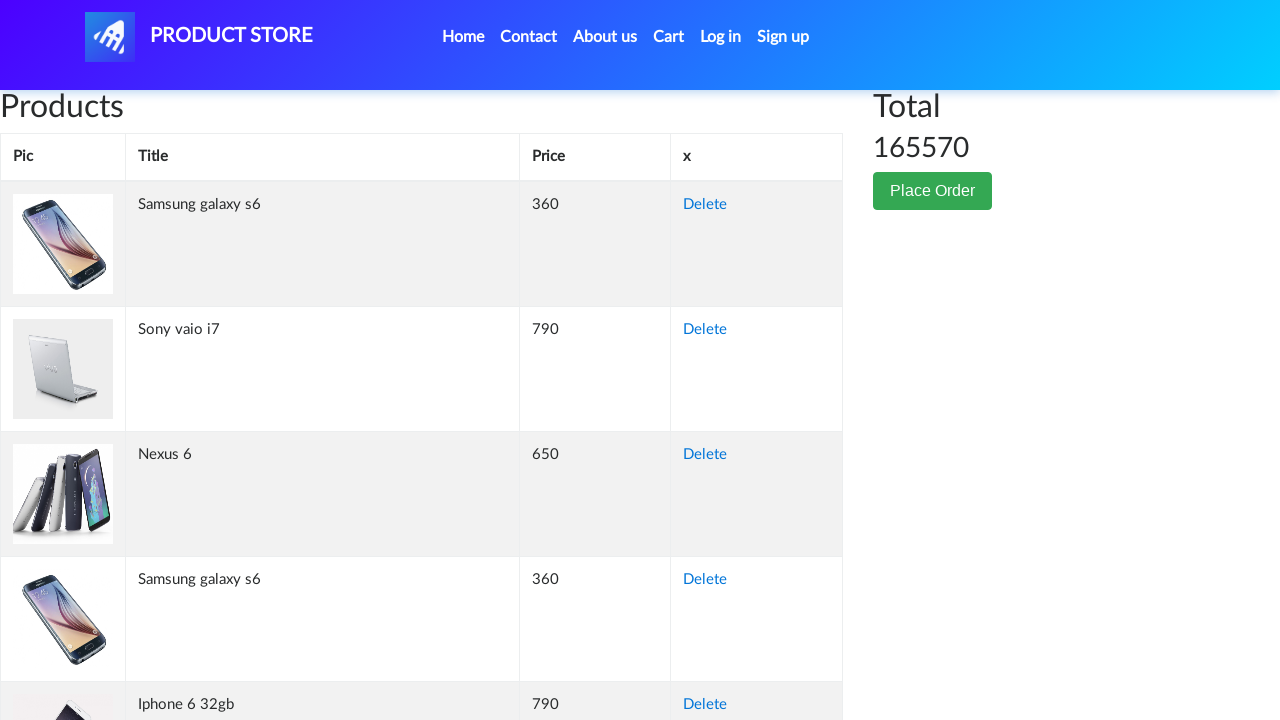

Retrieved cell content from row 58, column 1: ''
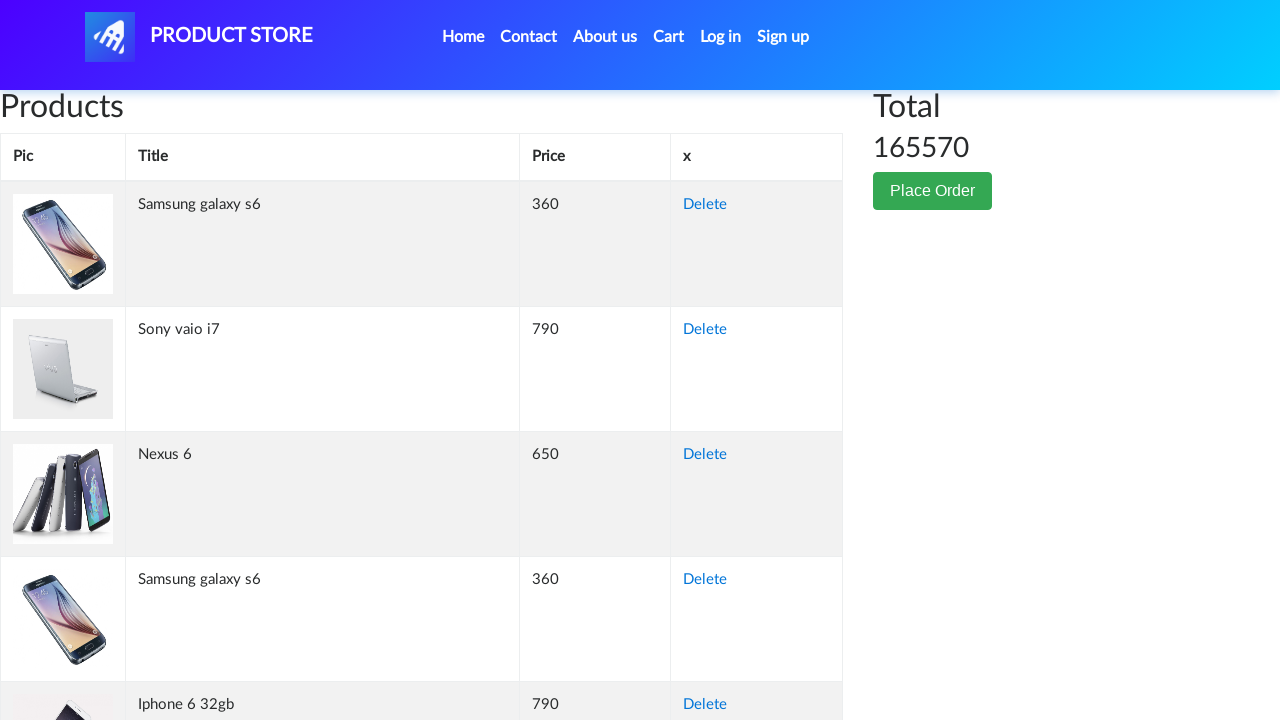

Retrieved cell content from row 58, column 2: 'Iphone 6 32gb'
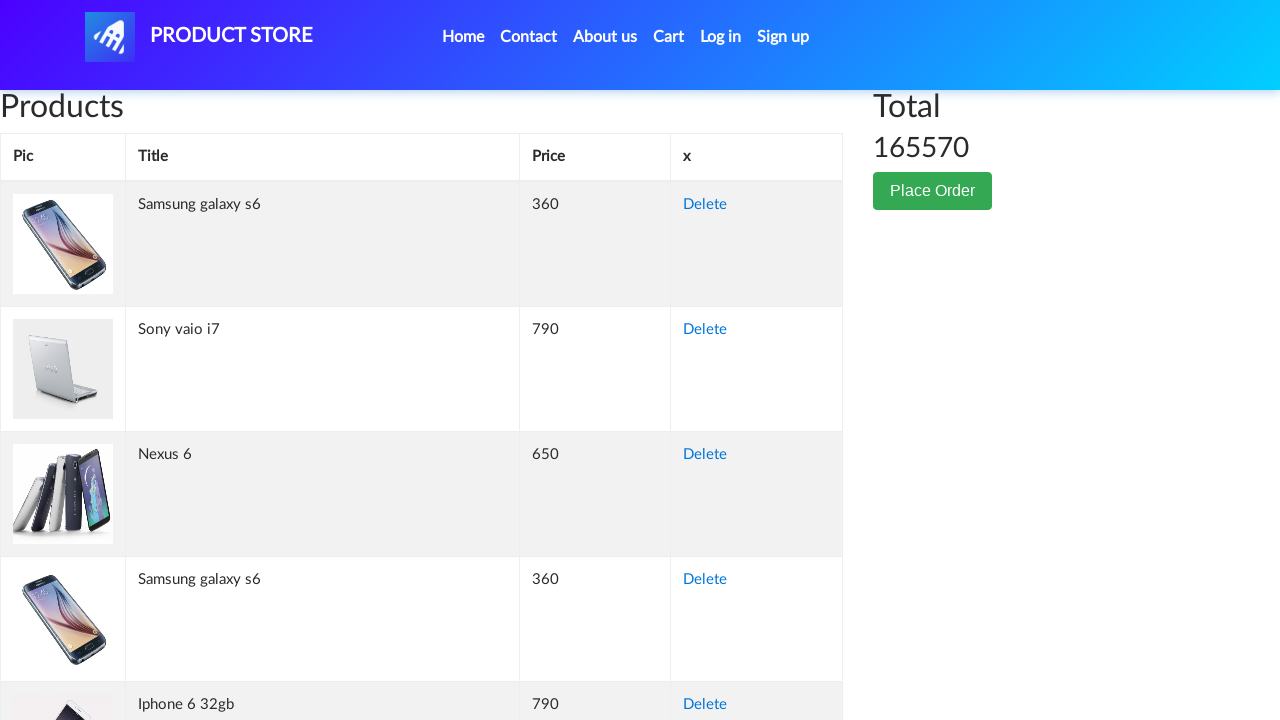

Retrieved cell content from row 58, column 3: '790'
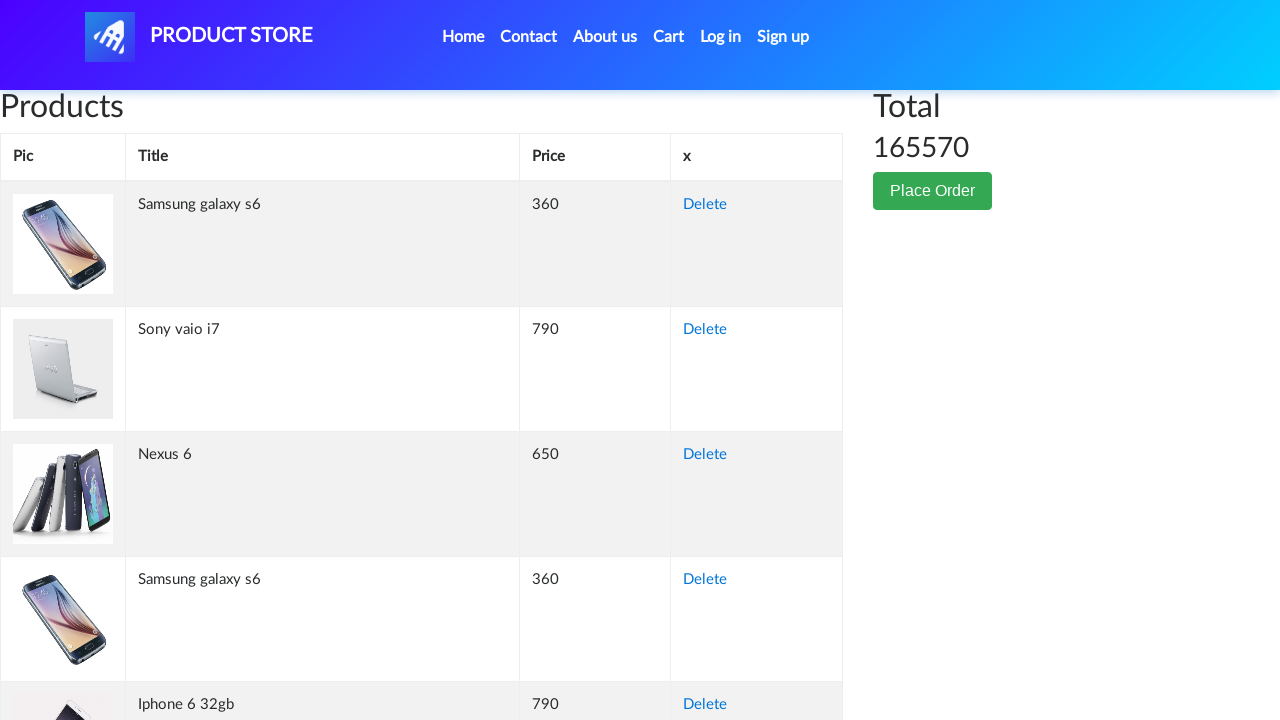

Retrieved cell content from row 58, column 4: 'Delete'
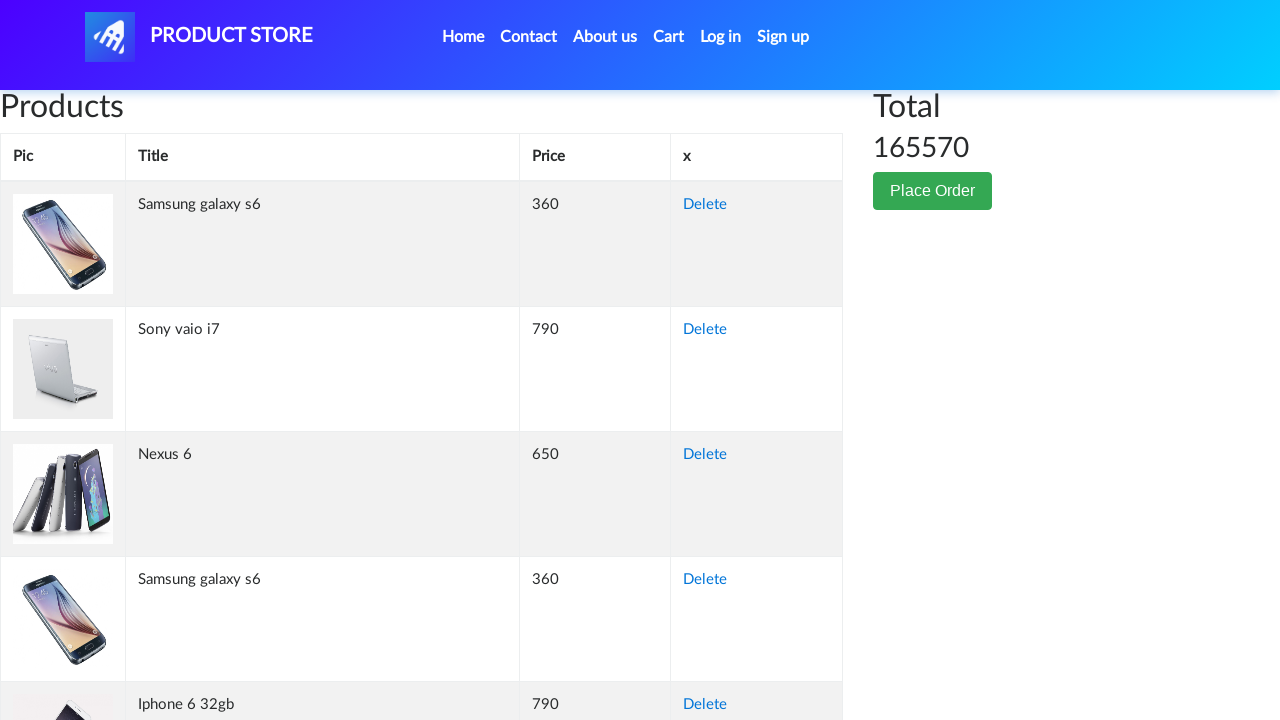

Retrieved cell content from row 59, column 1: ''
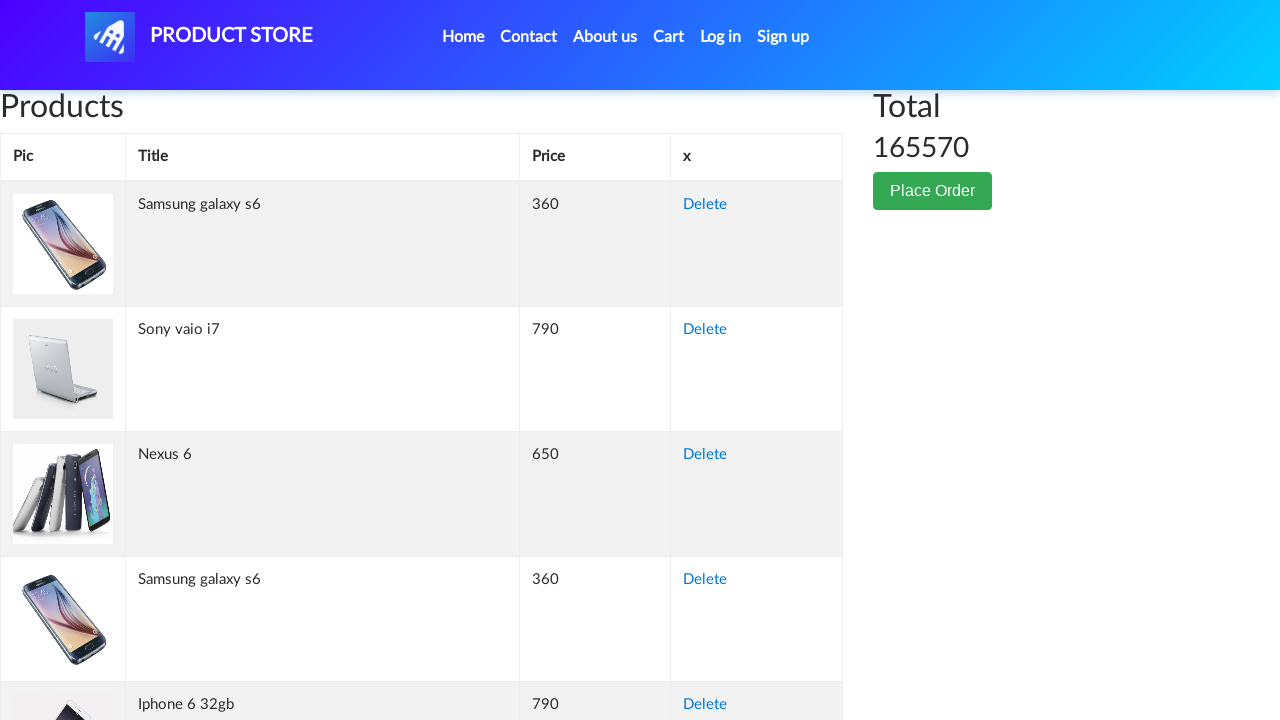

Retrieved cell content from row 59, column 2: 'Sony vaio i7
'
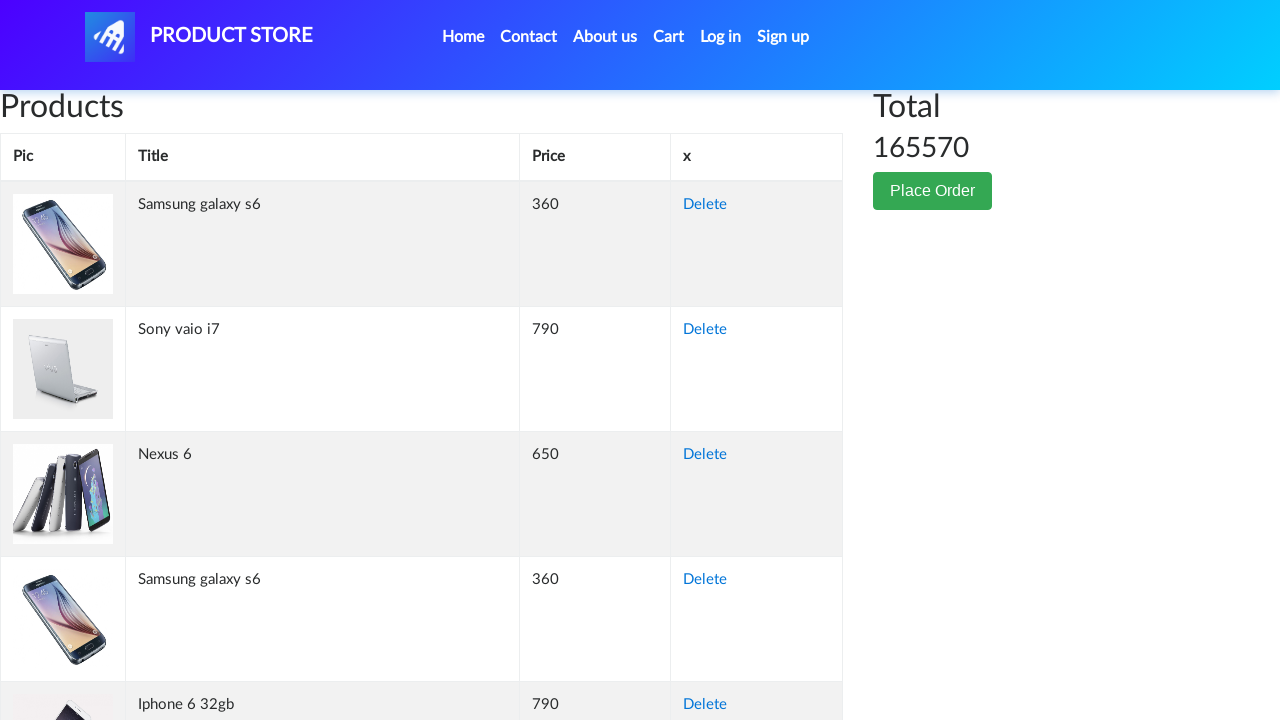

Retrieved cell content from row 59, column 3: '790'
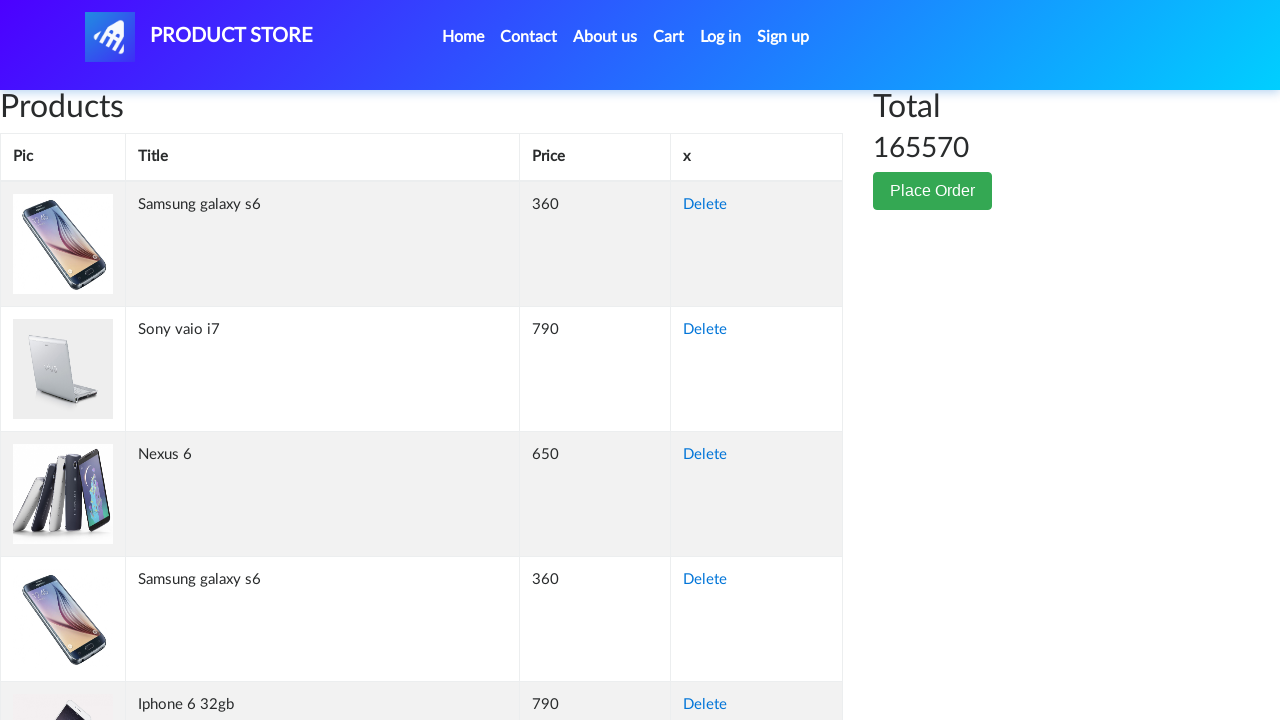

Retrieved cell content from row 59, column 4: 'Delete'
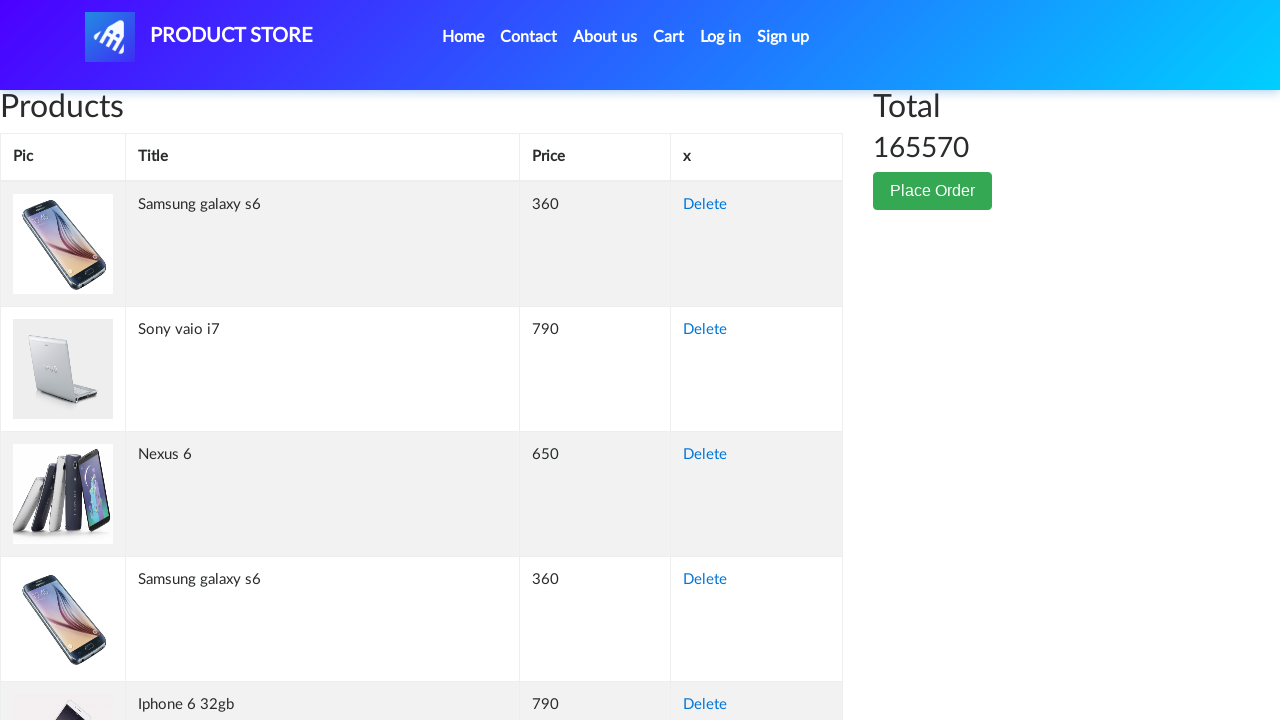

Retrieved cell content from row 60, column 1: ''
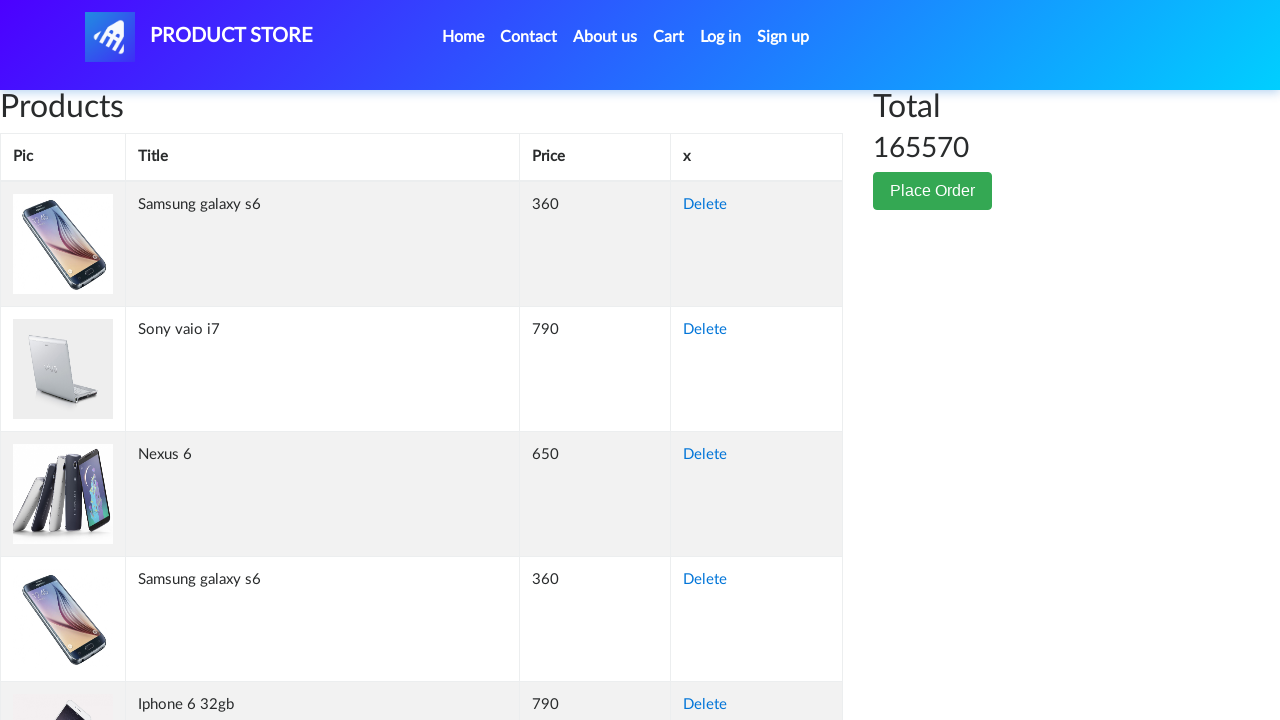

Retrieved cell content from row 60, column 2: 'HTC One M9'
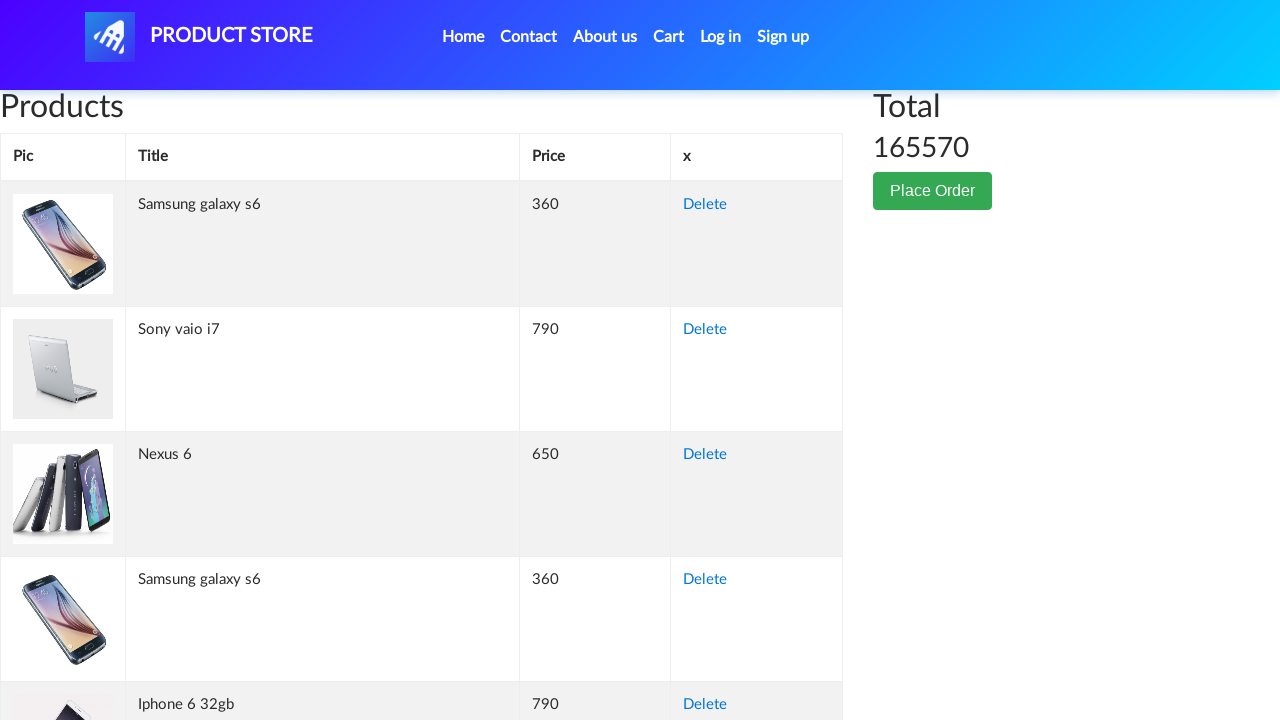

Retrieved cell content from row 60, column 3: '700'
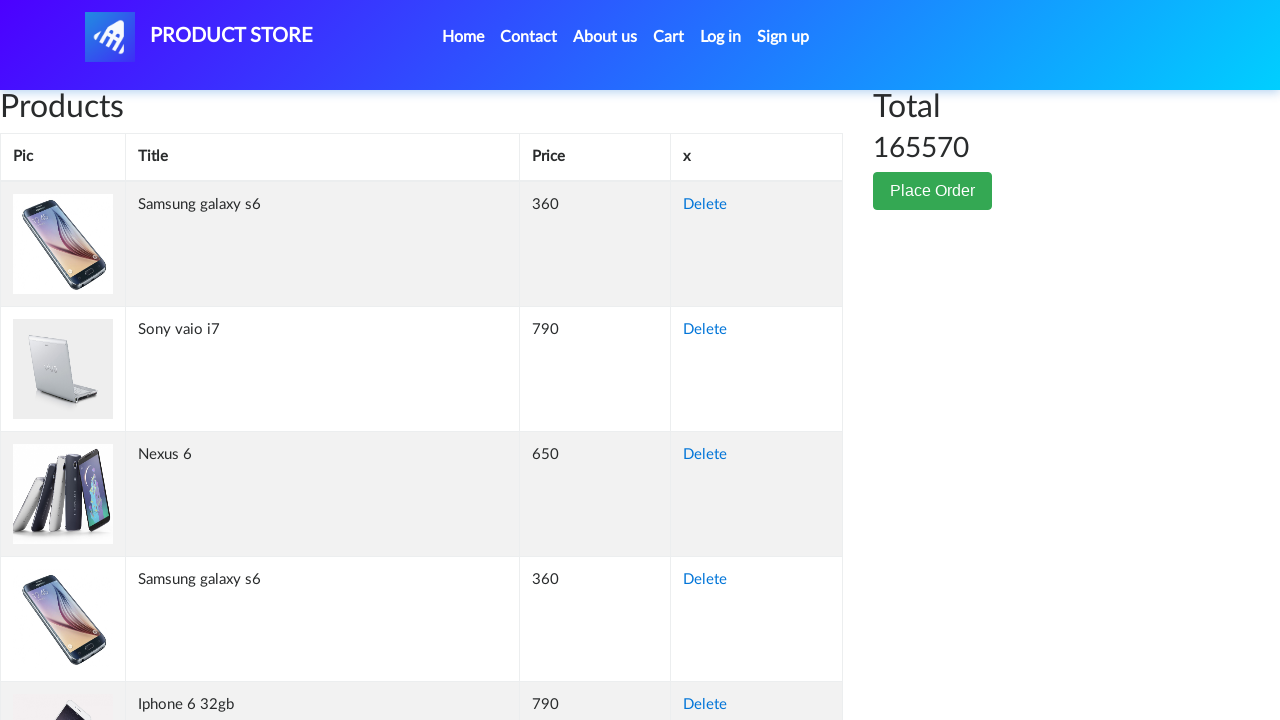

Retrieved cell content from row 60, column 4: 'Delete'
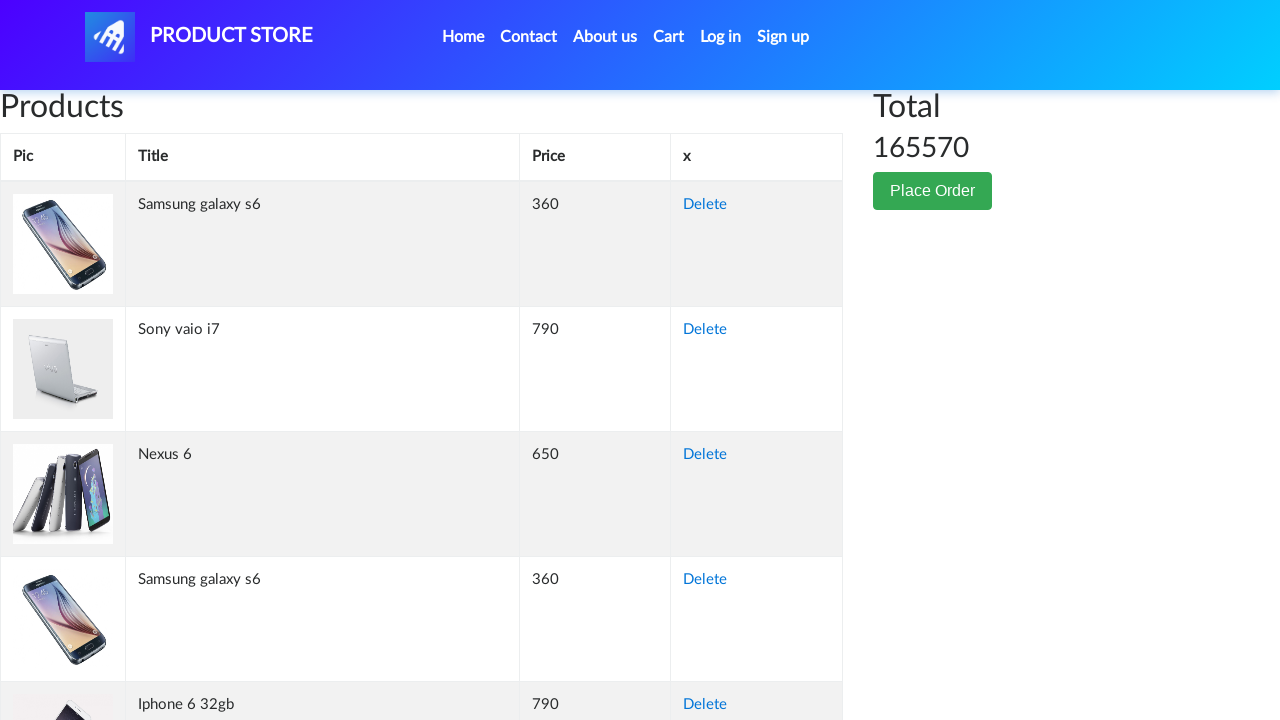

Retrieved cell content from row 61, column 1: ''
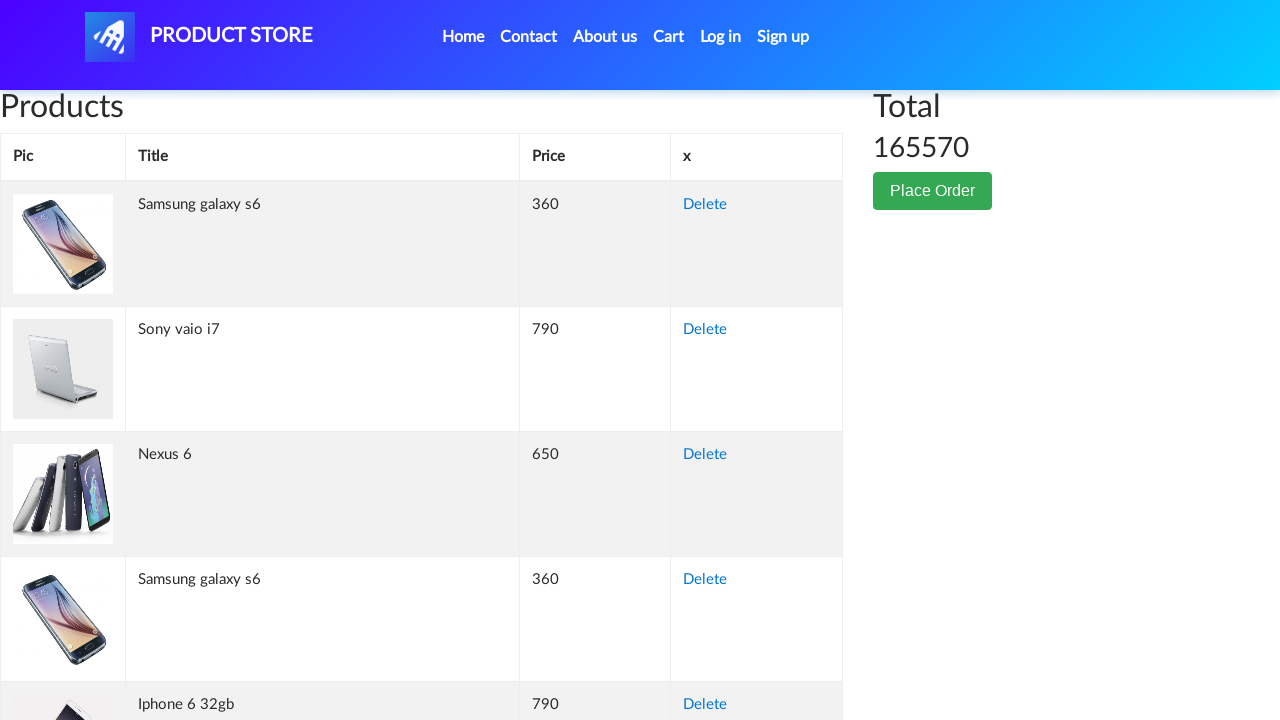

Retrieved cell content from row 61, column 2: '2017 Dell 15.6 Inch'
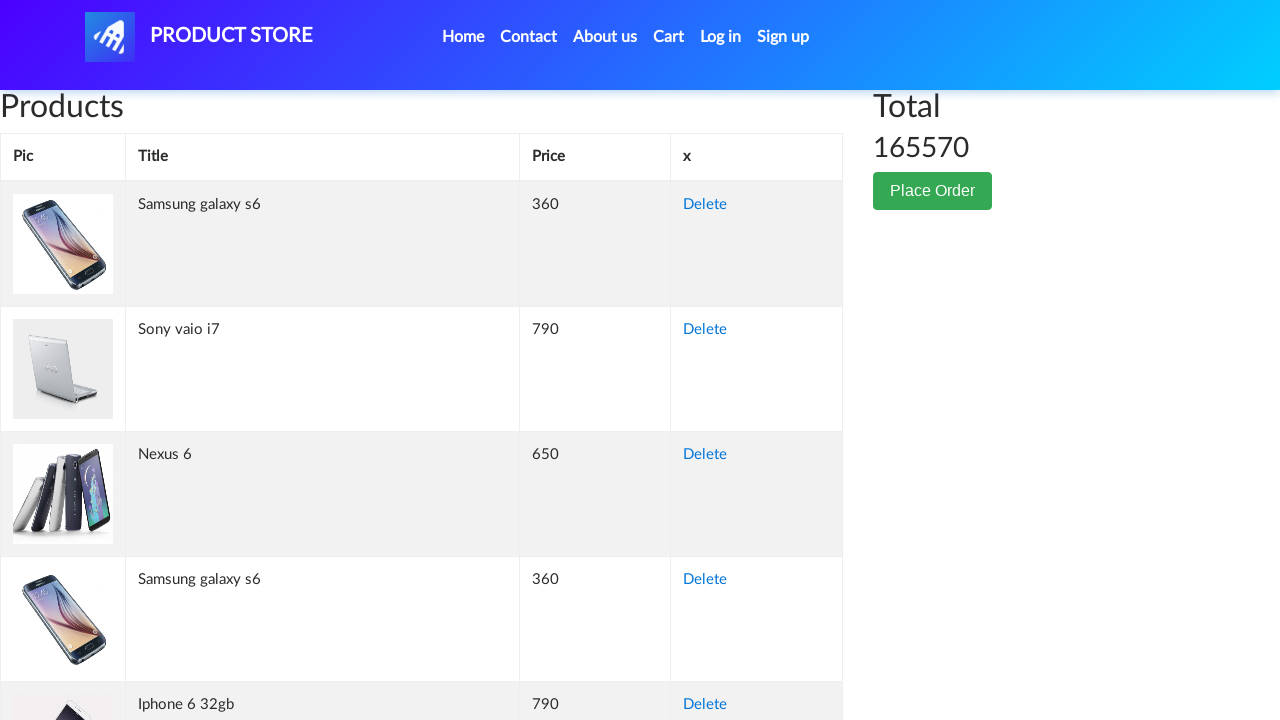

Retrieved cell content from row 61, column 3: '700'
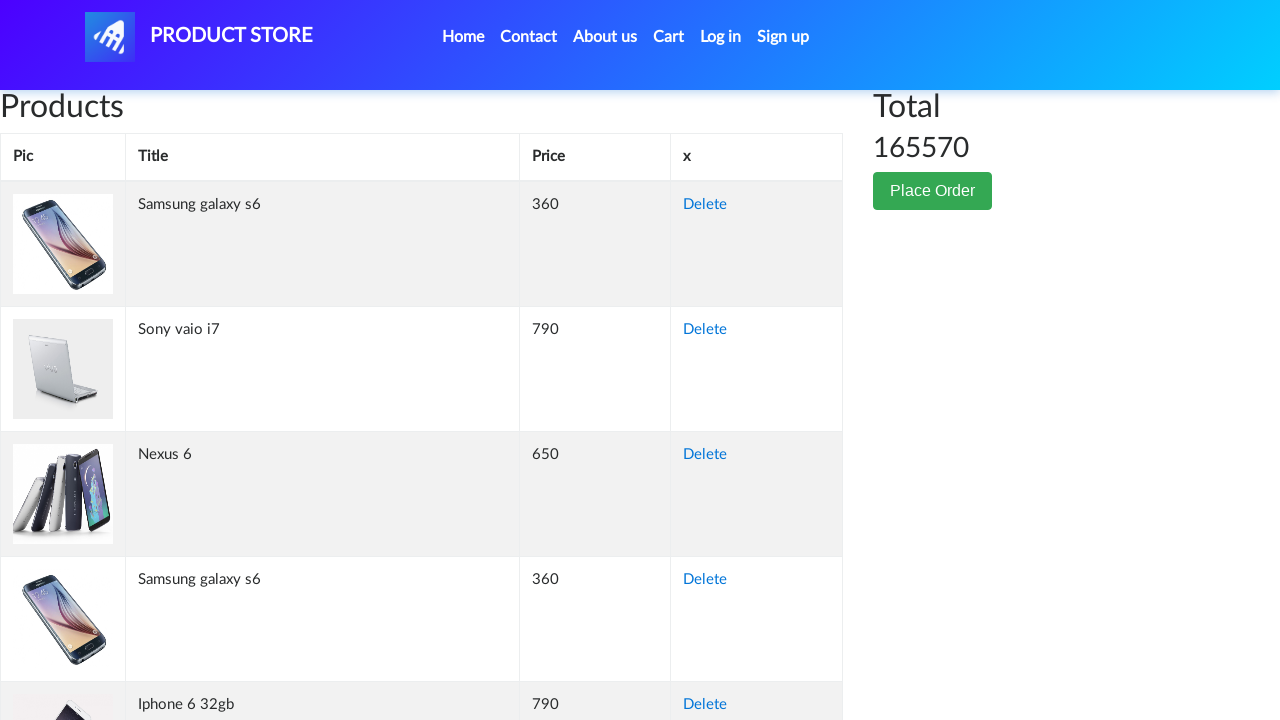

Retrieved cell content from row 61, column 4: 'Delete'
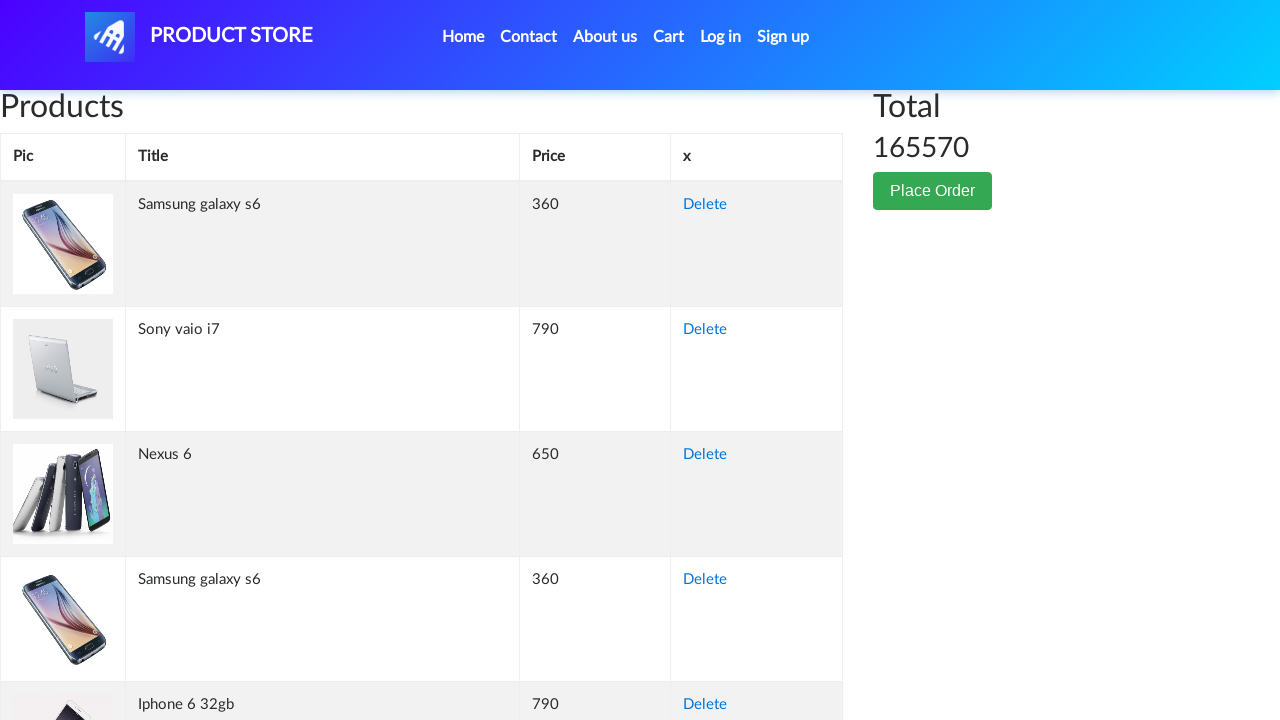

Retrieved cell content from row 62, column 1: ''
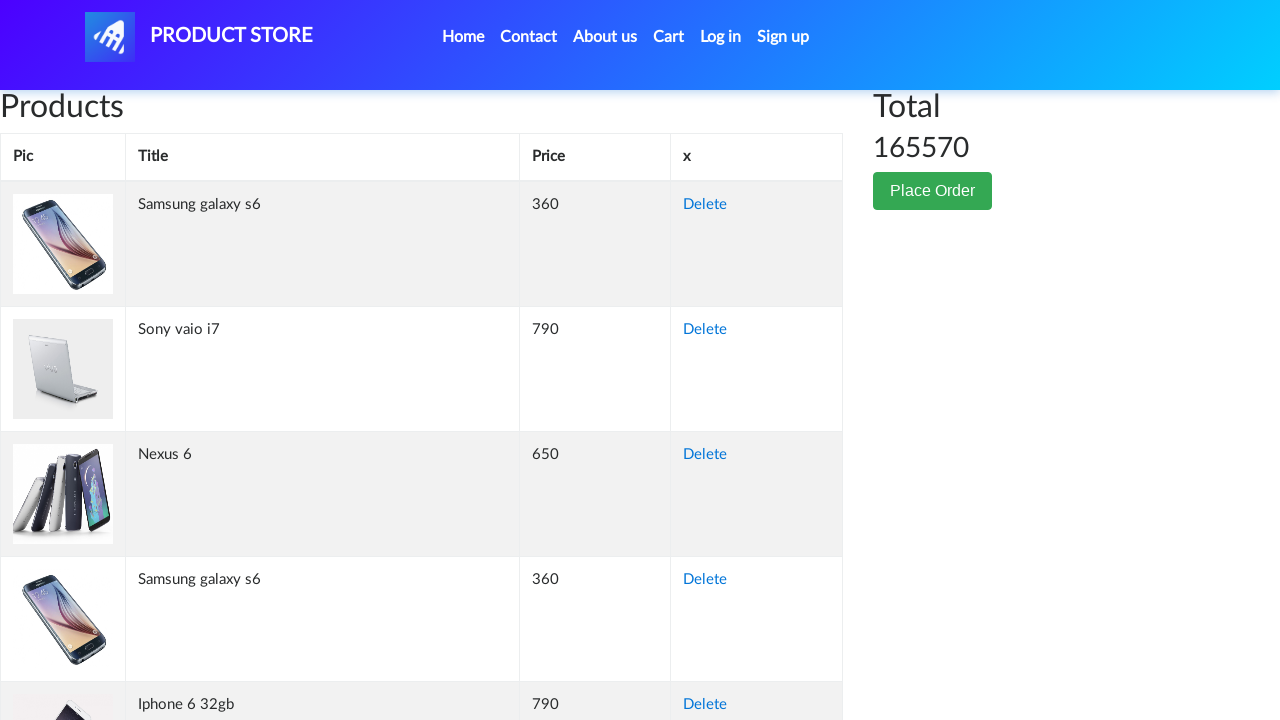

Retrieved cell content from row 62, column 2: 'Sony xperia z5'
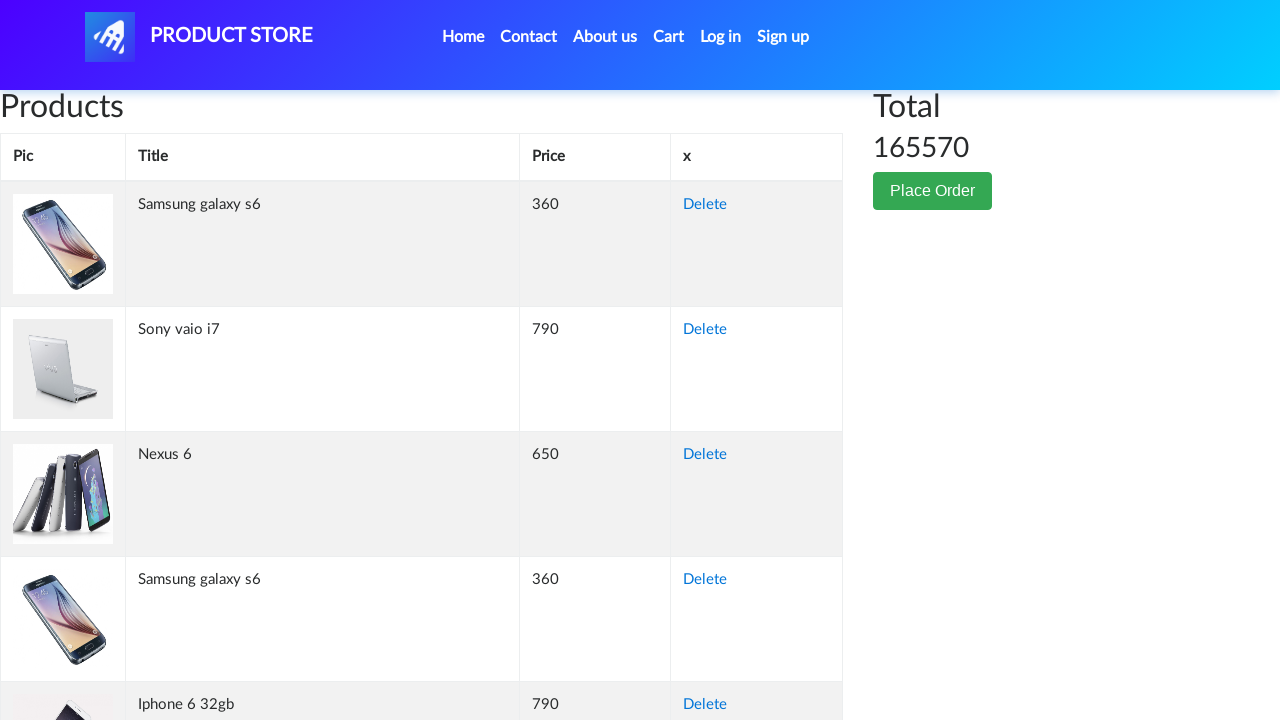

Retrieved cell content from row 62, column 3: '320'
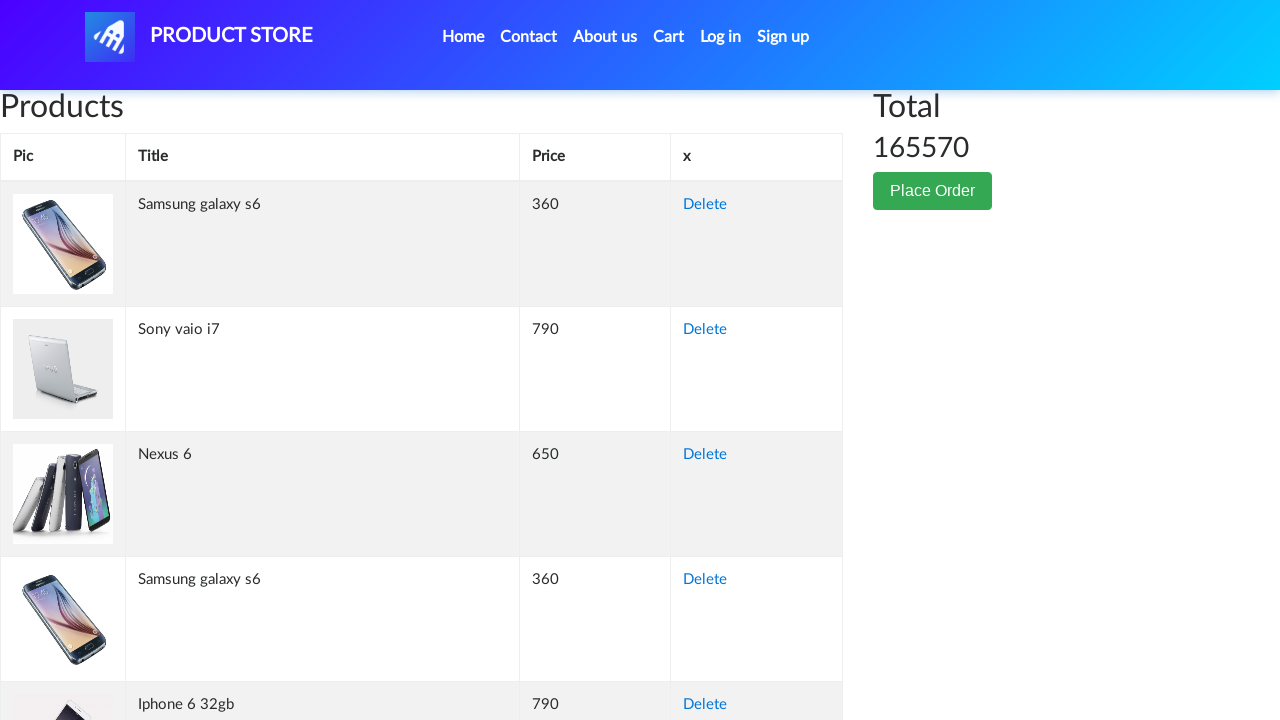

Retrieved cell content from row 62, column 4: 'Delete'
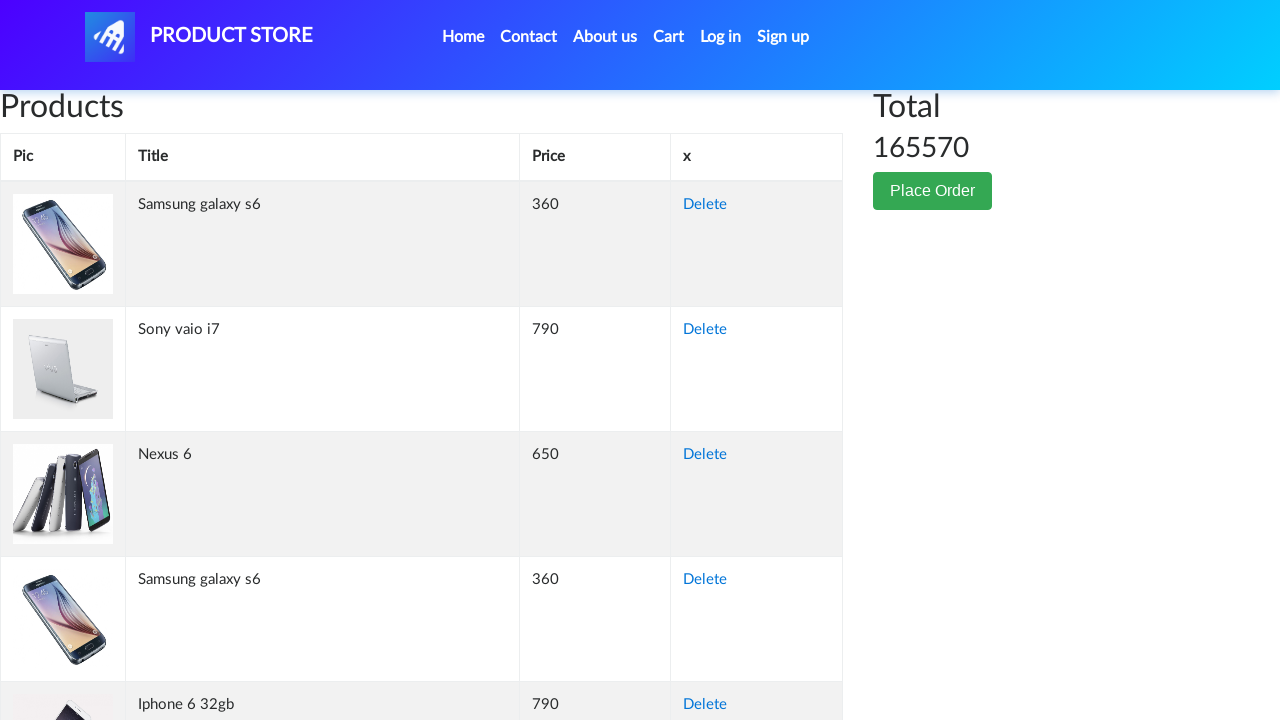

Retrieved cell content from row 63, column 1: ''
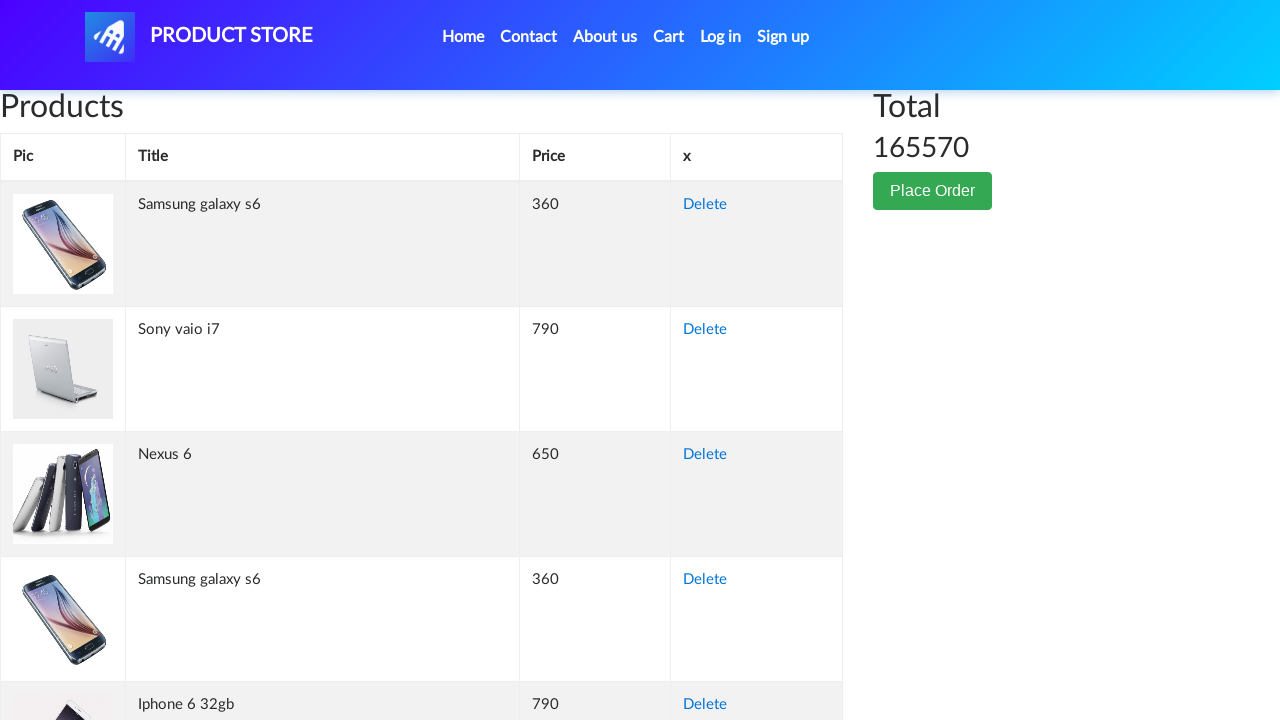

Retrieved cell content from row 63, column 2: 'Nexus 6'
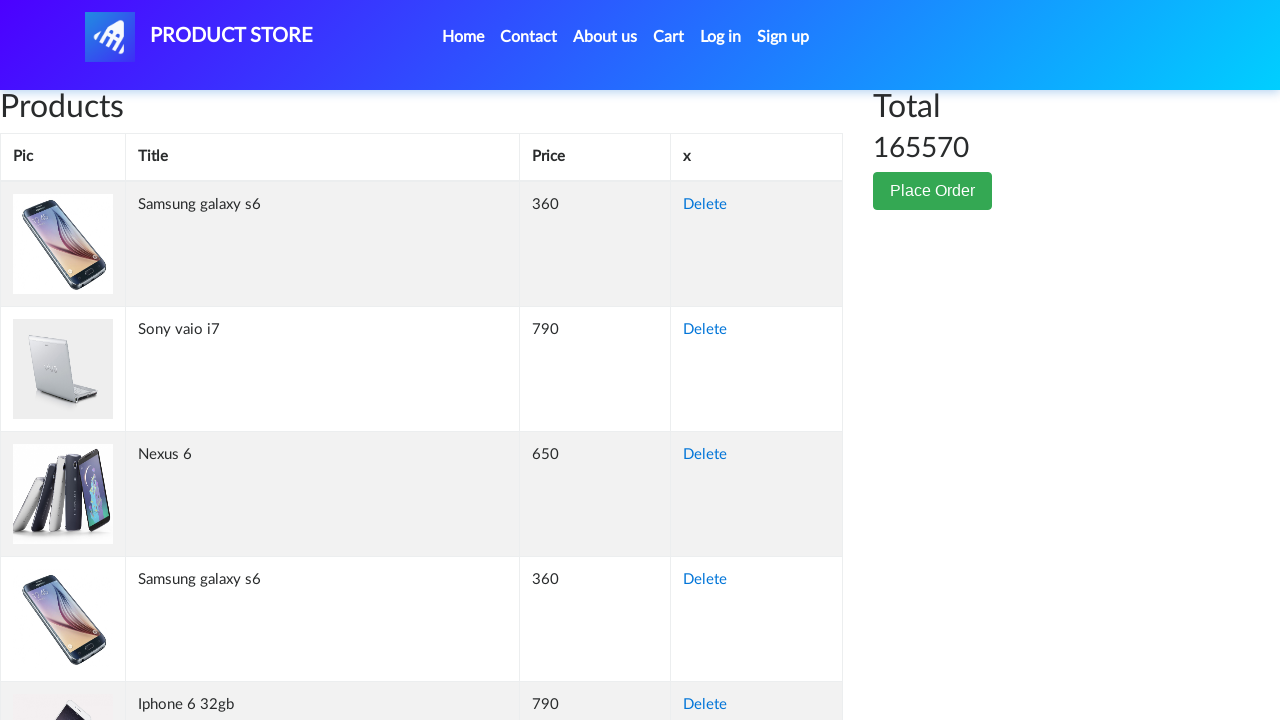

Retrieved cell content from row 63, column 3: '650'
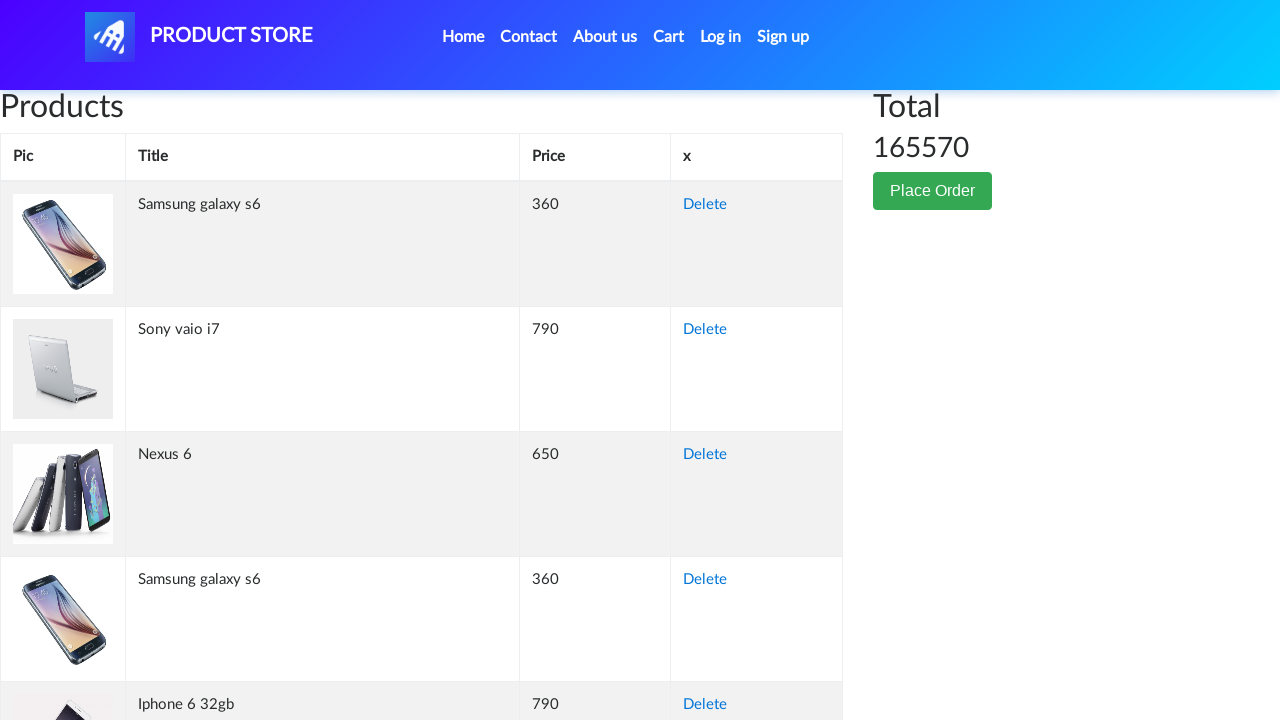

Retrieved cell content from row 63, column 4: 'Delete'
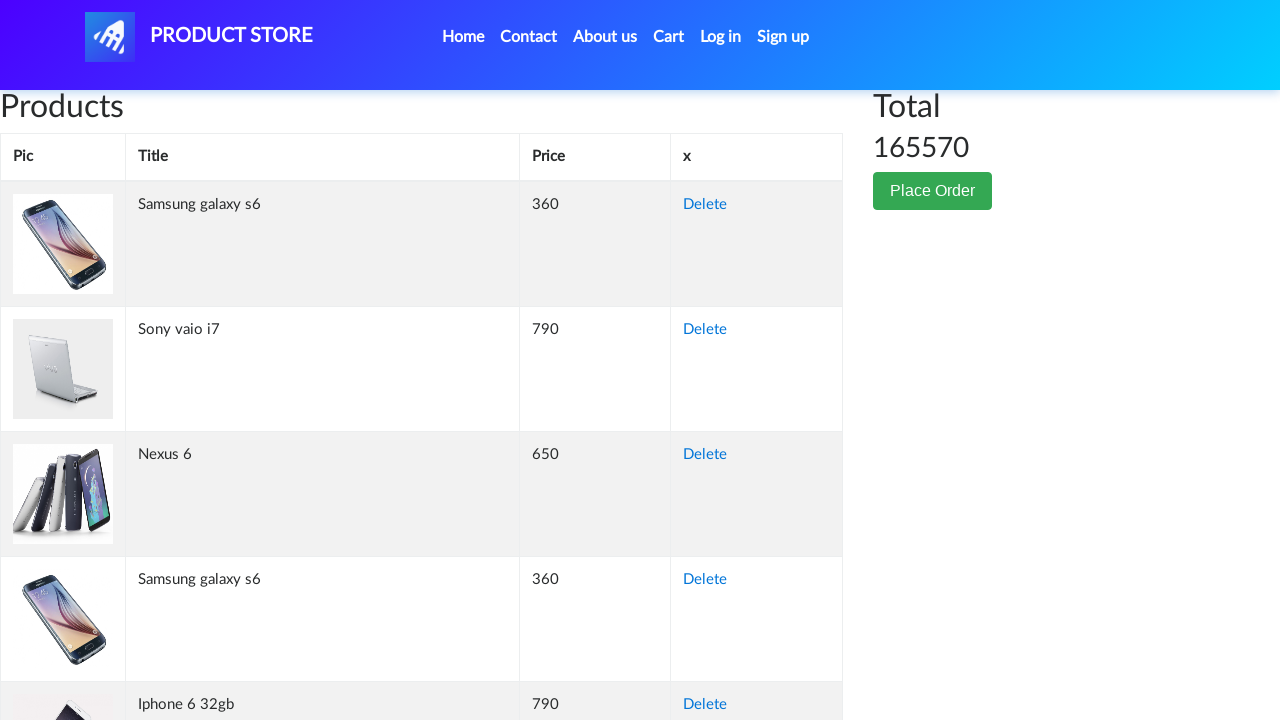

Retrieved cell content from row 64, column 1: ''
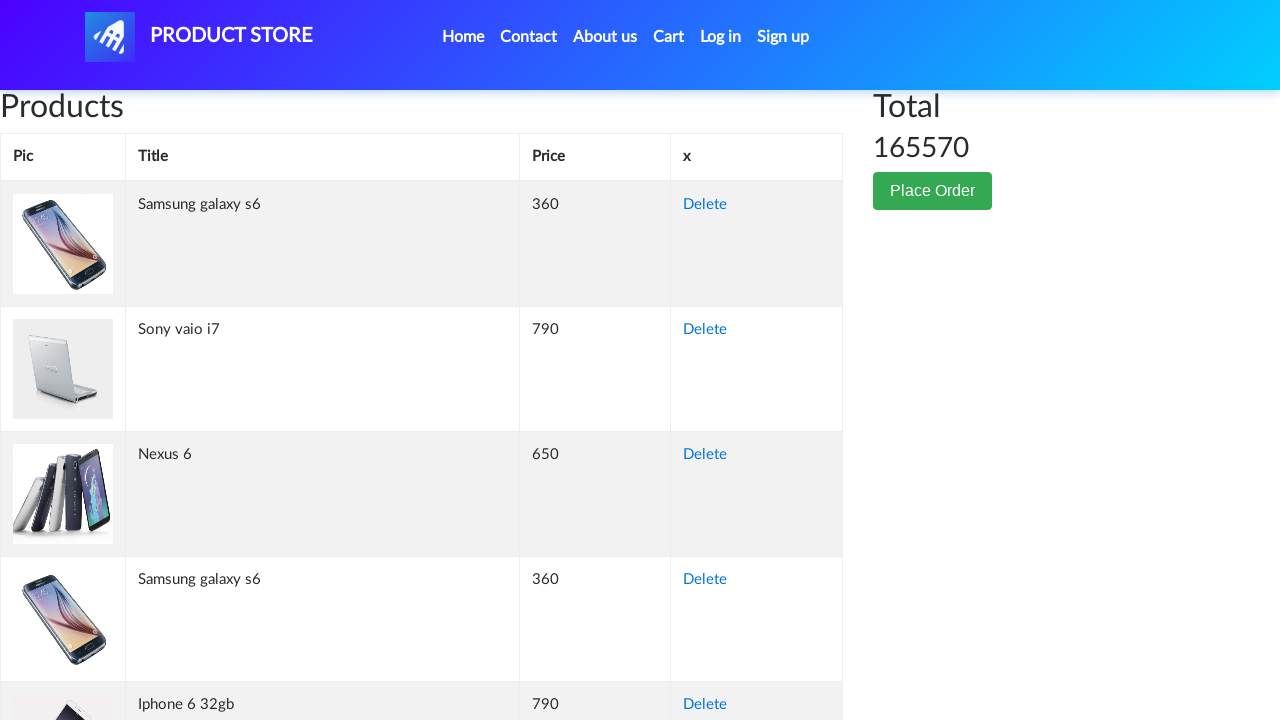

Retrieved cell content from row 64, column 2: 'ASUS Full HD'
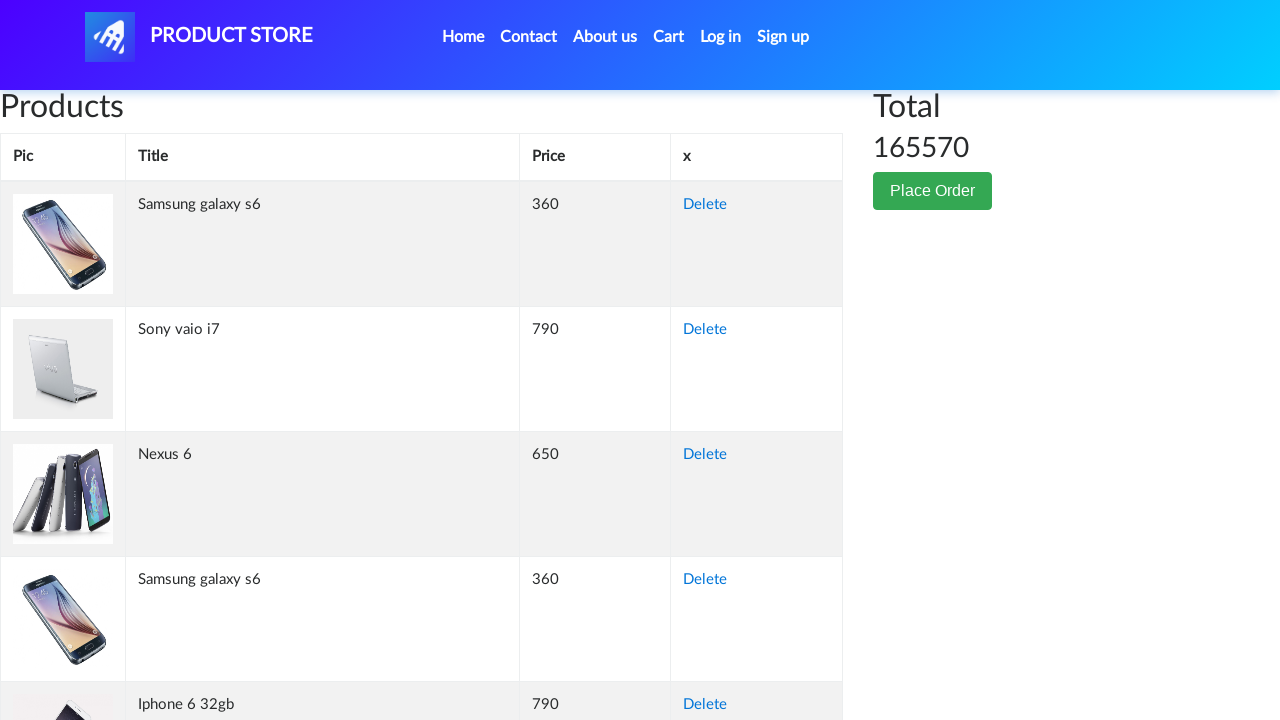

Retrieved cell content from row 64, column 3: '230'
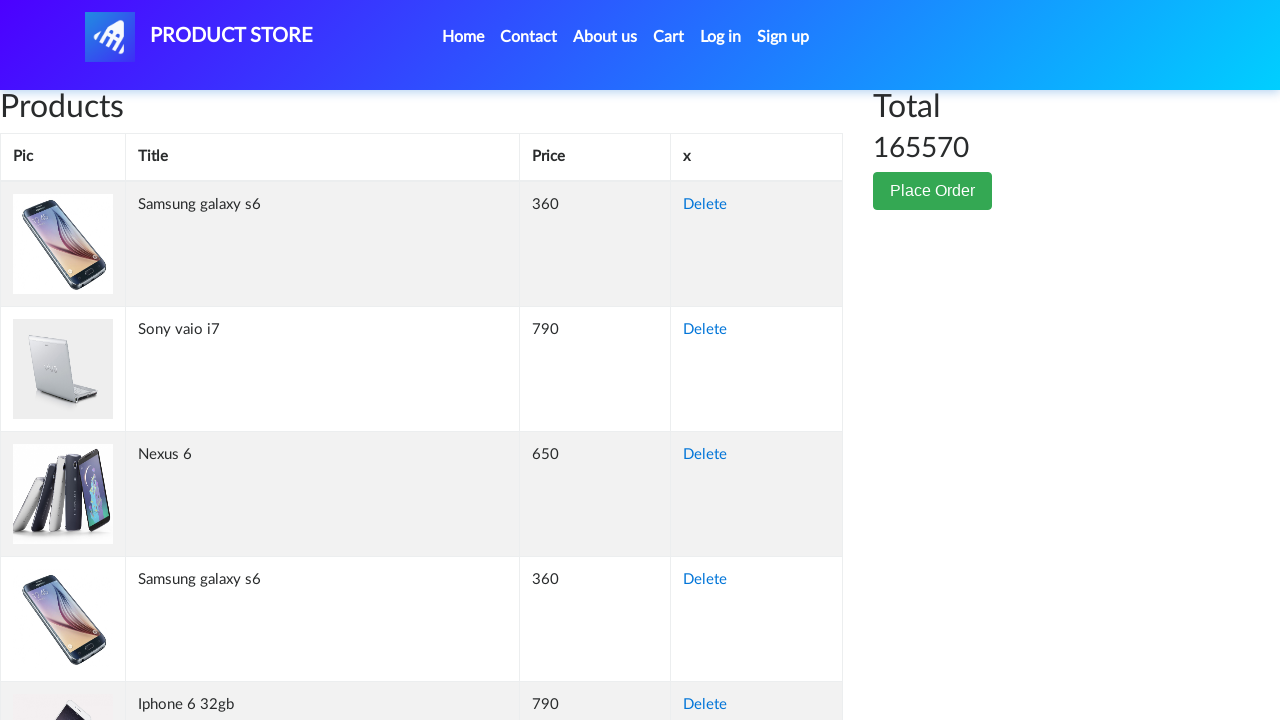

Retrieved cell content from row 64, column 4: 'Delete'
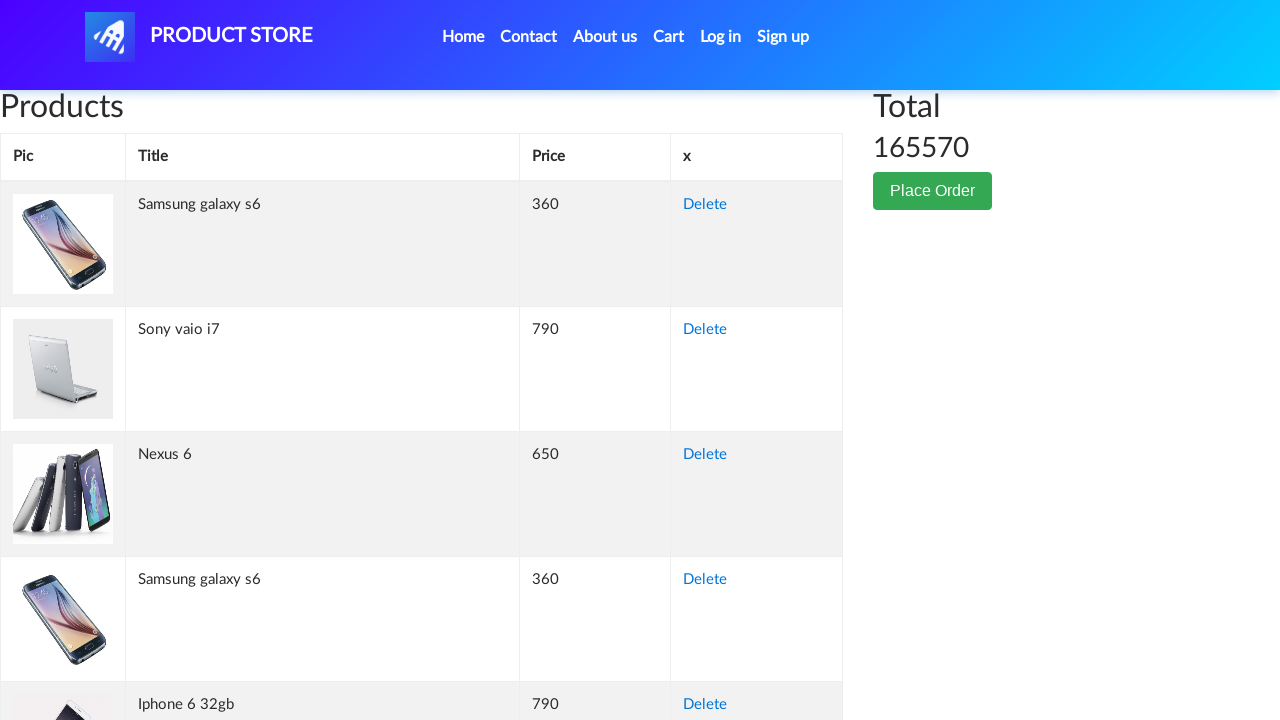

Retrieved cell content from row 65, column 1: ''
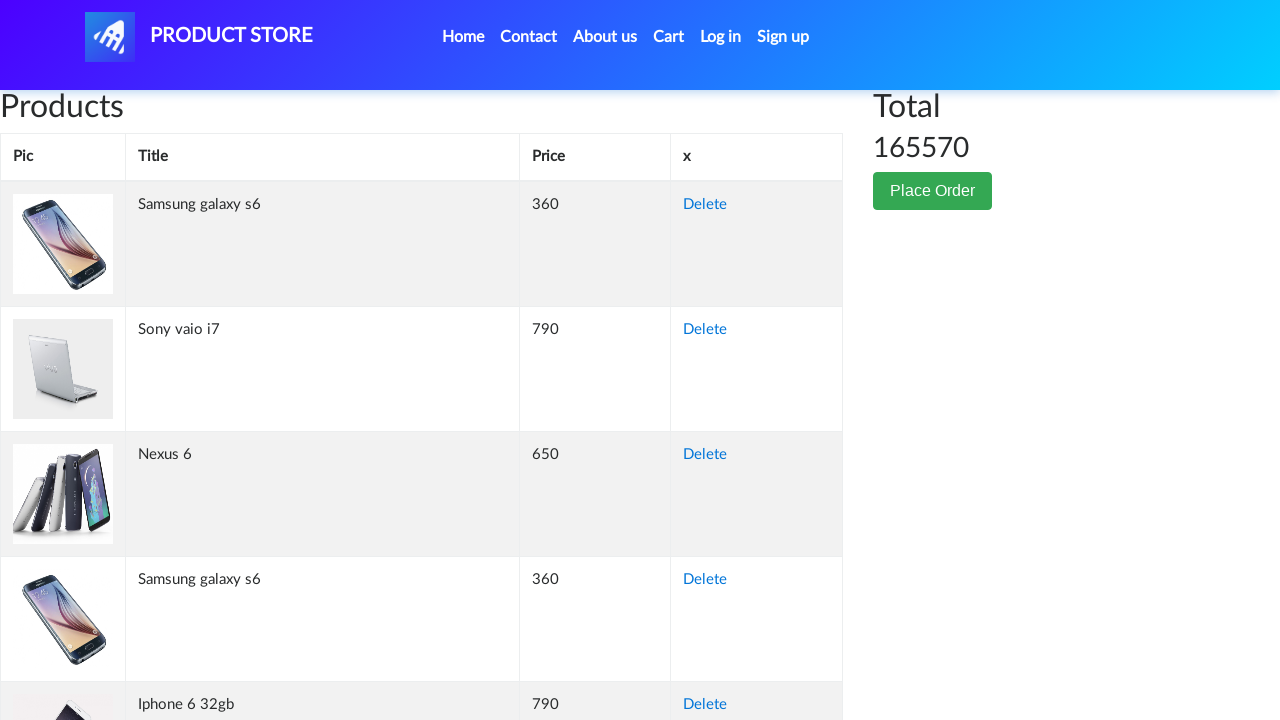

Retrieved cell content from row 65, column 2: 'MacBook air'
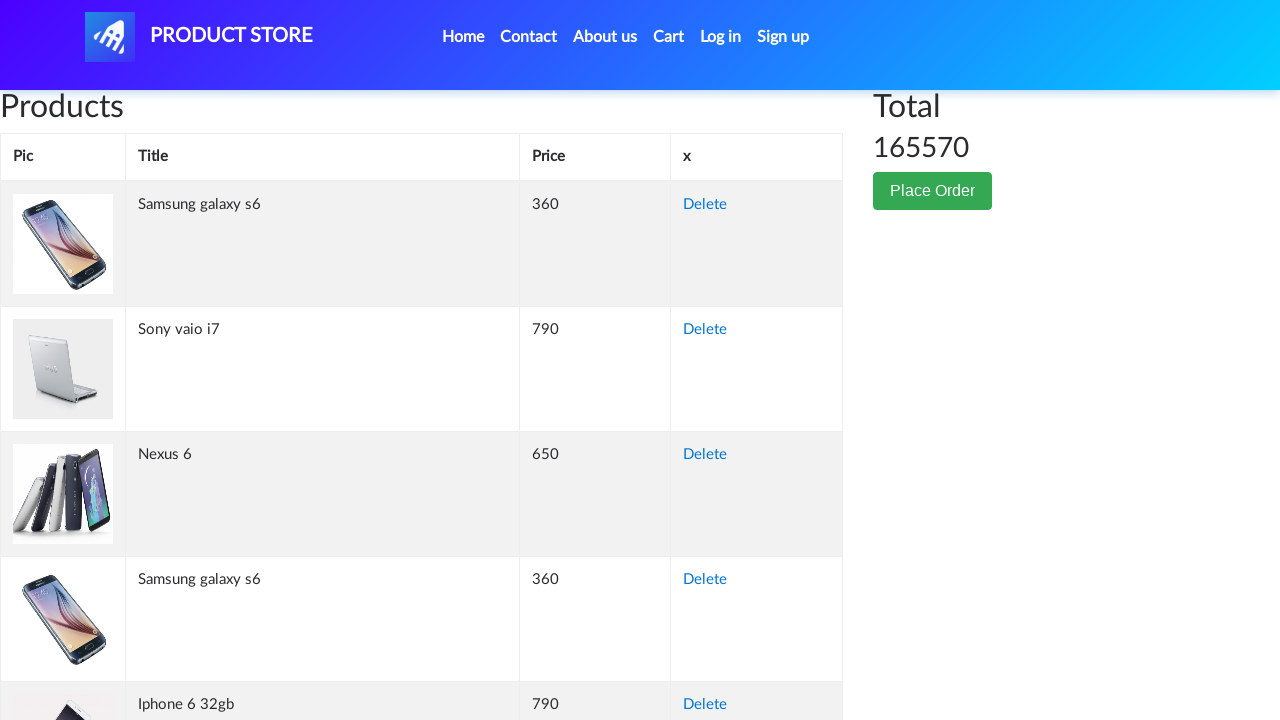

Retrieved cell content from row 65, column 3: '700'
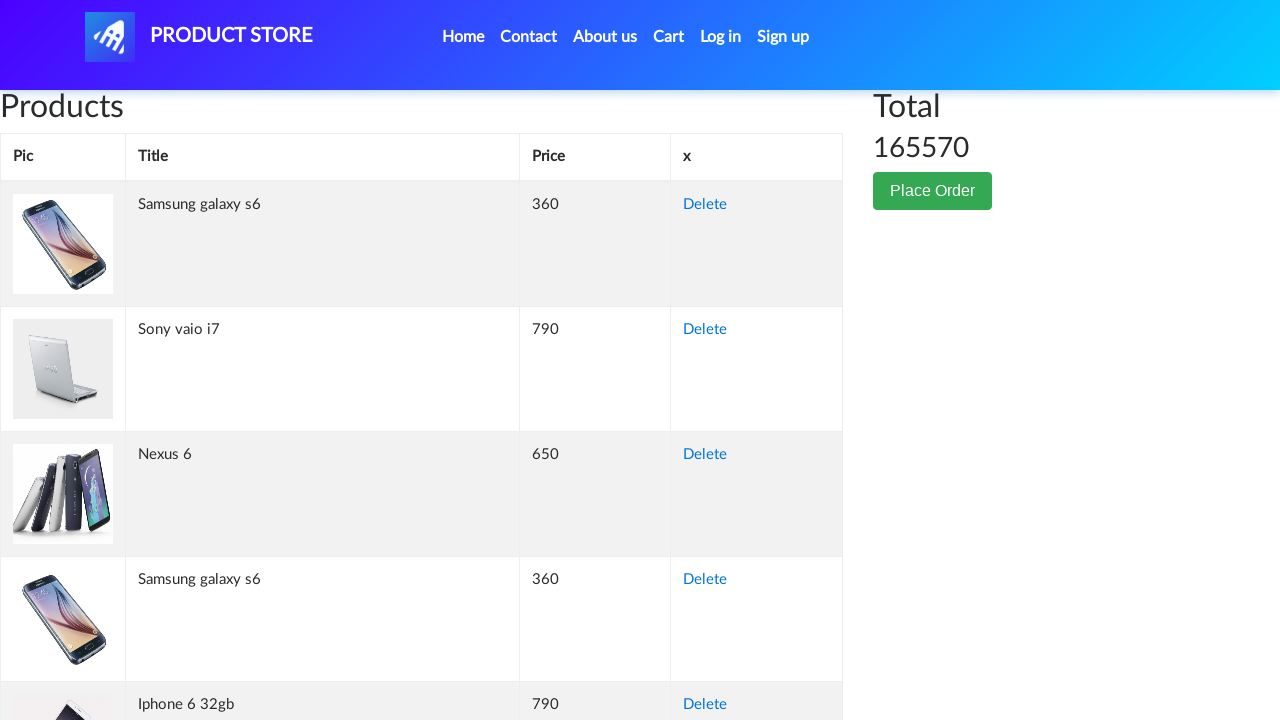

Retrieved cell content from row 65, column 4: 'Delete'
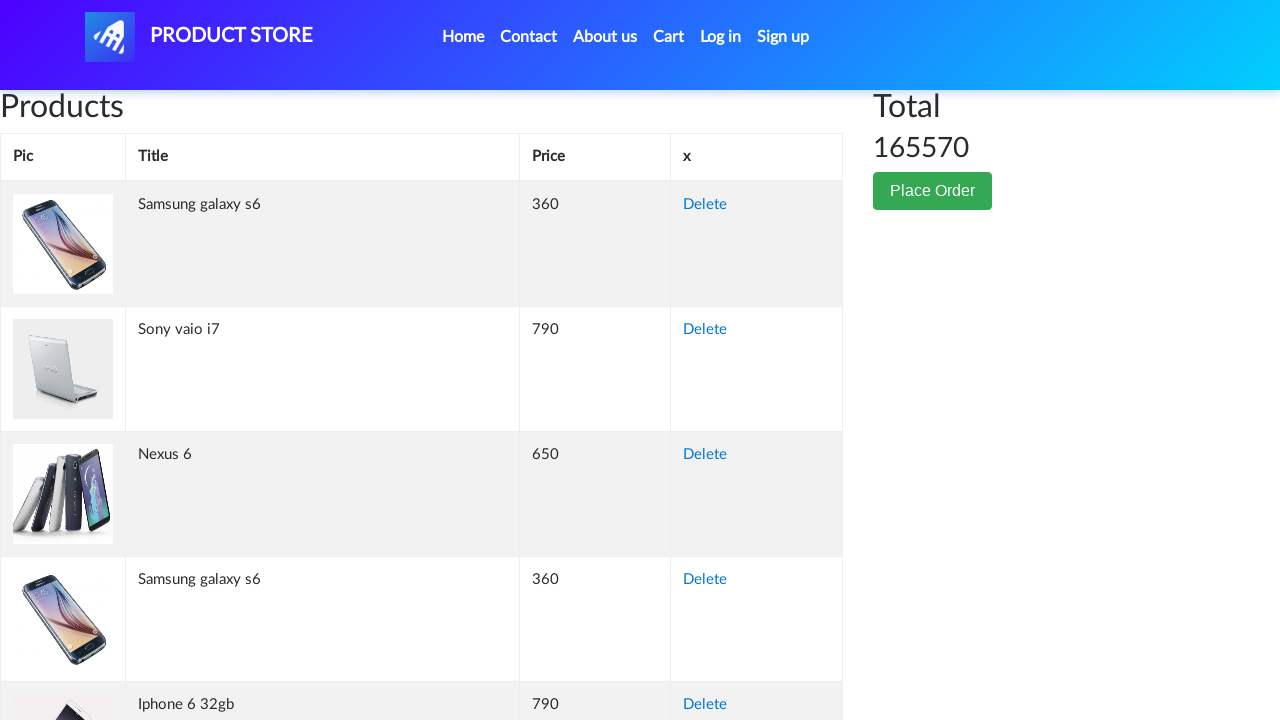

Retrieved cell content from row 66, column 1: ''
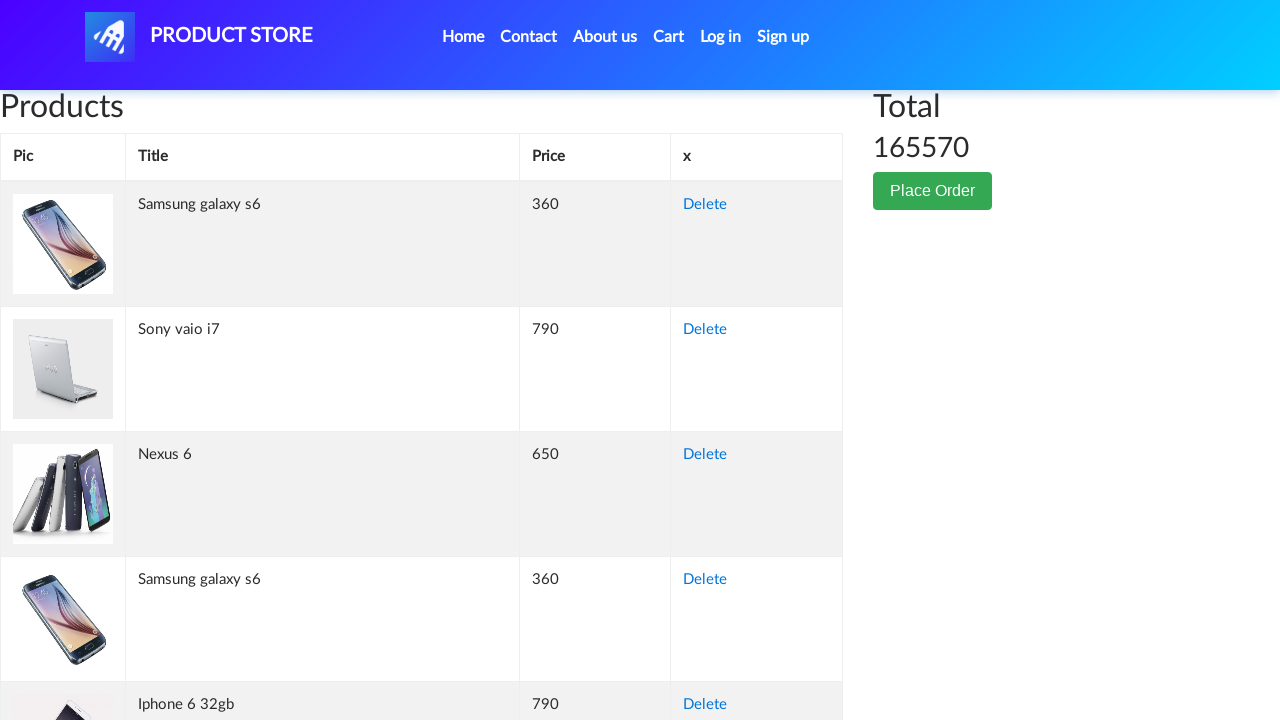

Retrieved cell content from row 66, column 2: 'Sony vaio i5'
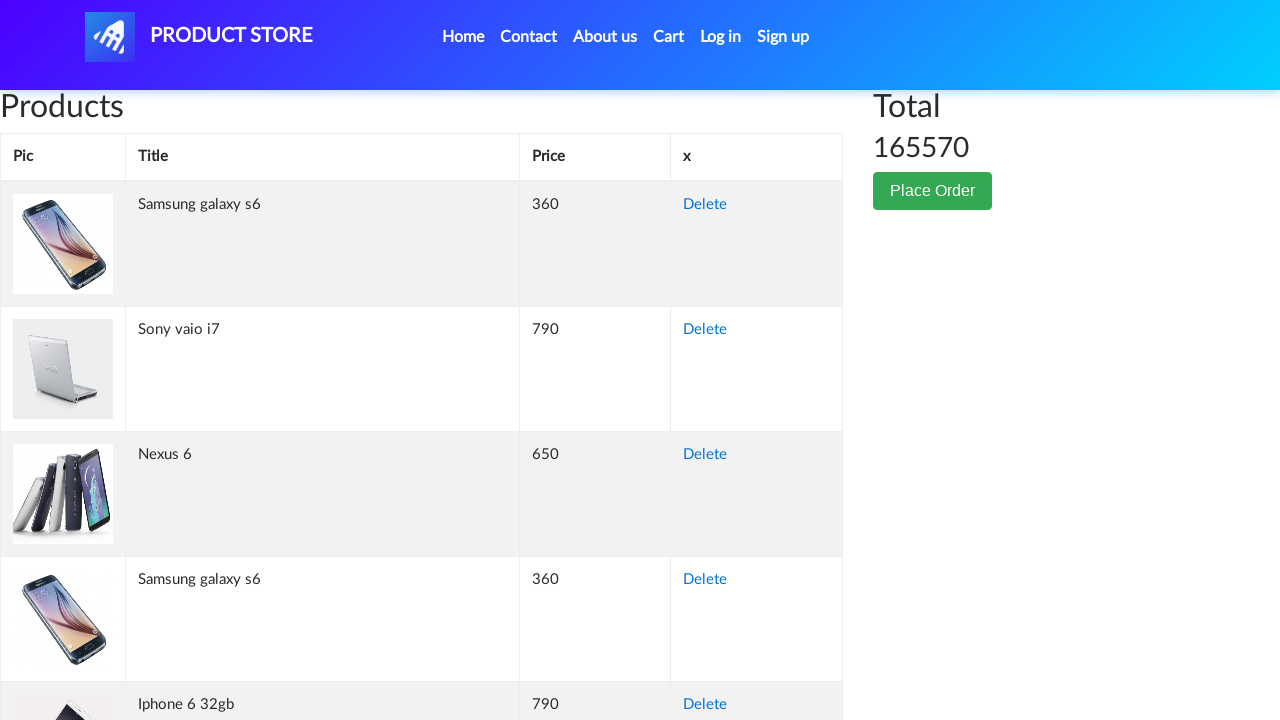

Retrieved cell content from row 66, column 3: '790'
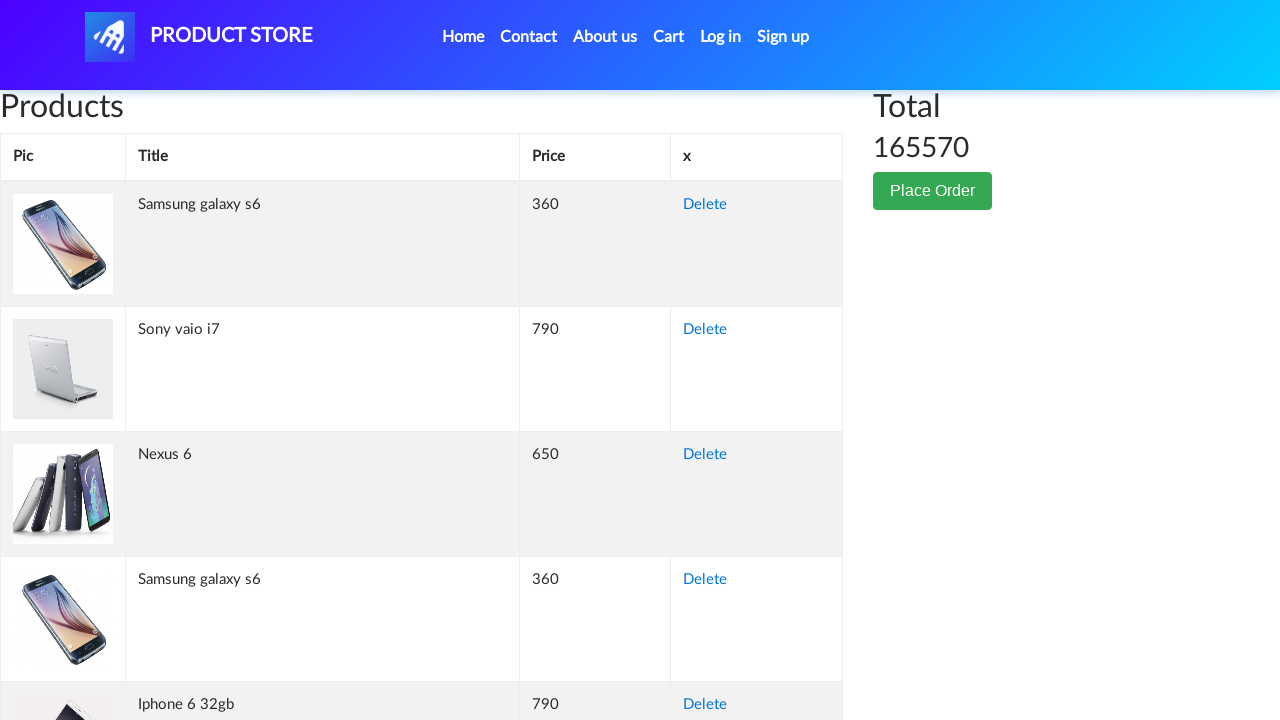

Retrieved cell content from row 66, column 4: 'Delete'
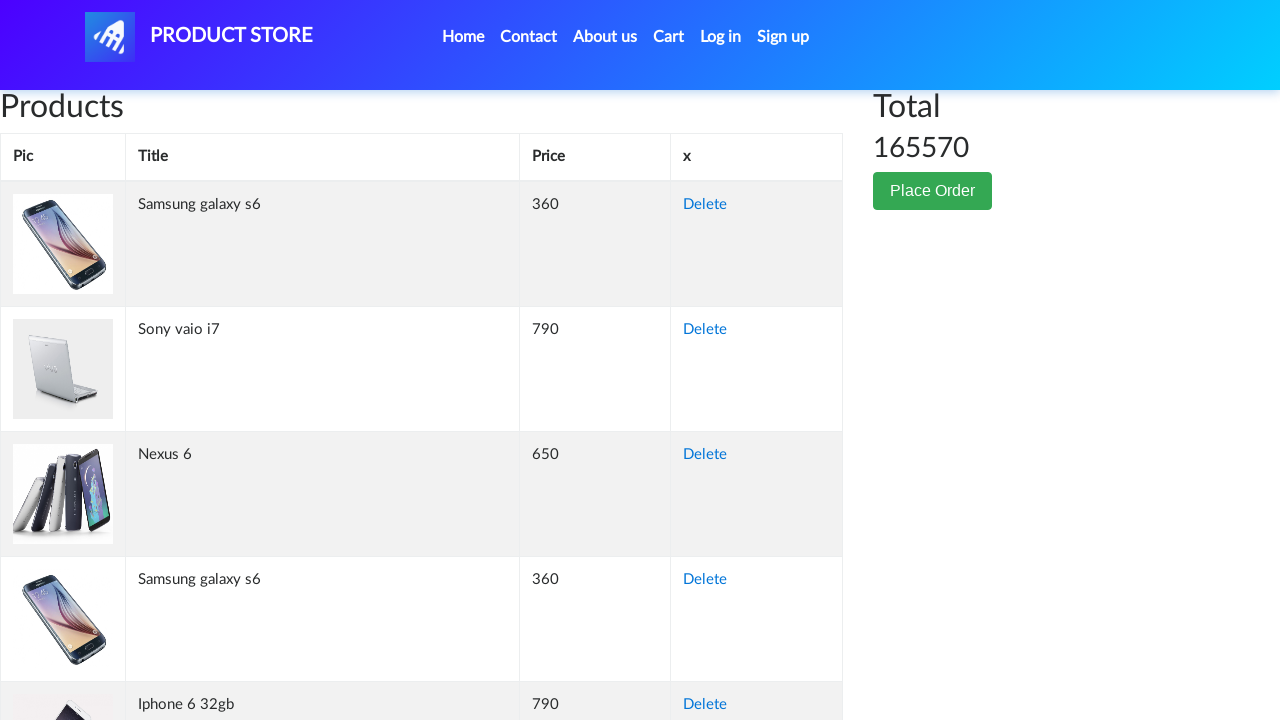

Retrieved cell content from row 67, column 1: ''
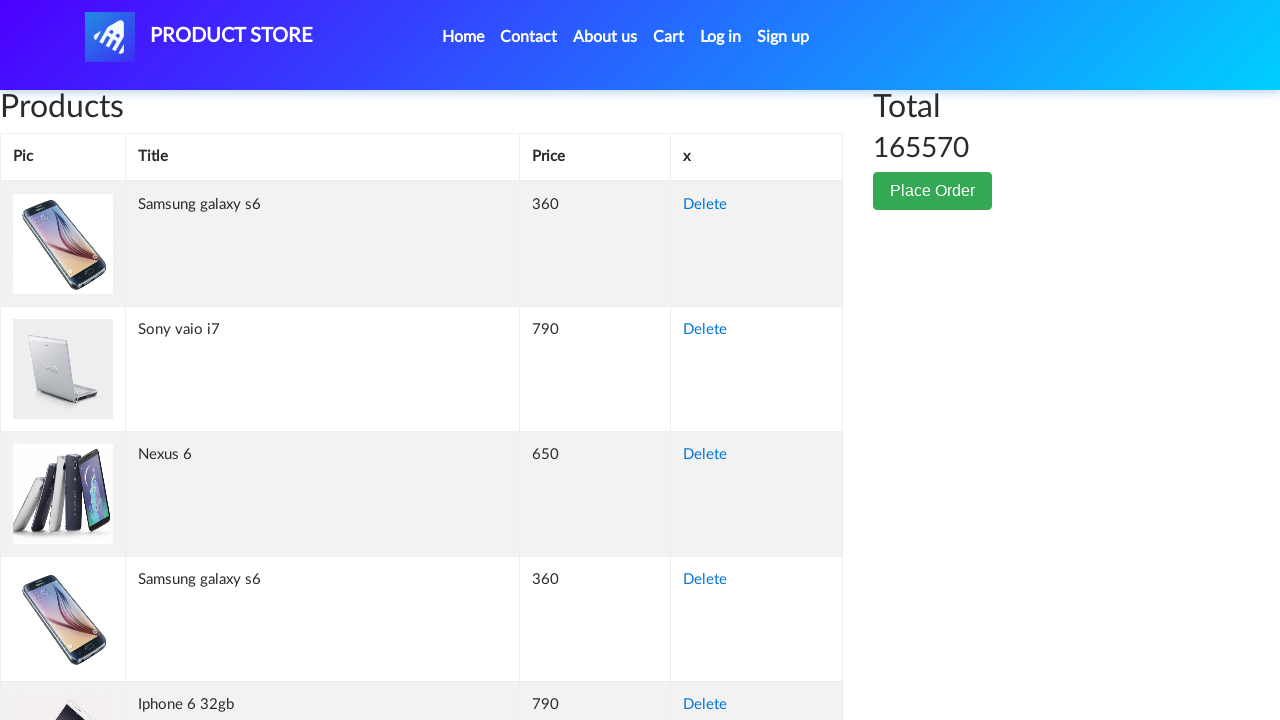

Retrieved cell content from row 67, column 2: 'Apple monitor 24'
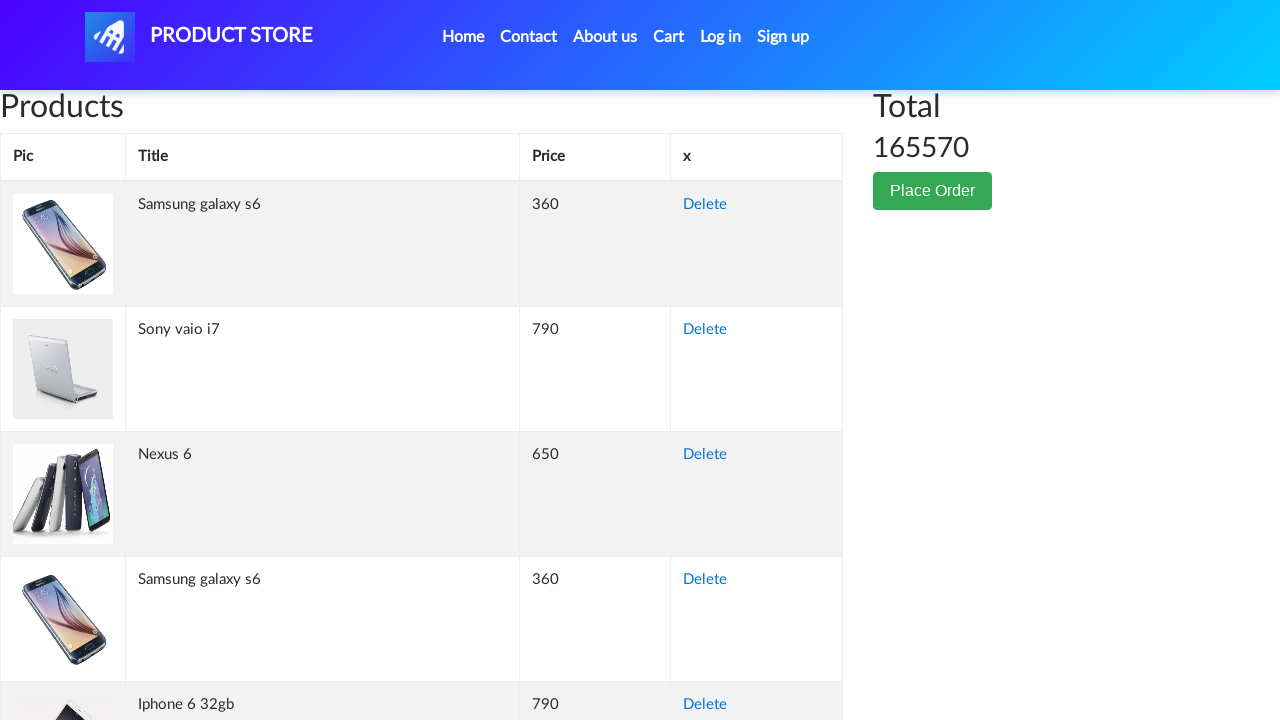

Retrieved cell content from row 67, column 3: '400'
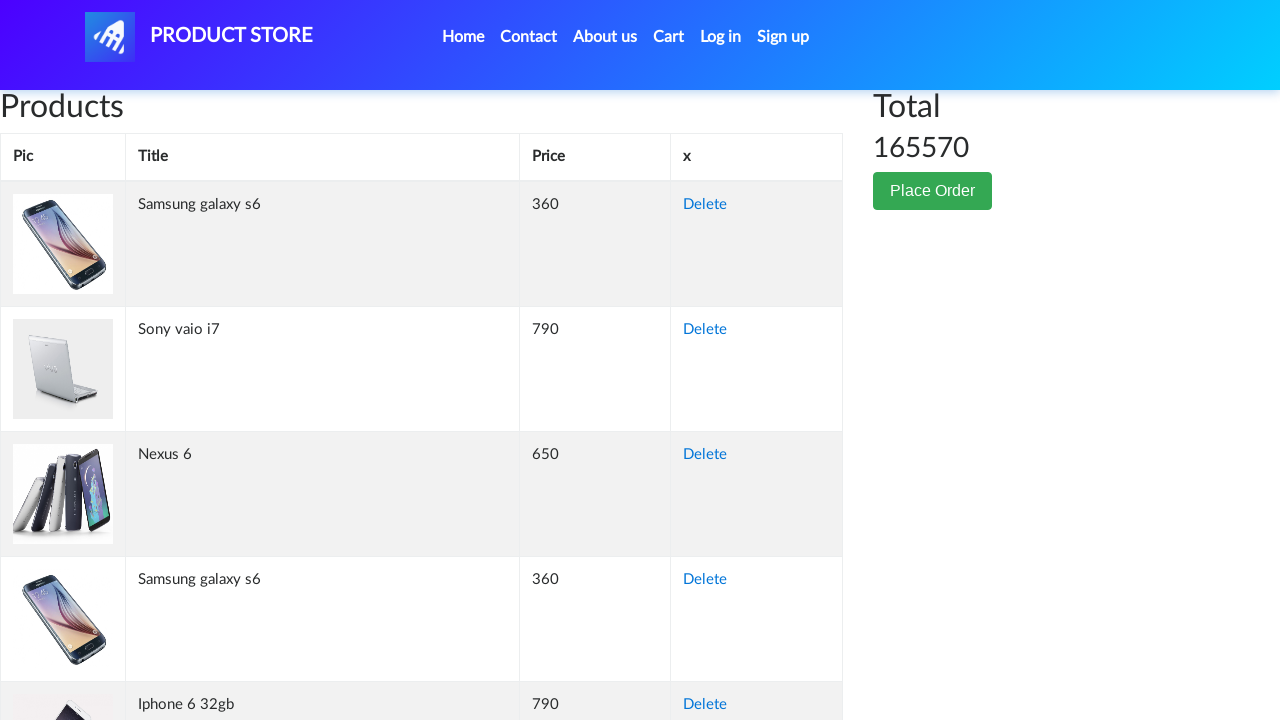

Retrieved cell content from row 67, column 4: 'Delete'
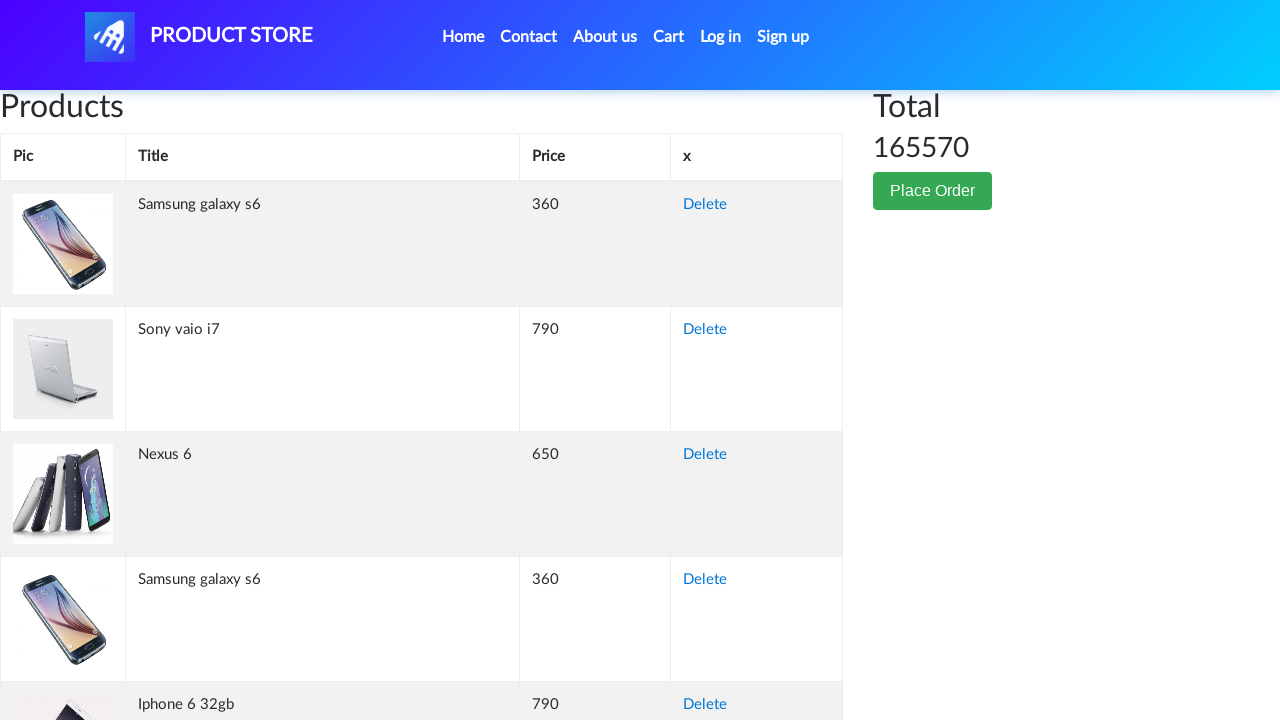

Retrieved cell content from row 68, column 1: ''
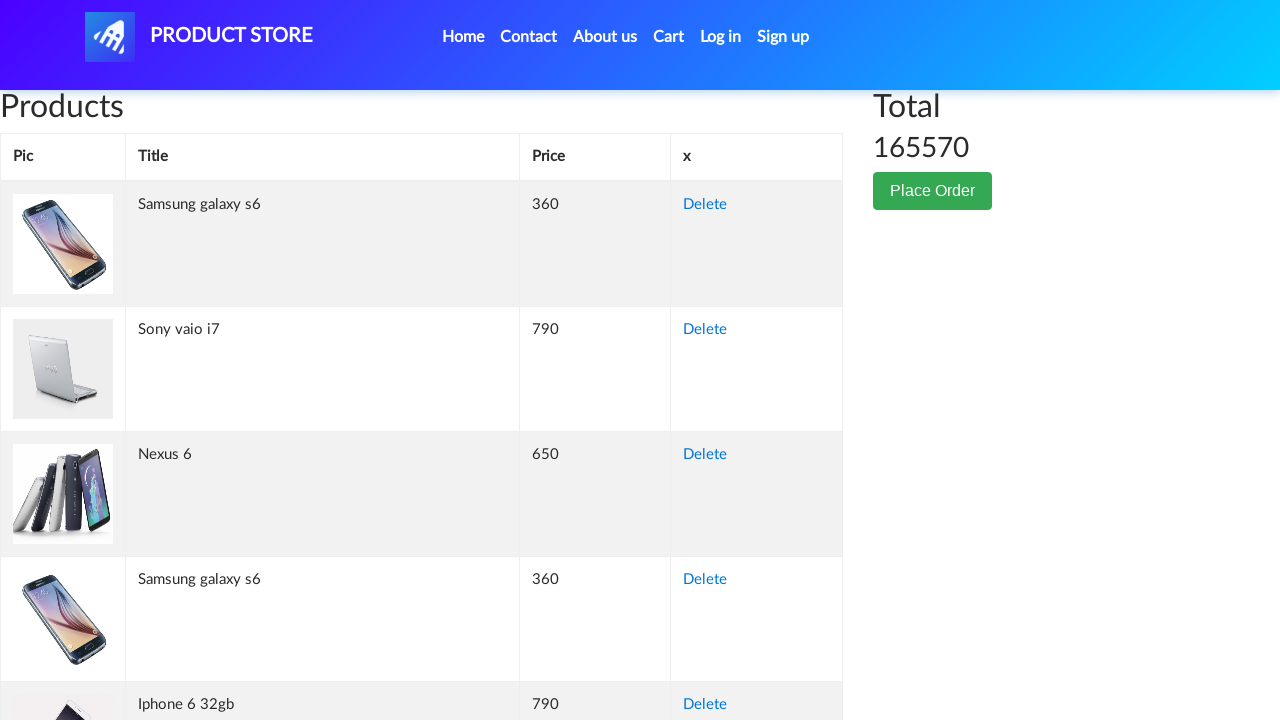

Retrieved cell content from row 68, column 2: 'ASUS Full HD'
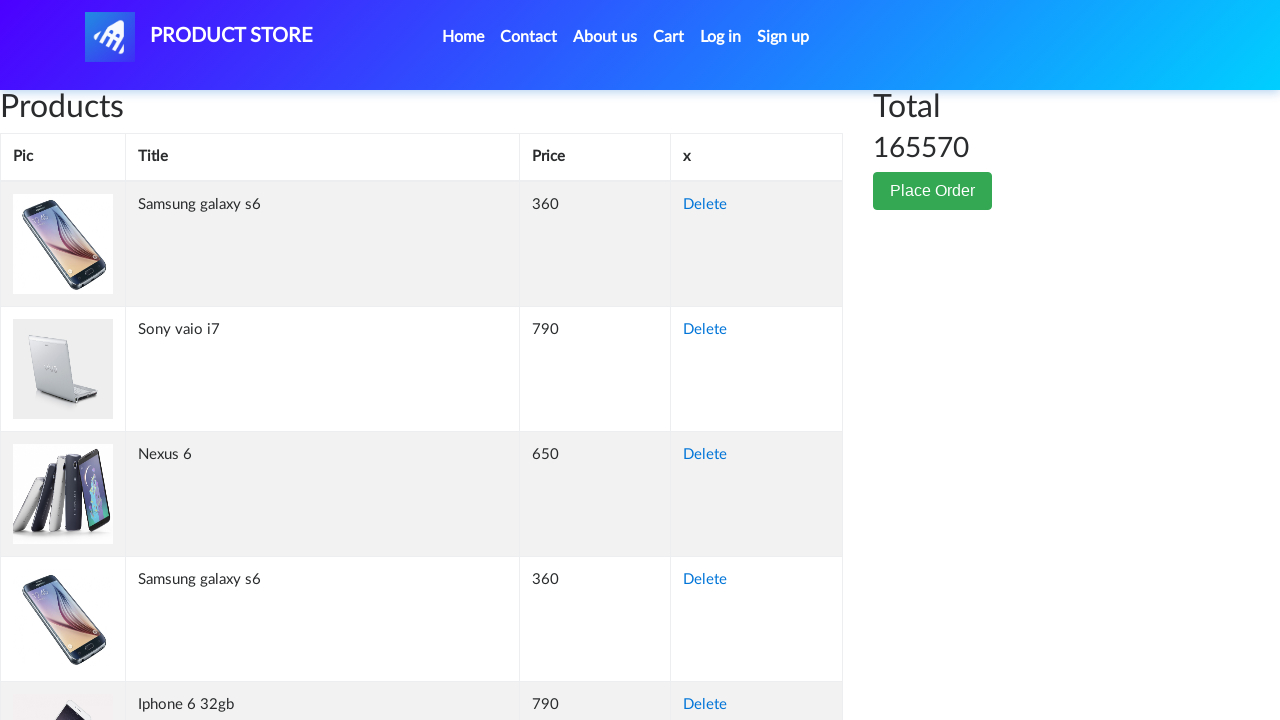

Retrieved cell content from row 68, column 3: '230'
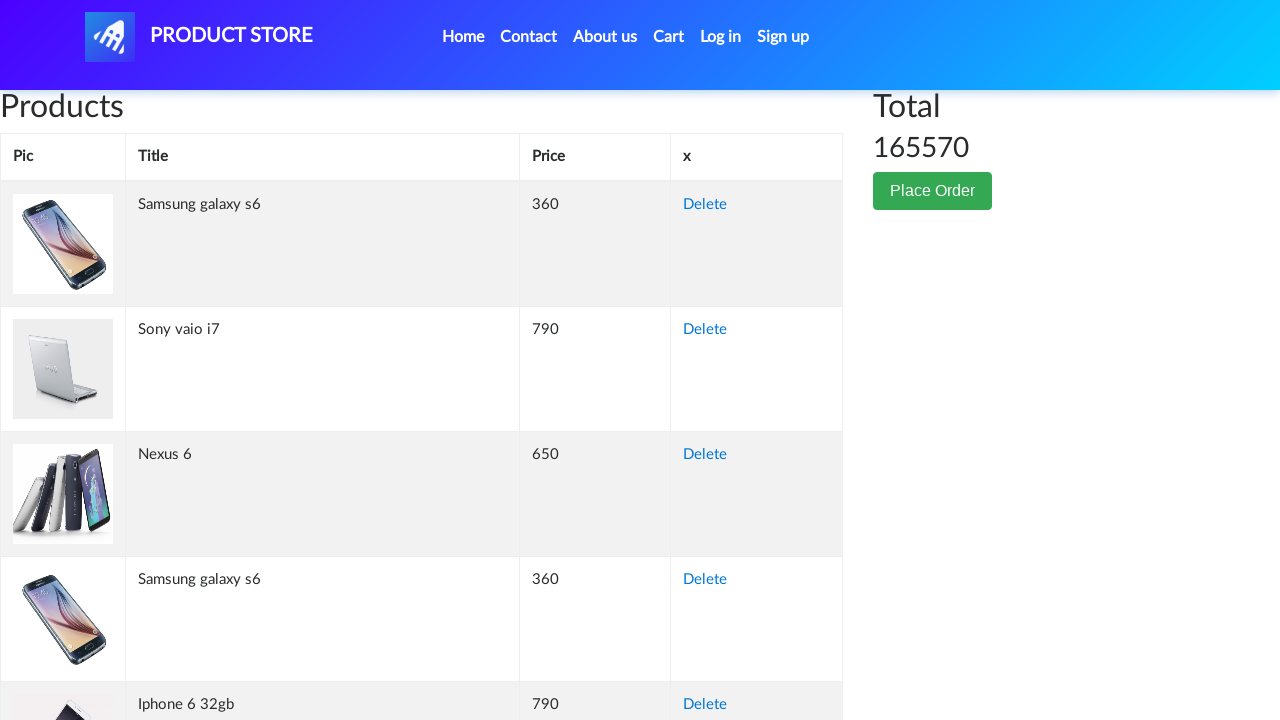

Retrieved cell content from row 68, column 4: 'Delete'
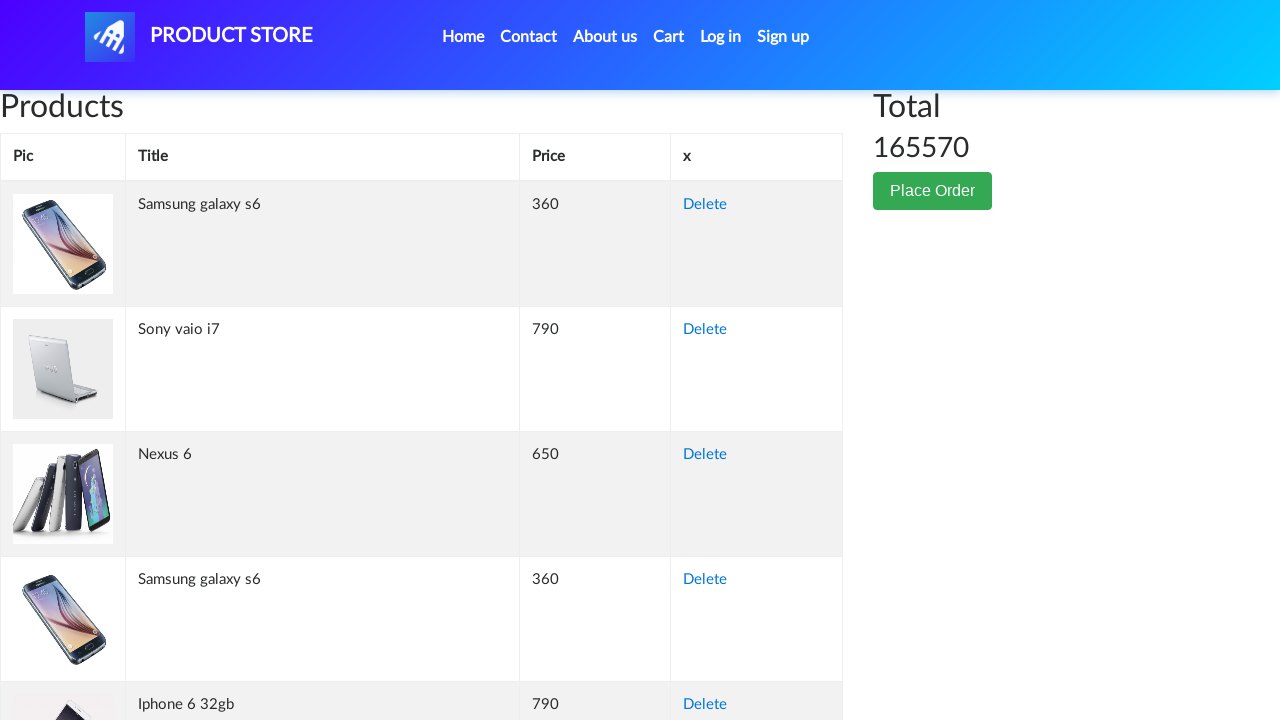

Retrieved cell content from row 69, column 1: ''
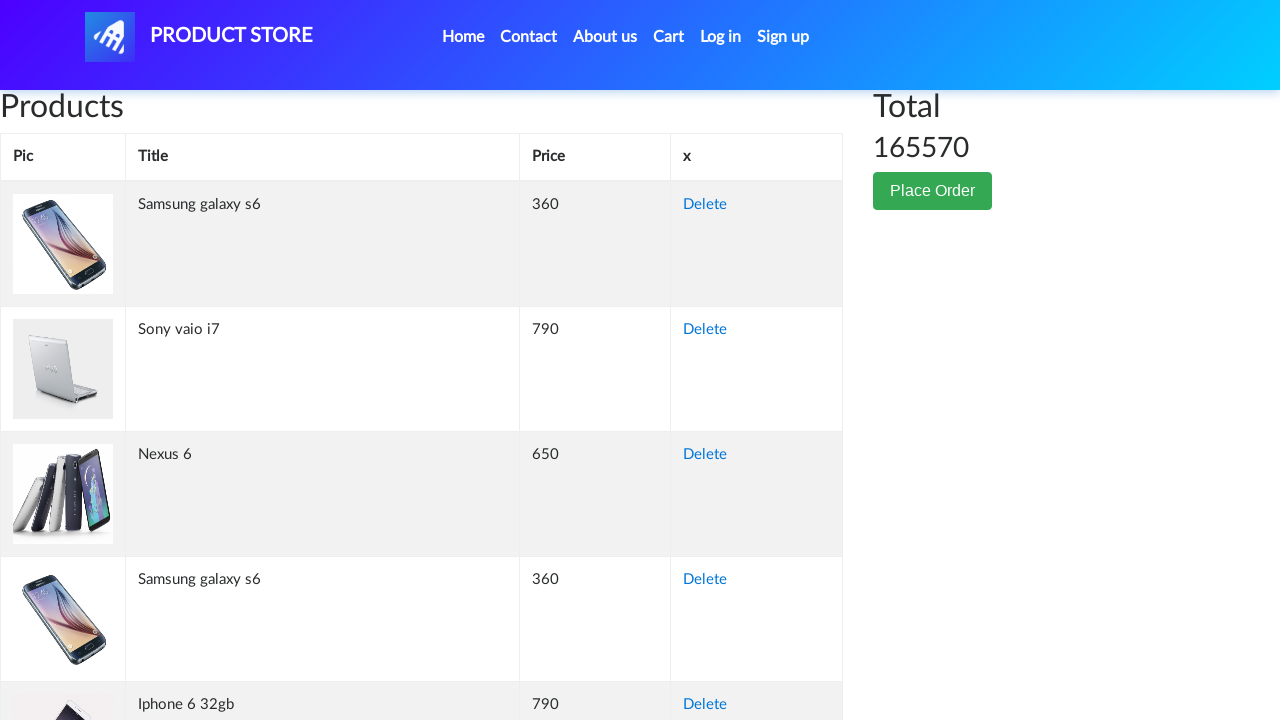

Retrieved cell content from row 69, column 2: 'Samsung galaxy s6'
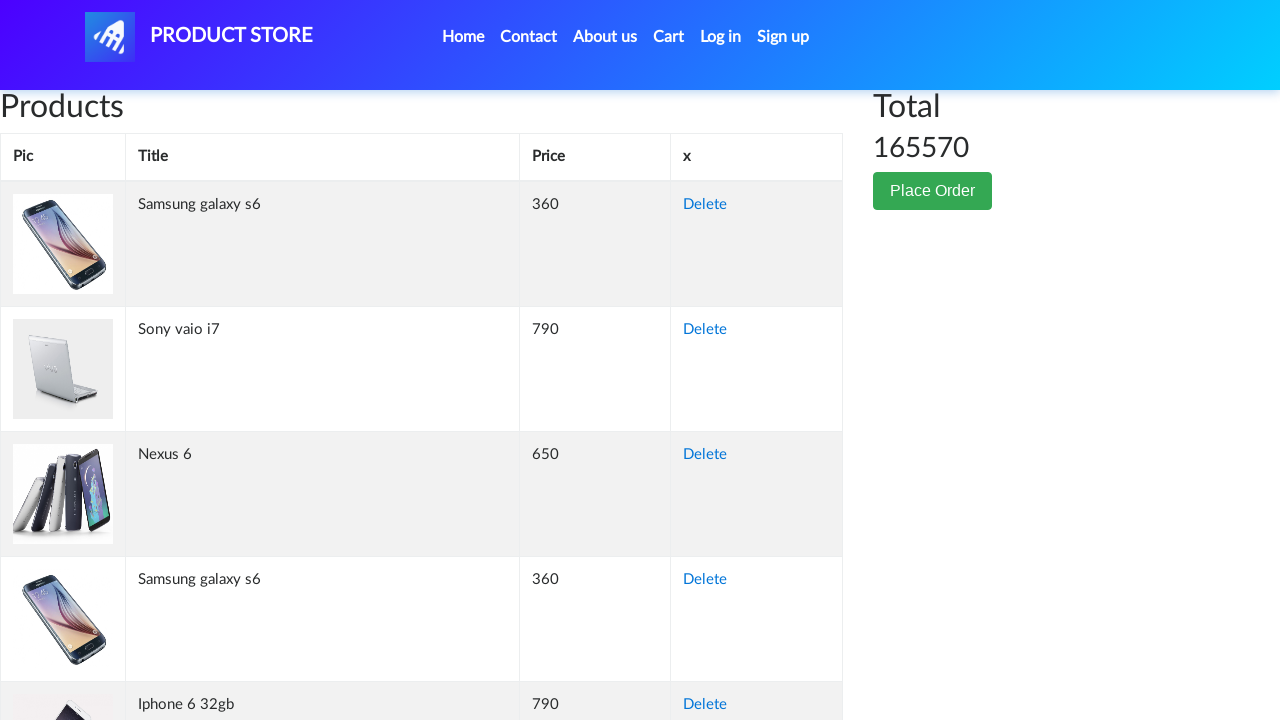

Retrieved cell content from row 69, column 3: '360'
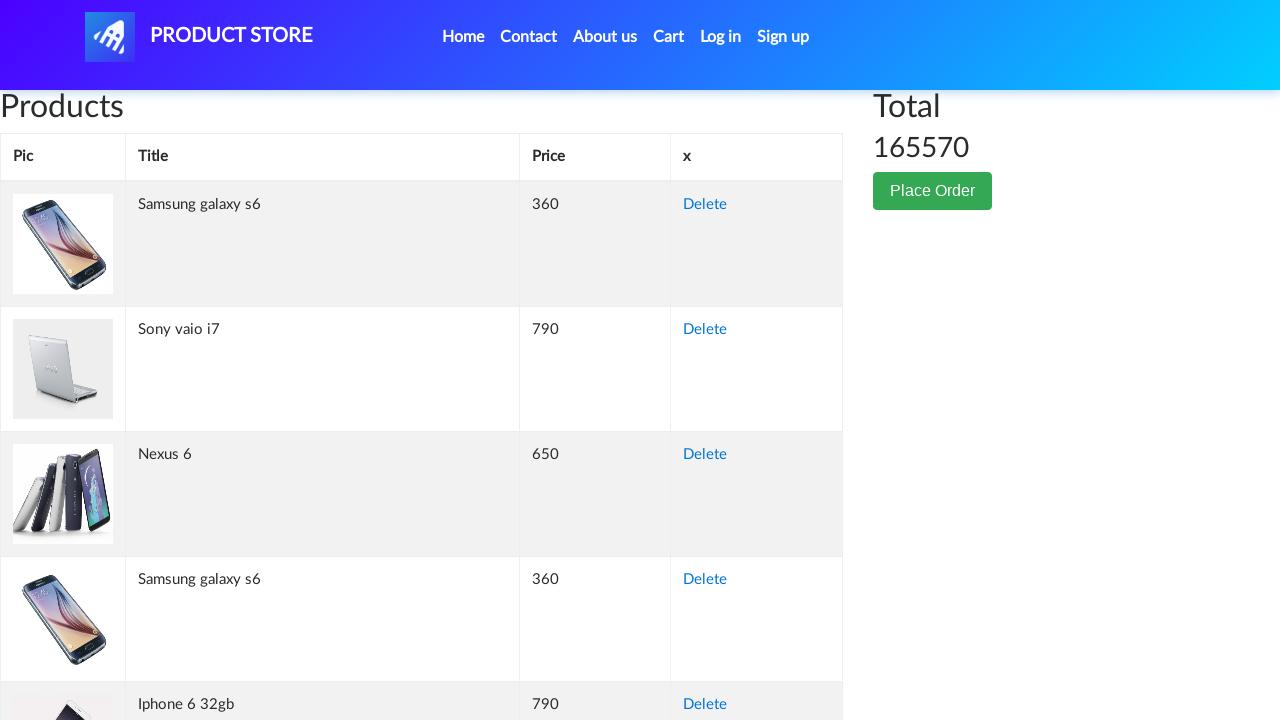

Retrieved cell content from row 69, column 4: 'Delete'
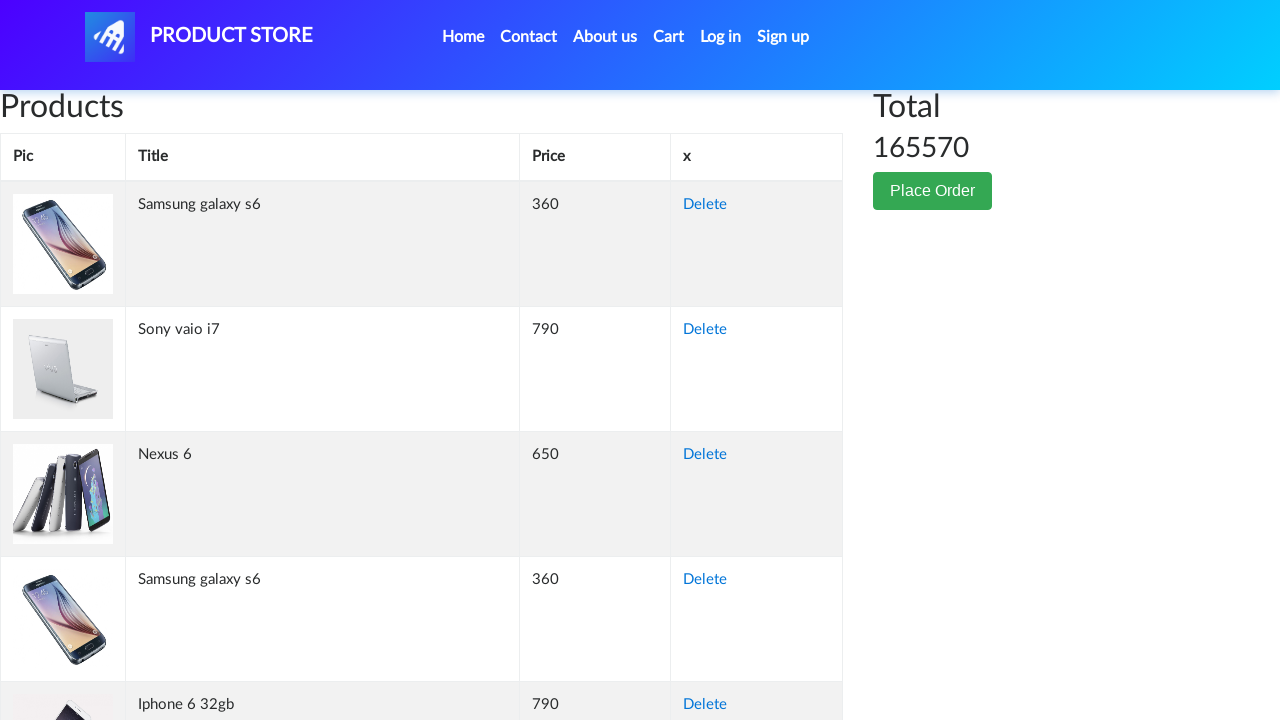

Retrieved cell content from row 70, column 1: ''
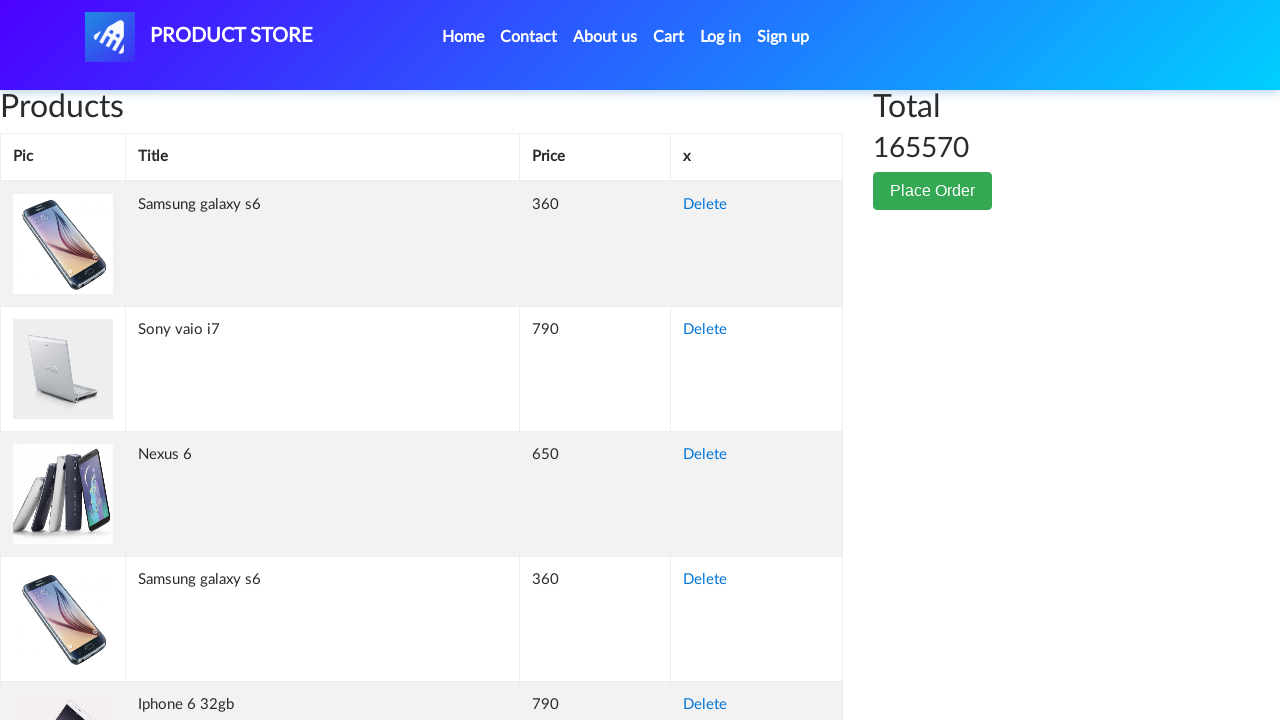

Retrieved cell content from row 70, column 2: 'Samsung galaxy s6'
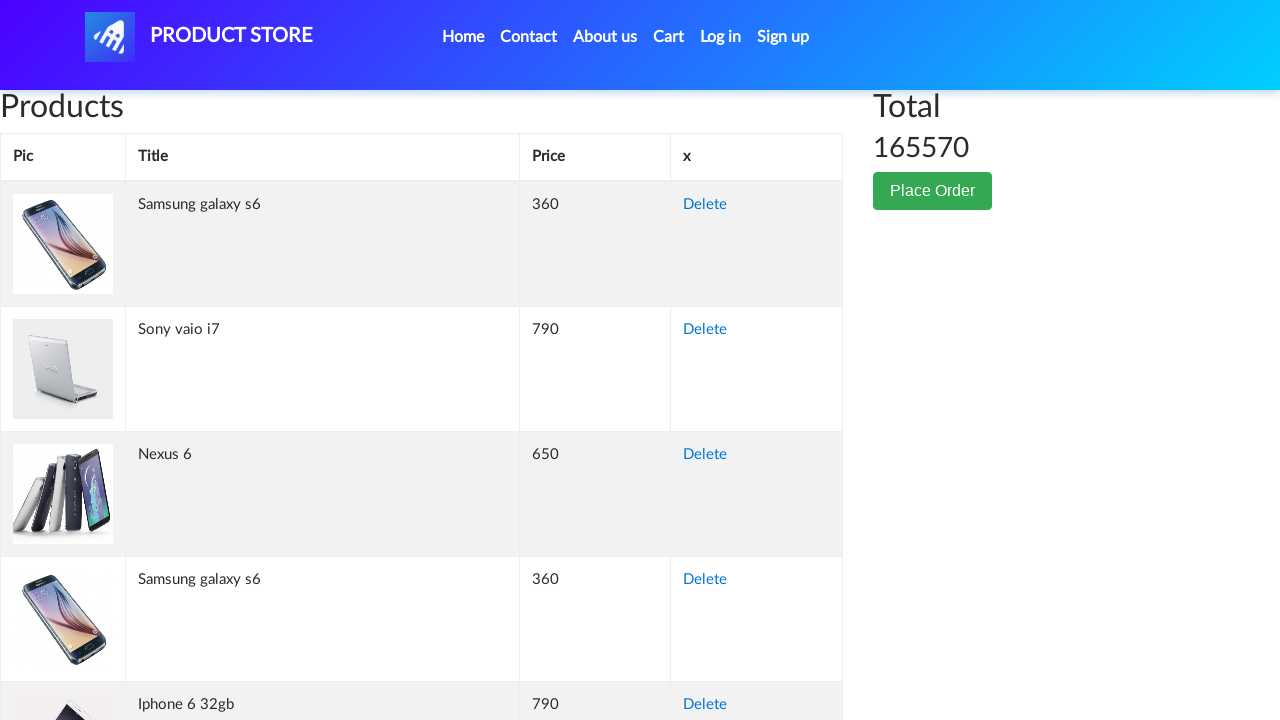

Retrieved cell content from row 70, column 3: '360'
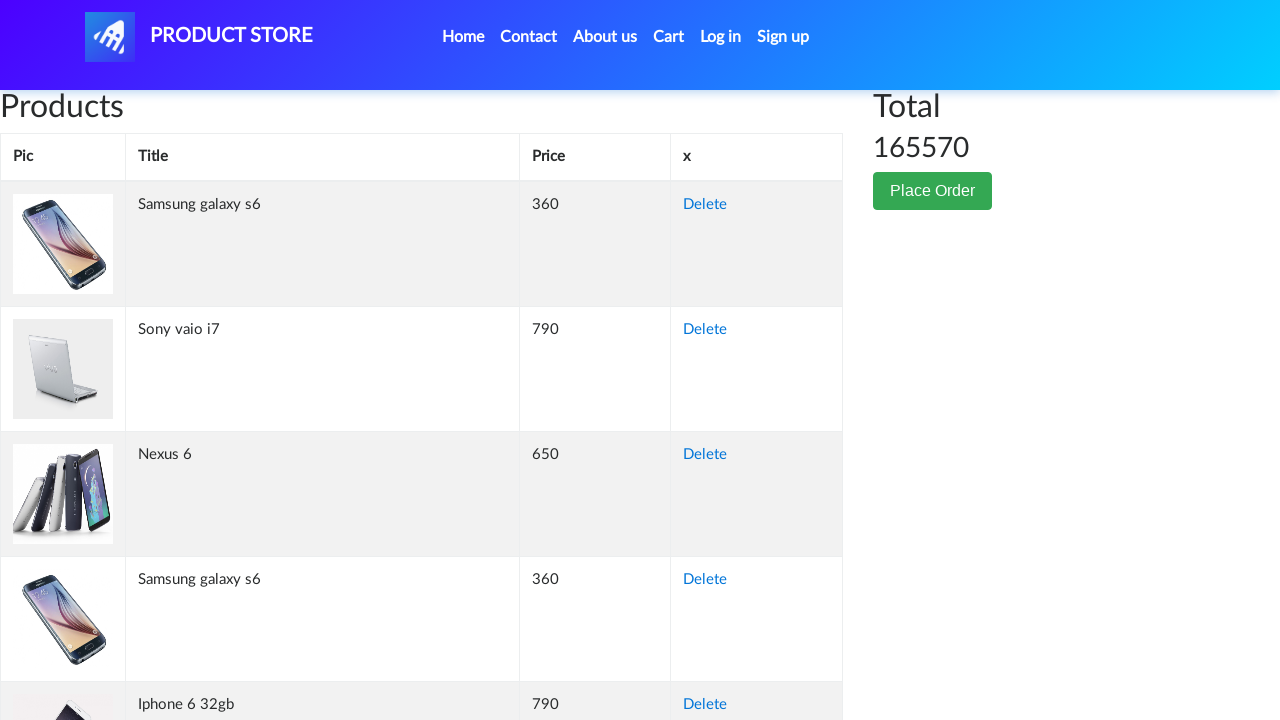

Retrieved cell content from row 70, column 4: 'Delete'
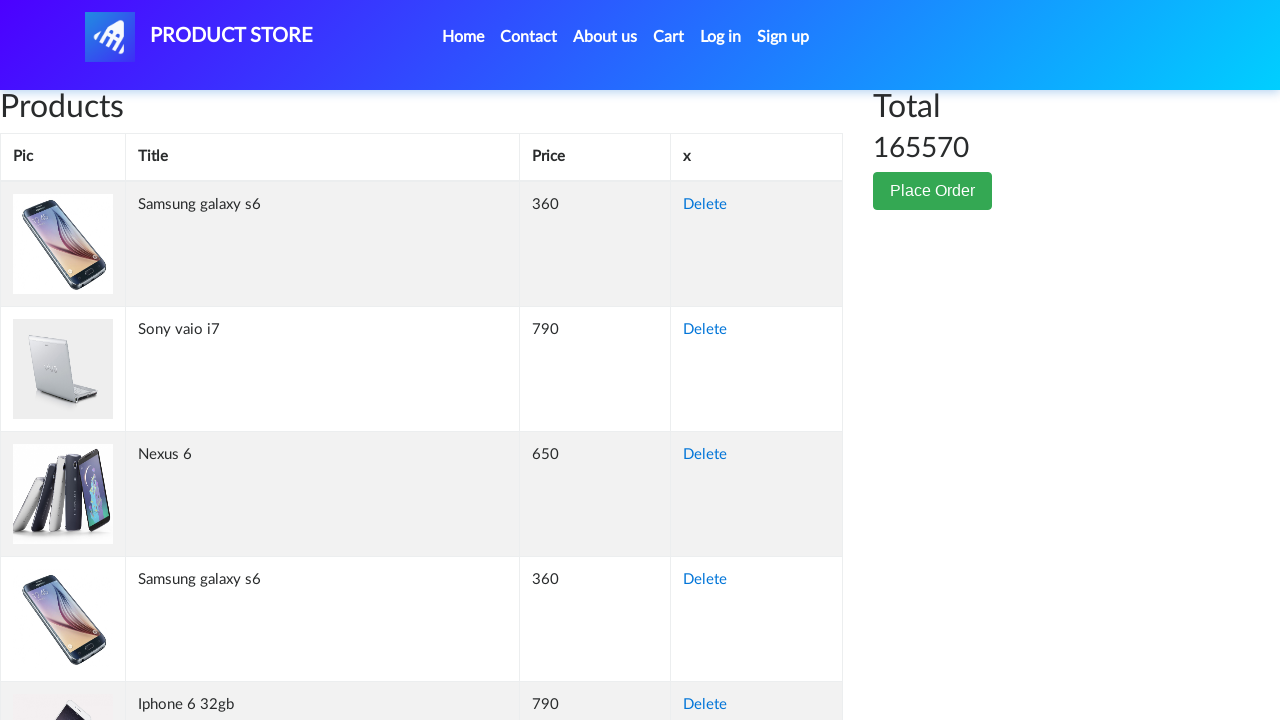

Retrieved cell content from row 71, column 1: ''
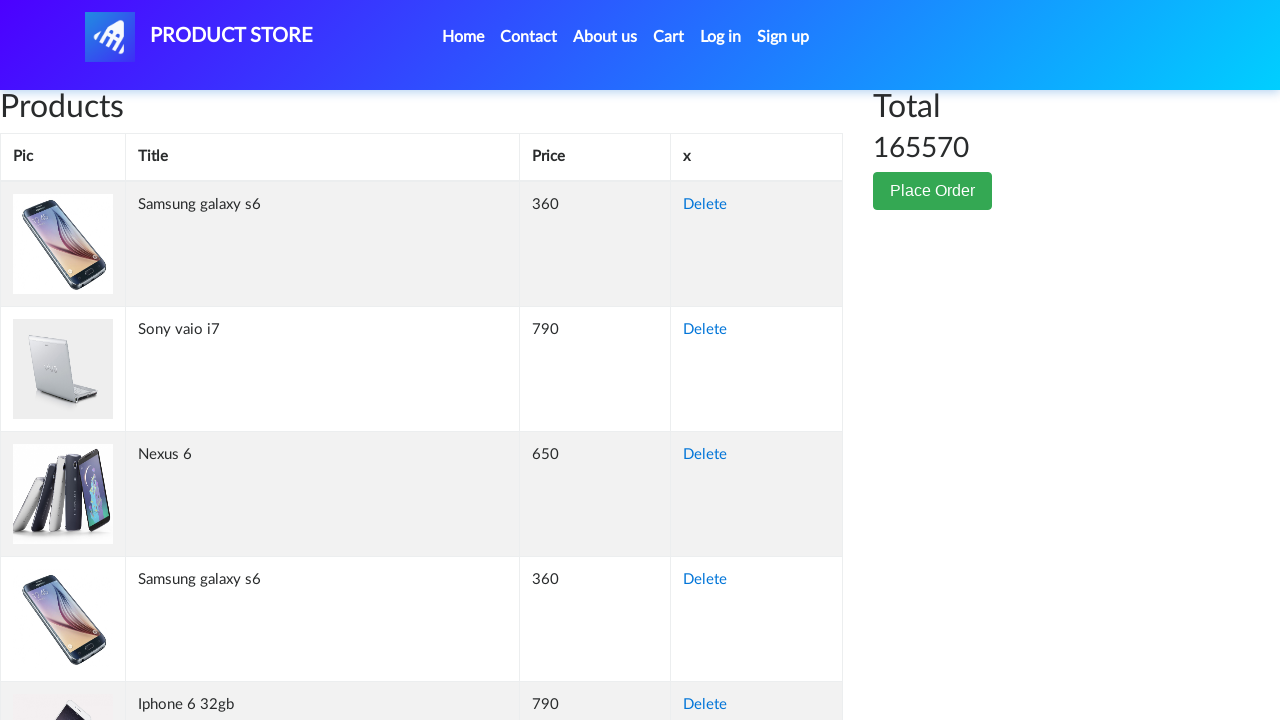

Retrieved cell content from row 71, column 2: 'Samsung galaxy s6'
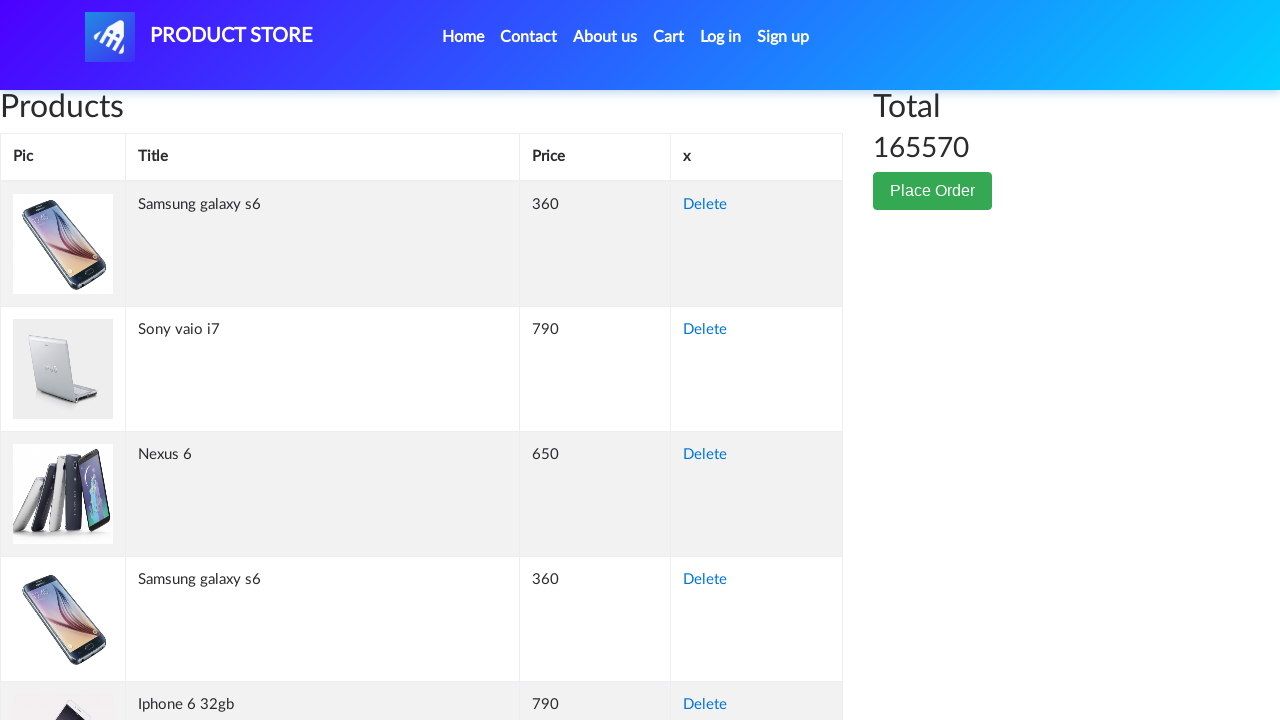

Retrieved cell content from row 71, column 3: '360'
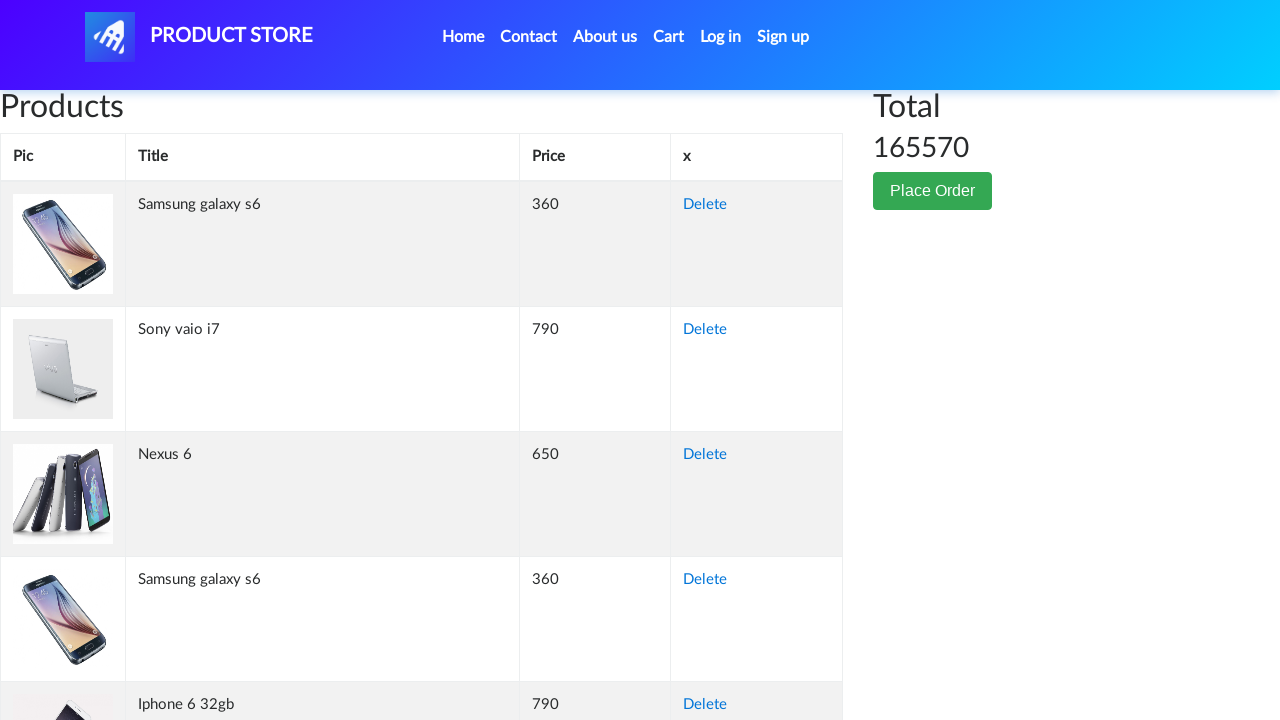

Retrieved cell content from row 71, column 4: 'Delete'
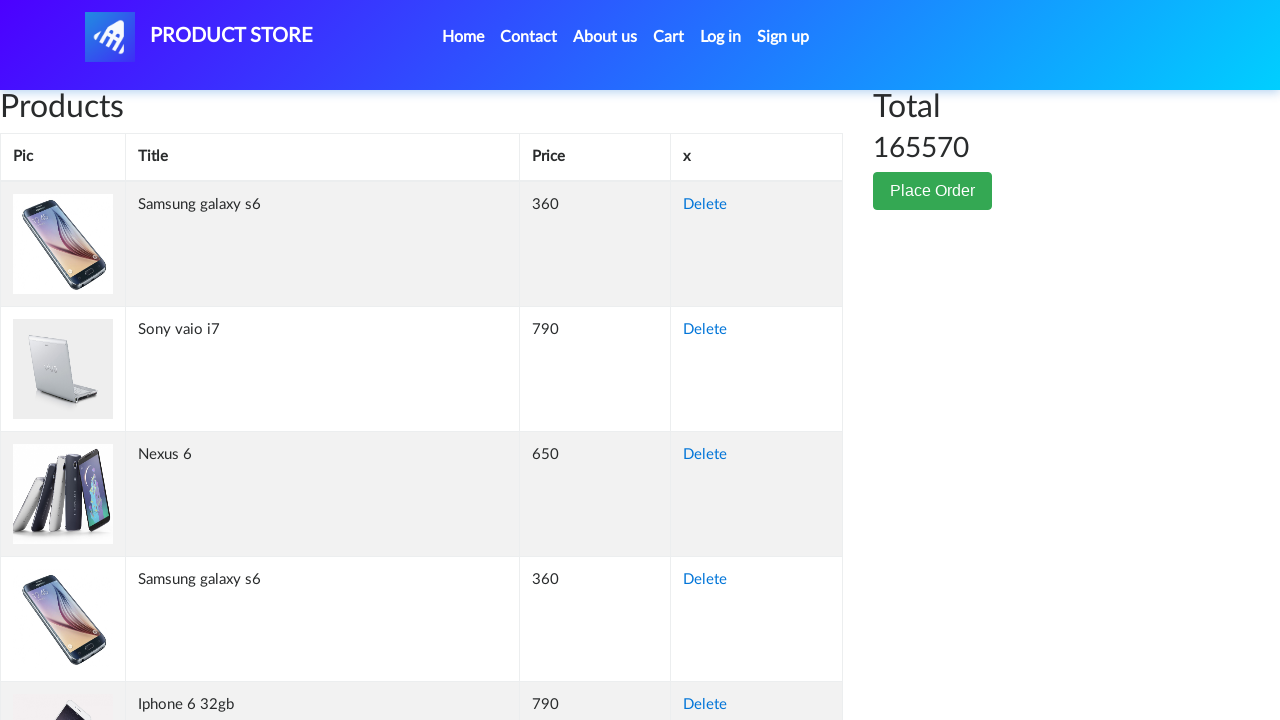

Retrieved cell content from row 72, column 1: ''
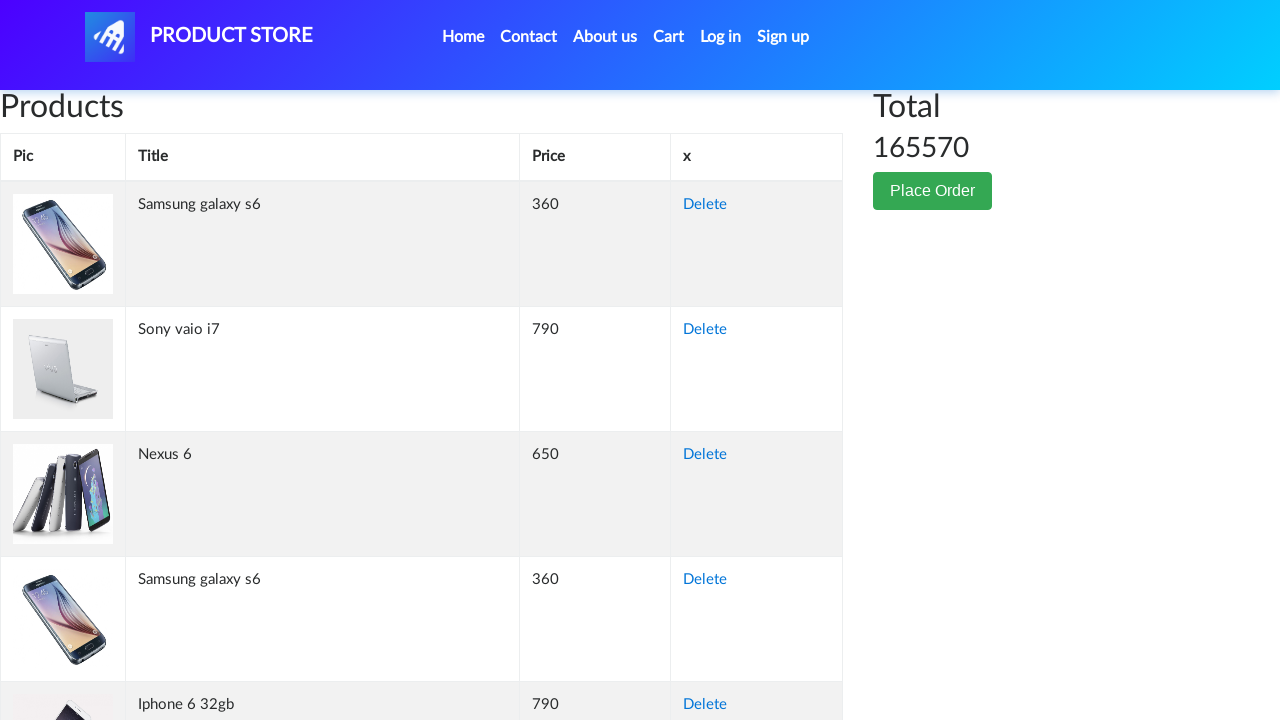

Retrieved cell content from row 72, column 2: 'Apple monitor 24'
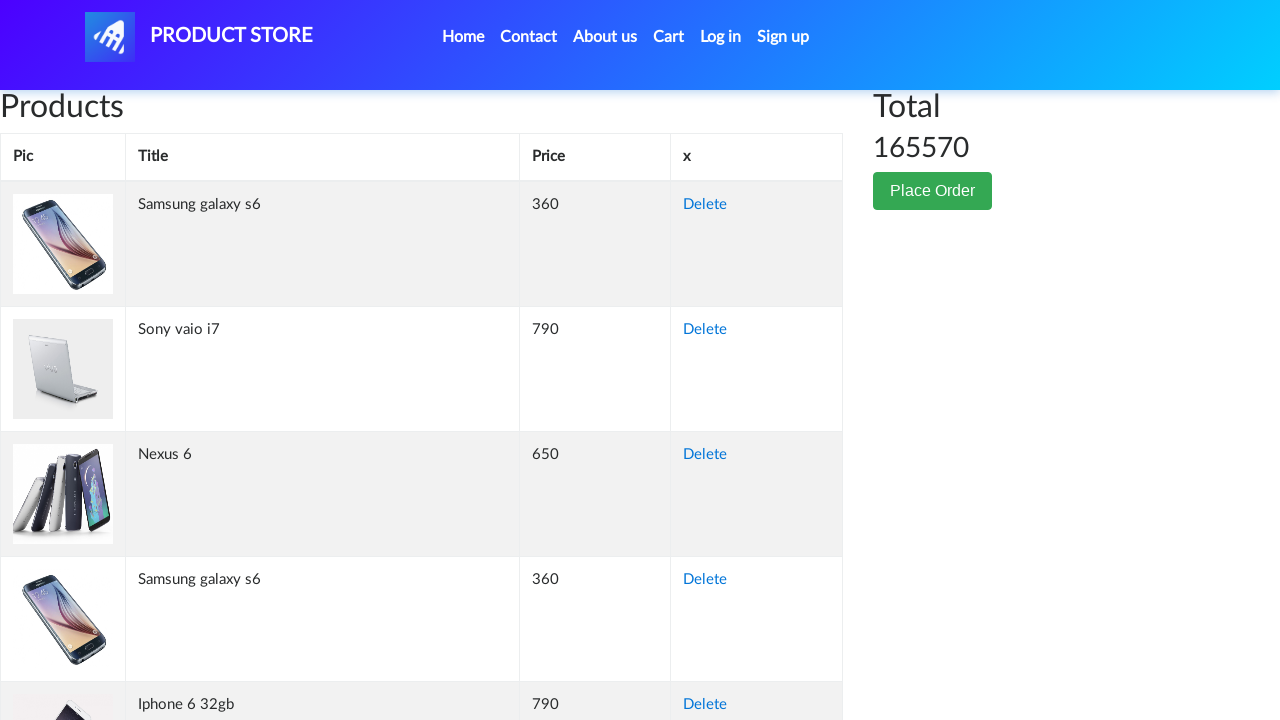

Retrieved cell content from row 72, column 3: '400'
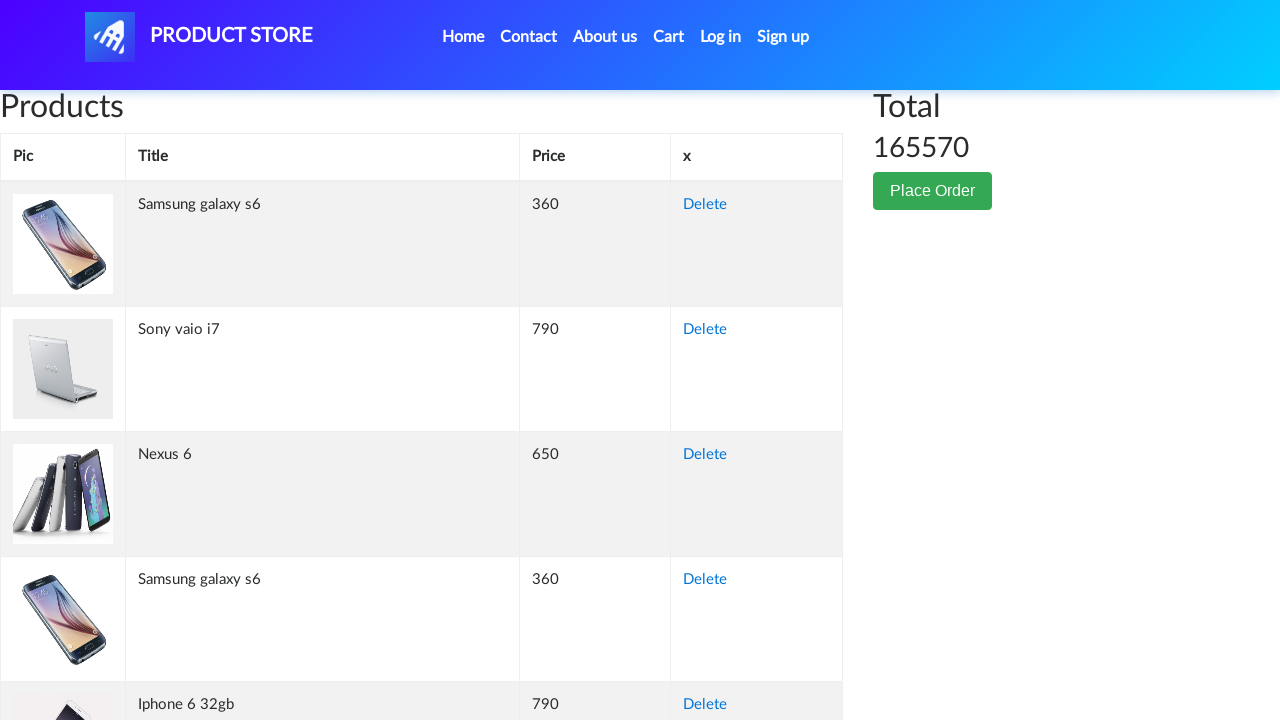

Retrieved cell content from row 72, column 4: 'Delete'
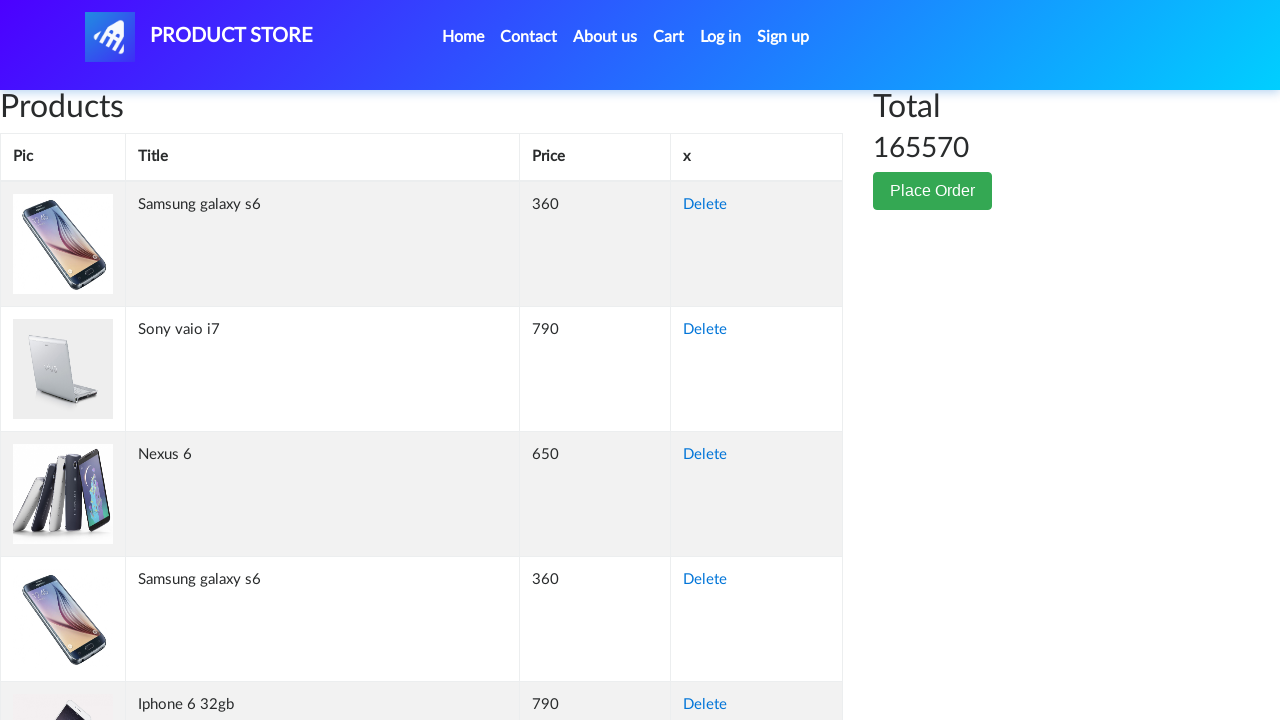

Retrieved cell content from row 73, column 1: ''
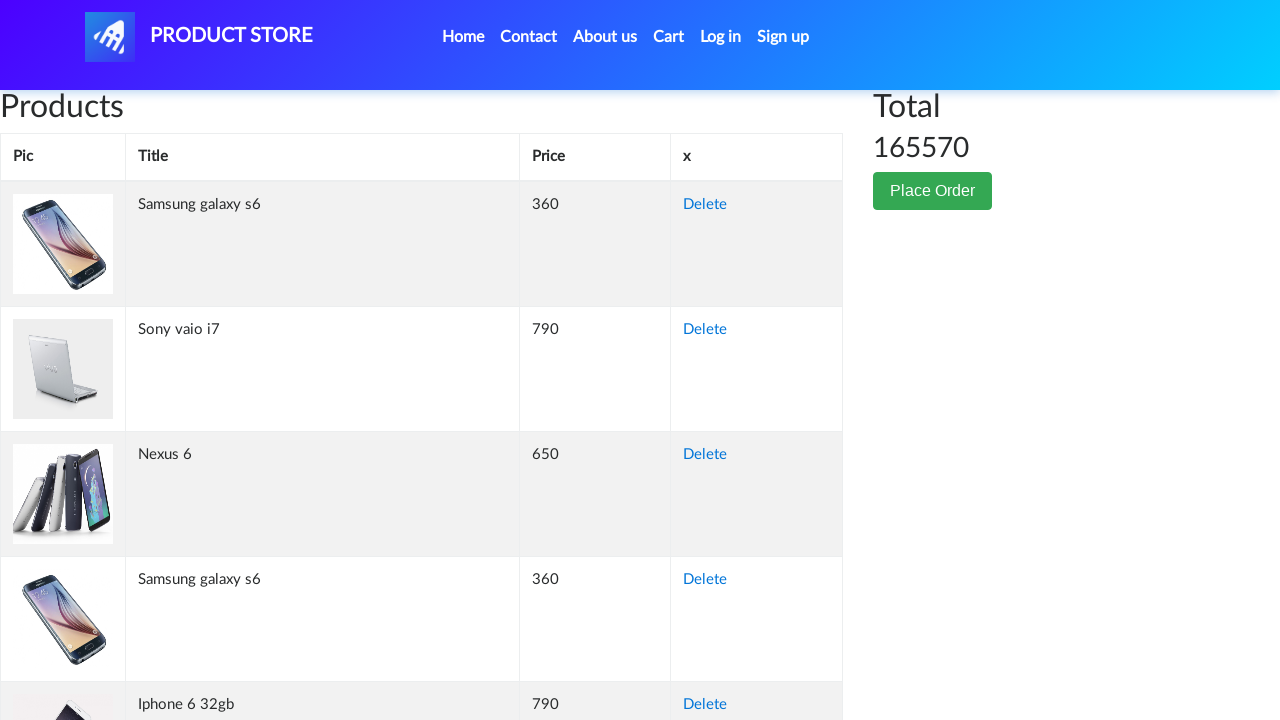

Retrieved cell content from row 73, column 2: 'Nokia lumia 1520'
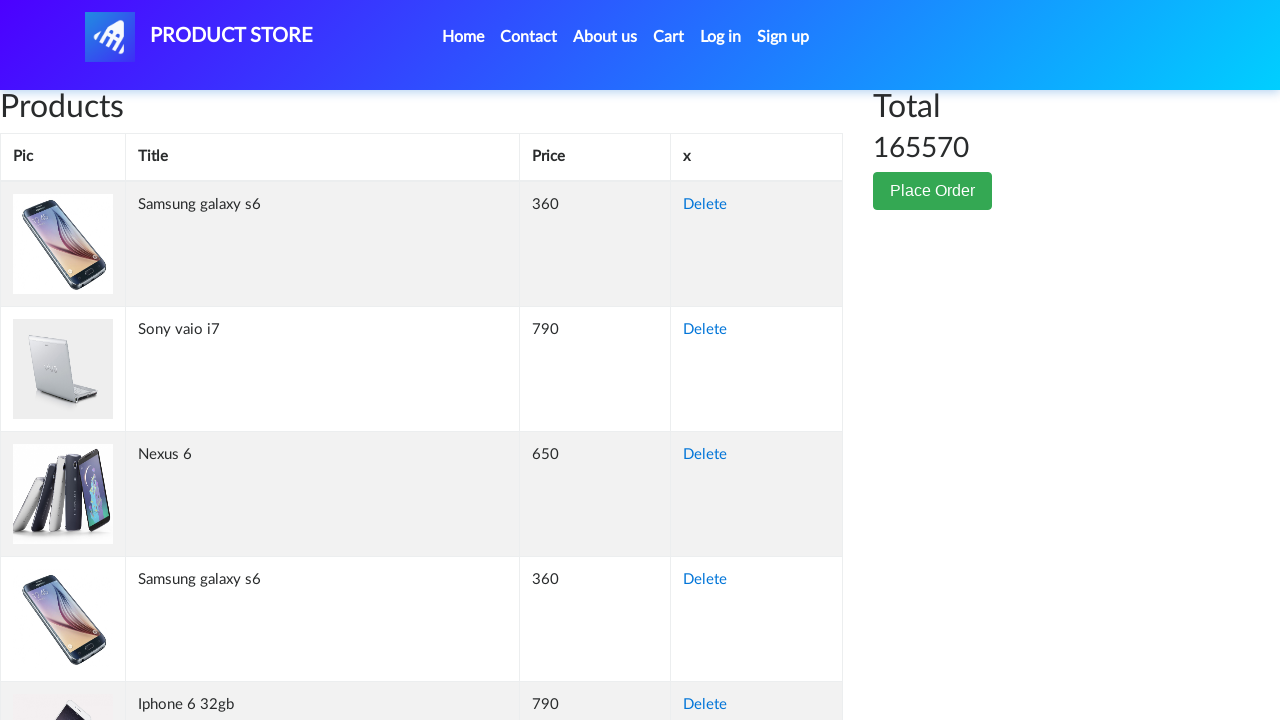

Retrieved cell content from row 73, column 3: '820'
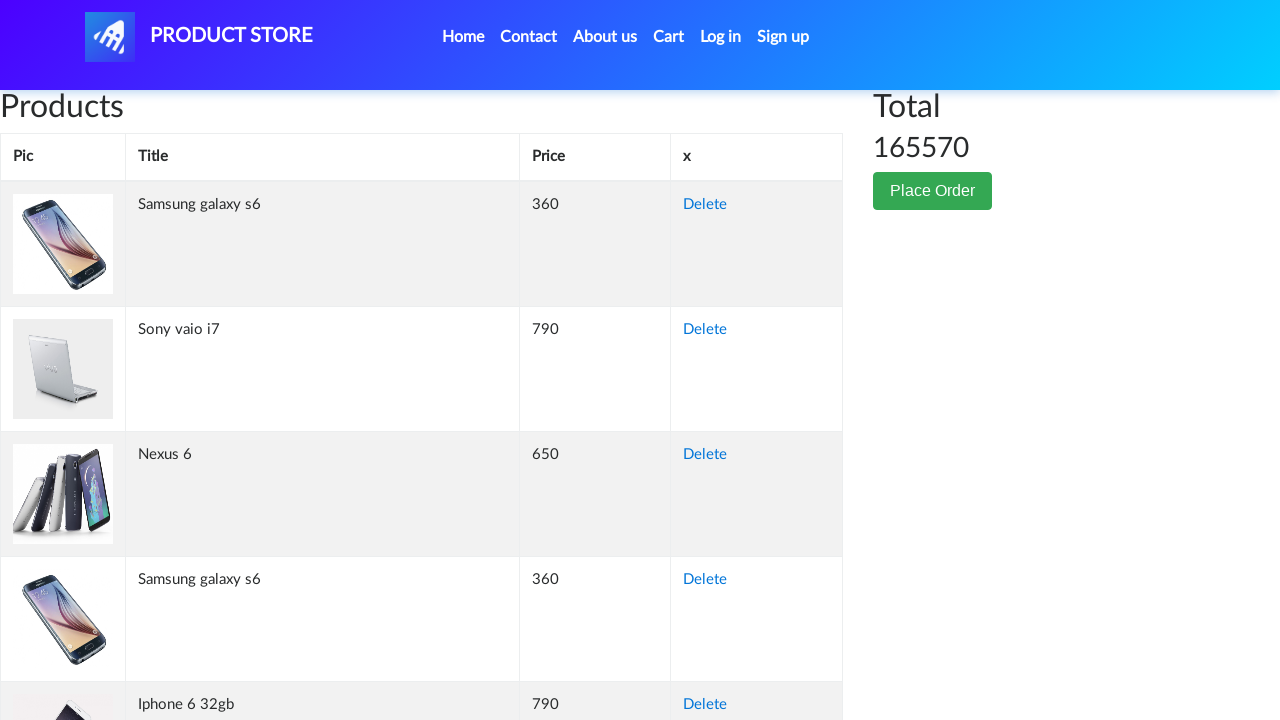

Retrieved cell content from row 73, column 4: 'Delete'
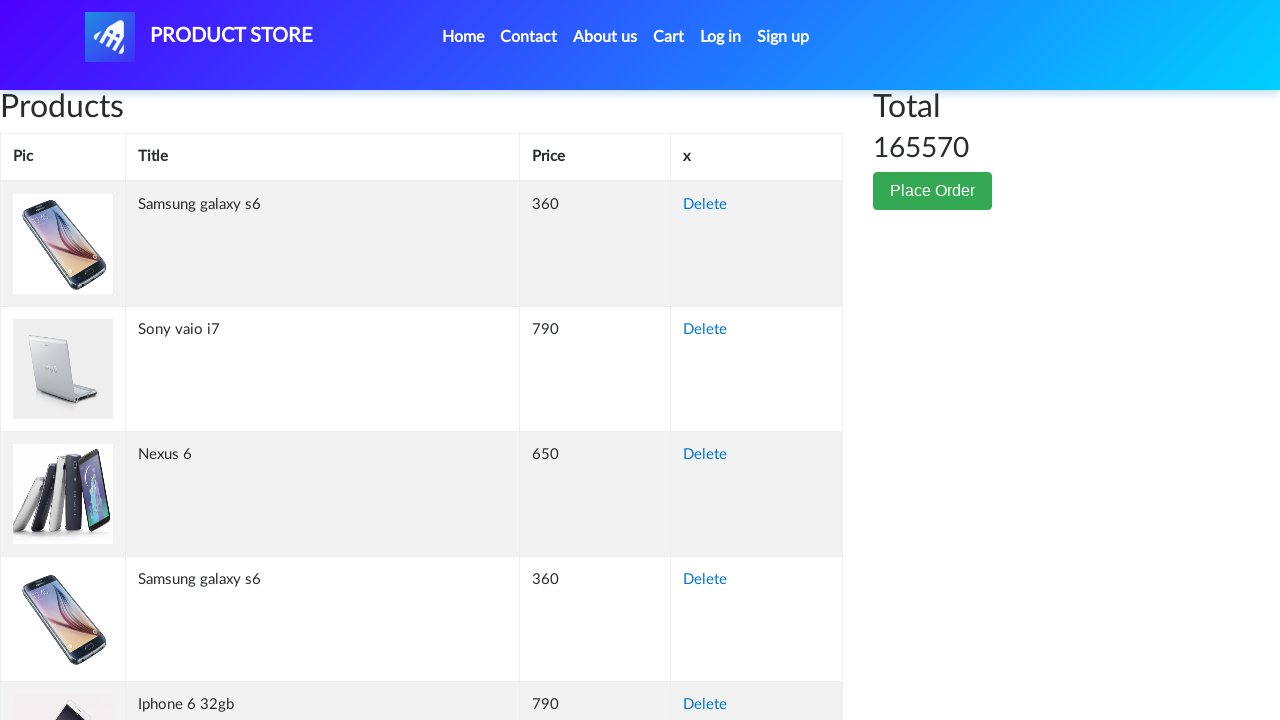

Retrieved cell content from row 74, column 1: ''
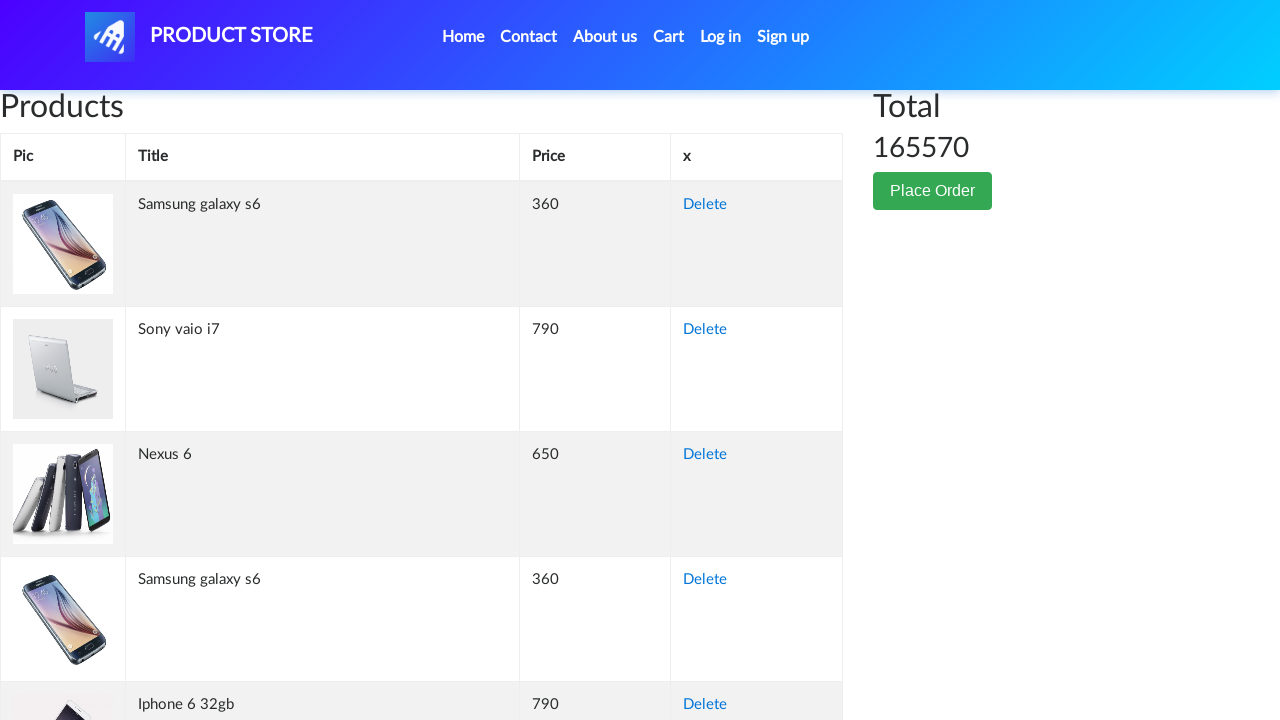

Retrieved cell content from row 74, column 2: 'Samsung galaxy s6'
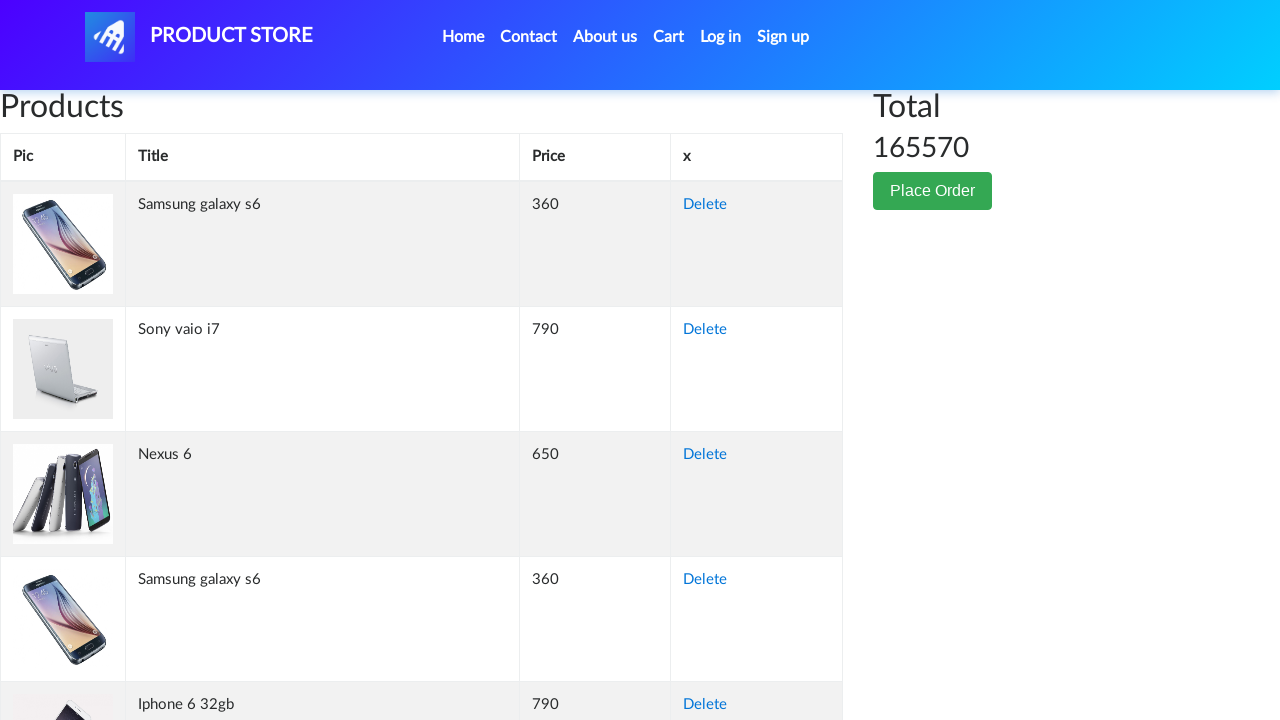

Retrieved cell content from row 74, column 3: '360'
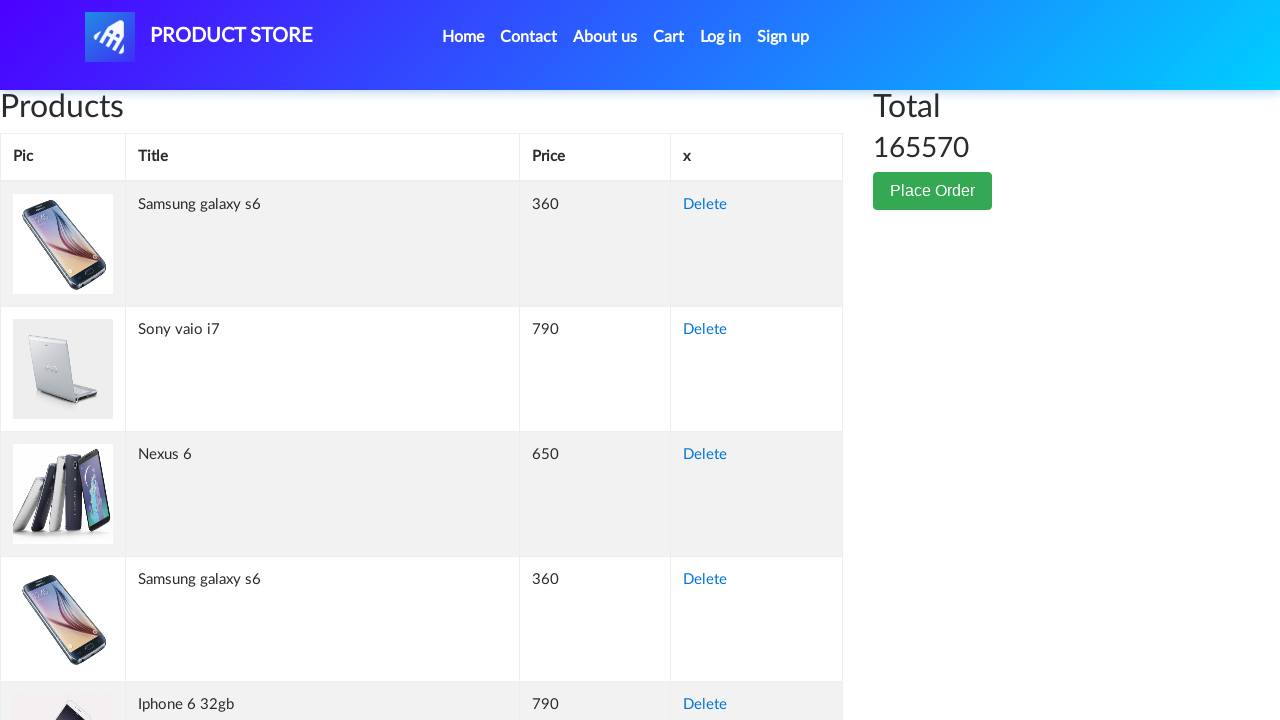

Retrieved cell content from row 74, column 4: 'Delete'
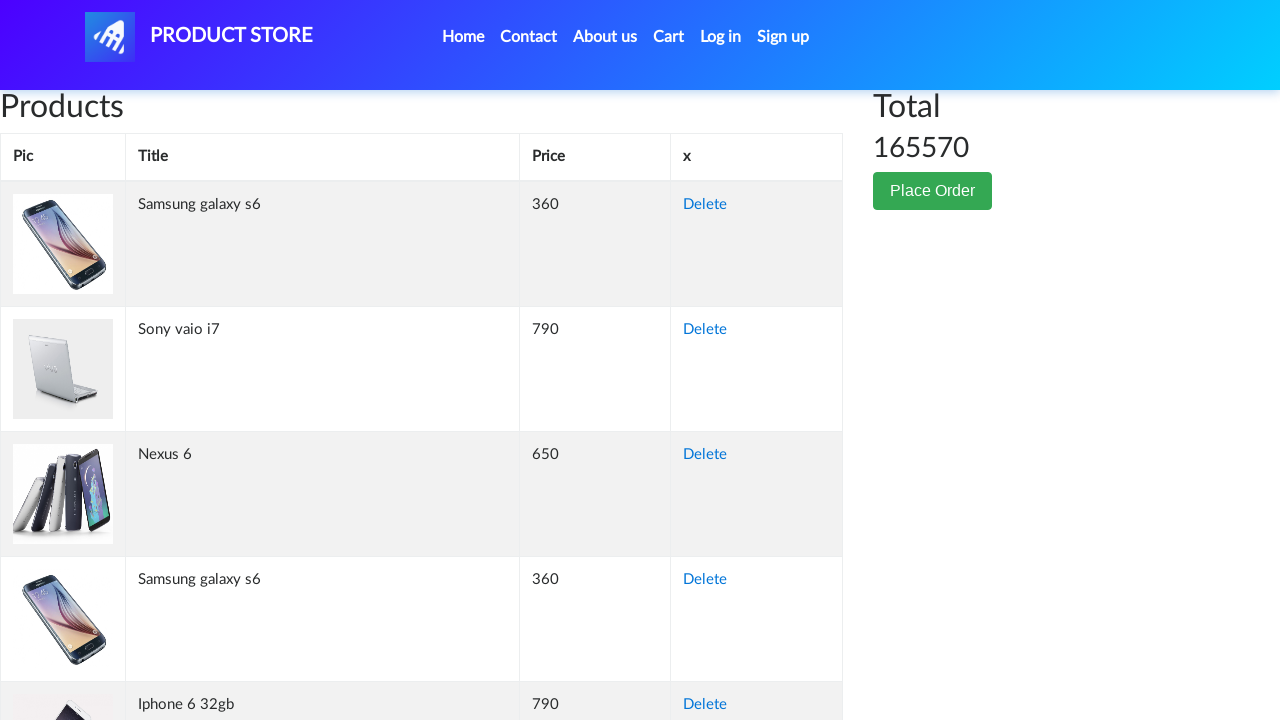

Retrieved cell content from row 75, column 1: ''
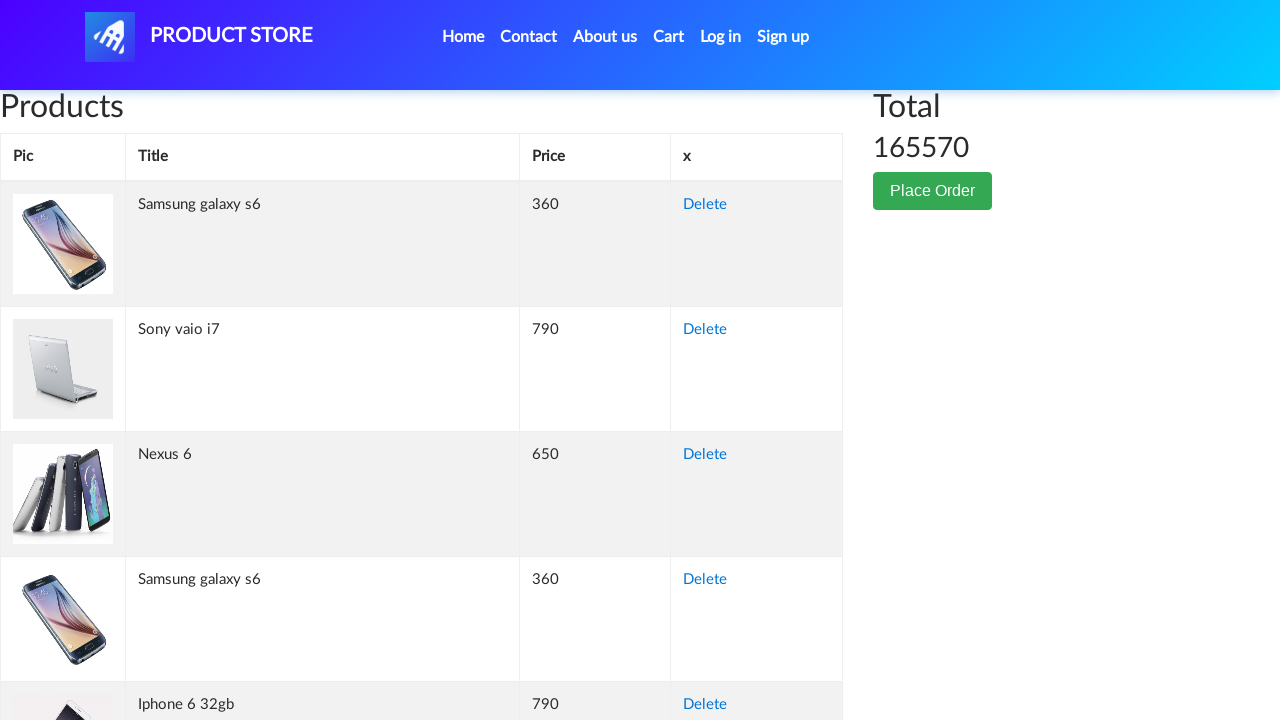

Retrieved cell content from row 75, column 2: 'Samsung galaxy s6'
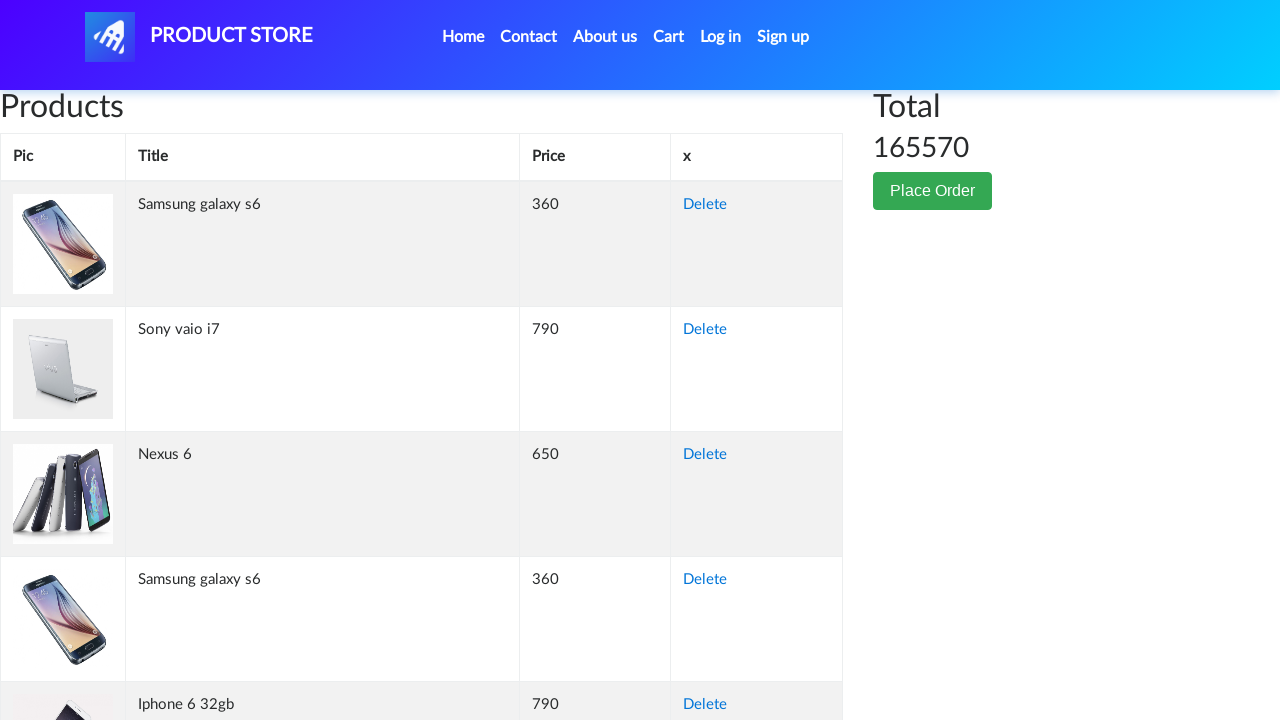

Retrieved cell content from row 75, column 3: '360'
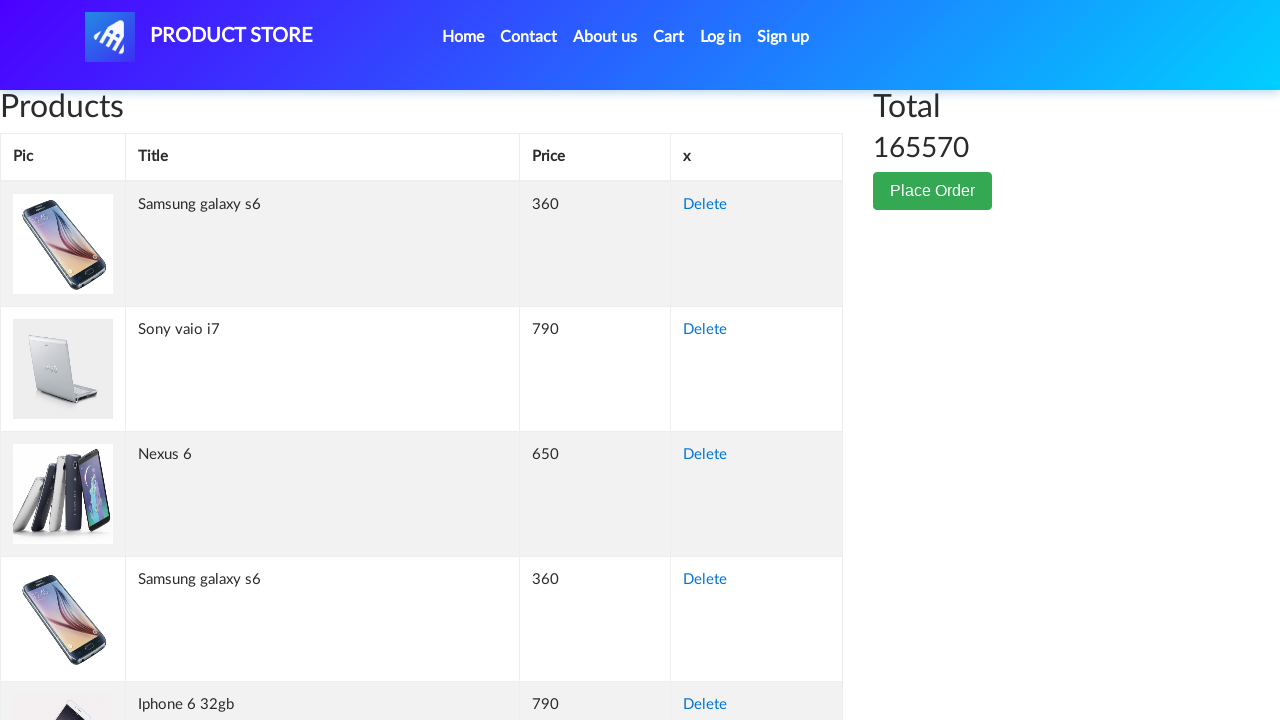

Retrieved cell content from row 75, column 4: 'Delete'
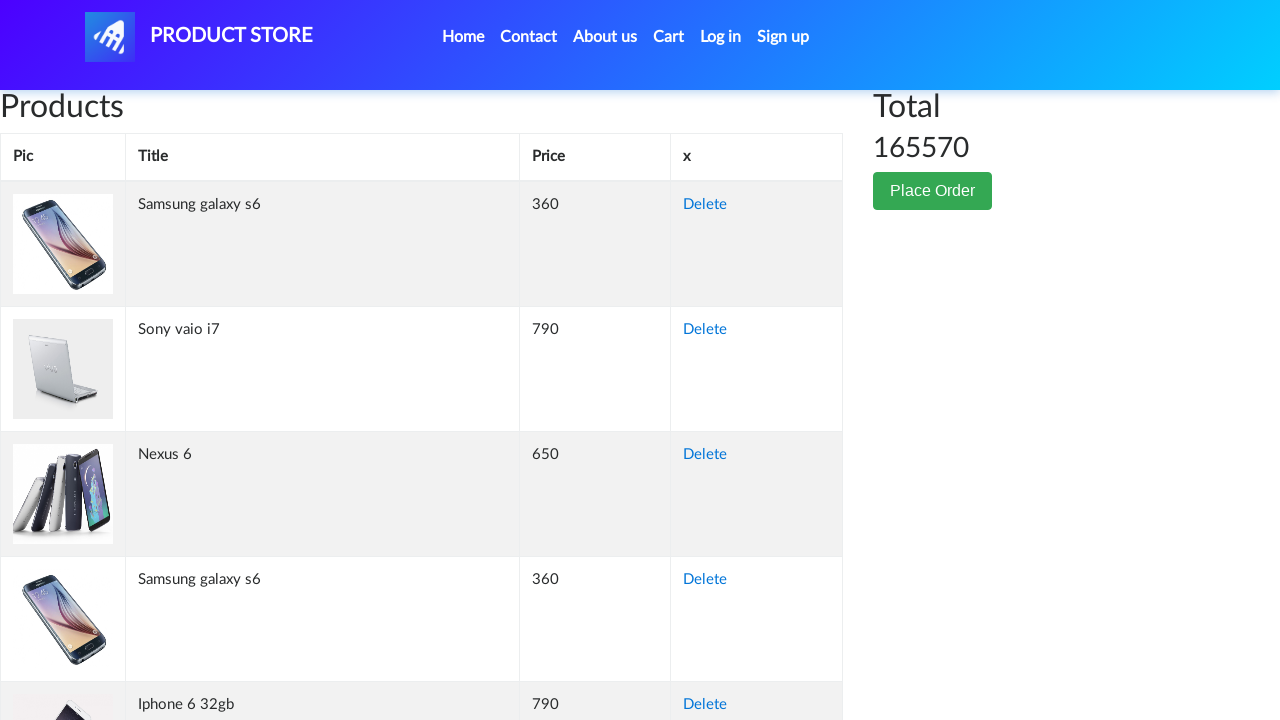

Retrieved cell content from row 76, column 1: ''
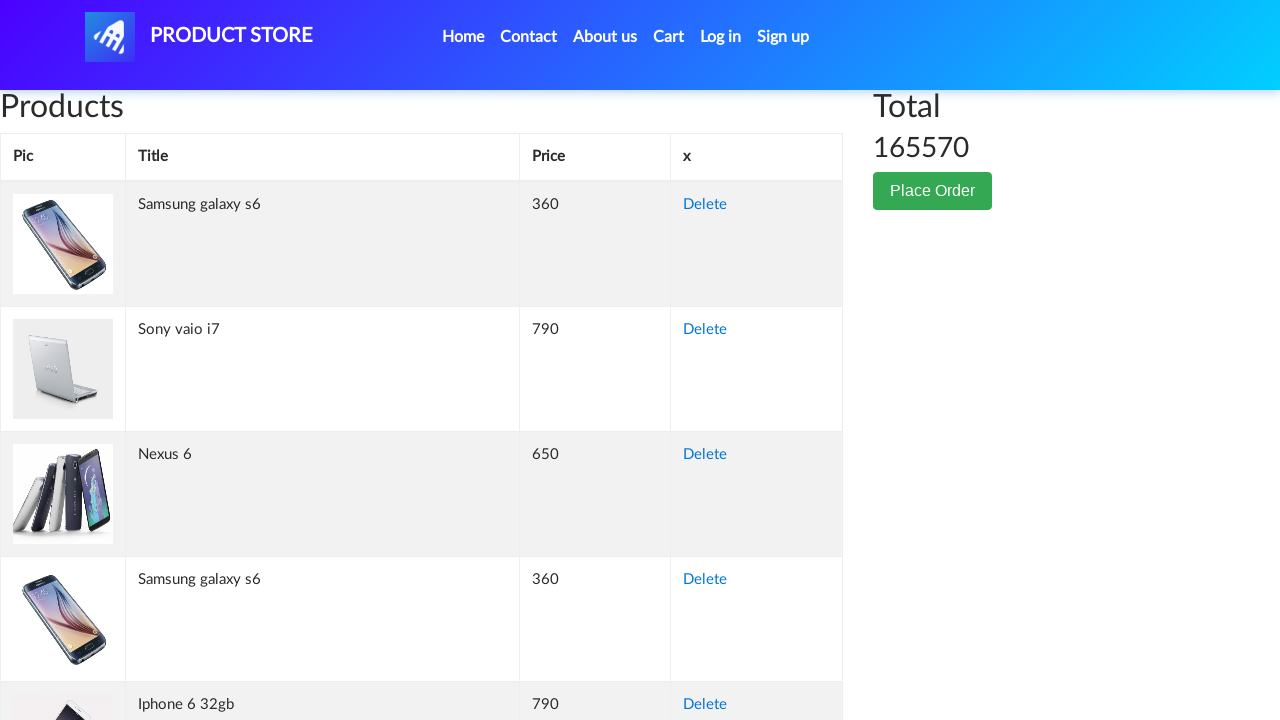

Retrieved cell content from row 76, column 2: 'Sony vaio i5'
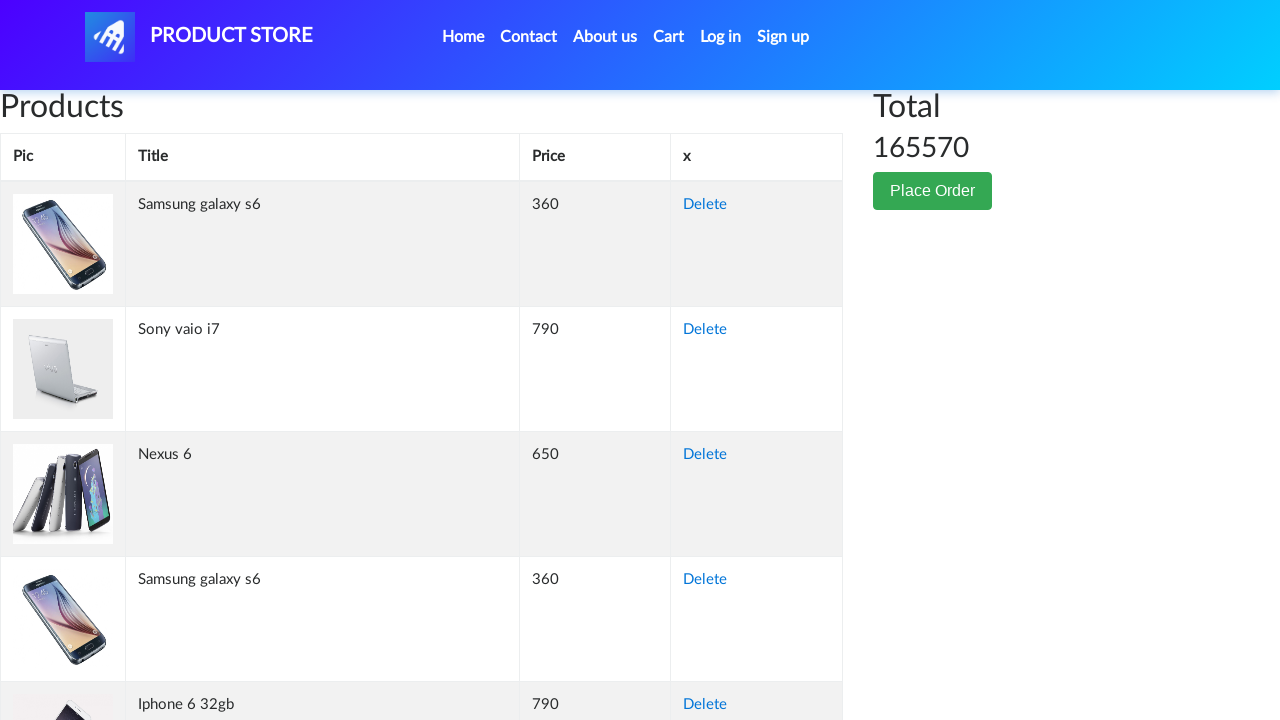

Retrieved cell content from row 76, column 3: '790'
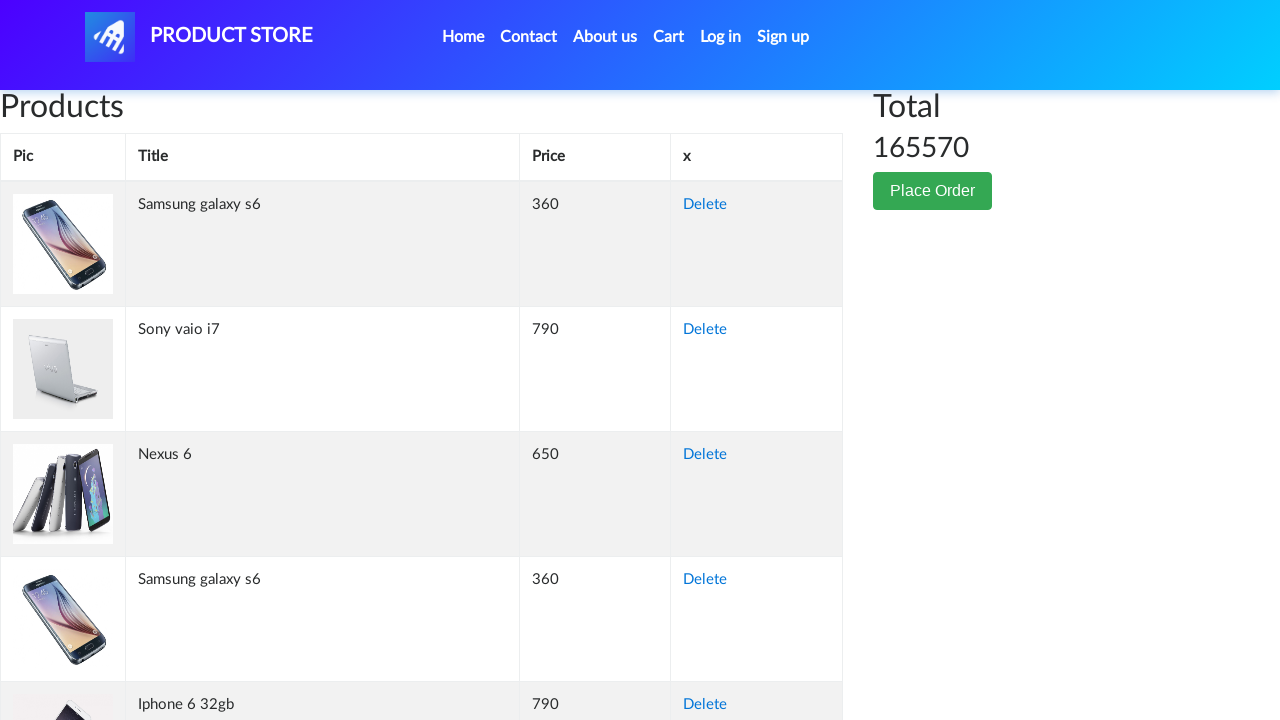

Retrieved cell content from row 76, column 4: 'Delete'
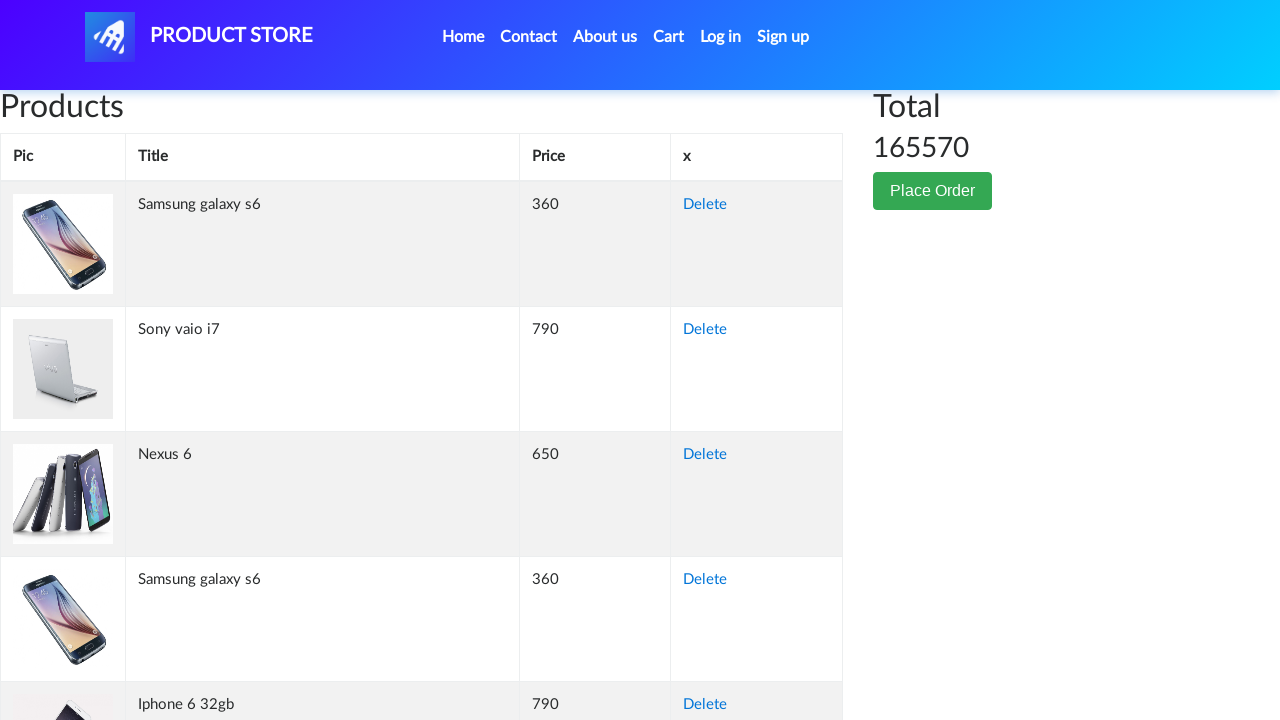

Retrieved cell content from row 77, column 1: ''
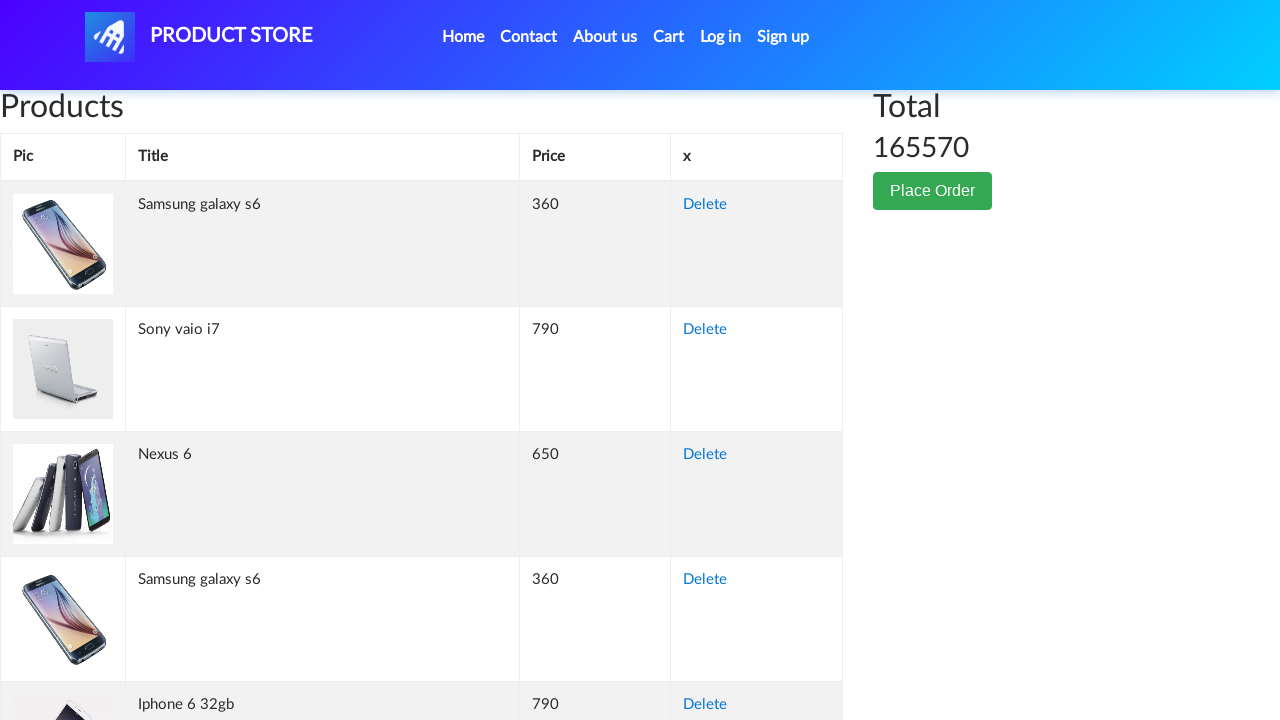

Retrieved cell content from row 77, column 2: 'MacBook air'
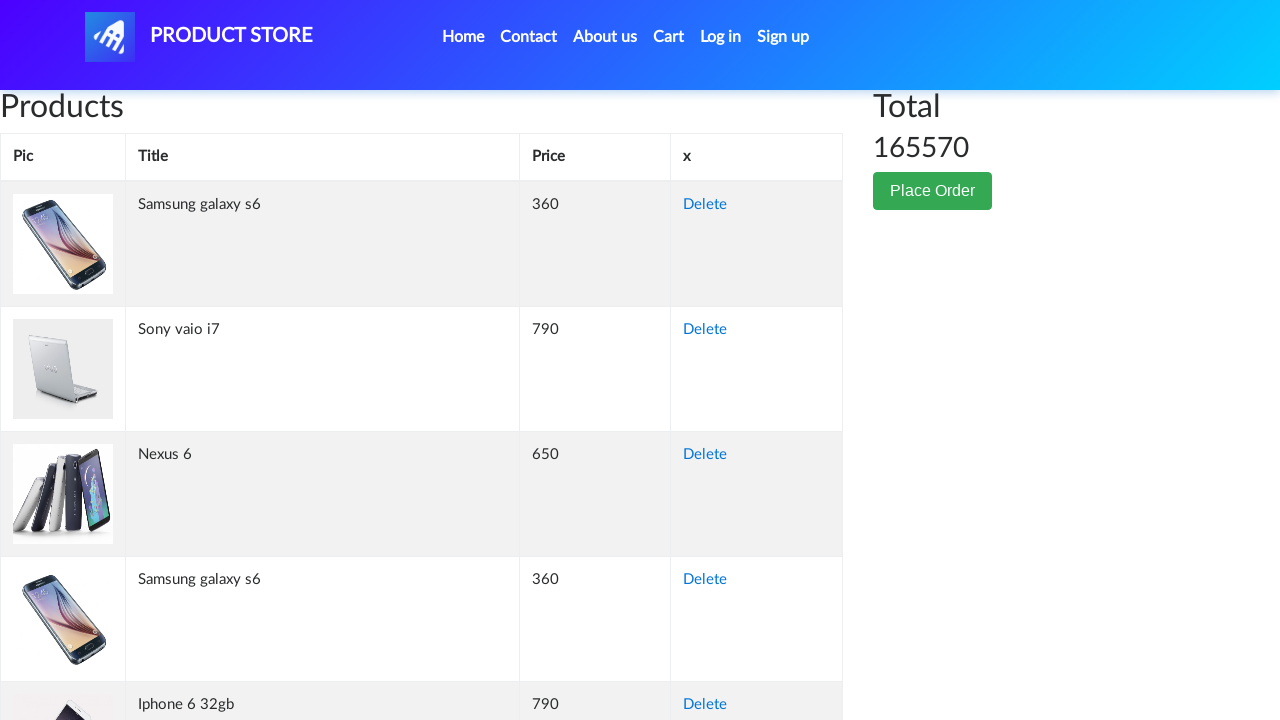

Retrieved cell content from row 77, column 3: '700'
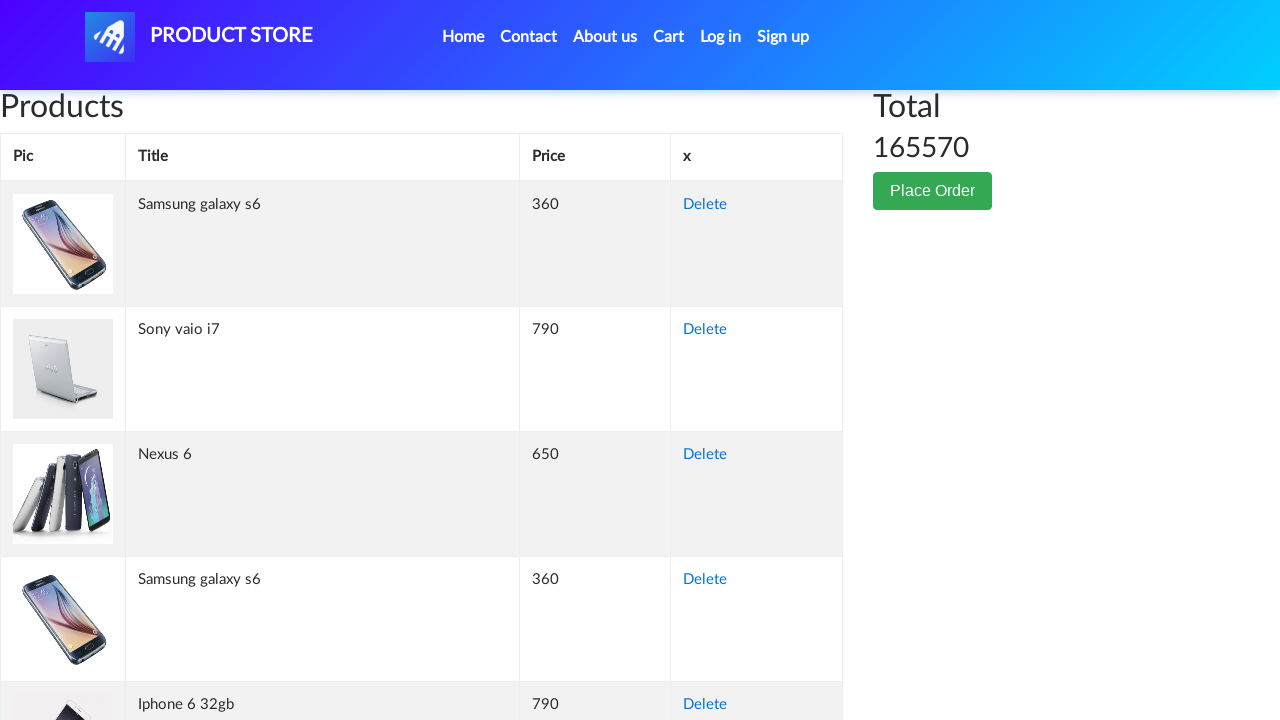

Retrieved cell content from row 77, column 4: 'Delete'
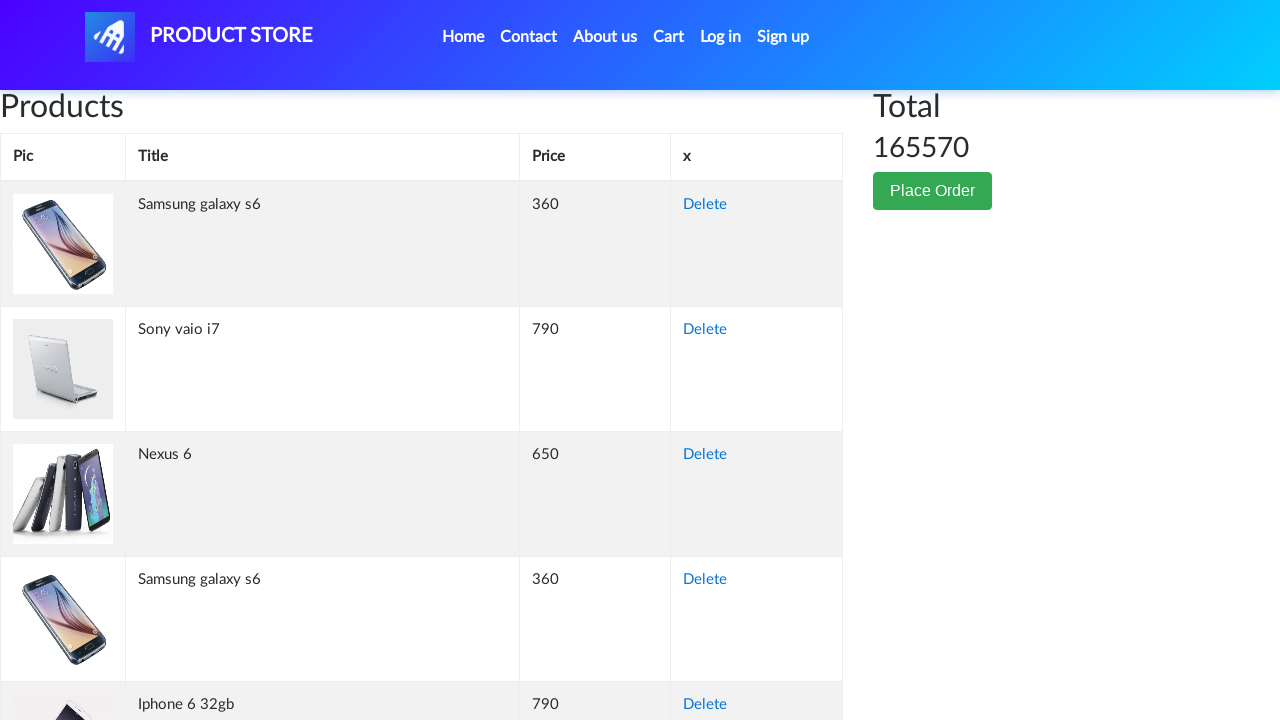

Retrieved cell content from row 78, column 1: ''
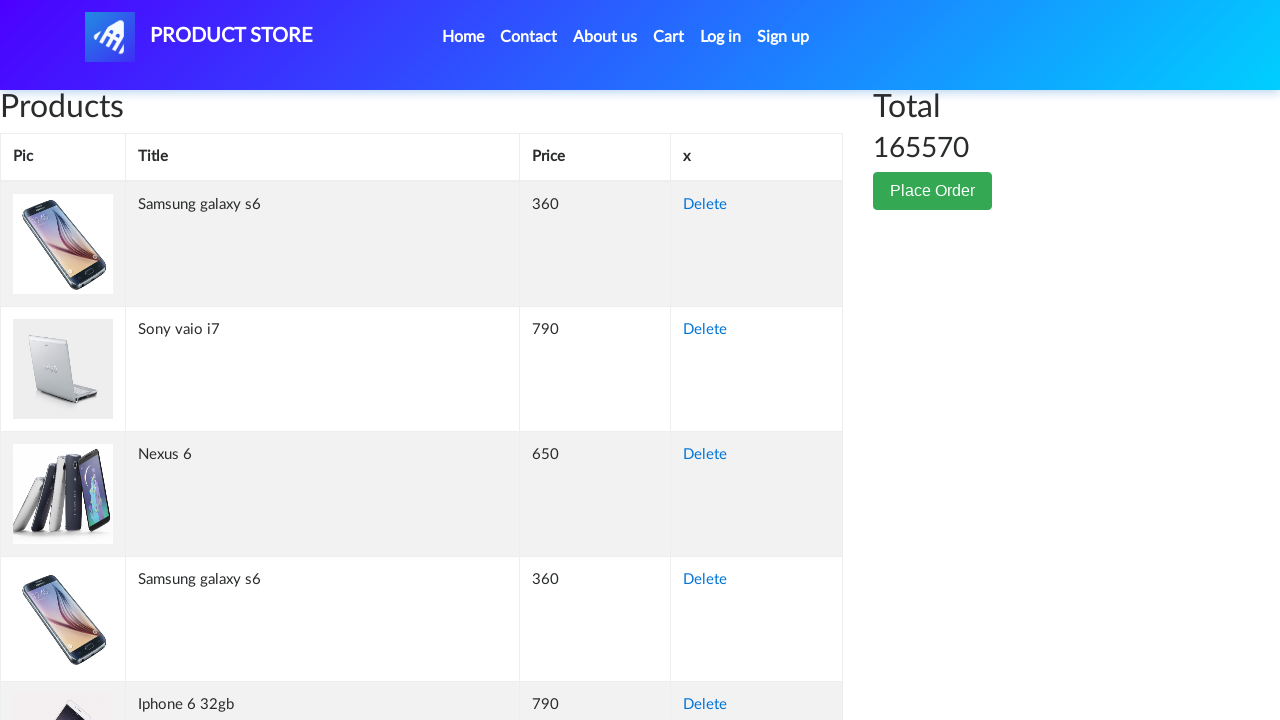

Retrieved cell content from row 78, column 2: 'Nokia lumia 1520'
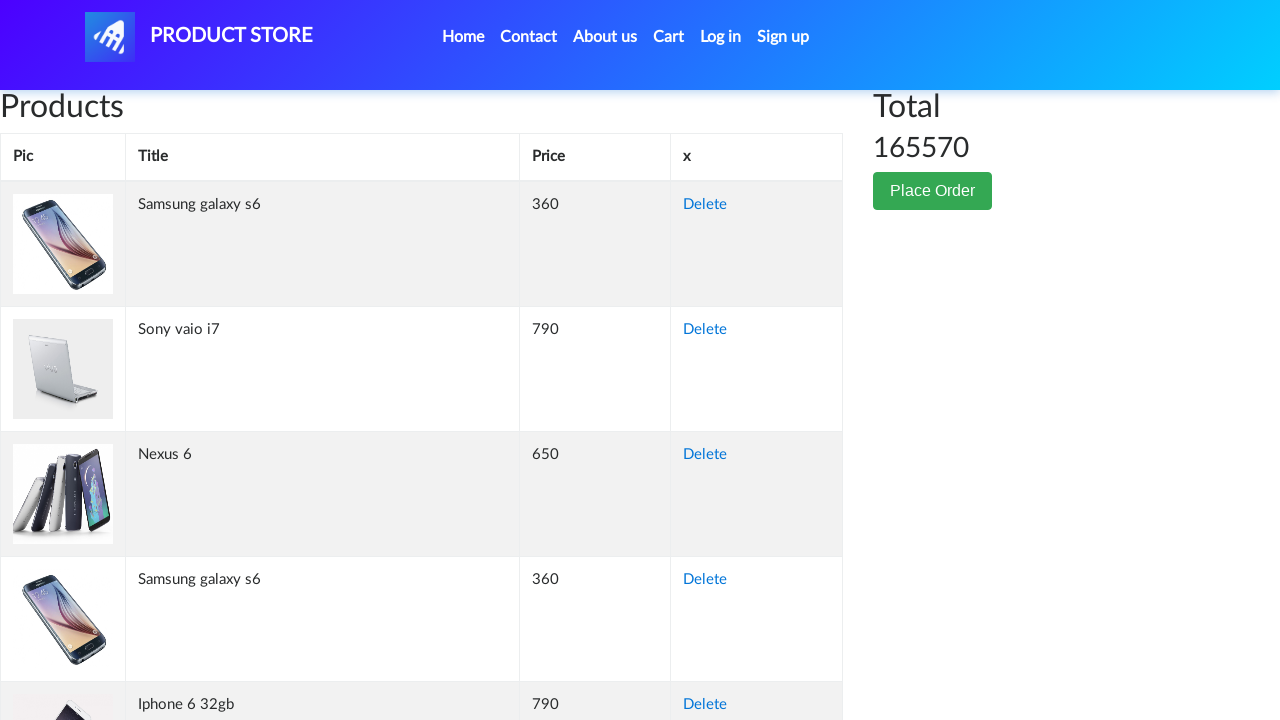

Retrieved cell content from row 78, column 3: '820'
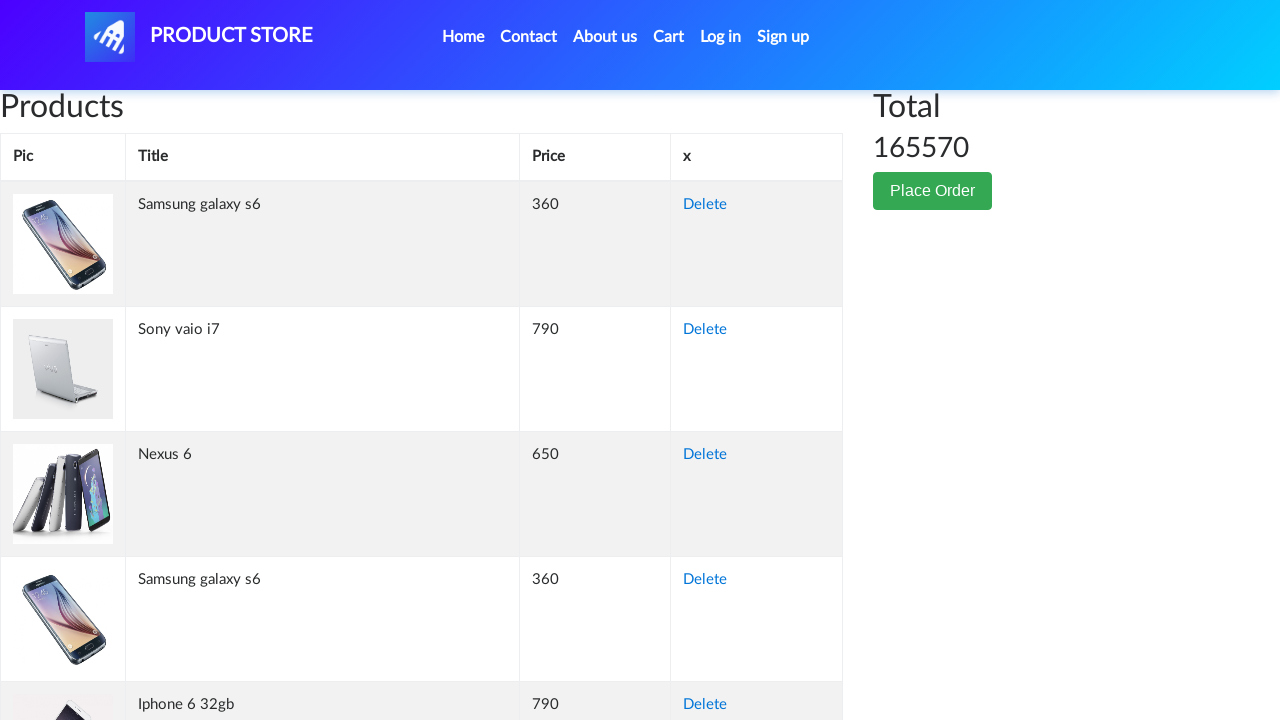

Retrieved cell content from row 78, column 4: 'Delete'
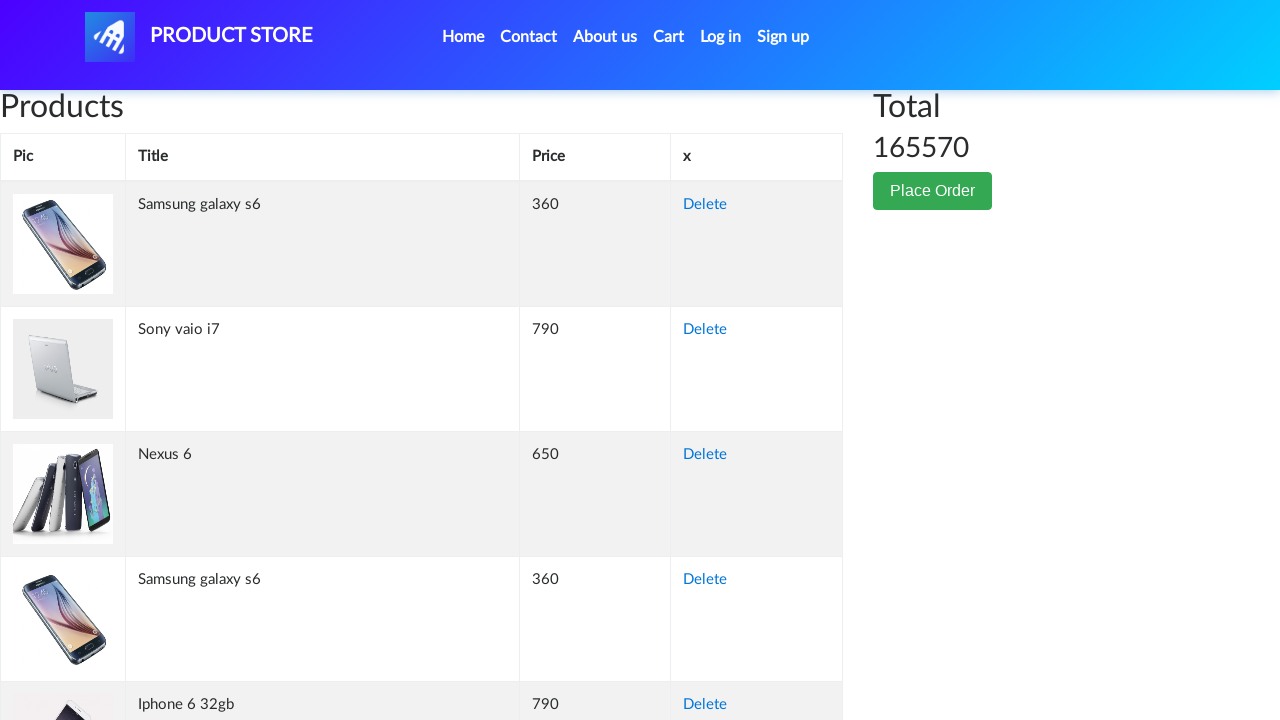

Retrieved cell content from row 79, column 1: ''
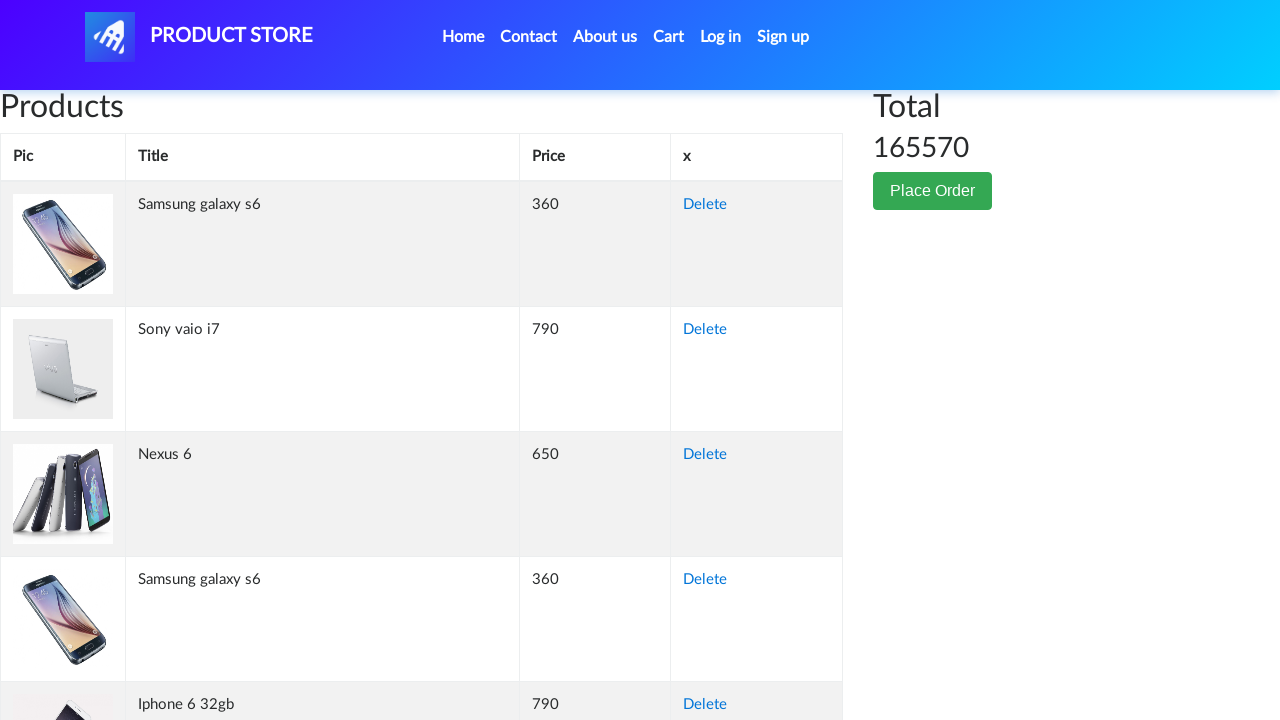

Retrieved cell content from row 79, column 2: 'ASUS Full HD'
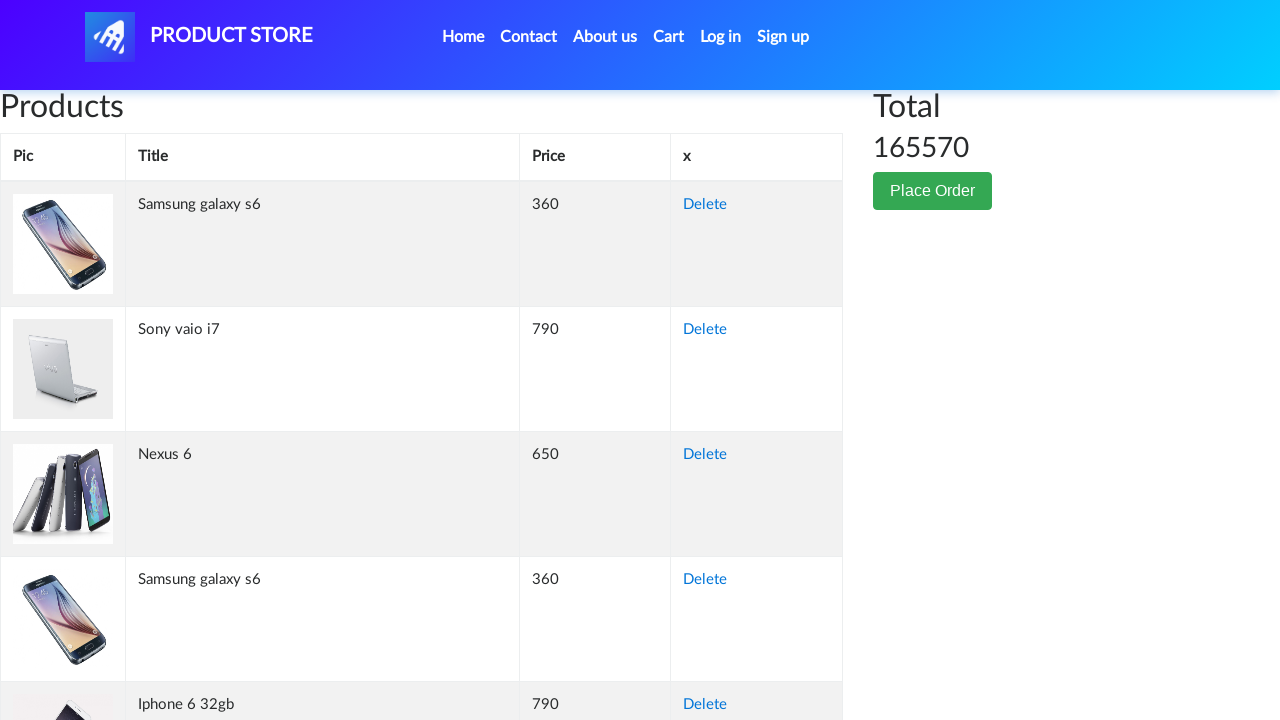

Retrieved cell content from row 79, column 3: '230'
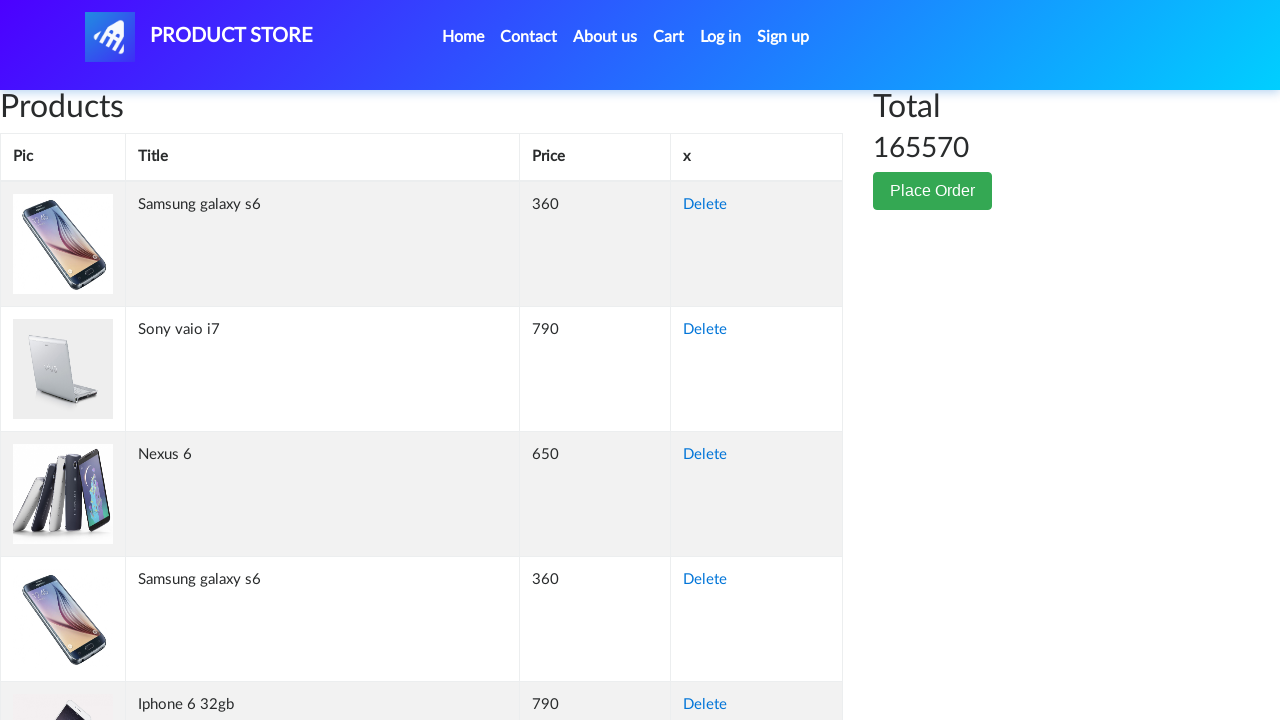

Retrieved cell content from row 79, column 4: 'Delete'
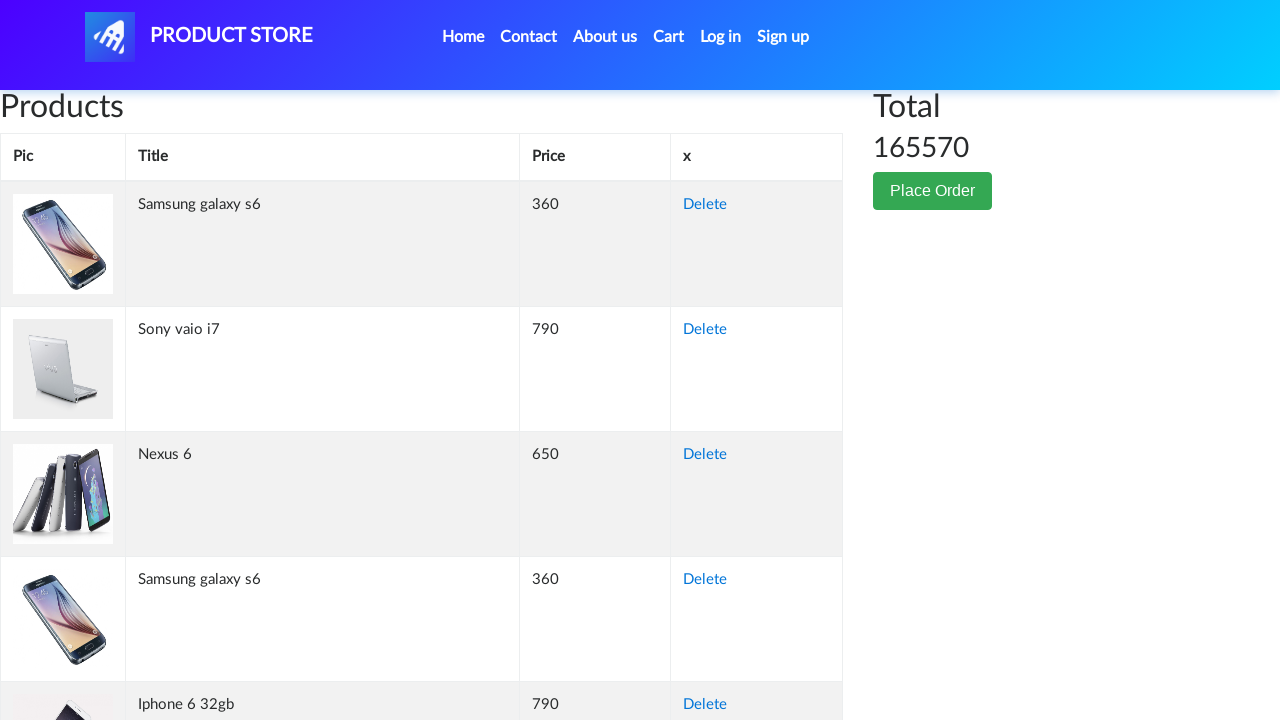

Retrieved cell content from row 80, column 1: ''
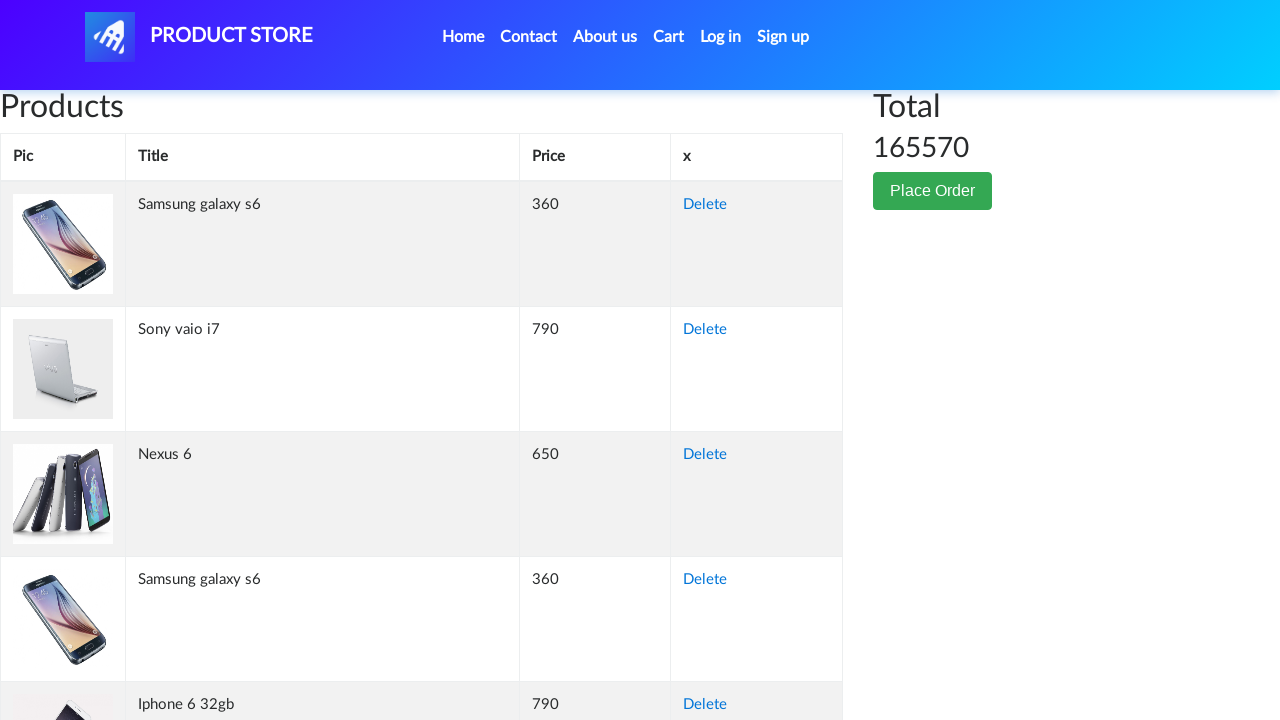

Retrieved cell content from row 80, column 2: 'Samsung galaxy s6'
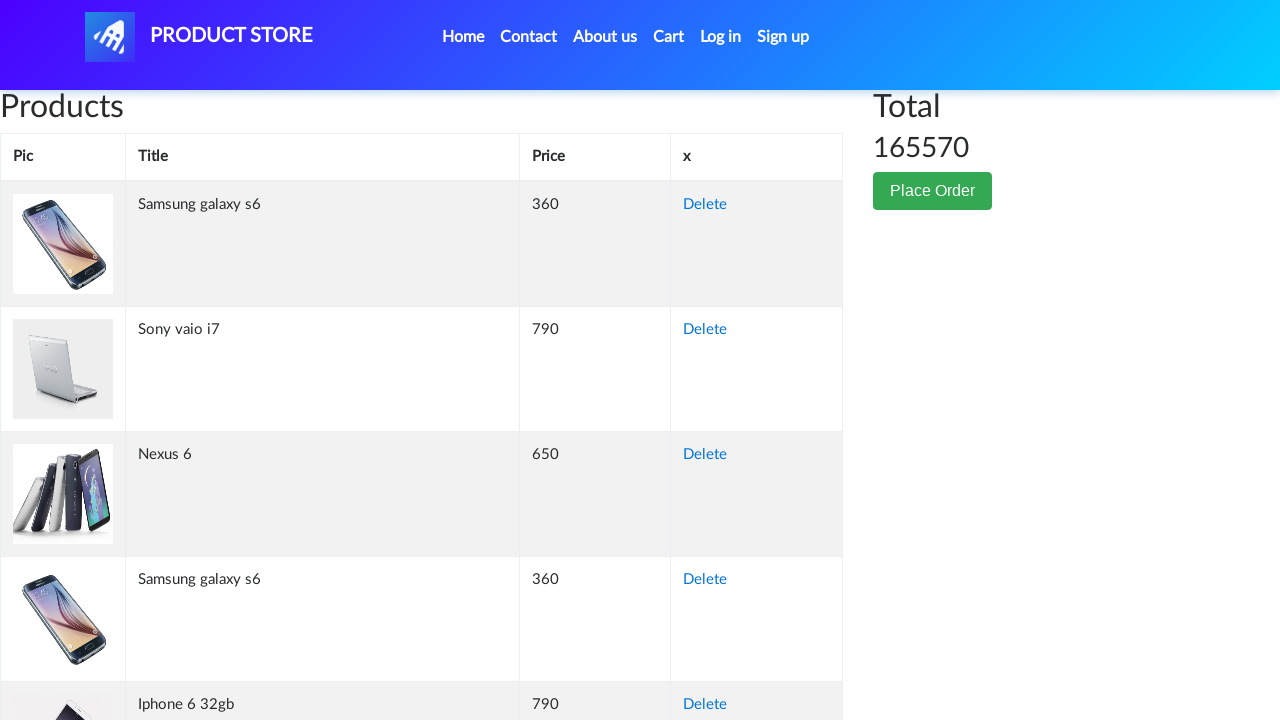

Retrieved cell content from row 80, column 3: '360'
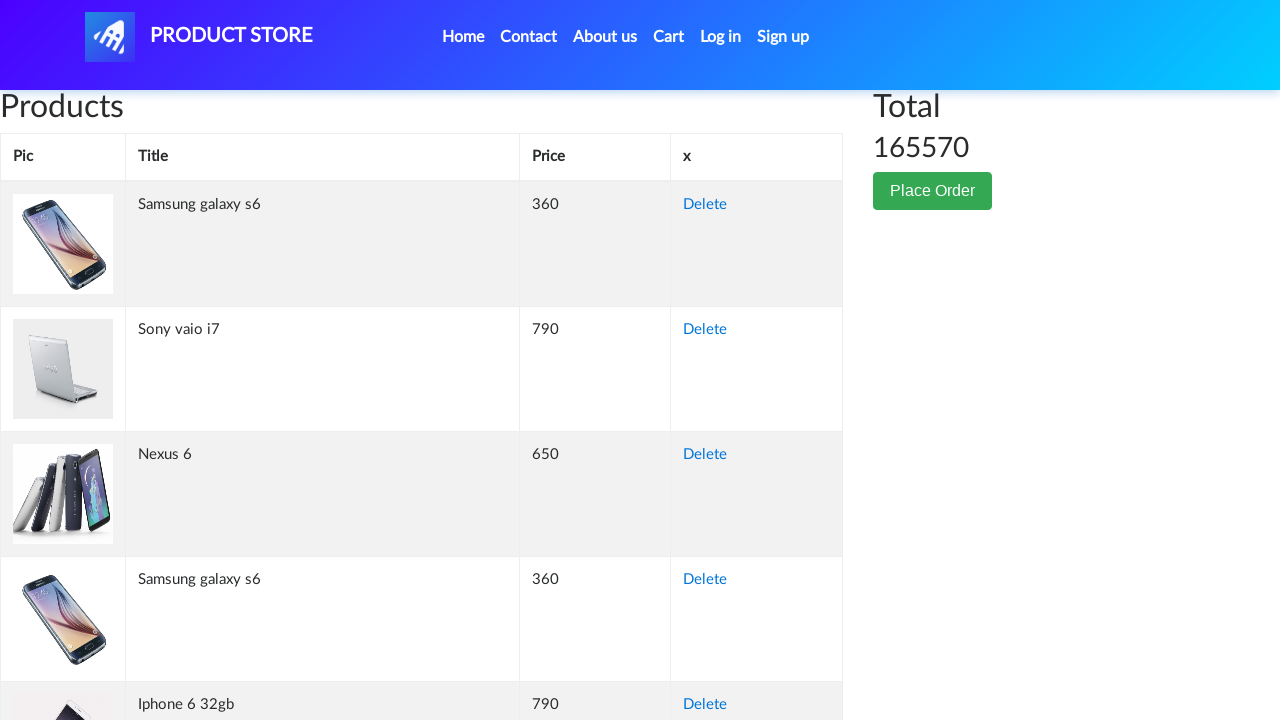

Retrieved cell content from row 80, column 4: 'Delete'
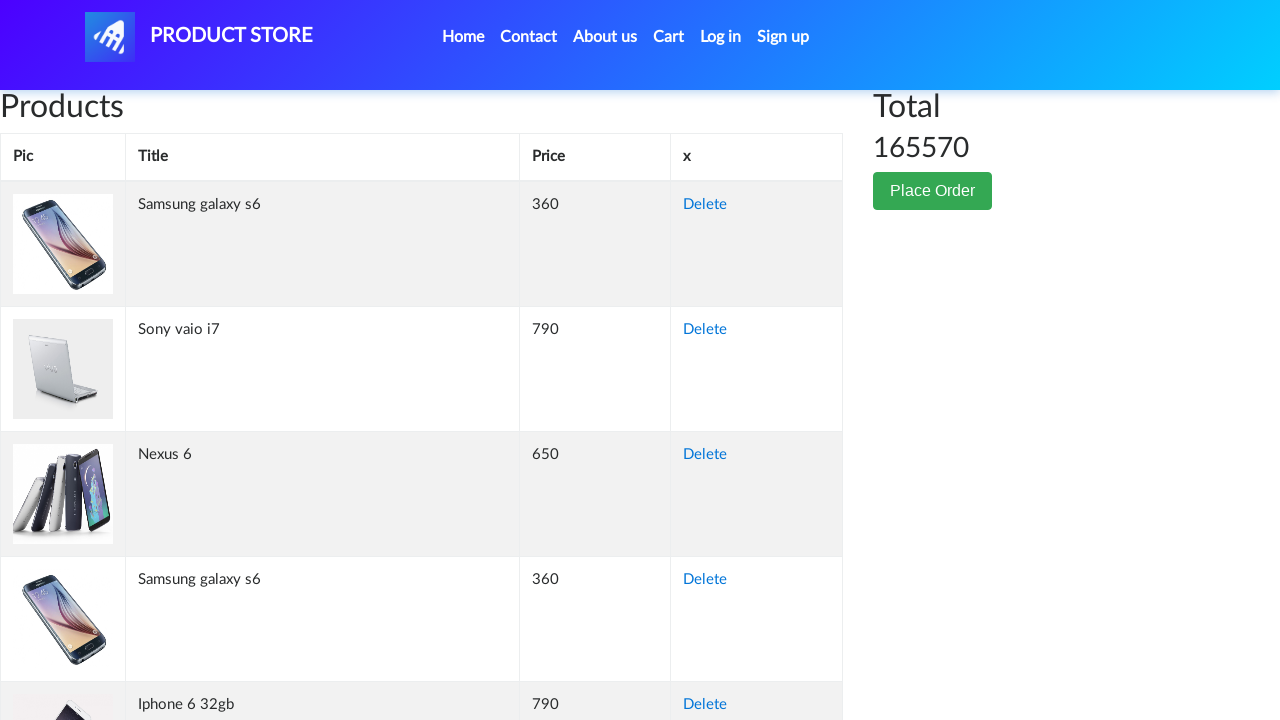

Retrieved cell content from row 81, column 1: ''
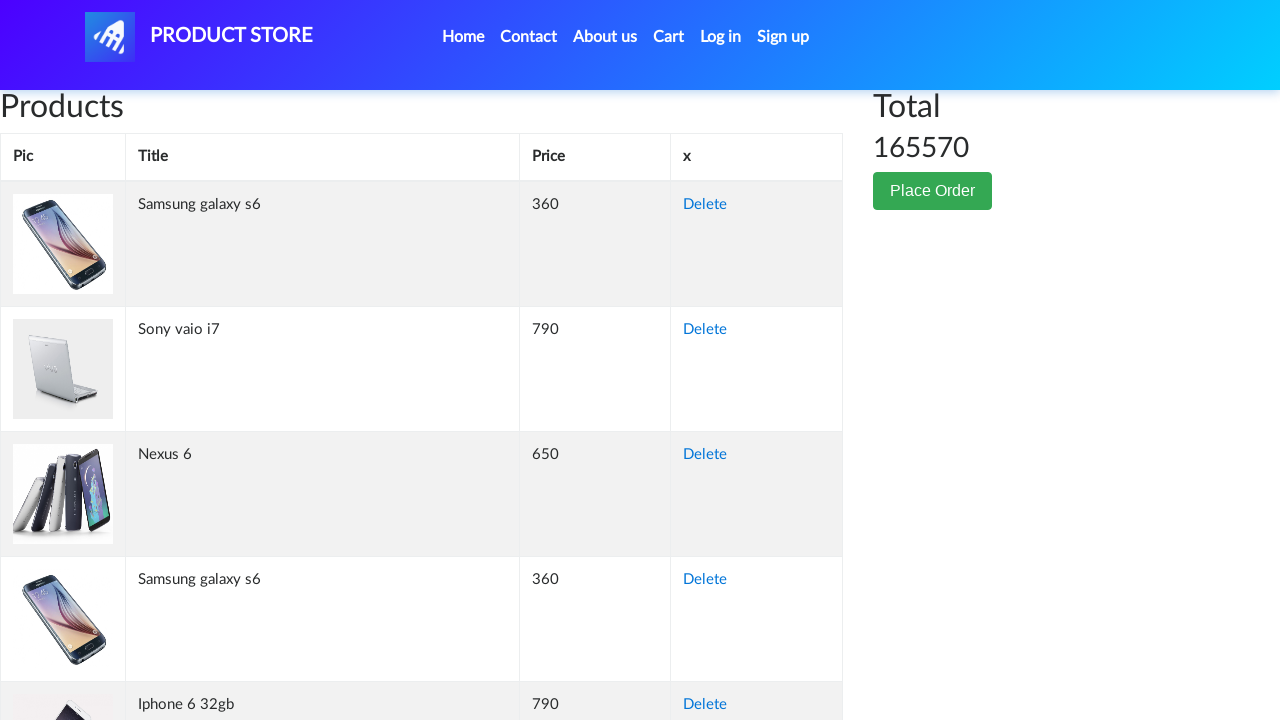

Retrieved cell content from row 81, column 2: 'Sony vaio i7
'
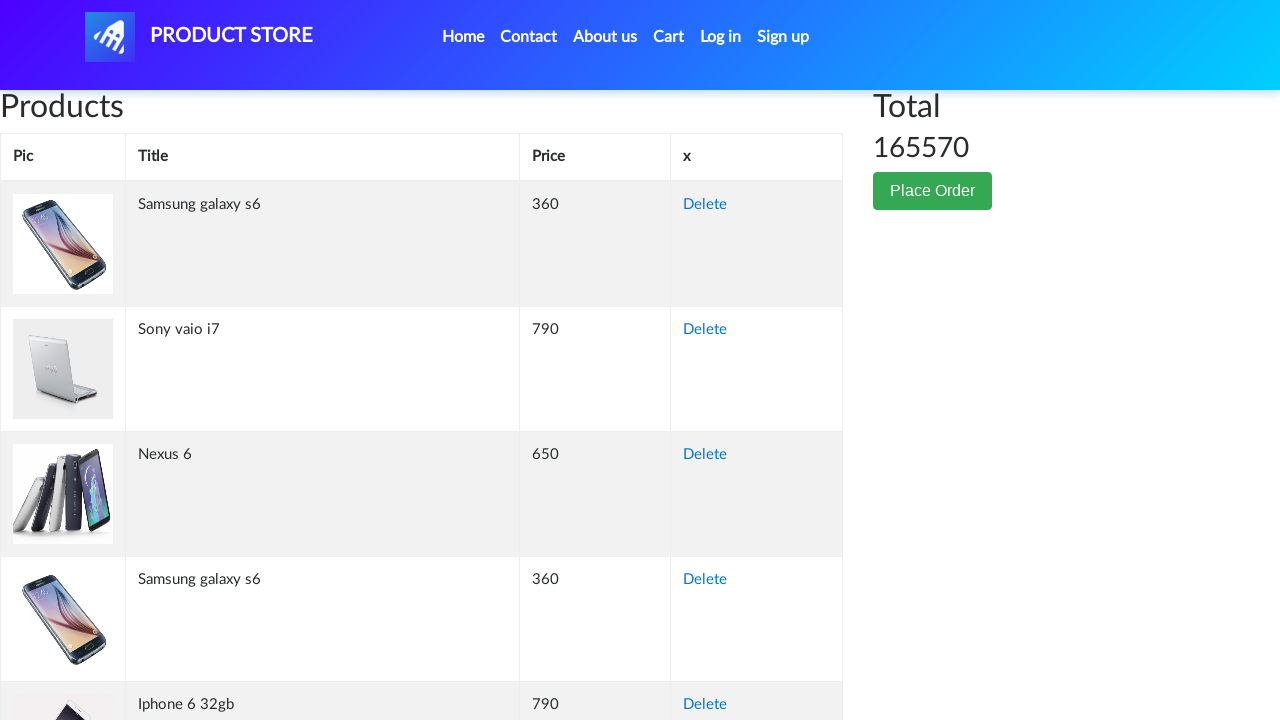

Retrieved cell content from row 81, column 3: '790'
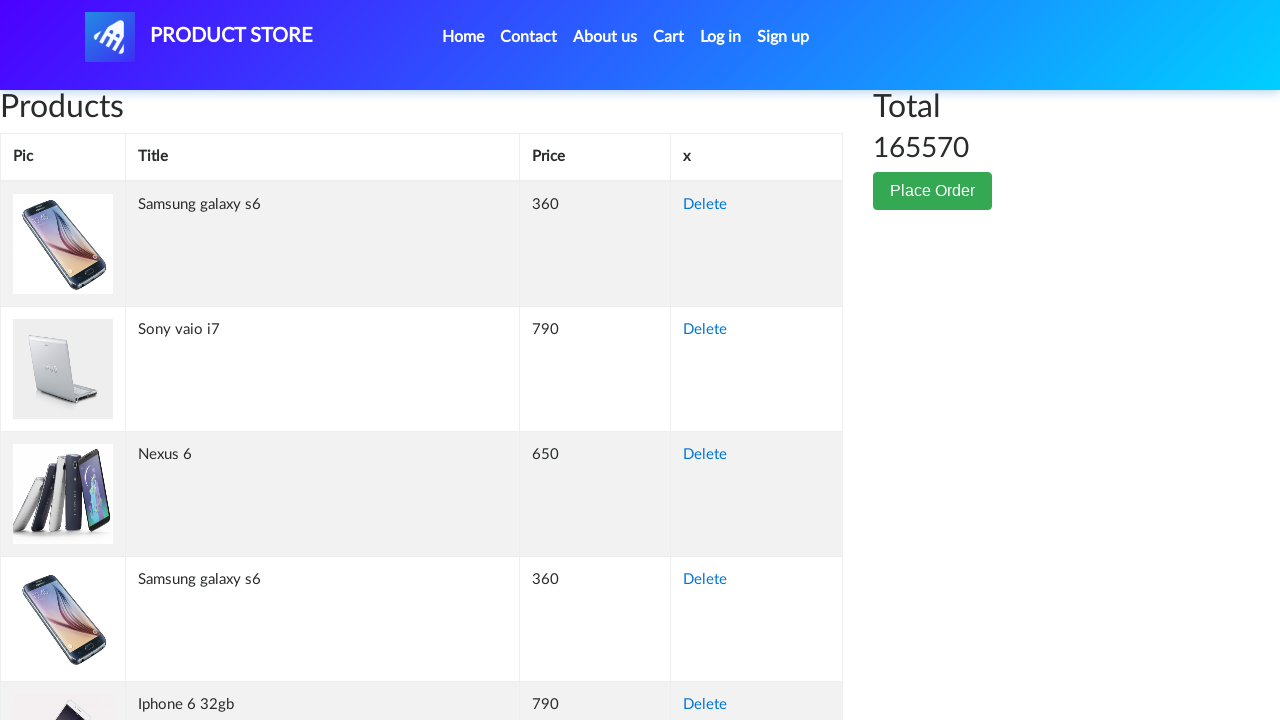

Retrieved cell content from row 81, column 4: 'Delete'
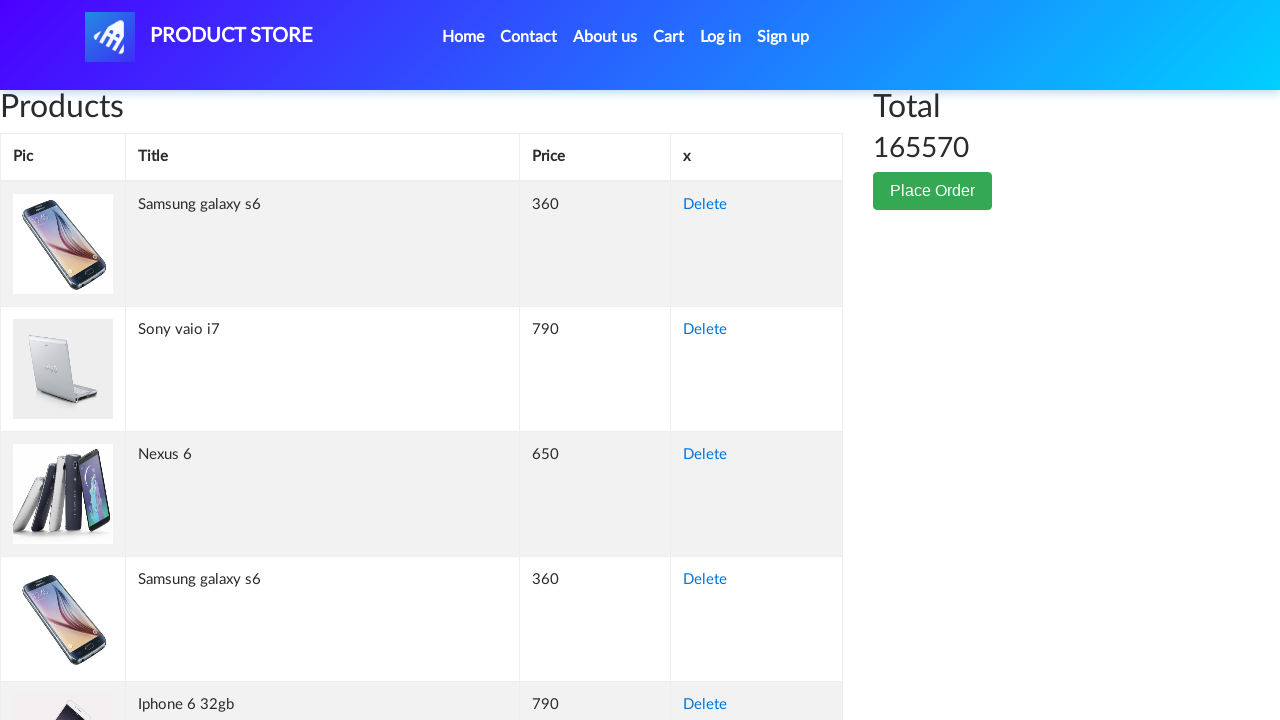

Retrieved cell content from row 82, column 1: ''
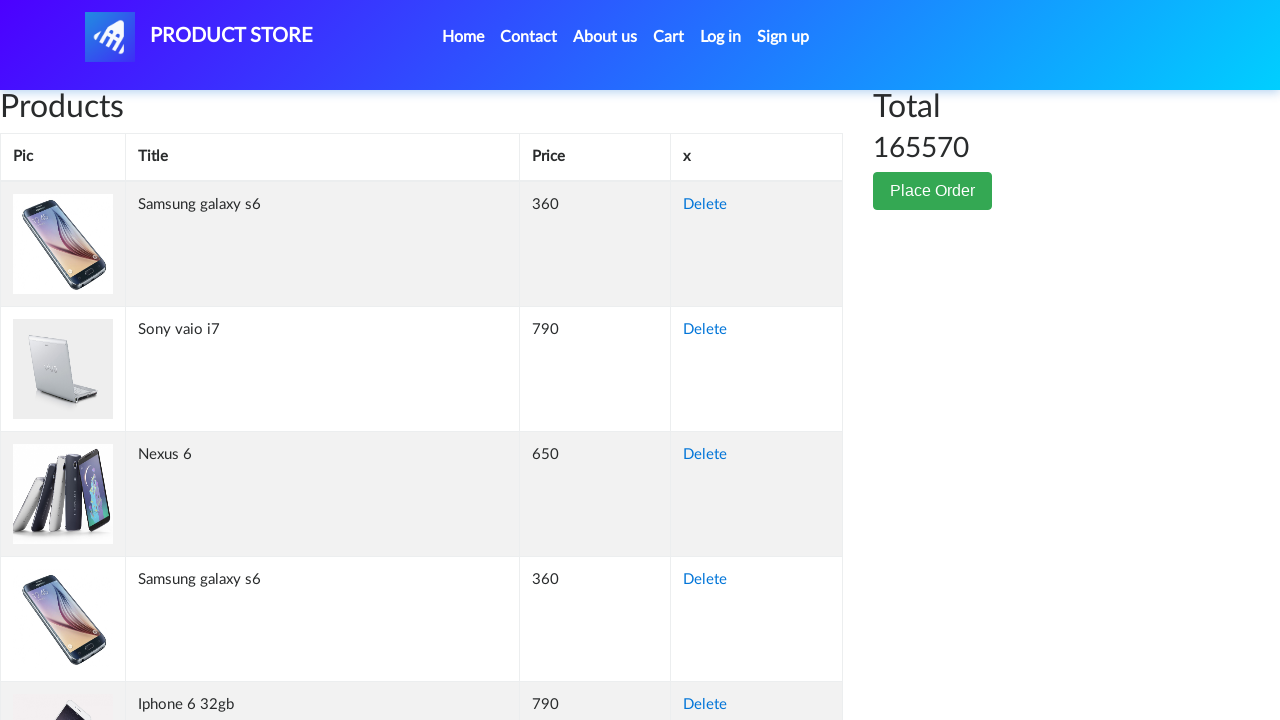

Retrieved cell content from row 82, column 2: 'Nexus 6'
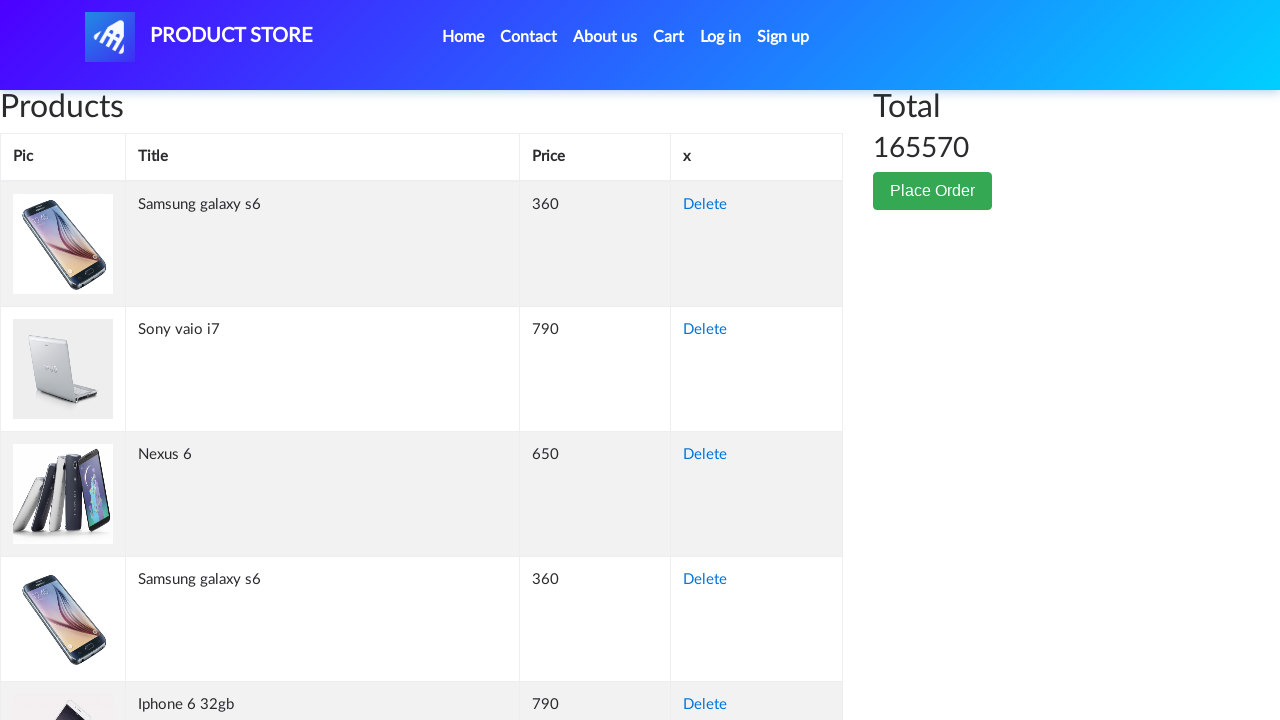

Retrieved cell content from row 82, column 3: '650'
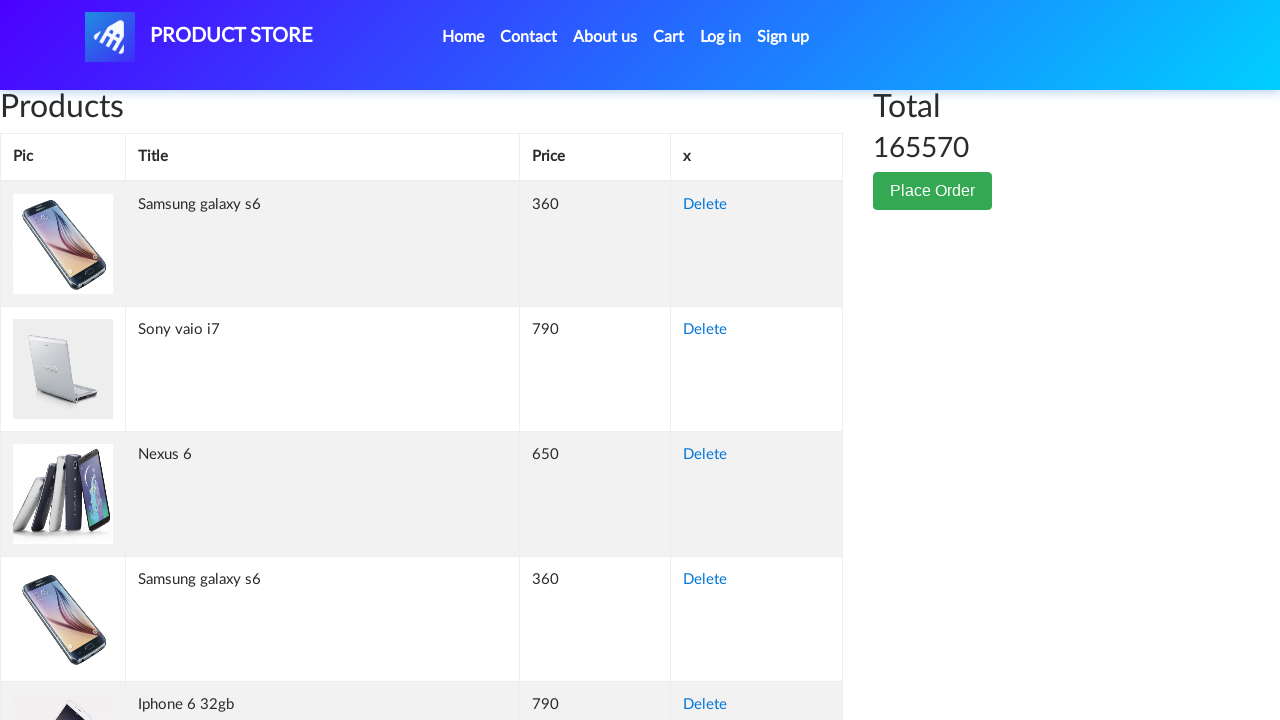

Retrieved cell content from row 82, column 4: 'Delete'
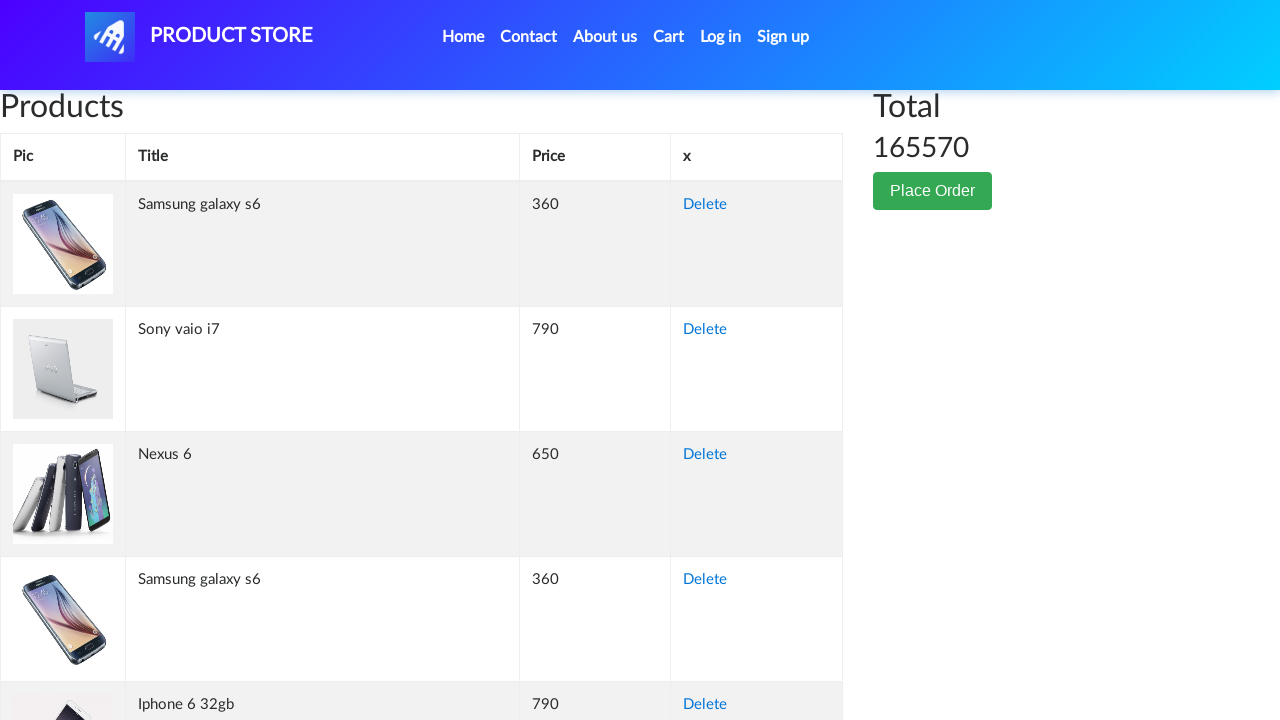

Retrieved cell content from row 83, column 1: ''
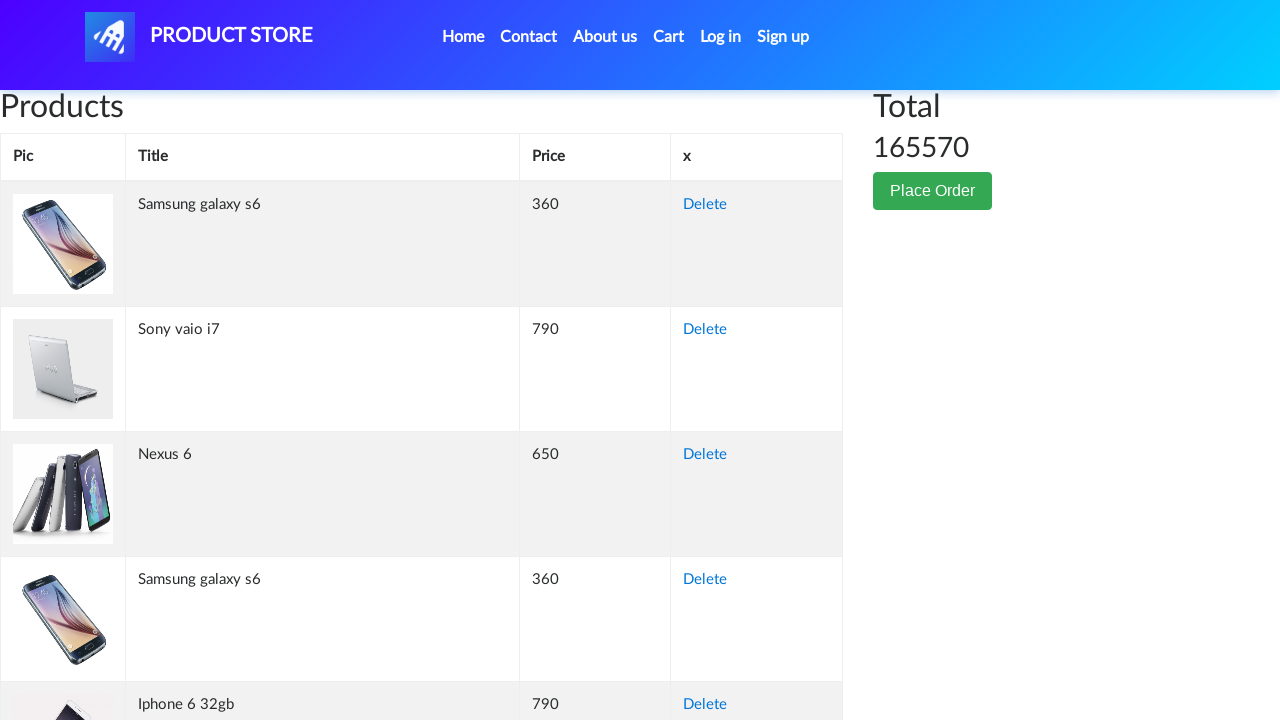

Retrieved cell content from row 83, column 2: 'ASUS Full HD'
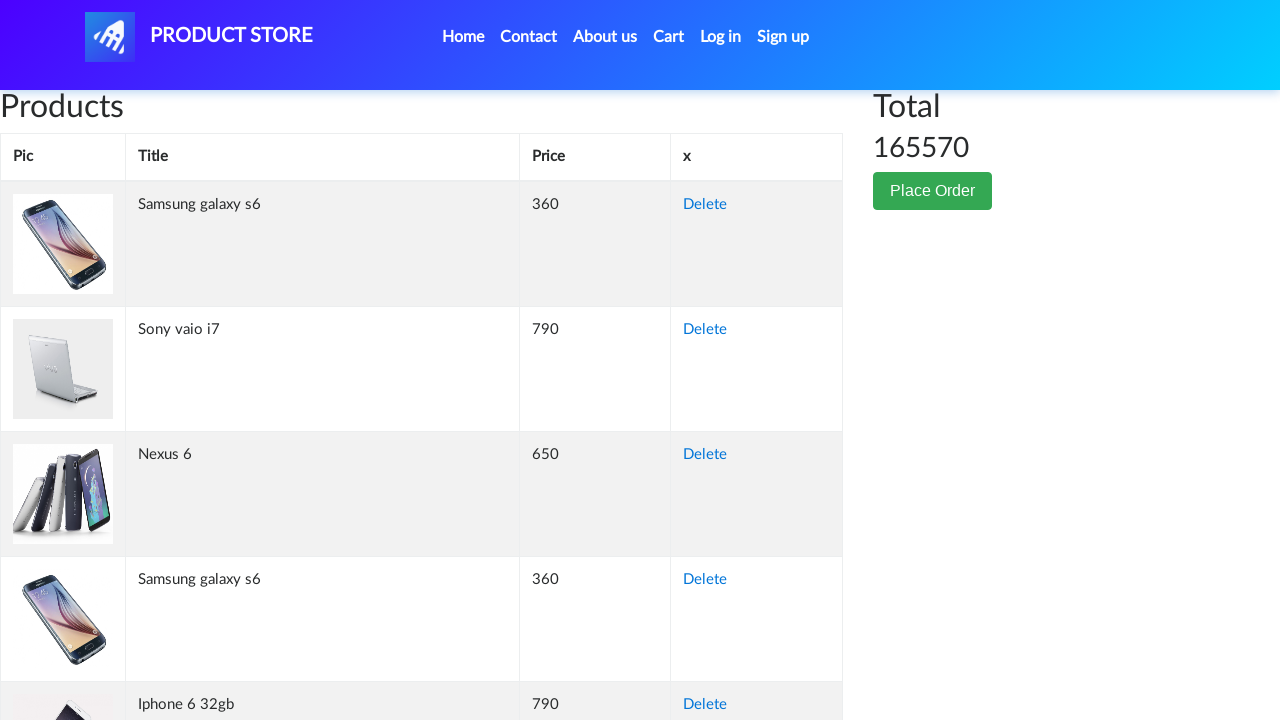

Retrieved cell content from row 83, column 3: '230'
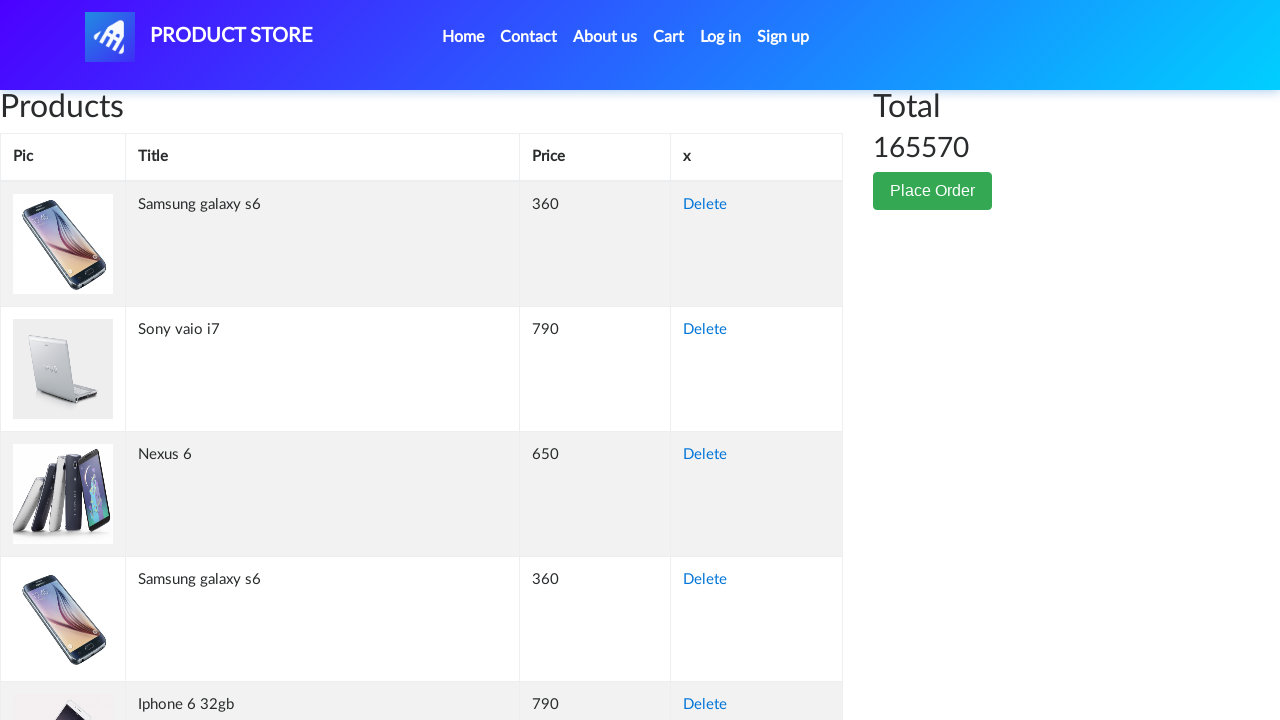

Retrieved cell content from row 83, column 4: 'Delete'
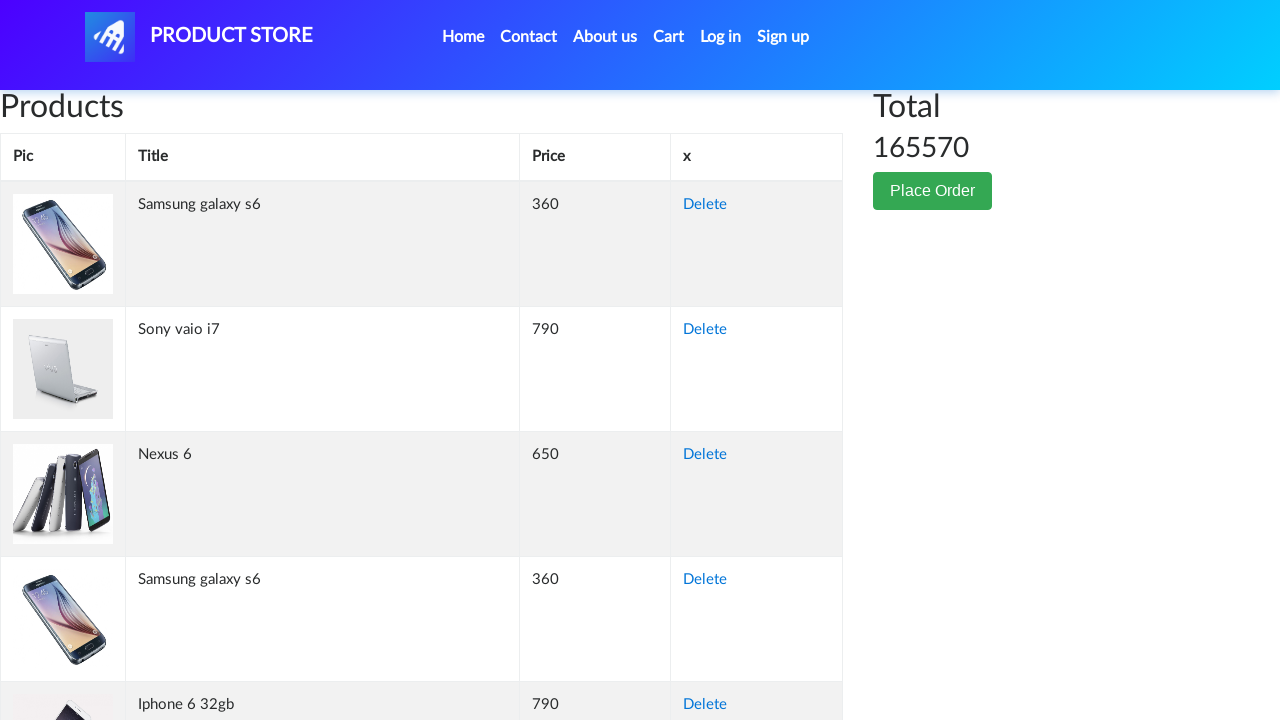

Retrieved cell content from row 84, column 1: ''
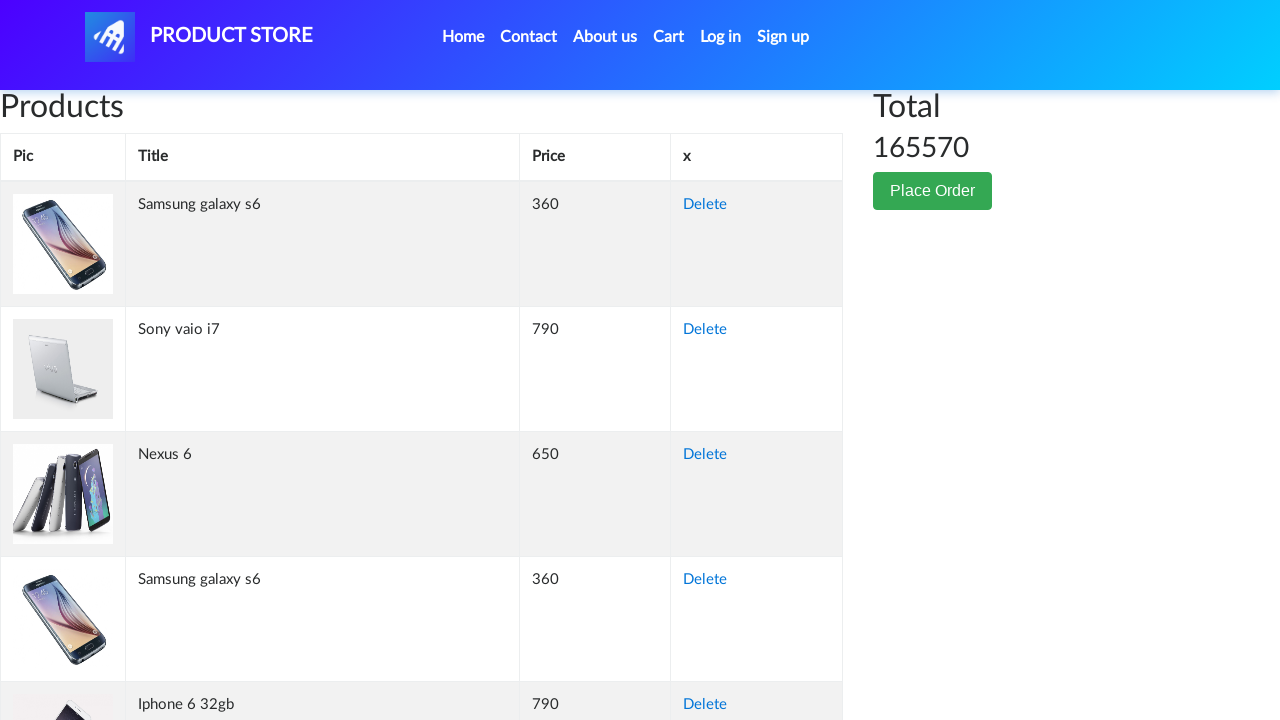

Retrieved cell content from row 84, column 2: 'Samsung galaxy s6'
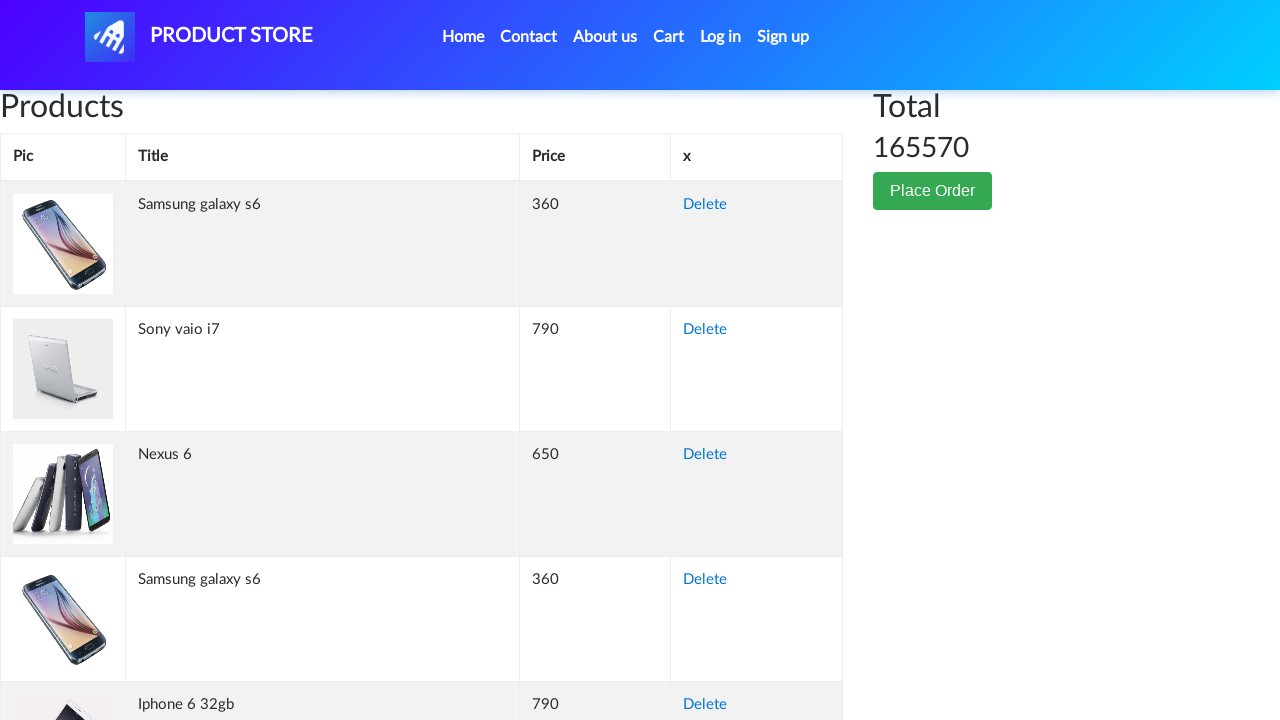

Retrieved cell content from row 84, column 3: '360'
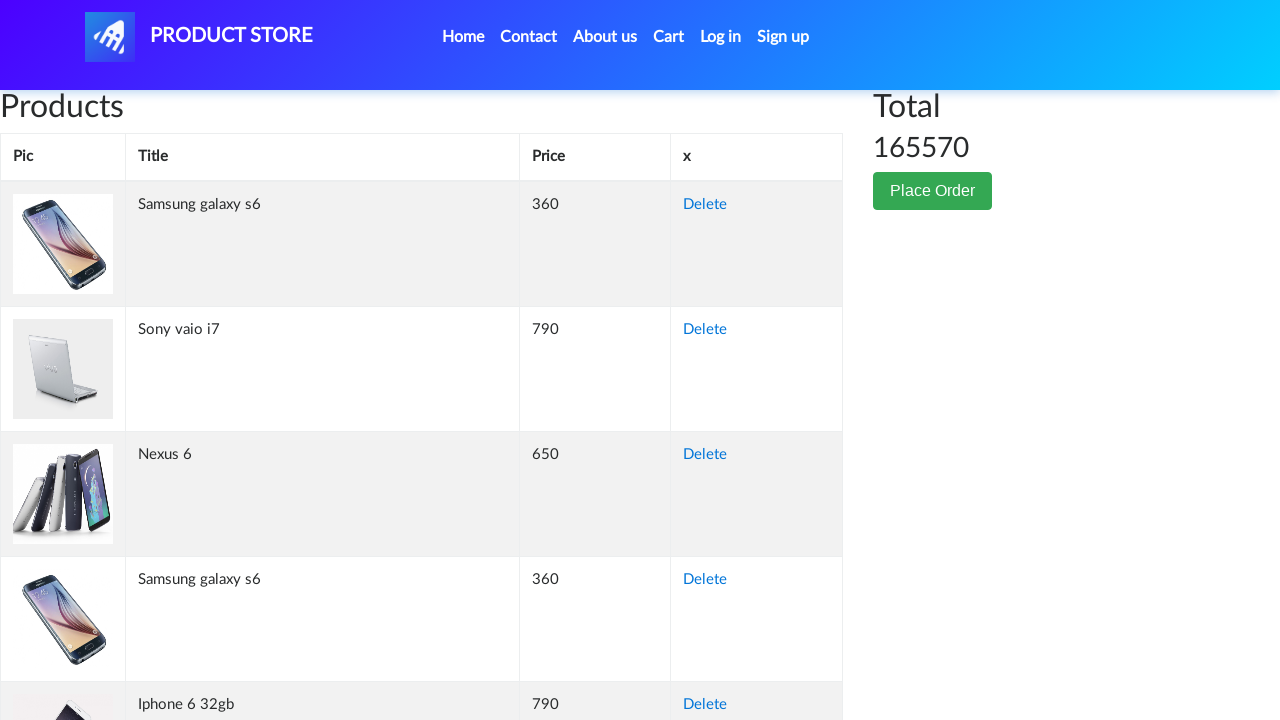

Retrieved cell content from row 84, column 4: 'Delete'
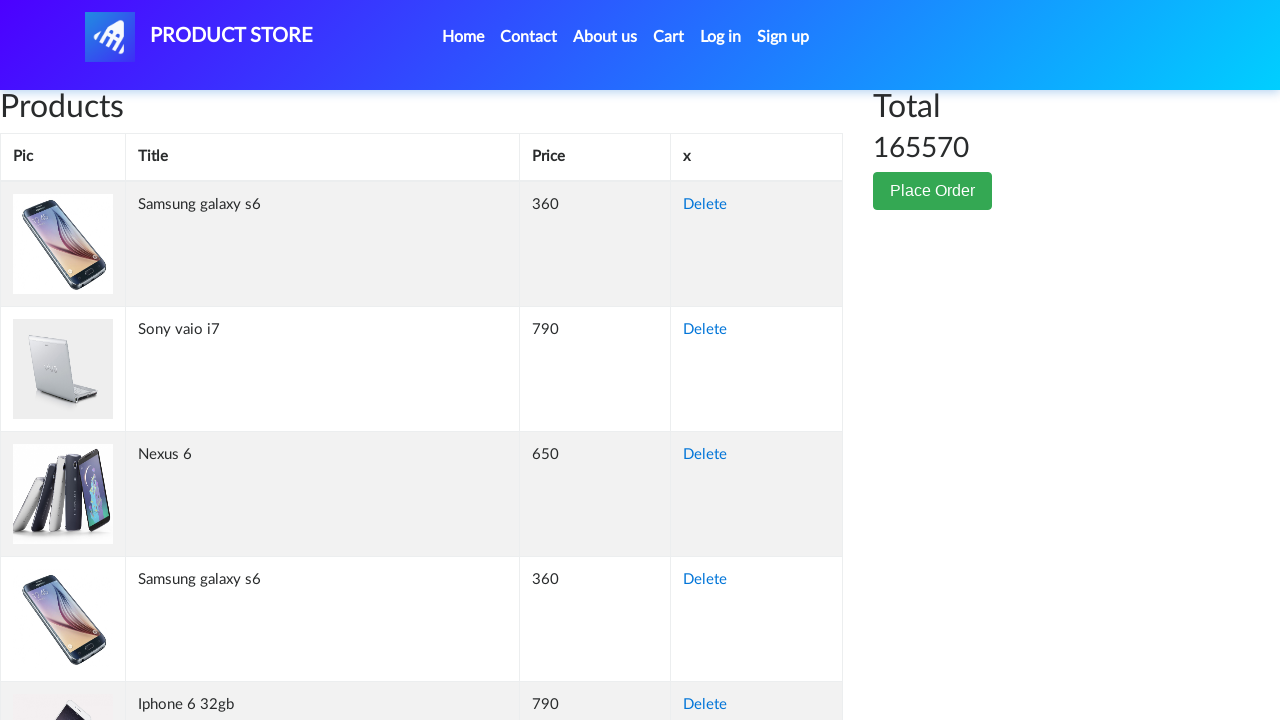

Retrieved cell content from row 85, column 1: ''
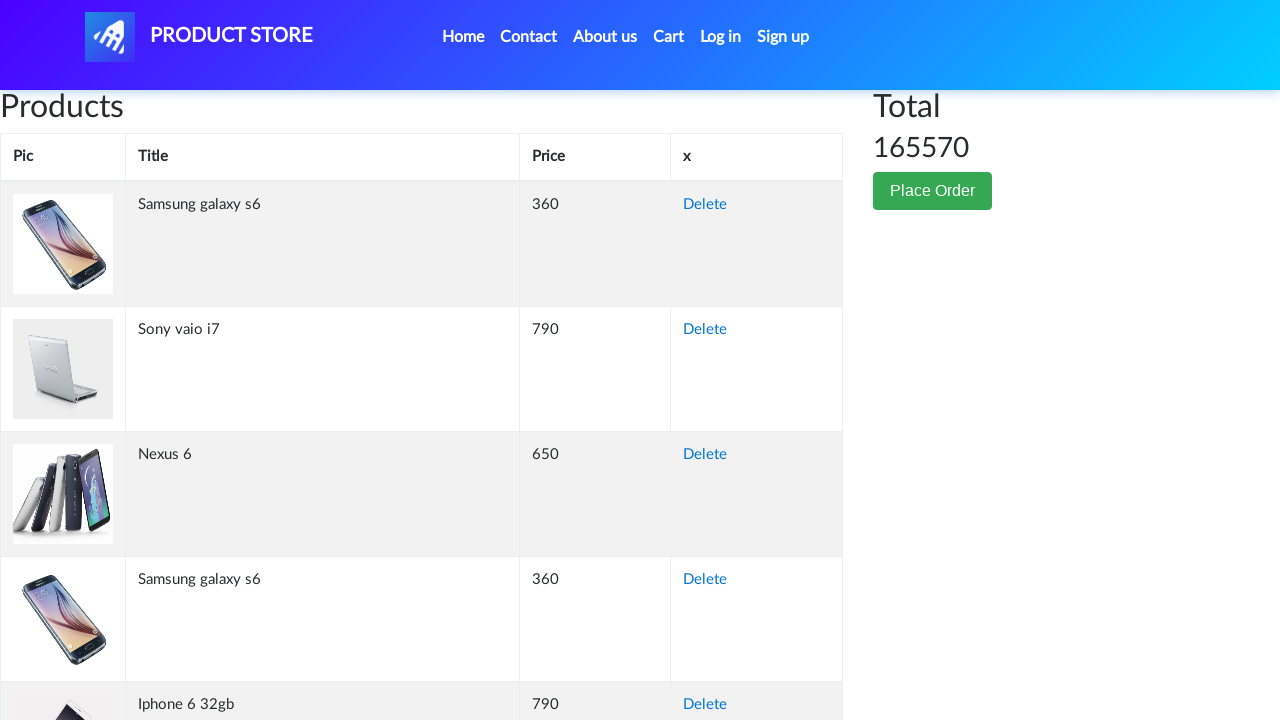

Retrieved cell content from row 85, column 2: 'Sony vaio i5'
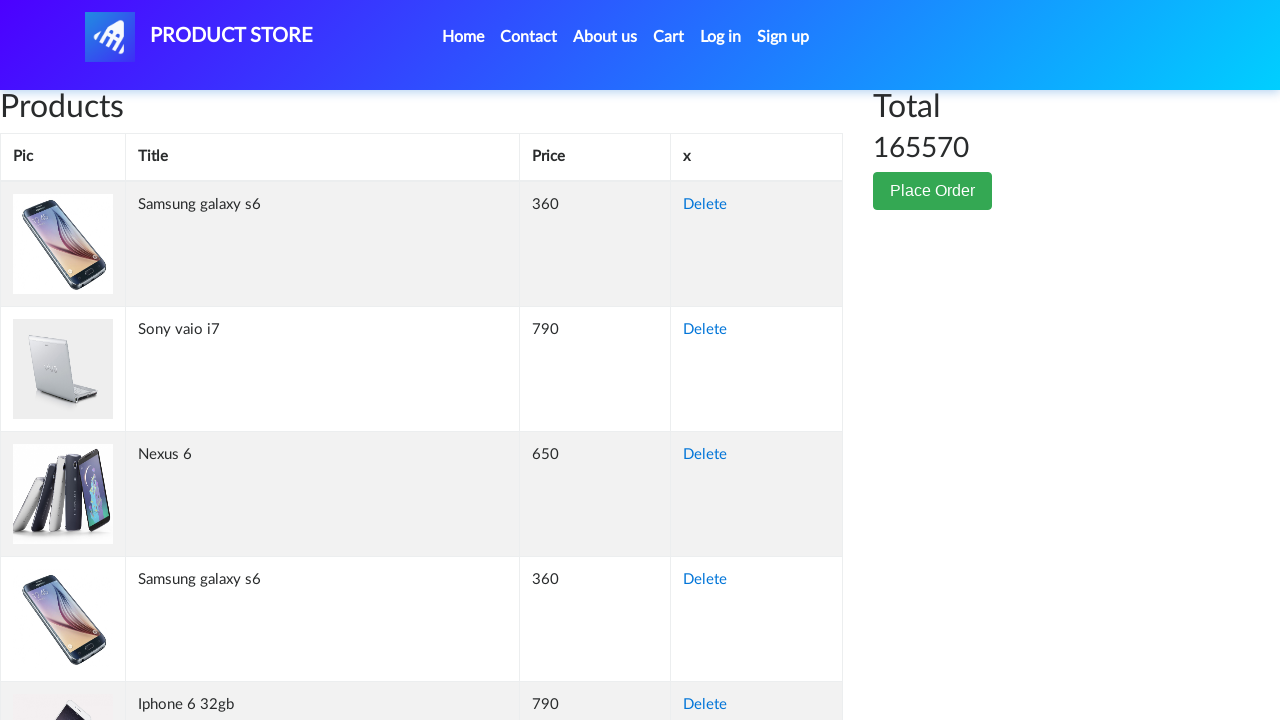

Retrieved cell content from row 85, column 3: '790'
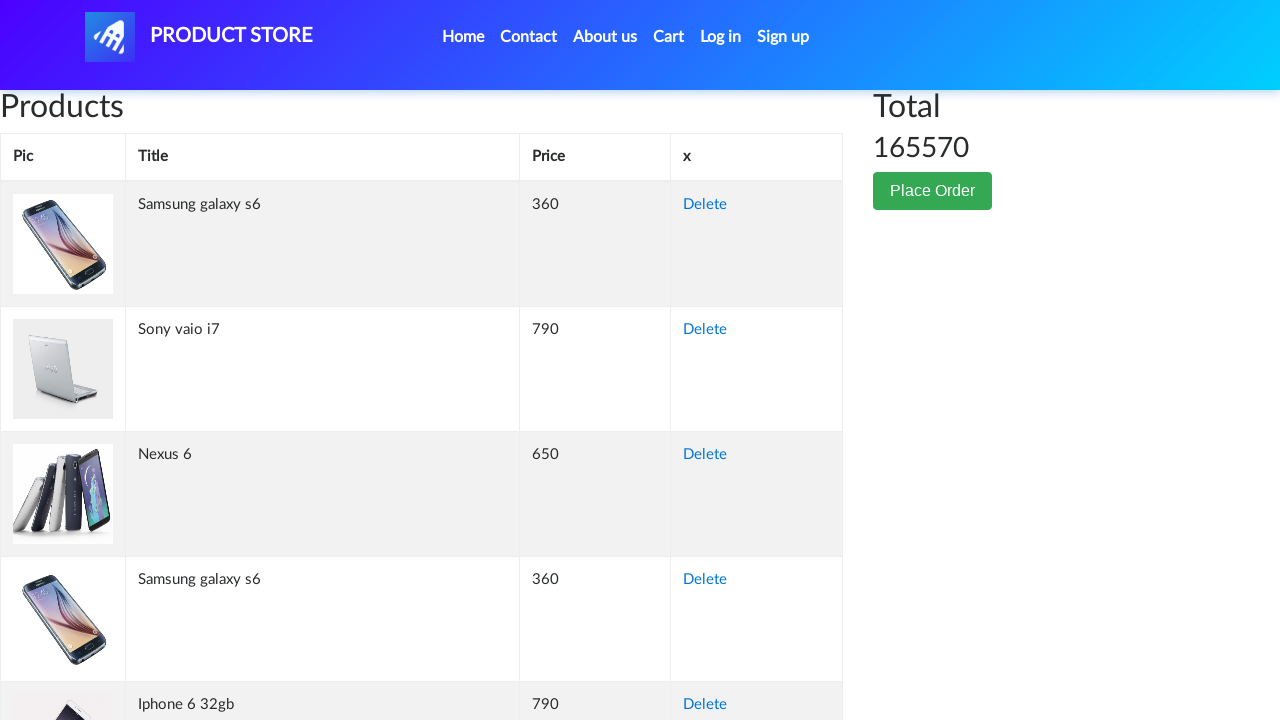

Retrieved cell content from row 85, column 4: 'Delete'
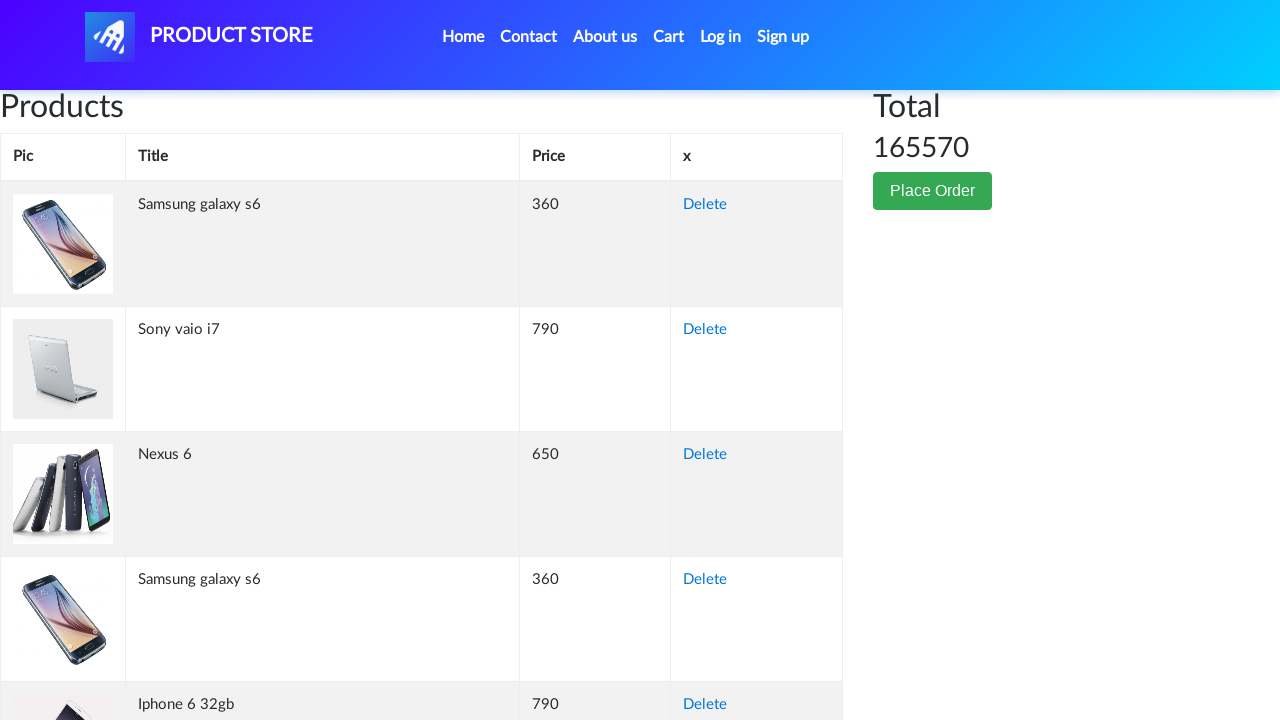

Retrieved cell content from row 86, column 1: ''
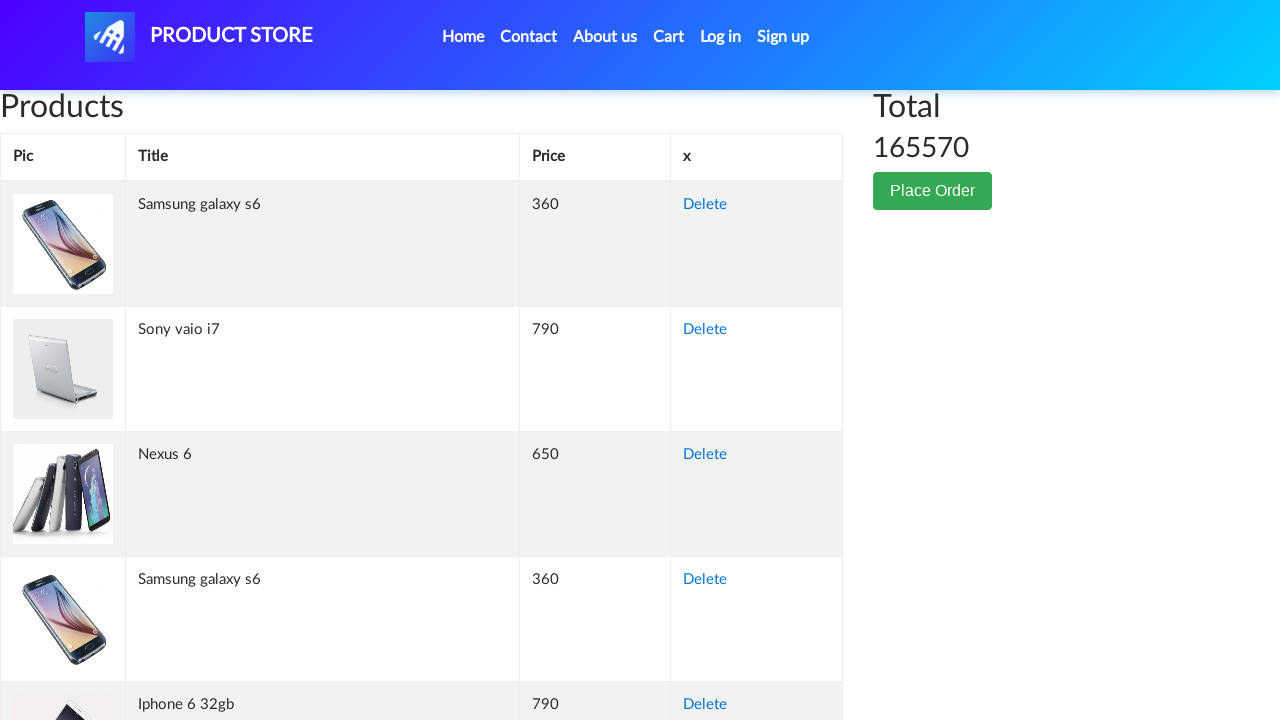

Retrieved cell content from row 86, column 2: 'Samsung galaxy s7'
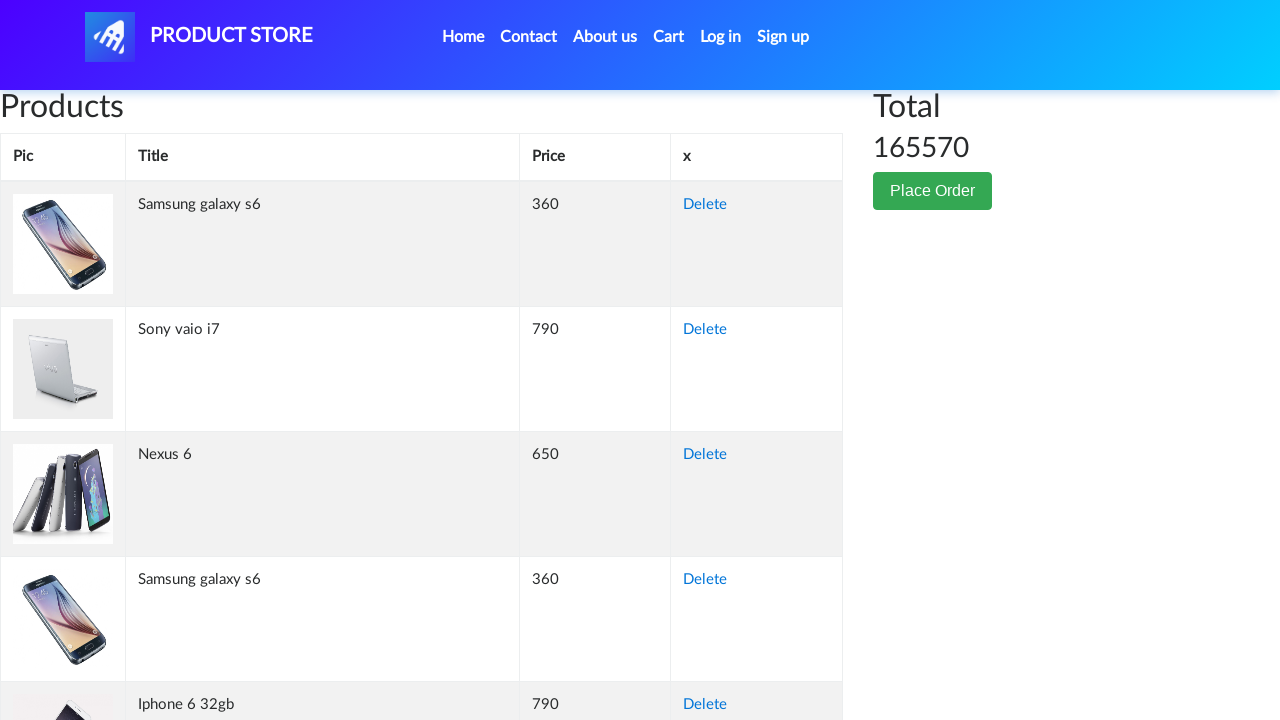

Retrieved cell content from row 86, column 3: '800'
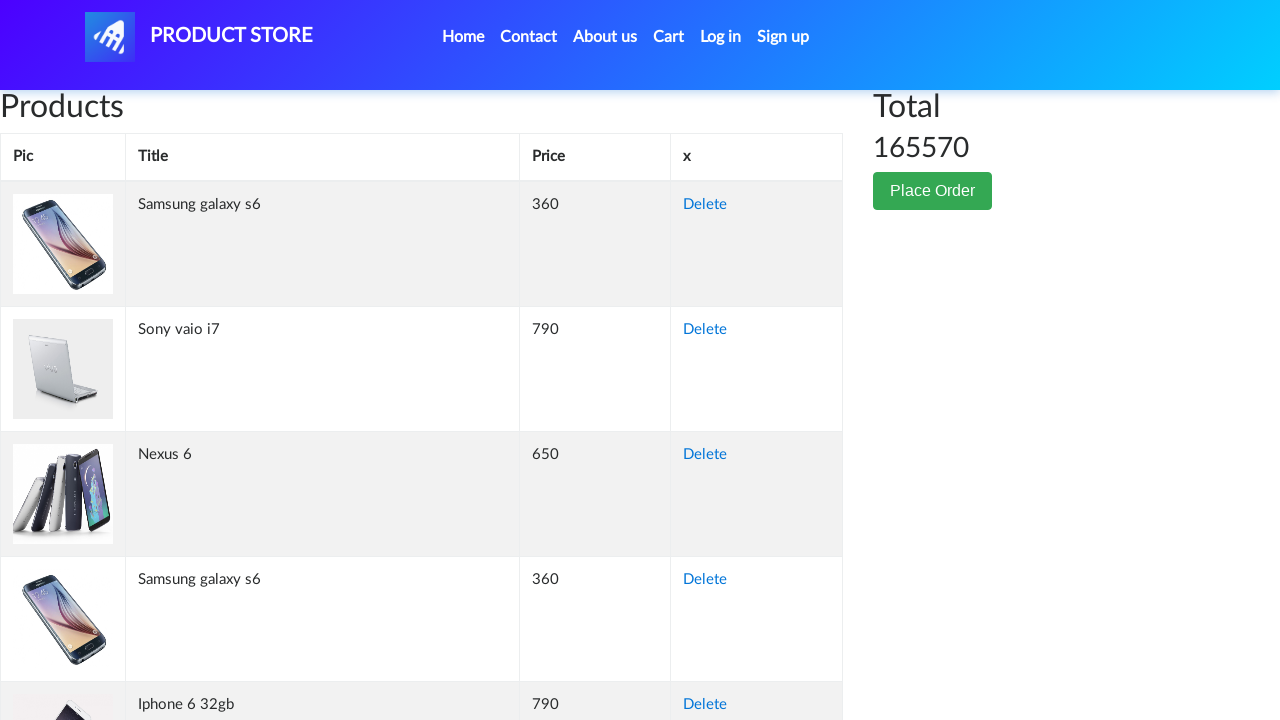

Retrieved cell content from row 86, column 4: 'Delete'
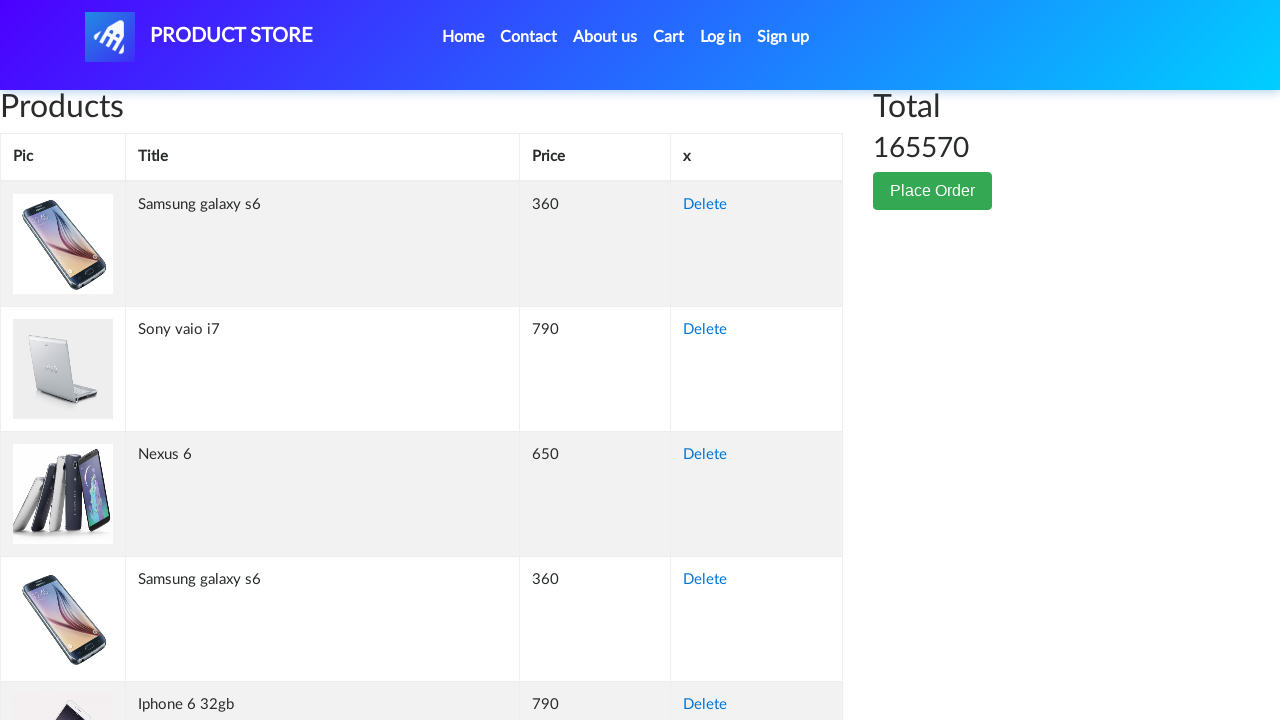

Retrieved cell content from row 87, column 1: ''
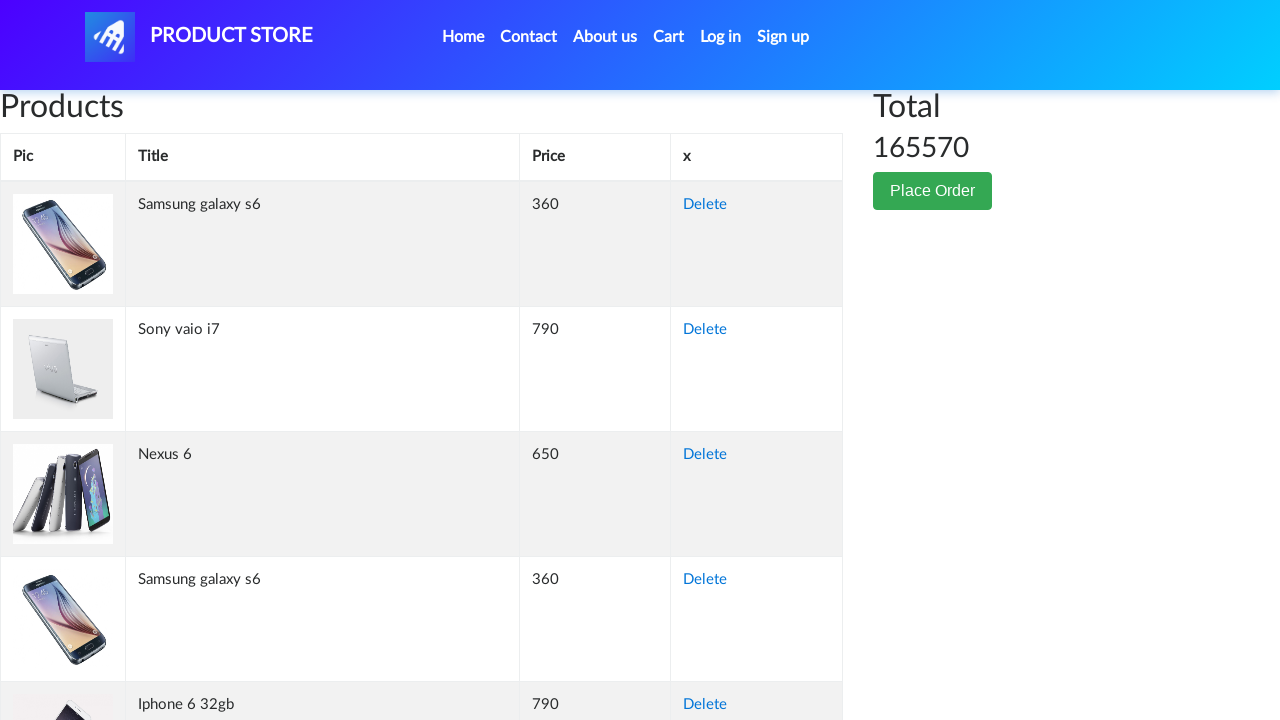

Retrieved cell content from row 87, column 2: 'Nokia lumia 1520'
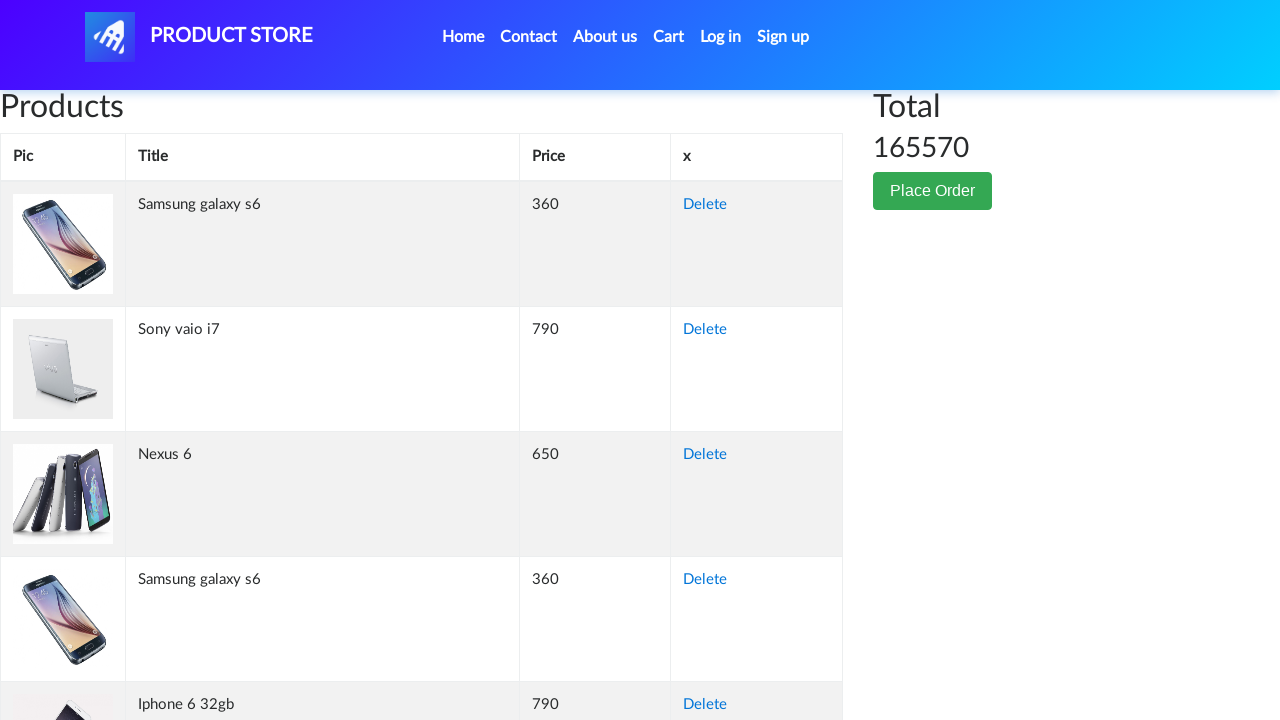

Retrieved cell content from row 87, column 3: '820'
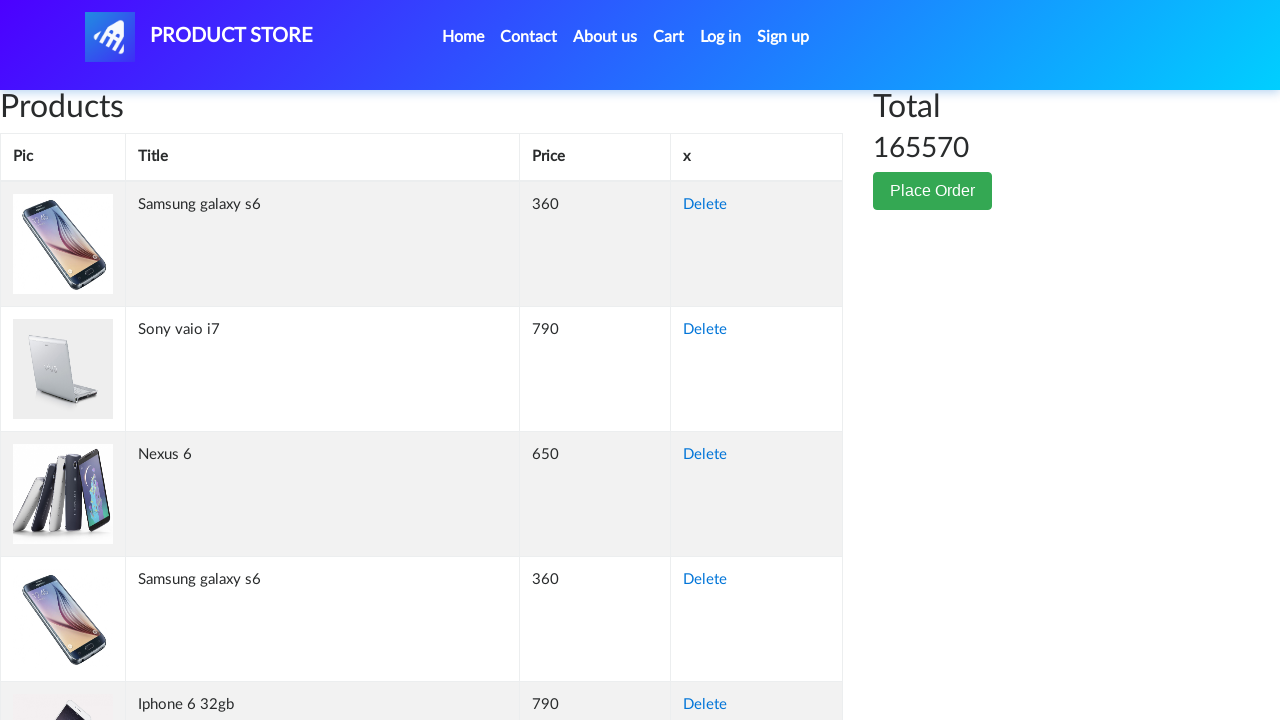

Retrieved cell content from row 87, column 4: 'Delete'
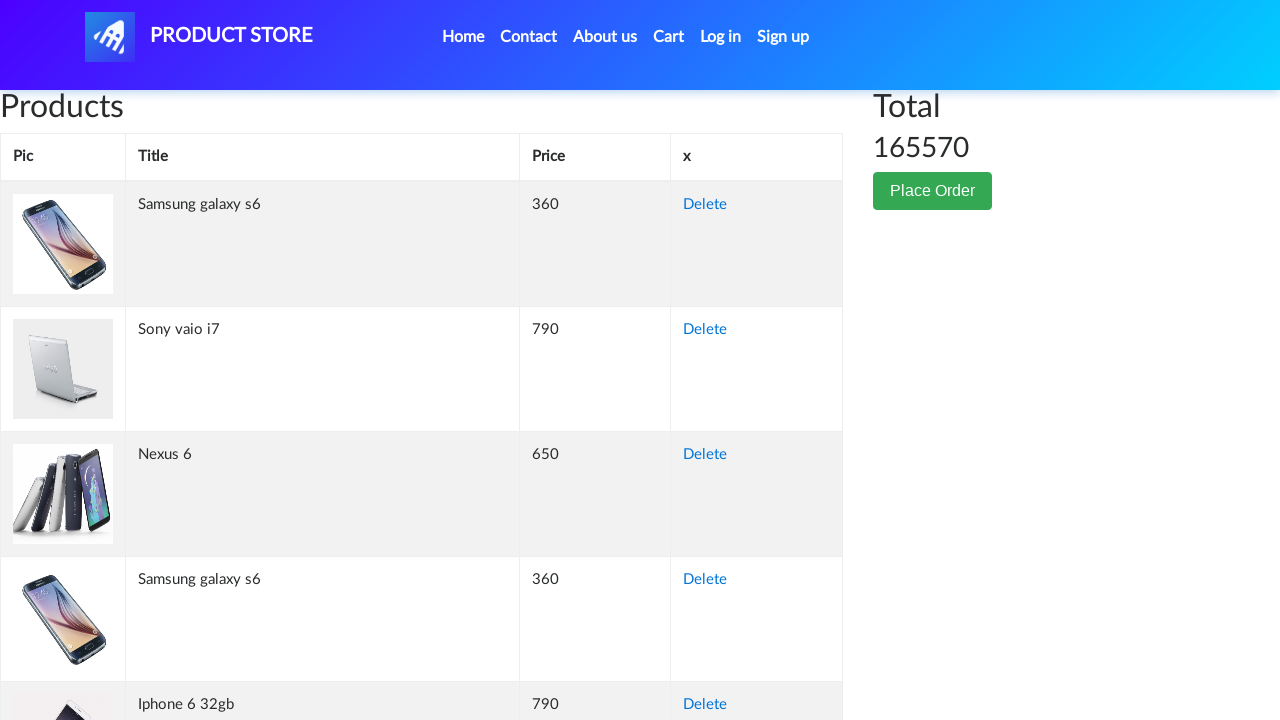

Retrieved cell content from row 88, column 1: ''
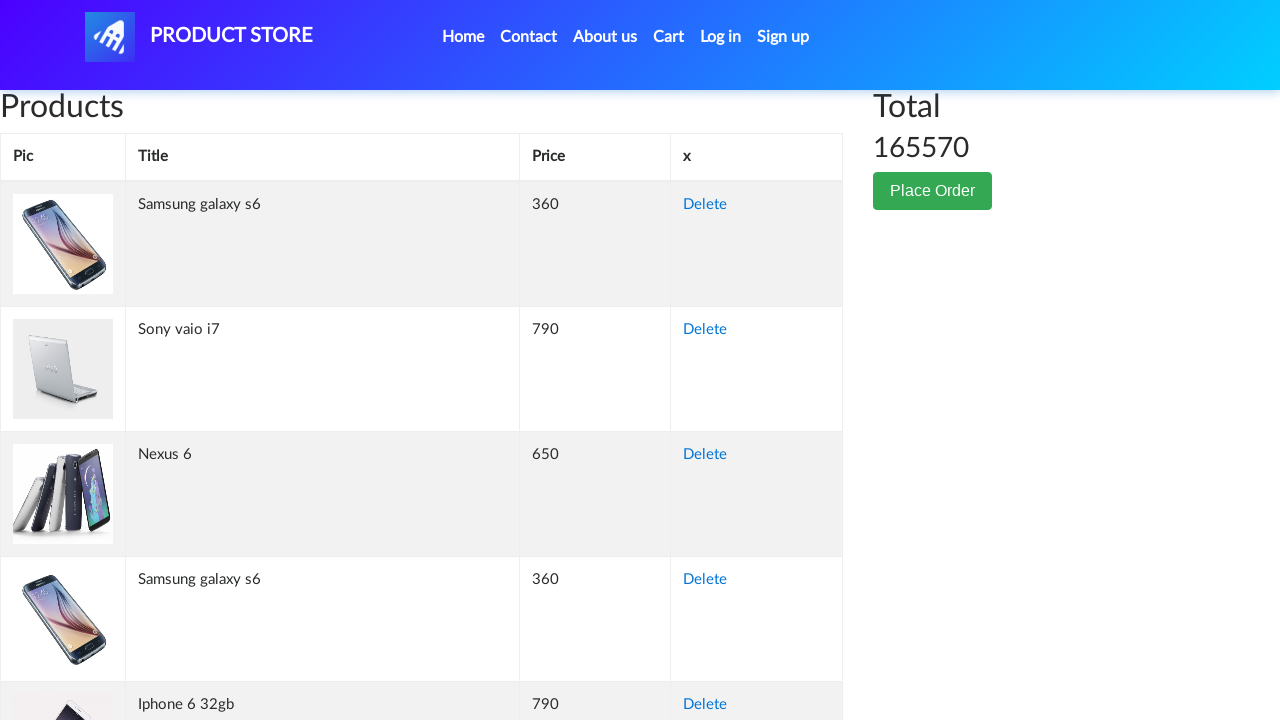

Retrieved cell content from row 88, column 2: 'MacBook air'
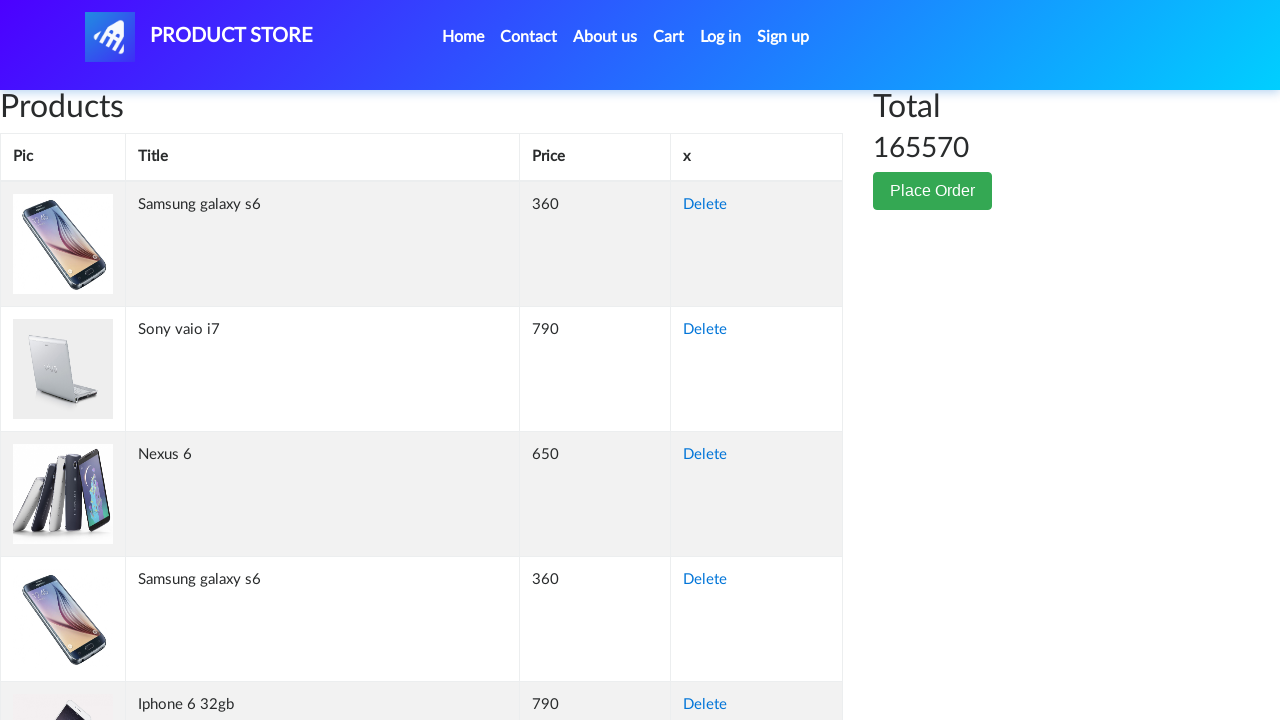

Retrieved cell content from row 88, column 3: '700'
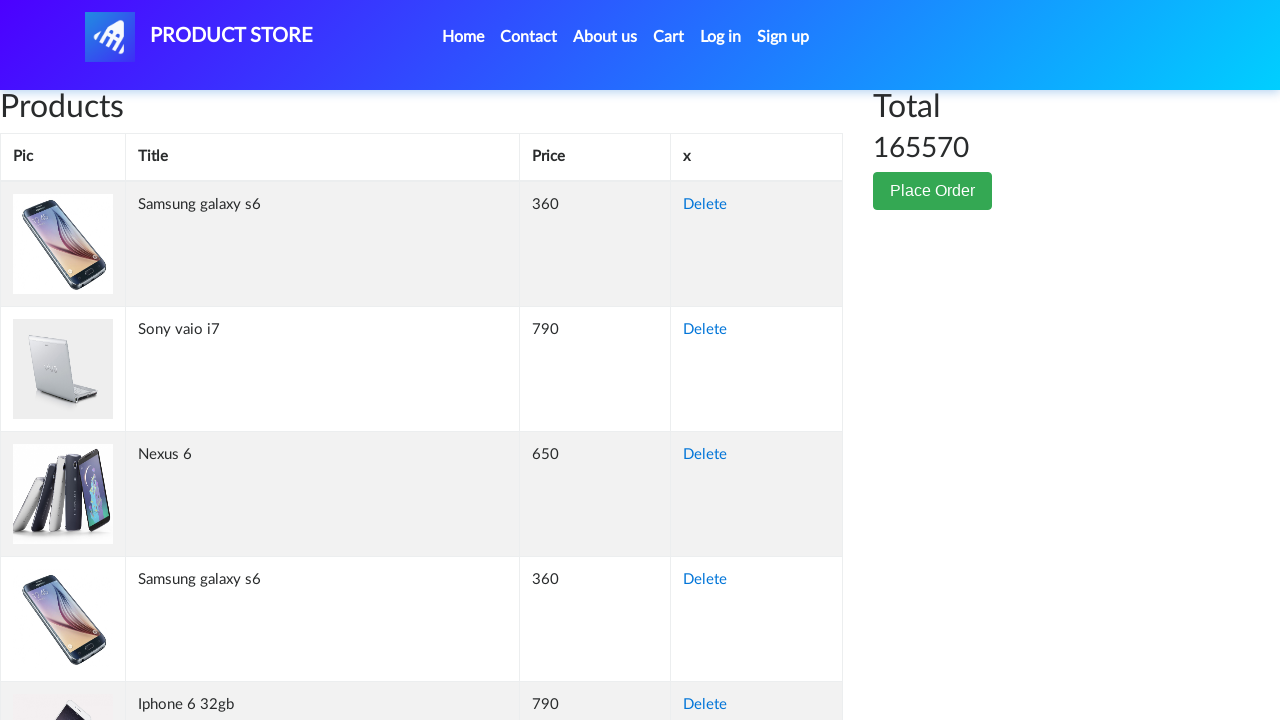

Retrieved cell content from row 88, column 4: 'Delete'
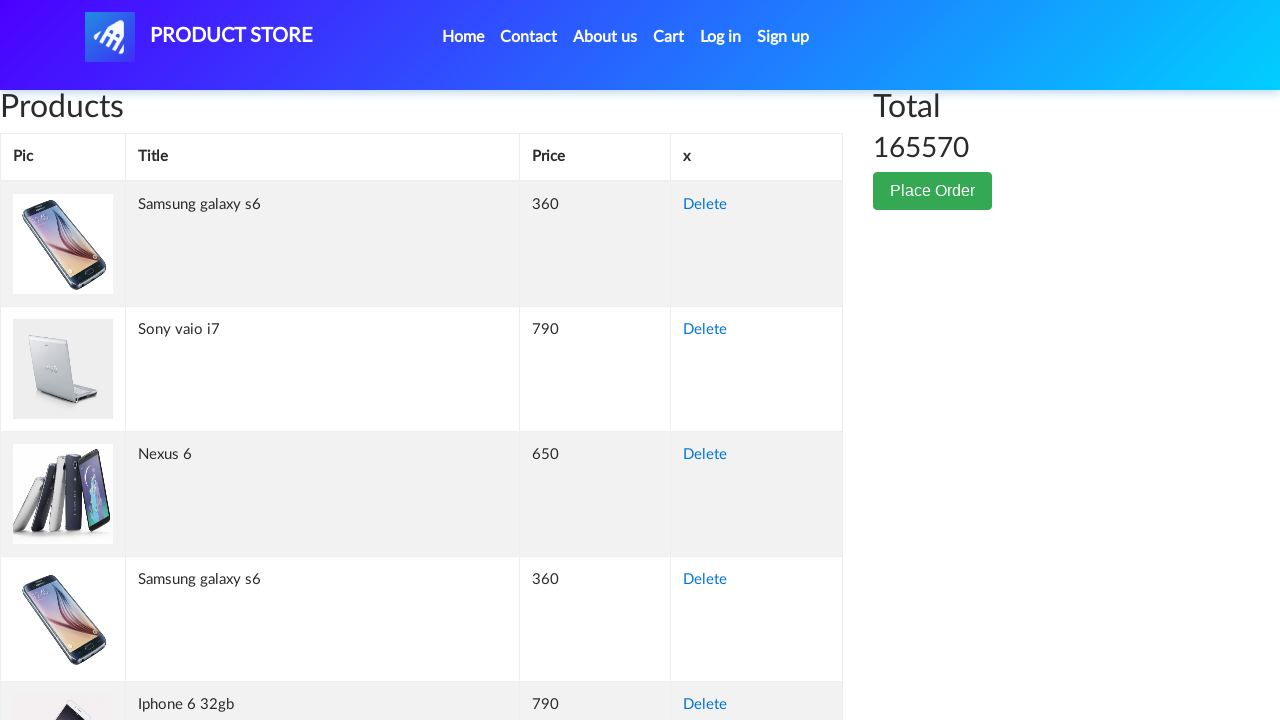

Retrieved cell content from row 89, column 1: ''
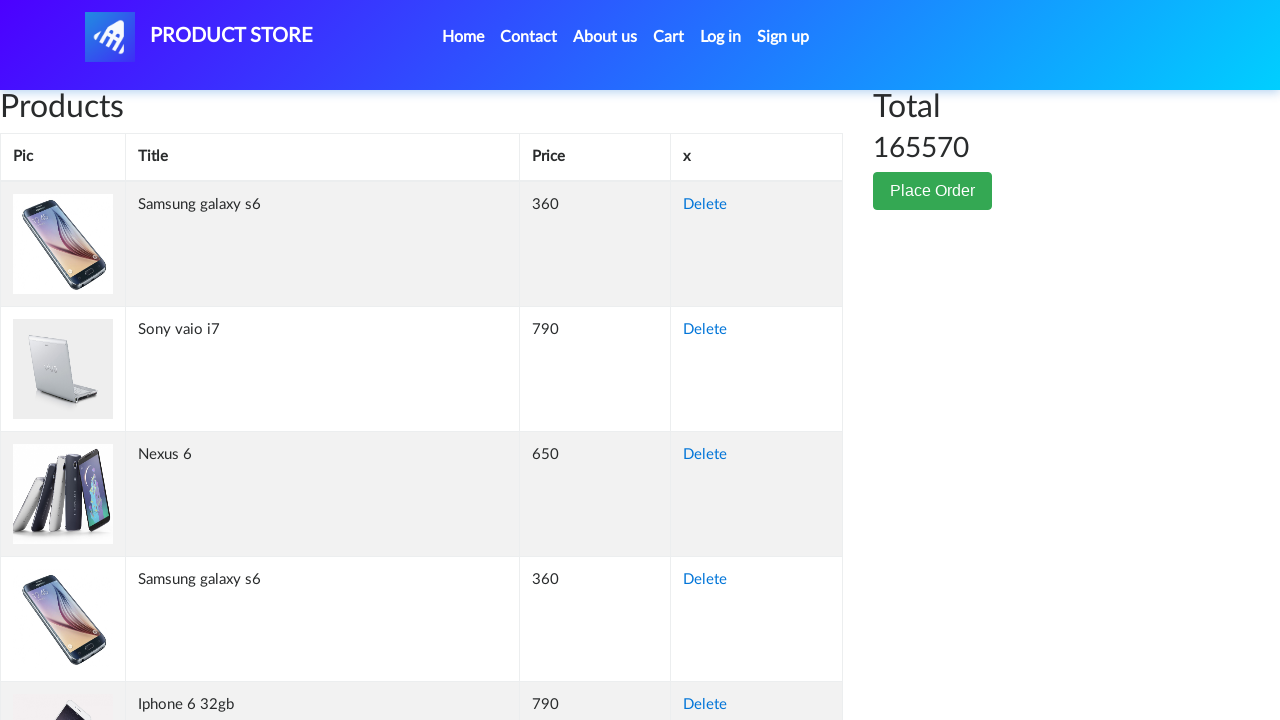

Retrieved cell content from row 89, column 2: 'Sony vaio i5'
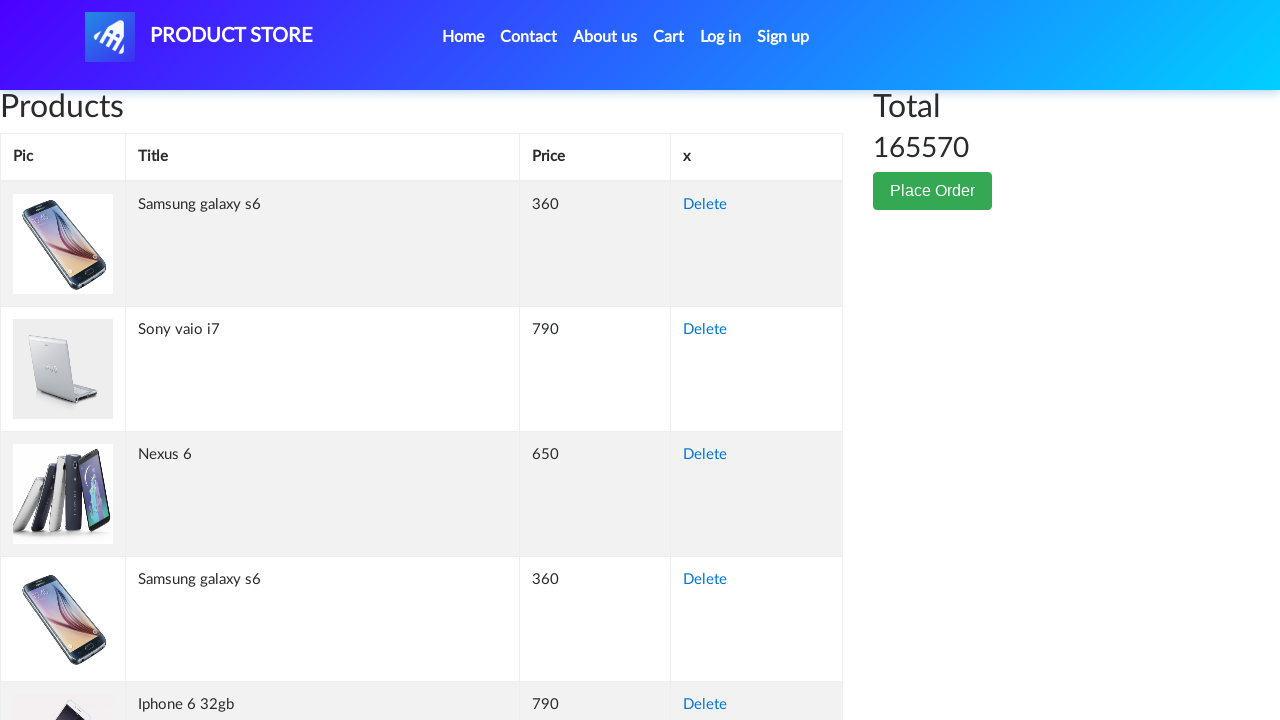

Retrieved cell content from row 89, column 3: '790'
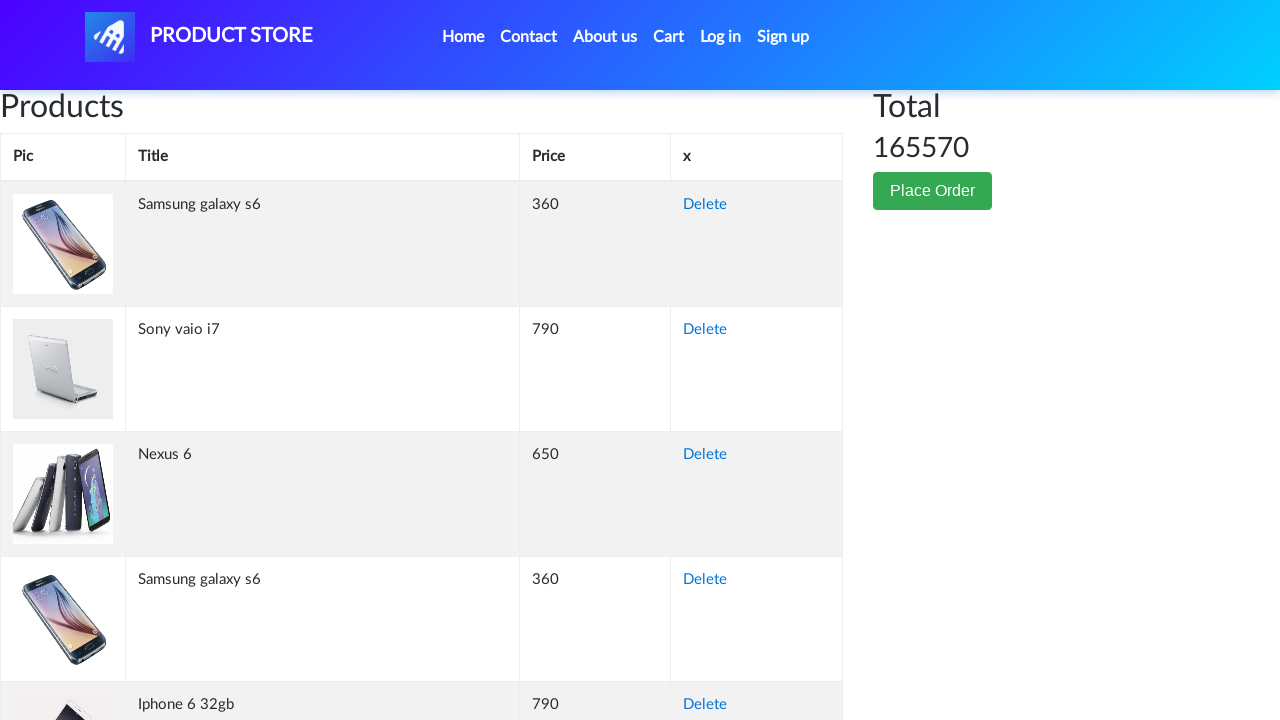

Retrieved cell content from row 89, column 4: 'Delete'
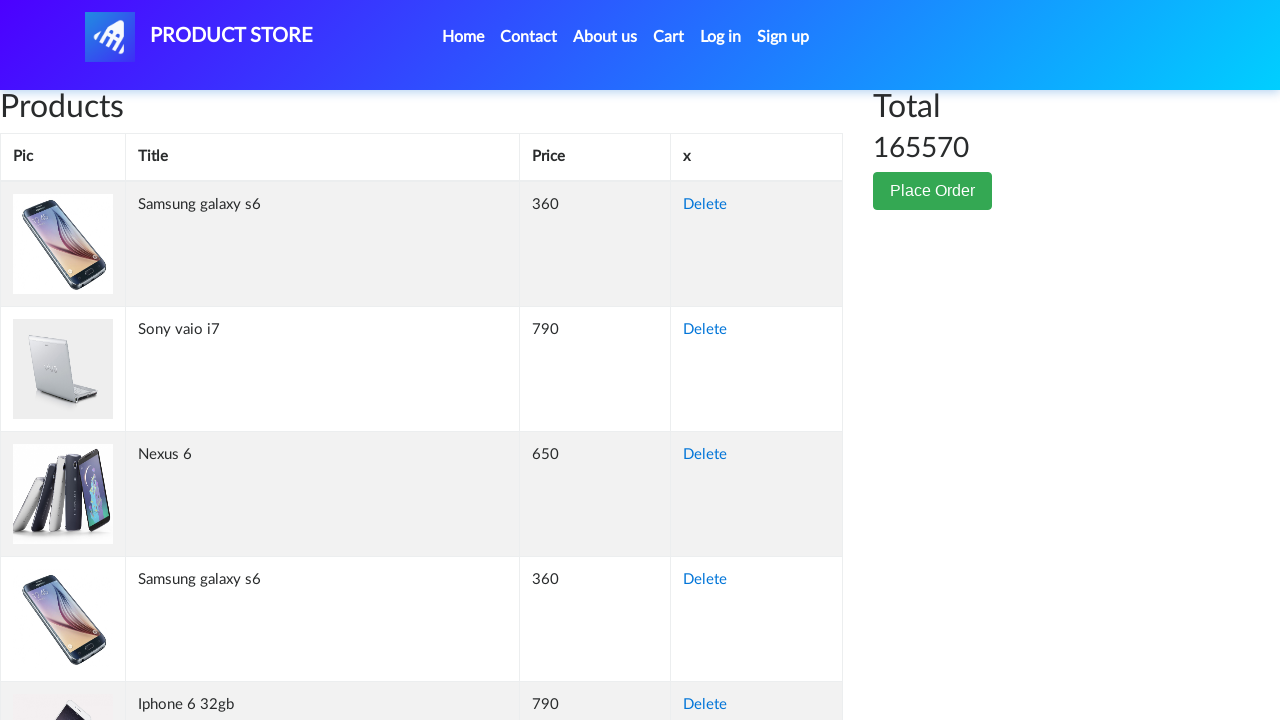

Retrieved cell content from row 90, column 1: ''
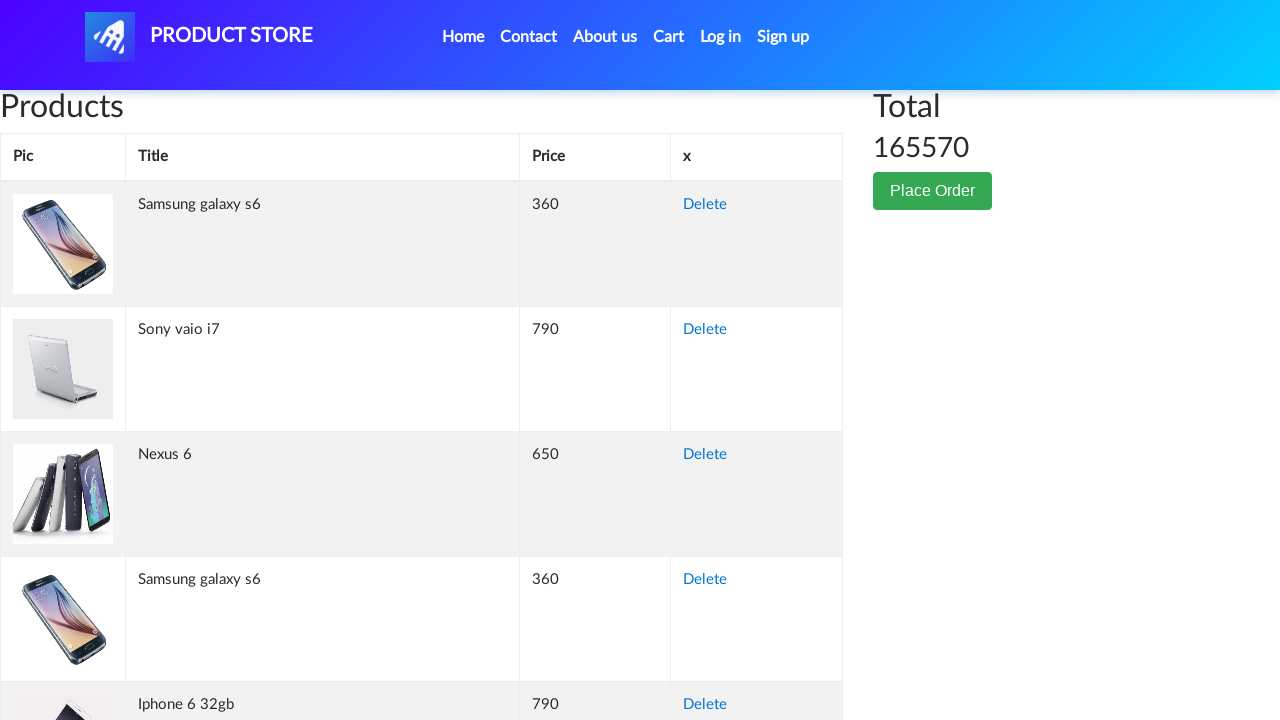

Retrieved cell content from row 90, column 2: 'Apple monitor 24'
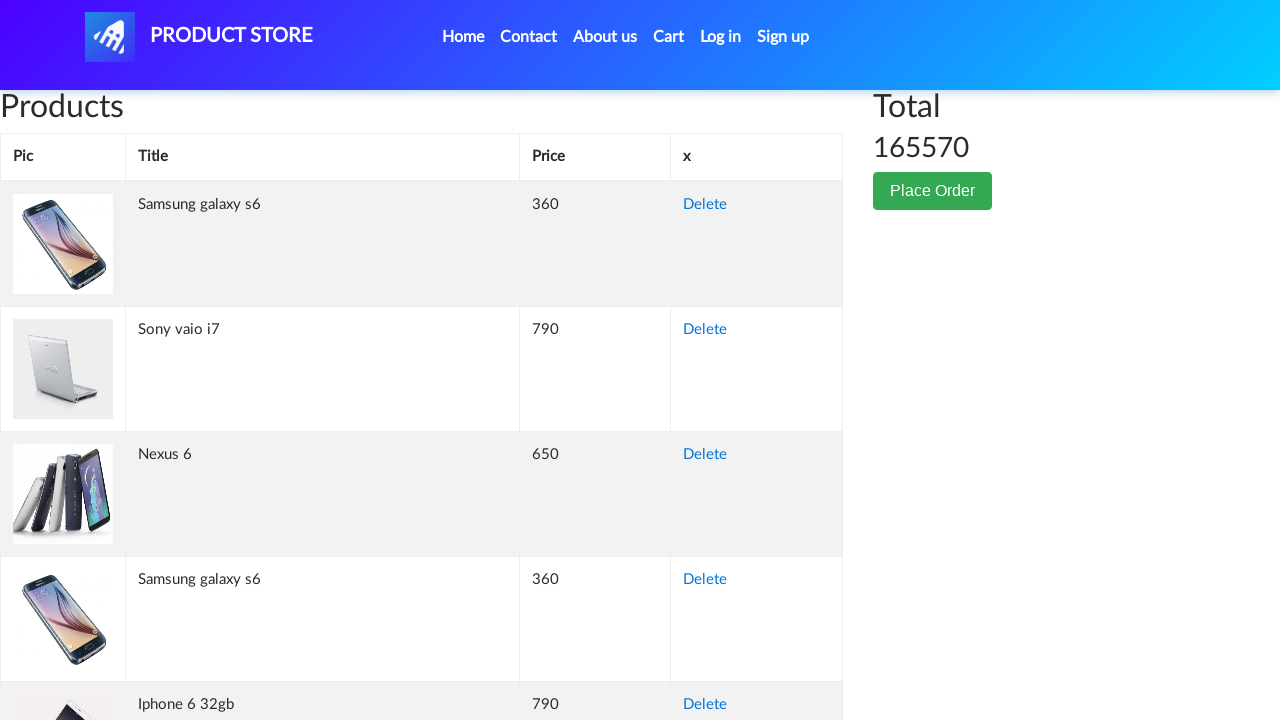

Retrieved cell content from row 90, column 3: '400'
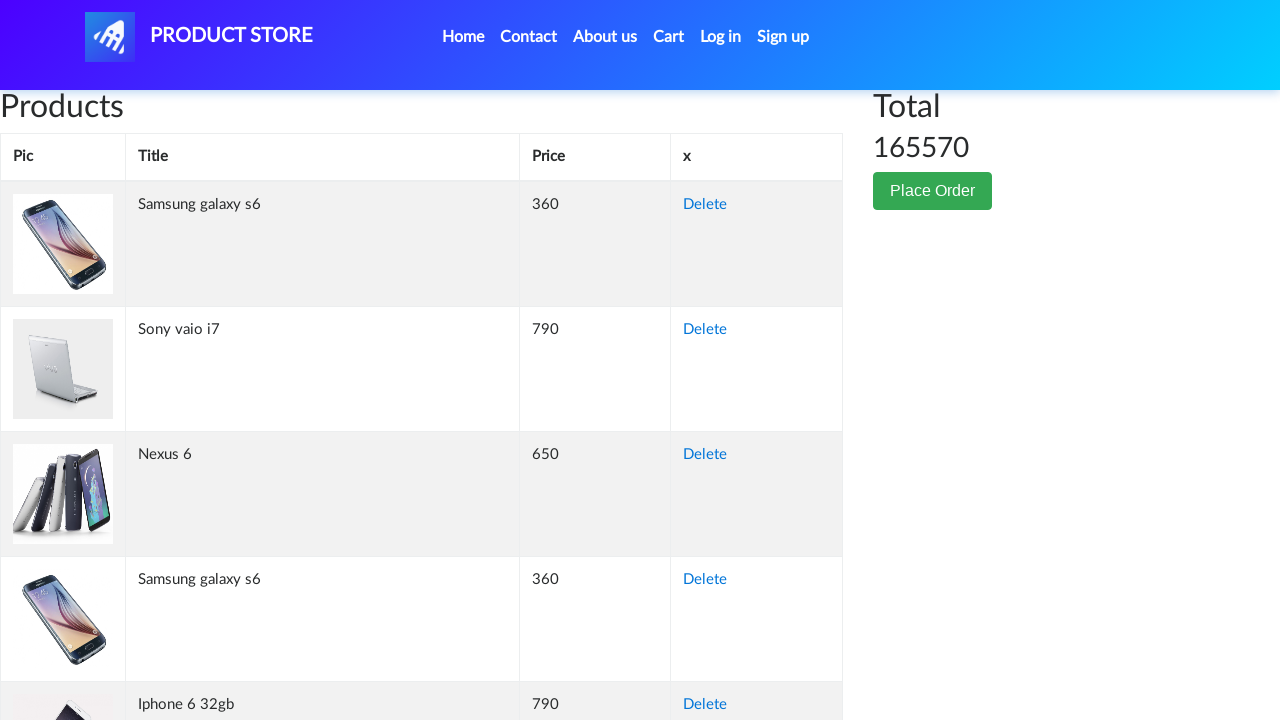

Retrieved cell content from row 90, column 4: 'Delete'
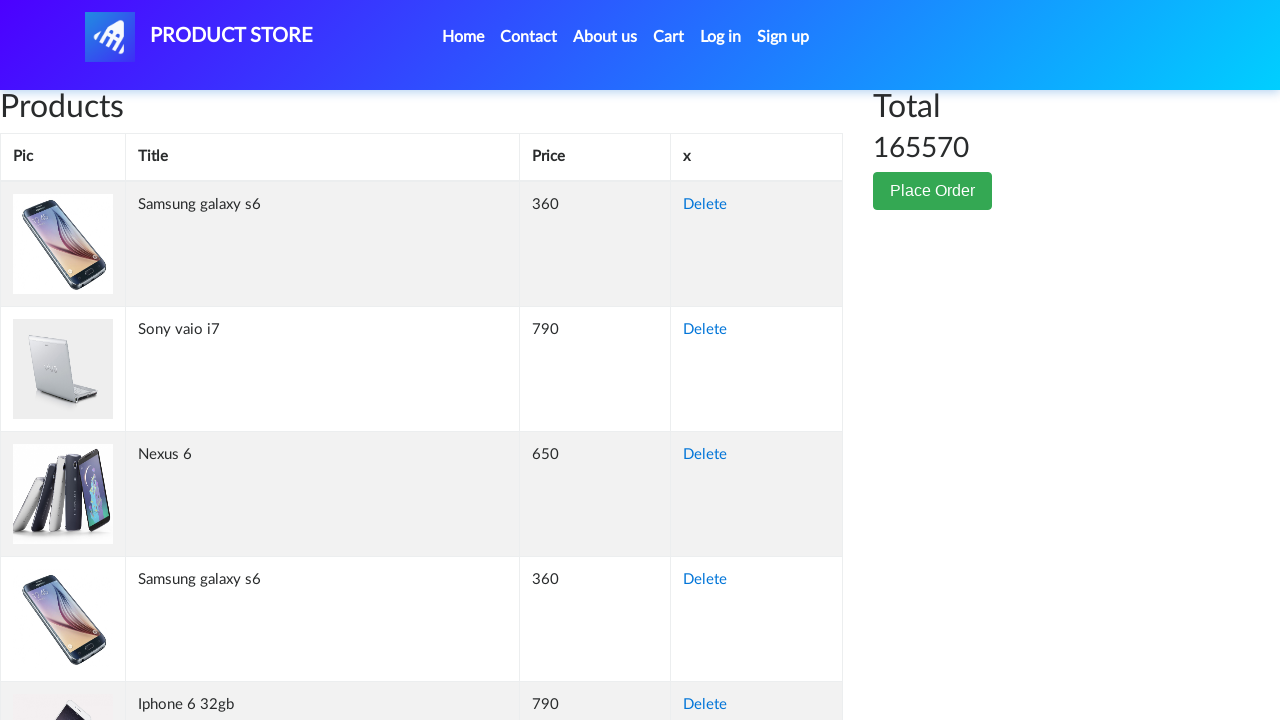

Retrieved cell content from row 91, column 1: ''
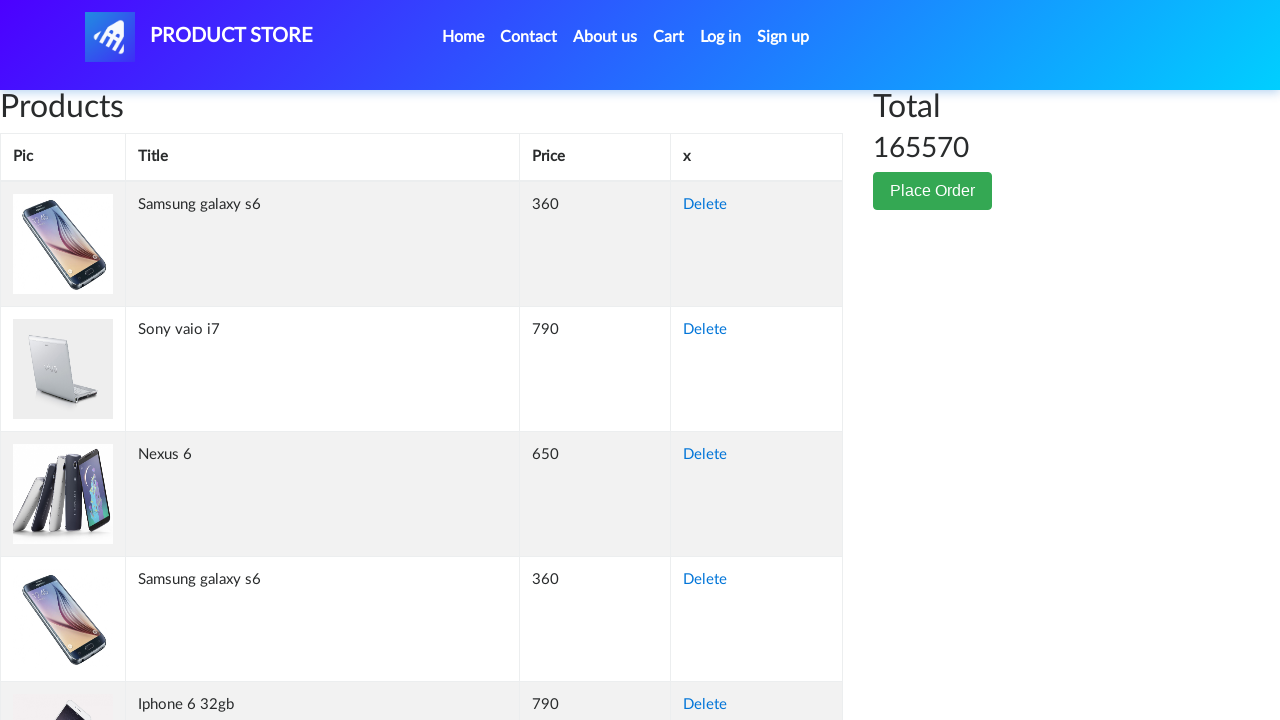

Retrieved cell content from row 91, column 2: 'Apple monitor 24'
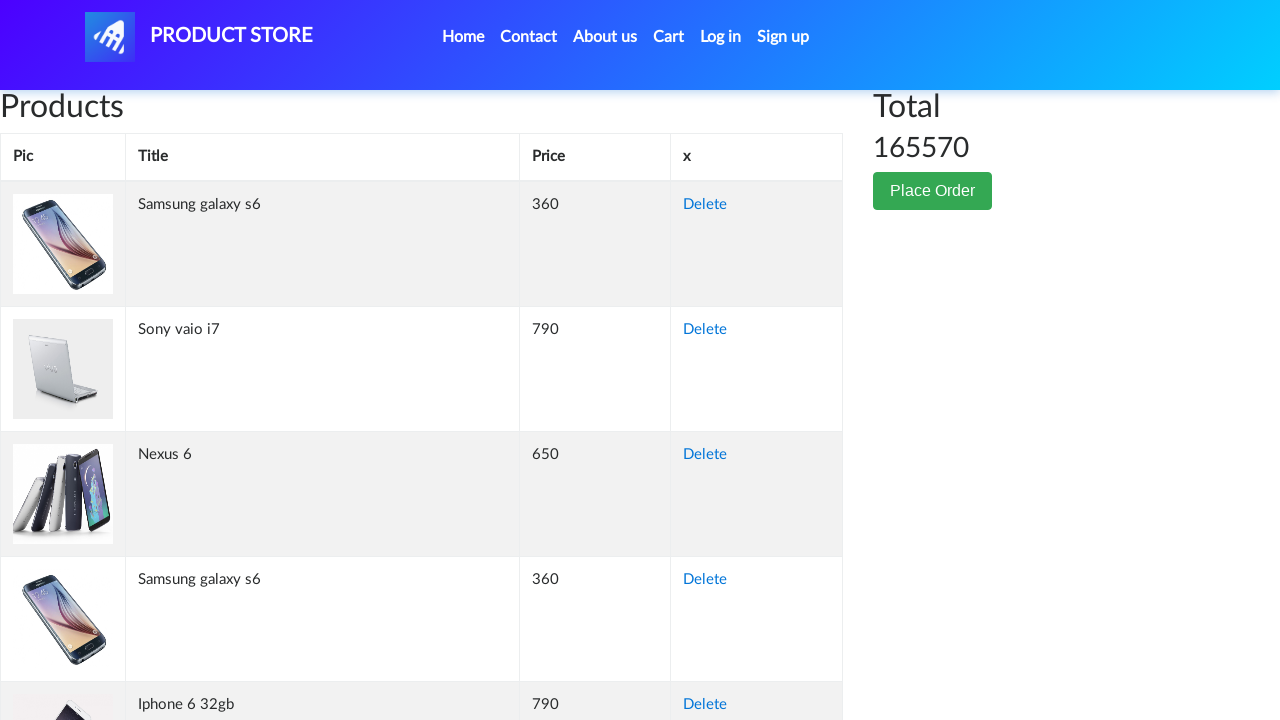

Retrieved cell content from row 91, column 3: '400'
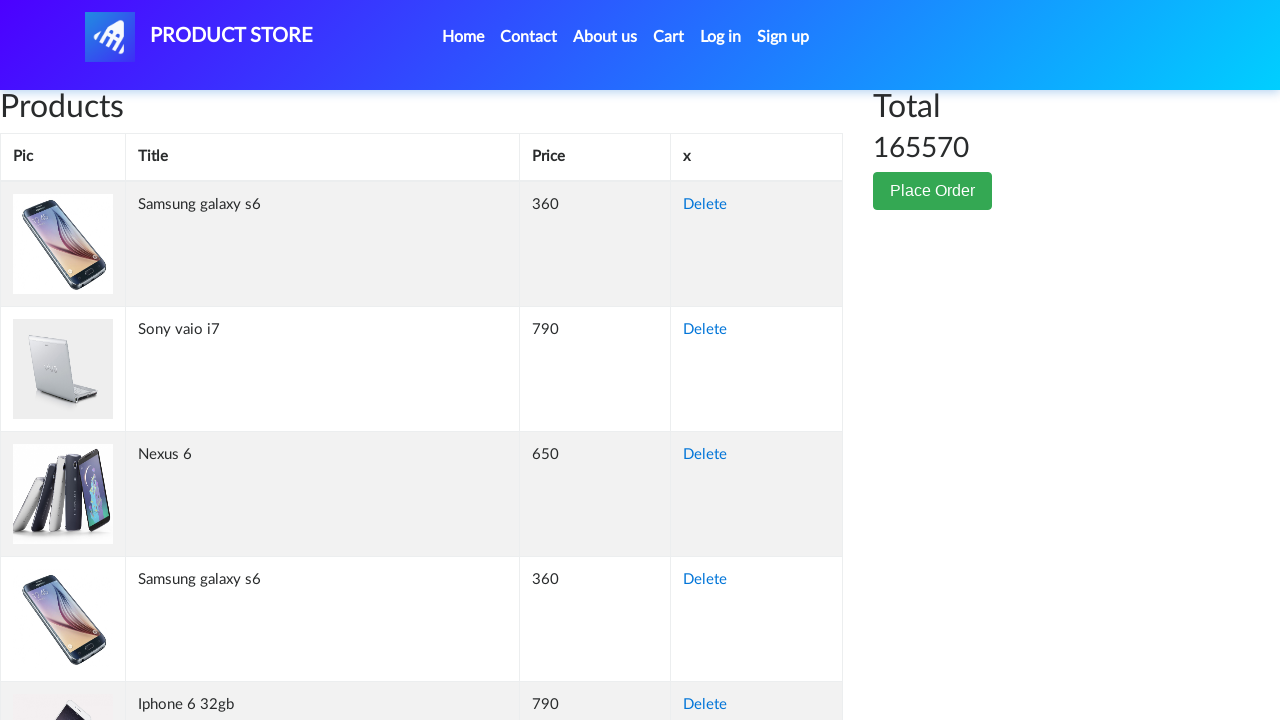

Retrieved cell content from row 91, column 4: 'Delete'
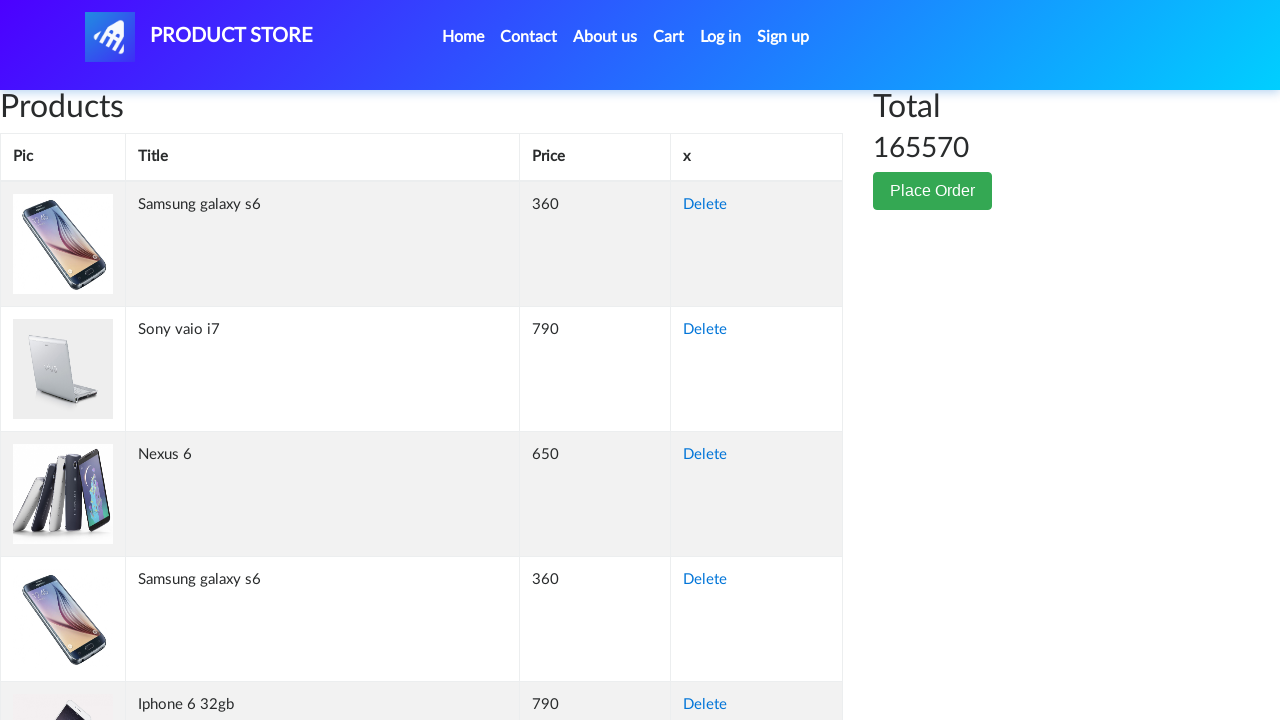

Retrieved cell content from row 92, column 1: ''
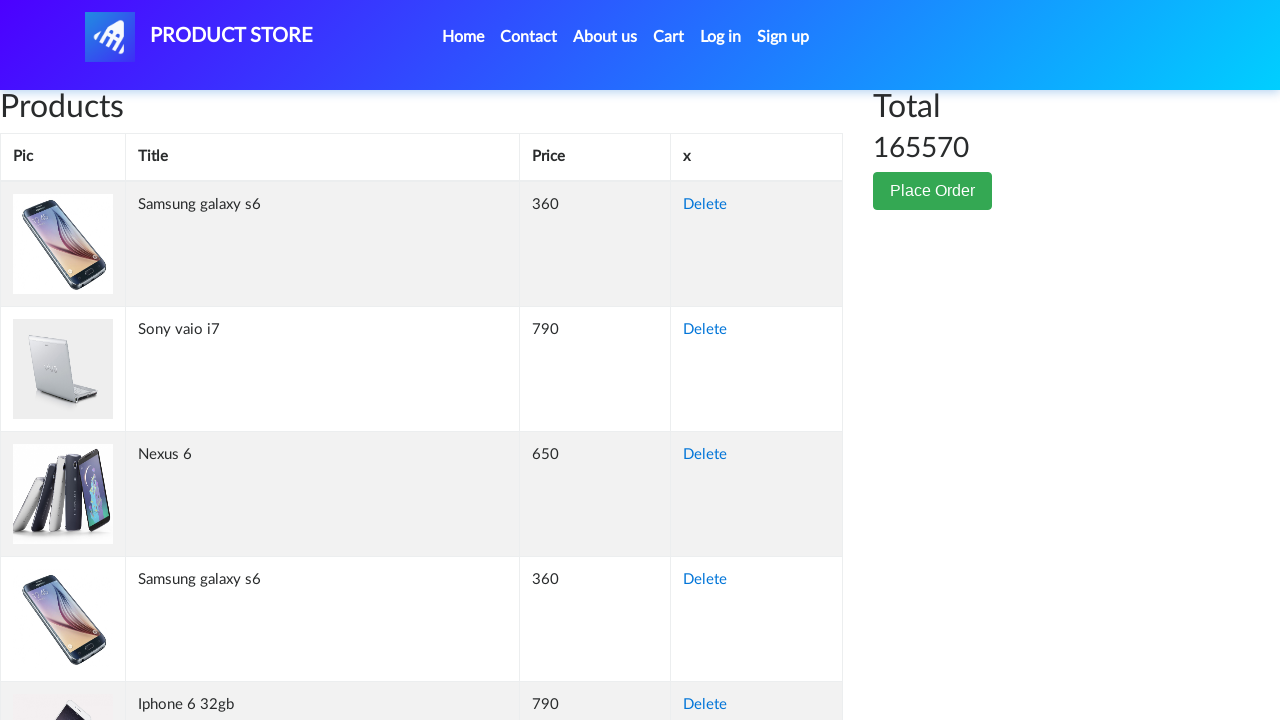

Retrieved cell content from row 92, column 2: 'Sony vaio i7
'
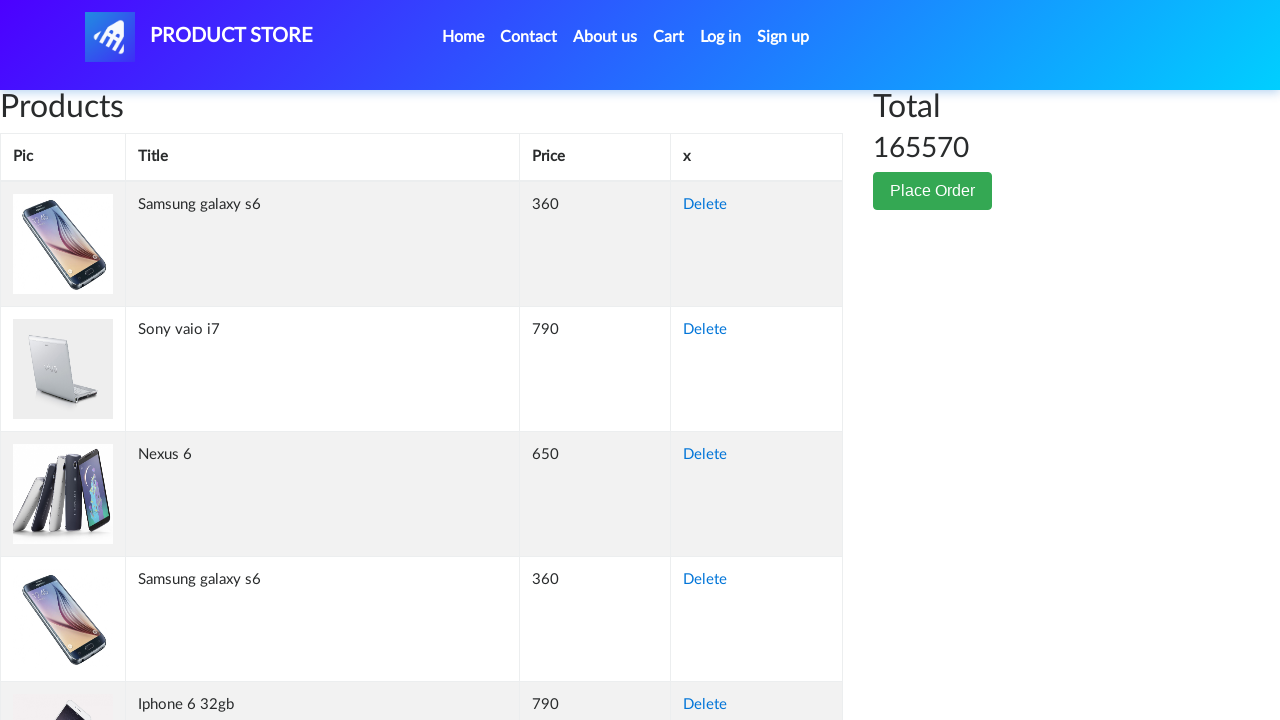

Retrieved cell content from row 92, column 3: '790'
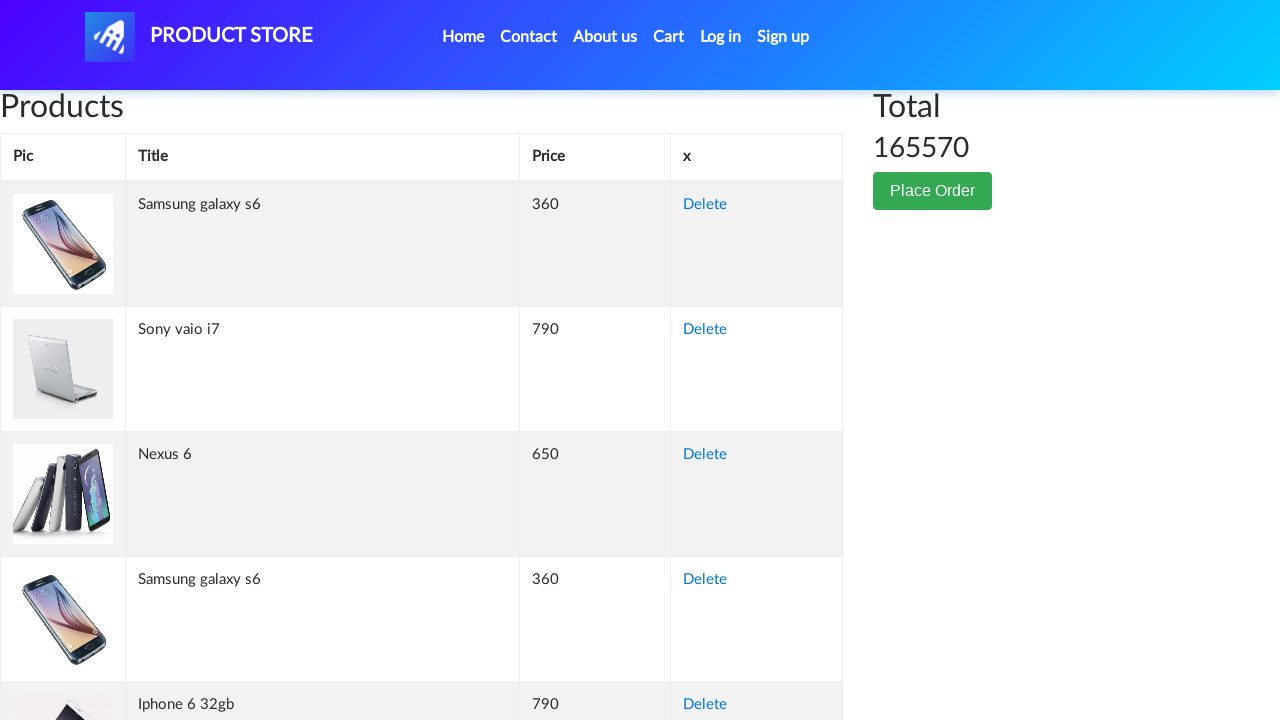

Retrieved cell content from row 92, column 4: 'Delete'
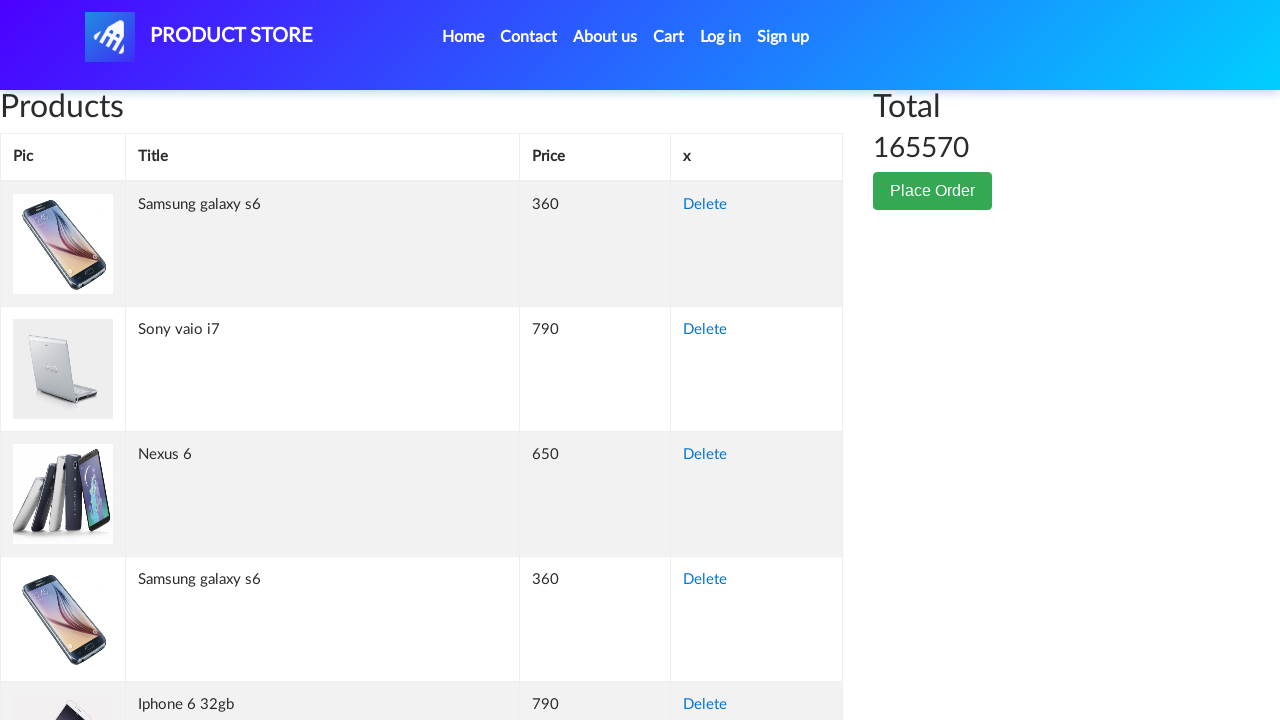

Retrieved cell content from row 93, column 1: ''
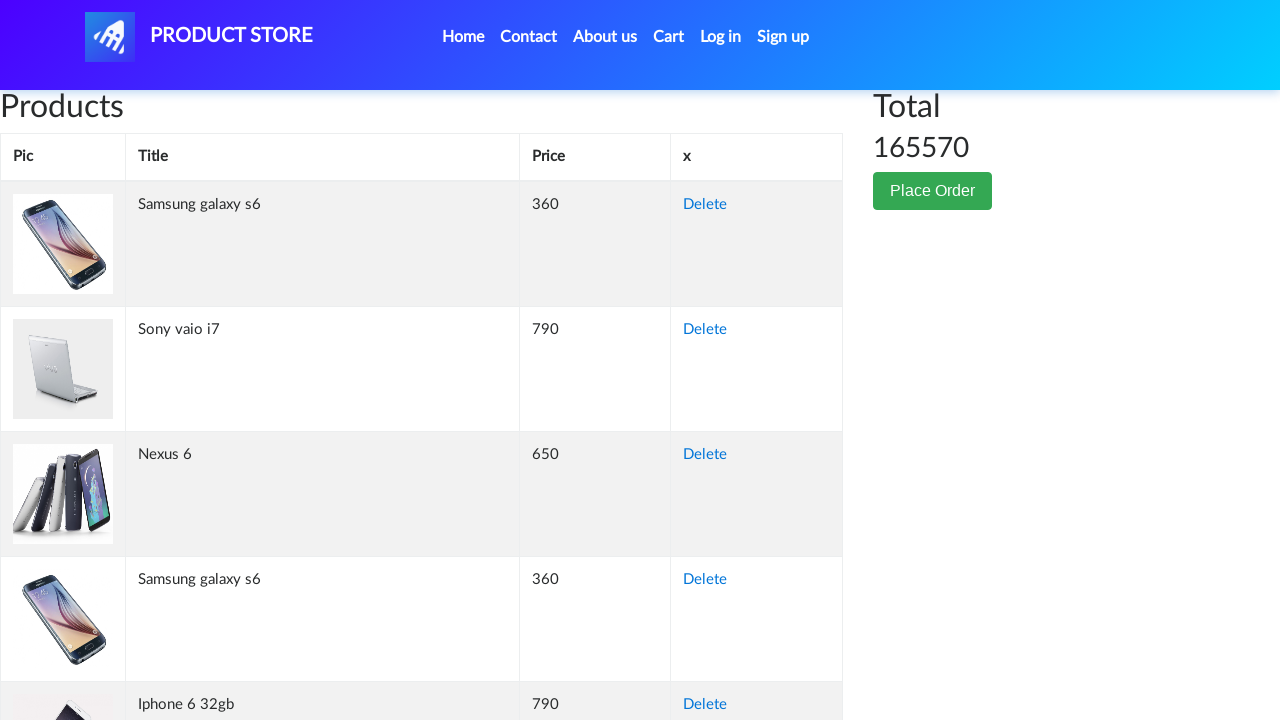

Retrieved cell content from row 93, column 2: 'ASUS Full HD'
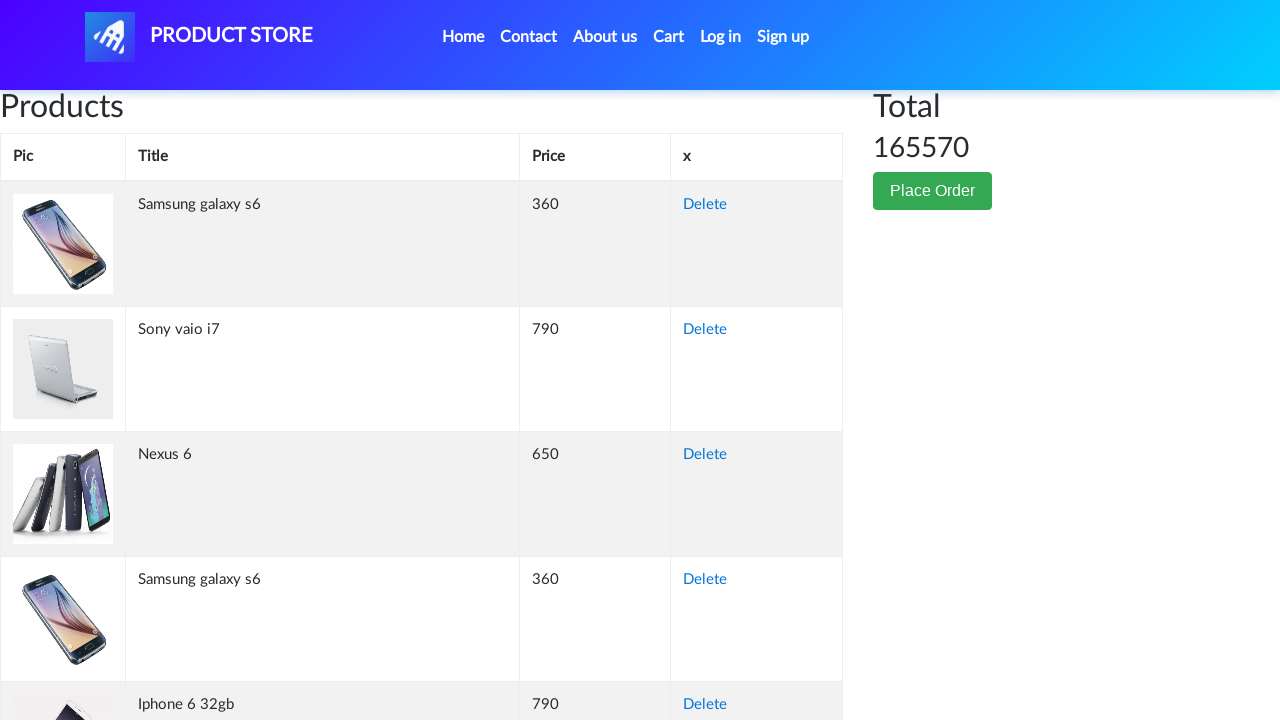

Retrieved cell content from row 93, column 3: '230'
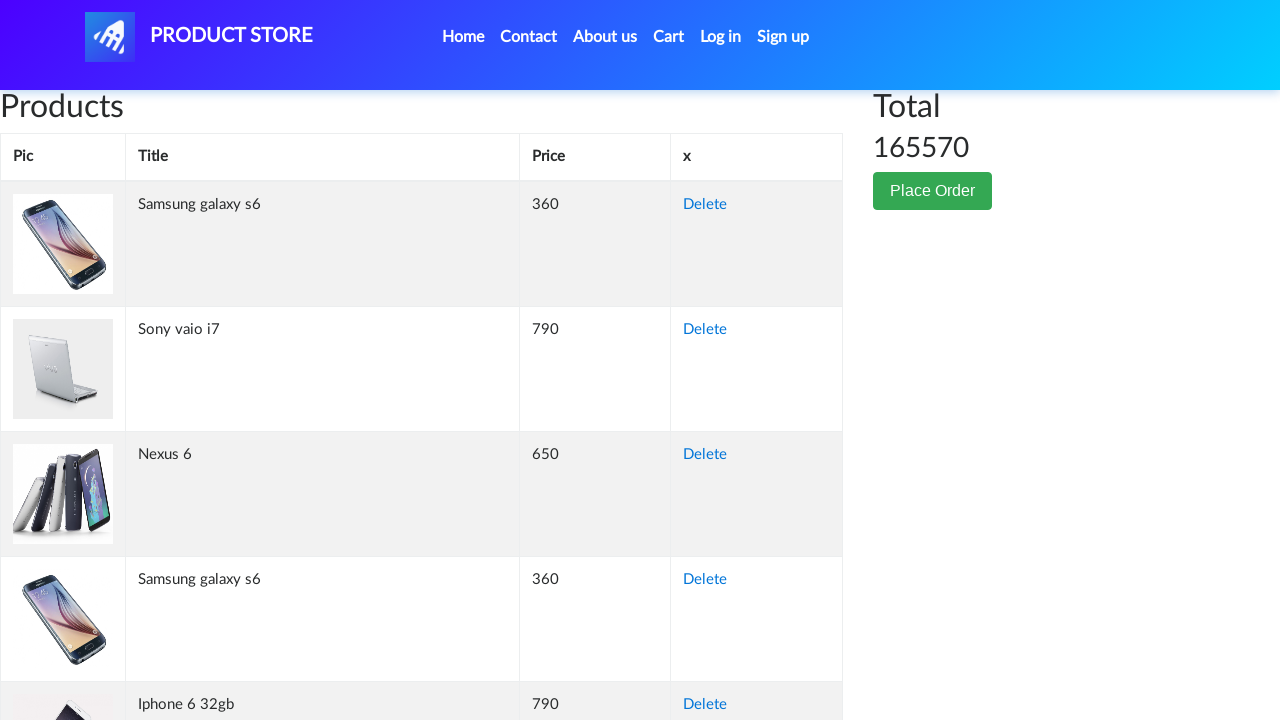

Retrieved cell content from row 93, column 4: 'Delete'
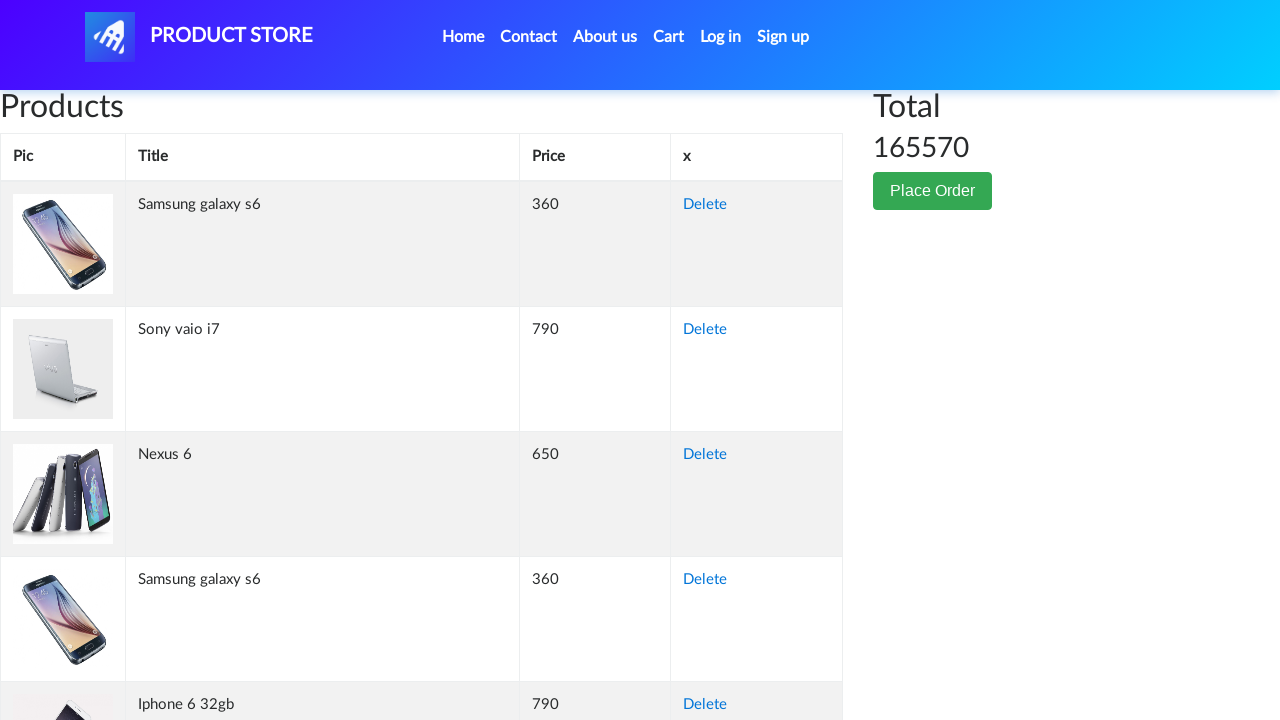

Retrieved cell content from row 94, column 1: ''
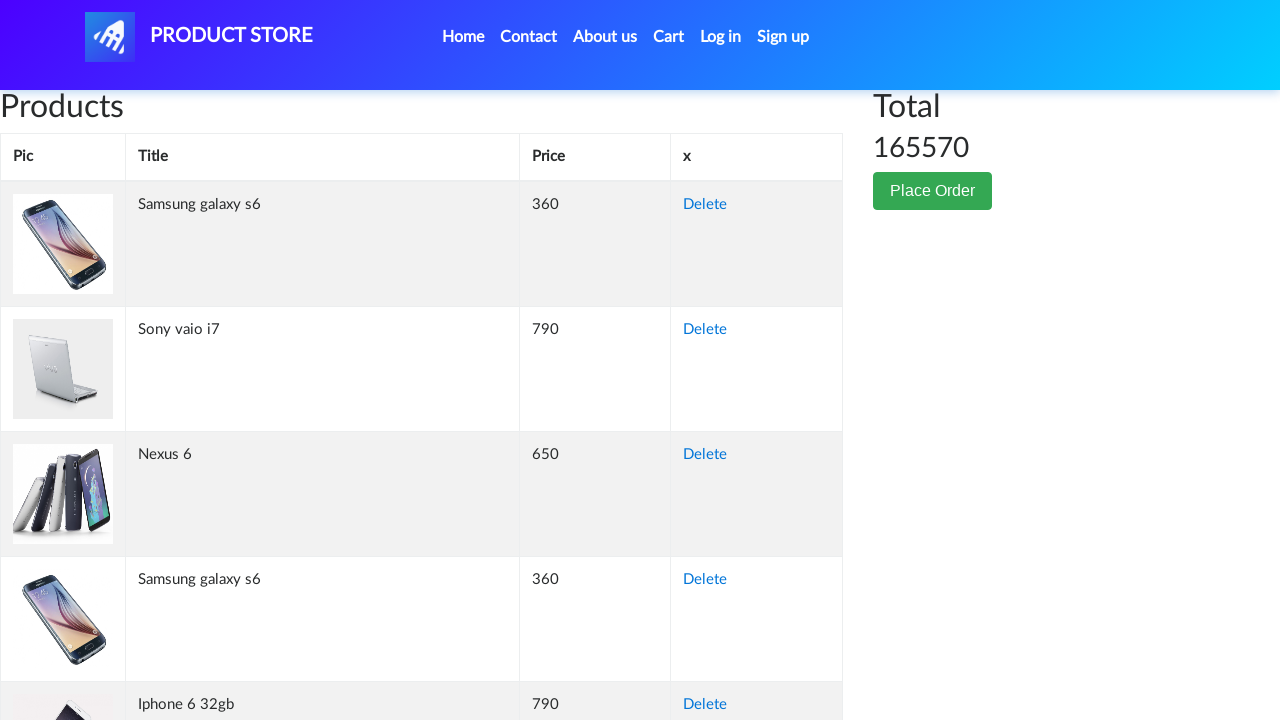

Retrieved cell content from row 94, column 2: 'Samsung galaxy s6'
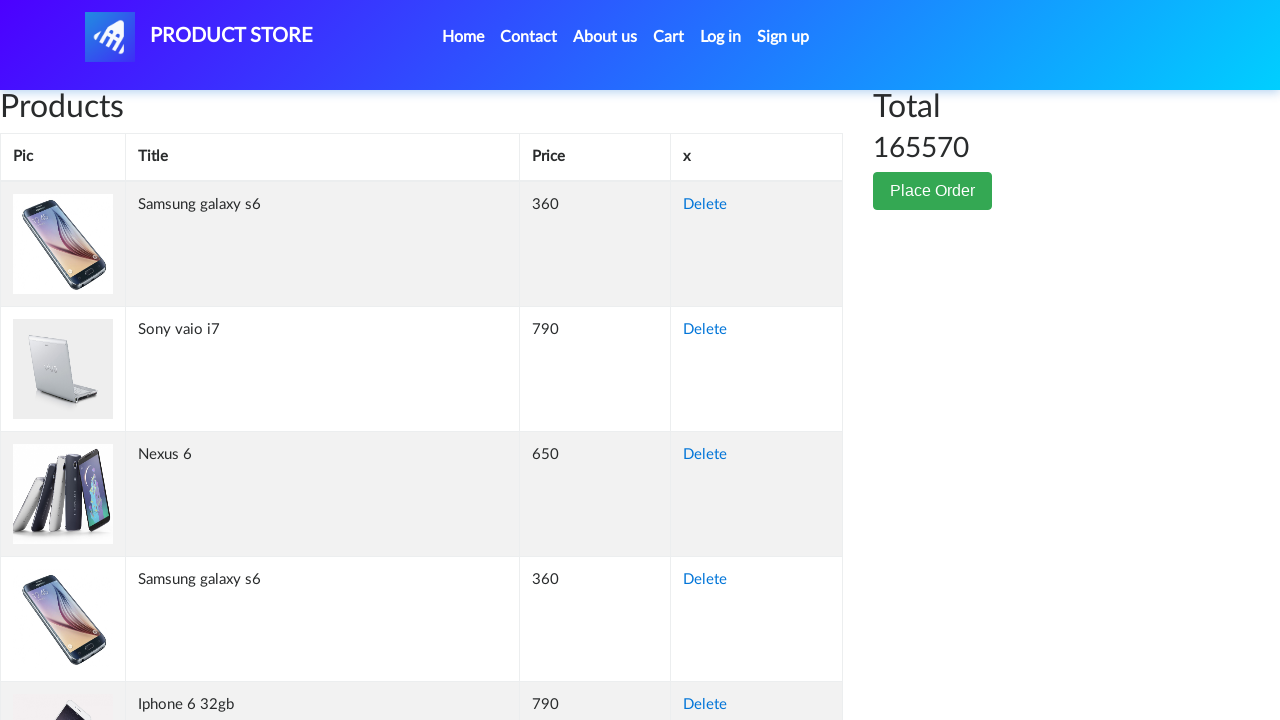

Retrieved cell content from row 94, column 3: '360'
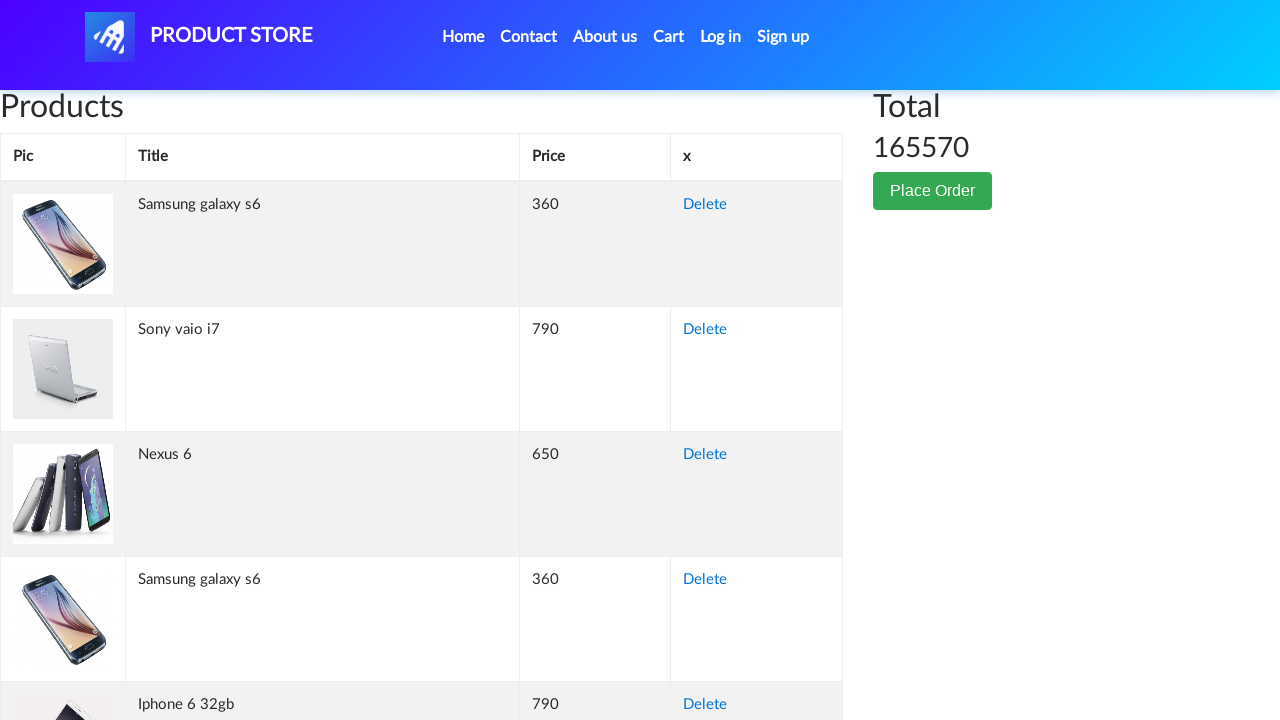

Retrieved cell content from row 94, column 4: 'Delete'
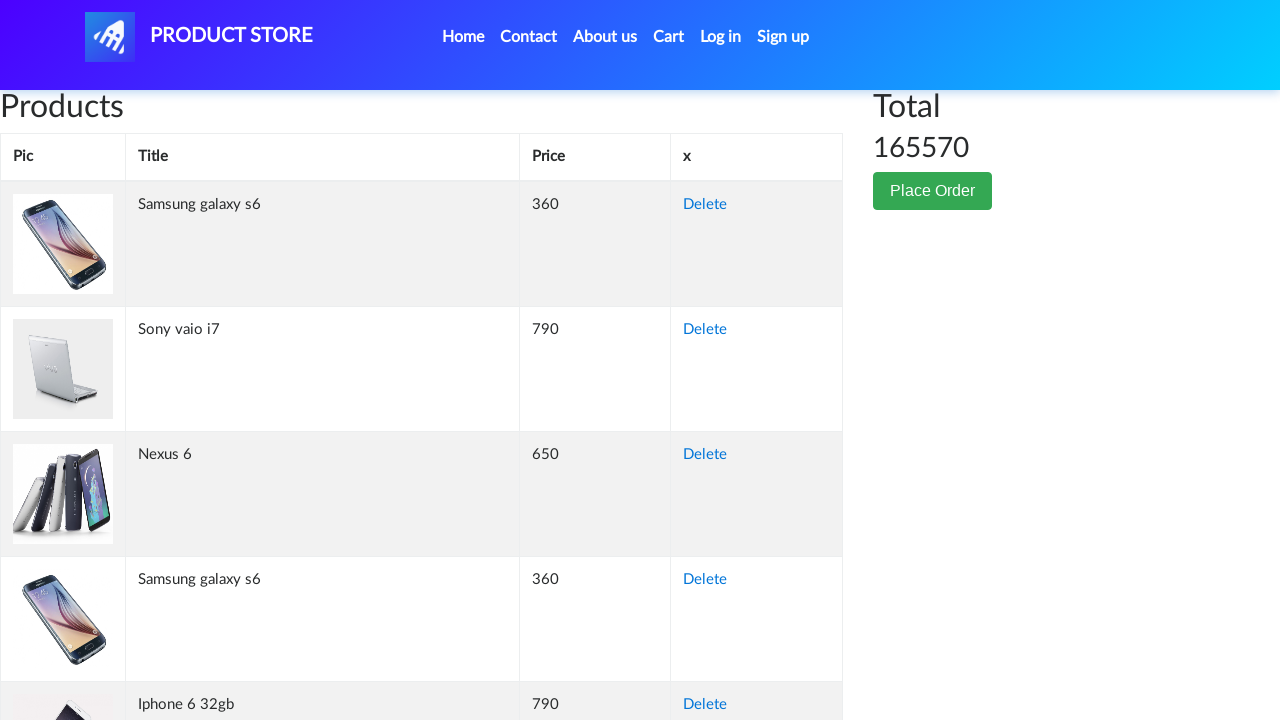

Retrieved cell content from row 95, column 1: ''
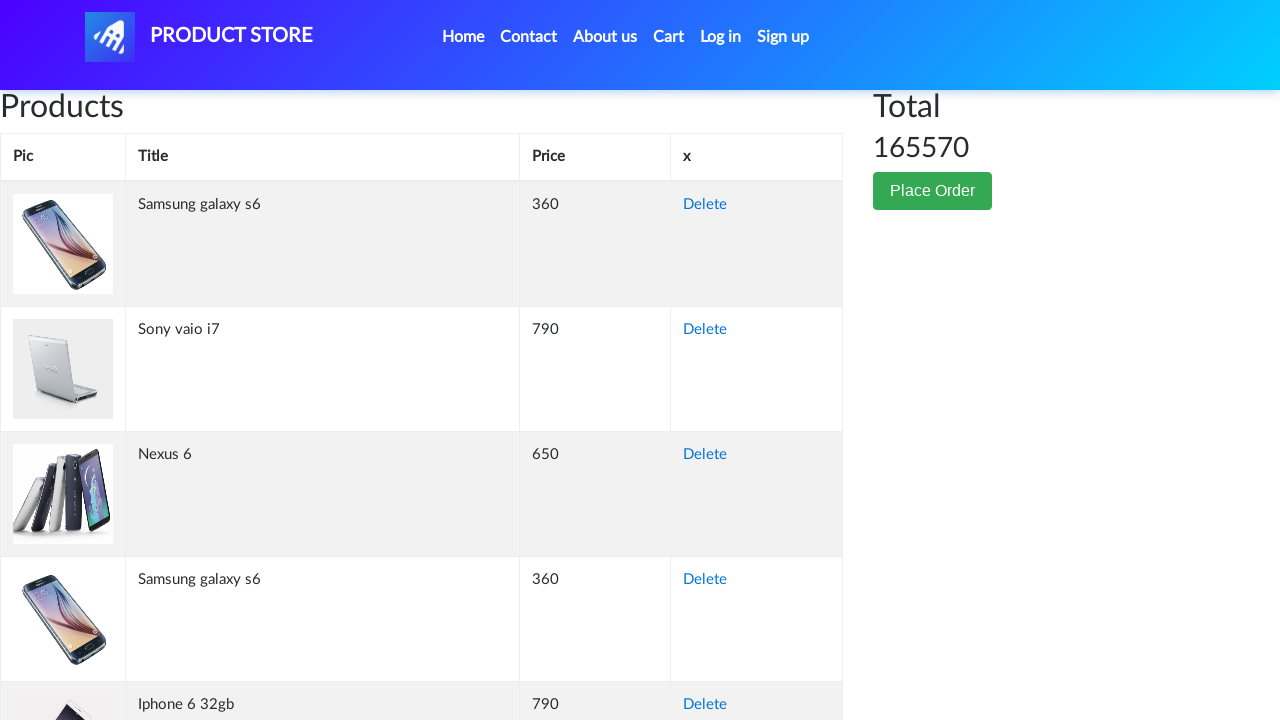

Retrieved cell content from row 95, column 2: 'Samsung galaxy s6'
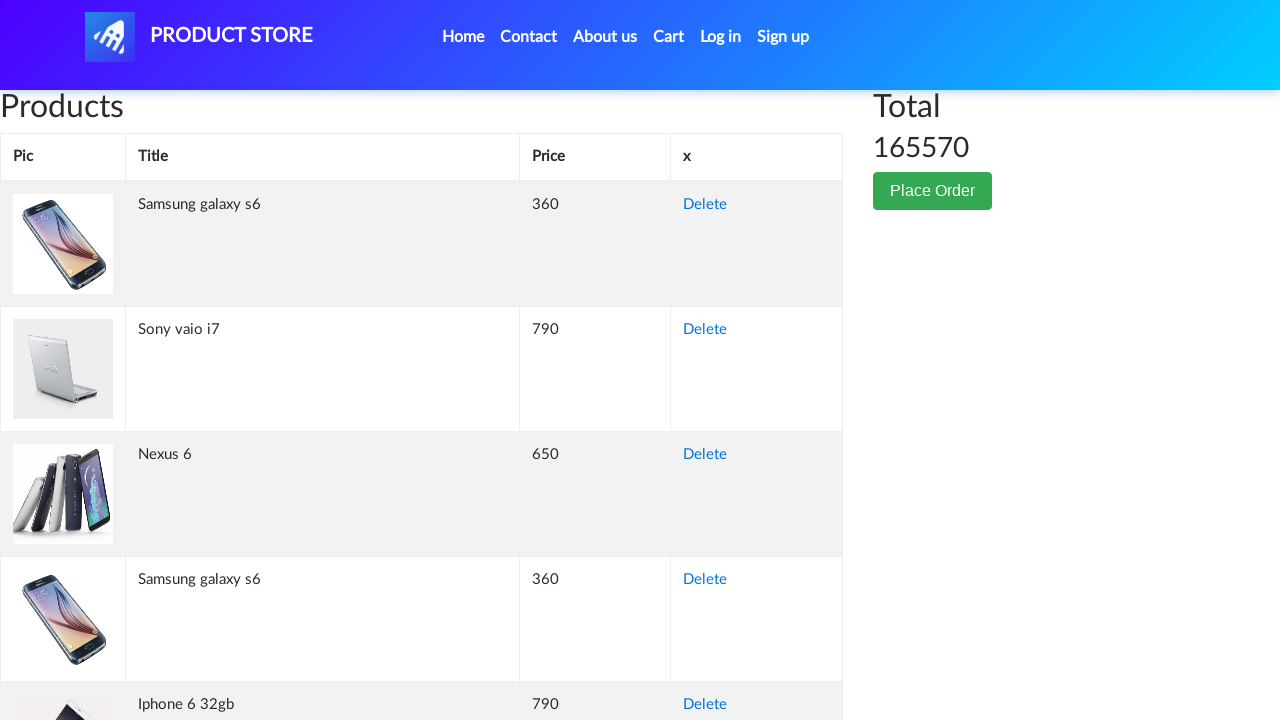

Retrieved cell content from row 95, column 3: '360'
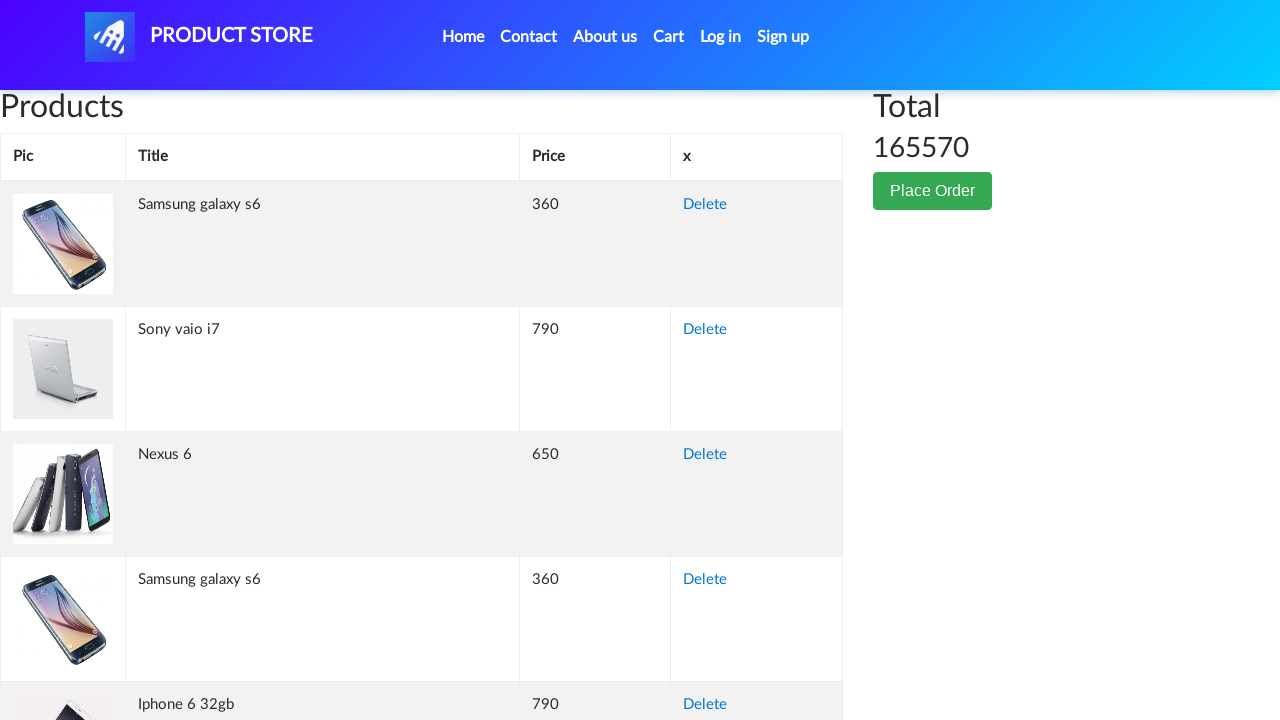

Retrieved cell content from row 95, column 4: 'Delete'
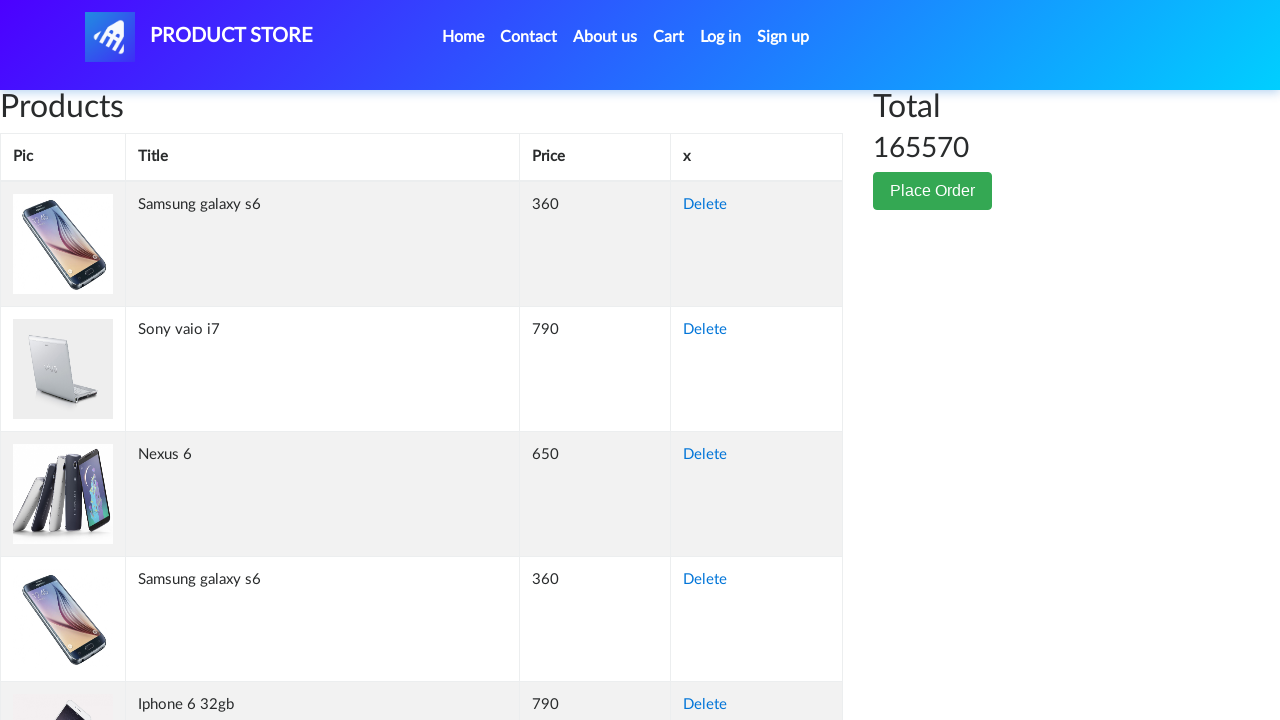

Retrieved cell content from row 96, column 1: ''
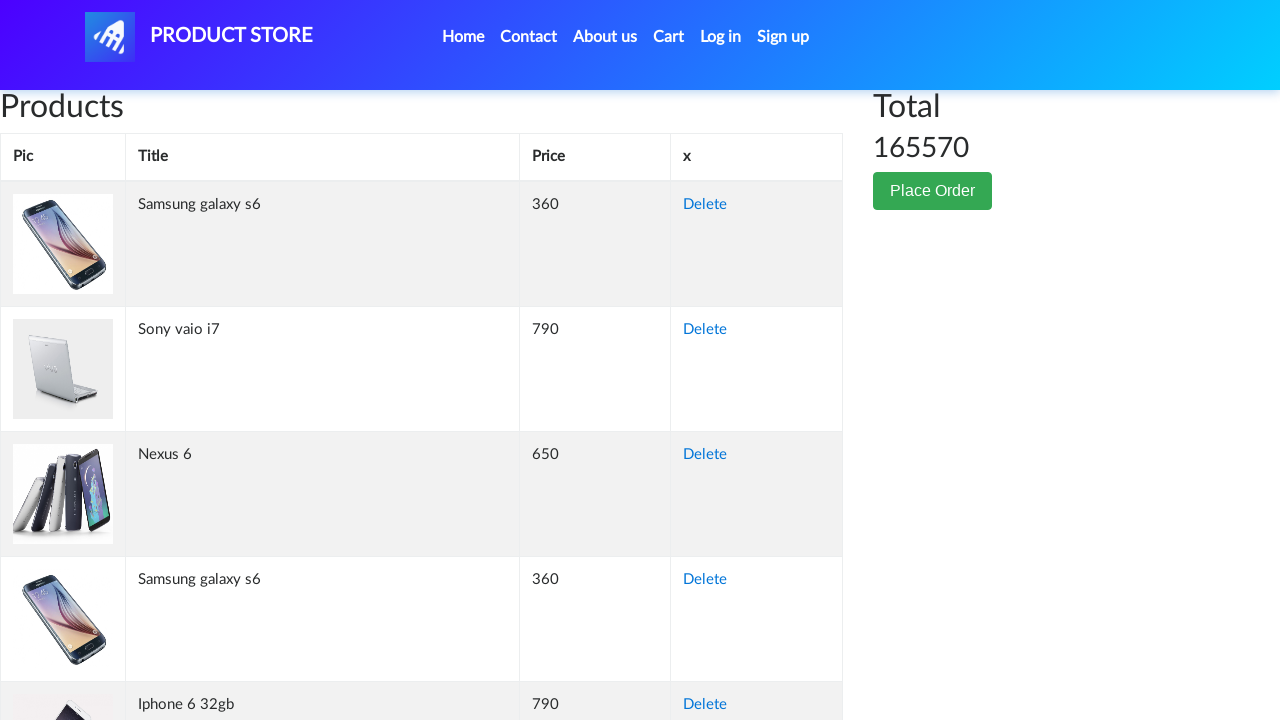

Retrieved cell content from row 96, column 2: 'Sony vaio i5'
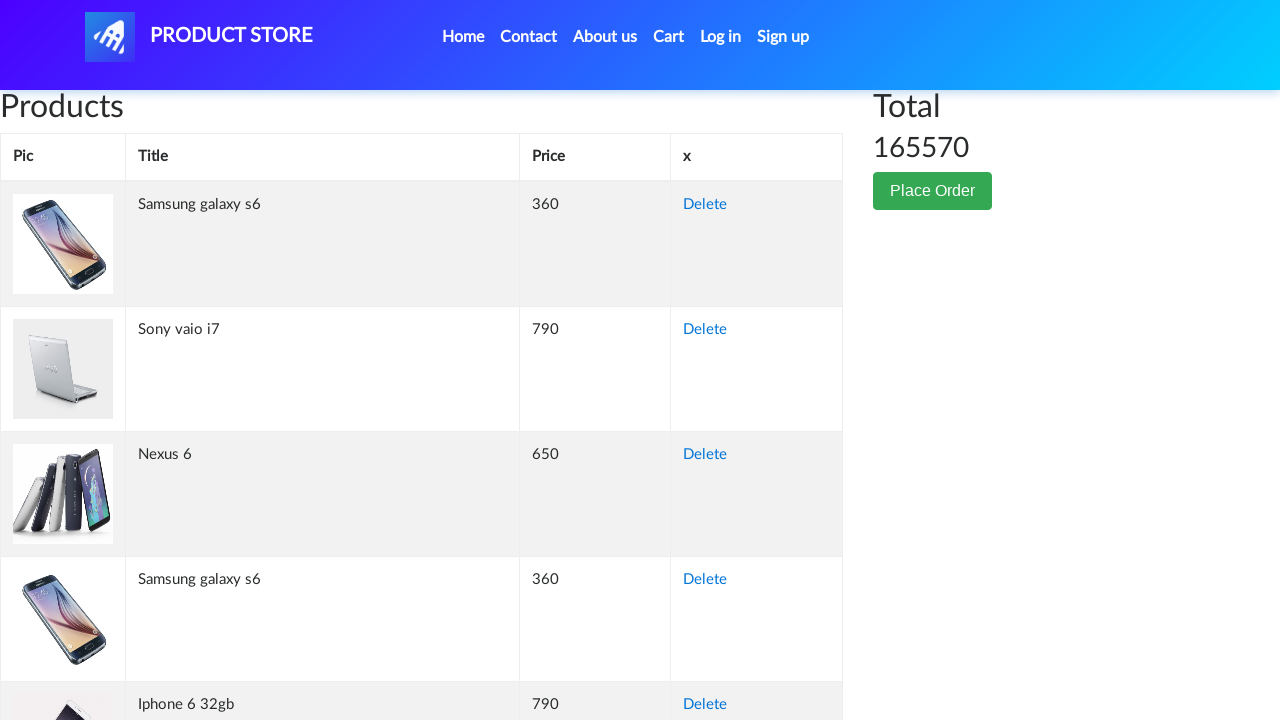

Retrieved cell content from row 96, column 3: '790'
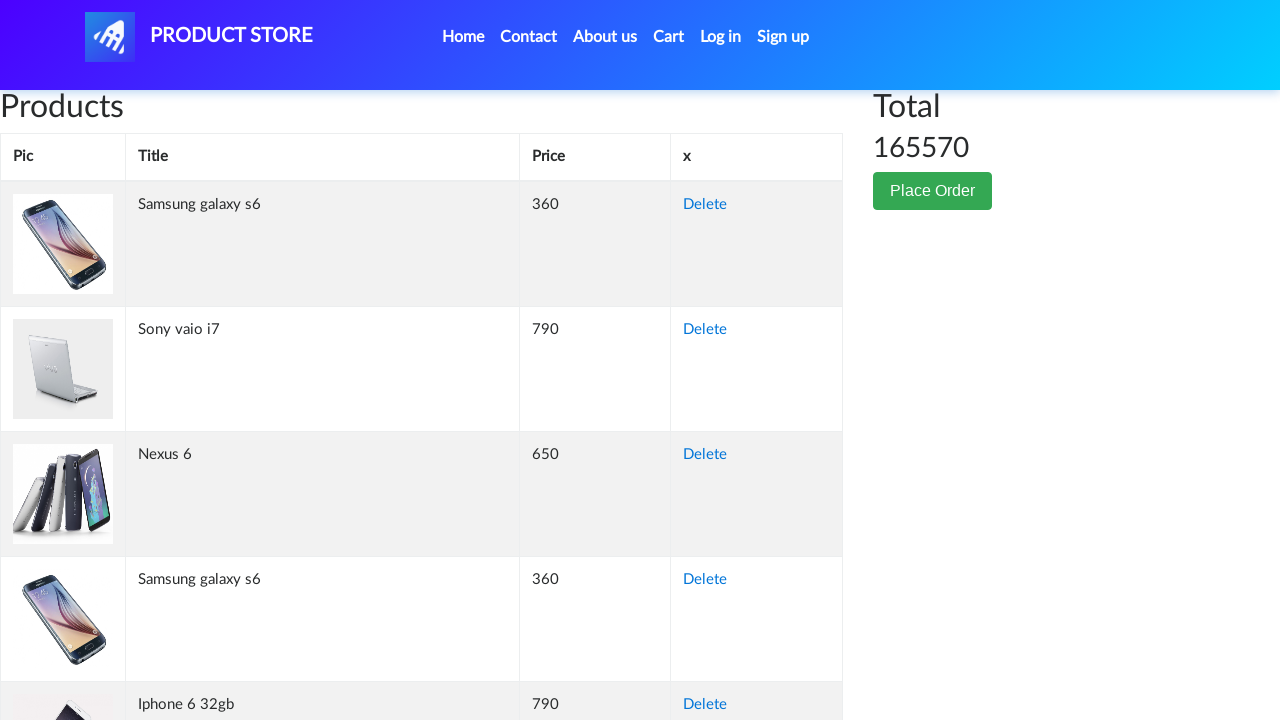

Retrieved cell content from row 96, column 4: 'Delete'
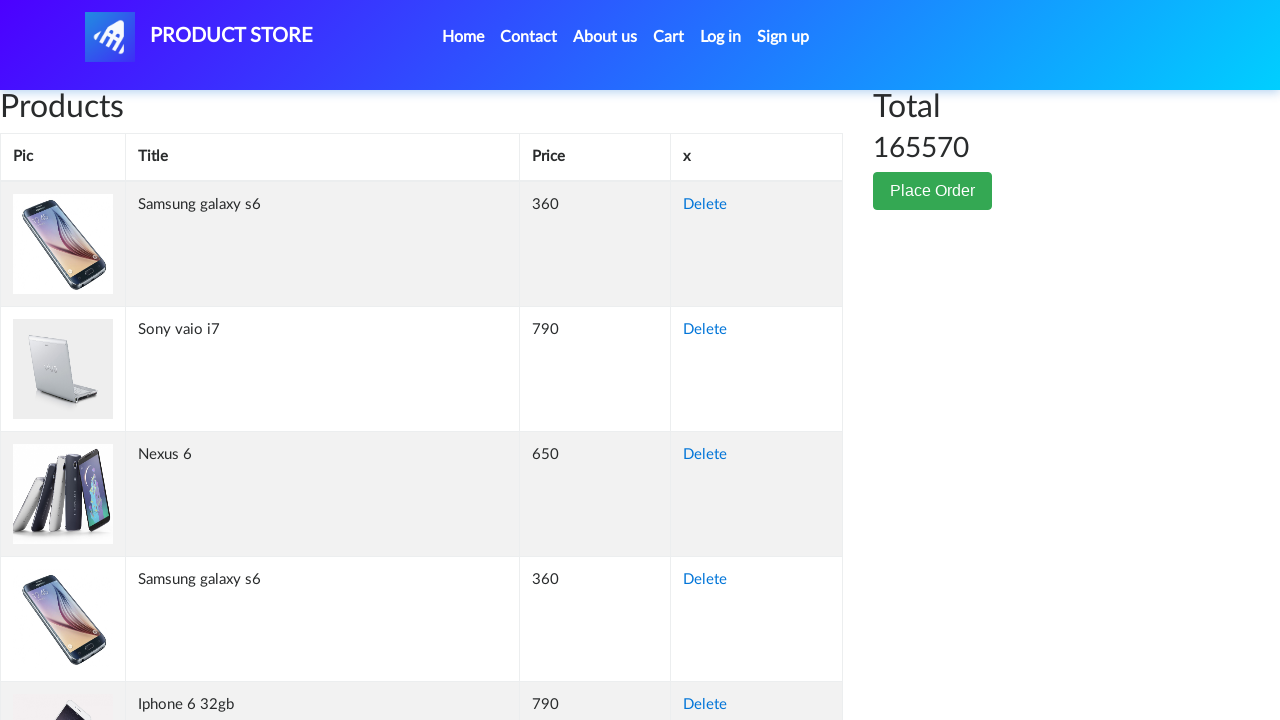

Retrieved cell content from row 97, column 1: ''
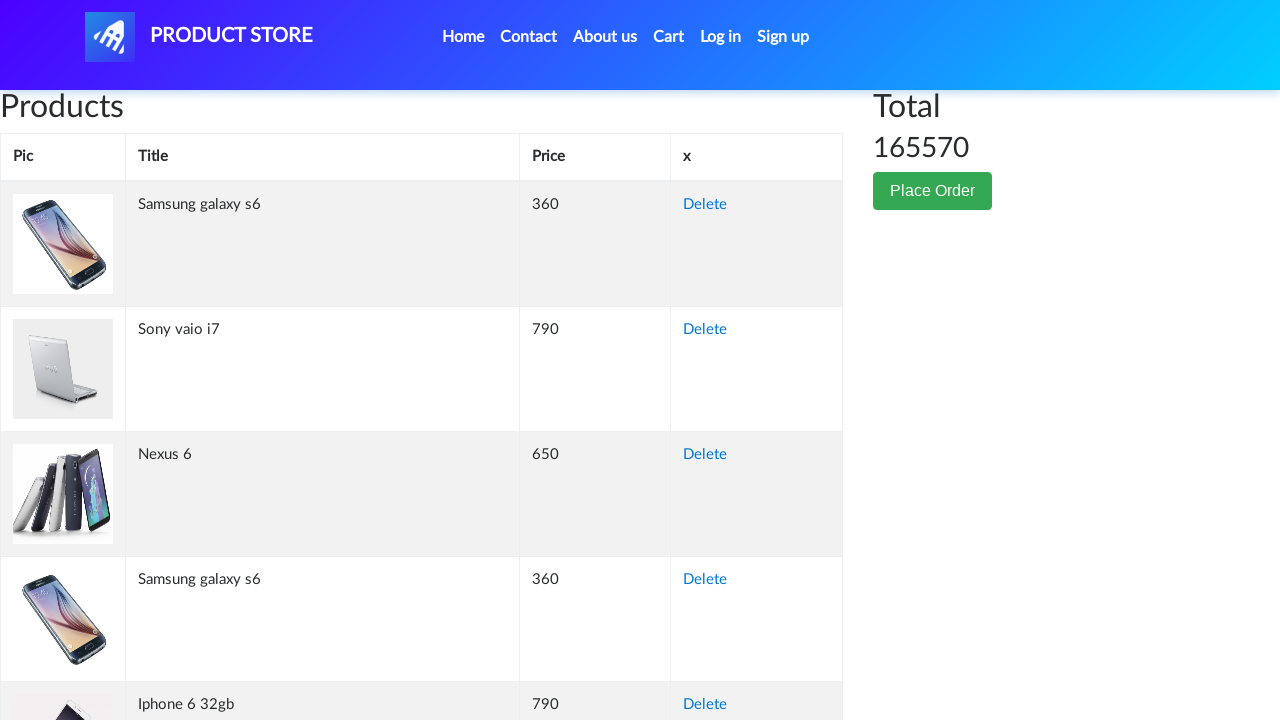

Retrieved cell content from row 97, column 2: 'Sony vaio i7
'
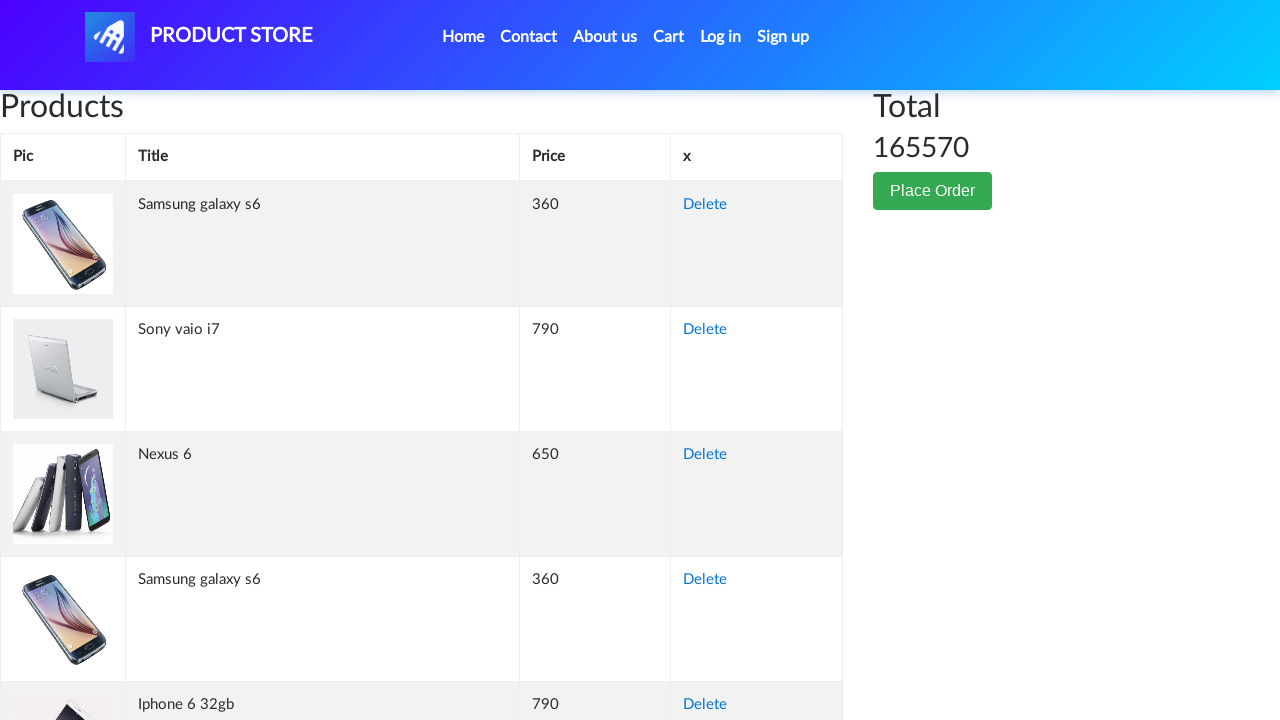

Retrieved cell content from row 97, column 3: '790'
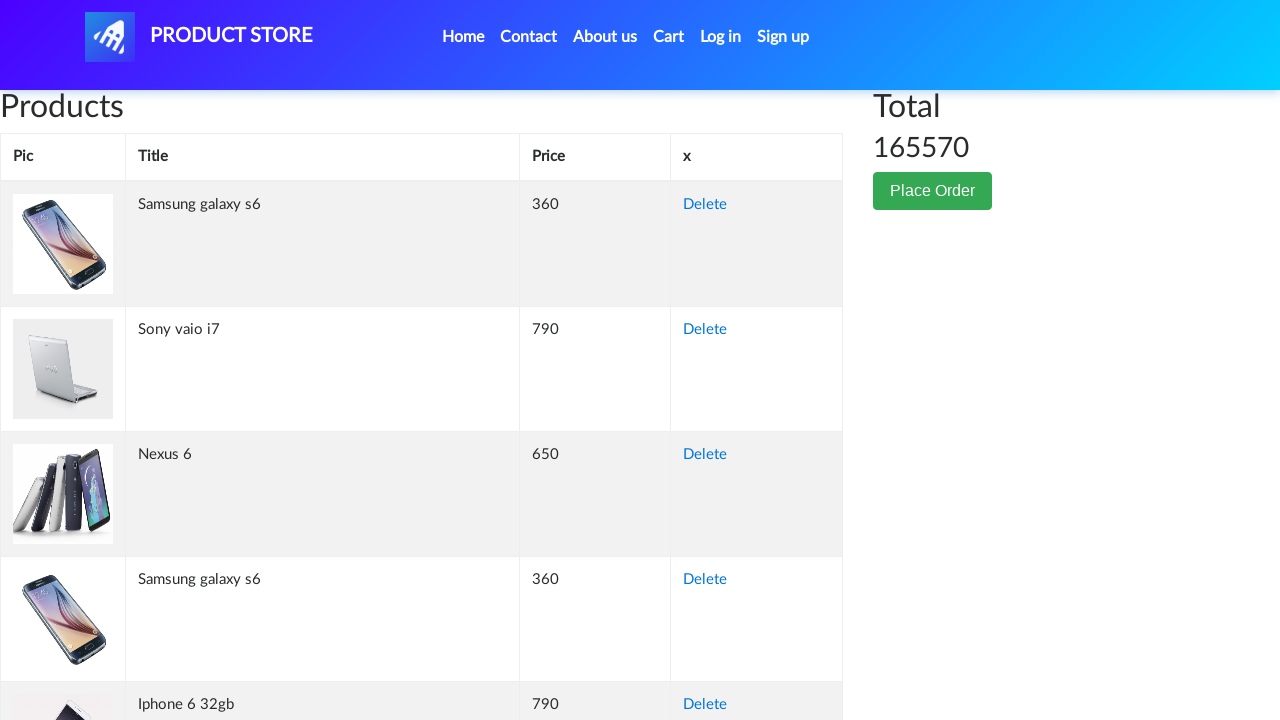

Retrieved cell content from row 97, column 4: 'Delete'
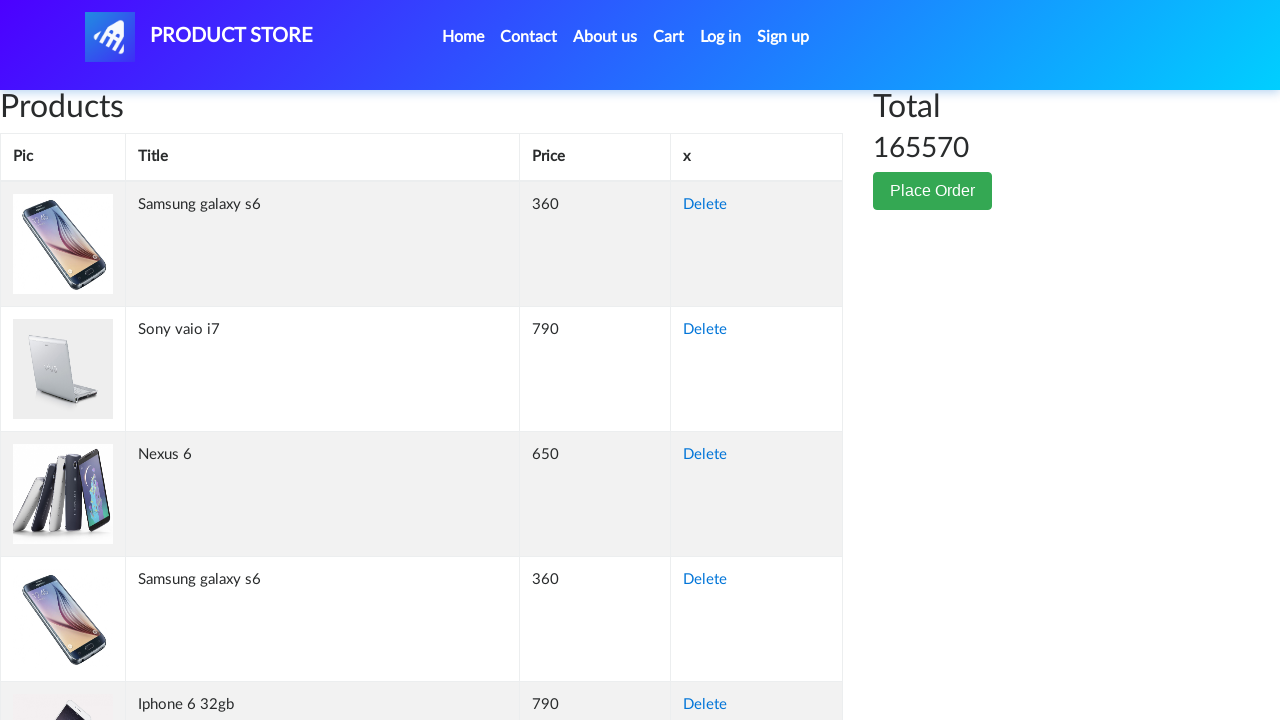

Retrieved cell content from row 98, column 1: ''
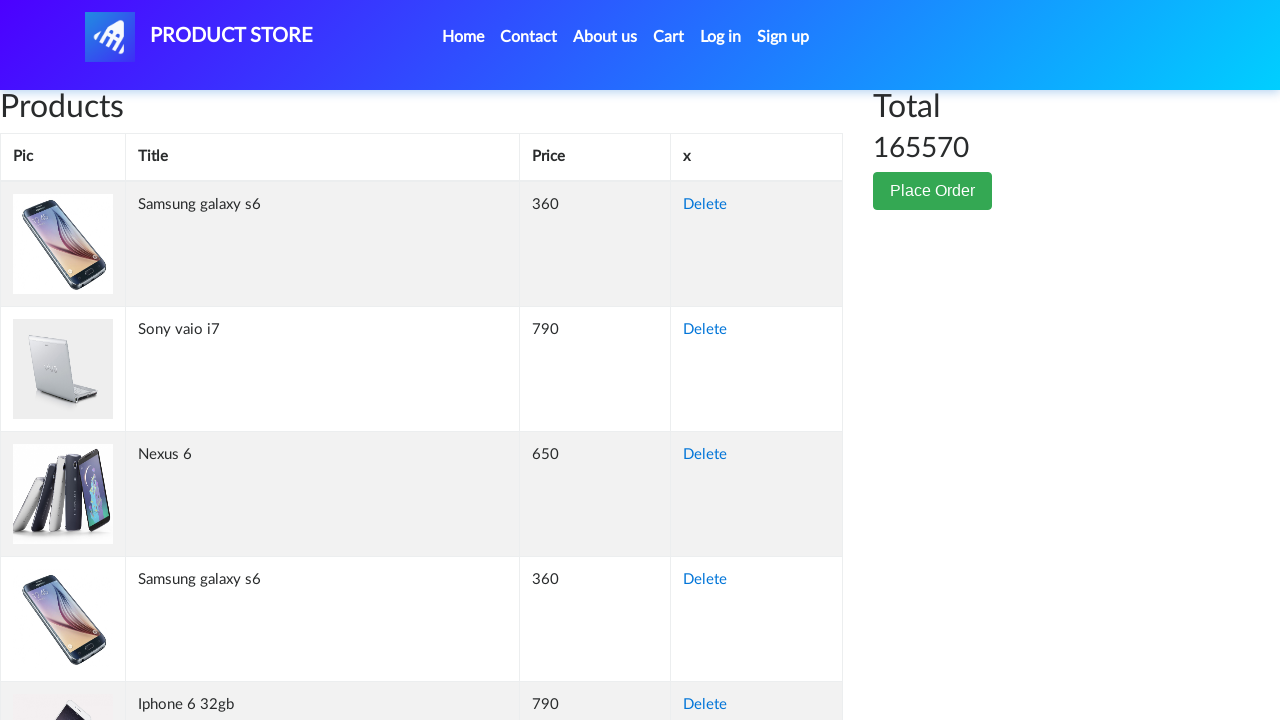

Retrieved cell content from row 98, column 2: 'Iphone 6 32gb'
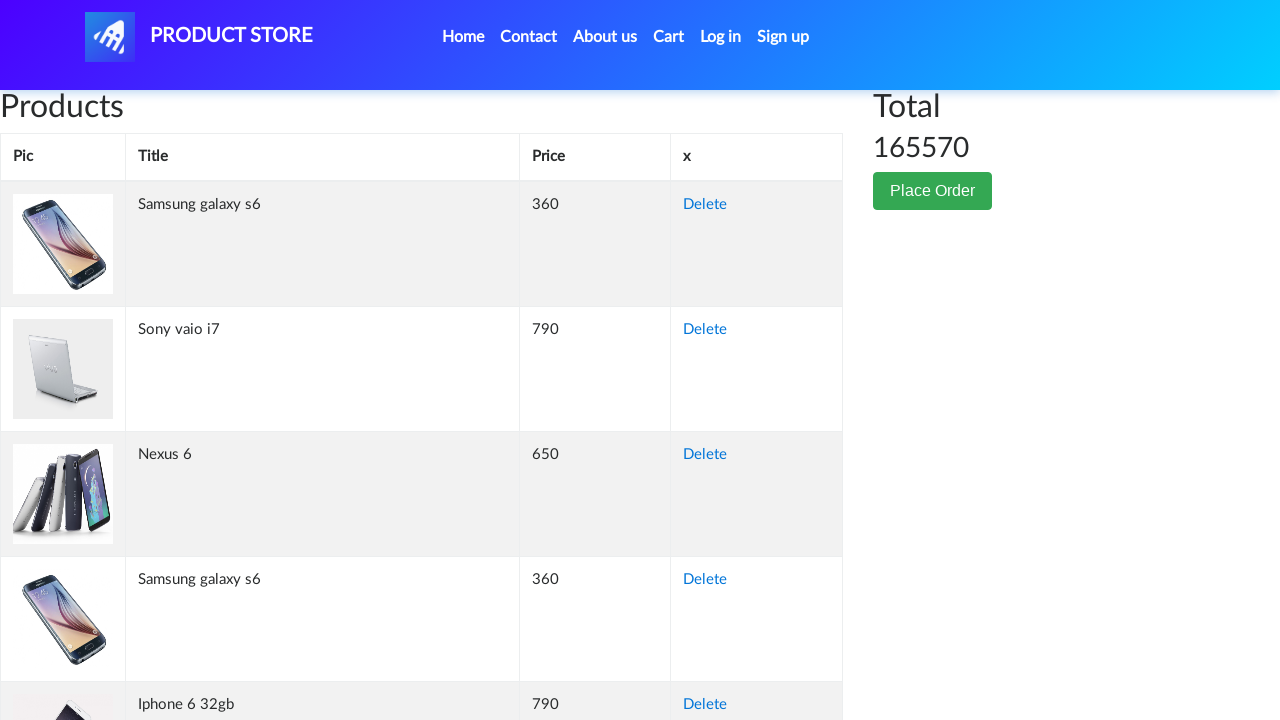

Retrieved cell content from row 98, column 3: '790'
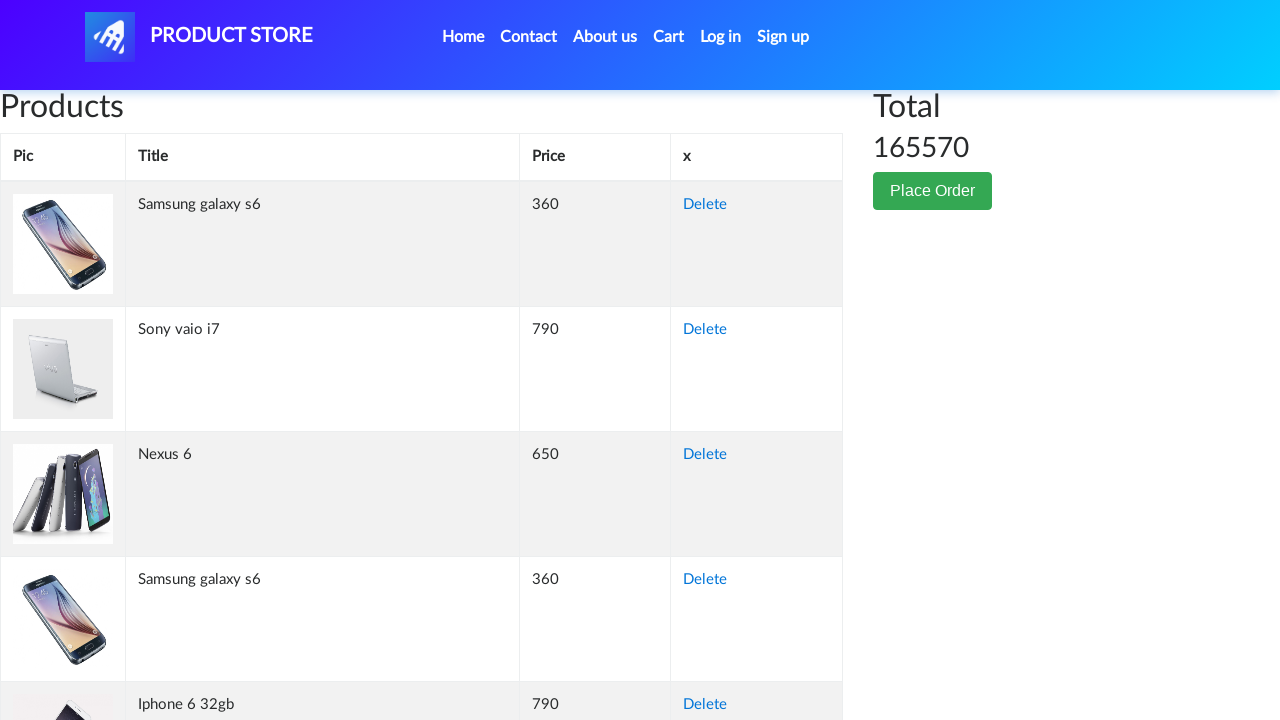

Retrieved cell content from row 98, column 4: 'Delete'
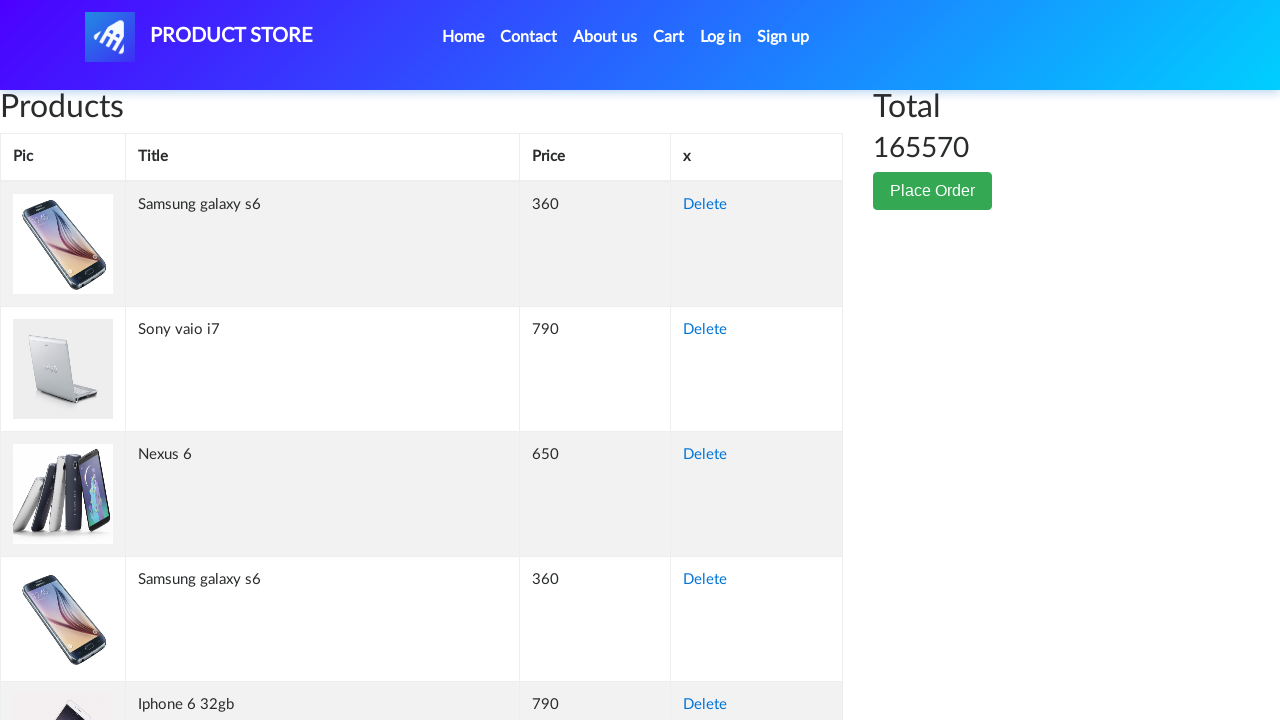

Retrieved cell content from row 99, column 1: ''
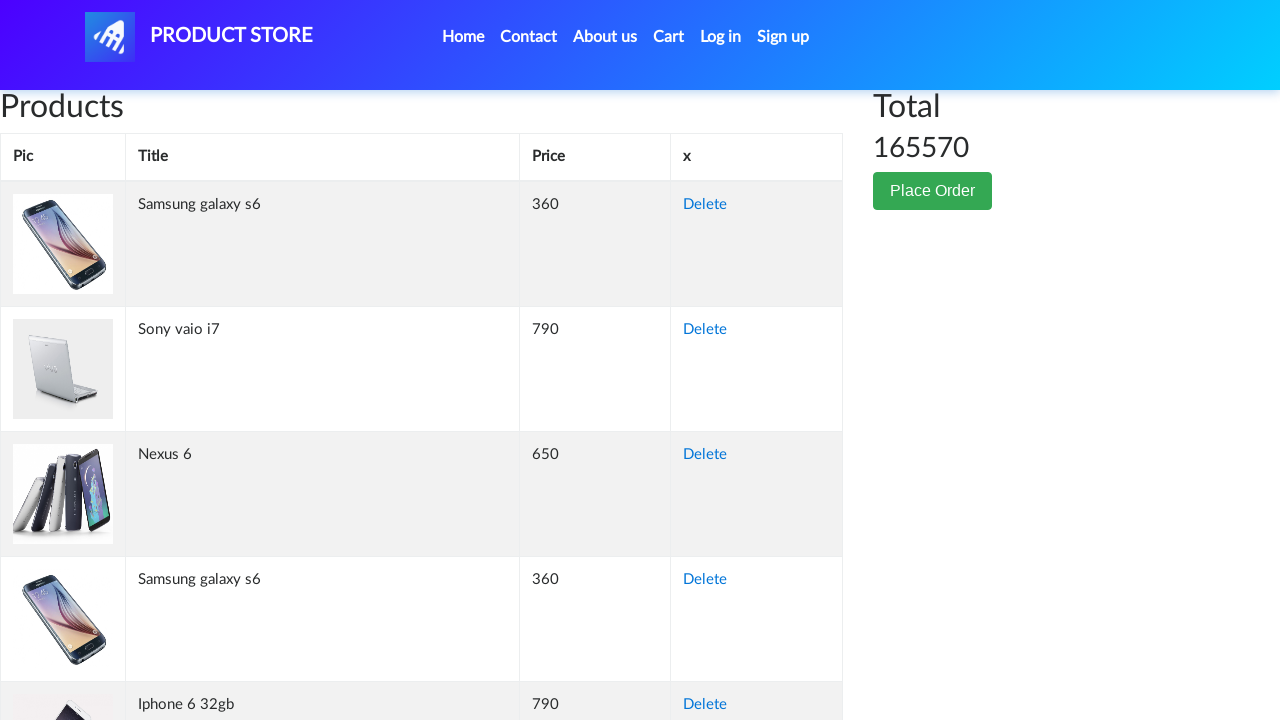

Retrieved cell content from row 99, column 2: 'Samsung galaxy s6'
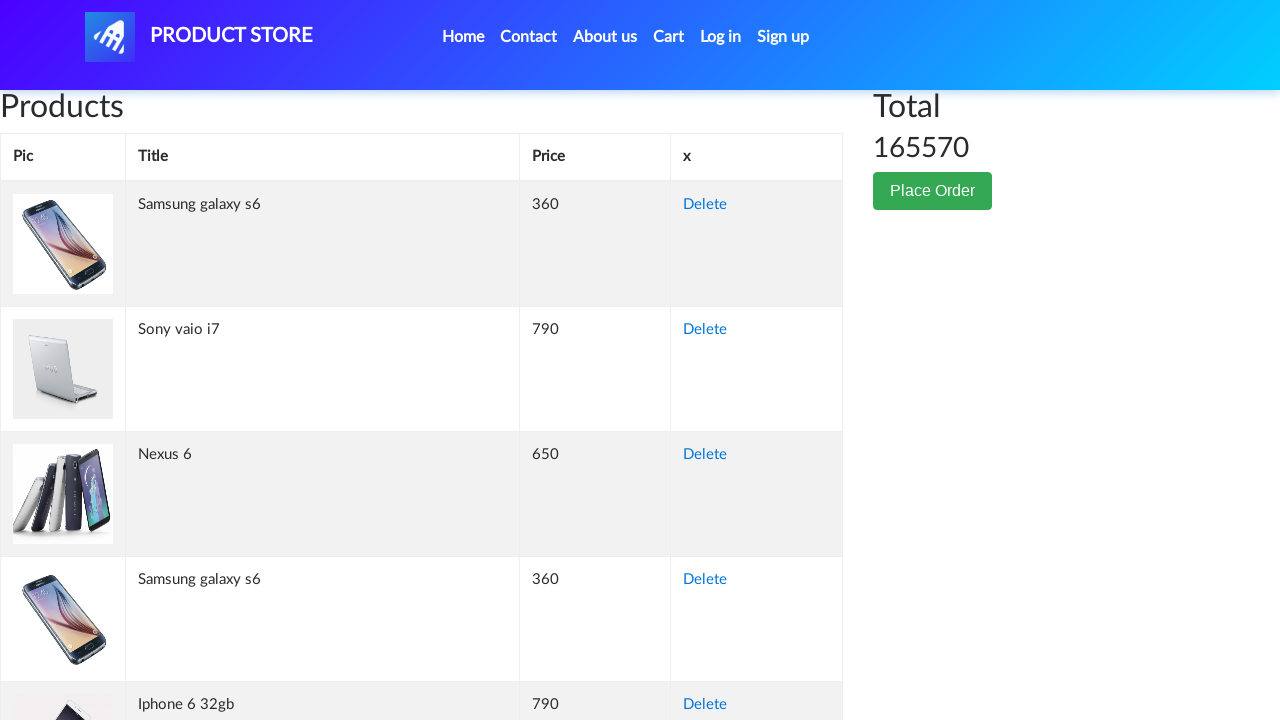

Retrieved cell content from row 99, column 3: '360'
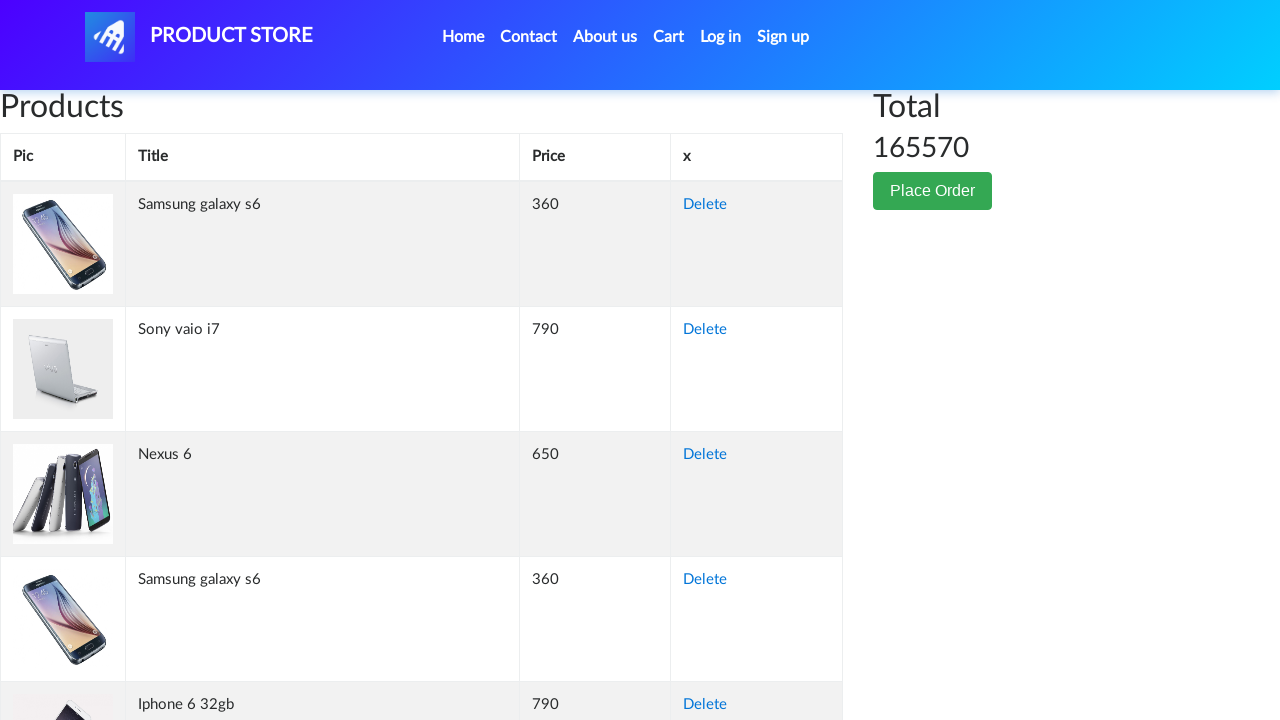

Retrieved cell content from row 99, column 4: 'Delete'
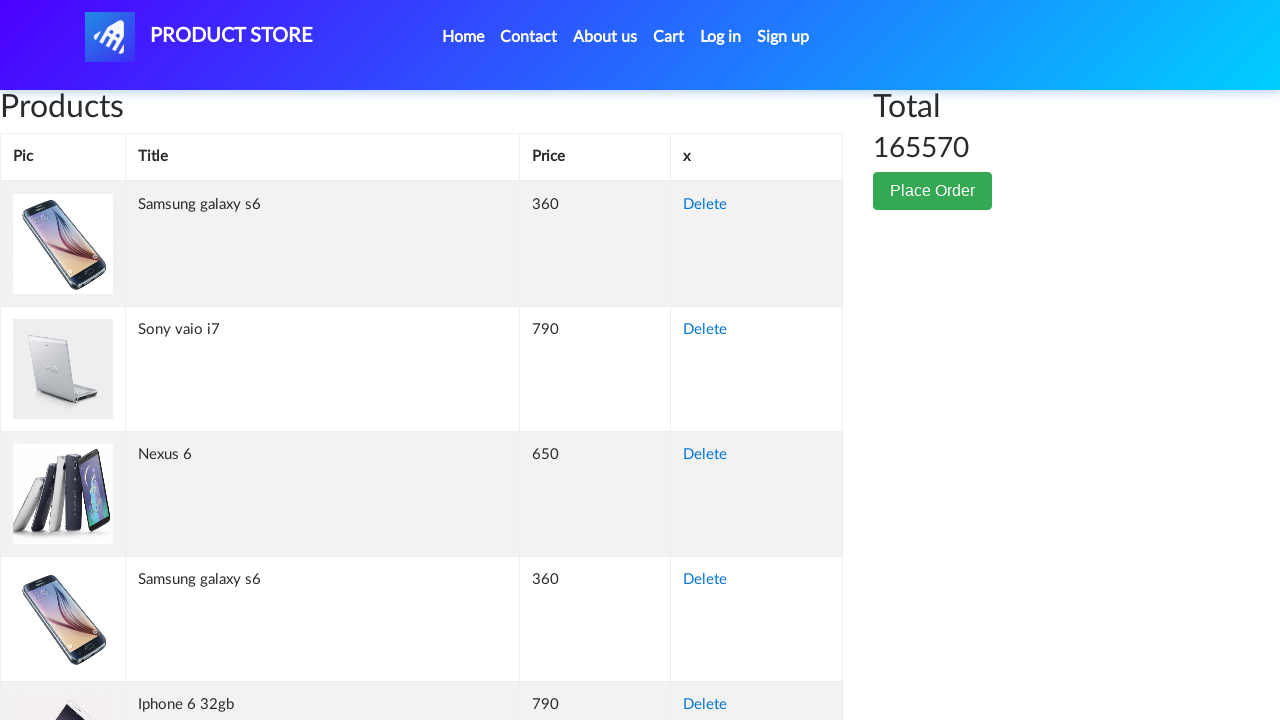

Retrieved cell content from row 100, column 1: ''
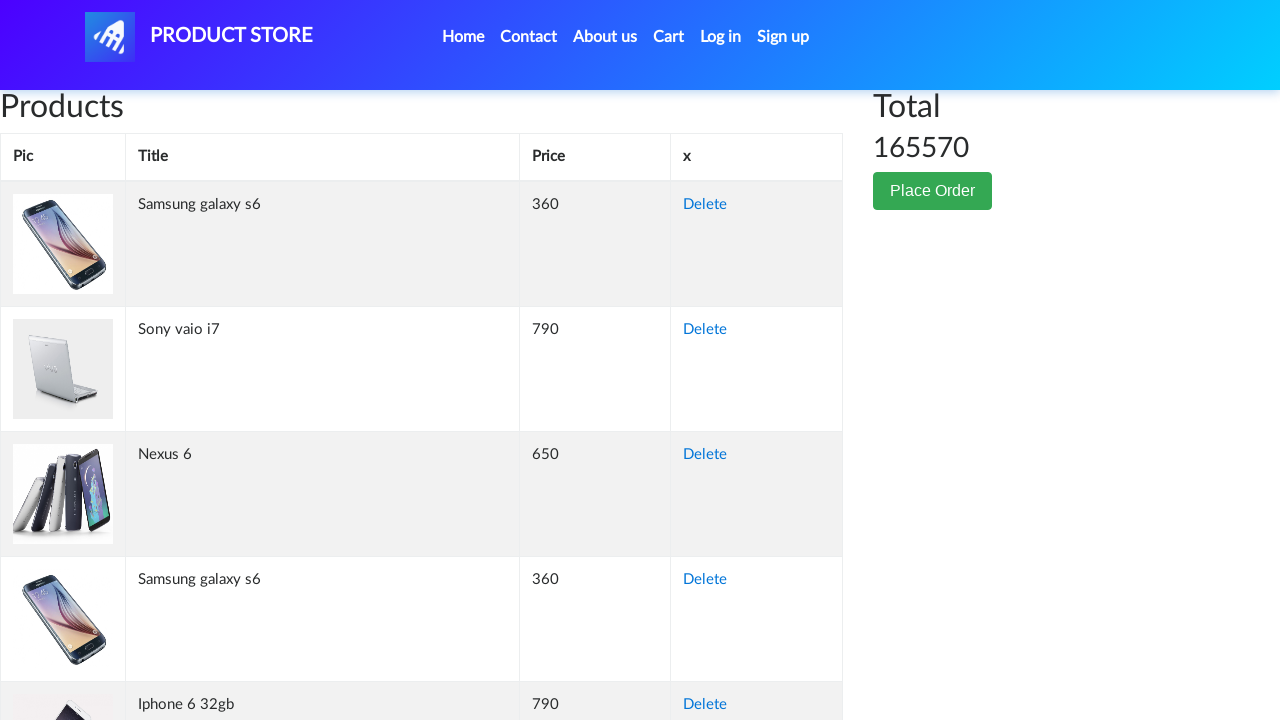

Retrieved cell content from row 100, column 2: 'Nexus 6'
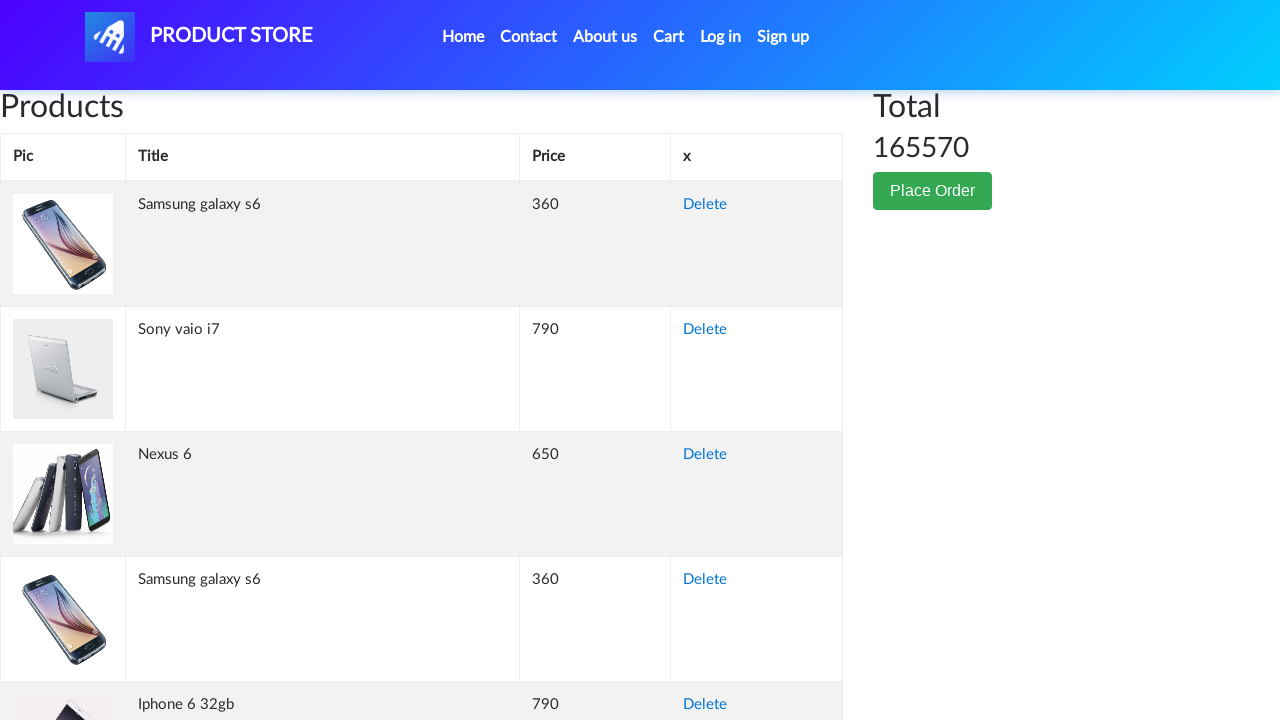

Retrieved cell content from row 100, column 3: '650'
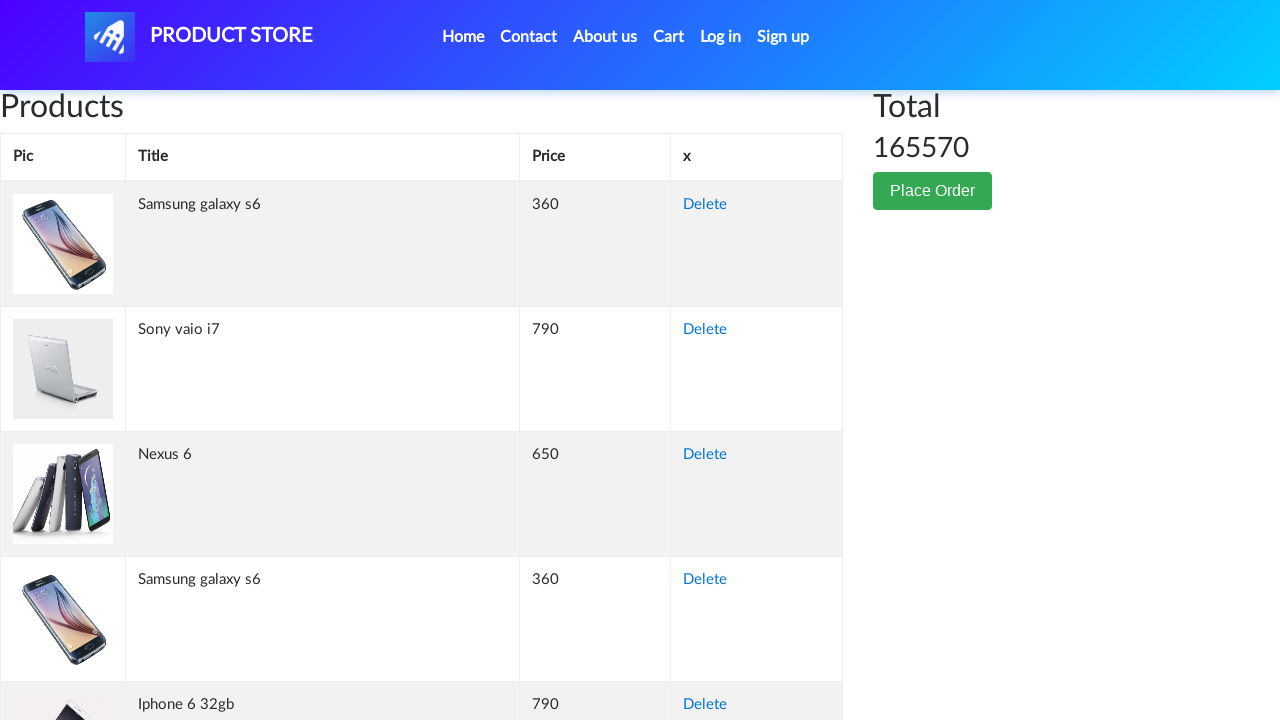

Retrieved cell content from row 100, column 4: 'Delete'
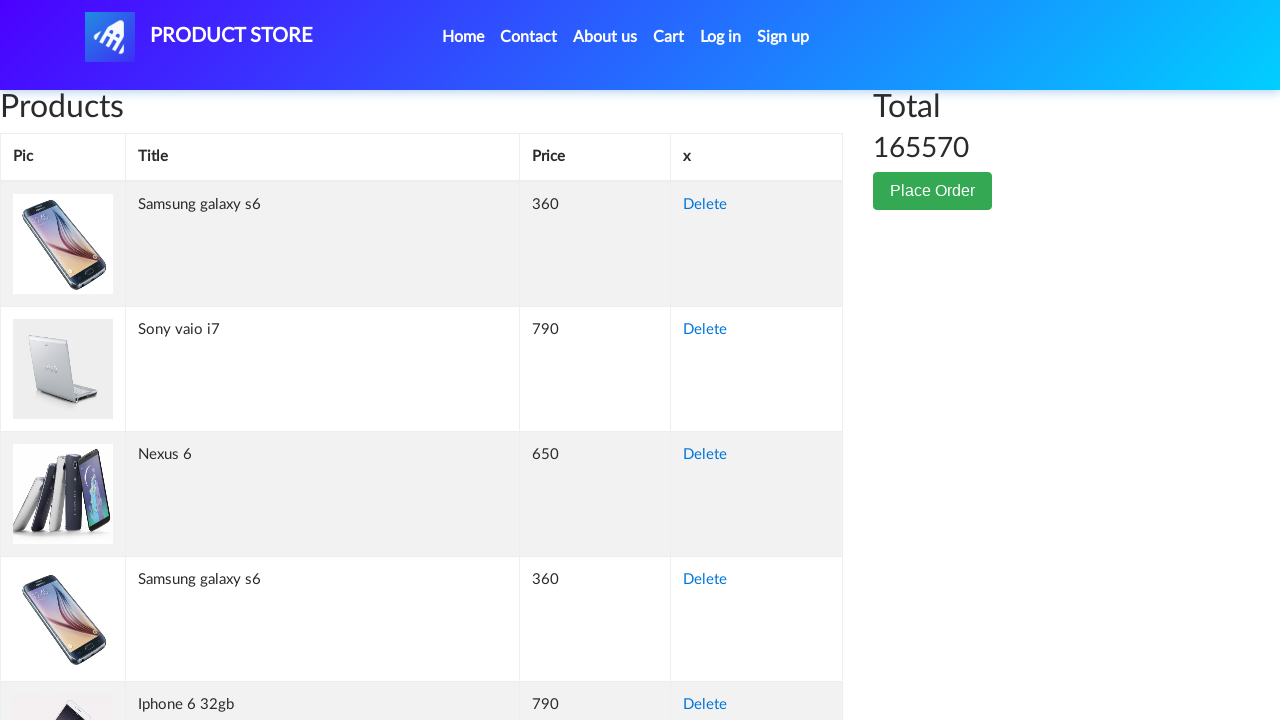

Retrieved cell content from row 101, column 1: ''
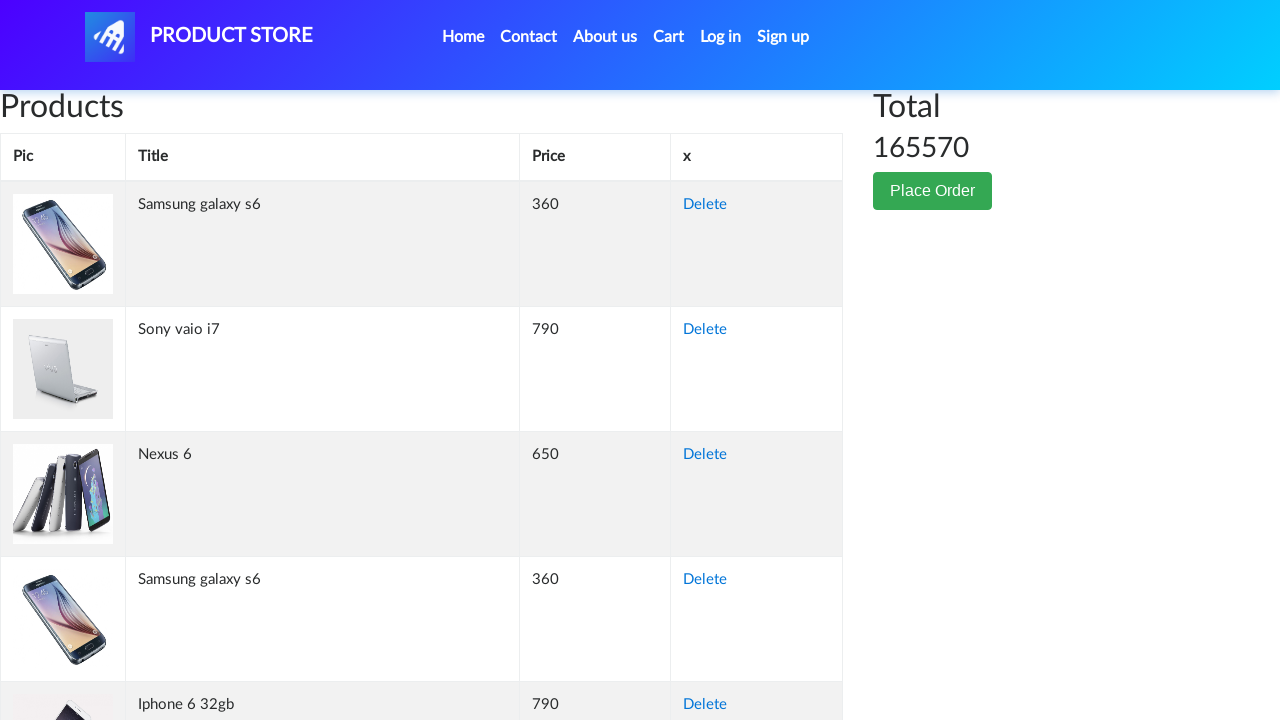

Retrieved cell content from row 101, column 2: 'Dell i7 8gb'
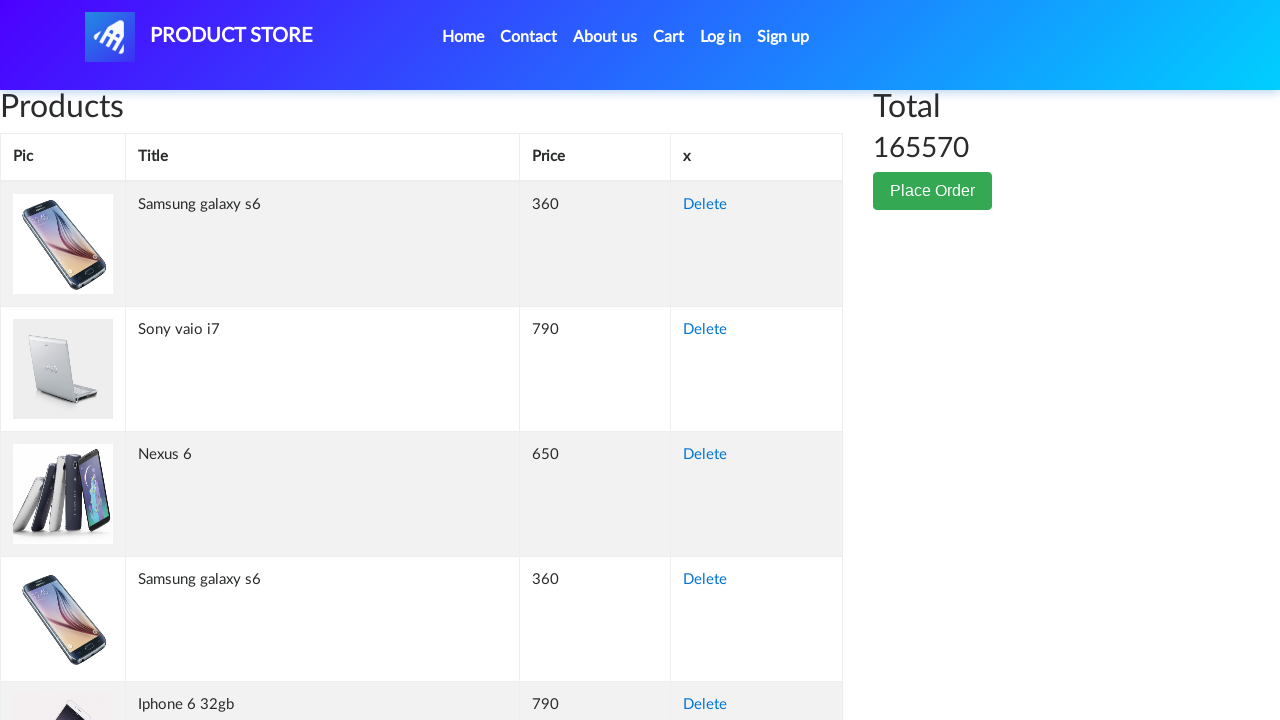

Retrieved cell content from row 101, column 3: '700'
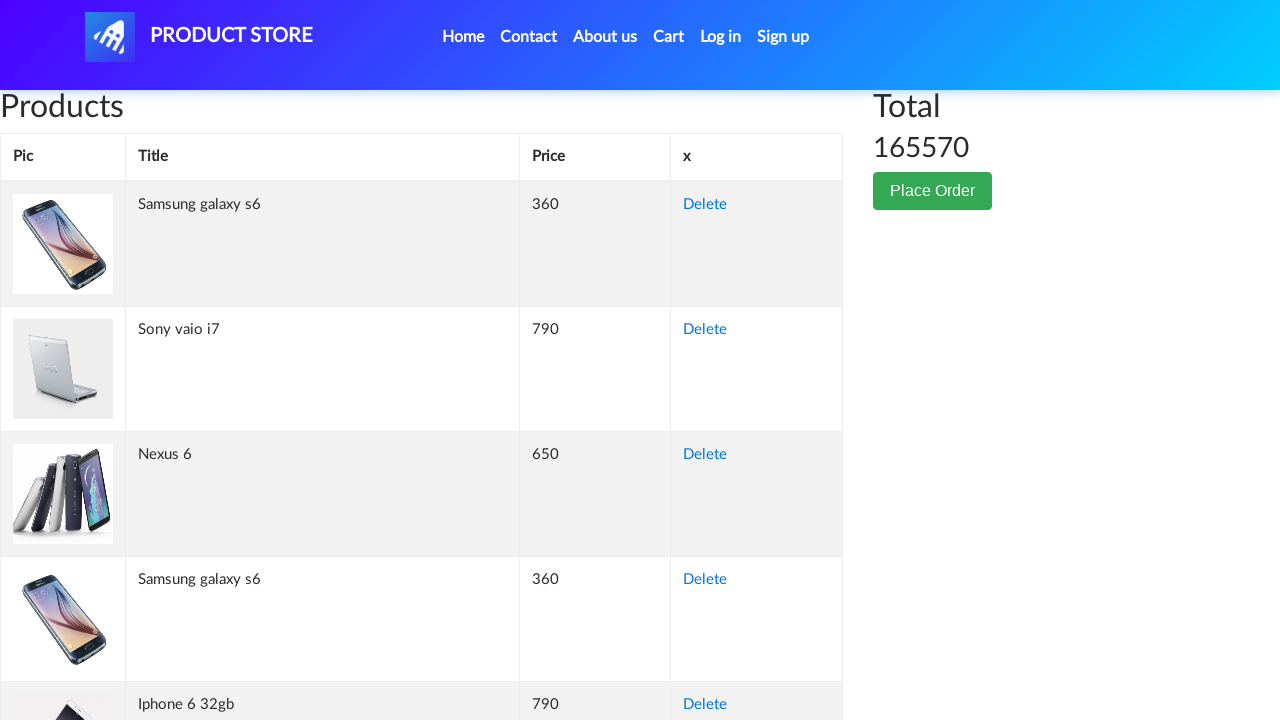

Retrieved cell content from row 101, column 4: 'Delete'
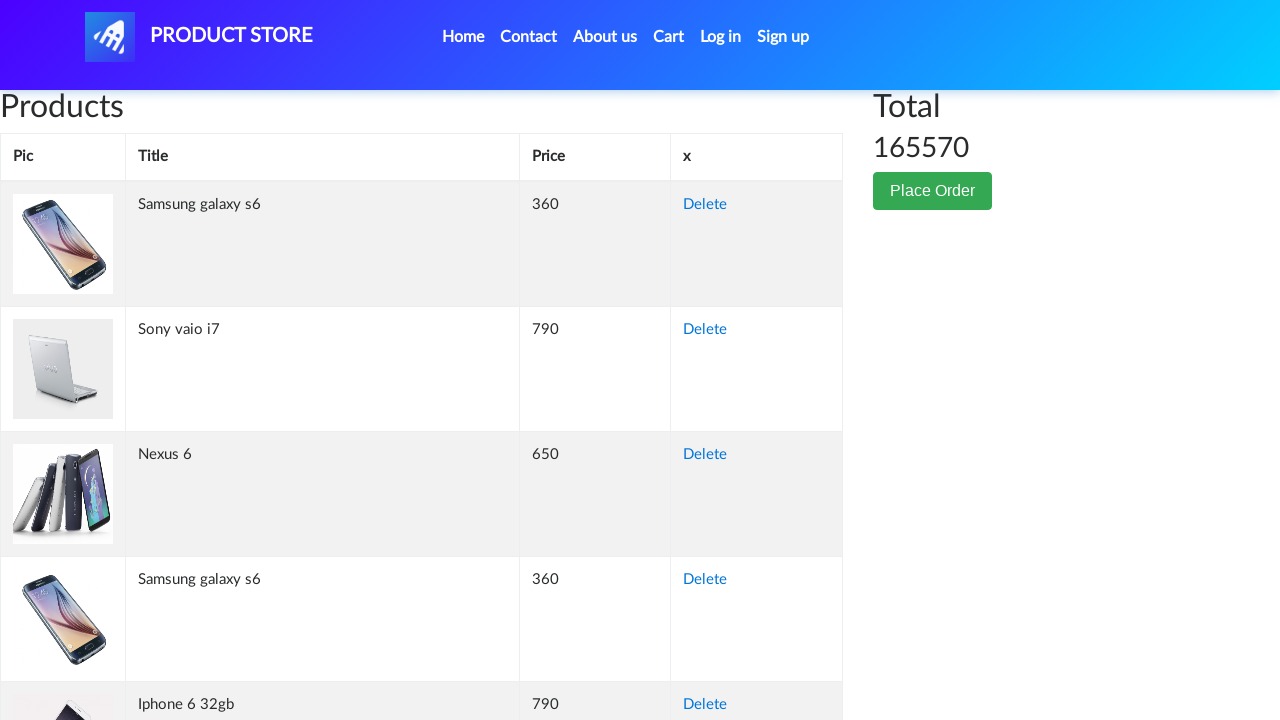

Retrieved cell content from row 102, column 1: ''
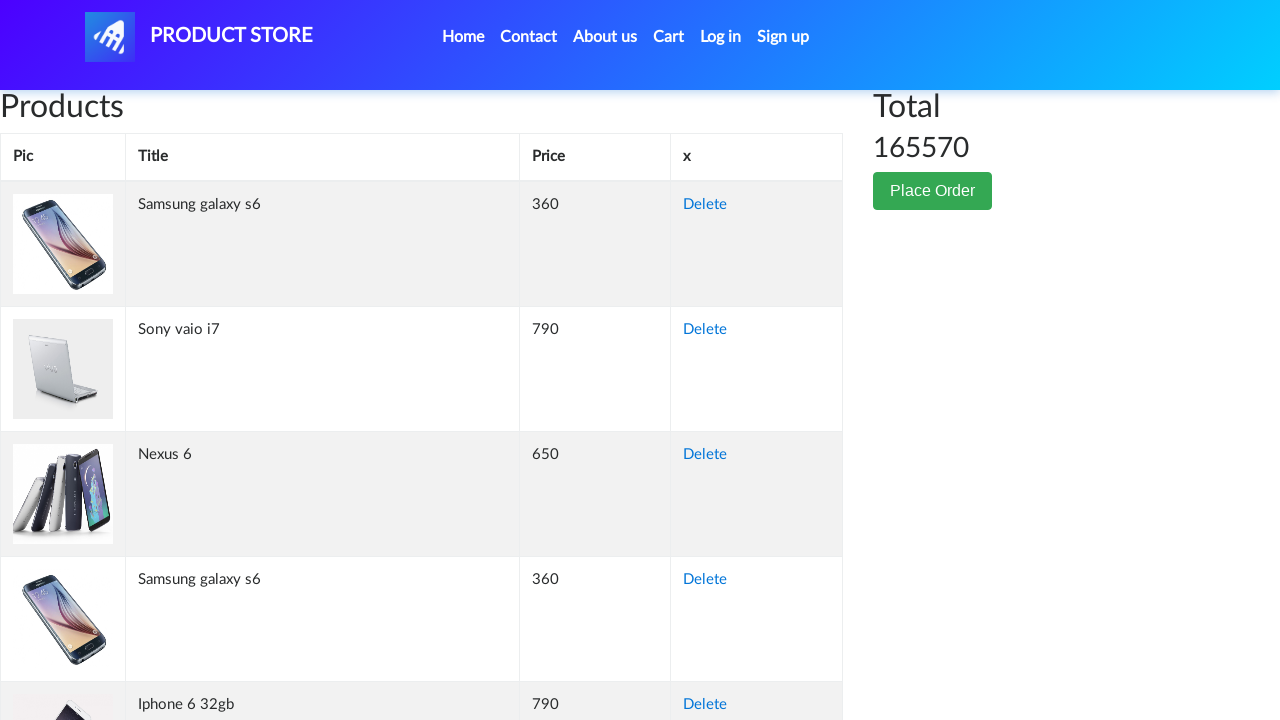

Retrieved cell content from row 102, column 2: '2017 Dell 15.6 Inch'
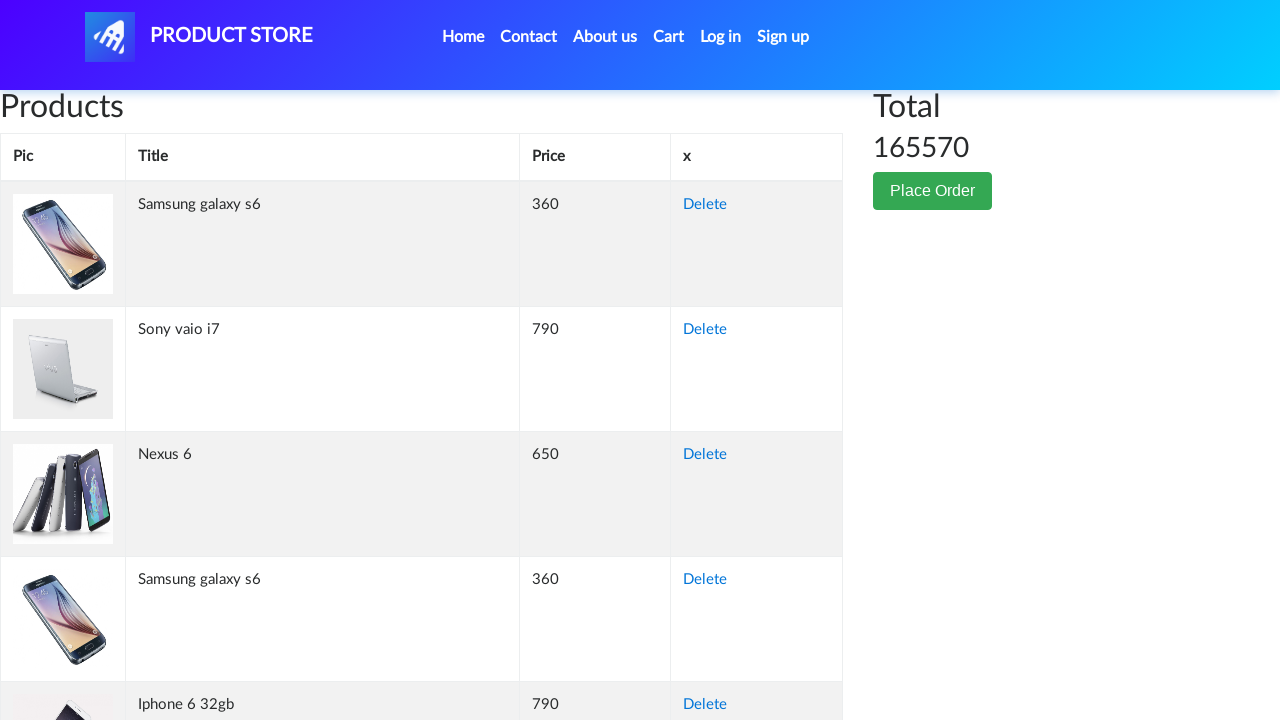

Retrieved cell content from row 102, column 3: '700'
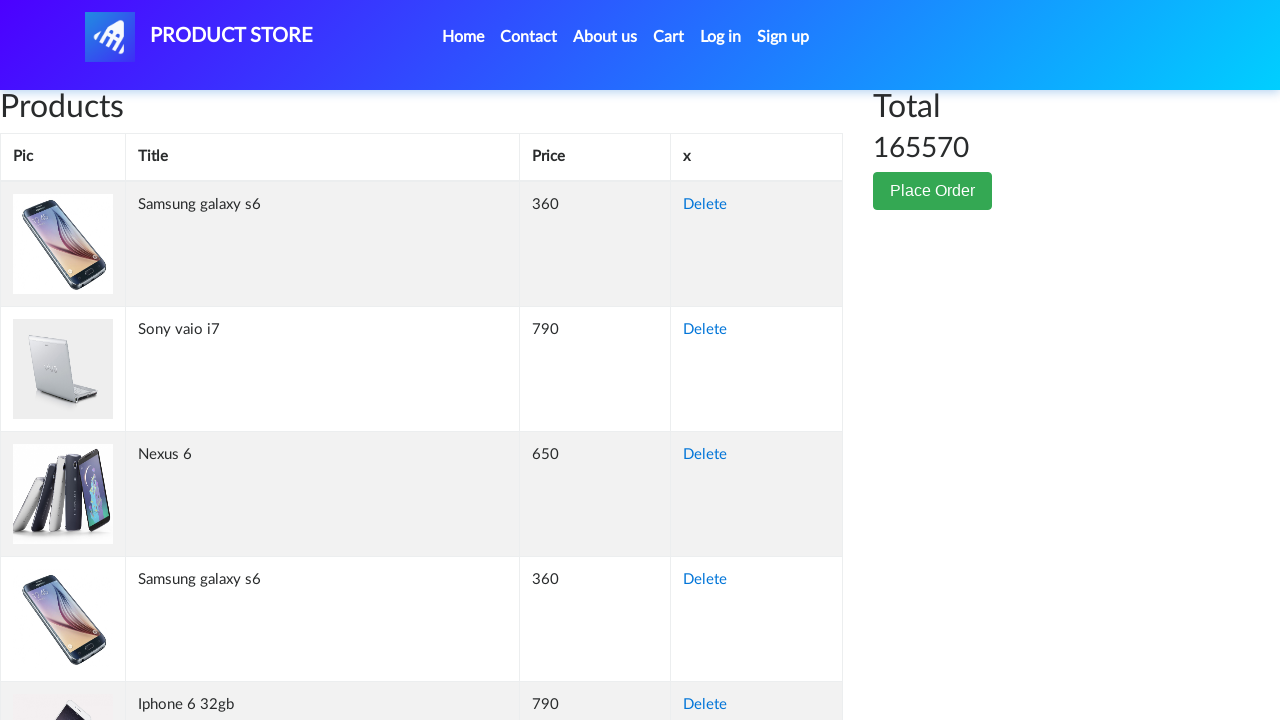

Retrieved cell content from row 102, column 4: 'Delete'
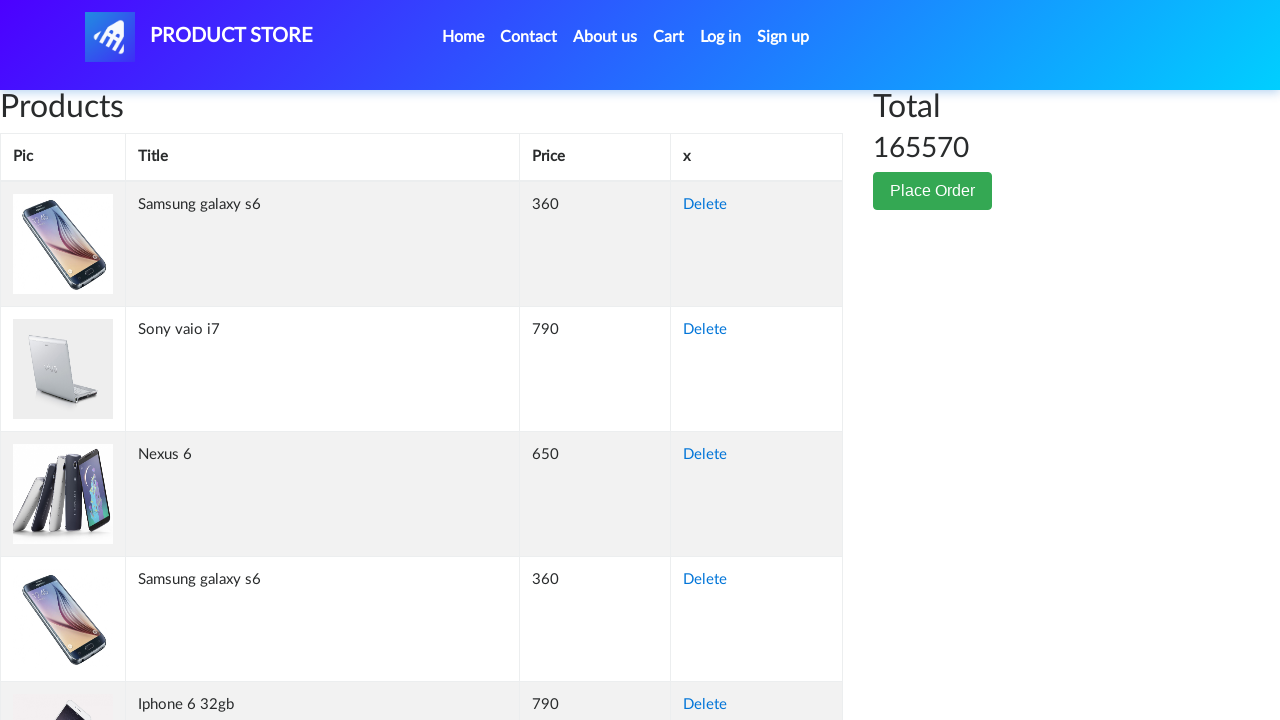

Retrieved cell content from row 103, column 1: ''
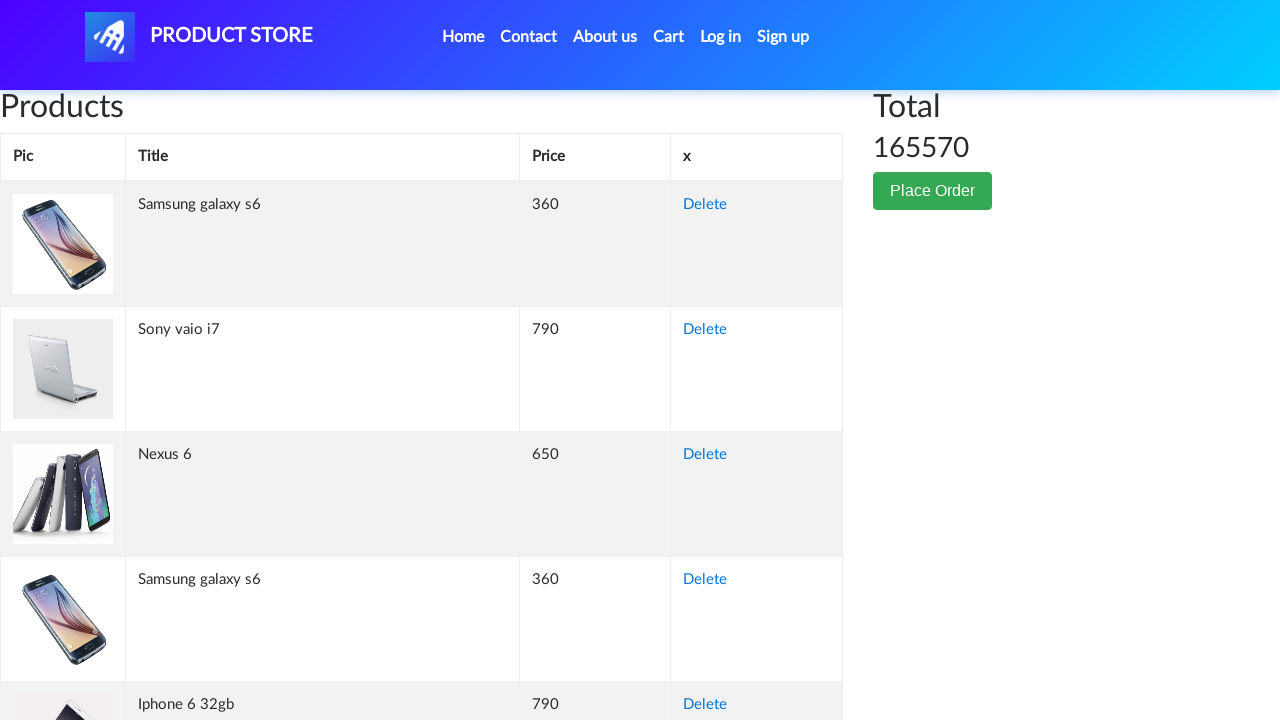

Retrieved cell content from row 103, column 2: 'Samsung galaxy s6'
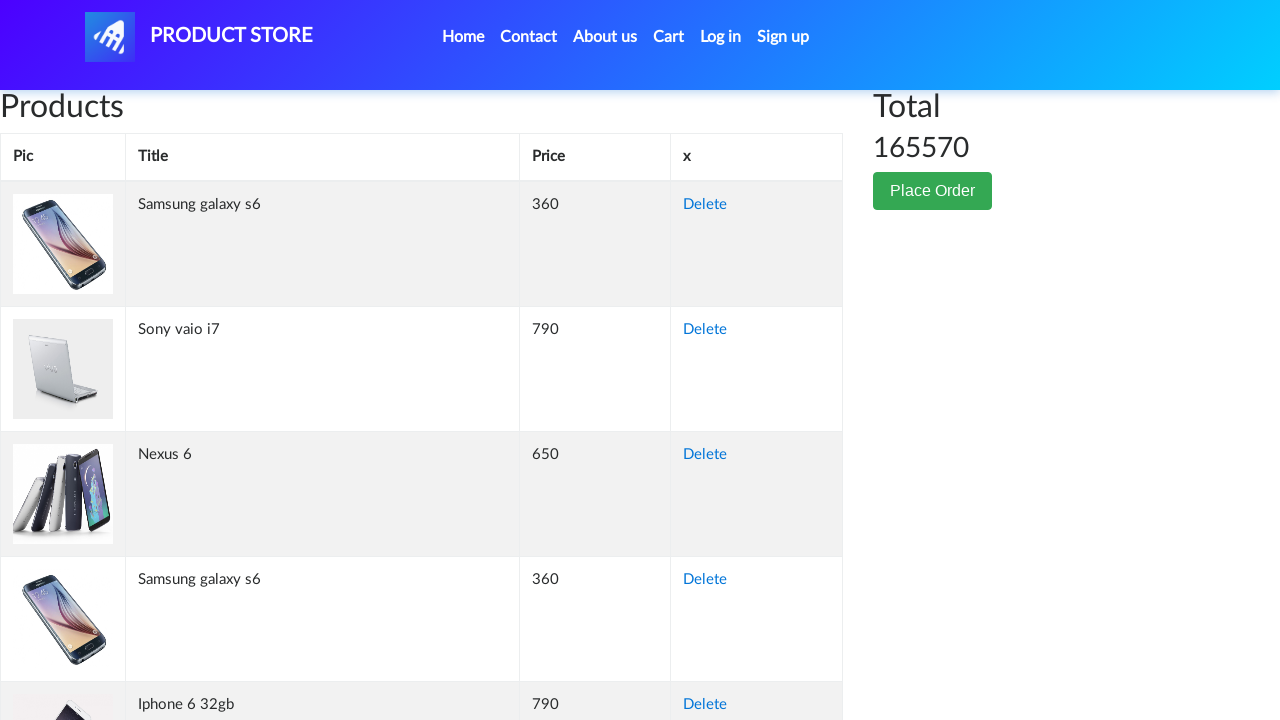

Retrieved cell content from row 103, column 3: '360'
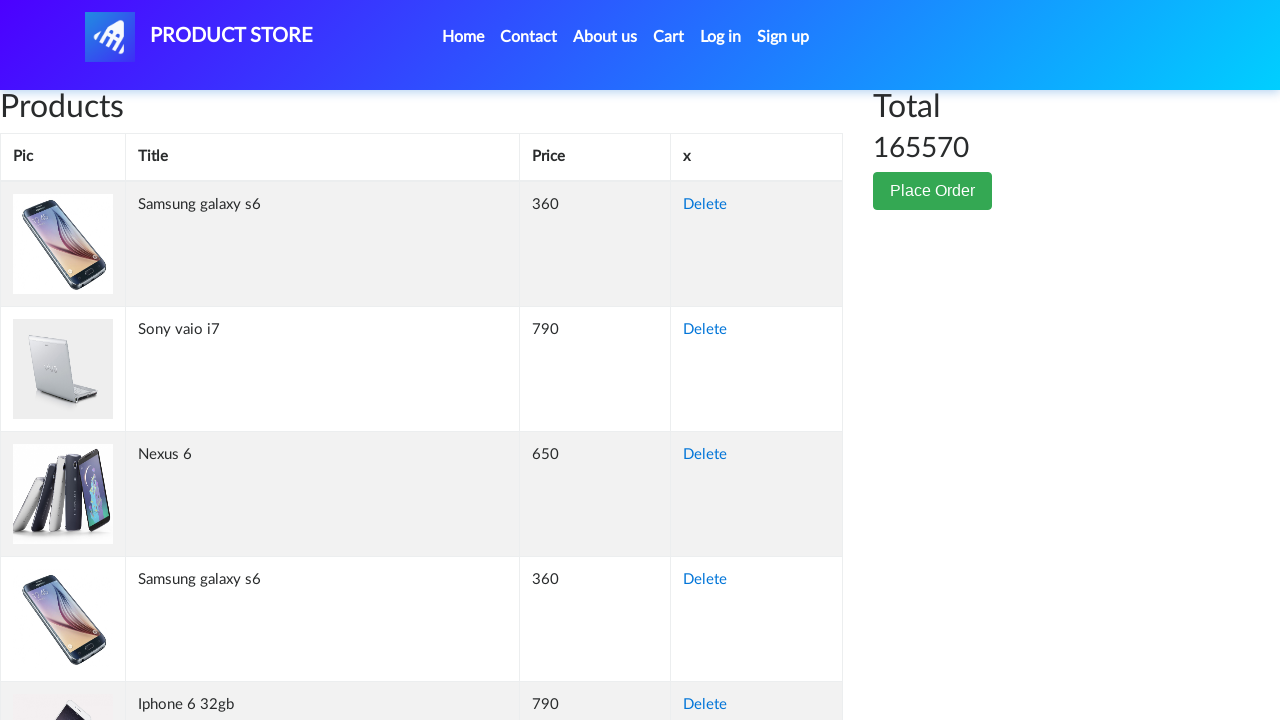

Retrieved cell content from row 103, column 4: 'Delete'
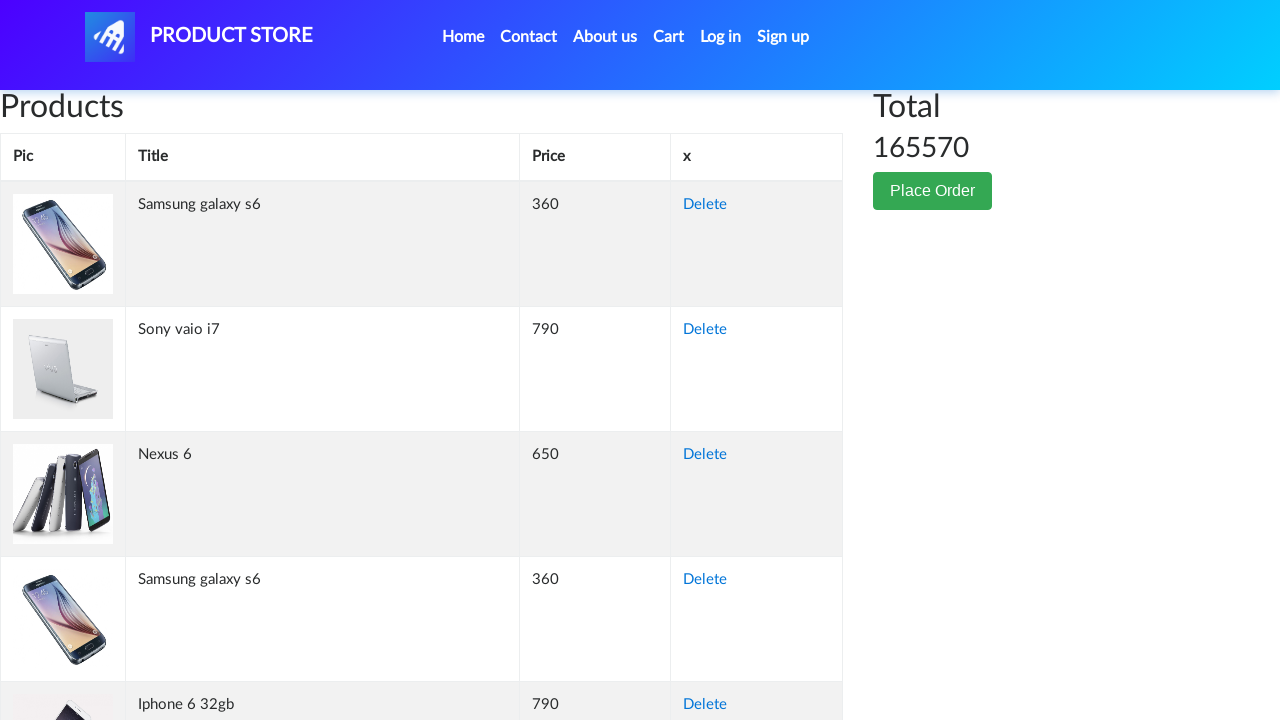

Retrieved cell content from row 104, column 1: ''
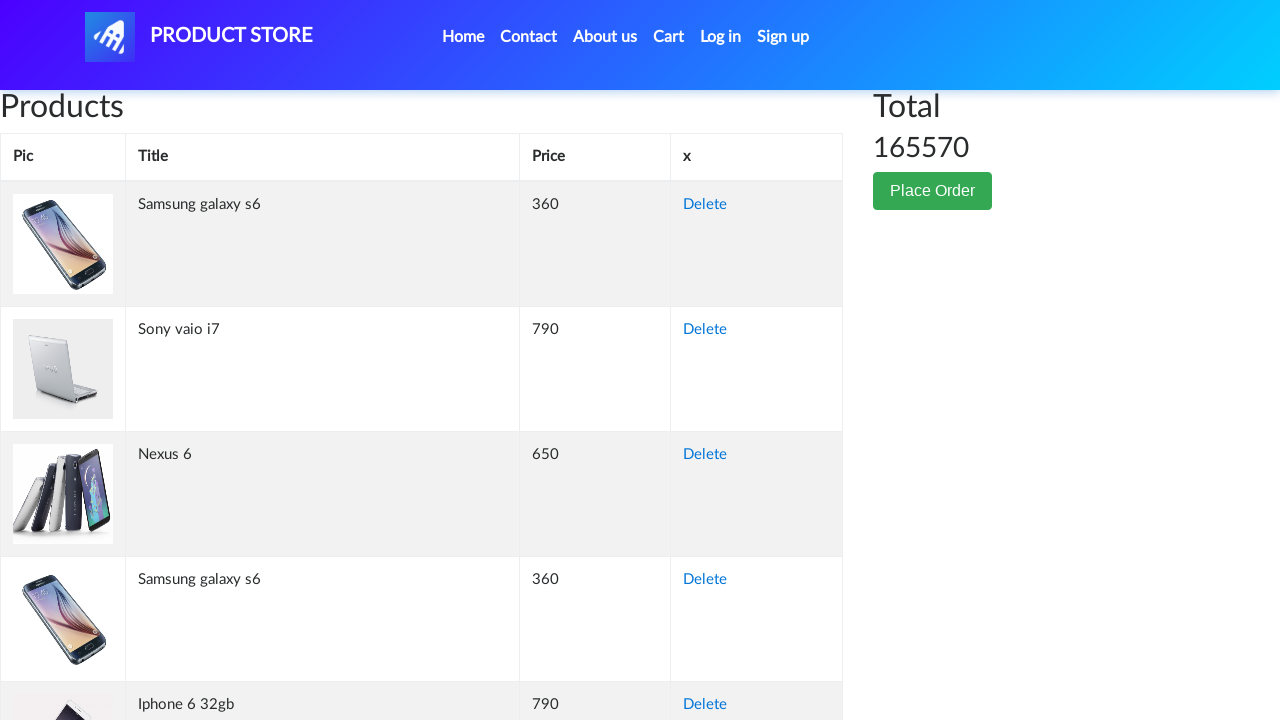

Retrieved cell content from row 104, column 2: 'Sony vaio i7
'
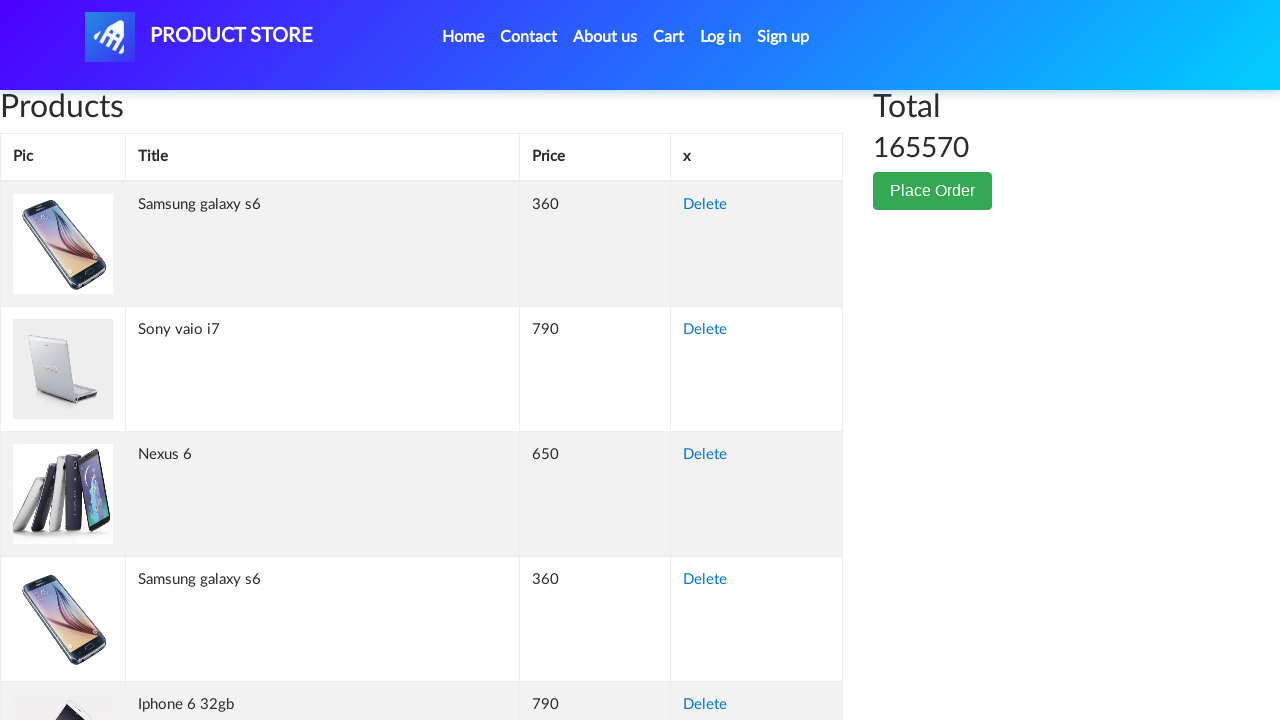

Retrieved cell content from row 104, column 3: '790'
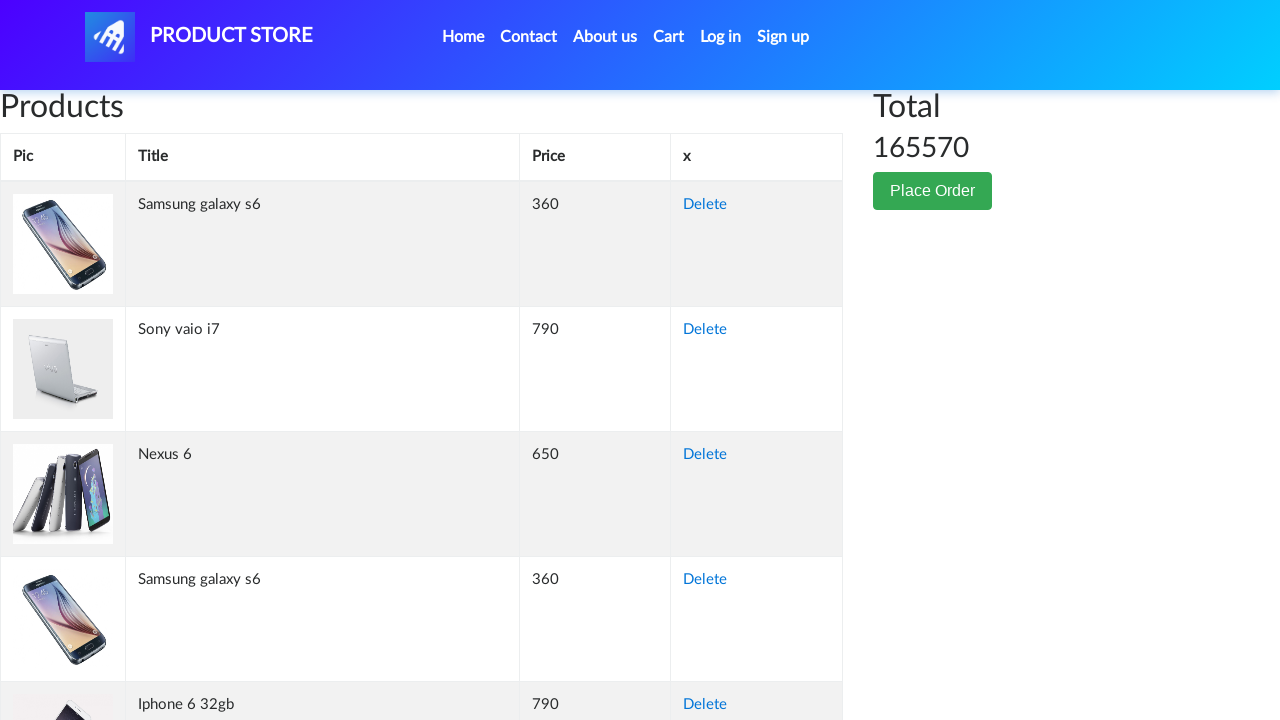

Retrieved cell content from row 104, column 4: 'Delete'
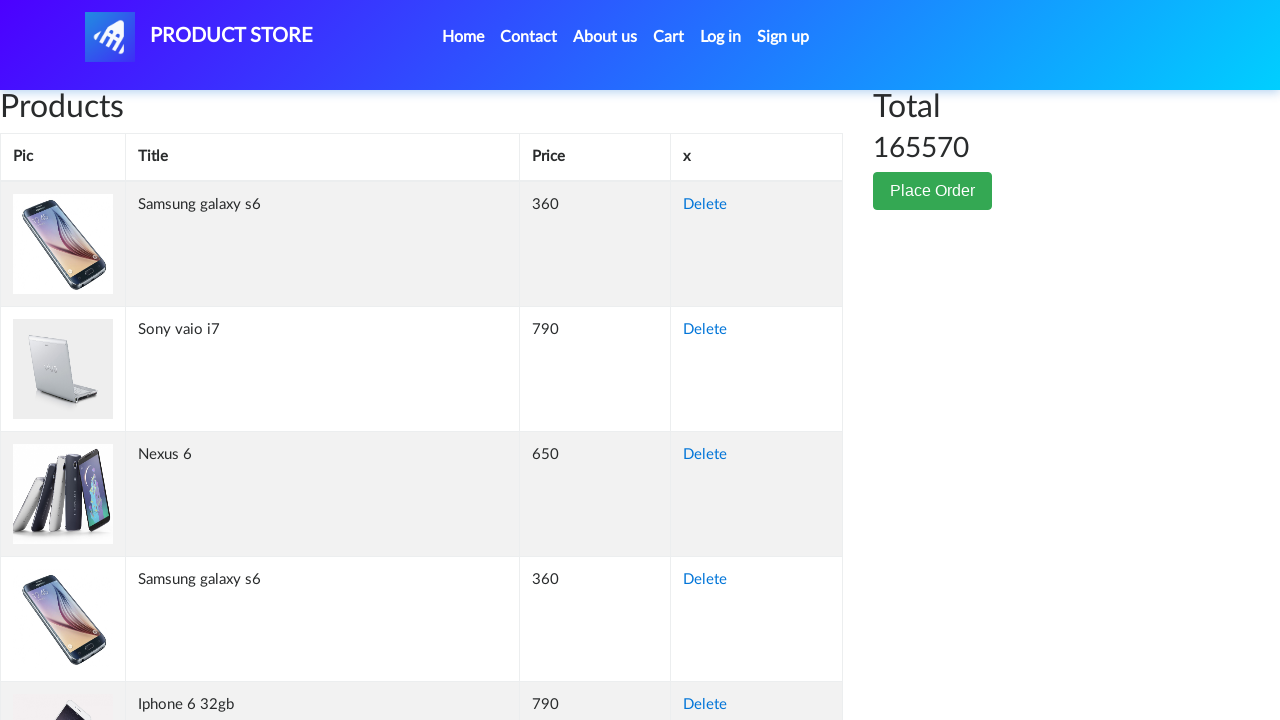

Retrieved cell content from row 105, column 1: ''
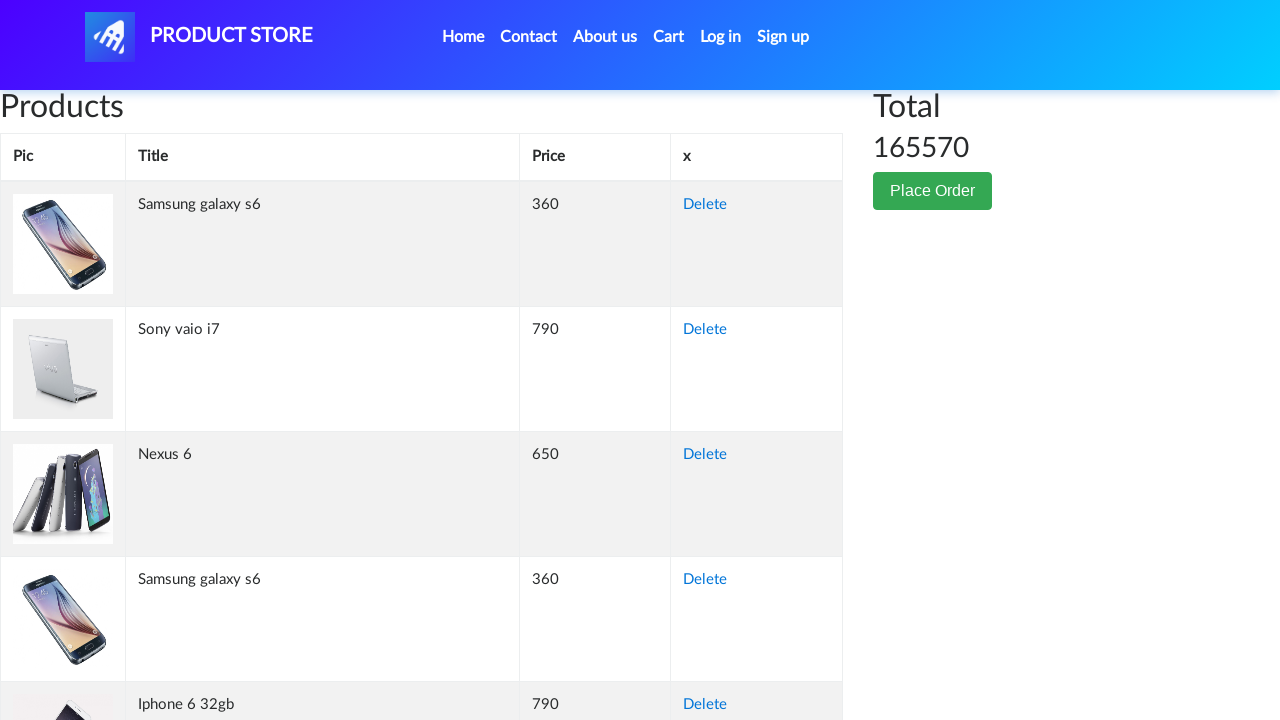

Retrieved cell content from row 105, column 2: 'Sony vaio i7
'
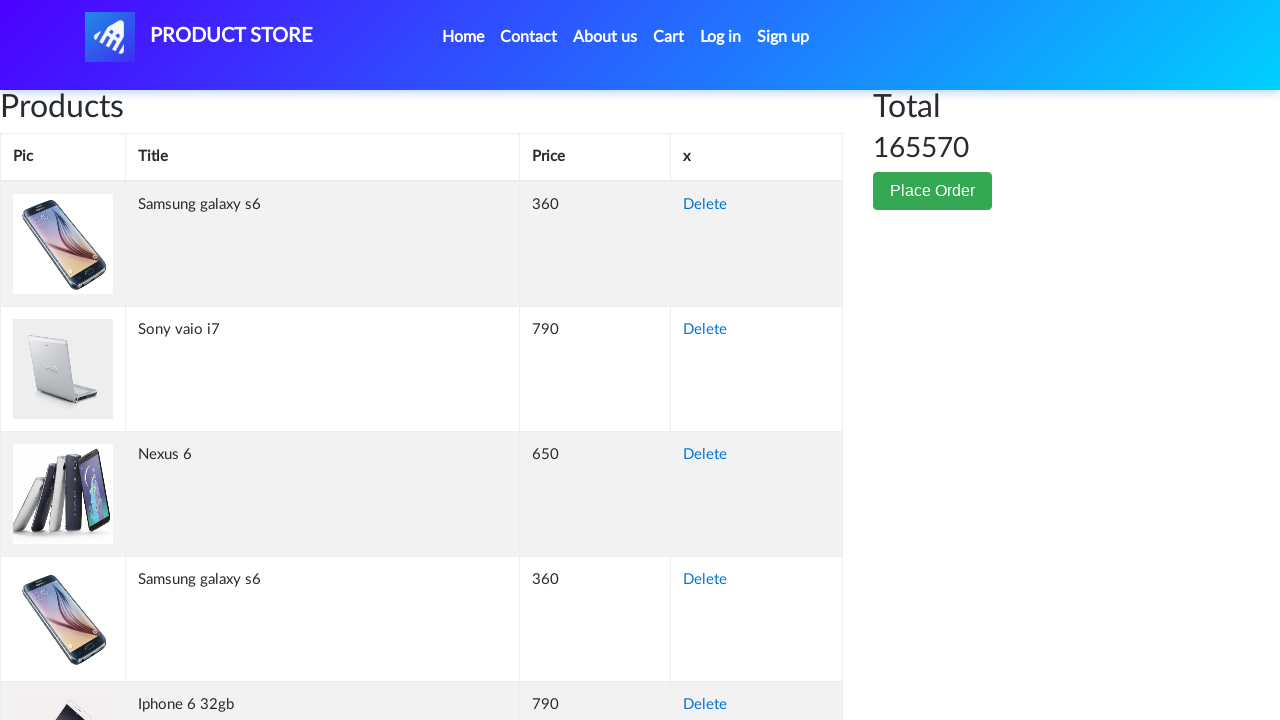

Retrieved cell content from row 105, column 3: '790'
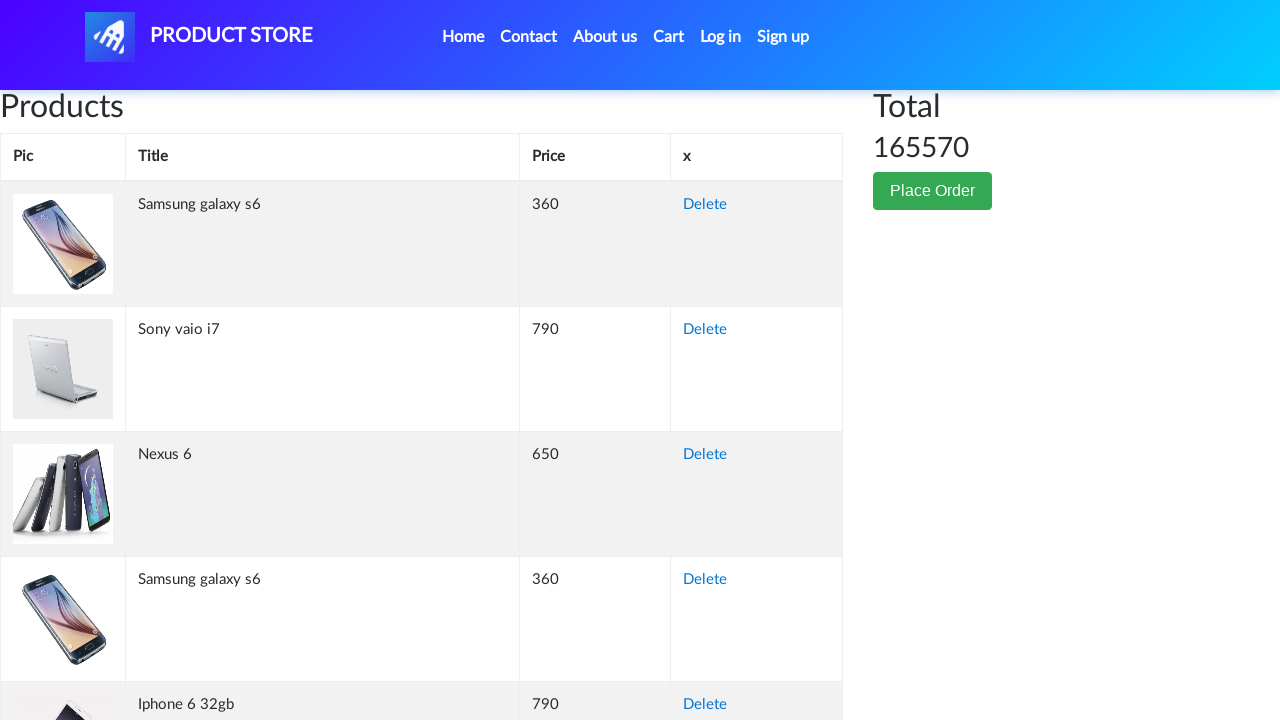

Retrieved cell content from row 105, column 4: 'Delete'
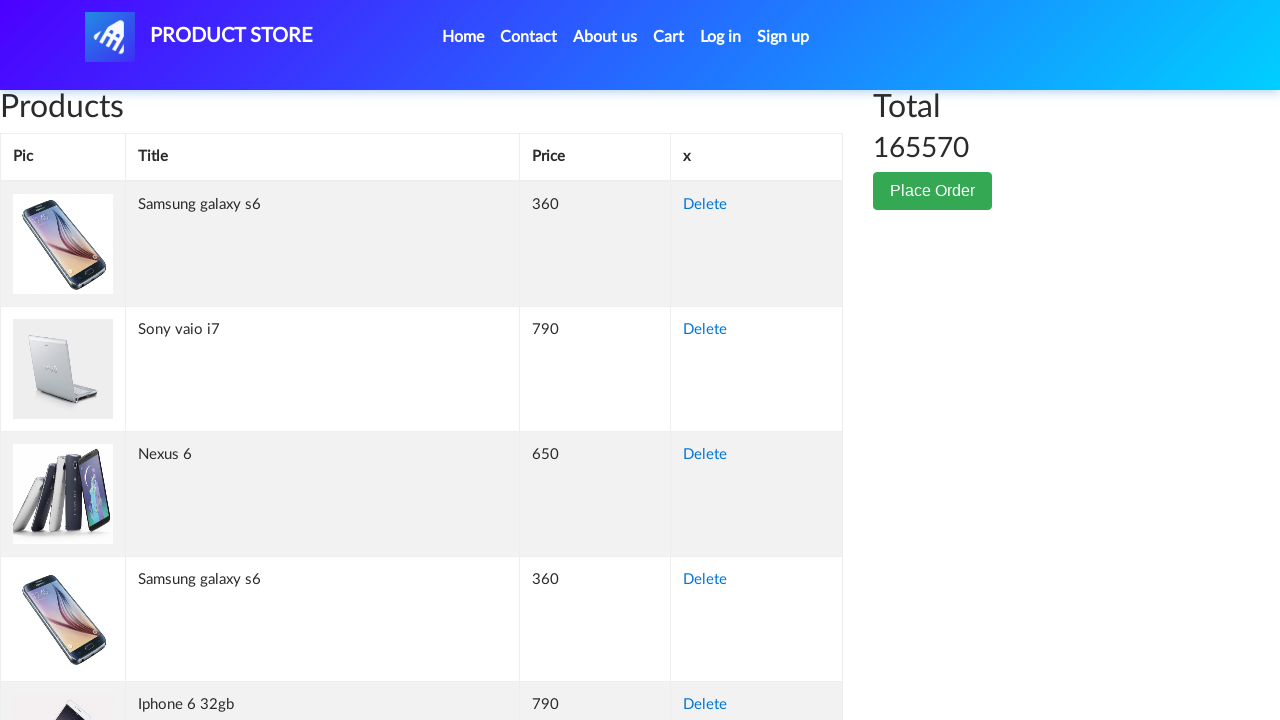

Retrieved cell content from row 106, column 1: ''
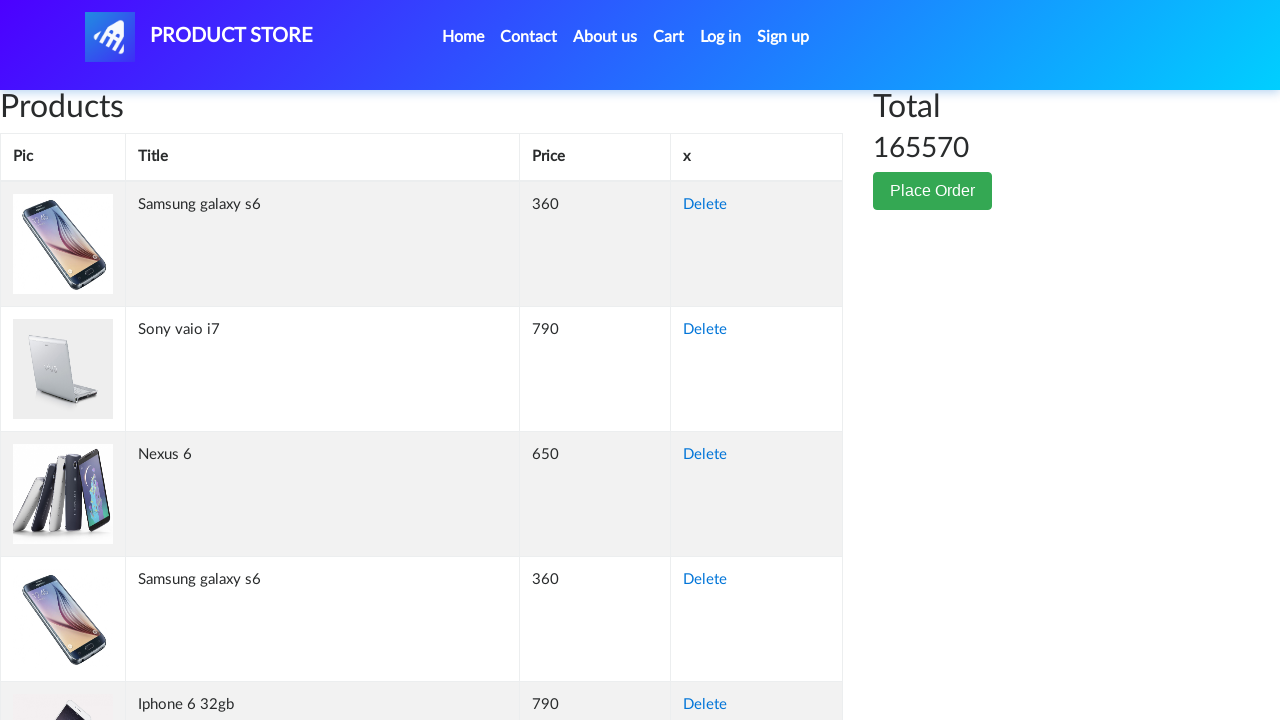

Retrieved cell content from row 106, column 2: 'Apple monitor 24'
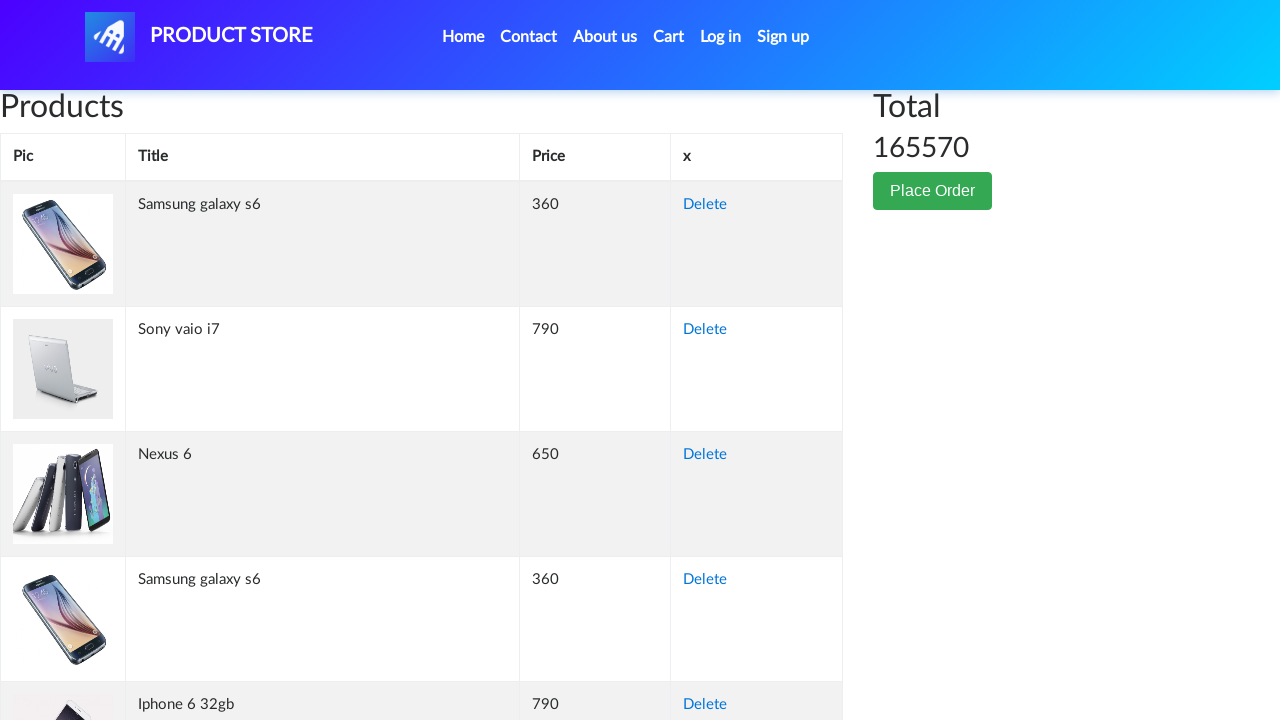

Retrieved cell content from row 106, column 3: '400'
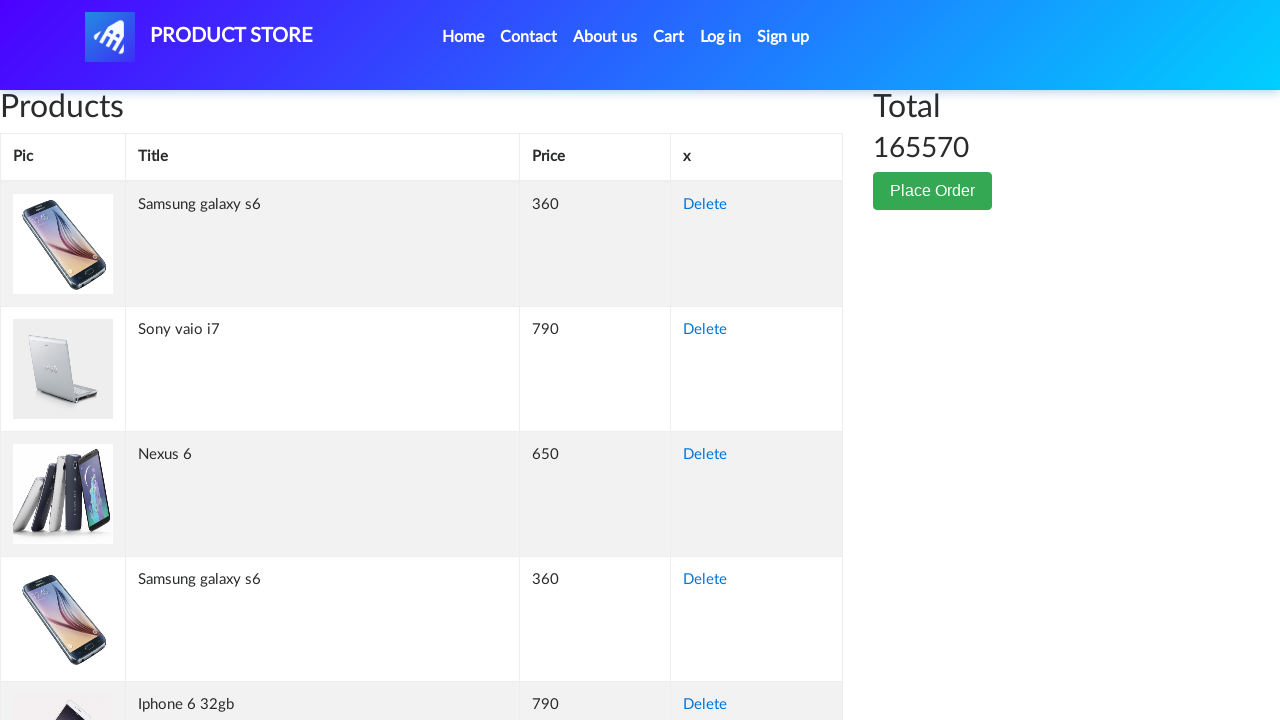

Retrieved cell content from row 106, column 4: 'Delete'
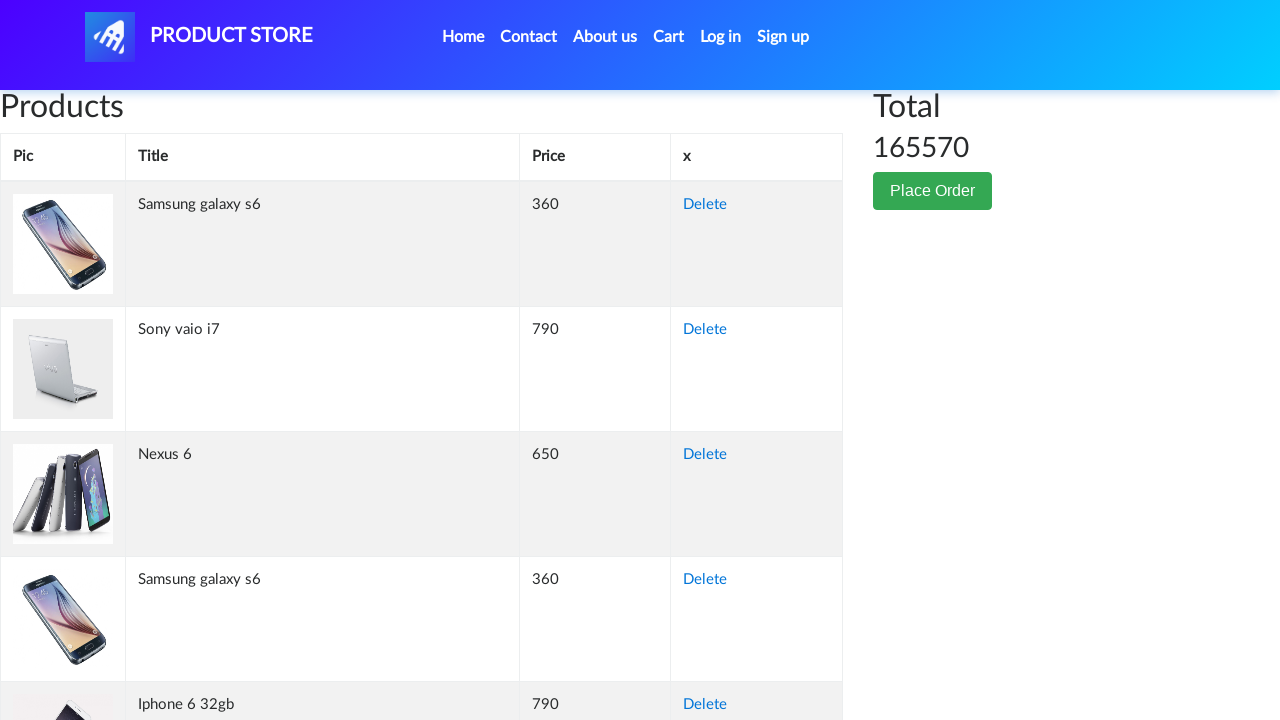

Retrieved cell content from row 107, column 1: ''
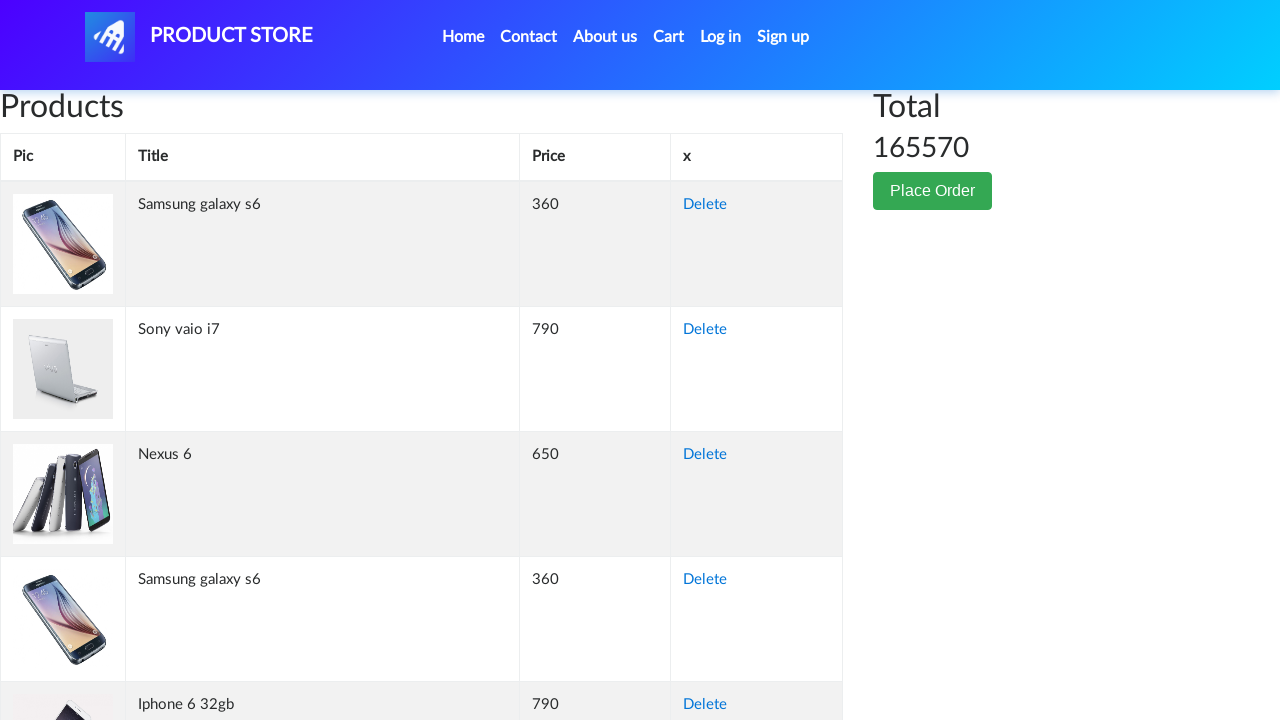

Retrieved cell content from row 107, column 2: 'Nokia lumia 1520'
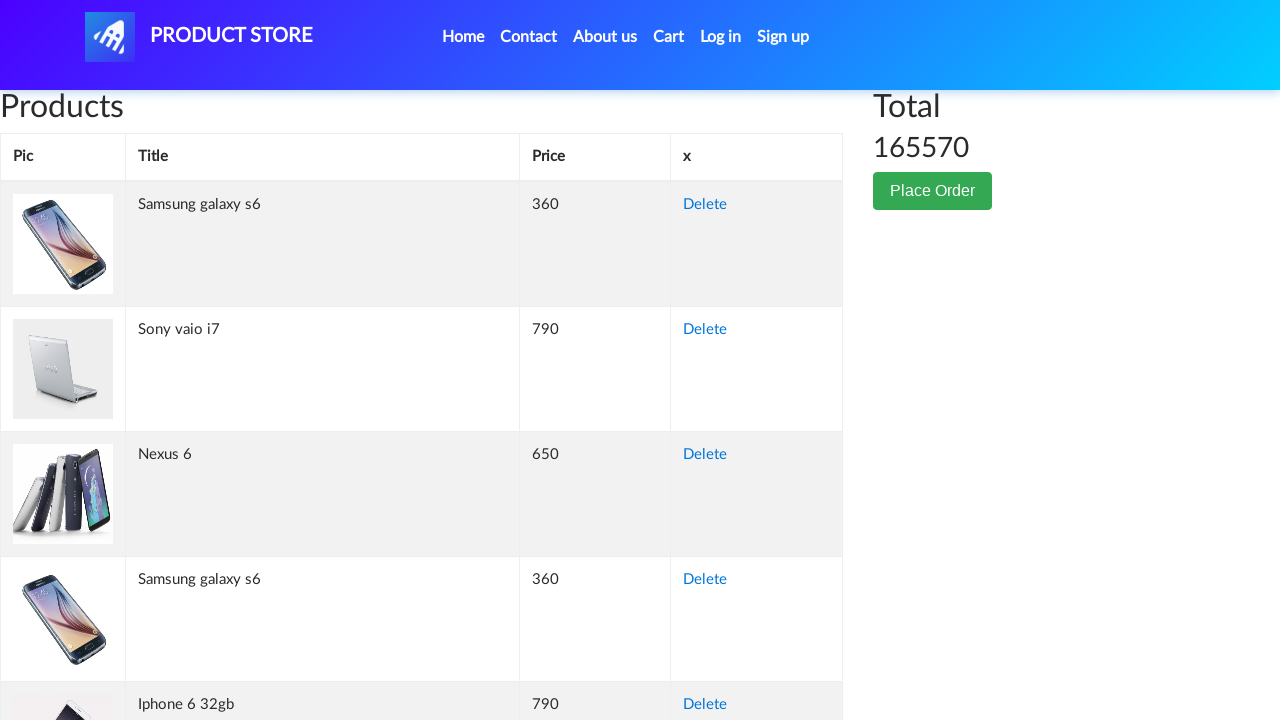

Retrieved cell content from row 107, column 3: '820'
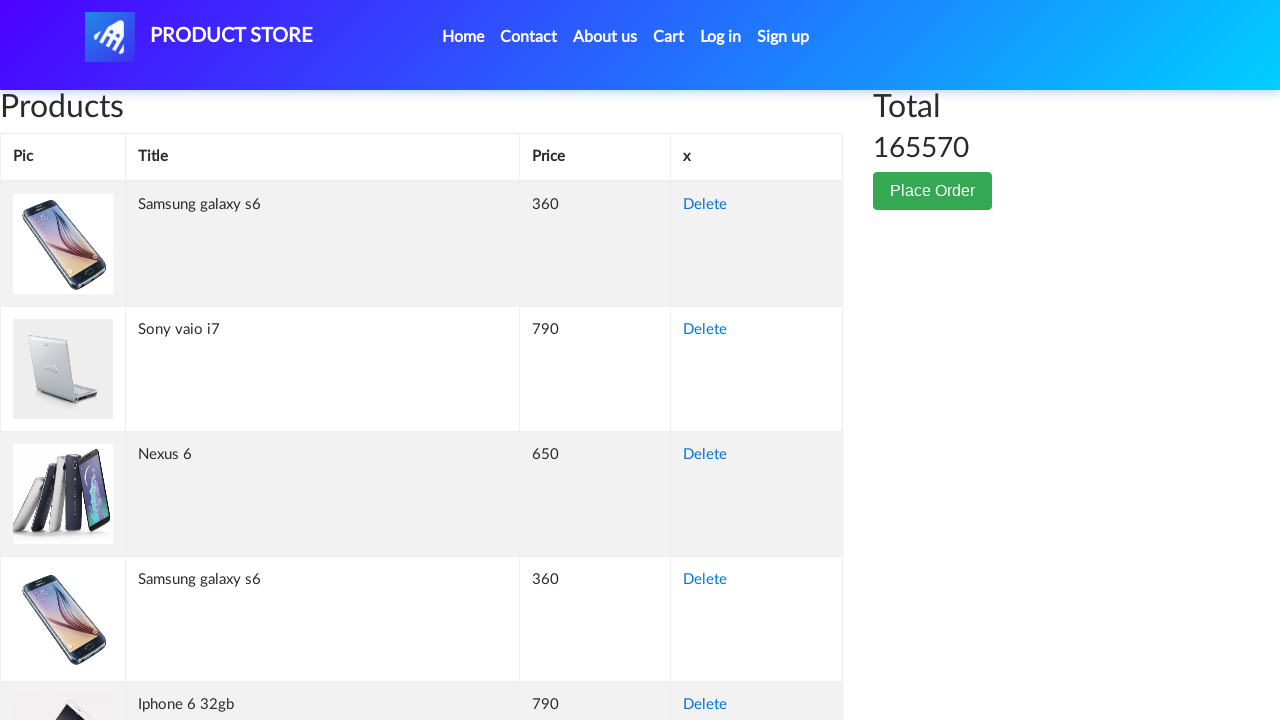

Retrieved cell content from row 107, column 4: 'Delete'
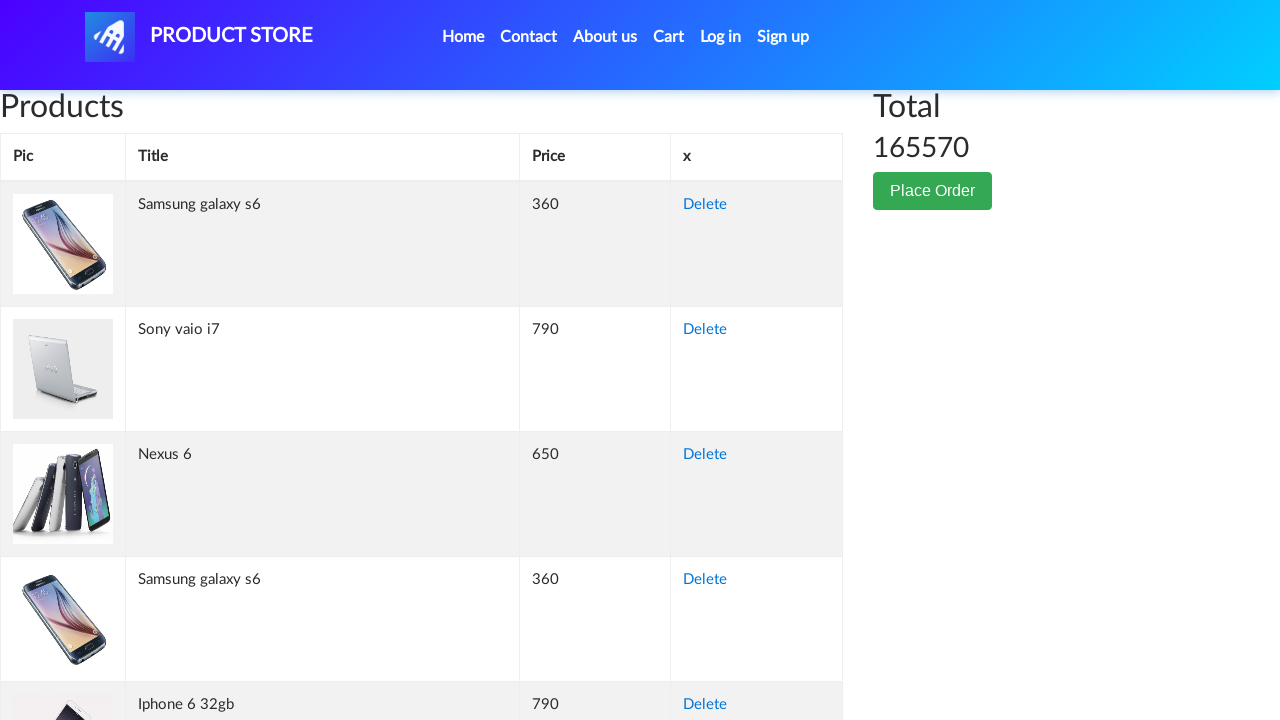

Retrieved cell content from row 108, column 1: ''
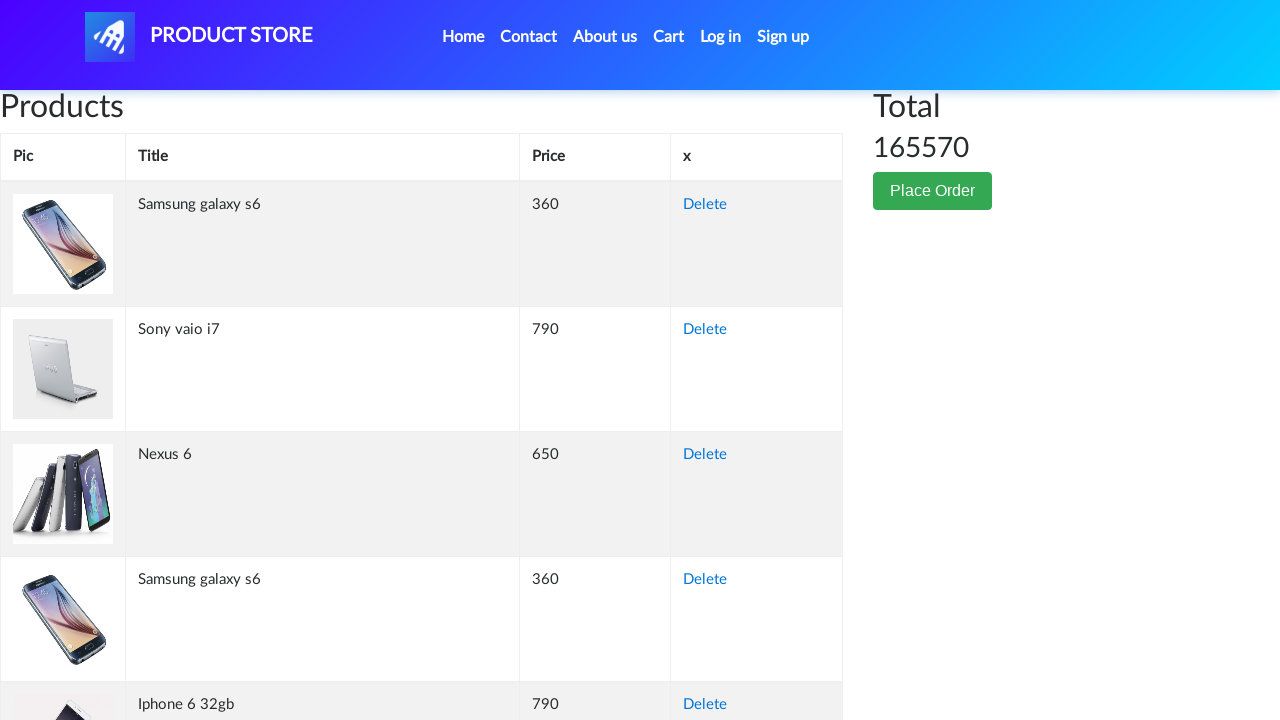

Retrieved cell content from row 108, column 2: 'Samsung galaxy s7'
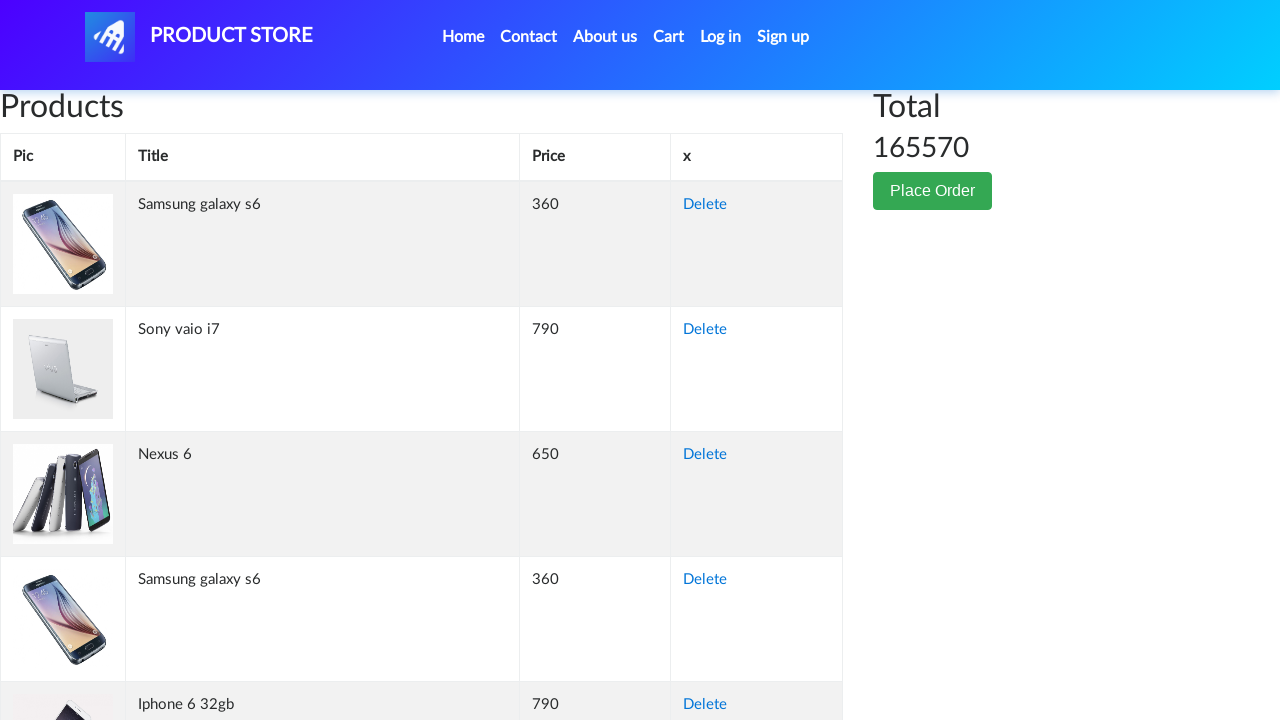

Retrieved cell content from row 108, column 3: '800'
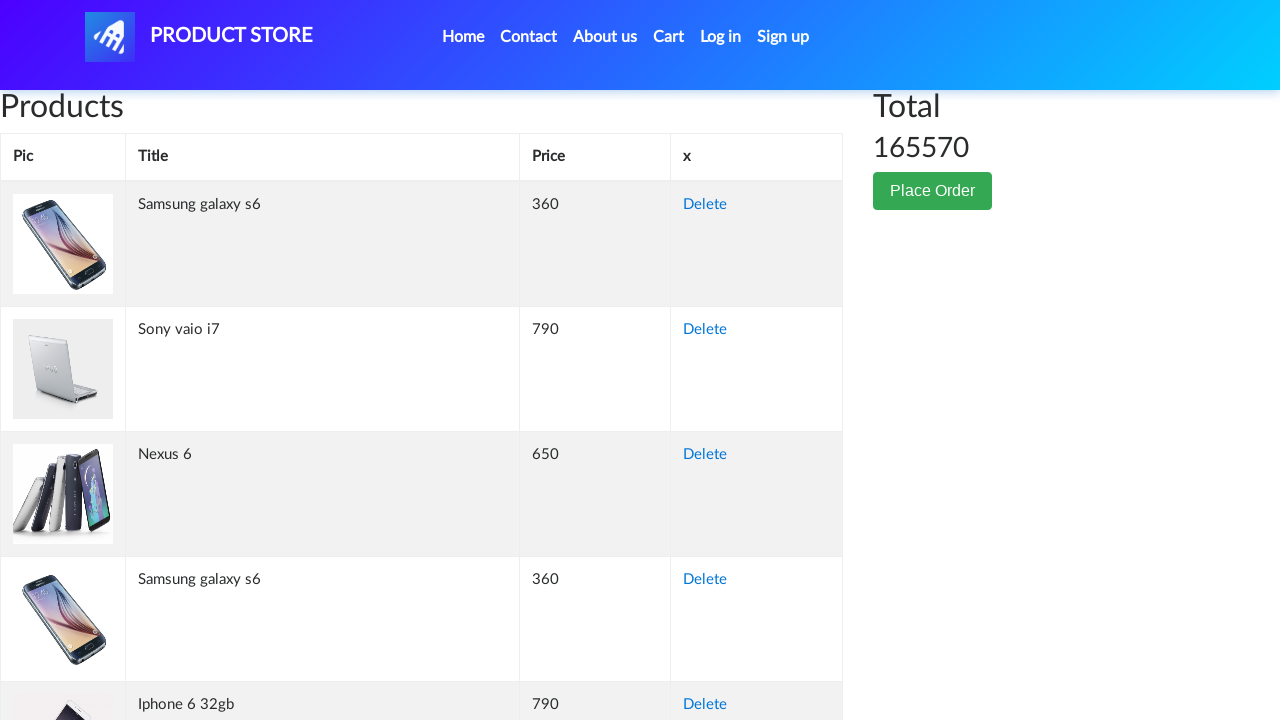

Retrieved cell content from row 108, column 4: 'Delete'
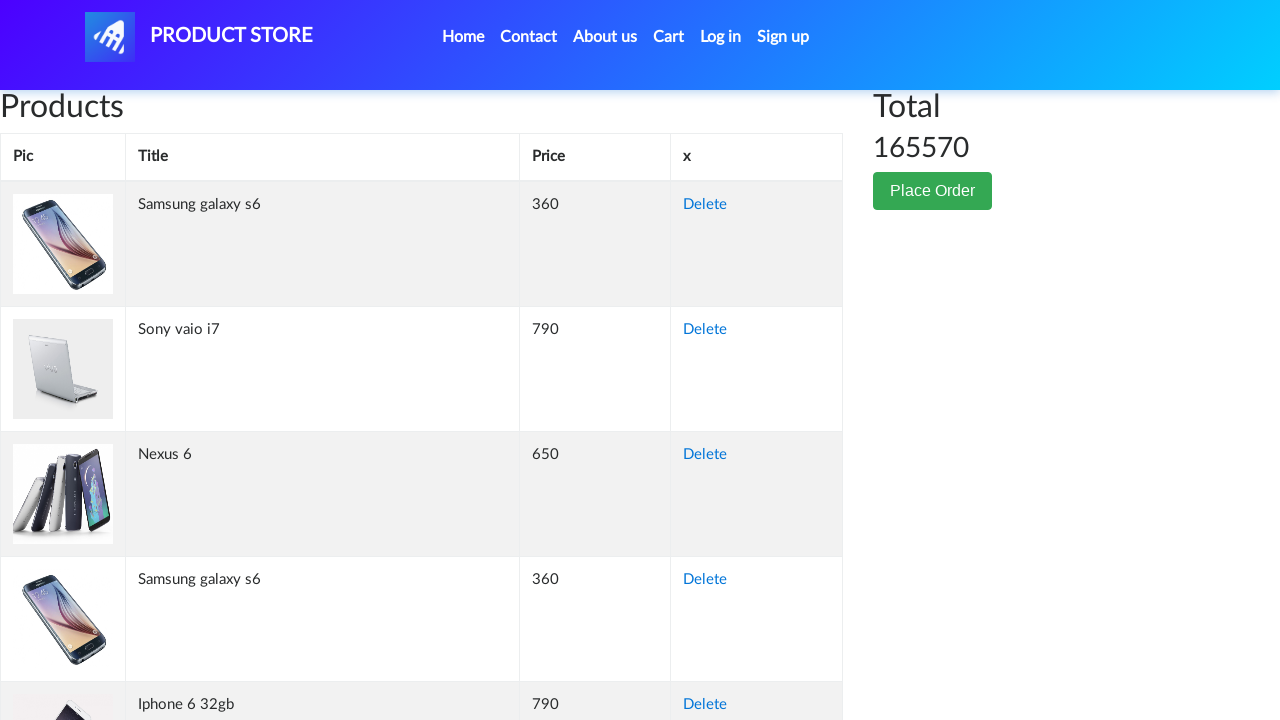

Retrieved cell content from row 109, column 1: ''
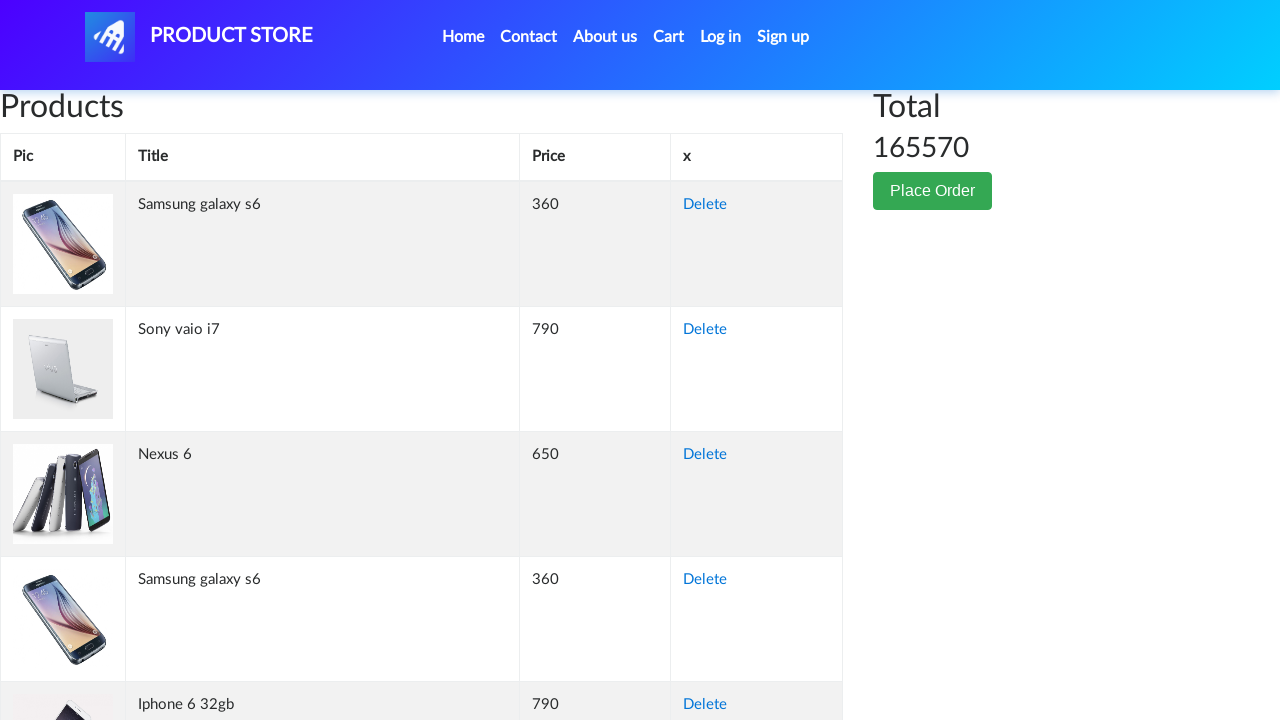

Retrieved cell content from row 109, column 2: 'MacBook air'
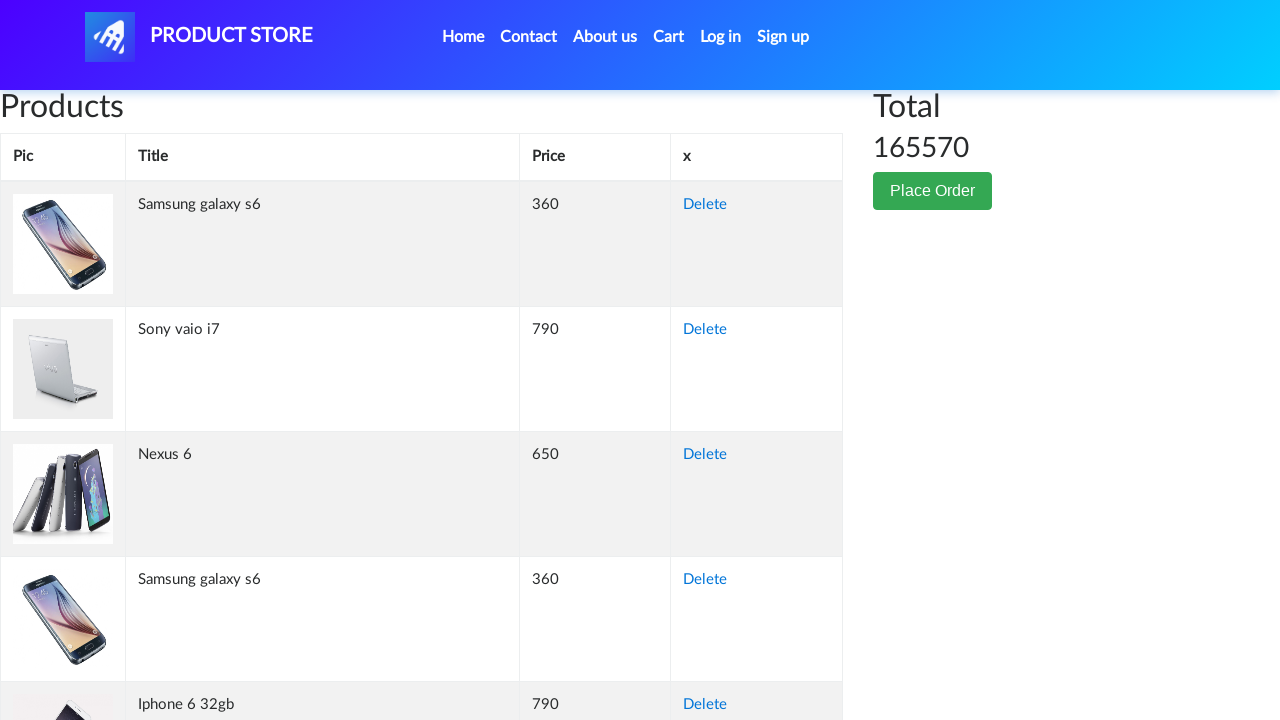

Retrieved cell content from row 109, column 3: '700'
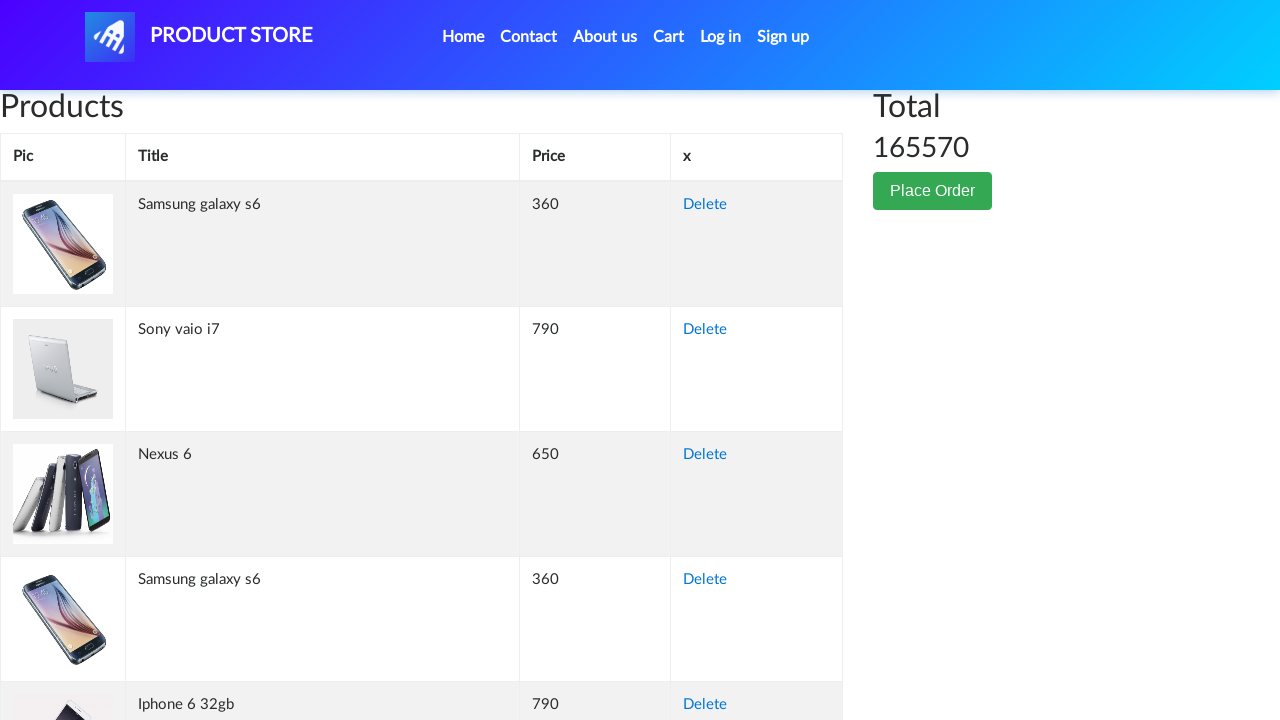

Retrieved cell content from row 109, column 4: 'Delete'
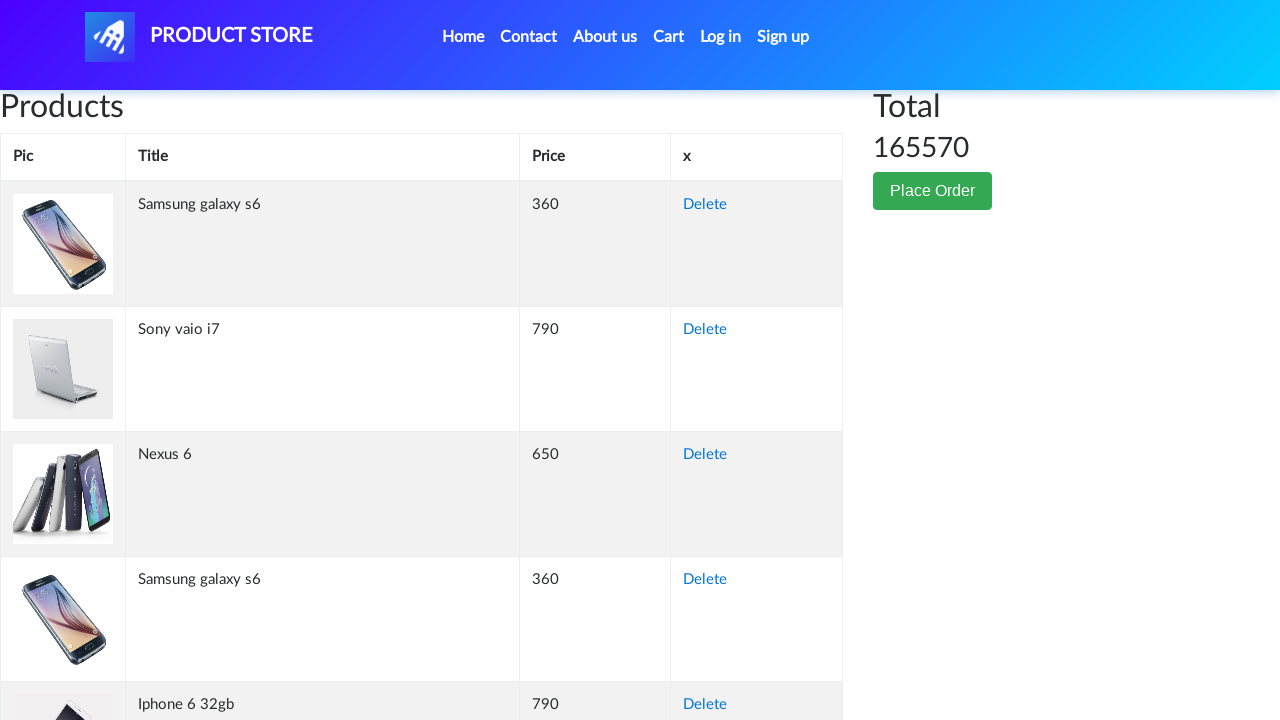

Retrieved cell content from row 110, column 1: ''
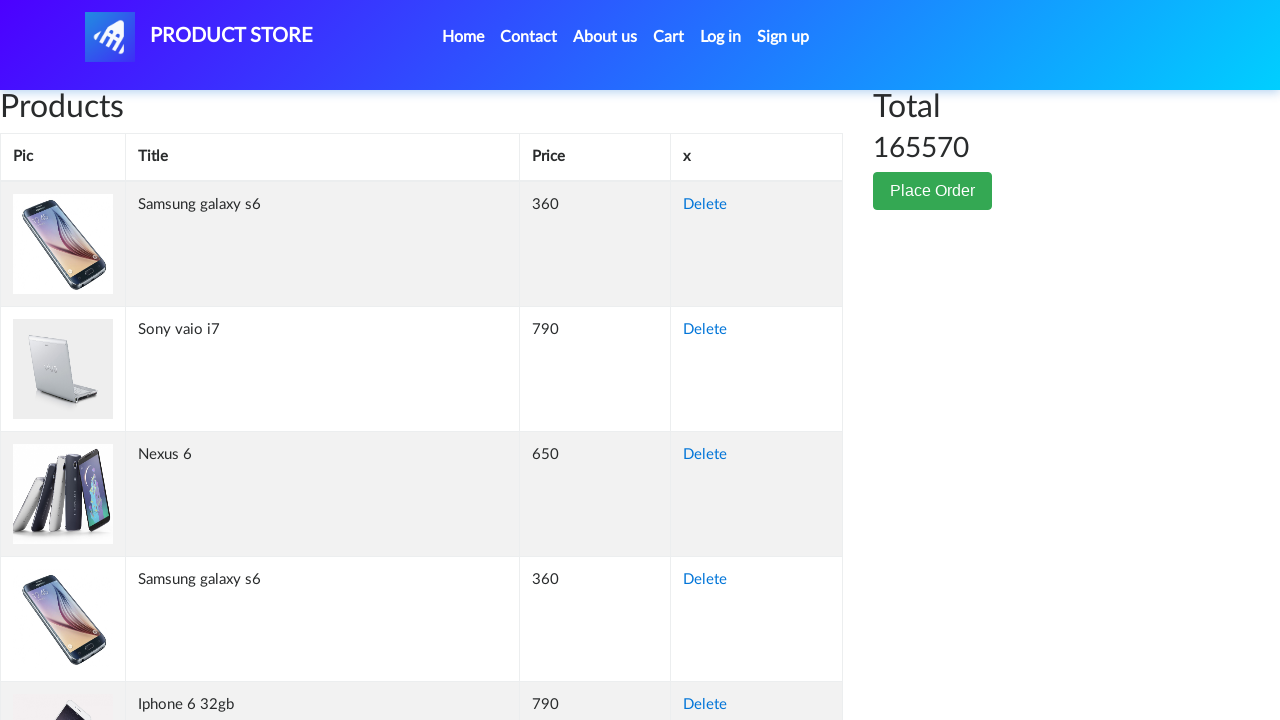

Retrieved cell content from row 110, column 2: 'HTC One M9'
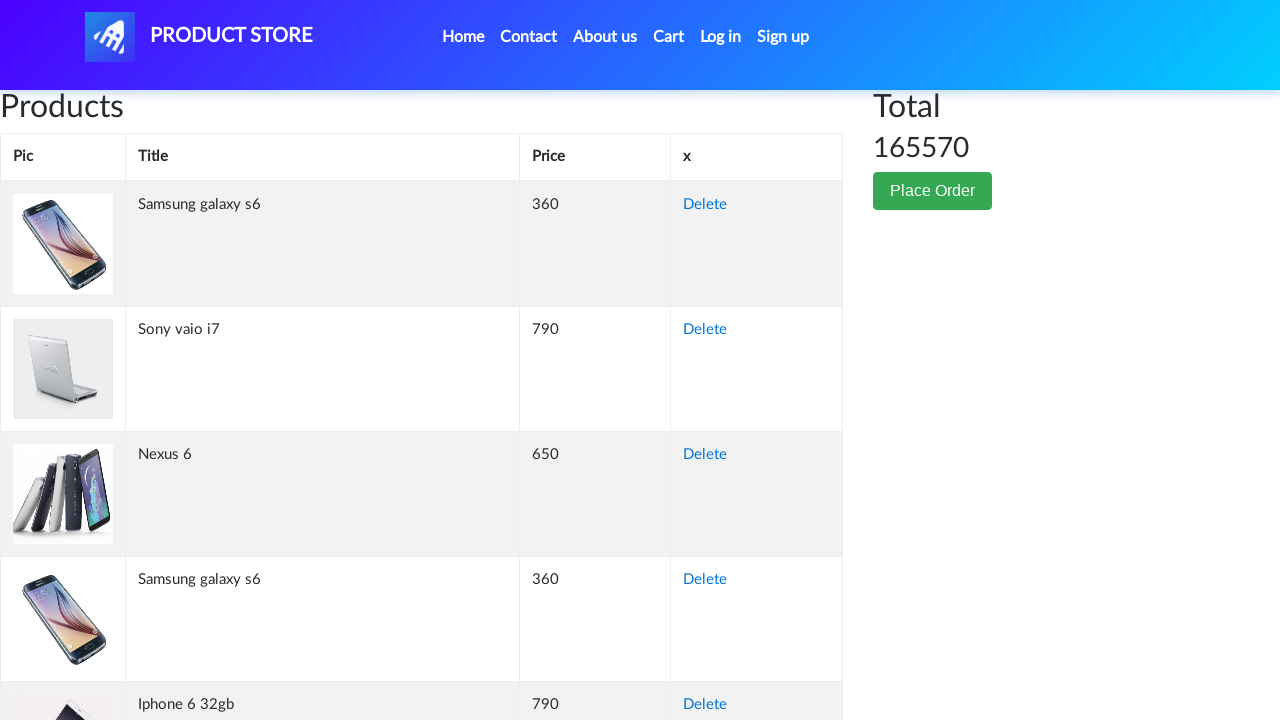

Retrieved cell content from row 110, column 3: '700'
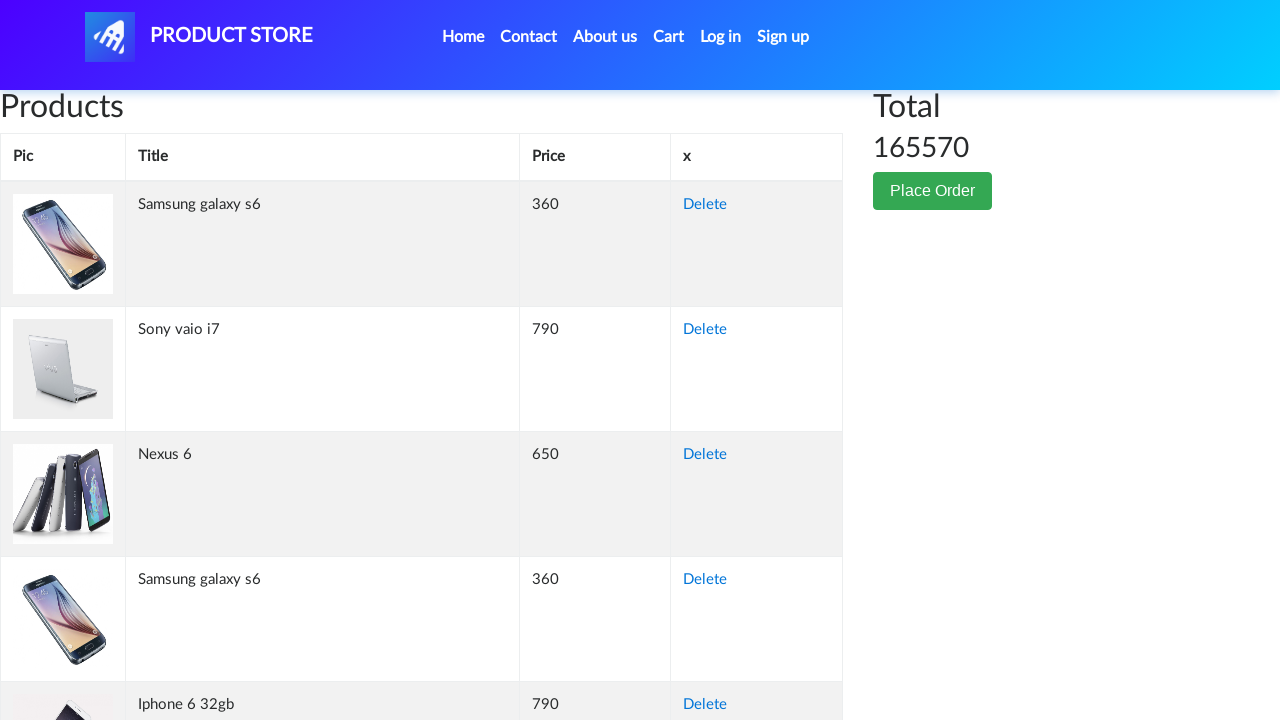

Retrieved cell content from row 110, column 4: 'Delete'
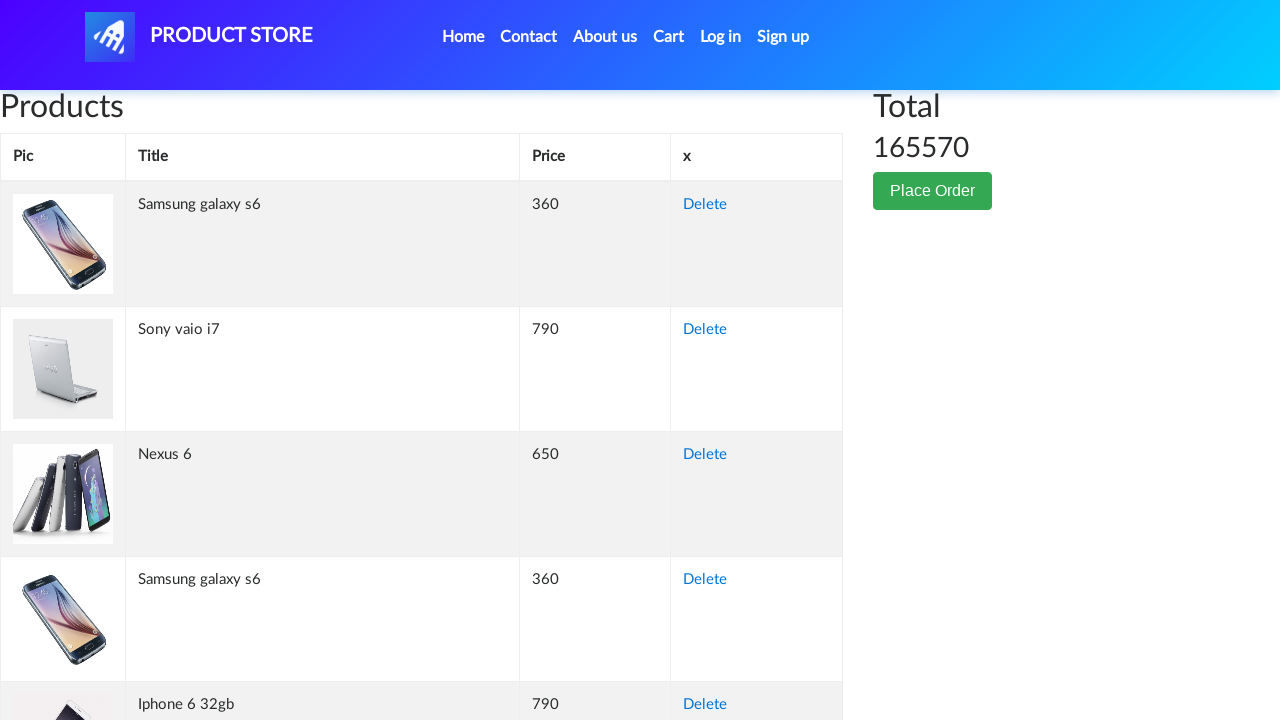

Retrieved cell content from row 111, column 1: ''
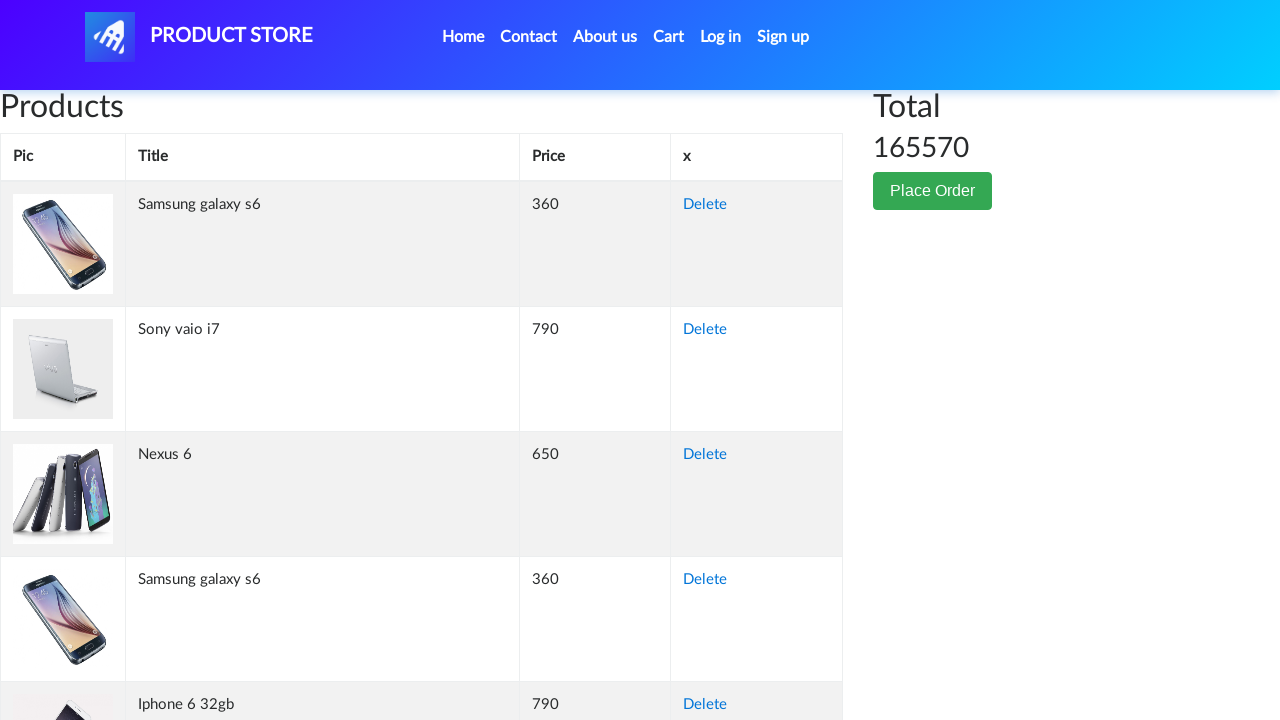

Retrieved cell content from row 111, column 2: 'Nokia lumia 1520'
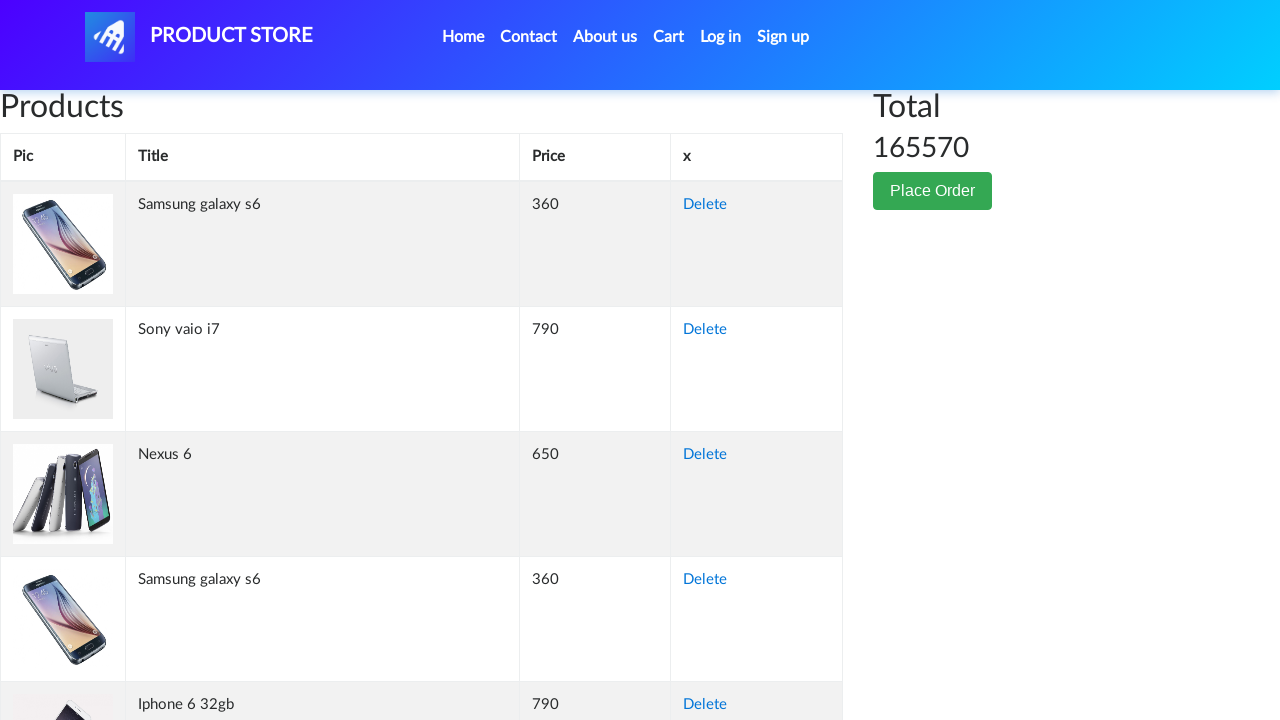

Retrieved cell content from row 111, column 3: '820'
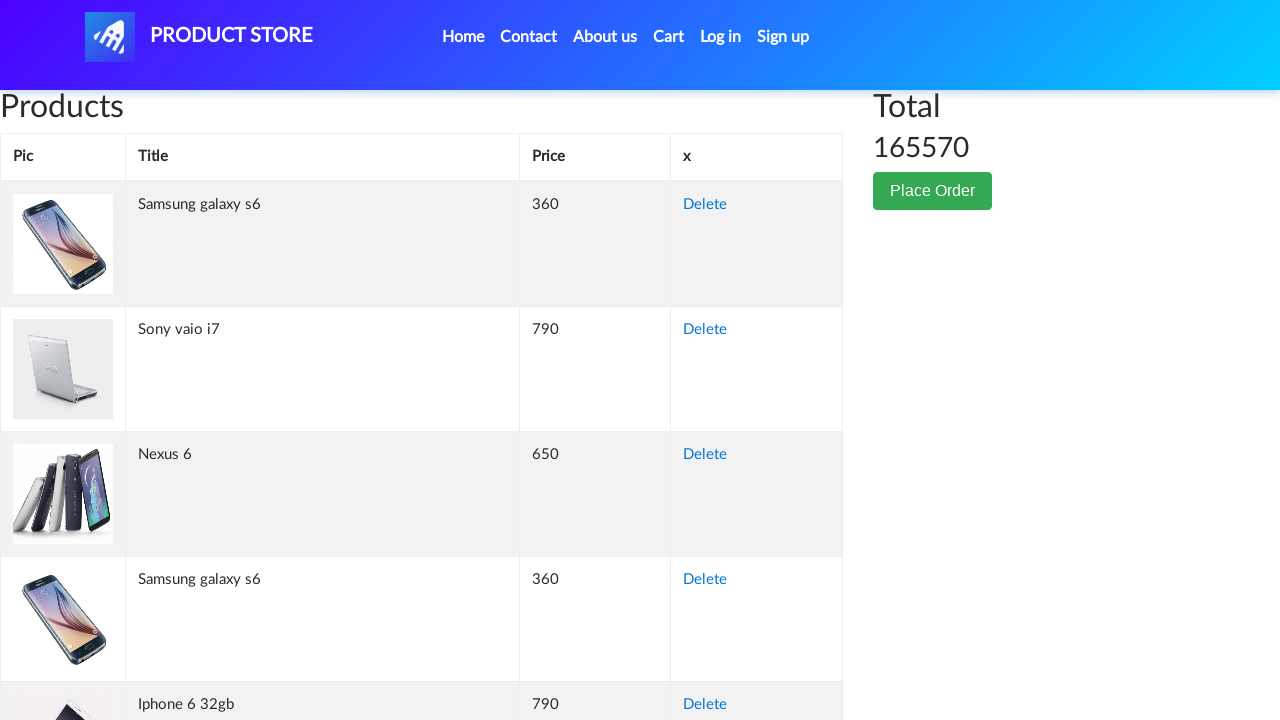

Retrieved cell content from row 111, column 4: 'Delete'
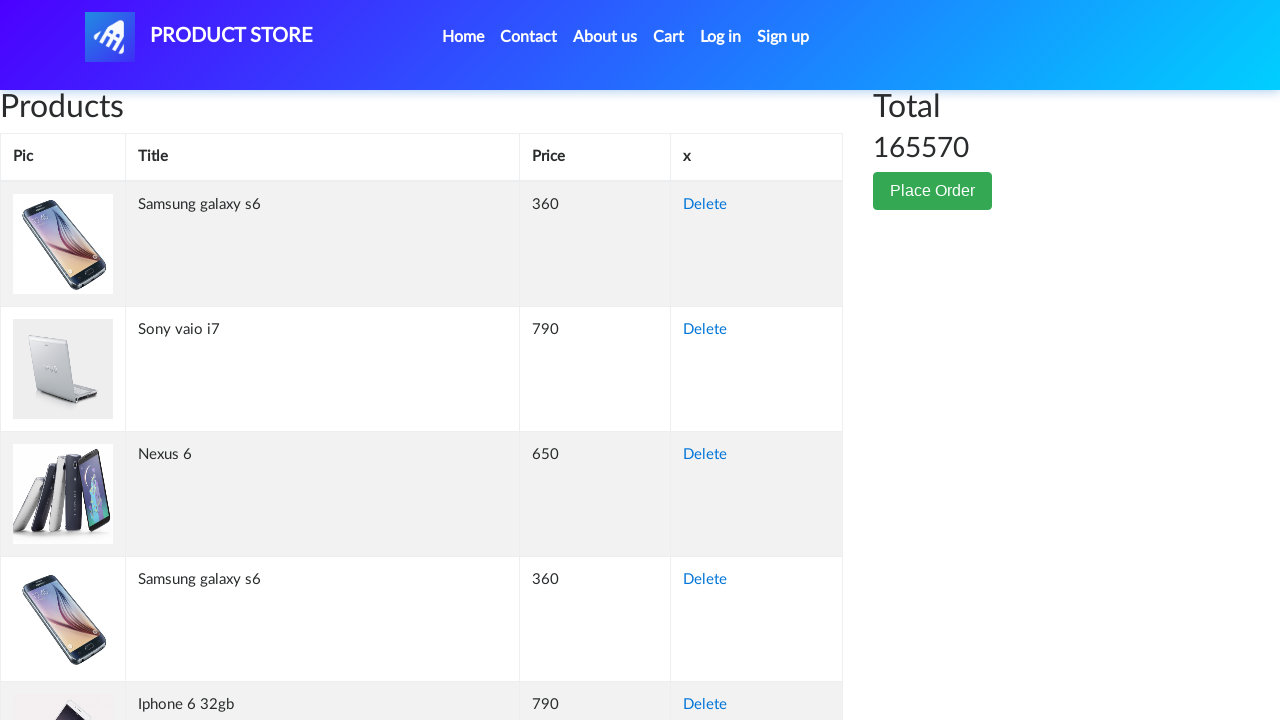

Retrieved cell content from row 112, column 1: ''
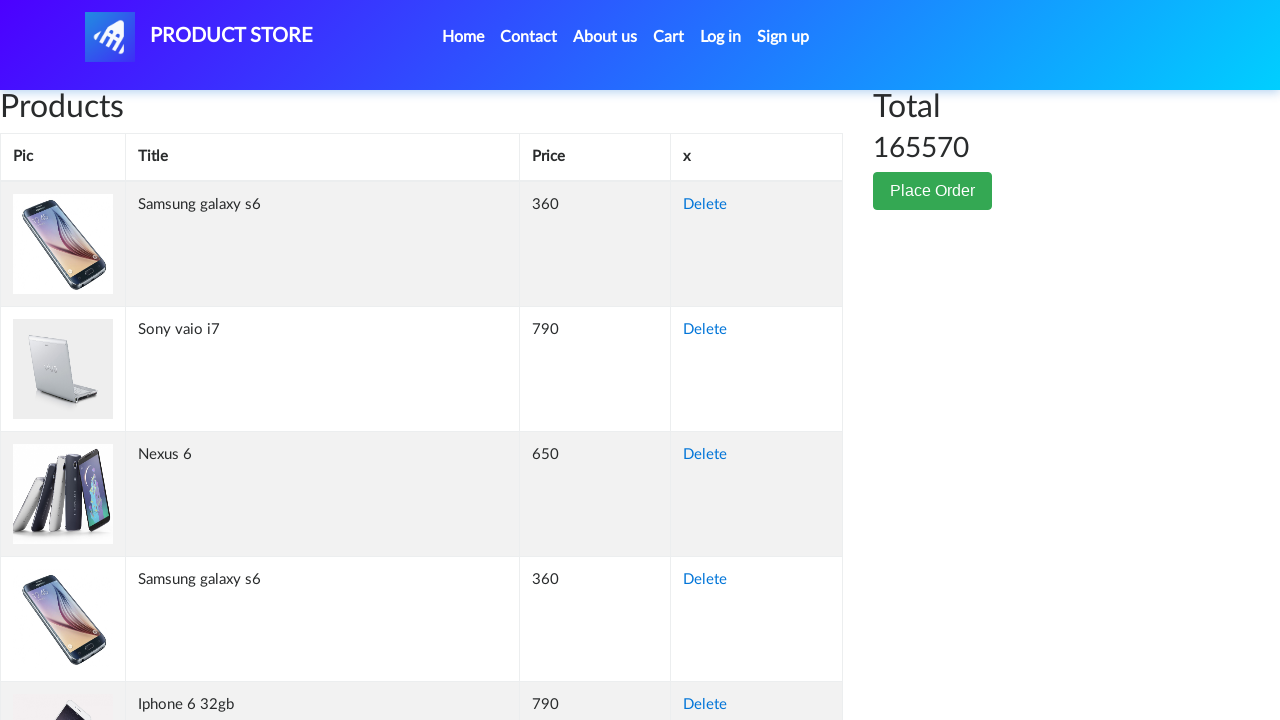

Retrieved cell content from row 112, column 2: 'Sony vaio i5'
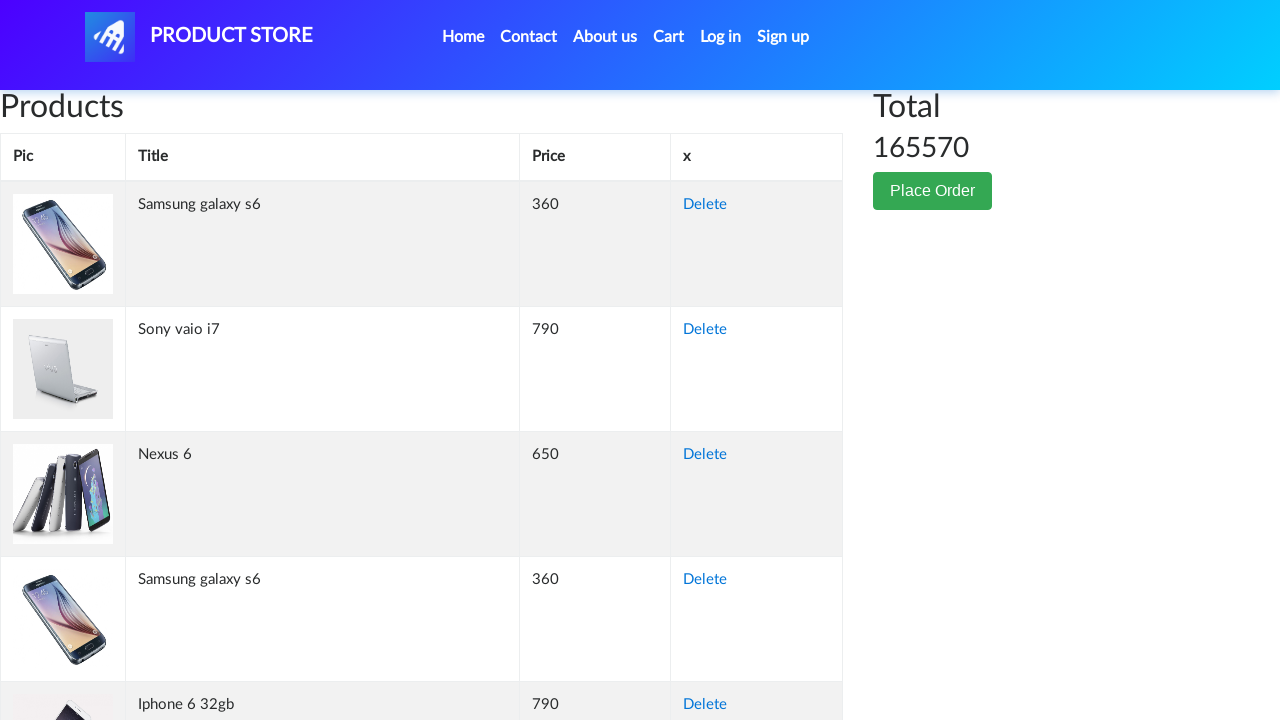

Retrieved cell content from row 112, column 3: '790'
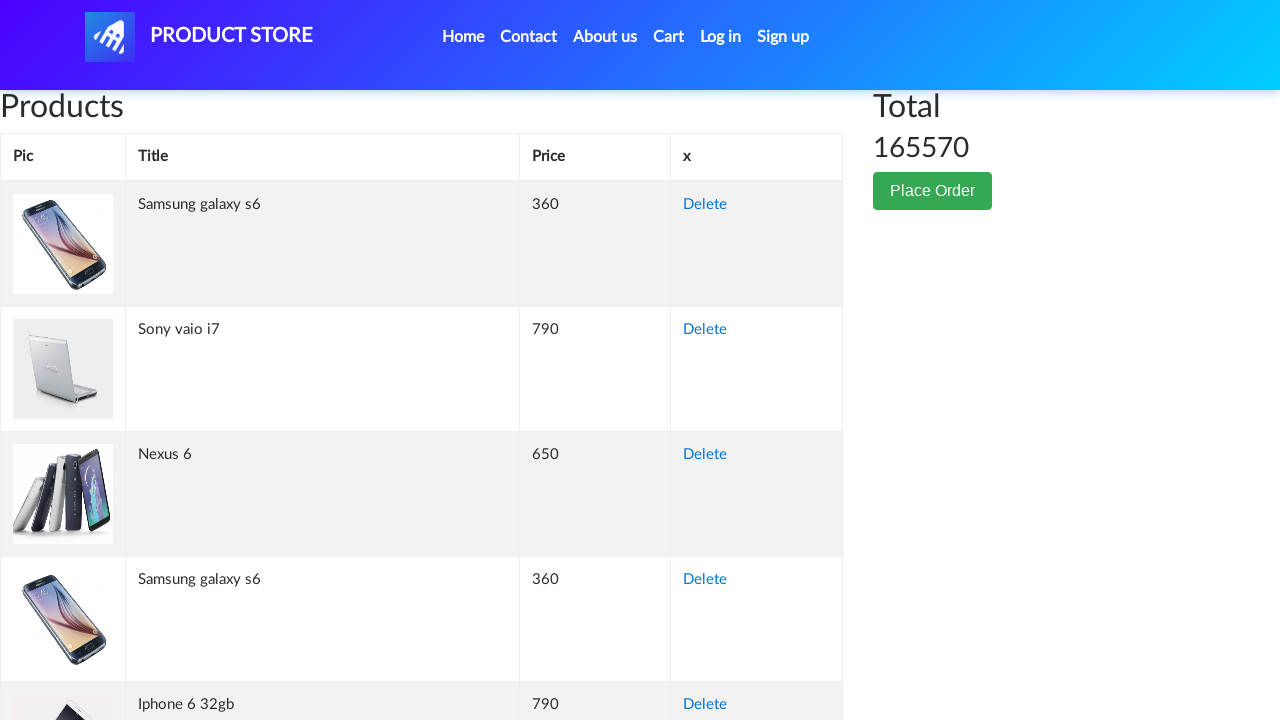

Retrieved cell content from row 112, column 4: 'Delete'
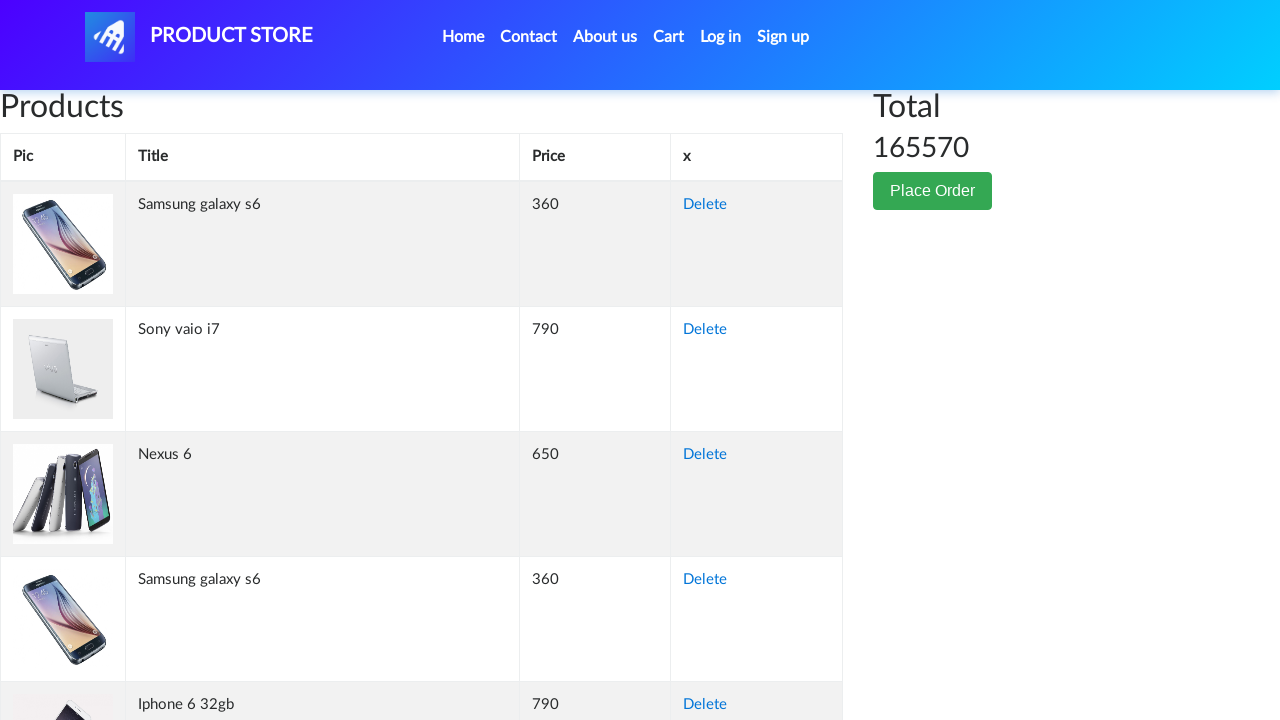

Retrieved cell content from row 113, column 1: ''
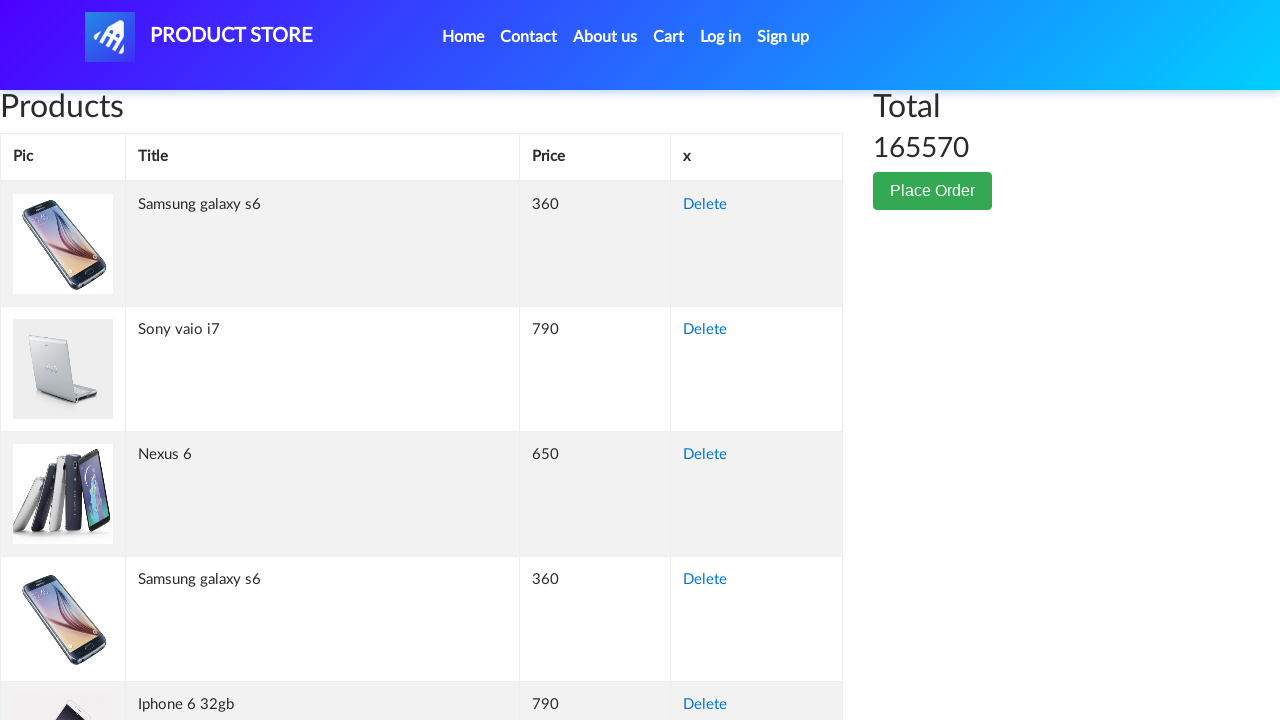

Retrieved cell content from row 113, column 2: 'Samsung galaxy s6'
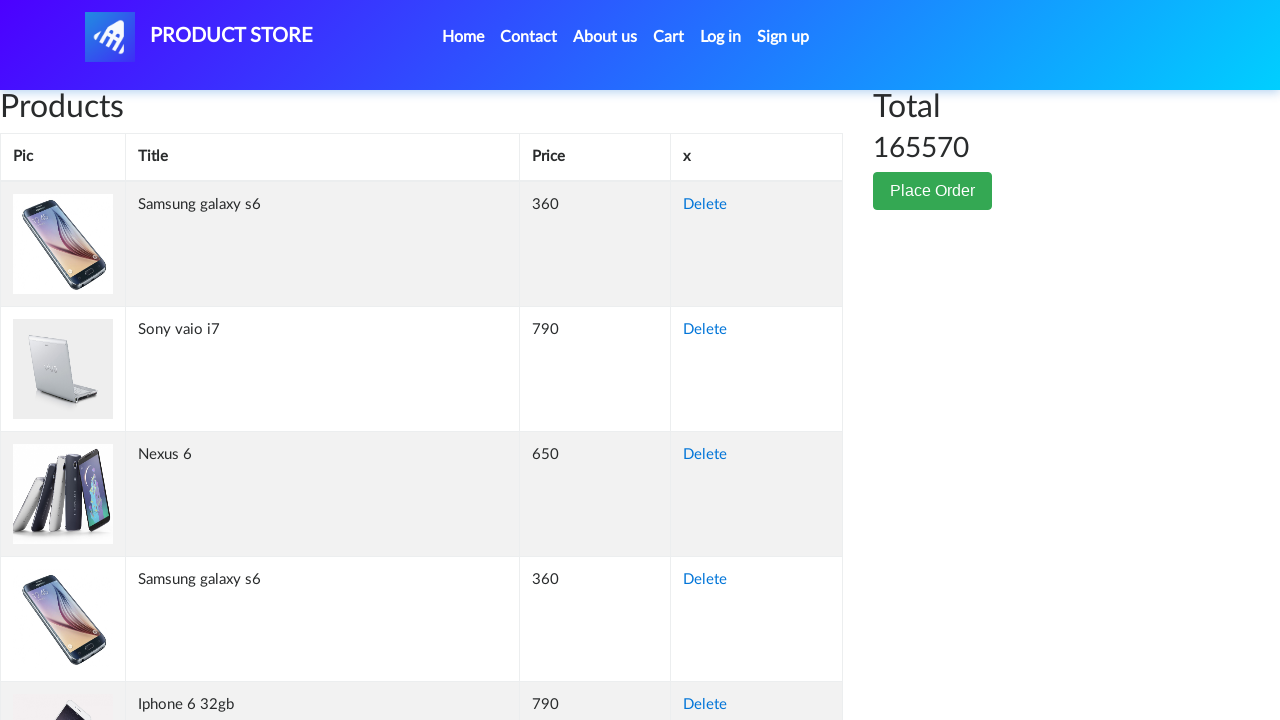

Retrieved cell content from row 113, column 3: '360'
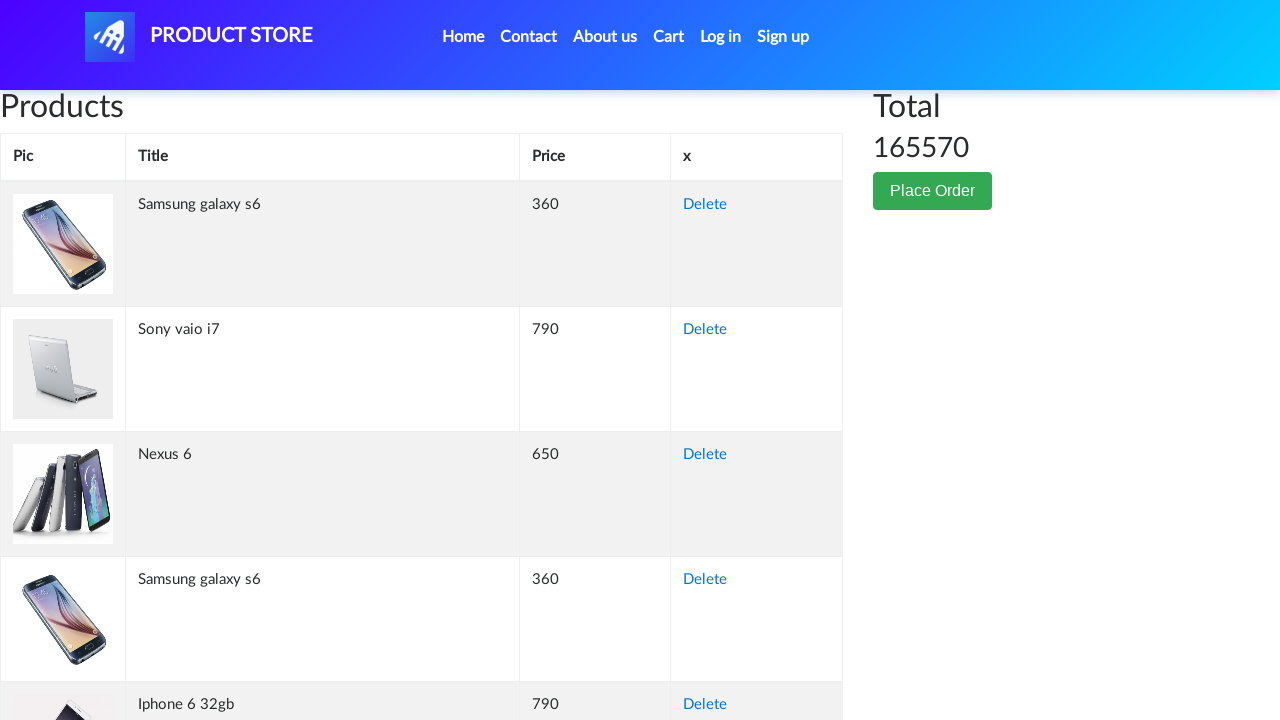

Retrieved cell content from row 113, column 4: 'Delete'
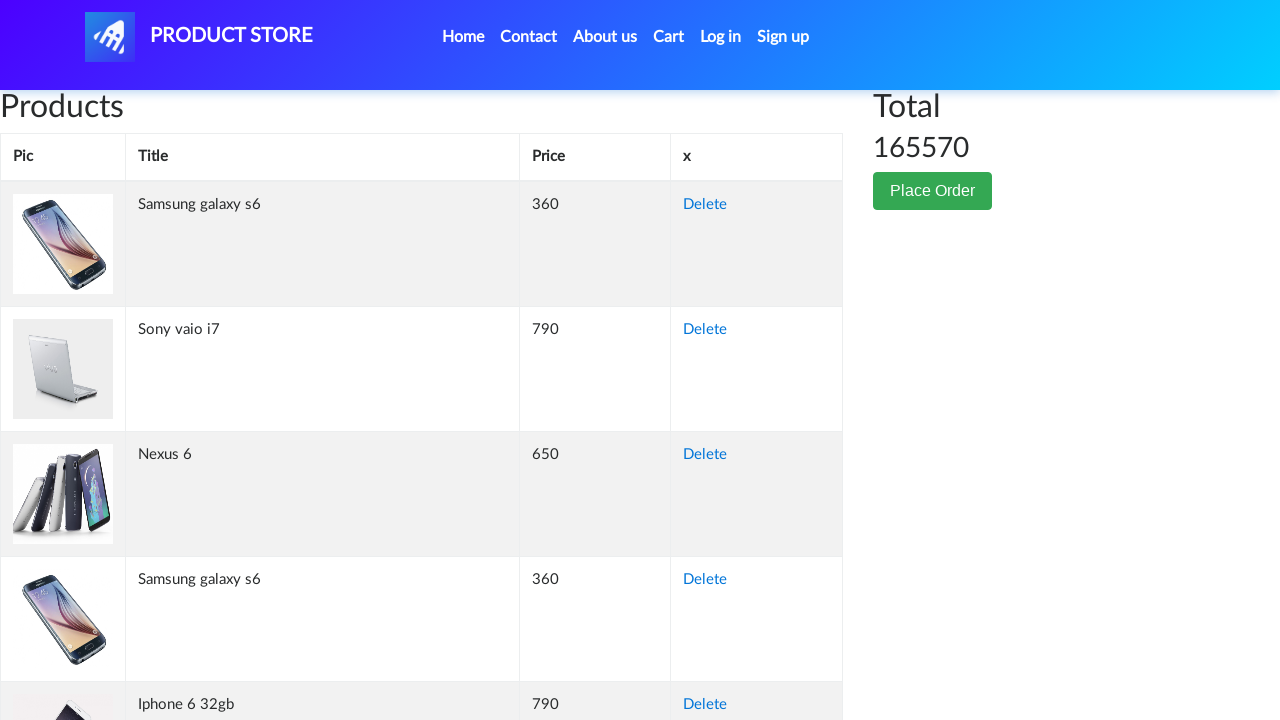

Retrieved cell content from row 114, column 1: ''
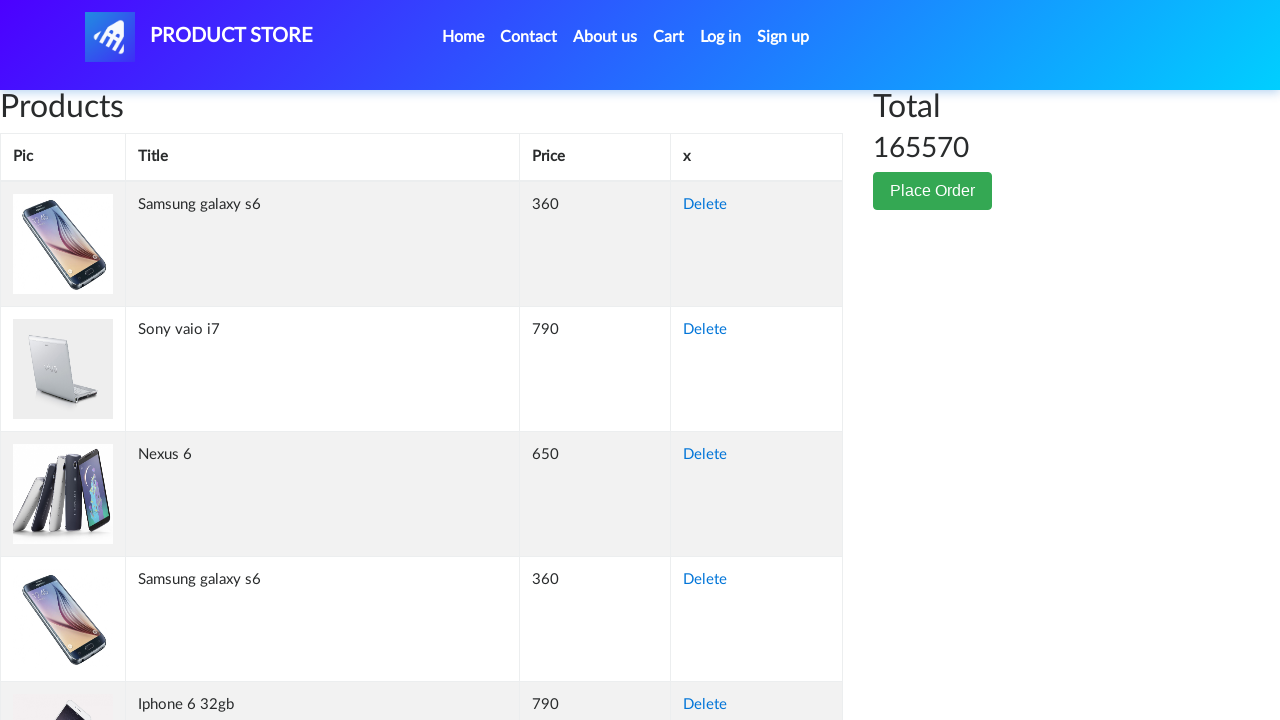

Retrieved cell content from row 114, column 2: 'Nokia lumia 1520'
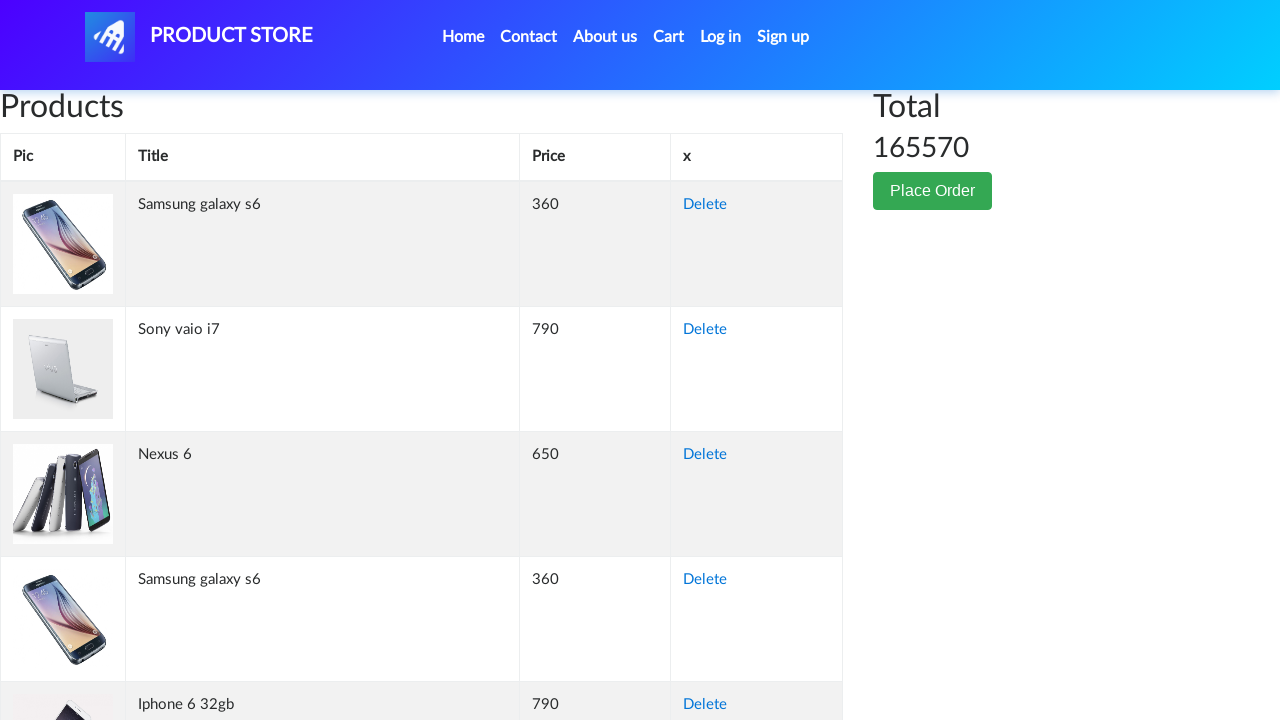

Retrieved cell content from row 114, column 3: '820'
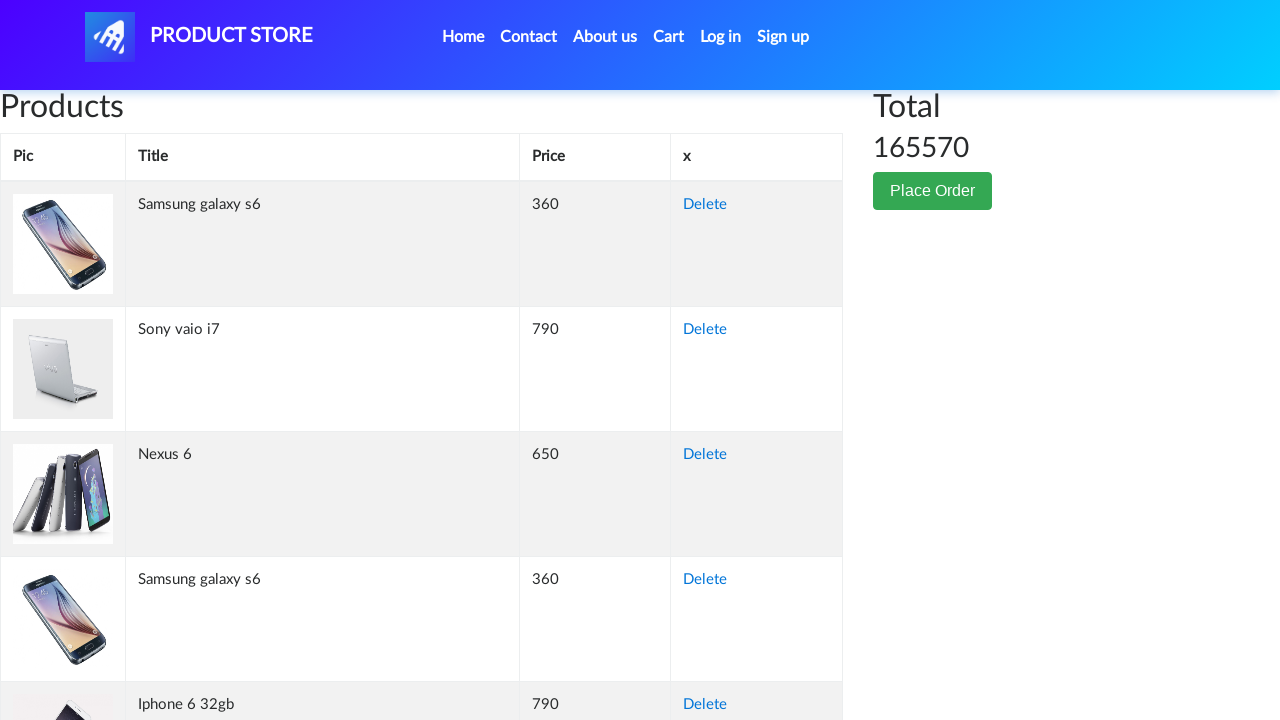

Retrieved cell content from row 114, column 4: 'Delete'
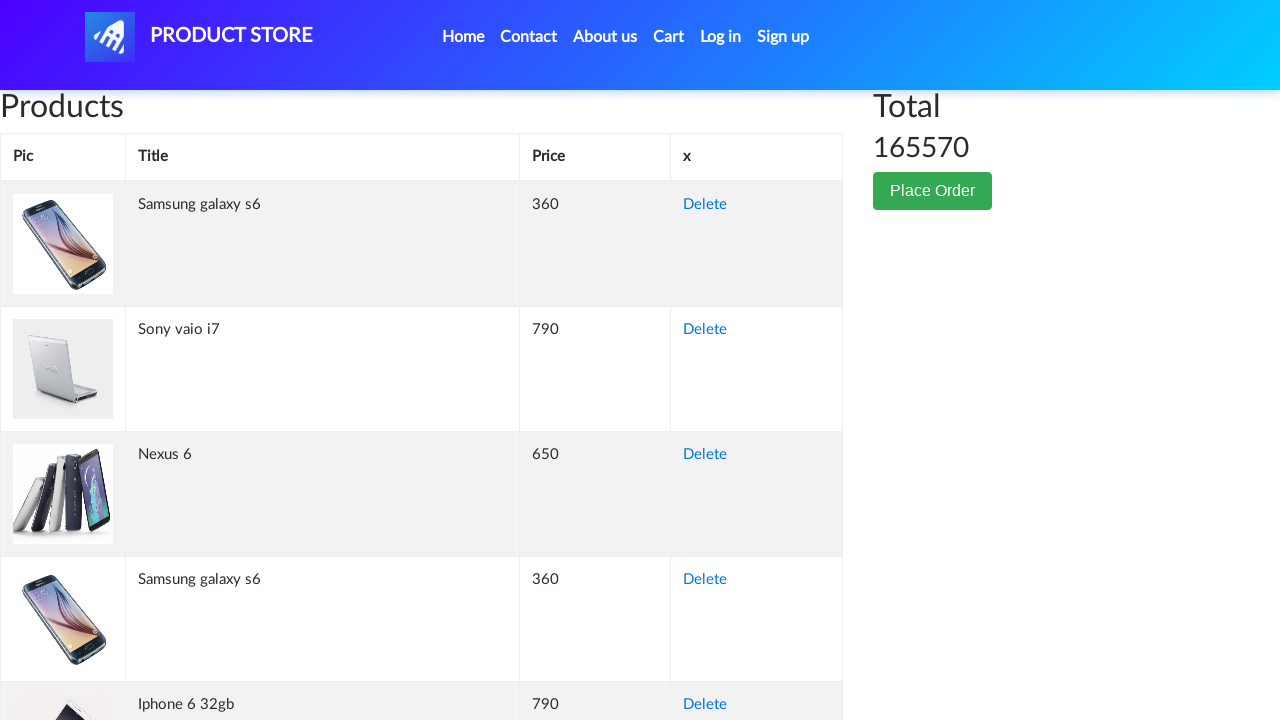

Retrieved cell content from row 115, column 1: ''
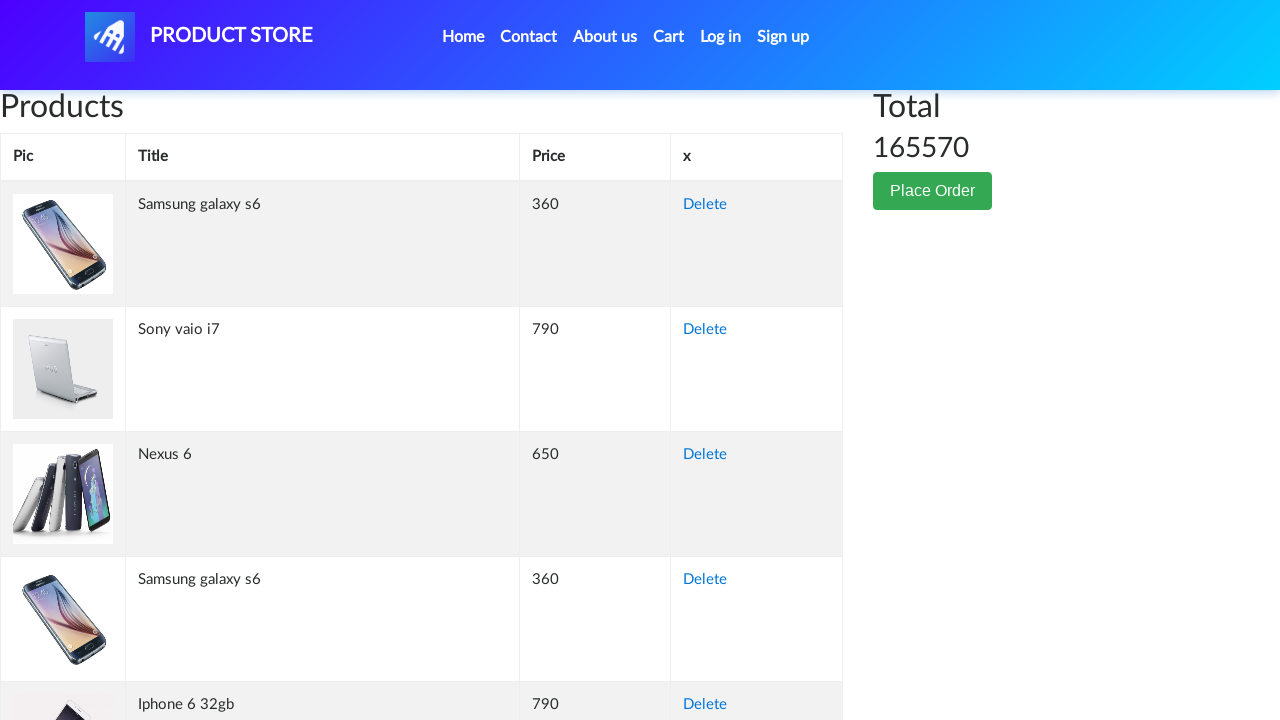

Retrieved cell content from row 115, column 2: 'Samsung galaxy s6'
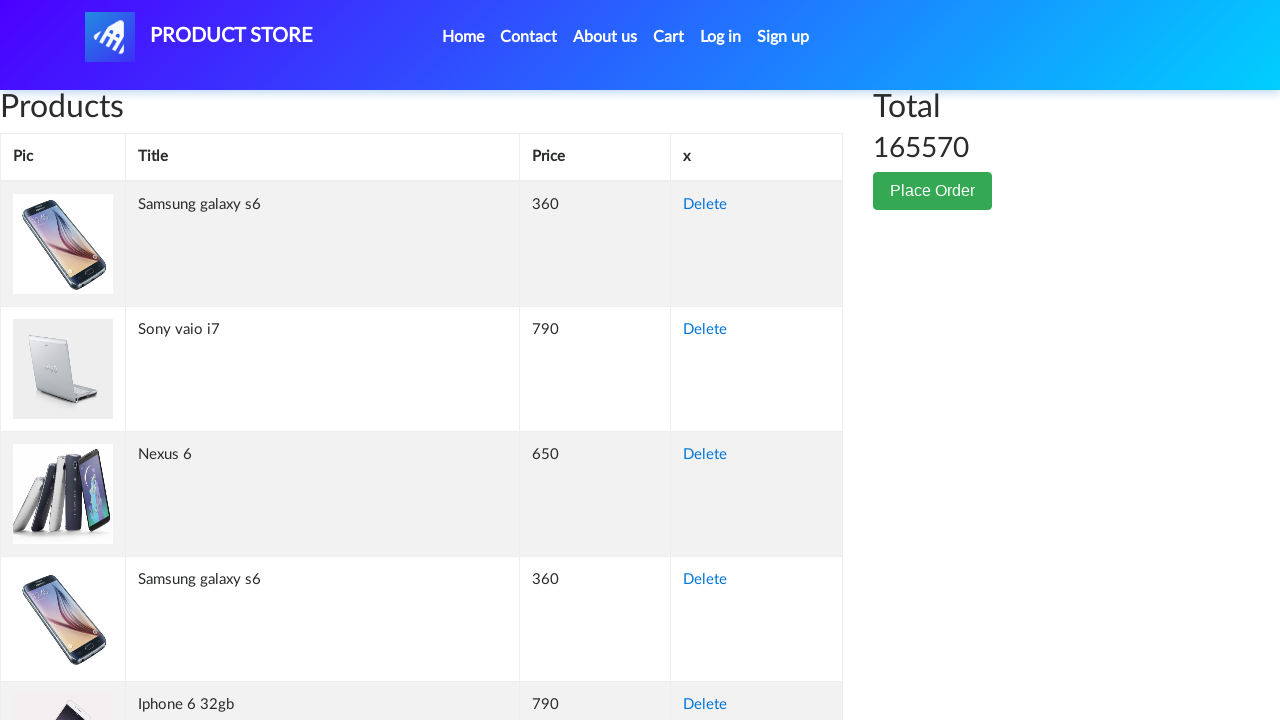

Retrieved cell content from row 115, column 3: '360'
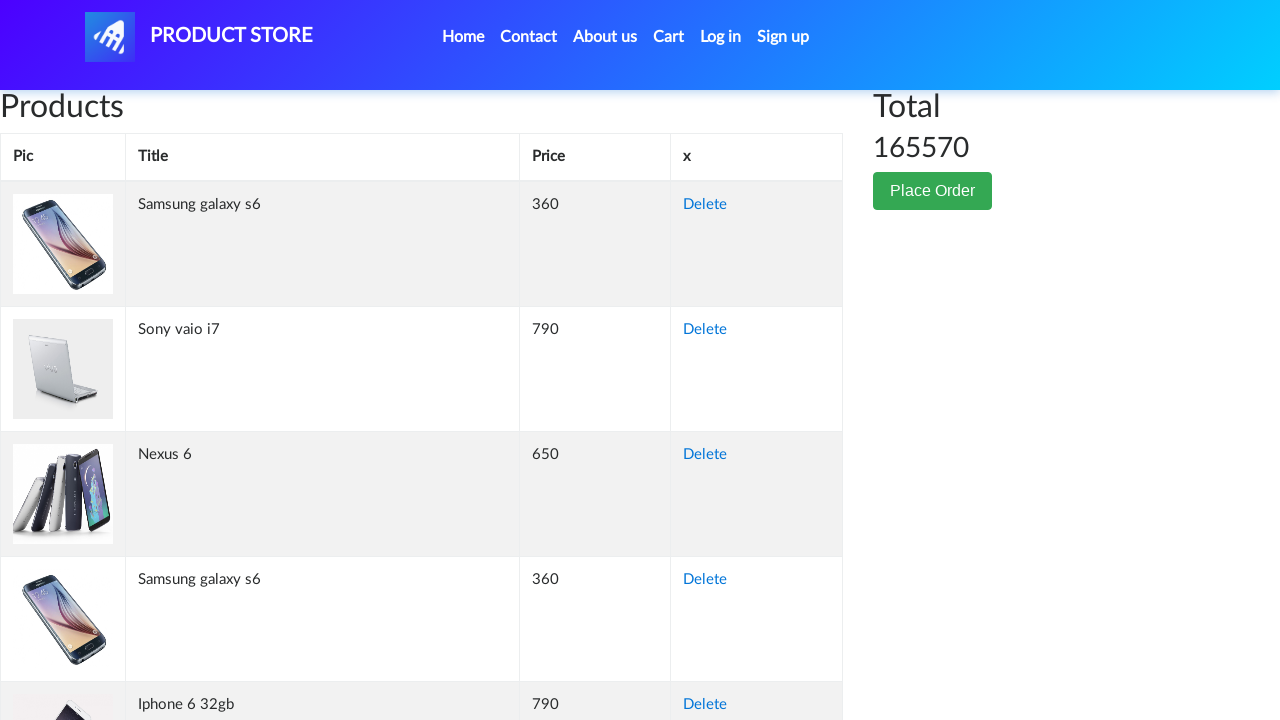

Retrieved cell content from row 115, column 4: 'Delete'
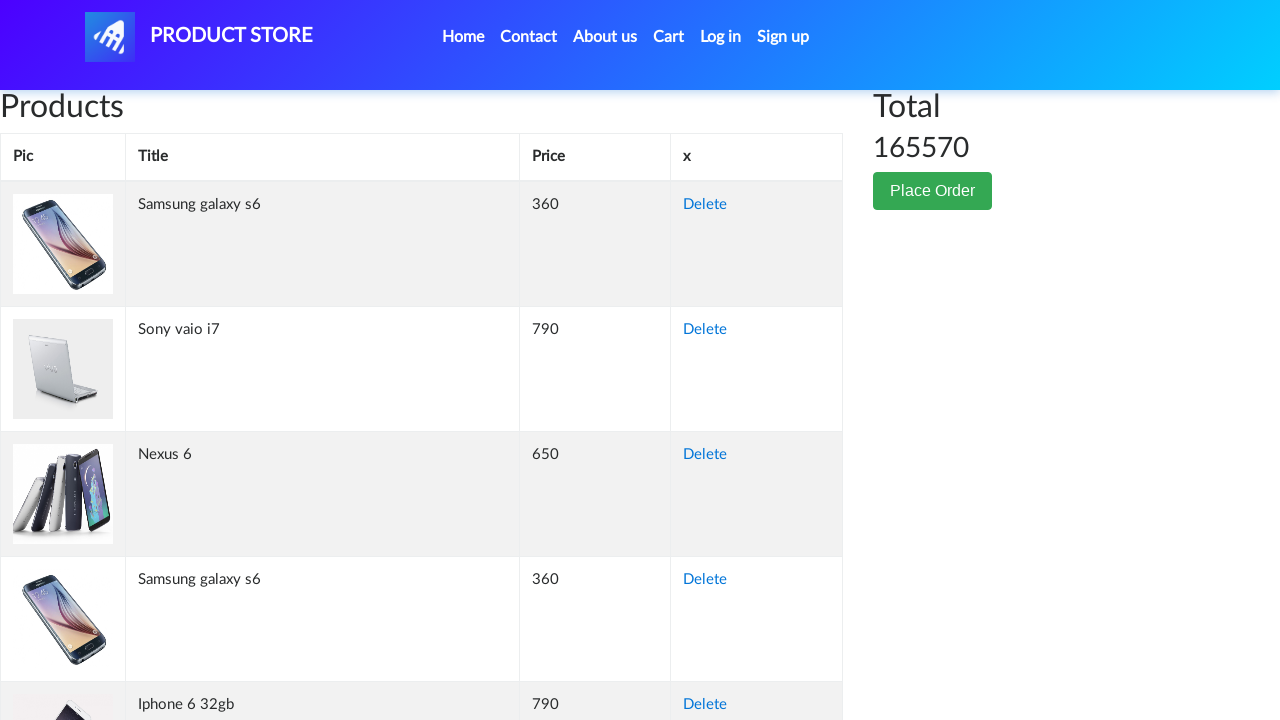

Retrieved cell content from row 116, column 1: ''
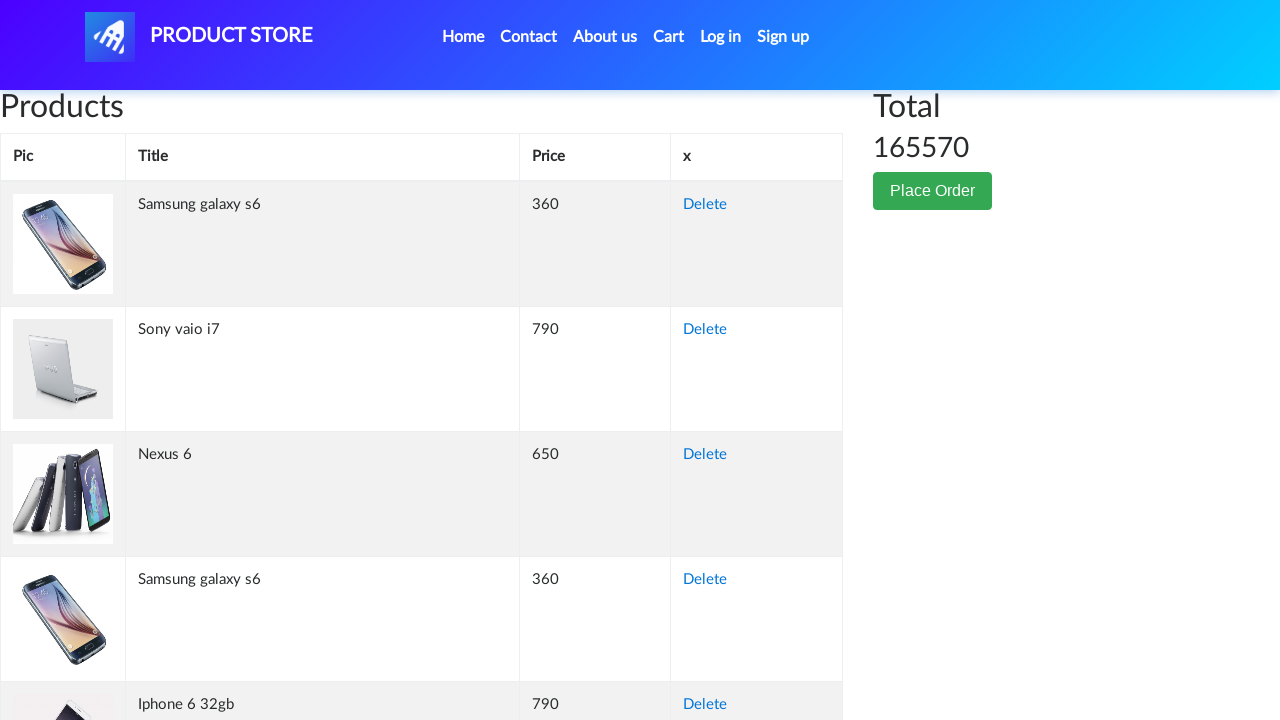

Retrieved cell content from row 116, column 2: 'Nokia lumia 1520'
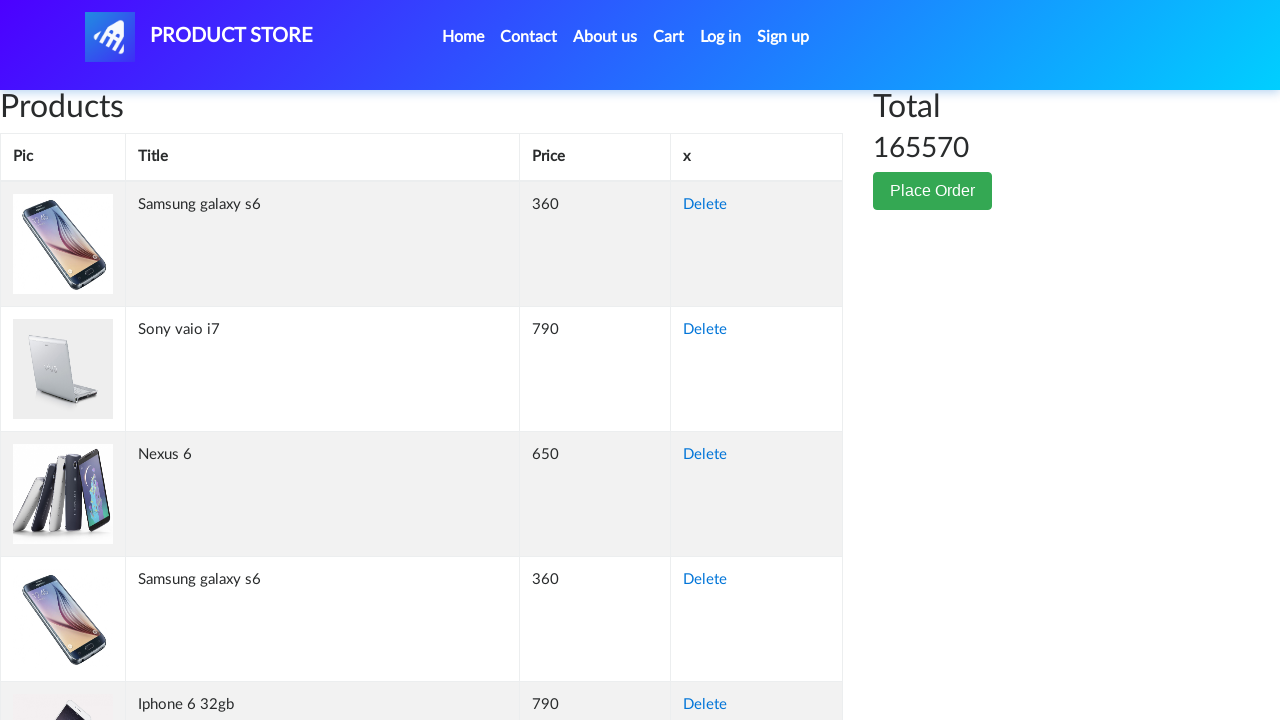

Retrieved cell content from row 116, column 3: '820'
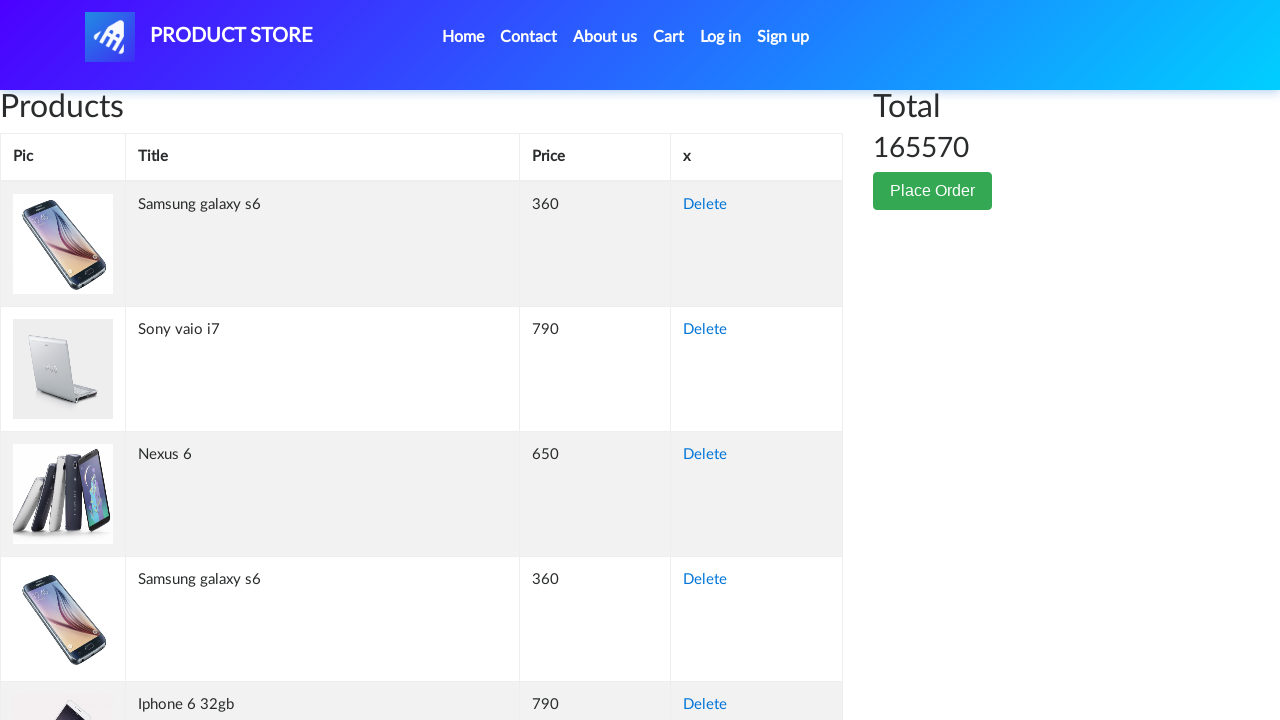

Retrieved cell content from row 116, column 4: 'Delete'
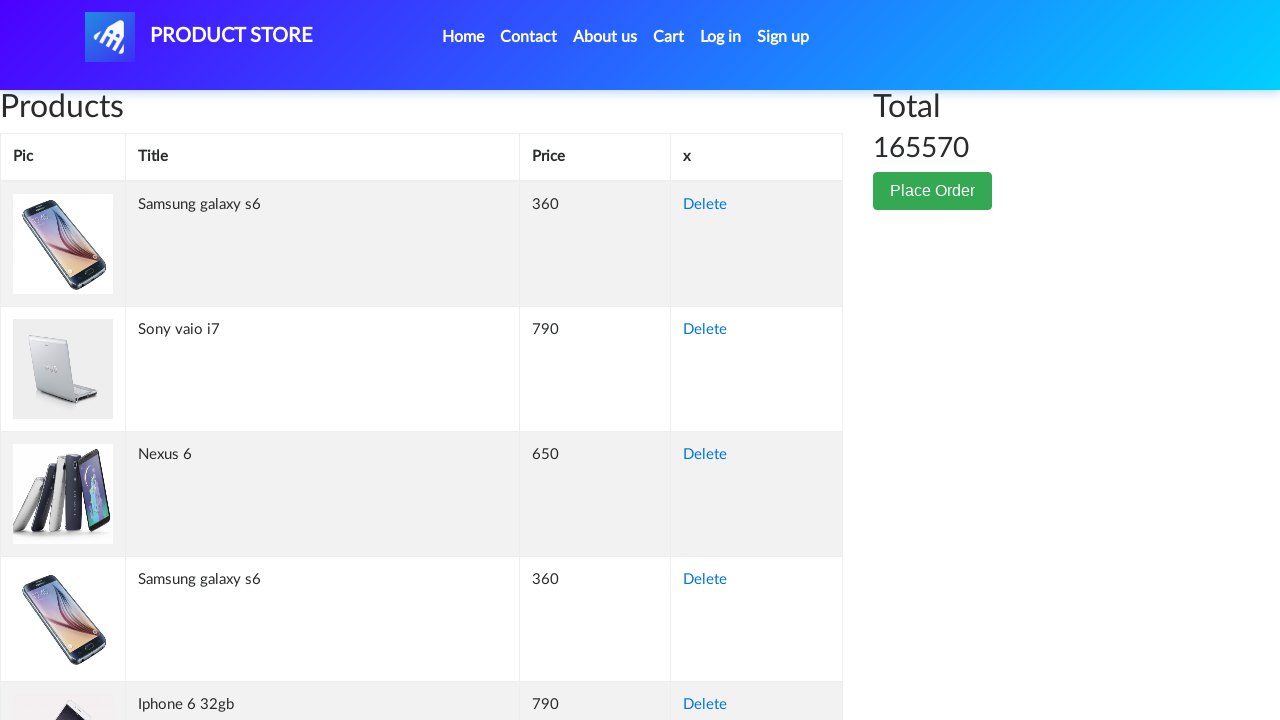

Retrieved cell content from row 117, column 1: ''
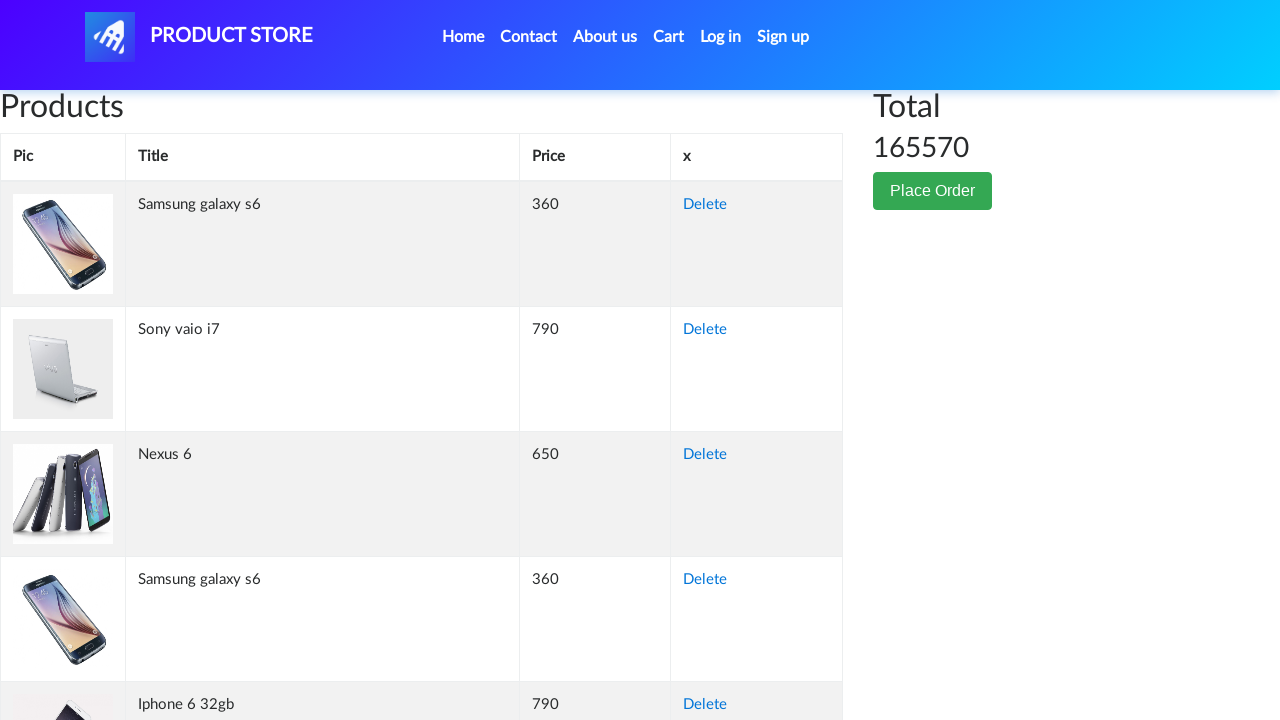

Retrieved cell content from row 117, column 2: 'Samsung galaxy s6'
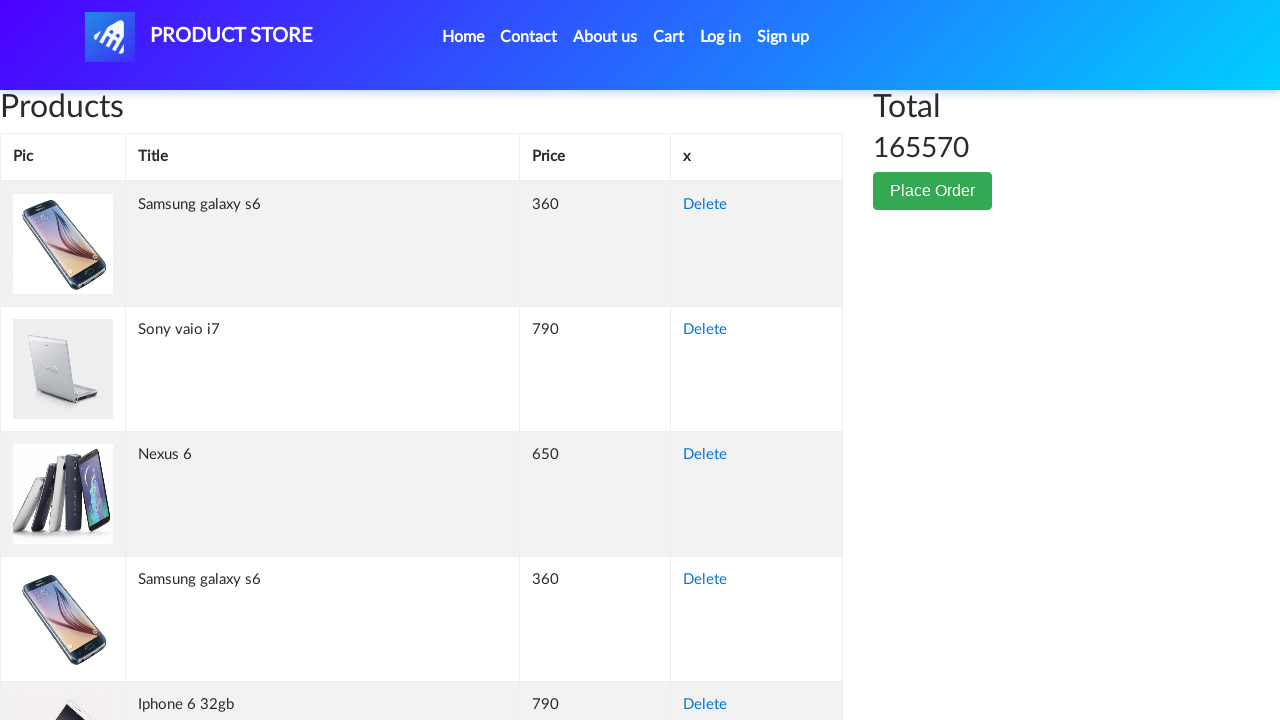

Retrieved cell content from row 117, column 3: '360'
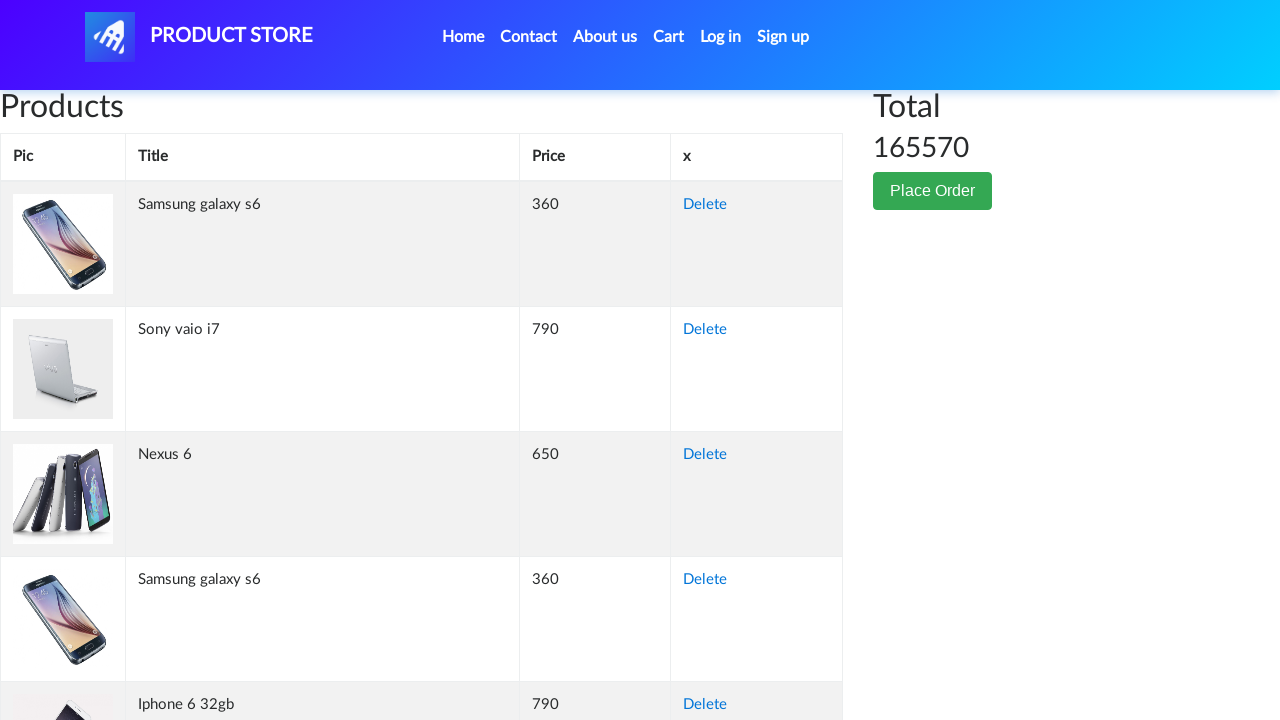

Retrieved cell content from row 117, column 4: 'Delete'
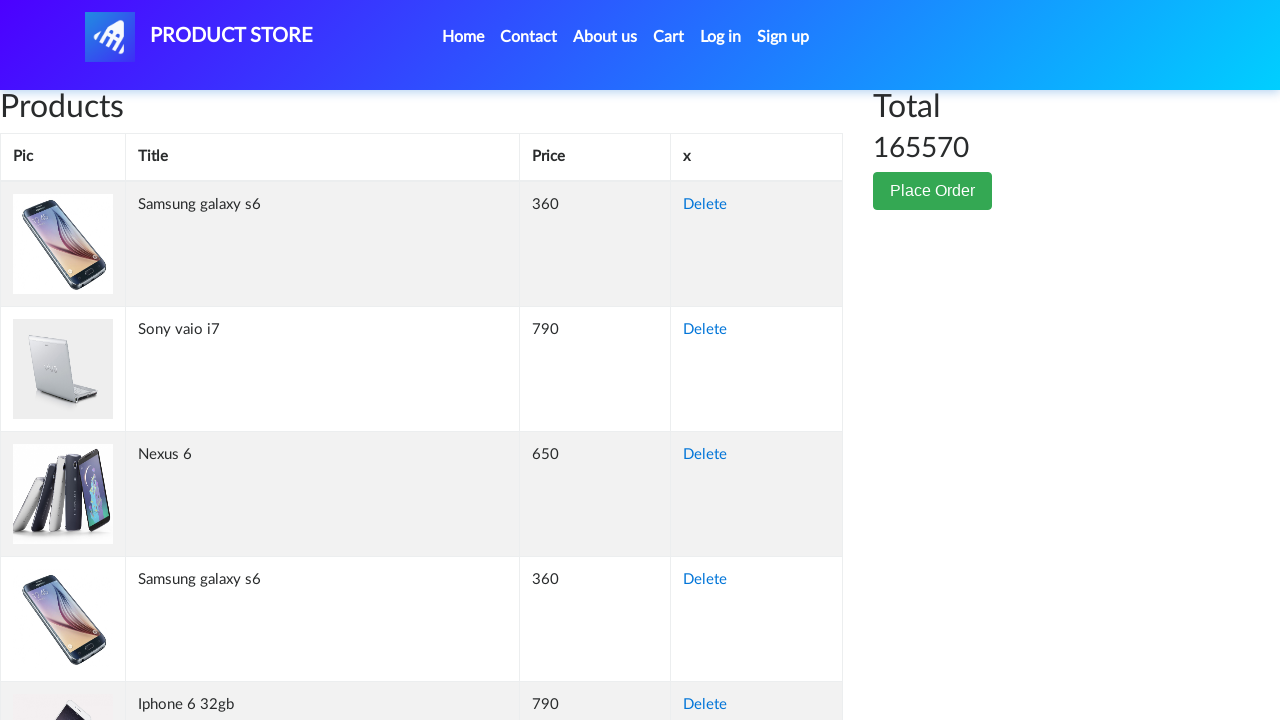

Retrieved cell content from row 118, column 1: ''
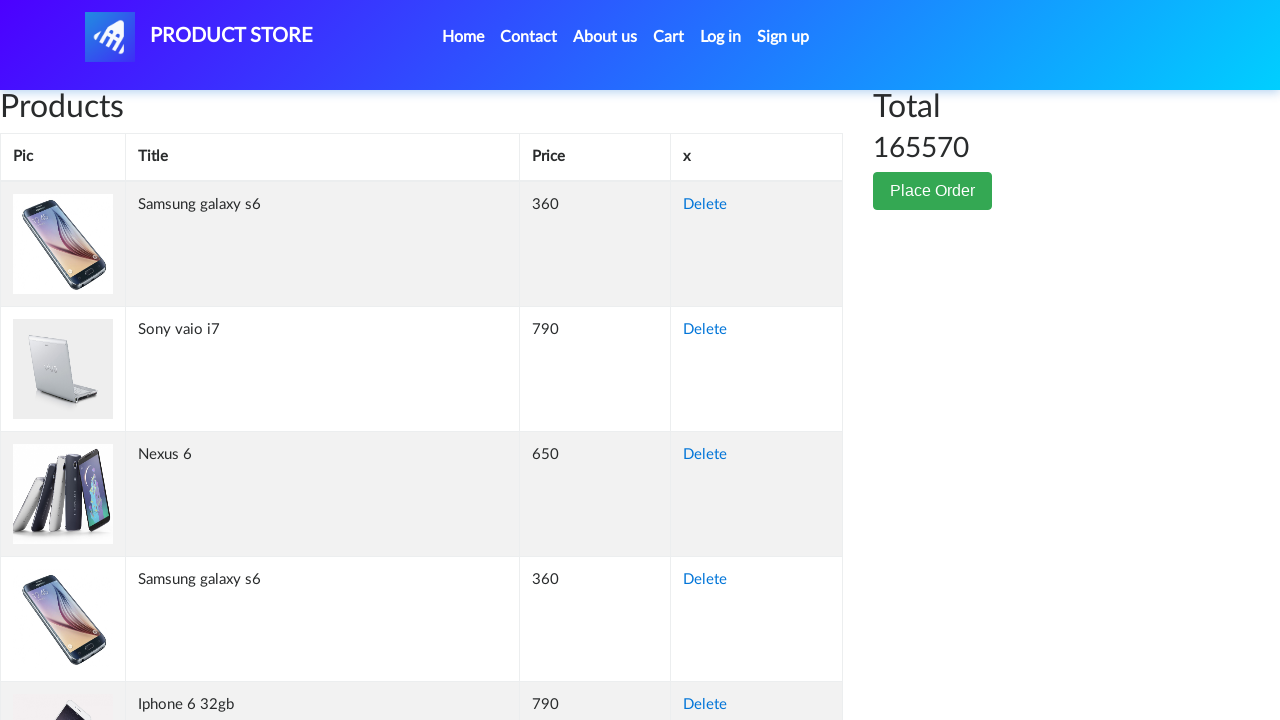

Retrieved cell content from row 118, column 2: 'Samsung galaxy s6'
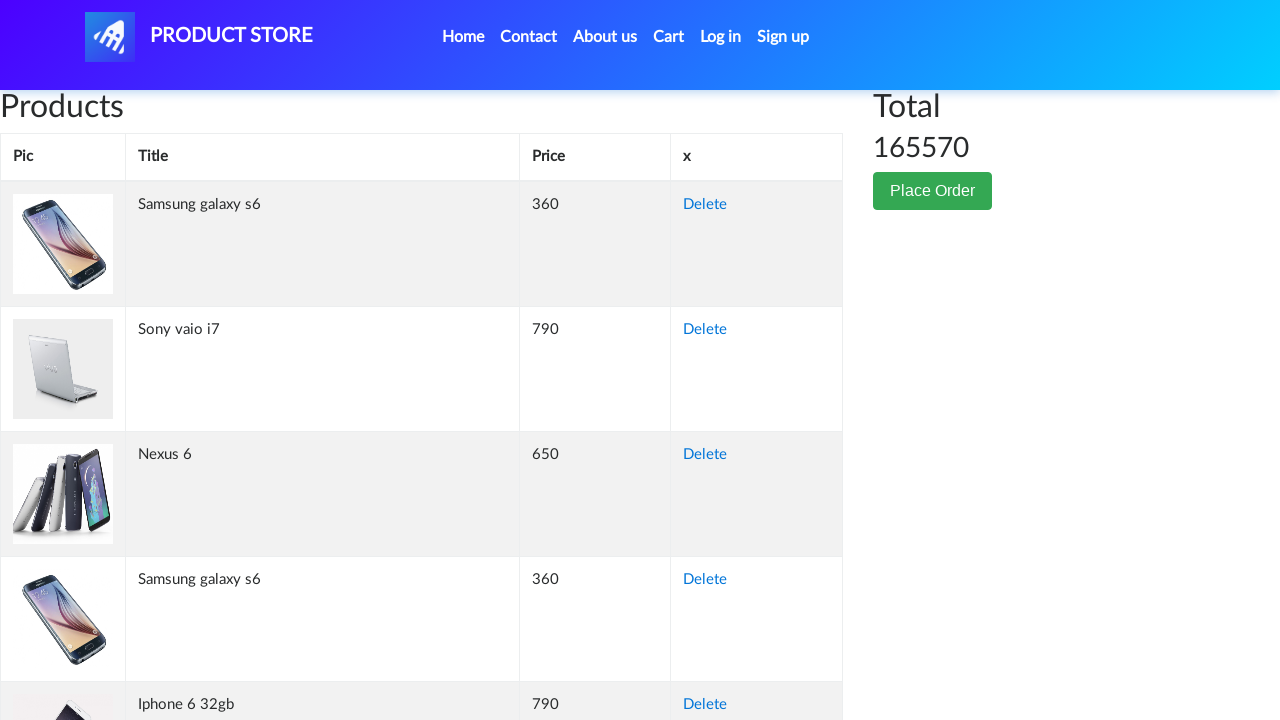

Retrieved cell content from row 118, column 3: '360'
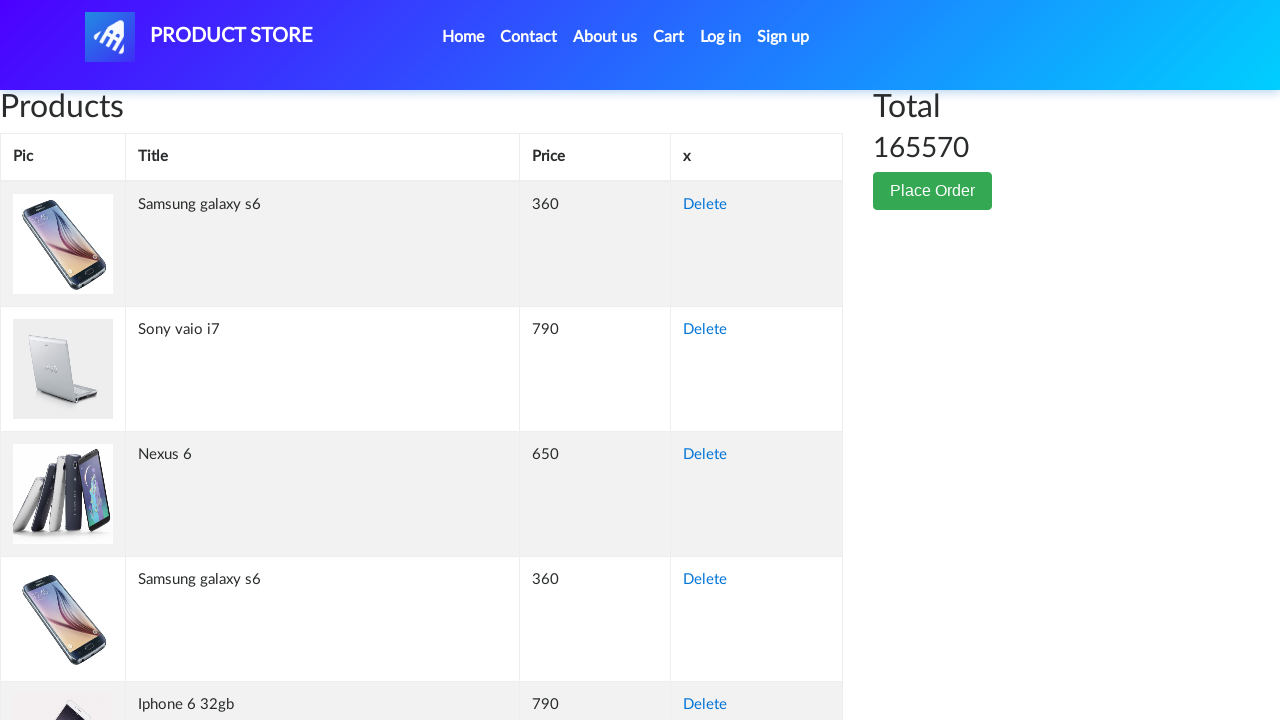

Retrieved cell content from row 118, column 4: 'Delete'
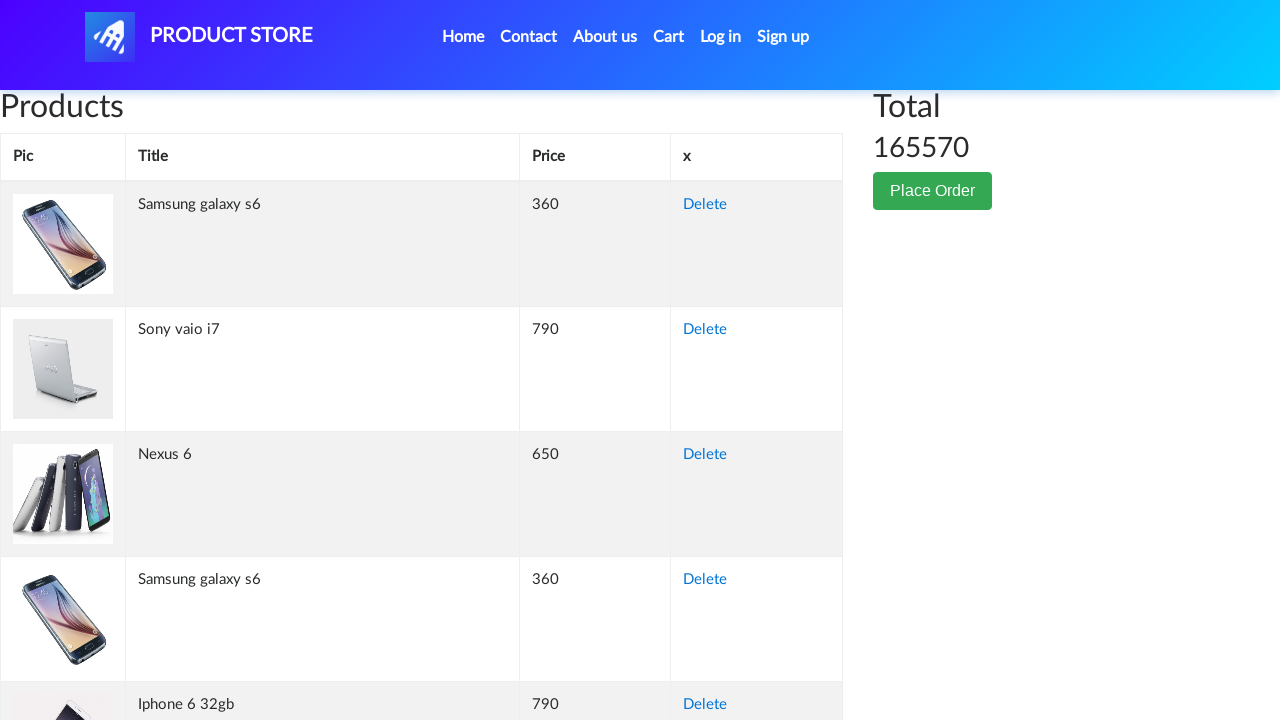

Retrieved cell content from row 119, column 1: ''
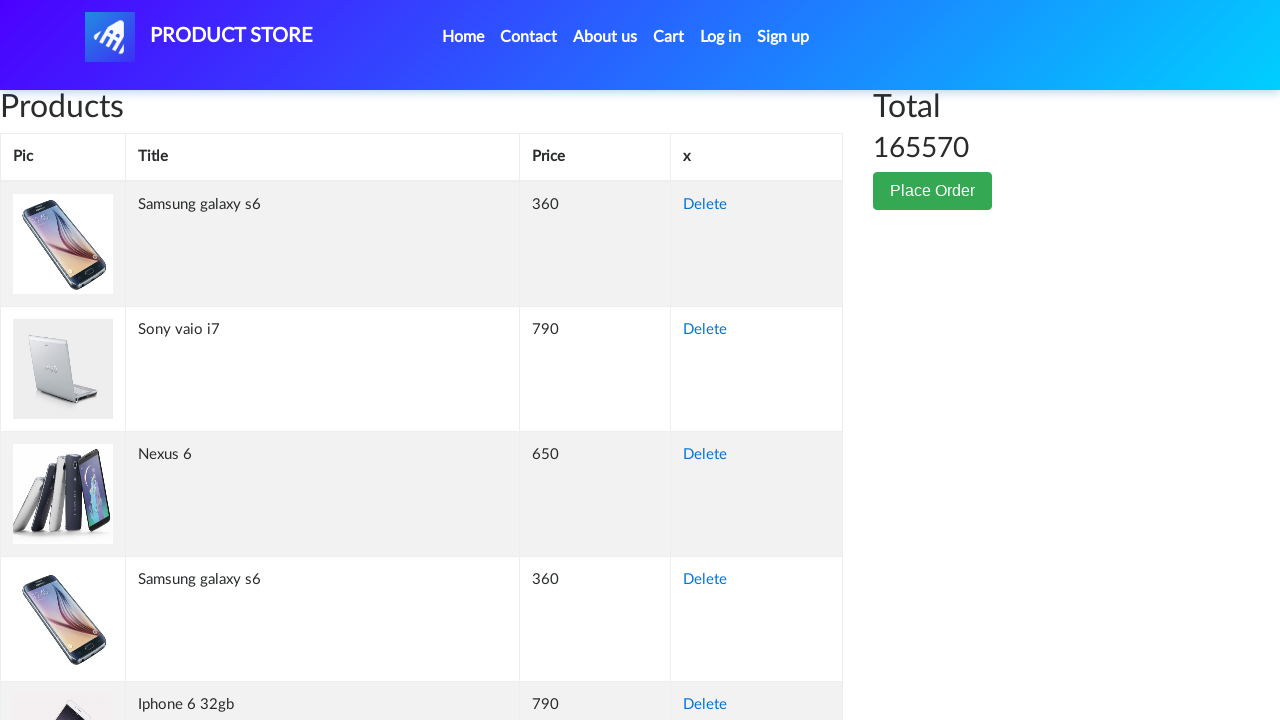

Retrieved cell content from row 119, column 2: 'ASUS Full HD'
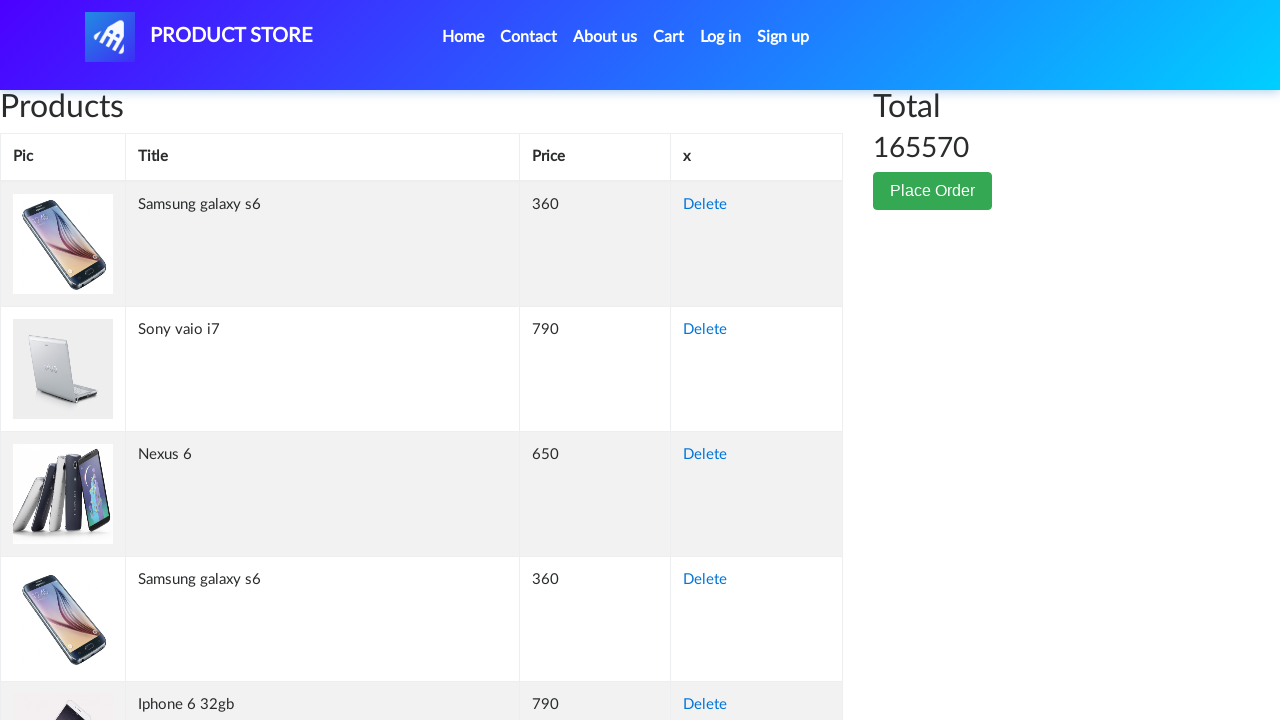

Retrieved cell content from row 119, column 3: '230'
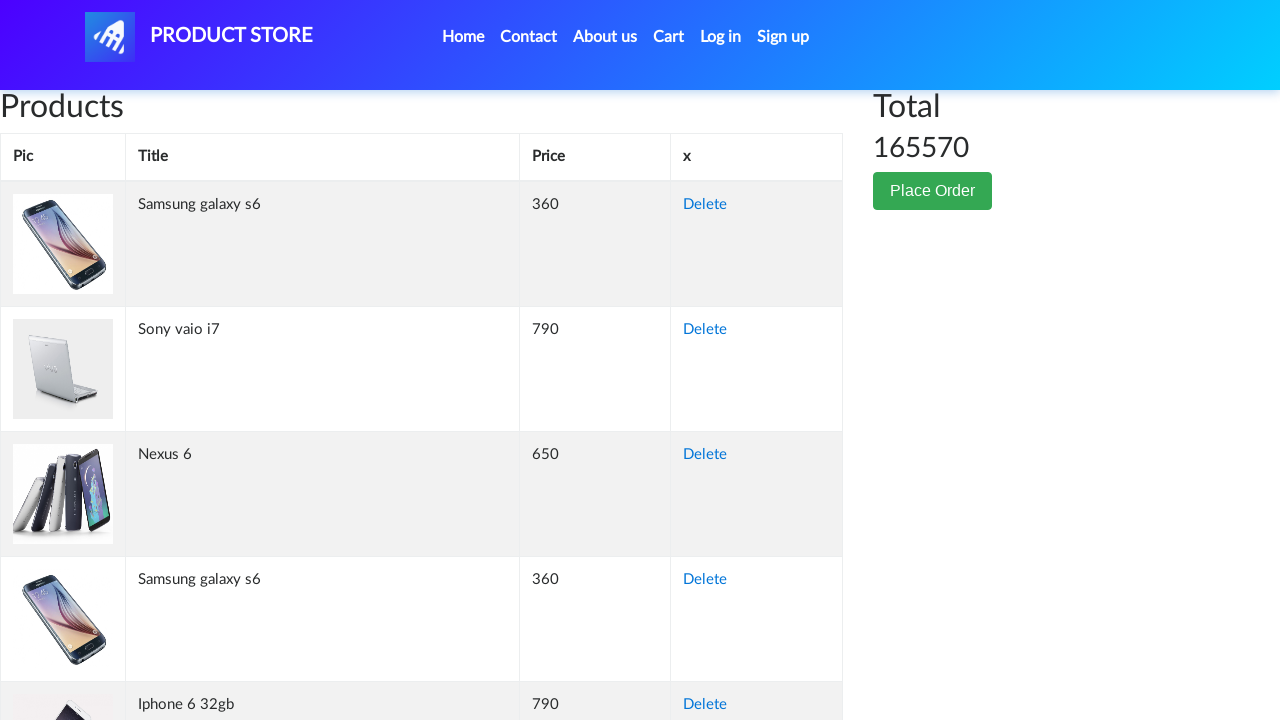

Retrieved cell content from row 119, column 4: 'Delete'
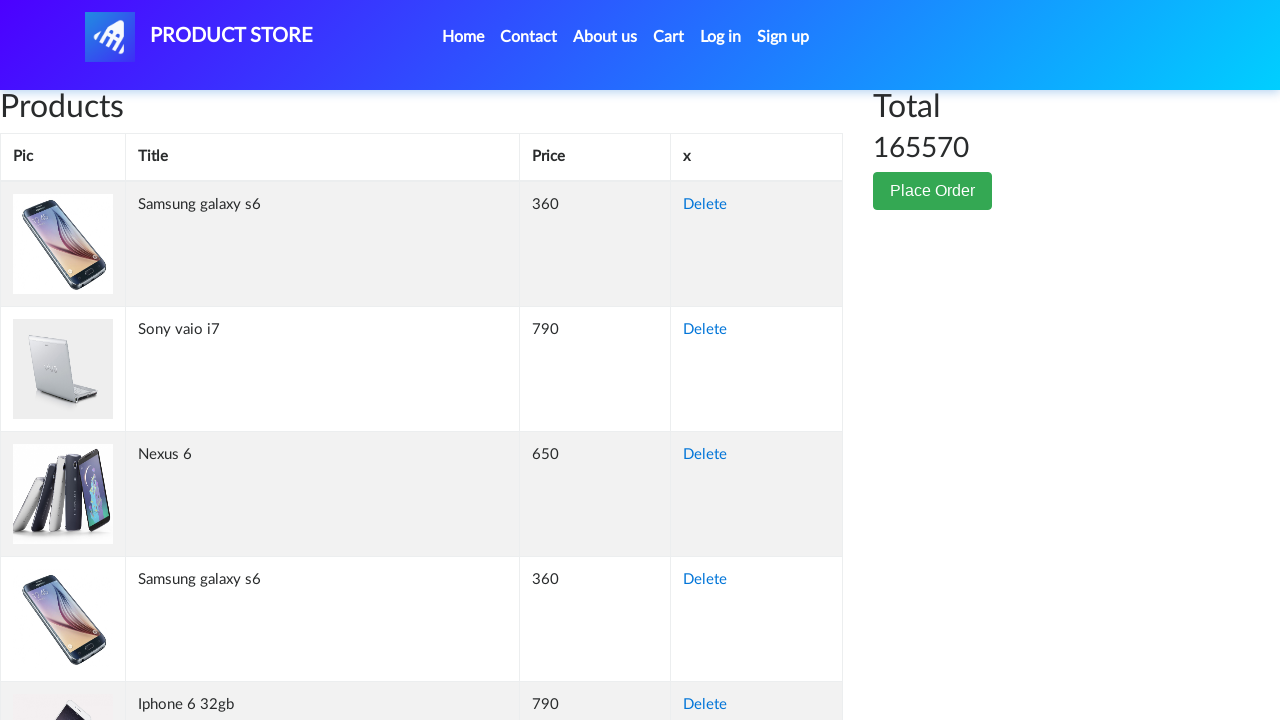

Retrieved cell content from row 120, column 1: ''
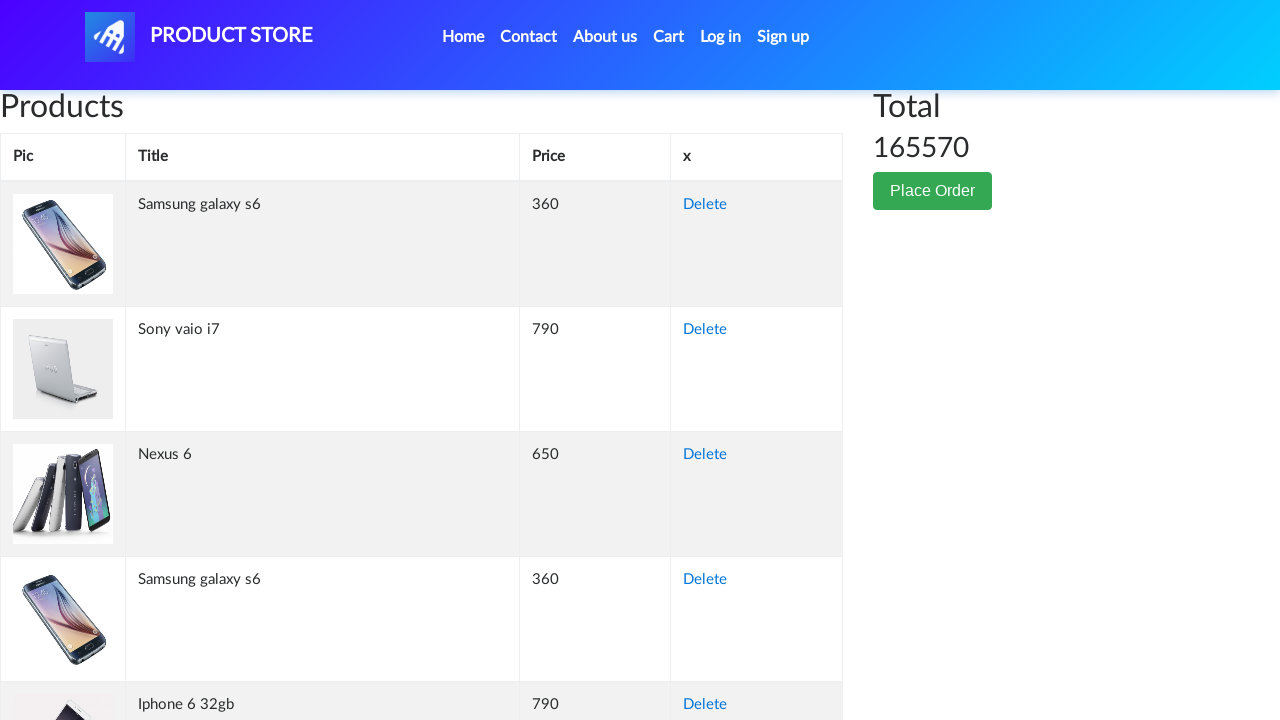

Retrieved cell content from row 120, column 2: 'Apple monitor 24'
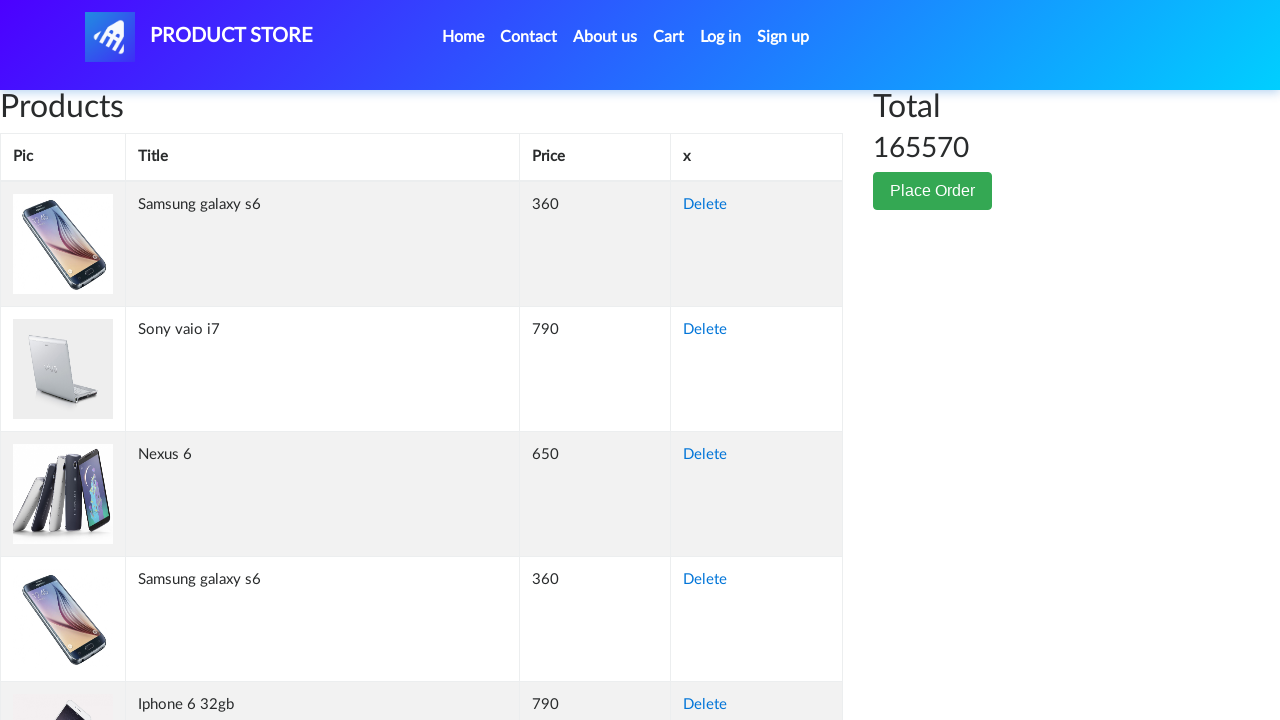

Retrieved cell content from row 120, column 3: '400'
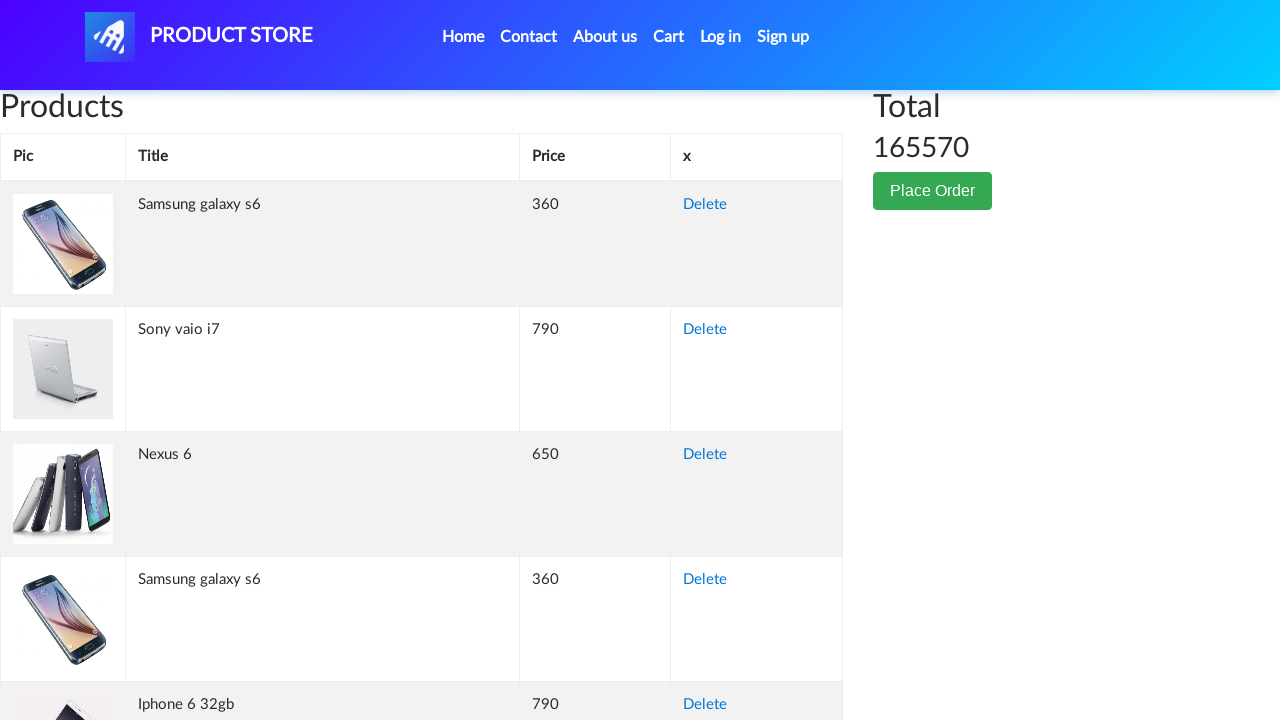

Retrieved cell content from row 120, column 4: 'Delete'
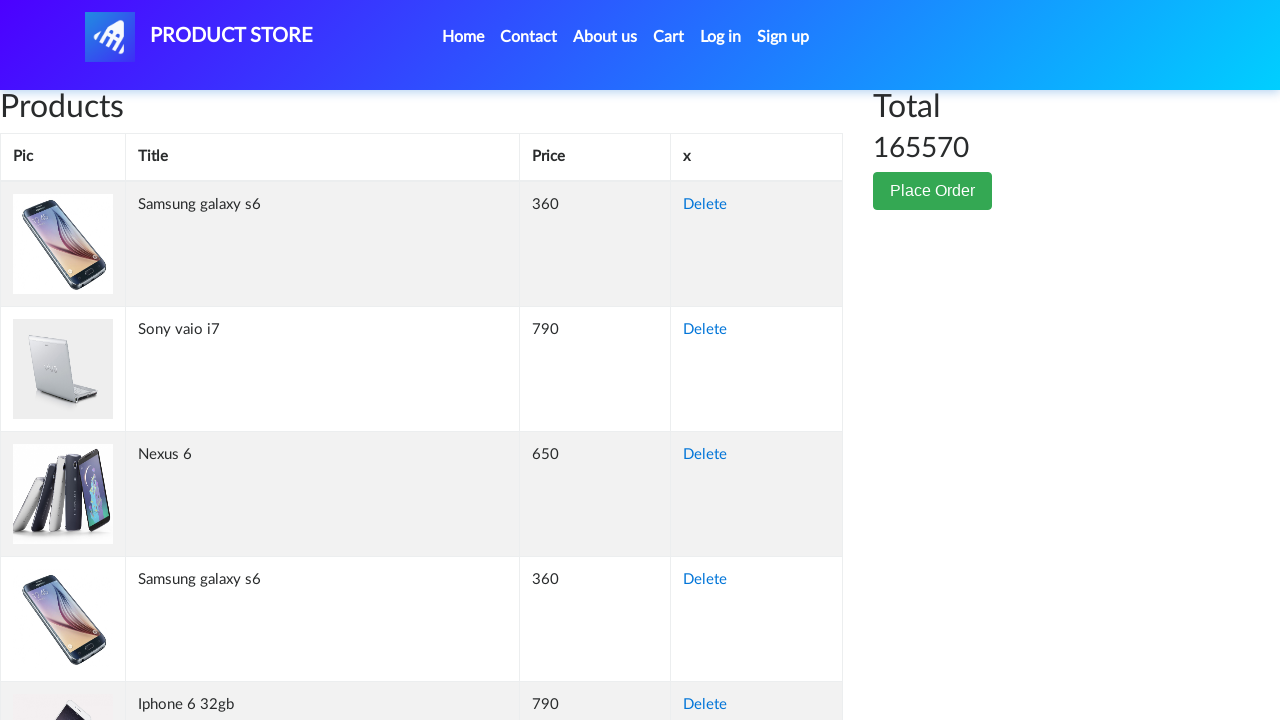

Retrieved cell content from row 121, column 1: ''
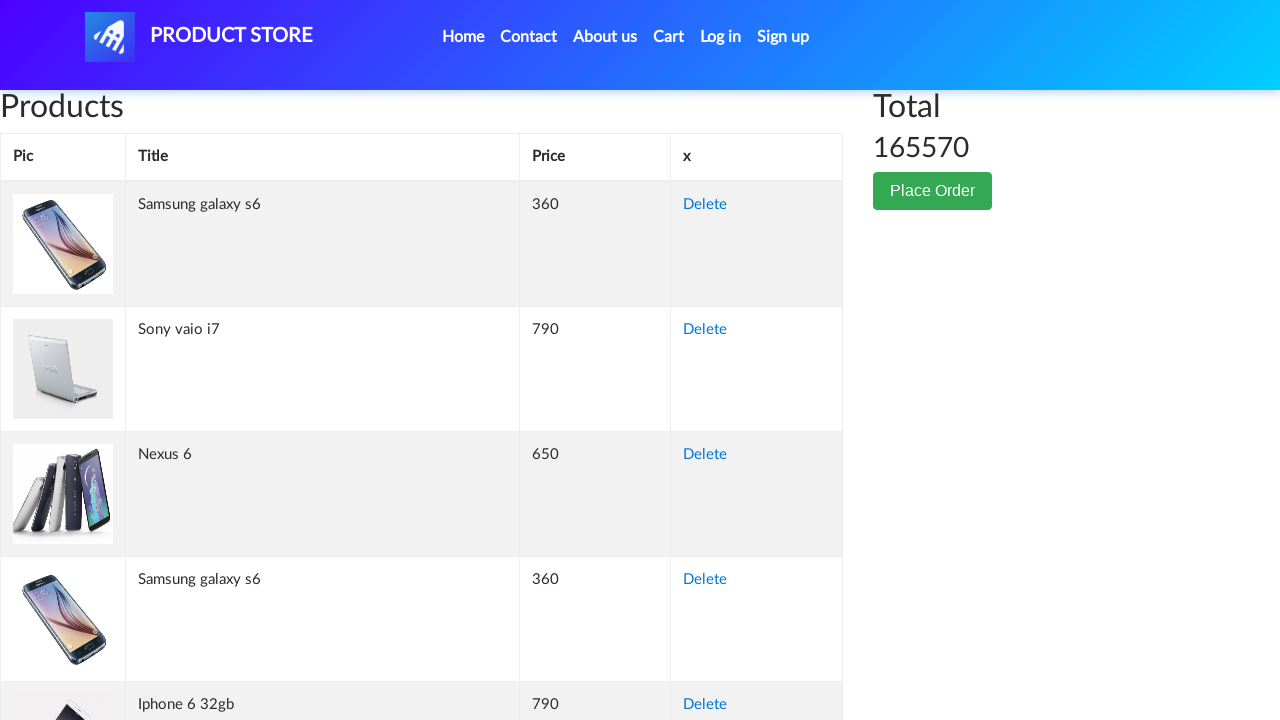

Retrieved cell content from row 121, column 2: 'Samsung galaxy s6'
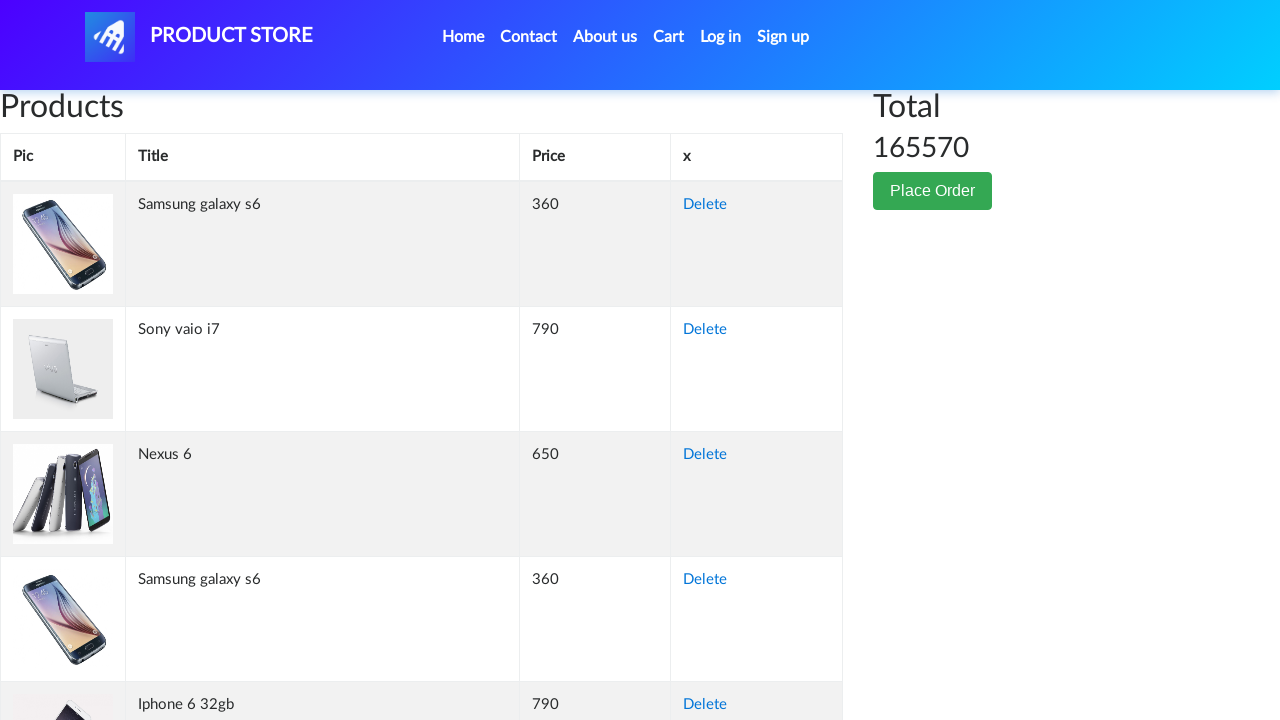

Retrieved cell content from row 121, column 3: '360'
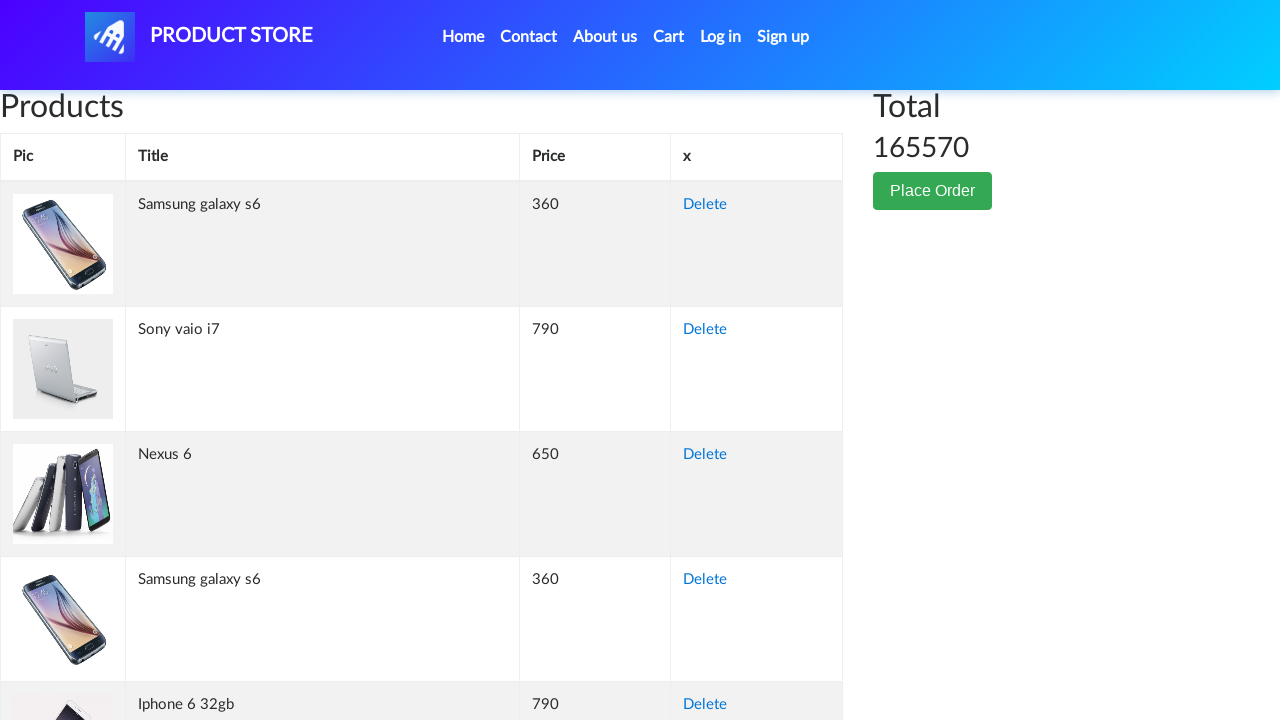

Retrieved cell content from row 121, column 4: 'Delete'
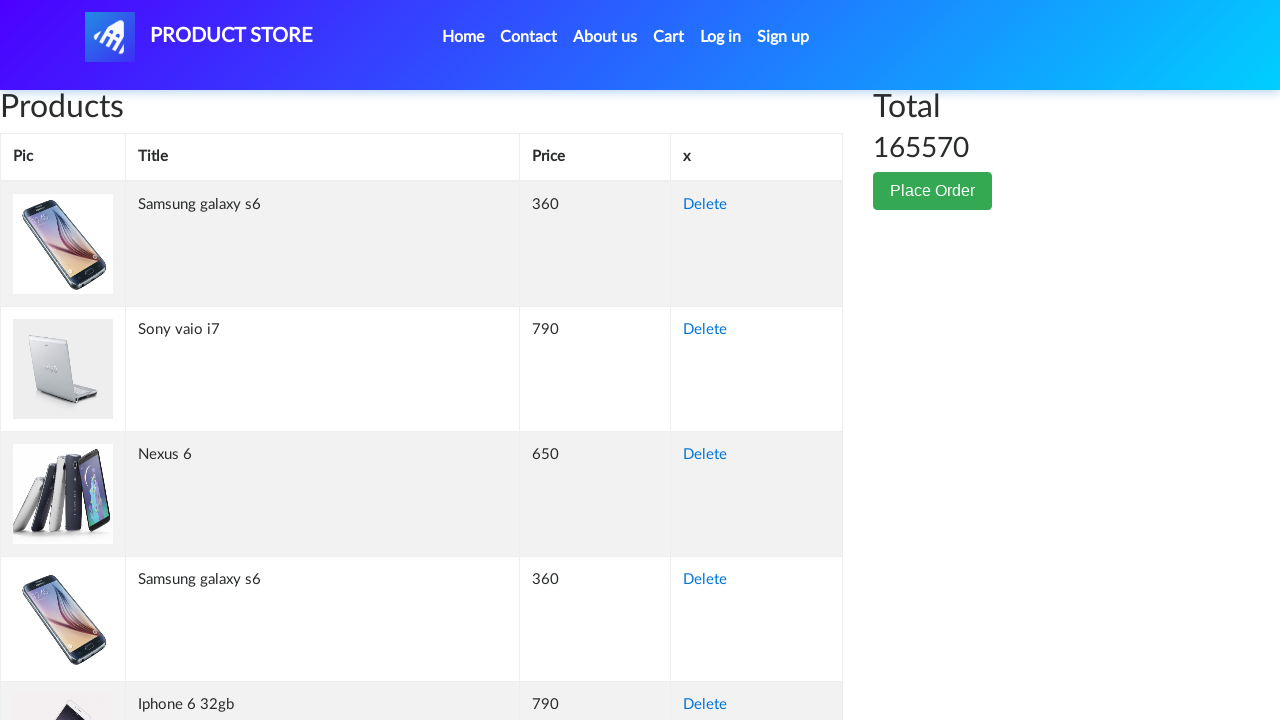

Retrieved cell content from row 122, column 1: ''
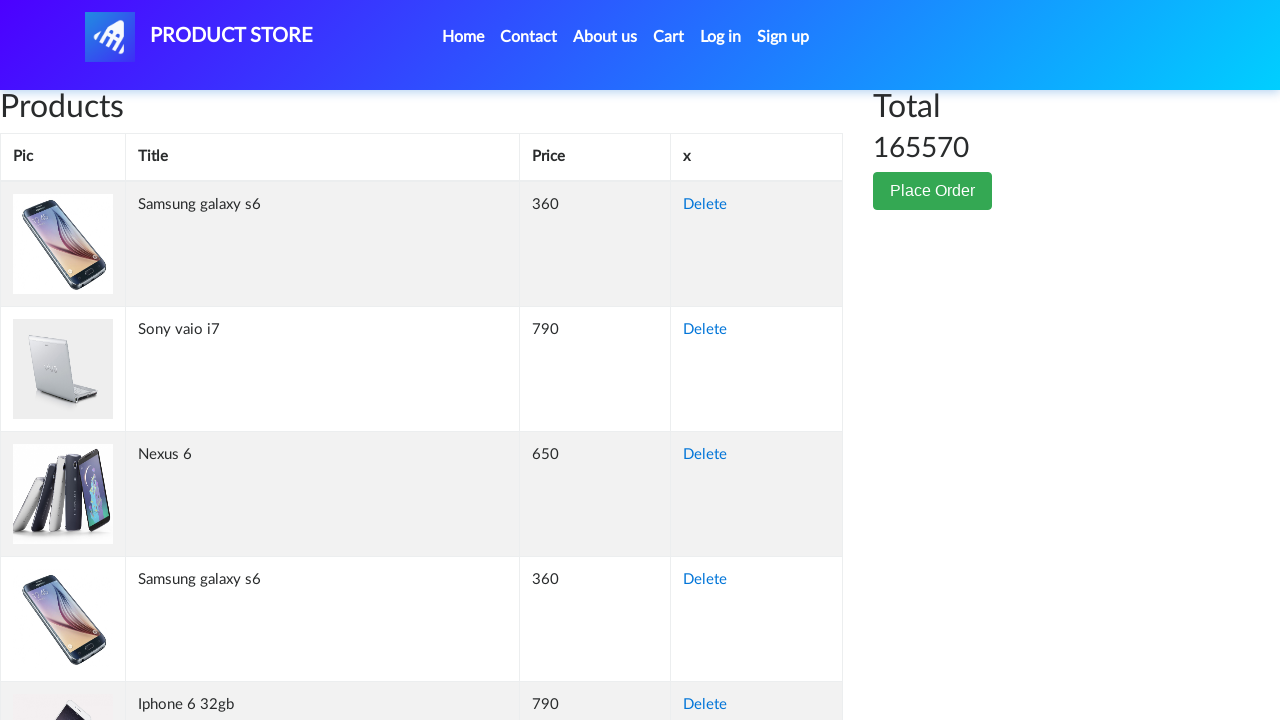

Retrieved cell content from row 122, column 2: 'Nexus 6'
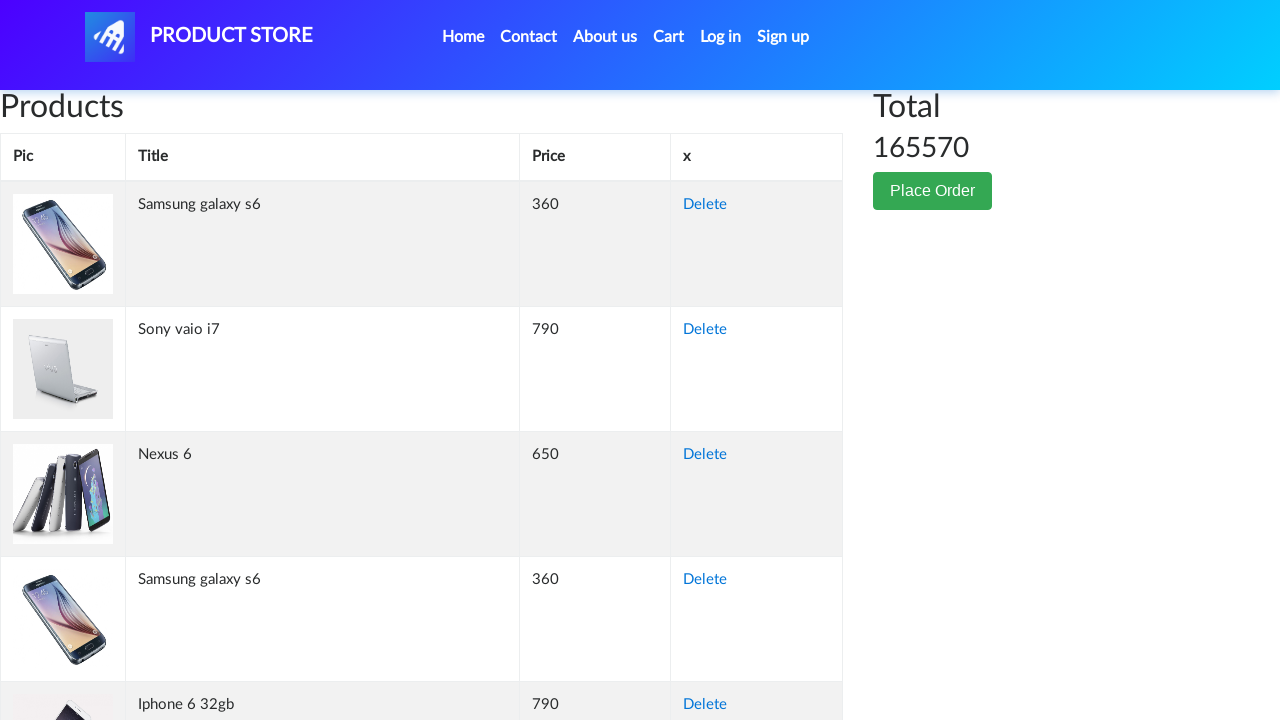

Retrieved cell content from row 122, column 3: '650'
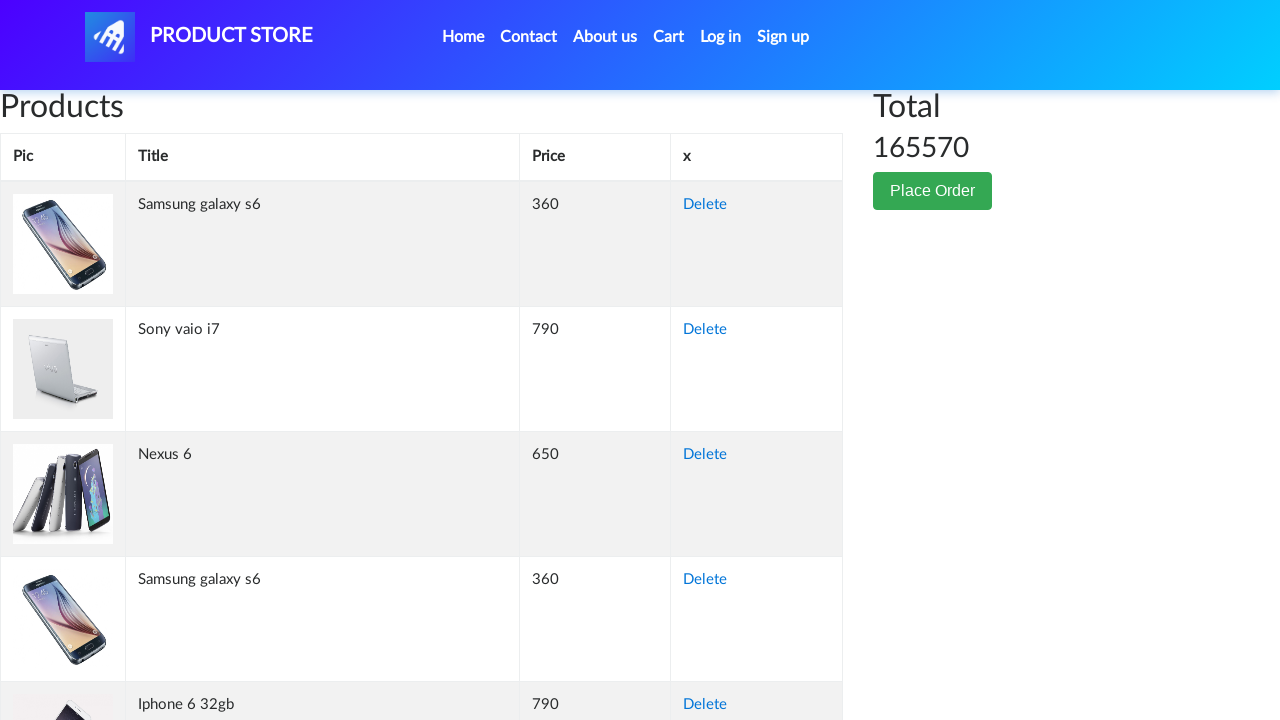

Retrieved cell content from row 122, column 4: 'Delete'
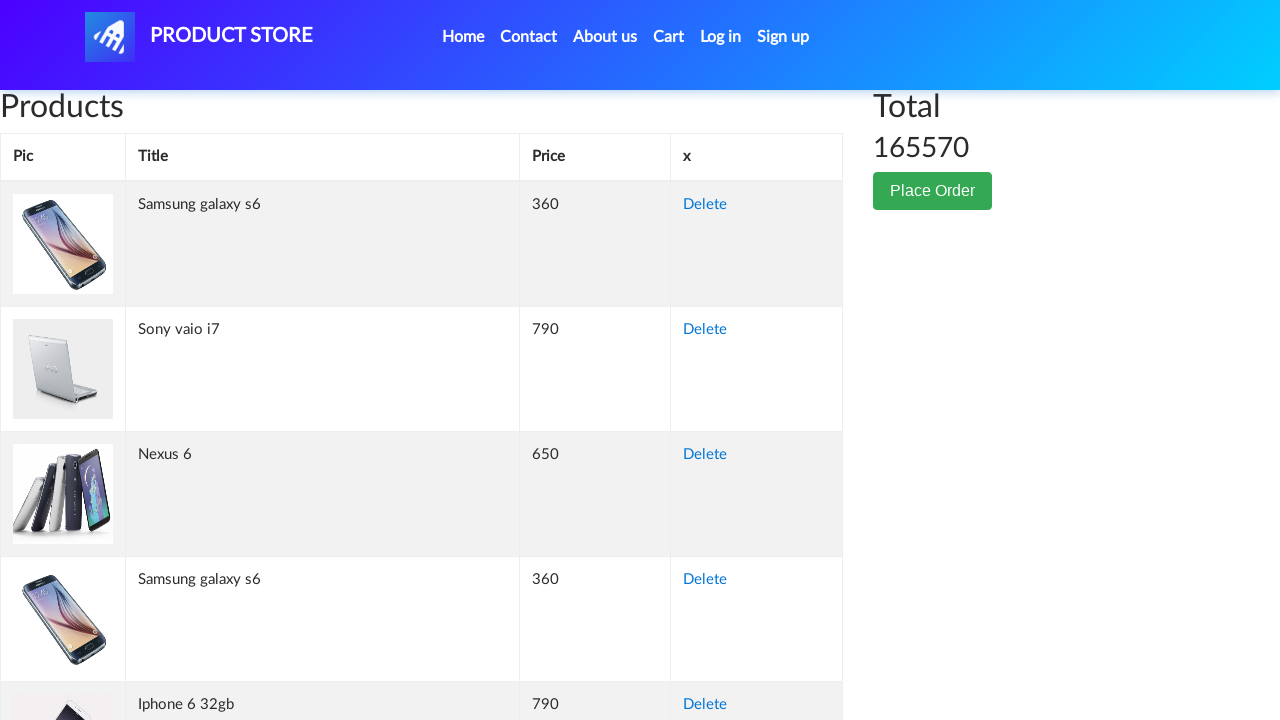

Retrieved cell content from row 123, column 1: ''
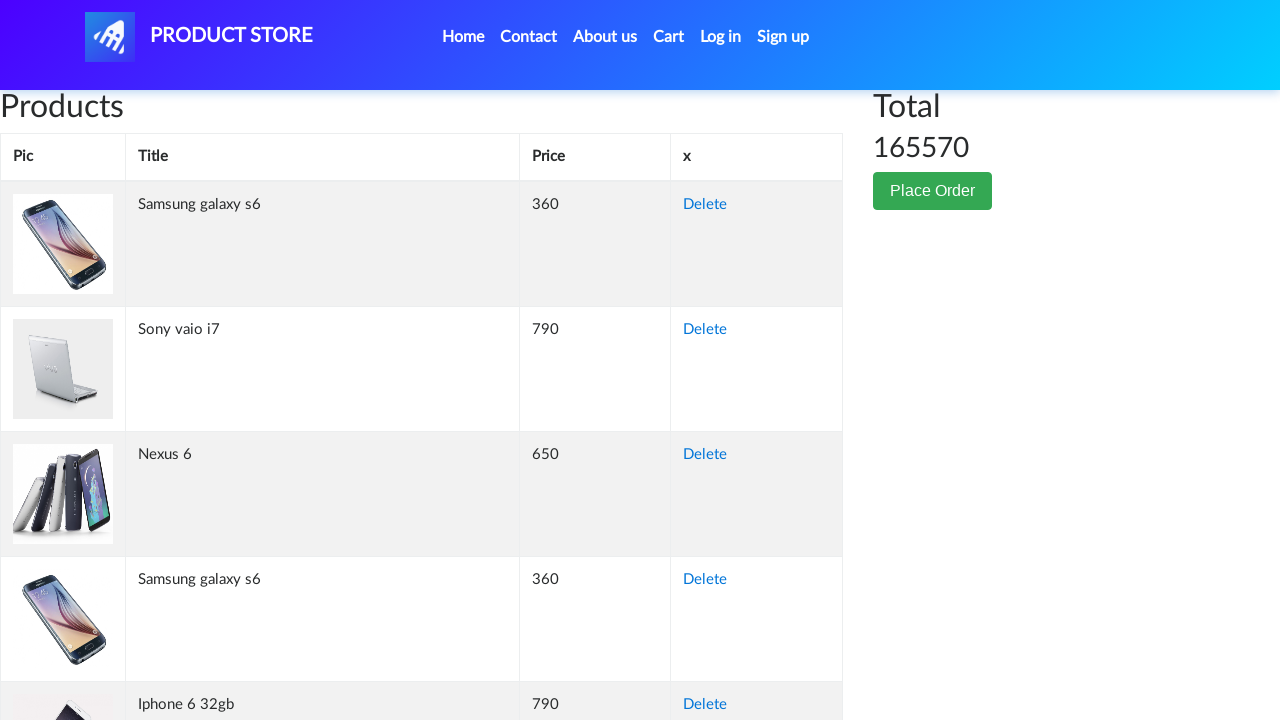

Retrieved cell content from row 123, column 2: 'Samsung galaxy s6'
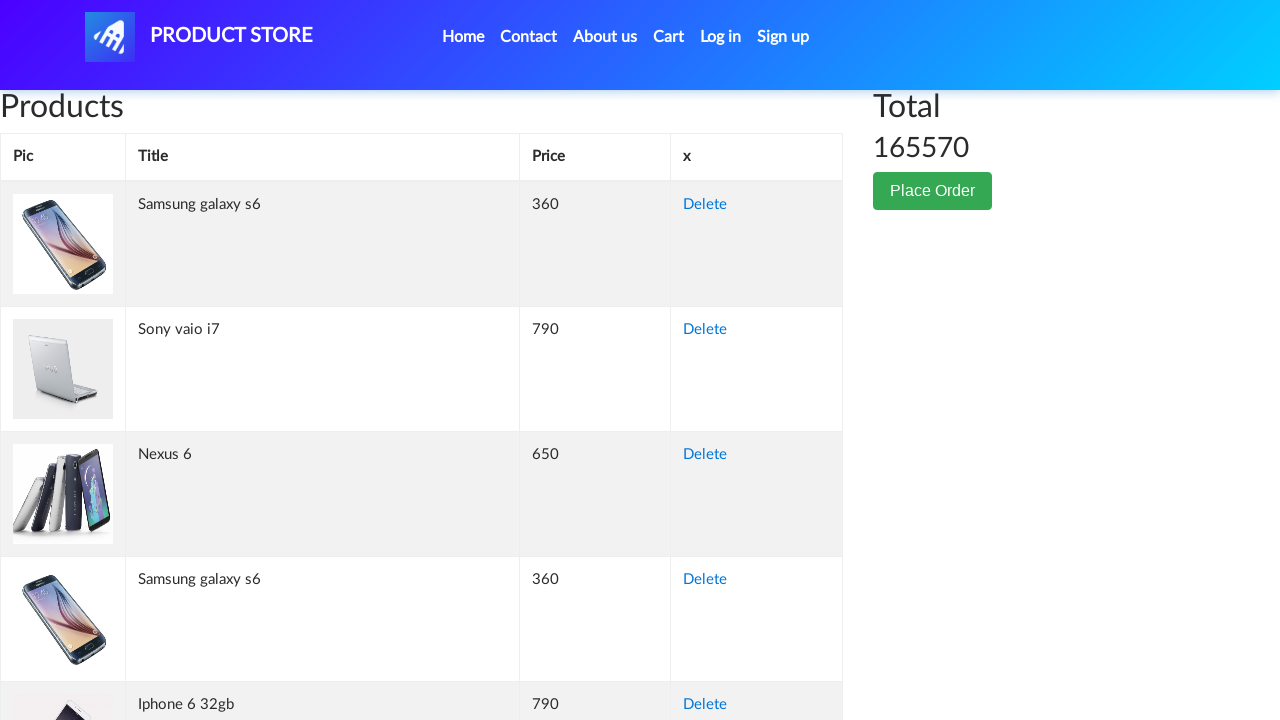

Retrieved cell content from row 123, column 3: '360'
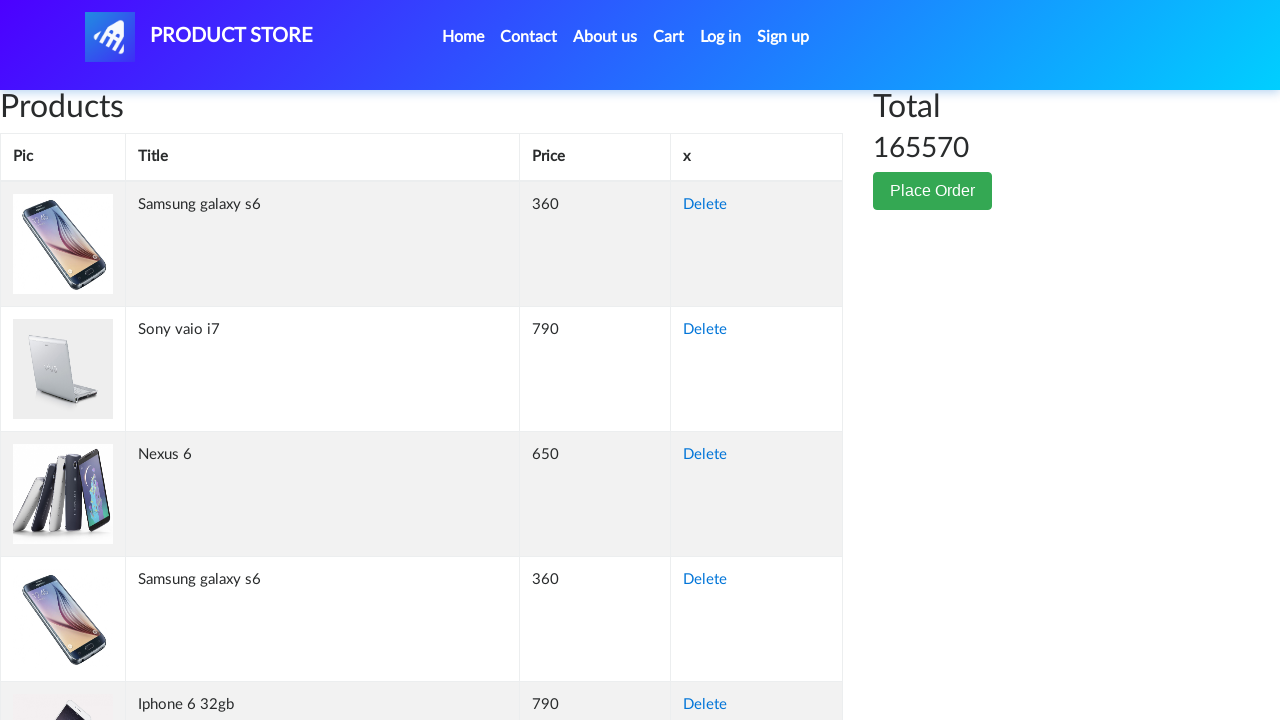

Retrieved cell content from row 123, column 4: 'Delete'
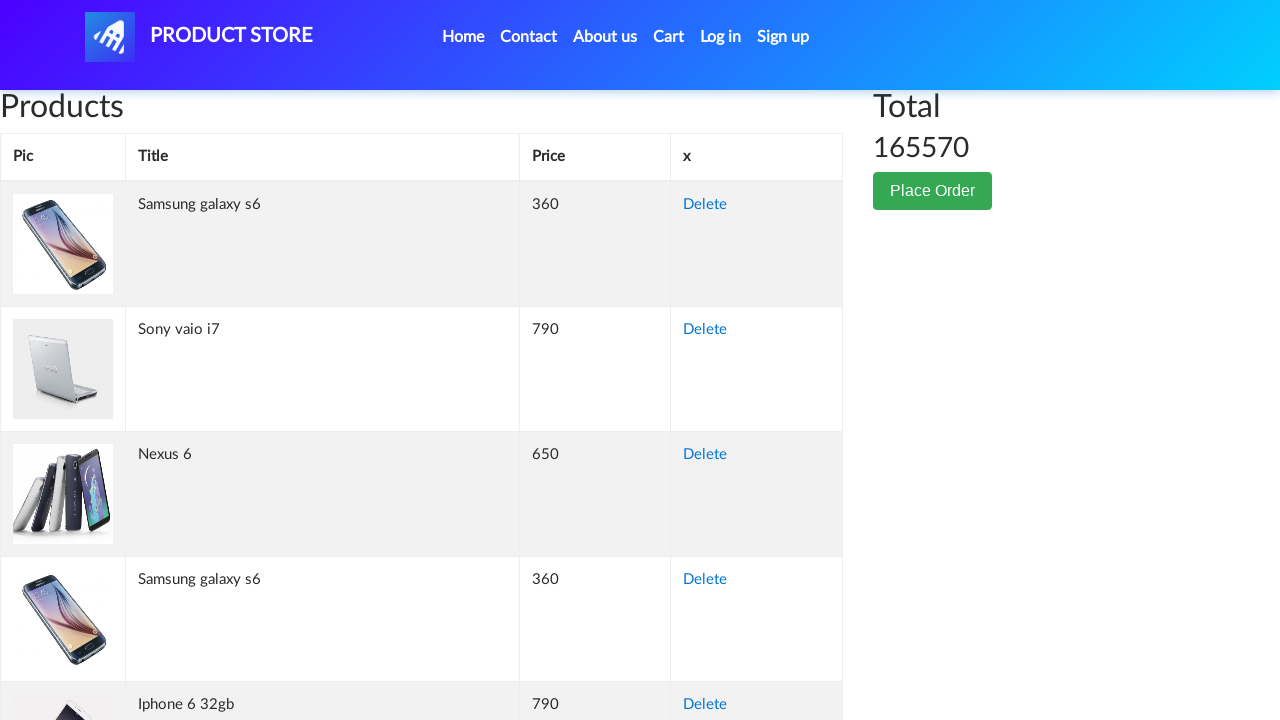

Retrieved cell content from row 124, column 1: ''
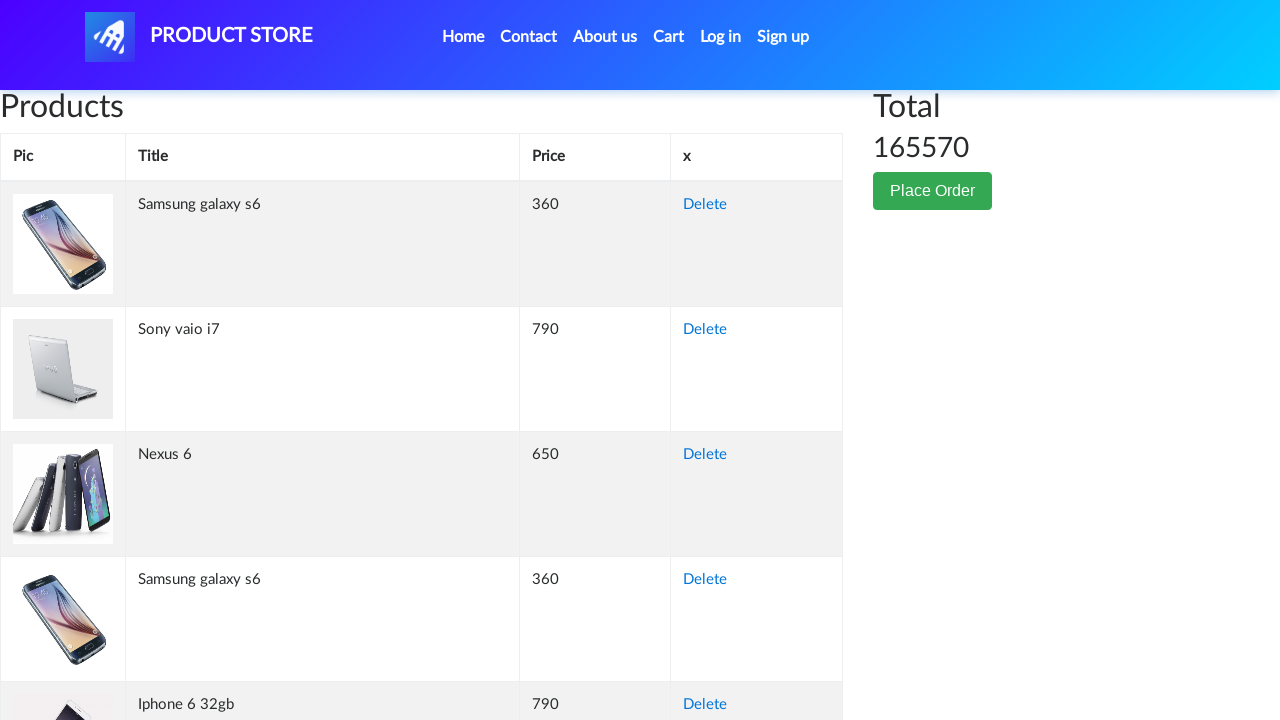

Retrieved cell content from row 124, column 2: 'HTC One M9'
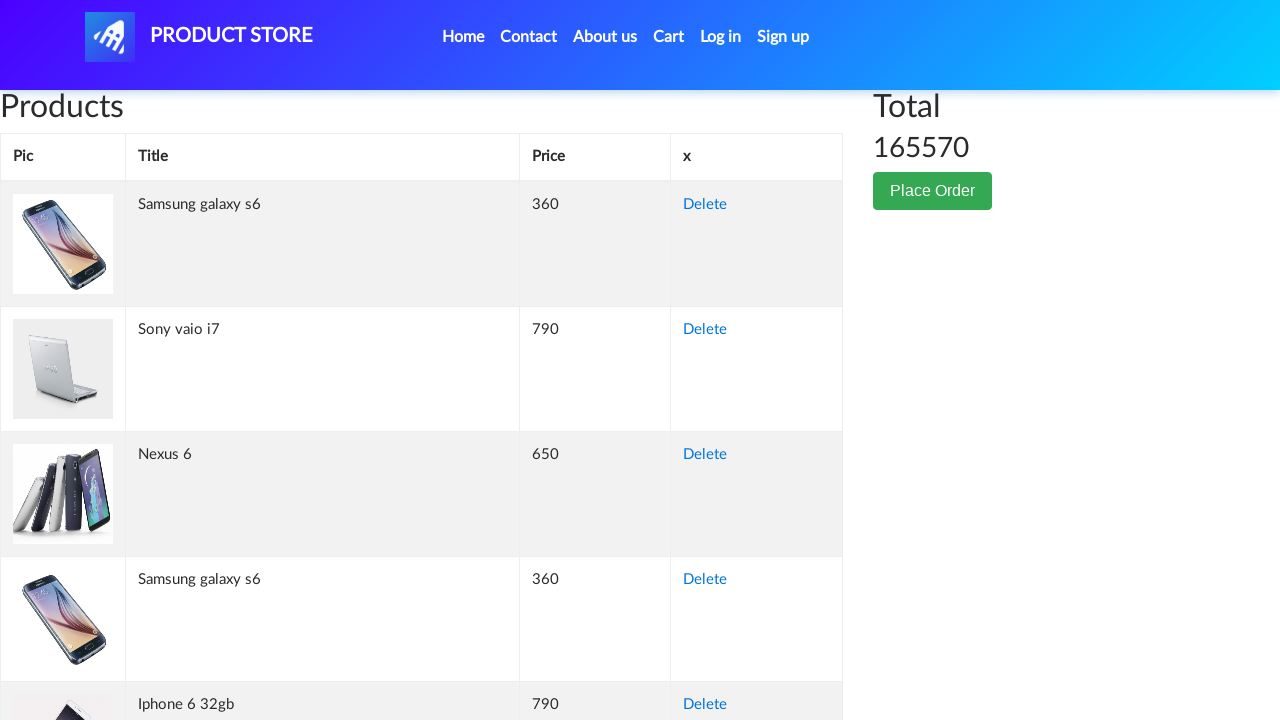

Retrieved cell content from row 124, column 3: '700'
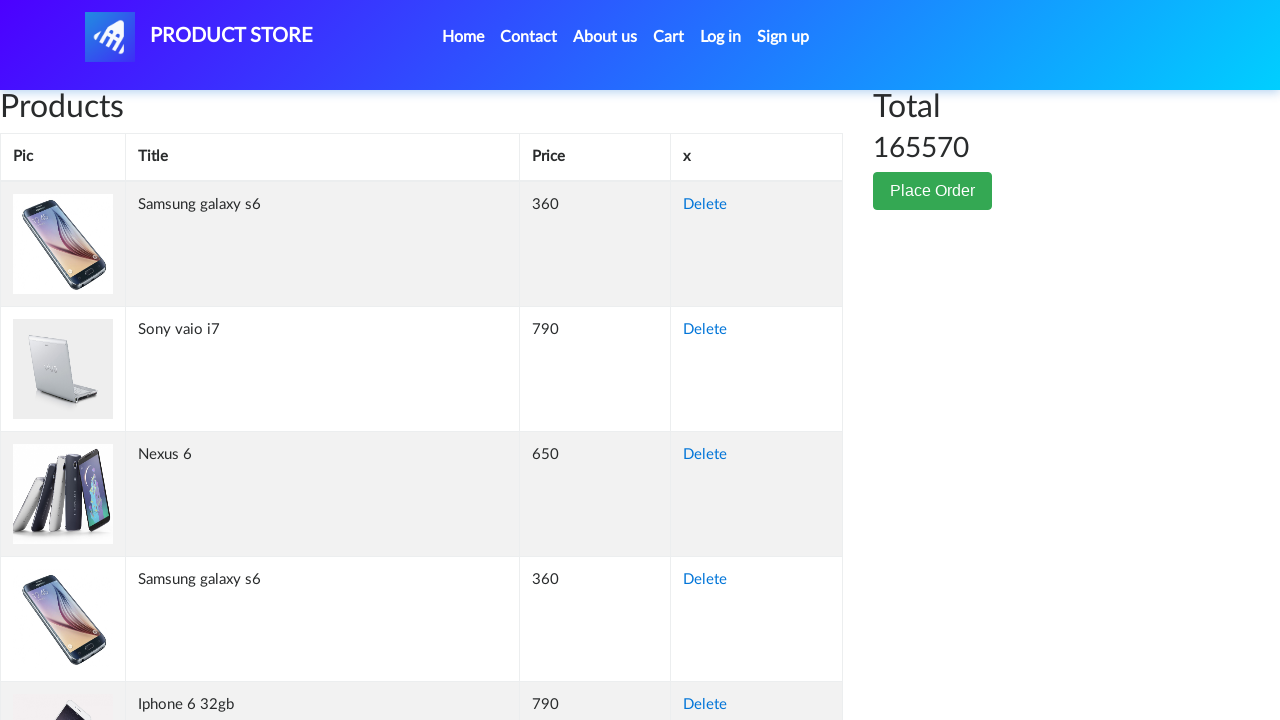

Retrieved cell content from row 124, column 4: 'Delete'
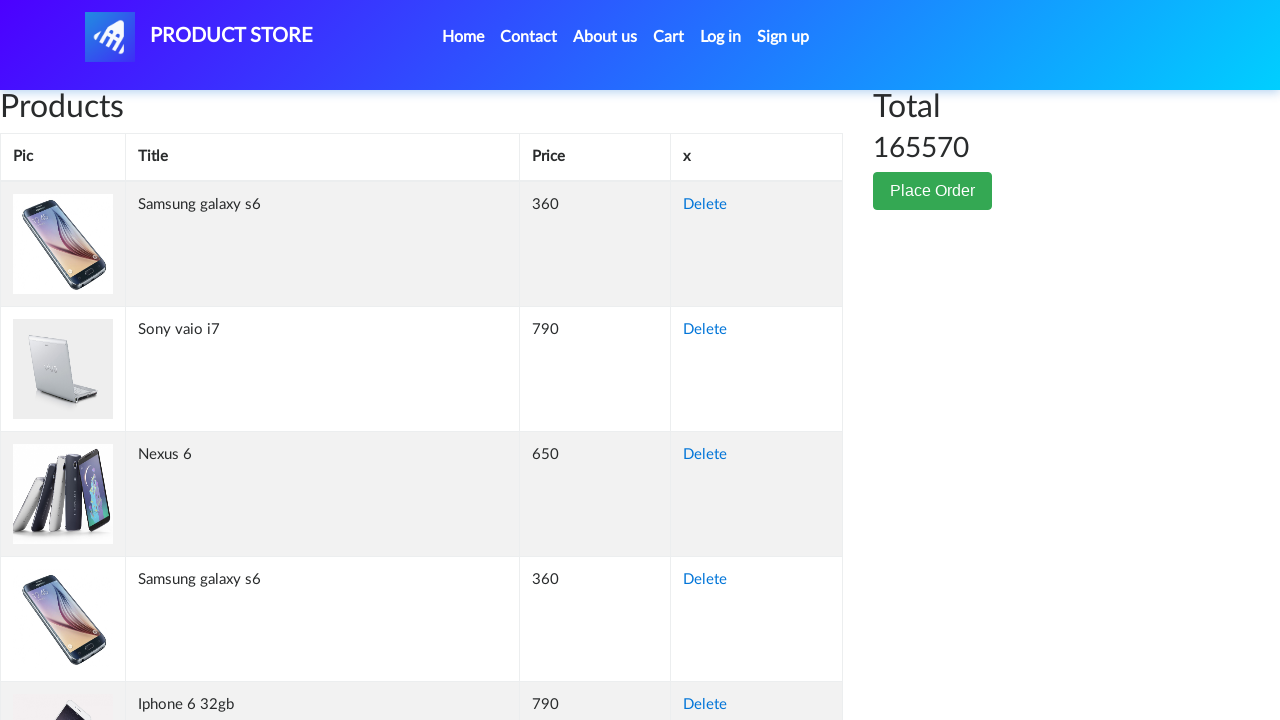

Retrieved cell content from row 125, column 1: ''
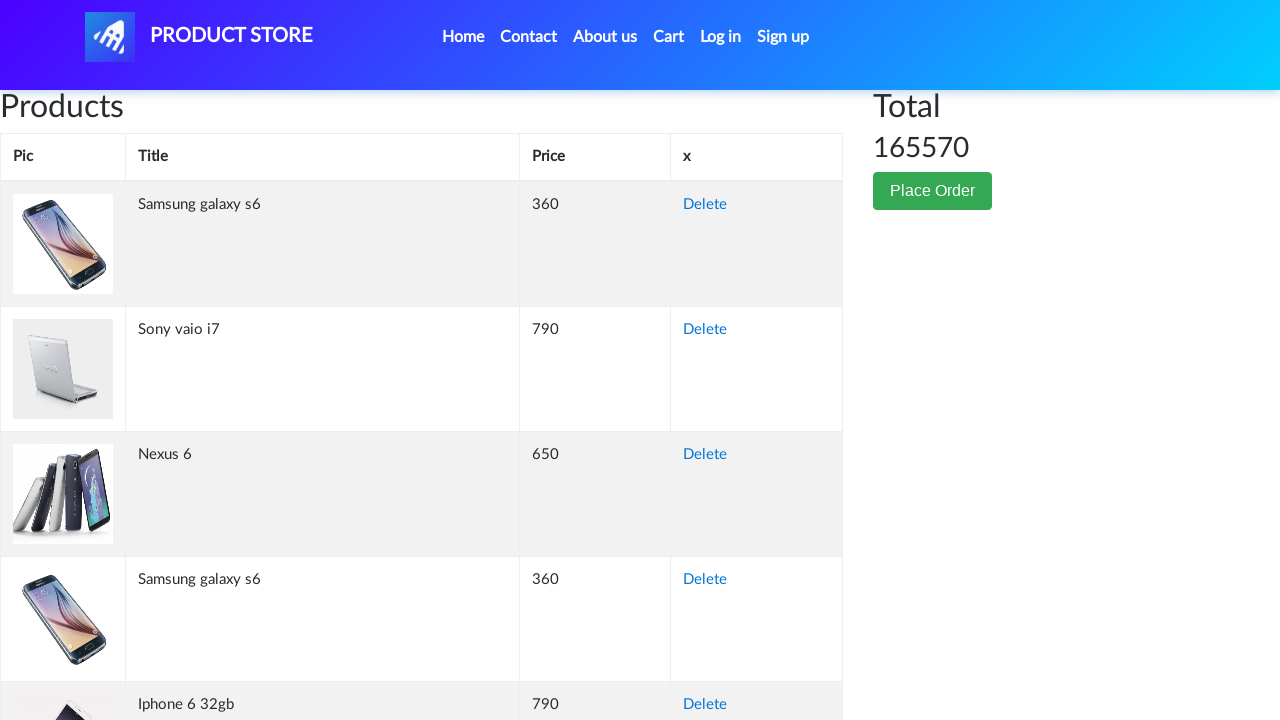

Retrieved cell content from row 125, column 2: 'Sony vaio i5'
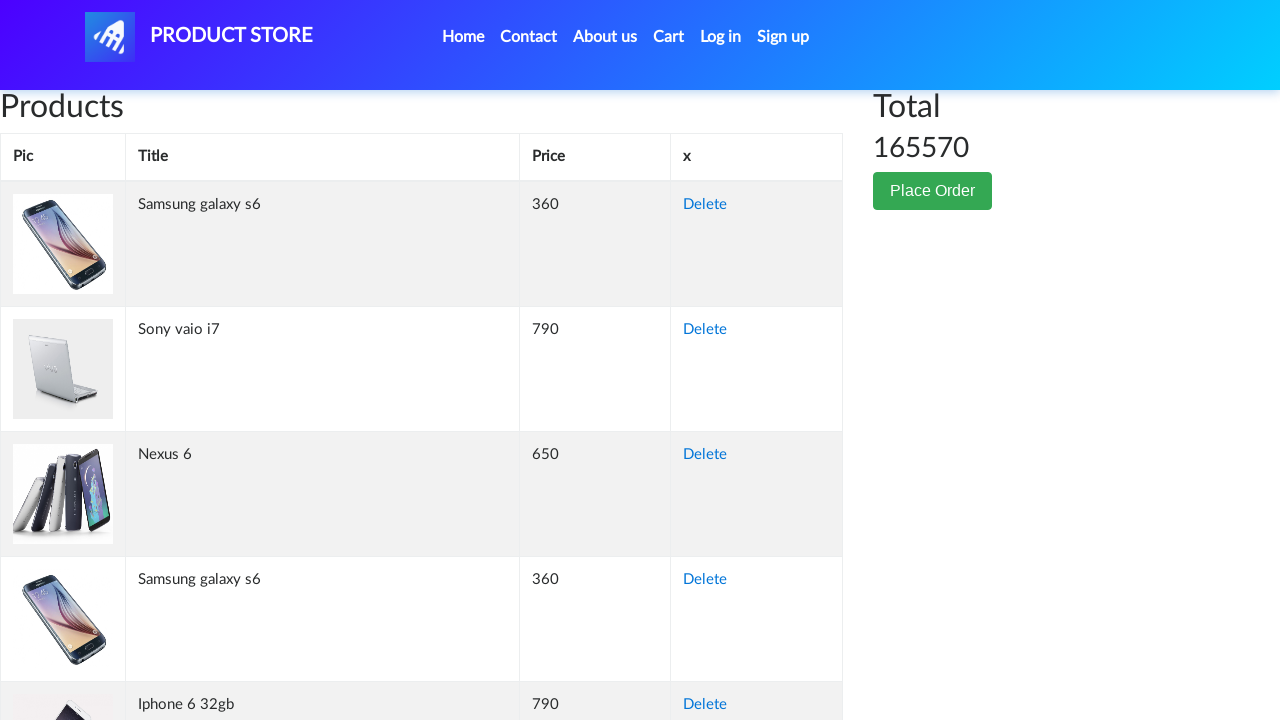

Retrieved cell content from row 125, column 3: '790'
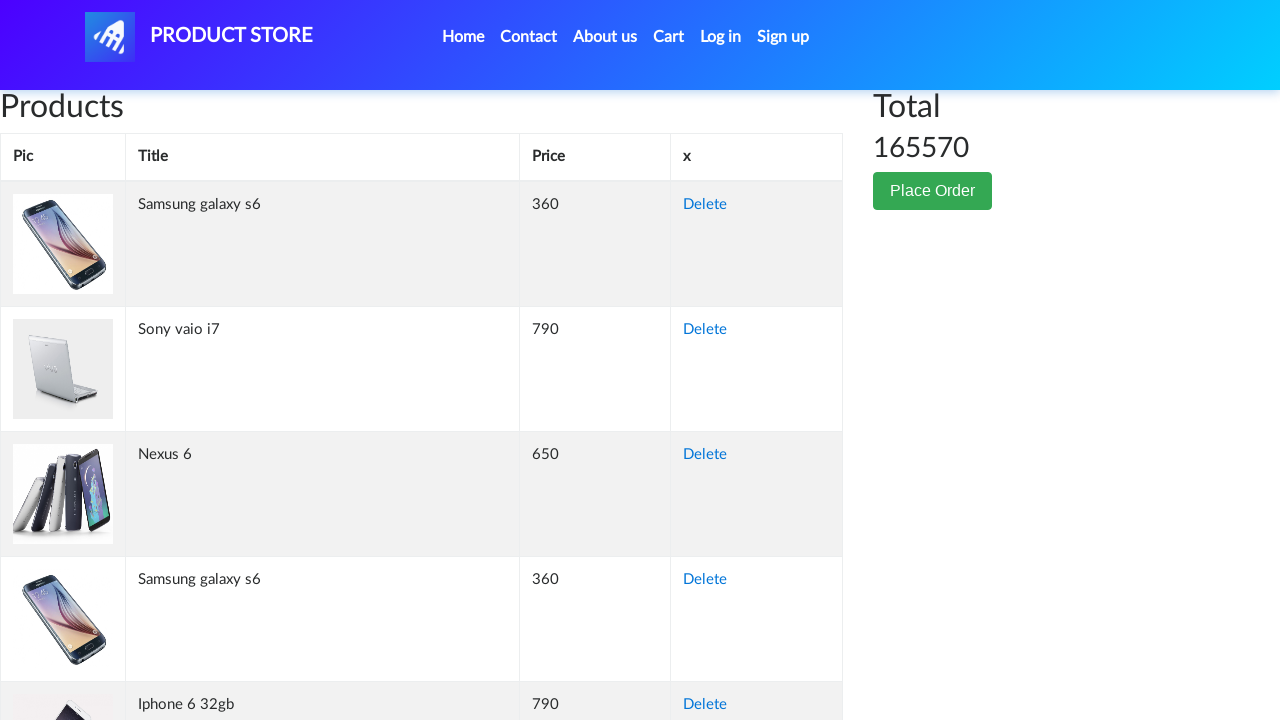

Retrieved cell content from row 125, column 4: 'Delete'
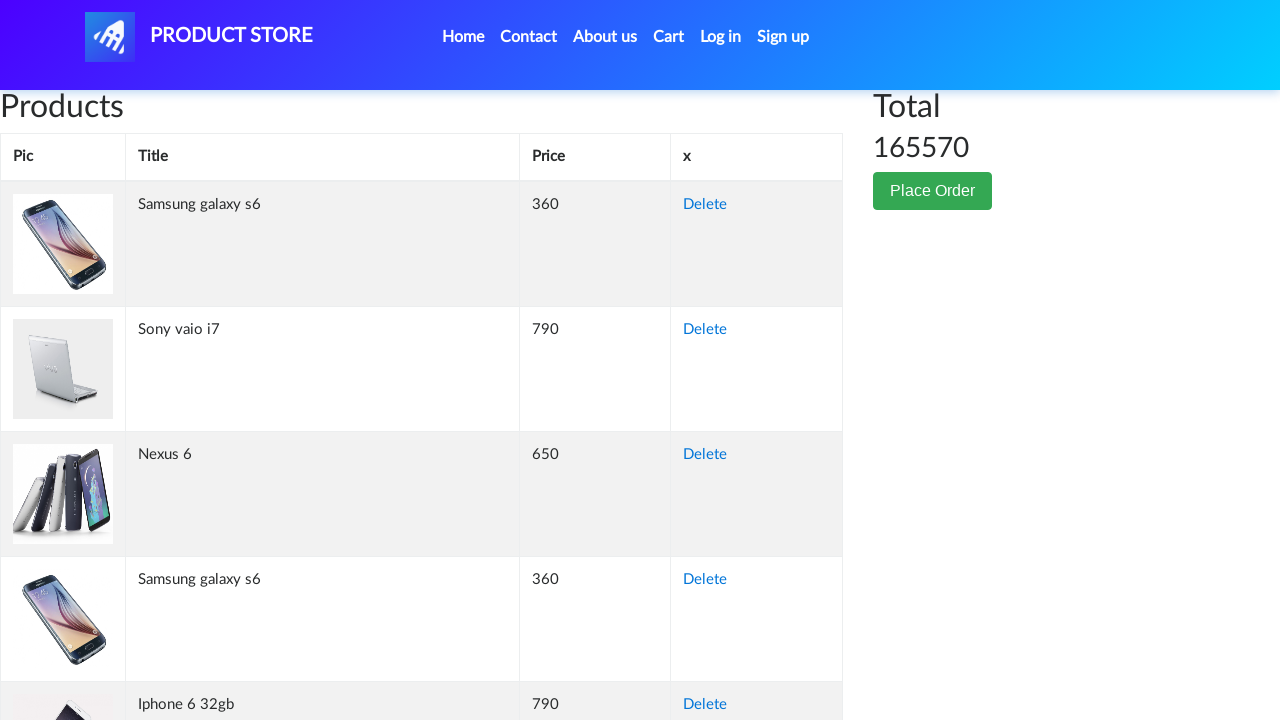

Retrieved cell content from row 126, column 1: ''
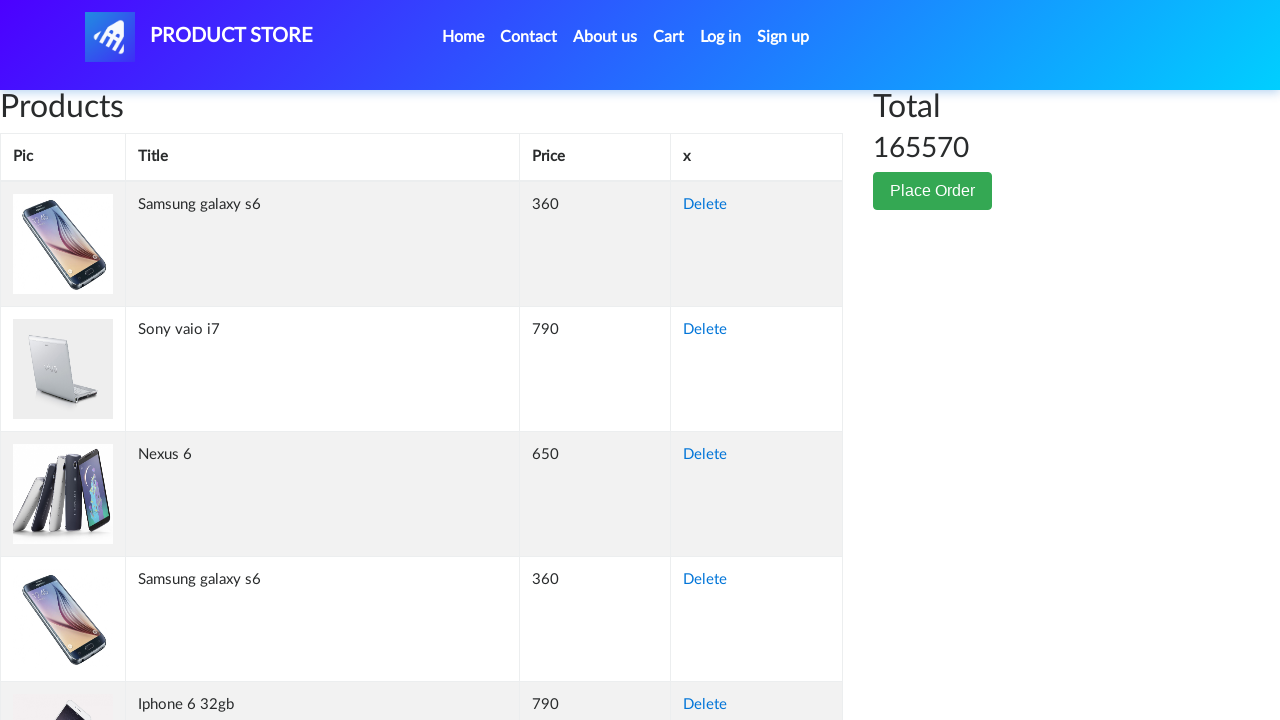

Retrieved cell content from row 126, column 2: 'Nokia lumia 1520'
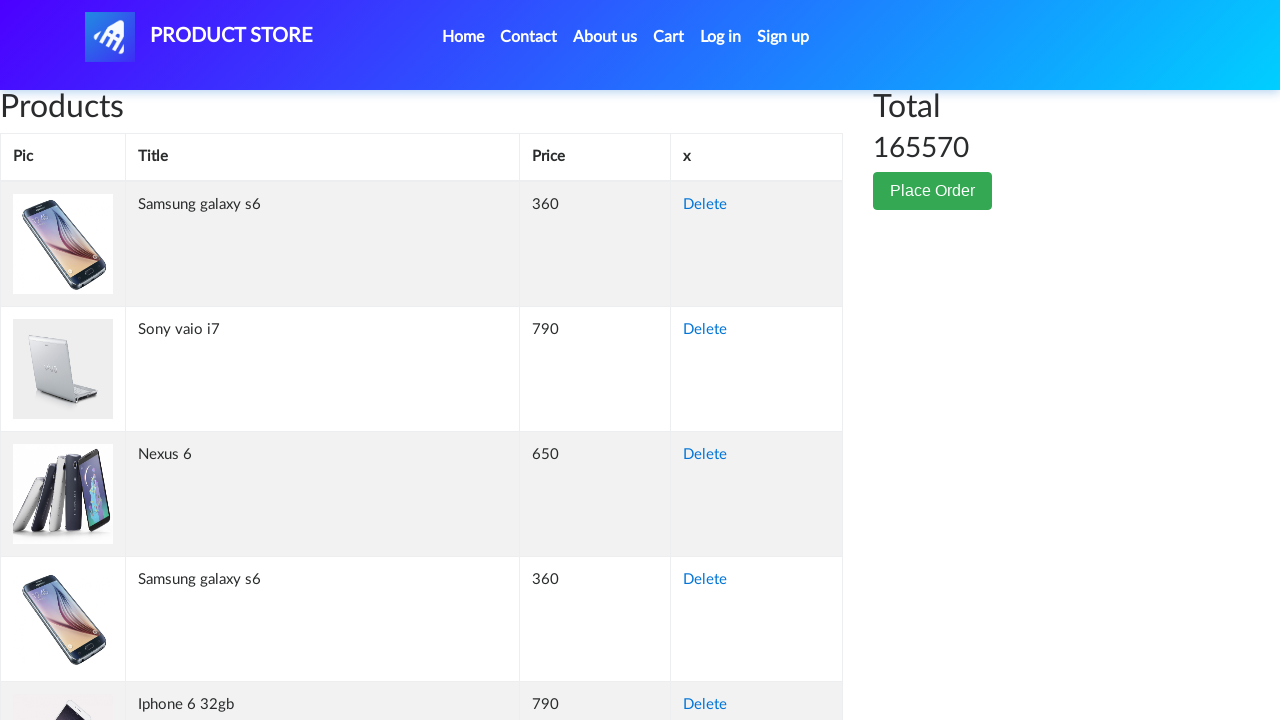

Retrieved cell content from row 126, column 3: '820'
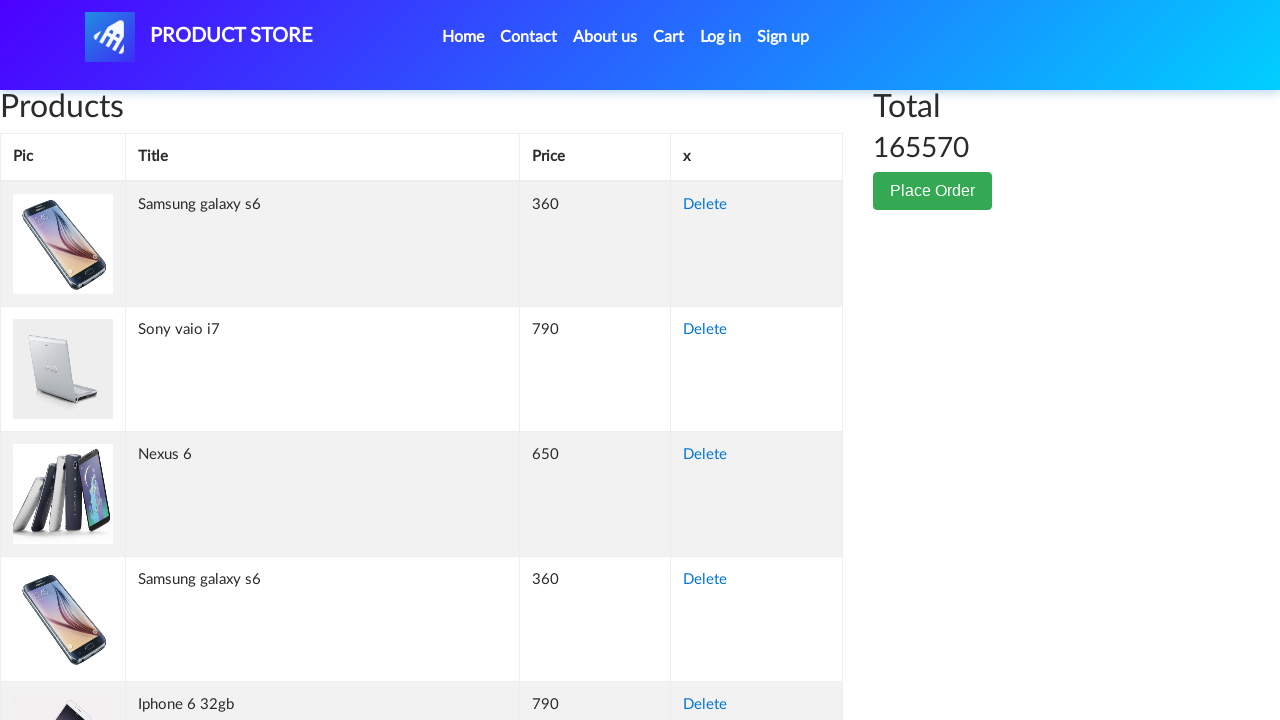

Retrieved cell content from row 126, column 4: 'Delete'
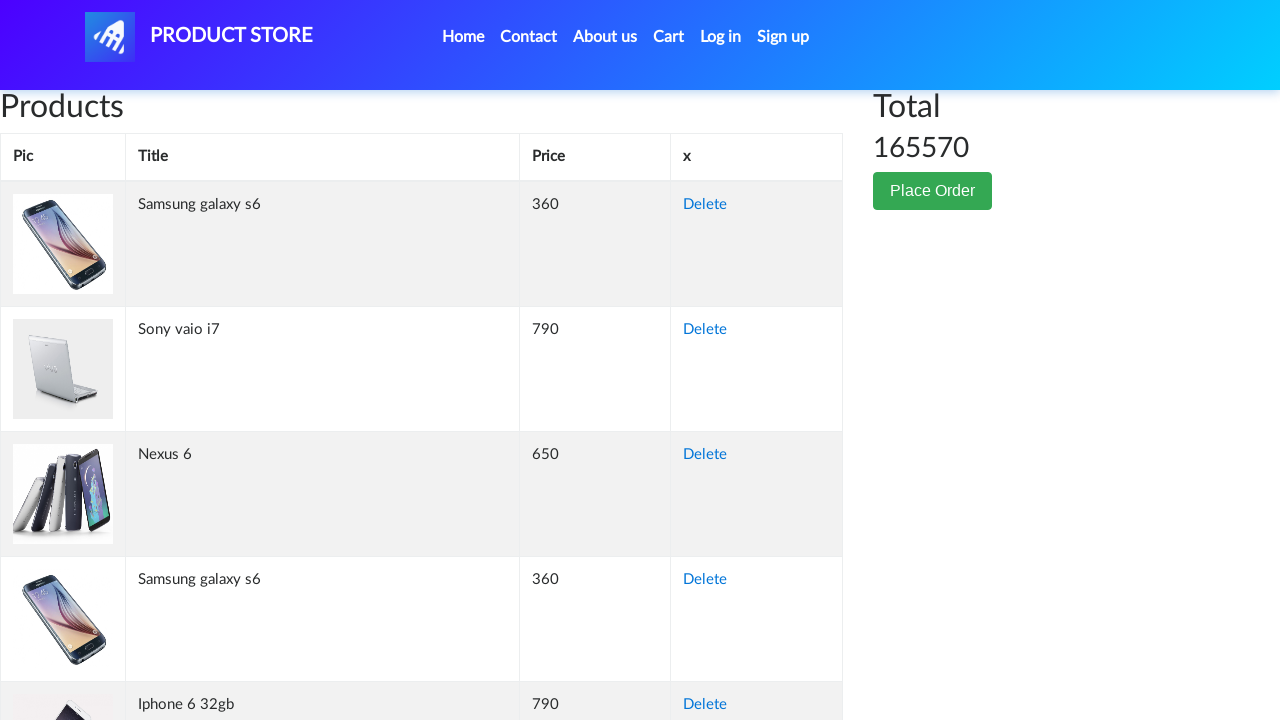

Retrieved cell content from row 127, column 1: ''
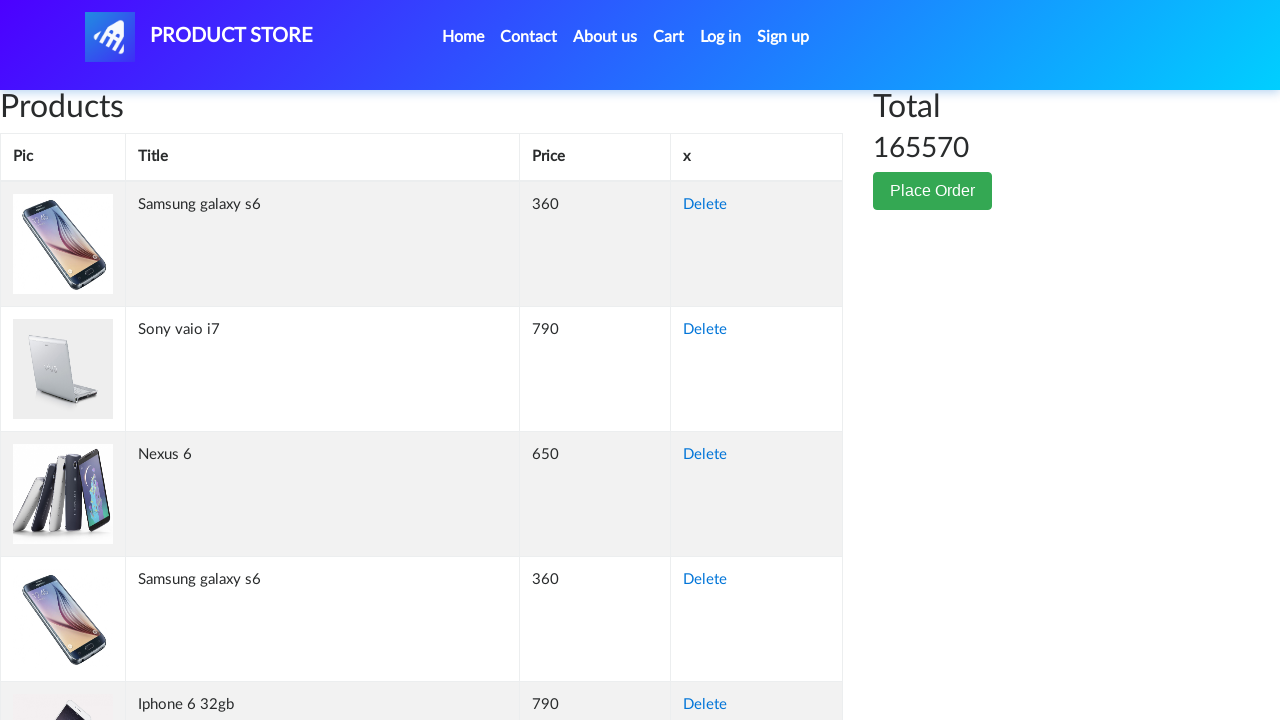

Retrieved cell content from row 127, column 2: 'MacBook Pro'
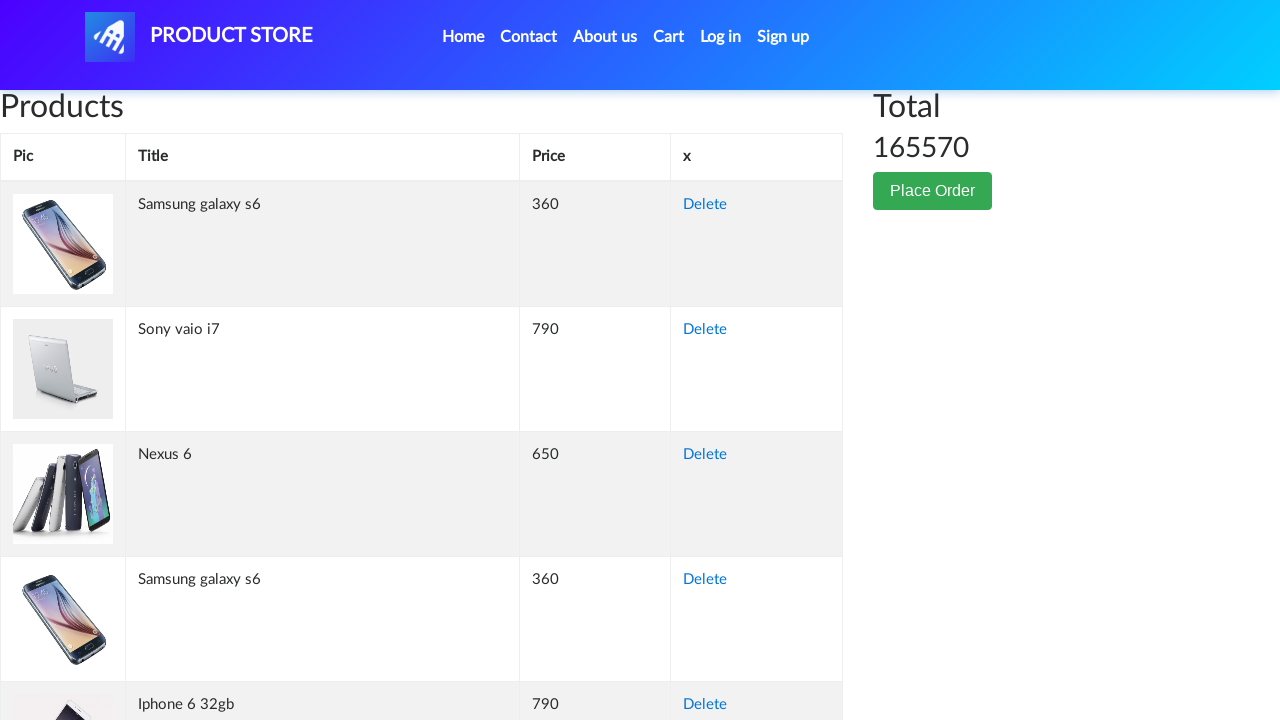

Retrieved cell content from row 127, column 3: '1100'
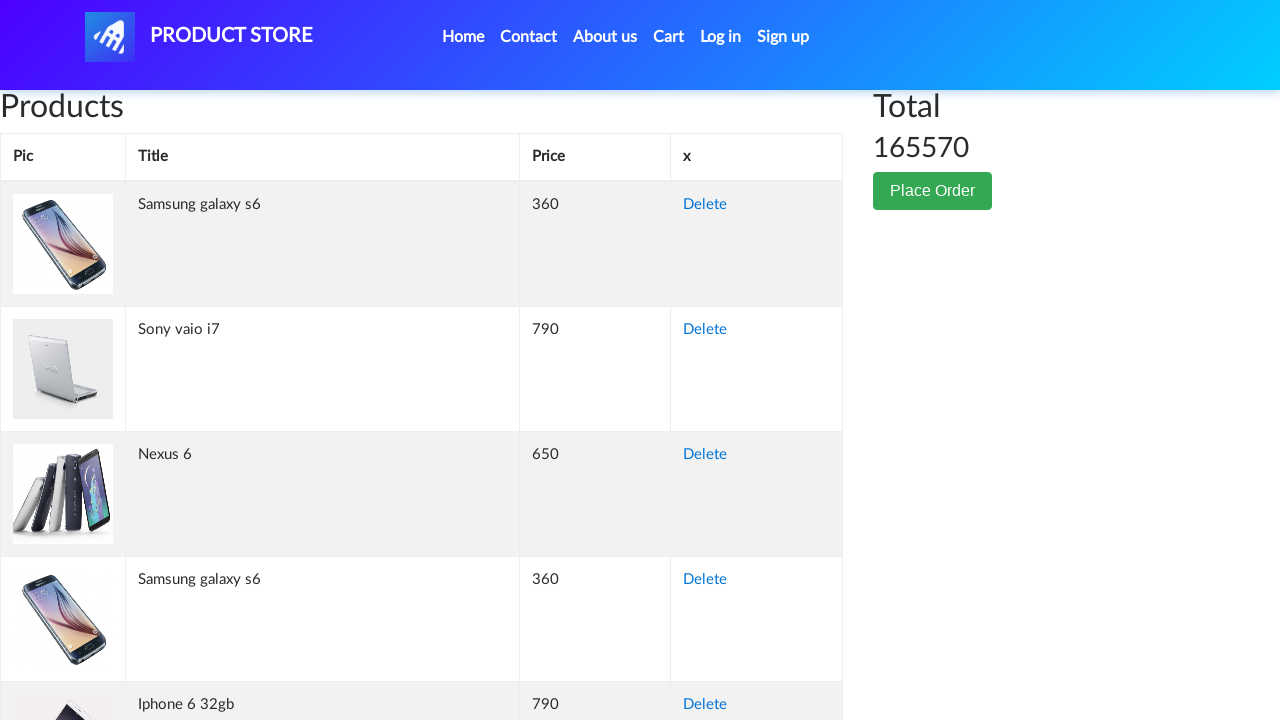

Retrieved cell content from row 127, column 4: 'Delete'
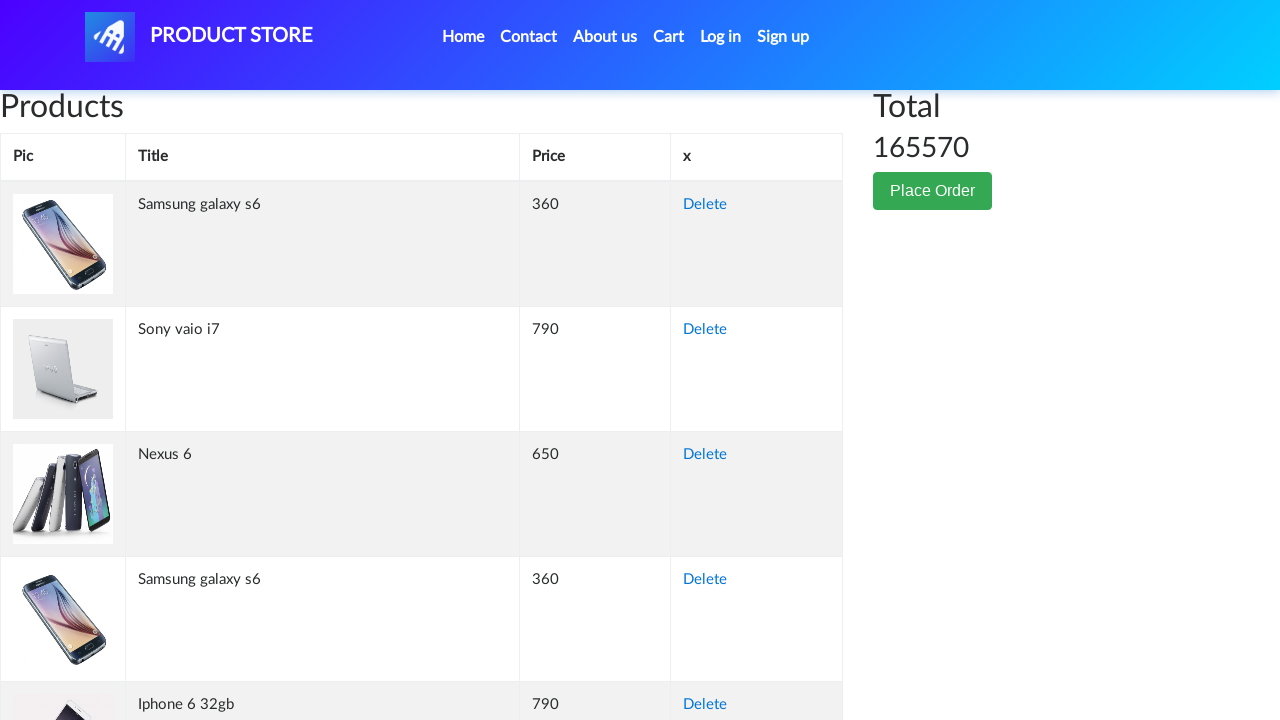

Retrieved cell content from row 128, column 1: ''
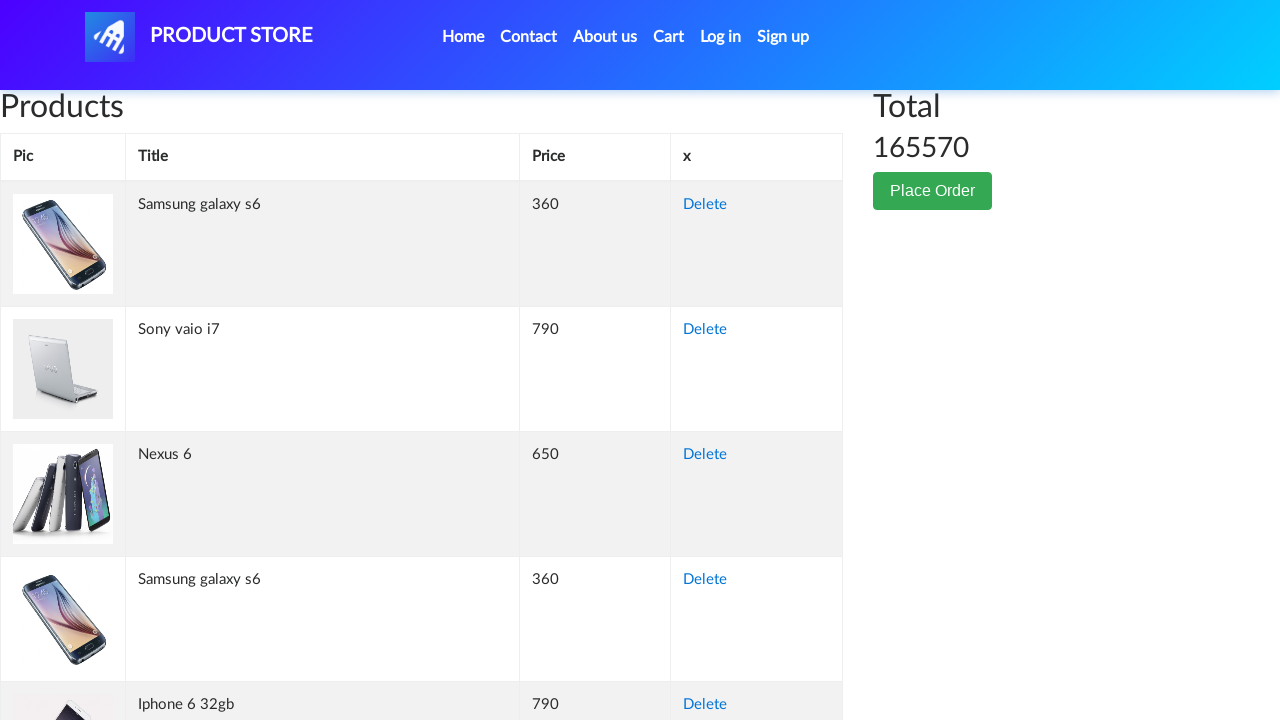

Retrieved cell content from row 128, column 2: 'Apple monitor 24'
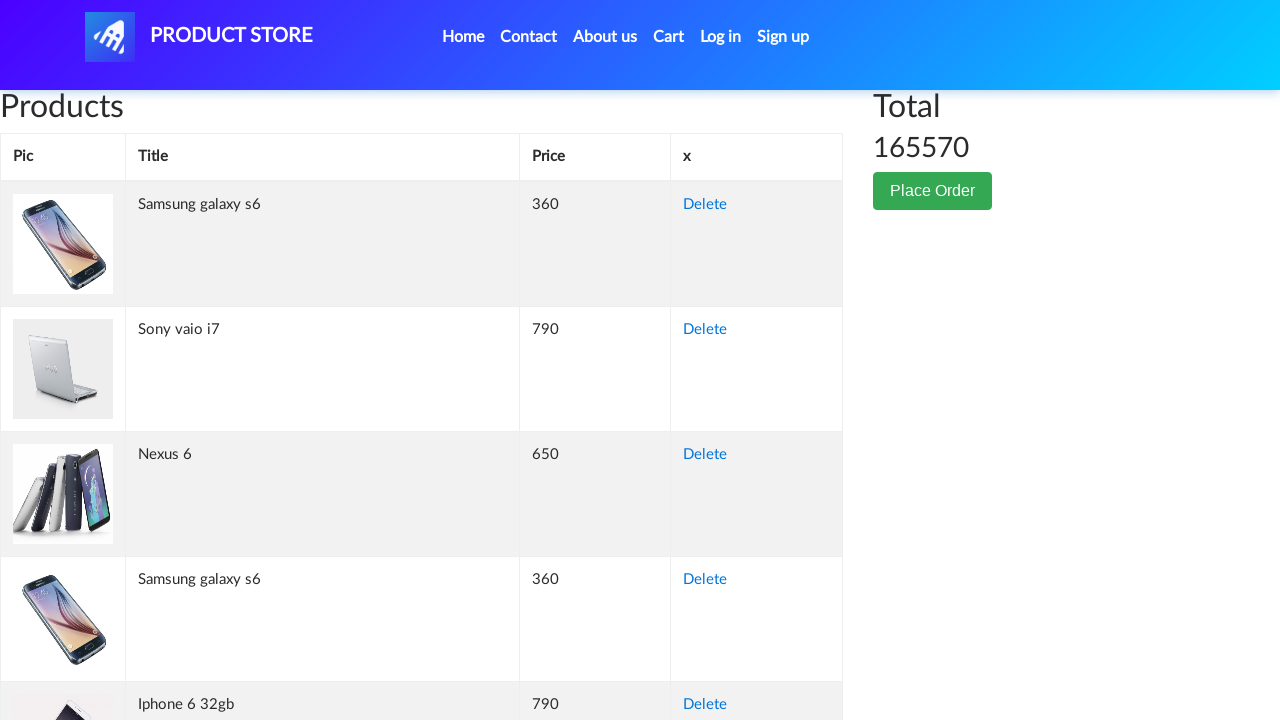

Retrieved cell content from row 128, column 3: '400'
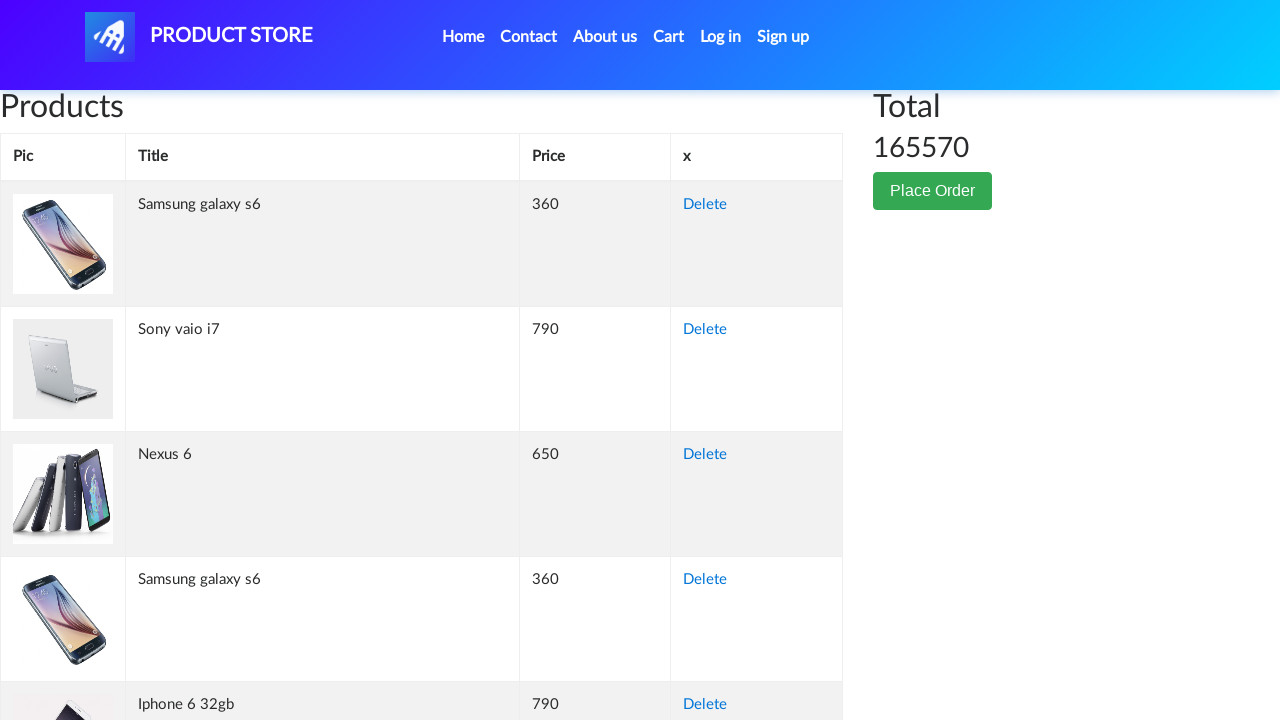

Retrieved cell content from row 128, column 4: 'Delete'
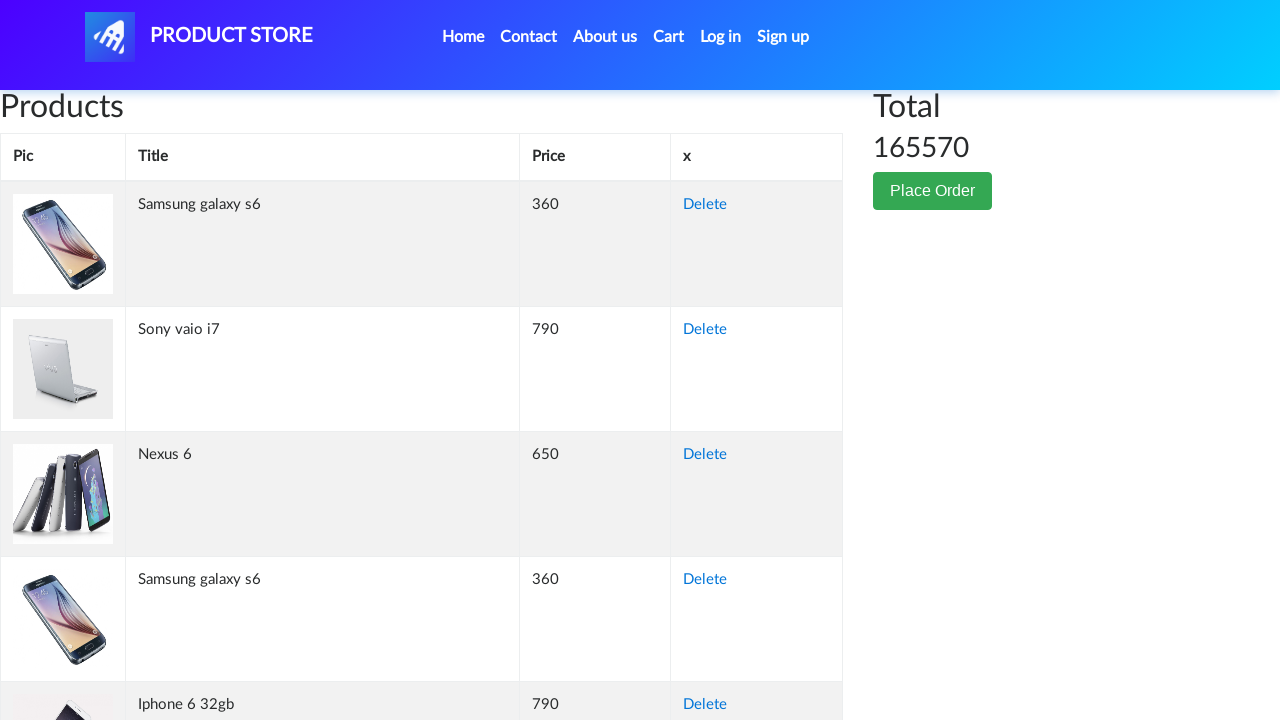

Retrieved cell content from row 129, column 1: ''
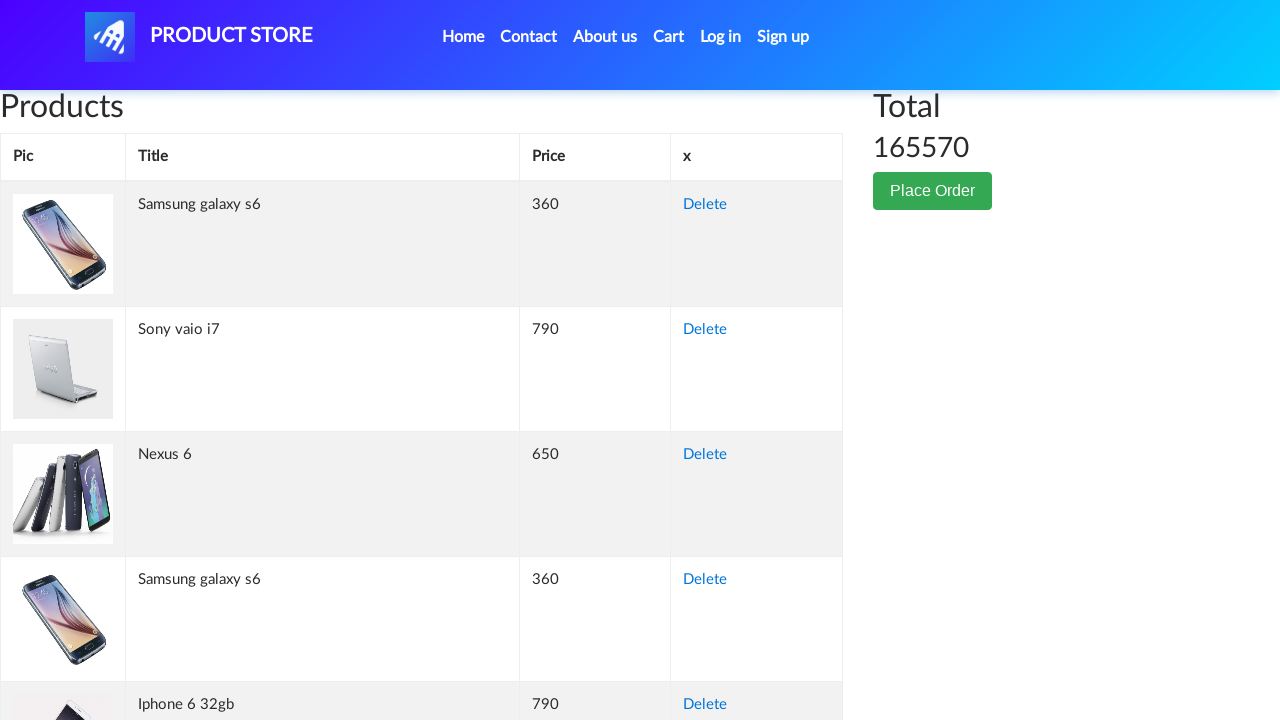

Retrieved cell content from row 129, column 2: 'Samsung galaxy s6'
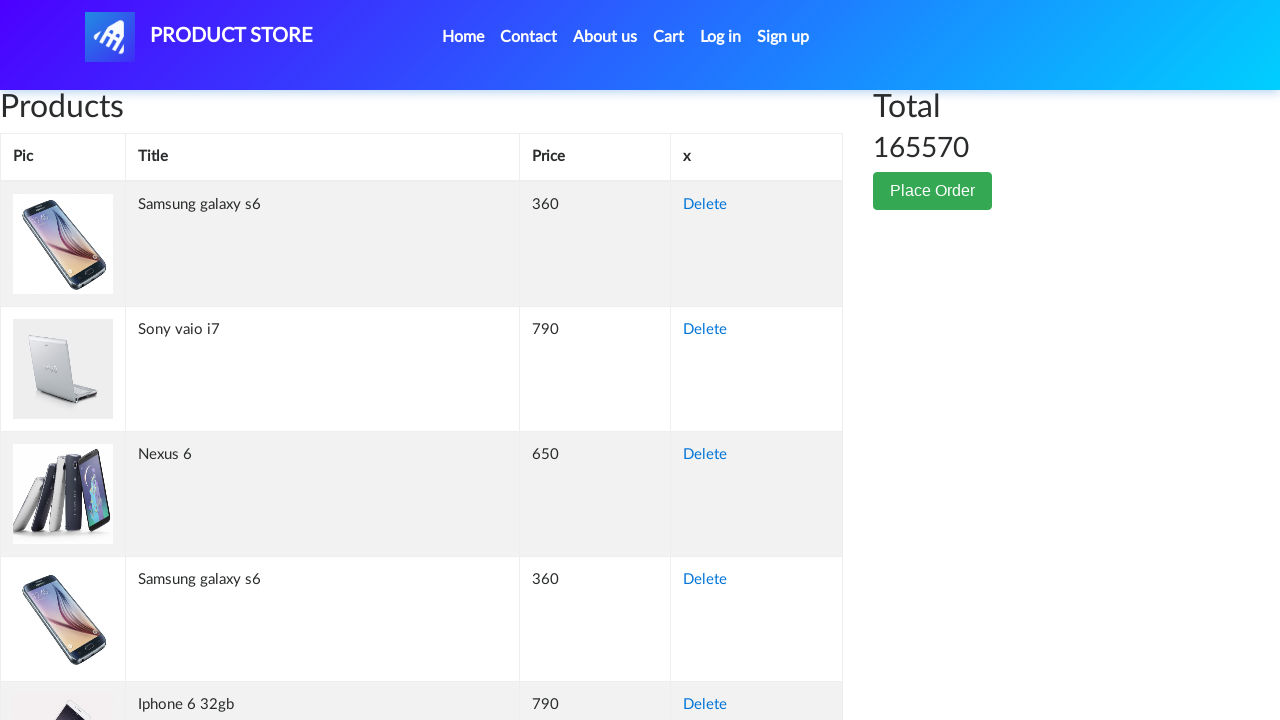

Retrieved cell content from row 129, column 3: '360'
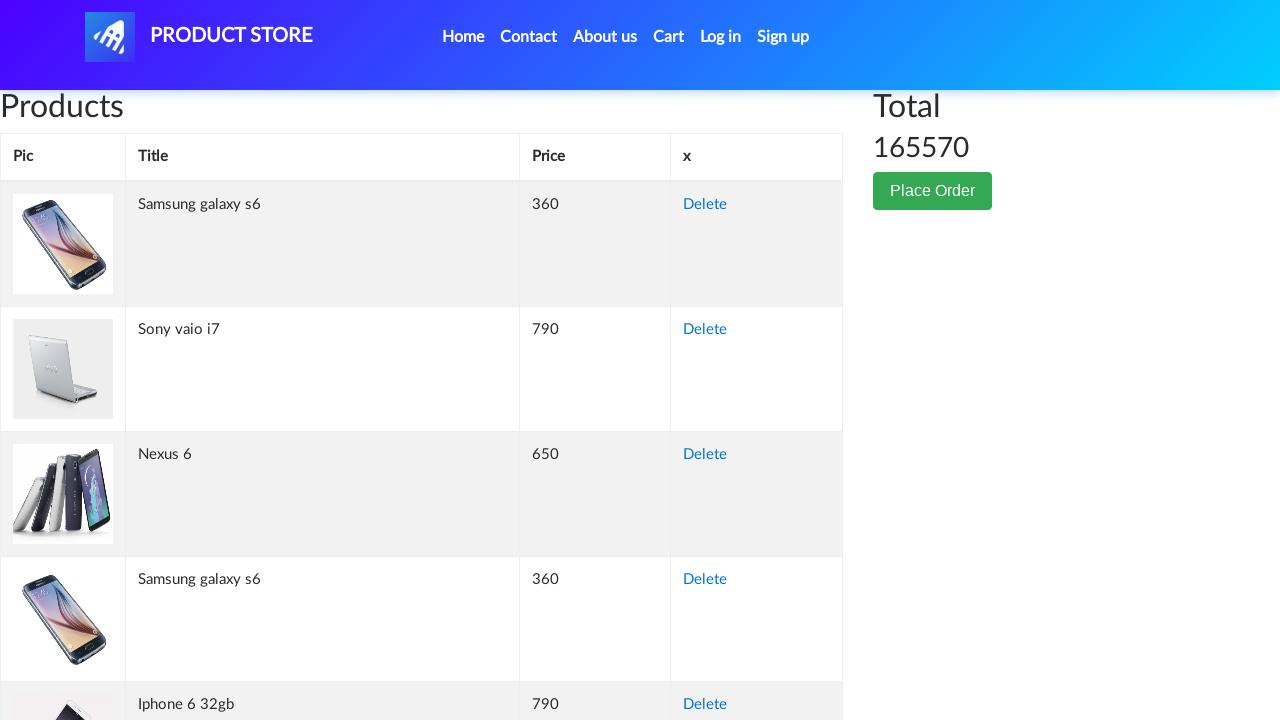

Retrieved cell content from row 129, column 4: 'Delete'
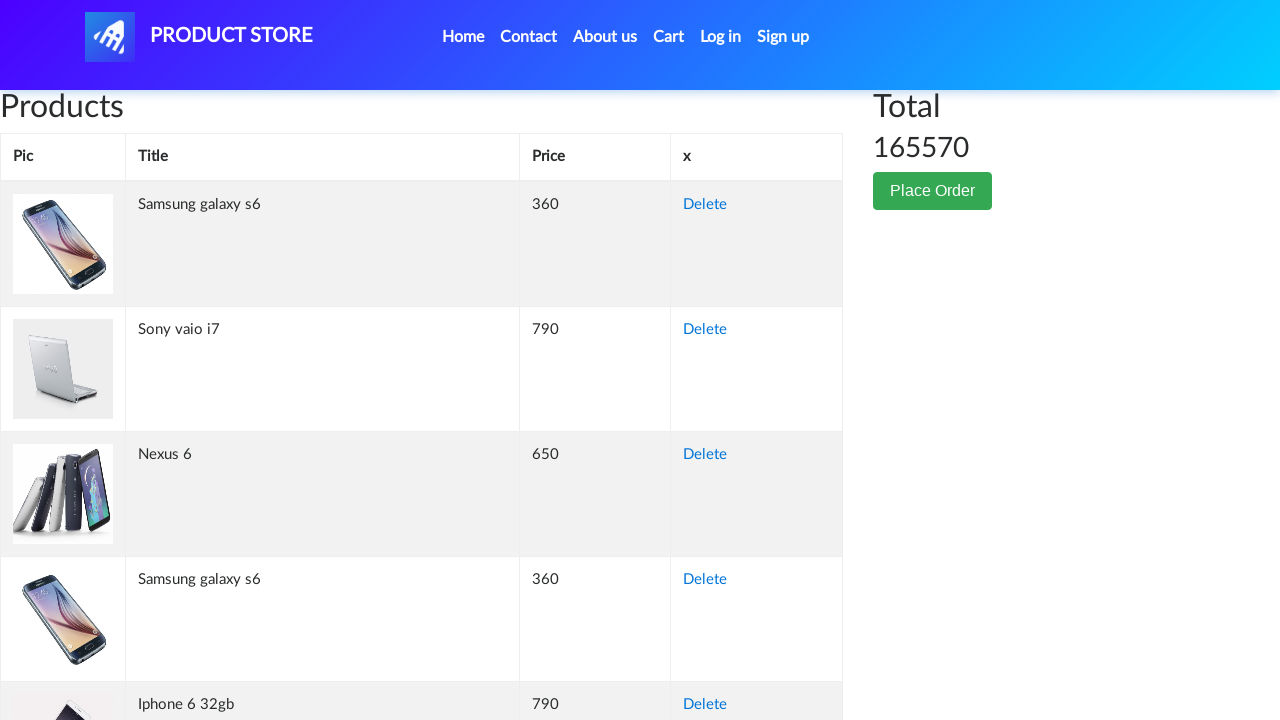

Retrieved cell content from row 130, column 1: ''
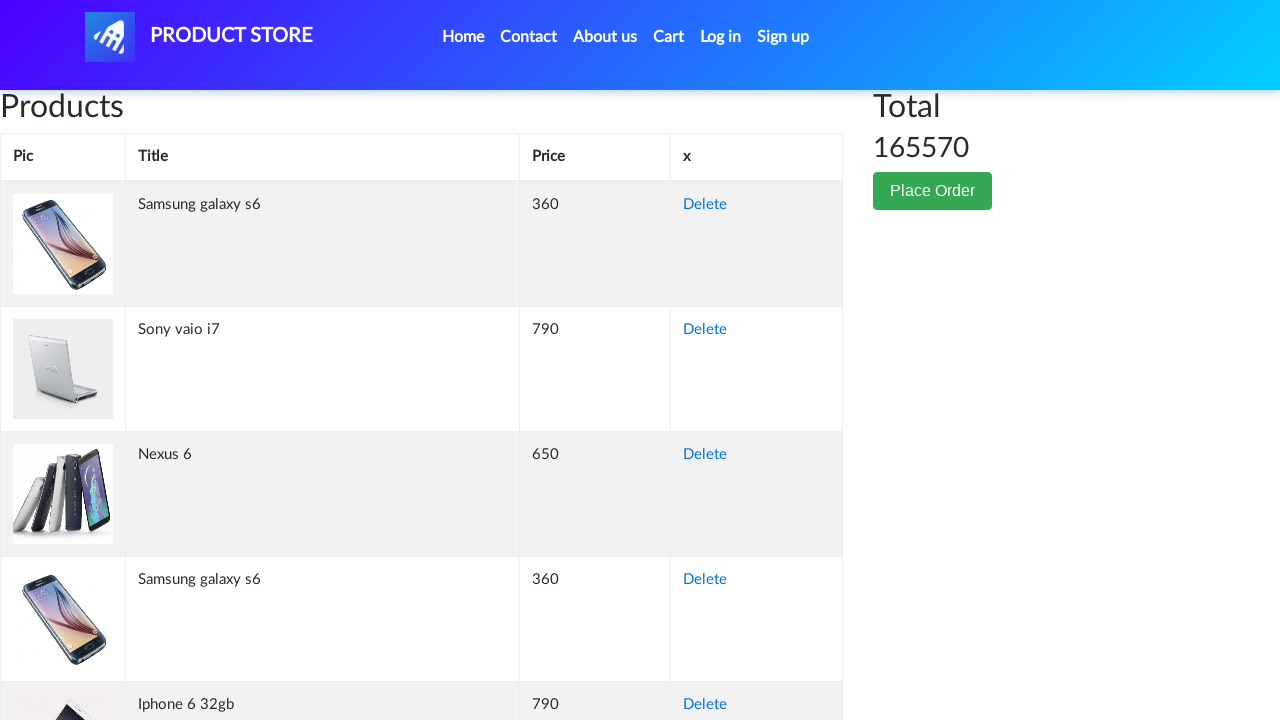

Retrieved cell content from row 130, column 2: 'Sony vaio i7
'
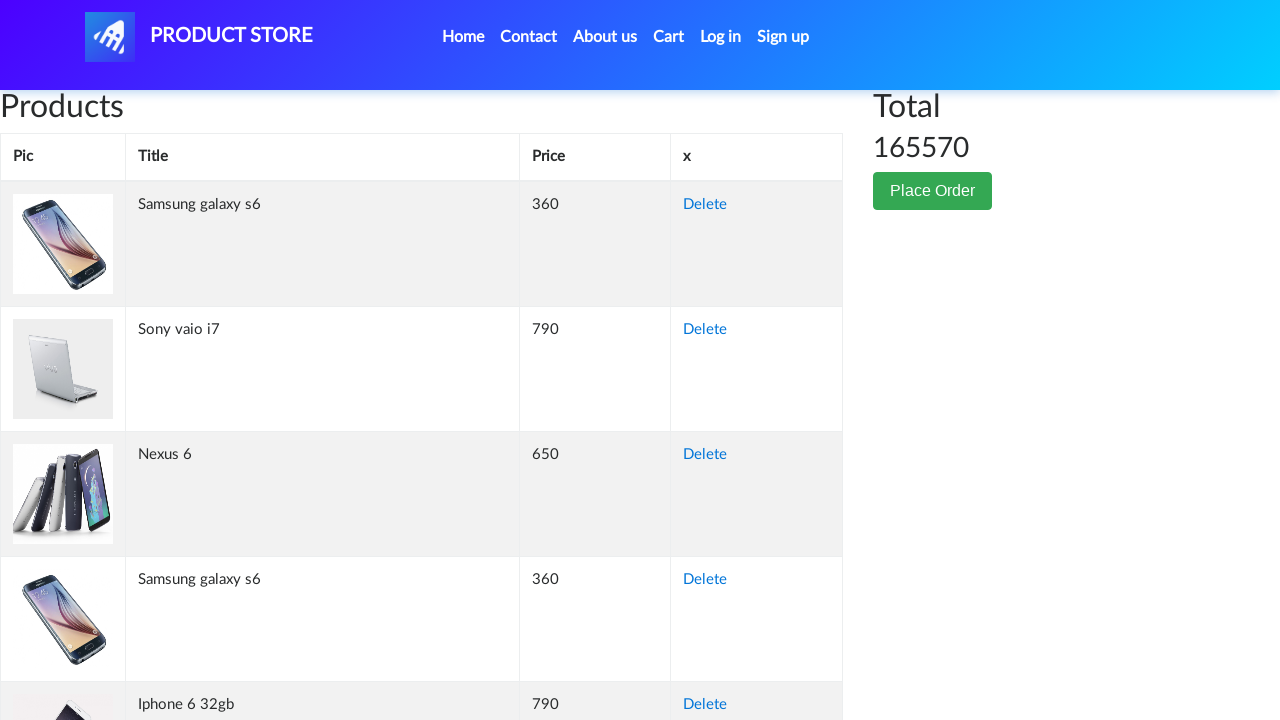

Retrieved cell content from row 130, column 3: '790'
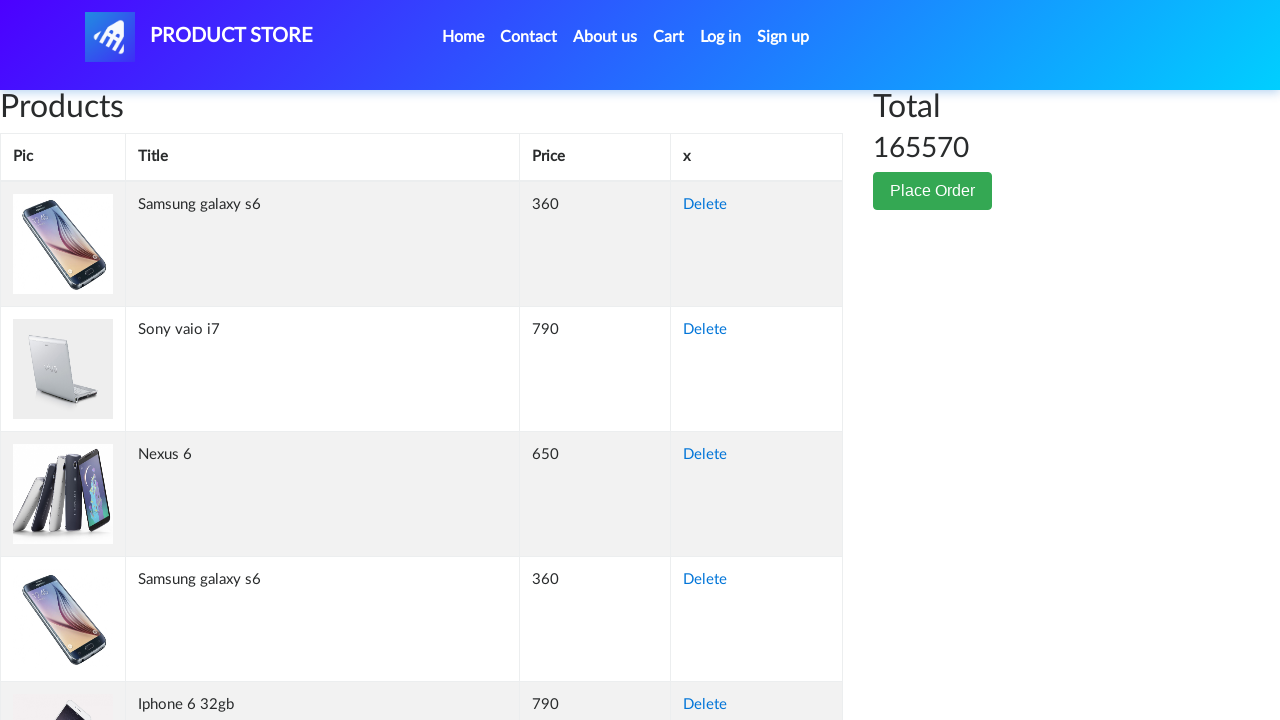

Retrieved cell content from row 130, column 4: 'Delete'
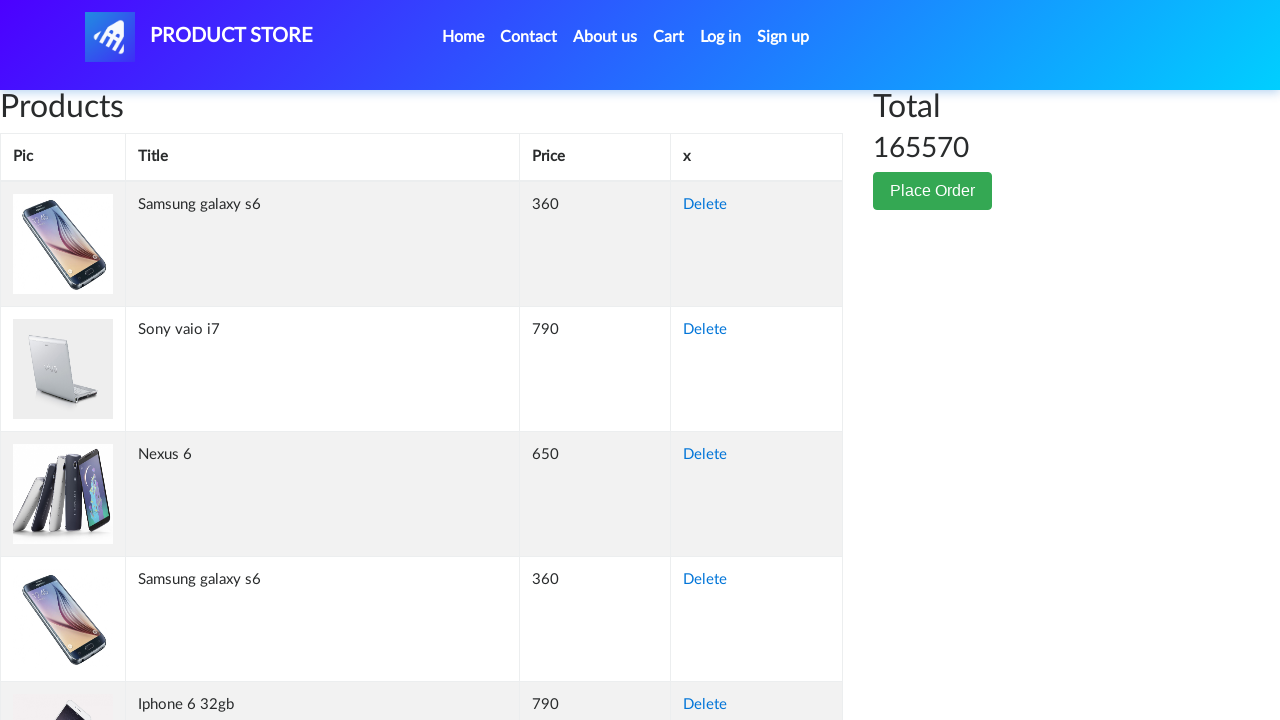

Retrieved cell content from row 131, column 1: ''
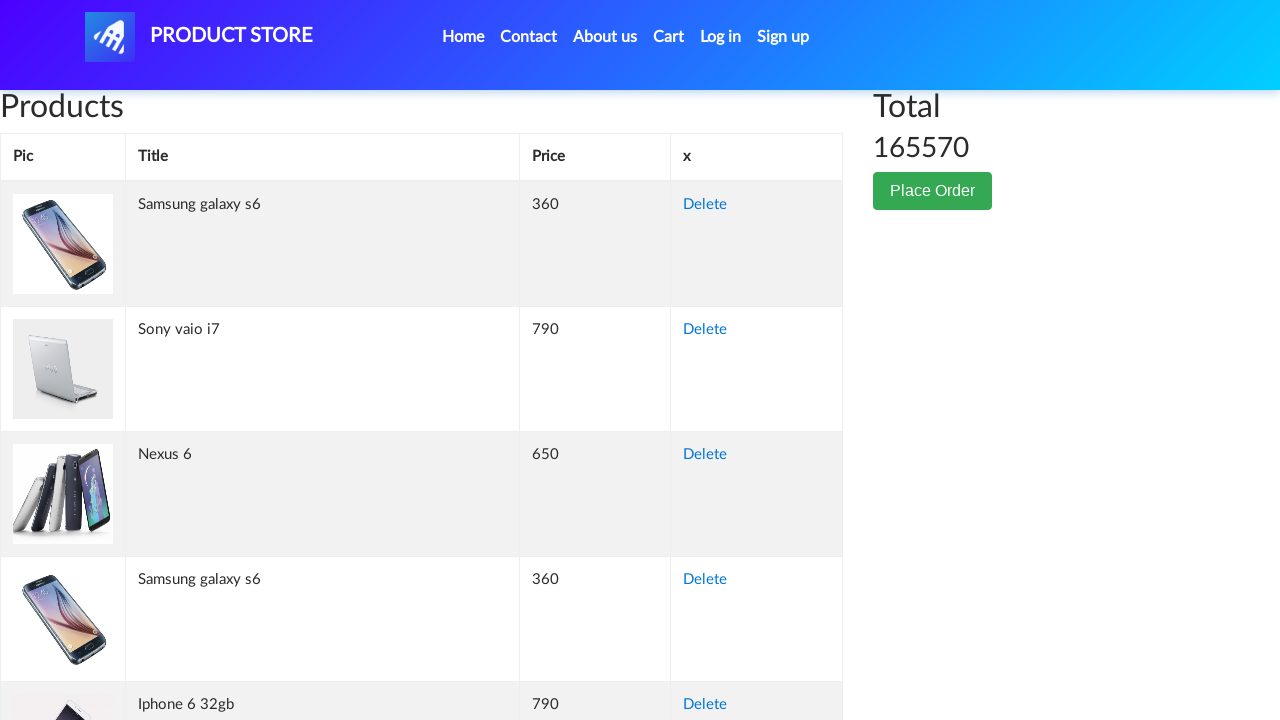

Retrieved cell content from row 131, column 2: 'Sony vaio i5'
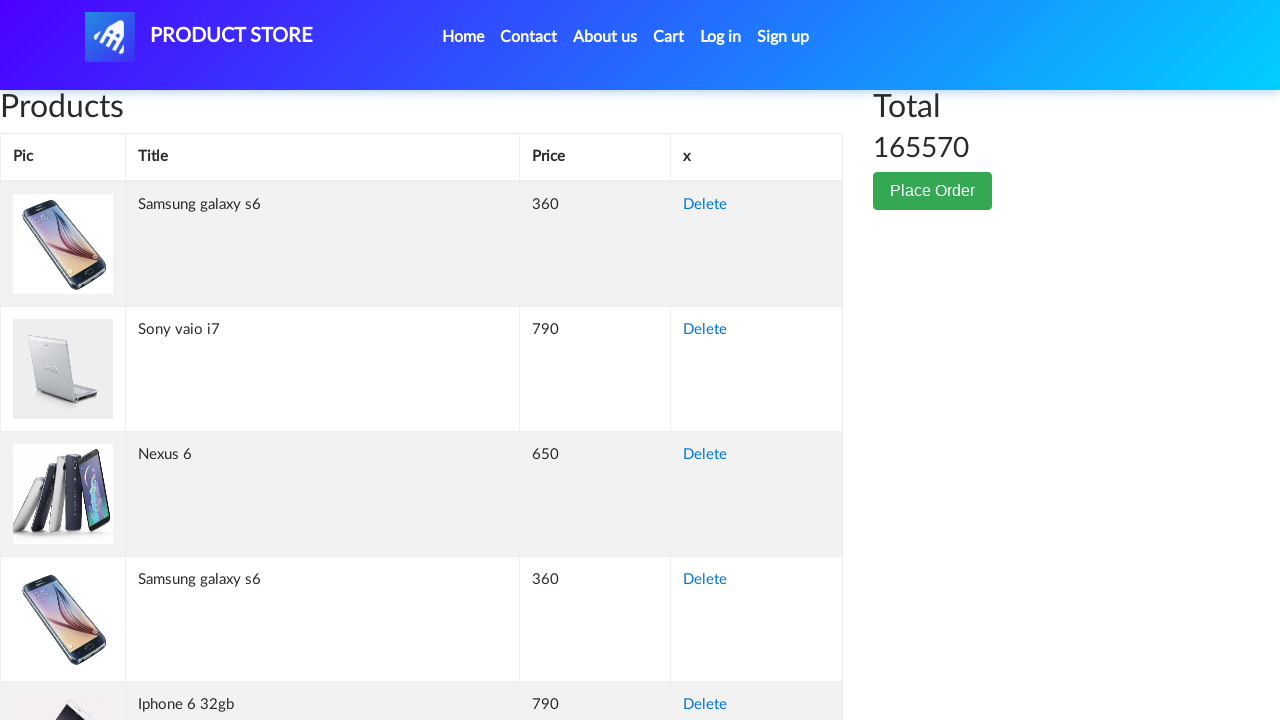

Retrieved cell content from row 131, column 3: '790'
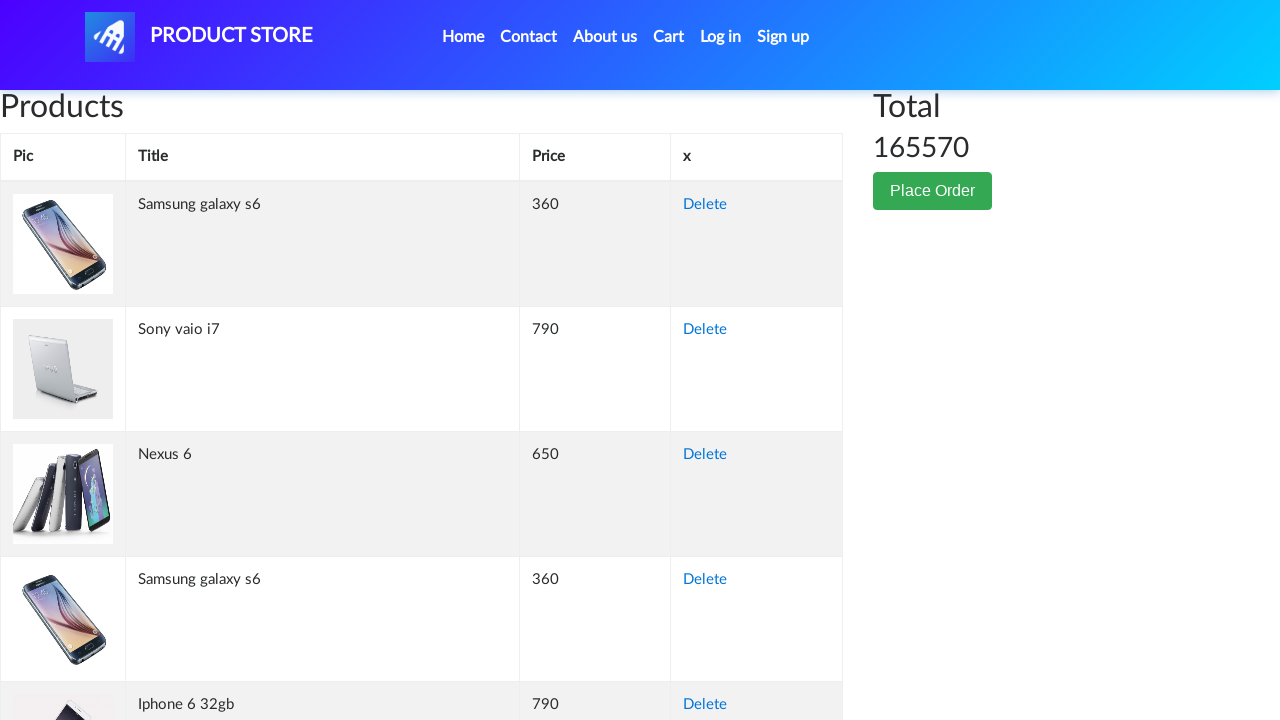

Retrieved cell content from row 131, column 4: 'Delete'
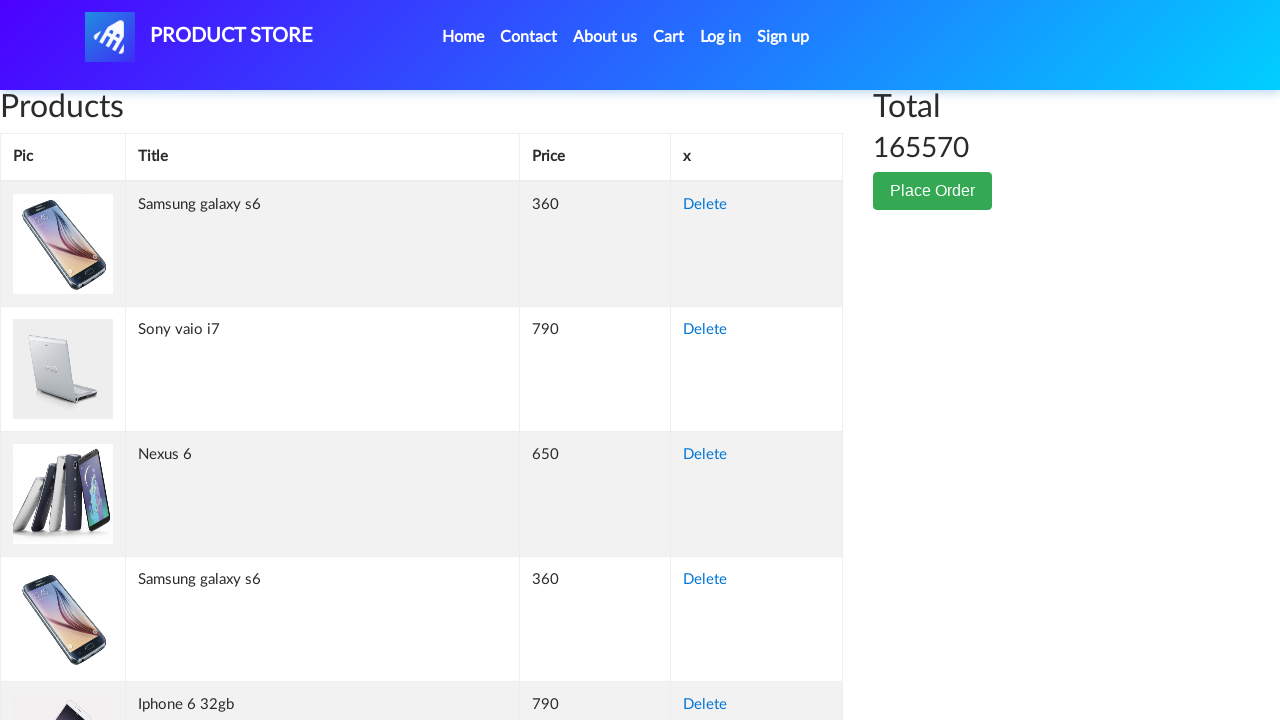

Retrieved cell content from row 132, column 1: ''
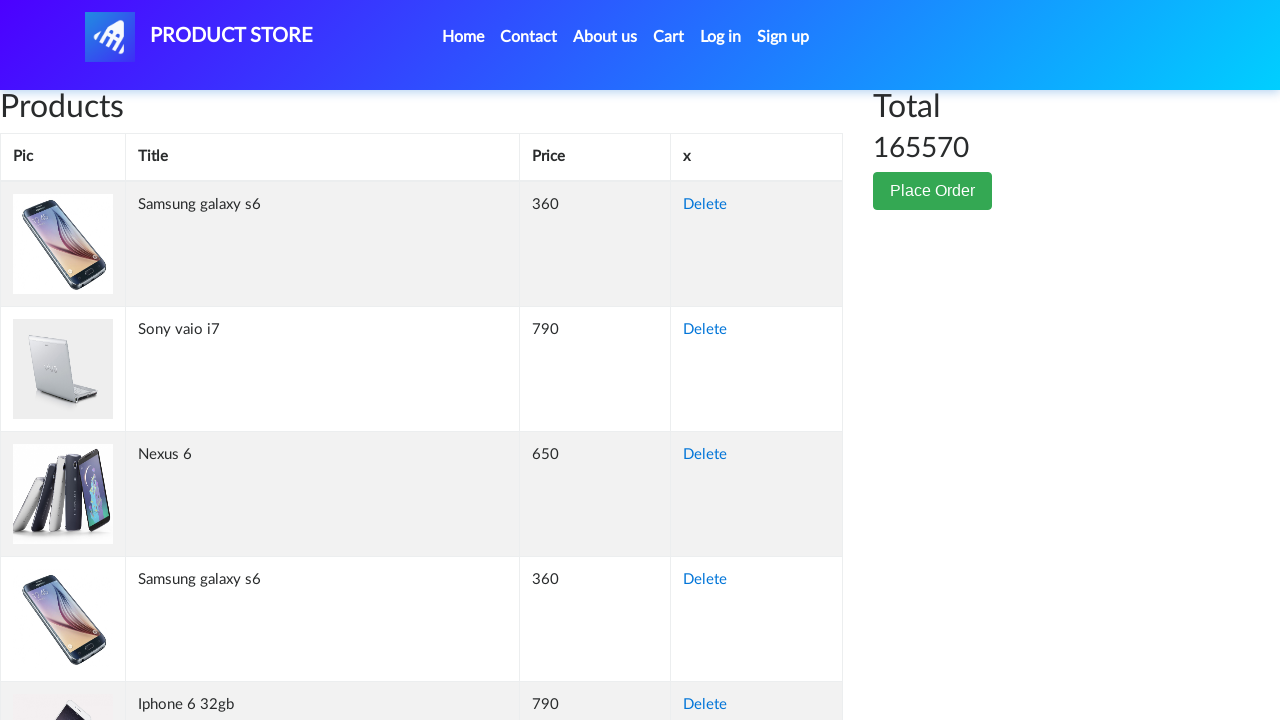

Retrieved cell content from row 132, column 2: 'Nexus 6'
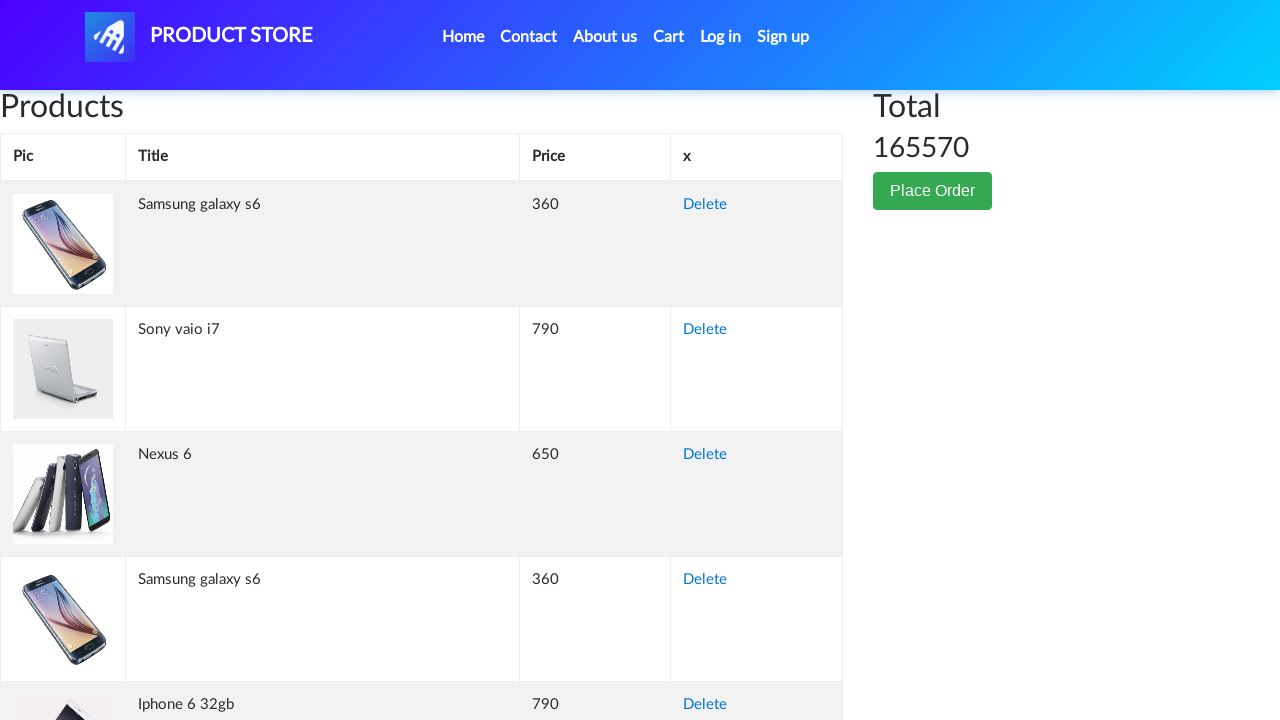

Retrieved cell content from row 132, column 3: '650'
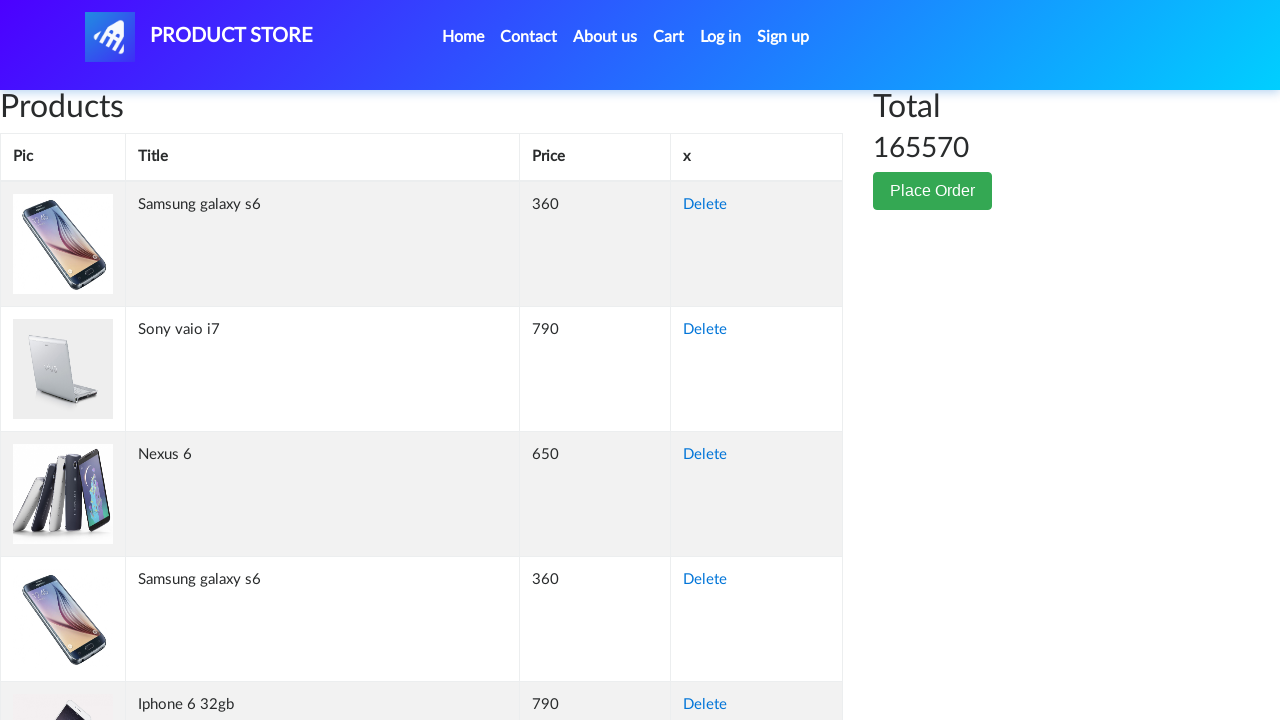

Retrieved cell content from row 132, column 4: 'Delete'
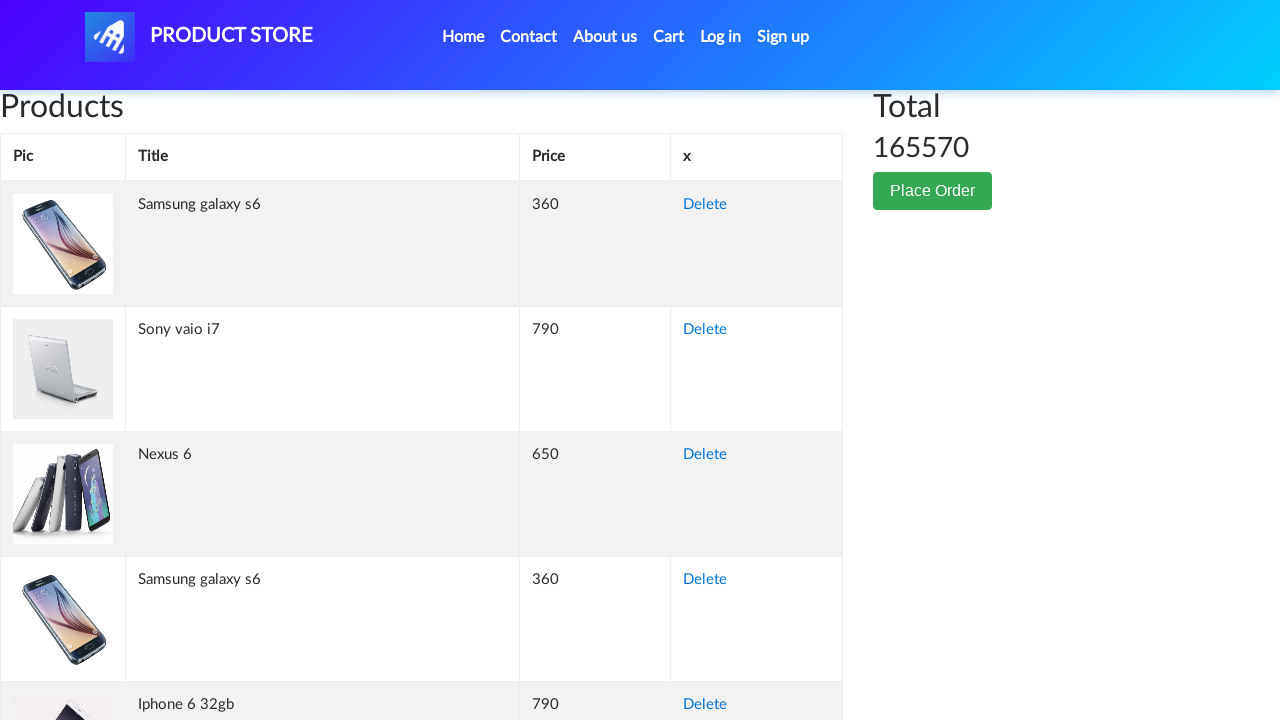

Retrieved cell content from row 133, column 1: ''
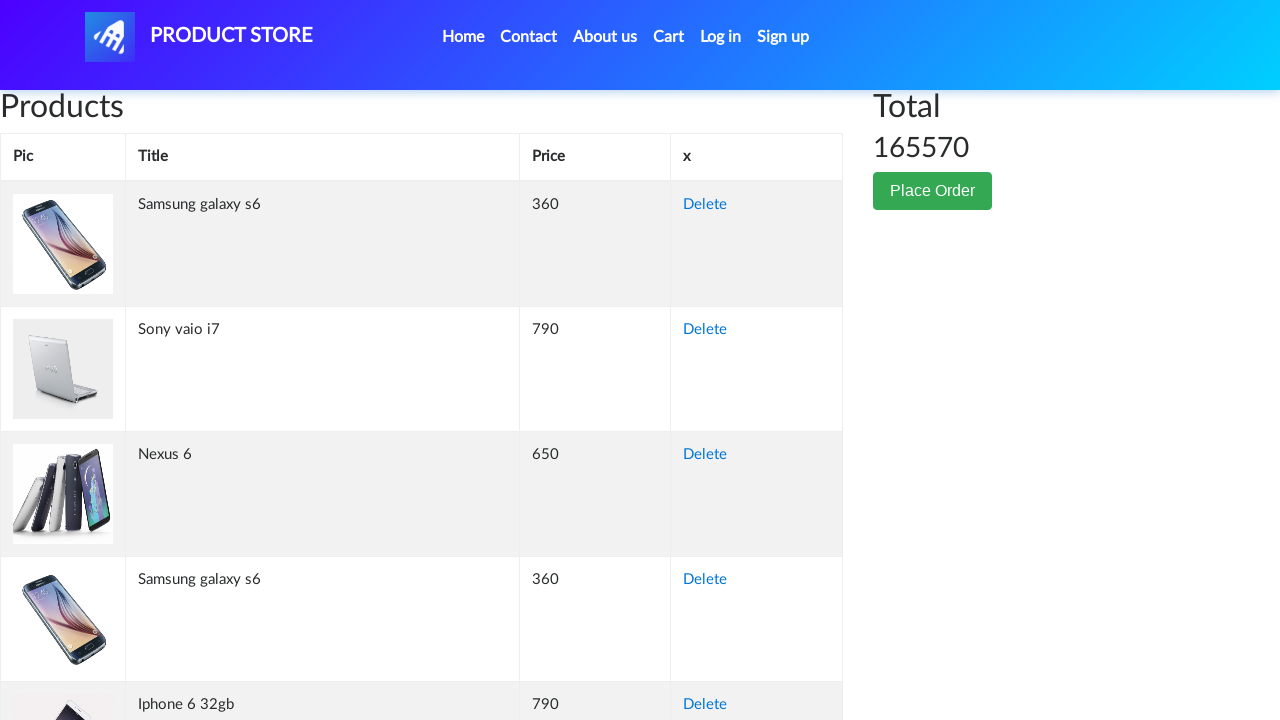

Retrieved cell content from row 133, column 2: 'Samsung galaxy s6'
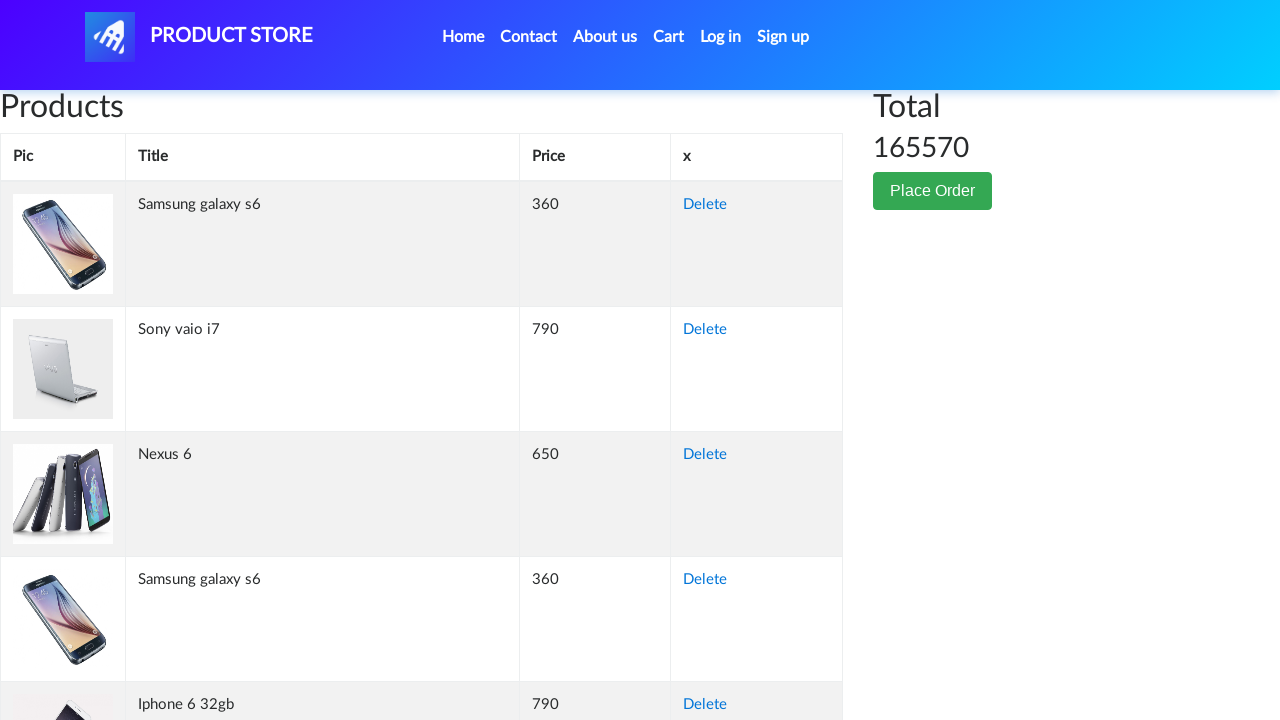

Retrieved cell content from row 133, column 3: '360'
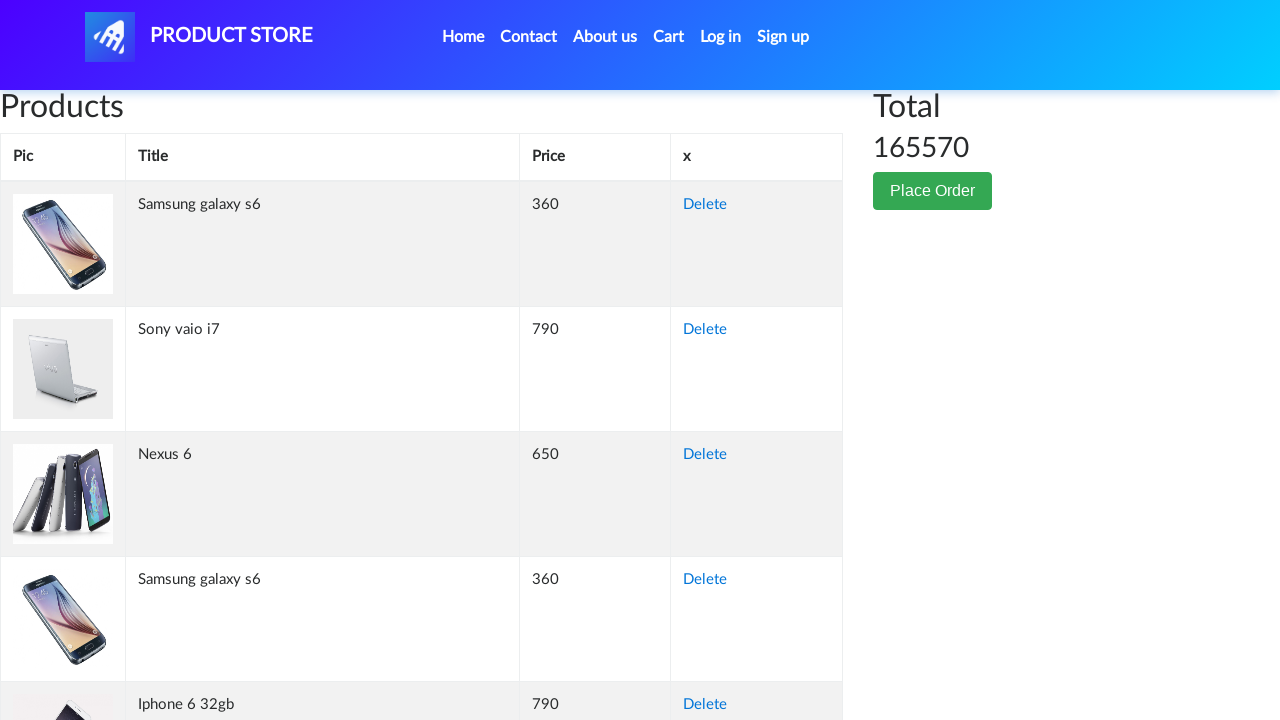

Retrieved cell content from row 133, column 4: 'Delete'
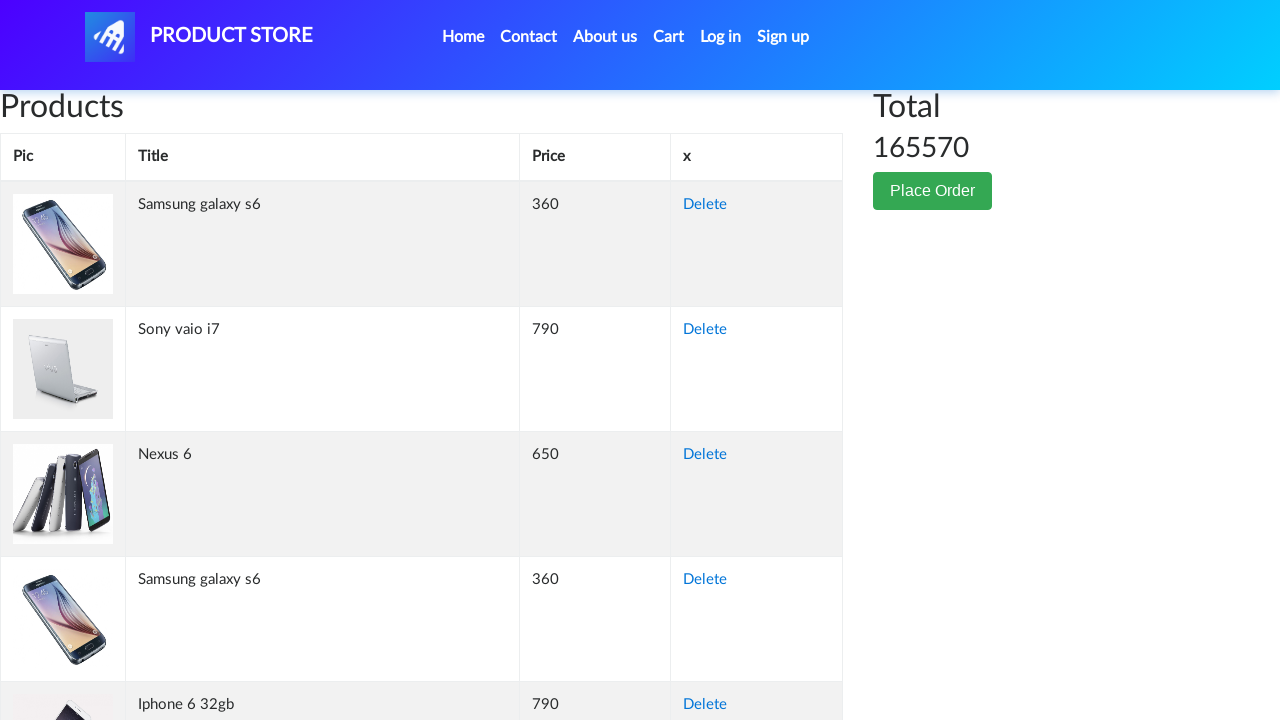

Retrieved cell content from row 134, column 1: ''
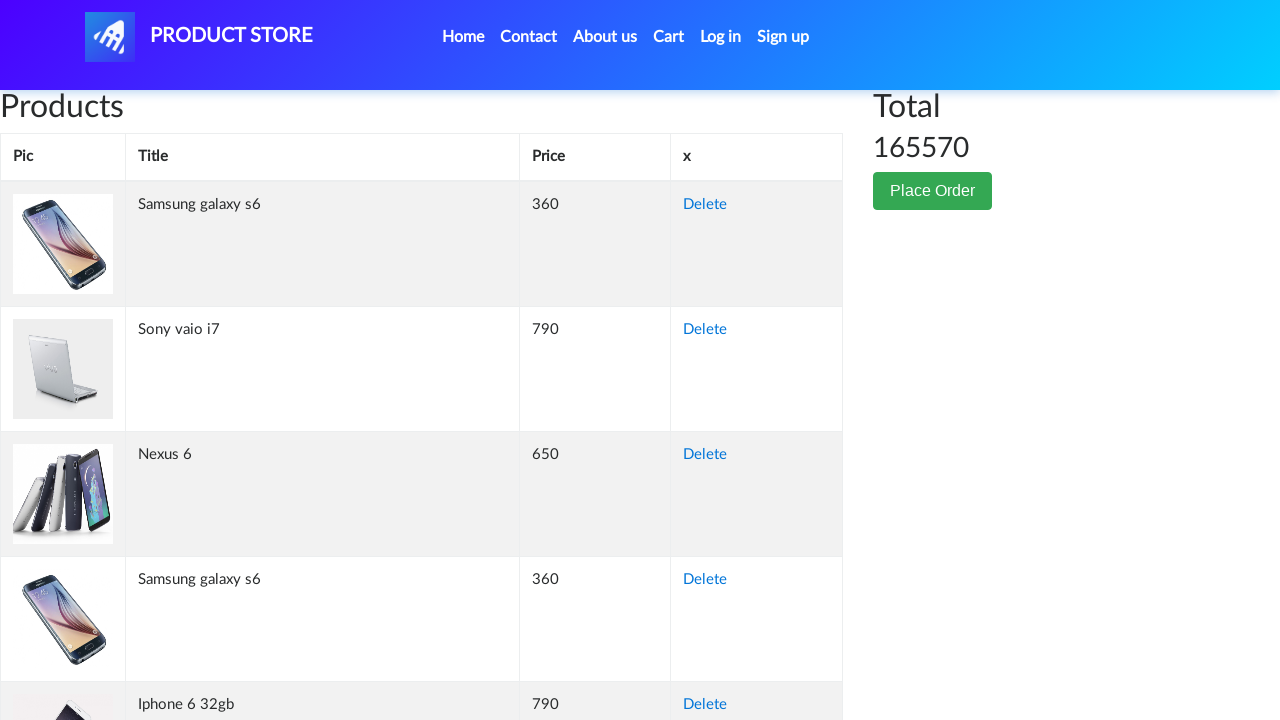

Retrieved cell content from row 134, column 2: 'Sony vaio i7
'
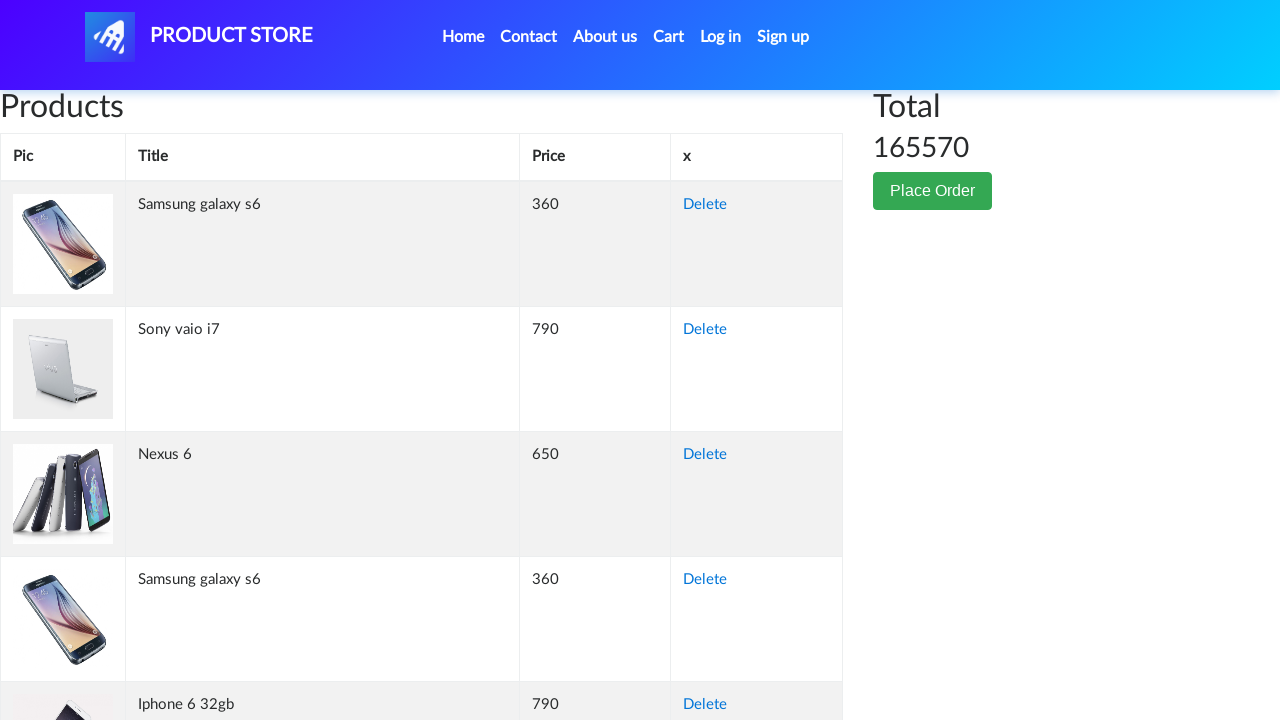

Retrieved cell content from row 134, column 3: '790'
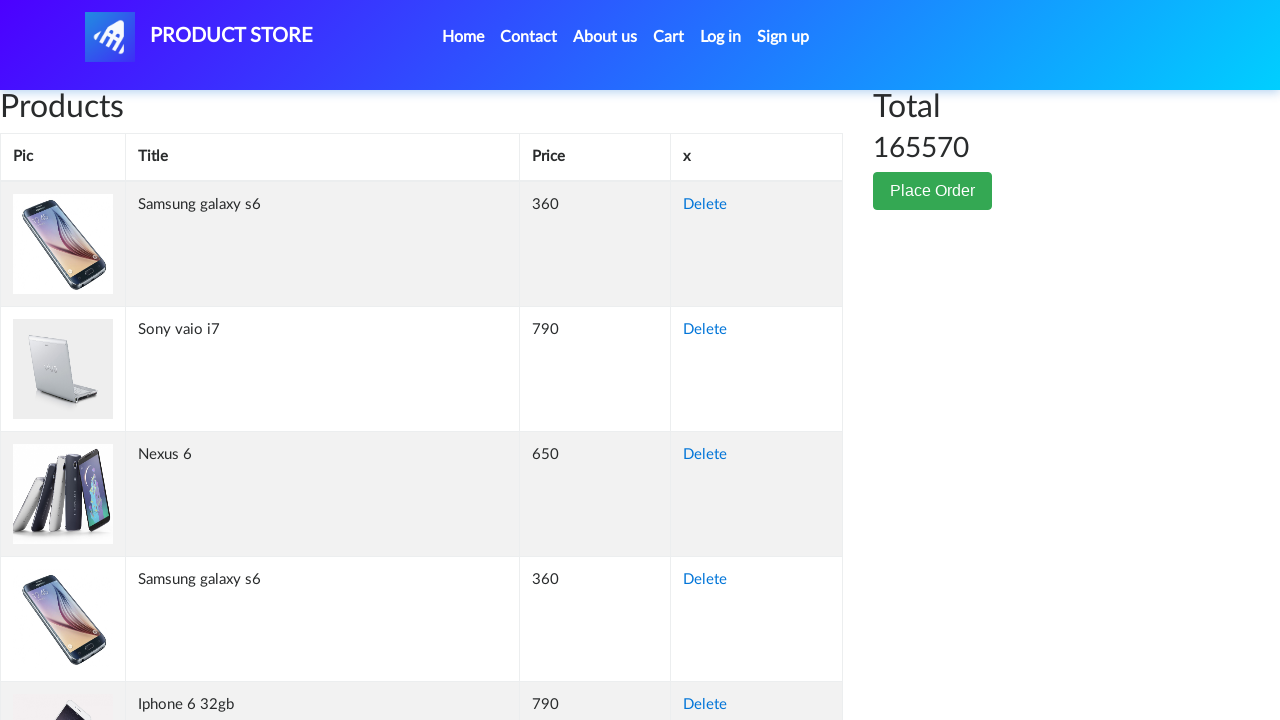

Retrieved cell content from row 134, column 4: 'Delete'
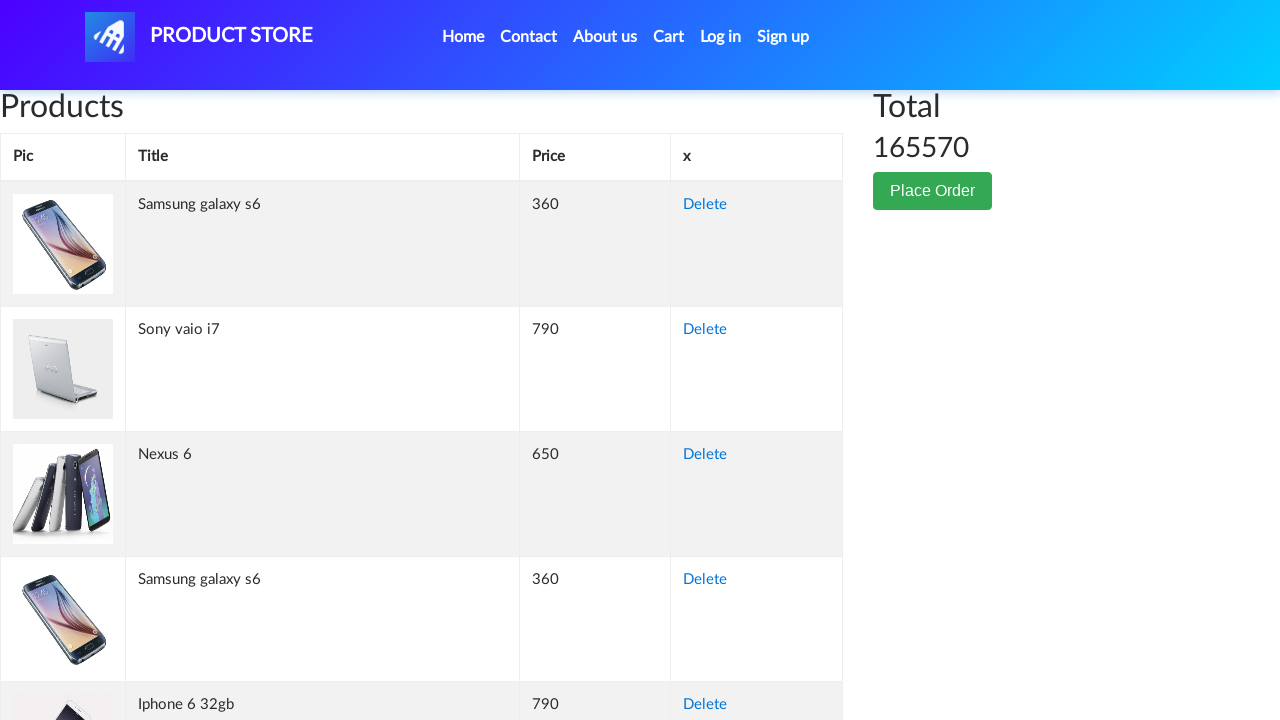

Retrieved cell content from row 135, column 1: ''
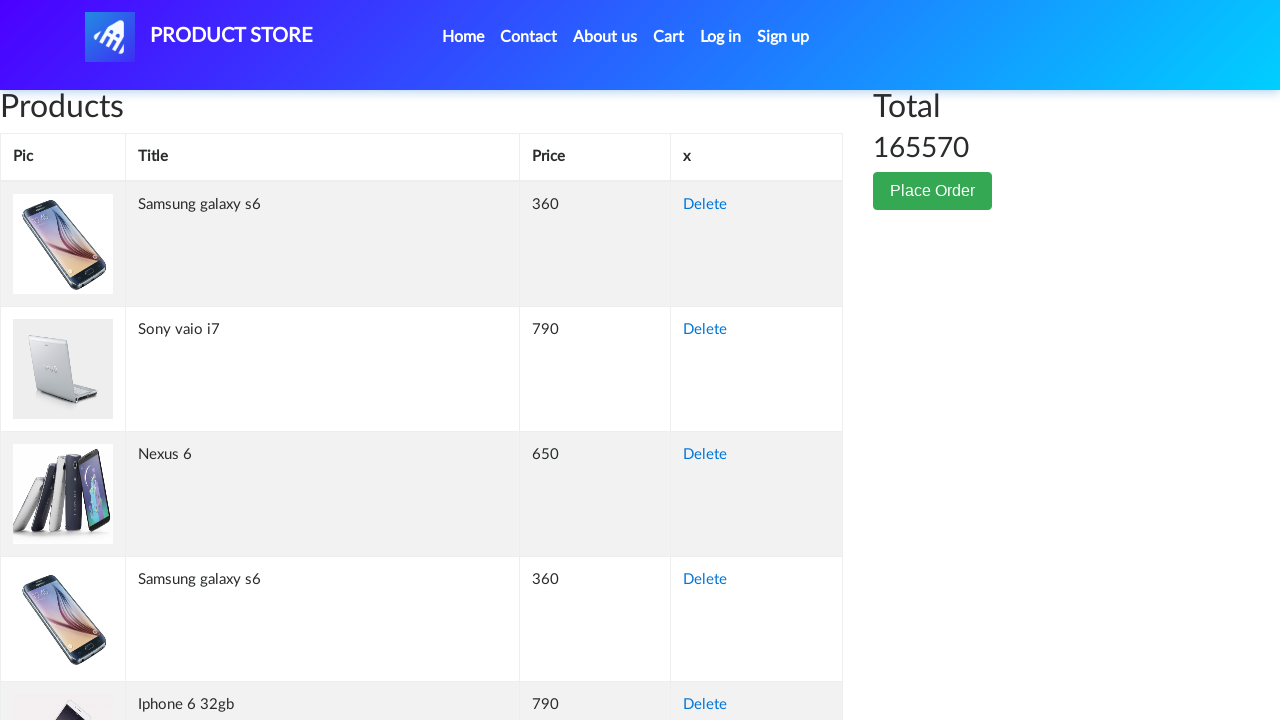

Retrieved cell content from row 135, column 2: 'MacBook air'
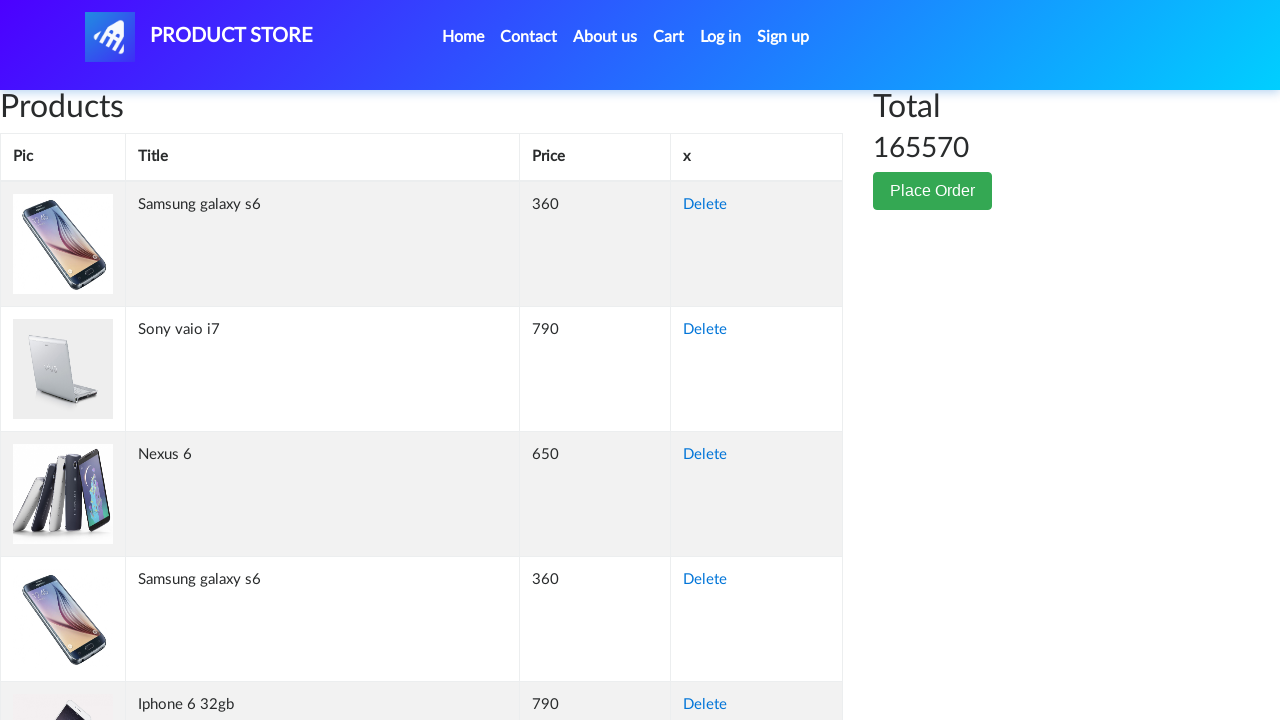

Retrieved cell content from row 135, column 3: '700'
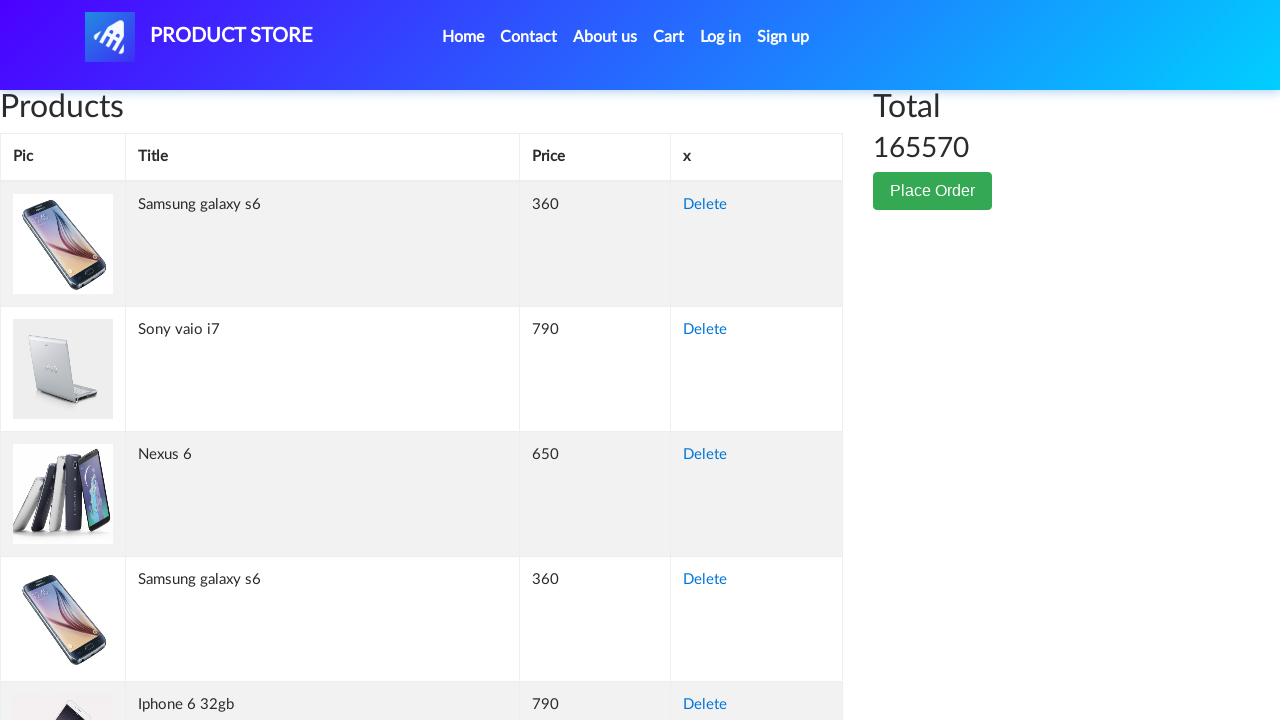

Retrieved cell content from row 135, column 4: 'Delete'
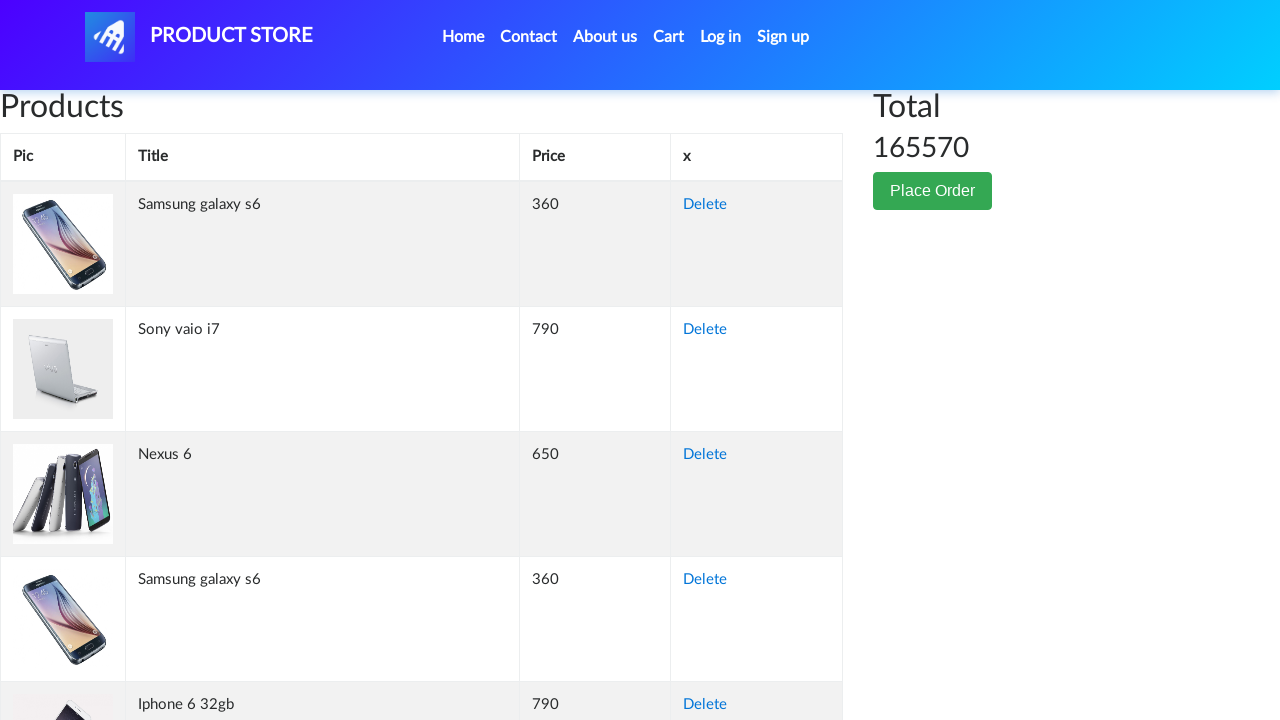

Retrieved cell content from row 136, column 1: ''
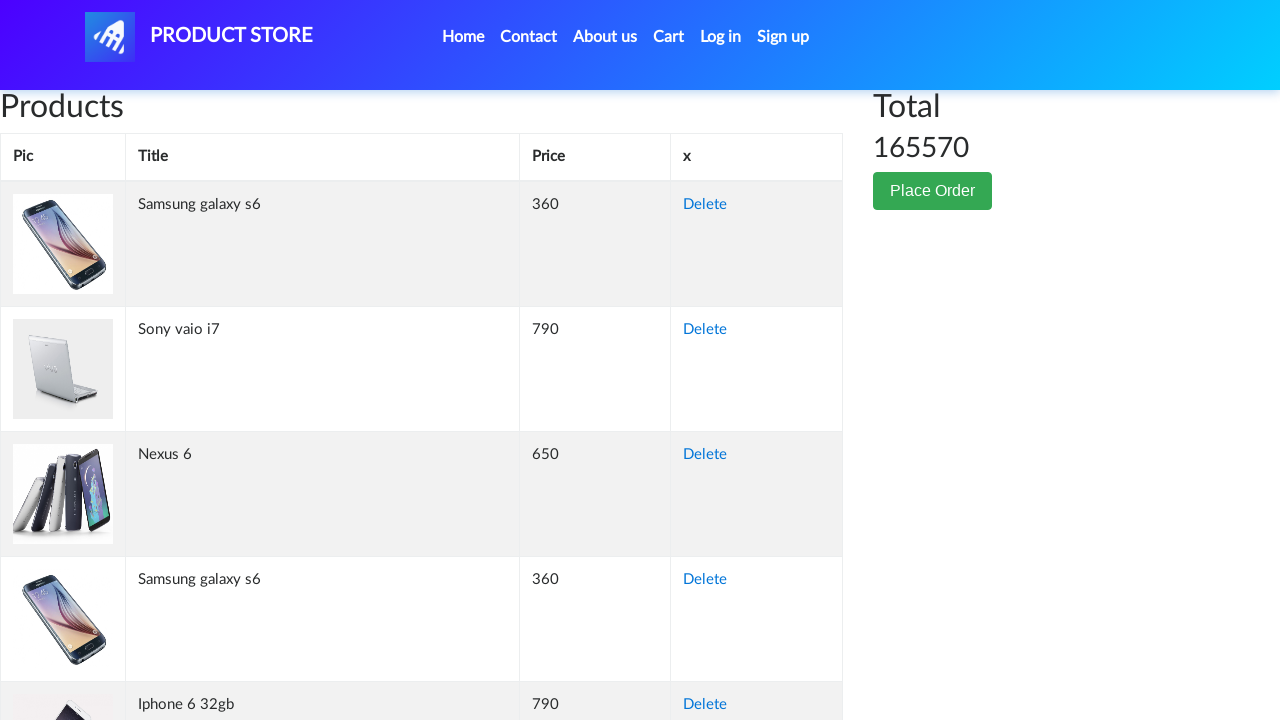

Retrieved cell content from row 136, column 2: 'Nexus 6'
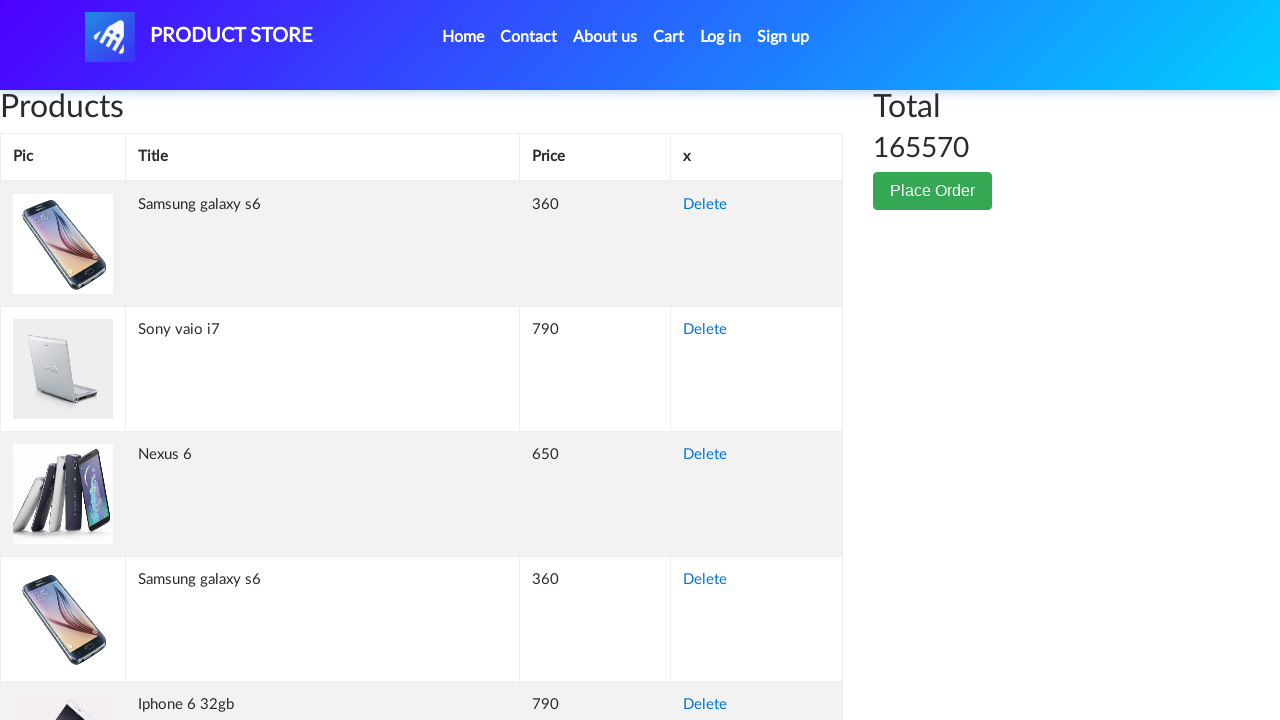

Retrieved cell content from row 136, column 3: '650'
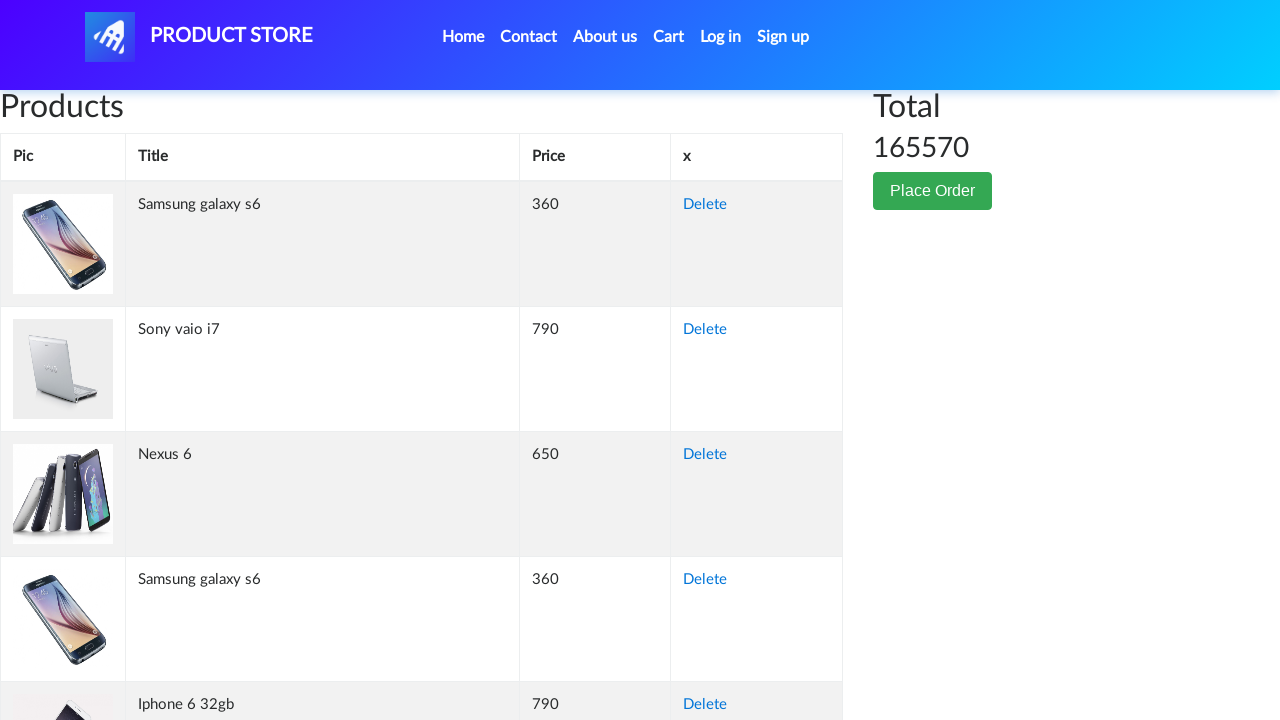

Retrieved cell content from row 136, column 4: 'Delete'
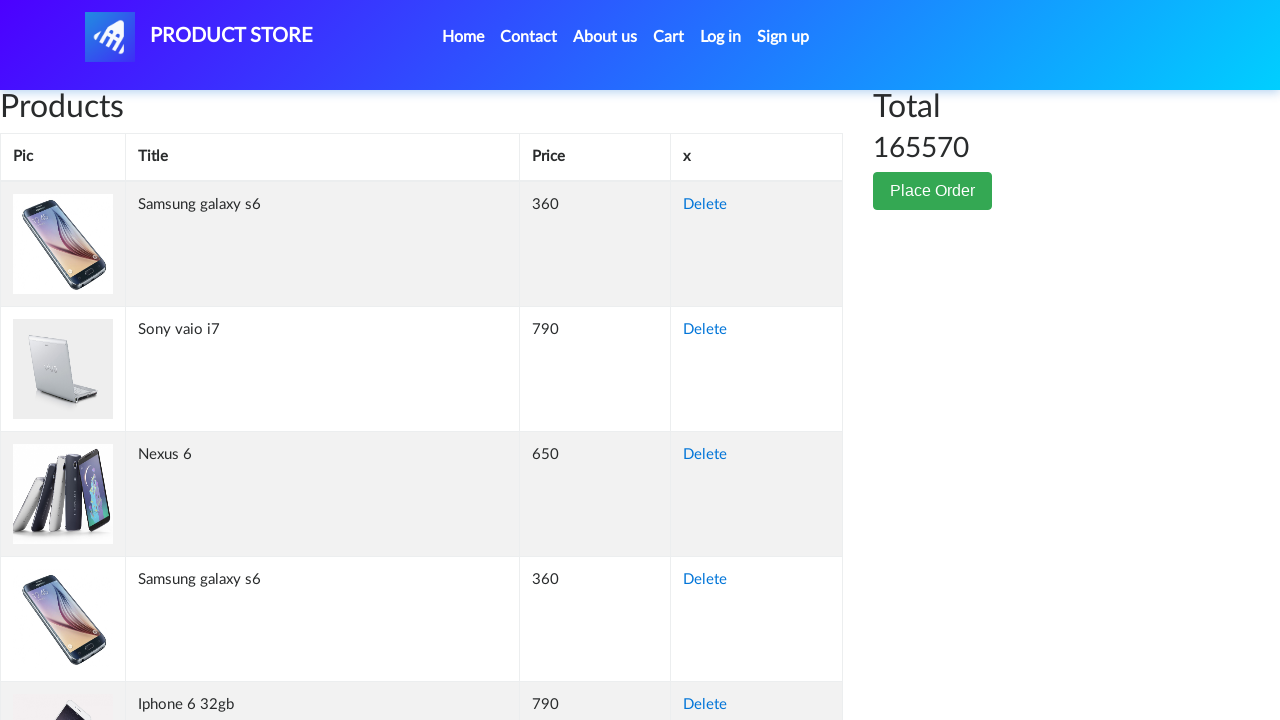

Retrieved cell content from row 137, column 1: ''
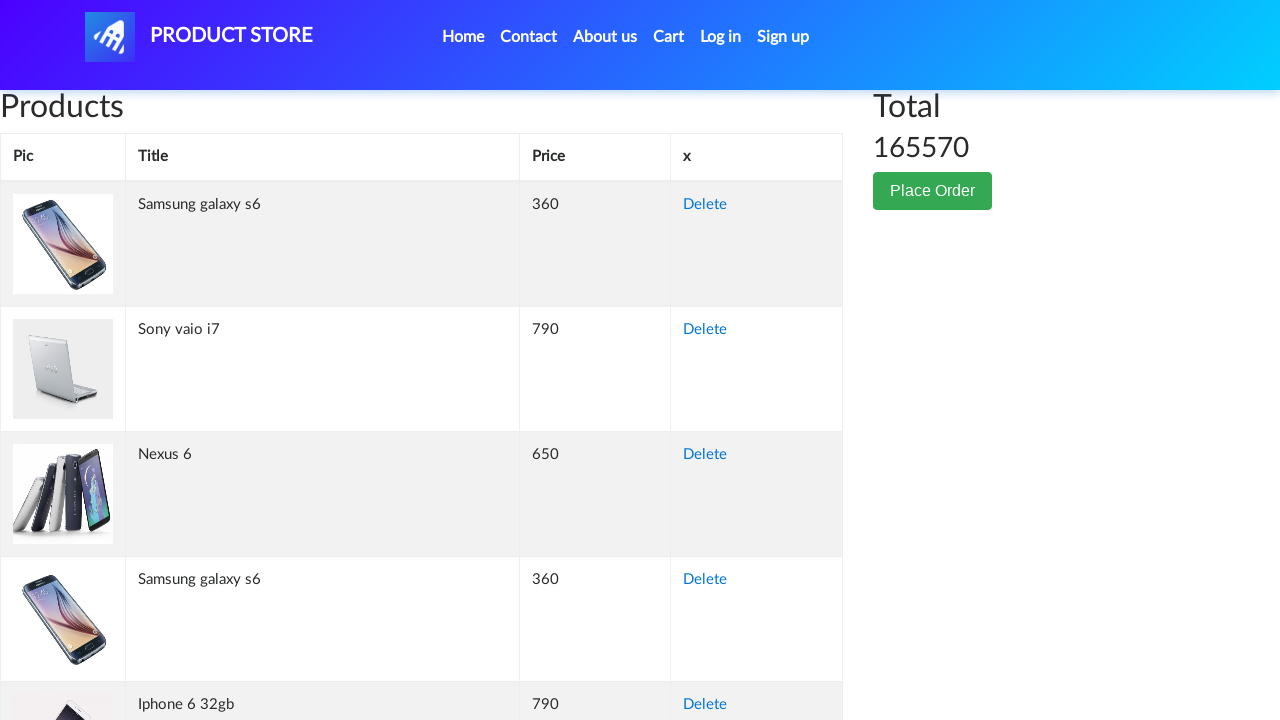

Retrieved cell content from row 137, column 2: 'Iphone 6 32gb'
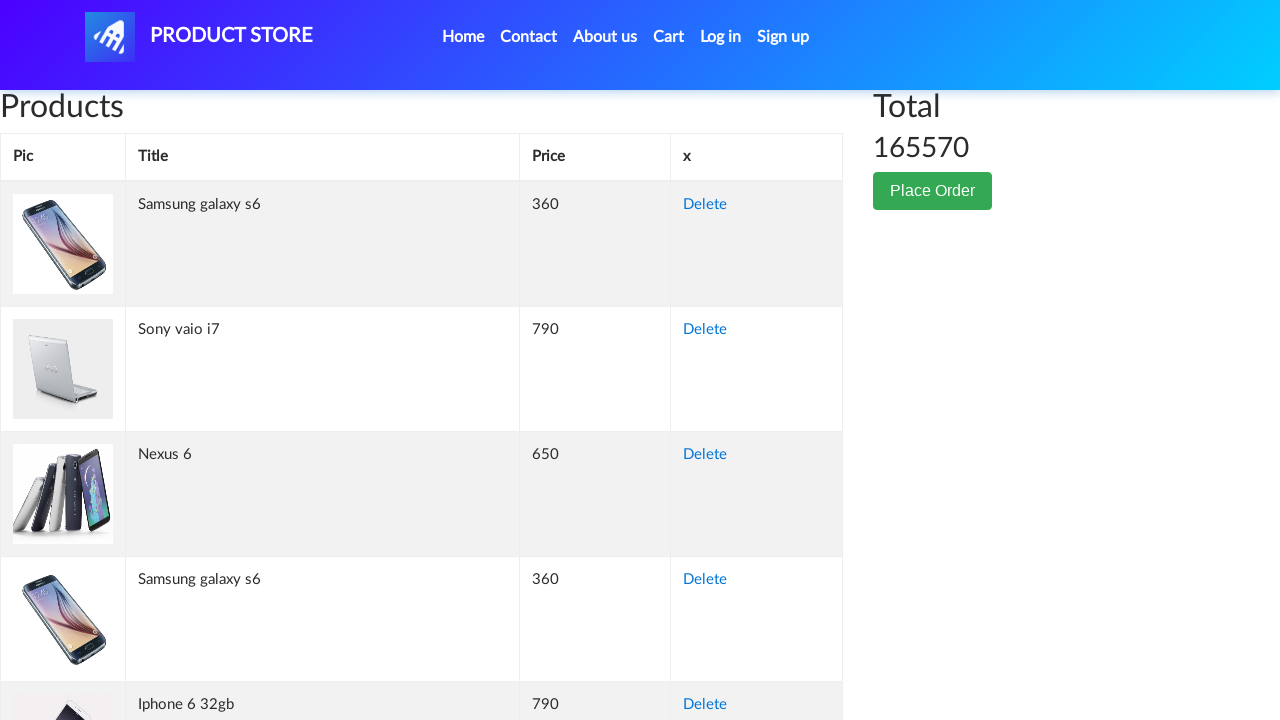

Retrieved cell content from row 137, column 3: '790'
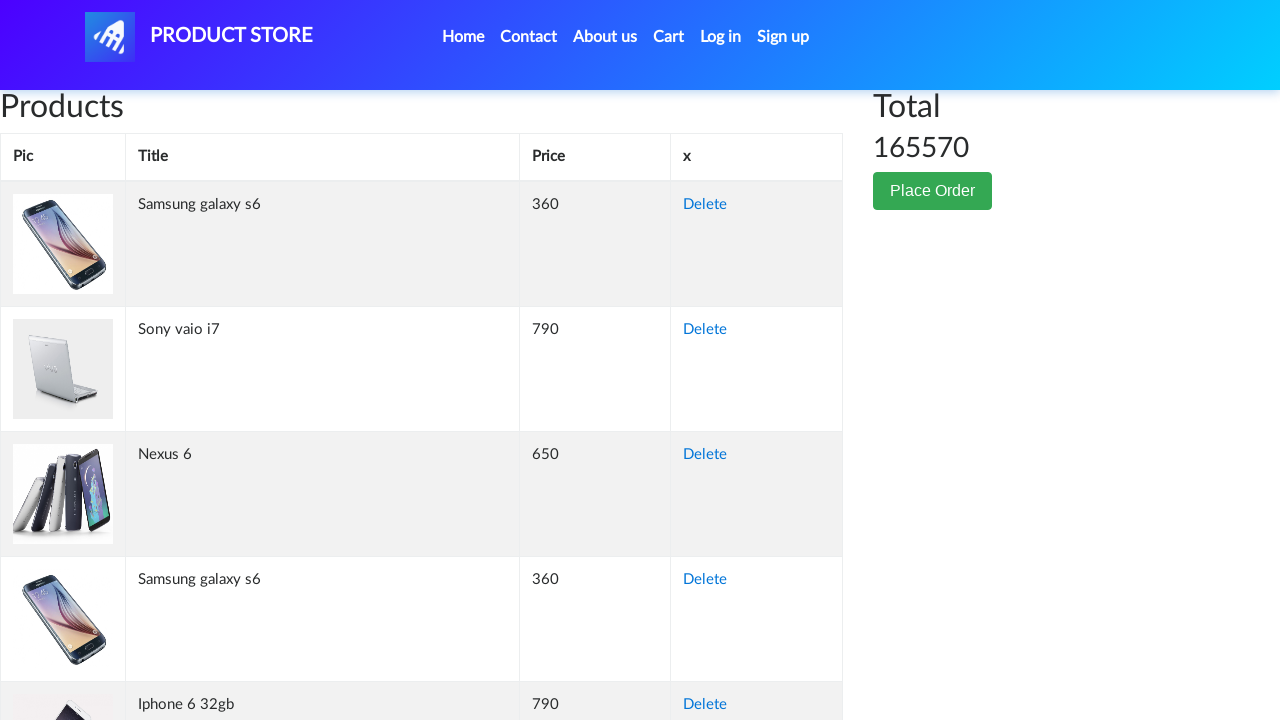

Retrieved cell content from row 137, column 4: 'Delete'
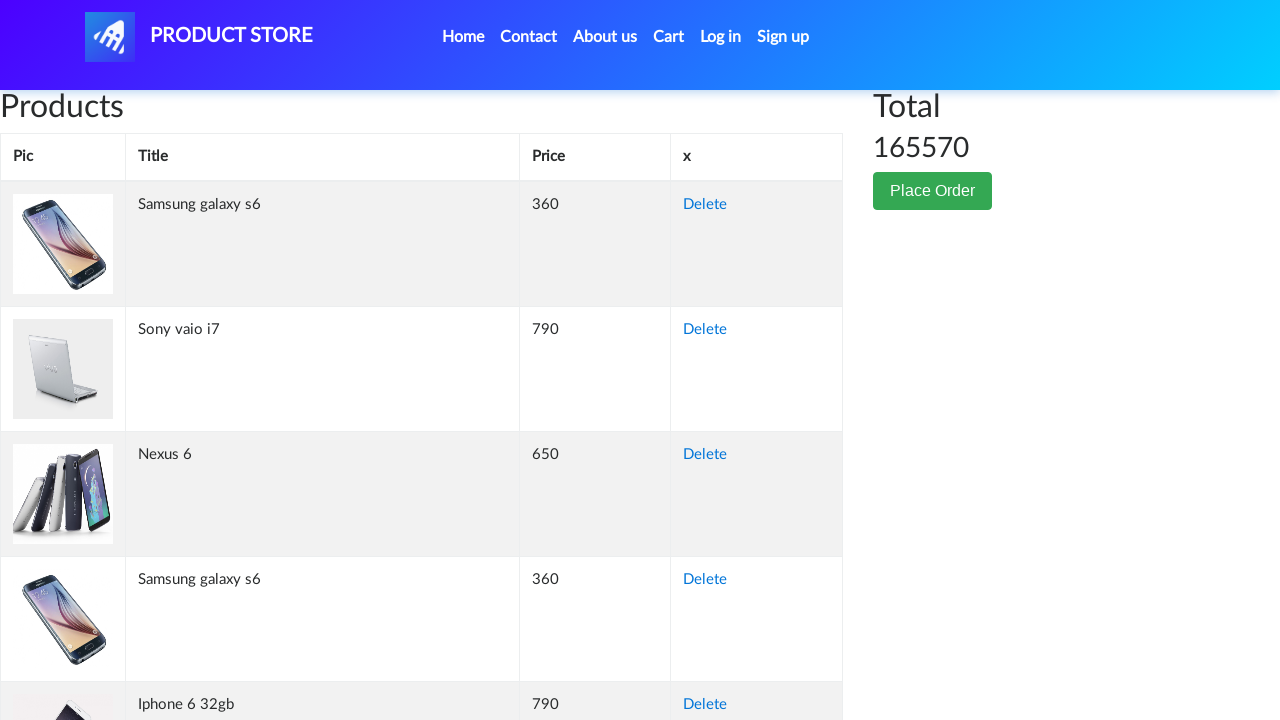

Retrieved cell content from row 138, column 1: ''
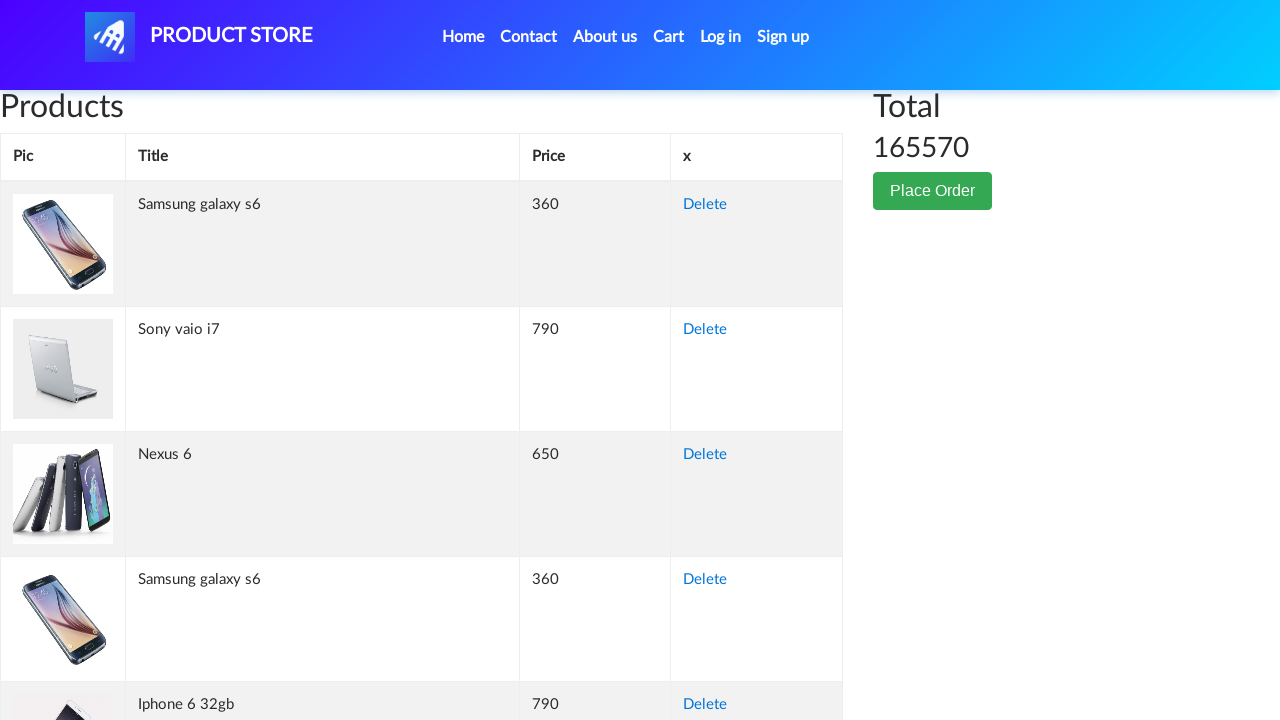

Retrieved cell content from row 138, column 2: 'MacBook air'
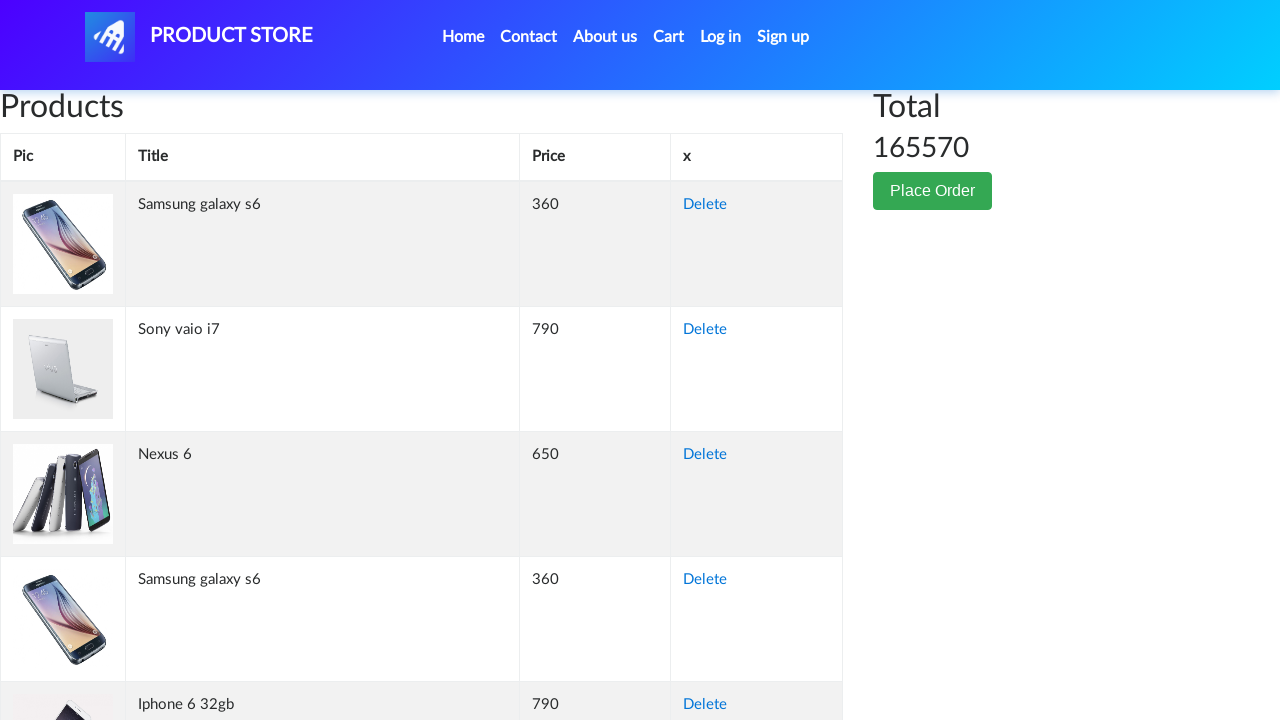

Retrieved cell content from row 138, column 3: '700'
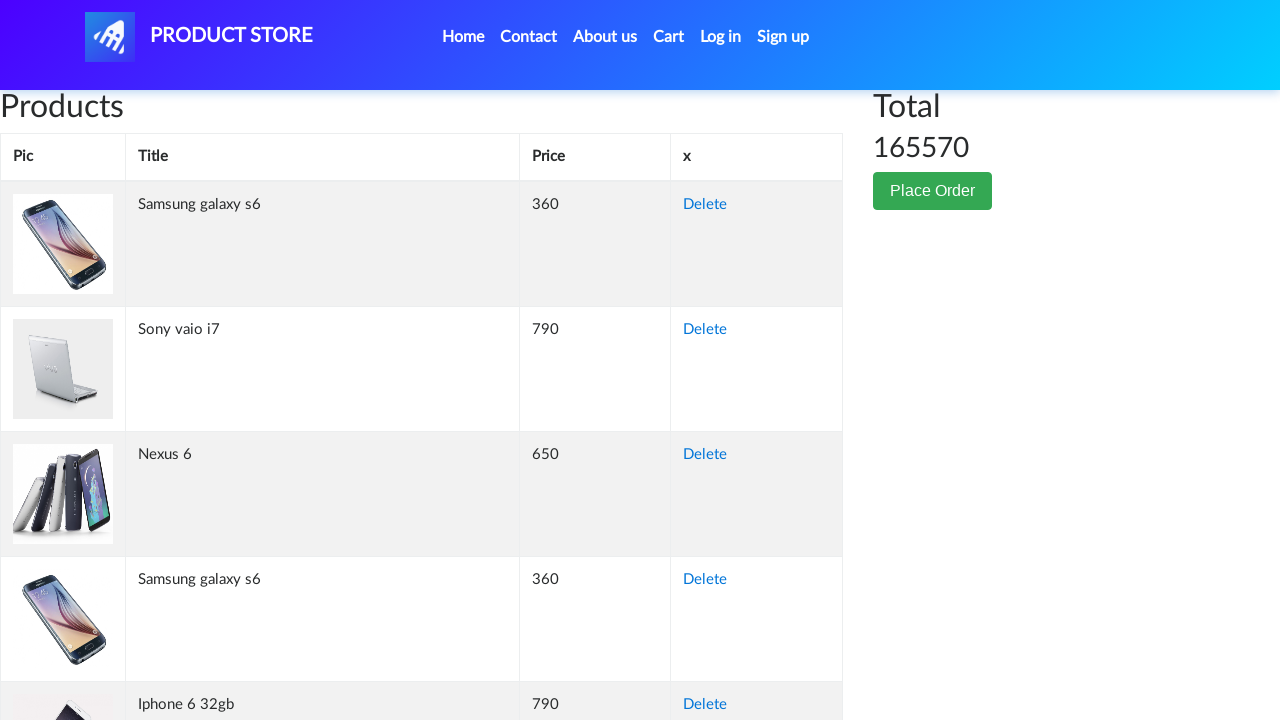

Retrieved cell content from row 138, column 4: 'Delete'
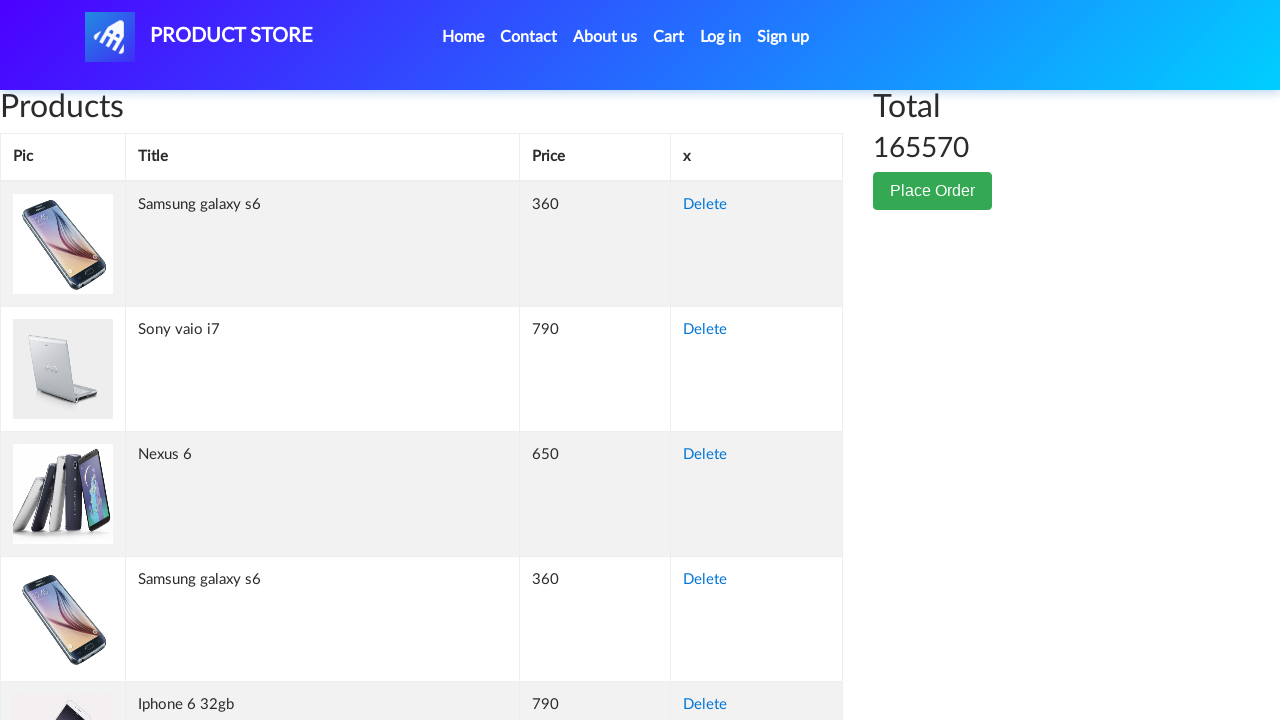

Retrieved cell content from row 139, column 1: ''
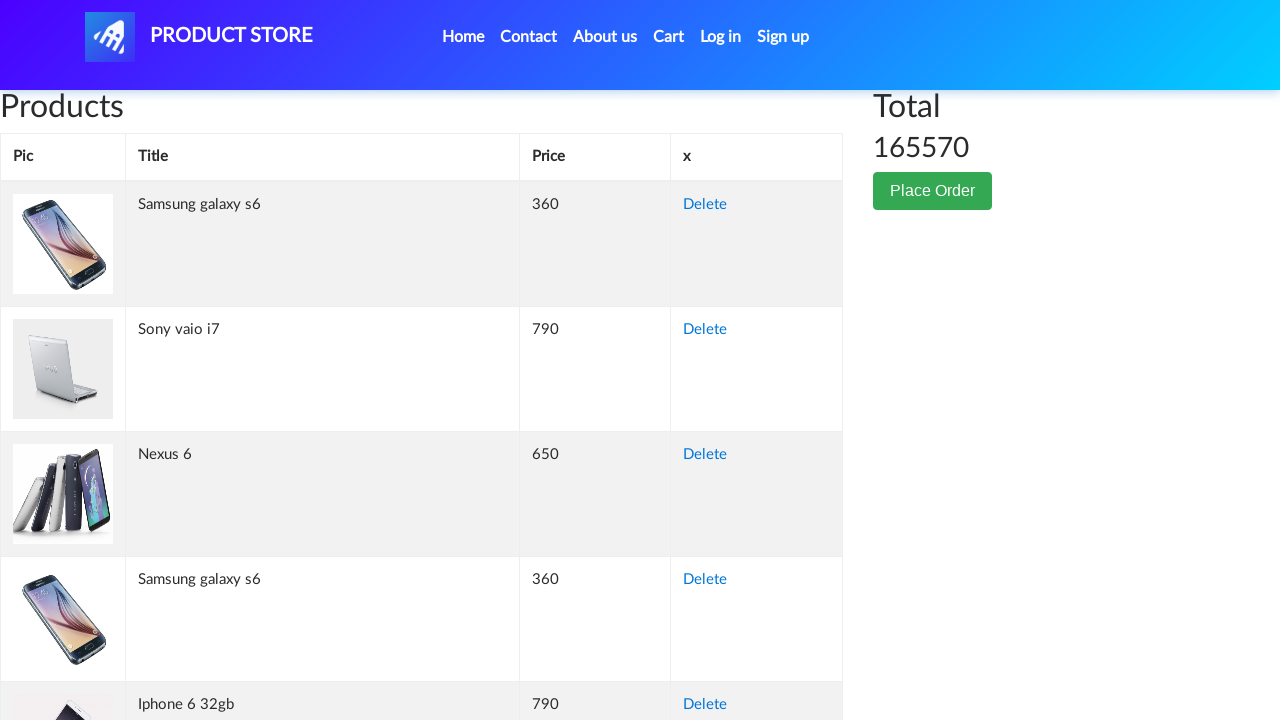

Retrieved cell content from row 139, column 2: 'Samsung galaxy s6'
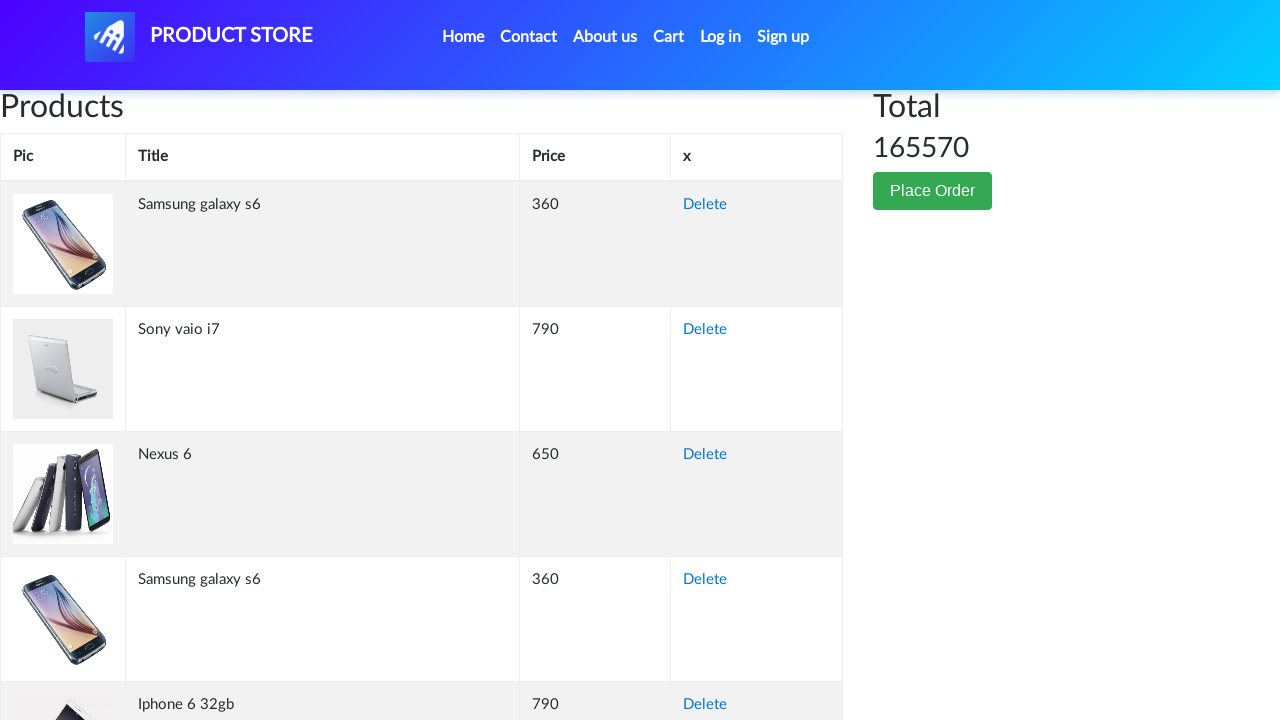

Retrieved cell content from row 139, column 3: '360'
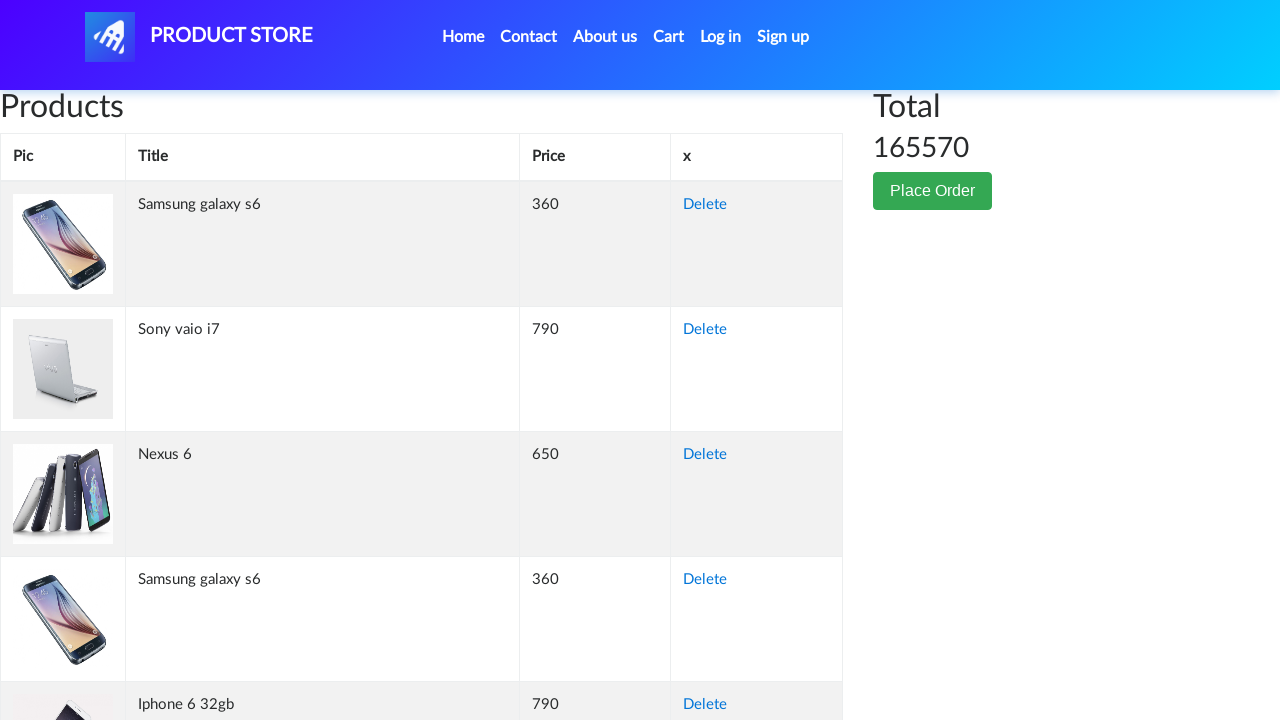

Retrieved cell content from row 139, column 4: 'Delete'
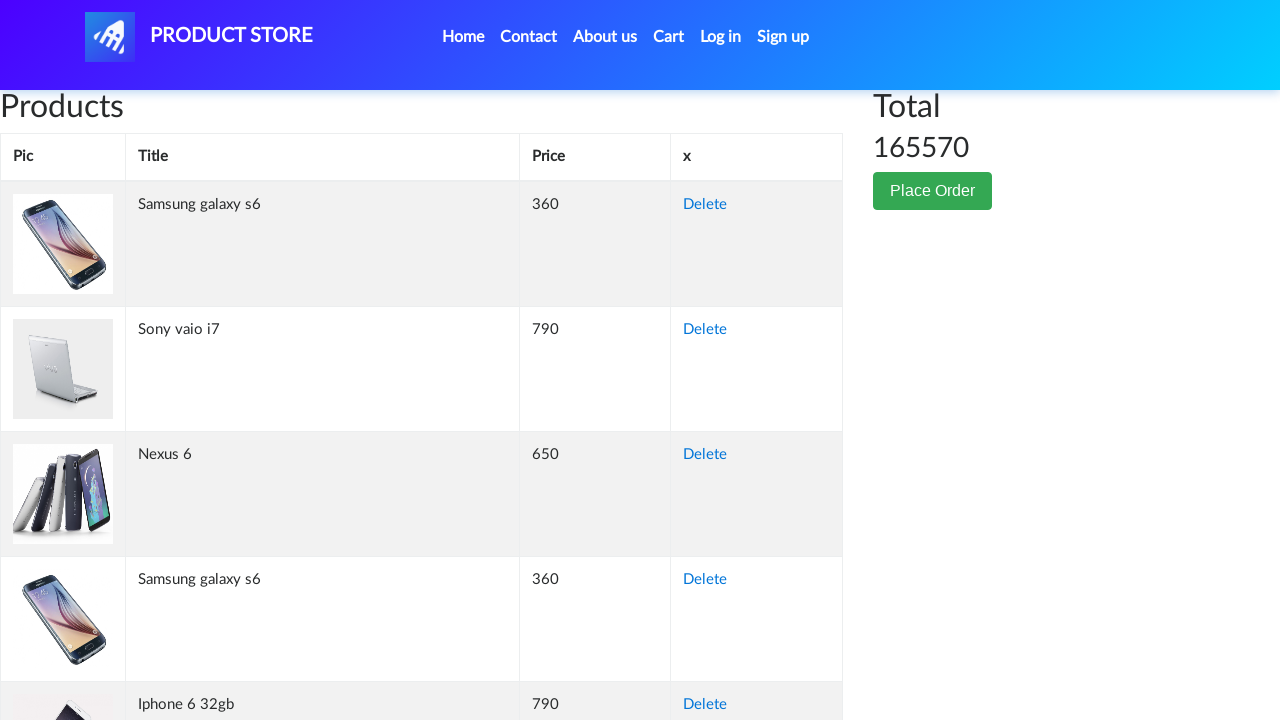

Retrieved cell content from row 140, column 1: ''
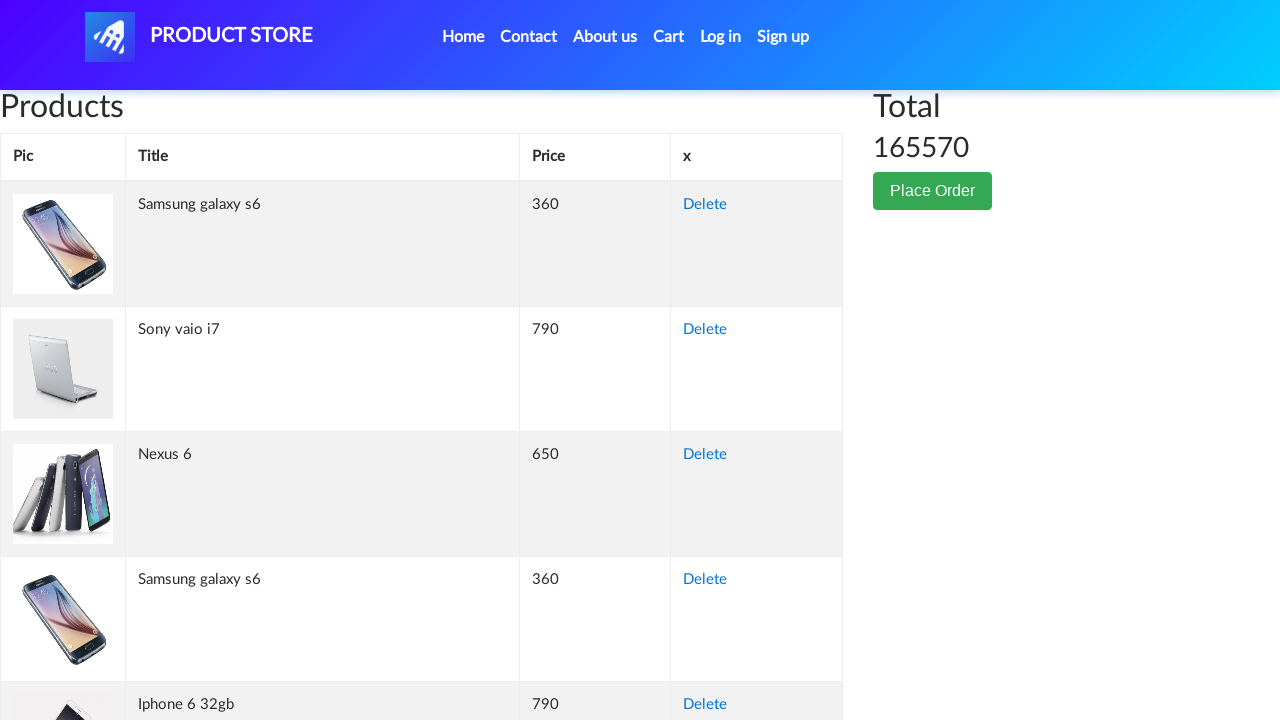

Retrieved cell content from row 140, column 2: 'Sony xperia z5'
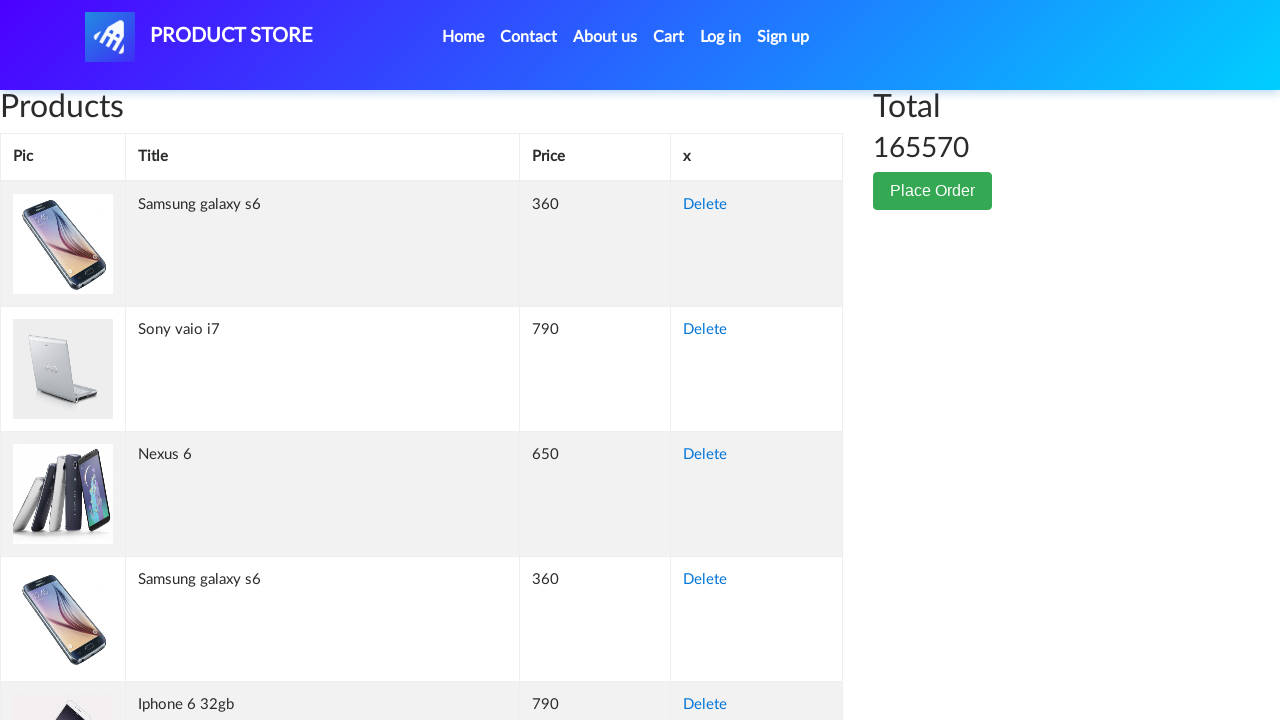

Retrieved cell content from row 140, column 3: '320'
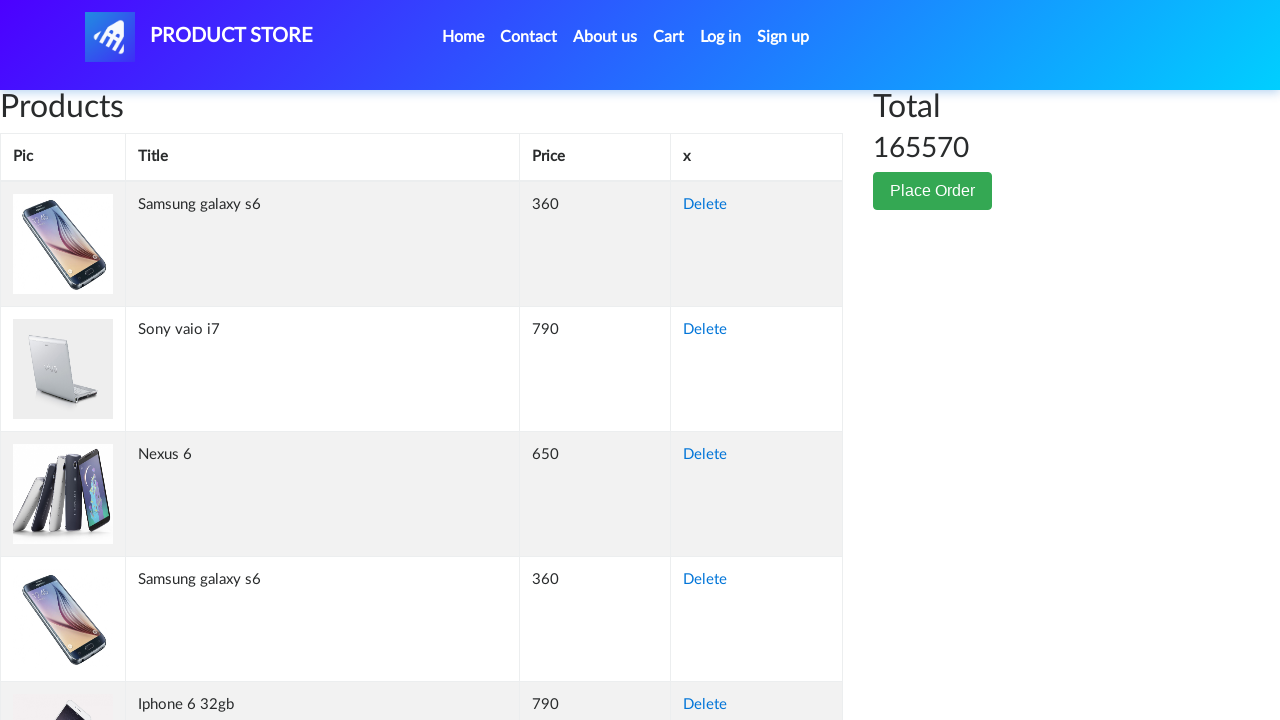

Retrieved cell content from row 140, column 4: 'Delete'
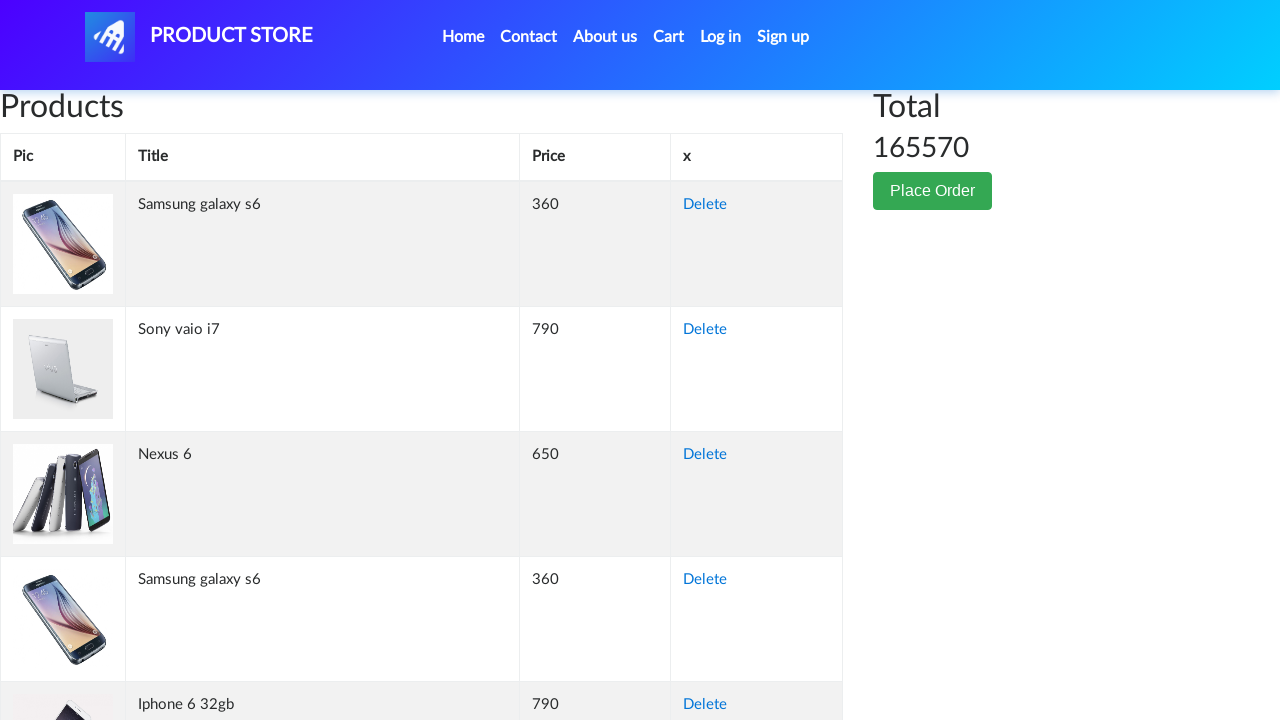

Retrieved cell content from row 141, column 1: ''
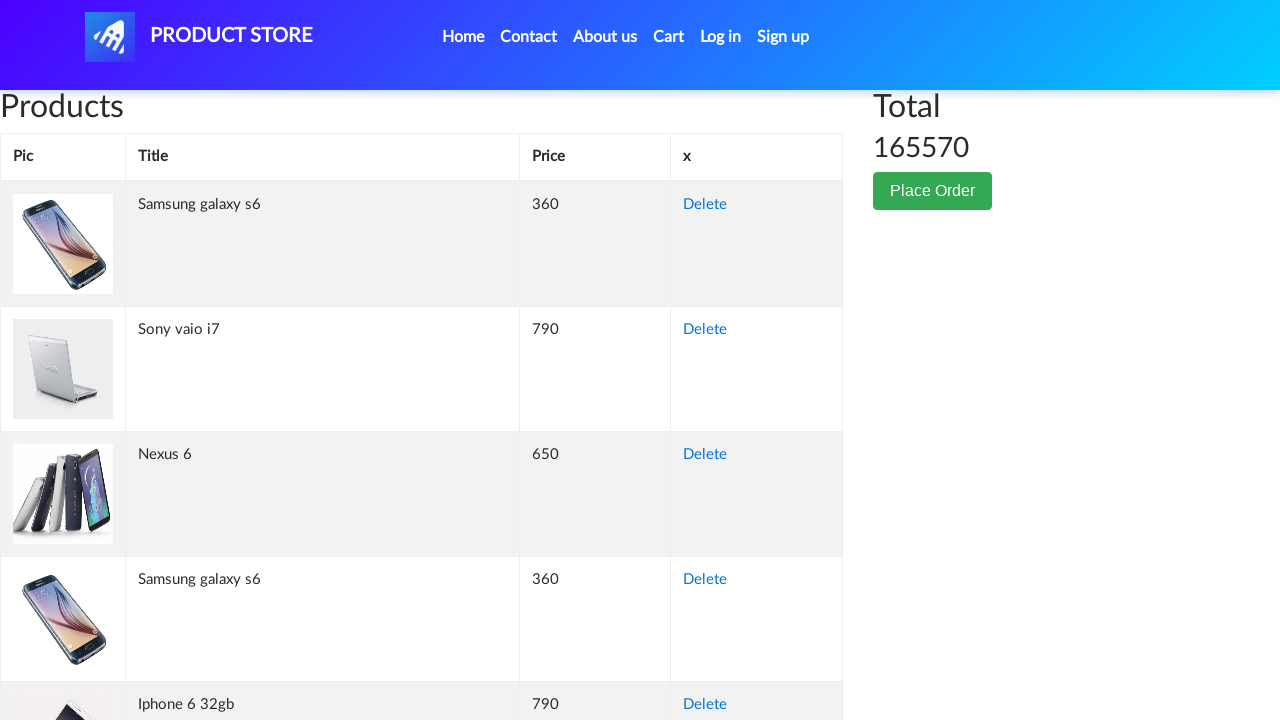

Retrieved cell content from row 141, column 2: 'Samsung galaxy s6'
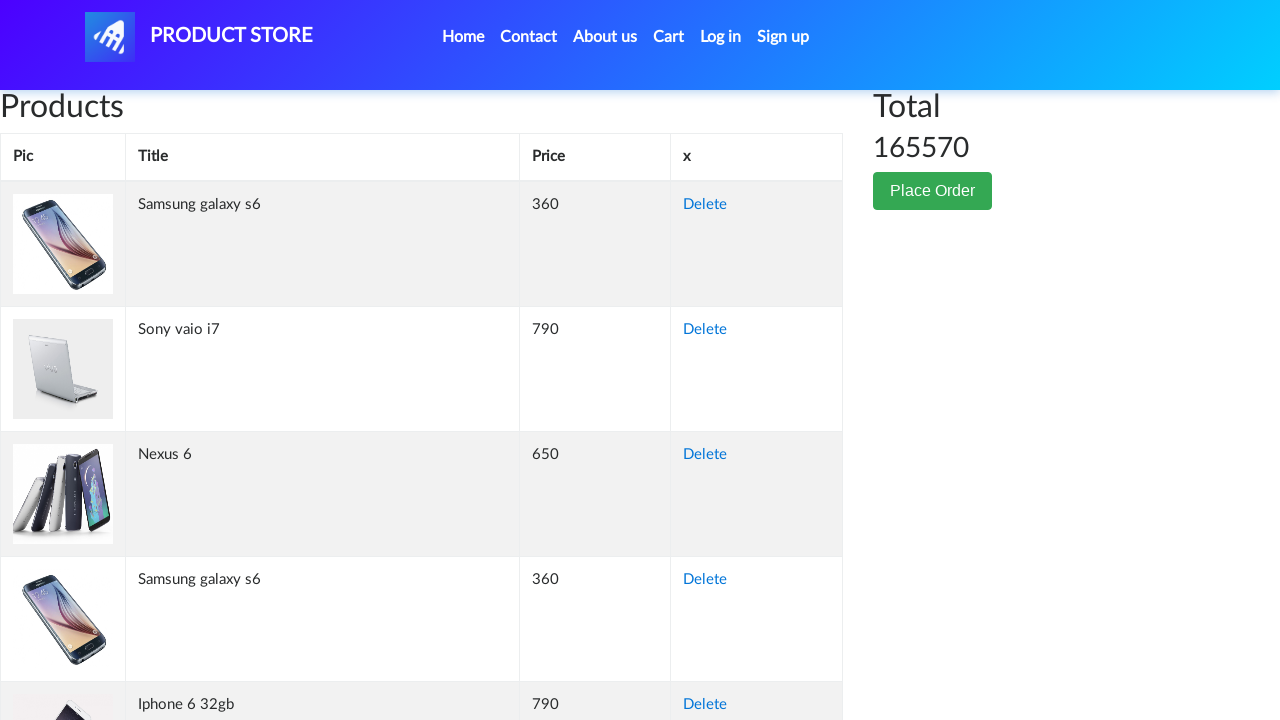

Retrieved cell content from row 141, column 3: '360'
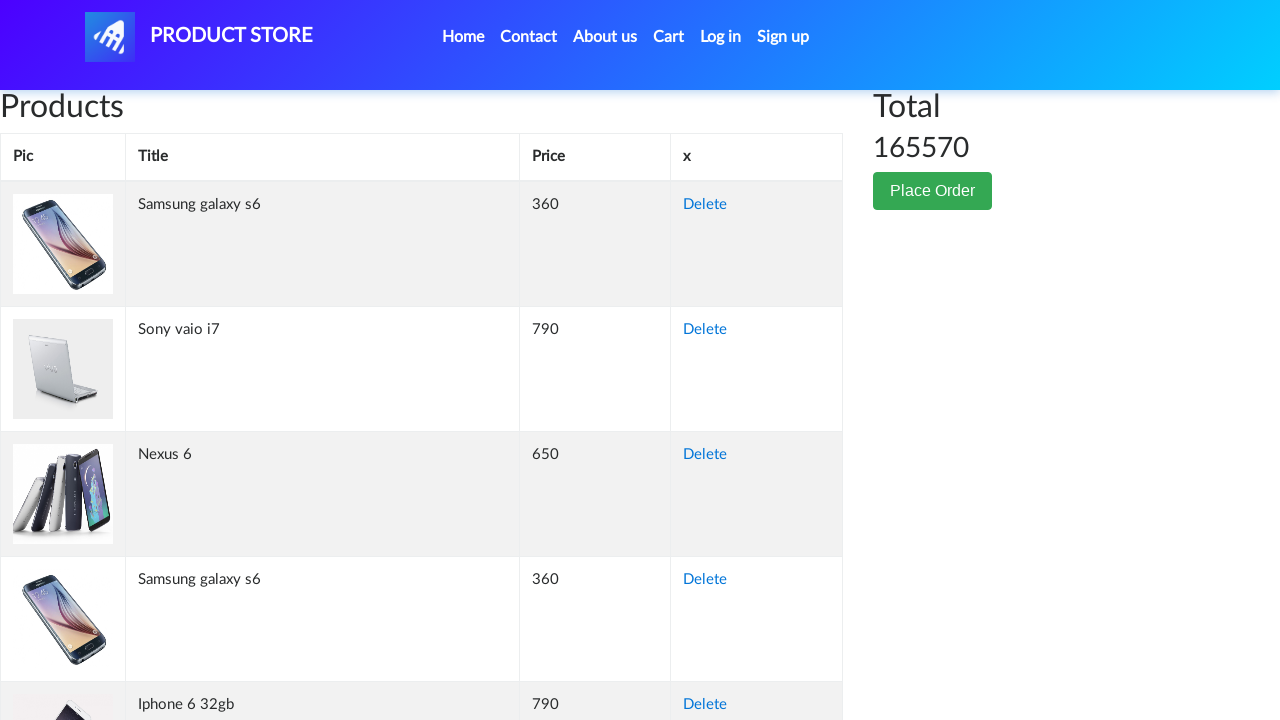

Retrieved cell content from row 141, column 4: 'Delete'
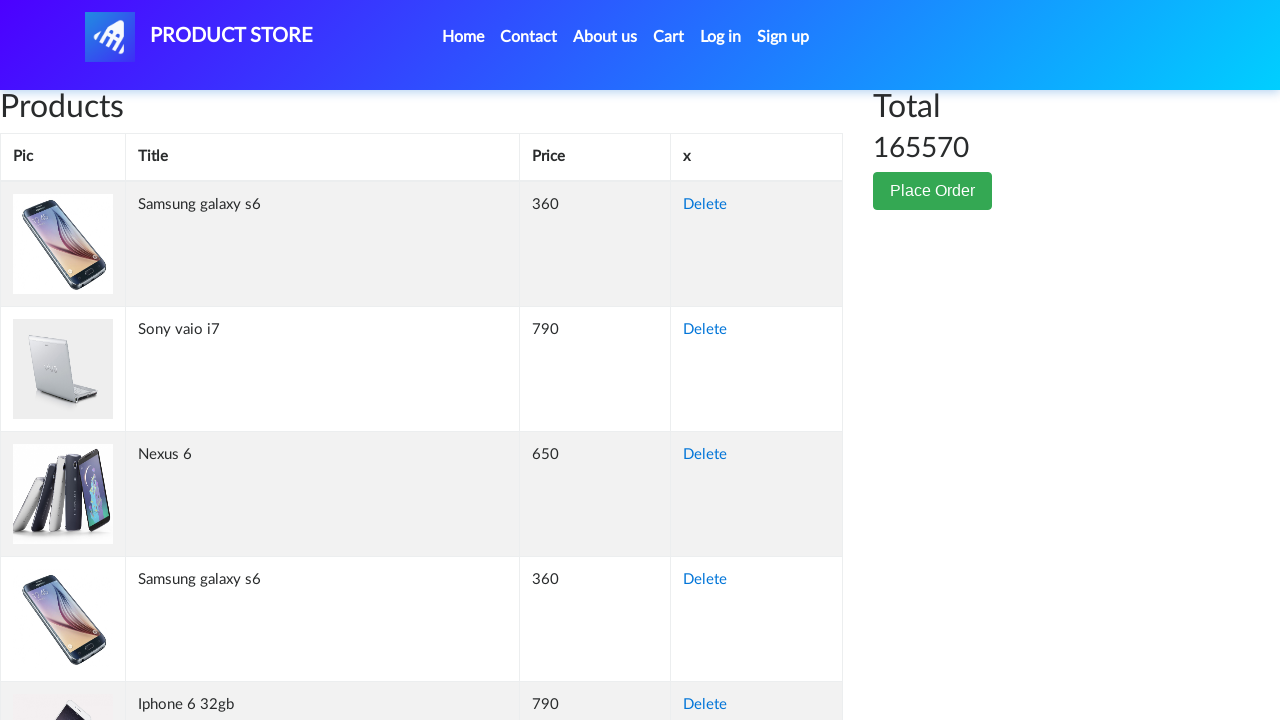

Retrieved cell content from row 142, column 1: ''
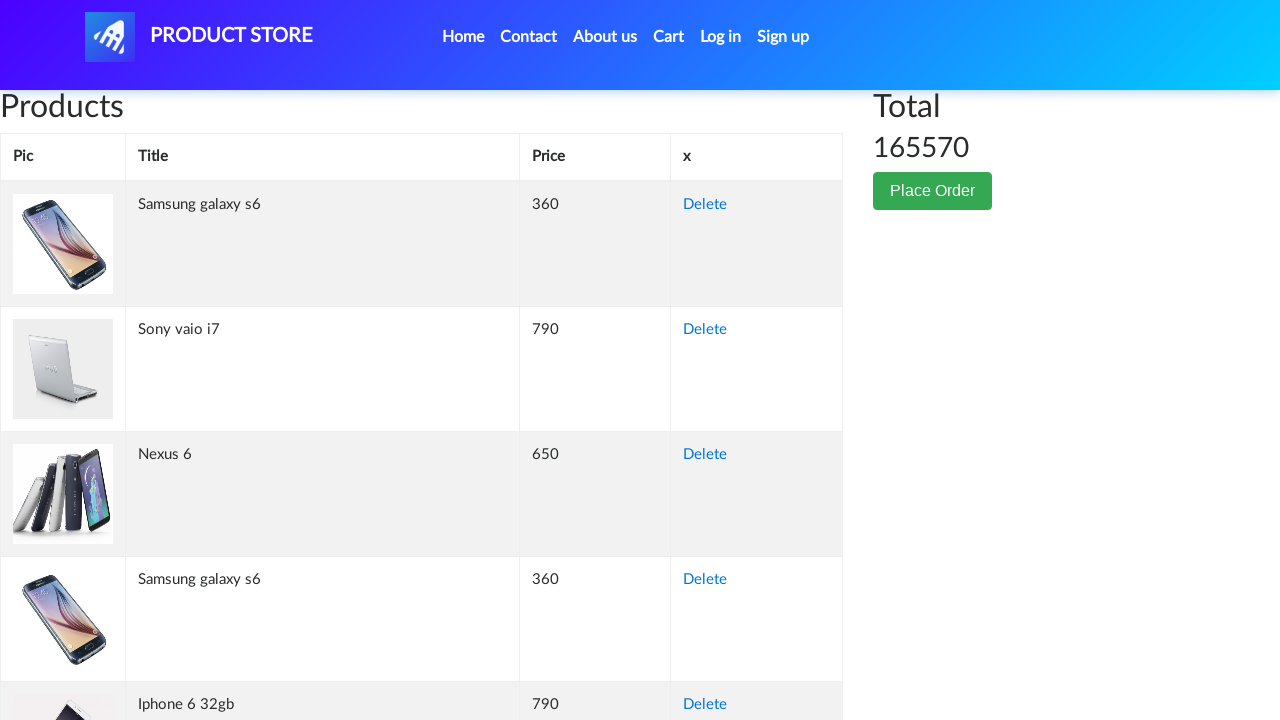

Retrieved cell content from row 142, column 2: 'Samsung galaxy s6'
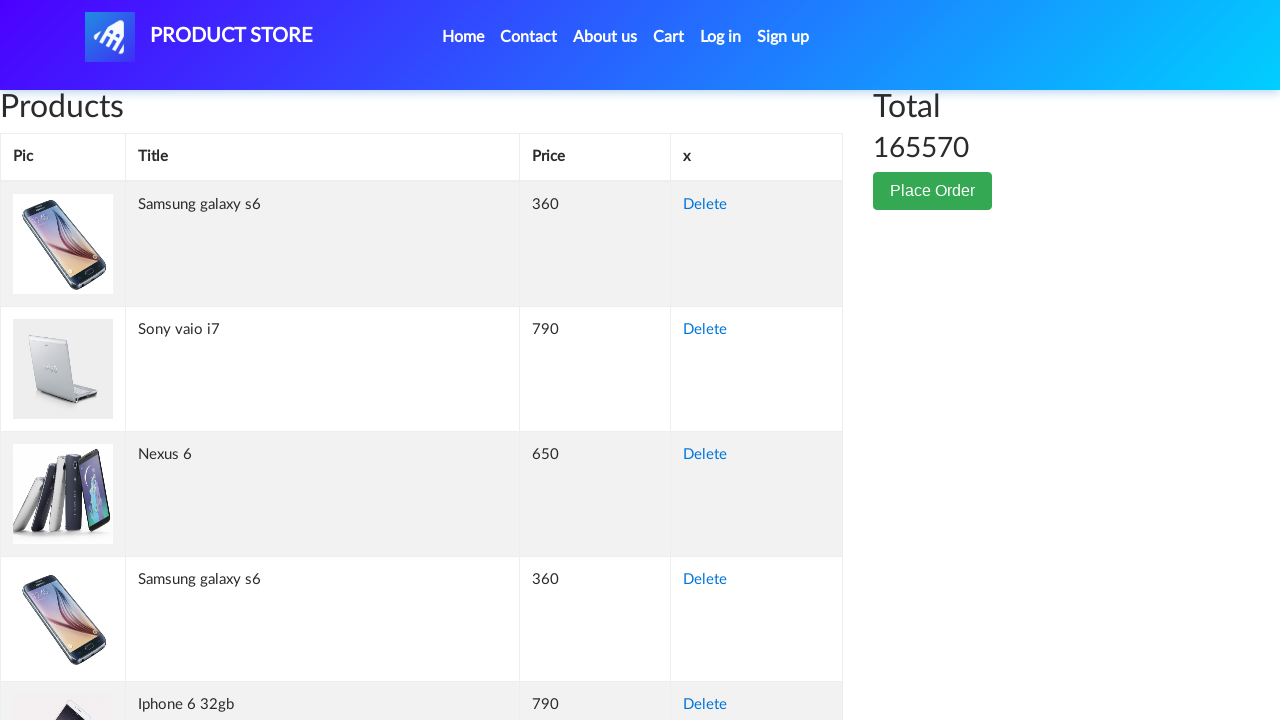

Retrieved cell content from row 142, column 3: '360'
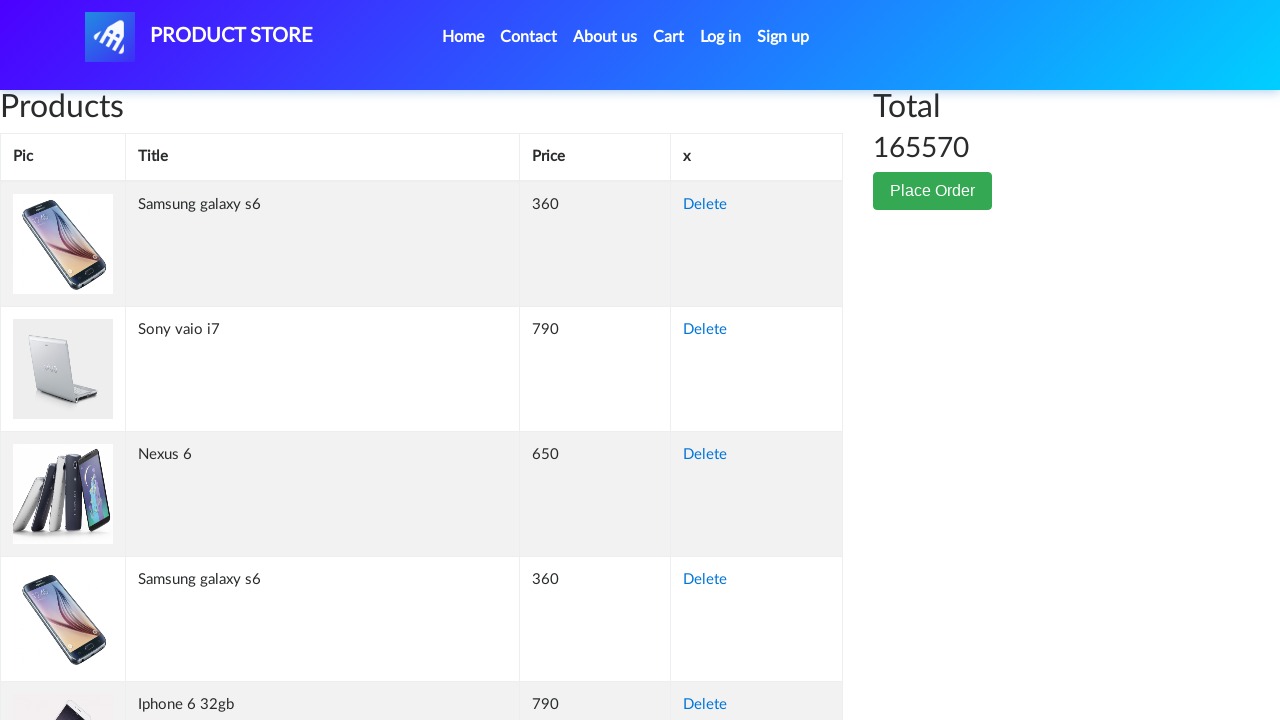

Retrieved cell content from row 142, column 4: 'Delete'
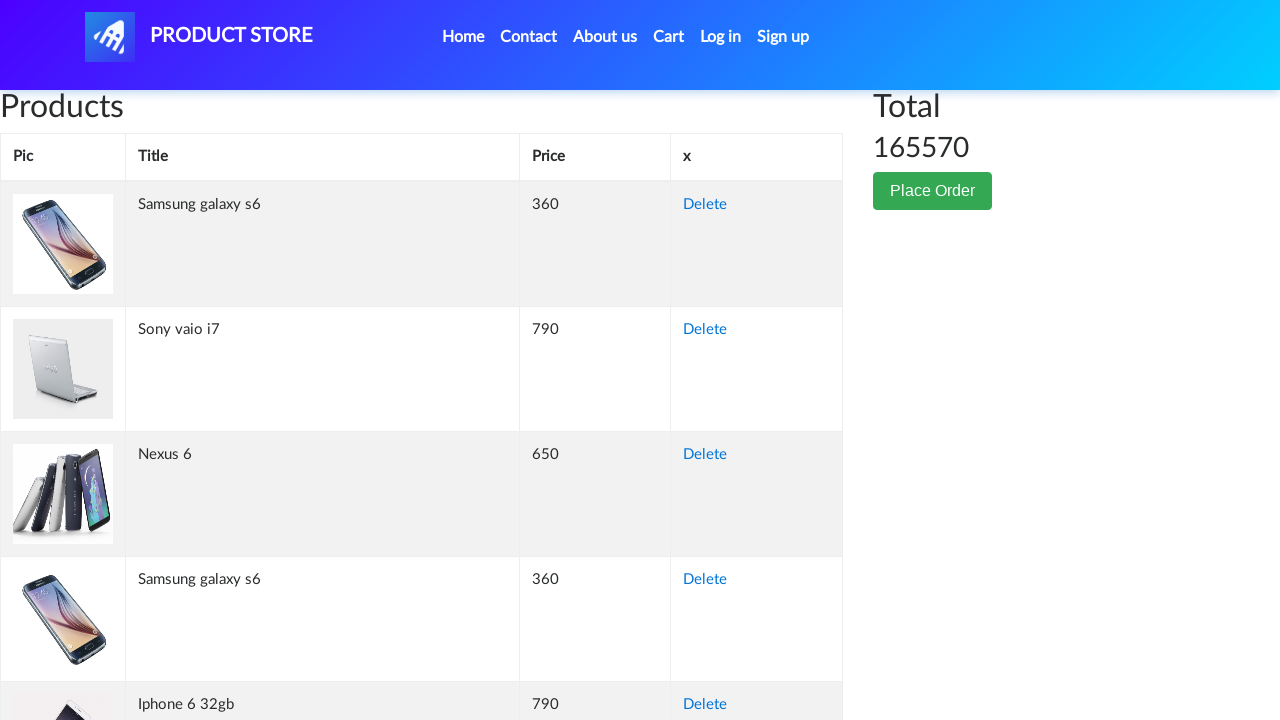

Retrieved cell content from row 143, column 1: ''
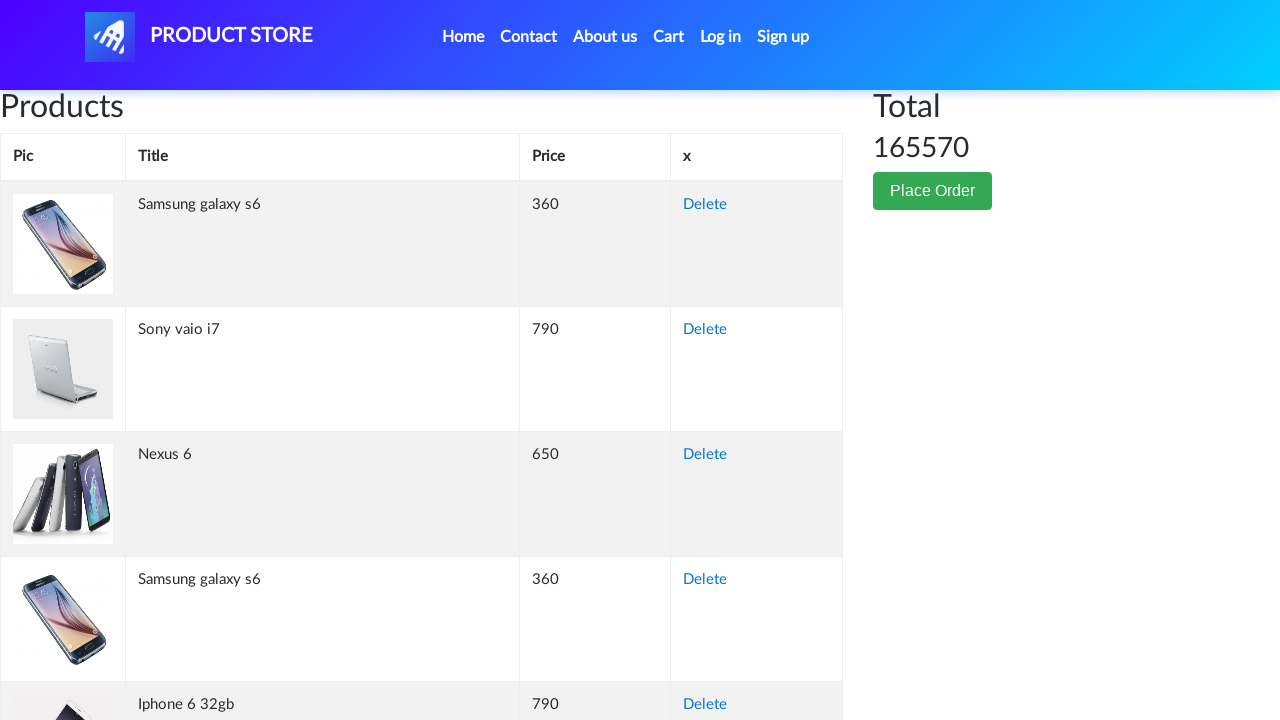

Retrieved cell content from row 143, column 2: 'ASUS Full HD'
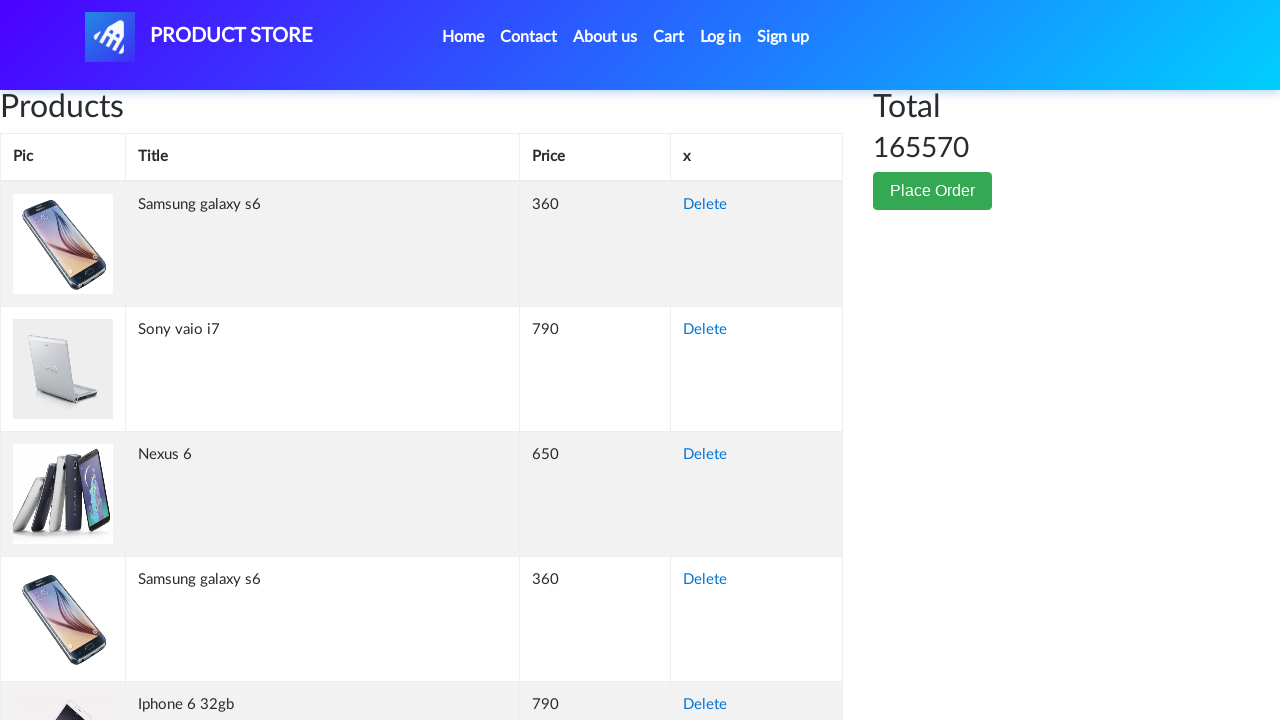

Retrieved cell content from row 143, column 3: '230'
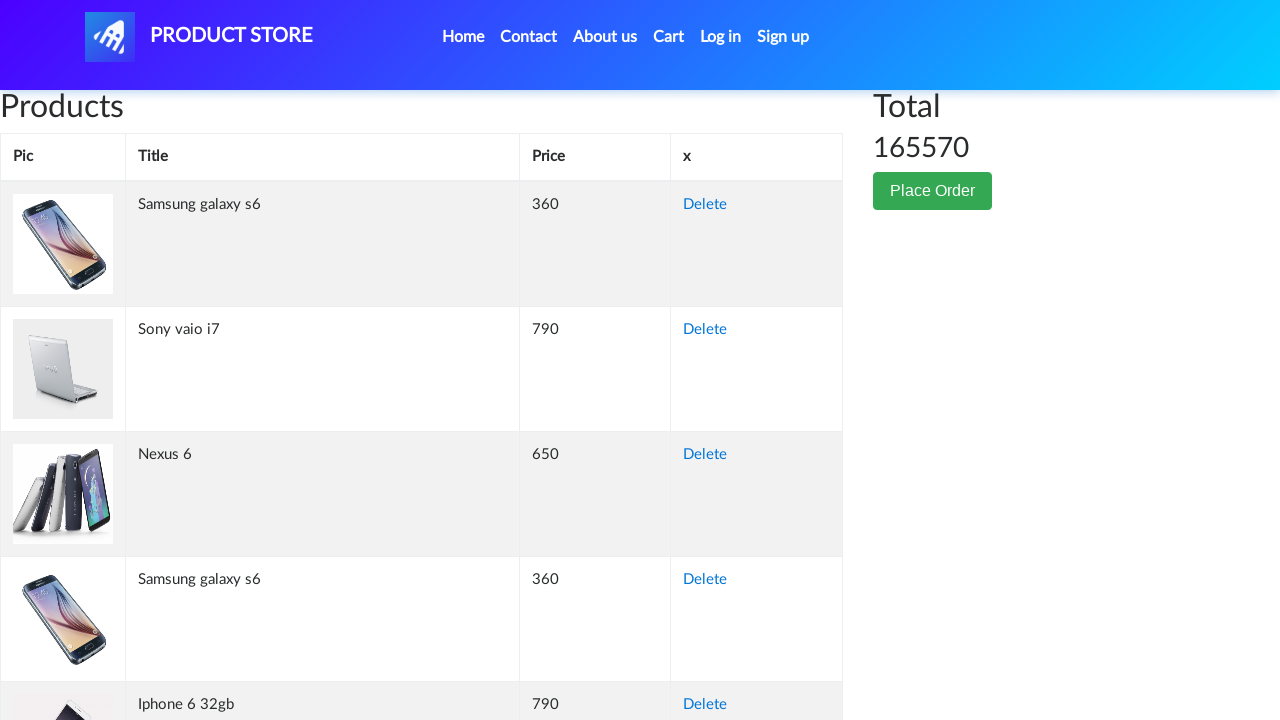

Retrieved cell content from row 143, column 4: 'Delete'
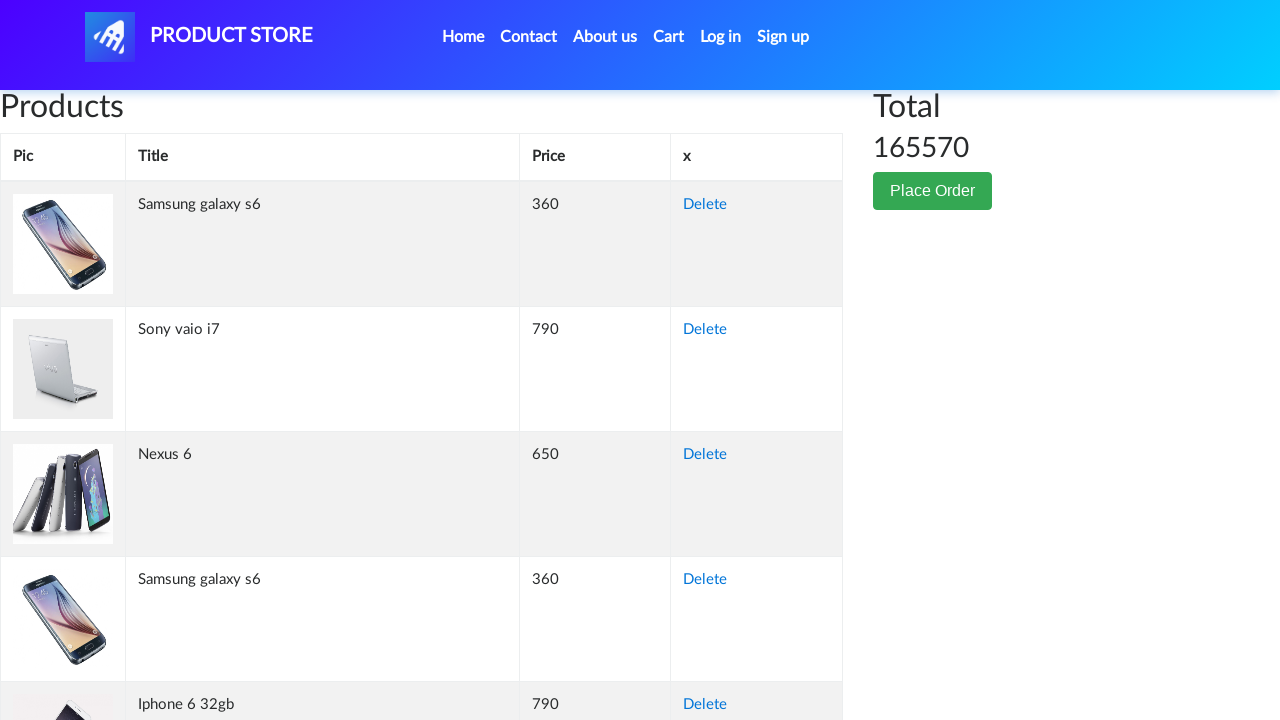

Retrieved cell content from row 144, column 1: ''
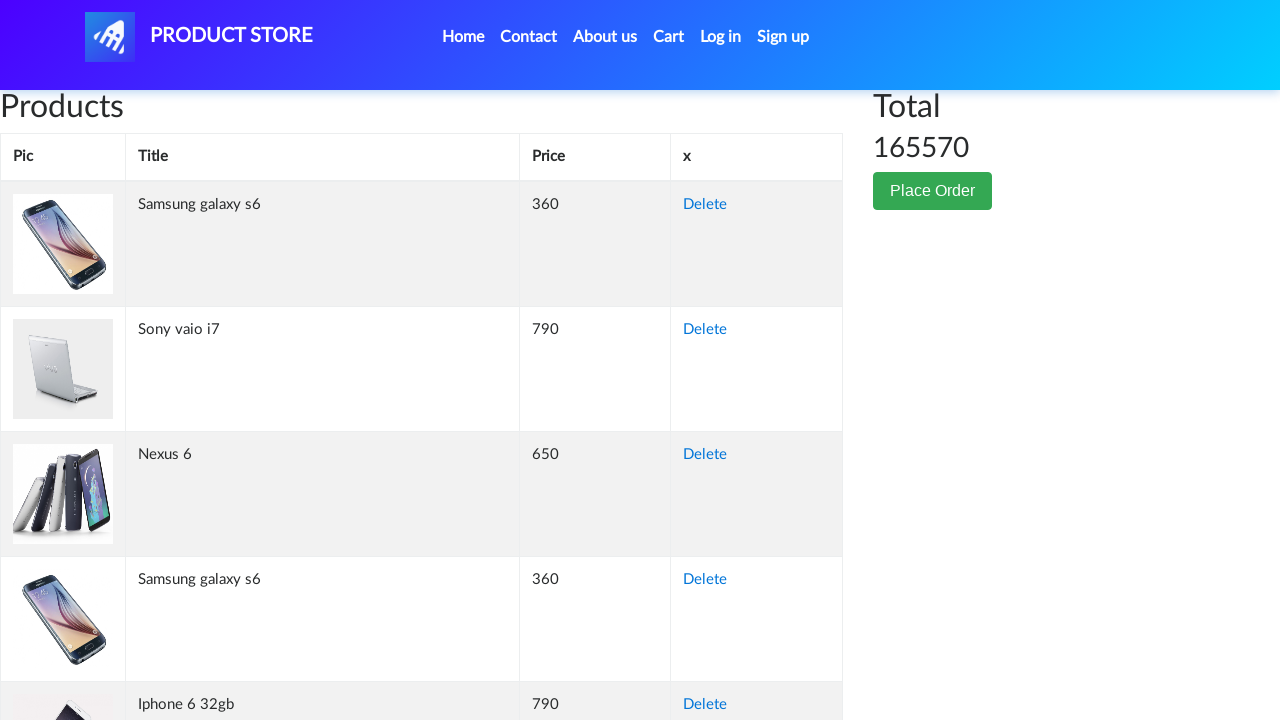

Retrieved cell content from row 144, column 2: 'Samsung galaxy s6'
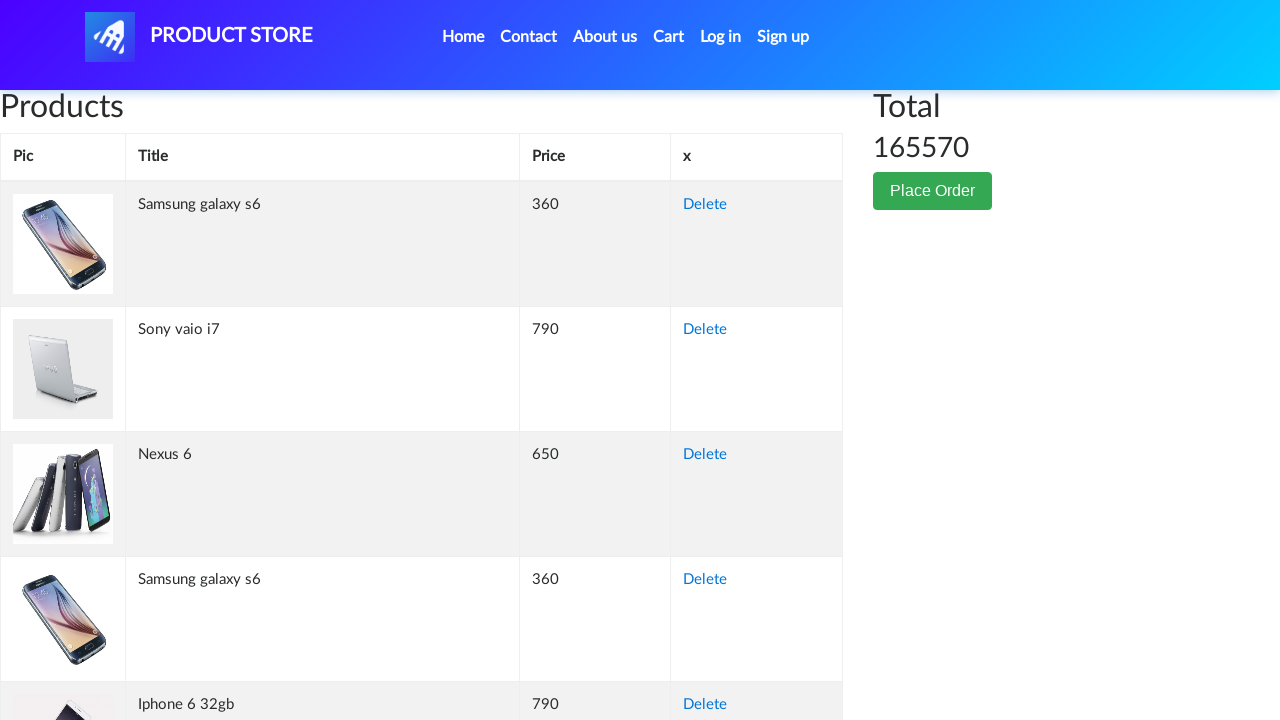

Retrieved cell content from row 144, column 3: '360'
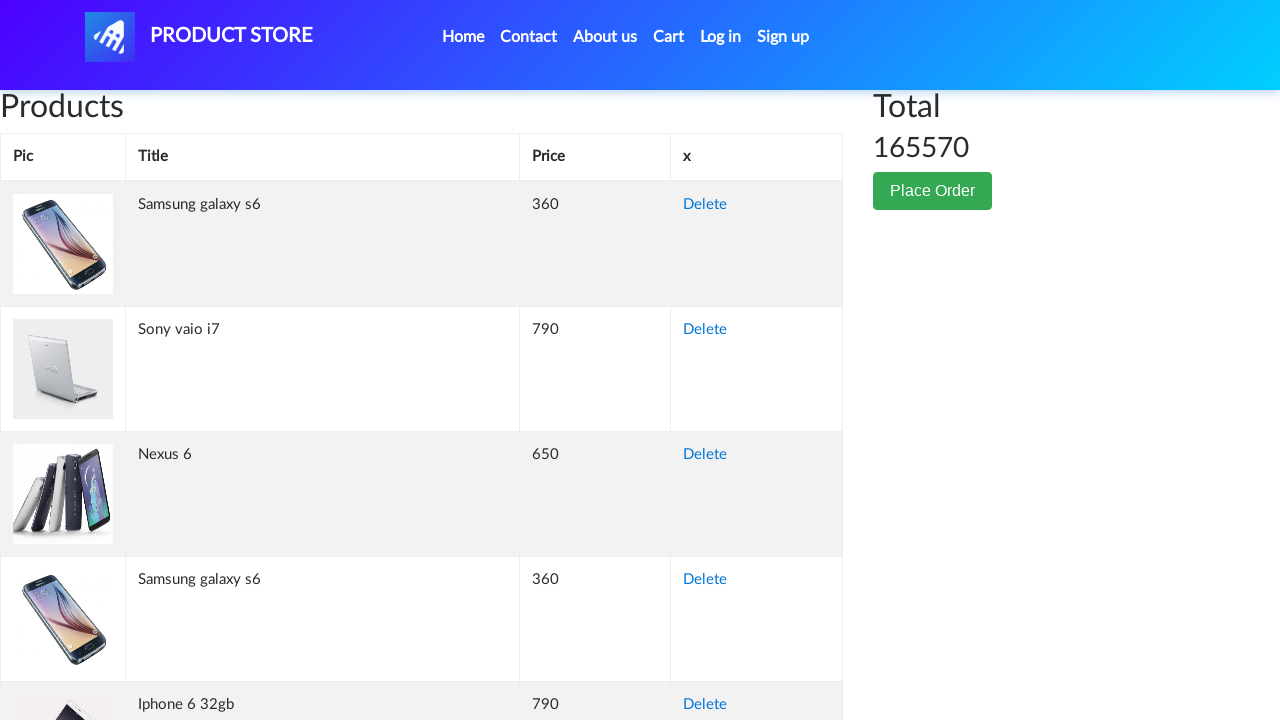

Retrieved cell content from row 144, column 4: 'Delete'
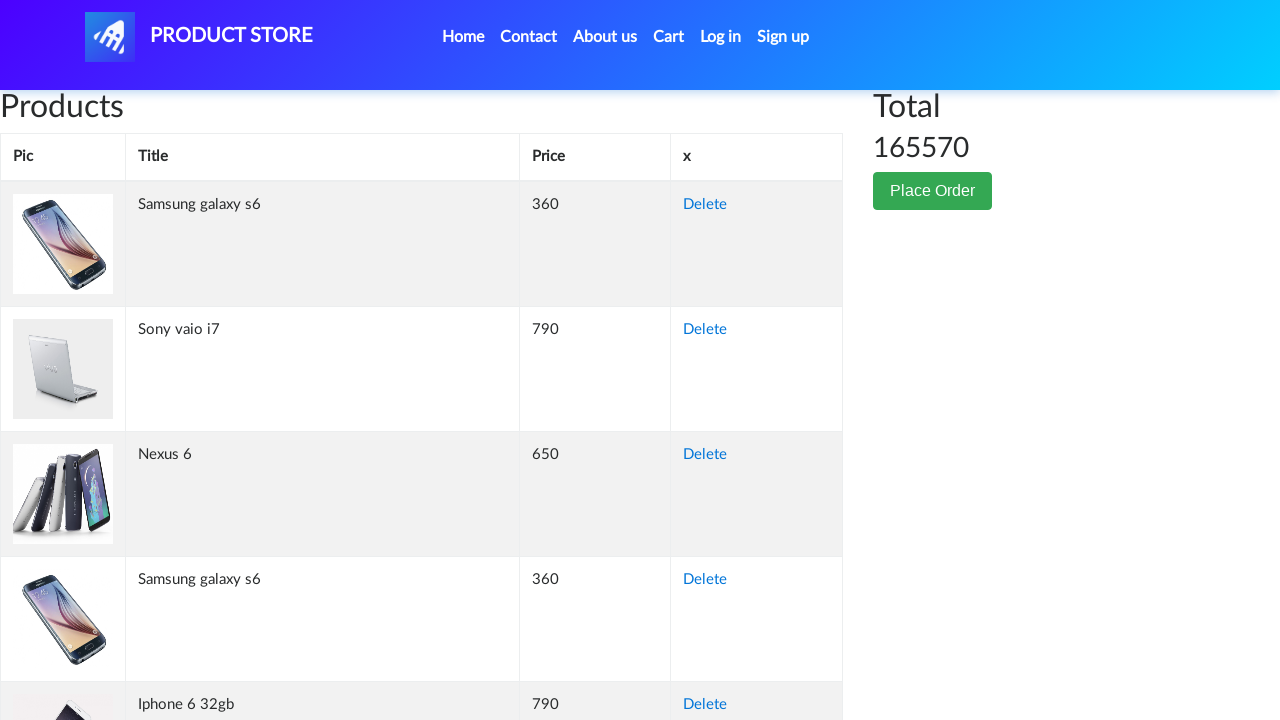

Retrieved cell content from row 145, column 1: ''
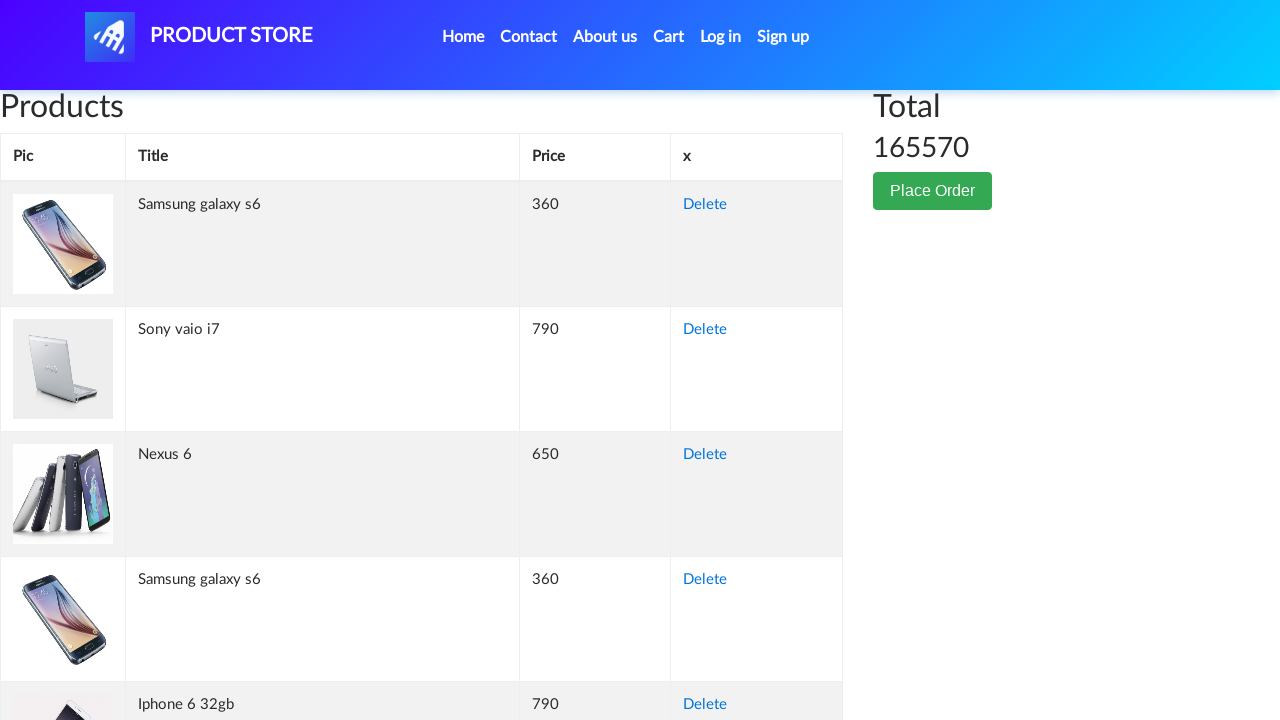

Retrieved cell content from row 145, column 2: 'MacBook air'
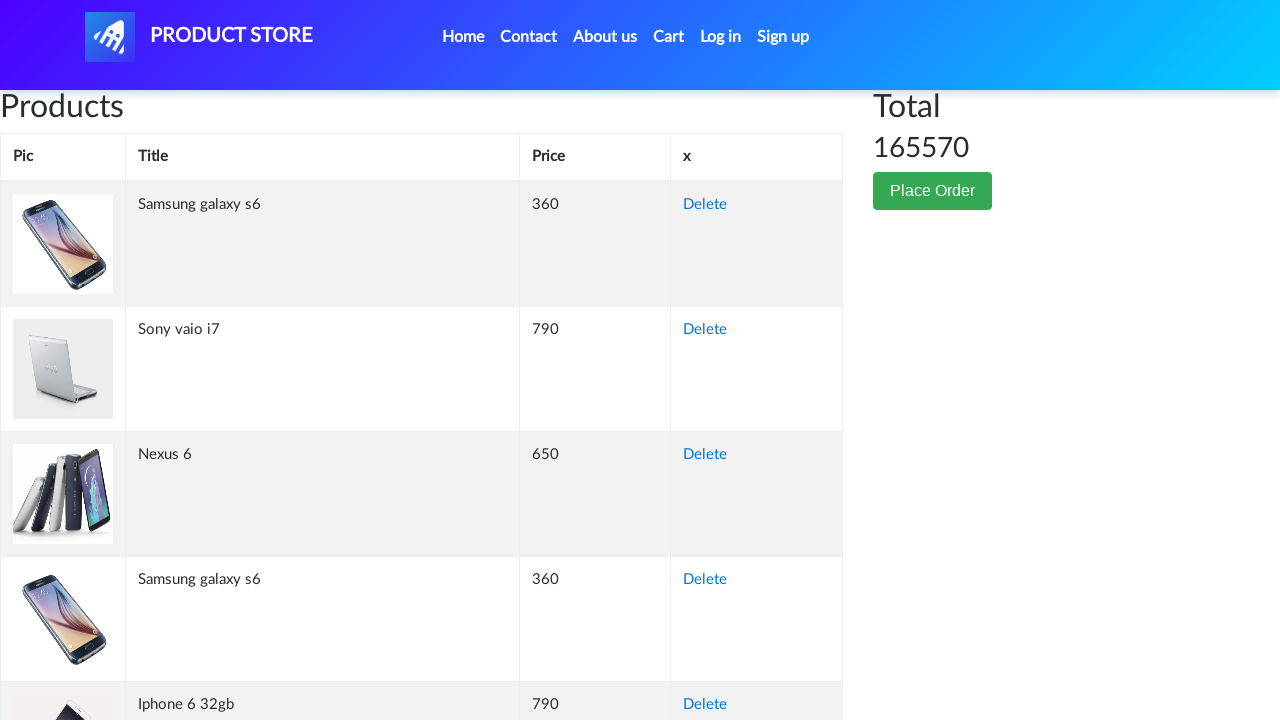

Retrieved cell content from row 145, column 3: '700'
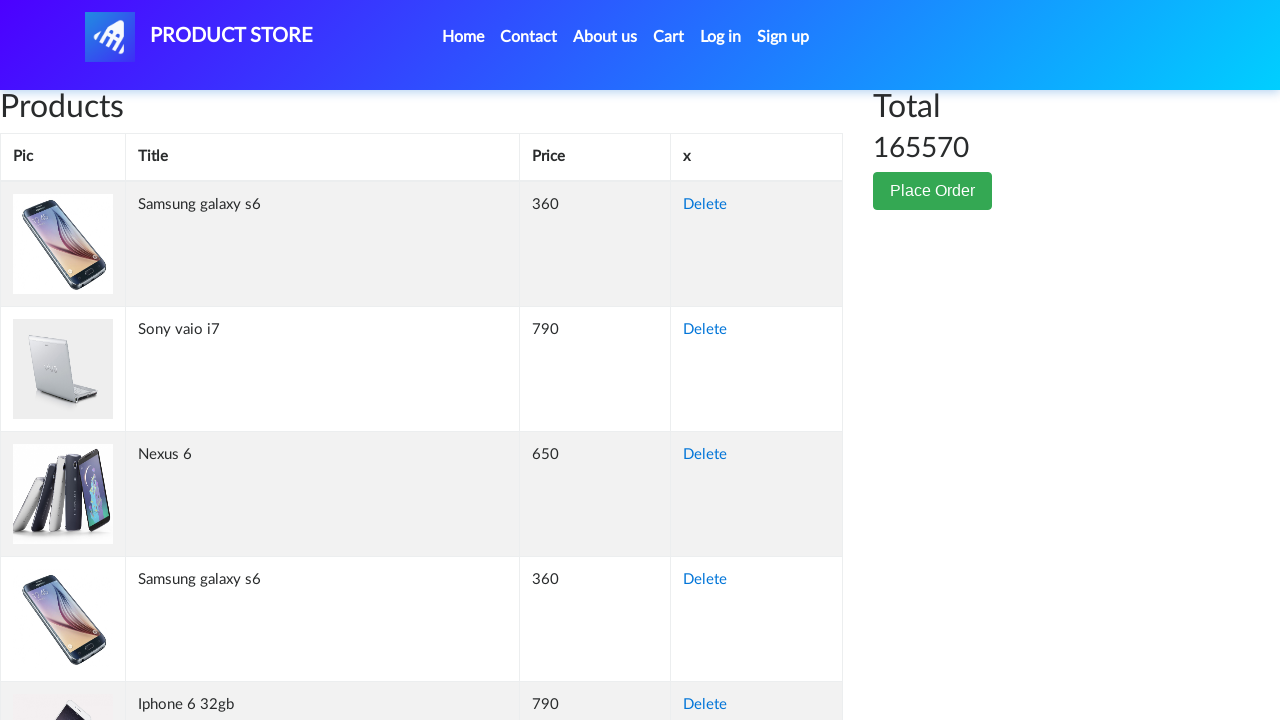

Retrieved cell content from row 145, column 4: 'Delete'
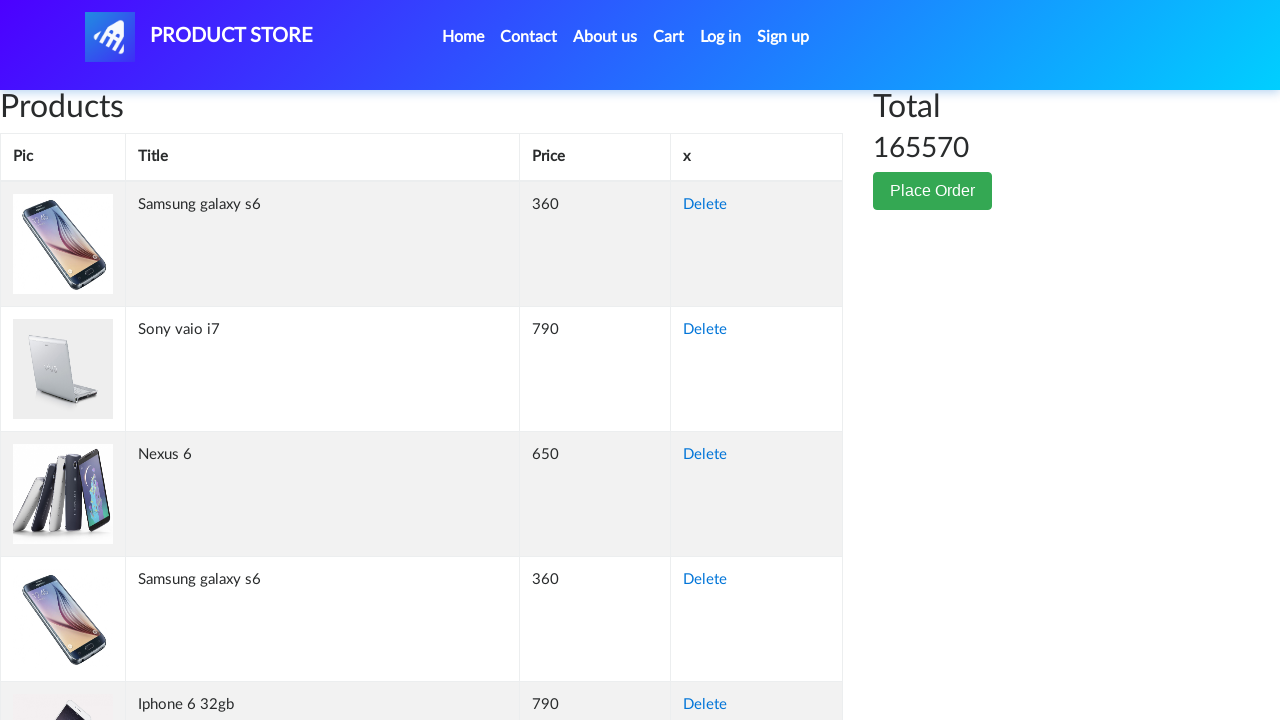

Retrieved cell content from row 146, column 1: ''
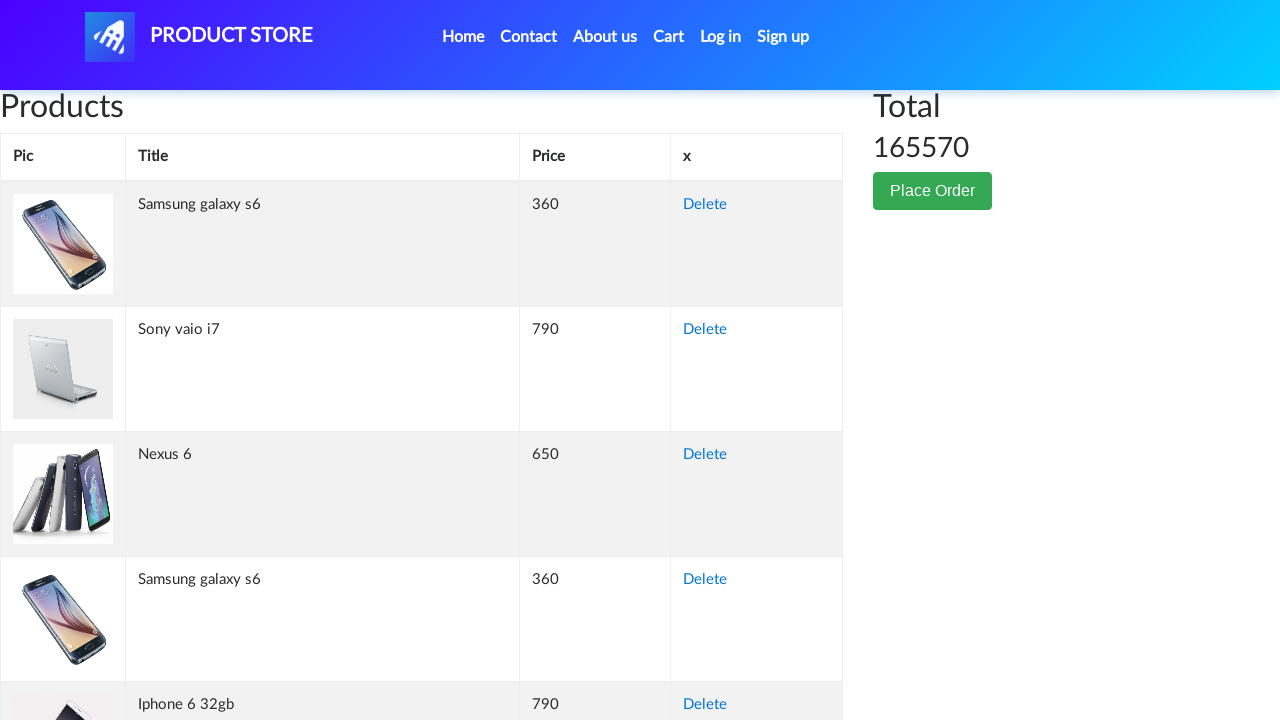

Retrieved cell content from row 146, column 2: 'Samsung galaxy s6'
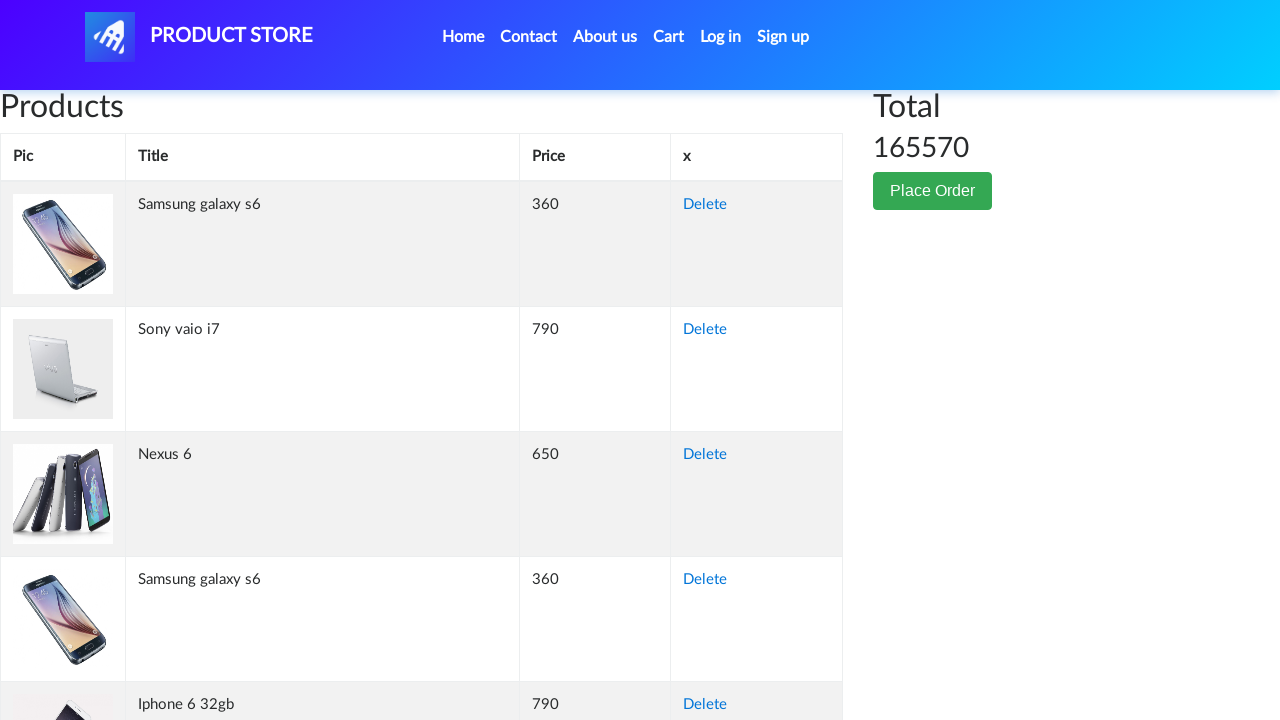

Retrieved cell content from row 146, column 3: '360'
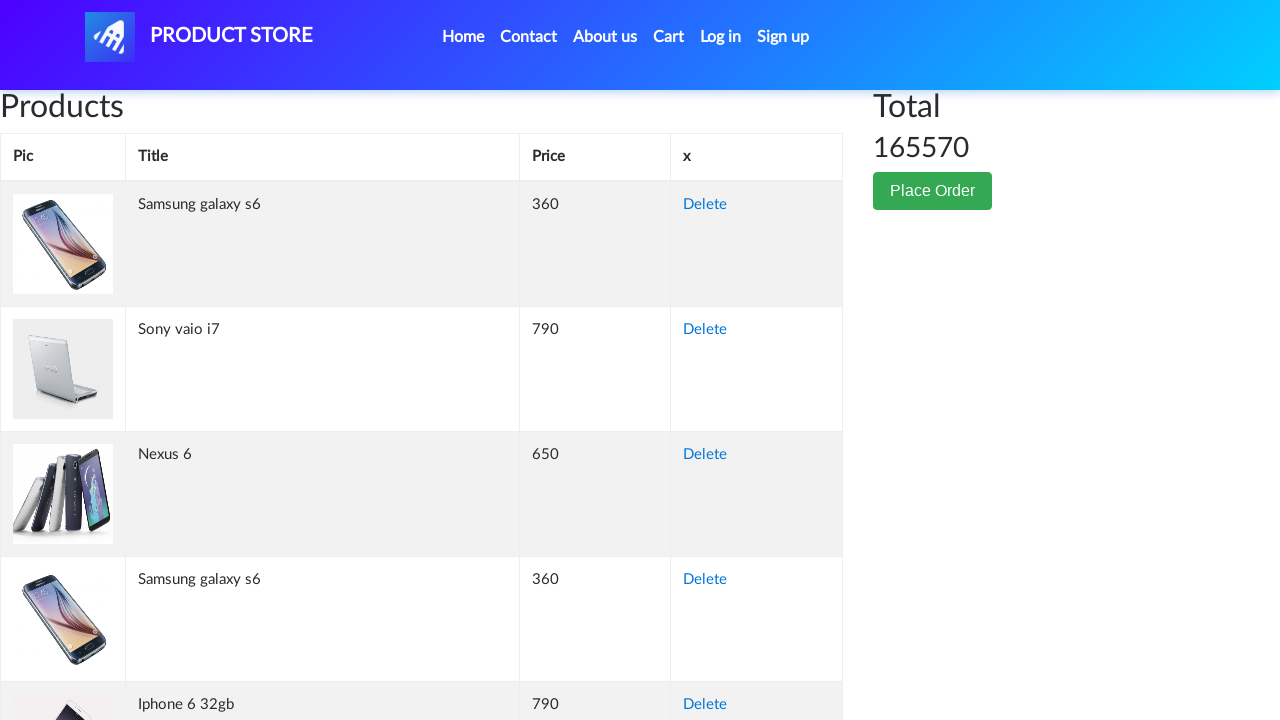

Retrieved cell content from row 146, column 4: 'Delete'
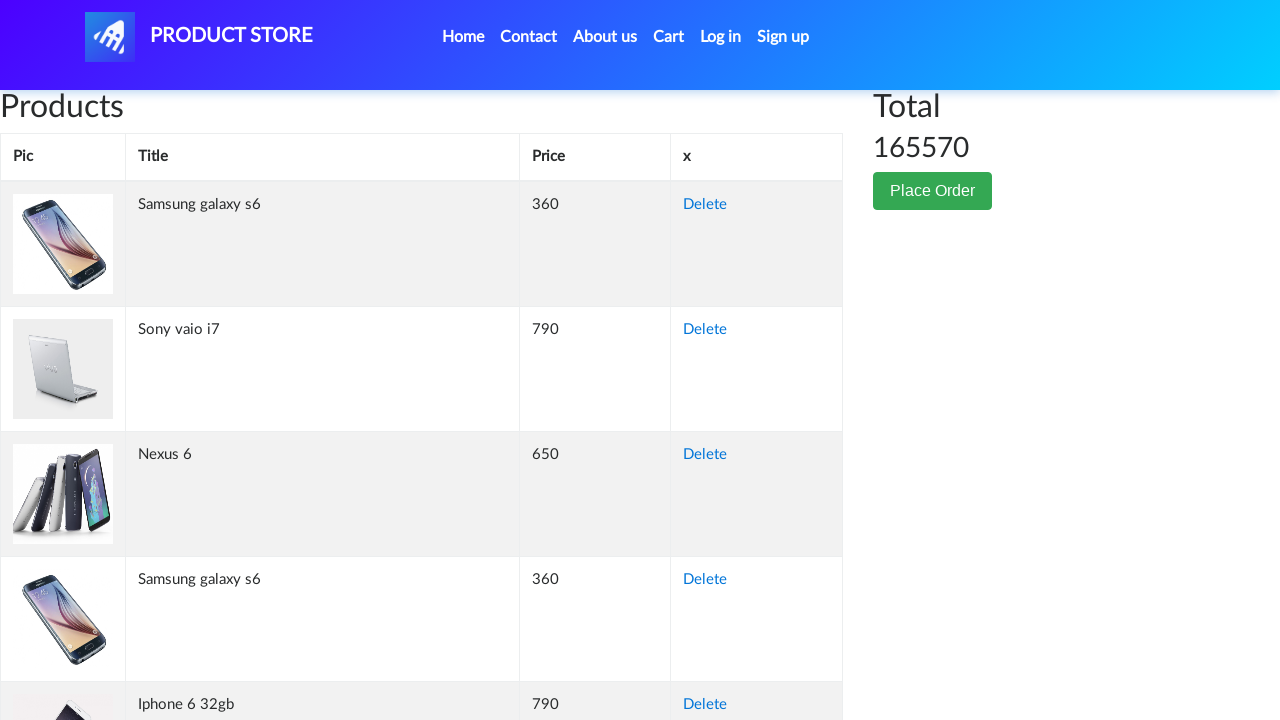

Retrieved cell content from row 147, column 1: ''
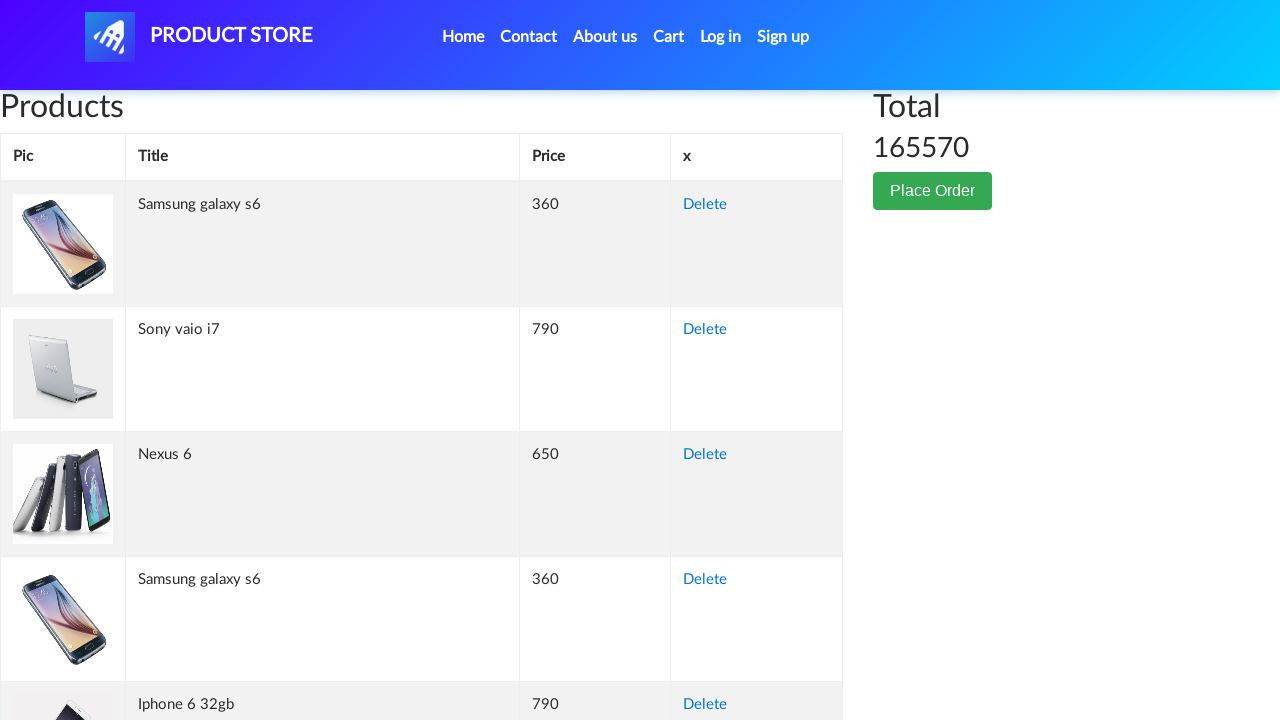

Retrieved cell content from row 147, column 2: 'Samsung galaxy s6'
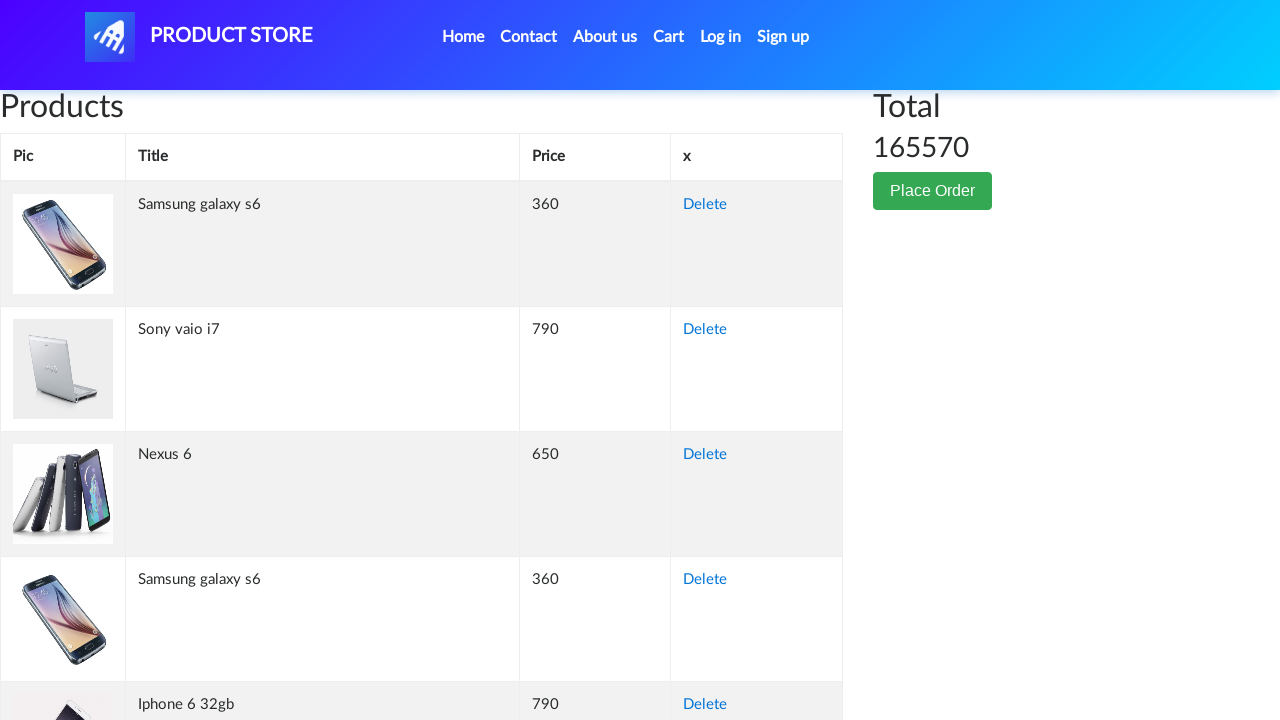

Retrieved cell content from row 147, column 3: '360'
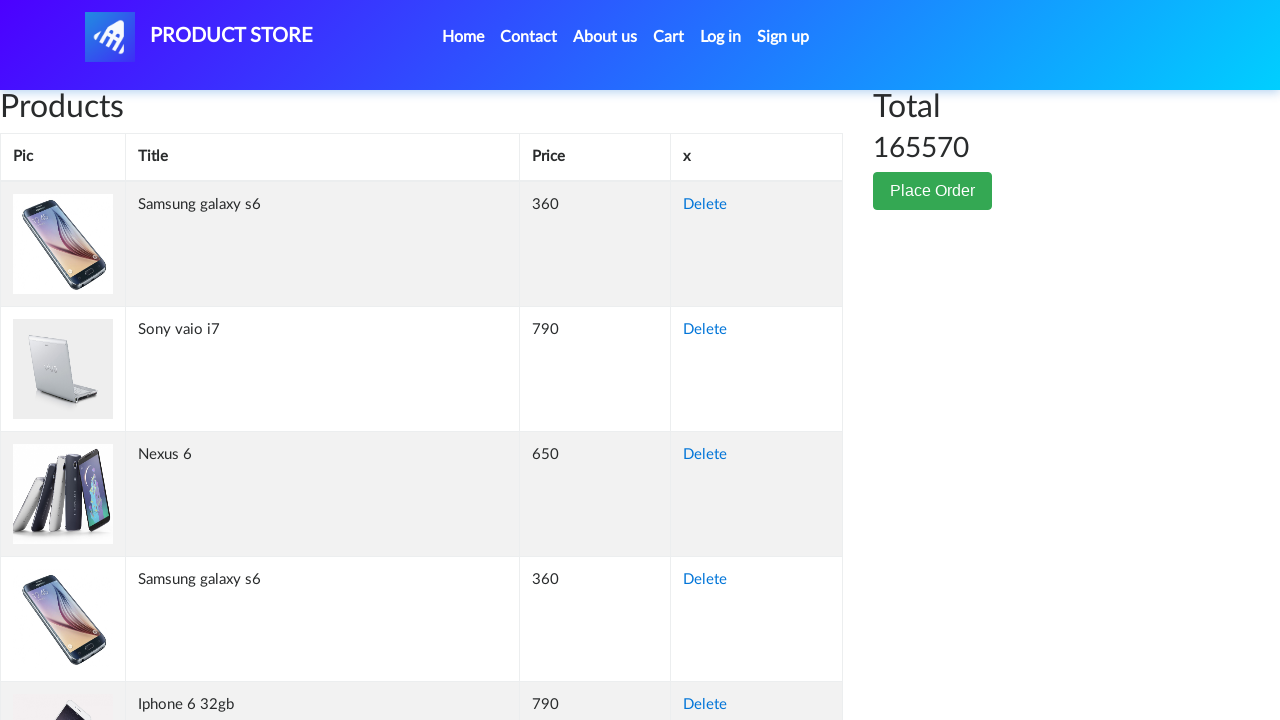

Retrieved cell content from row 147, column 4: 'Delete'
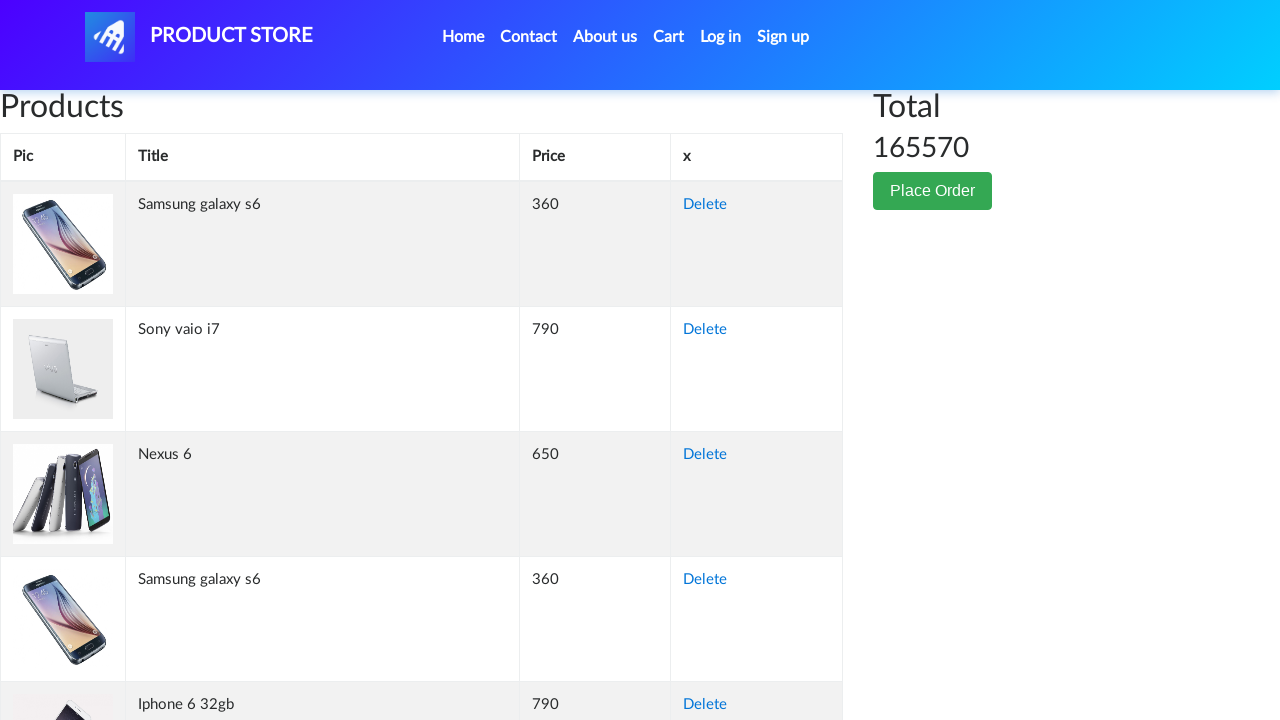

Retrieved cell content from row 148, column 1: ''
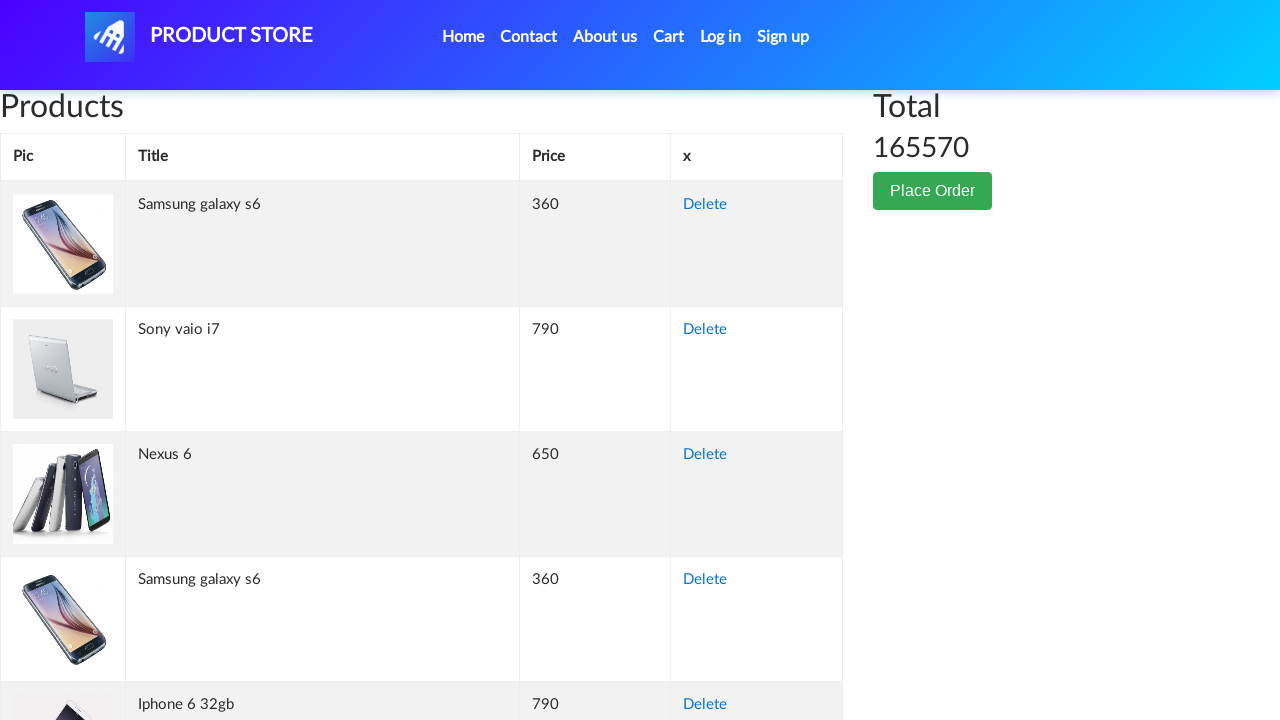

Retrieved cell content from row 148, column 2: 'Sony vaio i5'
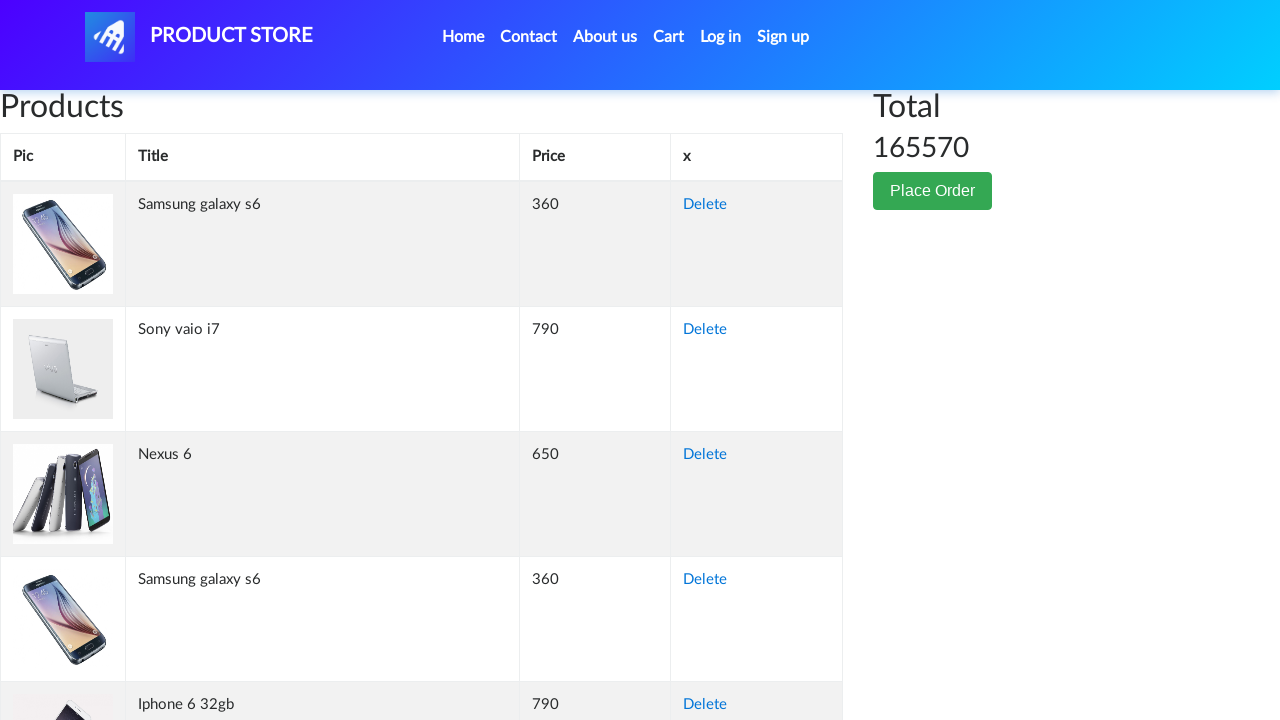

Retrieved cell content from row 148, column 3: '790'
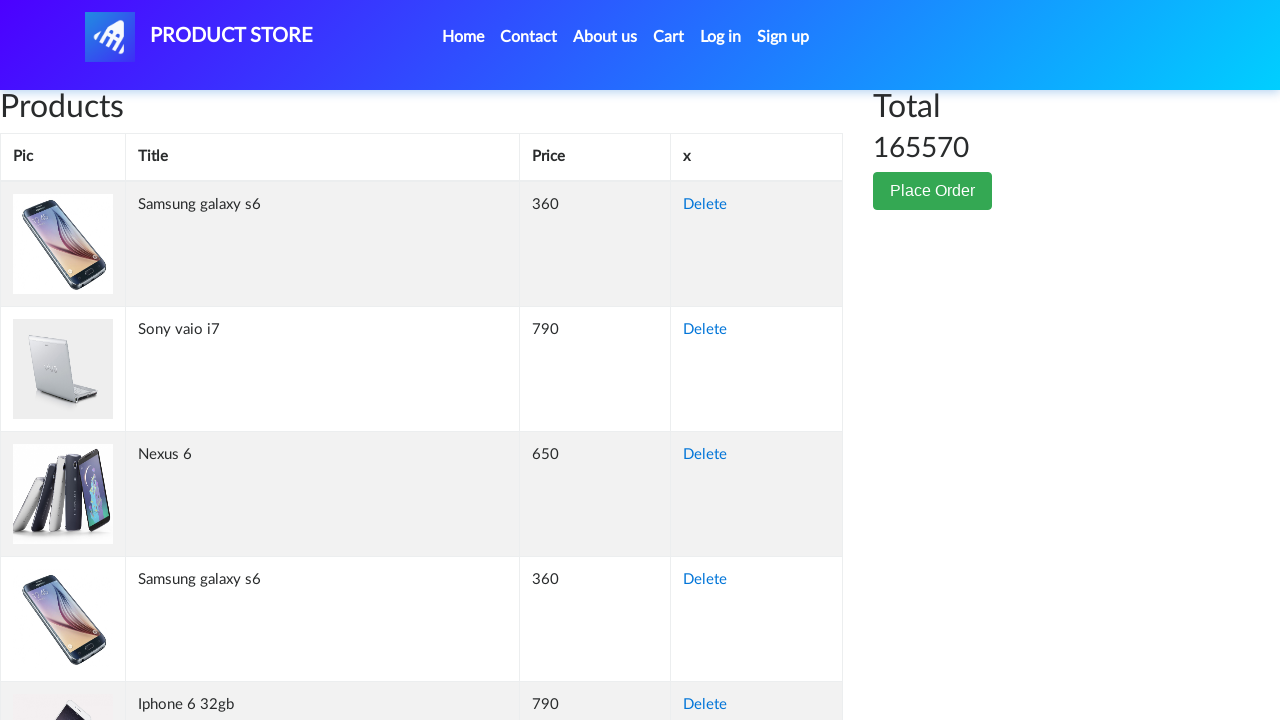

Retrieved cell content from row 148, column 4: 'Delete'
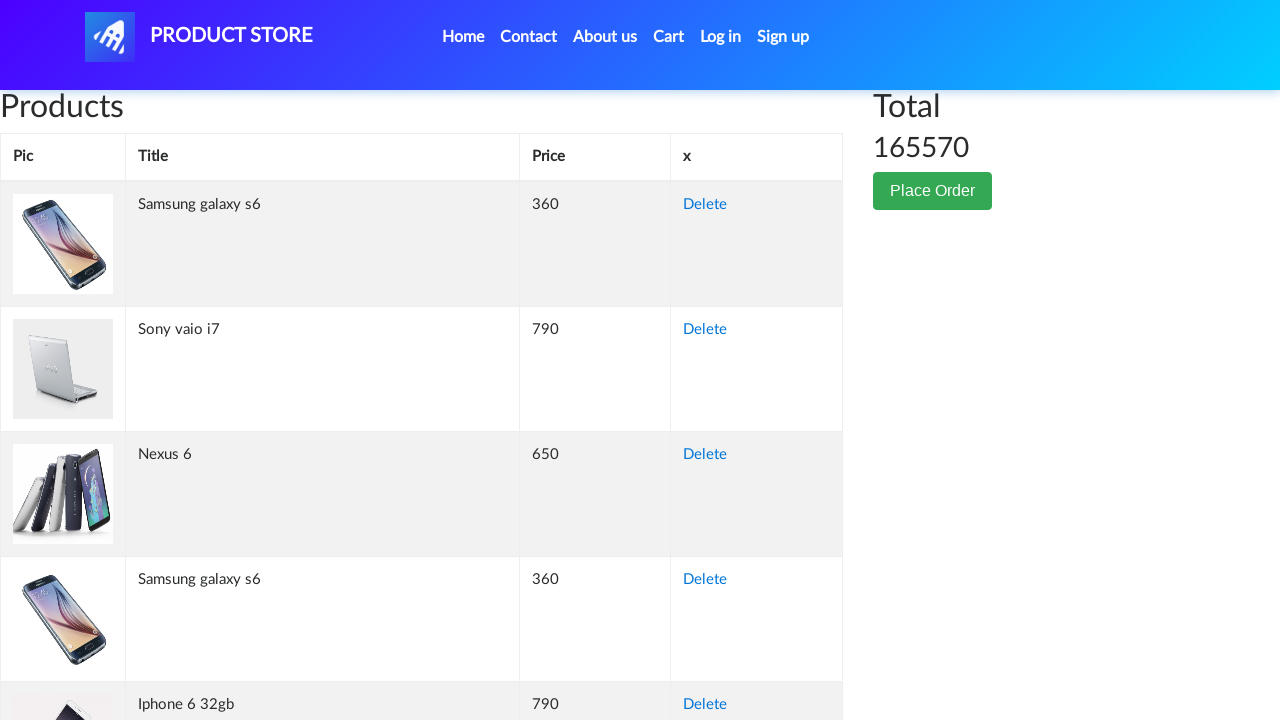

Retrieved cell content from row 149, column 1: ''
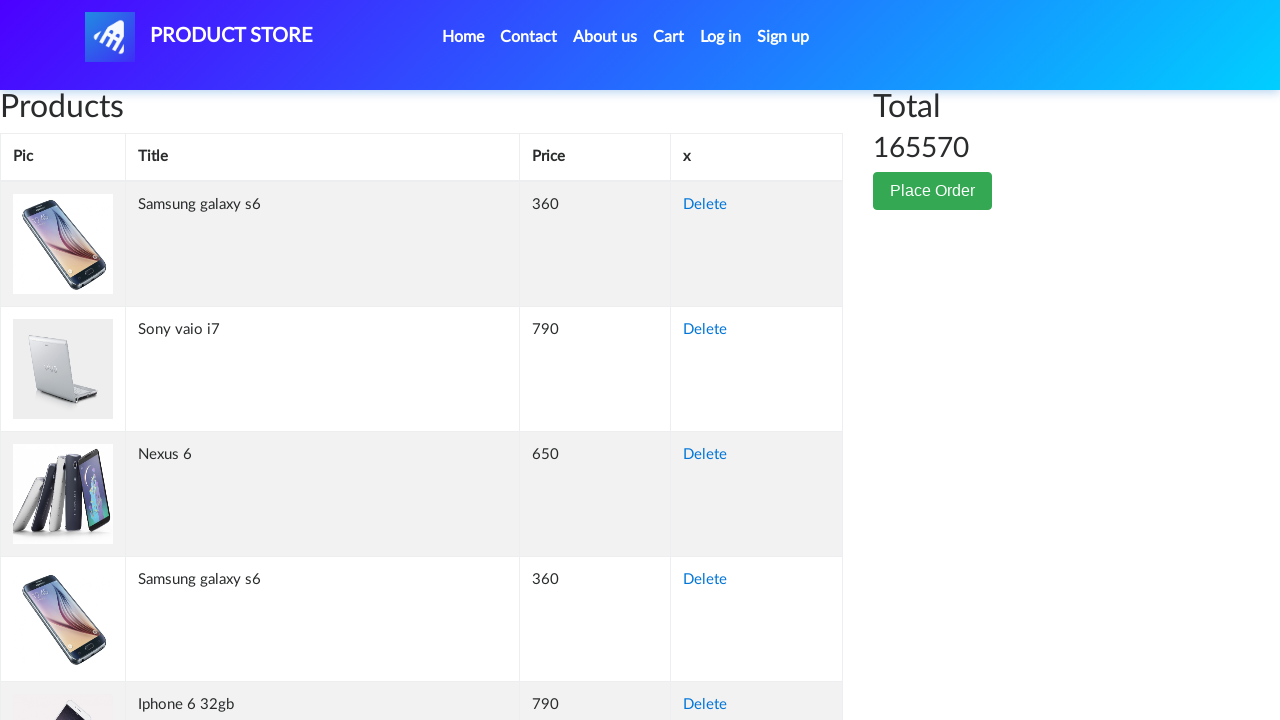

Retrieved cell content from row 149, column 2: 'Nexus 6'
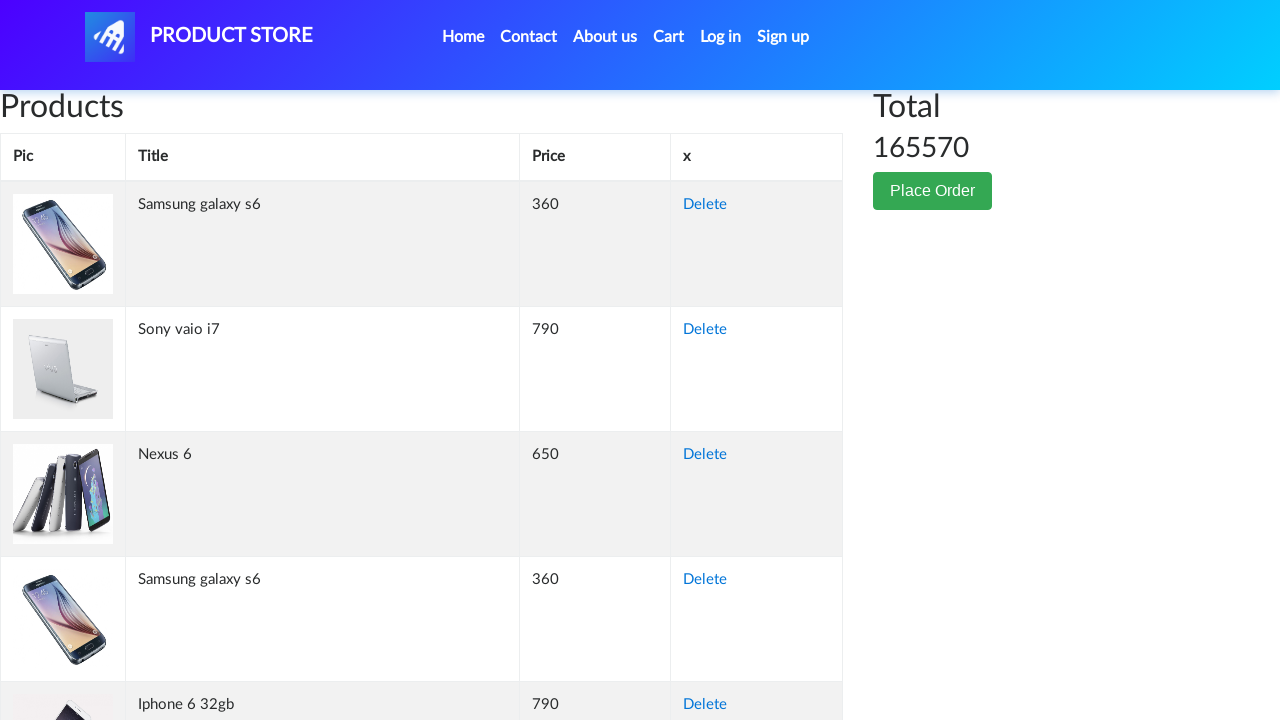

Retrieved cell content from row 149, column 3: '650'
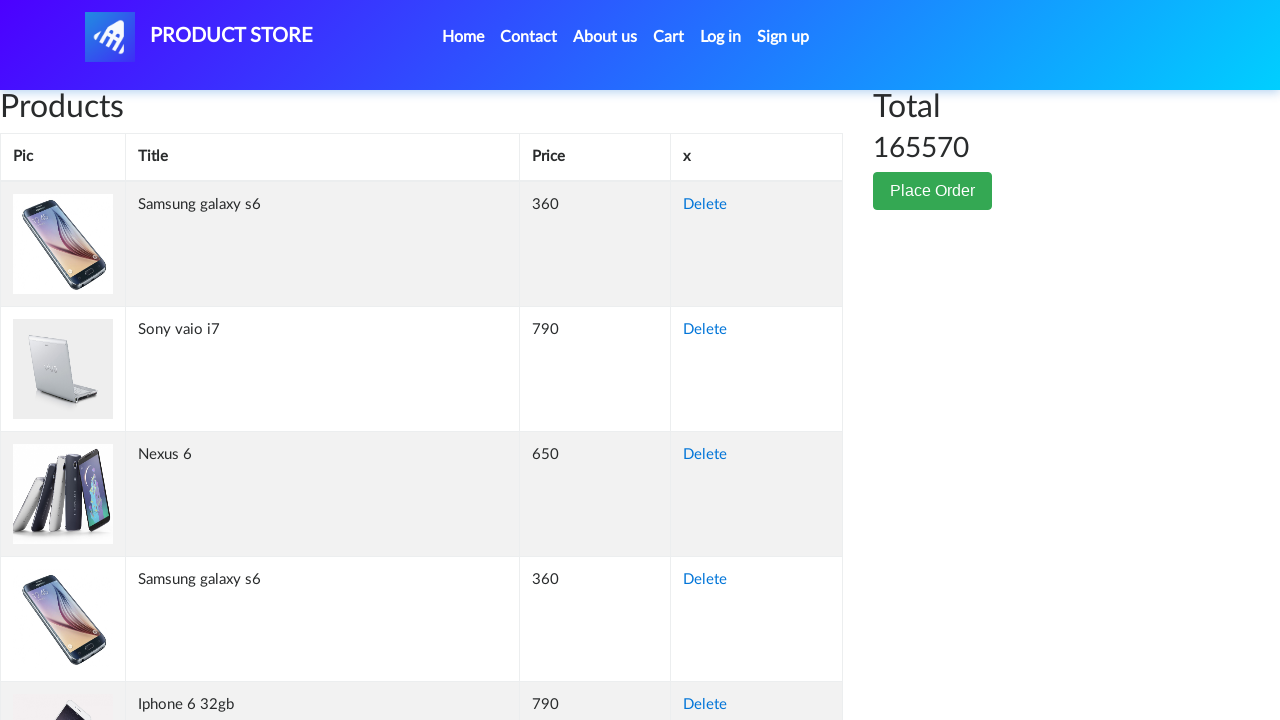

Retrieved cell content from row 149, column 4: 'Delete'
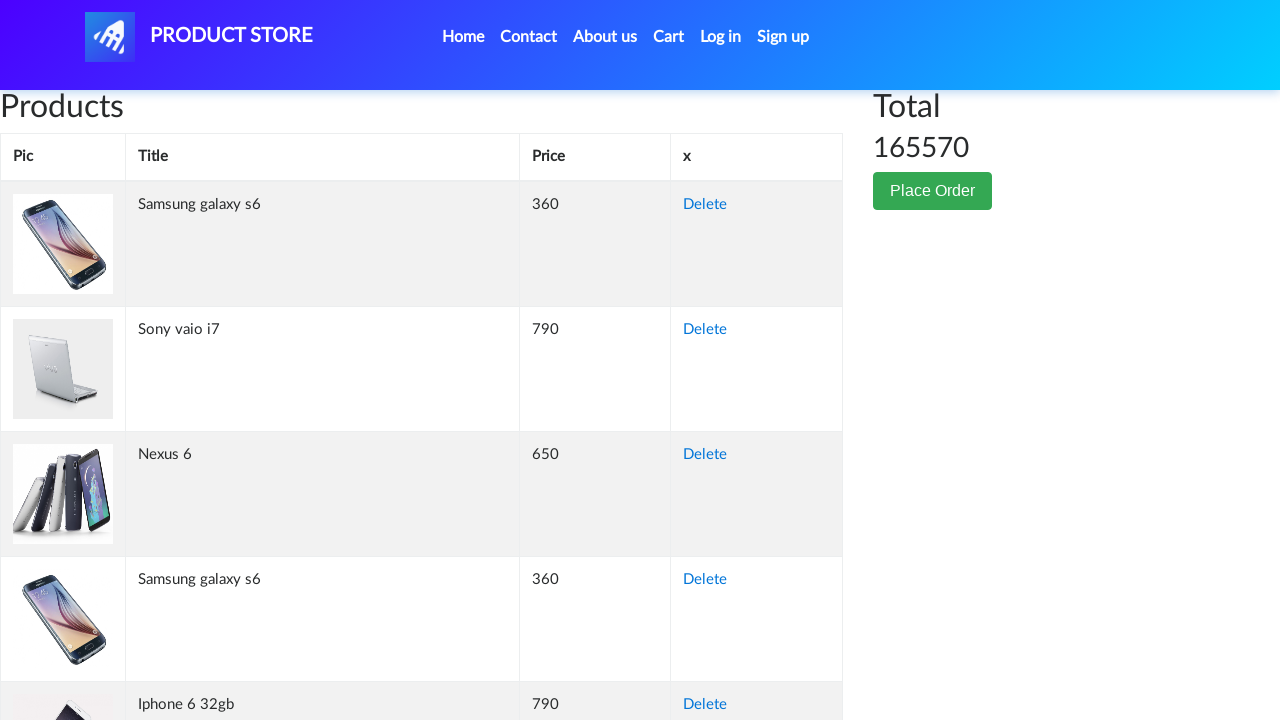

Retrieved cell content from row 150, column 1: ''
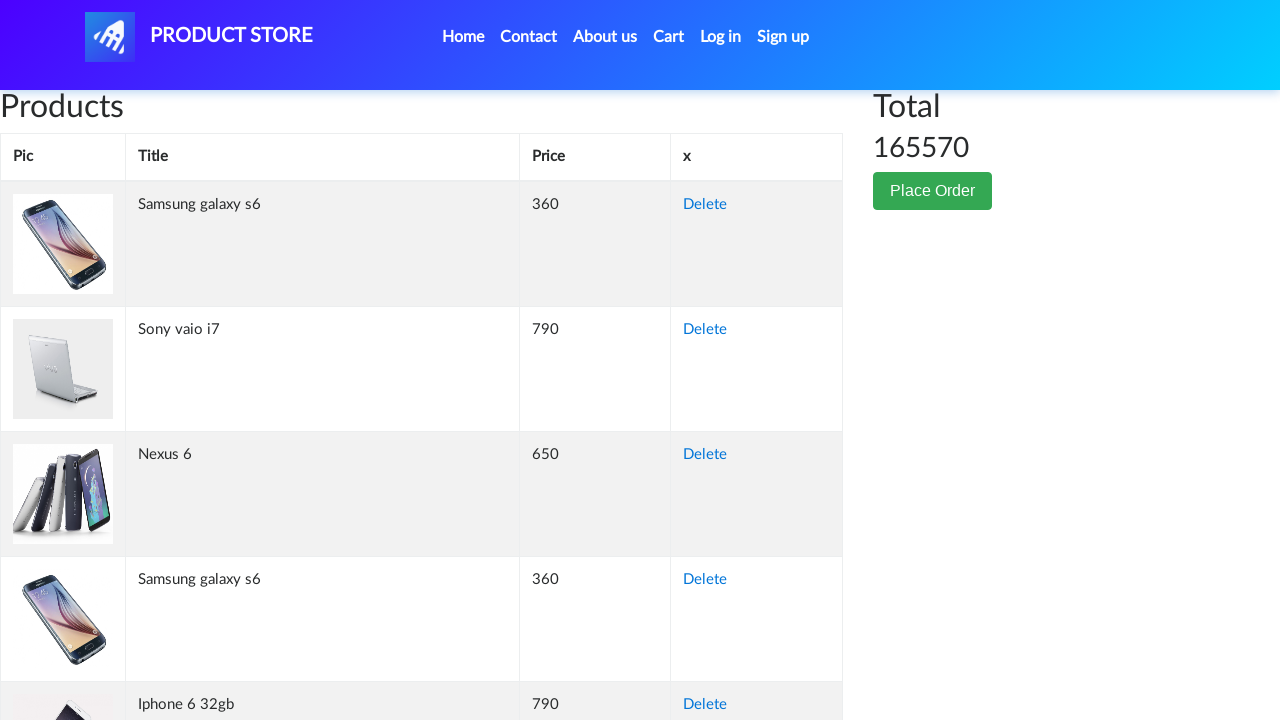

Retrieved cell content from row 150, column 2: '2017 Dell 15.6 Inch'
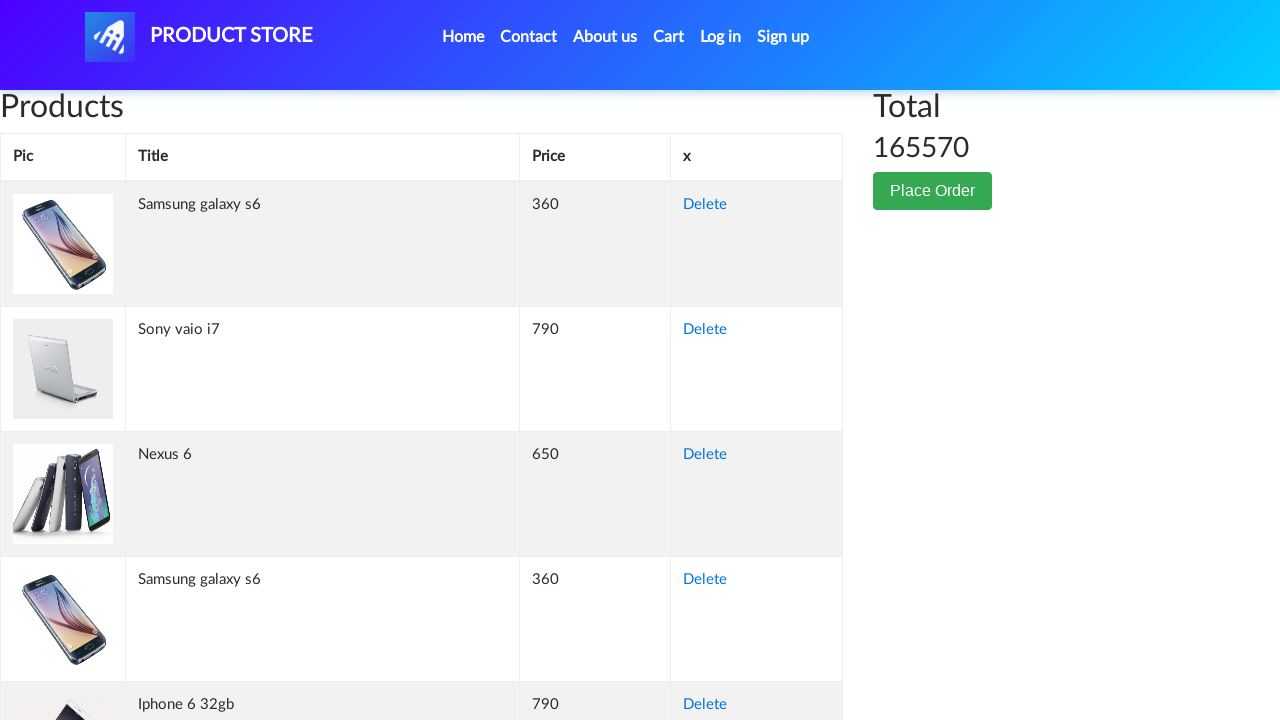

Retrieved cell content from row 150, column 3: '700'
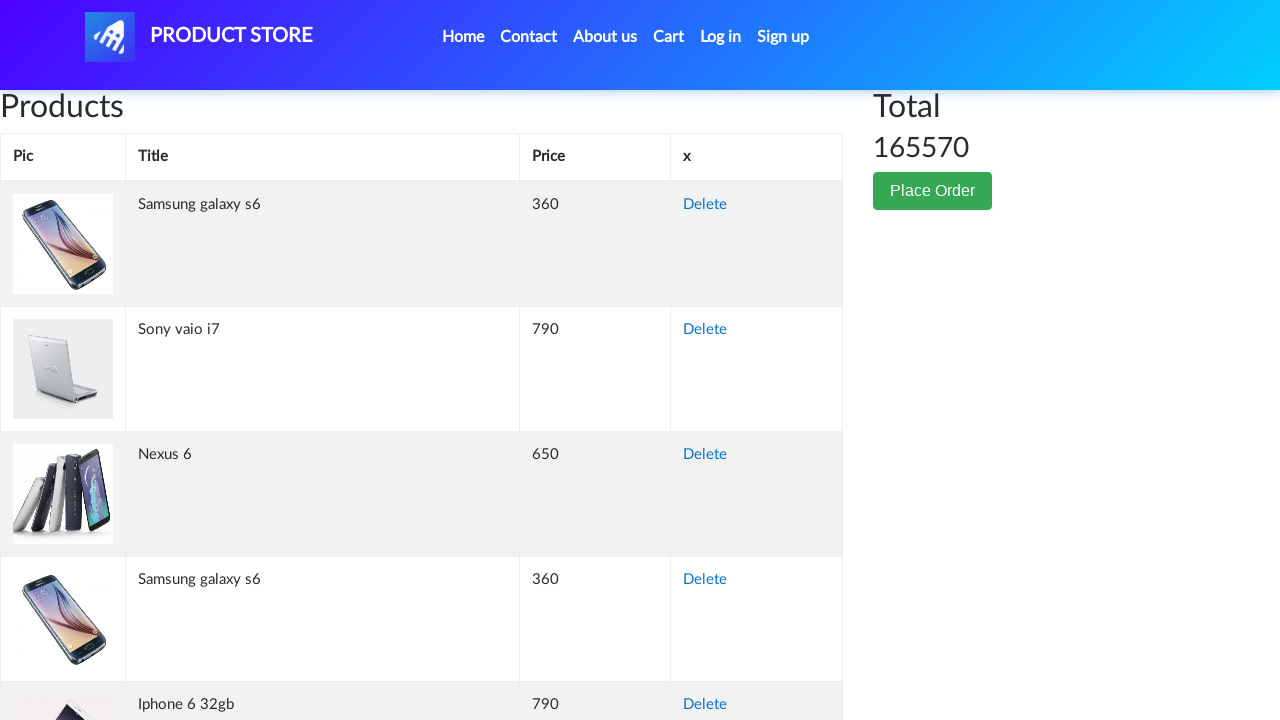

Retrieved cell content from row 150, column 4: 'Delete'
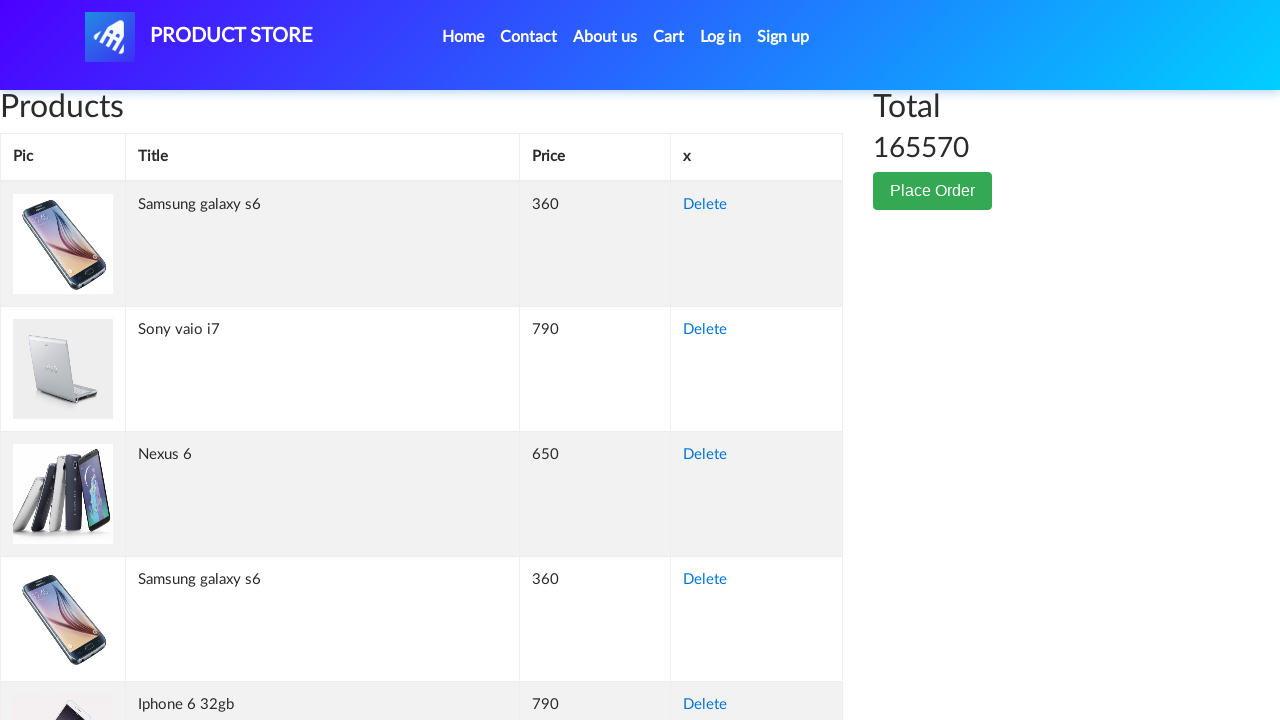

Retrieved cell content from row 151, column 1: ''
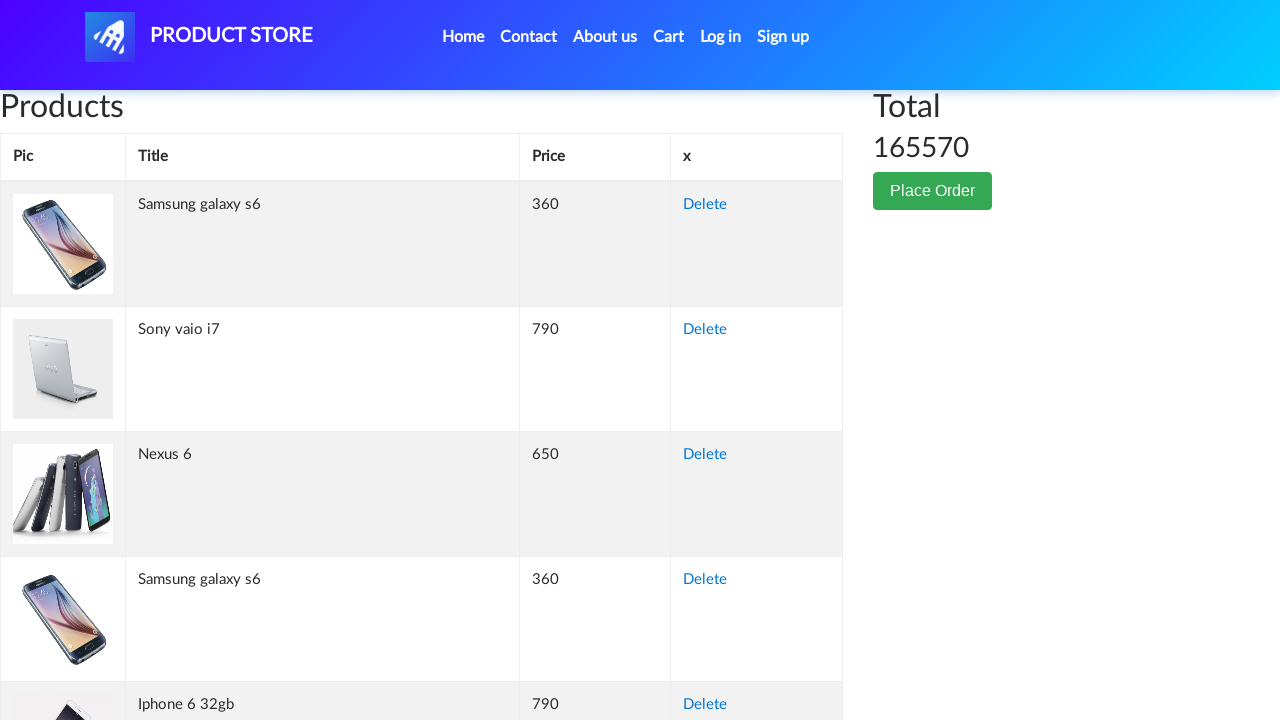

Retrieved cell content from row 151, column 2: 'Samsung galaxy s6'
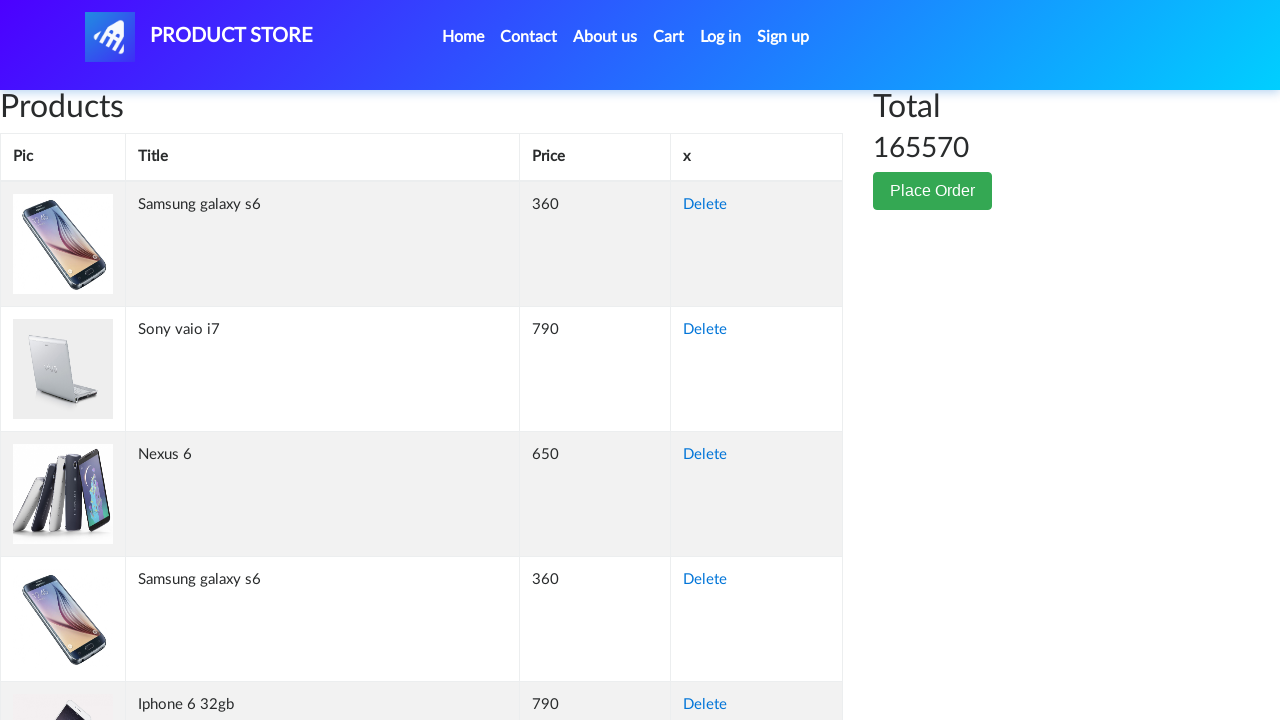

Retrieved cell content from row 151, column 3: '360'
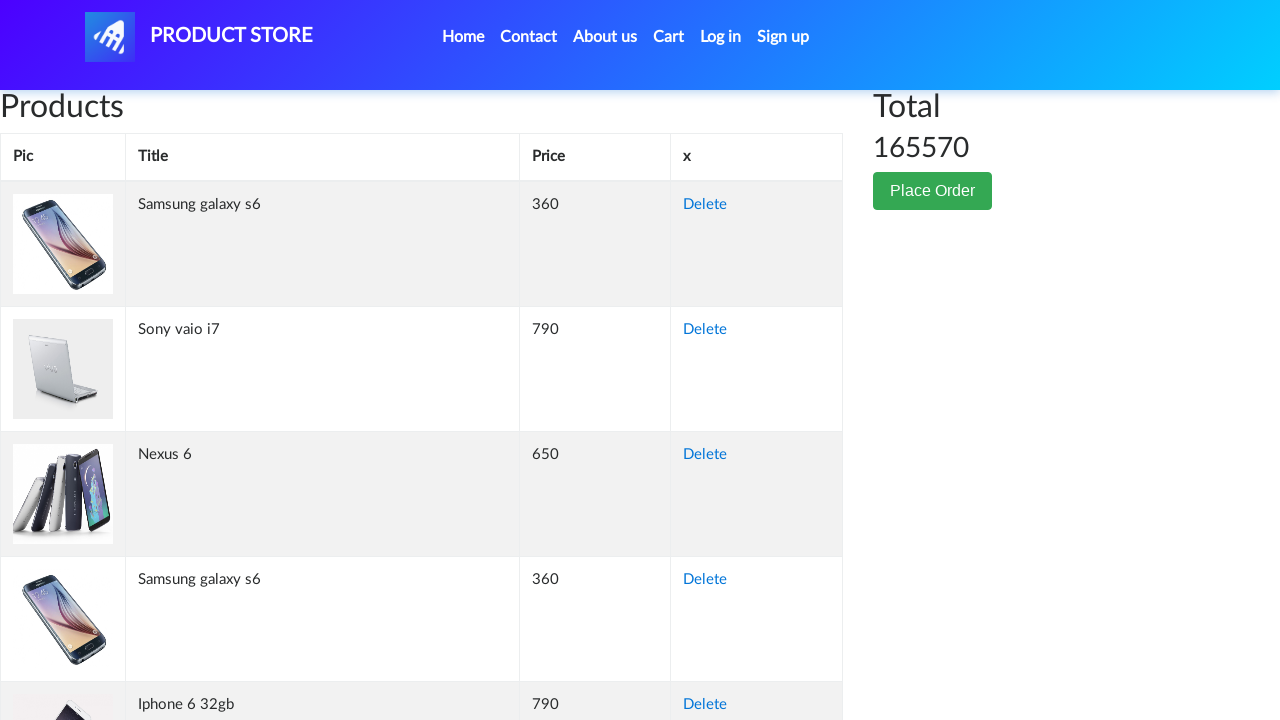

Retrieved cell content from row 151, column 4: 'Delete'
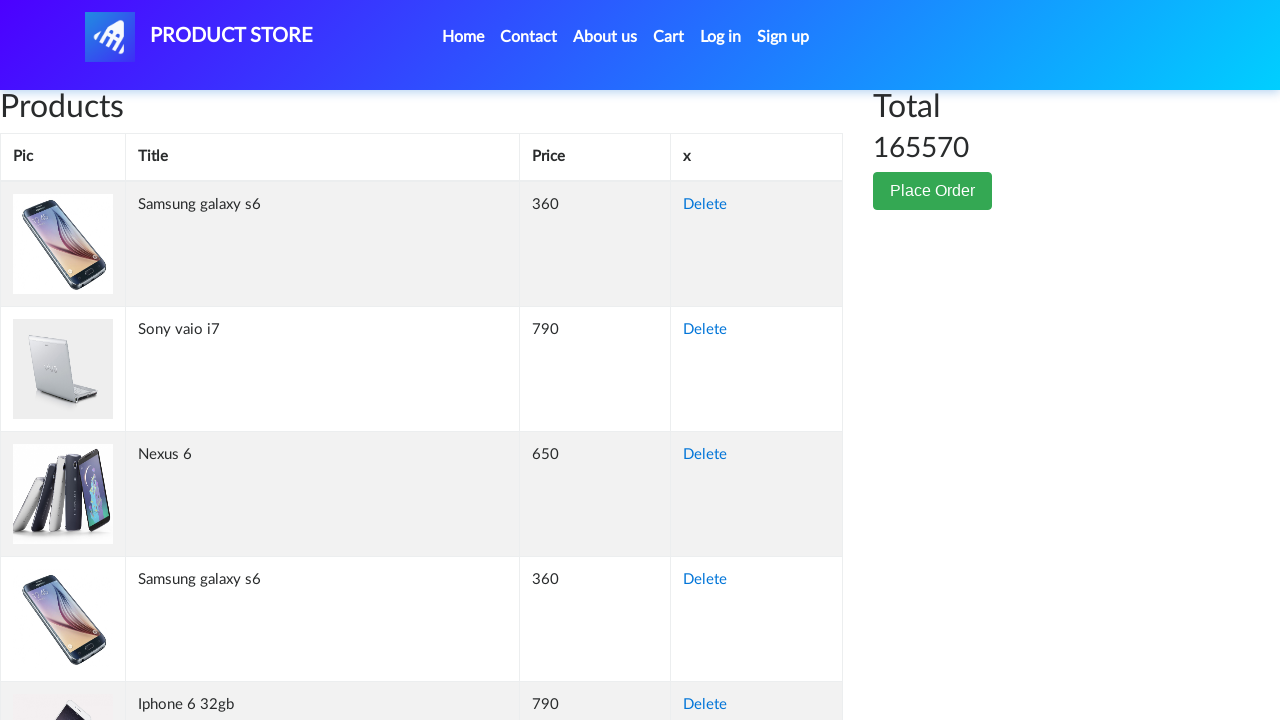

Retrieved cell content from row 152, column 1: ''
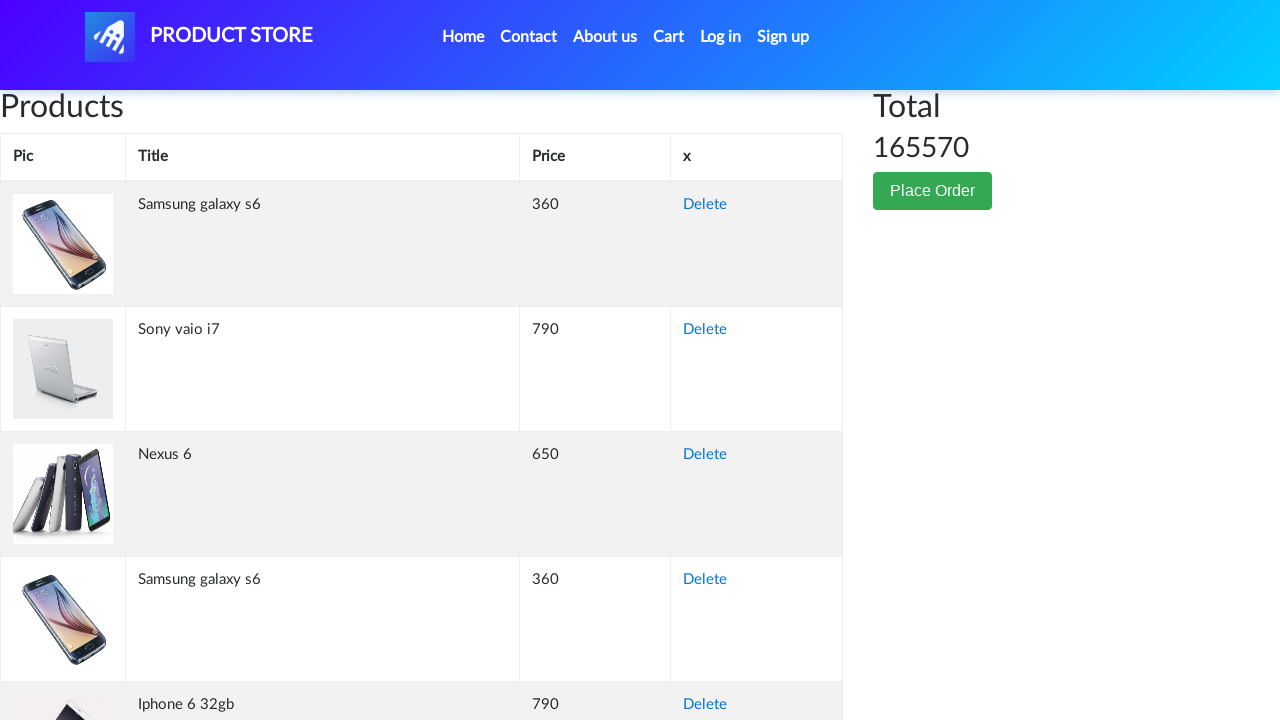

Retrieved cell content from row 152, column 2: 'Nokia lumia 1520'
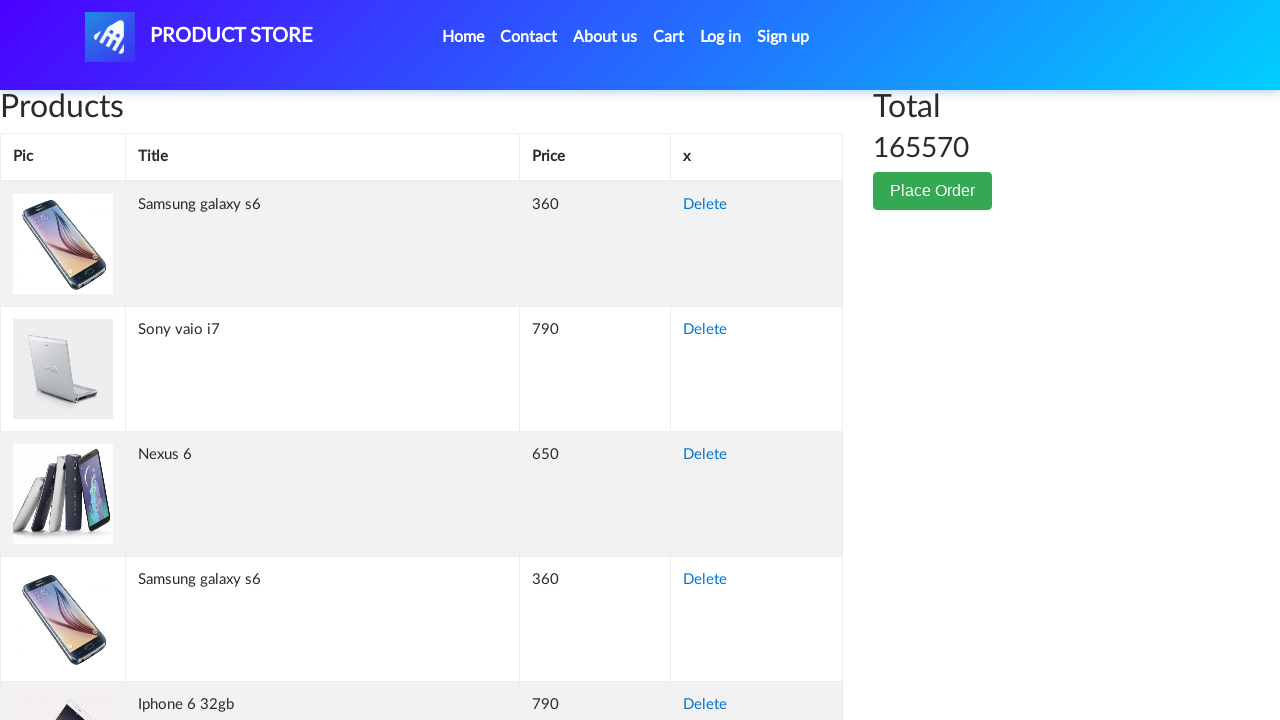

Retrieved cell content from row 152, column 3: '820'
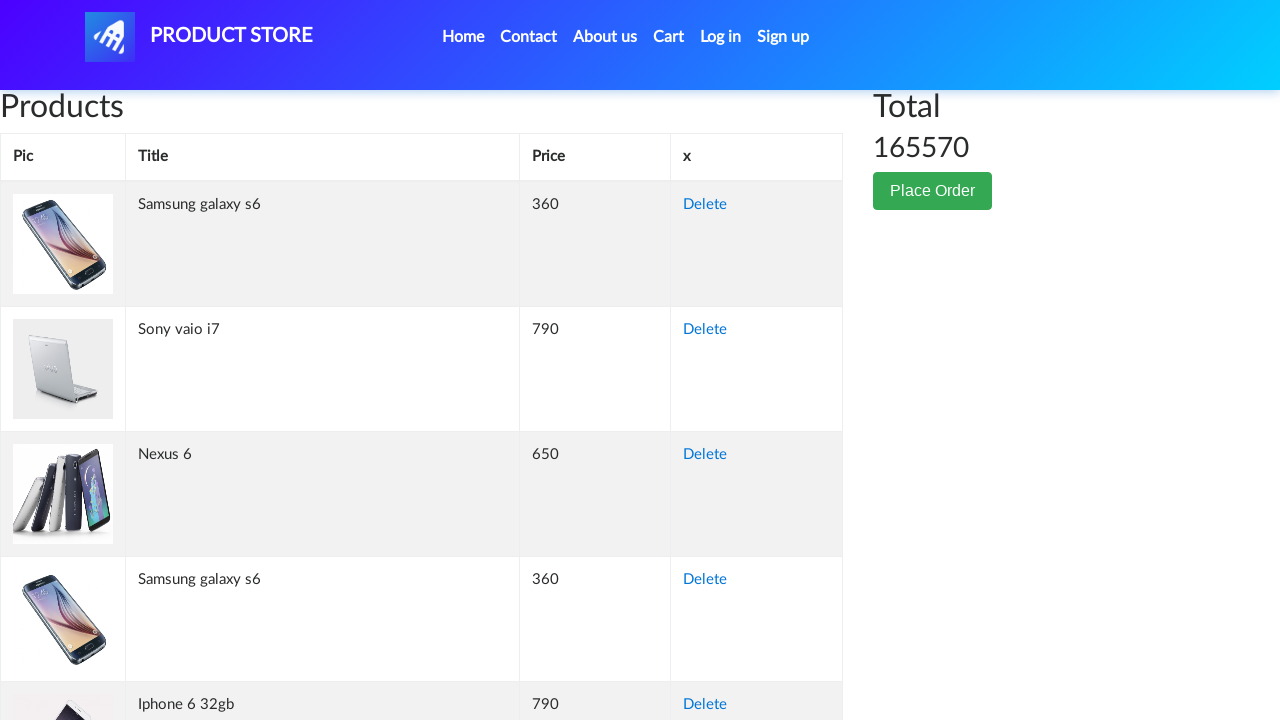

Retrieved cell content from row 152, column 4: 'Delete'
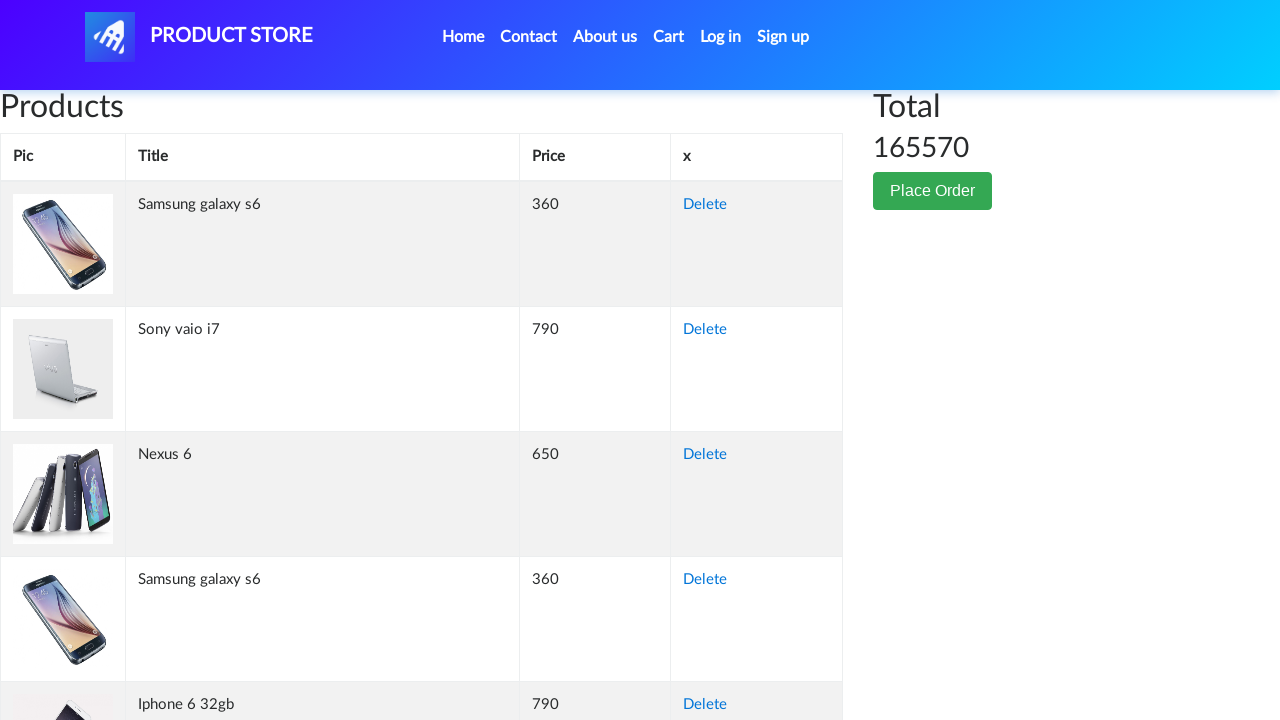

Retrieved cell content from row 153, column 1: ''
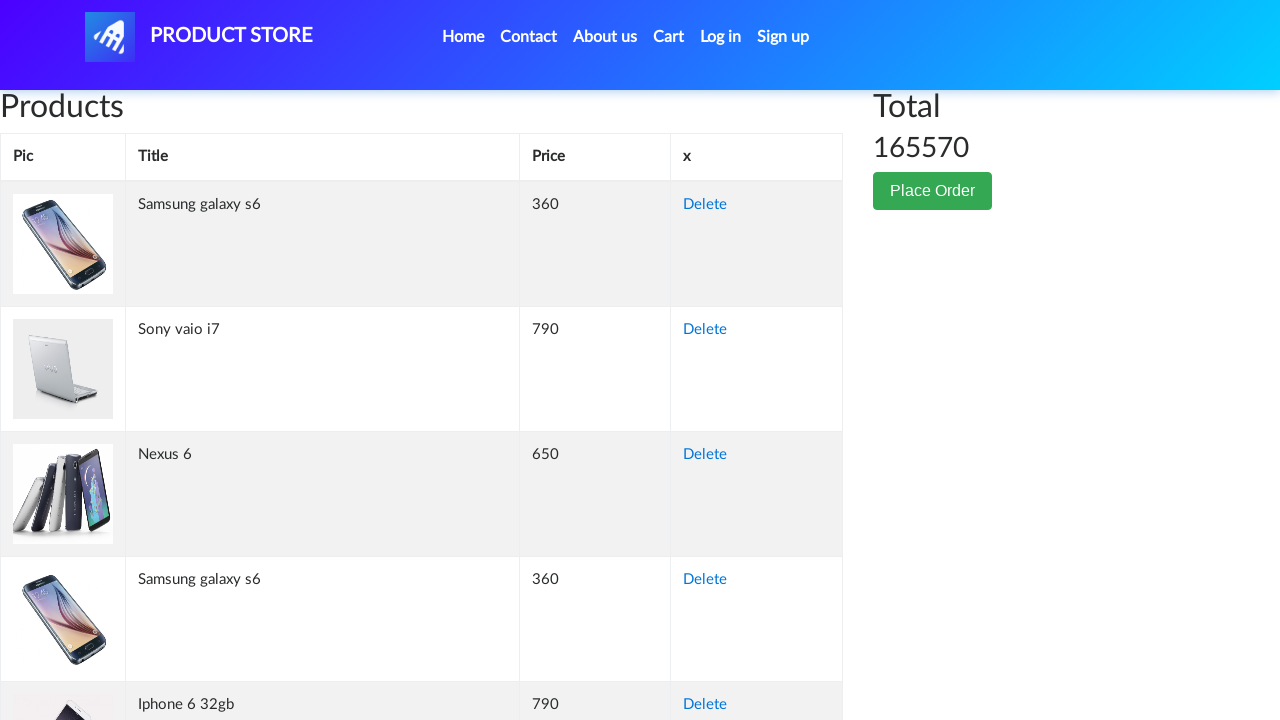

Retrieved cell content from row 153, column 2: 'Samsung galaxy s6'
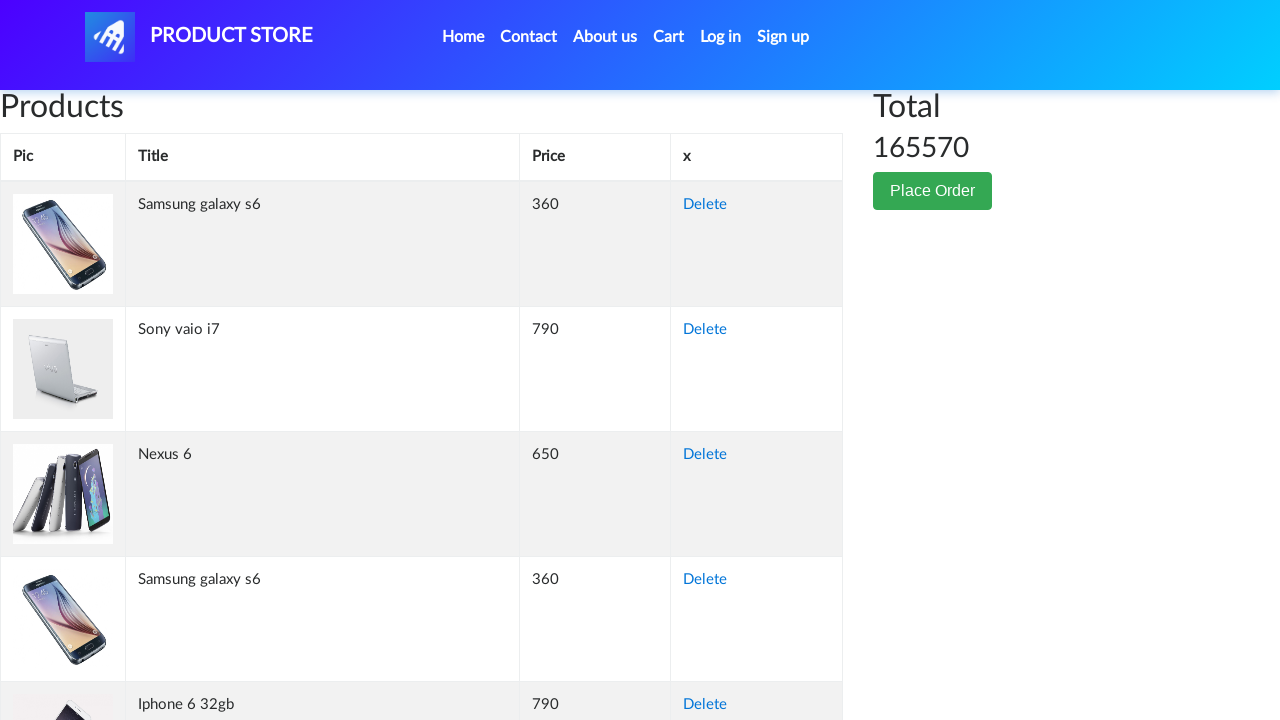

Retrieved cell content from row 153, column 3: '360'
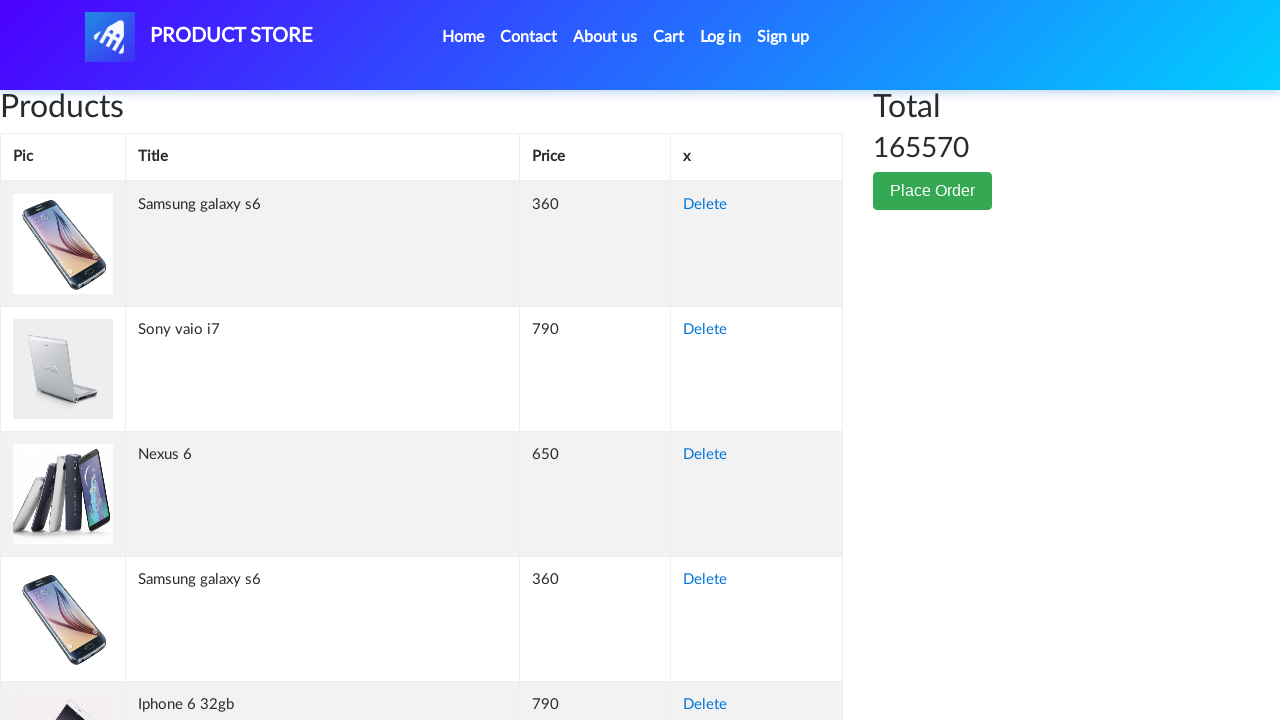

Retrieved cell content from row 153, column 4: 'Delete'
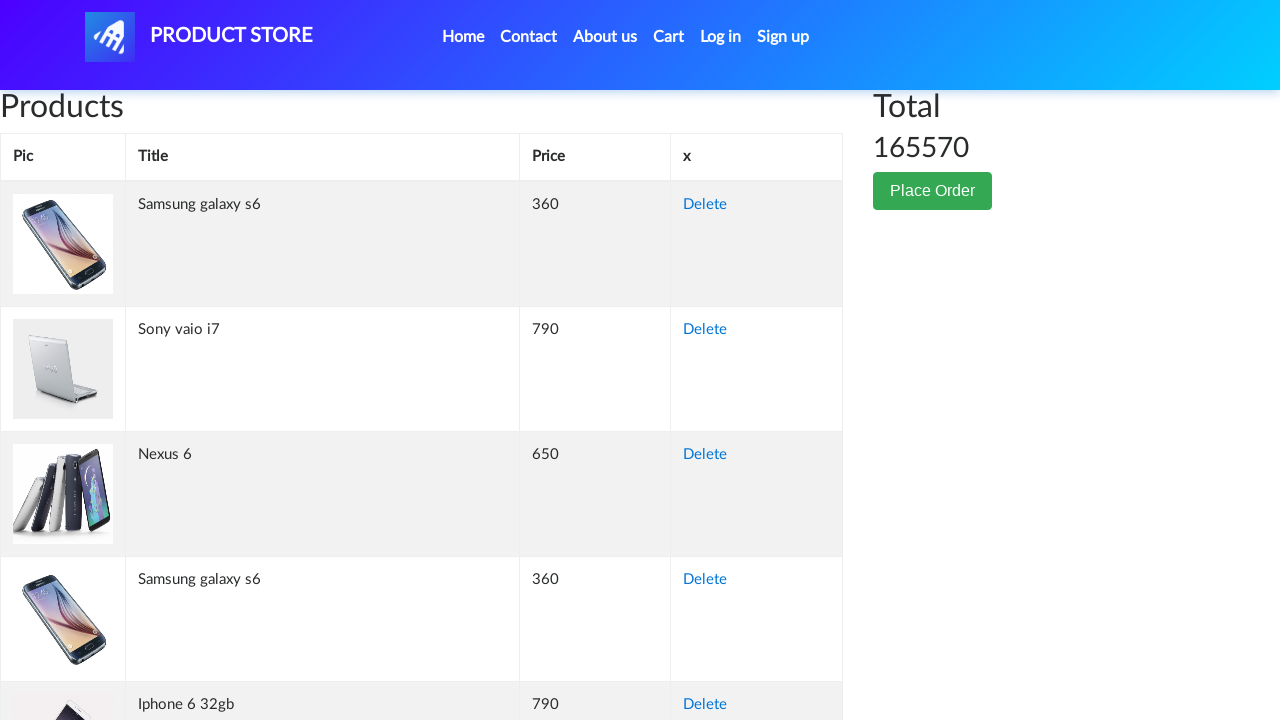

Retrieved cell content from row 154, column 1: ''
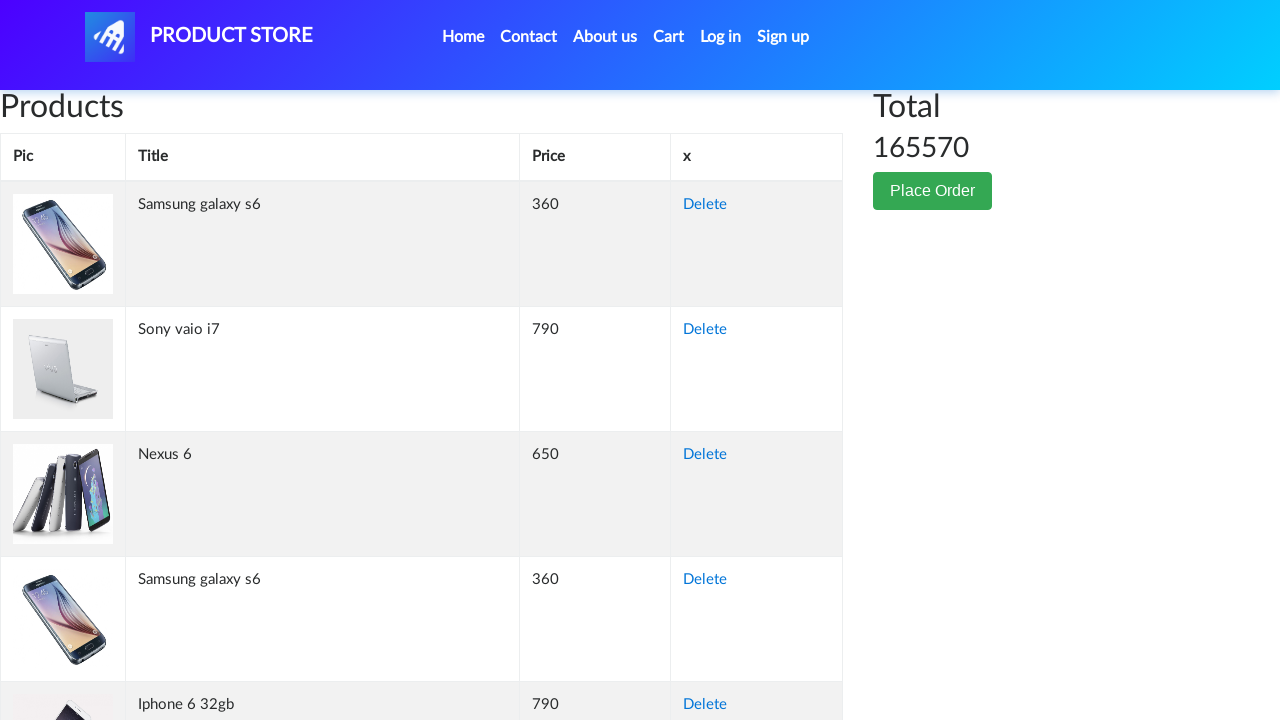

Retrieved cell content from row 154, column 2: 'Nokia lumia 1520'
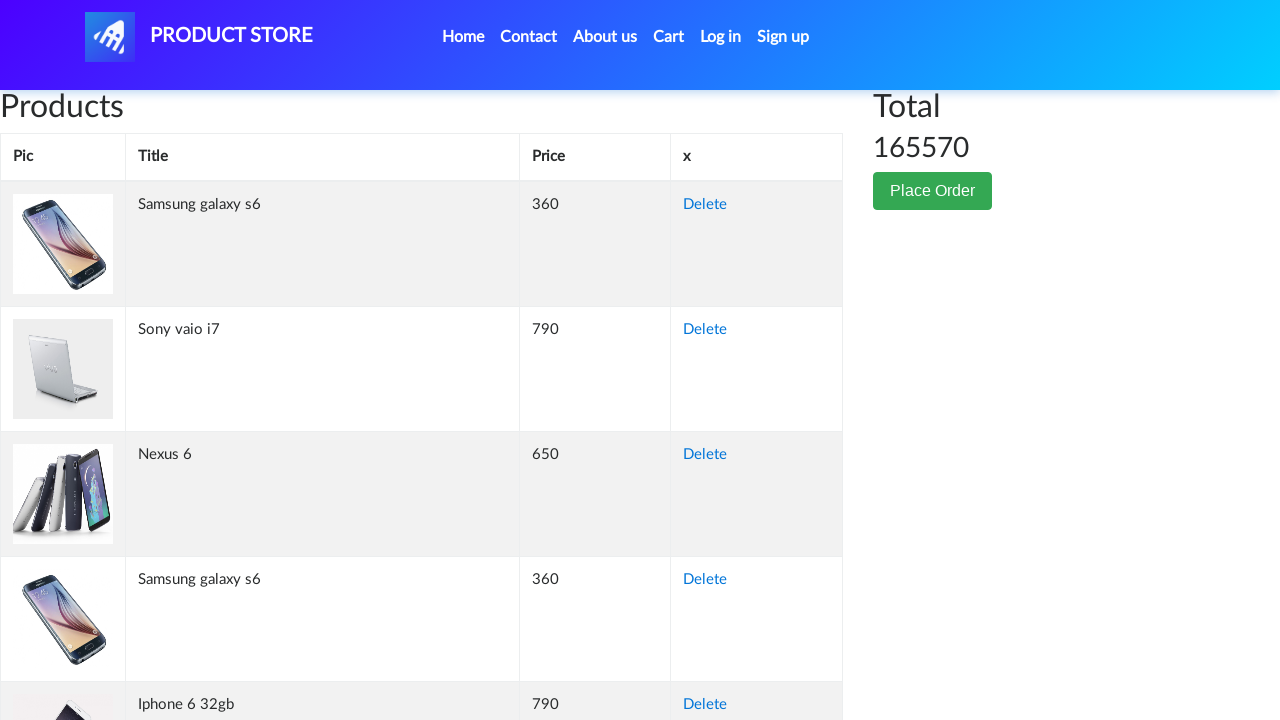

Retrieved cell content from row 154, column 3: '820'
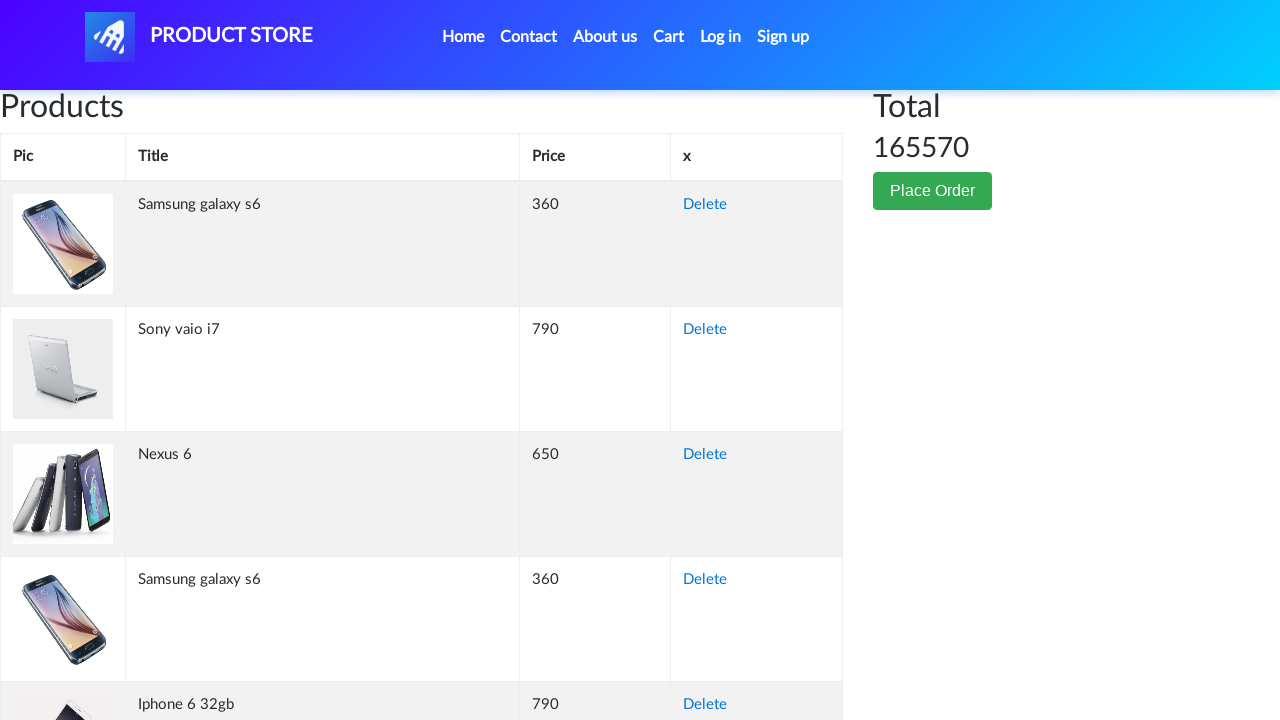

Retrieved cell content from row 154, column 4: 'Delete'
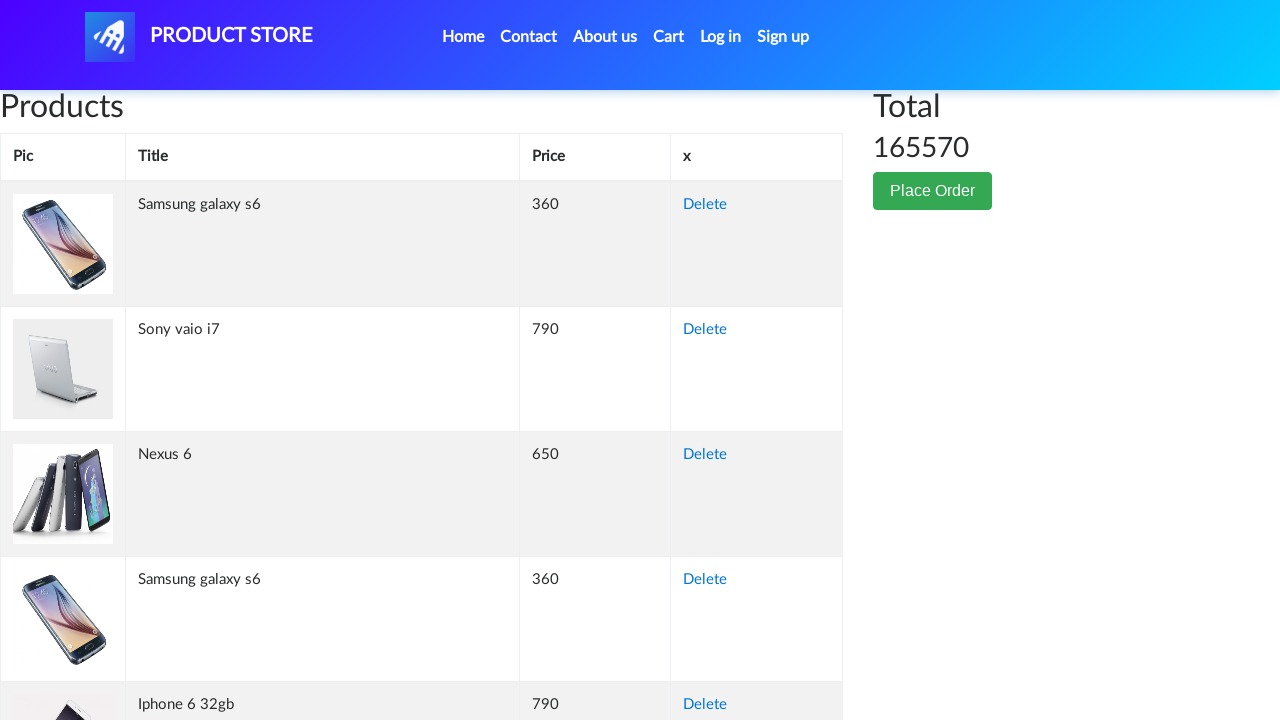

Retrieved cell content from row 155, column 1: ''
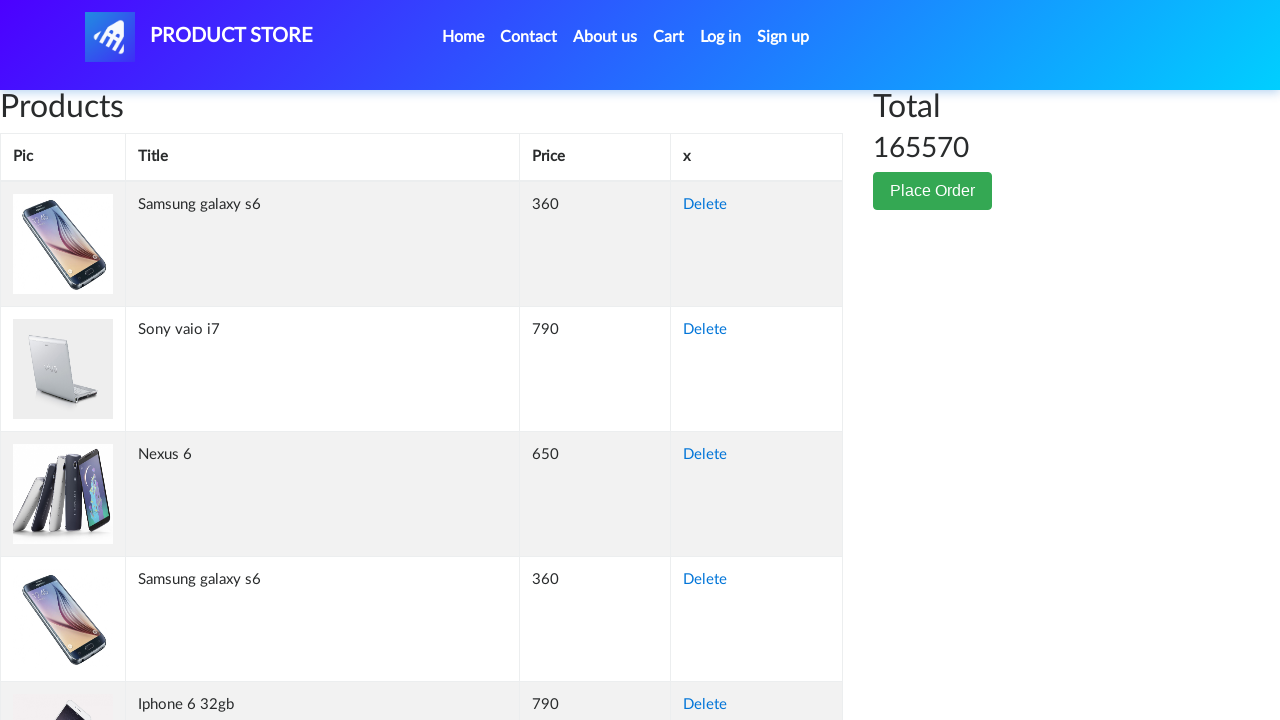

Retrieved cell content from row 155, column 2: 'Samsung galaxy s6'
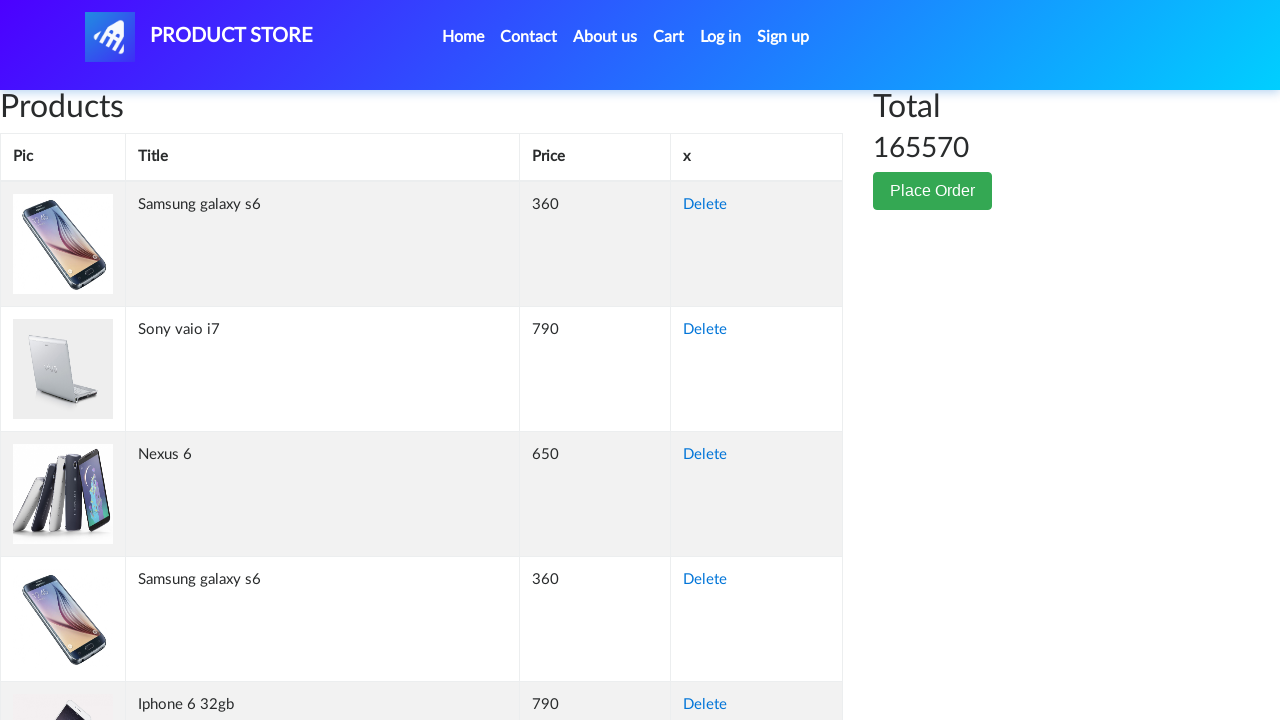

Retrieved cell content from row 155, column 3: '360'
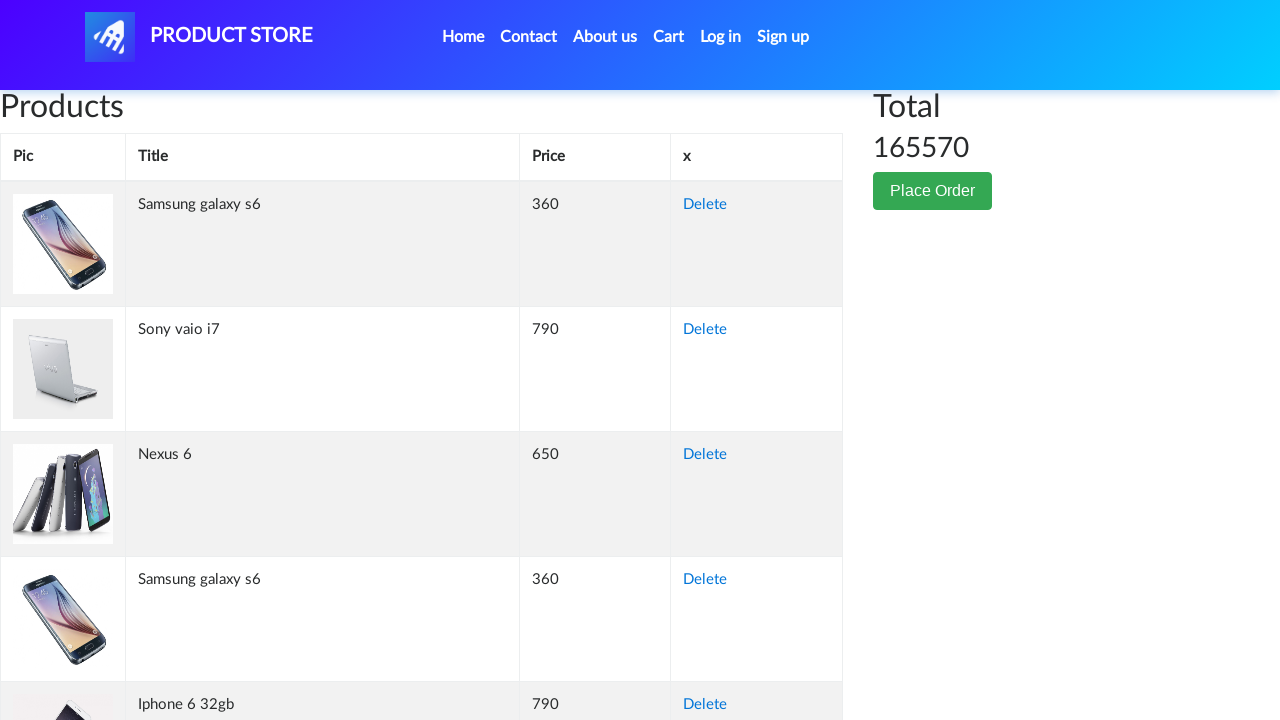

Retrieved cell content from row 155, column 4: 'Delete'
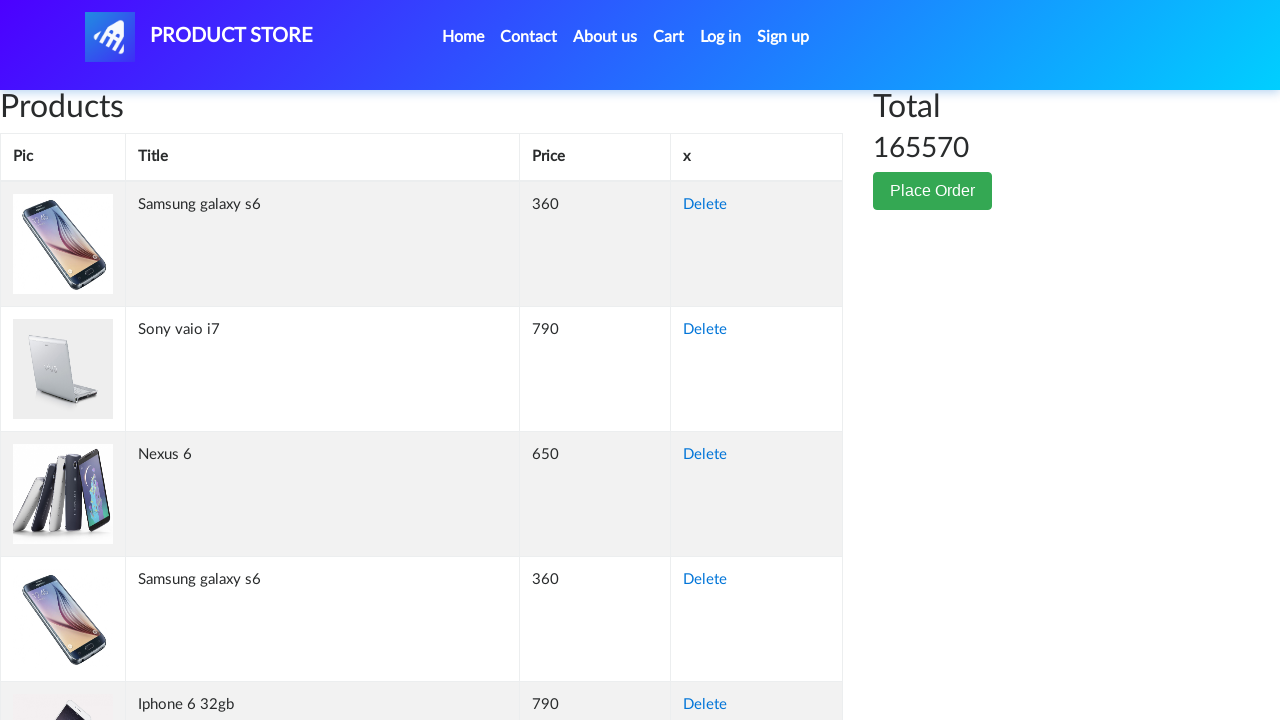

Retrieved cell content from row 156, column 1: ''
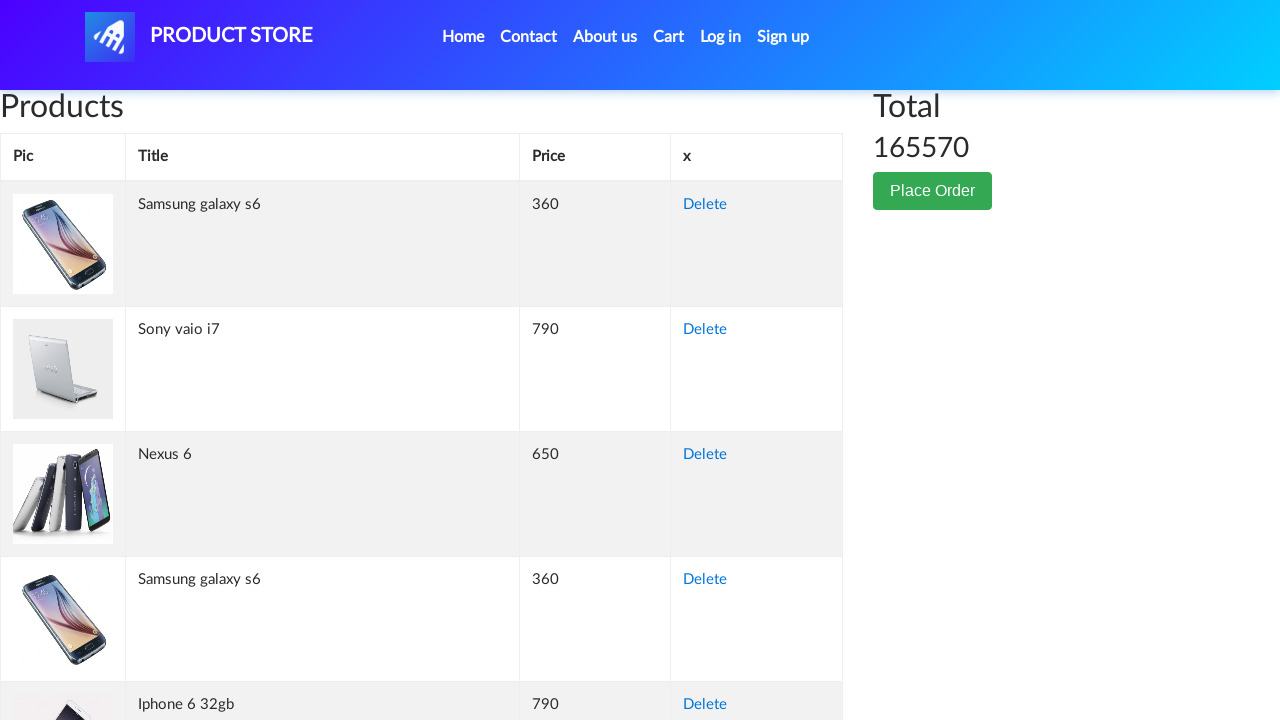

Retrieved cell content from row 156, column 2: 'Samsung galaxy s6'
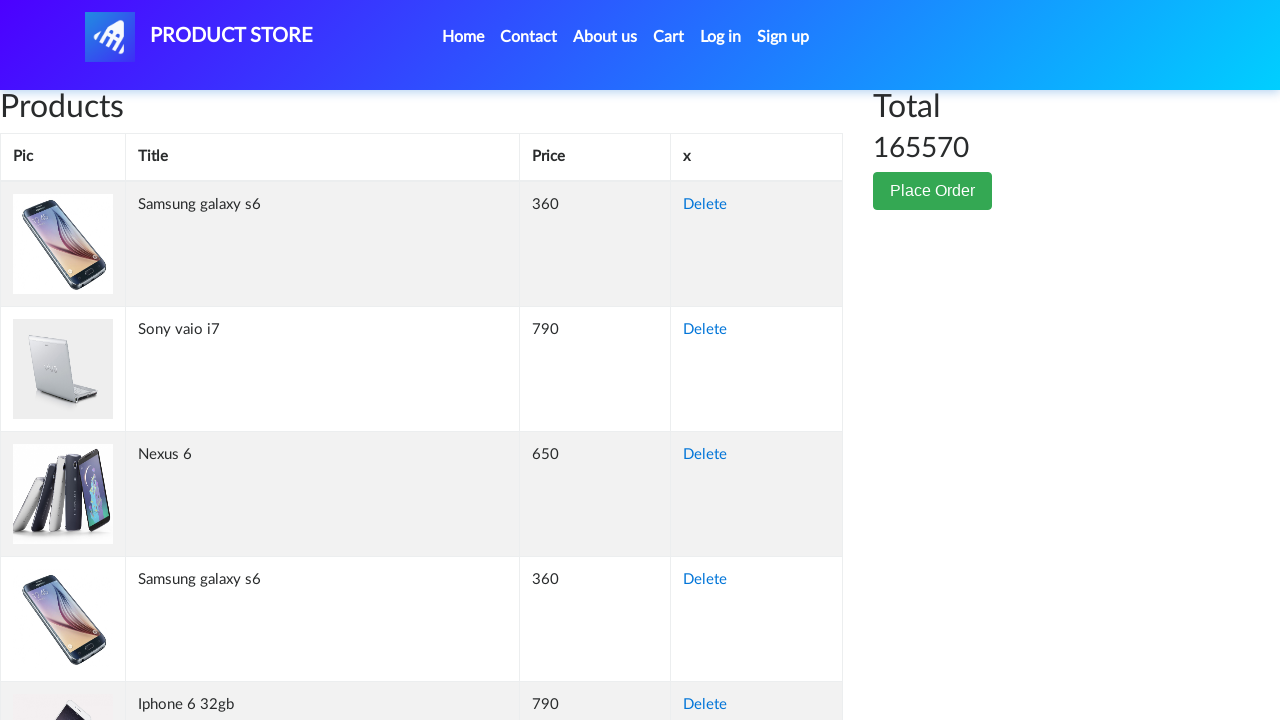

Retrieved cell content from row 156, column 3: '360'
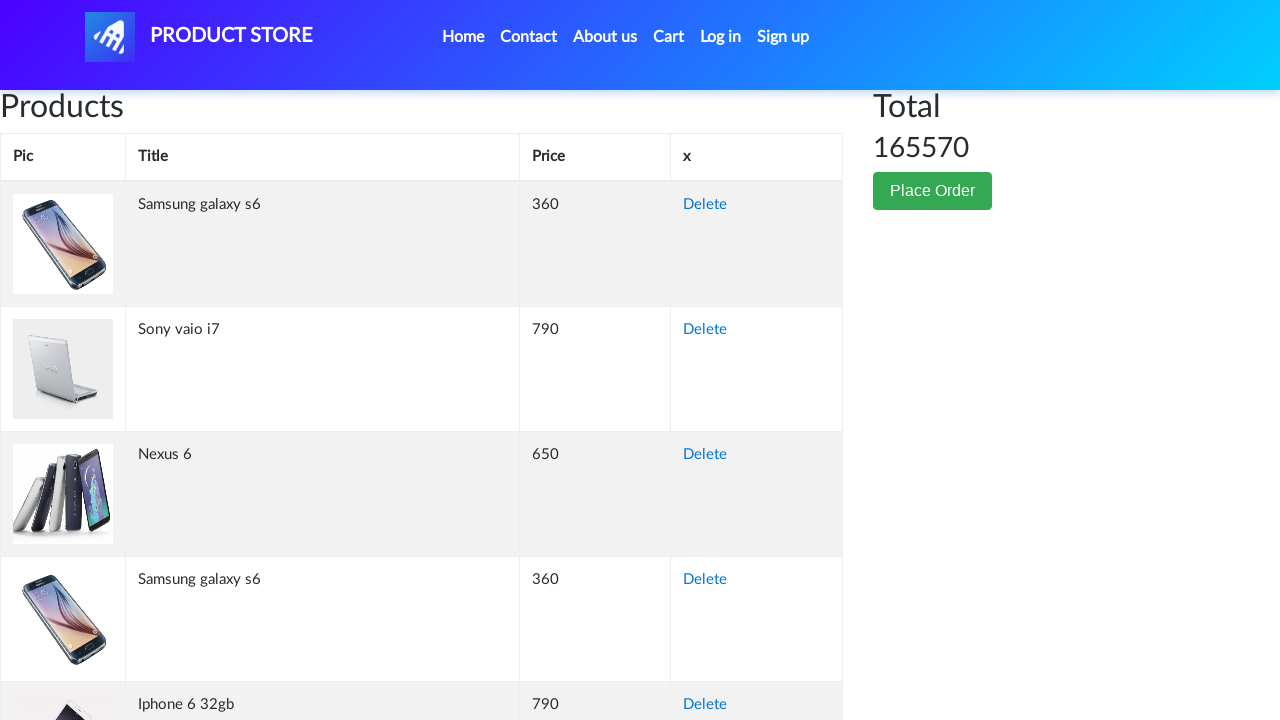

Retrieved cell content from row 156, column 4: 'Delete'
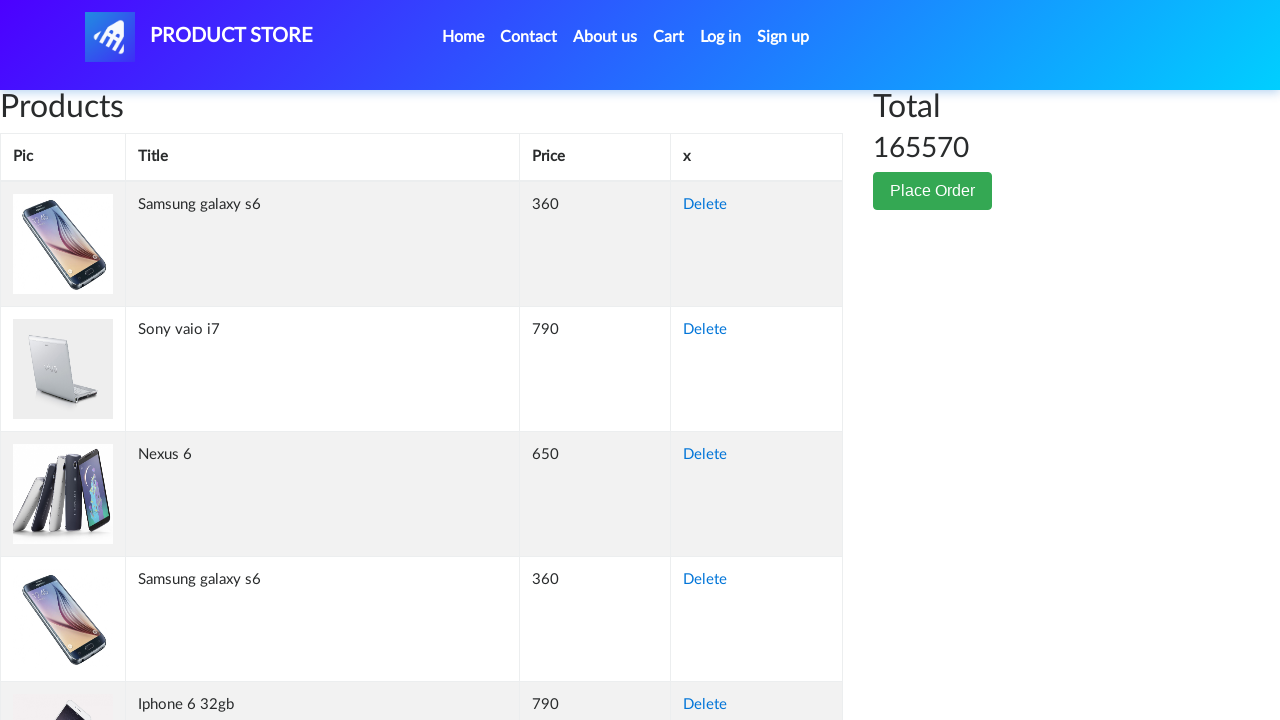

Retrieved cell content from row 157, column 1: ''
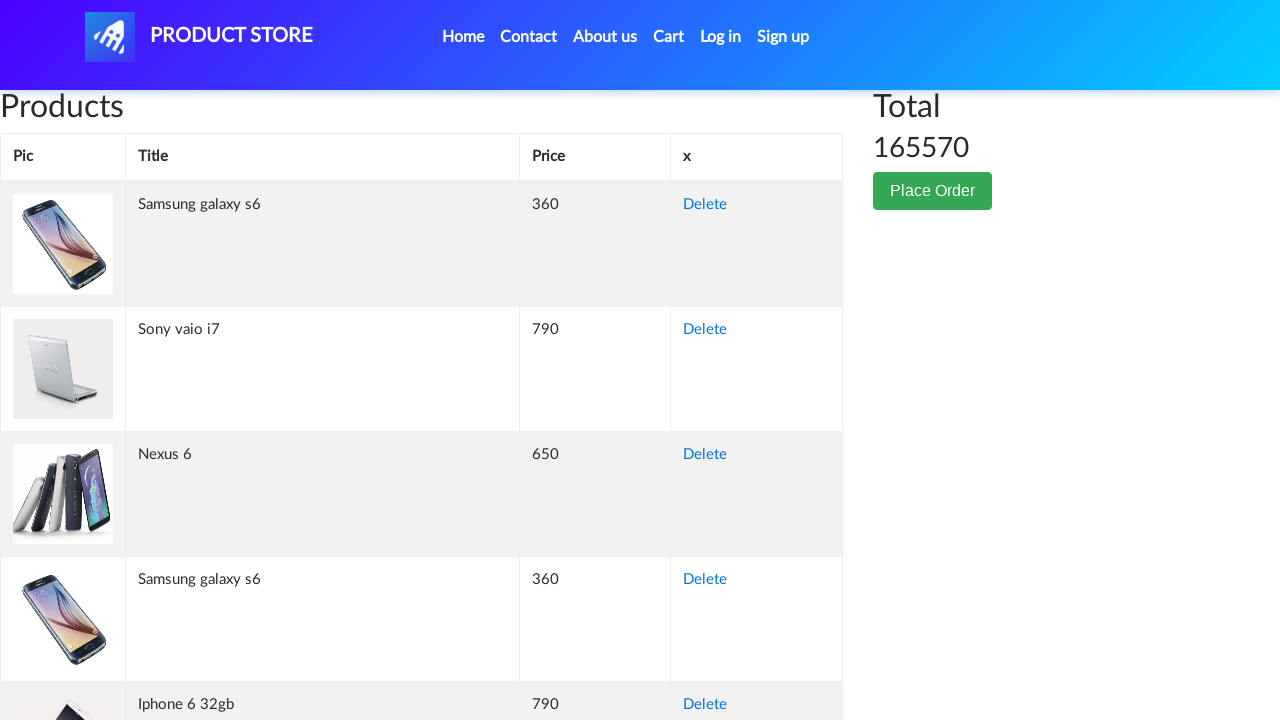

Retrieved cell content from row 157, column 2: 'Iphone 6 32gb'
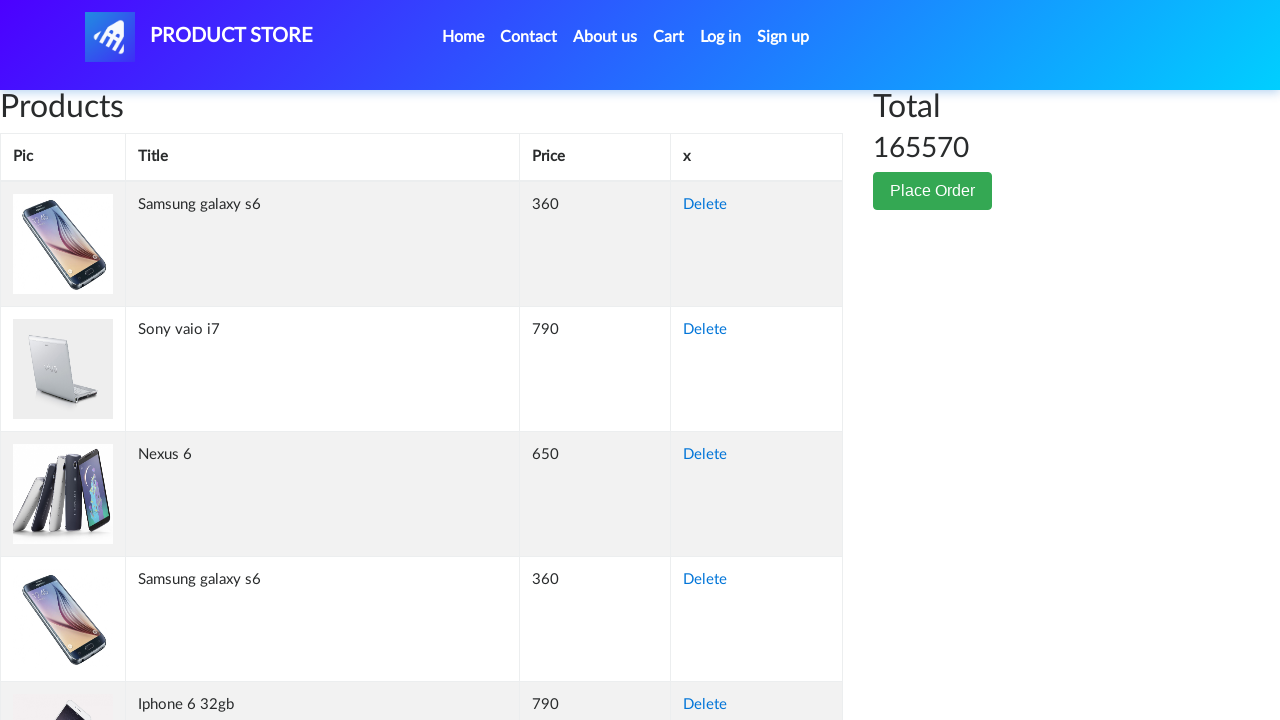

Retrieved cell content from row 157, column 3: '790'
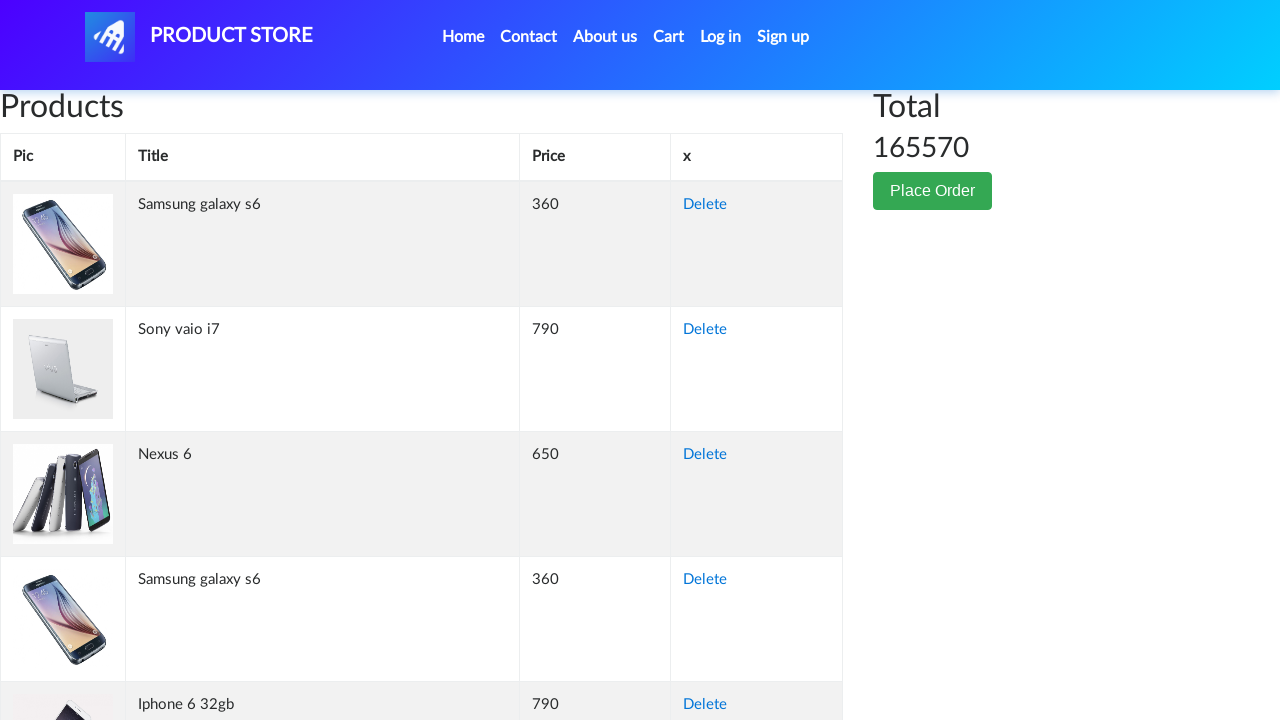

Retrieved cell content from row 157, column 4: 'Delete'
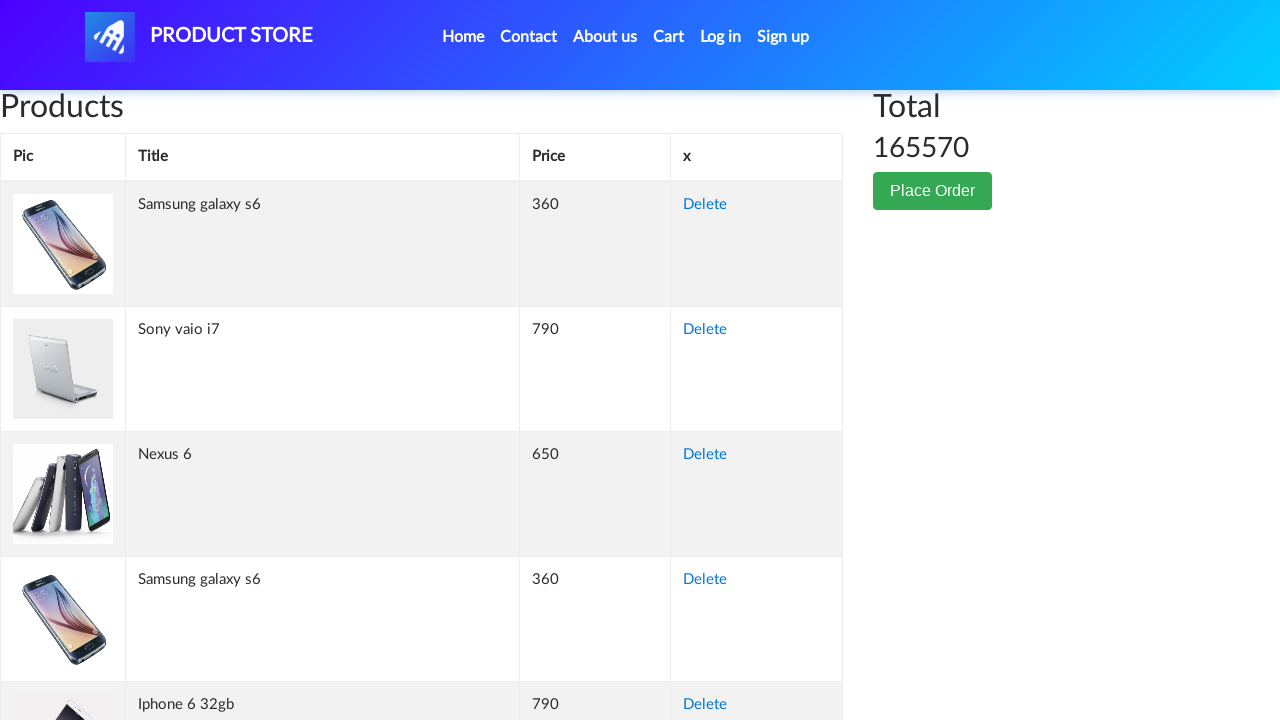

Retrieved cell content from row 158, column 1: ''
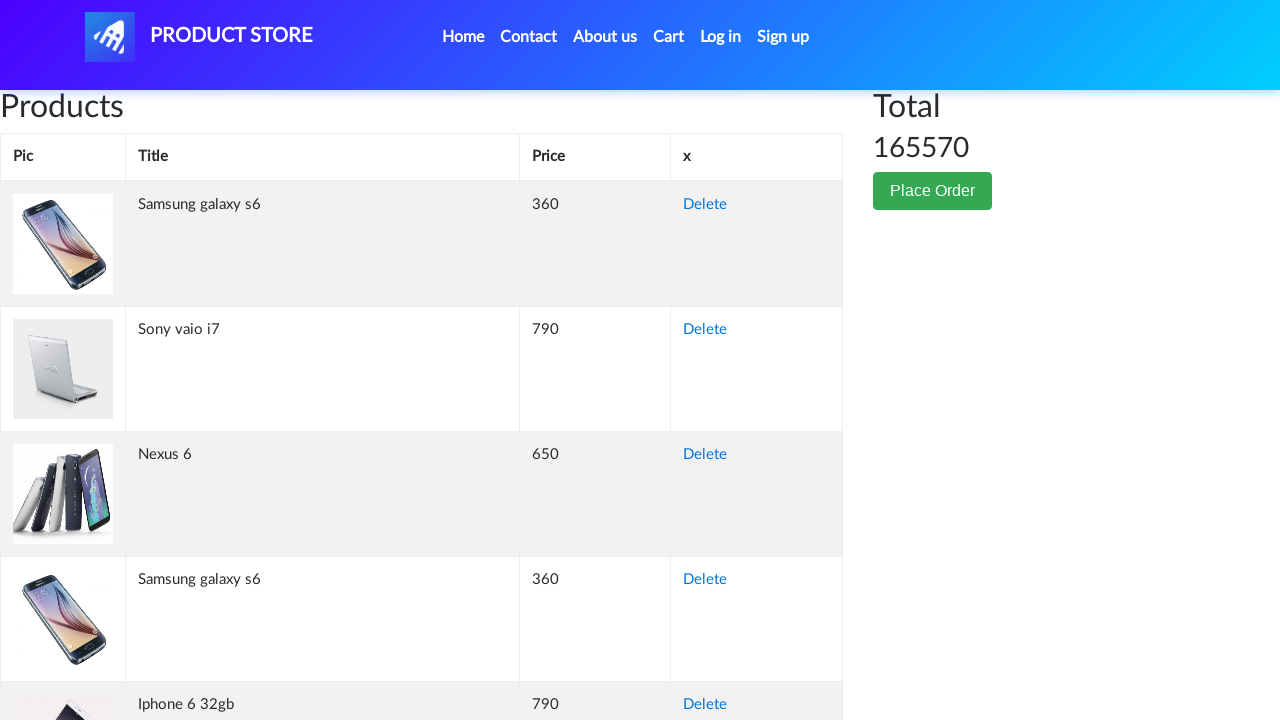

Retrieved cell content from row 158, column 2: 'MacBook Pro'
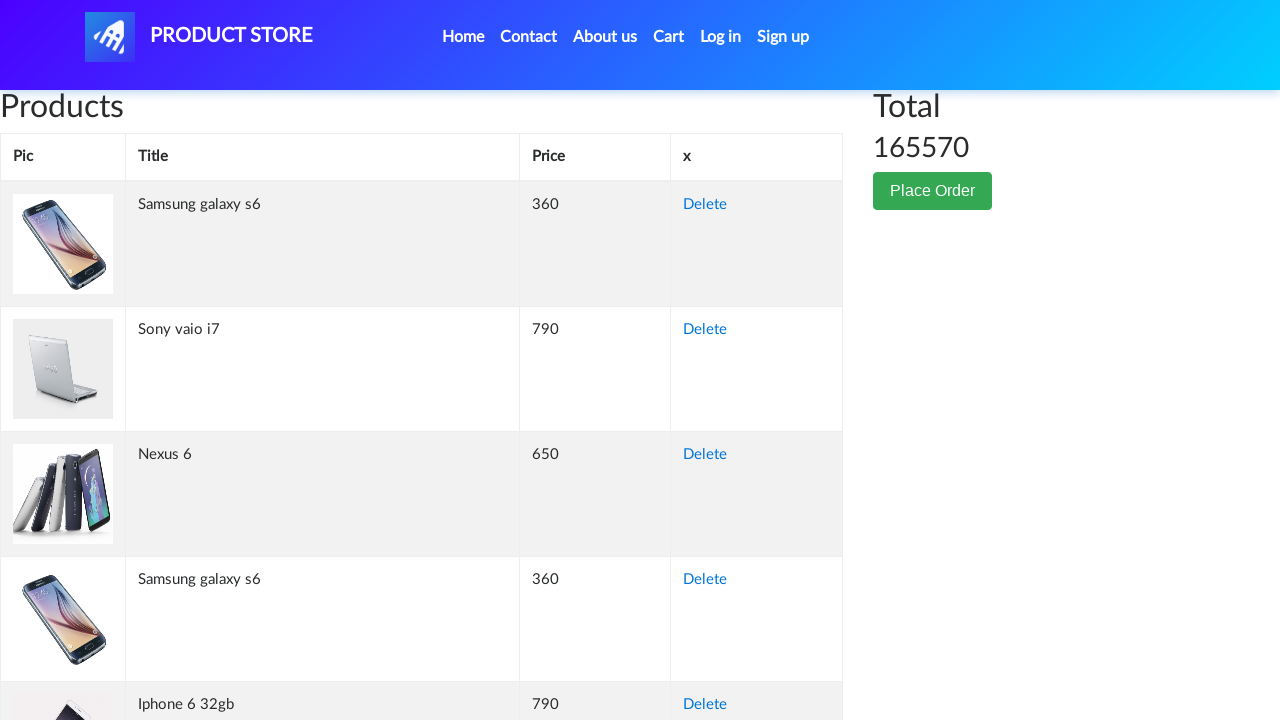

Retrieved cell content from row 158, column 3: '1100'
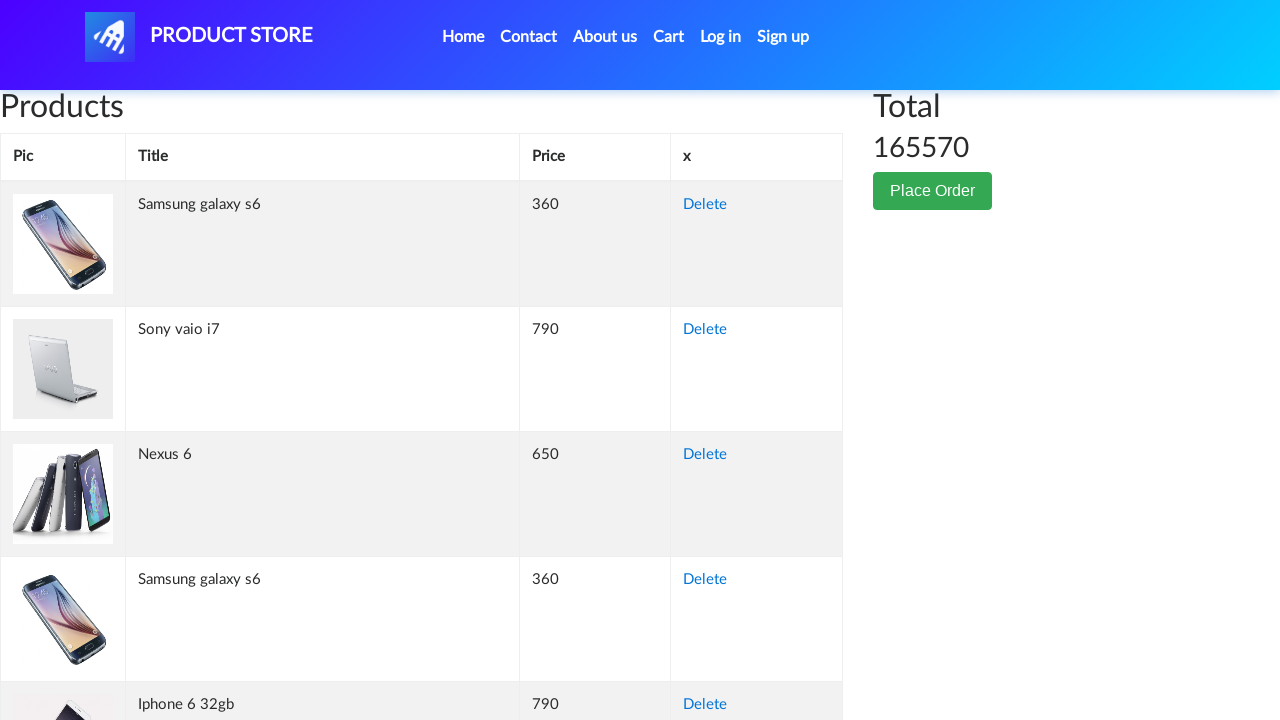

Retrieved cell content from row 158, column 4: 'Delete'
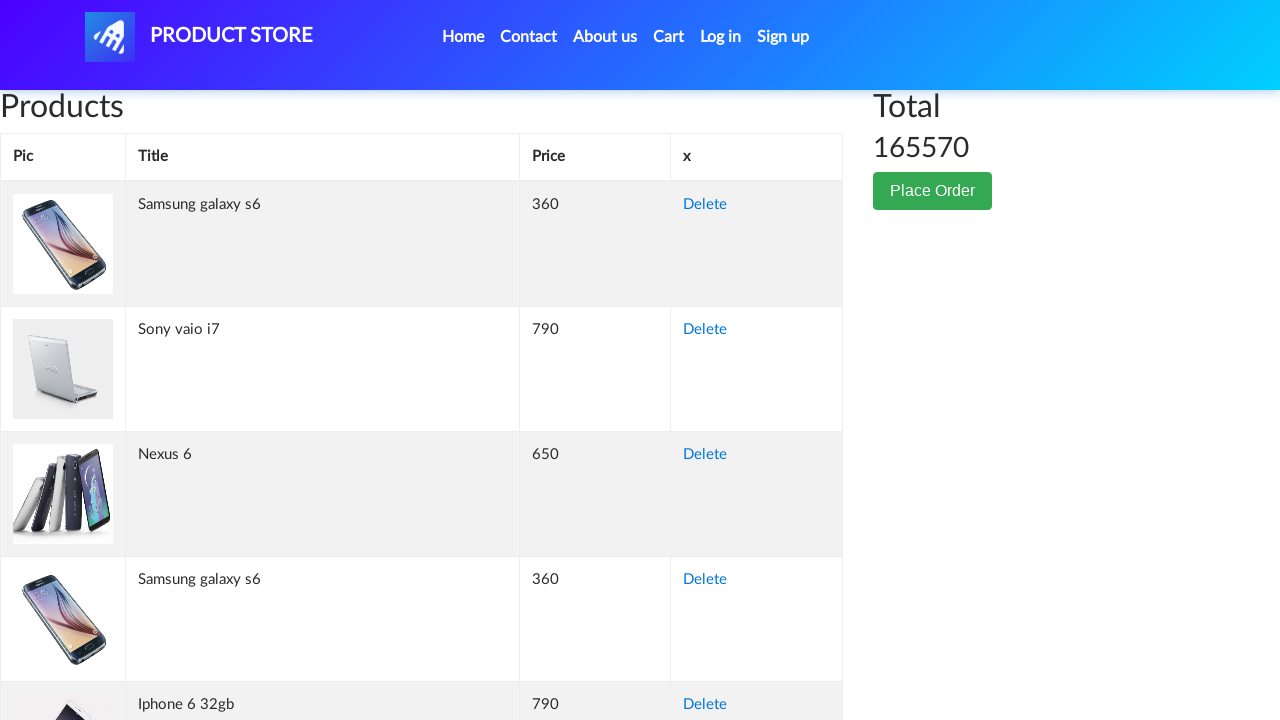

Retrieved cell content from row 159, column 1: ''
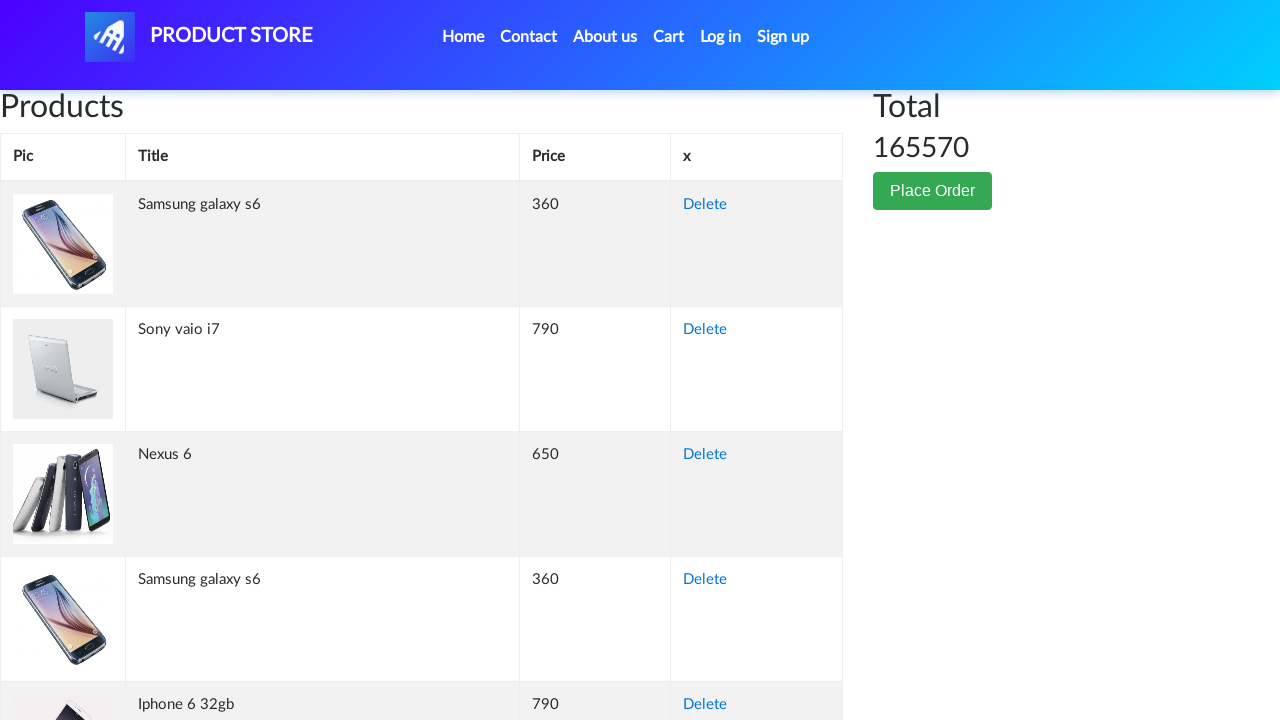

Retrieved cell content from row 159, column 2: 'Samsung galaxy s6'
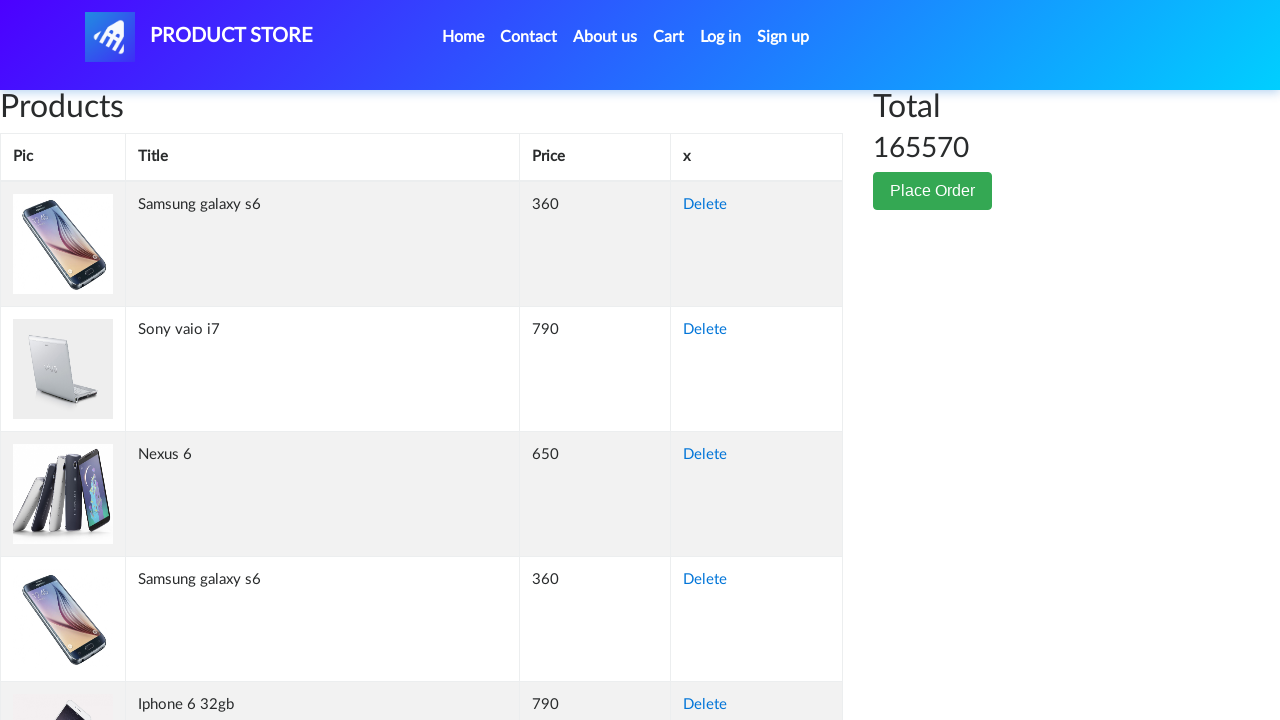

Retrieved cell content from row 159, column 3: '360'
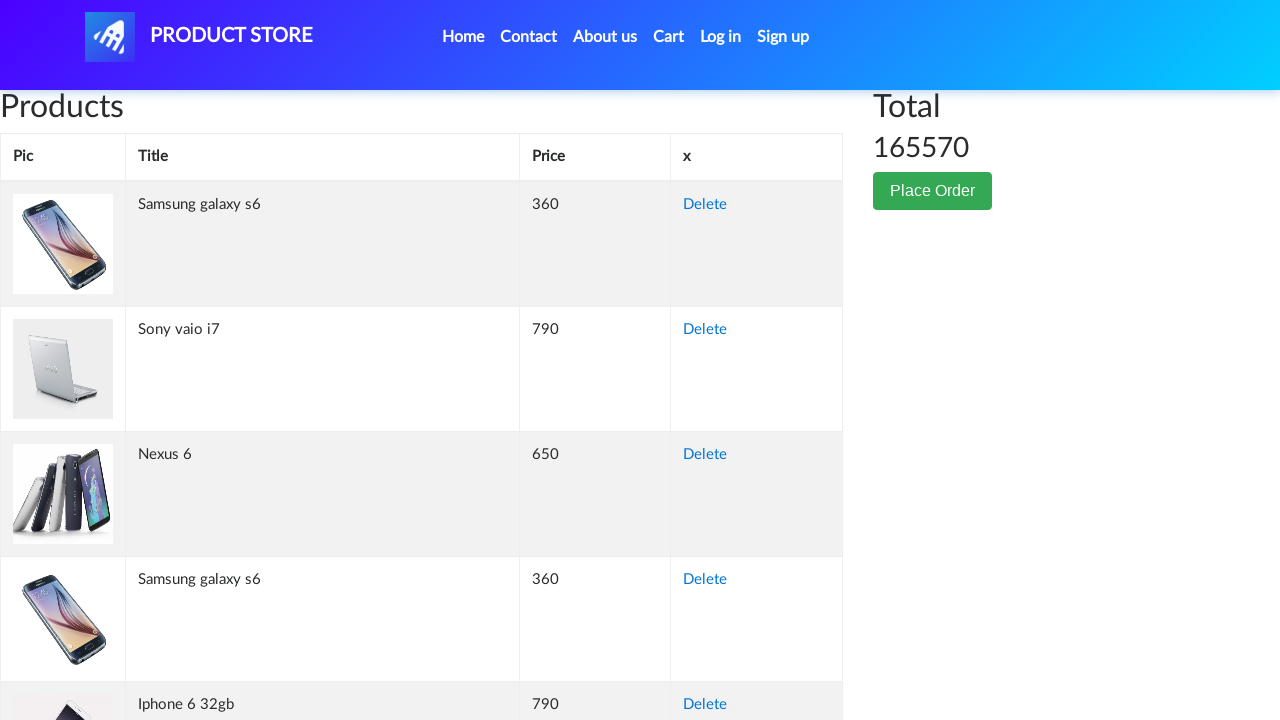

Retrieved cell content from row 159, column 4: 'Delete'
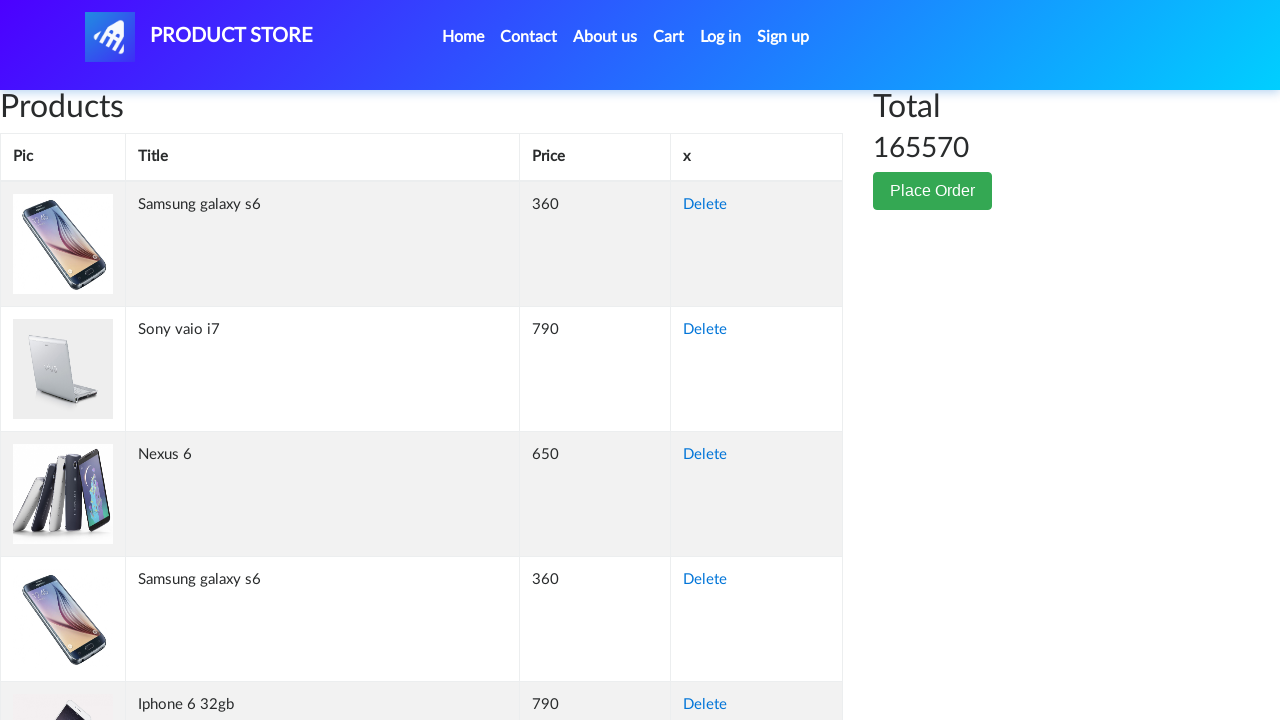

Retrieved cell content from row 160, column 1: ''
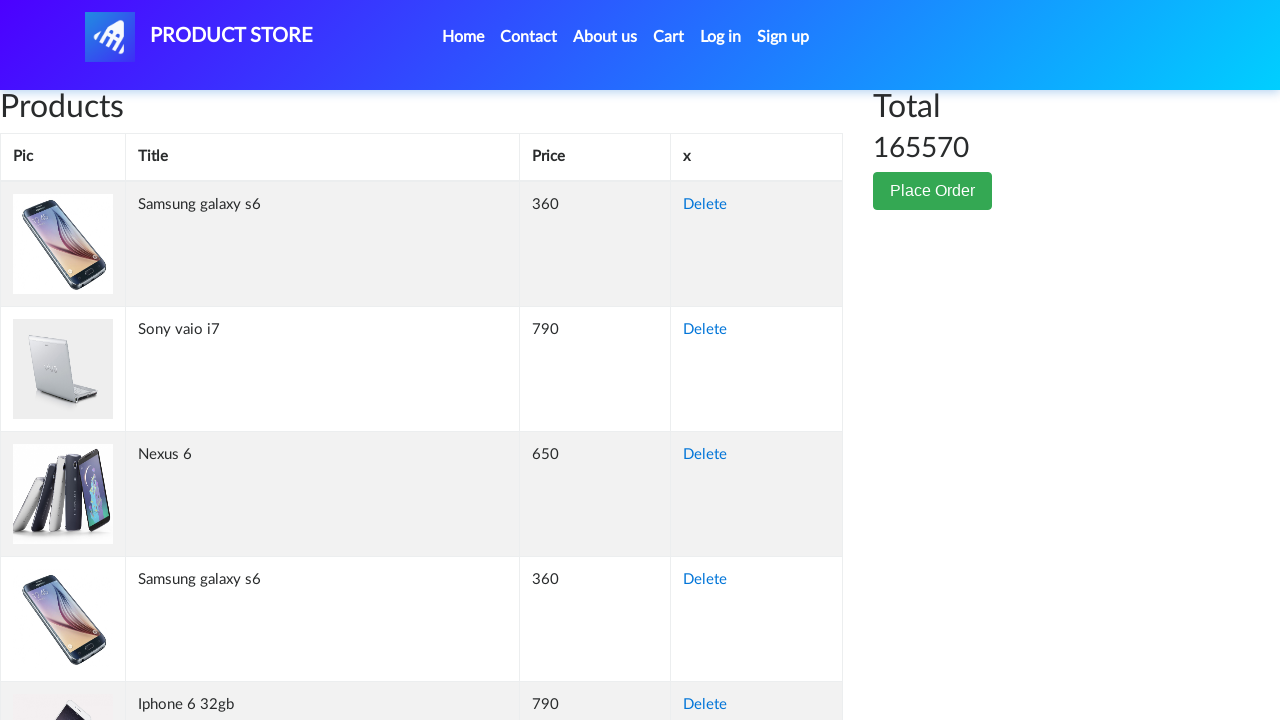

Retrieved cell content from row 160, column 2: 'Sony vaio i5'
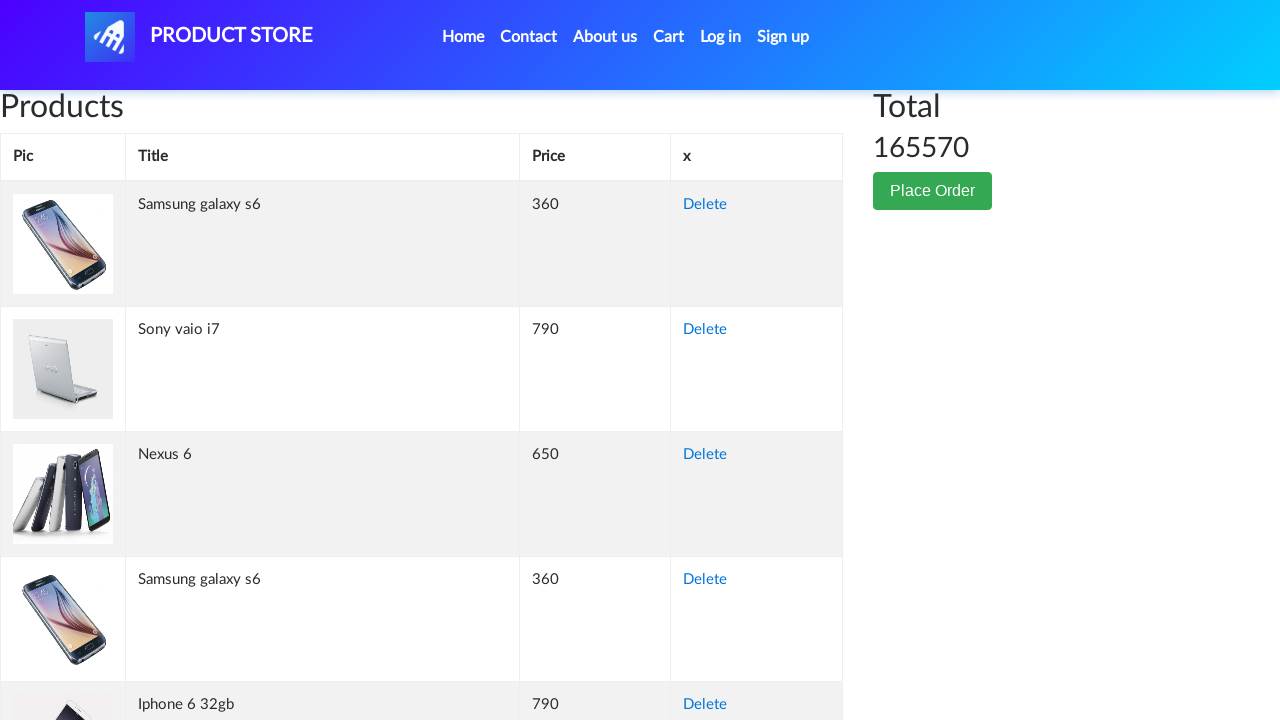

Retrieved cell content from row 160, column 3: '790'
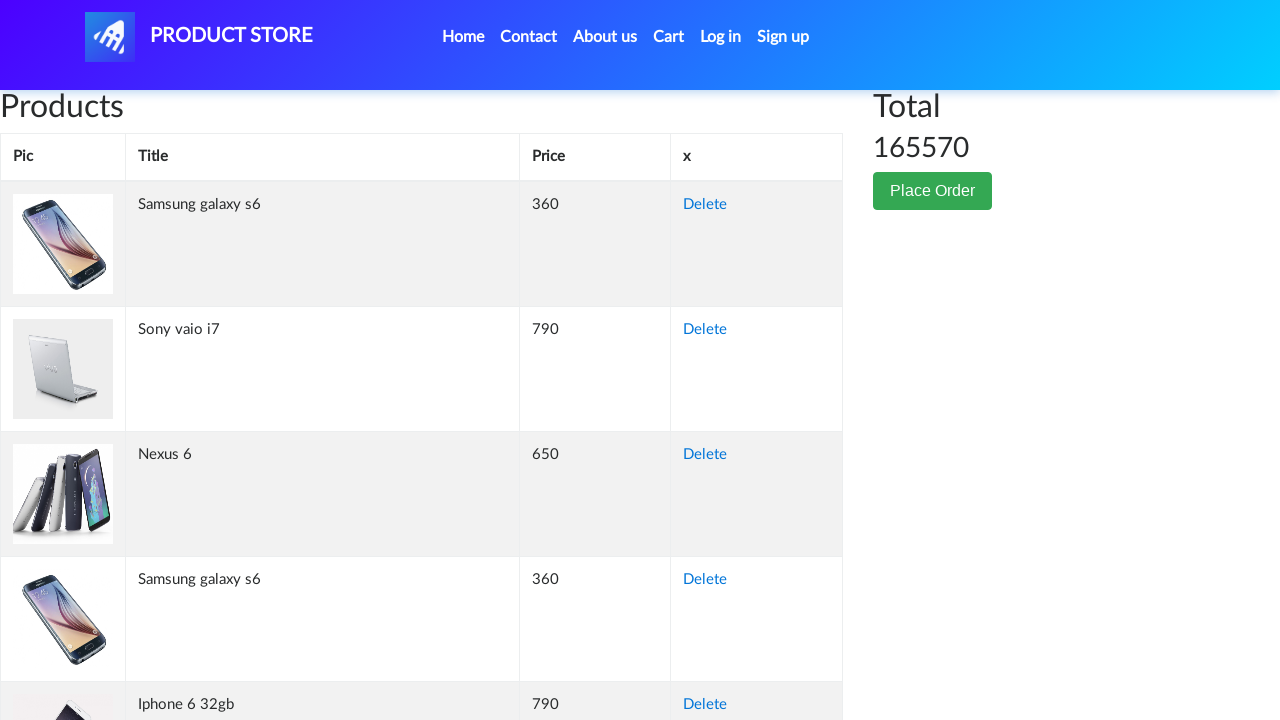

Retrieved cell content from row 160, column 4: 'Delete'
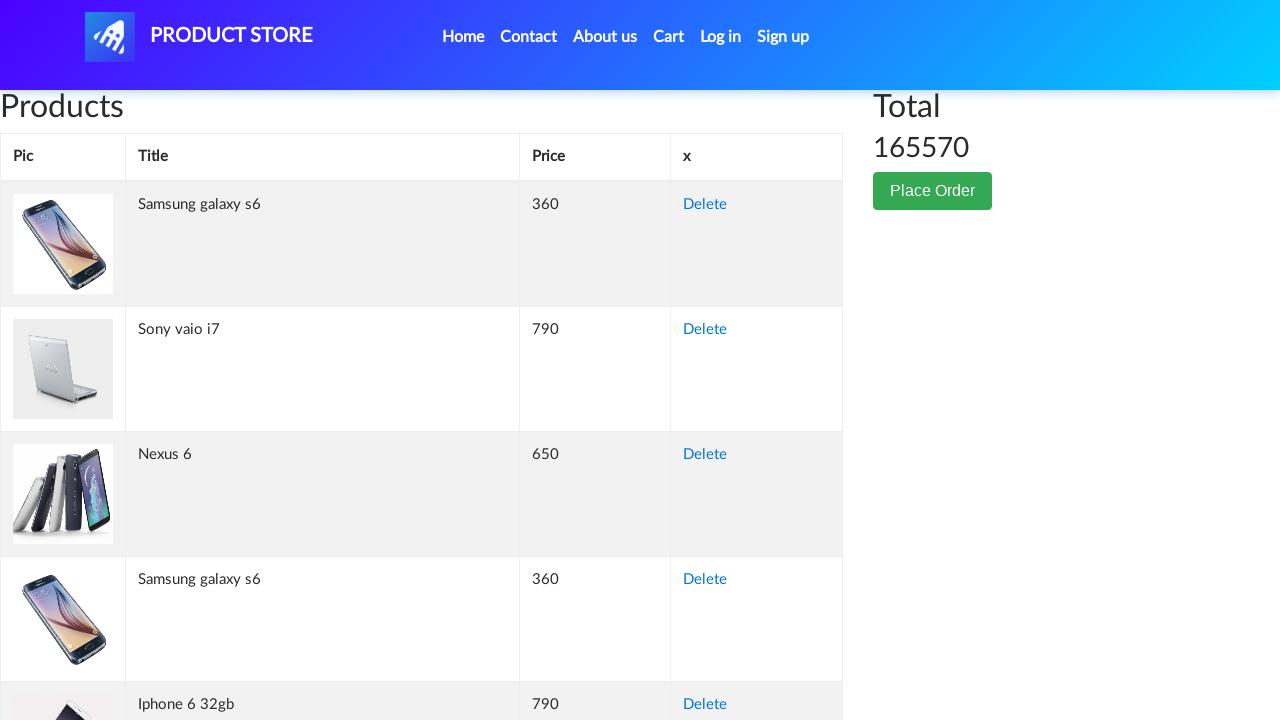

Retrieved cell content from row 161, column 1: ''
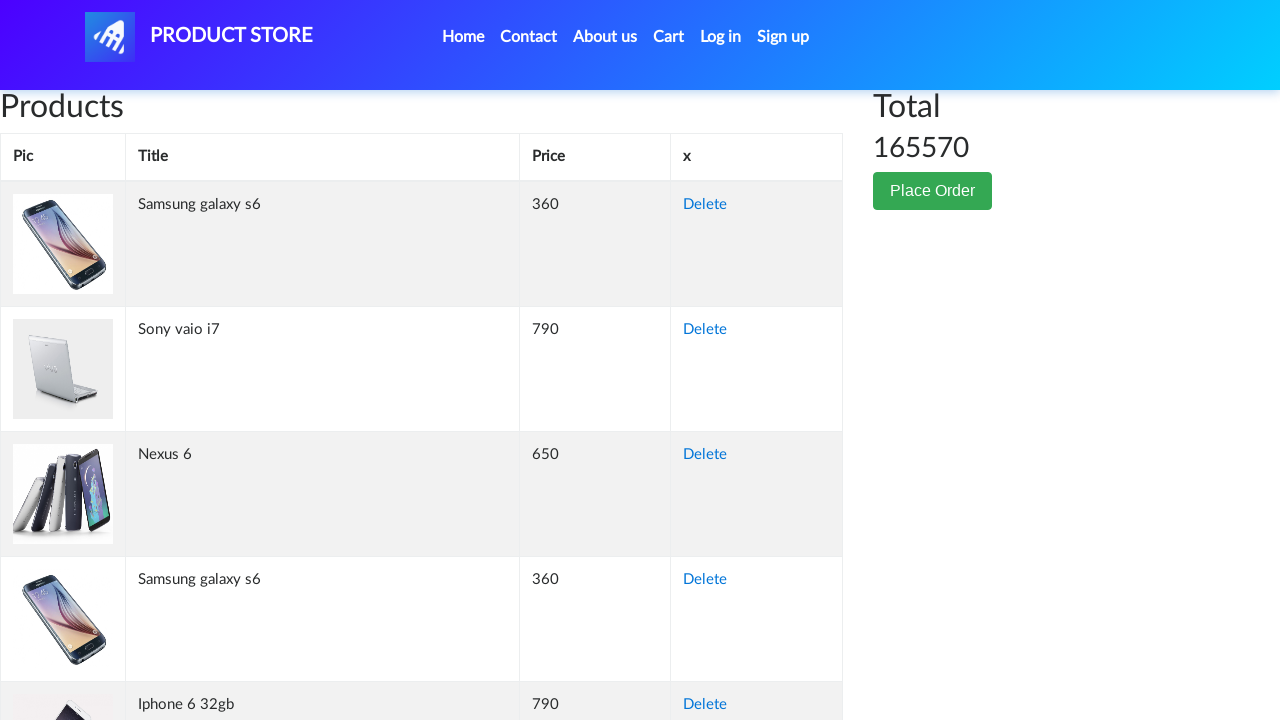

Retrieved cell content from row 161, column 2: 'Samsung galaxy s6'
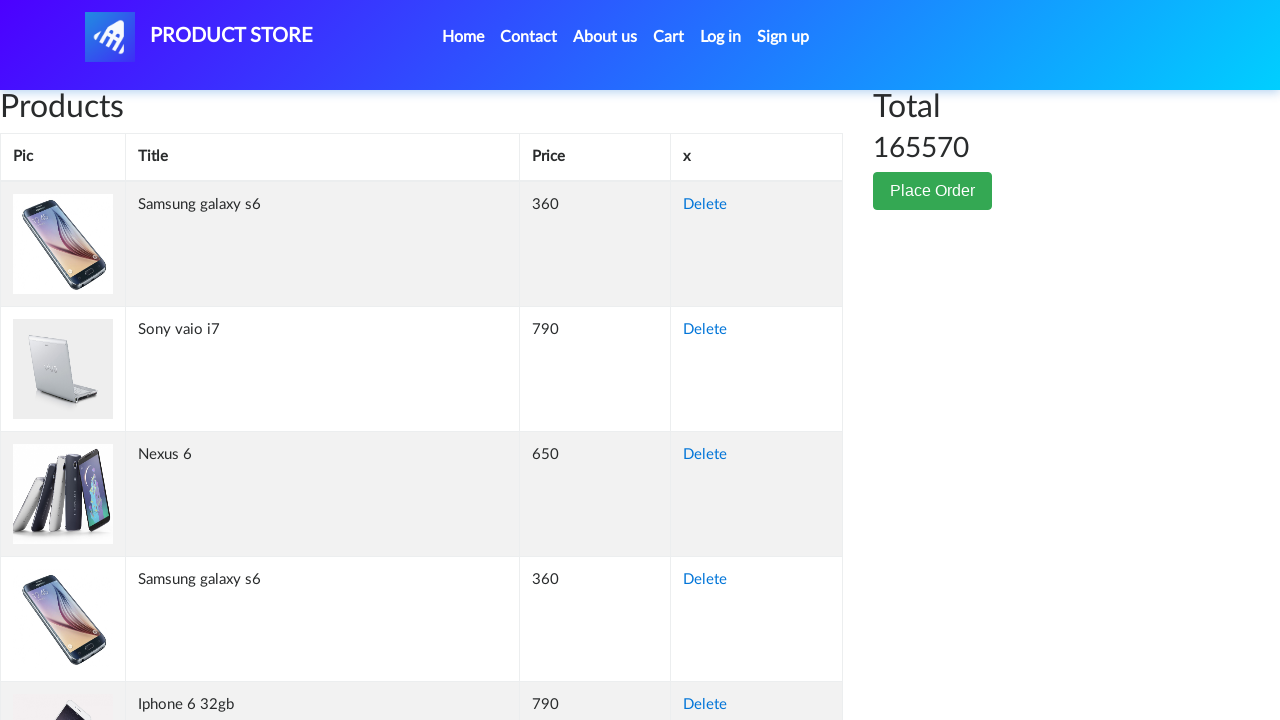

Retrieved cell content from row 161, column 3: '360'
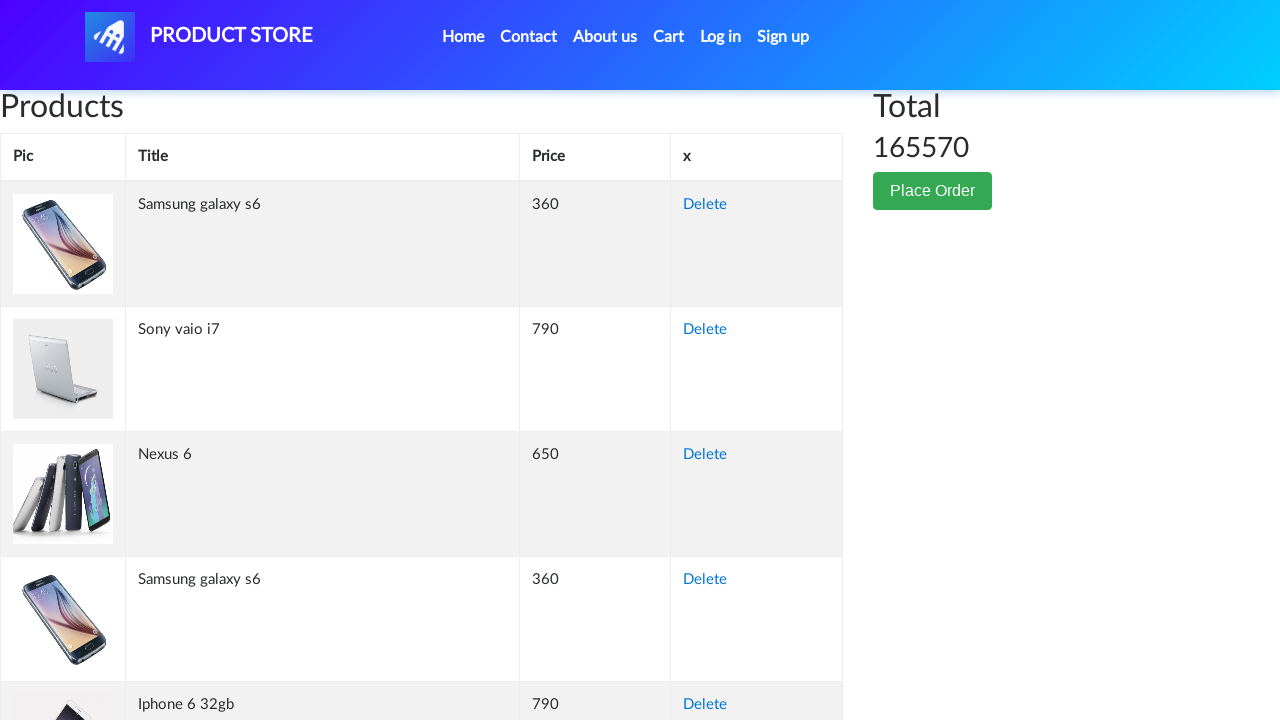

Retrieved cell content from row 161, column 4: 'Delete'
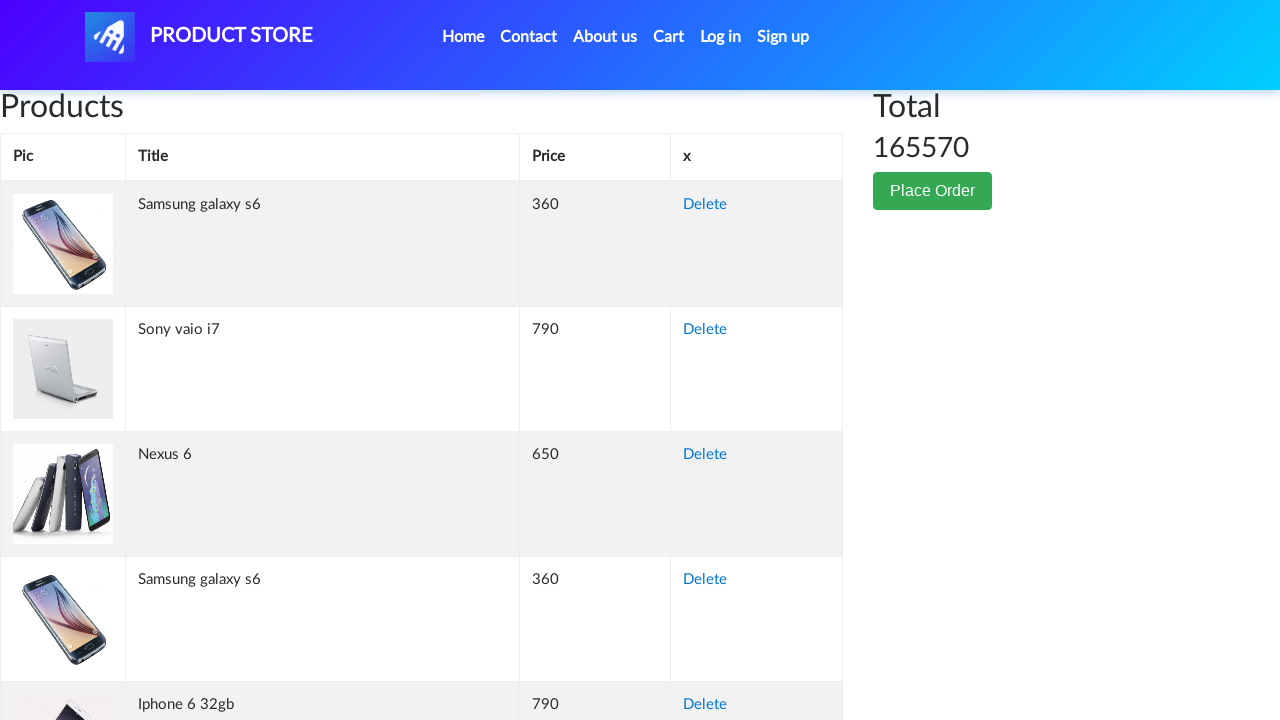

Retrieved cell content from row 162, column 1: ''
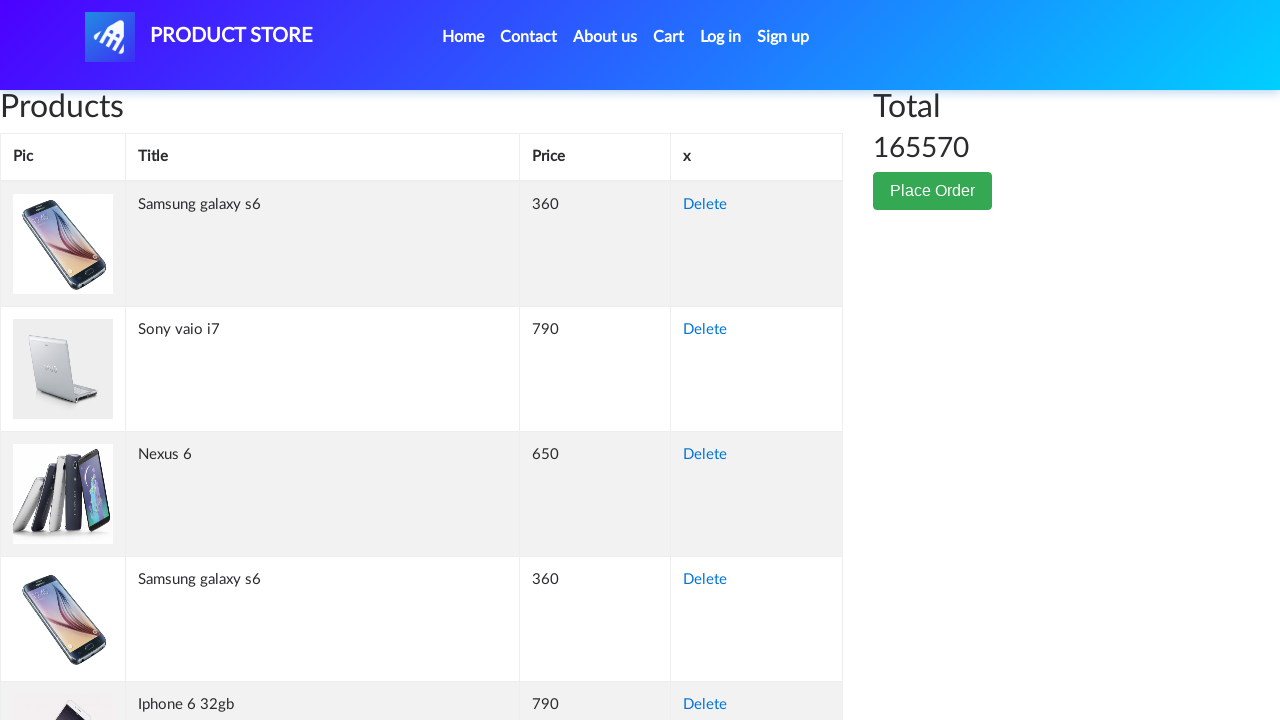

Retrieved cell content from row 162, column 2: 'Sony vaio i7
'
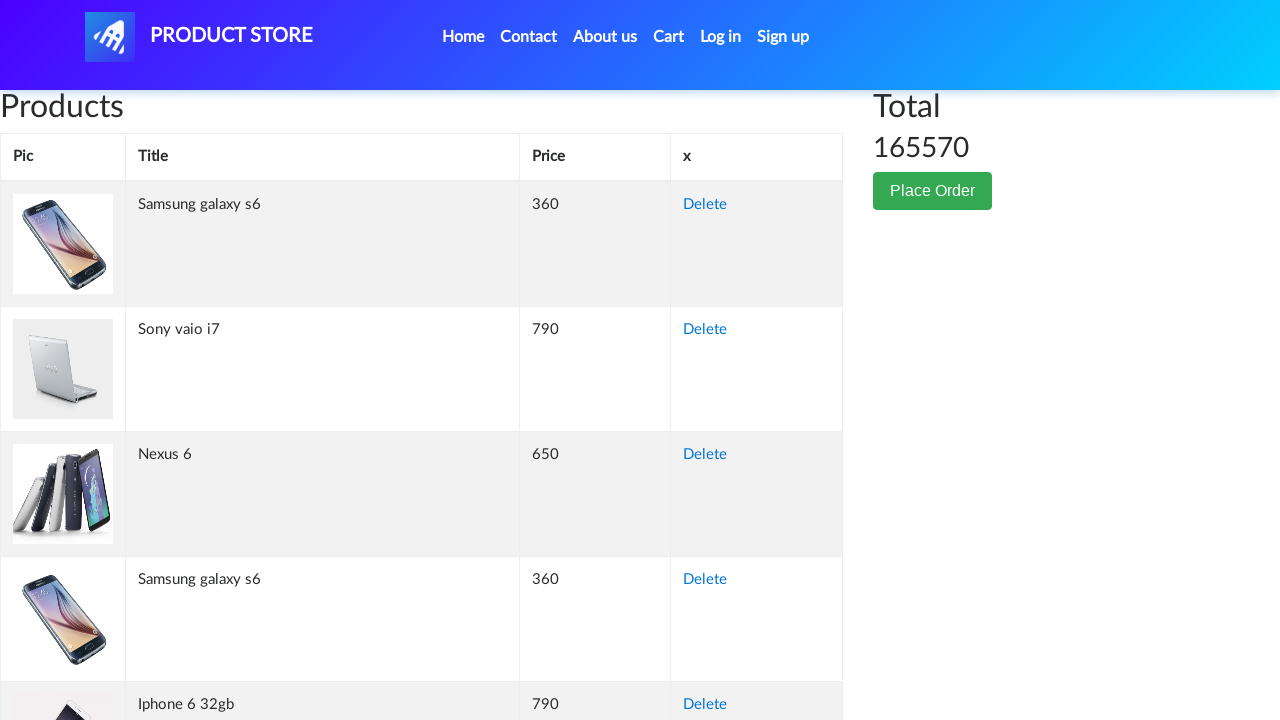

Retrieved cell content from row 162, column 3: '790'
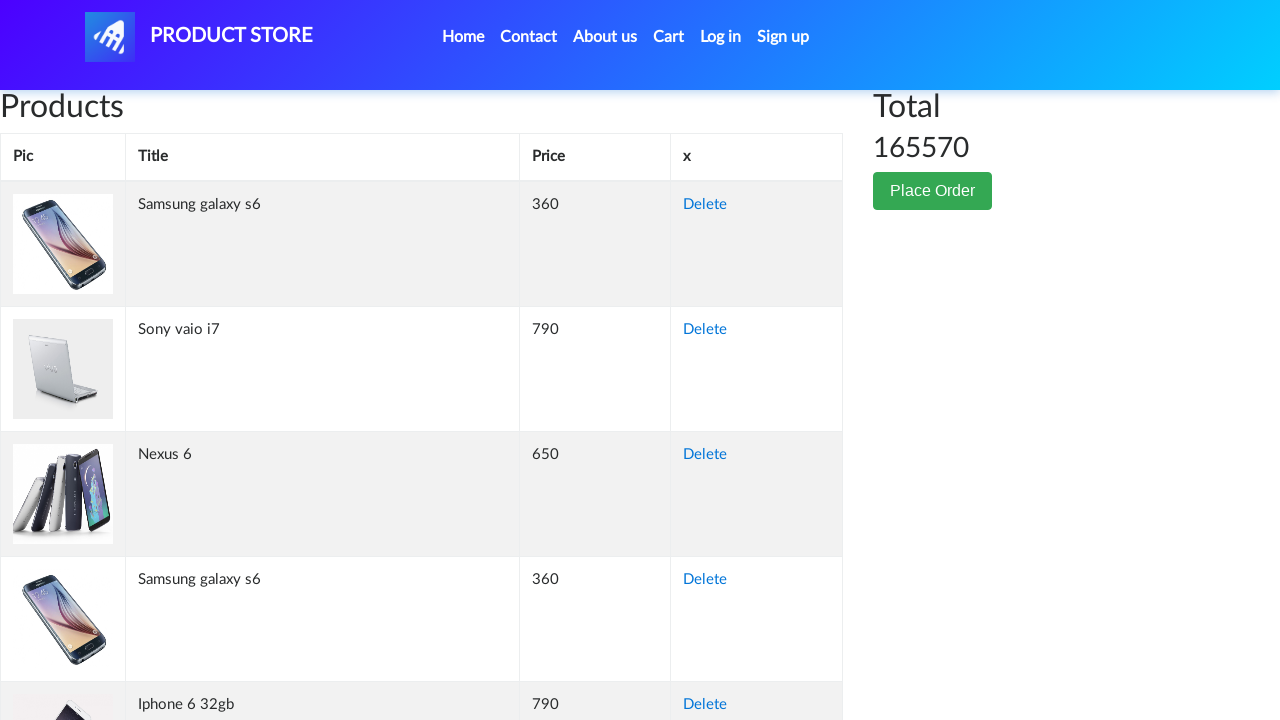

Retrieved cell content from row 162, column 4: 'Delete'
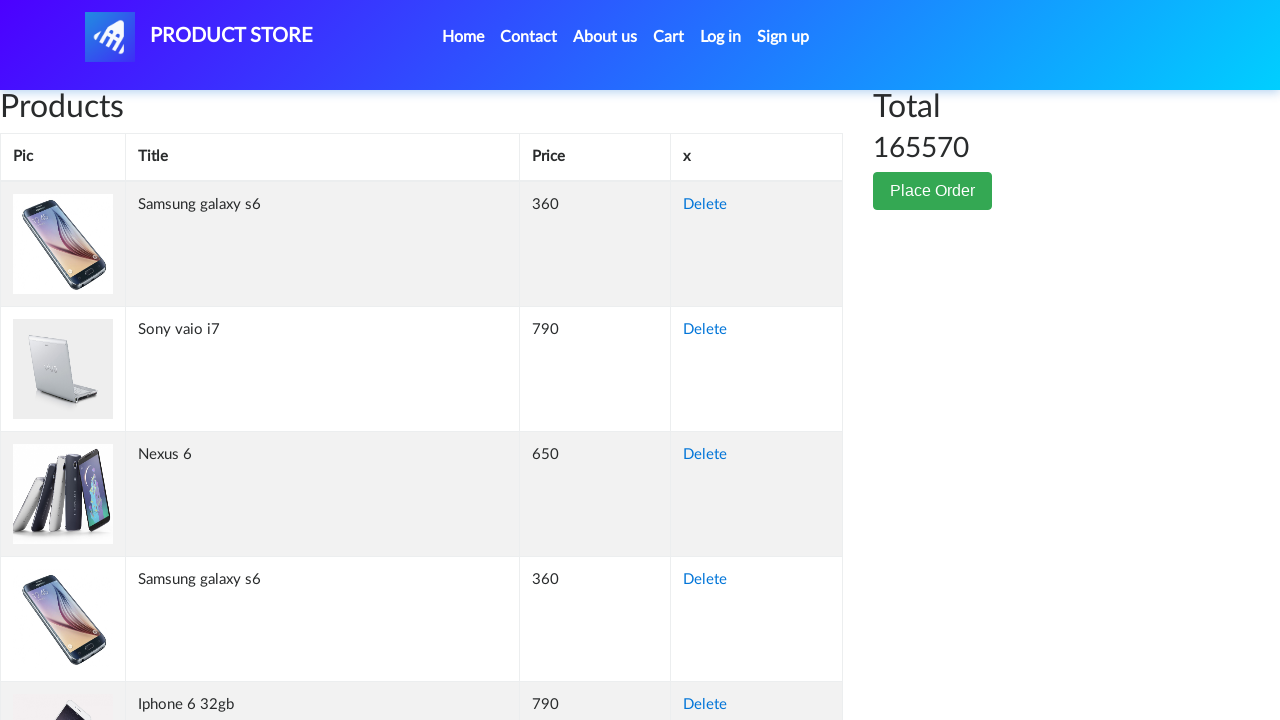

Retrieved cell content from row 163, column 1: ''
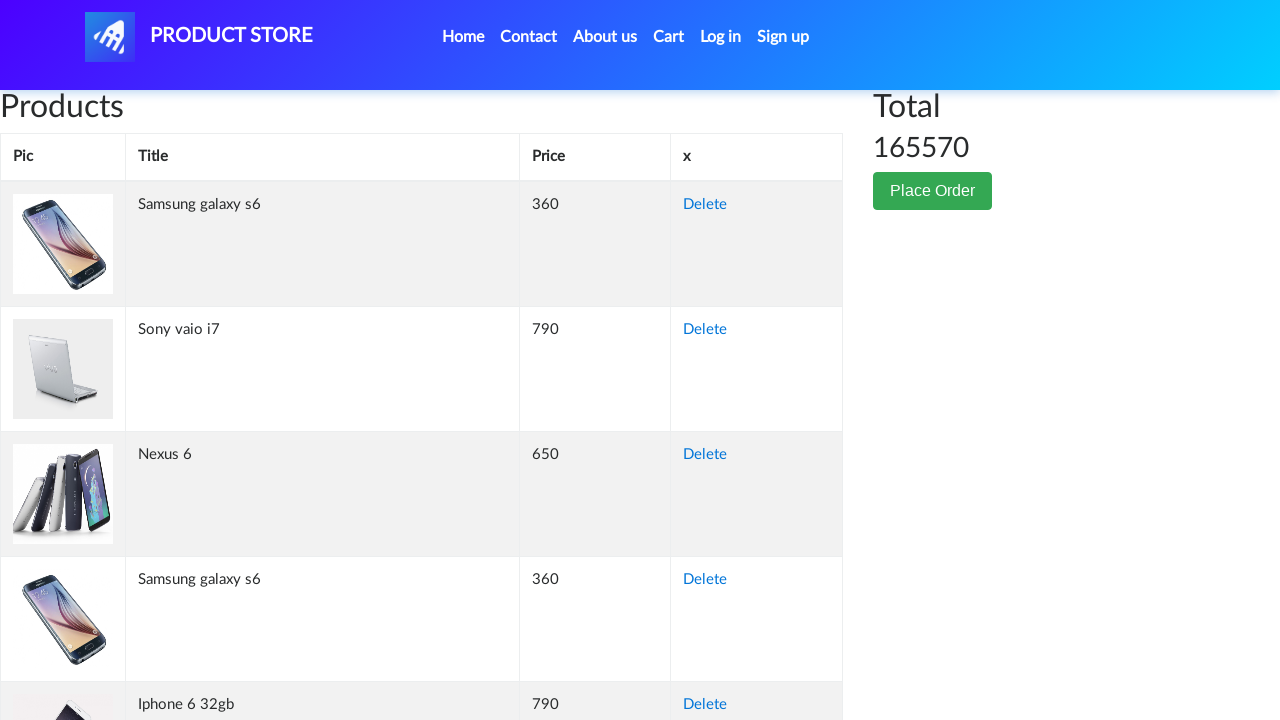

Retrieved cell content from row 163, column 2: 'MacBook air'
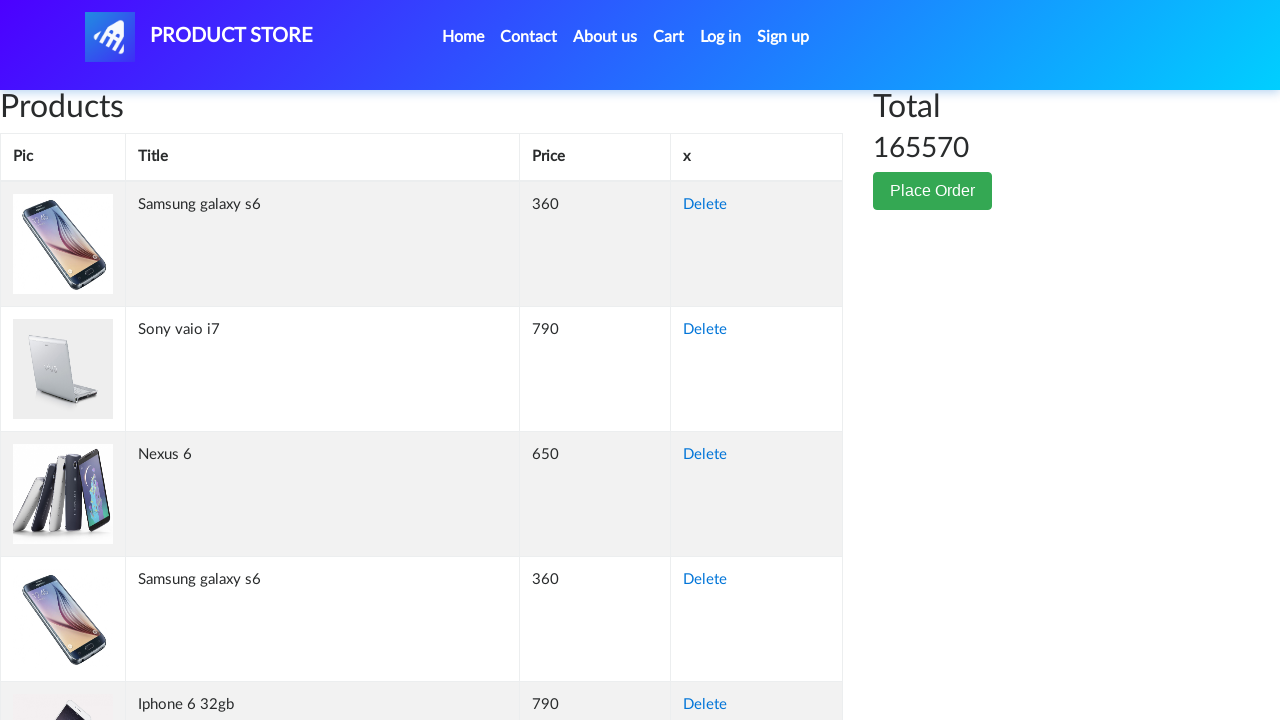

Retrieved cell content from row 163, column 3: '700'
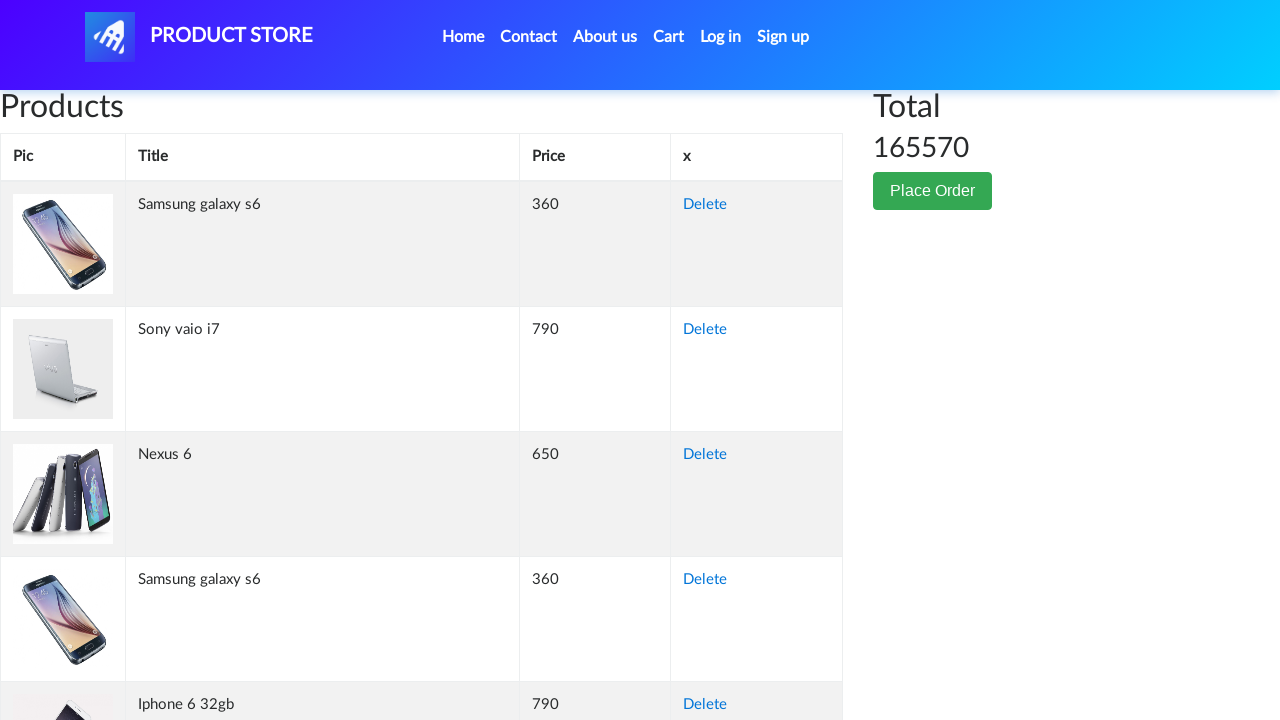

Retrieved cell content from row 163, column 4: 'Delete'
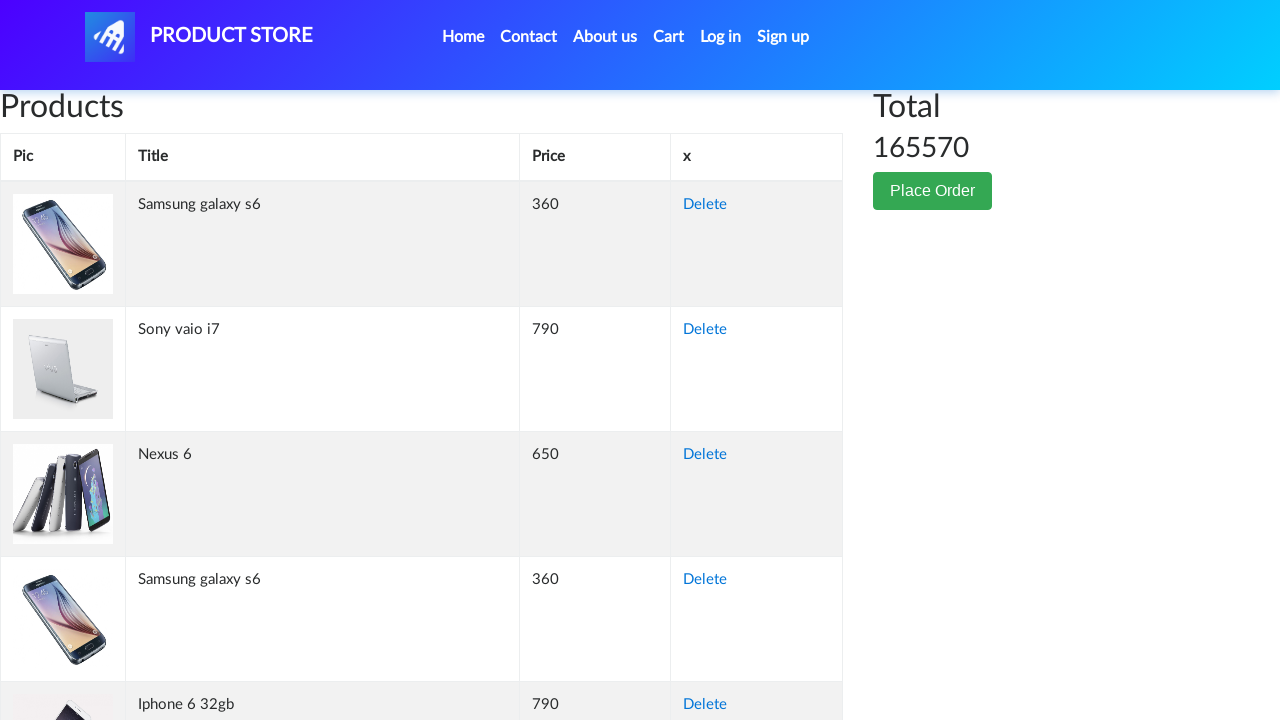

Retrieved cell content from row 164, column 1: ''
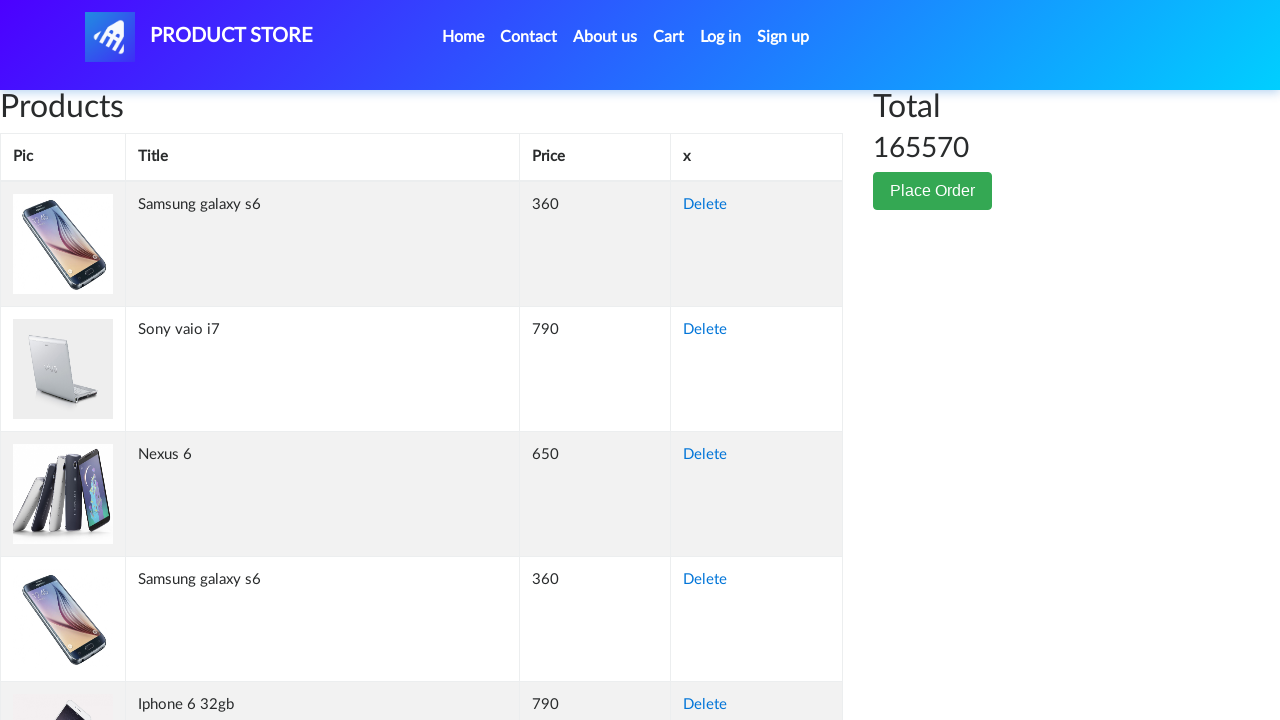

Retrieved cell content from row 164, column 2: 'Samsung galaxy s6'
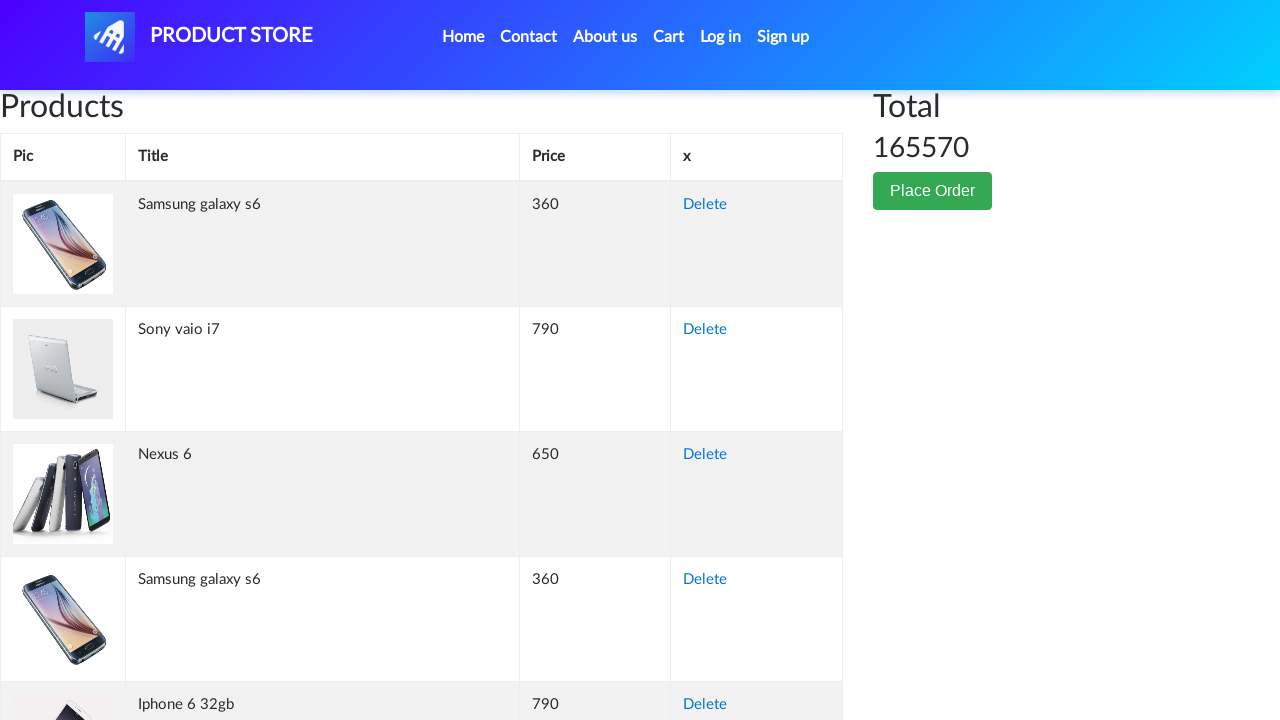

Retrieved cell content from row 164, column 3: '360'
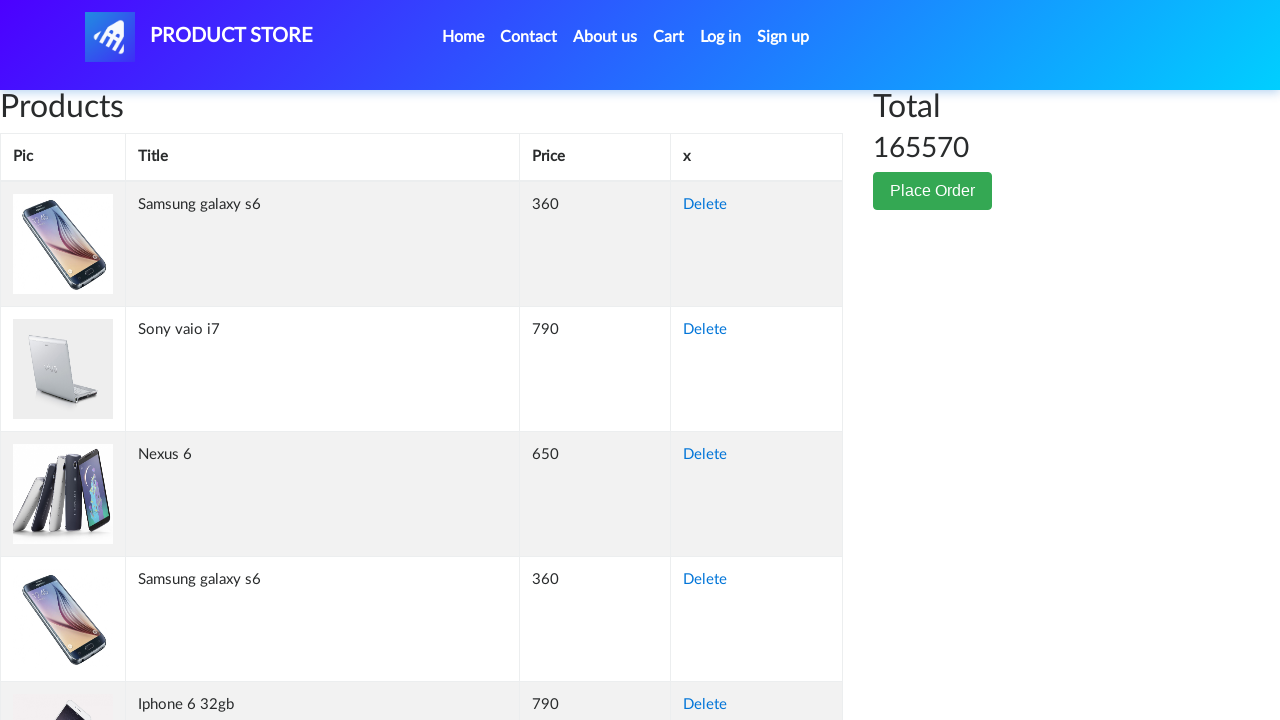

Retrieved cell content from row 164, column 4: 'Delete'
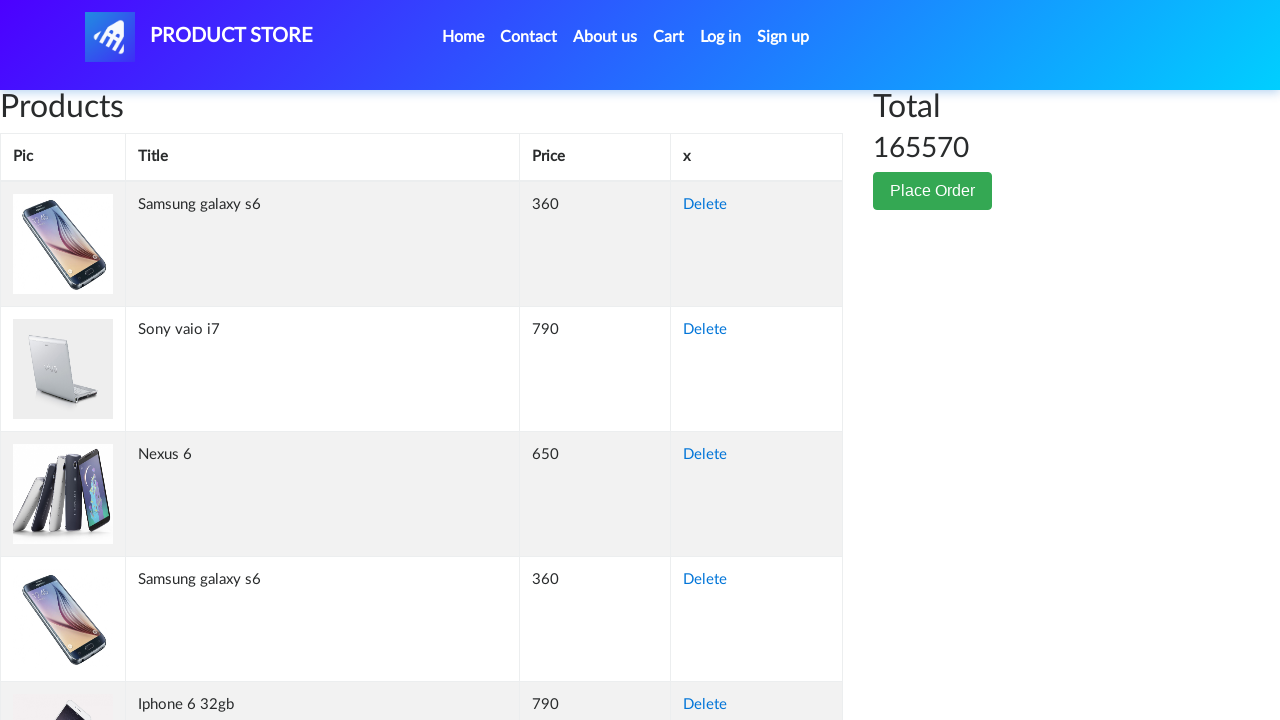

Retrieved cell content from row 165, column 1: ''
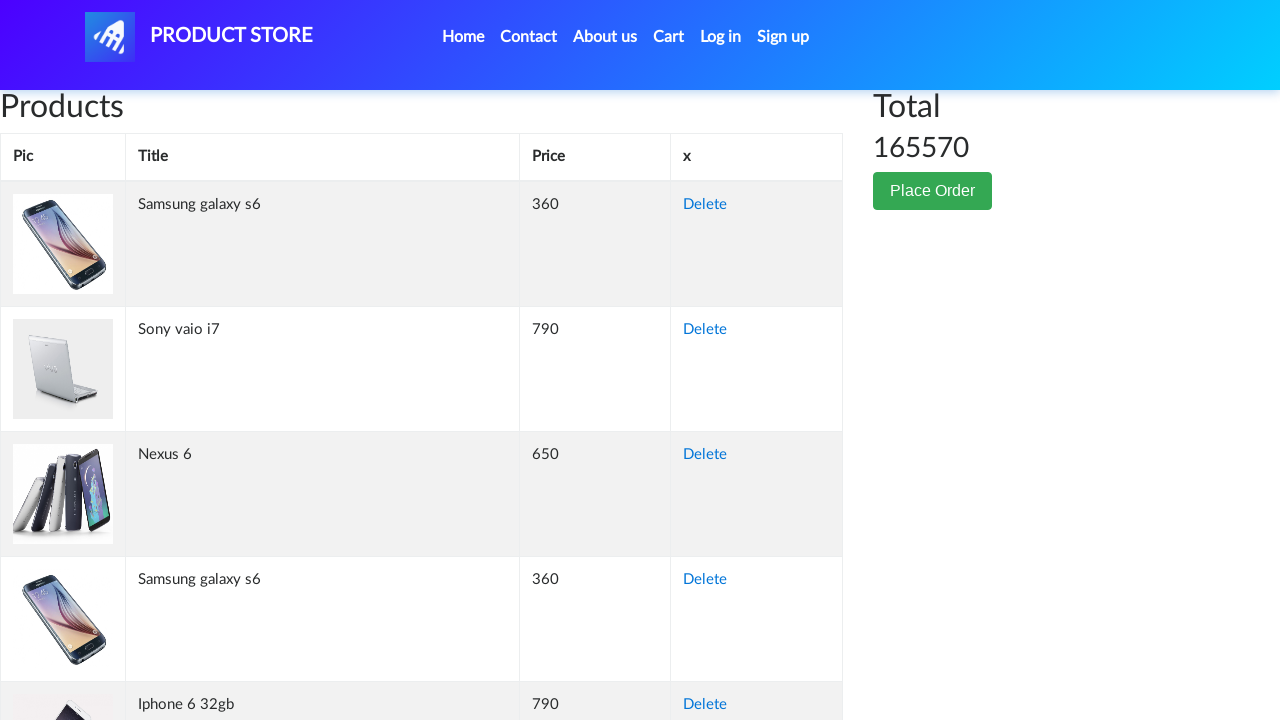

Retrieved cell content from row 165, column 2: 'Samsung galaxy s6'
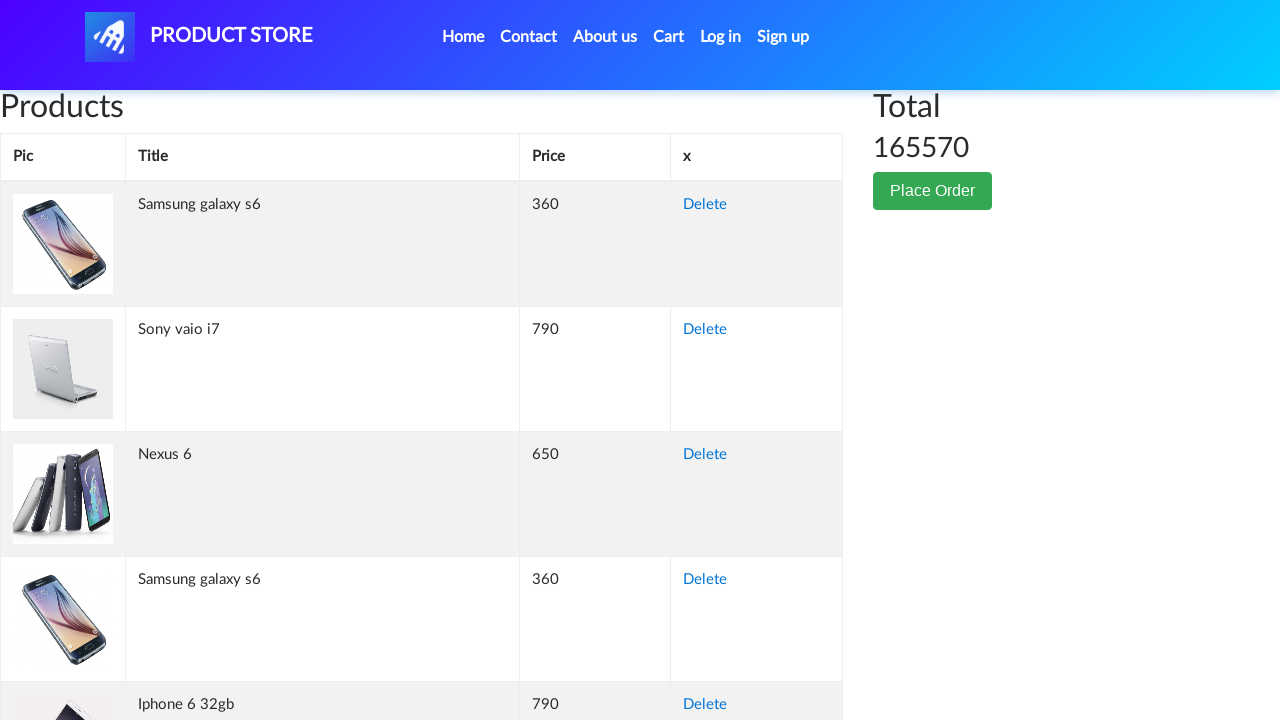

Retrieved cell content from row 165, column 3: '360'
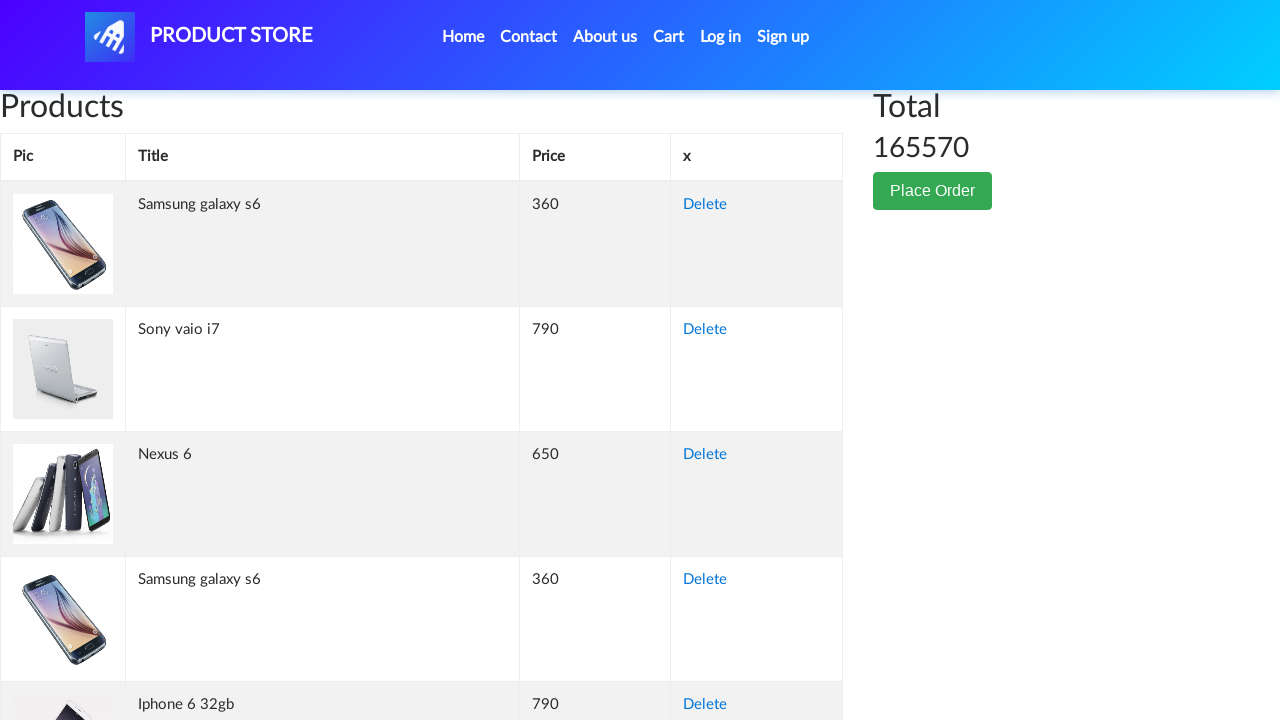

Retrieved cell content from row 165, column 4: 'Delete'
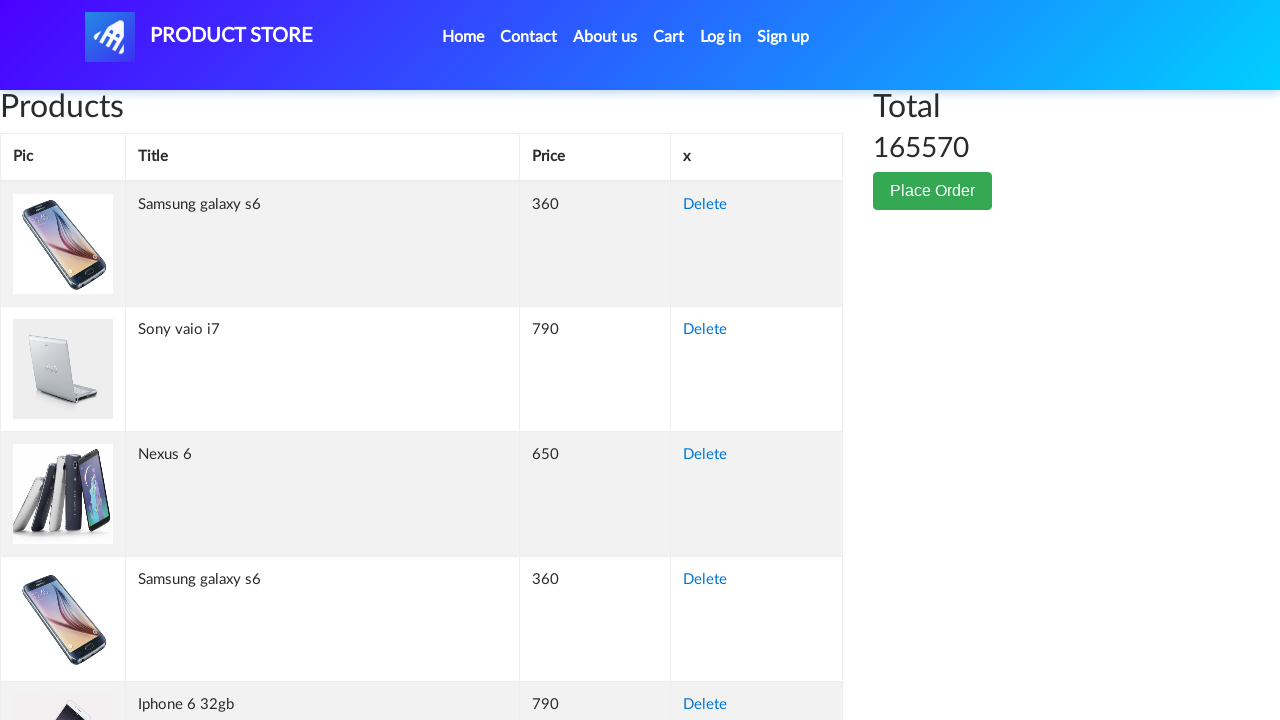

Retrieved cell content from row 166, column 1: ''
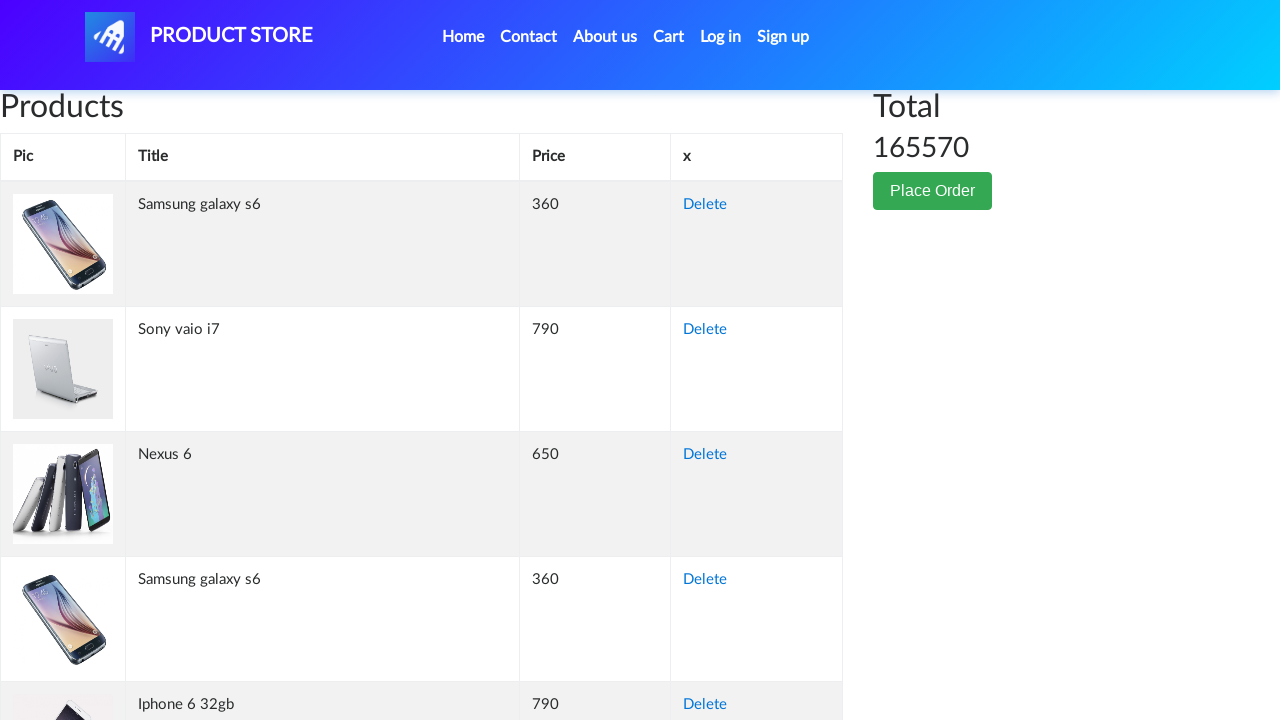

Retrieved cell content from row 166, column 2: 'Nexus 6'
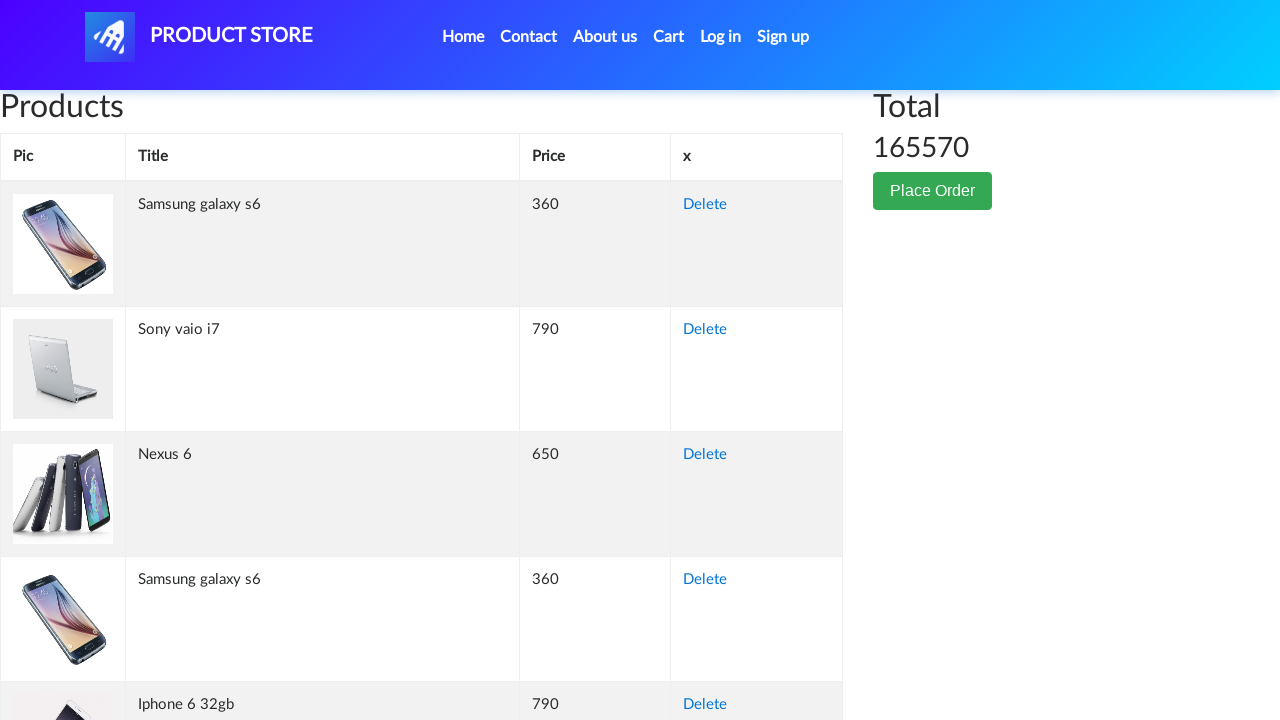

Retrieved cell content from row 166, column 3: '650'
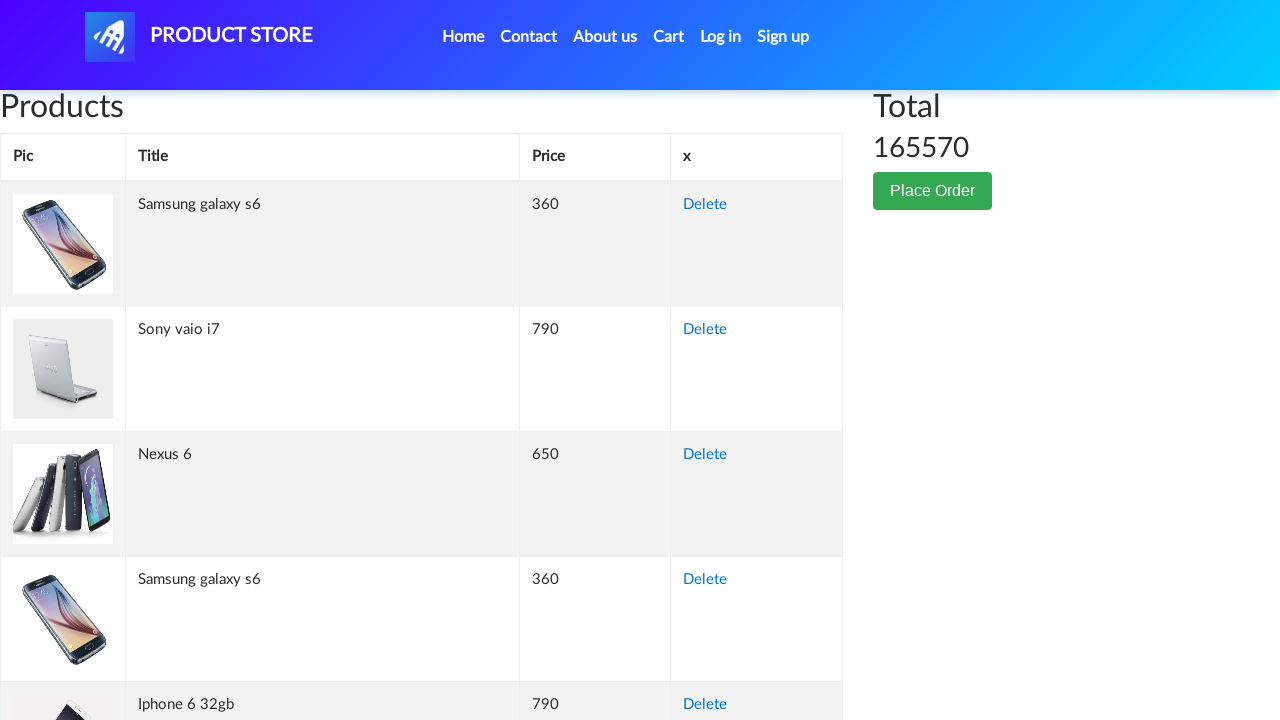

Retrieved cell content from row 166, column 4: 'Delete'
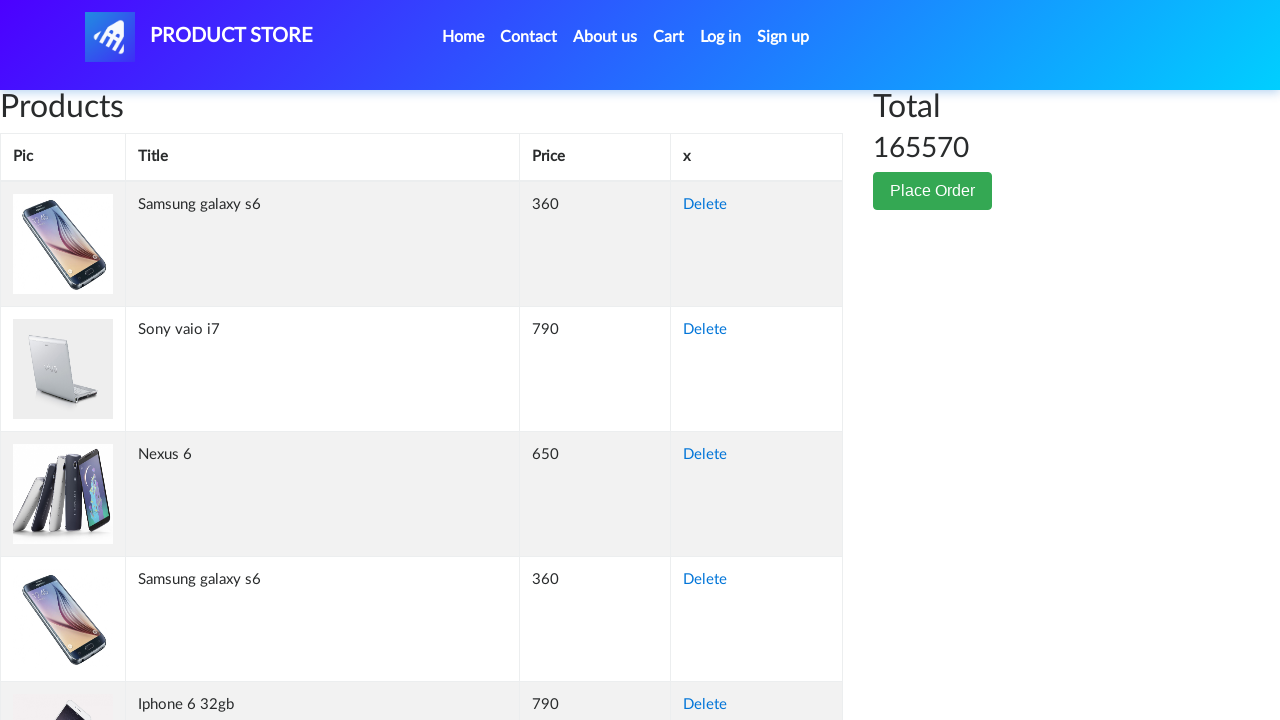

Retrieved cell content from row 167, column 1: ''
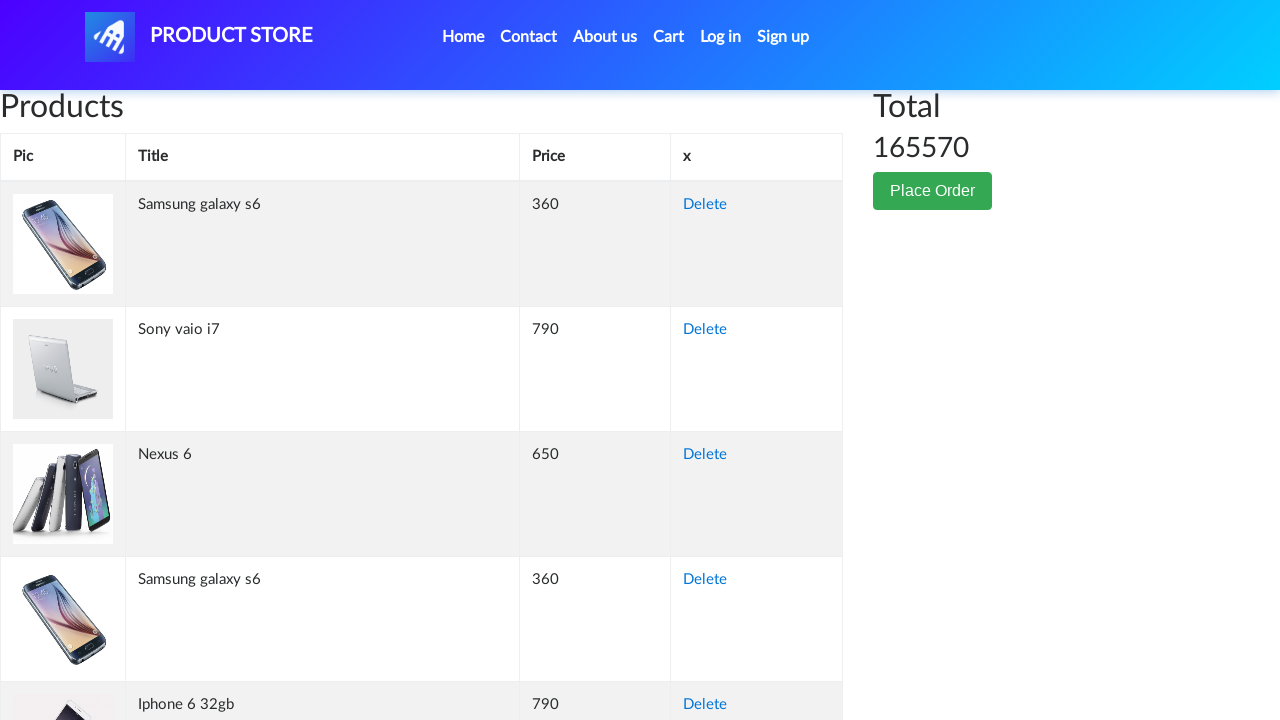

Retrieved cell content from row 167, column 2: 'HTC One M9'
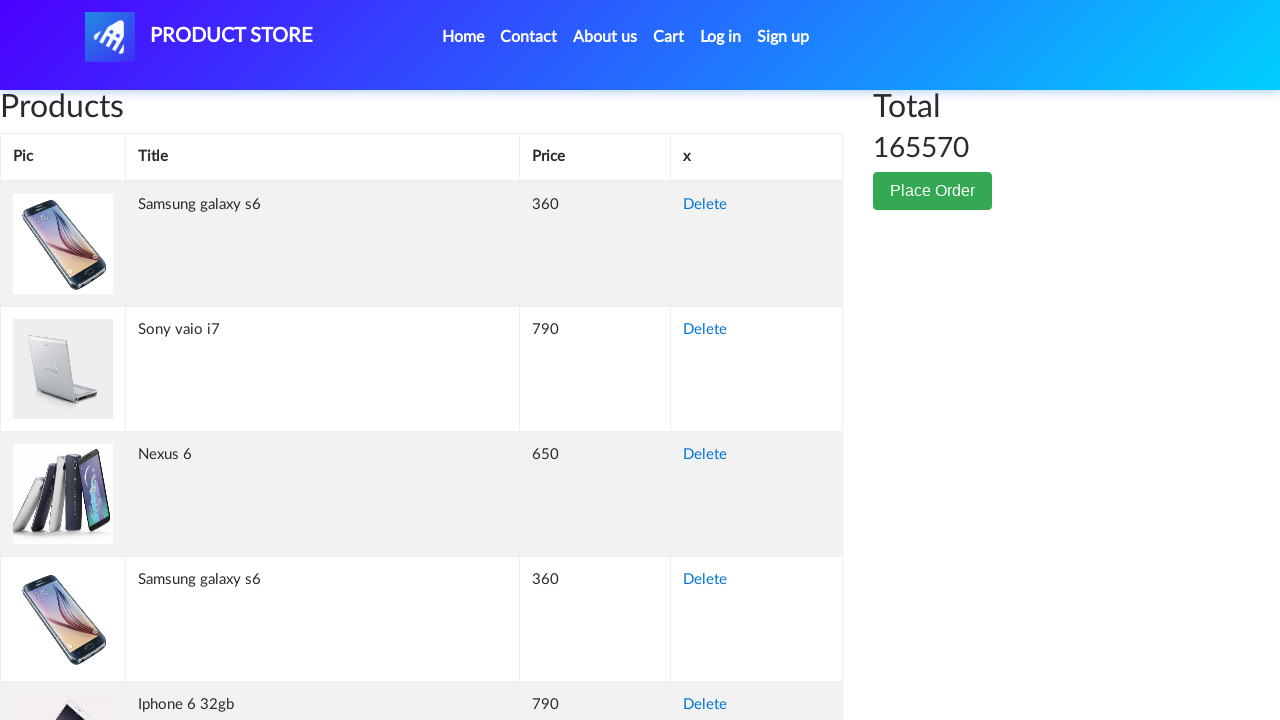

Retrieved cell content from row 167, column 3: '700'
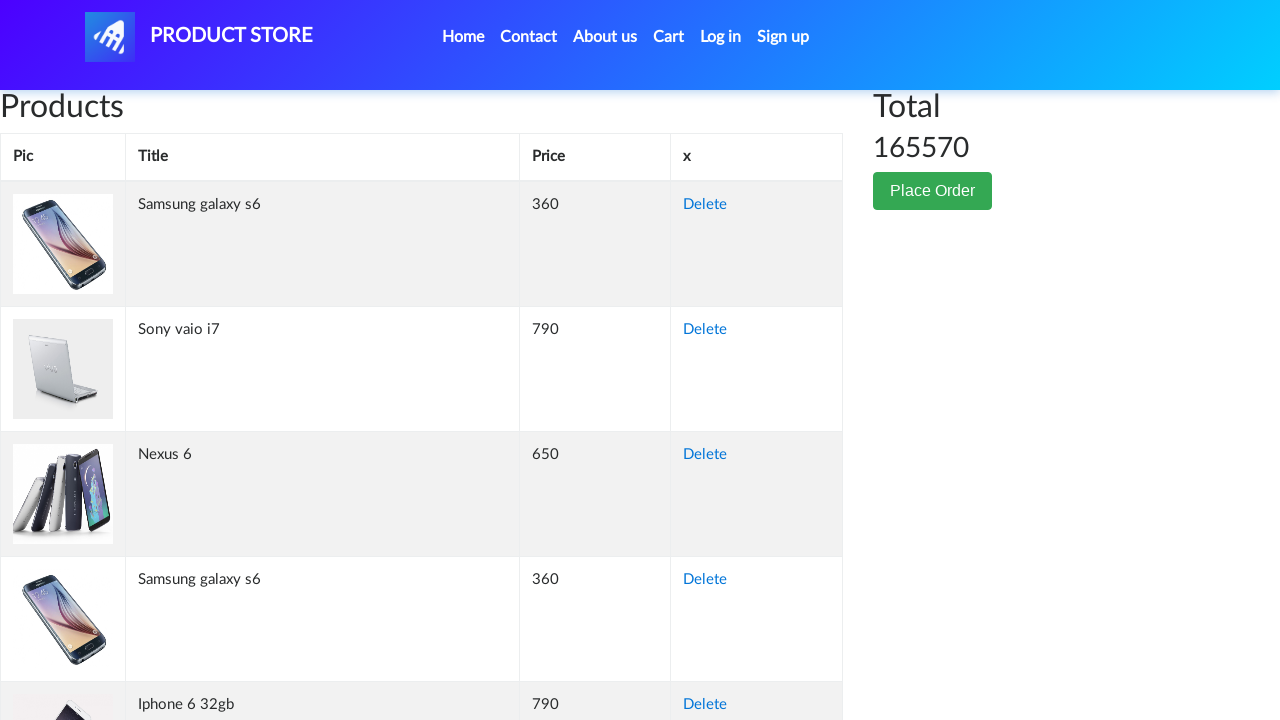

Retrieved cell content from row 167, column 4: 'Delete'
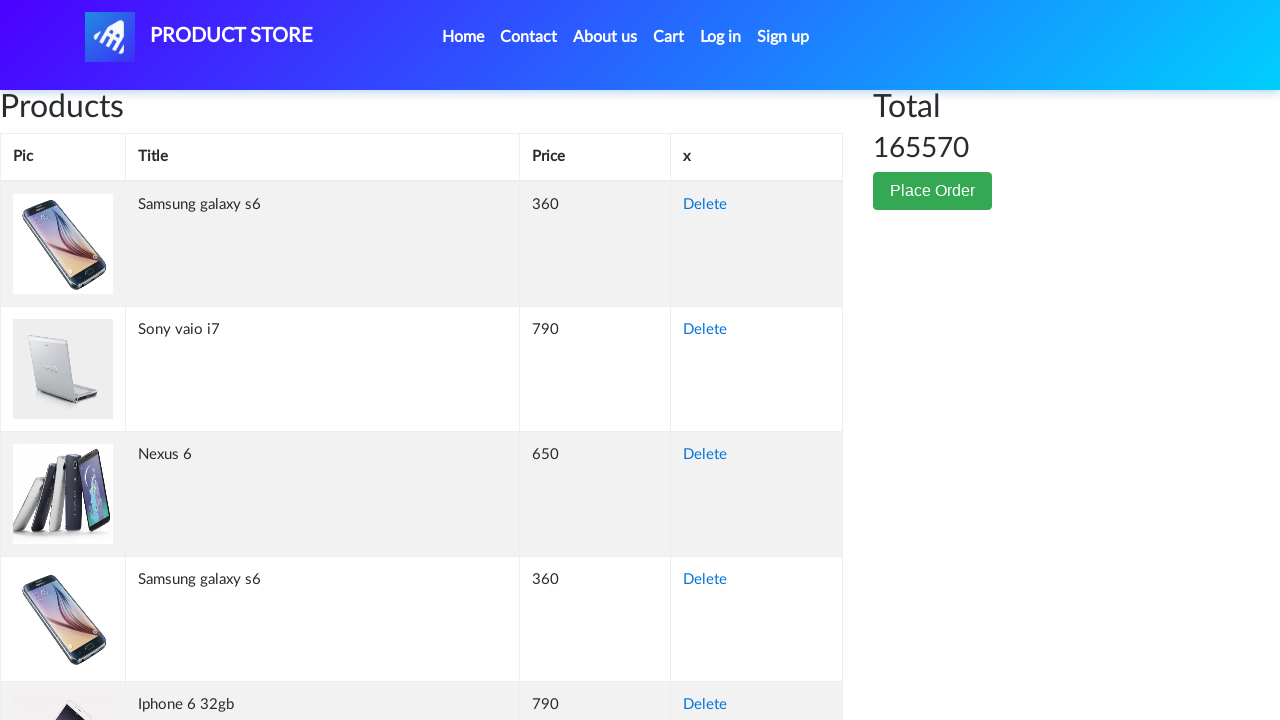

Retrieved cell content from row 168, column 1: ''
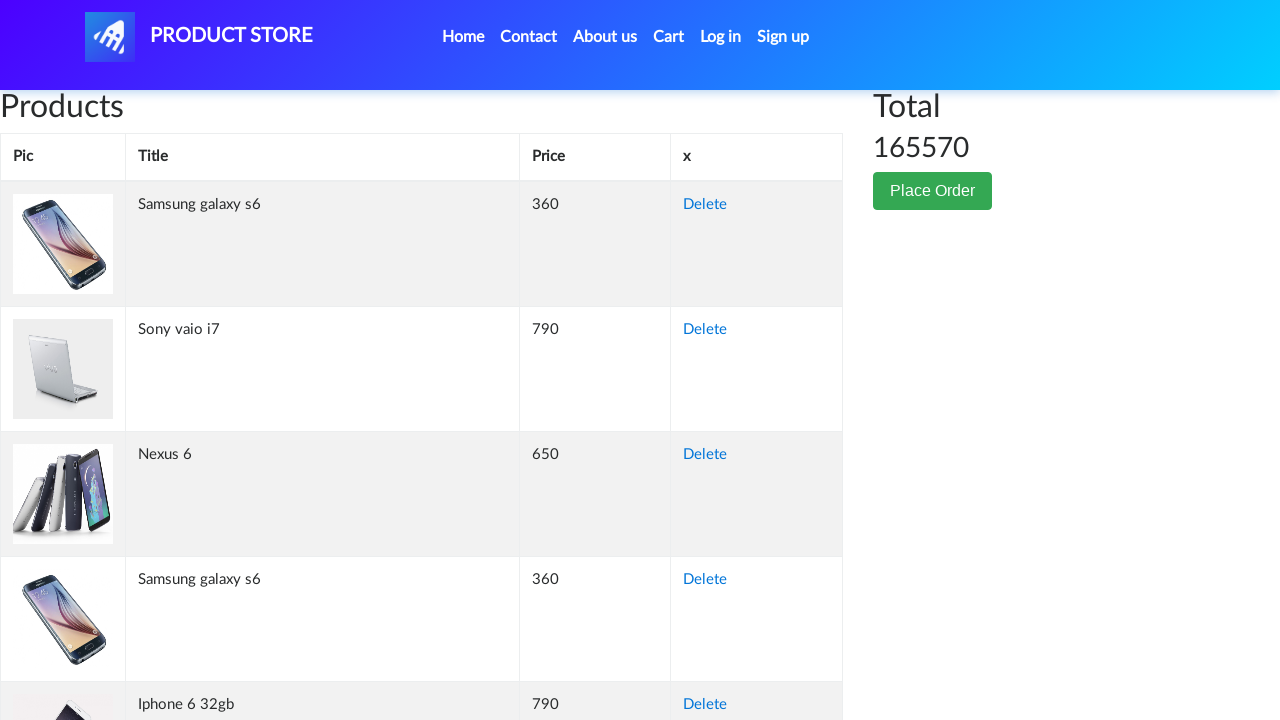

Retrieved cell content from row 168, column 2: 'Samsung galaxy s6'
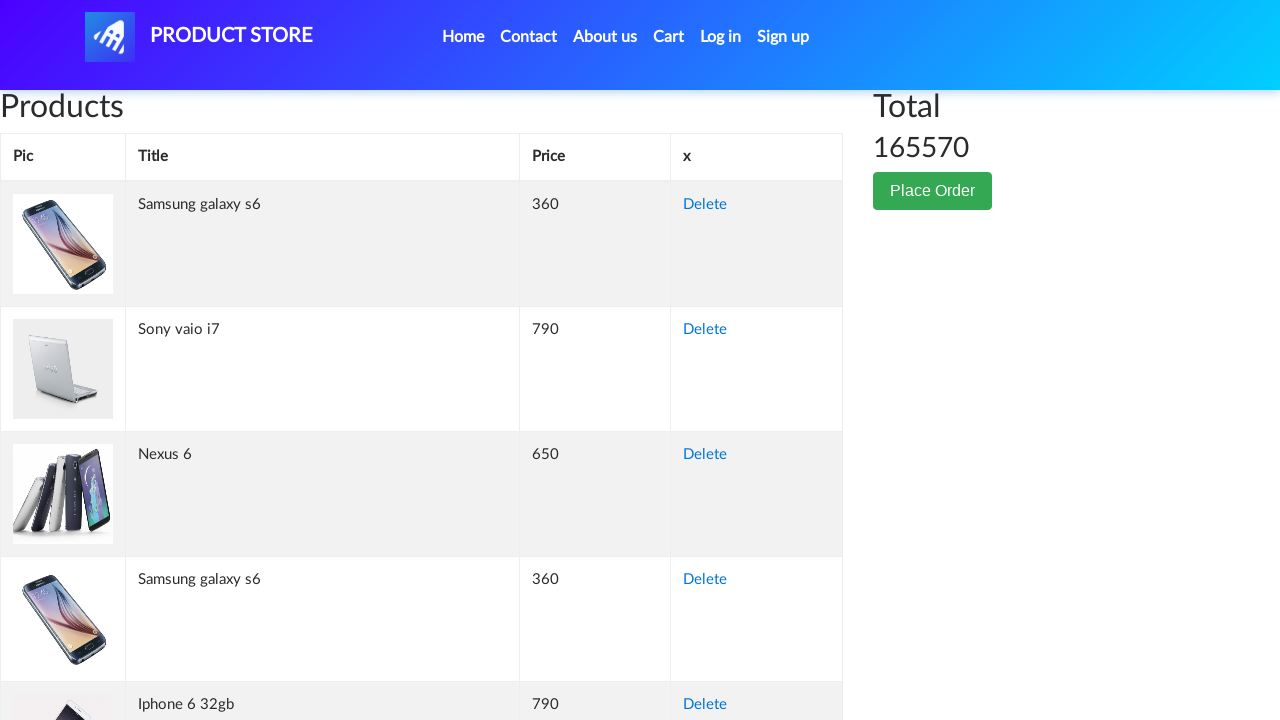

Retrieved cell content from row 168, column 3: '360'
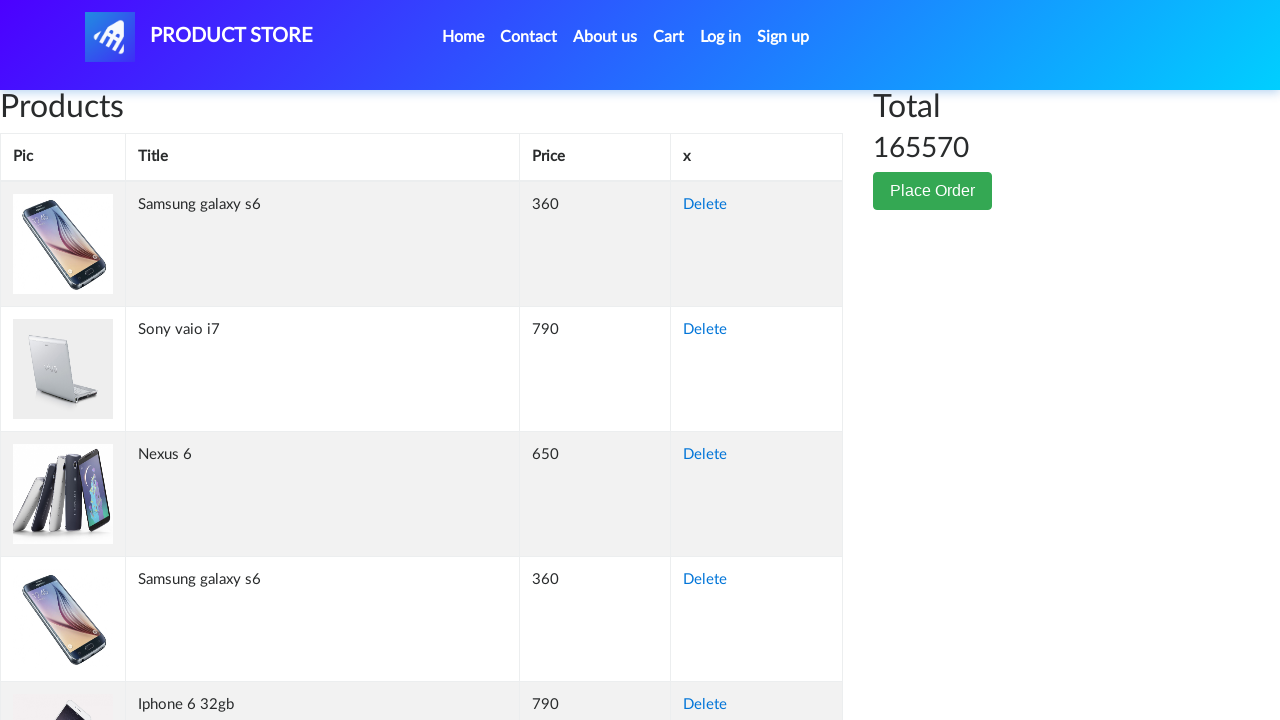

Retrieved cell content from row 168, column 4: 'Delete'
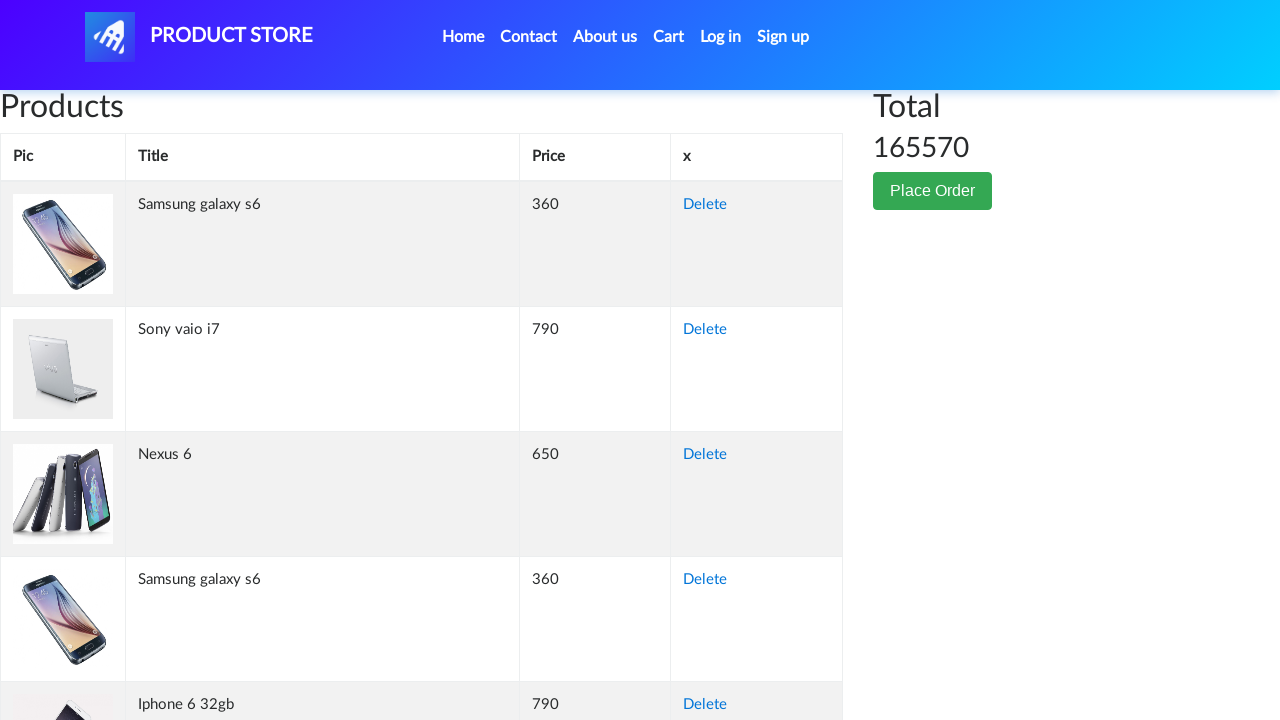

Retrieved cell content from row 169, column 1: ''
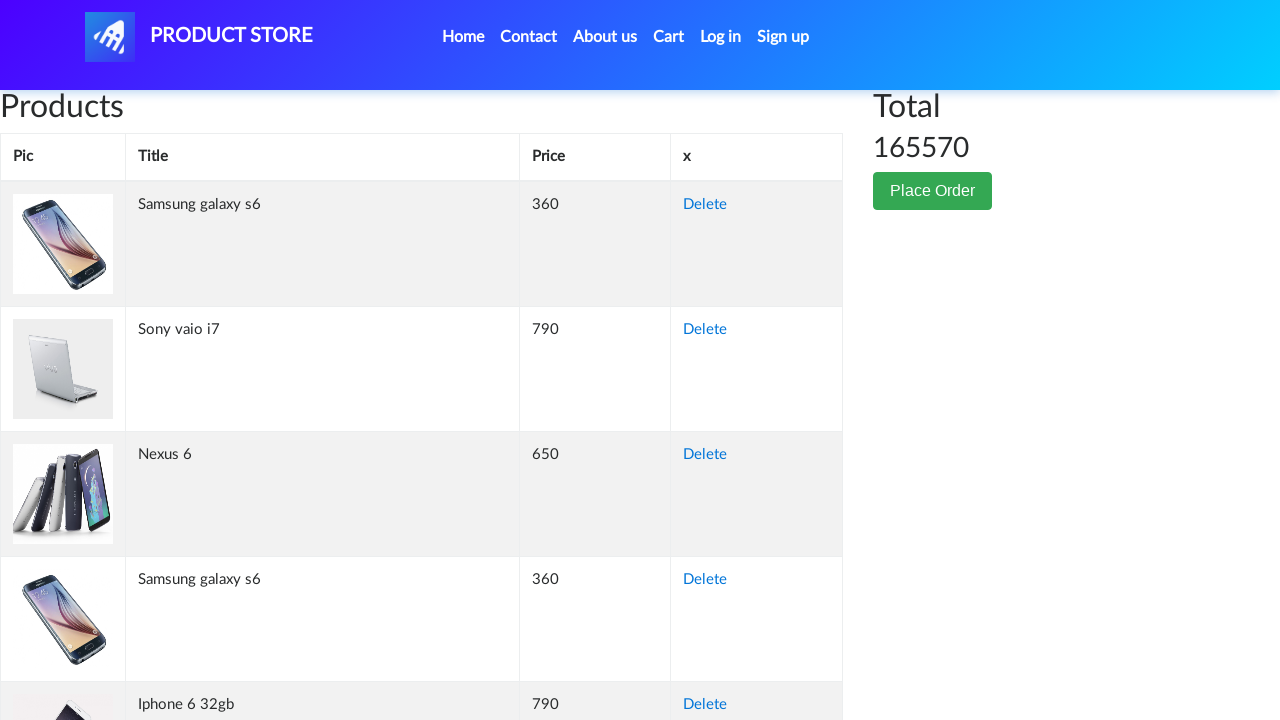

Retrieved cell content from row 169, column 2: 'Nokia lumia 1520'
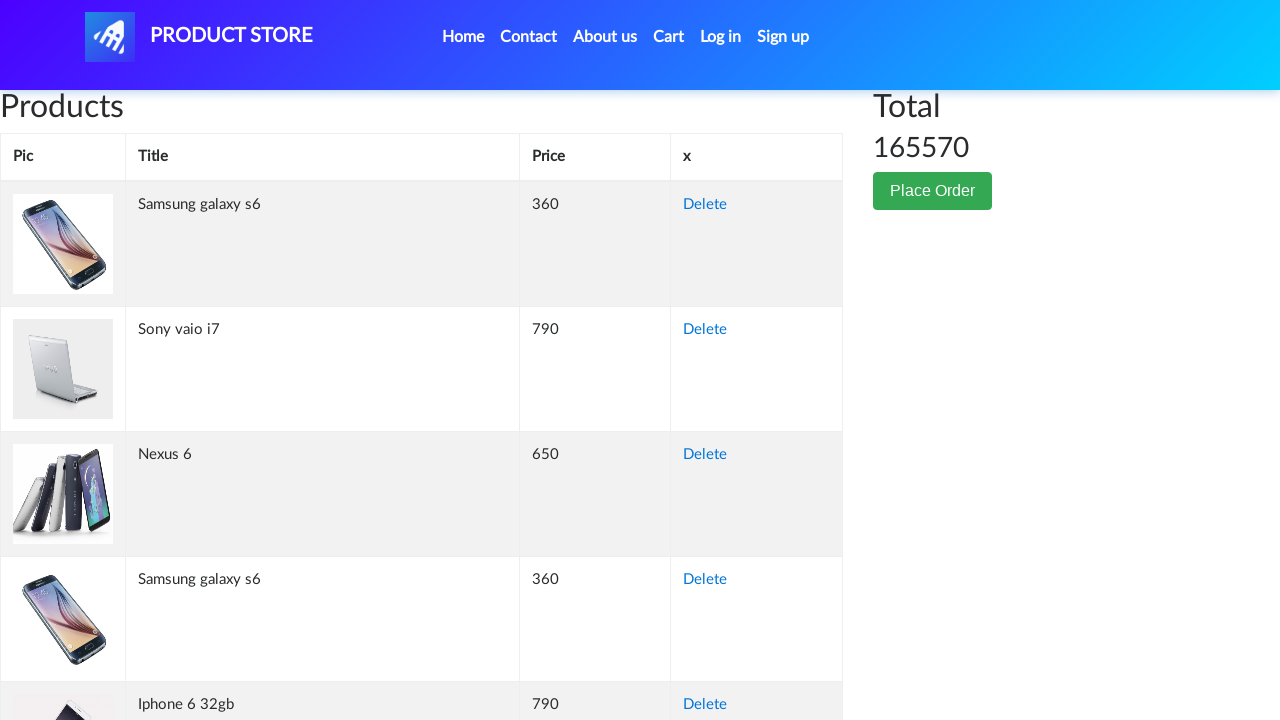

Retrieved cell content from row 169, column 3: '820'
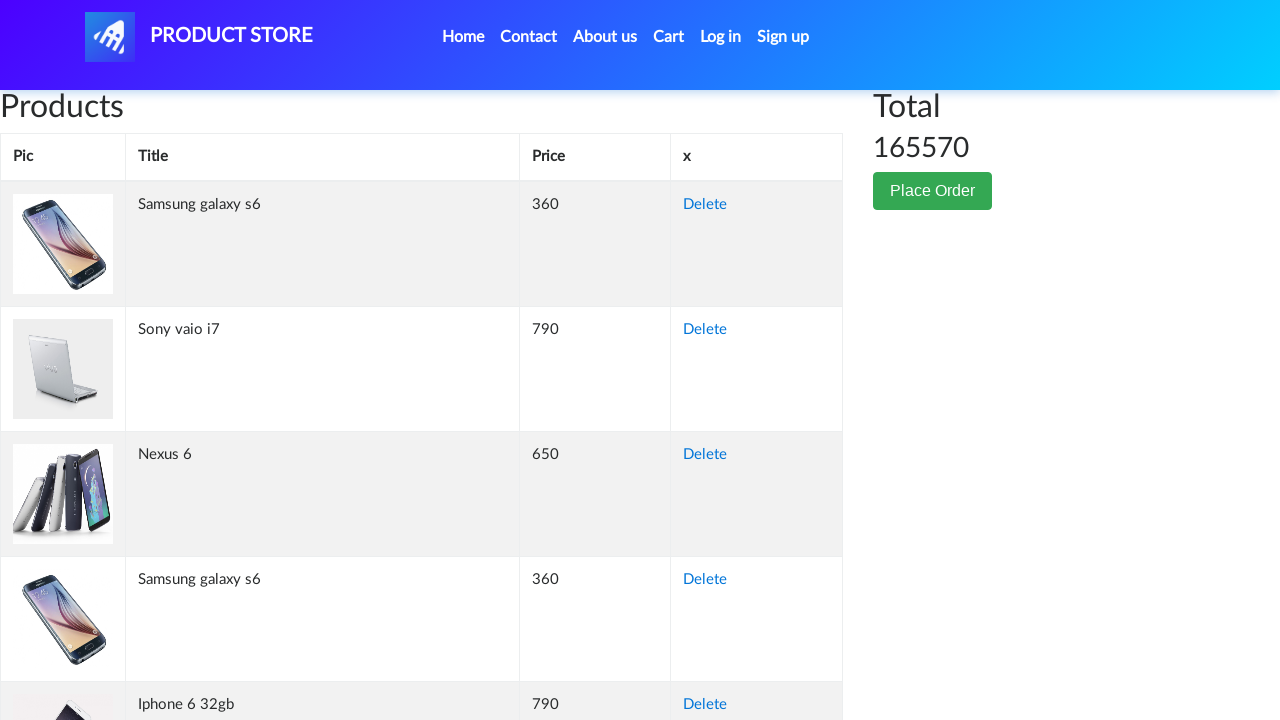

Retrieved cell content from row 169, column 4: 'Delete'
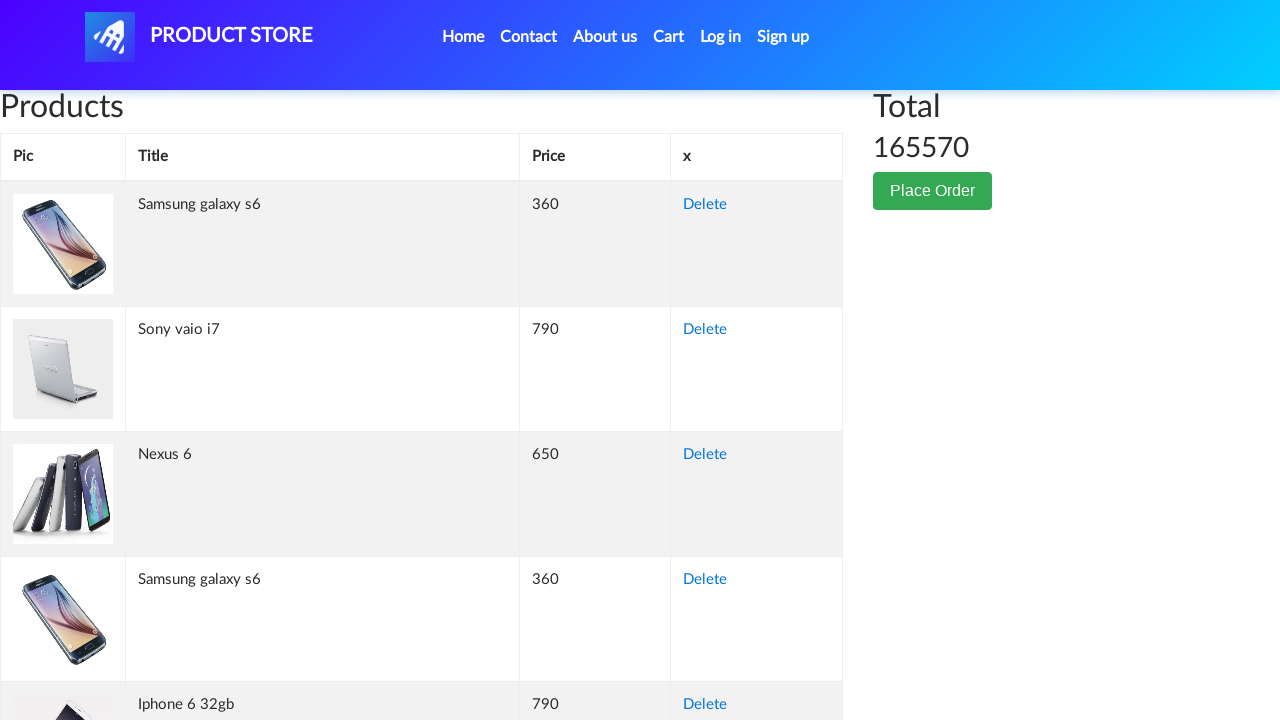

Retrieved cell content from row 170, column 1: ''
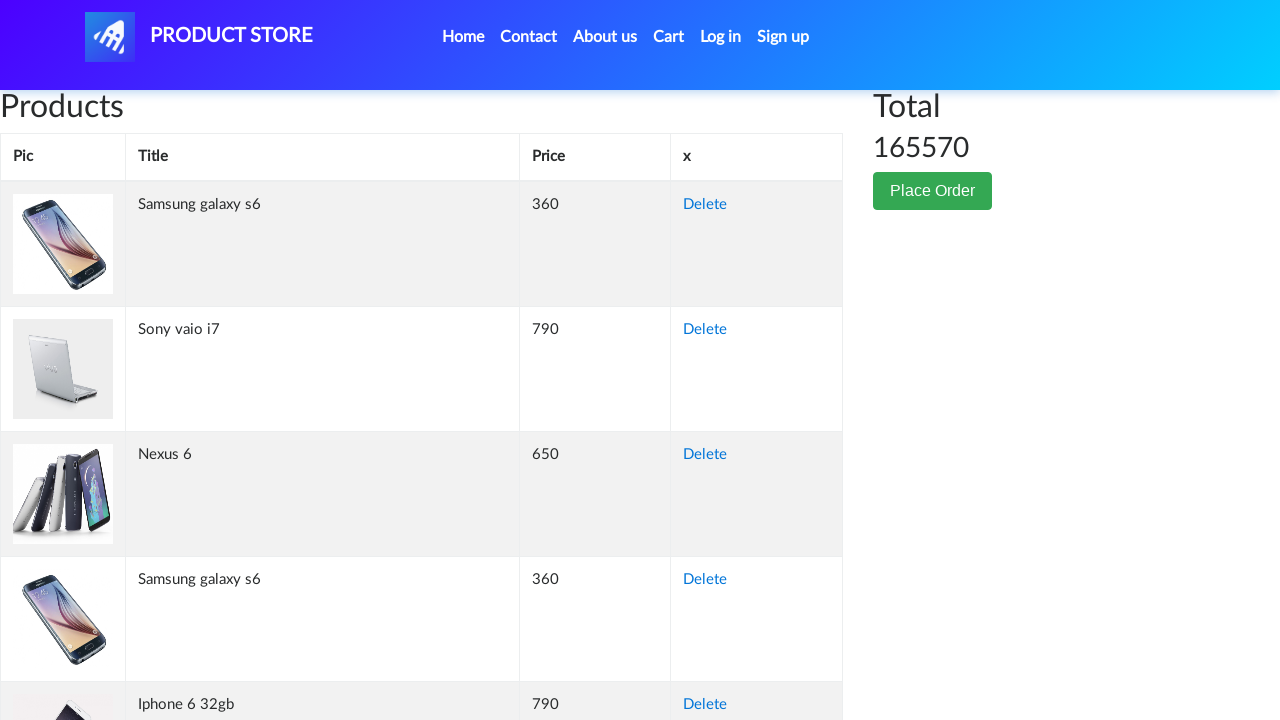

Retrieved cell content from row 170, column 2: 'ASUS Full HD'
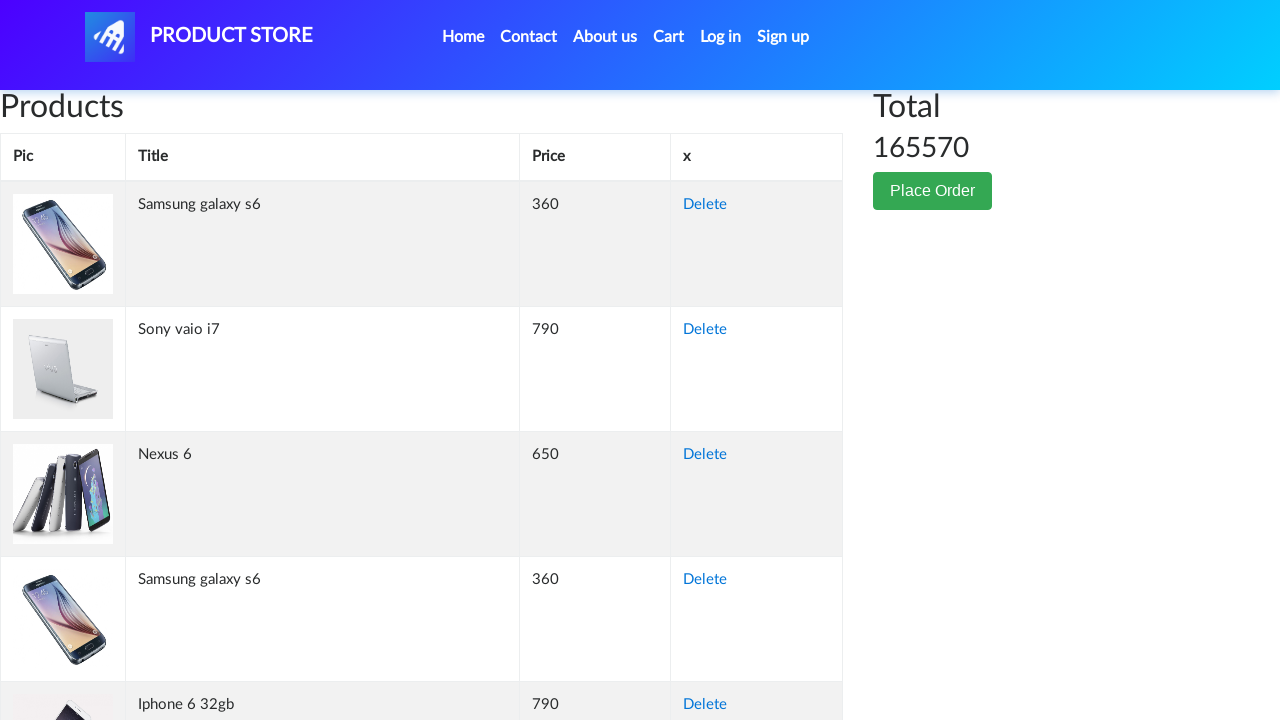

Retrieved cell content from row 170, column 3: '230'
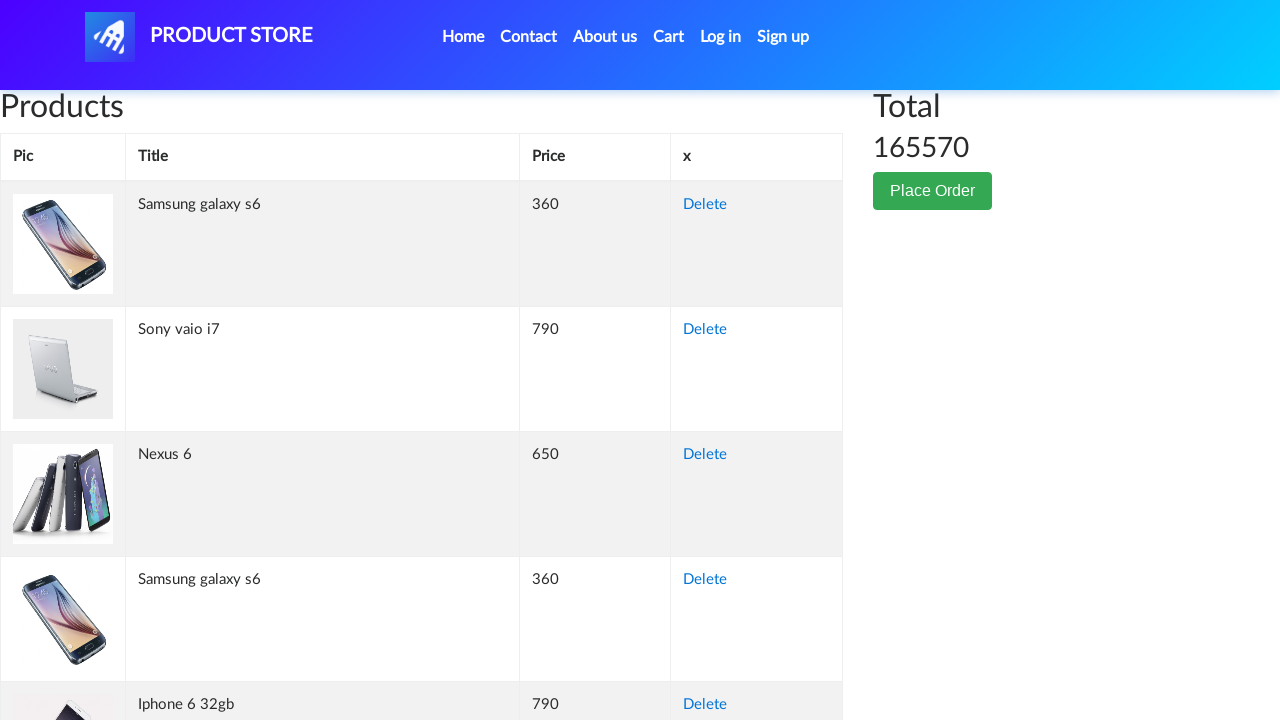

Retrieved cell content from row 170, column 4: 'Delete'
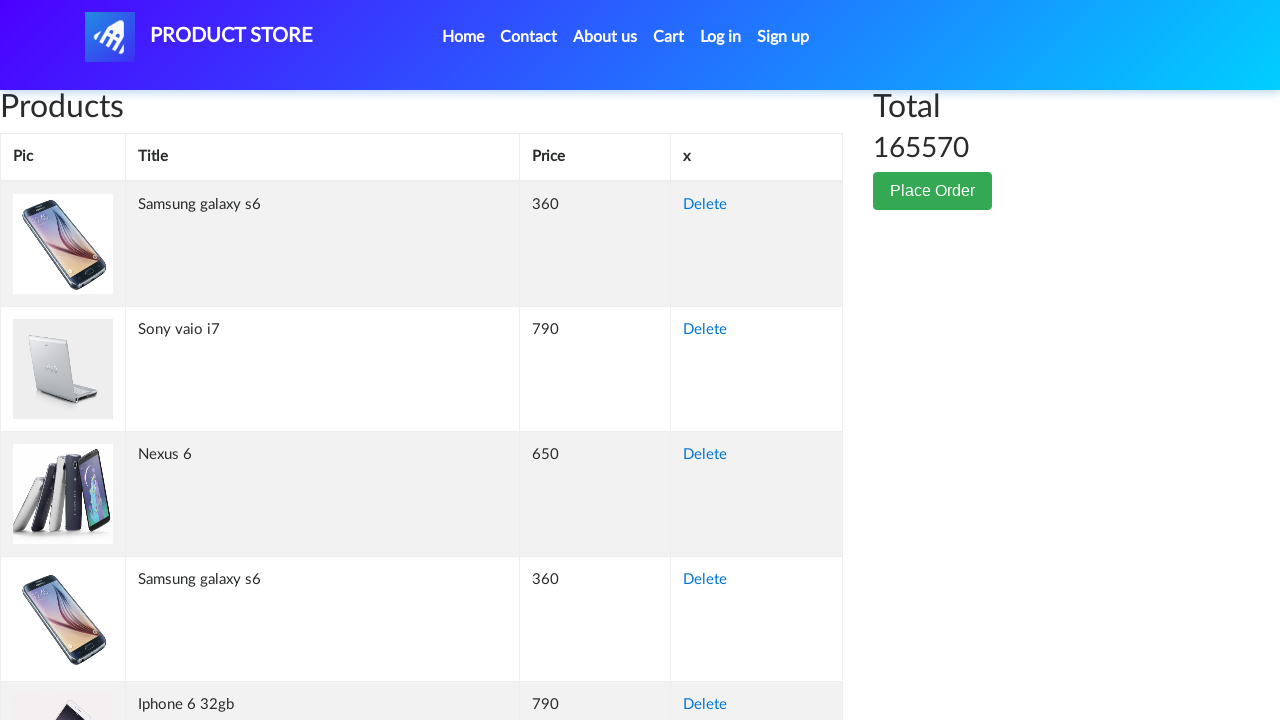

Retrieved cell content from row 171, column 1: ''
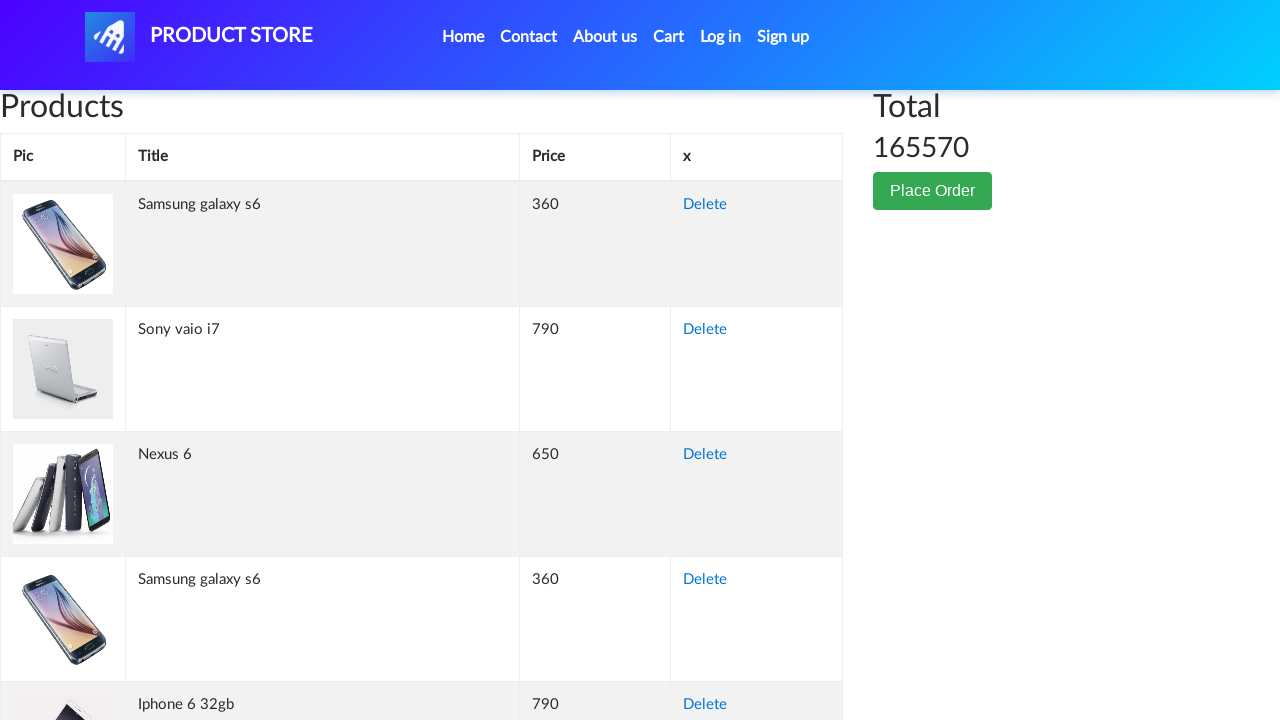

Retrieved cell content from row 171, column 2: 'Sony vaio i5'
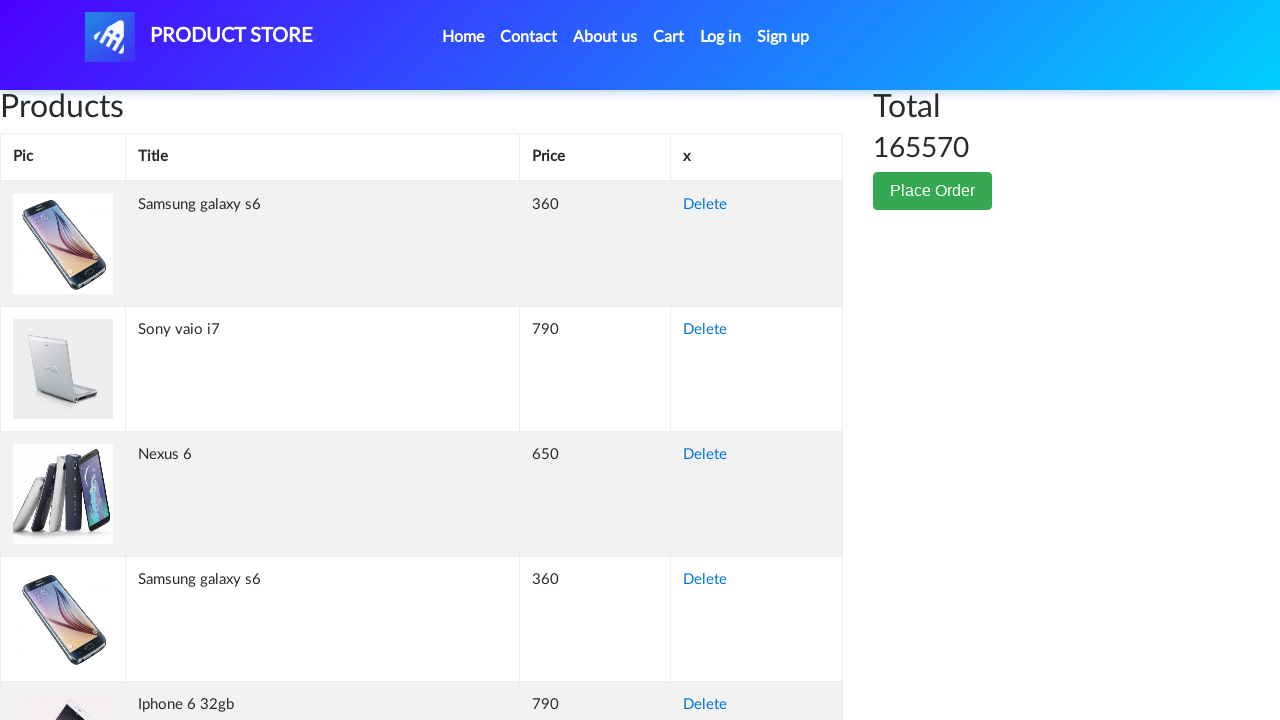

Retrieved cell content from row 171, column 3: '790'
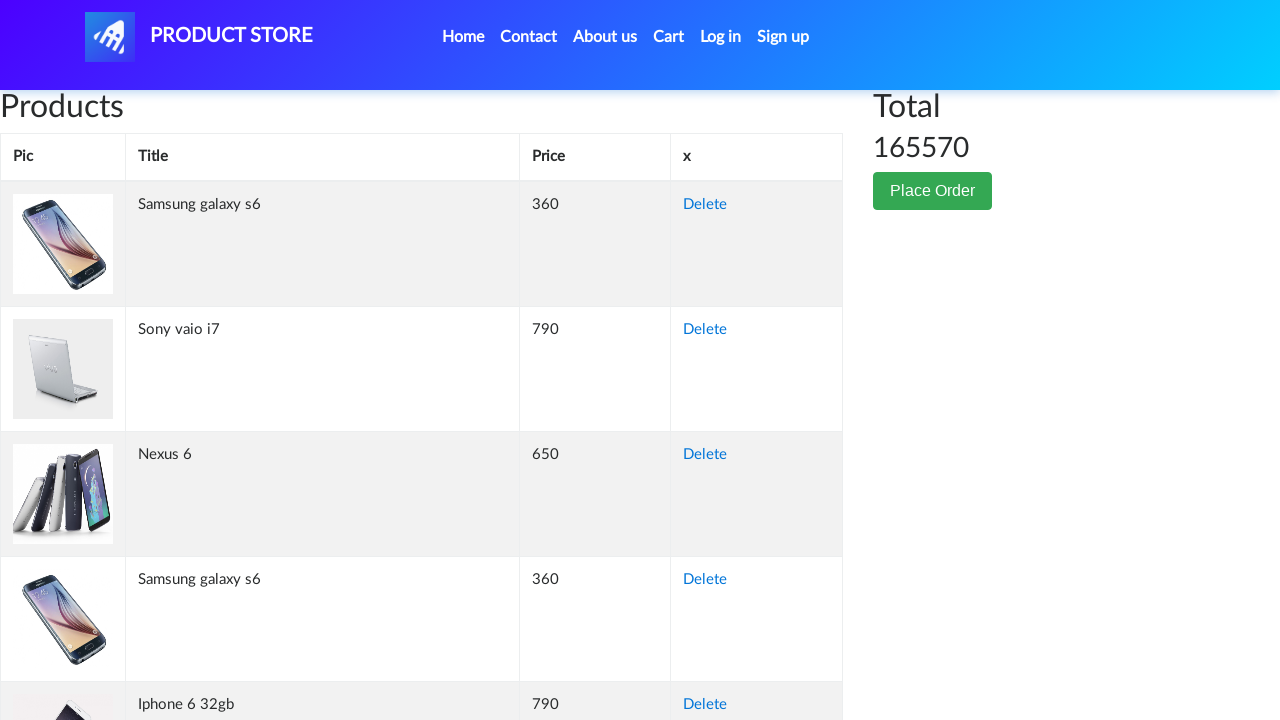

Retrieved cell content from row 171, column 4: 'Delete'
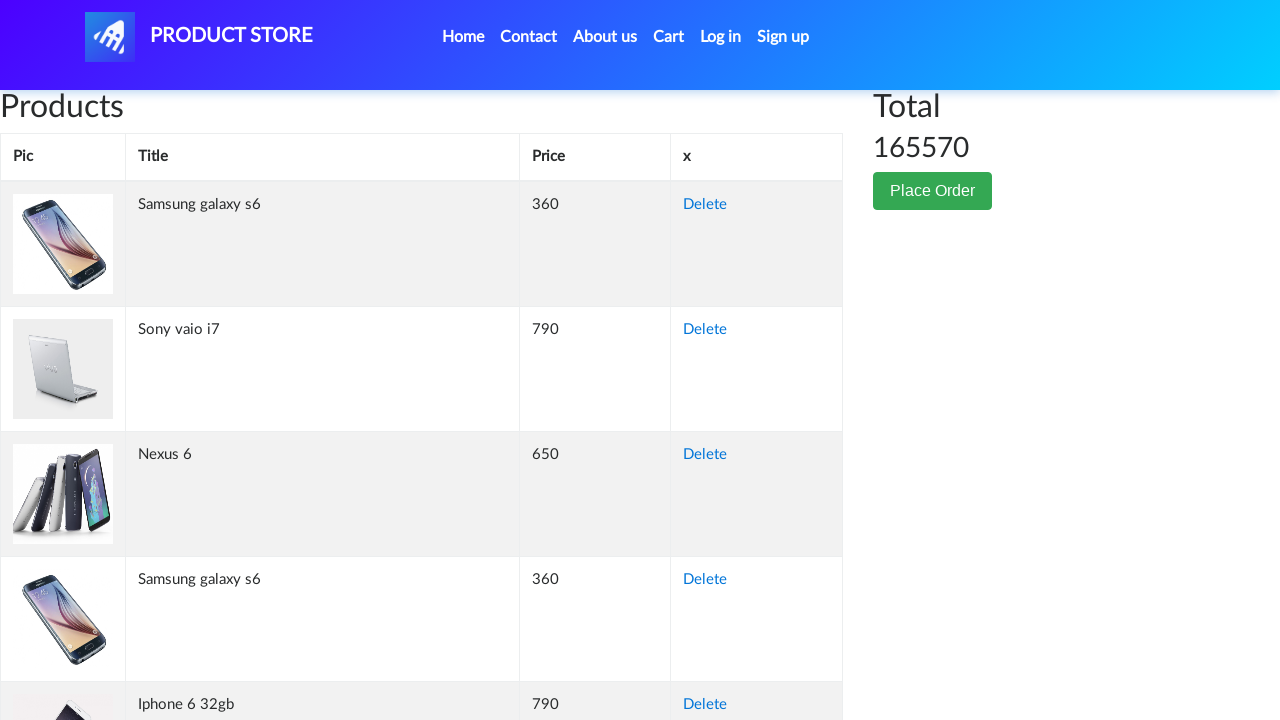

Retrieved cell content from row 172, column 1: ''
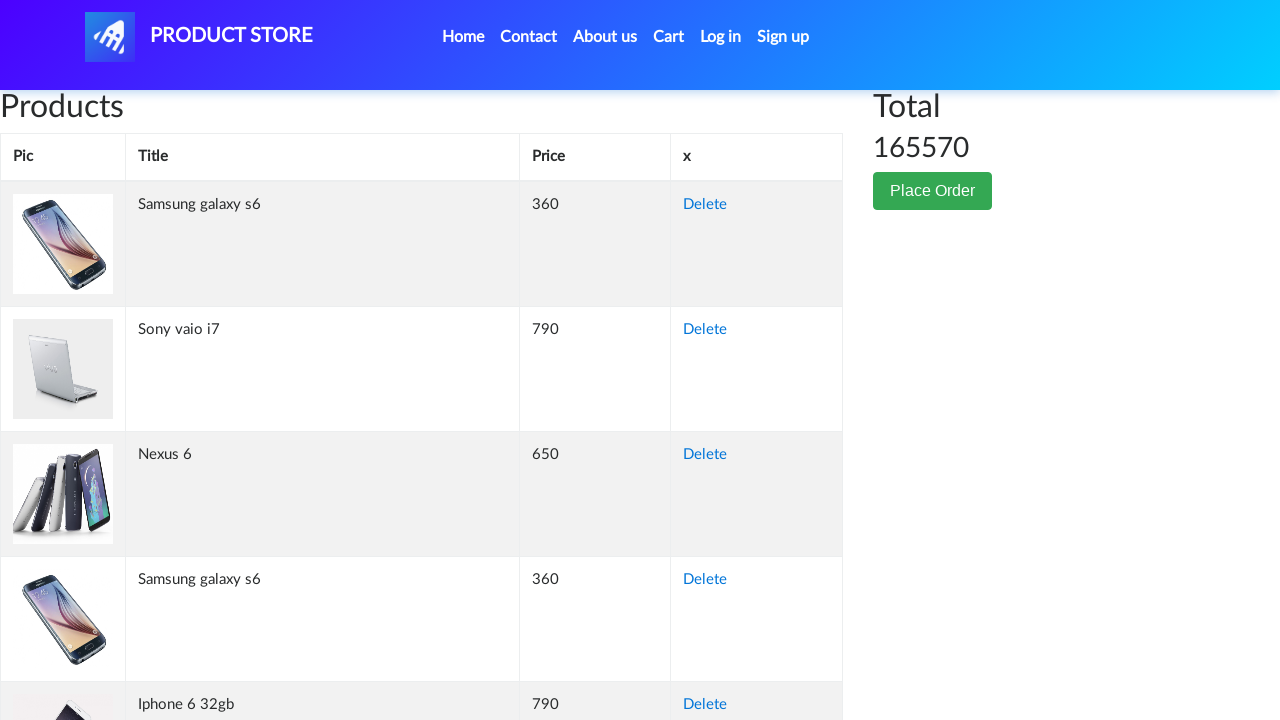

Retrieved cell content from row 172, column 2: 'Samsung galaxy s7'
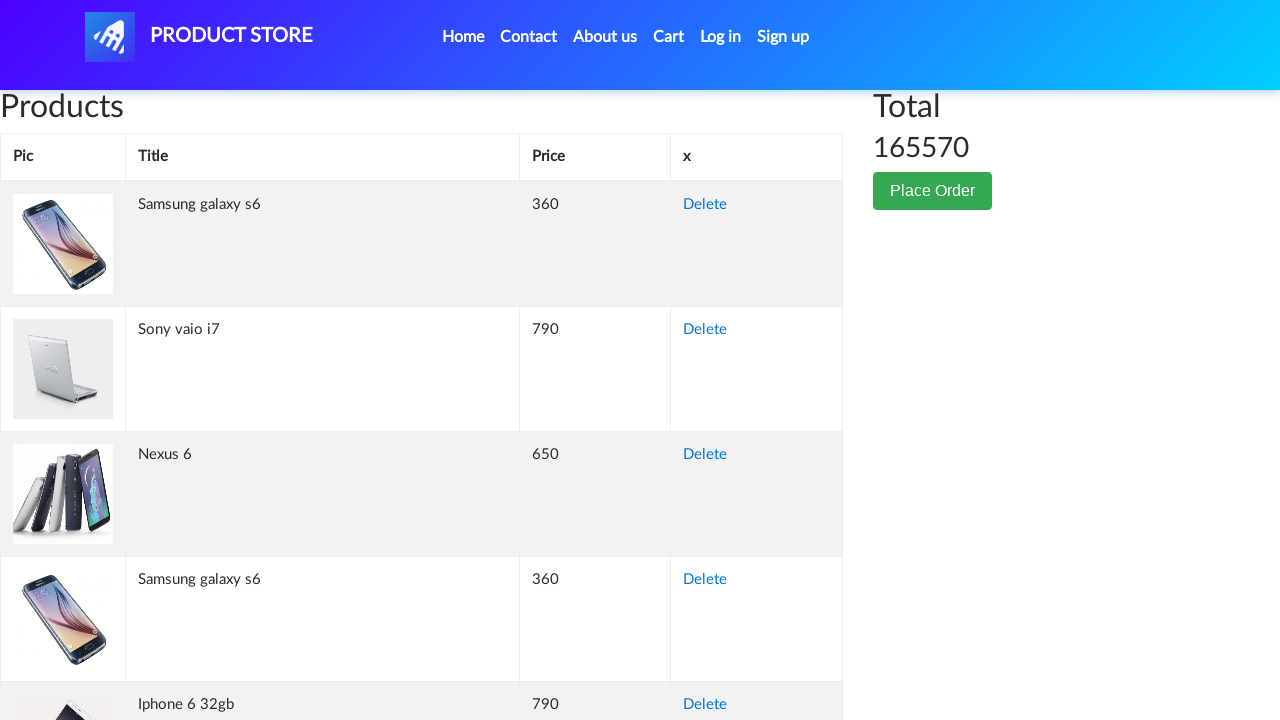

Retrieved cell content from row 172, column 3: '800'
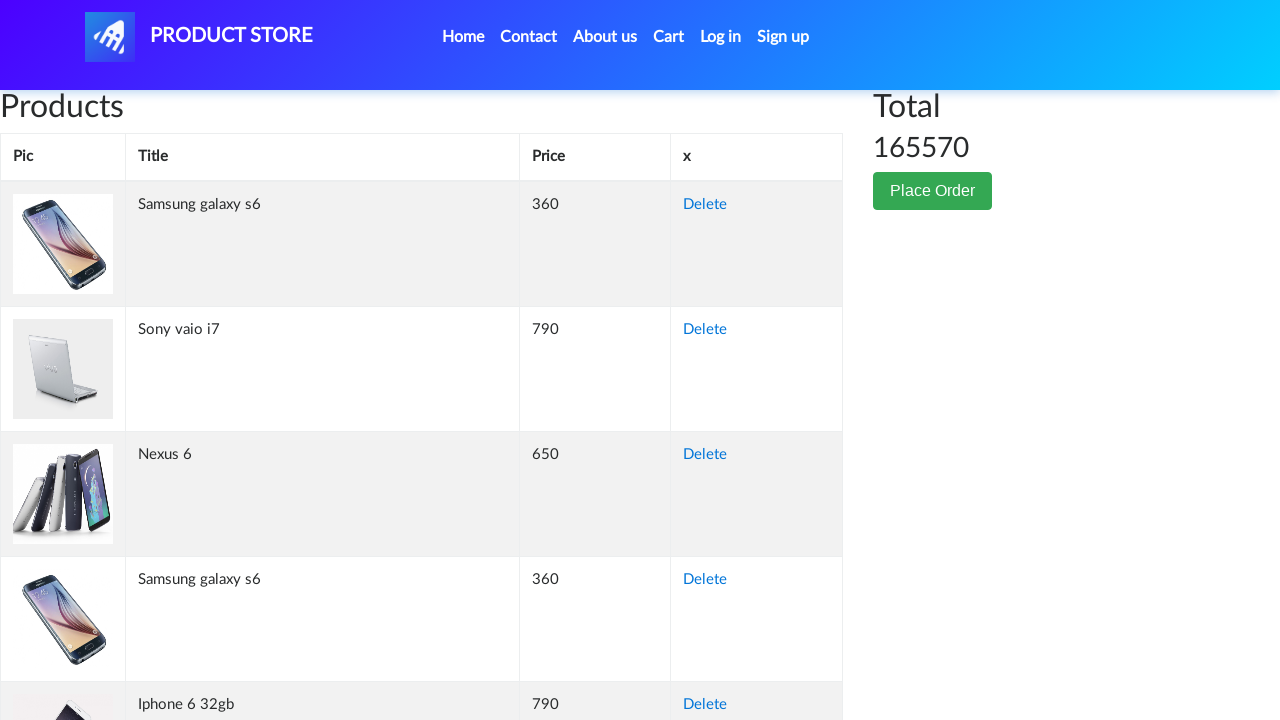

Retrieved cell content from row 172, column 4: 'Delete'
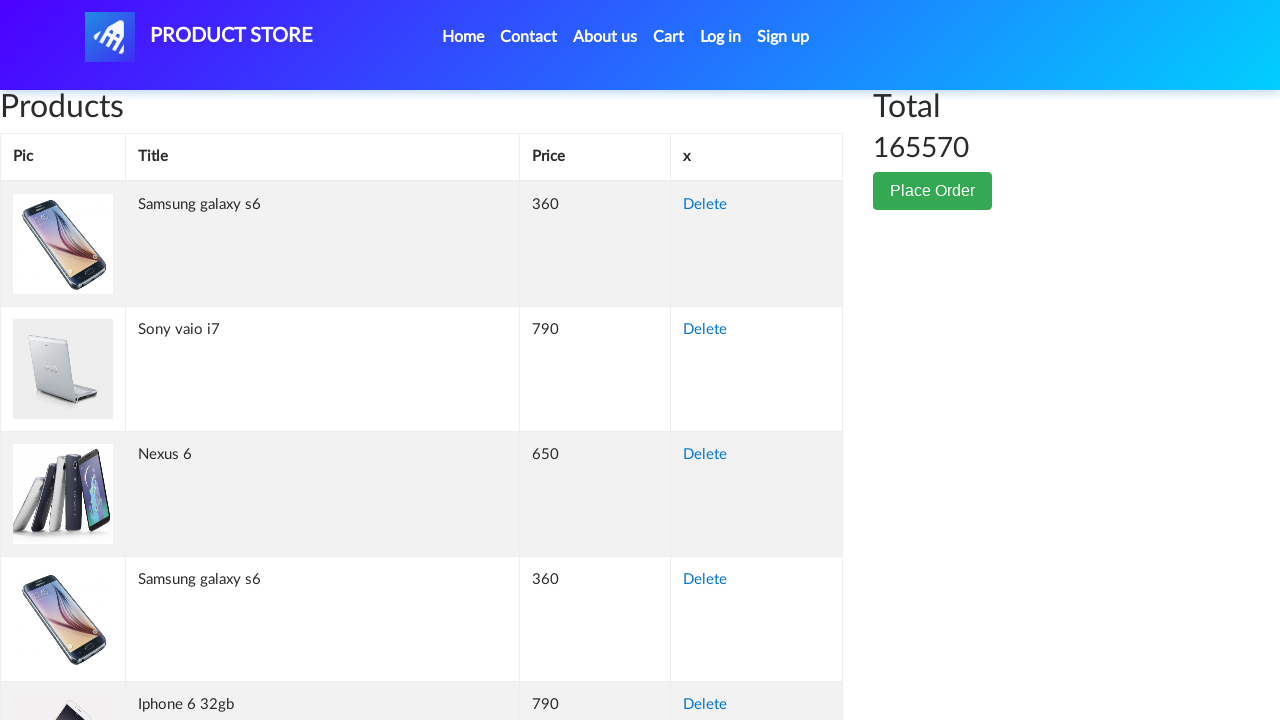

Retrieved cell content from row 173, column 1: ''
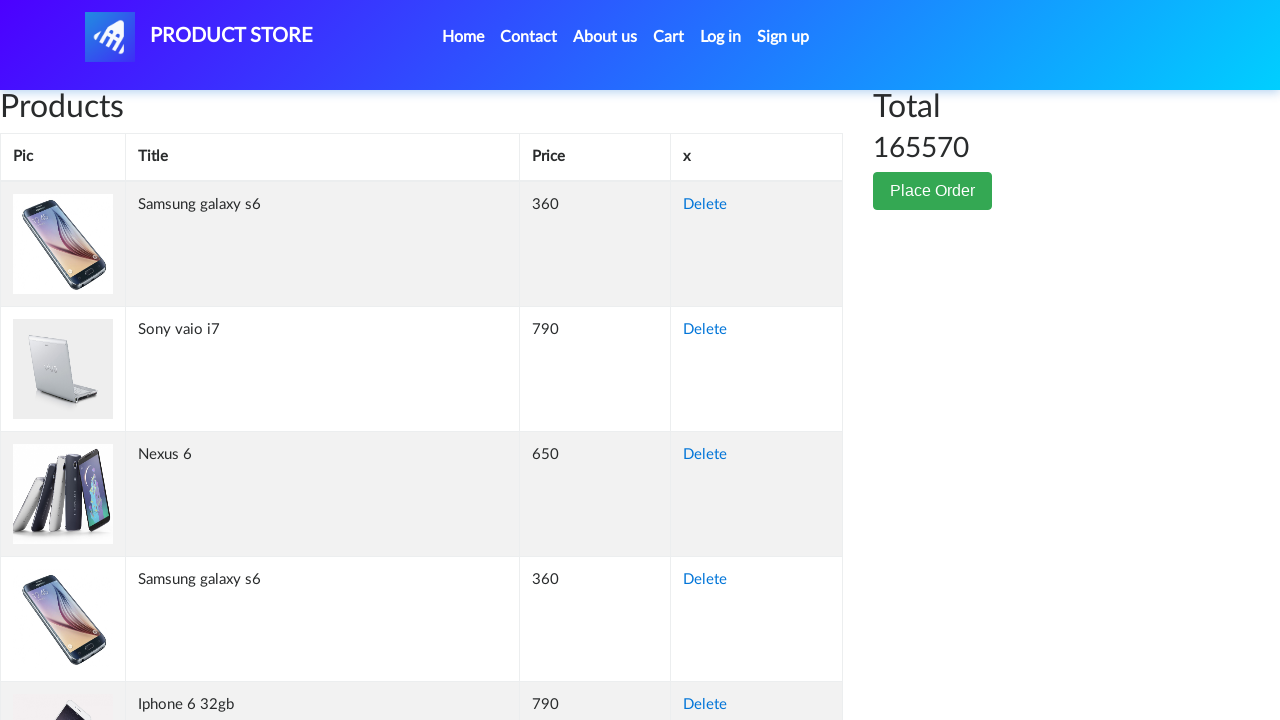

Retrieved cell content from row 173, column 2: 'Nexus 6'
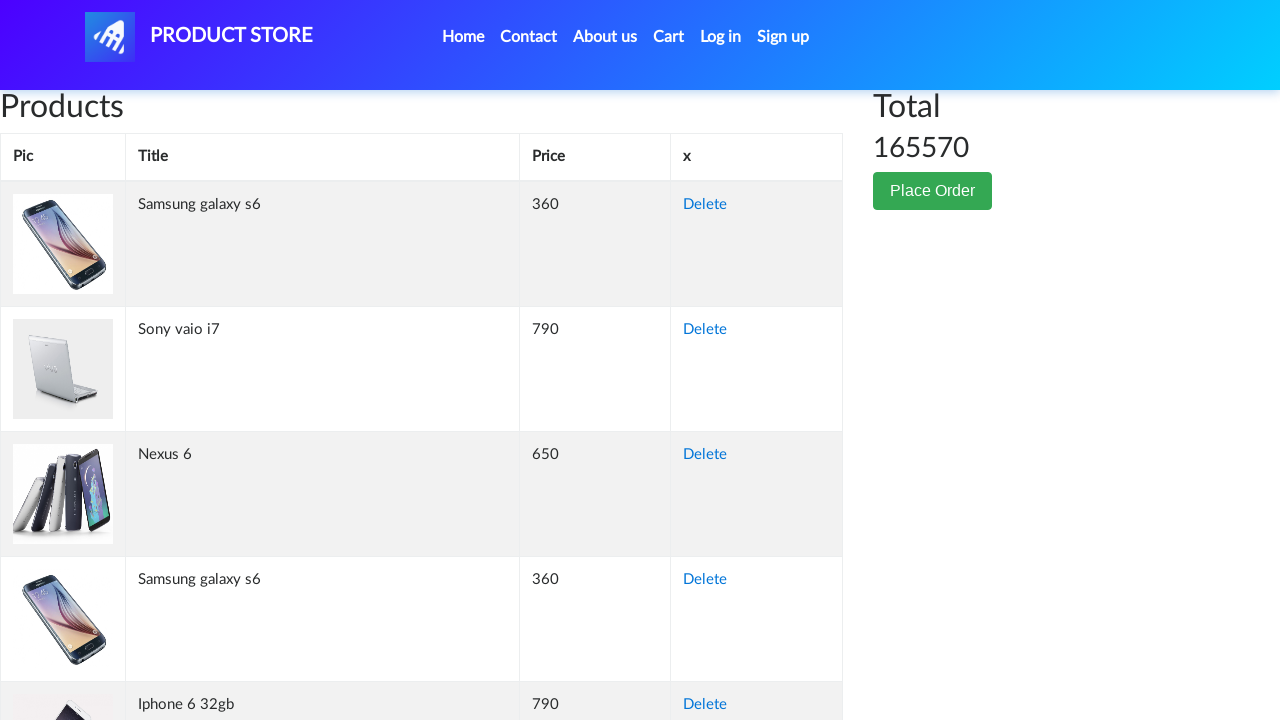

Retrieved cell content from row 173, column 3: '650'
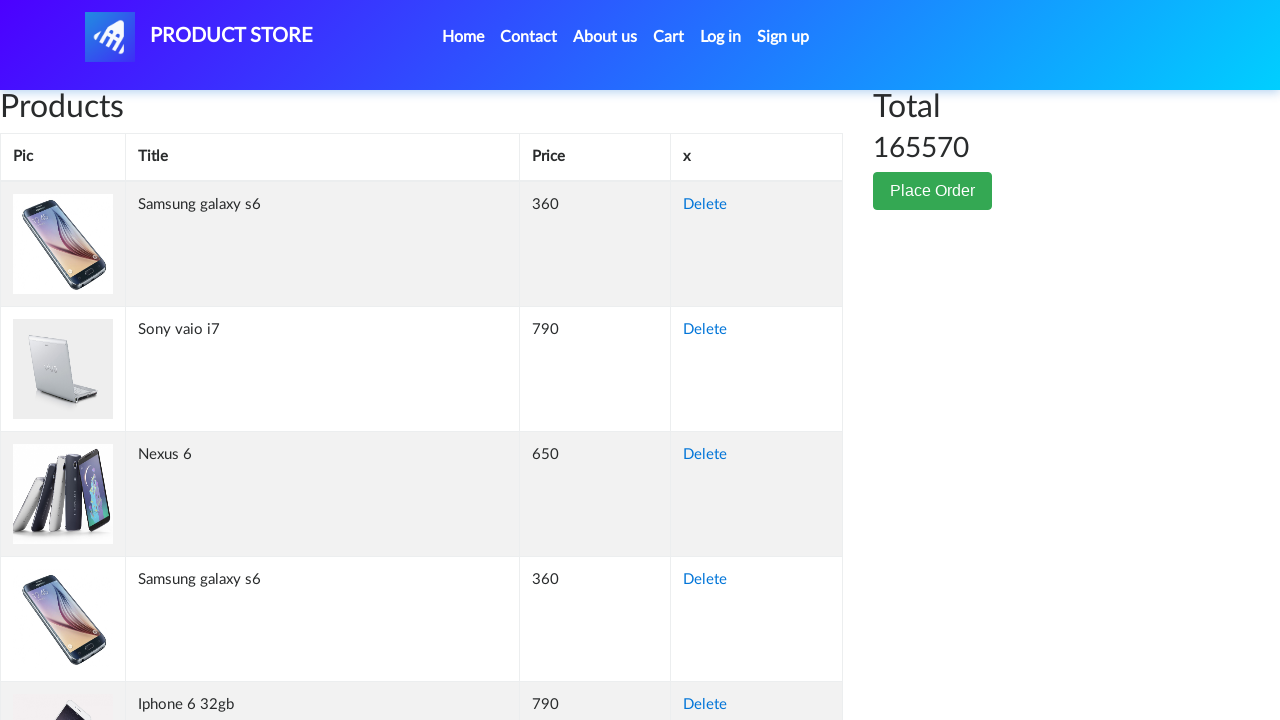

Retrieved cell content from row 173, column 4: 'Delete'
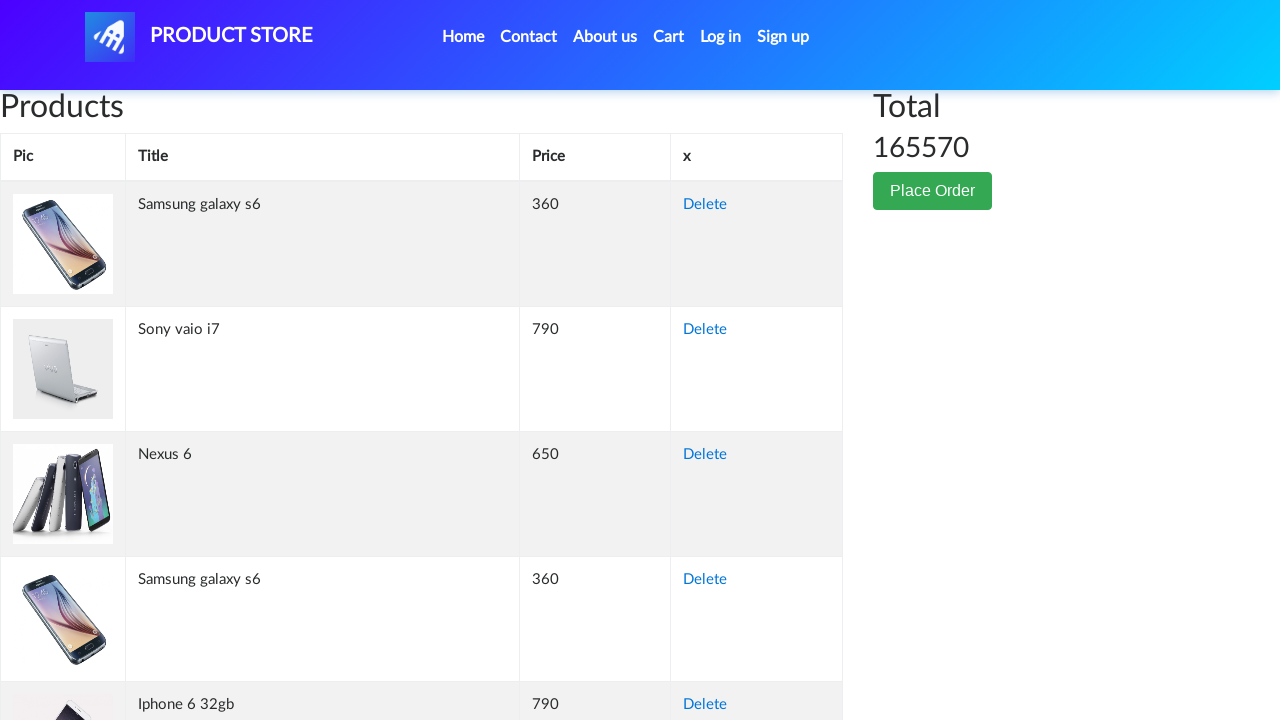

Retrieved cell content from row 174, column 1: ''
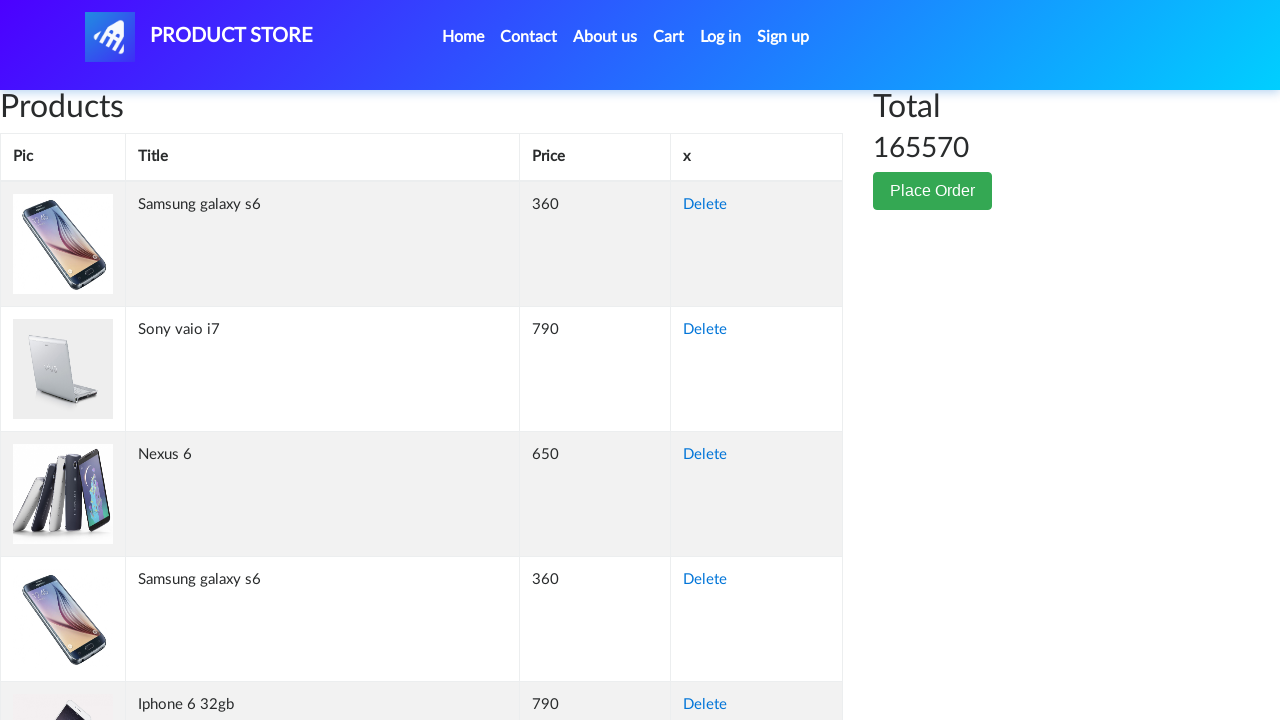

Retrieved cell content from row 174, column 2: 'Samsung galaxy s6'
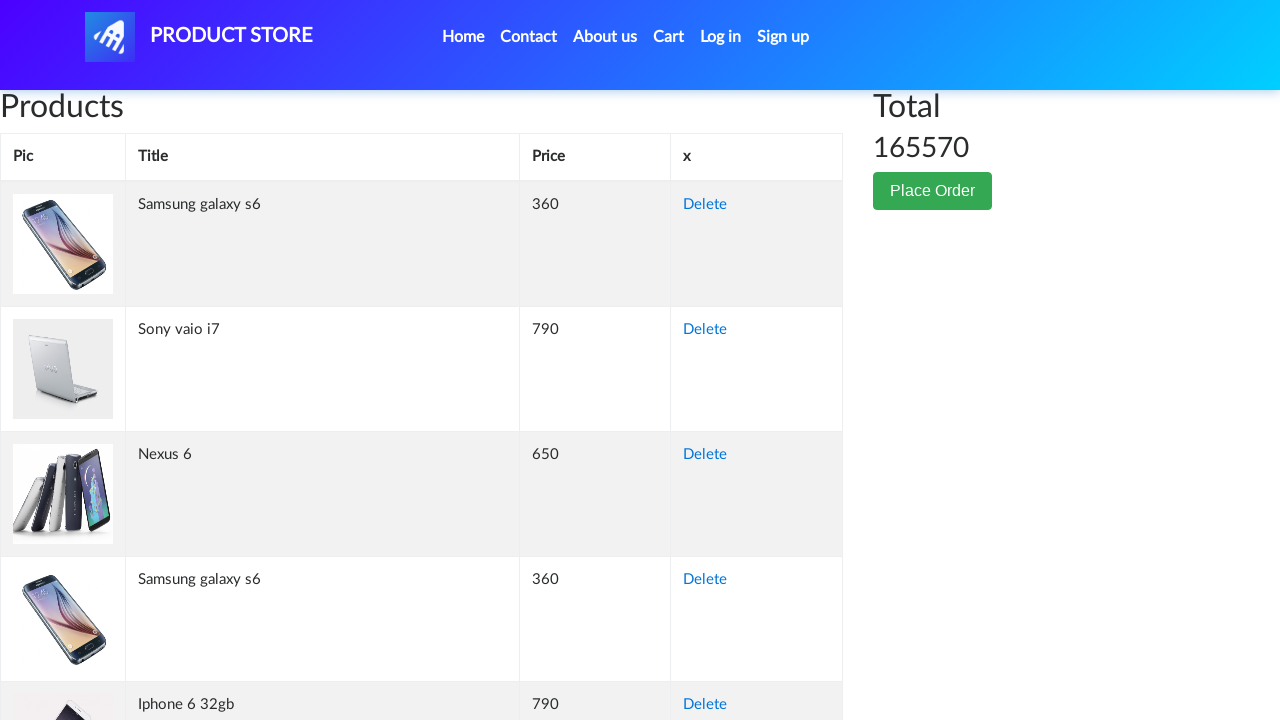

Retrieved cell content from row 174, column 3: '360'
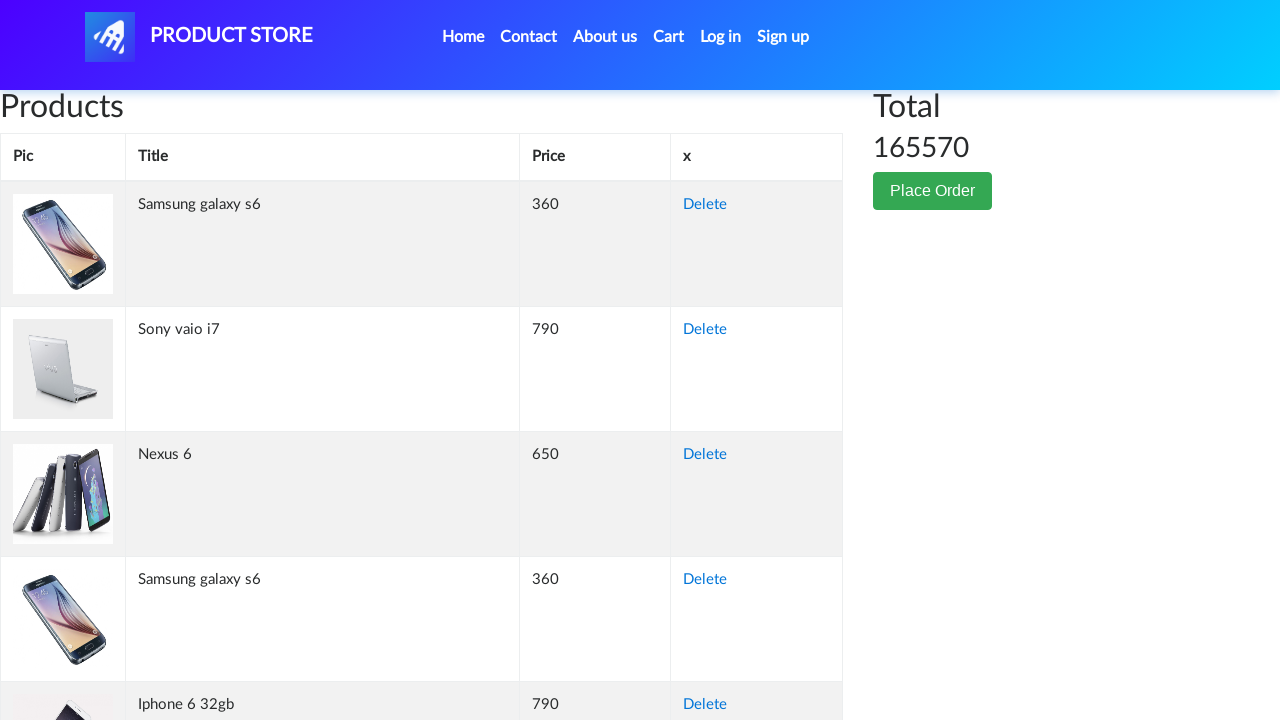

Retrieved cell content from row 174, column 4: 'Delete'
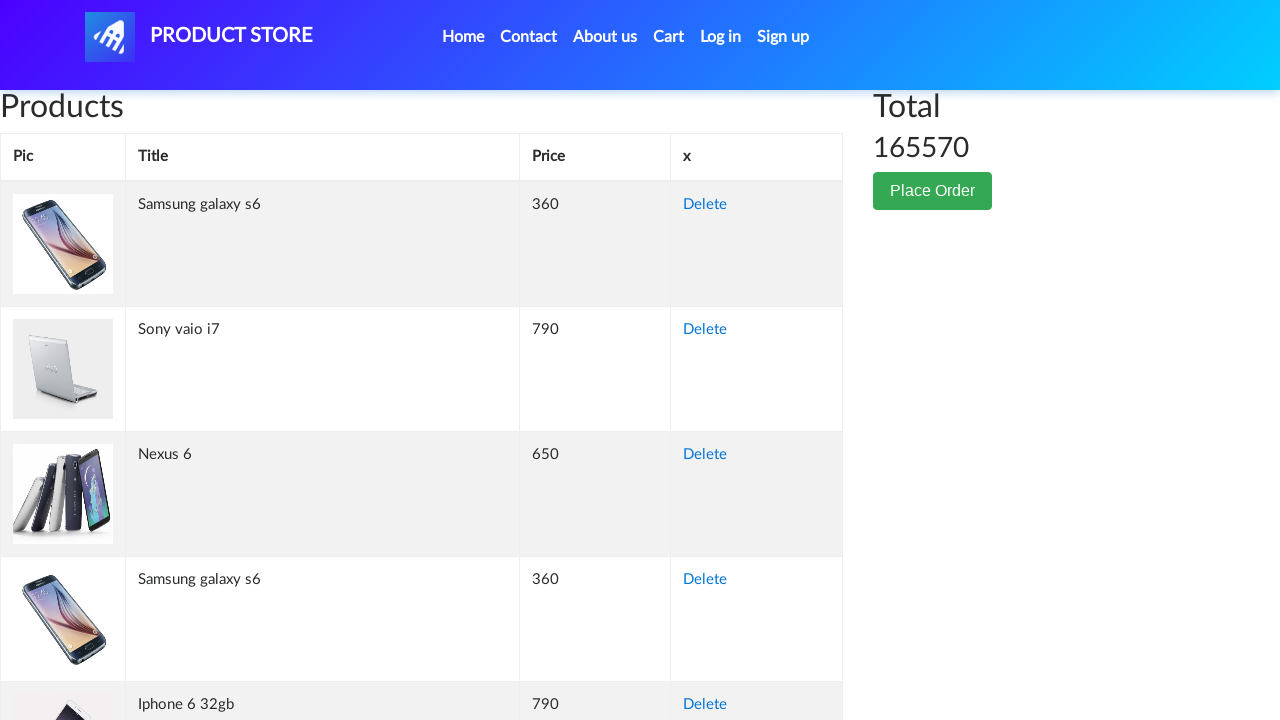

Retrieved cell content from row 175, column 1: ''
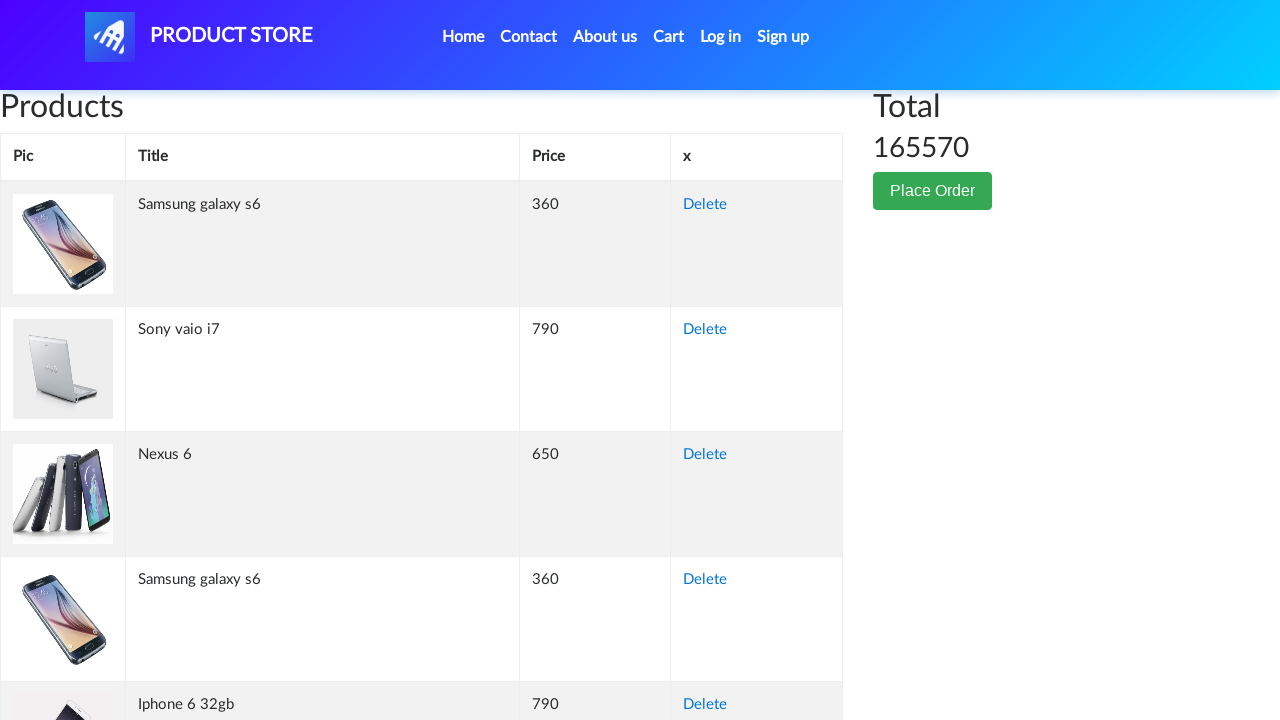

Retrieved cell content from row 175, column 2: 'Samsung galaxy s6'
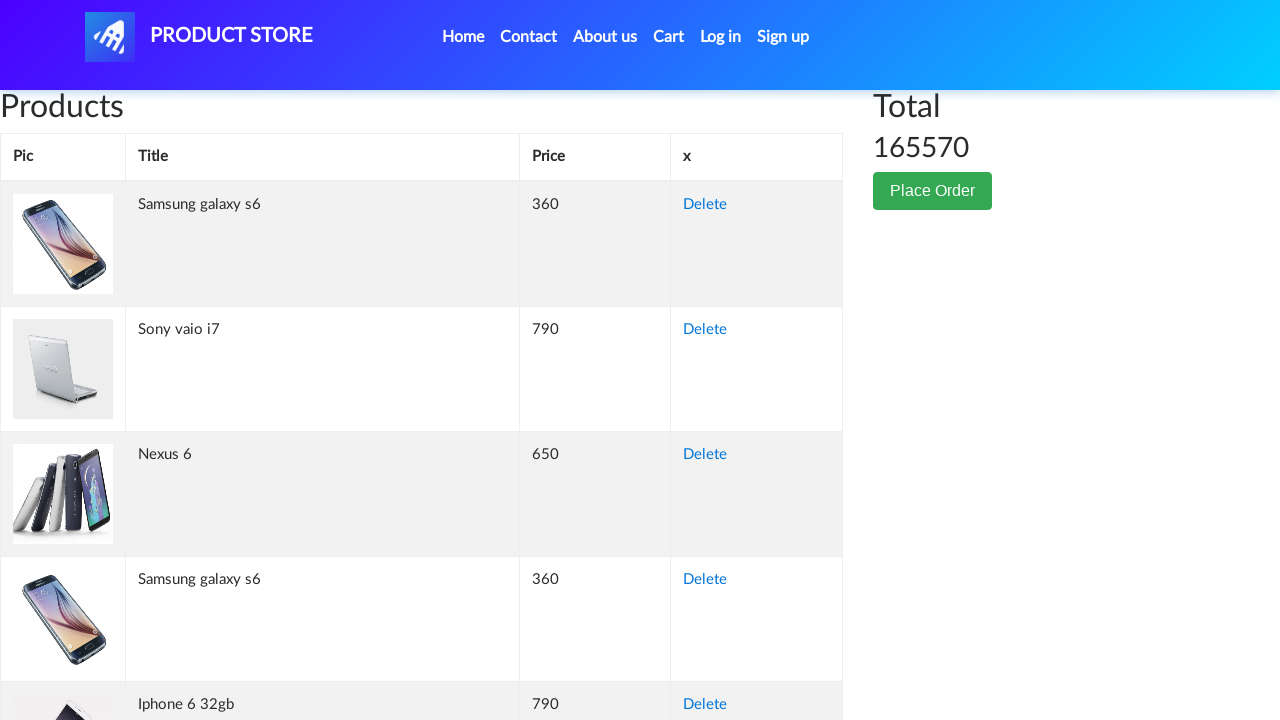

Retrieved cell content from row 175, column 3: '360'
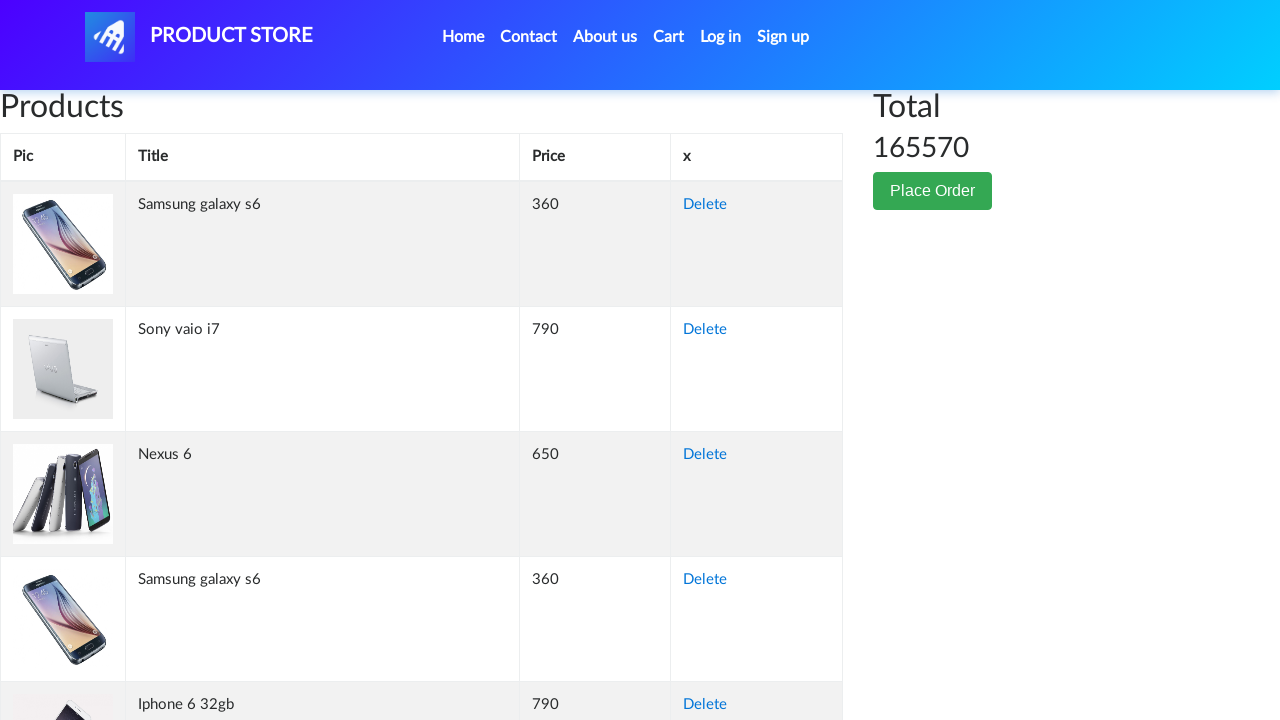

Retrieved cell content from row 175, column 4: 'Delete'
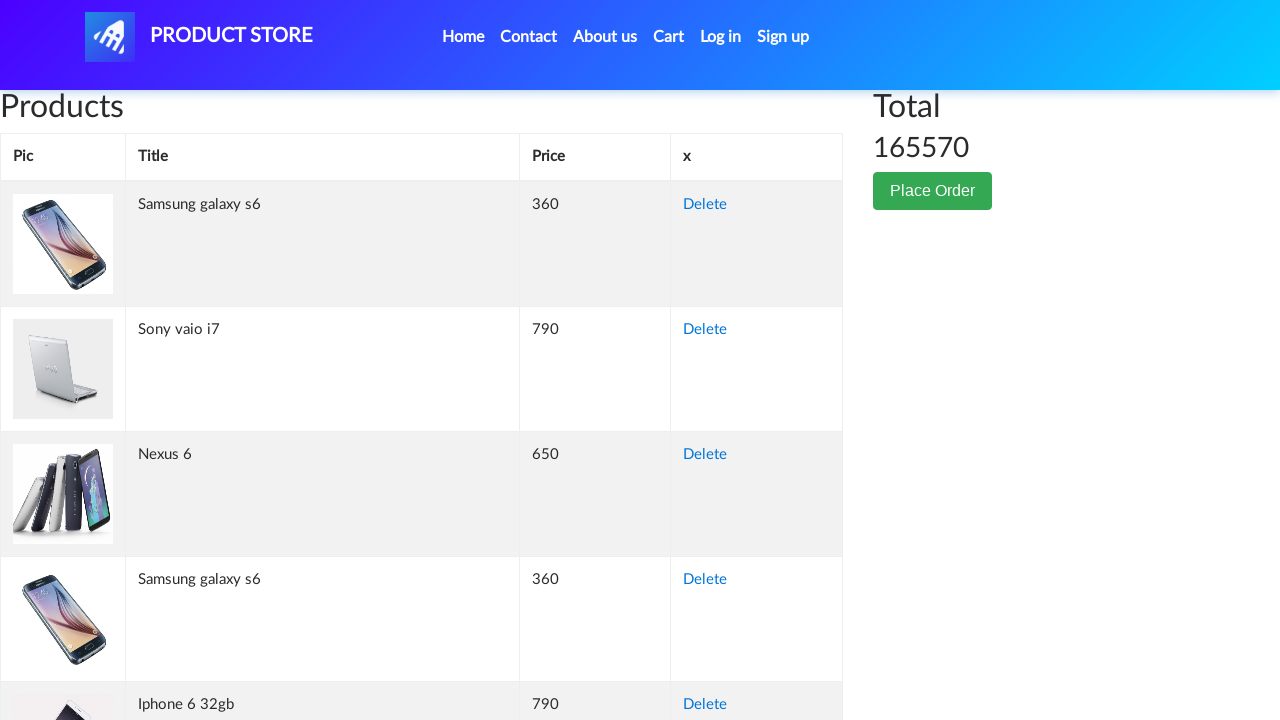

Retrieved cell content from row 176, column 1: ''
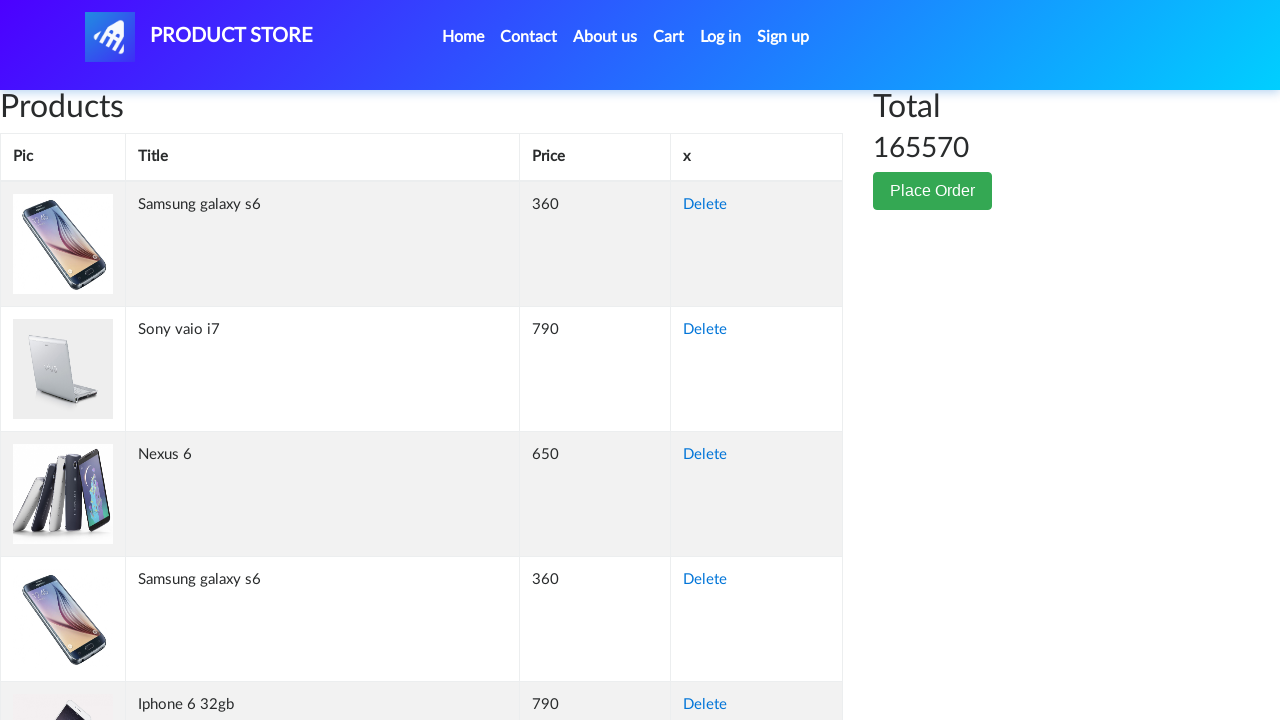

Retrieved cell content from row 176, column 2: 'Nokia lumia 1520'
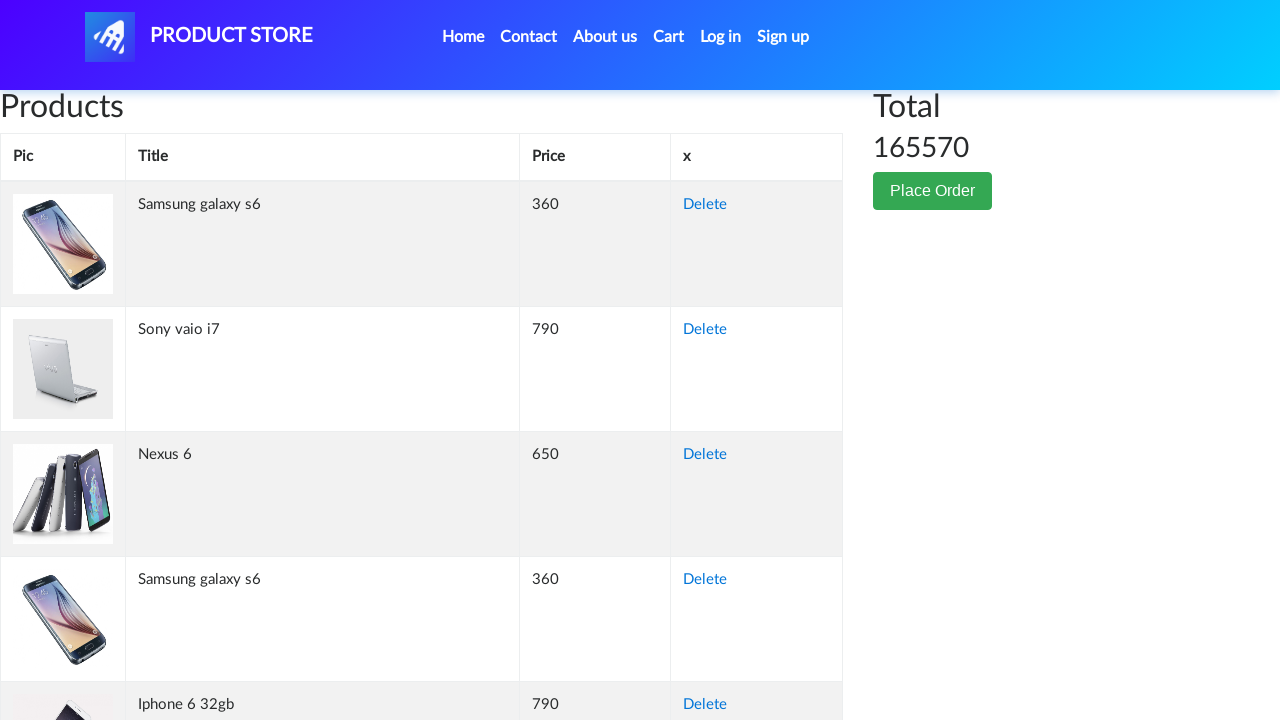

Retrieved cell content from row 176, column 3: '820'
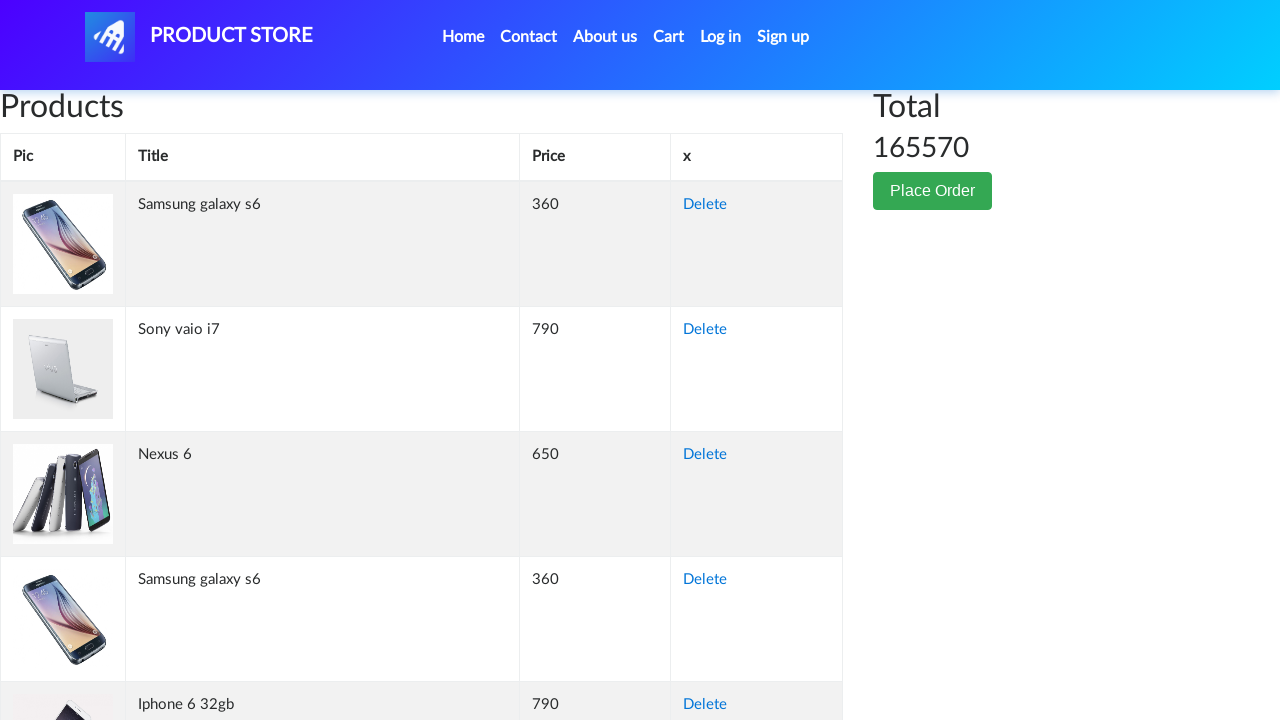

Retrieved cell content from row 176, column 4: 'Delete'
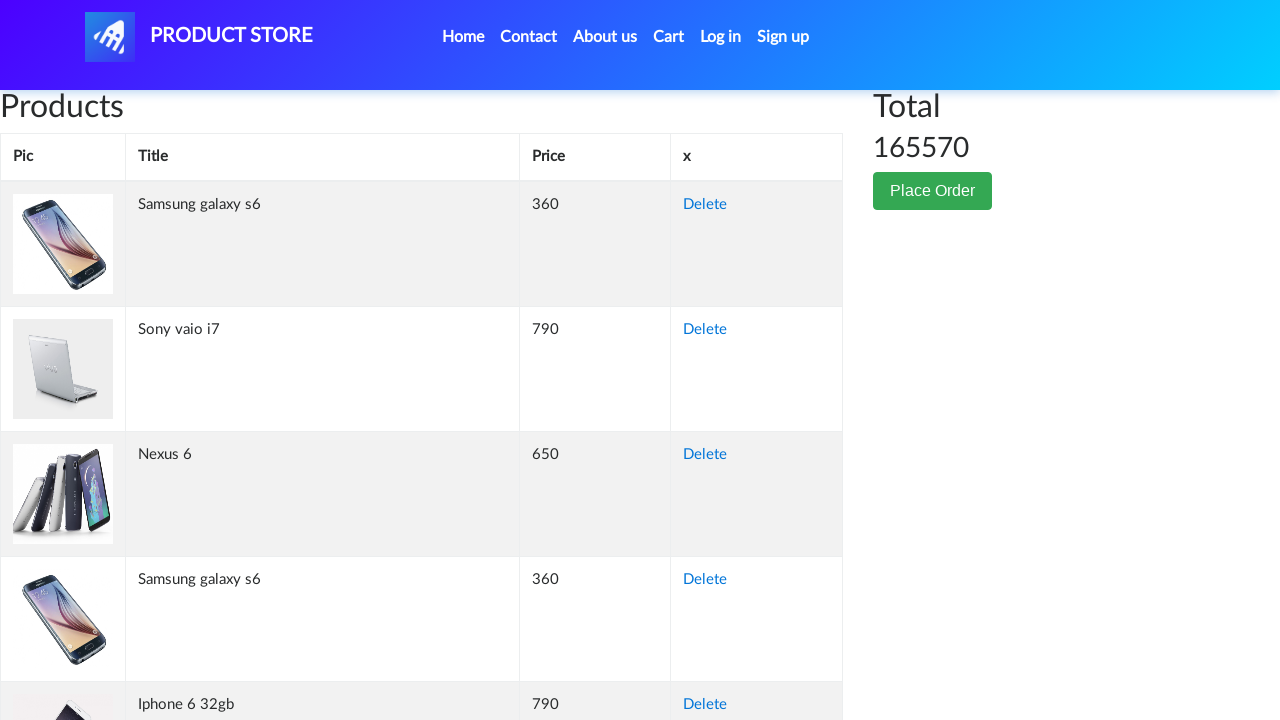

Retrieved cell content from row 177, column 1: ''
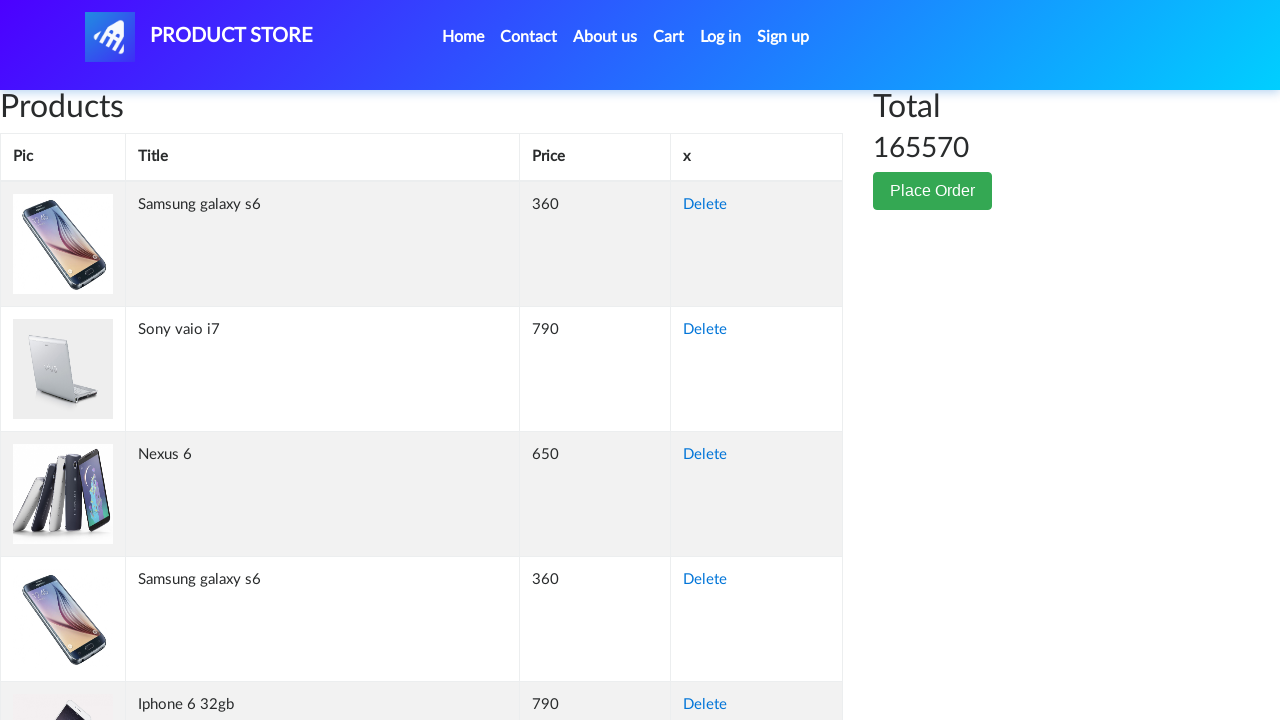

Retrieved cell content from row 177, column 2: 'Sony vaio i5'
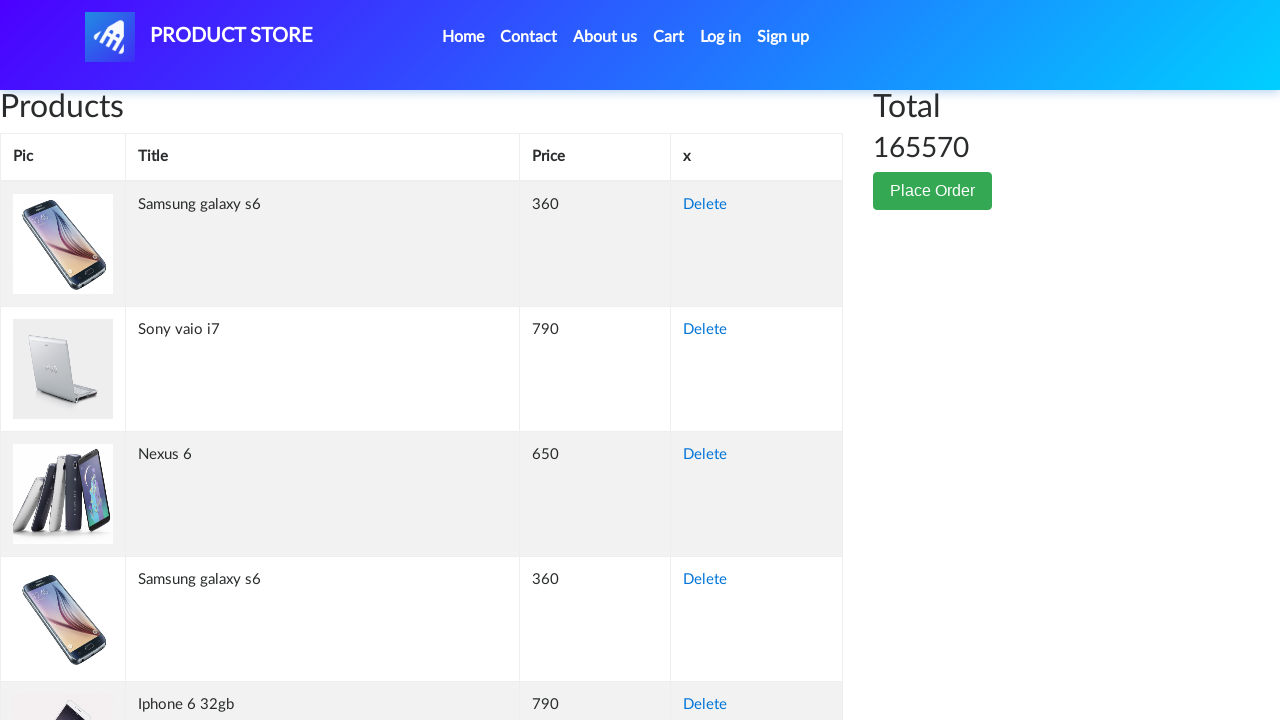

Retrieved cell content from row 177, column 3: '790'
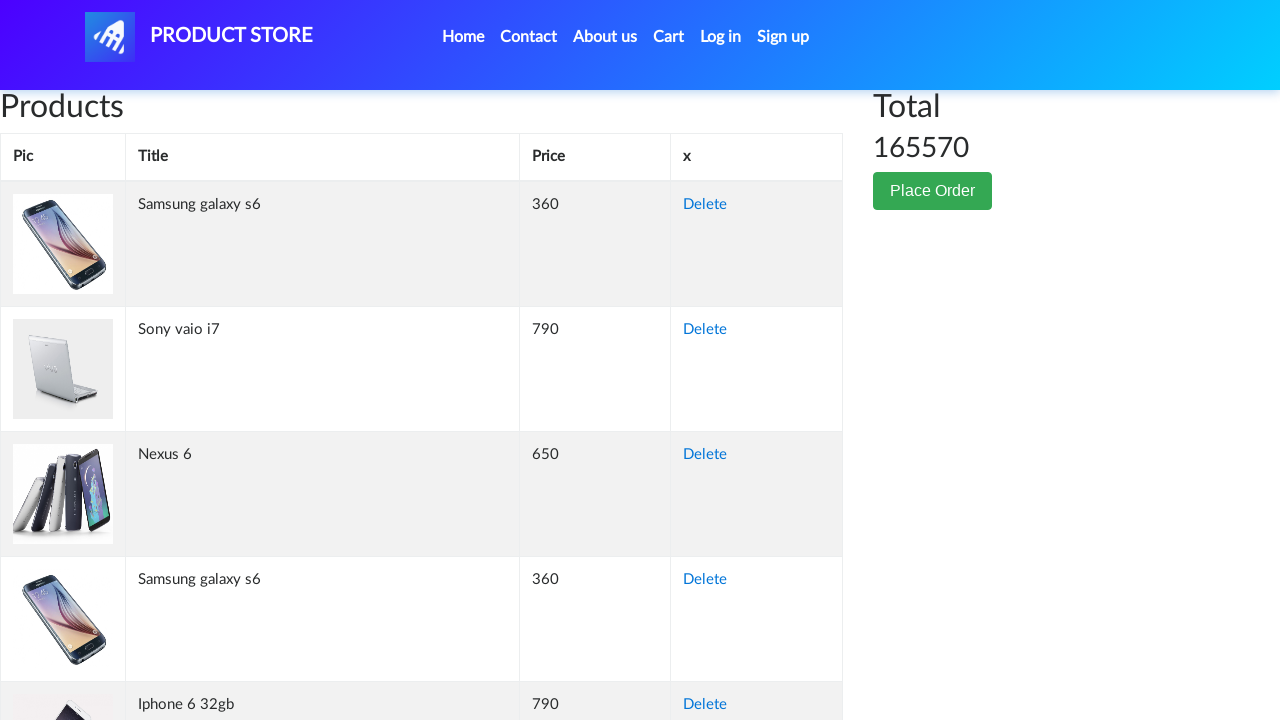

Retrieved cell content from row 177, column 4: 'Delete'
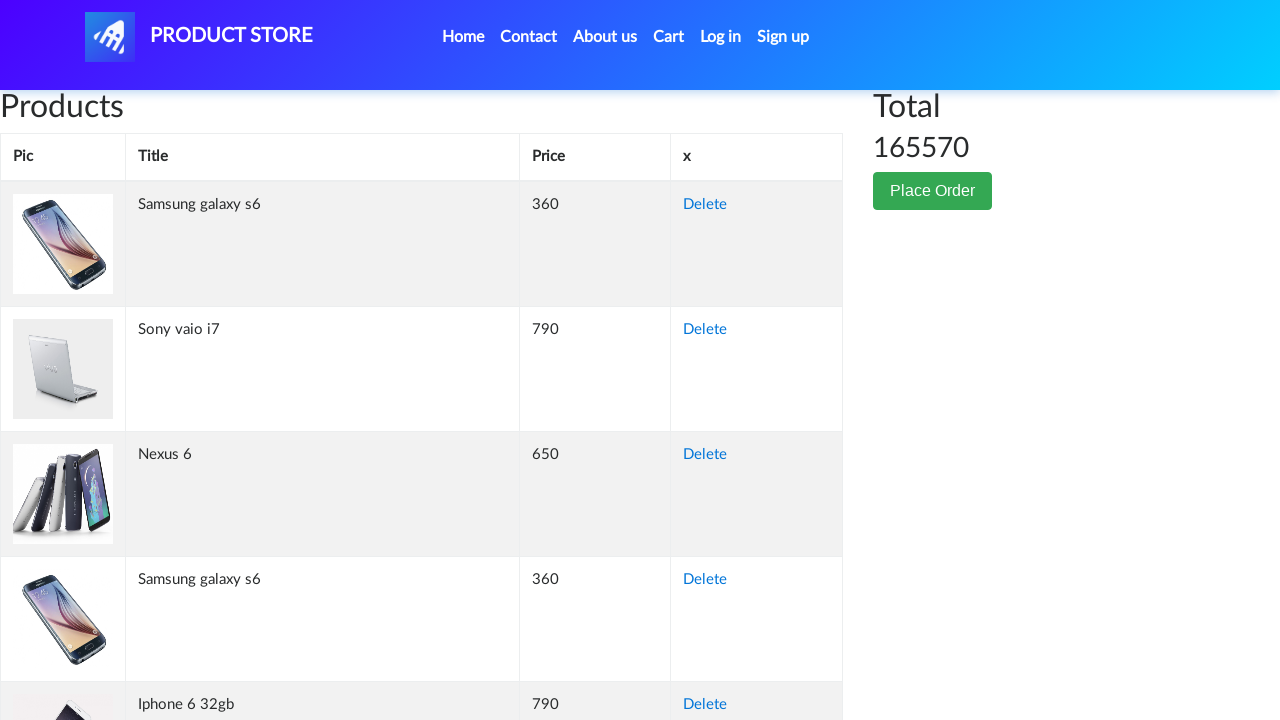

Retrieved cell content from row 178, column 1: ''
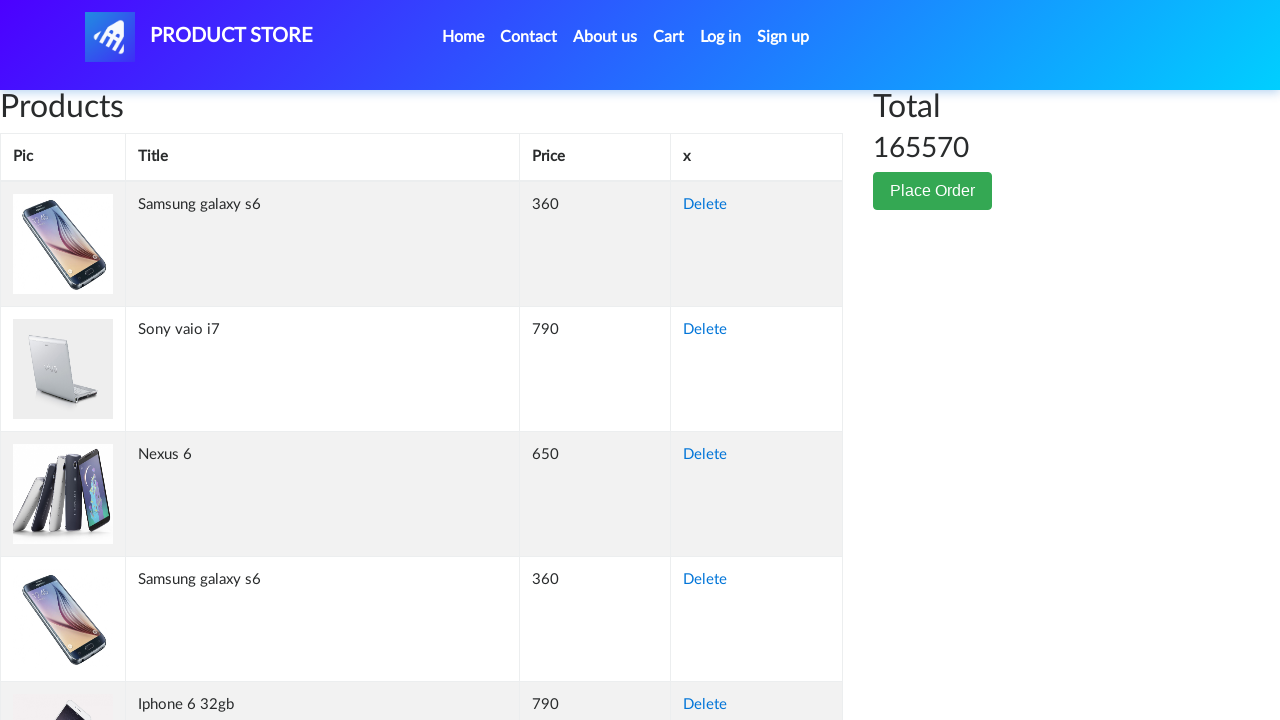

Retrieved cell content from row 178, column 2: 'ASUS Full HD'
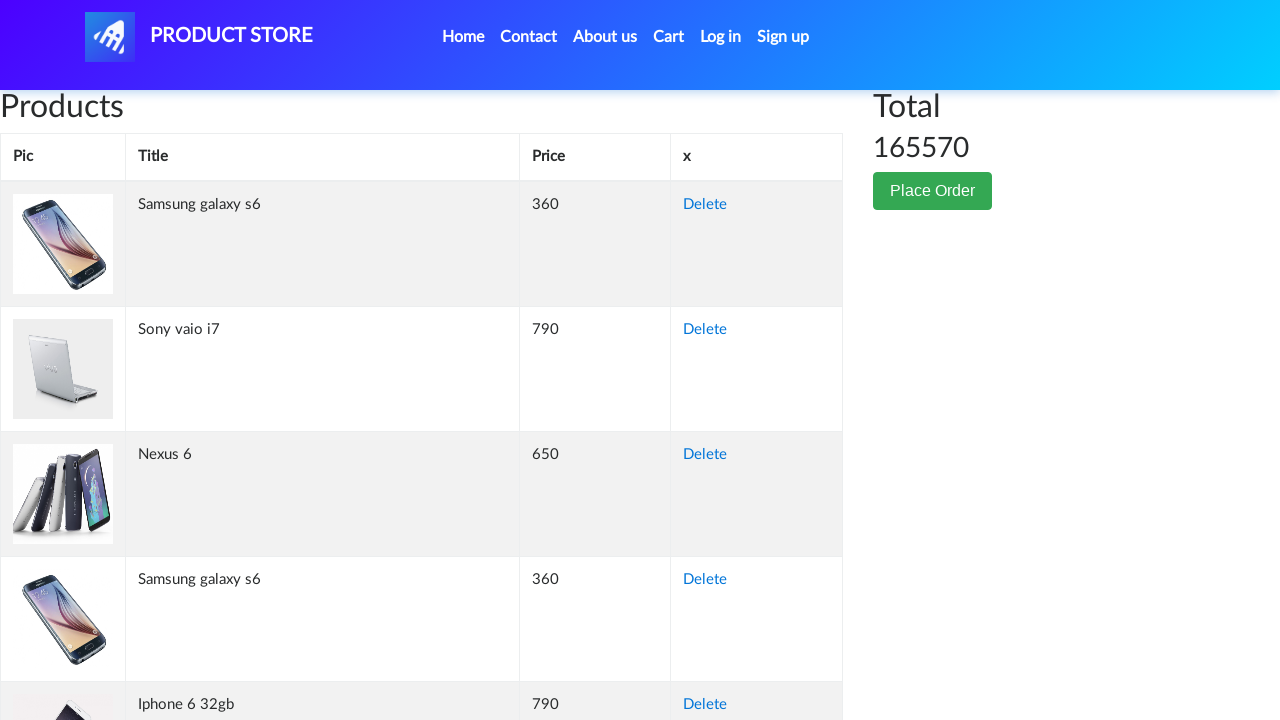

Retrieved cell content from row 178, column 3: '230'
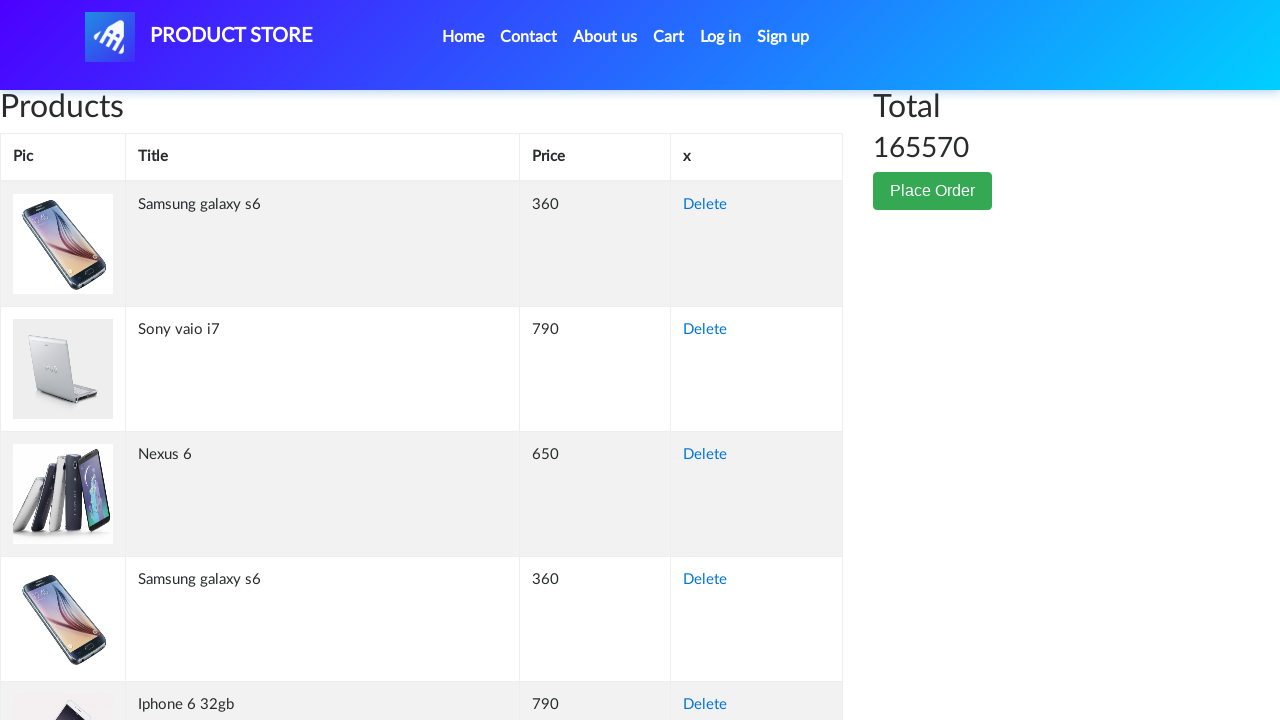

Retrieved cell content from row 178, column 4: 'Delete'
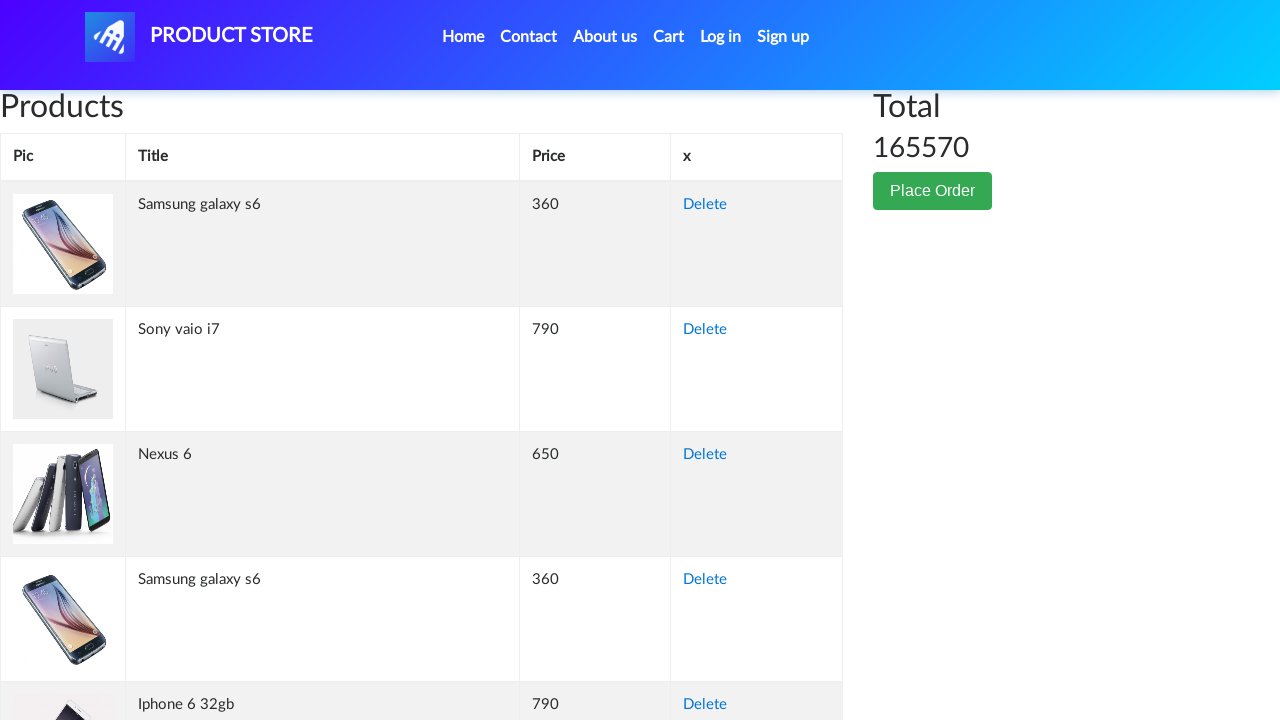

Retrieved cell content from row 179, column 1: ''
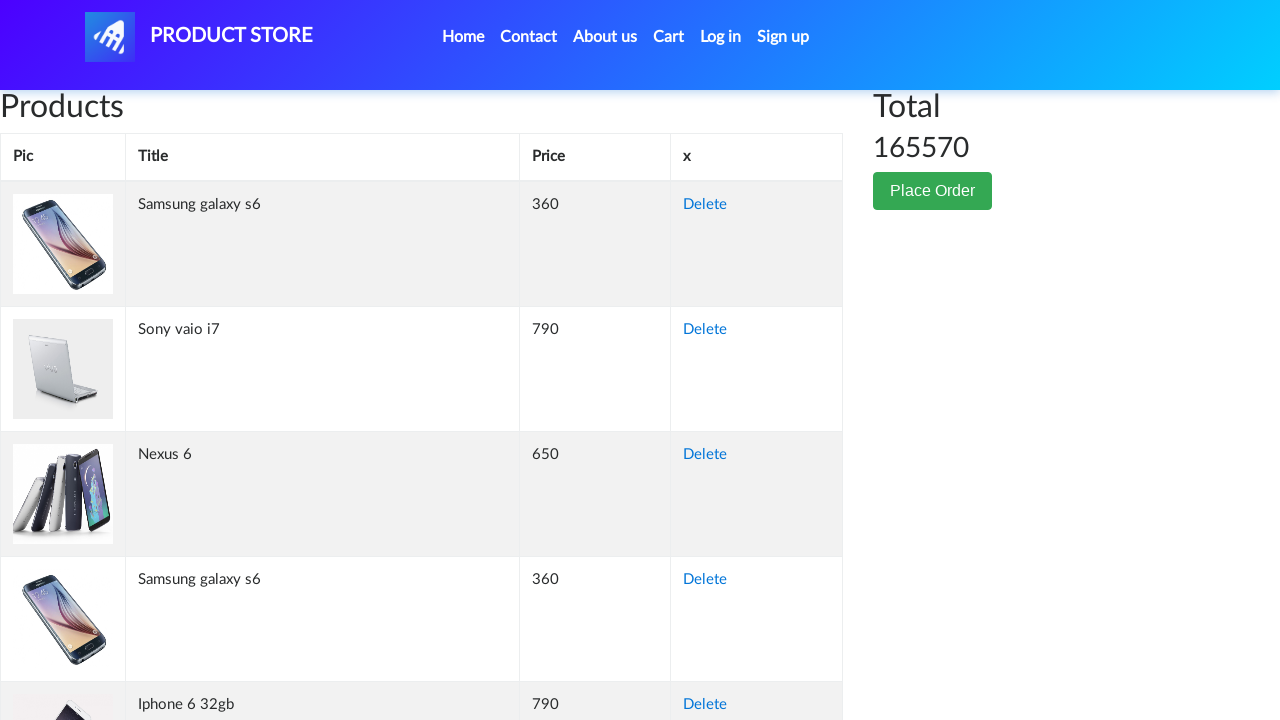

Retrieved cell content from row 179, column 2: 'Samsung galaxy s6'
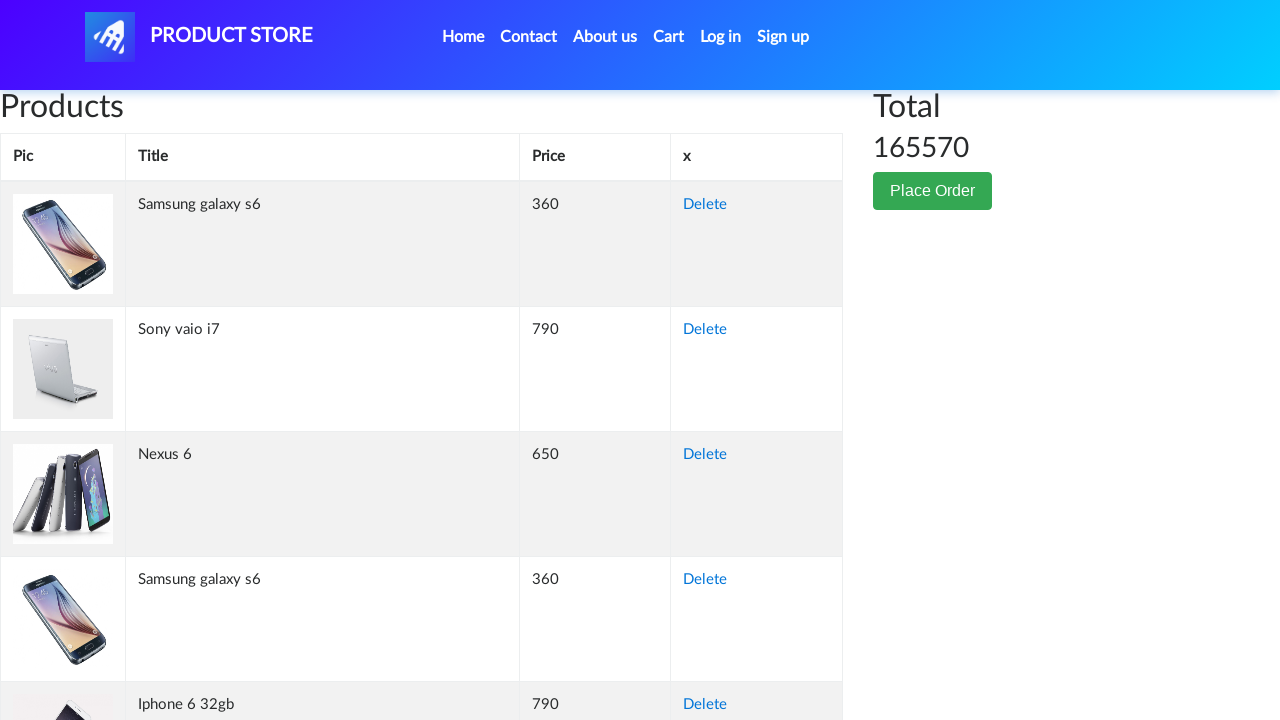

Retrieved cell content from row 179, column 3: '360'
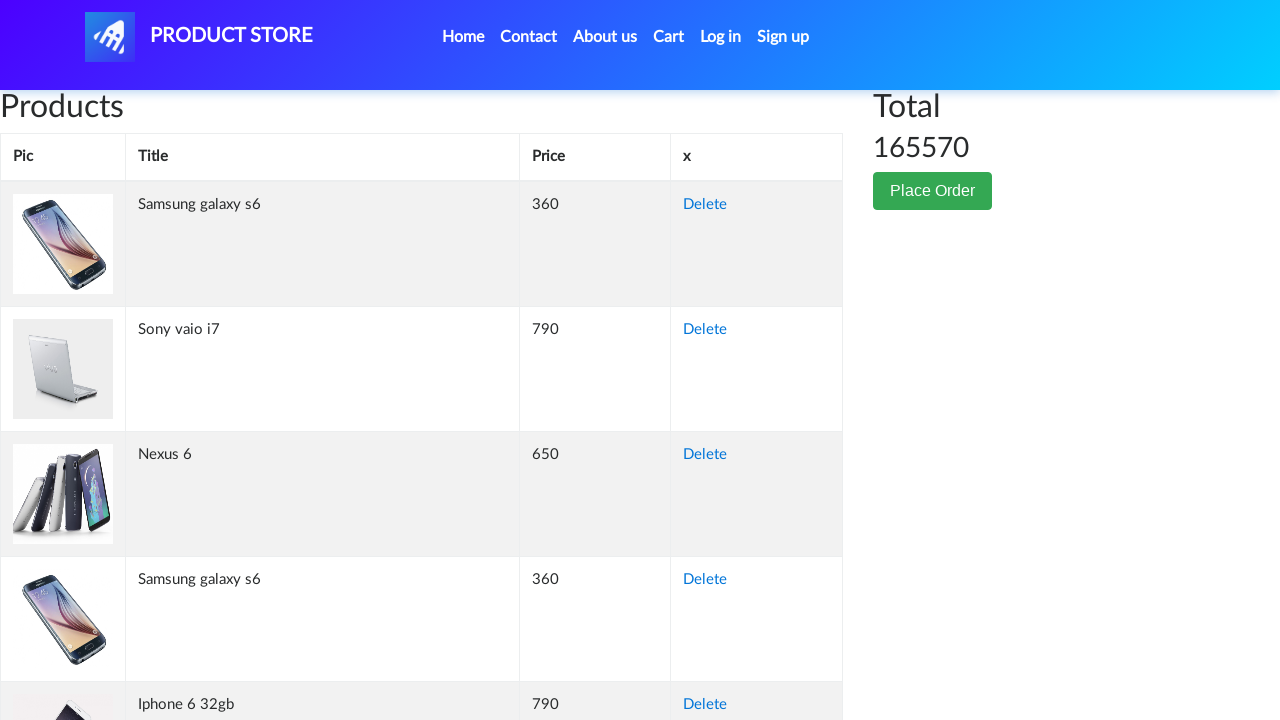

Retrieved cell content from row 179, column 4: 'Delete'
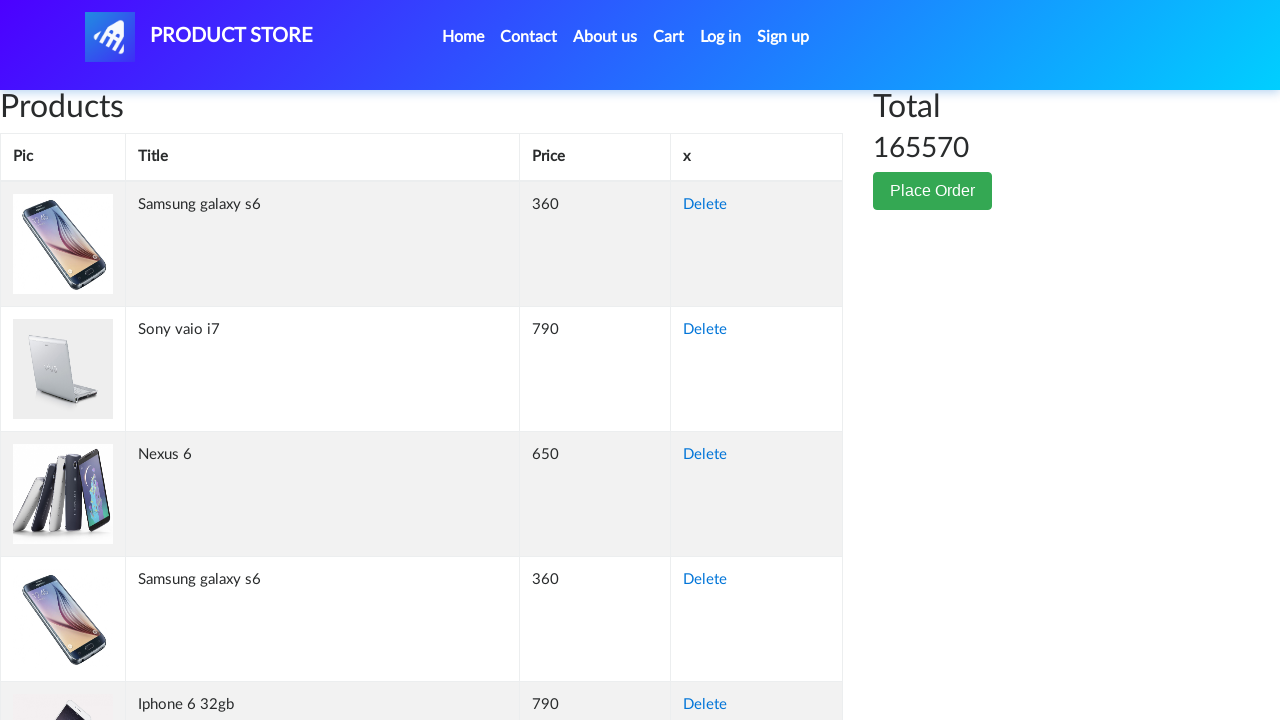

Retrieved cell content from row 180, column 1: ''
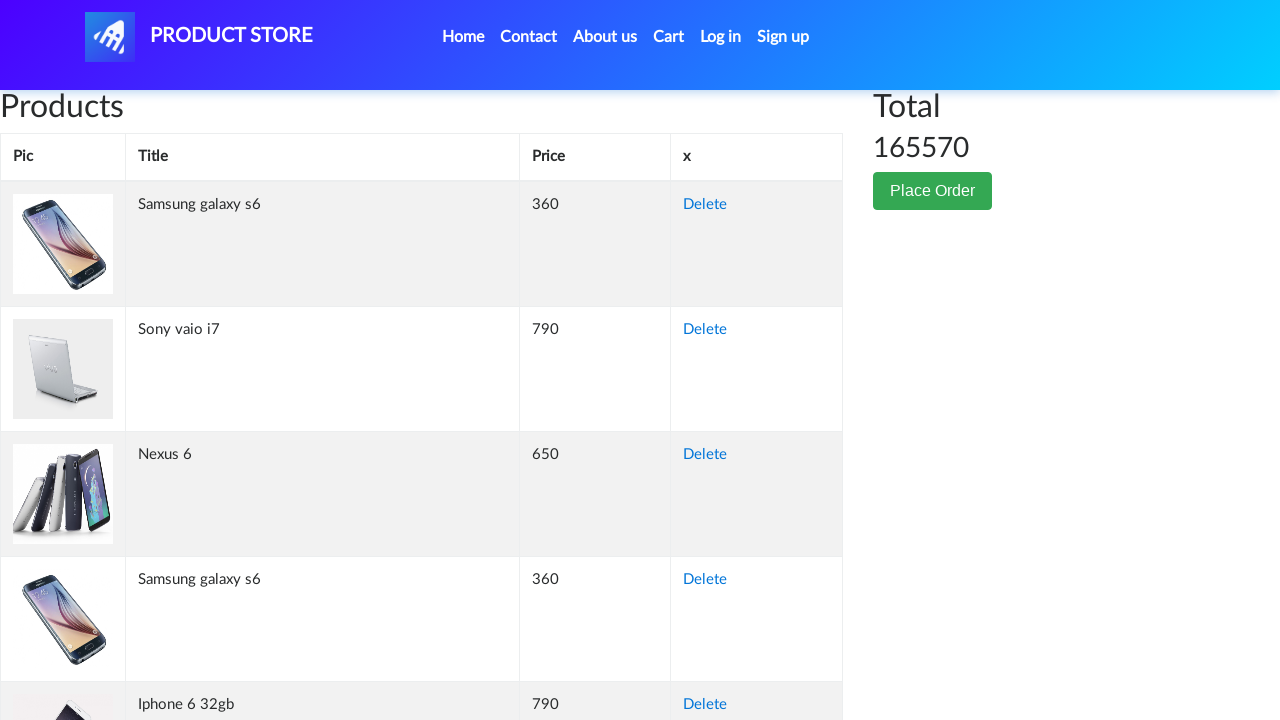

Retrieved cell content from row 180, column 2: 'Samsung galaxy s6'
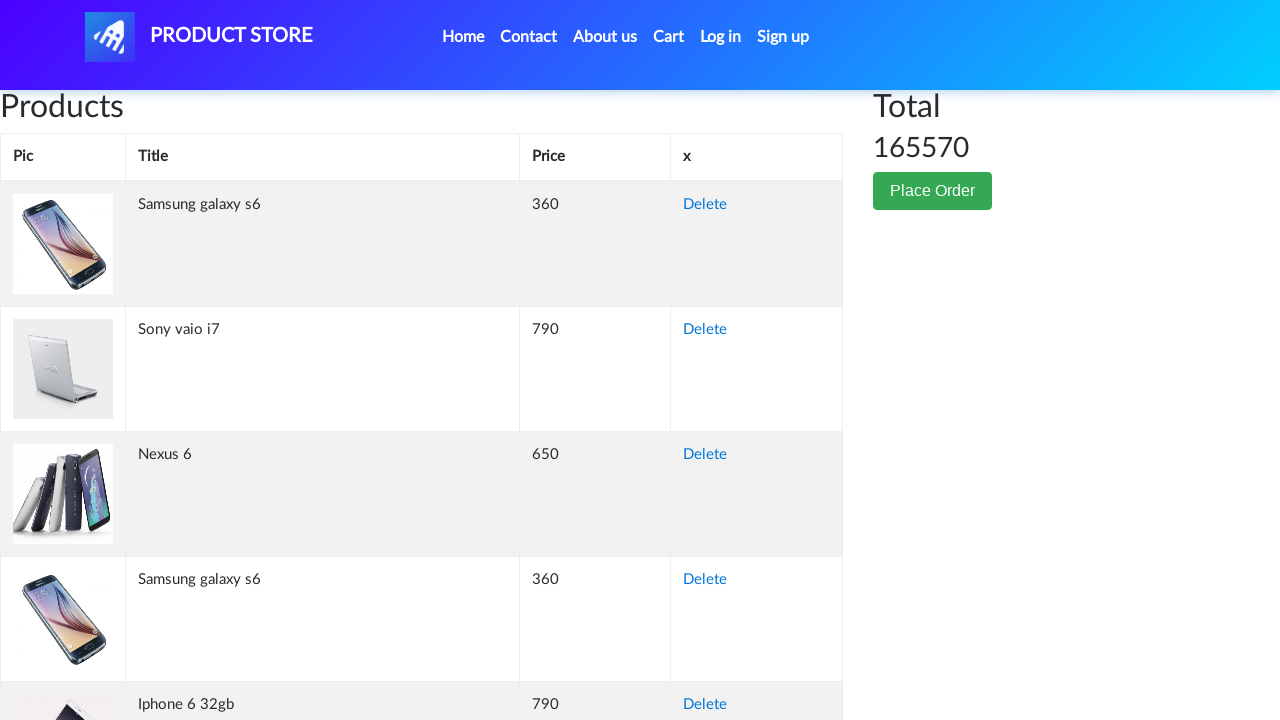

Retrieved cell content from row 180, column 3: '360'
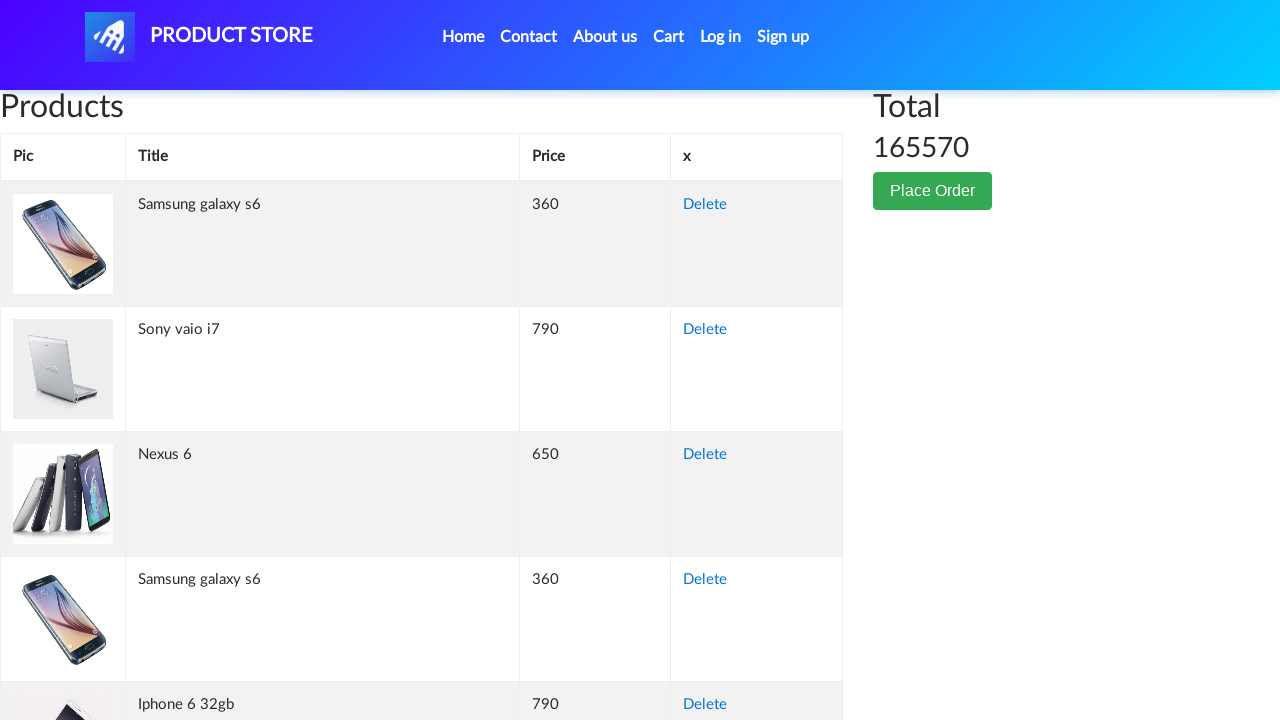

Retrieved cell content from row 180, column 4: 'Delete'
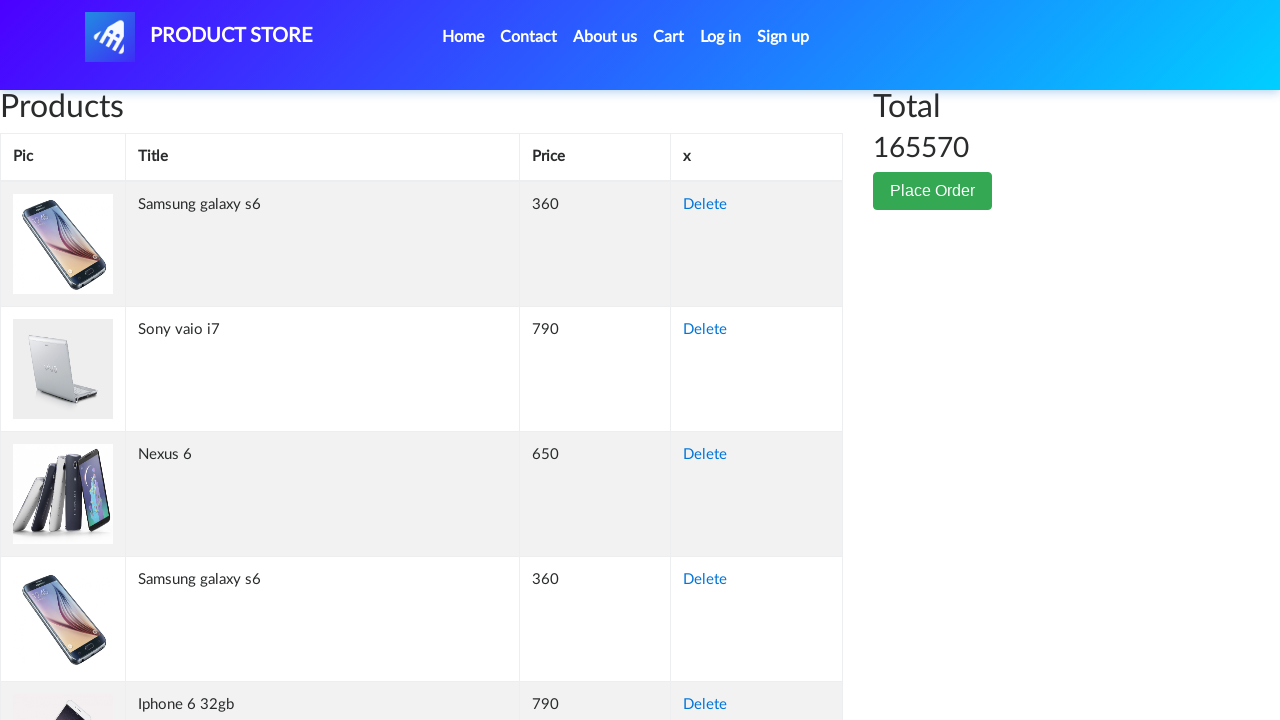

Retrieved cell content from row 181, column 1: ''
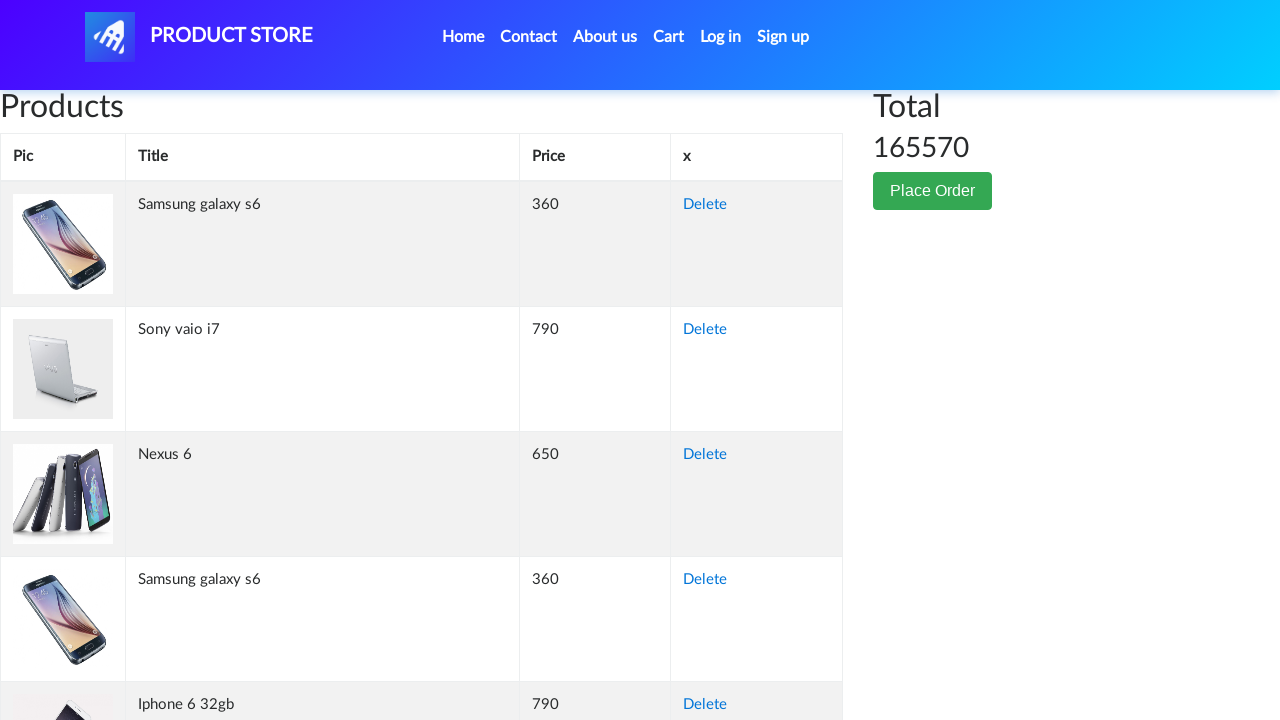

Retrieved cell content from row 181, column 2: 'Samsung galaxy s6'
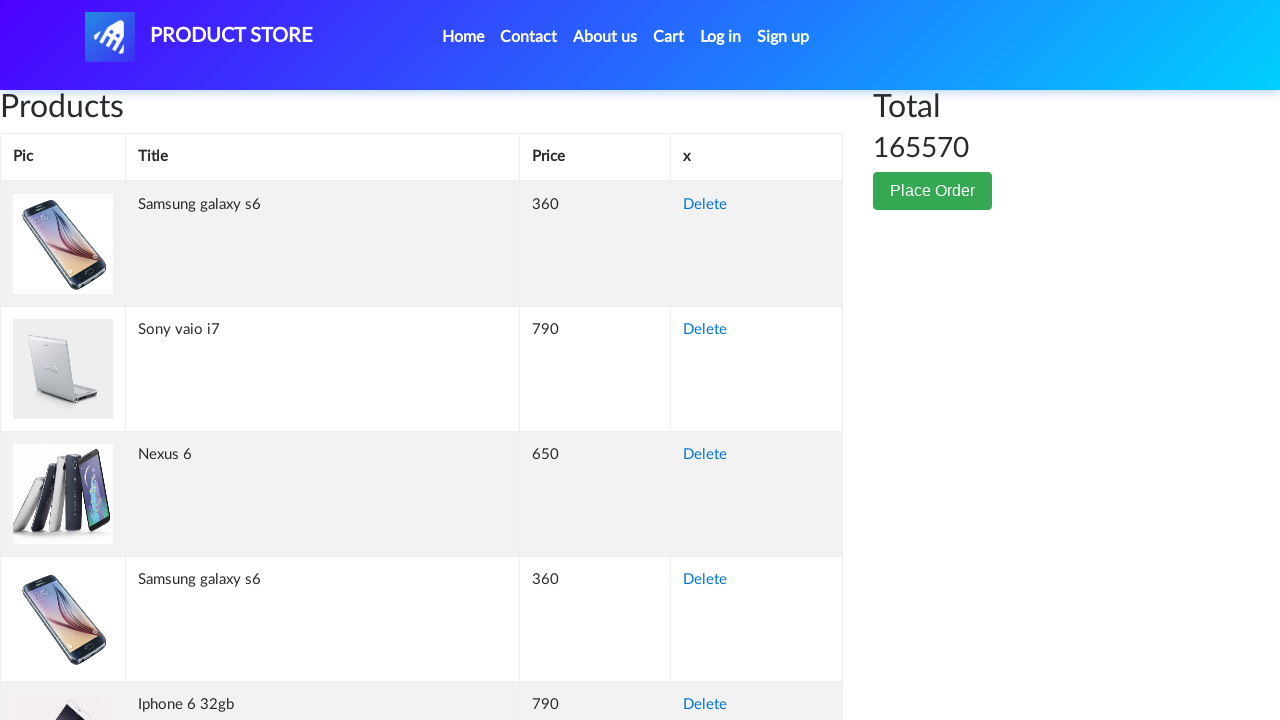

Retrieved cell content from row 181, column 3: '360'
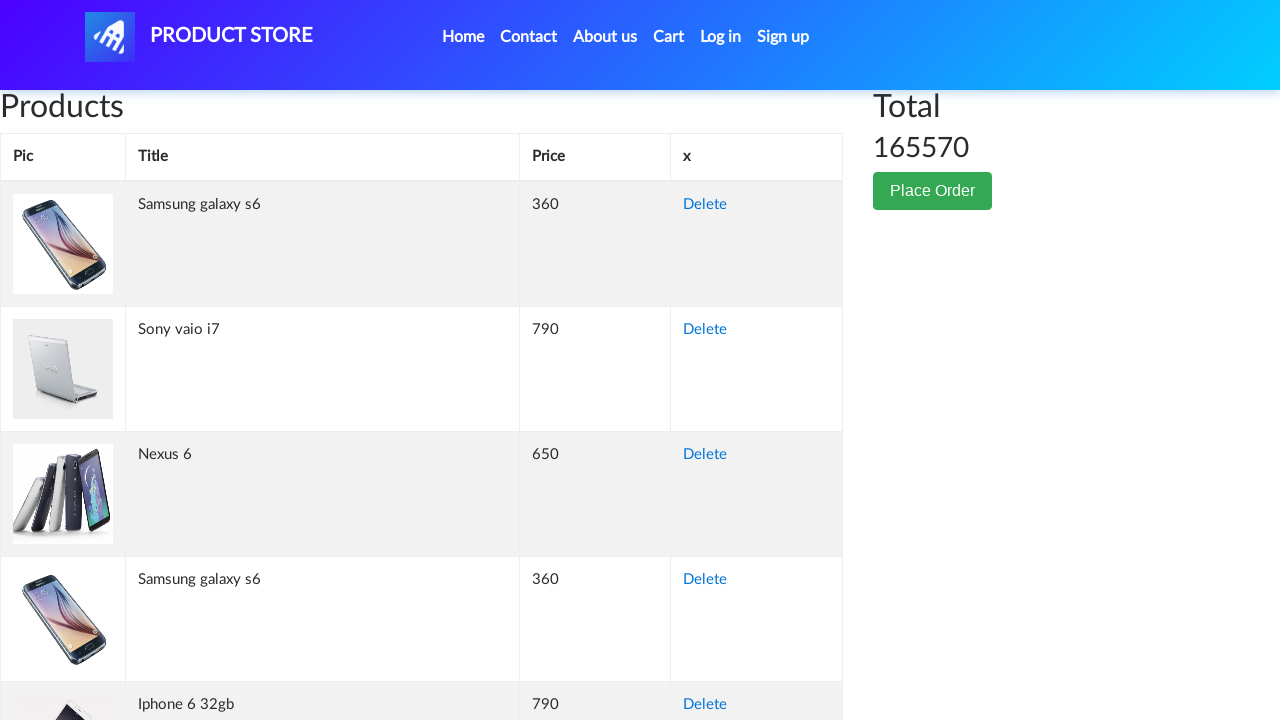

Retrieved cell content from row 181, column 4: 'Delete'
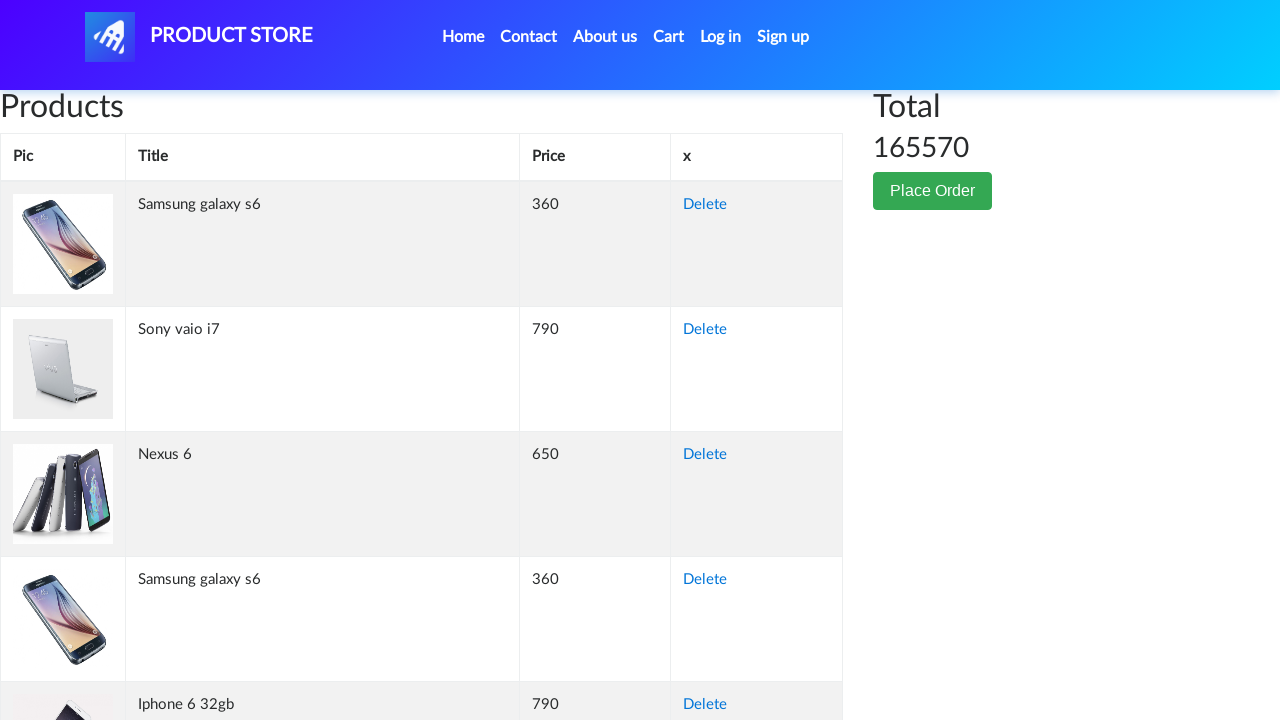

Retrieved cell content from row 182, column 1: ''
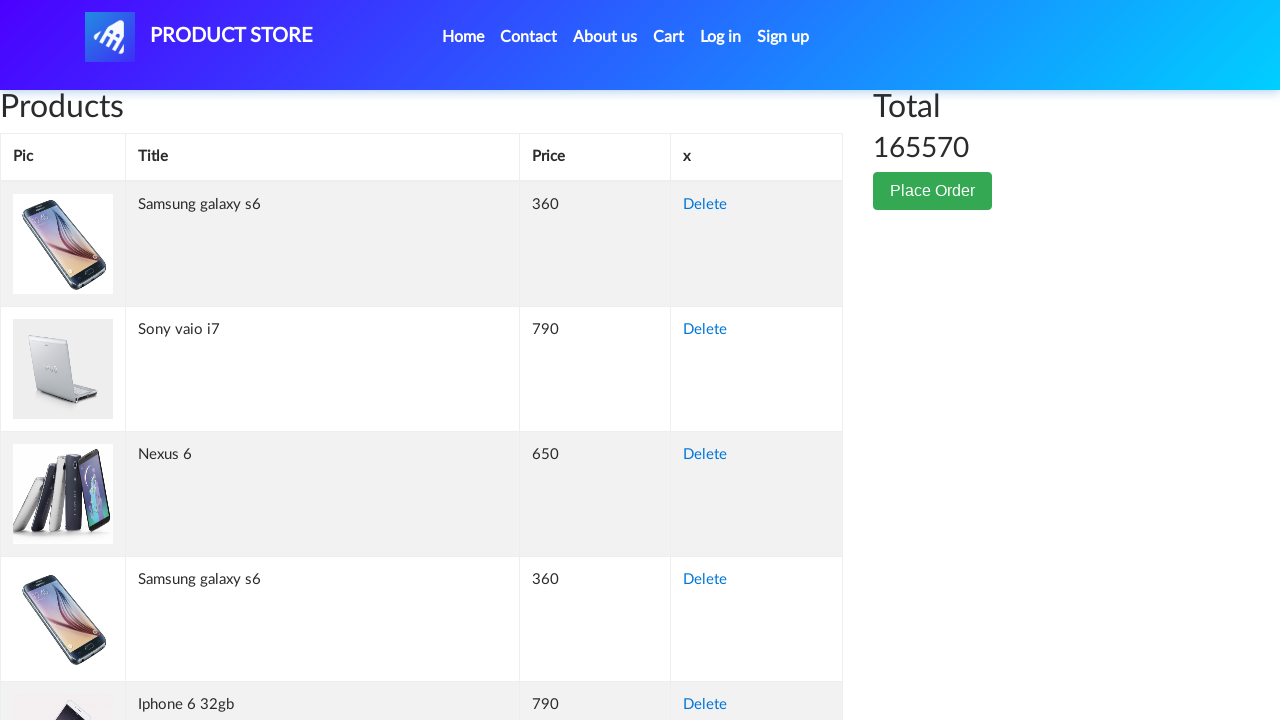

Retrieved cell content from row 182, column 2: 'Dell i7 8gb'
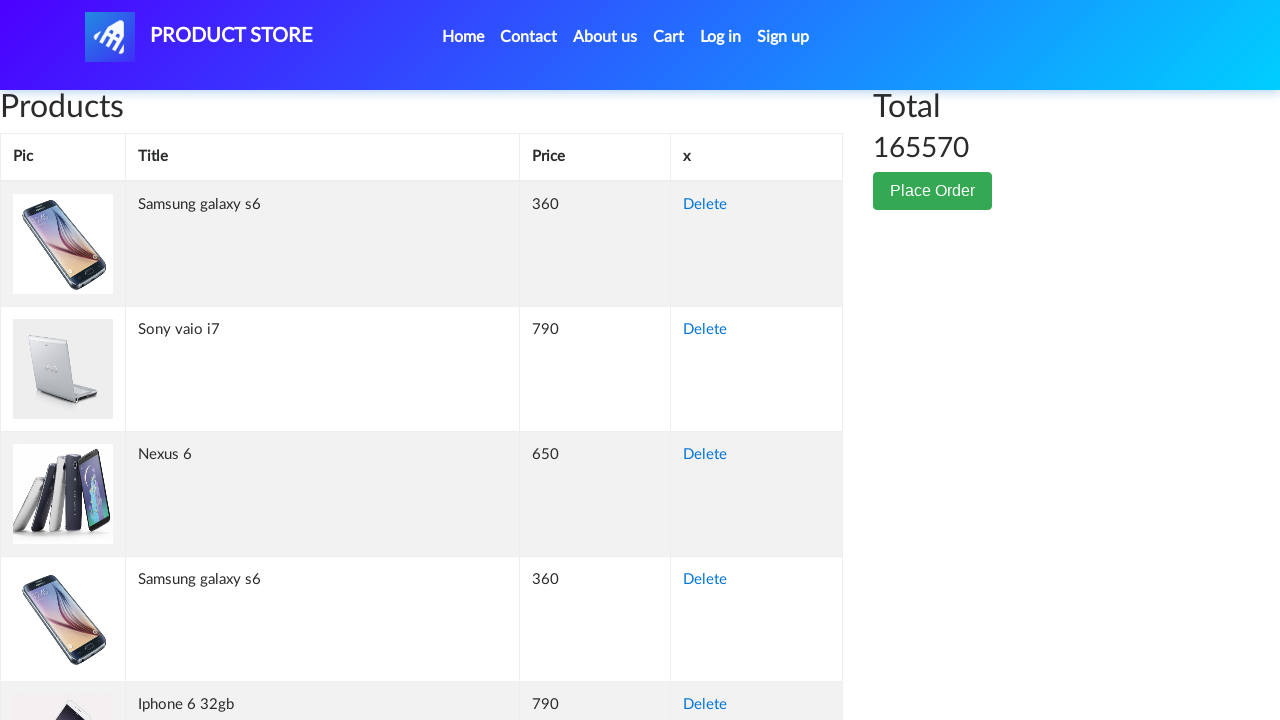

Retrieved cell content from row 182, column 3: '700'
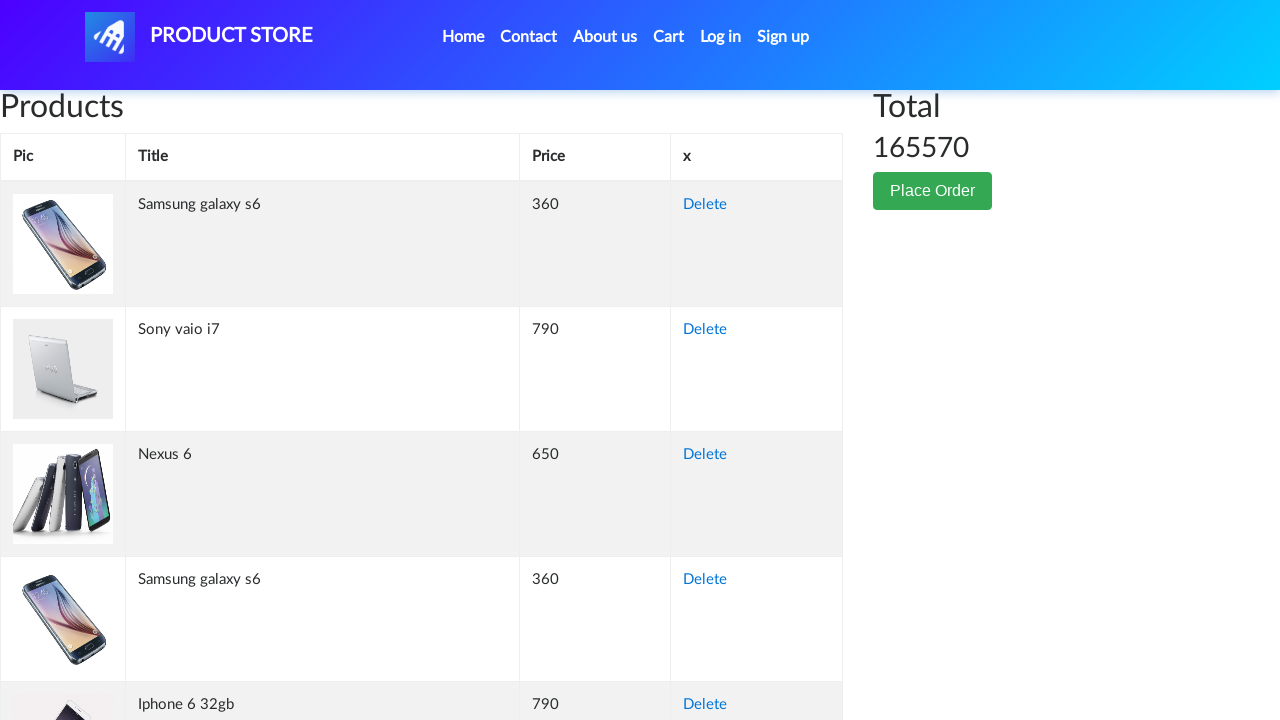

Retrieved cell content from row 182, column 4: 'Delete'
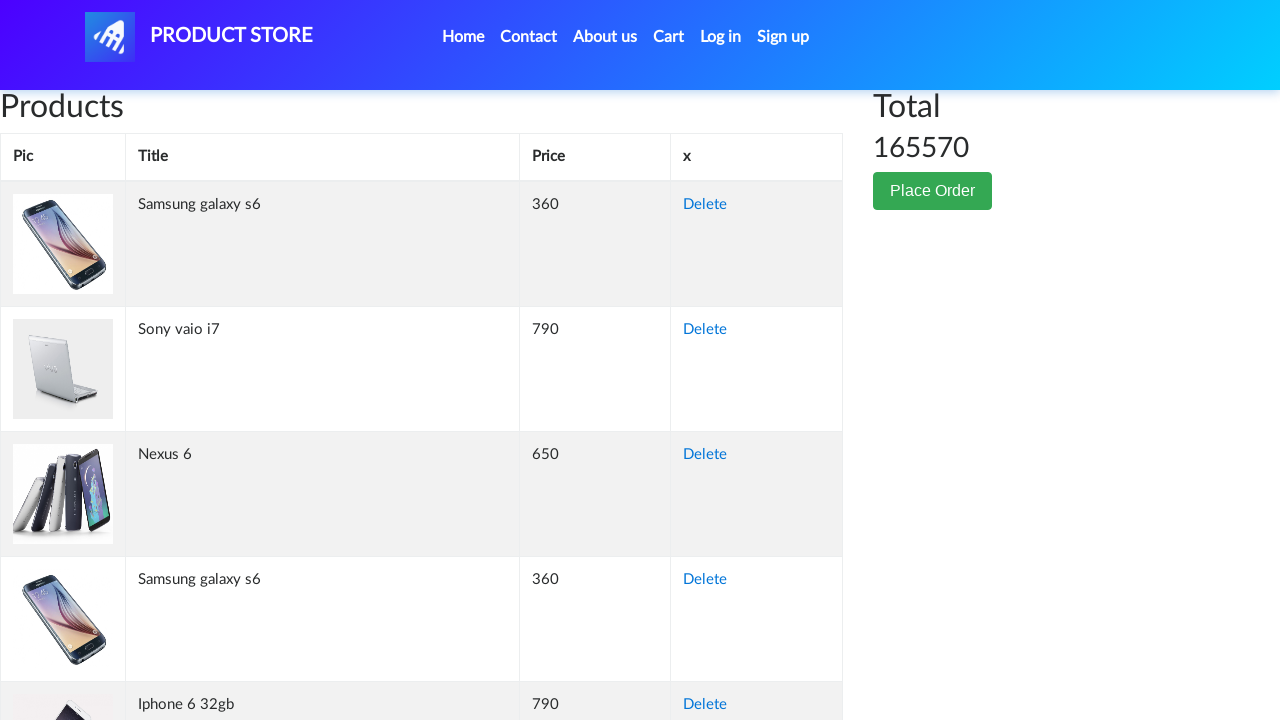

Retrieved cell content from row 183, column 1: ''
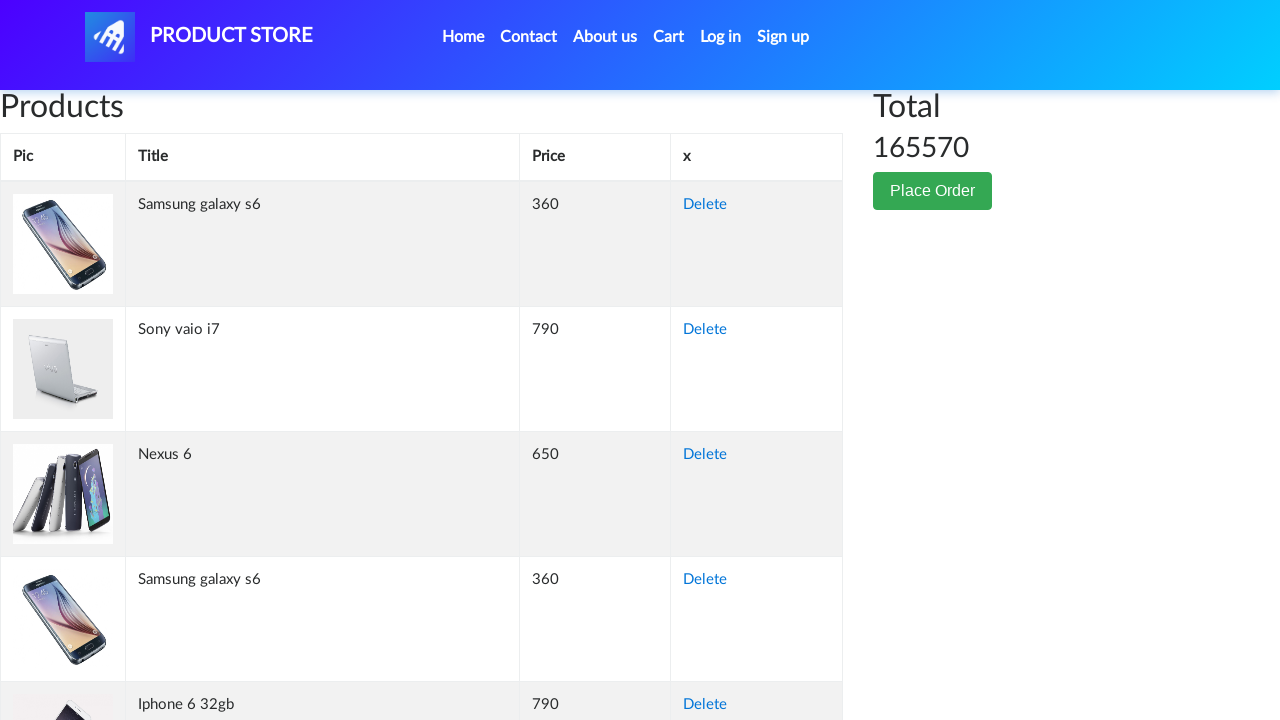

Retrieved cell content from row 183, column 2: 'ASUS Full HD'
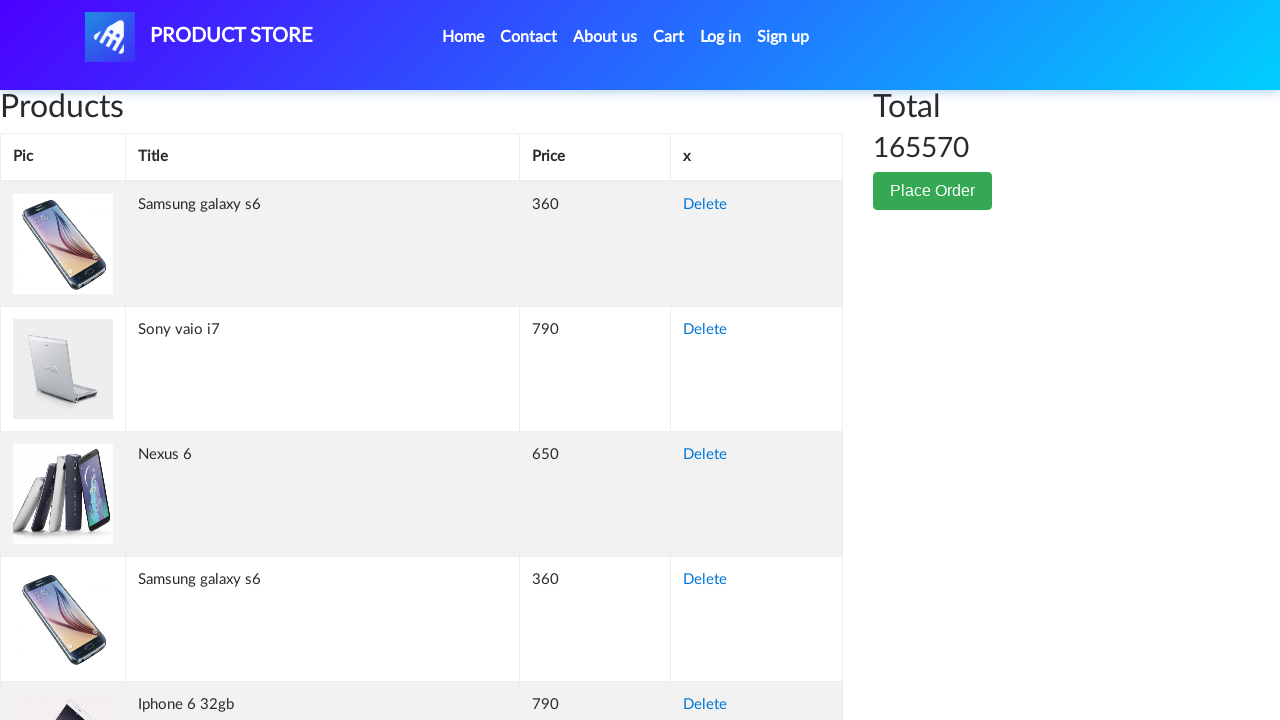

Retrieved cell content from row 183, column 3: '230'
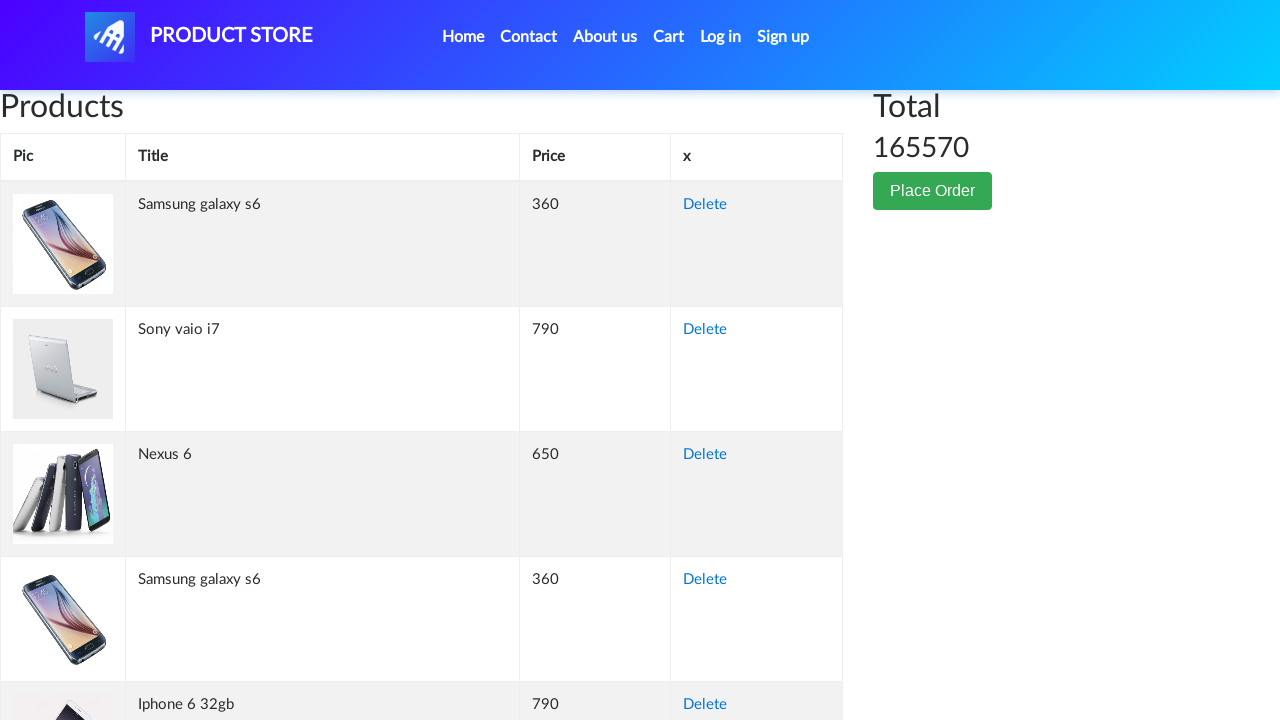

Retrieved cell content from row 183, column 4: 'Delete'
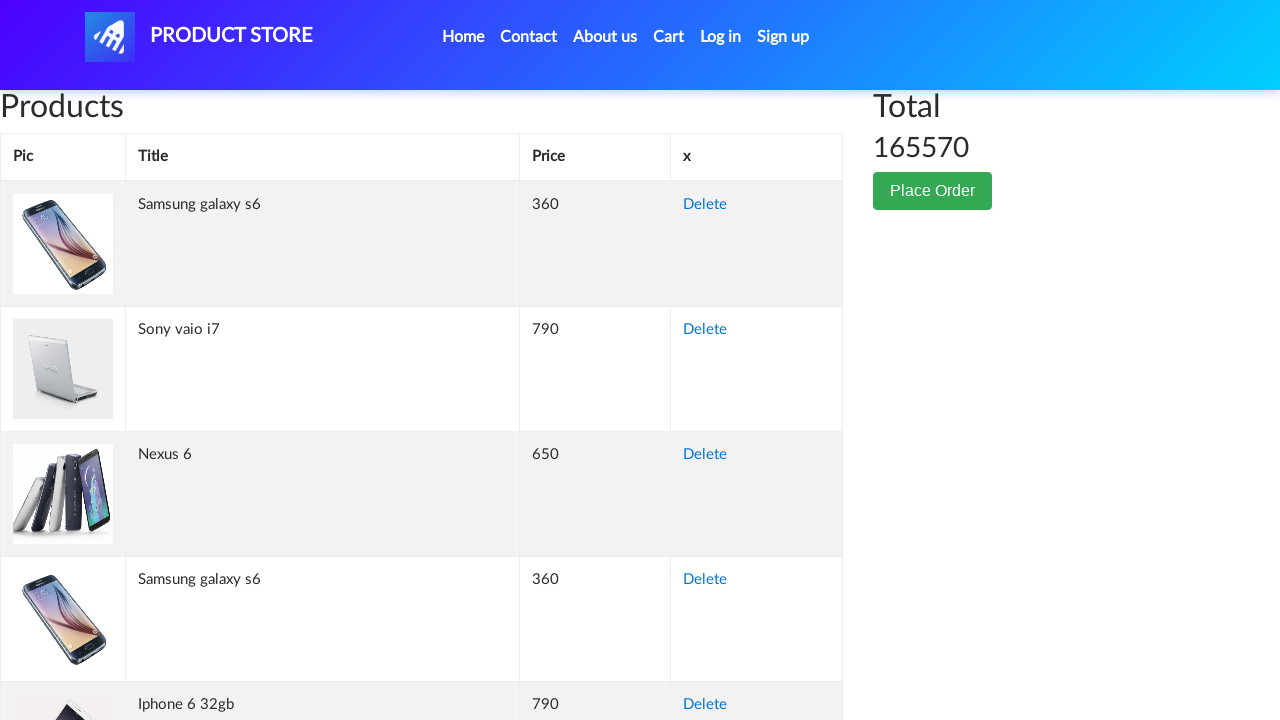

Retrieved cell content from row 184, column 1: ''
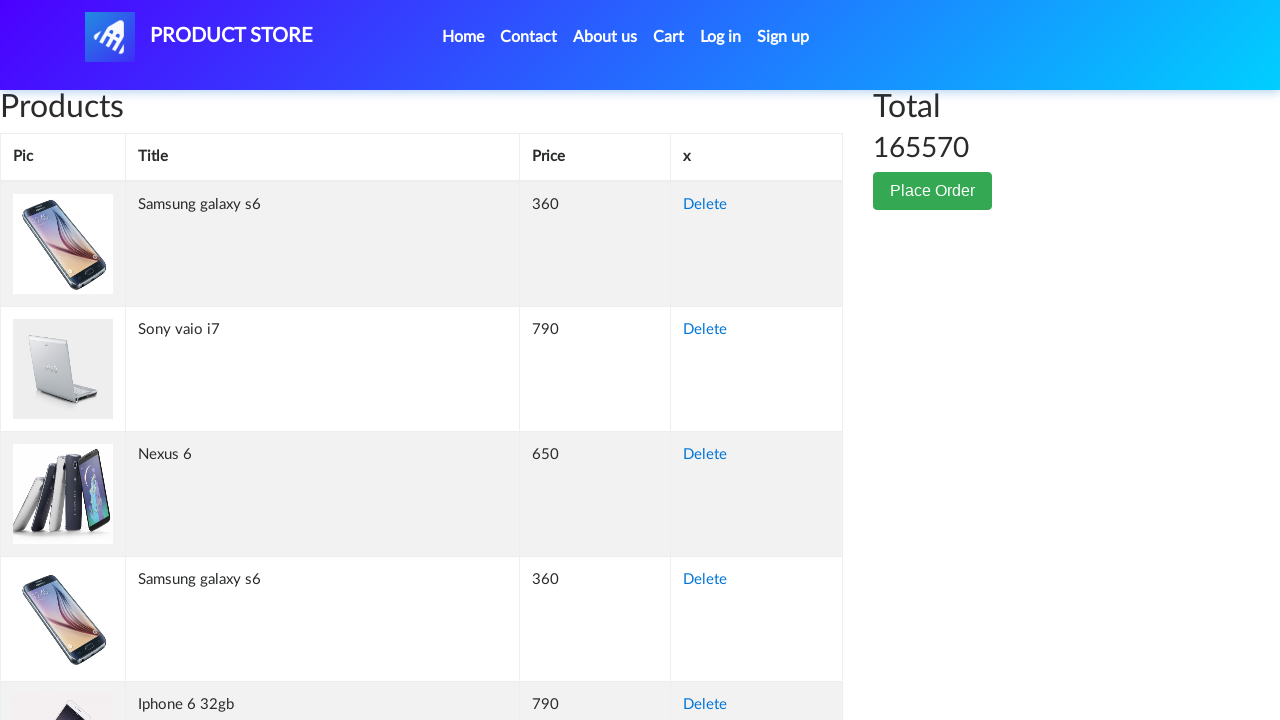

Retrieved cell content from row 184, column 2: 'Sony vaio i5'
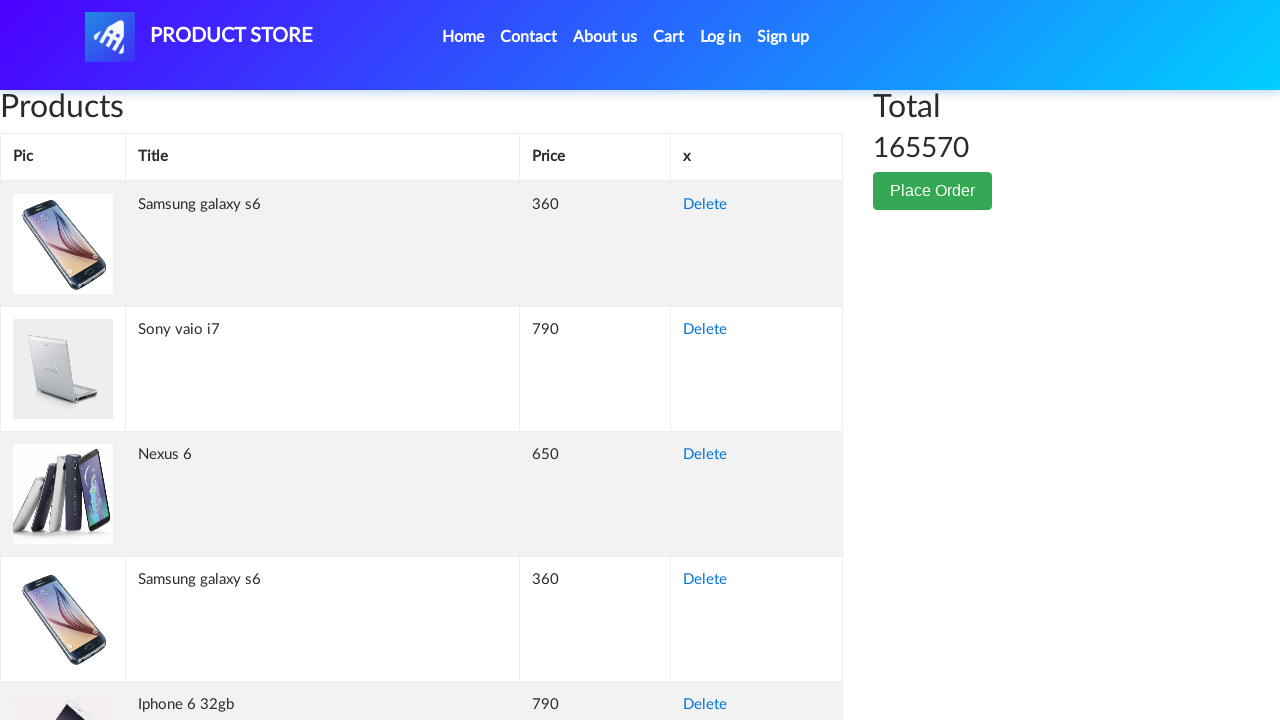

Retrieved cell content from row 184, column 3: '790'
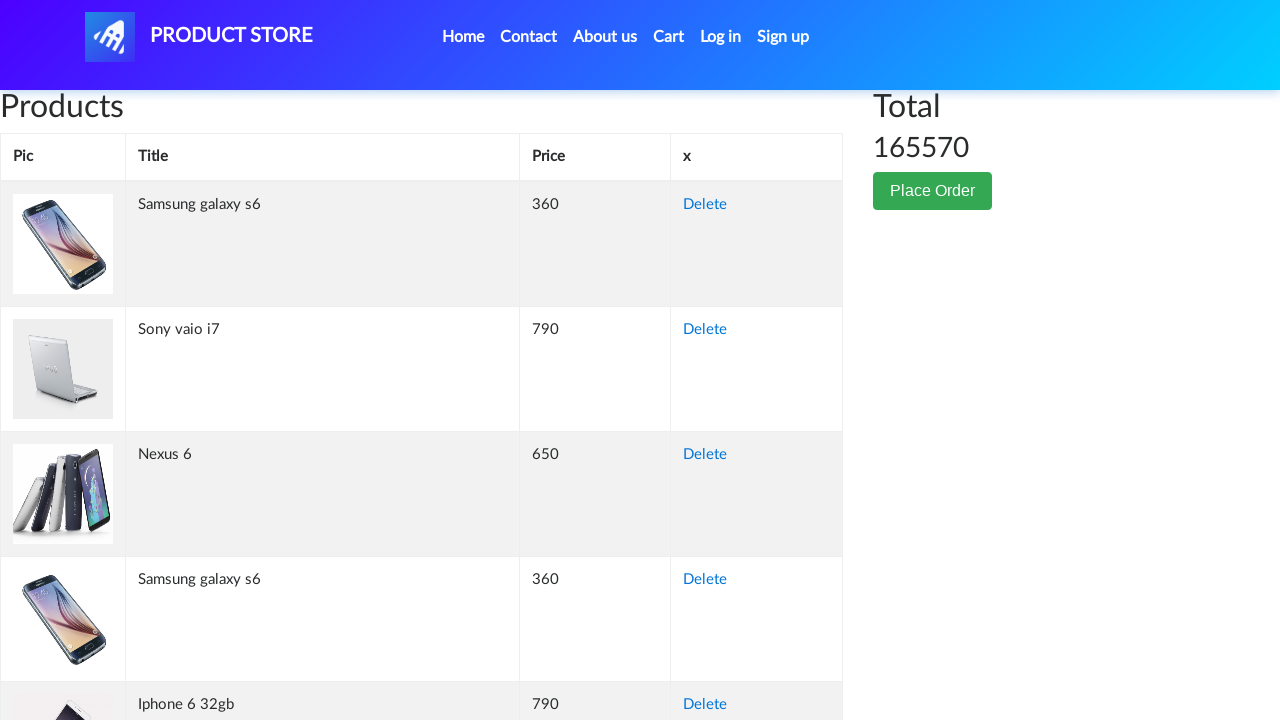

Retrieved cell content from row 184, column 4: 'Delete'
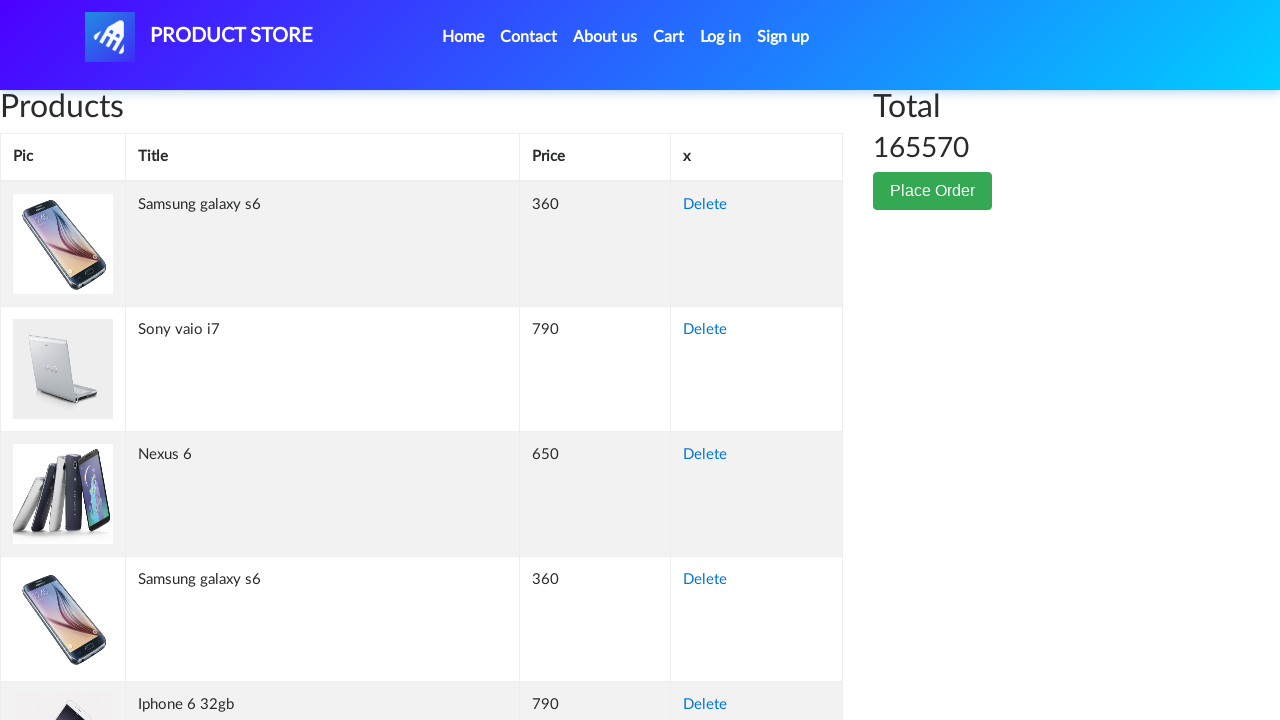

Retrieved cell content from row 185, column 1: ''
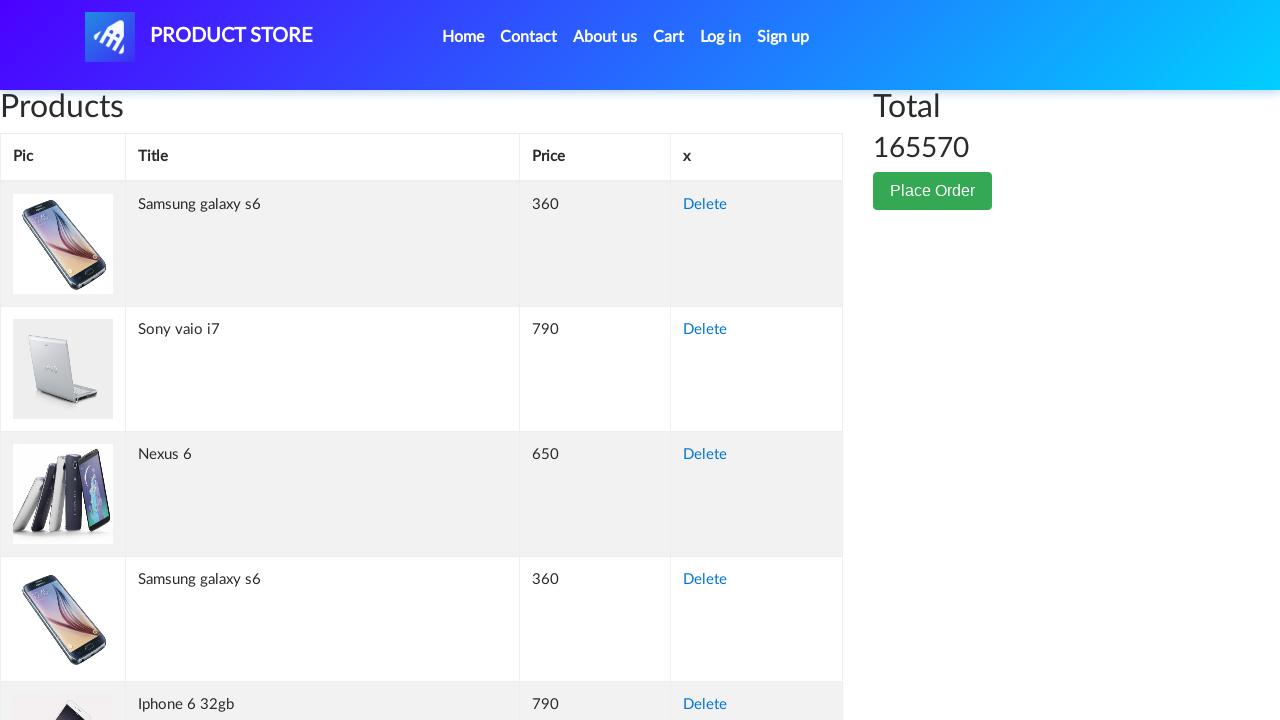

Retrieved cell content from row 185, column 2: 'ASUS Full HD'
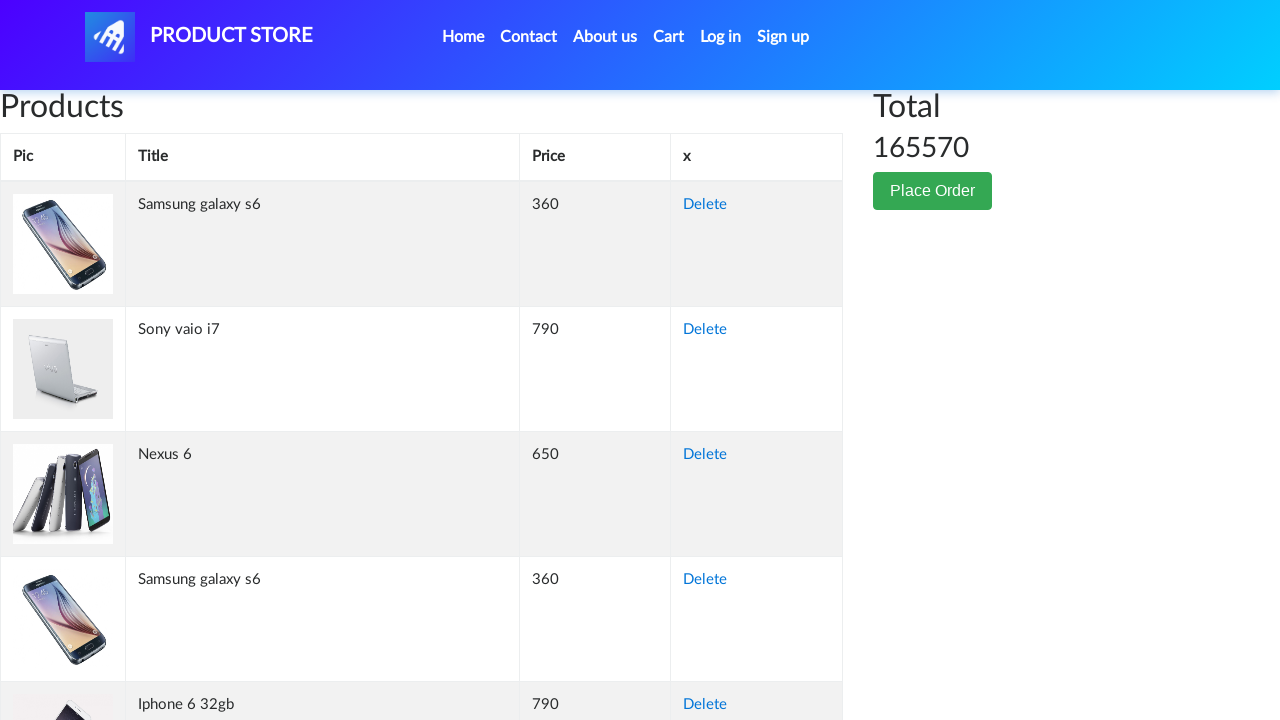

Retrieved cell content from row 185, column 3: '230'
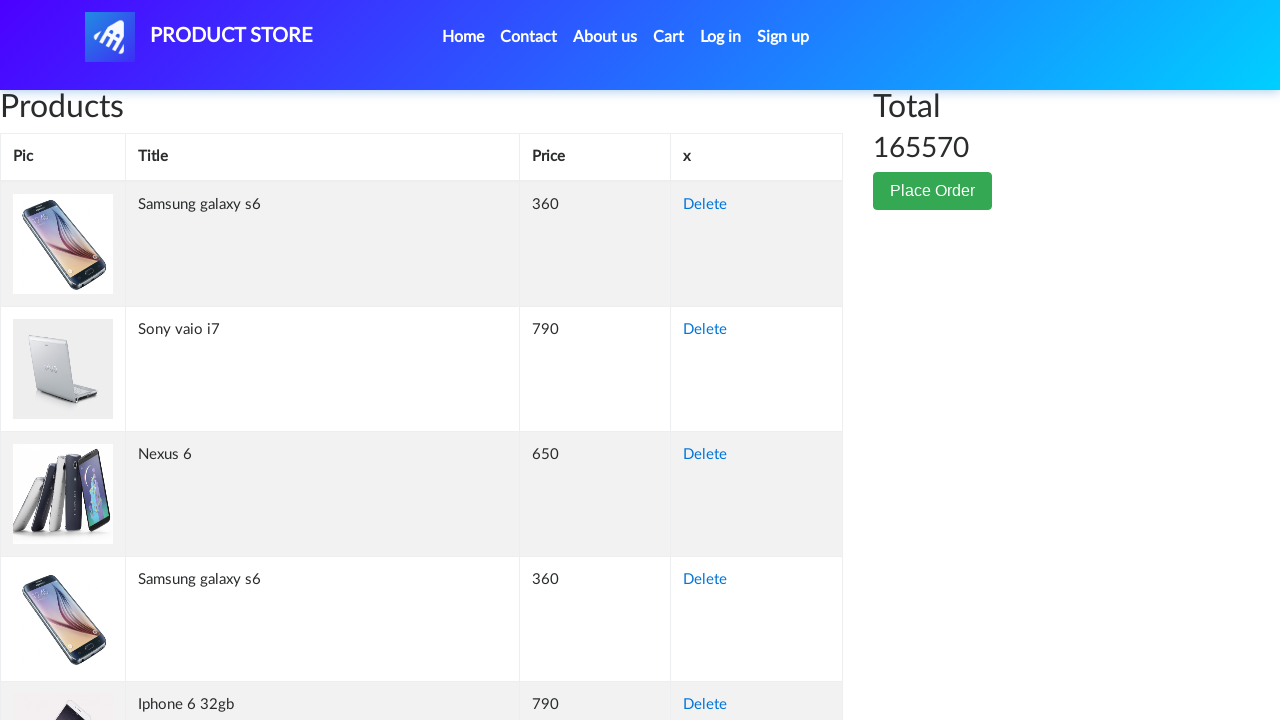

Retrieved cell content from row 185, column 4: 'Delete'
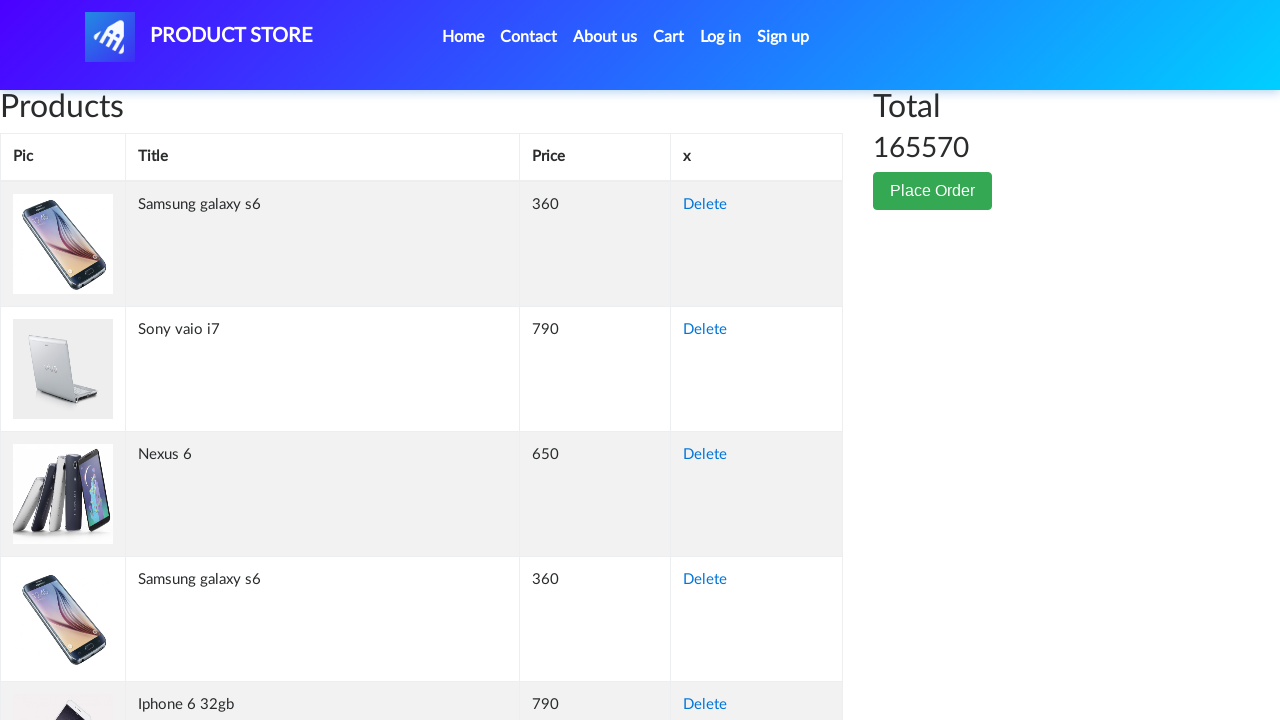

Retrieved cell content from row 186, column 1: ''
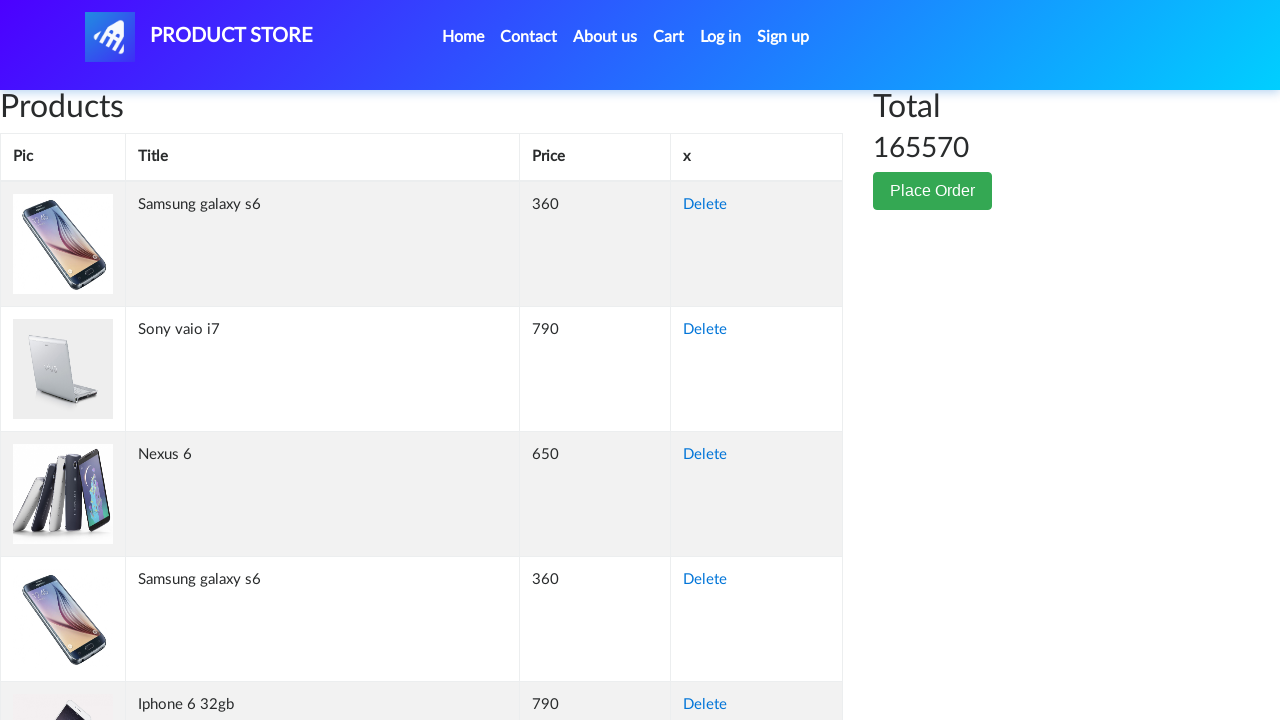

Retrieved cell content from row 186, column 2: 'Apple monitor 24'
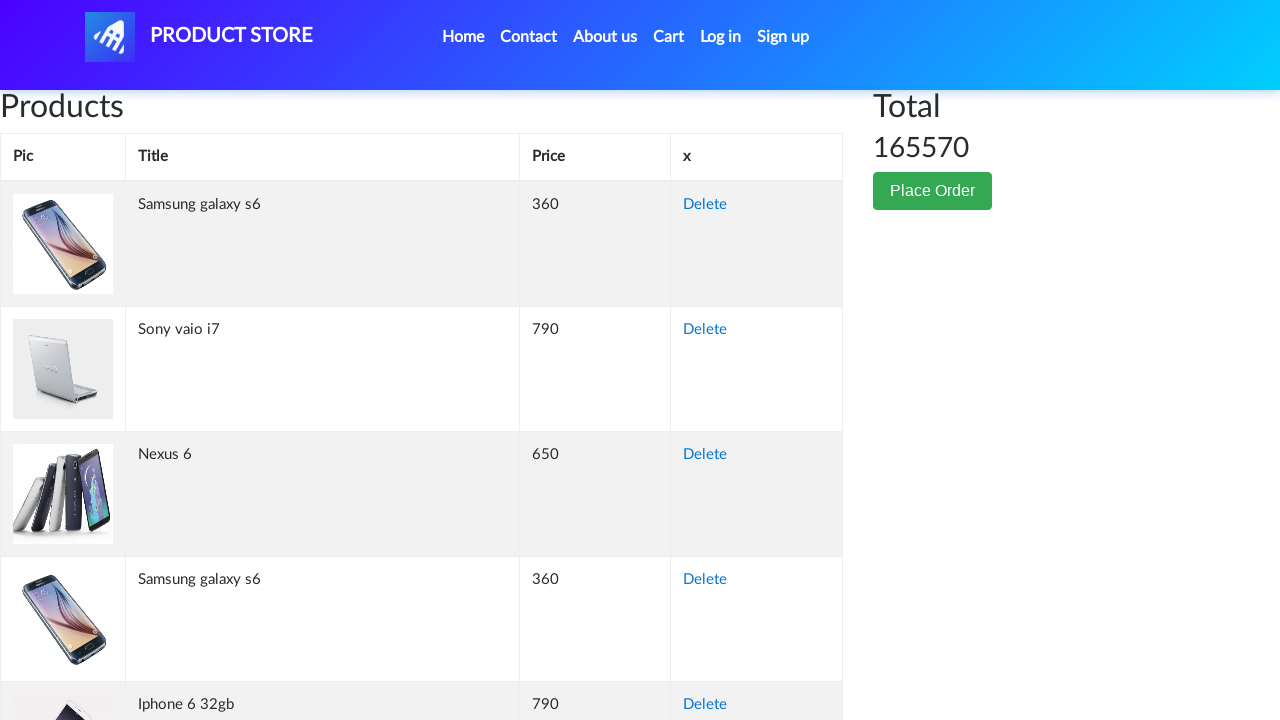

Retrieved cell content from row 186, column 3: '400'
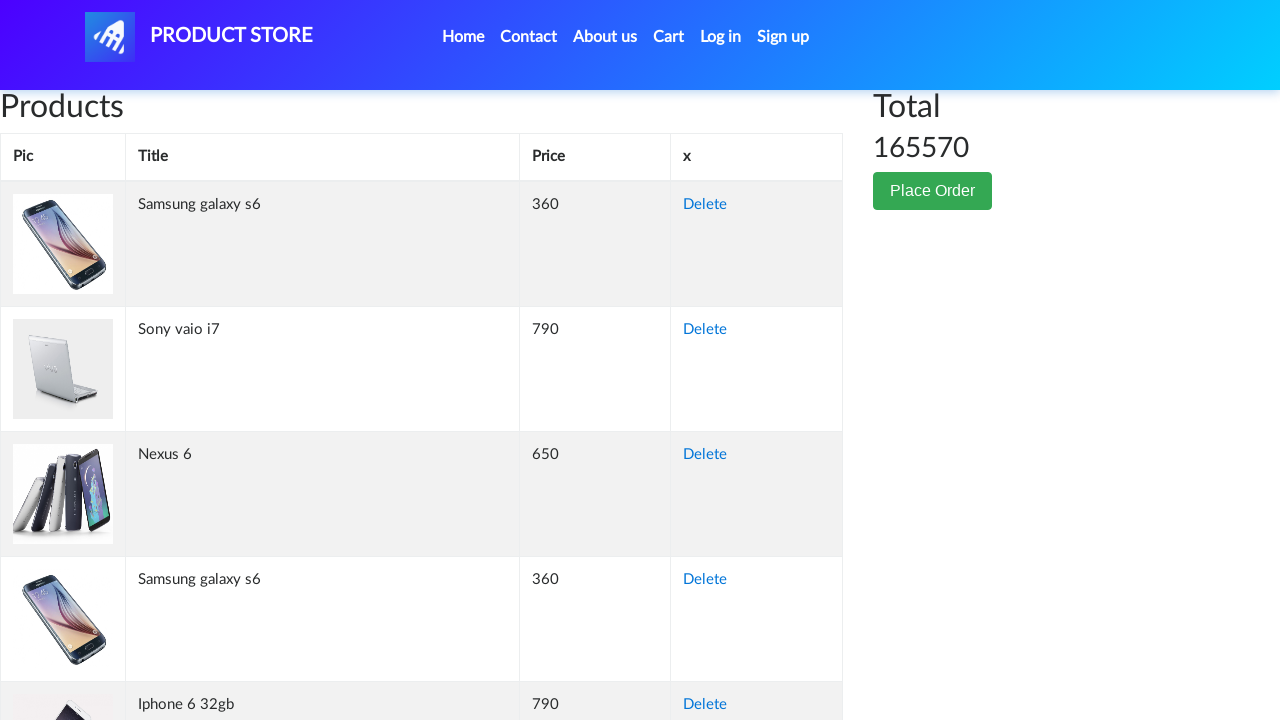

Retrieved cell content from row 186, column 4: 'Delete'
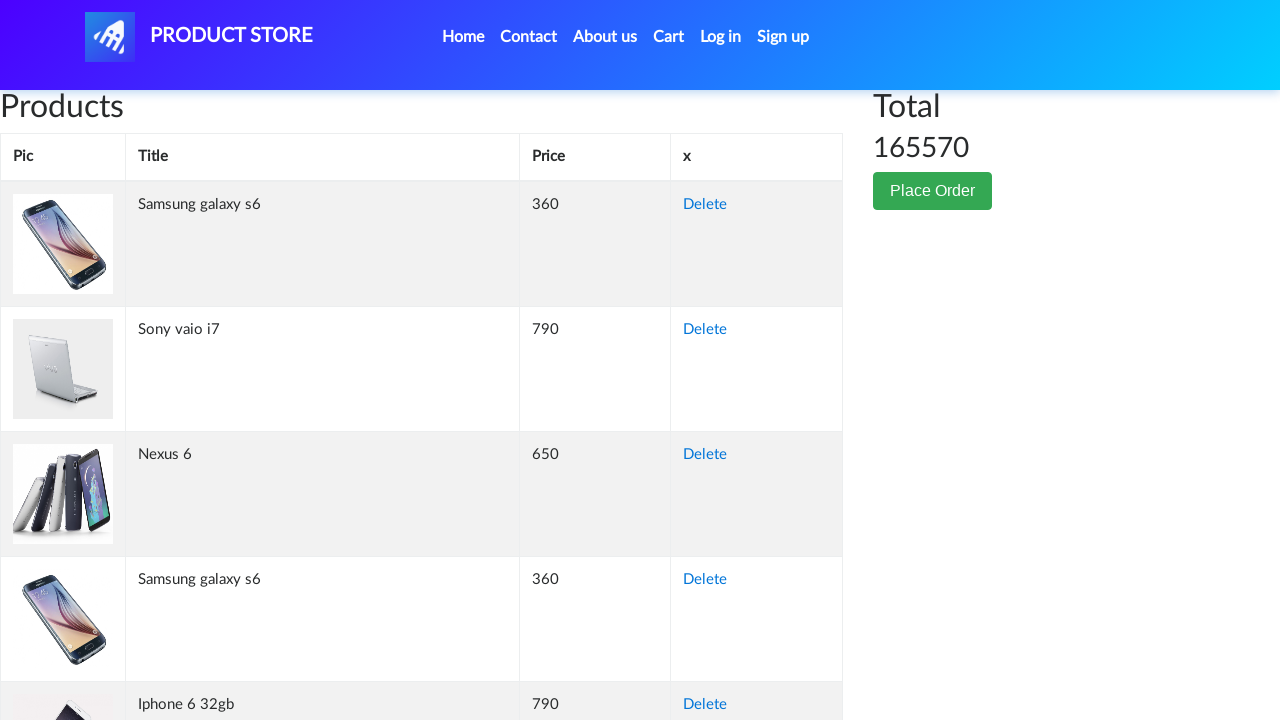

Retrieved cell content from row 187, column 1: ''
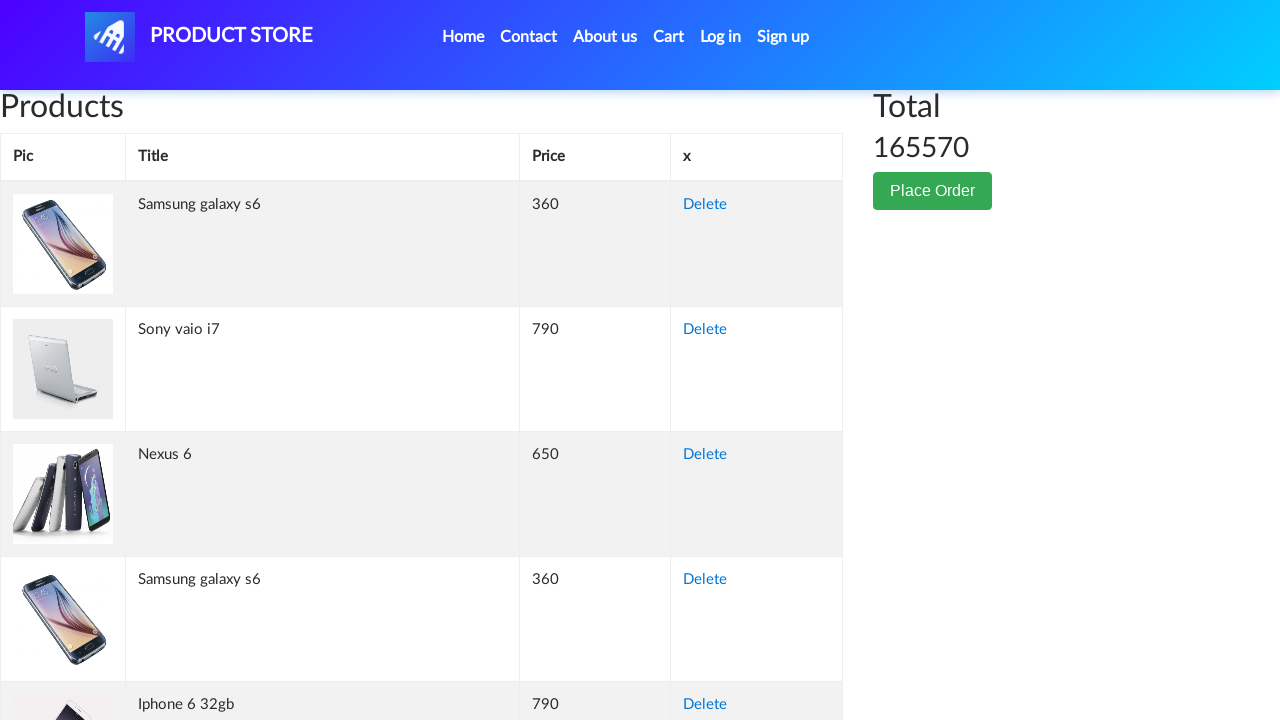

Retrieved cell content from row 187, column 2: 'Nokia lumia 1520'
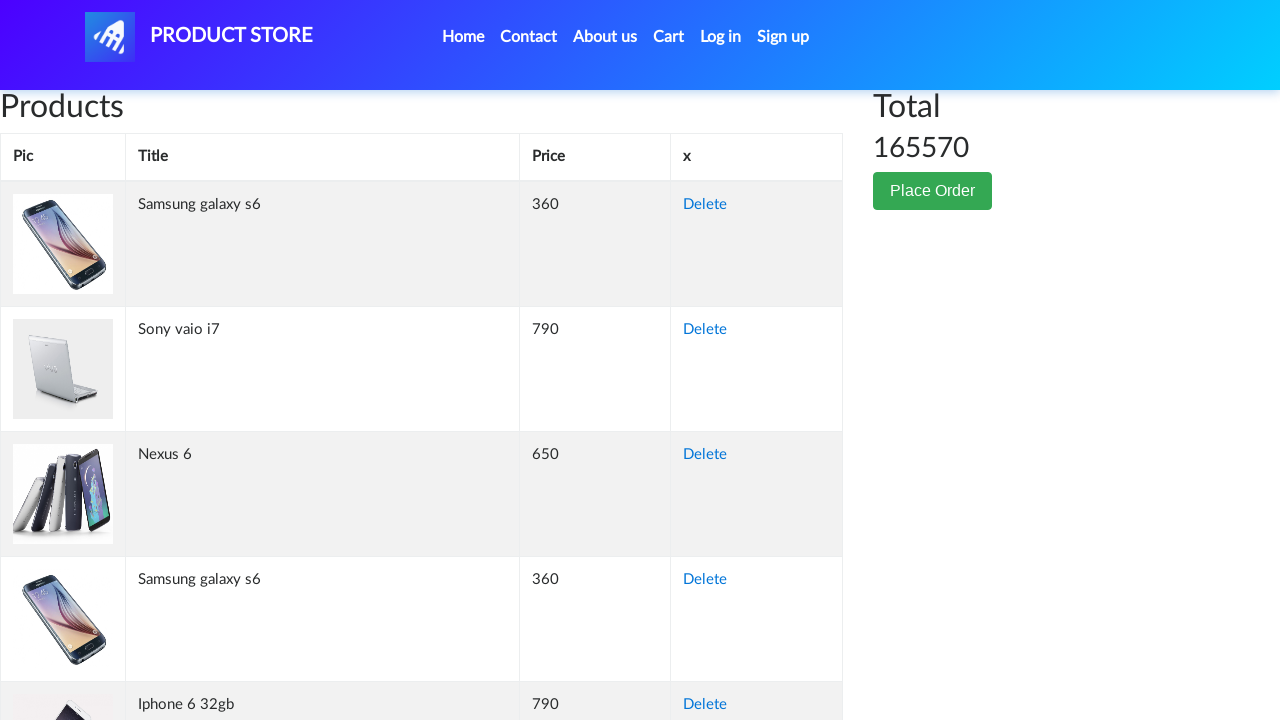

Retrieved cell content from row 187, column 3: '820'
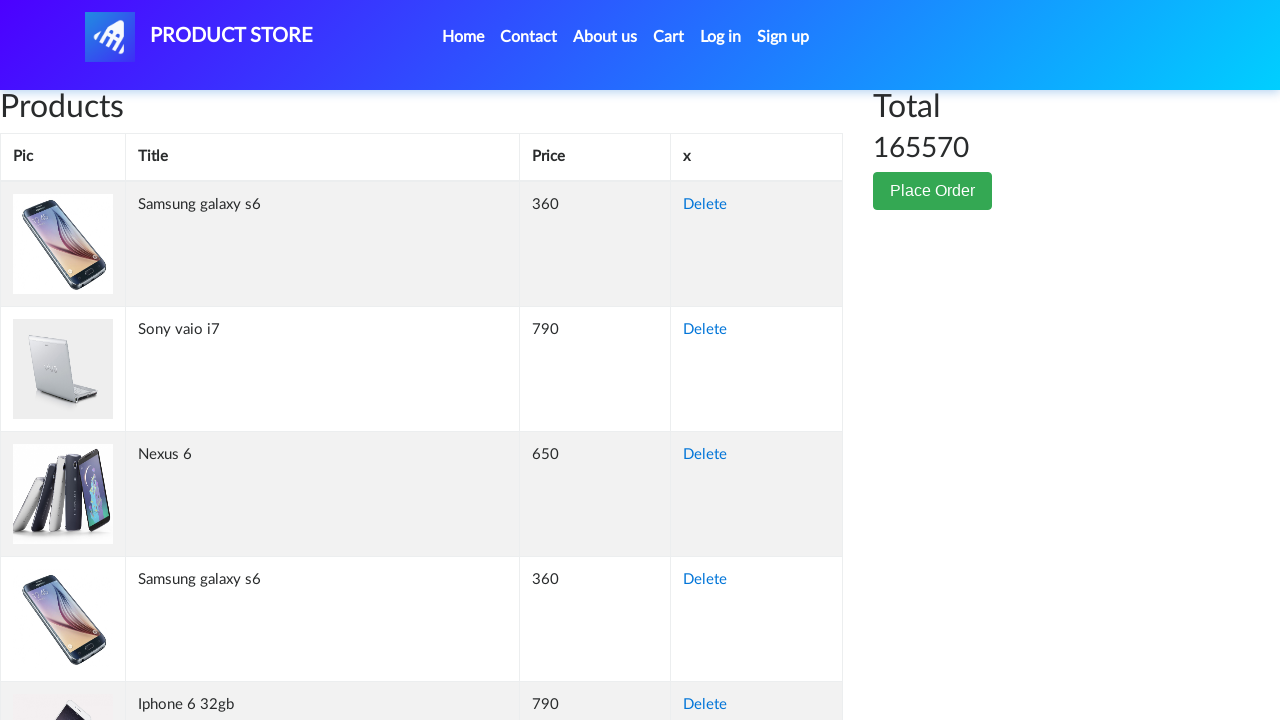

Retrieved cell content from row 187, column 4: 'Delete'
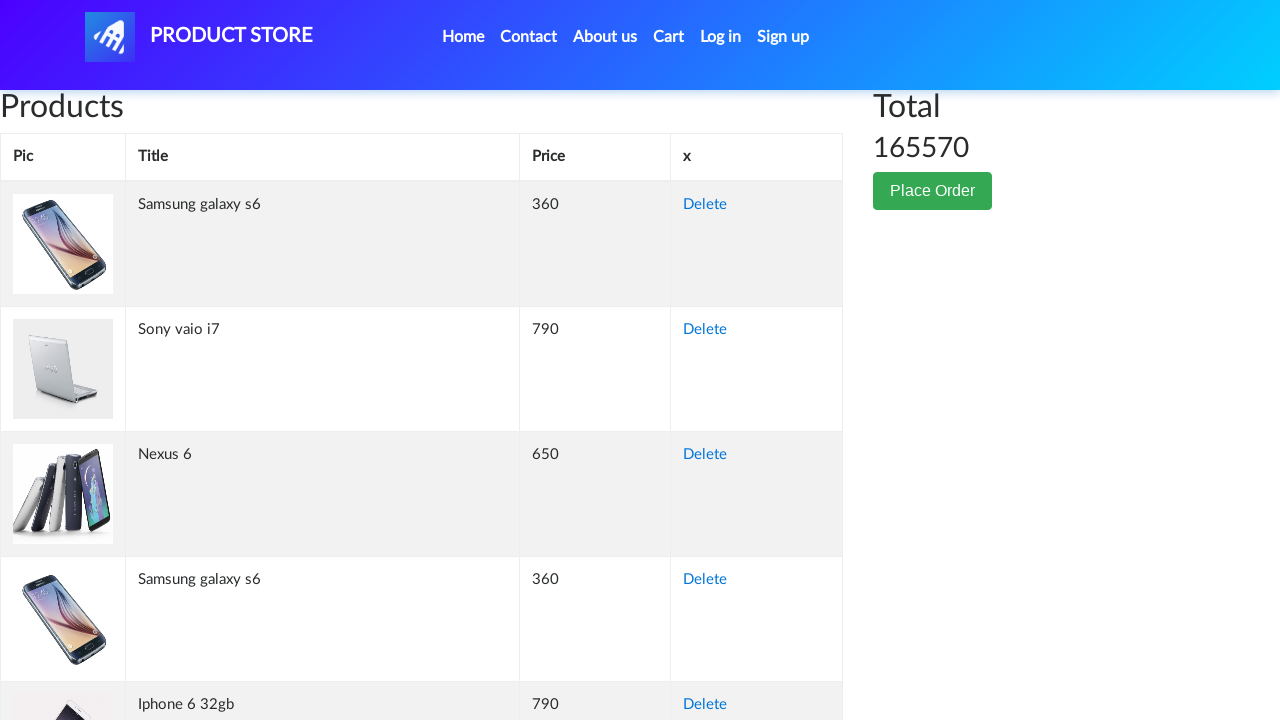

Retrieved cell content from row 188, column 1: ''
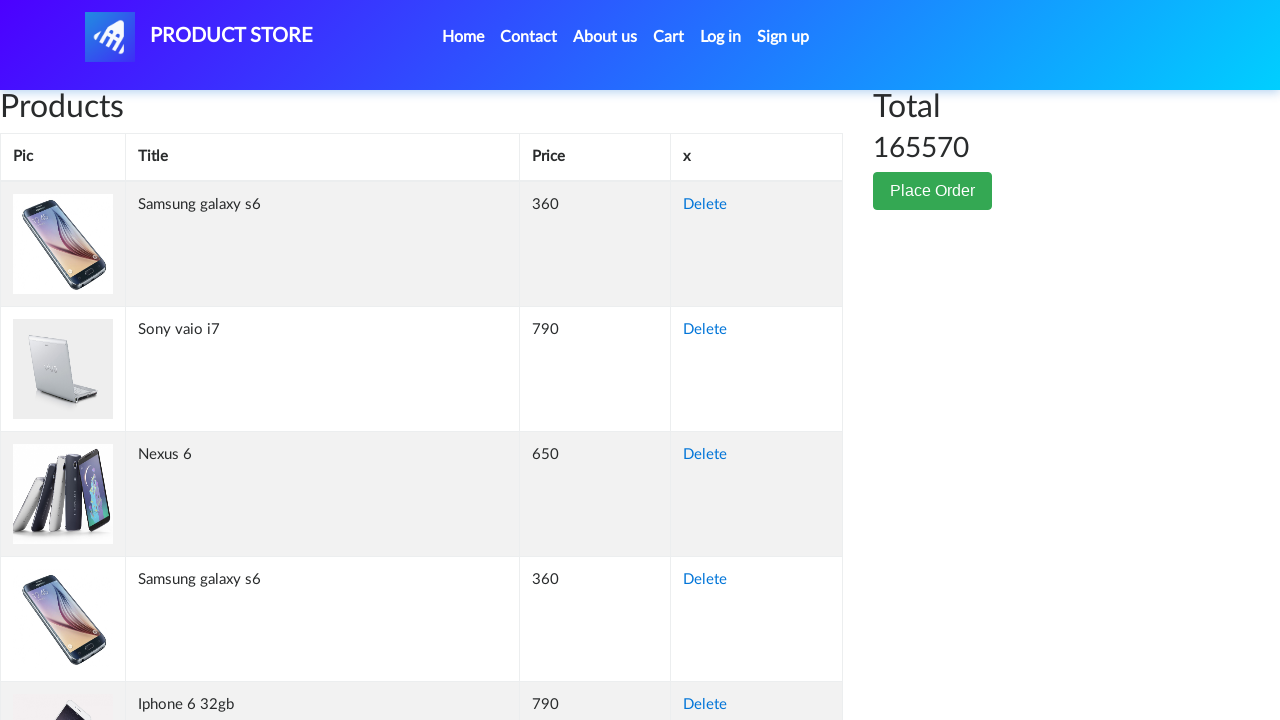

Retrieved cell content from row 188, column 2: 'MacBook air'
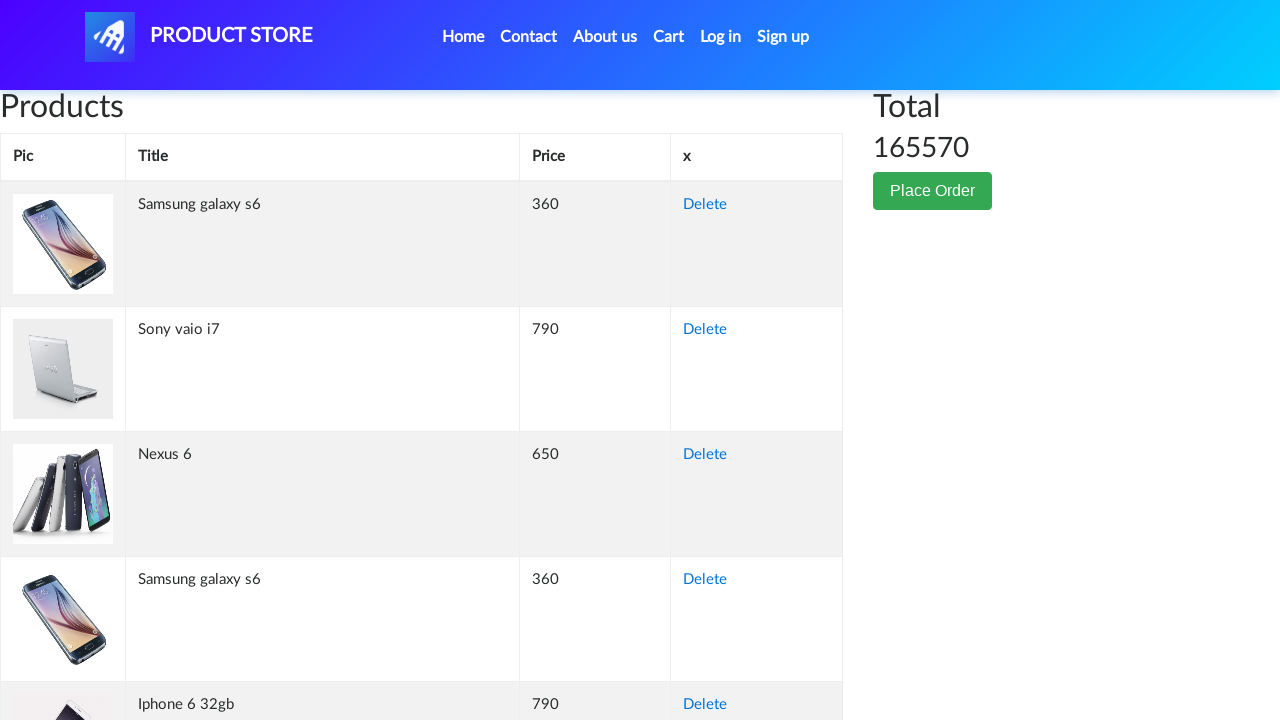

Retrieved cell content from row 188, column 3: '700'
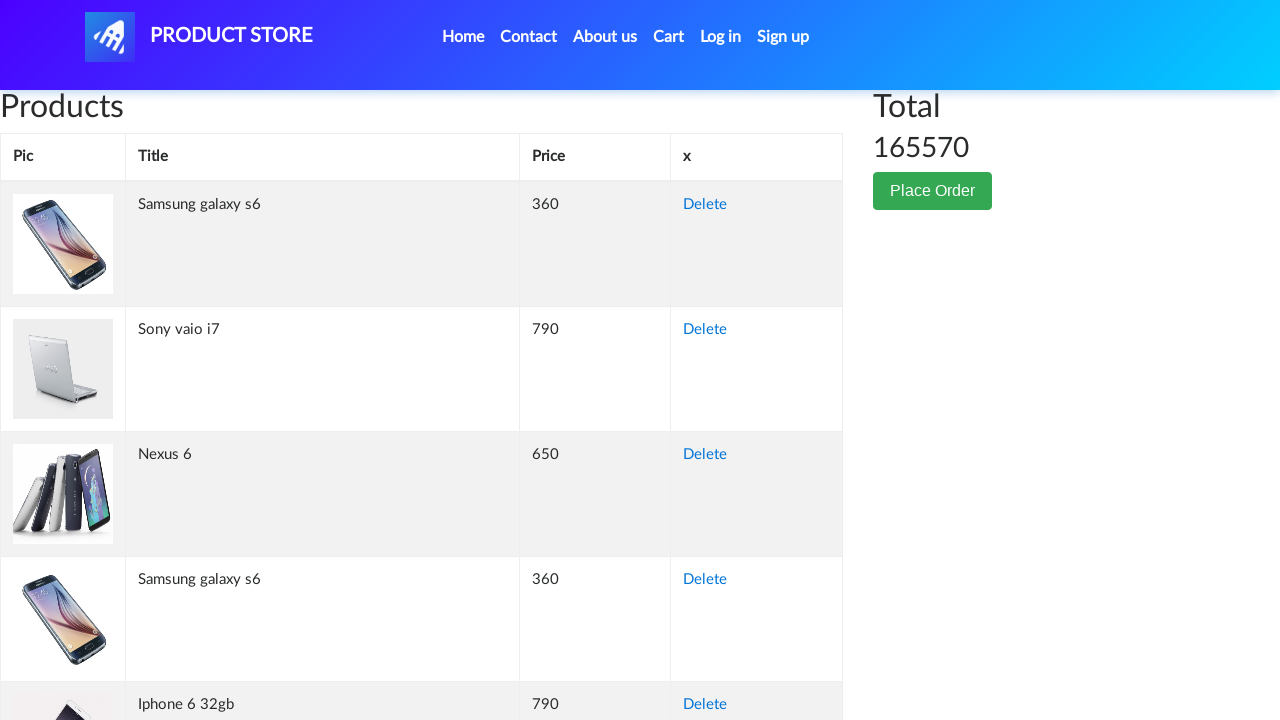

Retrieved cell content from row 188, column 4: 'Delete'
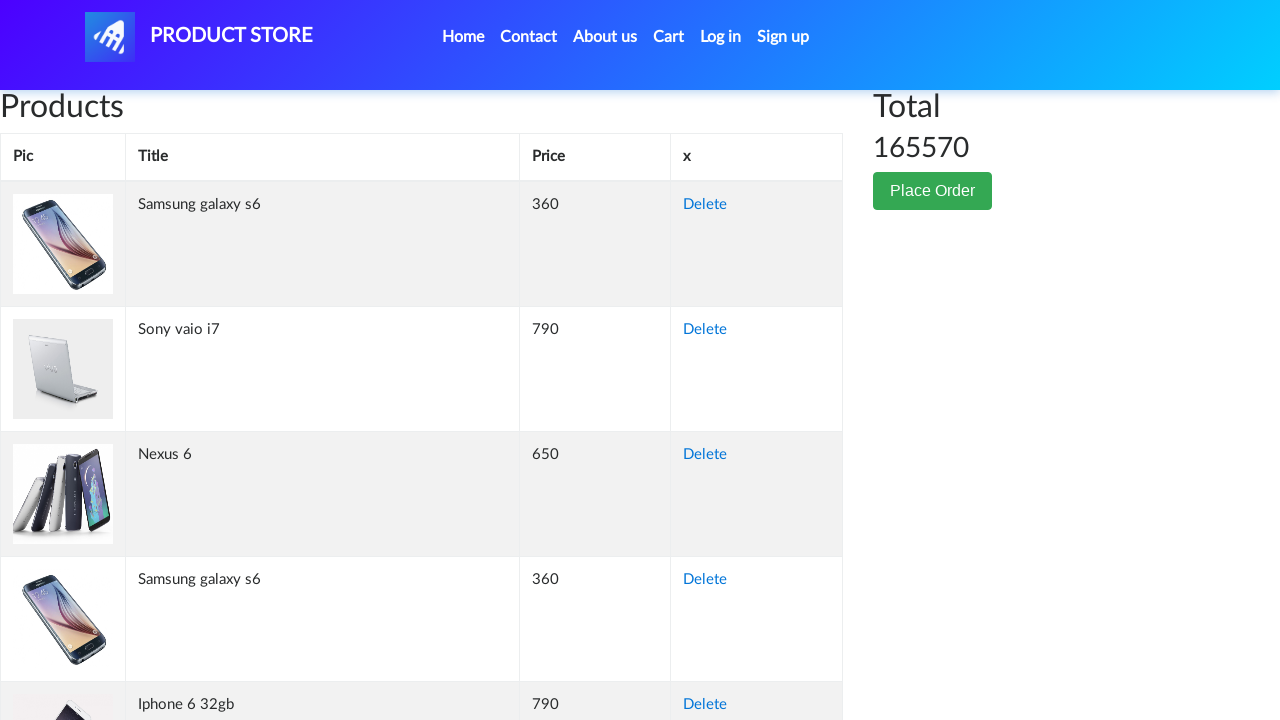

Retrieved cell content from row 189, column 1: ''
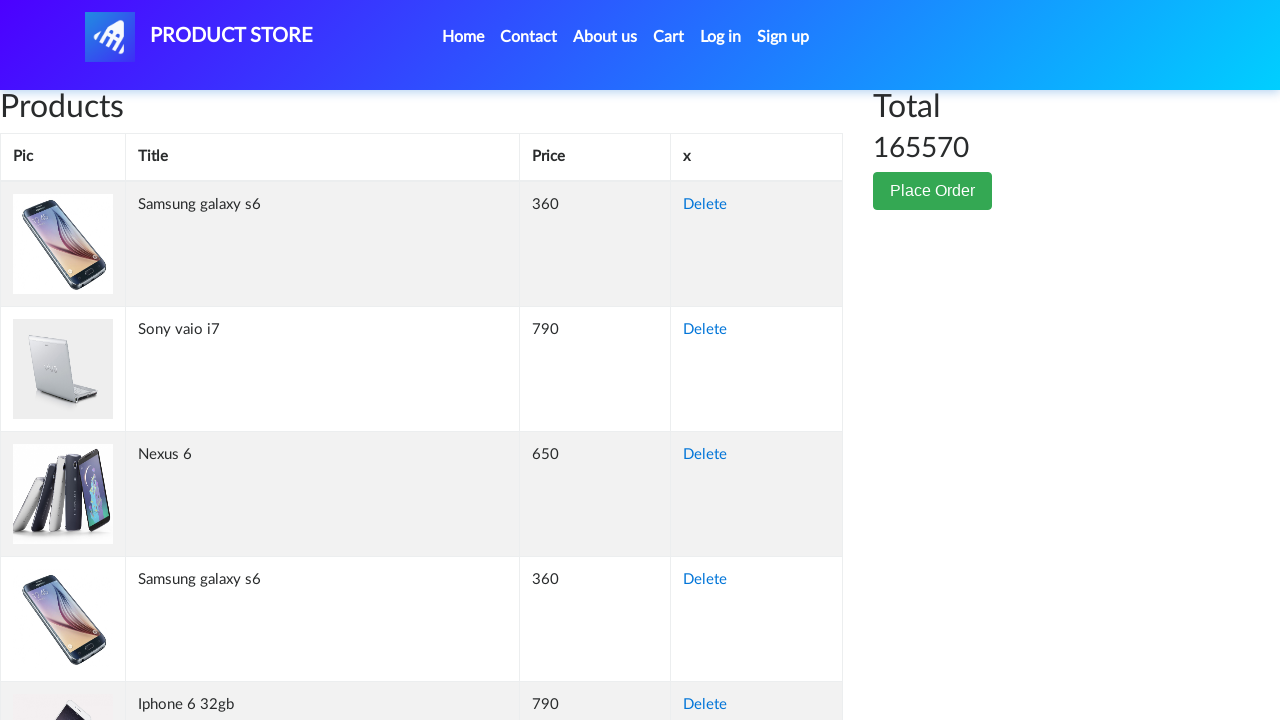

Retrieved cell content from row 189, column 2: 'Iphone 6 32gb'
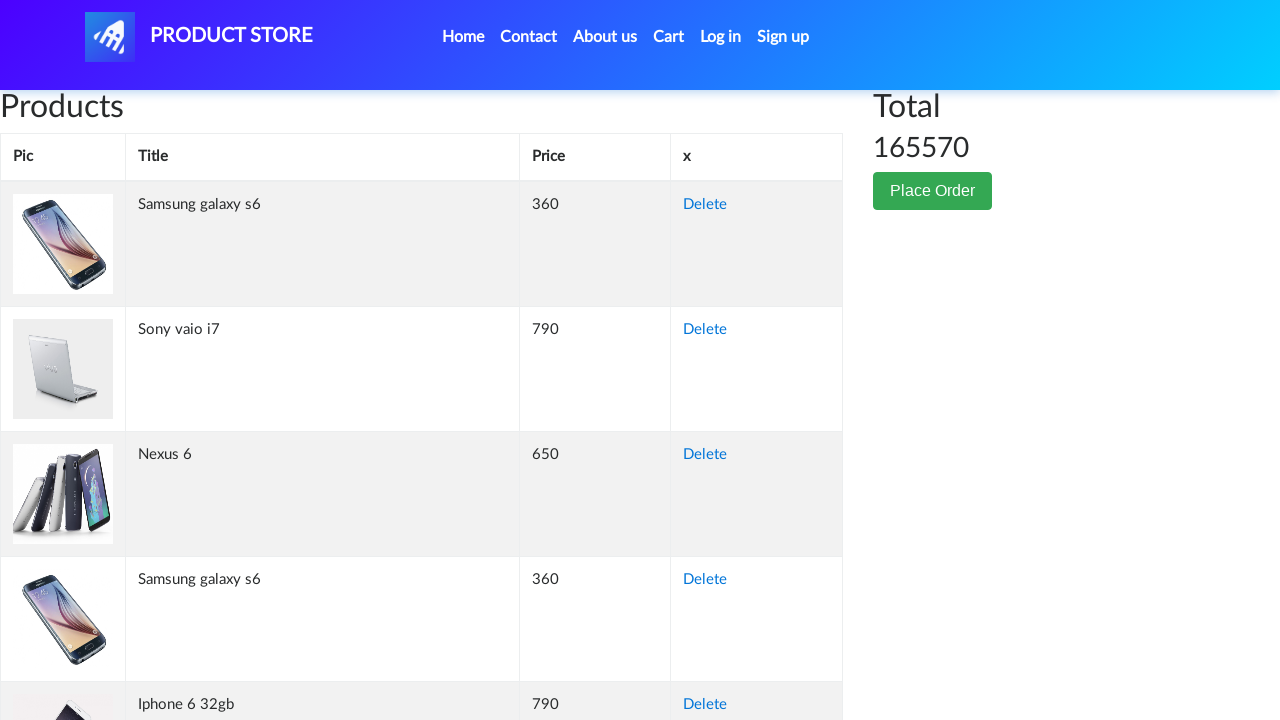

Retrieved cell content from row 189, column 3: '790'
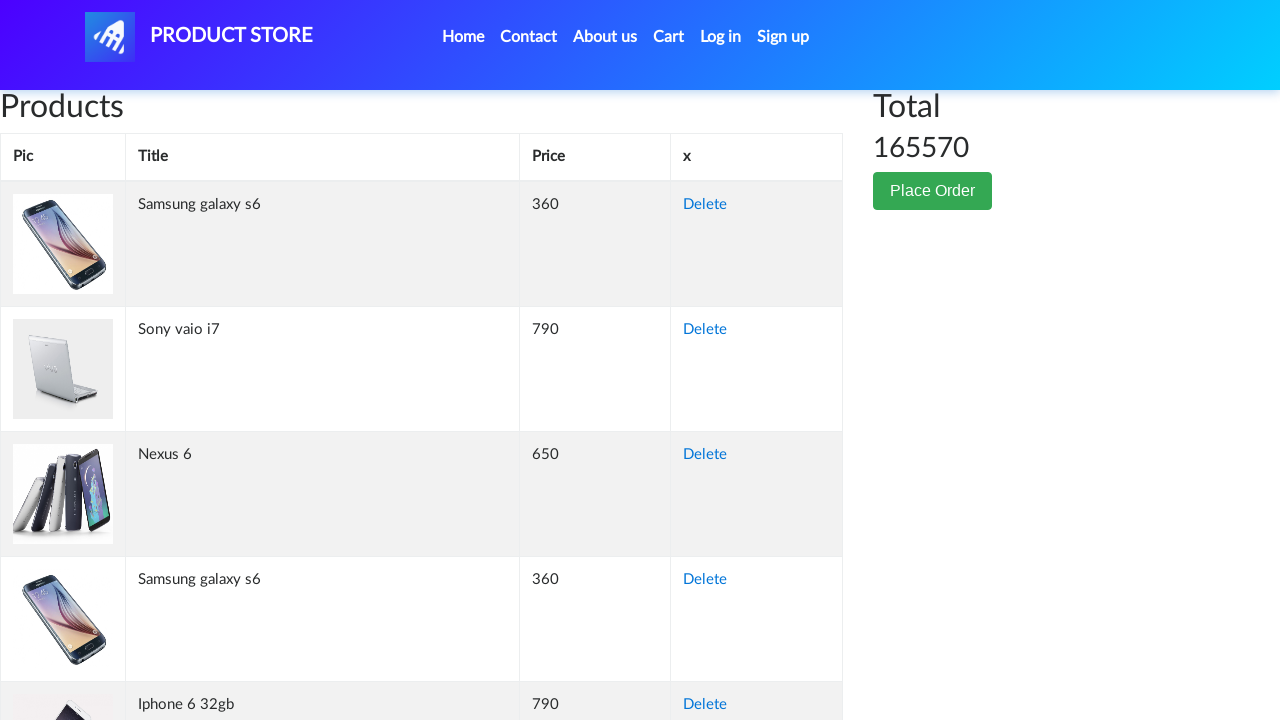

Retrieved cell content from row 189, column 4: 'Delete'
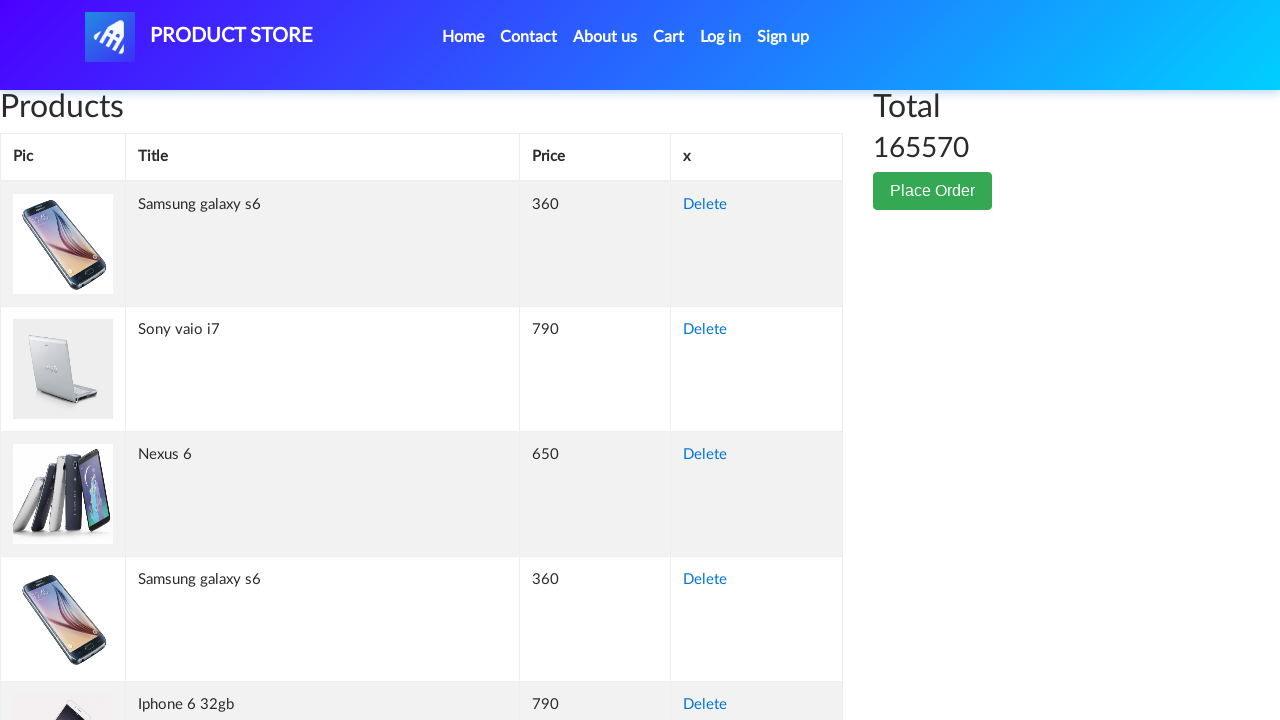

Retrieved cell content from row 190, column 1: ''
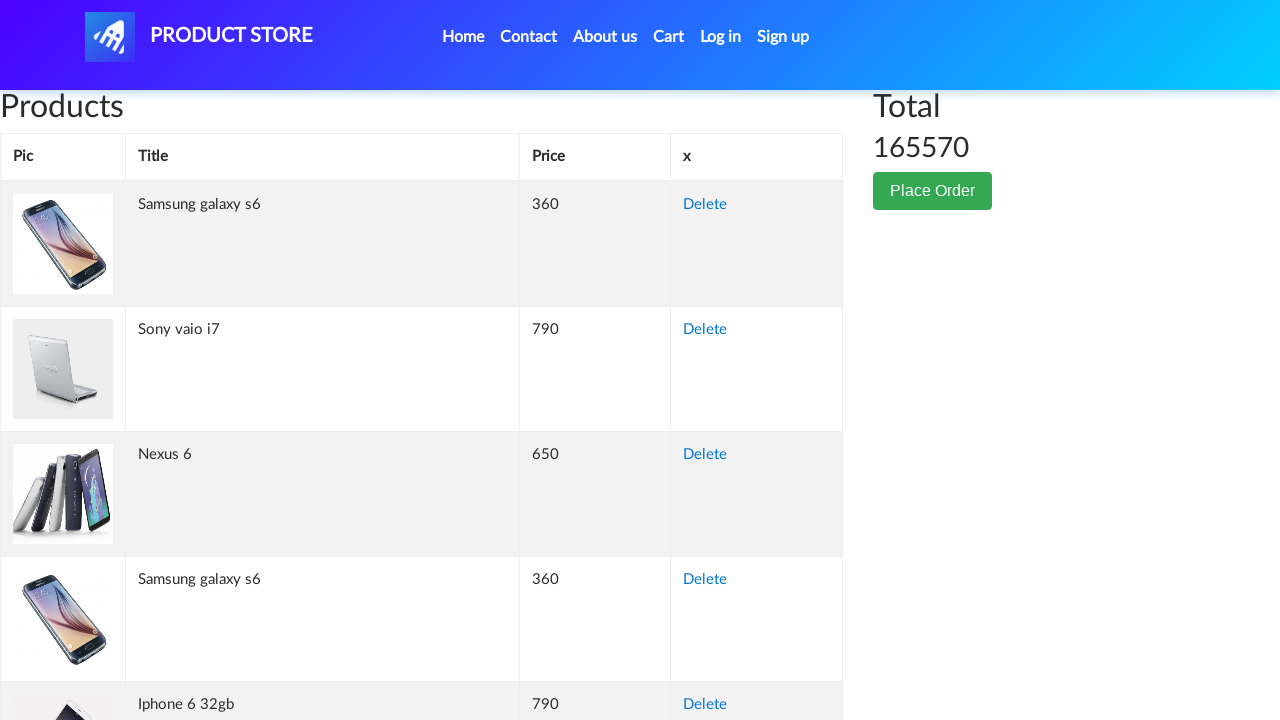

Retrieved cell content from row 190, column 2: 'Apple monitor 24'
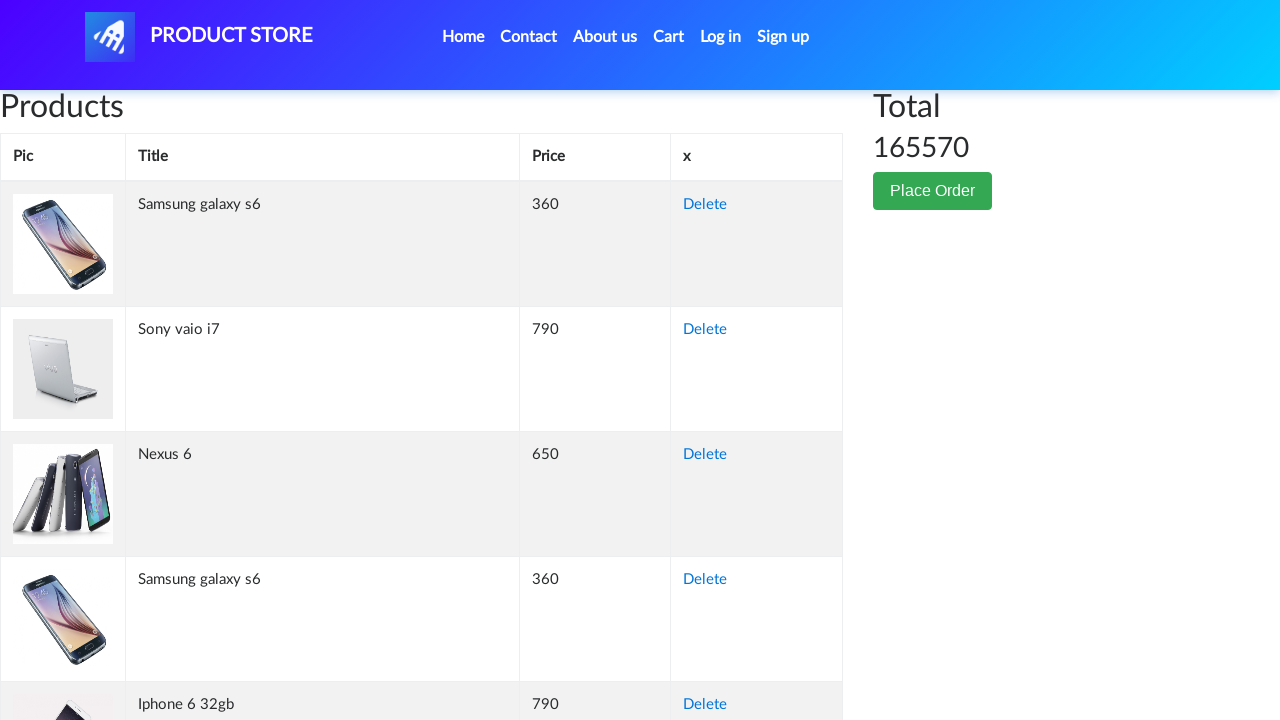

Retrieved cell content from row 190, column 3: '400'
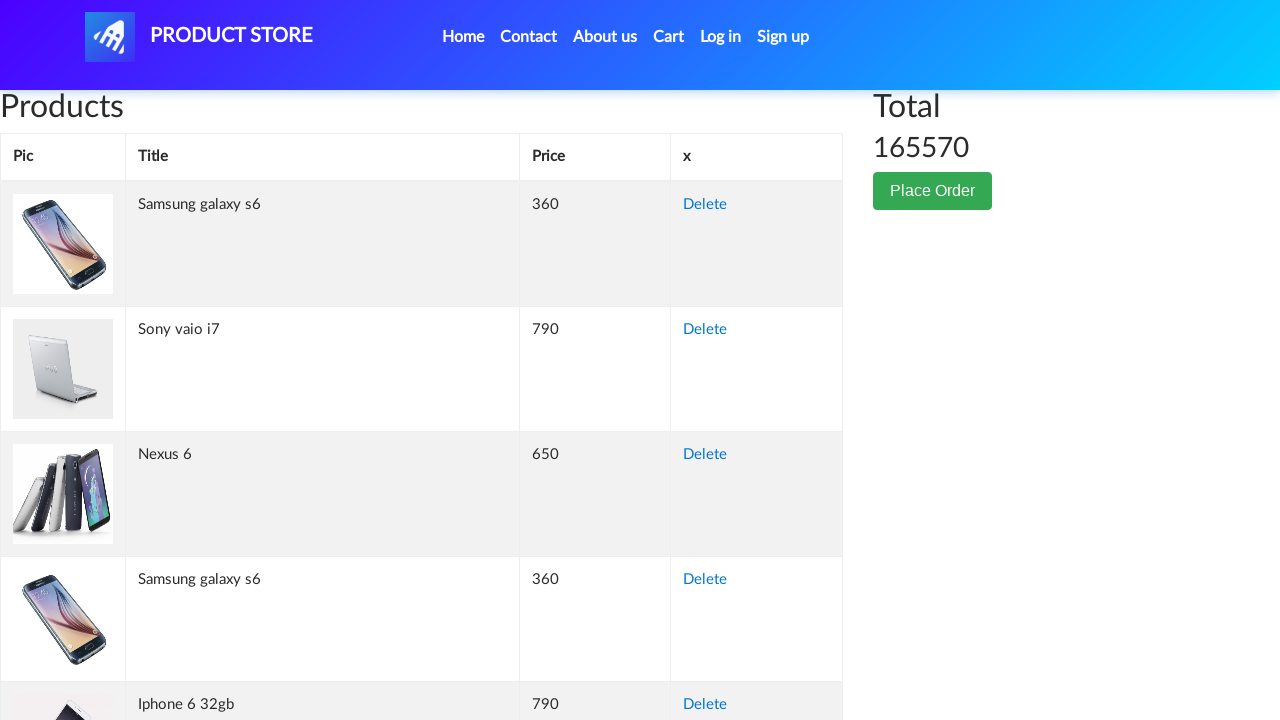

Retrieved cell content from row 190, column 4: 'Delete'
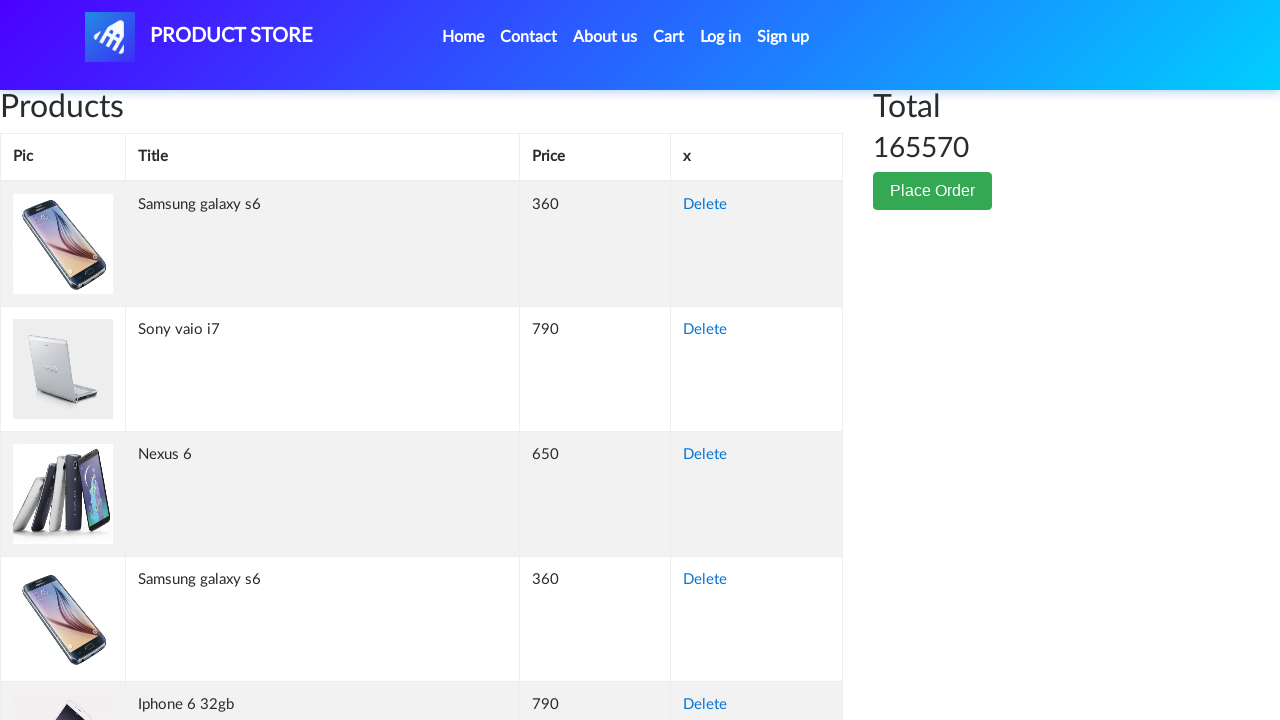

Retrieved cell content from row 191, column 1: ''
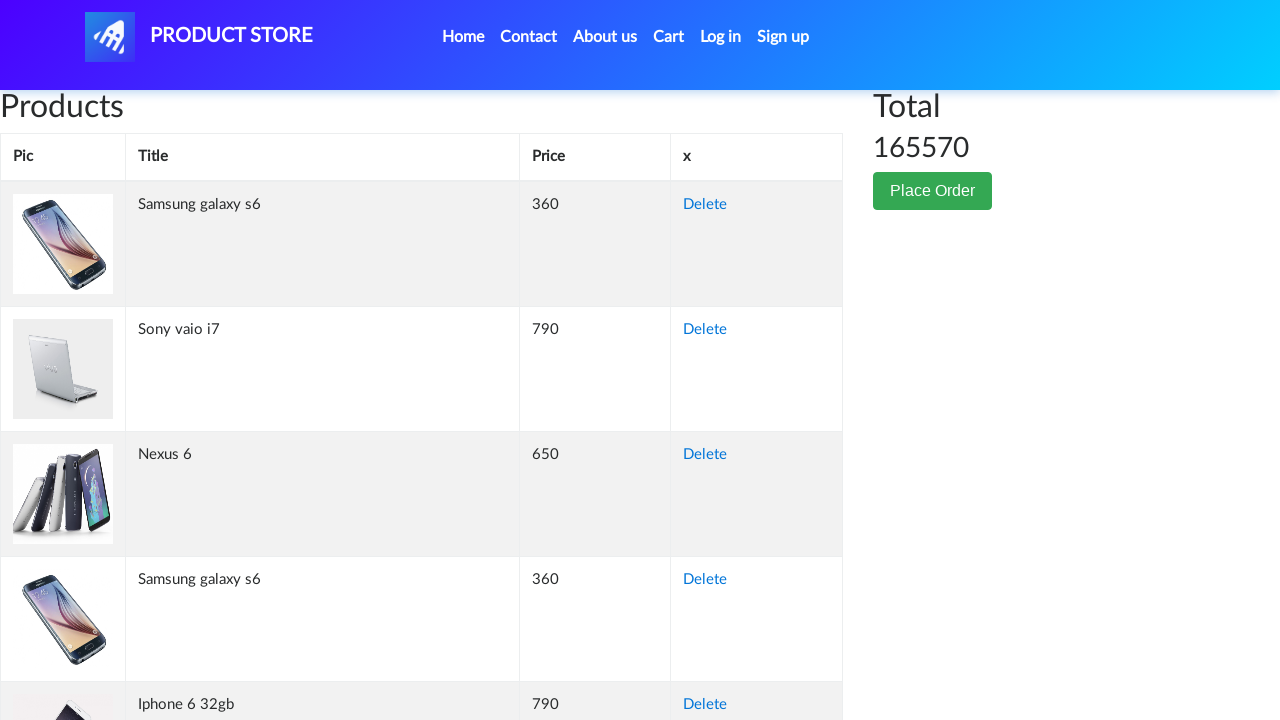

Retrieved cell content from row 191, column 2: 'HTC One M9'
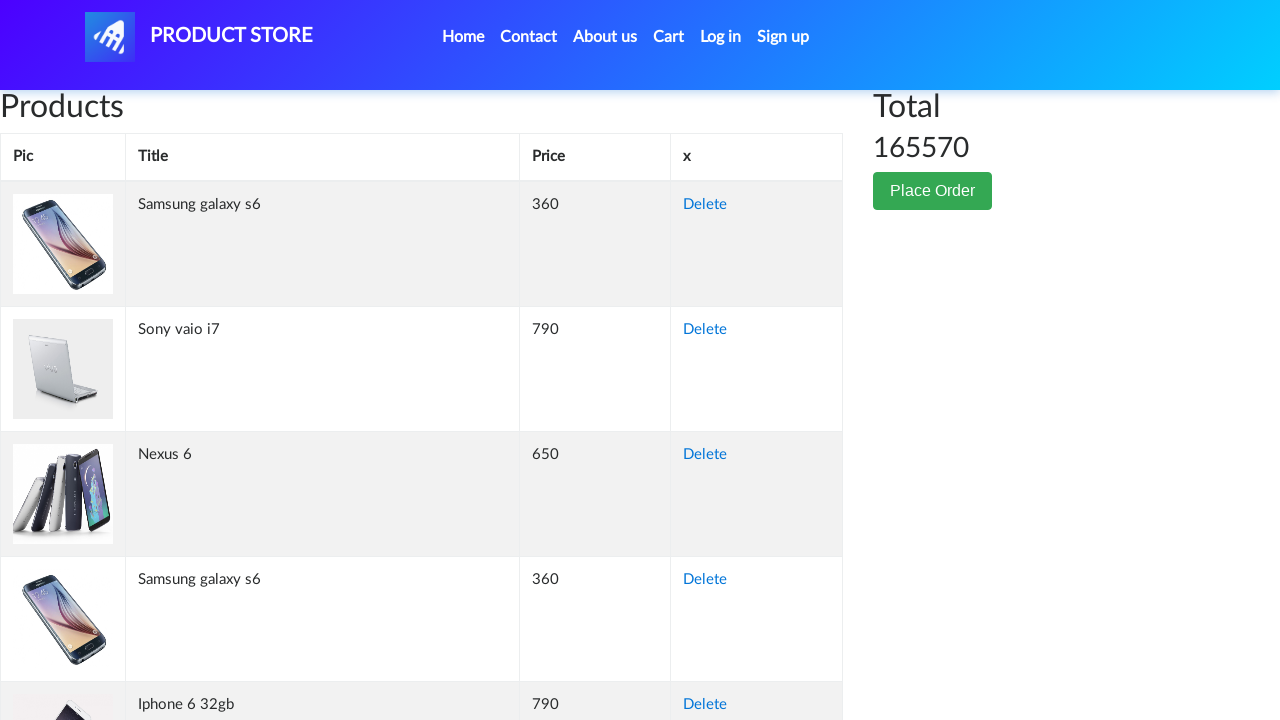

Retrieved cell content from row 191, column 3: '700'
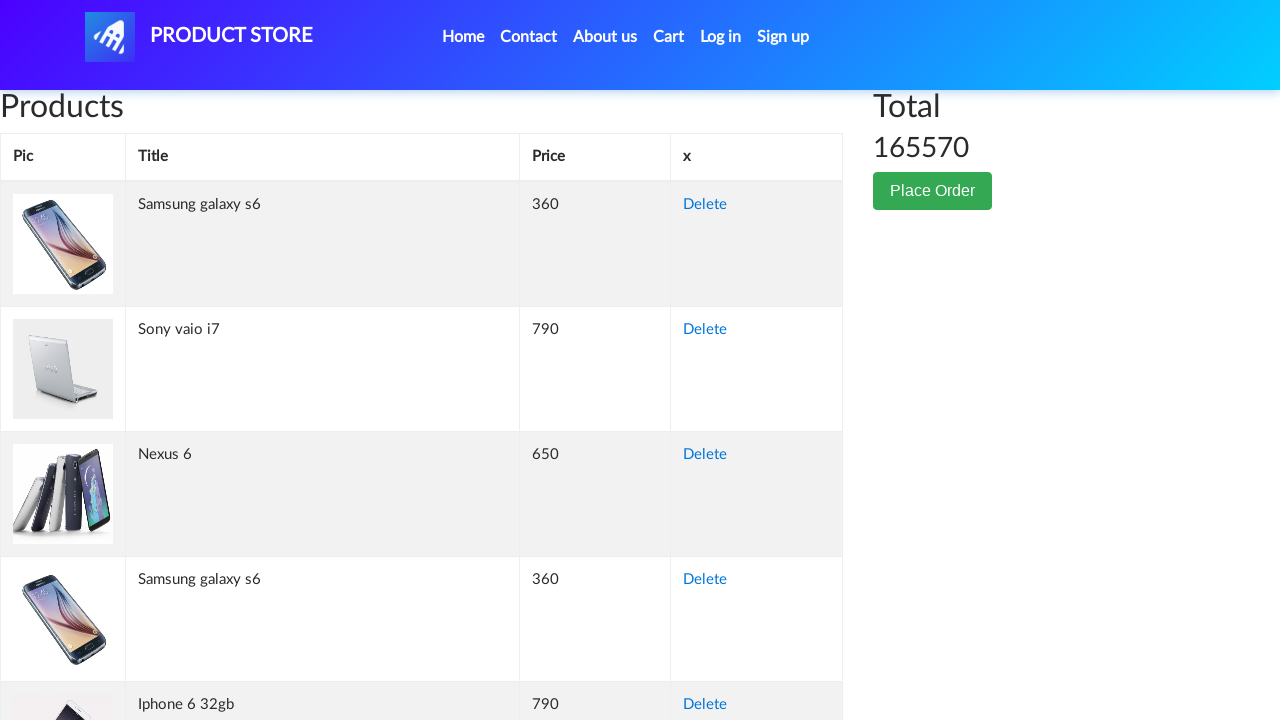

Retrieved cell content from row 191, column 4: 'Delete'
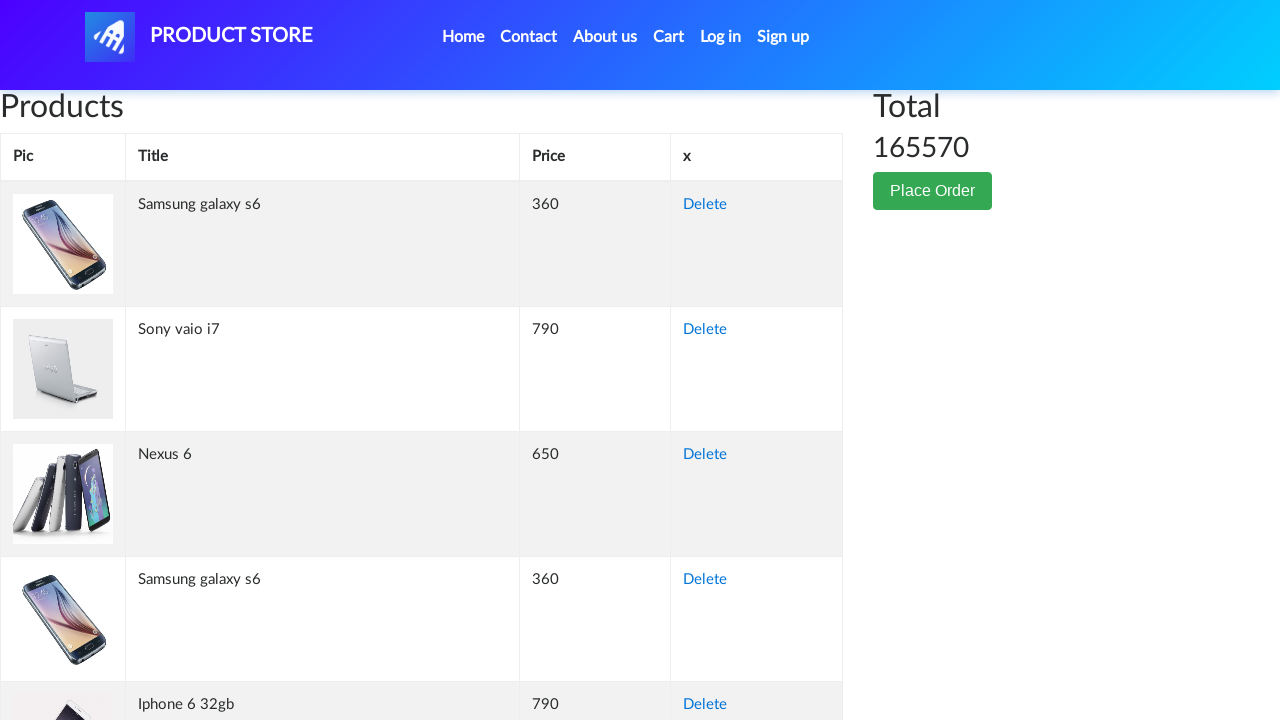

Retrieved cell content from row 192, column 1: ''
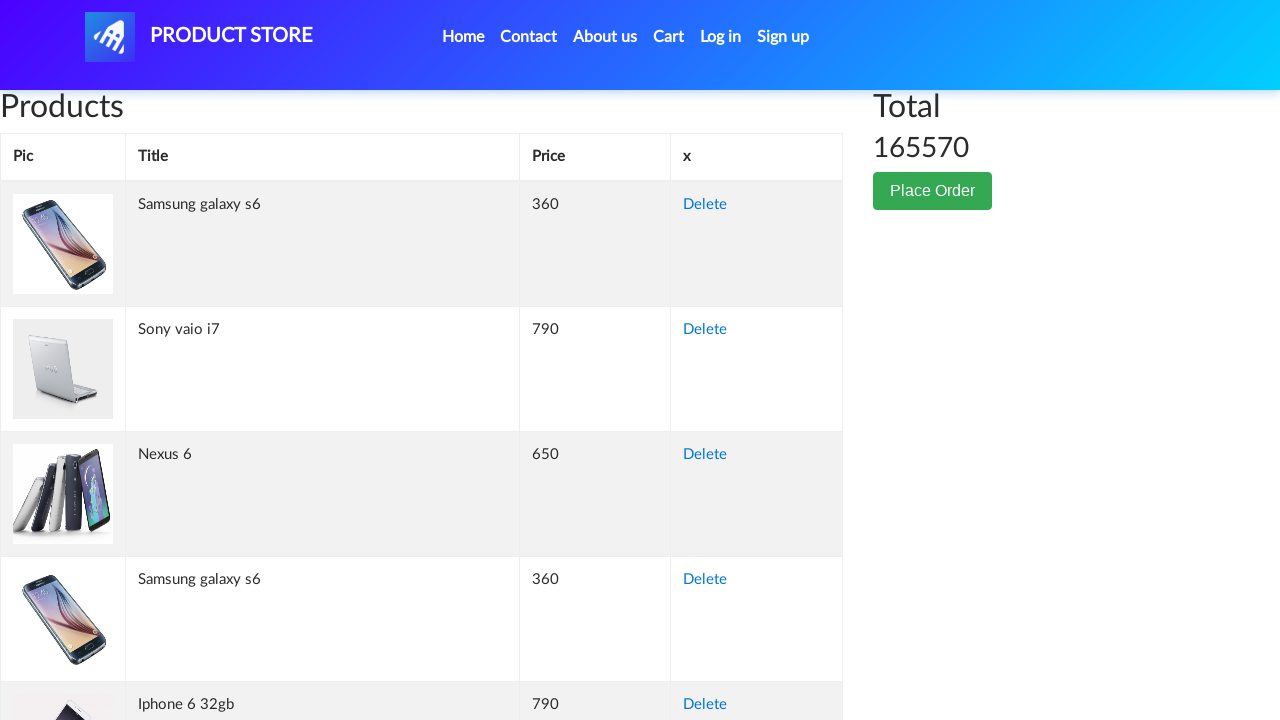

Retrieved cell content from row 192, column 2: 'Samsung galaxy s6'
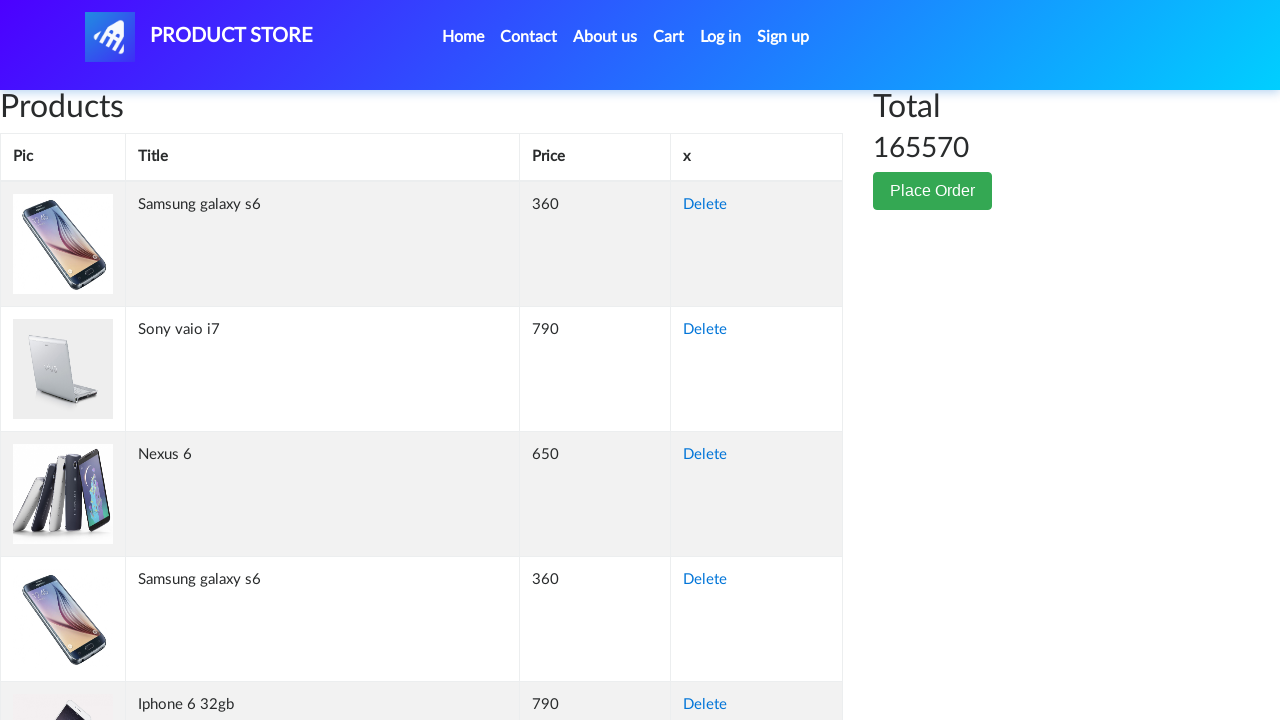

Retrieved cell content from row 192, column 3: '360'
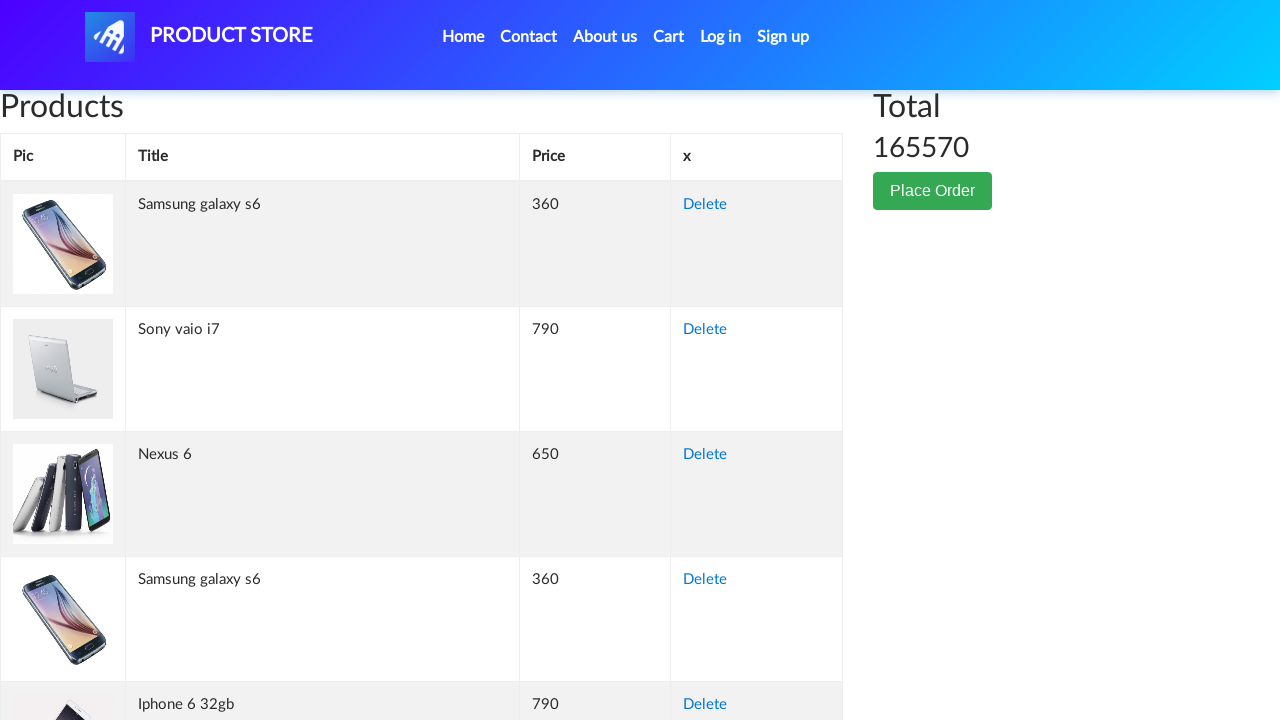

Retrieved cell content from row 192, column 4: 'Delete'
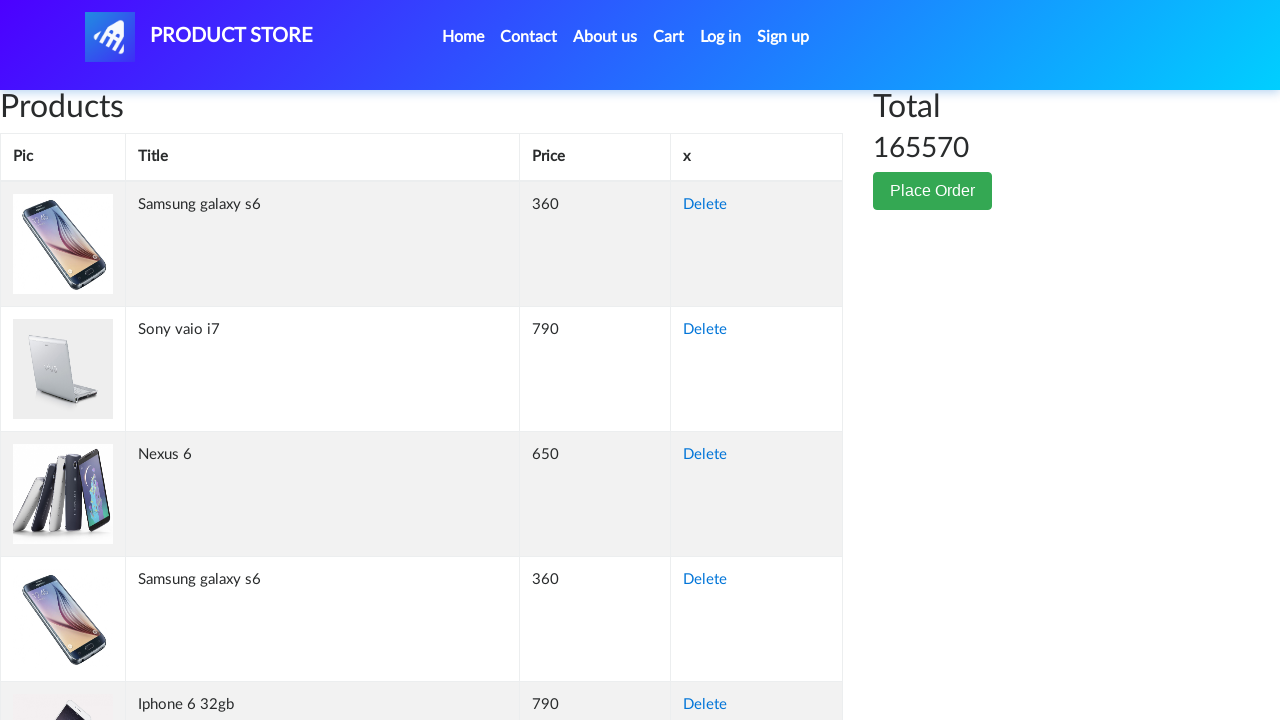

Retrieved cell content from row 193, column 1: ''
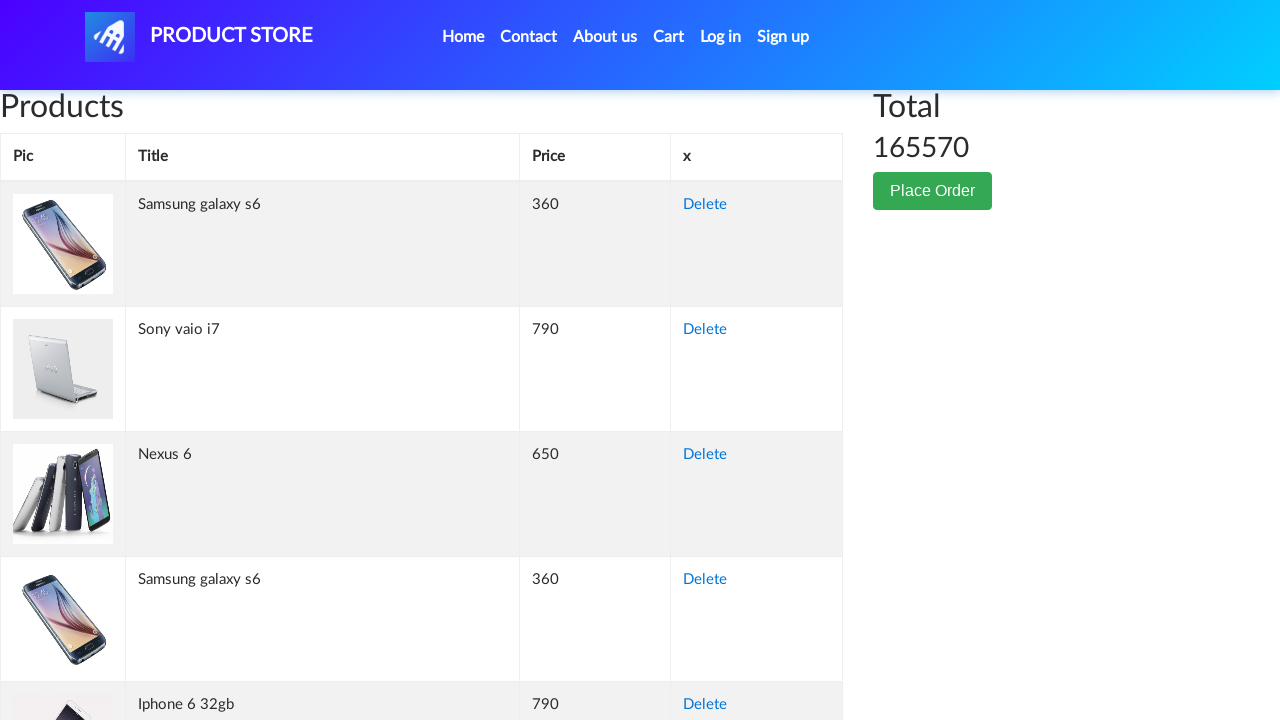

Retrieved cell content from row 193, column 2: 'Samsung galaxy s7'
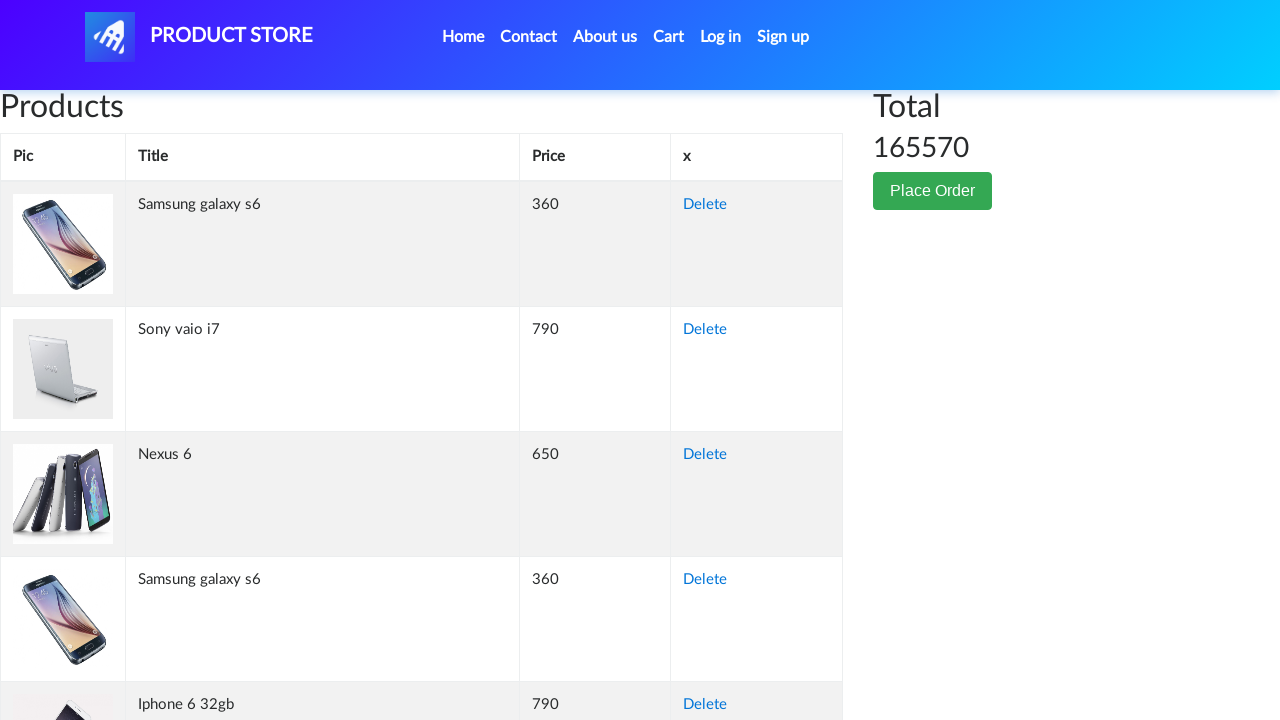

Retrieved cell content from row 193, column 3: '800'
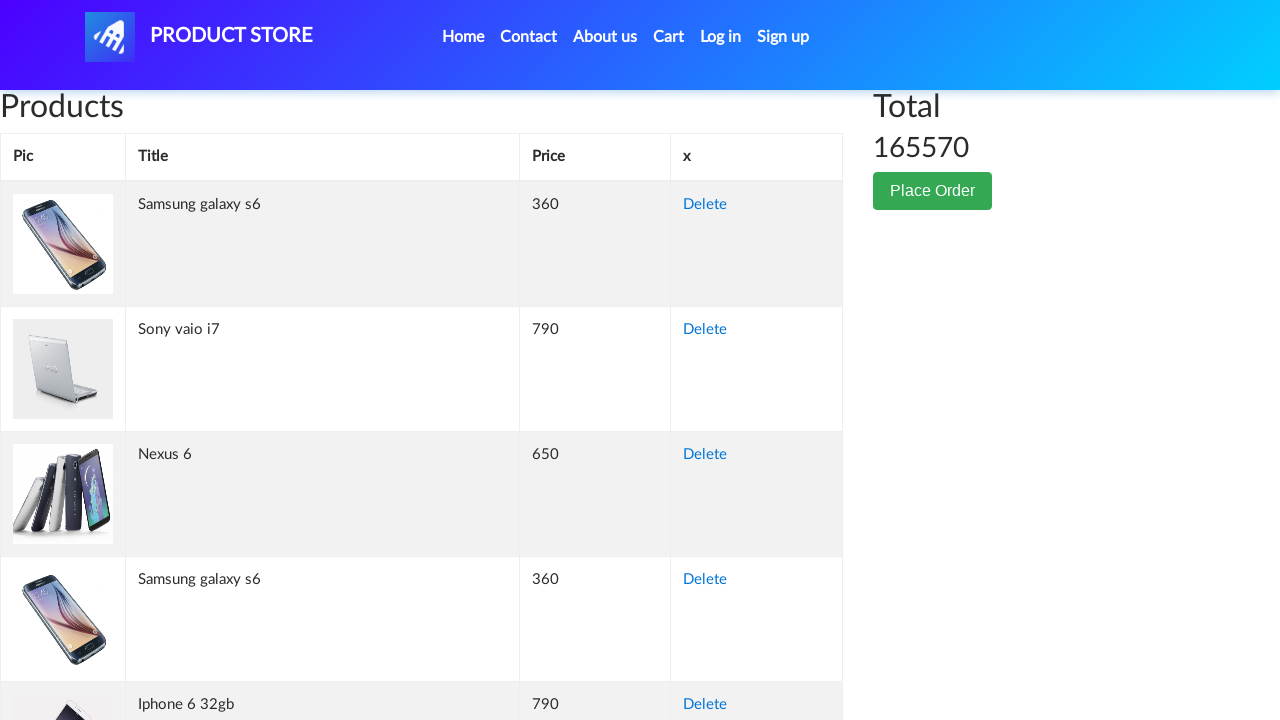

Retrieved cell content from row 193, column 4: 'Delete'
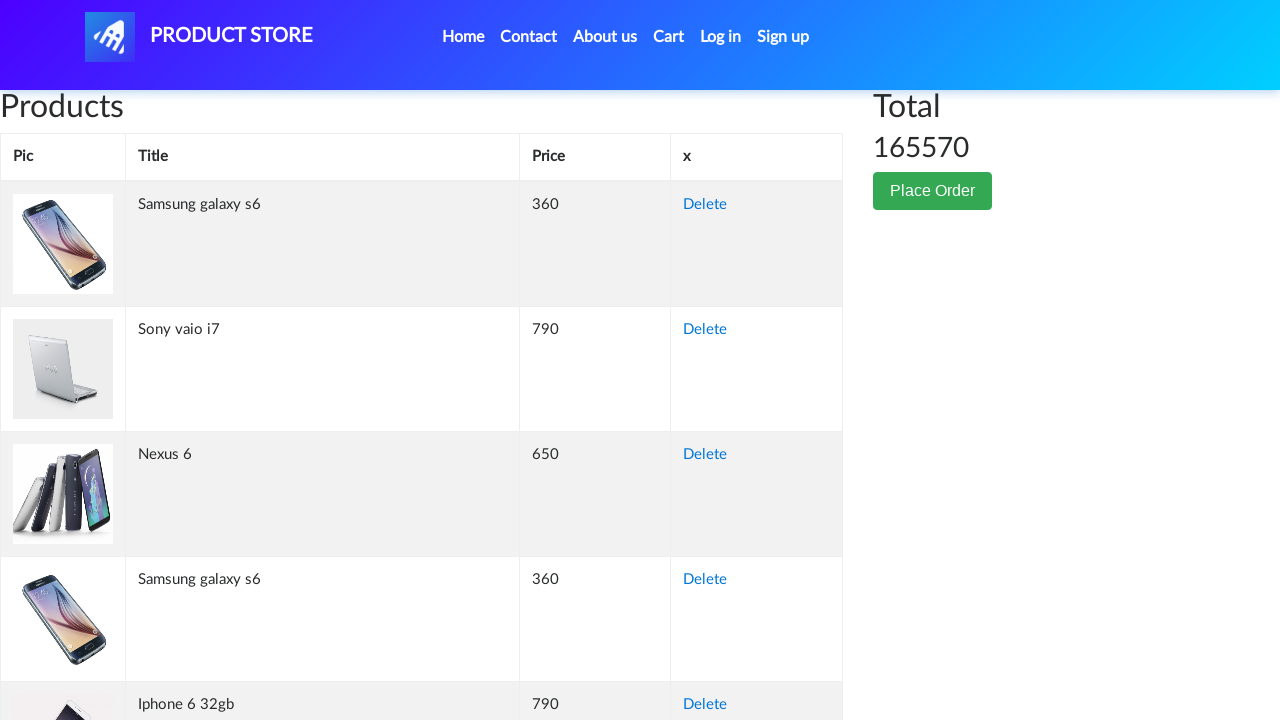

Retrieved cell content from row 194, column 1: ''
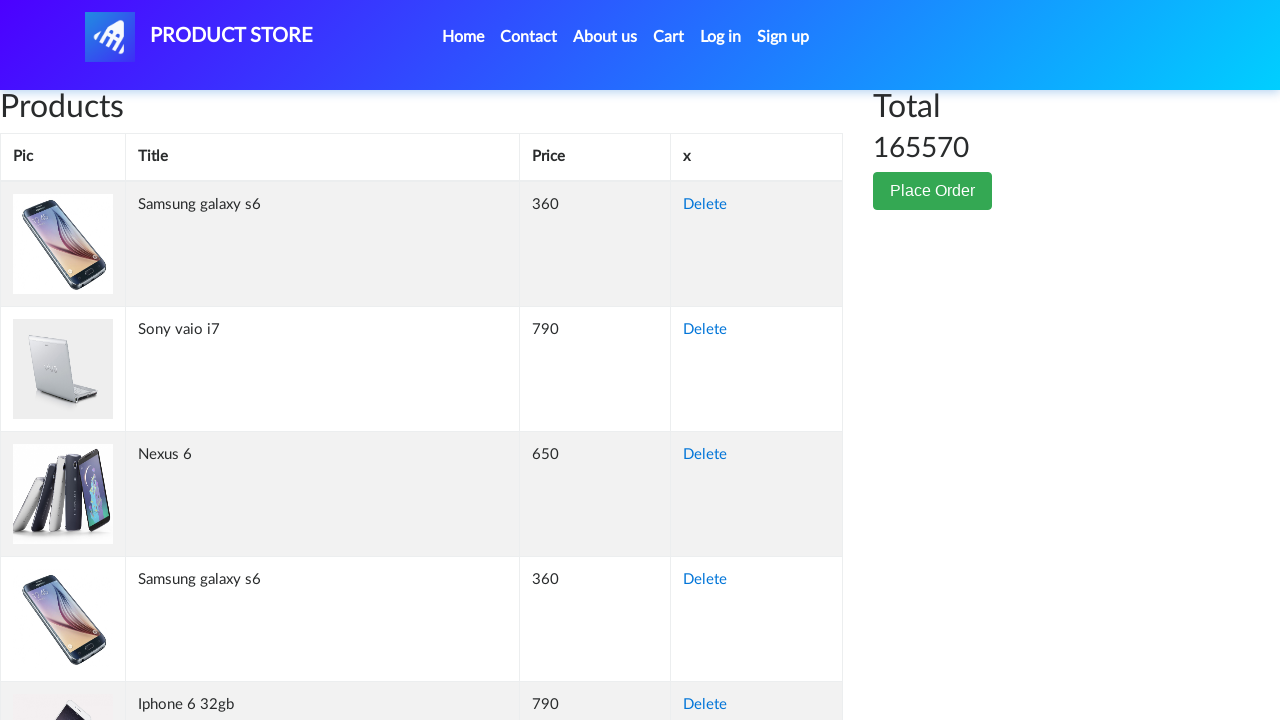

Retrieved cell content from row 194, column 2: 'Sony vaio i5'
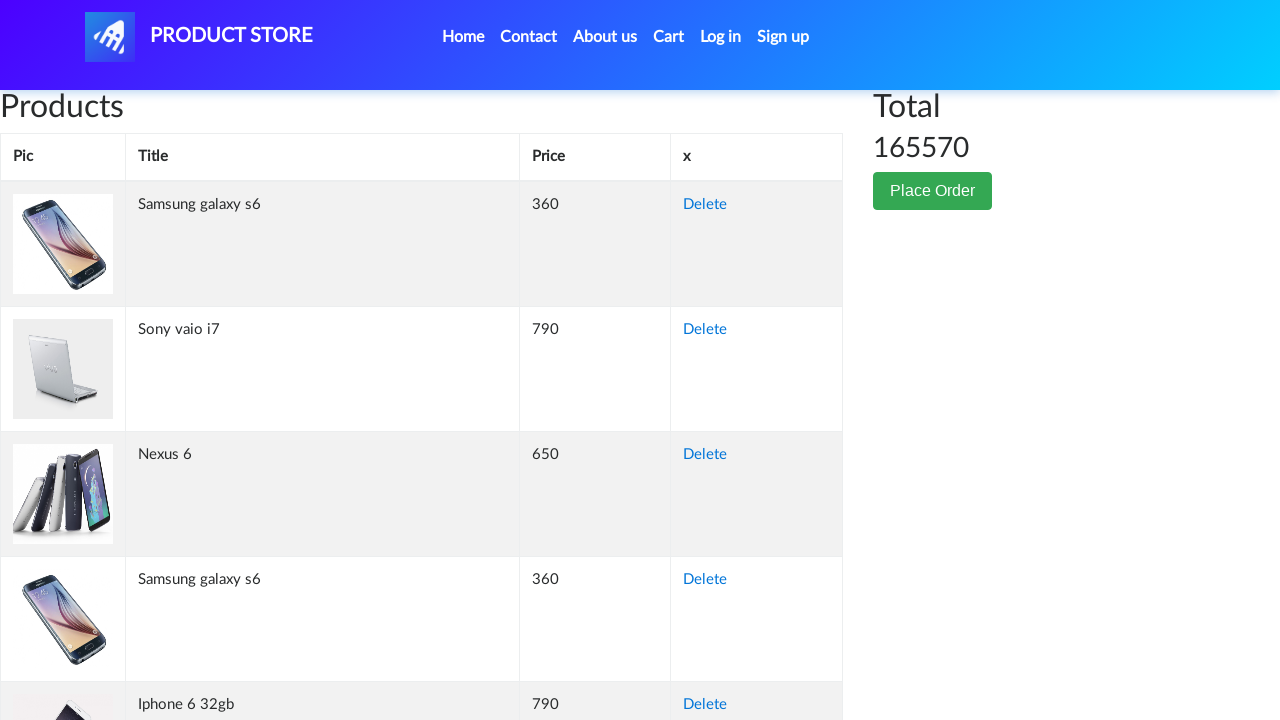

Retrieved cell content from row 194, column 3: '790'
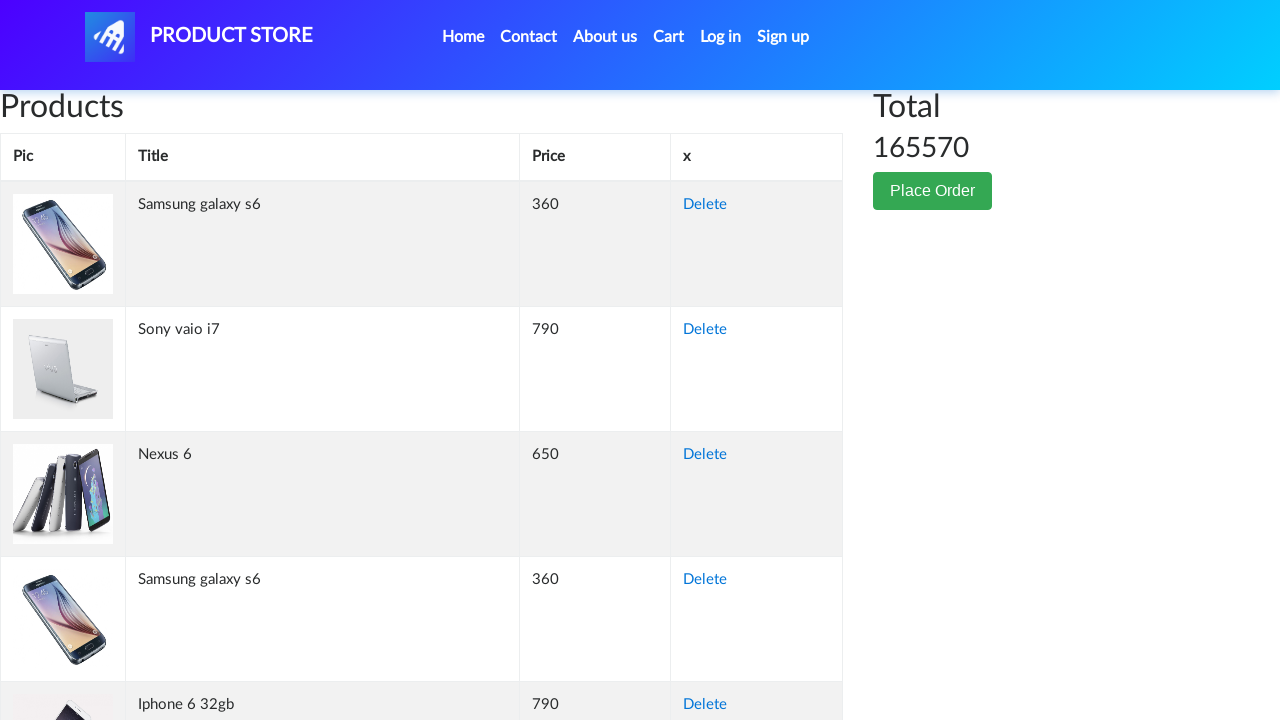

Retrieved cell content from row 194, column 4: 'Delete'
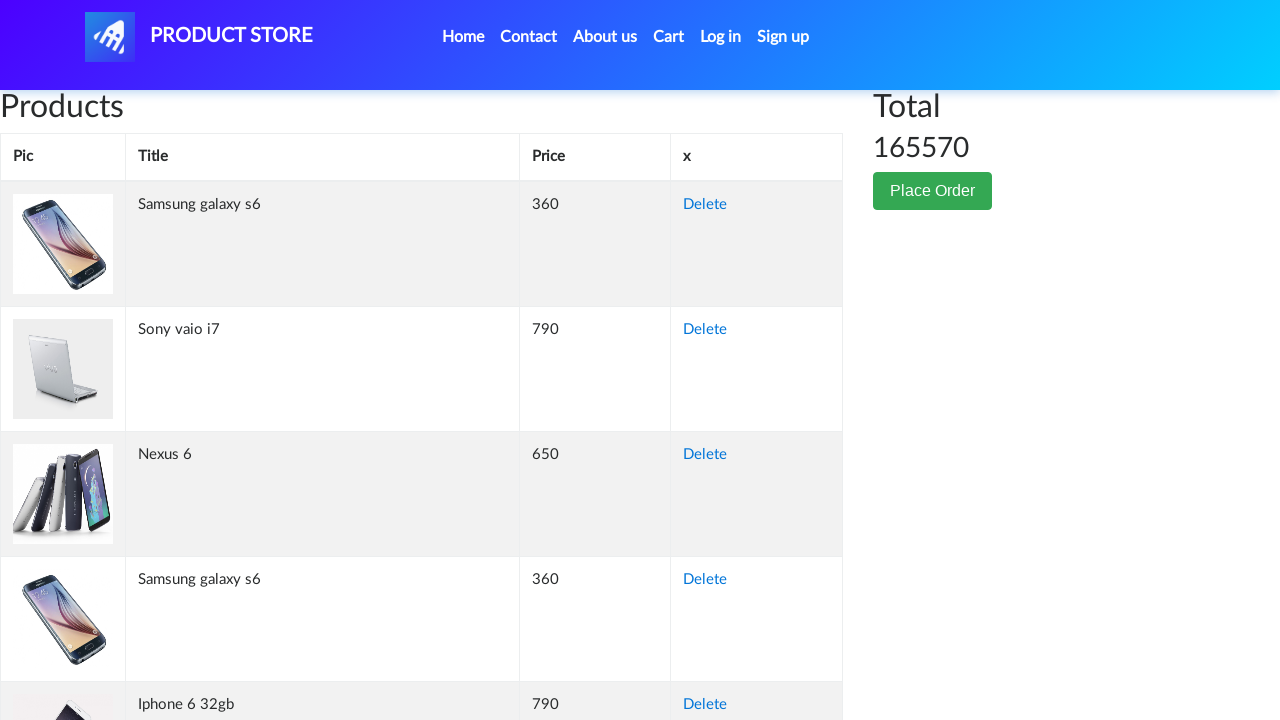

Retrieved cell content from row 195, column 1: ''
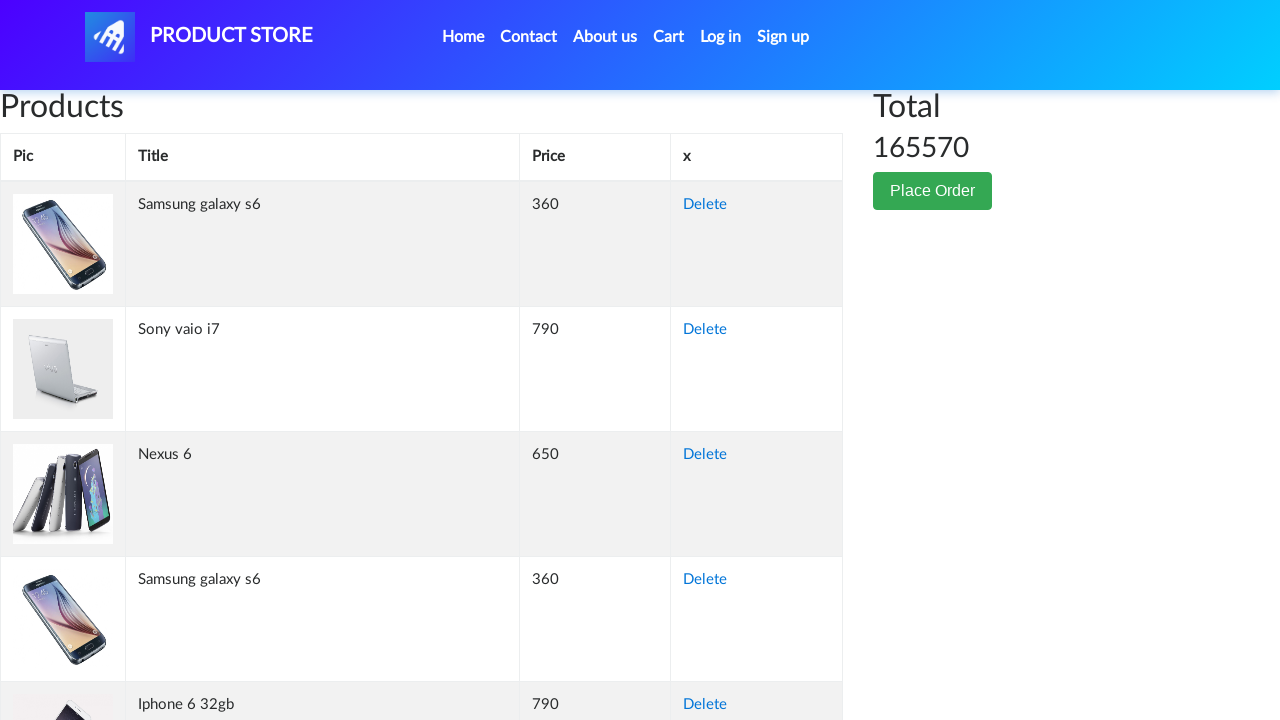

Retrieved cell content from row 195, column 2: 'MacBook Pro'
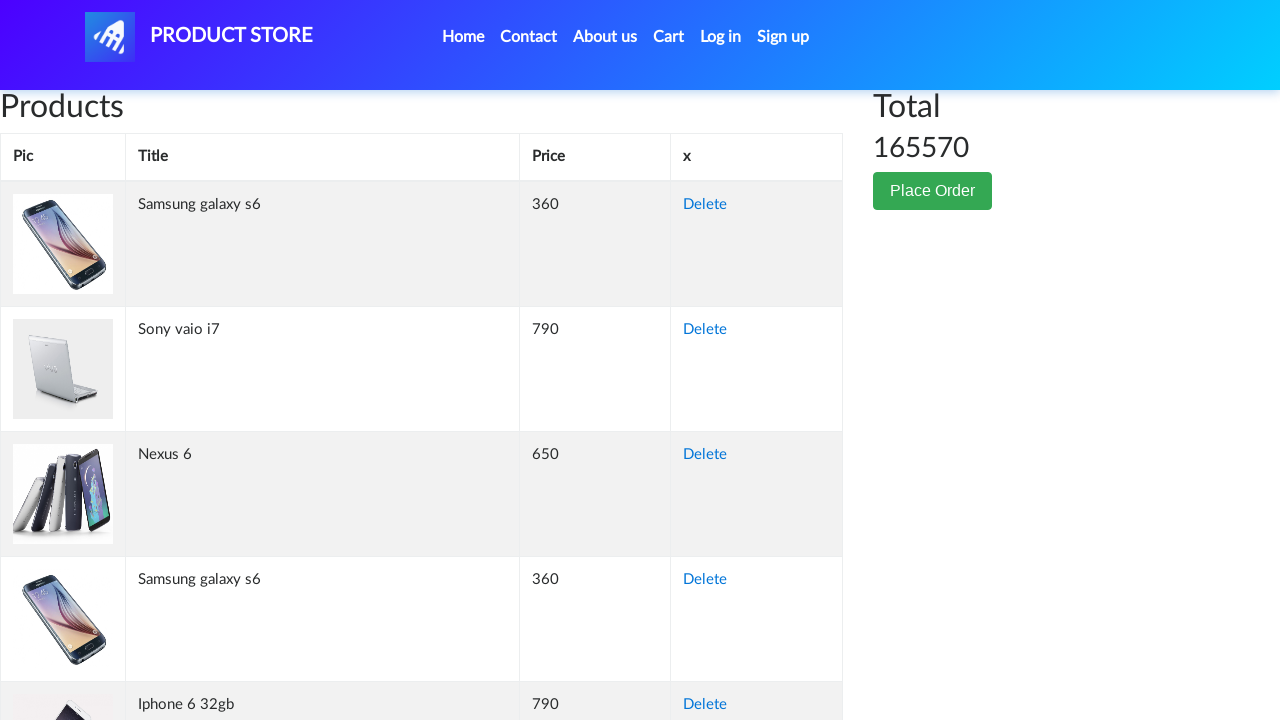

Retrieved cell content from row 195, column 3: '1100'
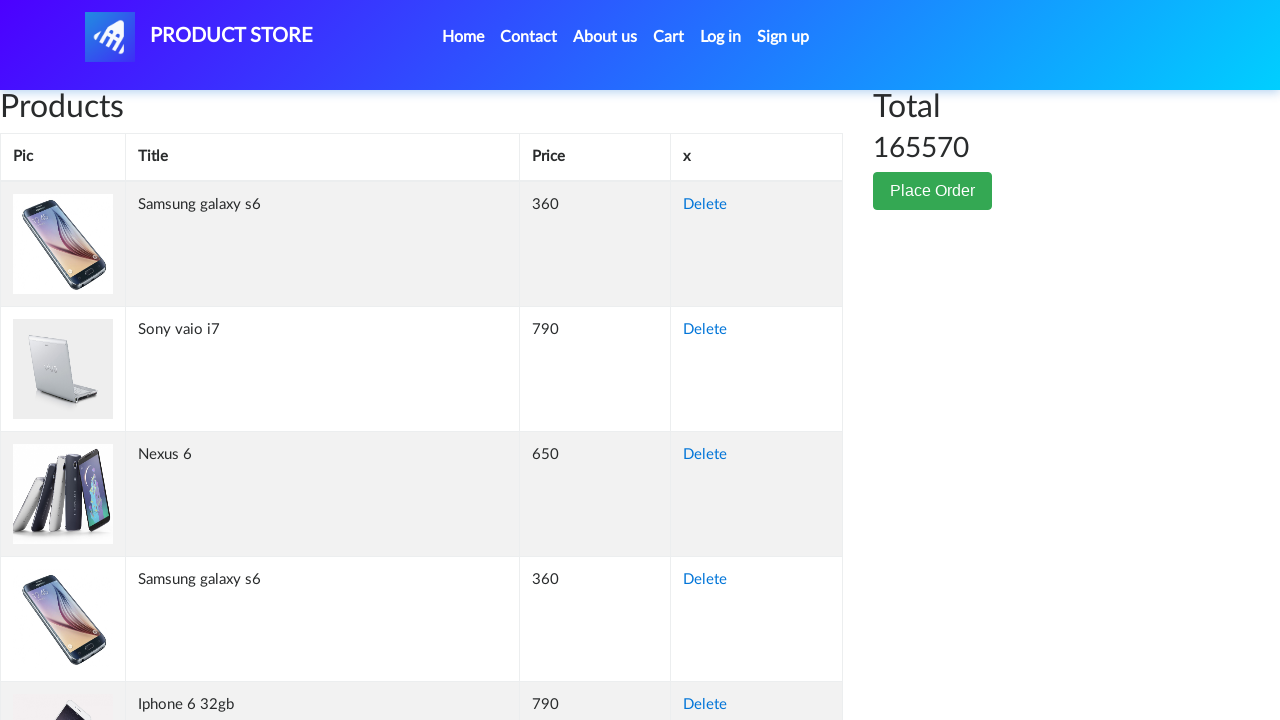

Retrieved cell content from row 195, column 4: 'Delete'
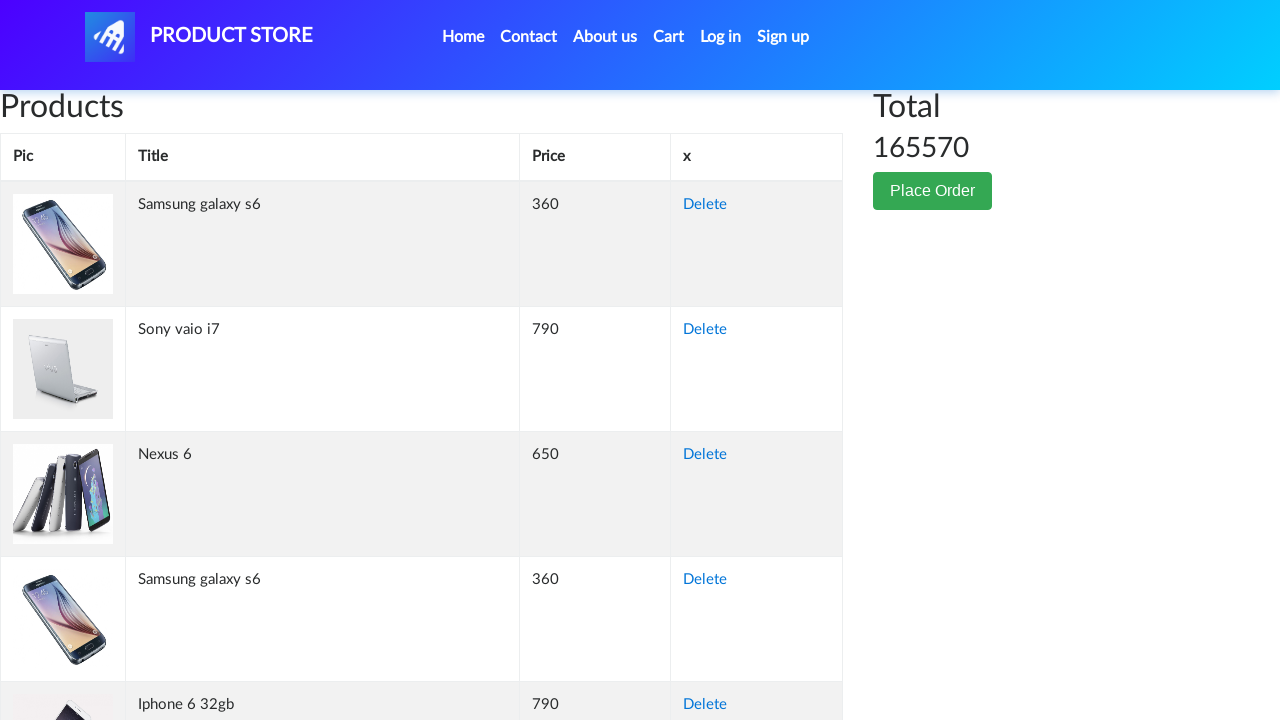

Retrieved cell content from row 196, column 1: ''
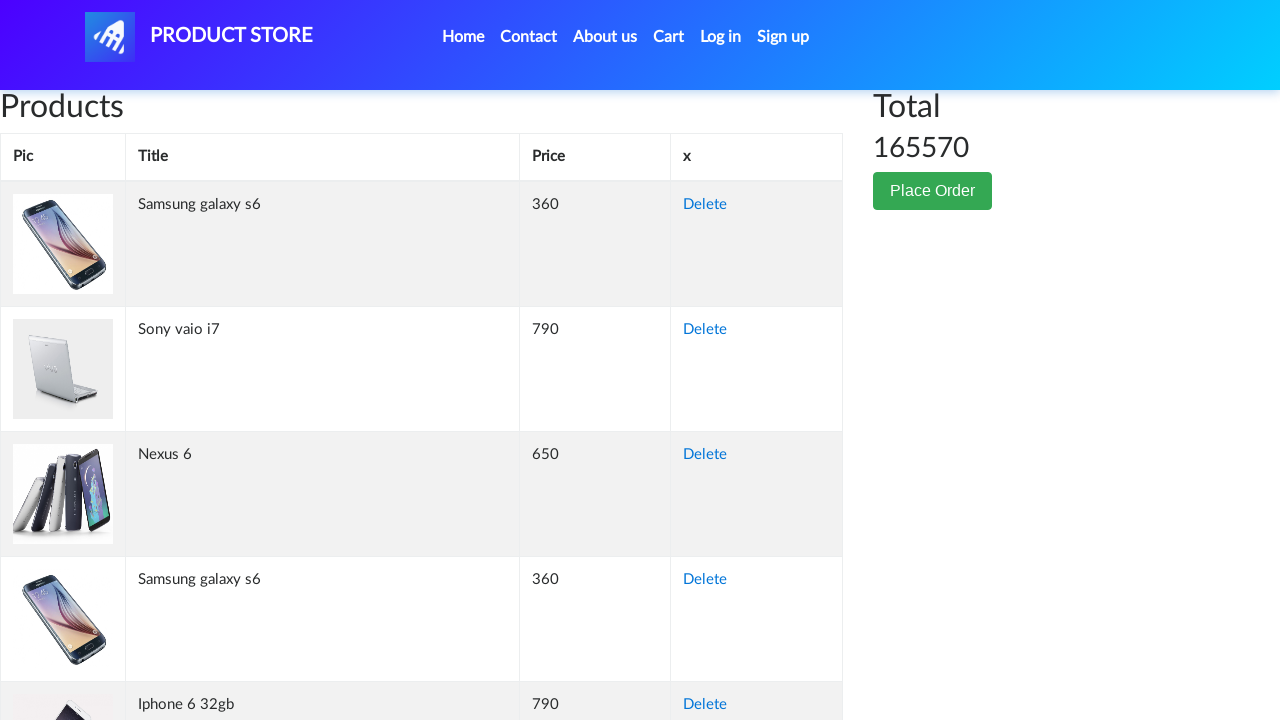

Retrieved cell content from row 196, column 2: 'Nokia lumia 1520'
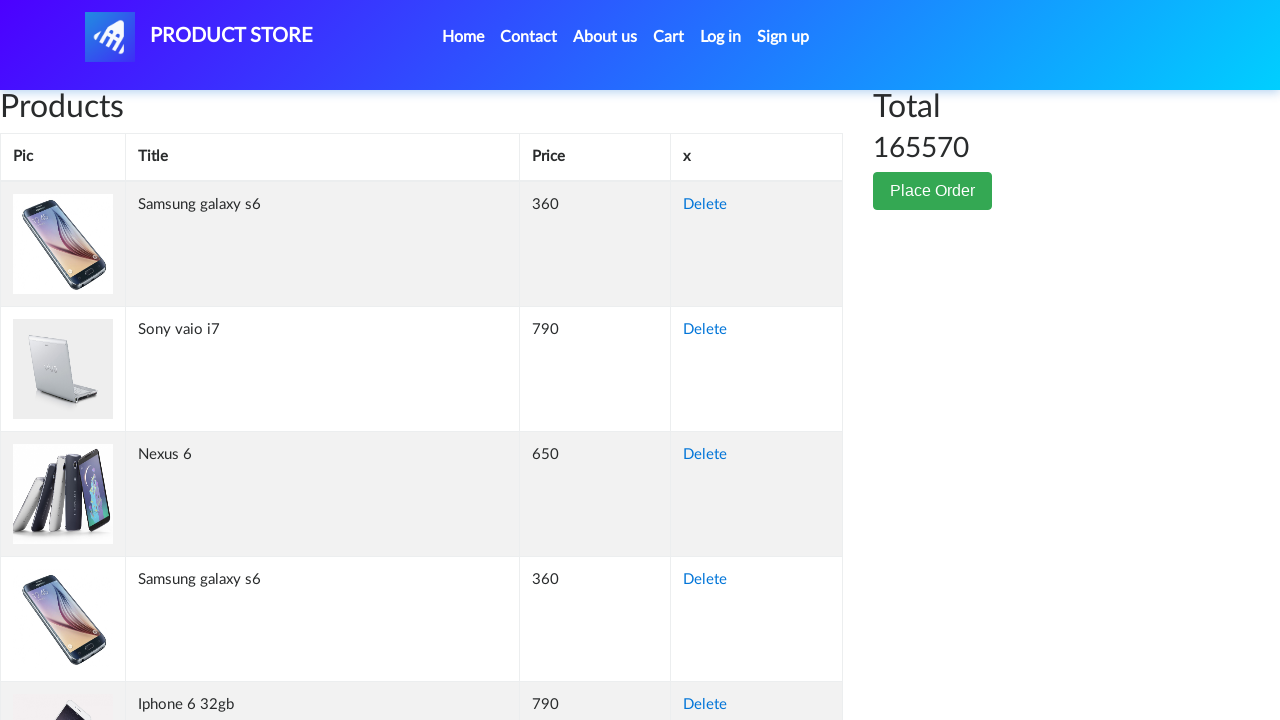

Retrieved cell content from row 196, column 3: '820'
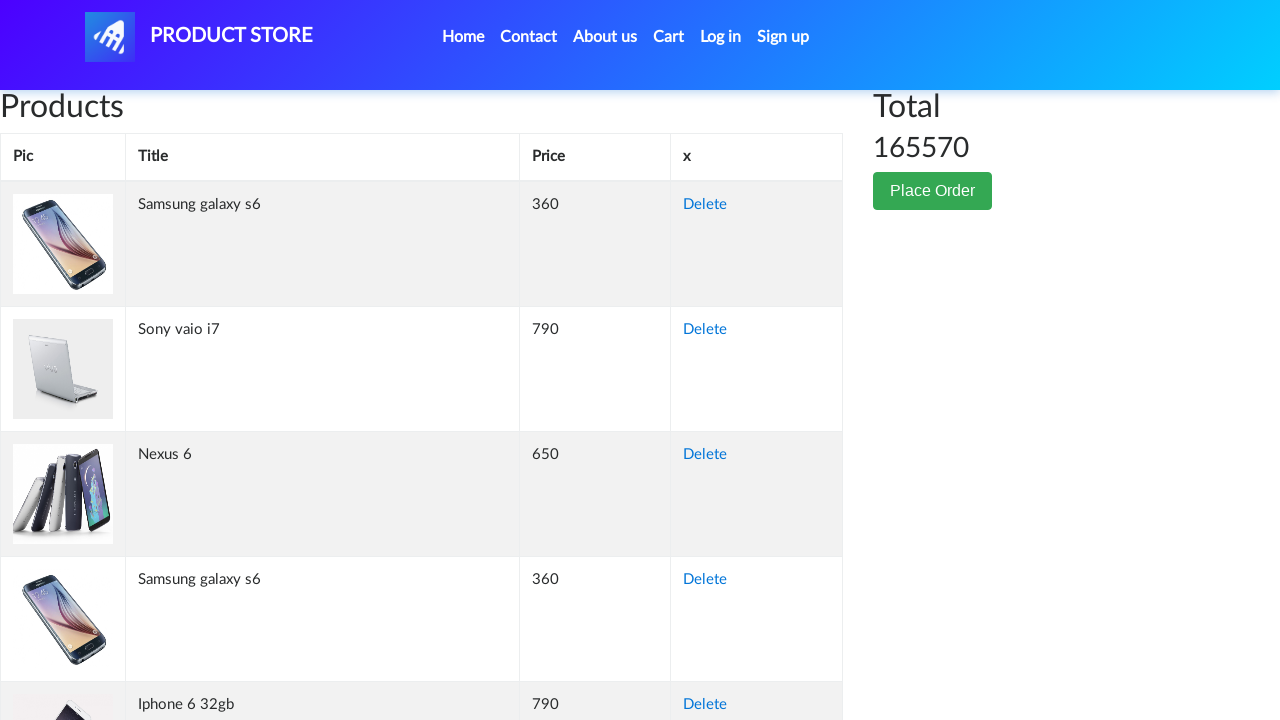

Retrieved cell content from row 196, column 4: 'Delete'
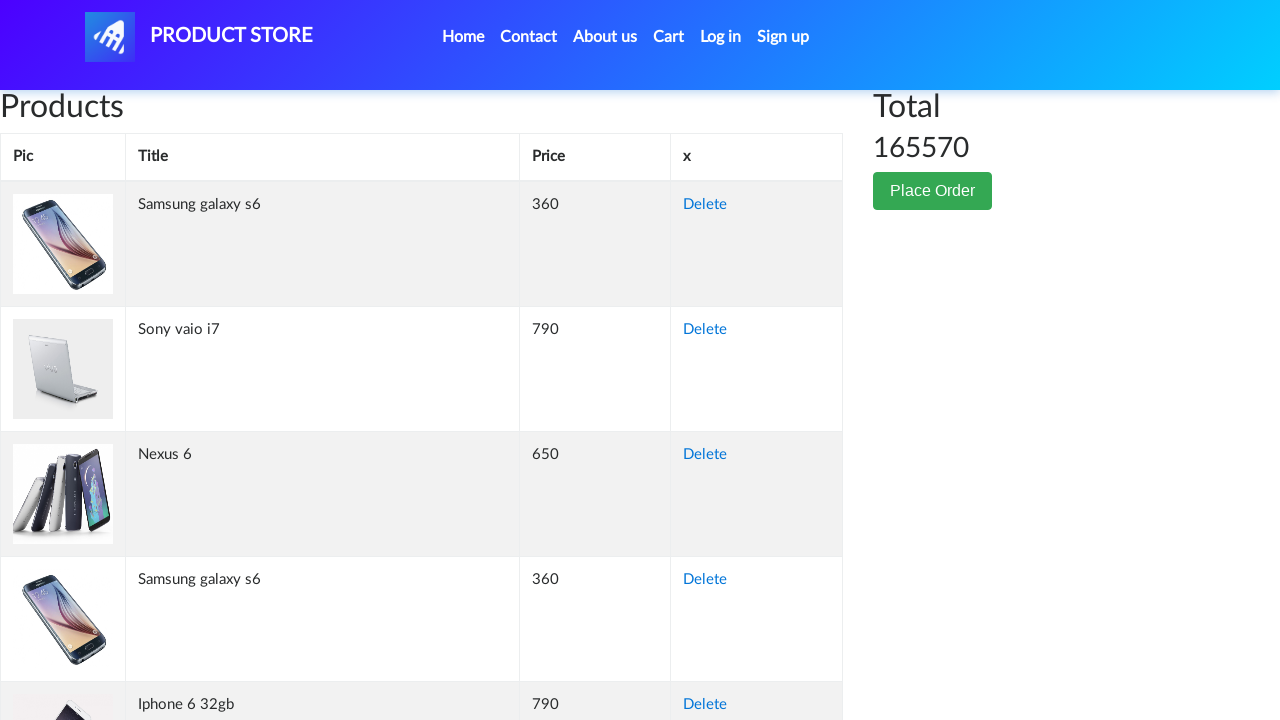

Retrieved cell content from row 197, column 1: ''
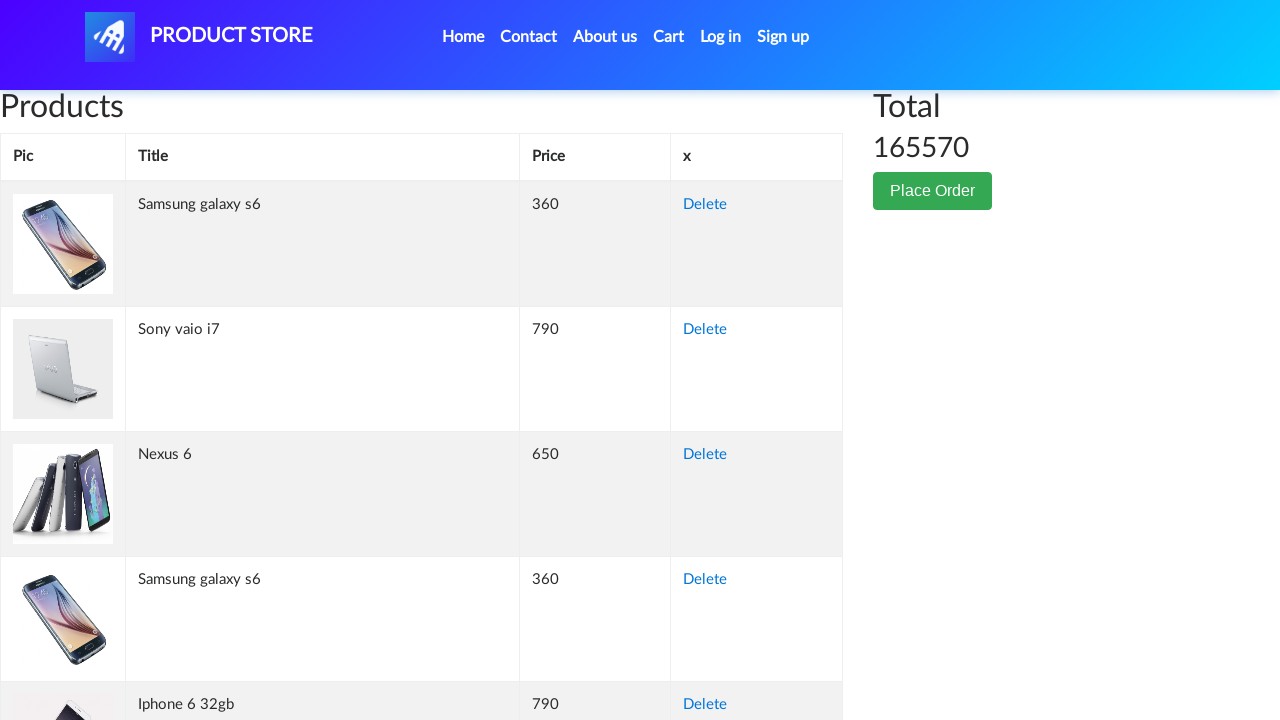

Retrieved cell content from row 197, column 2: 'Samsung galaxy s6'
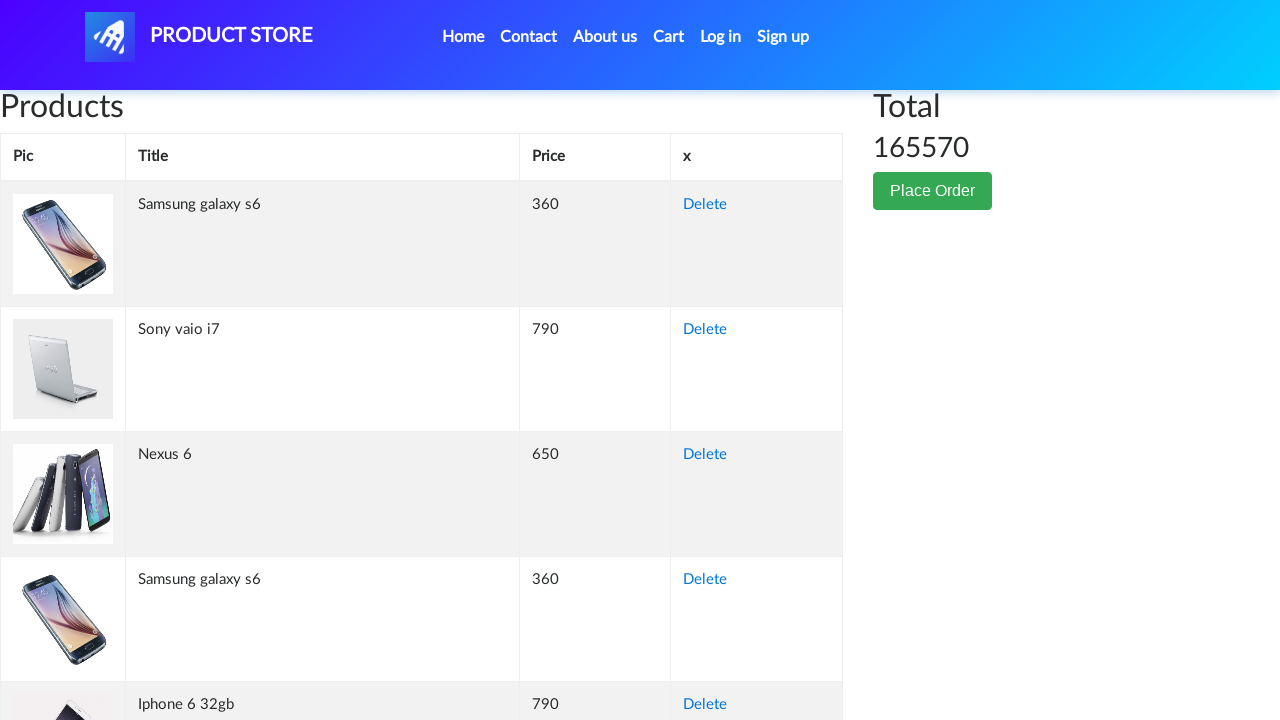

Retrieved cell content from row 197, column 3: '360'
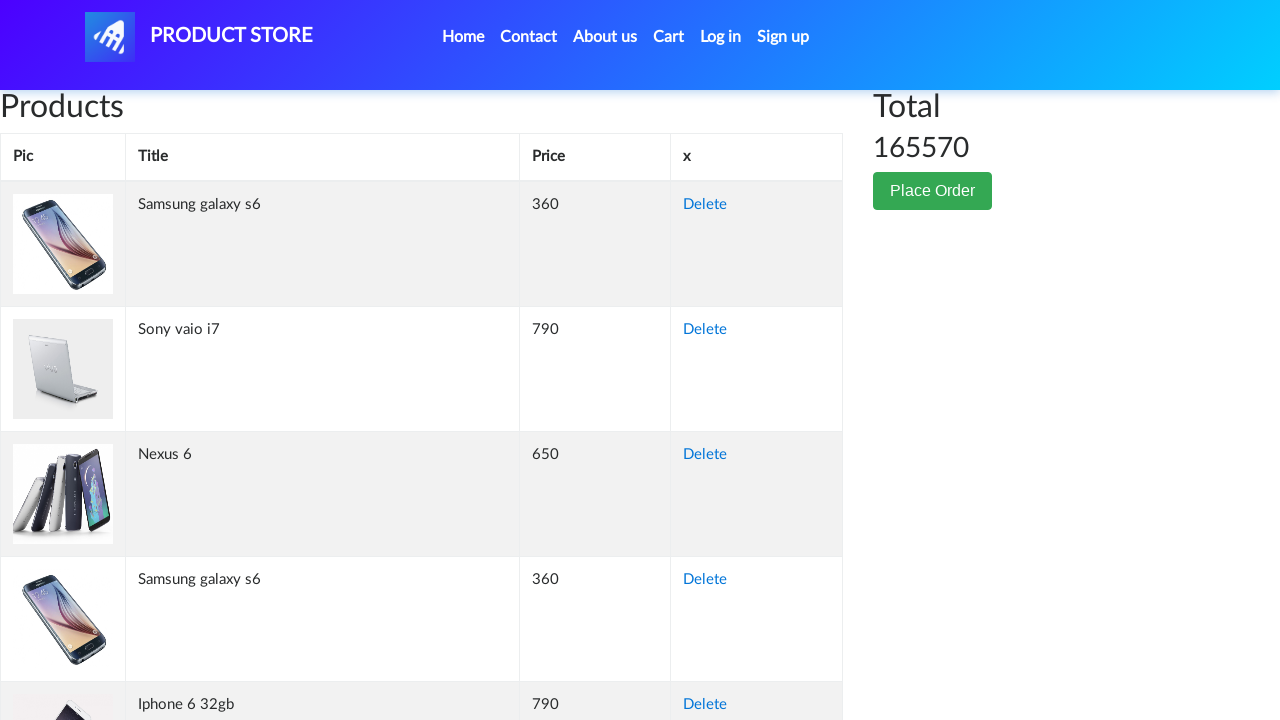

Retrieved cell content from row 197, column 4: 'Delete'
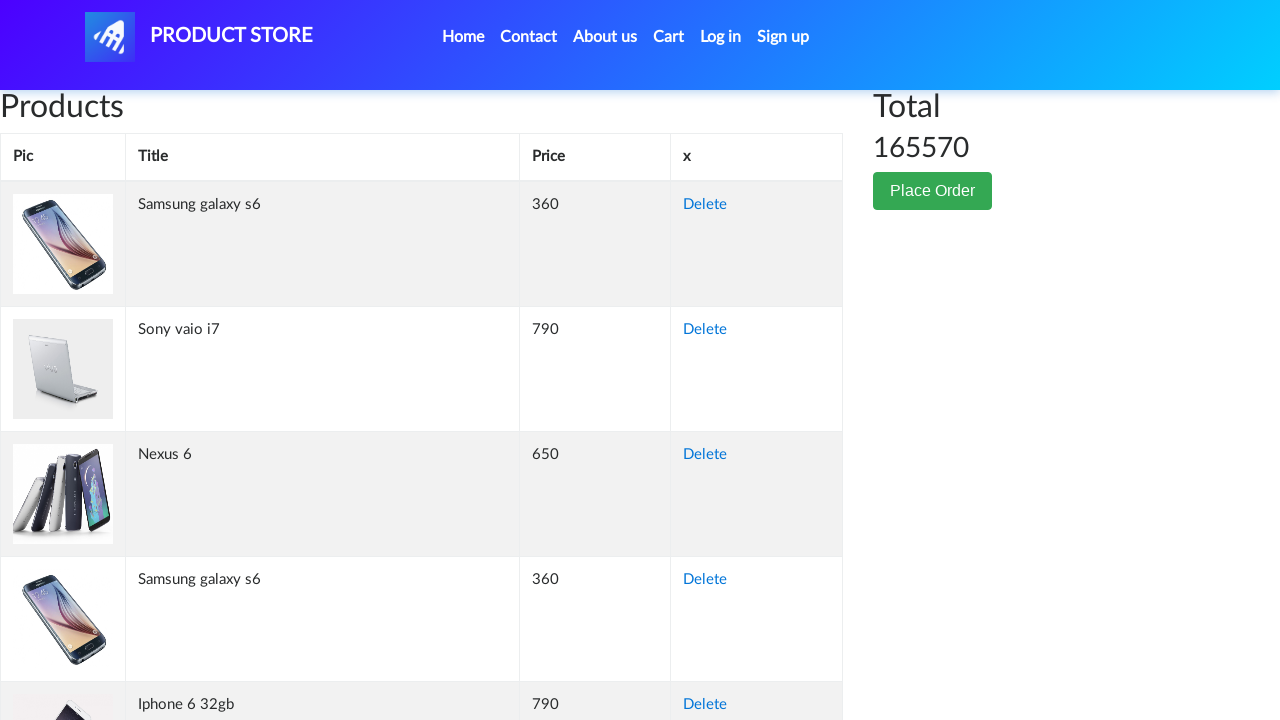

Retrieved cell content from row 198, column 1: ''
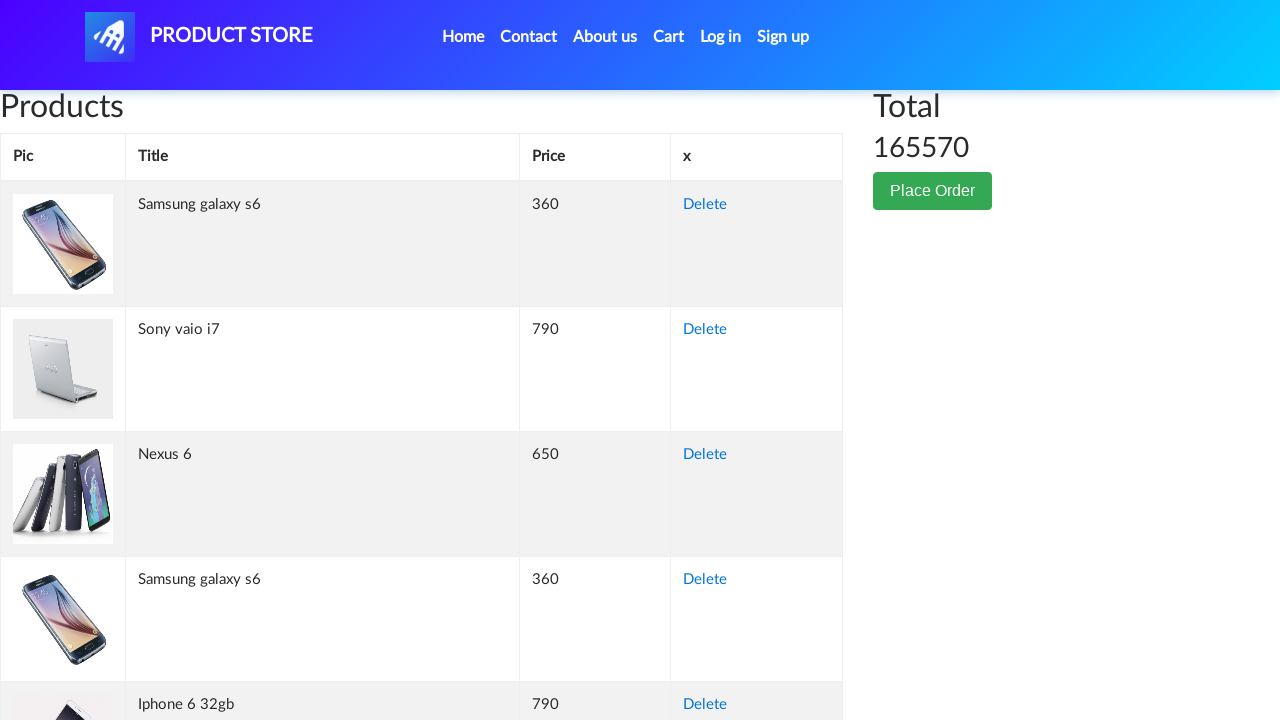

Retrieved cell content from row 198, column 2: 'Samsung galaxy s6'
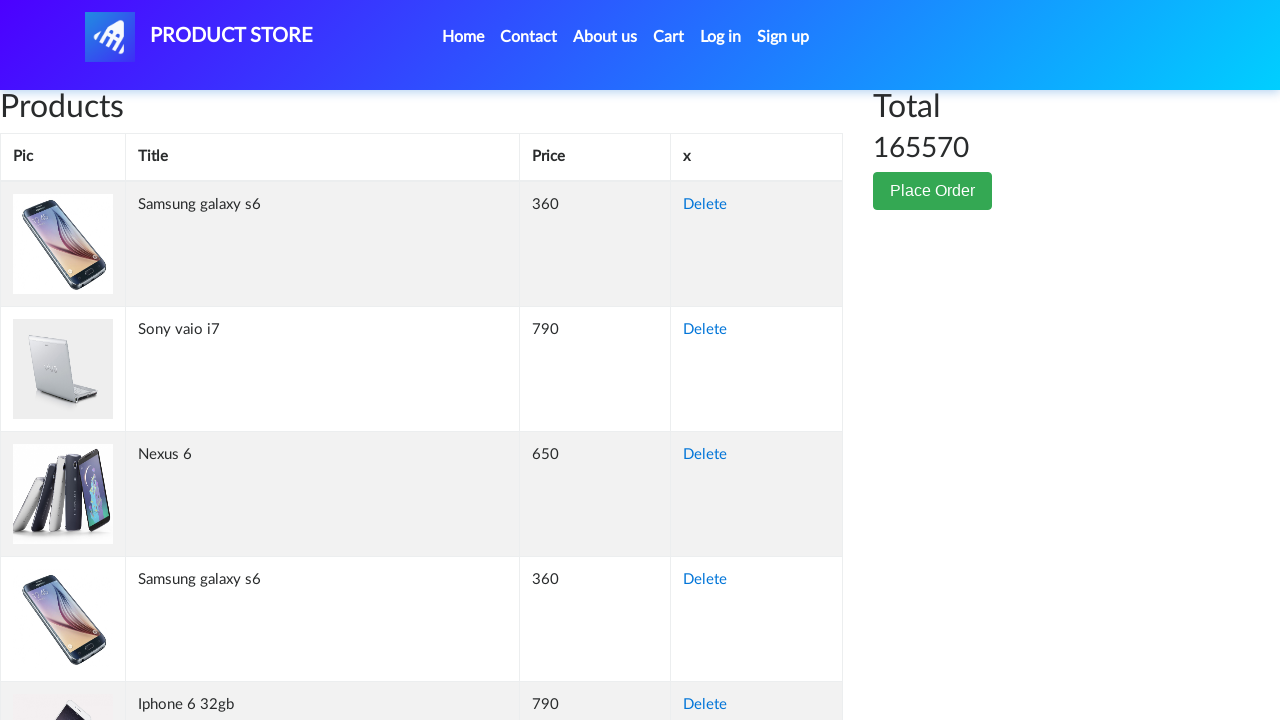

Retrieved cell content from row 198, column 3: '360'
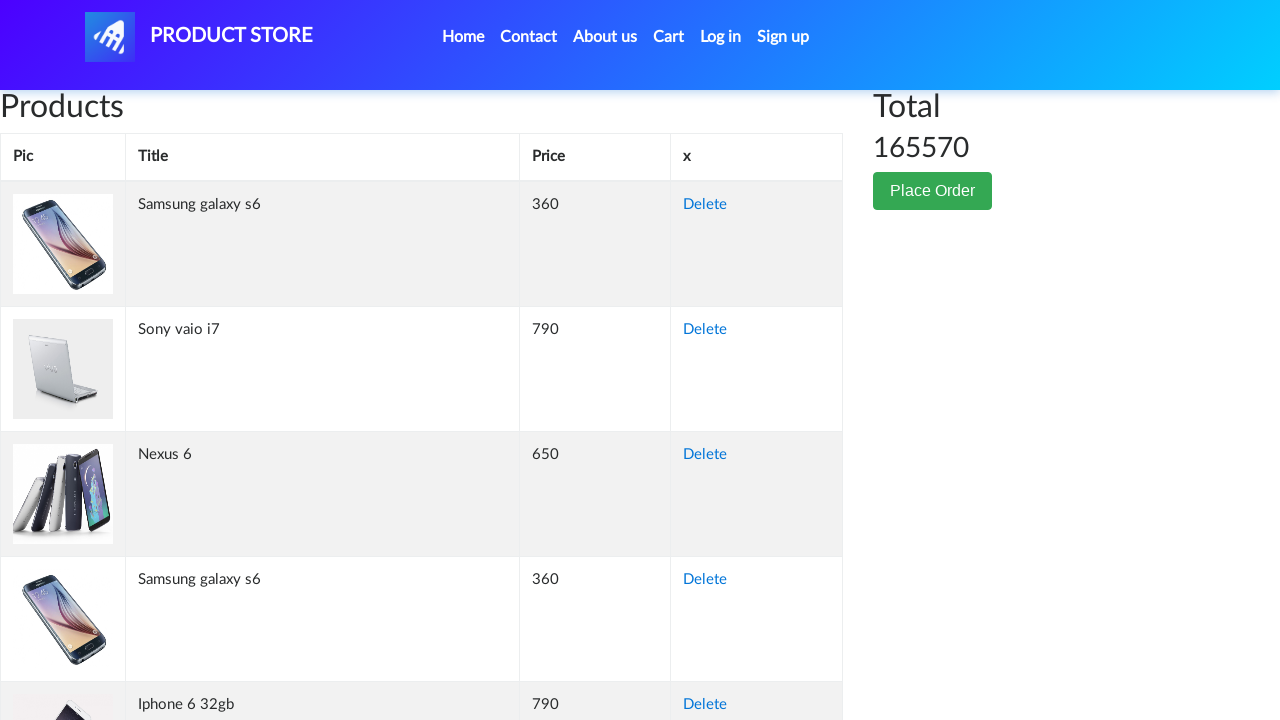

Retrieved cell content from row 198, column 4: 'Delete'
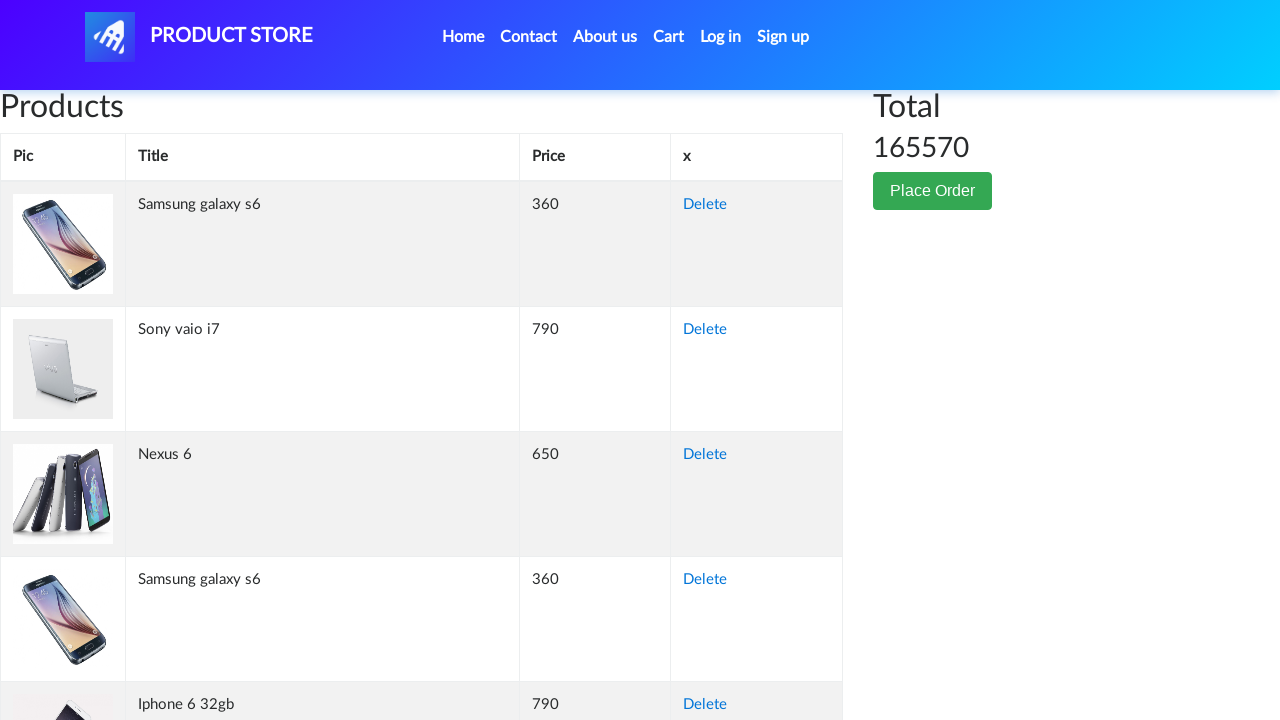

Retrieved cell content from row 199, column 1: ''
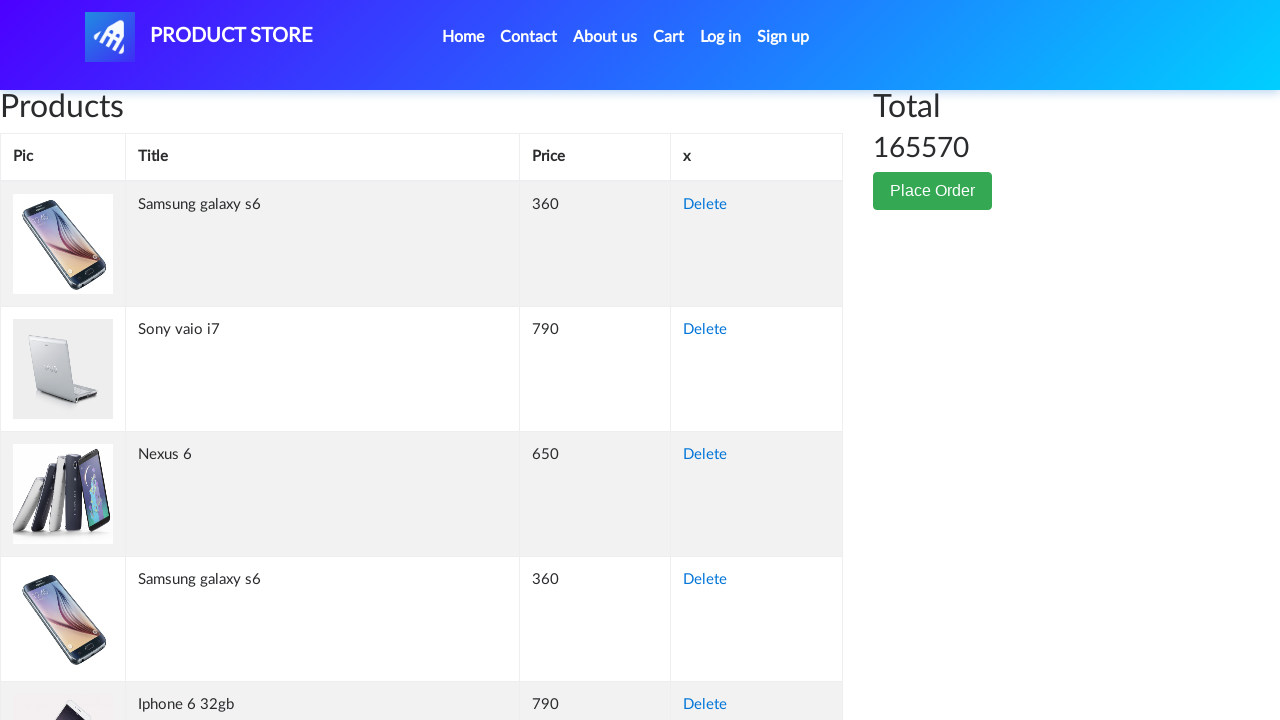

Retrieved cell content from row 199, column 2: 'ASUS Full HD'
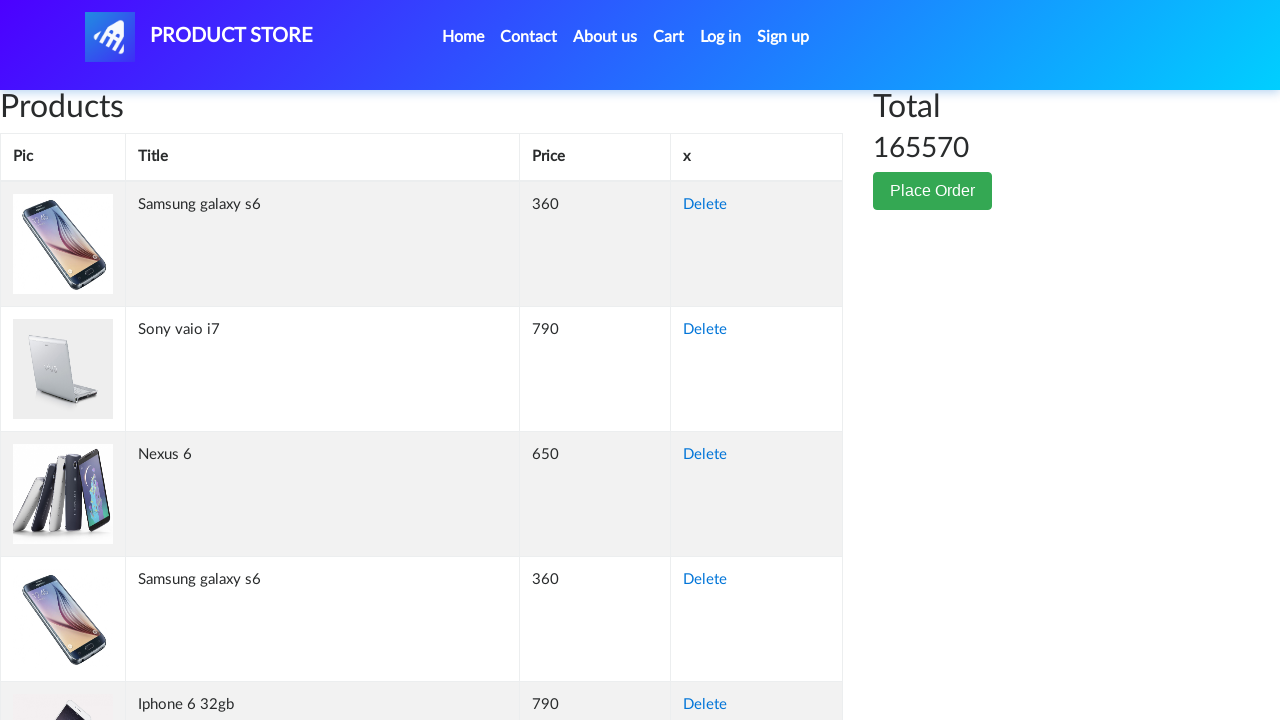

Retrieved cell content from row 199, column 3: '230'
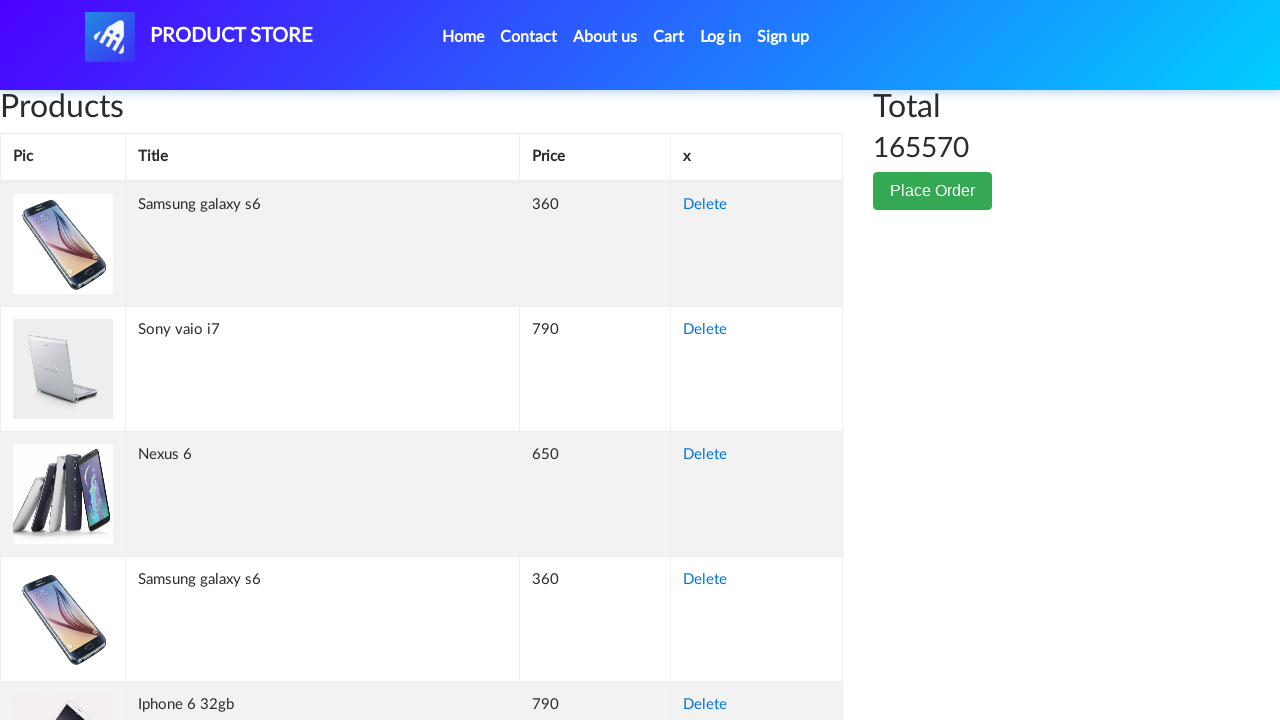

Retrieved cell content from row 199, column 4: 'Delete'
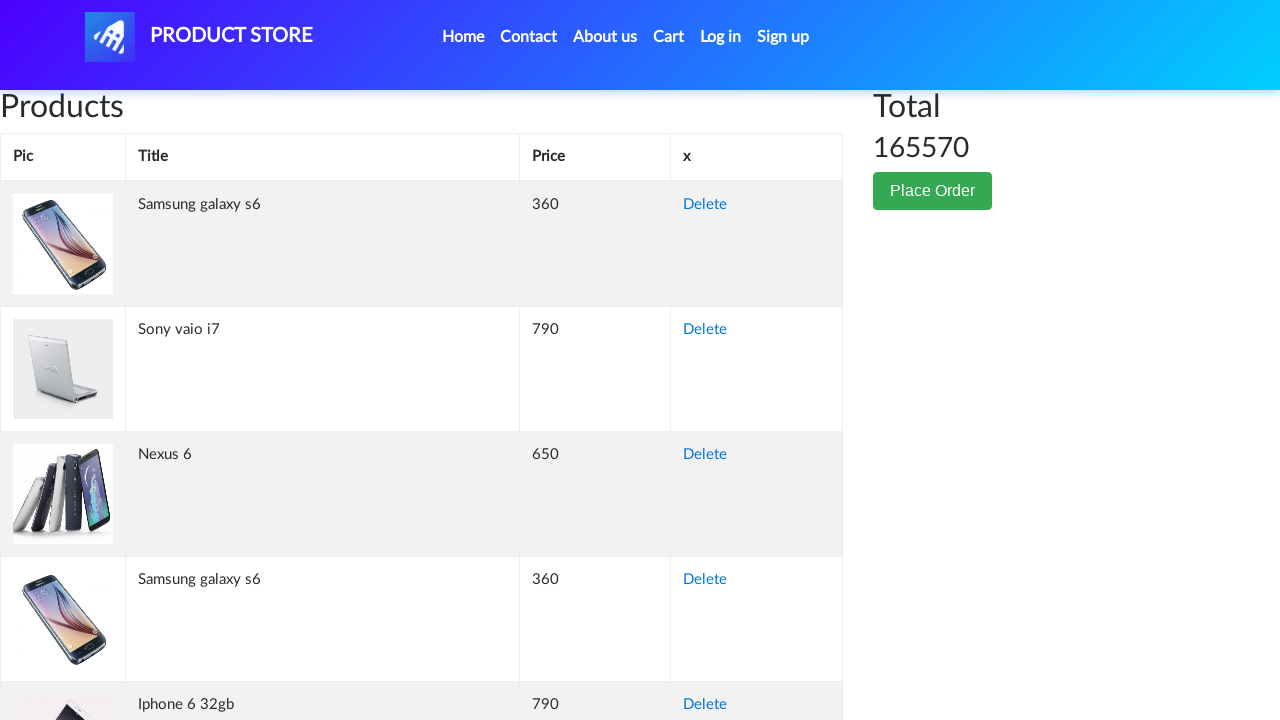

Retrieved cell content from row 200, column 1: ''
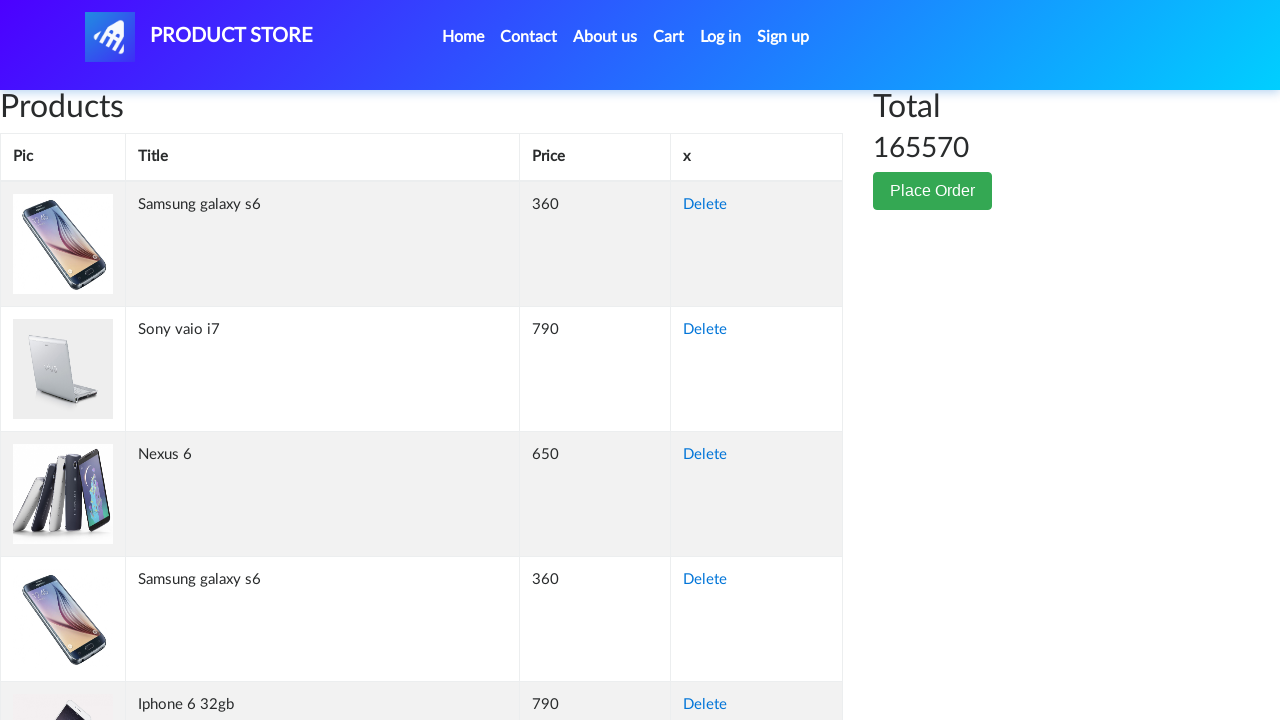

Retrieved cell content from row 200, column 2: 'Sony vaio i5'
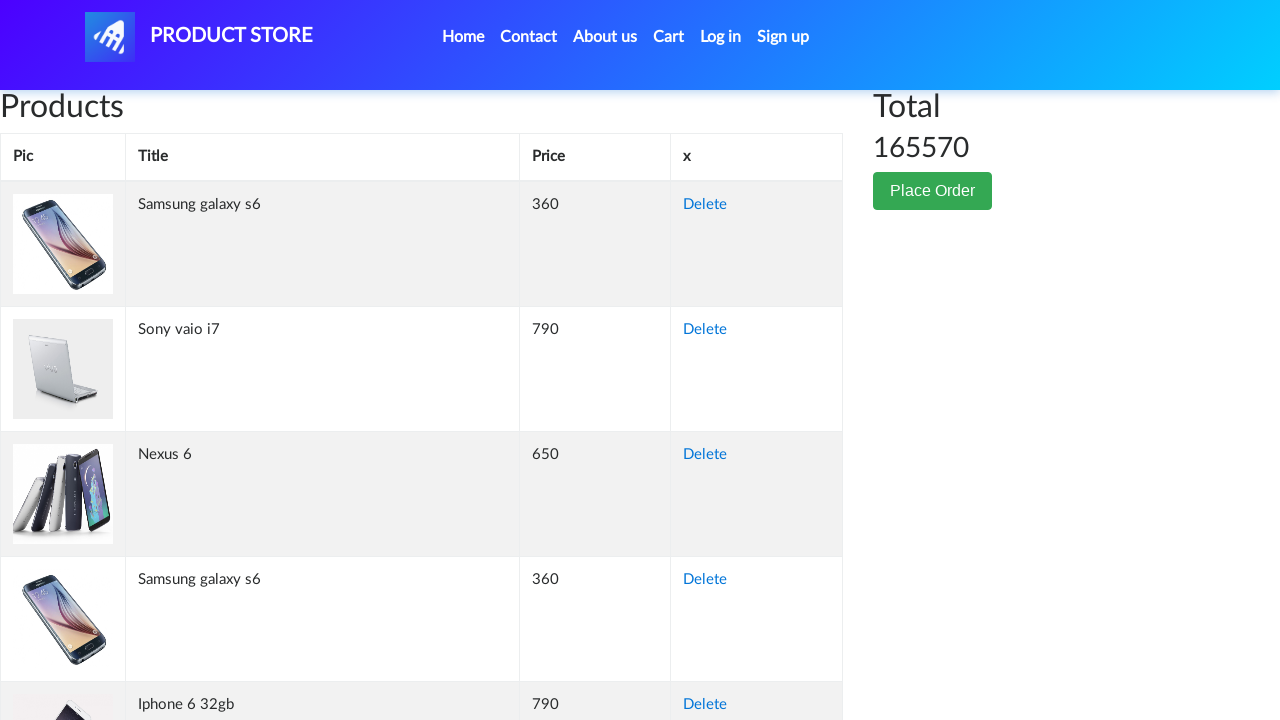

Retrieved cell content from row 200, column 3: '790'
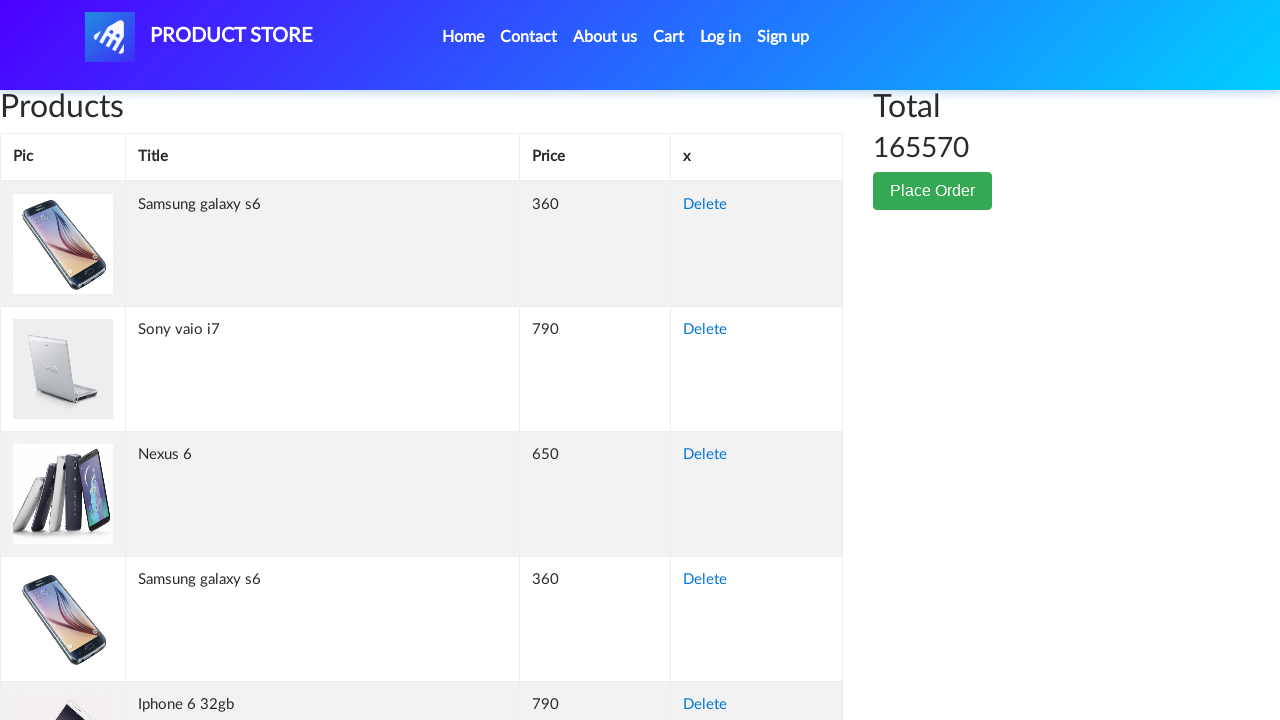

Retrieved cell content from row 200, column 4: 'Delete'
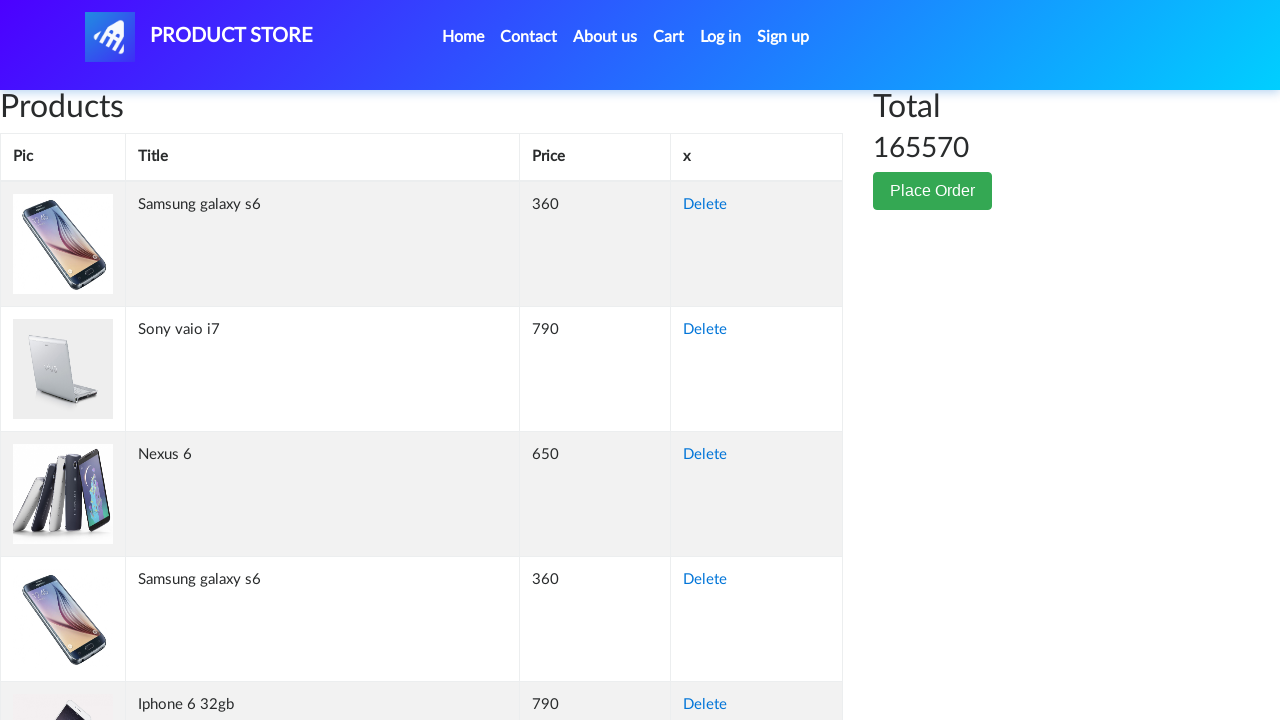

Retrieved cell content from row 201, column 1: ''
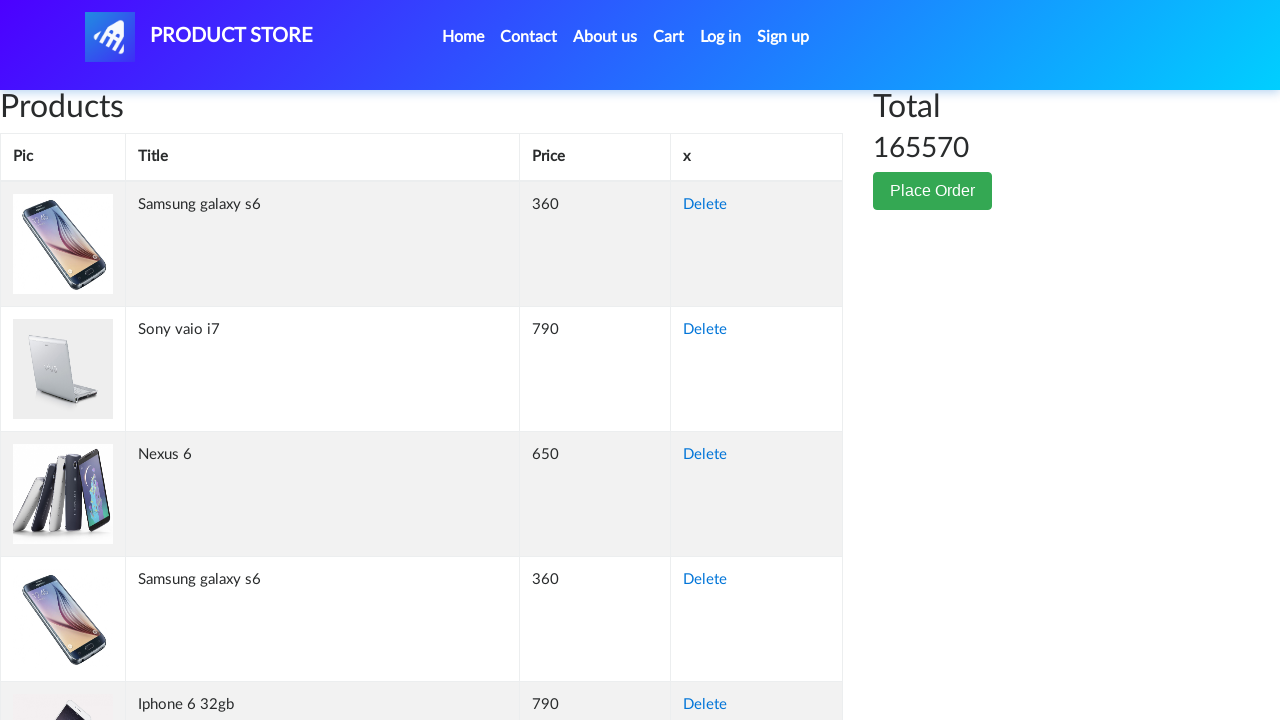

Retrieved cell content from row 201, column 2: 'Samsung galaxy s6'
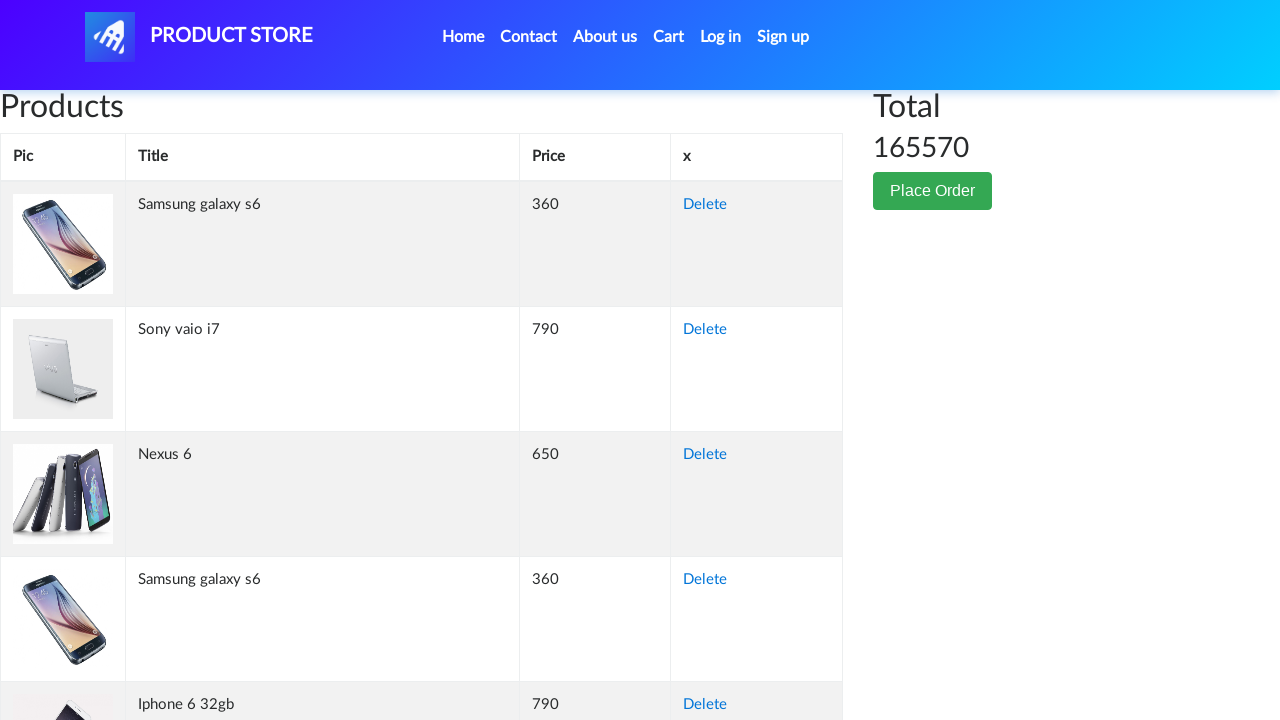

Retrieved cell content from row 201, column 3: '360'
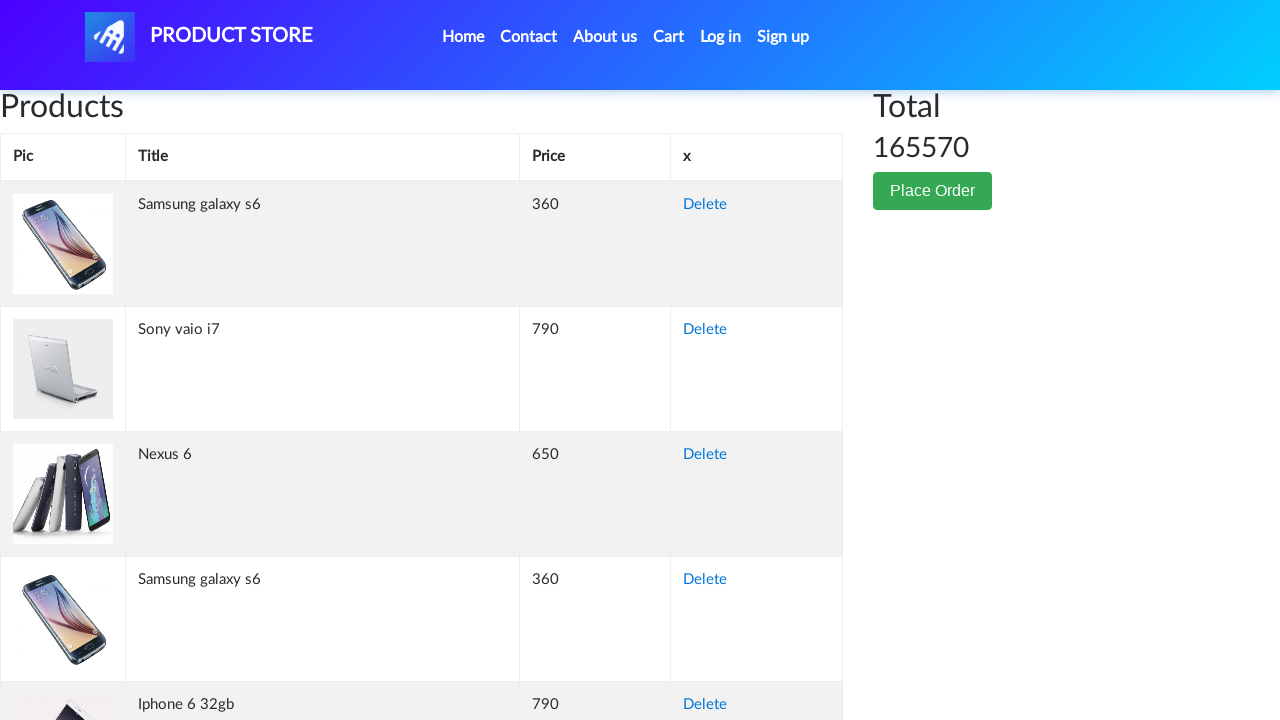

Retrieved cell content from row 201, column 4: 'Delete'
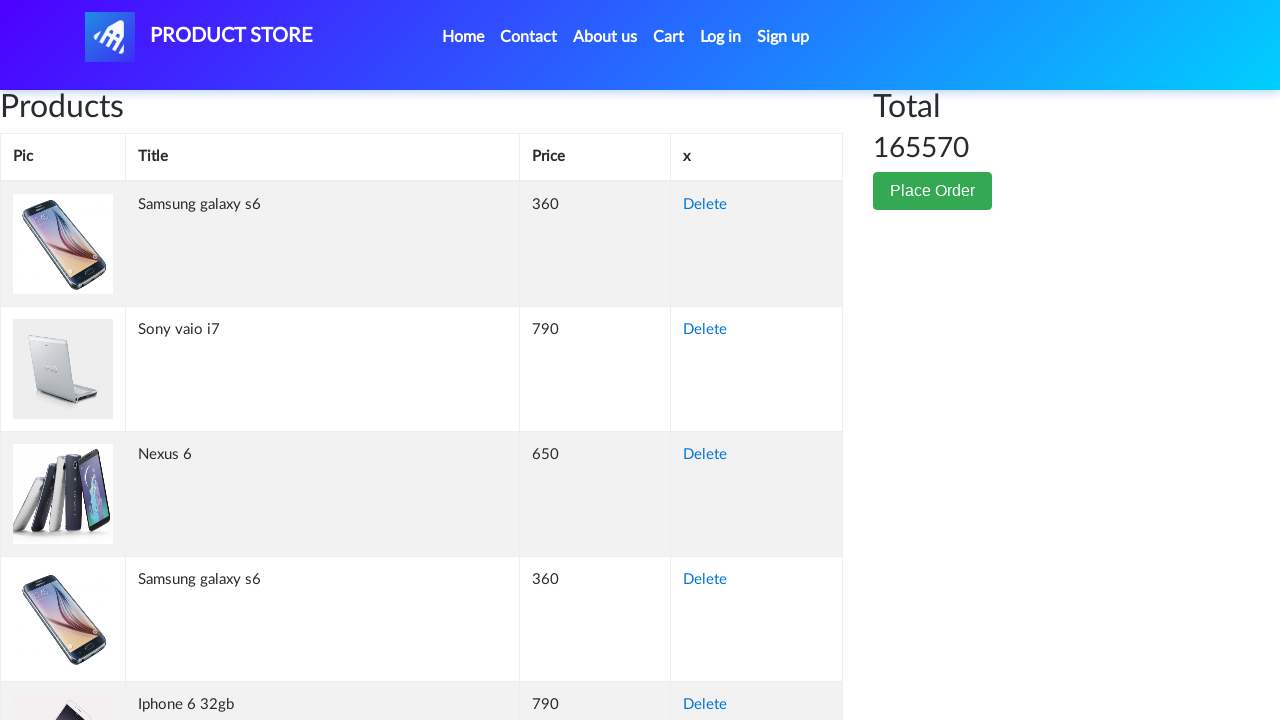

Retrieved cell content from row 202, column 1: ''
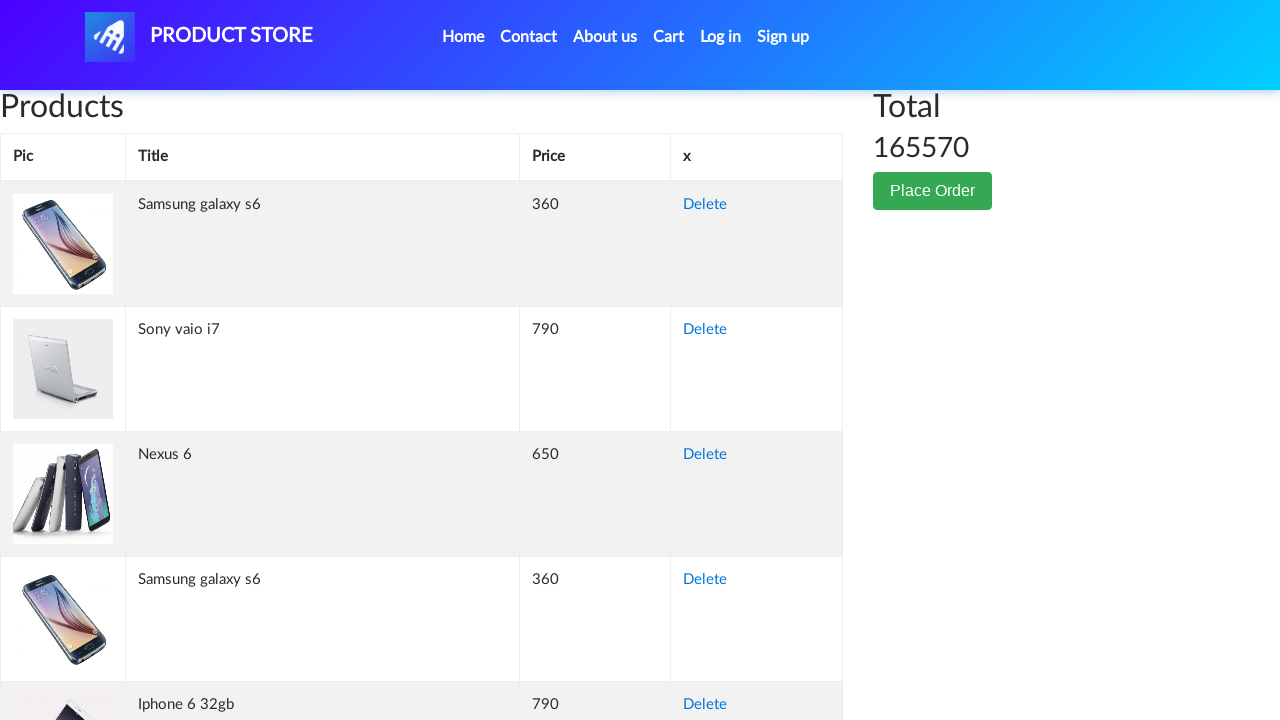

Retrieved cell content from row 202, column 2: 'Samsung galaxy s6'
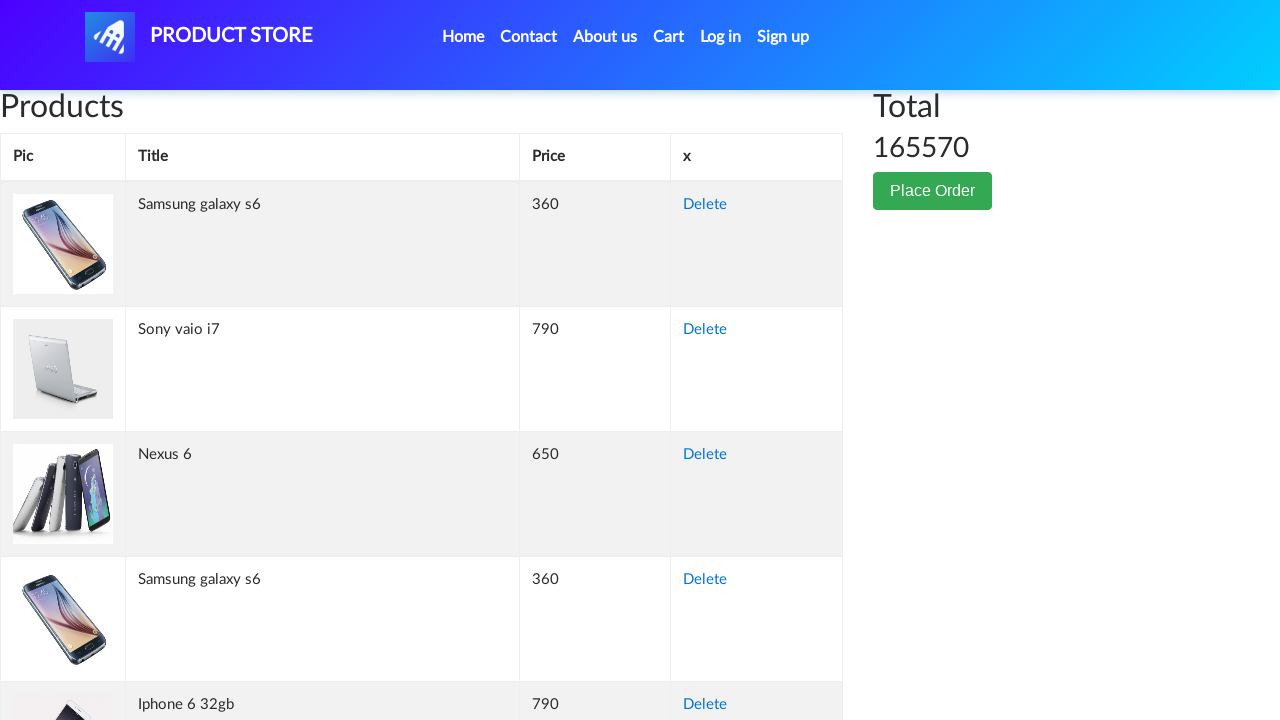

Retrieved cell content from row 202, column 3: '360'
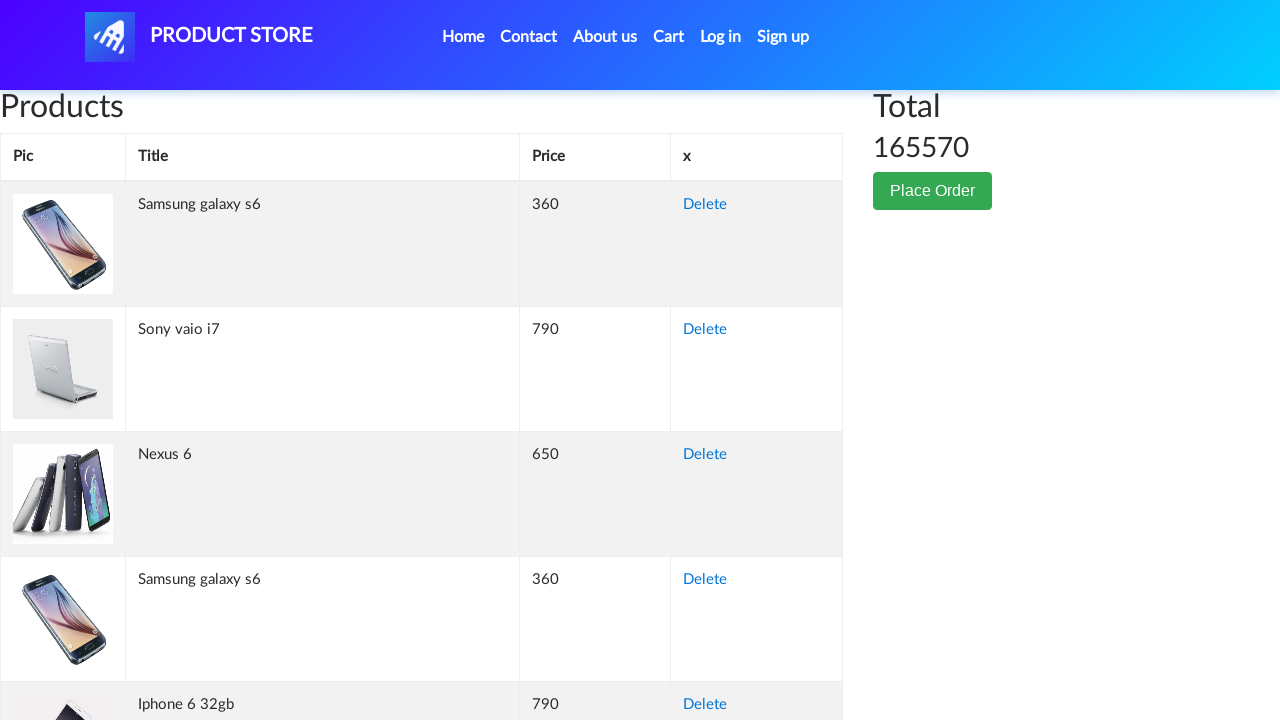

Retrieved cell content from row 202, column 4: 'Delete'
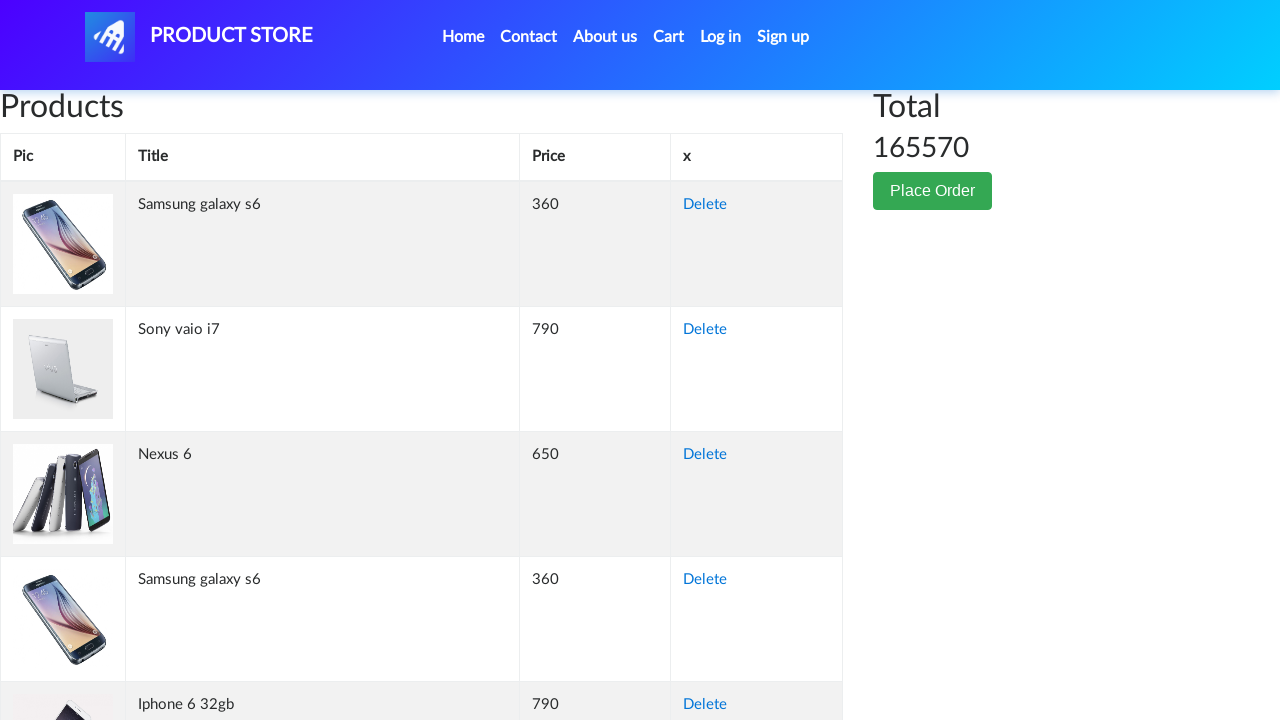

Retrieved cell content from row 203, column 1: ''
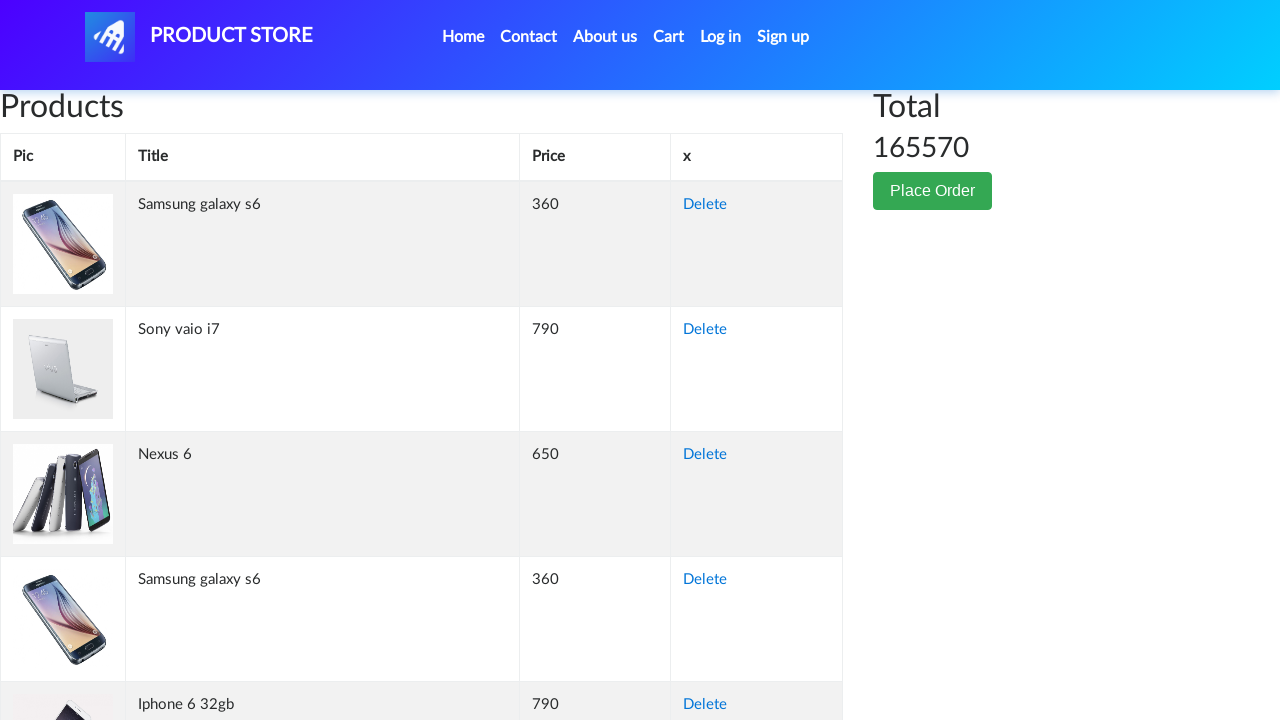

Retrieved cell content from row 203, column 2: 'Dell i7 8gb'
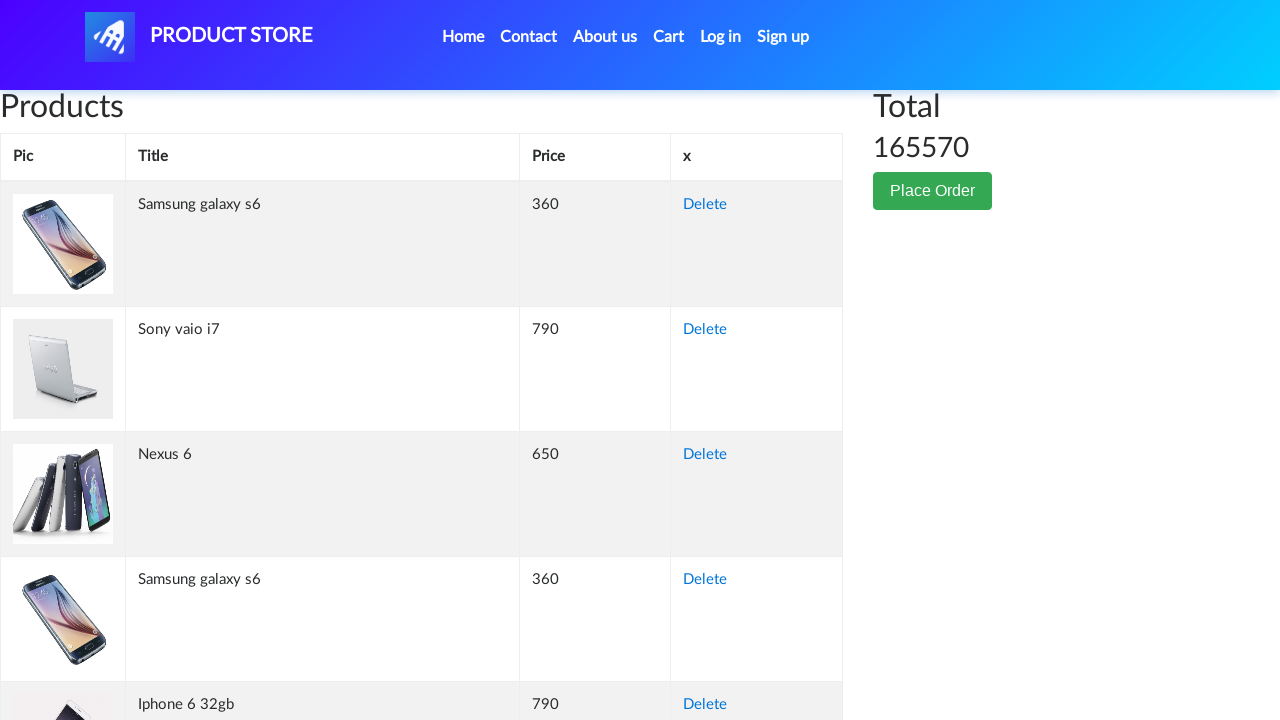

Retrieved cell content from row 203, column 3: '700'
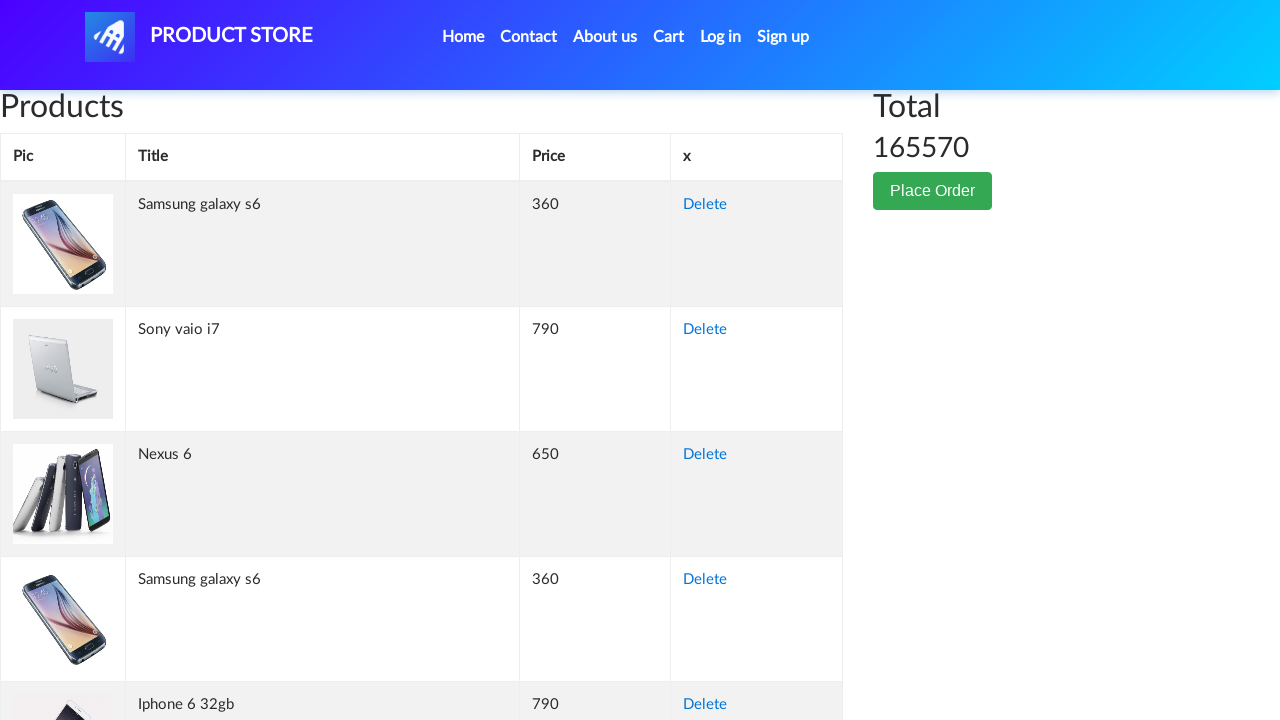

Retrieved cell content from row 203, column 4: 'Delete'
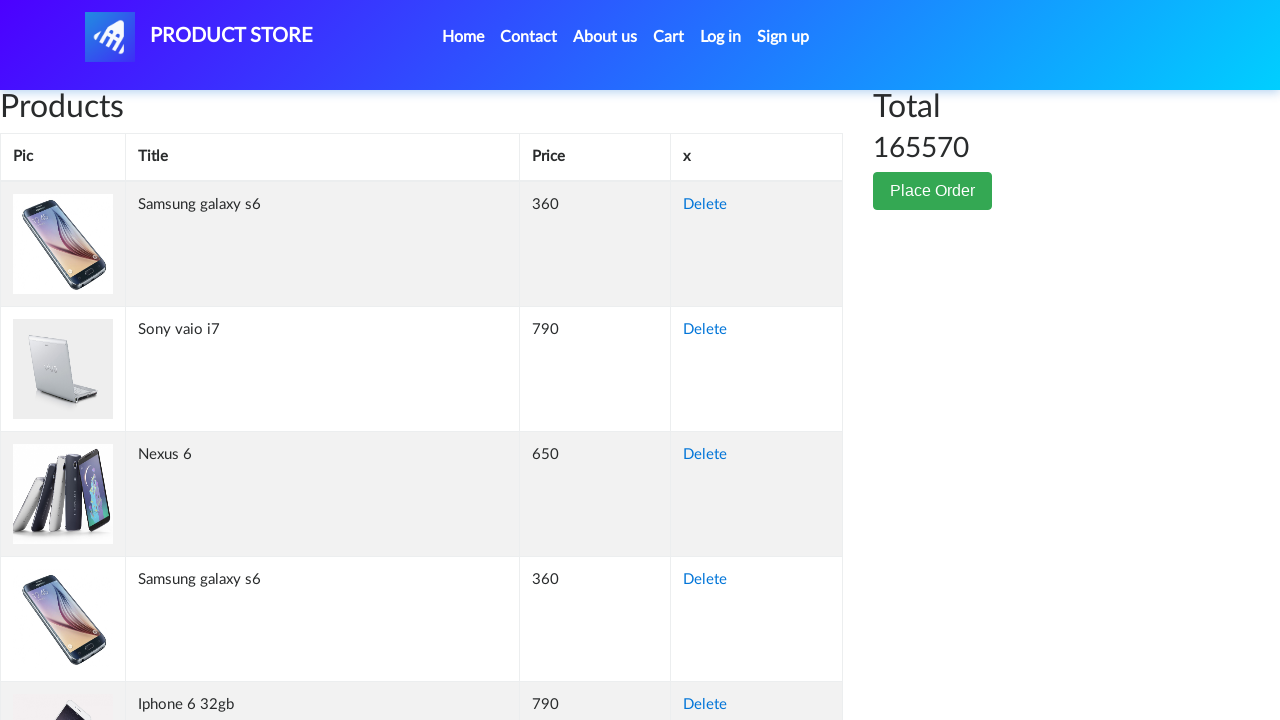

Retrieved cell content from row 204, column 1: ''
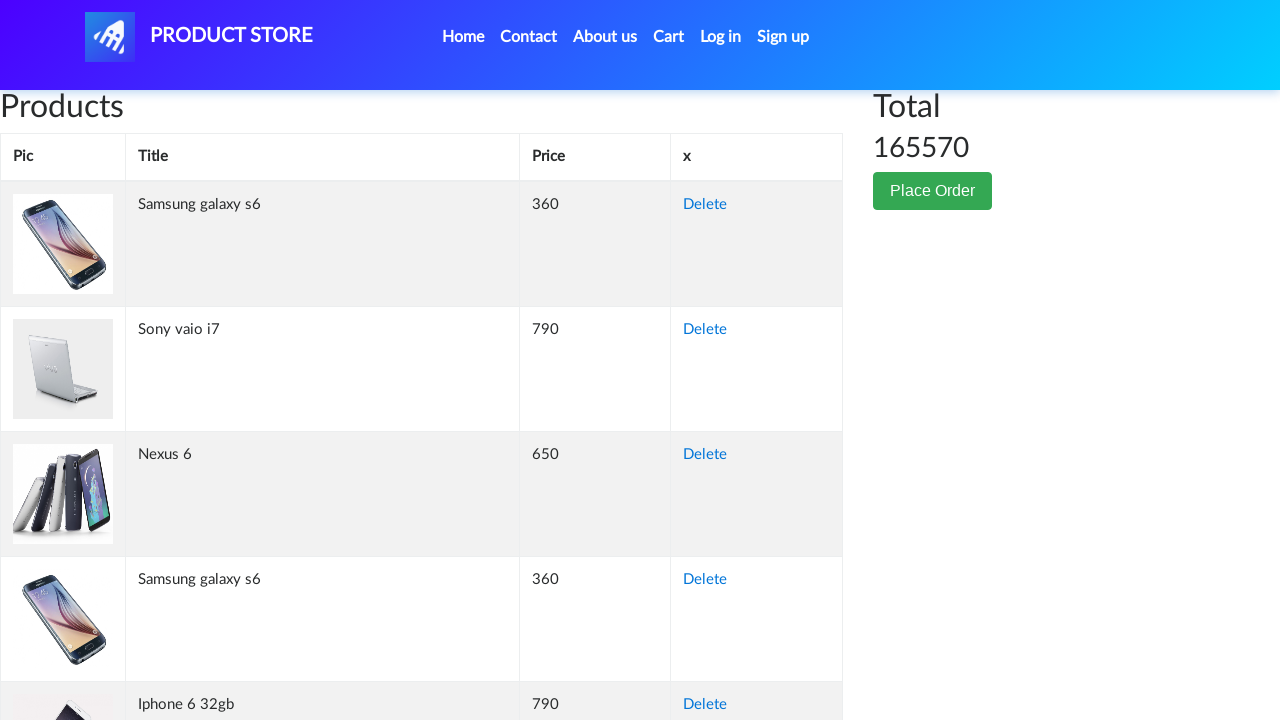

Retrieved cell content from row 204, column 2: 'Samsung galaxy s6'
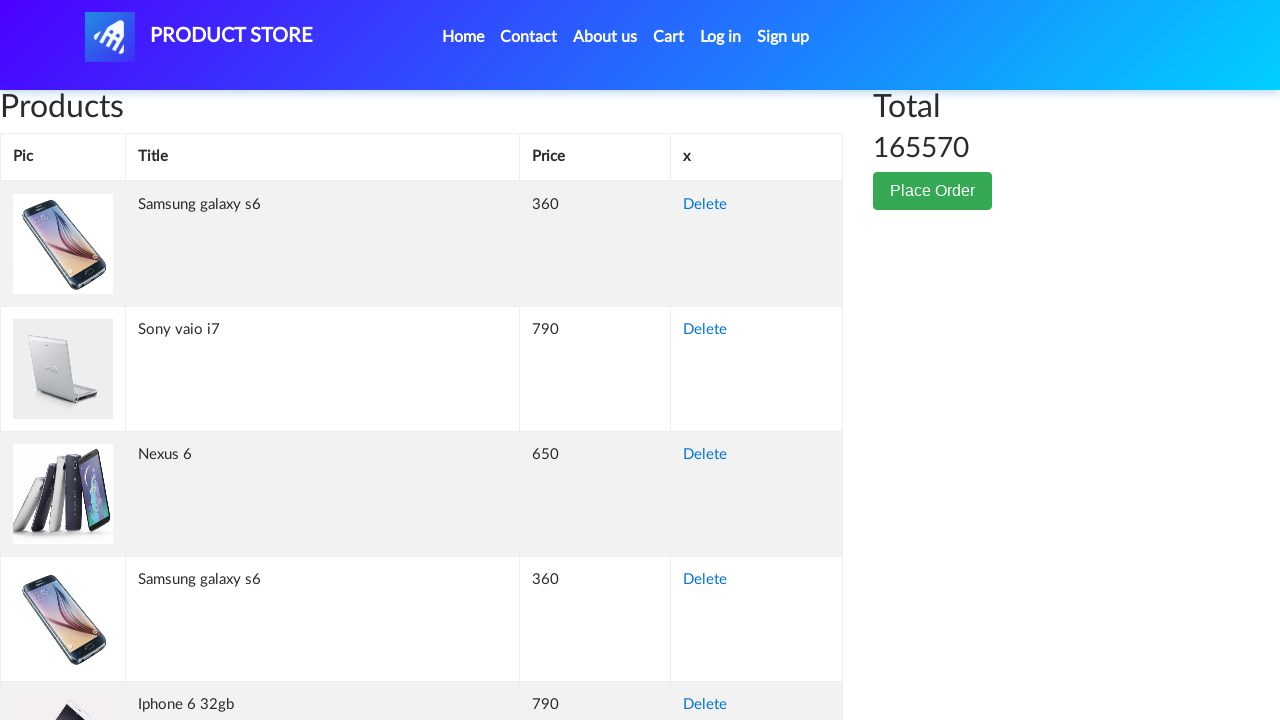

Retrieved cell content from row 204, column 3: '360'
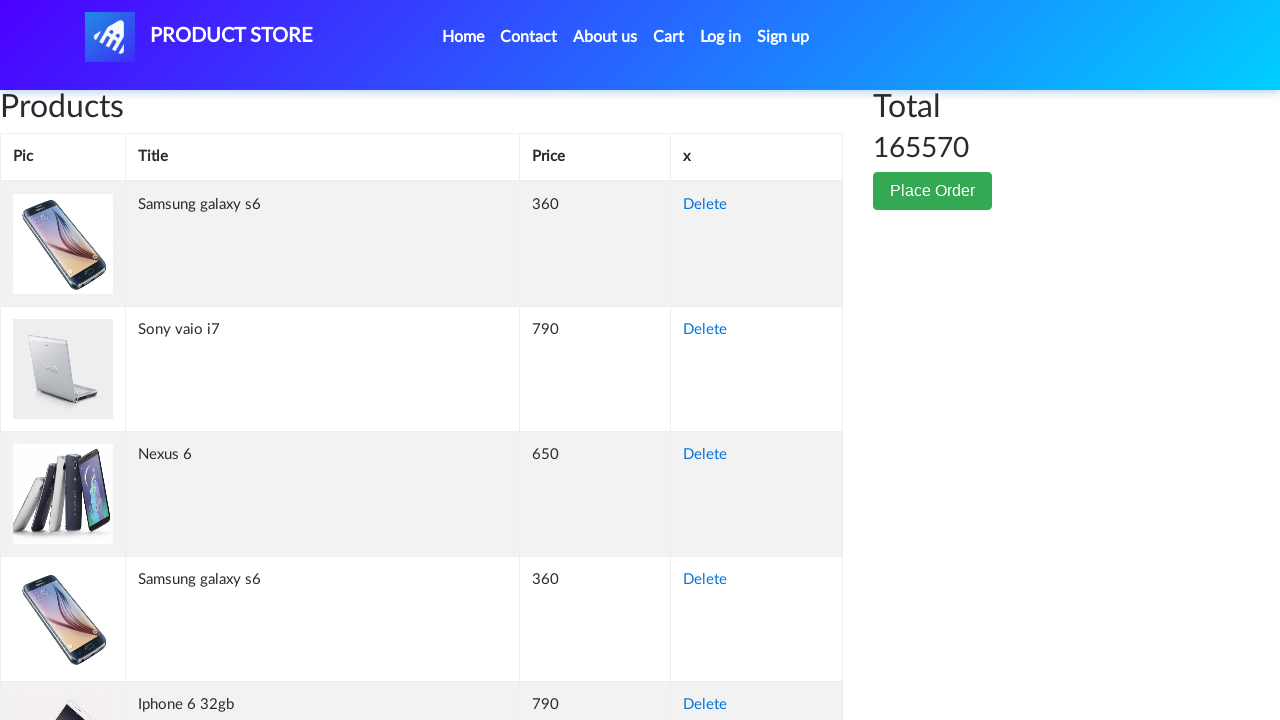

Retrieved cell content from row 204, column 4: 'Delete'
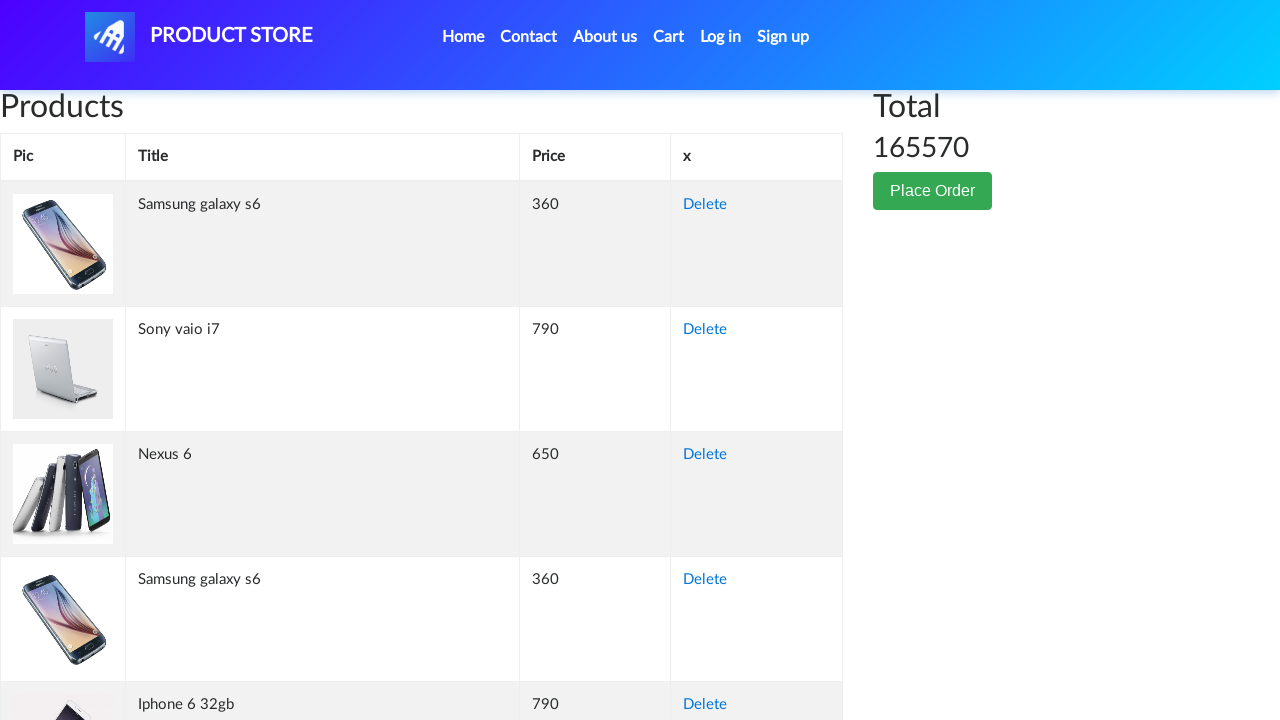

Retrieved cell content from row 205, column 1: ''
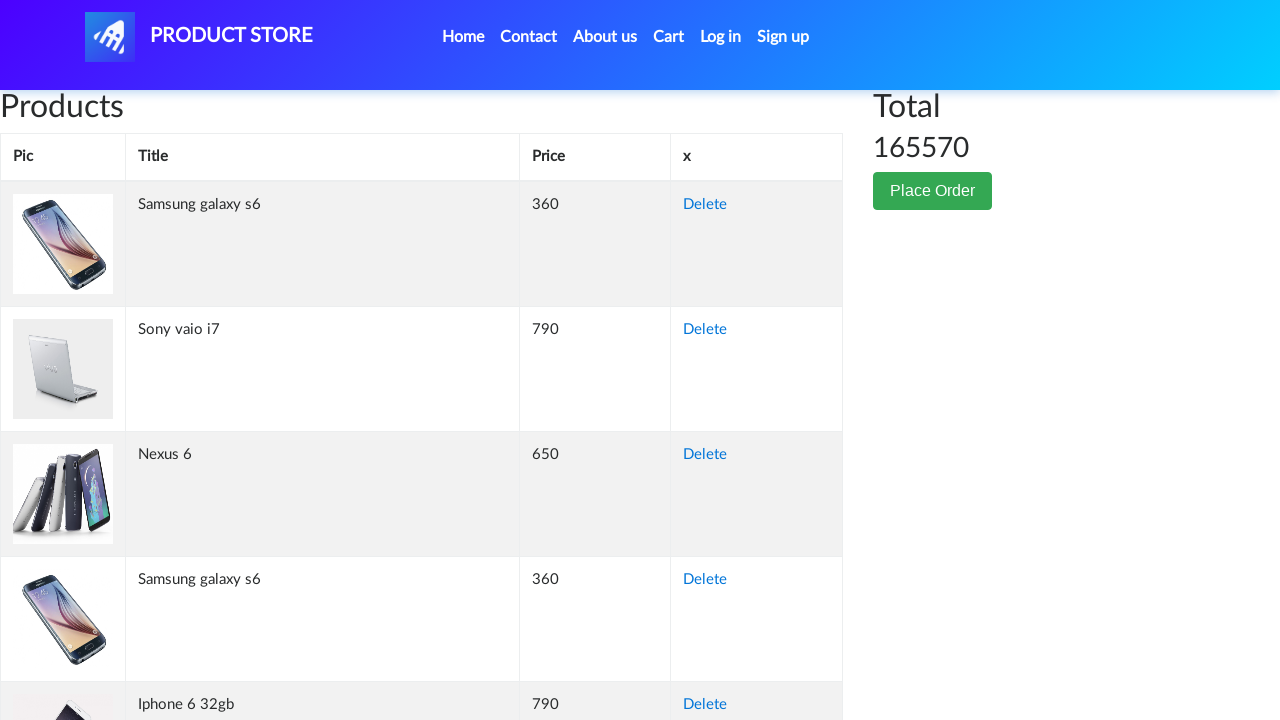

Retrieved cell content from row 205, column 2: 'Sony vaio i5'
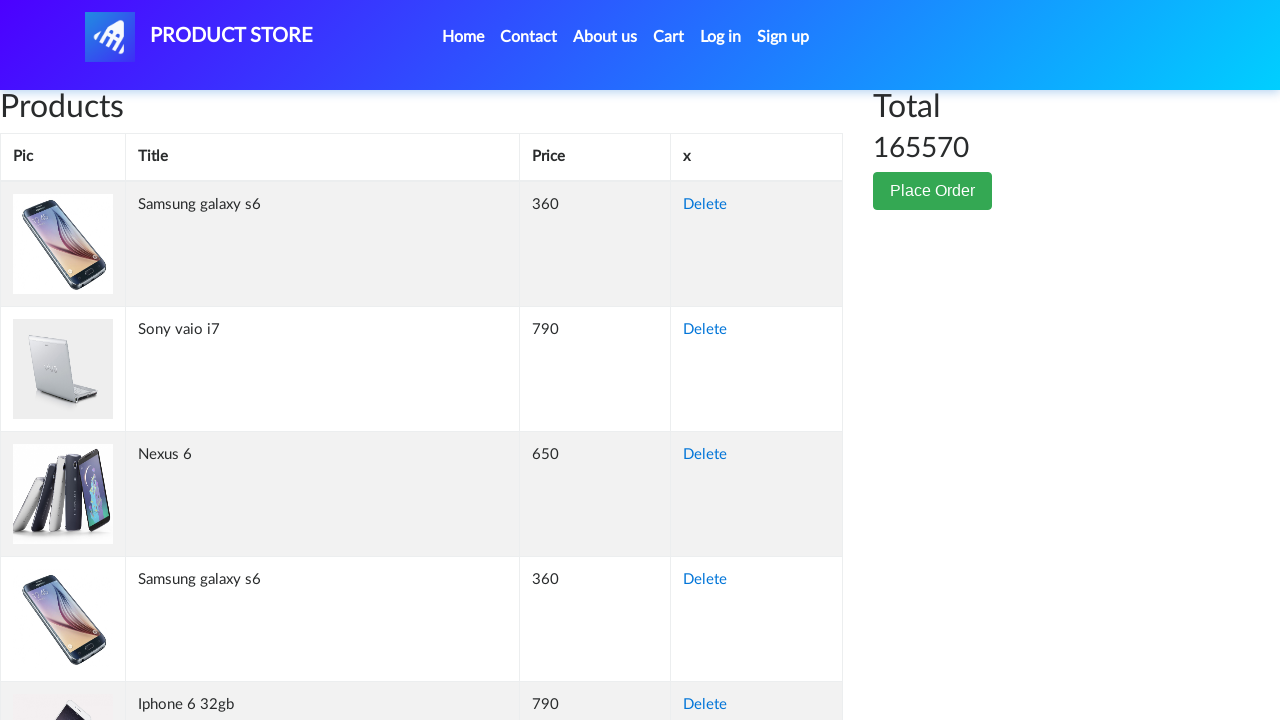

Retrieved cell content from row 205, column 3: '790'
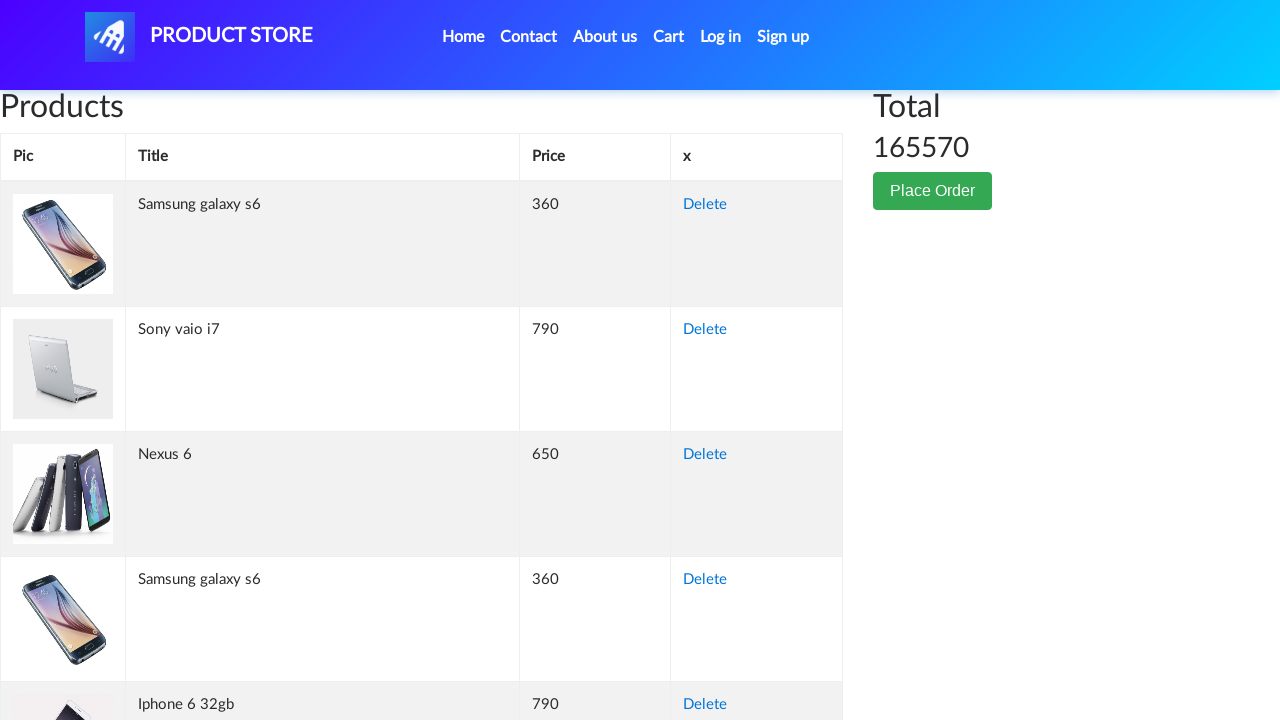

Retrieved cell content from row 205, column 4: 'Delete'
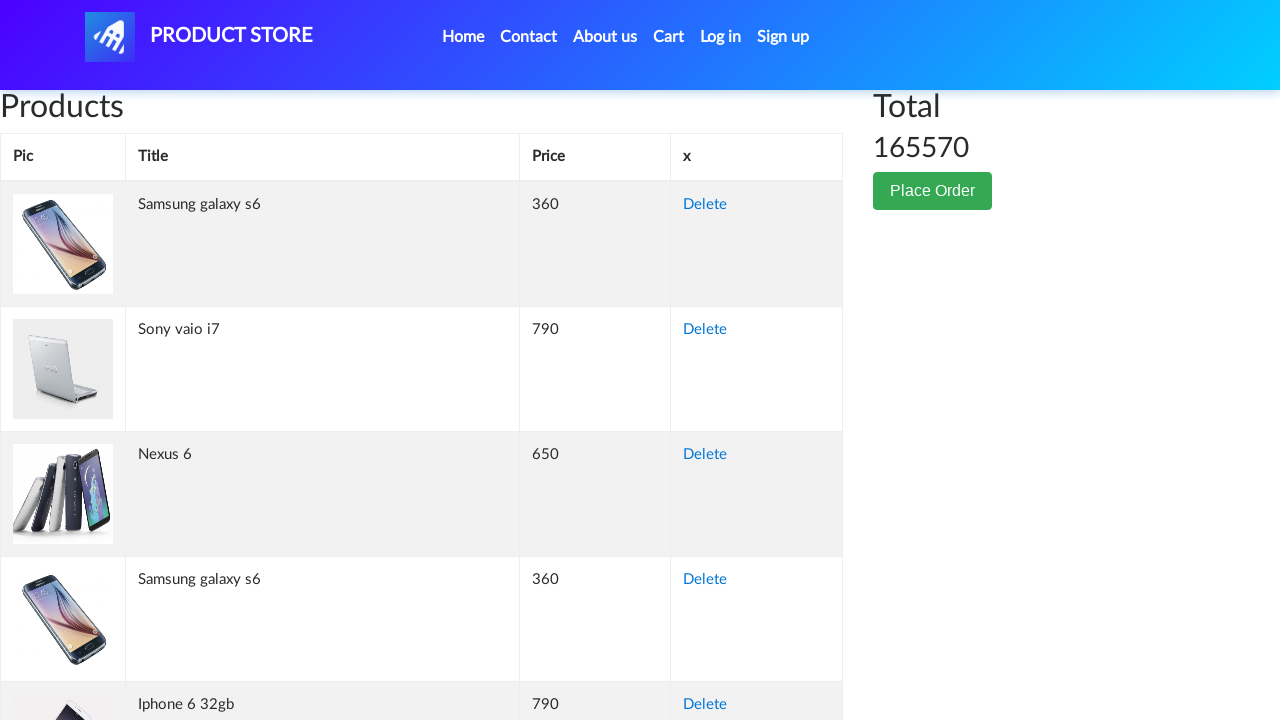

Retrieved cell content from row 206, column 1: ''
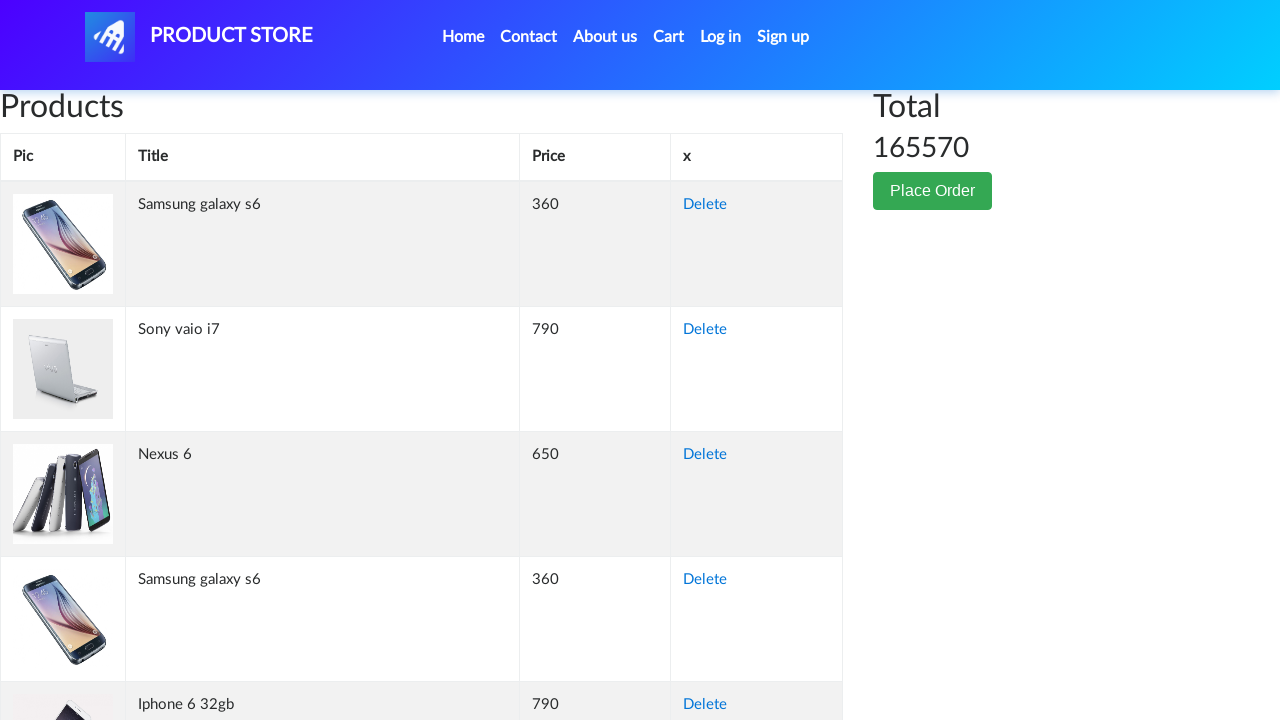

Retrieved cell content from row 206, column 2: 'MacBook air'
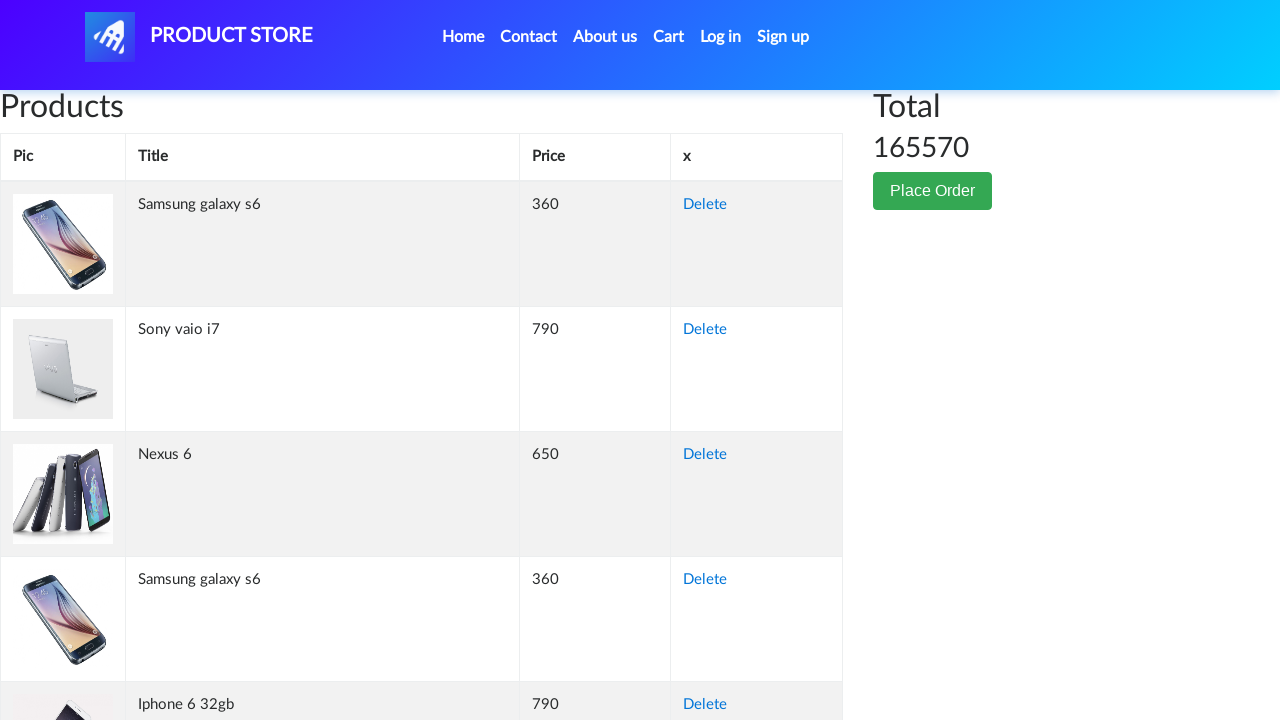

Retrieved cell content from row 206, column 3: '700'
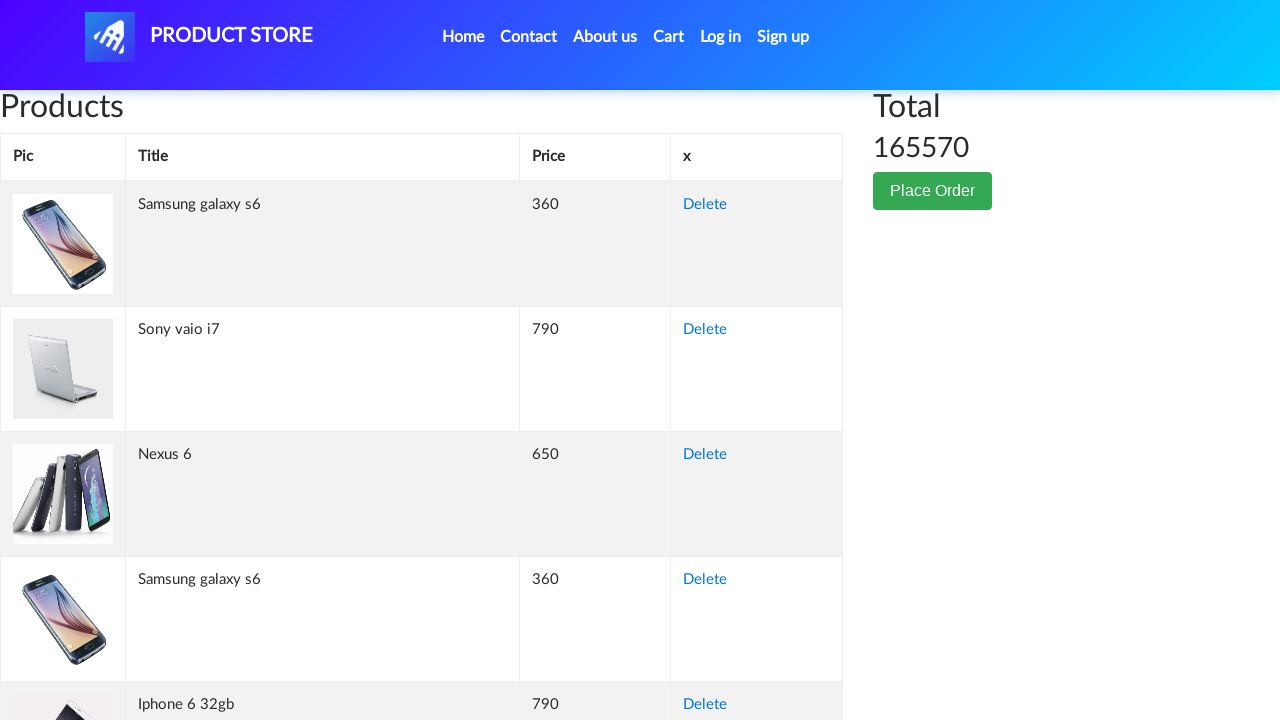

Retrieved cell content from row 206, column 4: 'Delete'
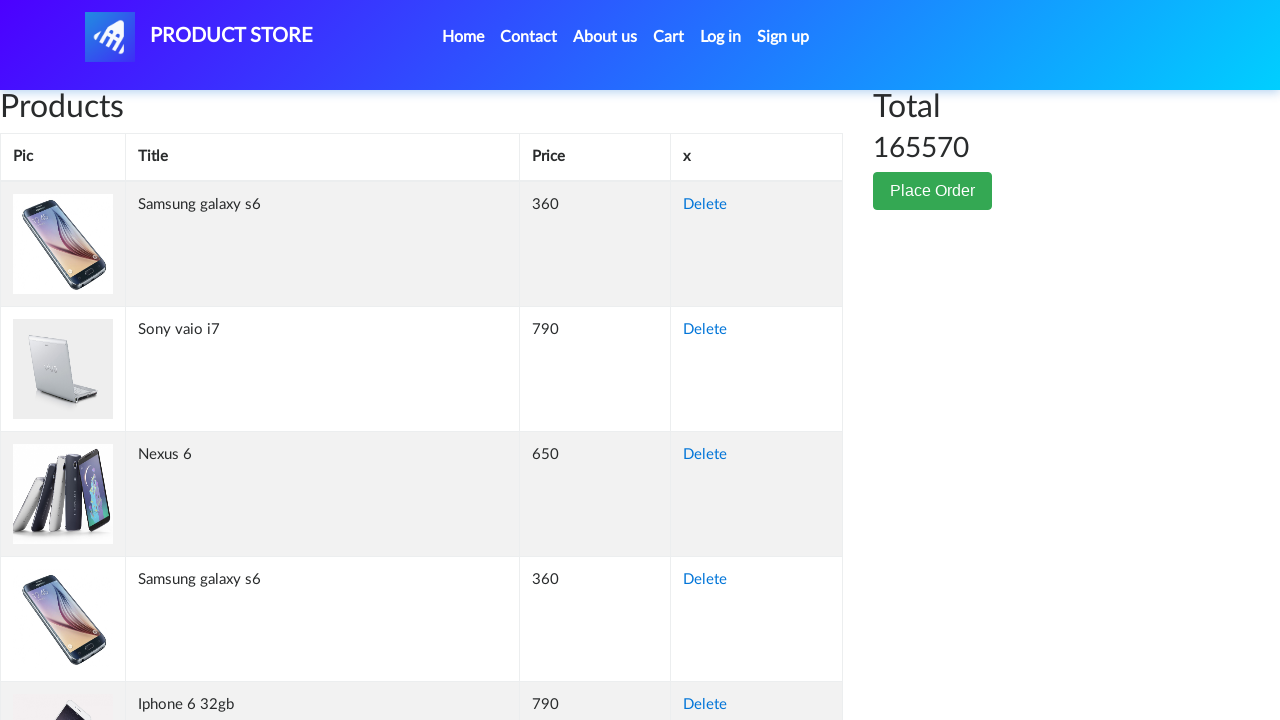

Retrieved cell content from row 207, column 1: ''
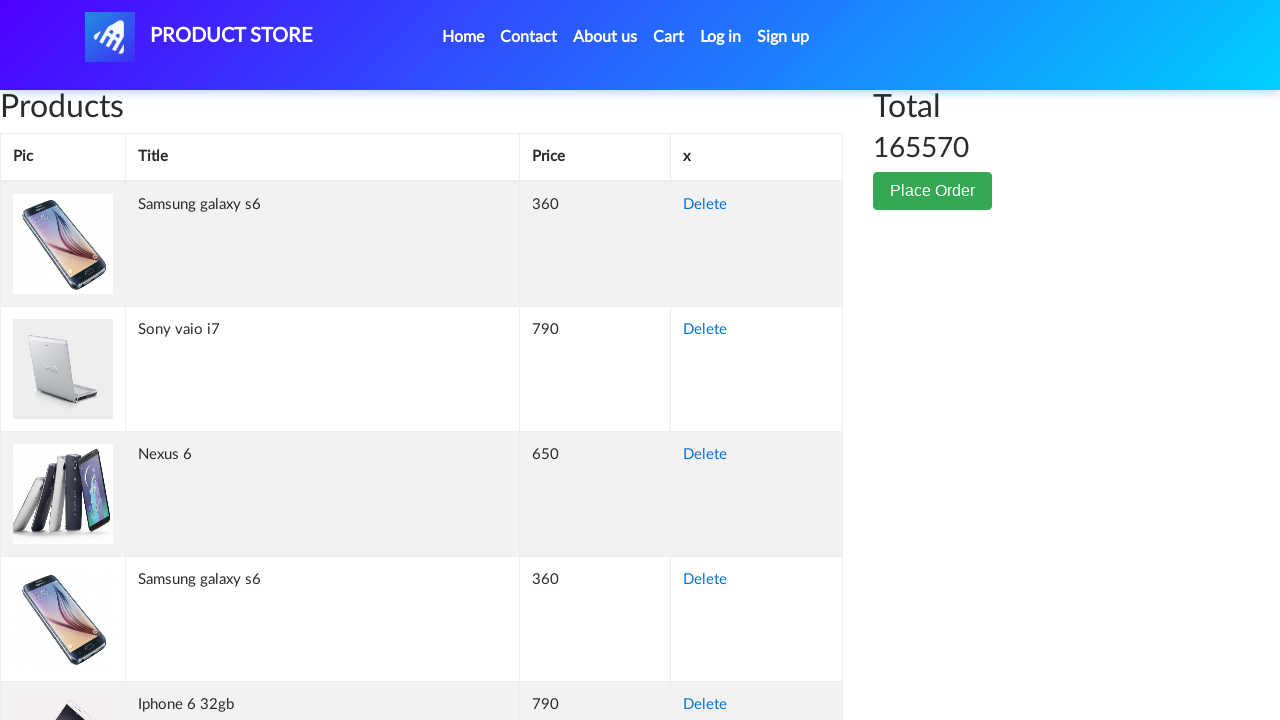

Retrieved cell content from row 207, column 2: 'Sony vaio i7
'
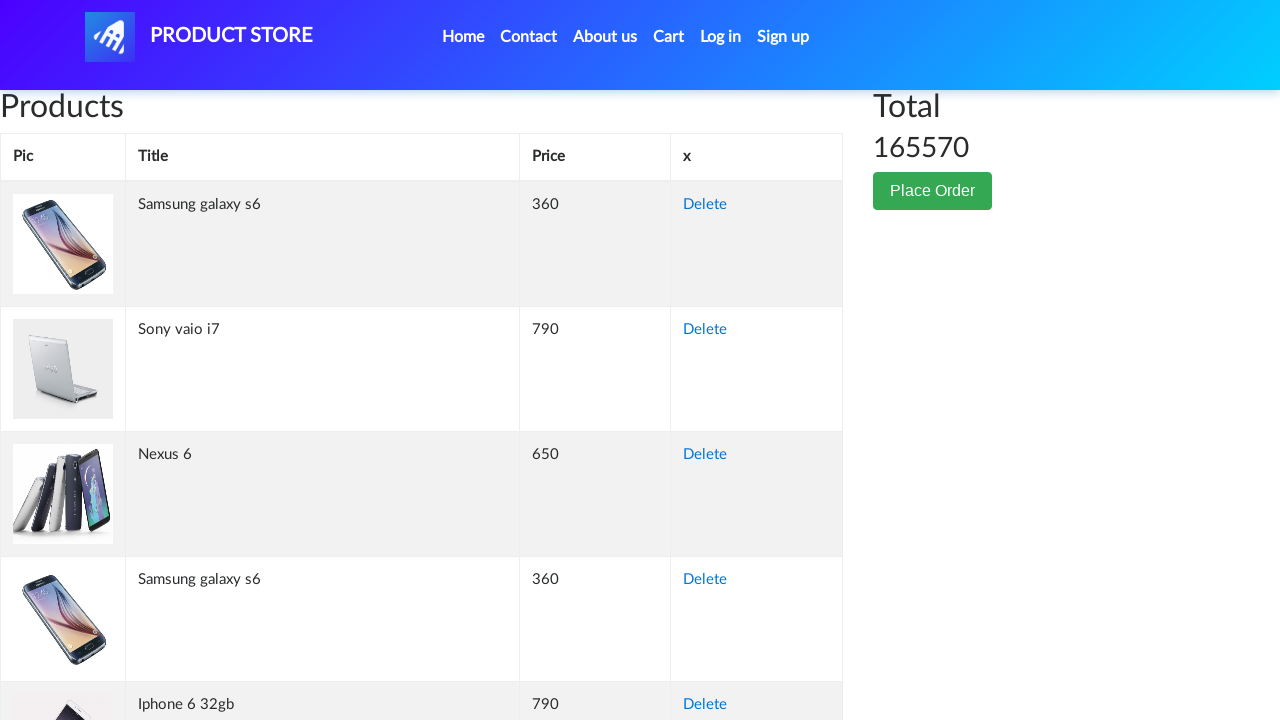

Retrieved cell content from row 207, column 3: '790'
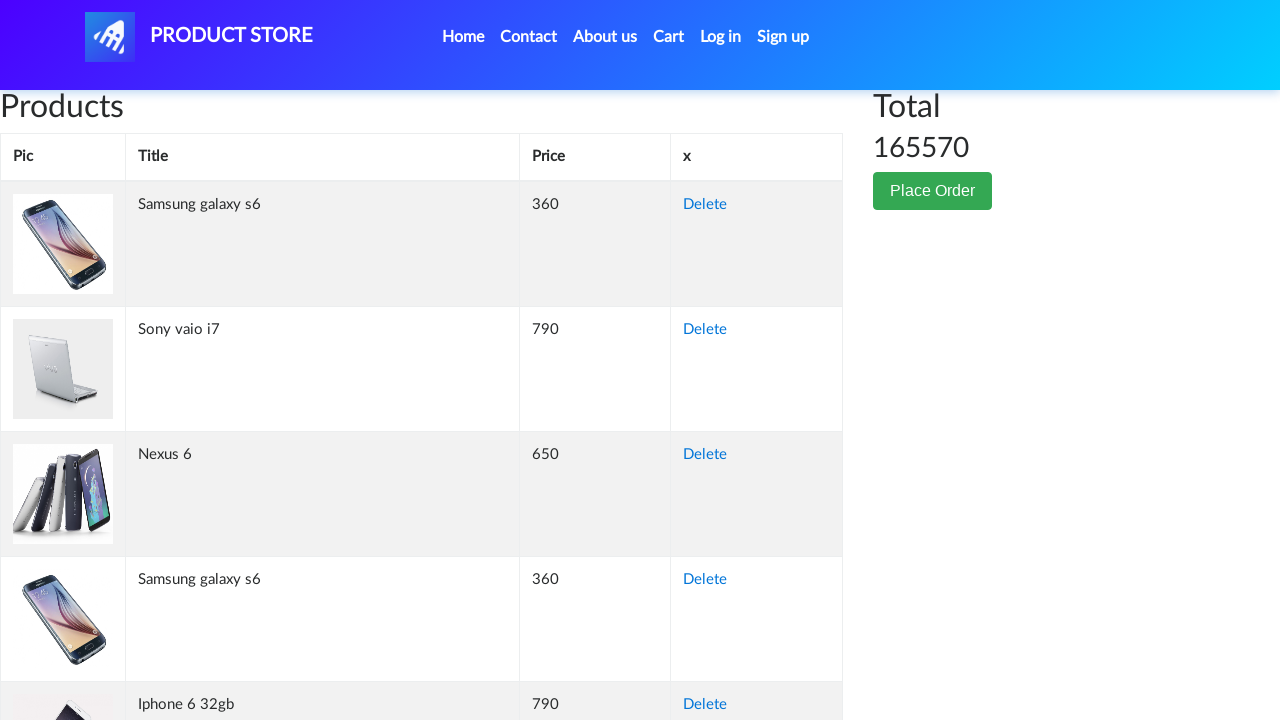

Retrieved cell content from row 207, column 4: 'Delete'
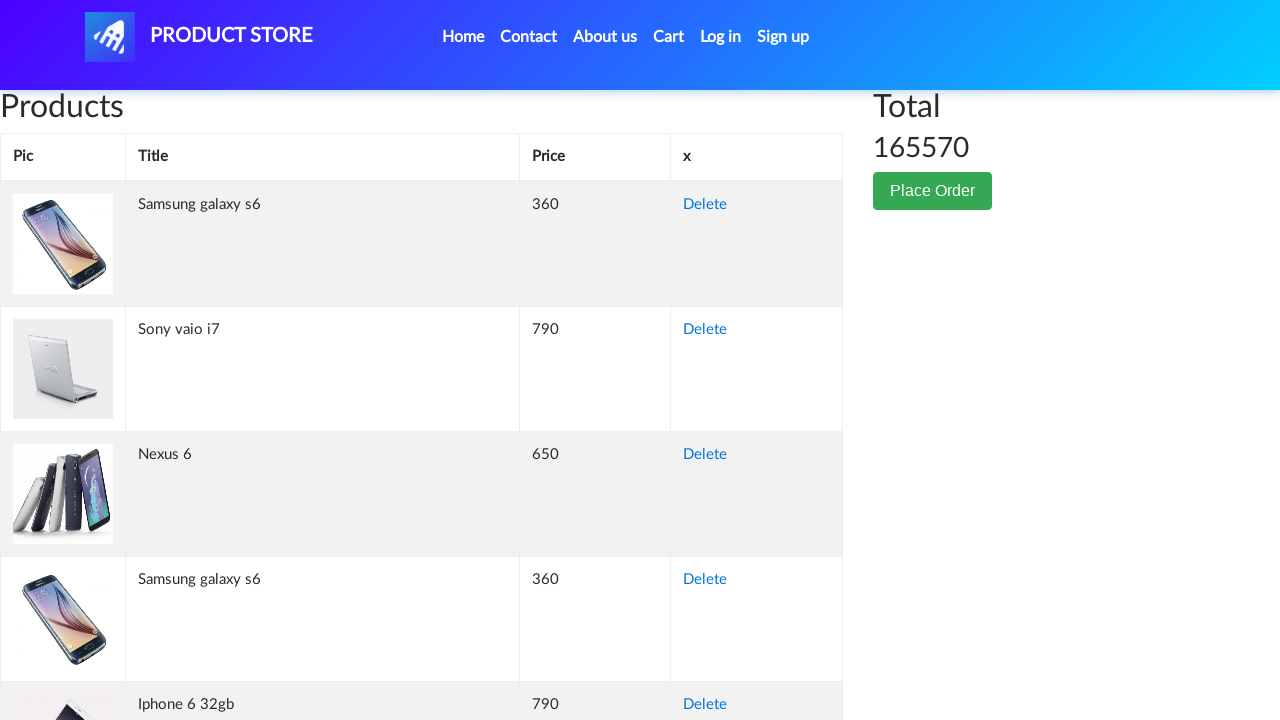

Retrieved cell content from row 208, column 1: ''
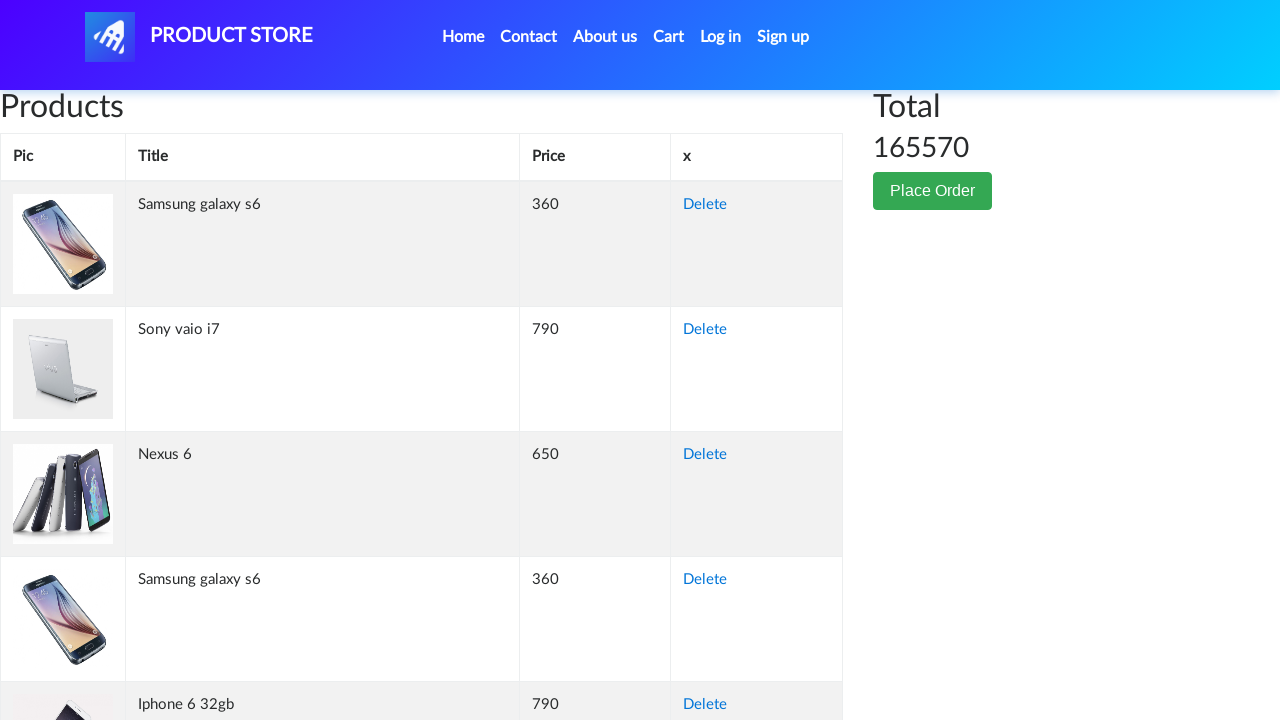

Retrieved cell content from row 208, column 2: 'Sony vaio i7
'
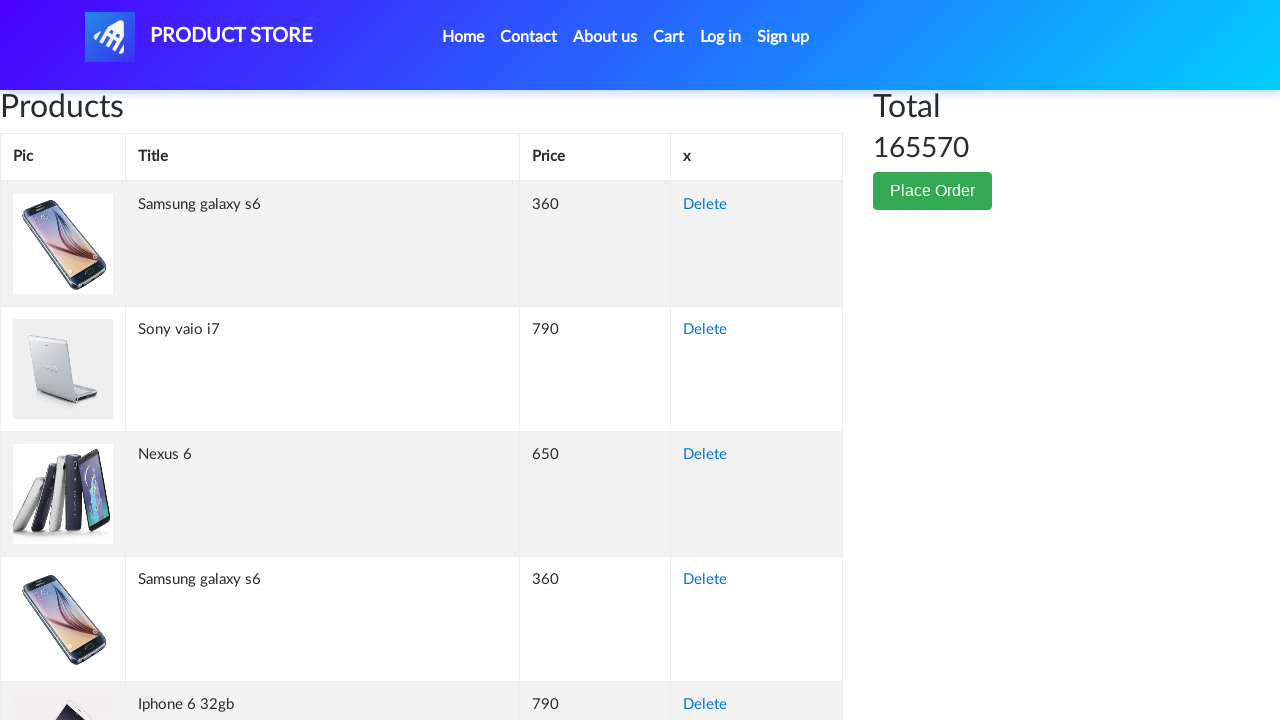

Retrieved cell content from row 208, column 3: '790'
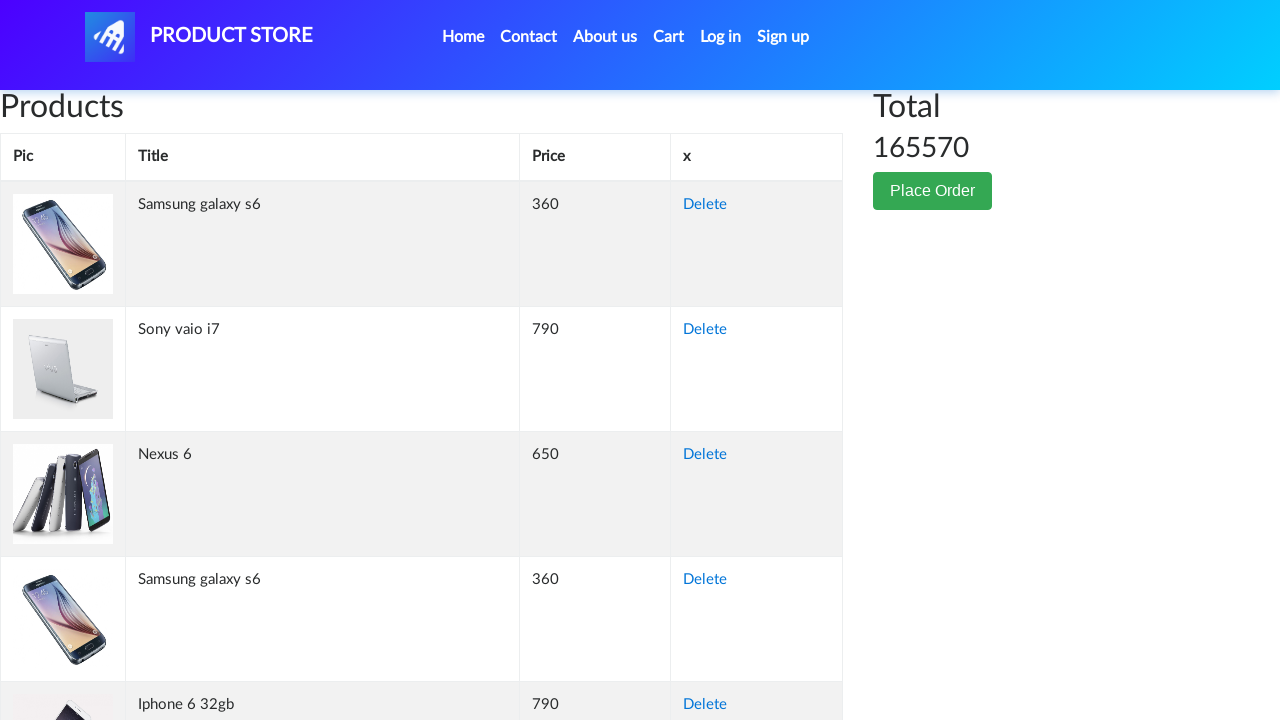

Retrieved cell content from row 208, column 4: 'Delete'
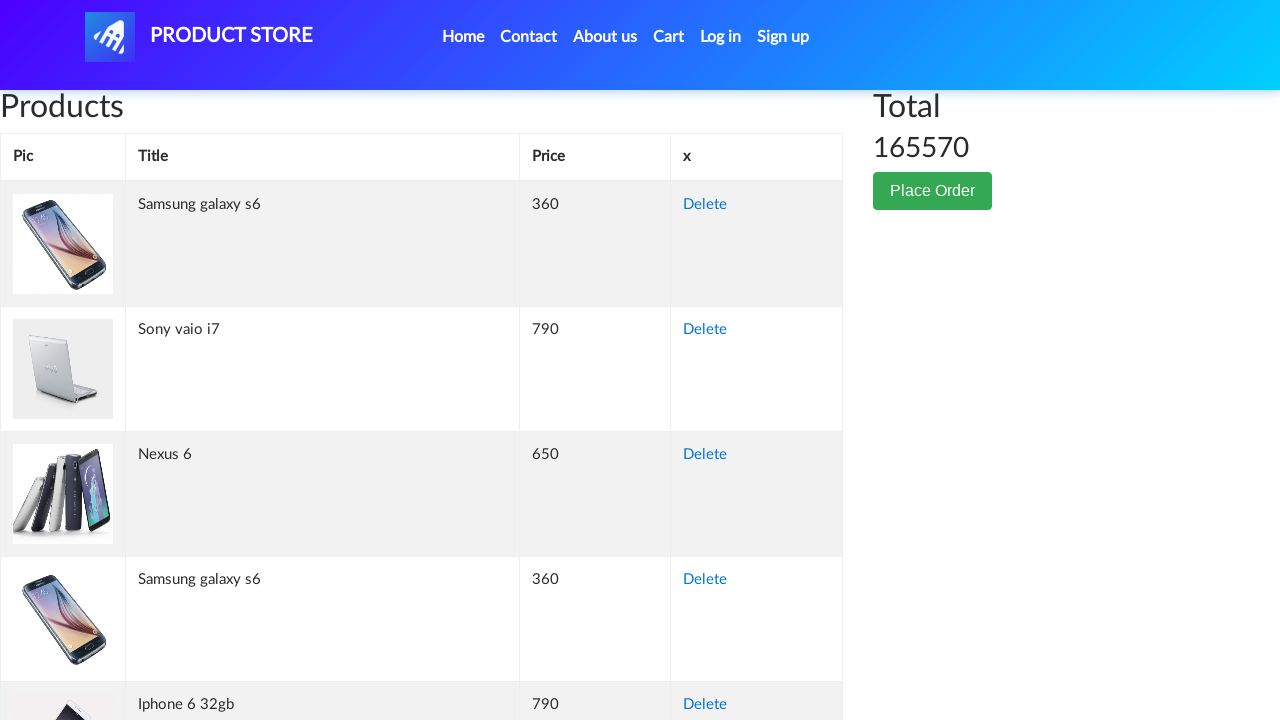

Retrieved cell content from row 209, column 1: ''
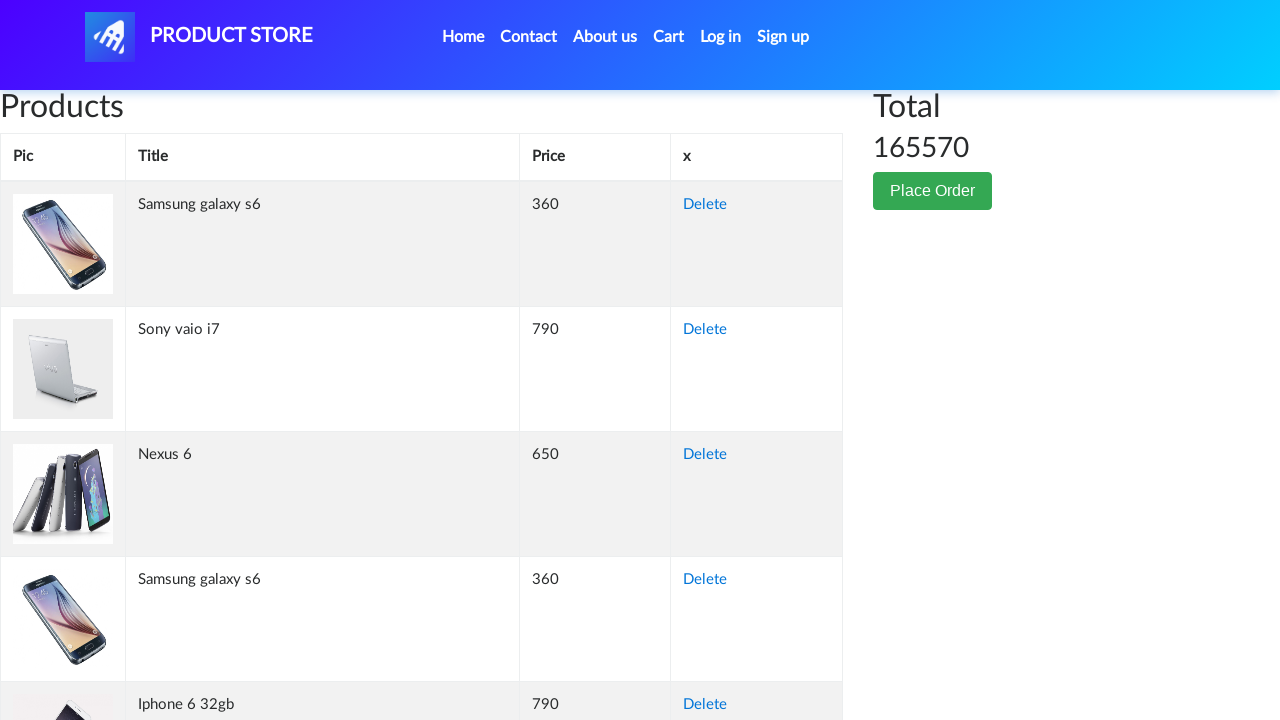

Retrieved cell content from row 209, column 2: 'Samsung galaxy s6'
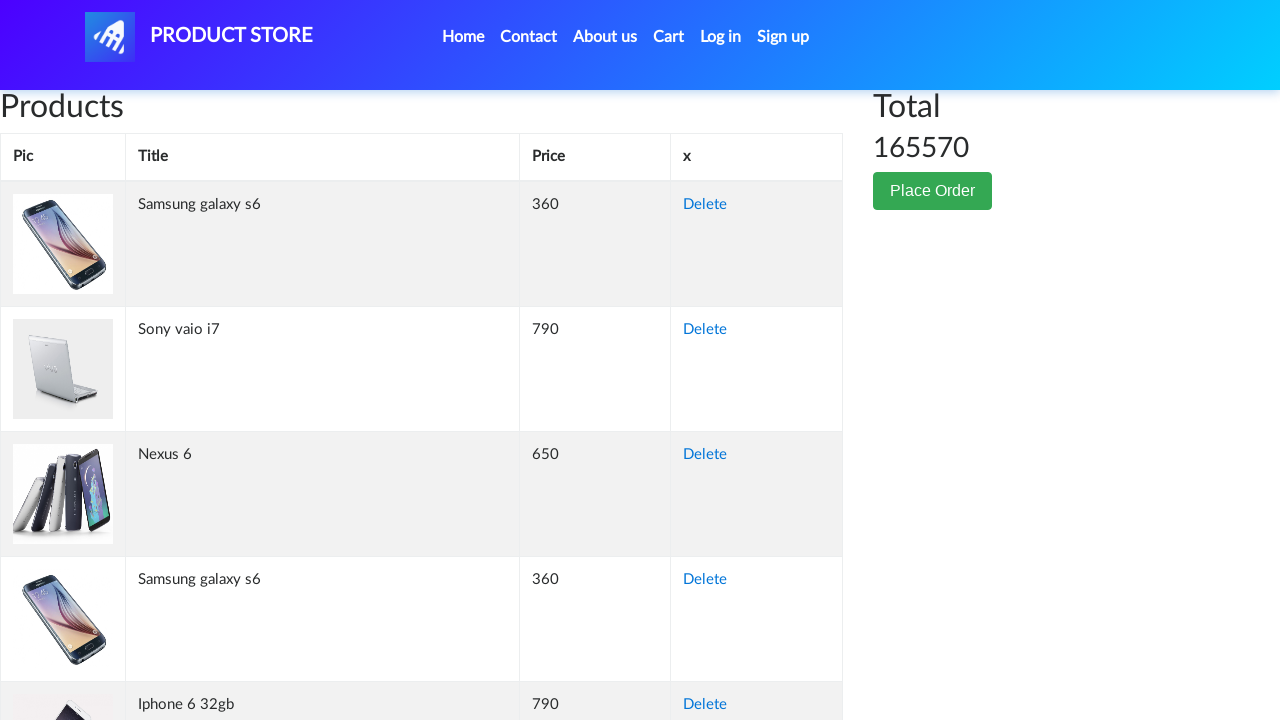

Retrieved cell content from row 209, column 3: '360'
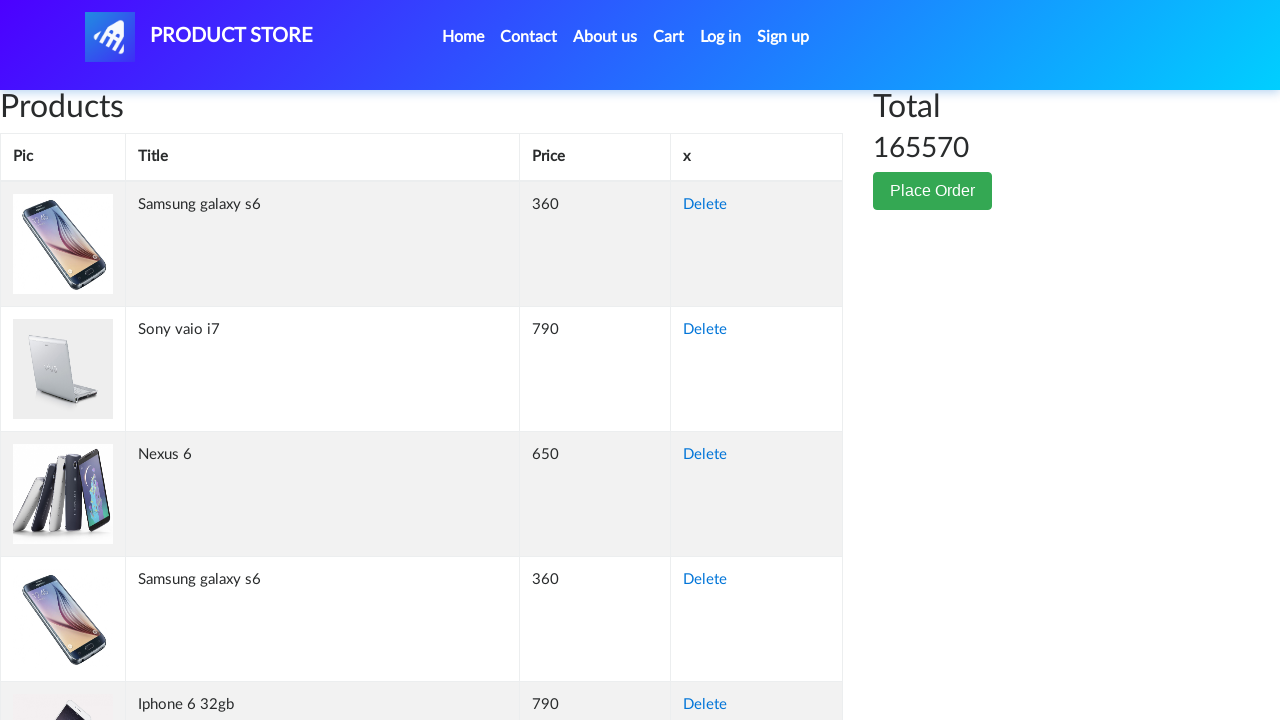

Retrieved cell content from row 209, column 4: 'Delete'
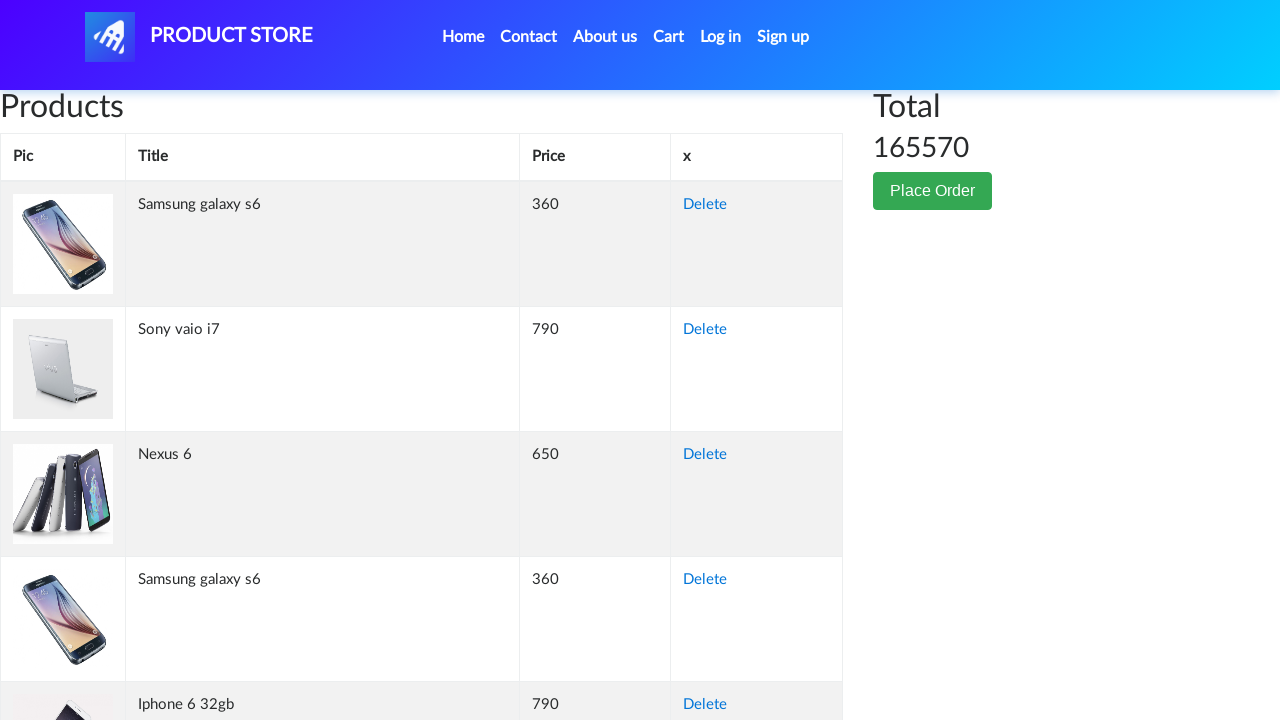

Retrieved cell content from row 210, column 1: ''
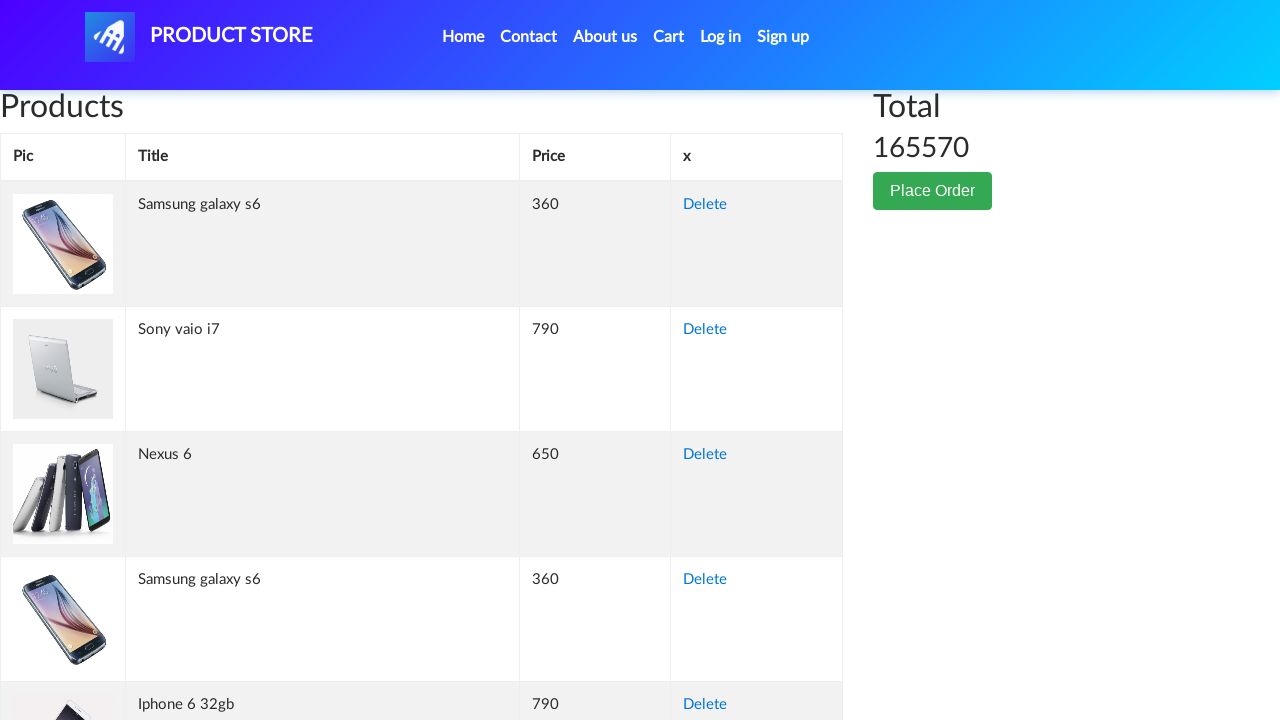

Retrieved cell content from row 210, column 2: 'Sony vaio i7
'
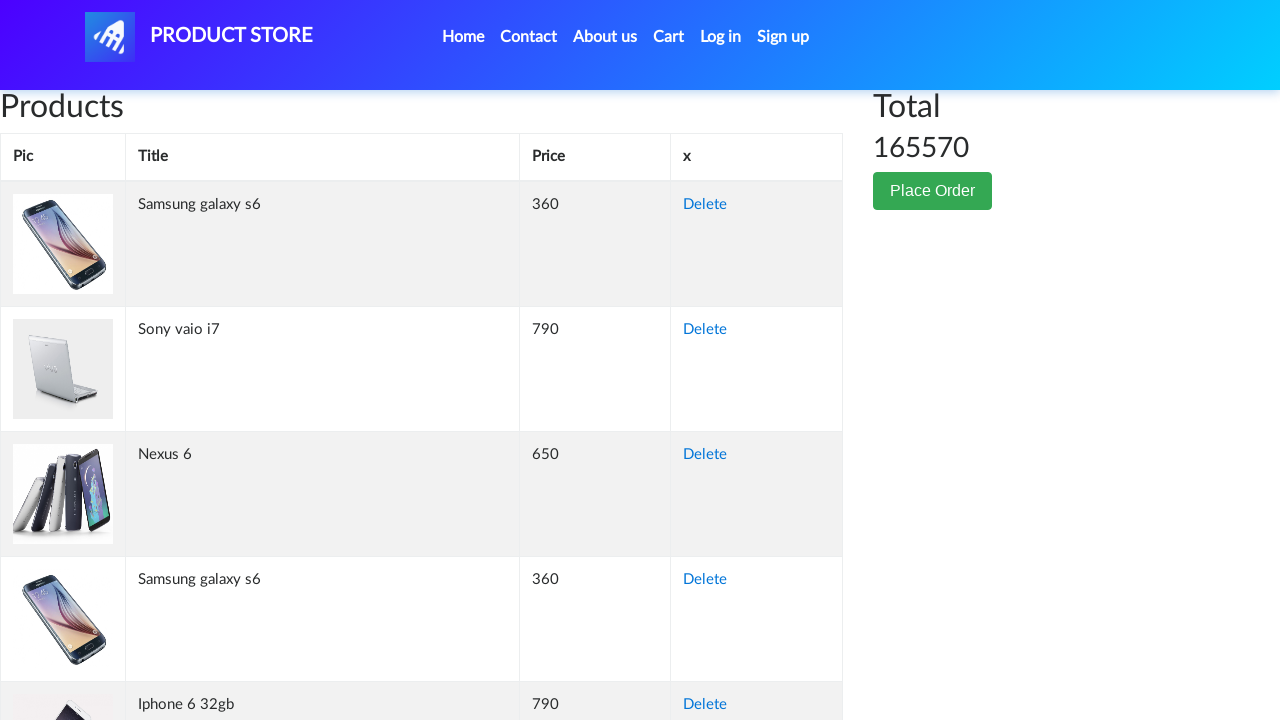

Retrieved cell content from row 210, column 3: '790'
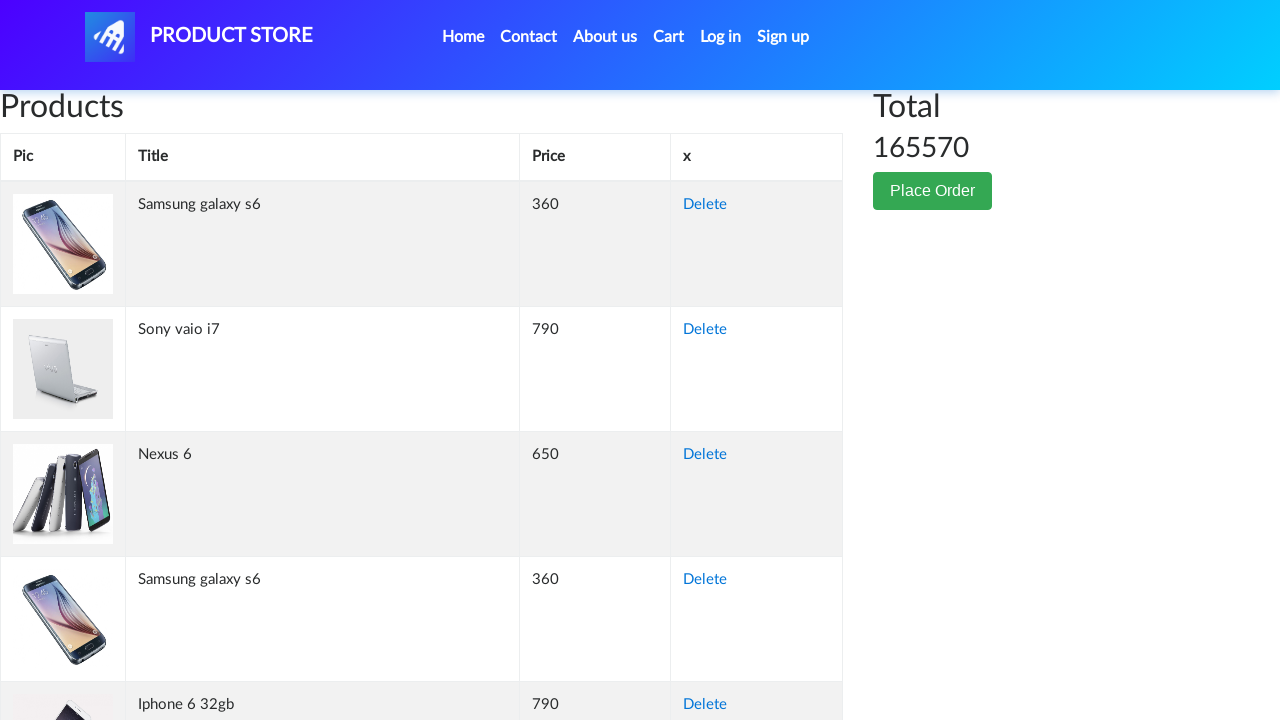

Retrieved cell content from row 210, column 4: 'Delete'
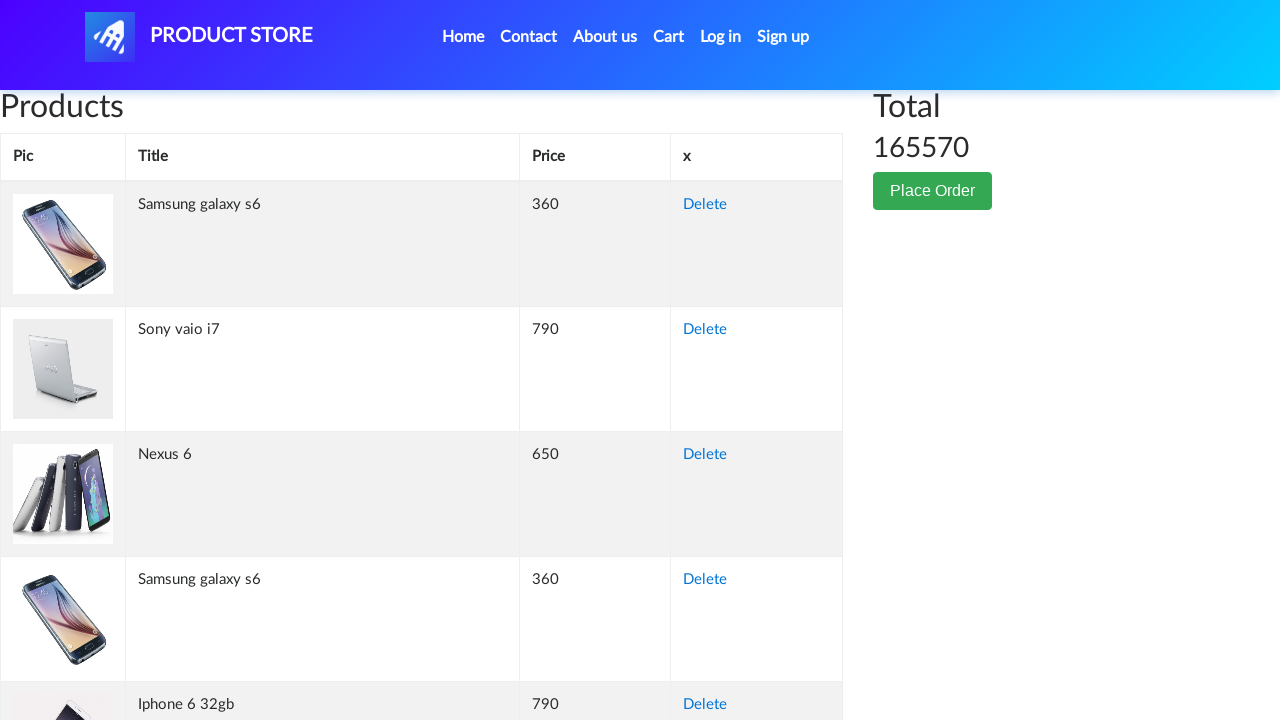

Retrieved cell content from row 211, column 1: ''
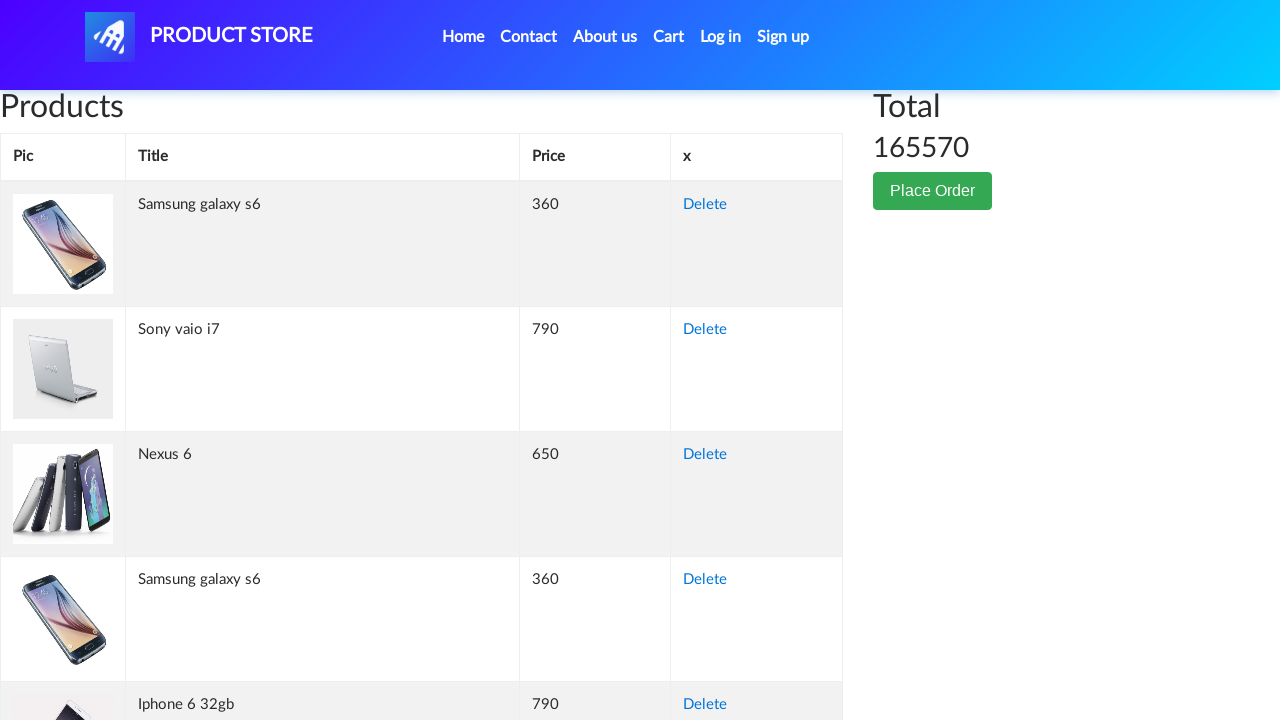

Retrieved cell content from row 211, column 2: 'Sony vaio i7
'
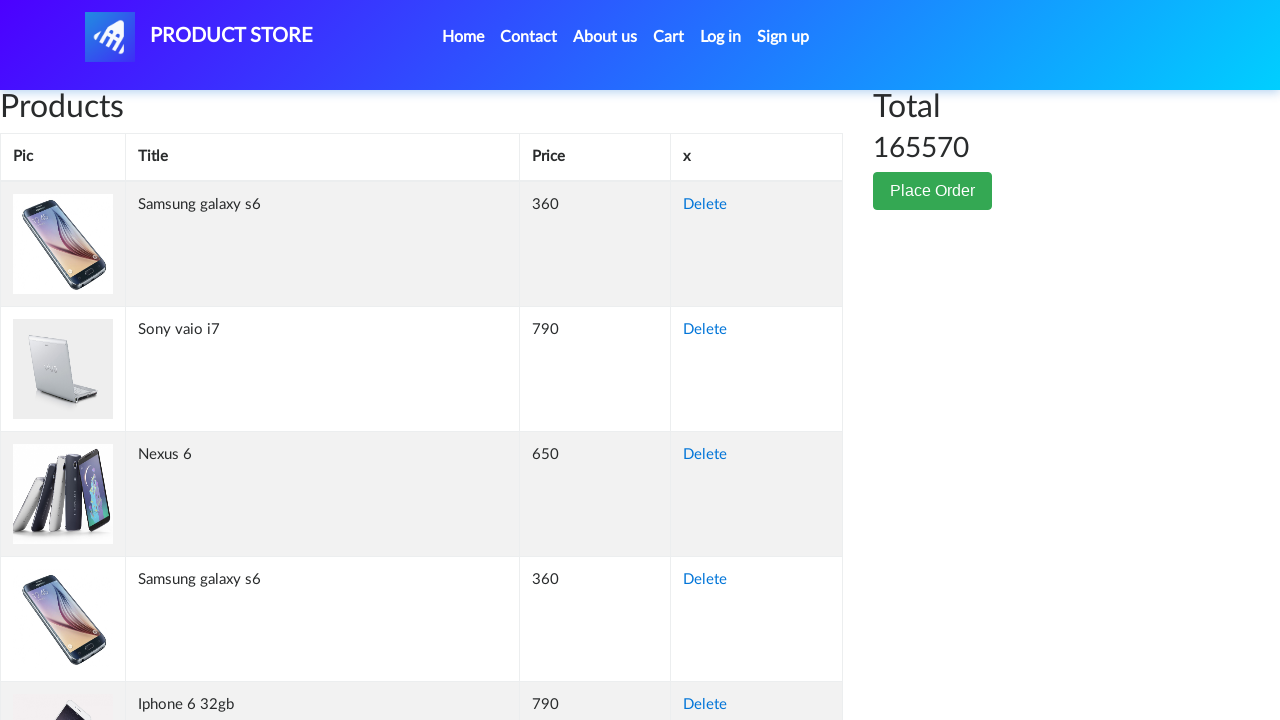

Retrieved cell content from row 211, column 3: '790'
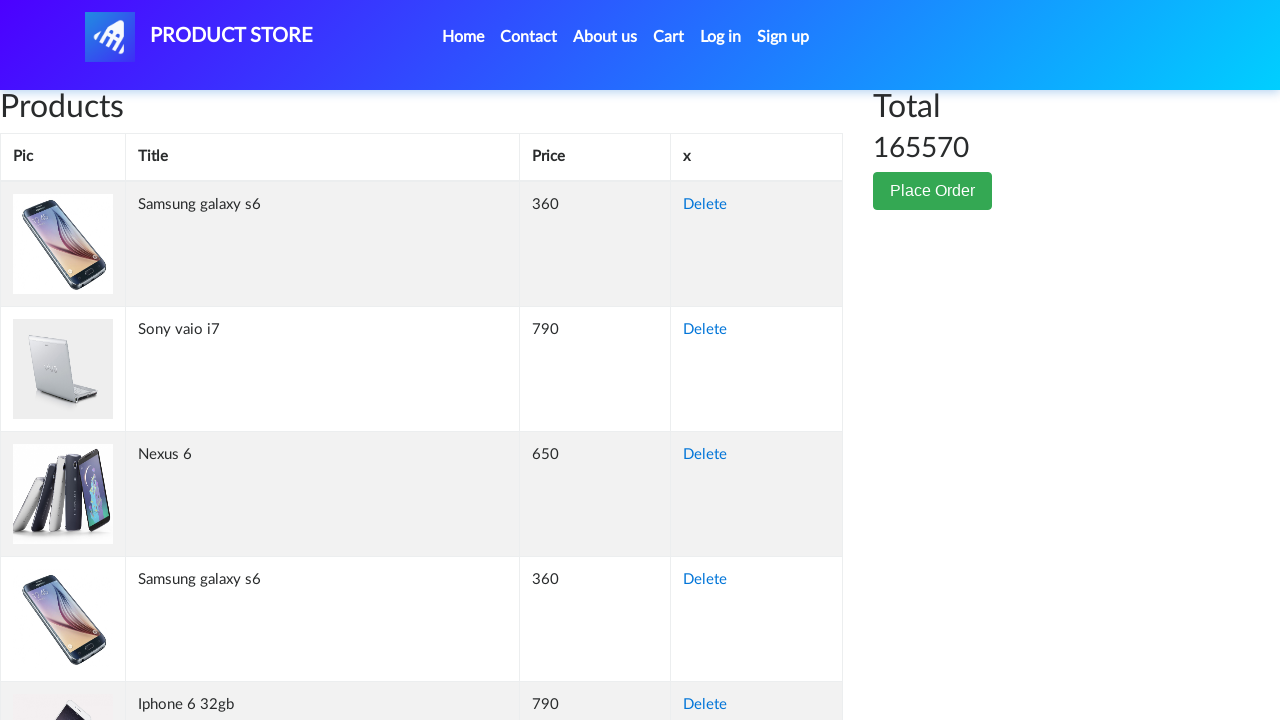

Retrieved cell content from row 211, column 4: 'Delete'
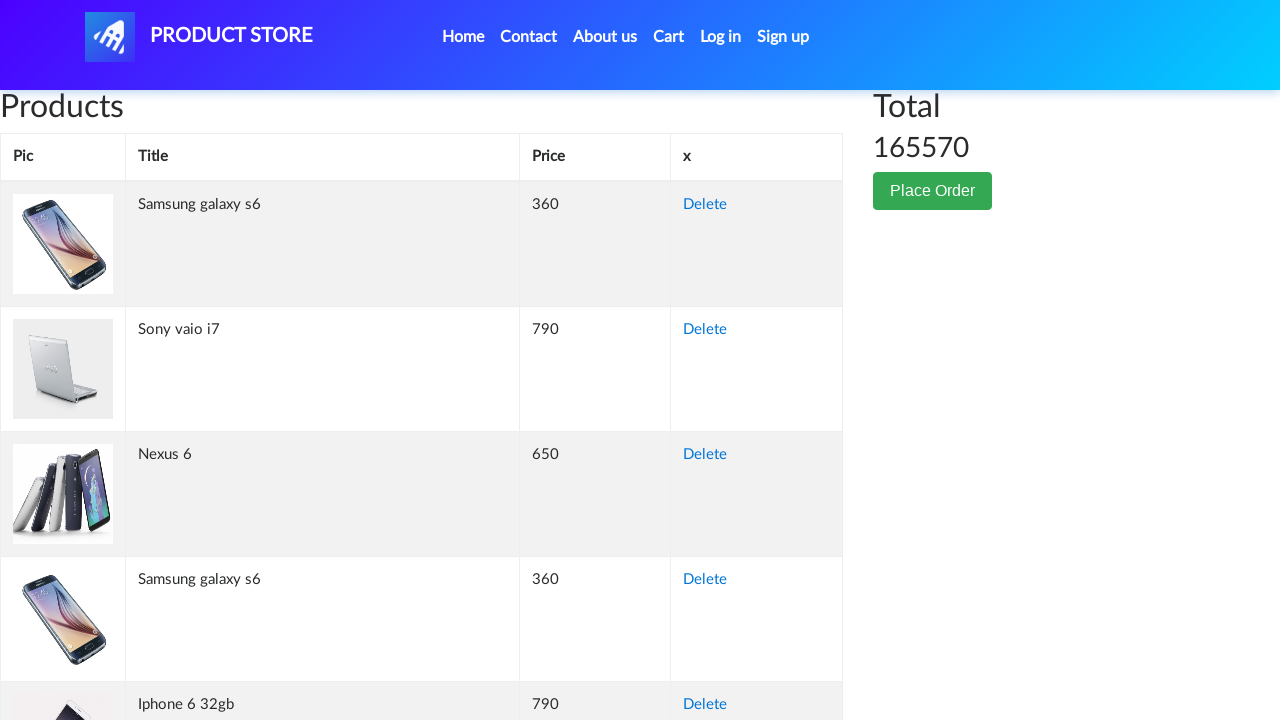

Retrieved cell content from row 212, column 1: ''
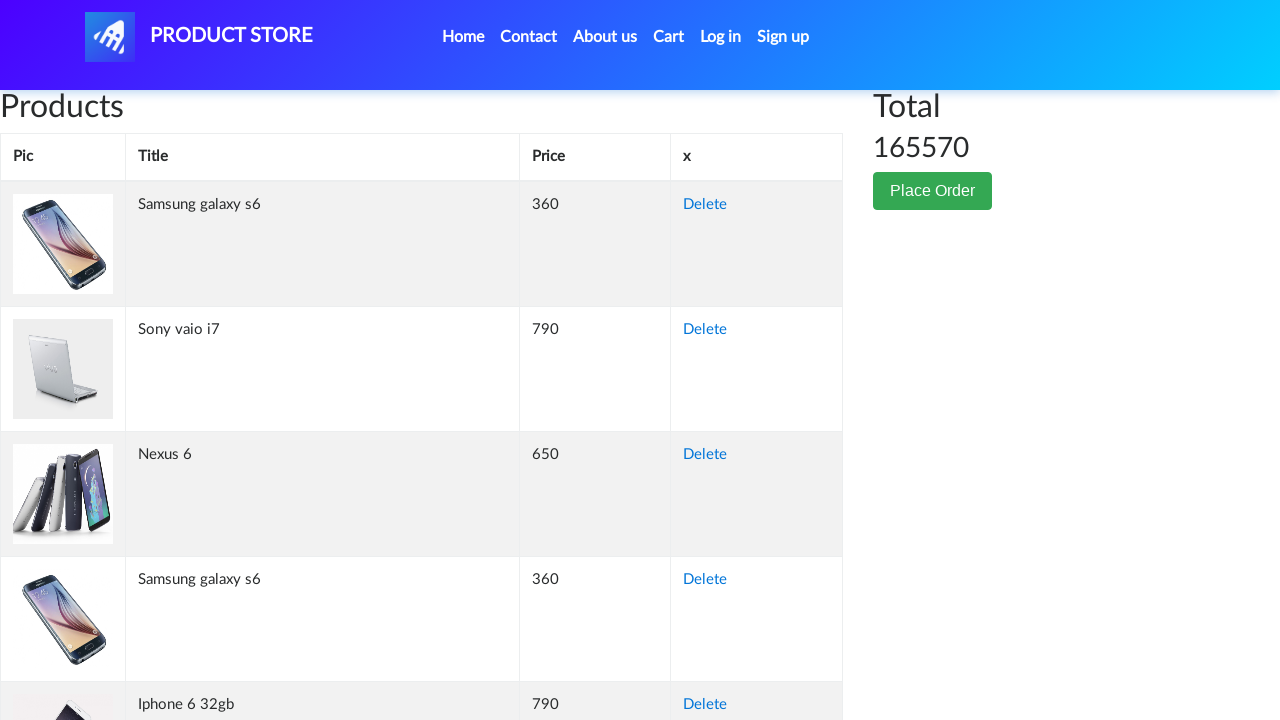

Retrieved cell content from row 212, column 2: 'Sony vaio i7
'
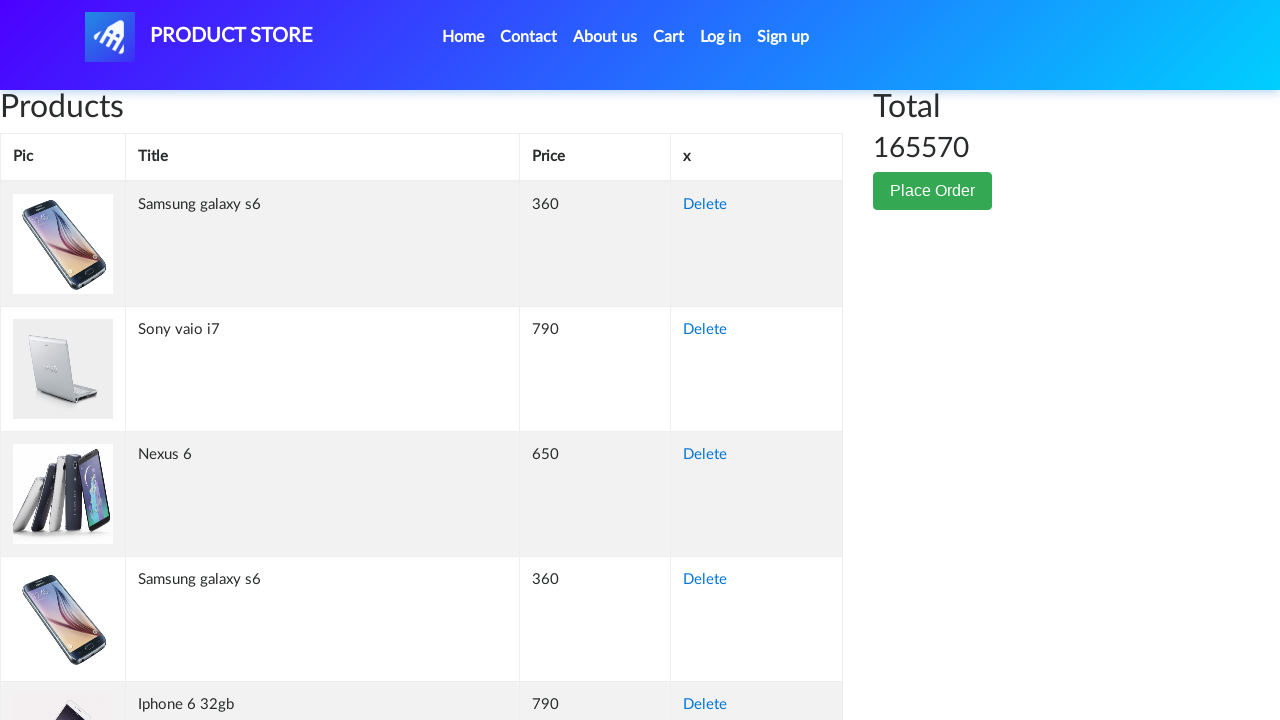

Retrieved cell content from row 212, column 3: '790'
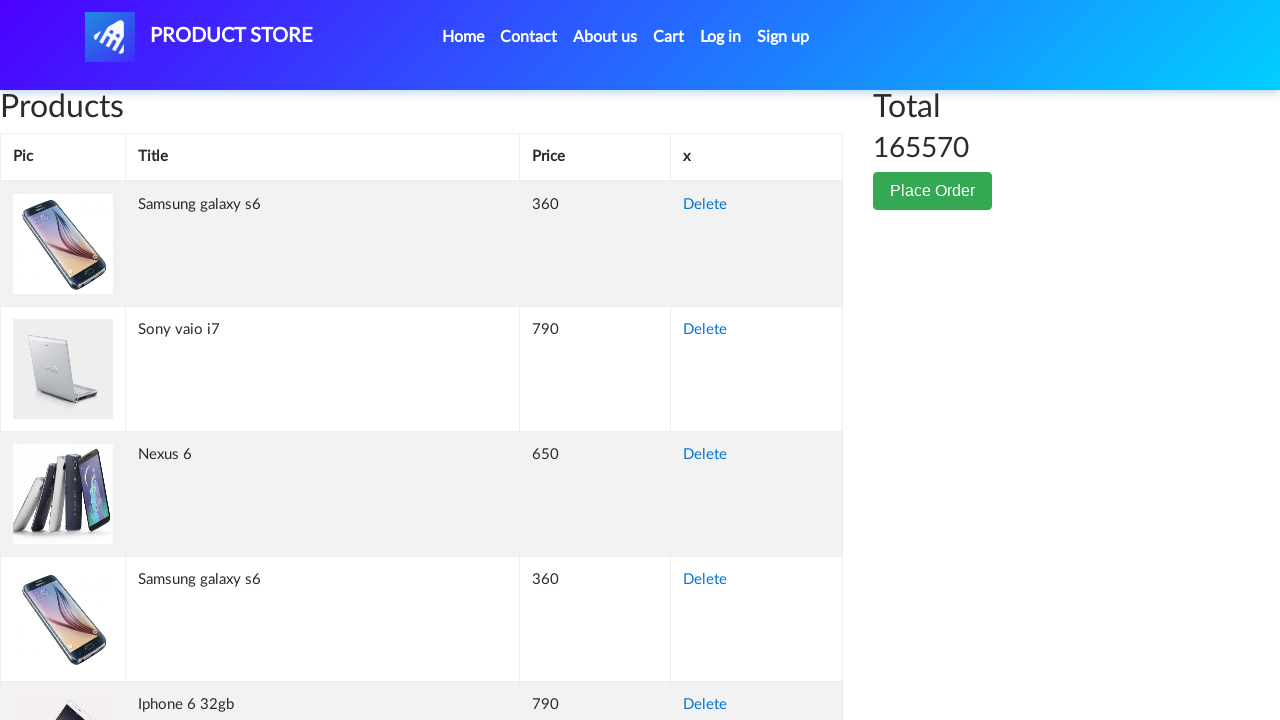

Retrieved cell content from row 212, column 4: 'Delete'
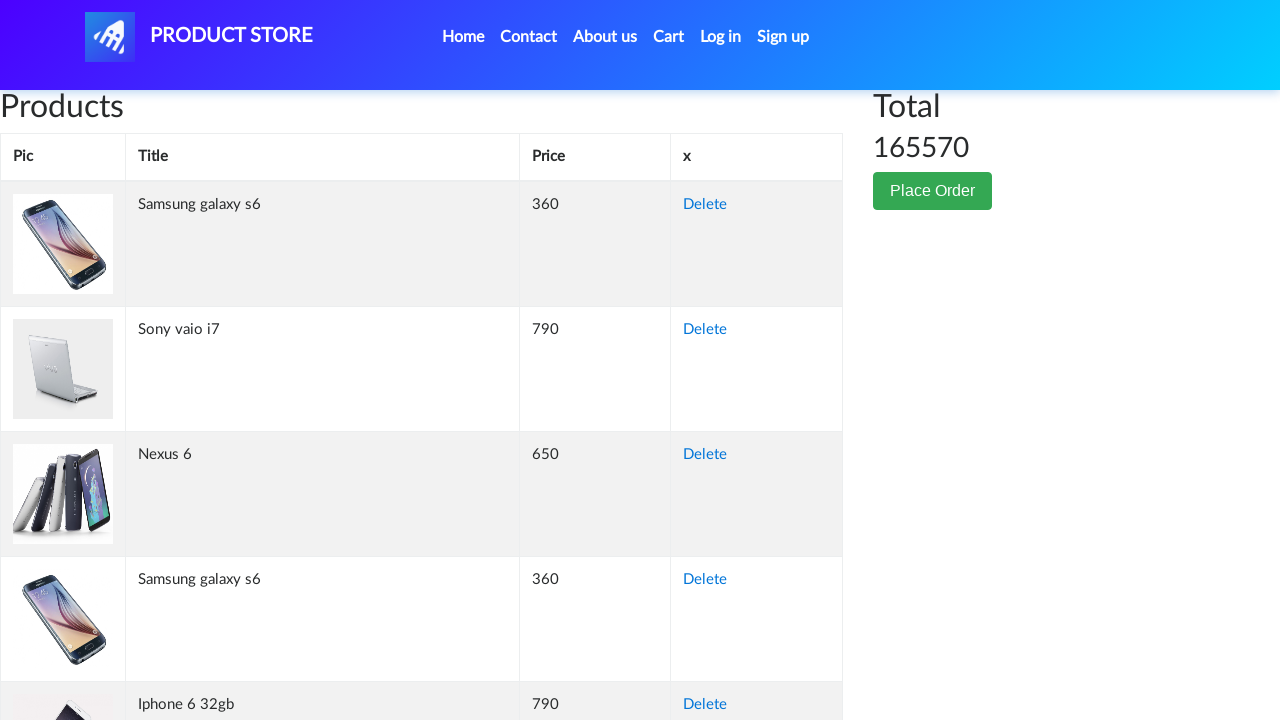

Retrieved cell content from row 213, column 1: ''
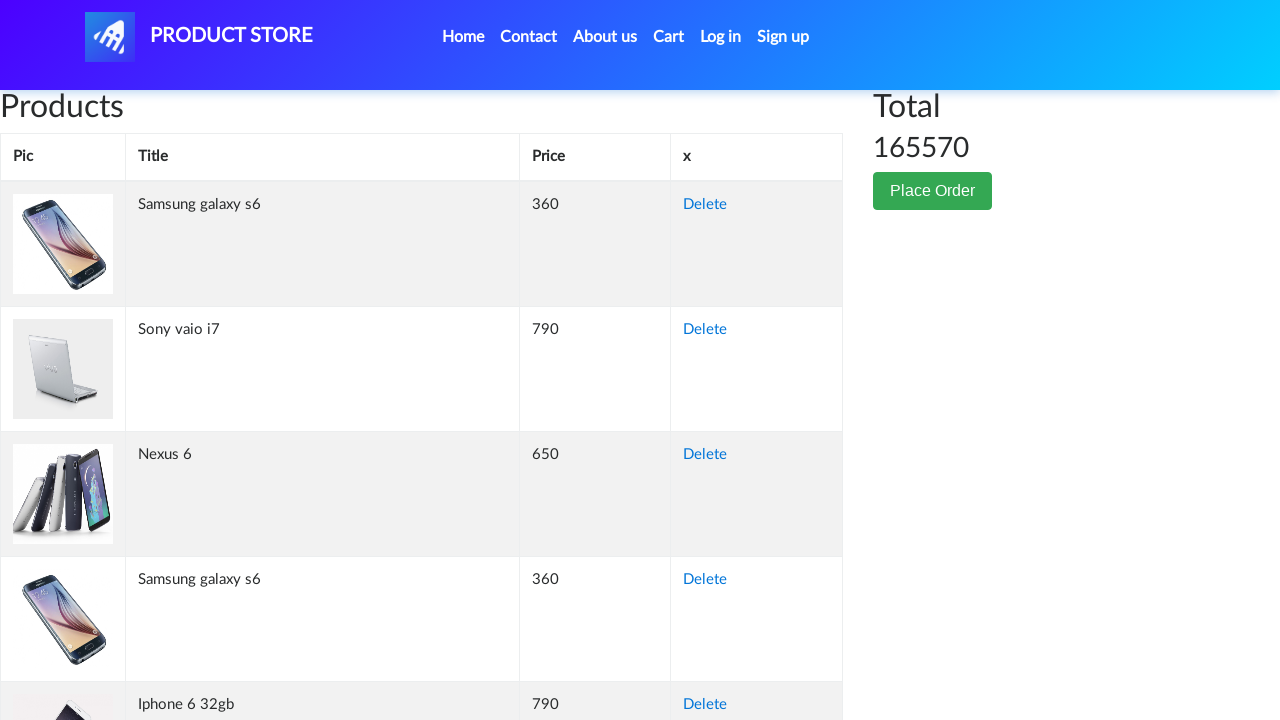

Retrieved cell content from row 213, column 2: 'Samsung galaxy s6'
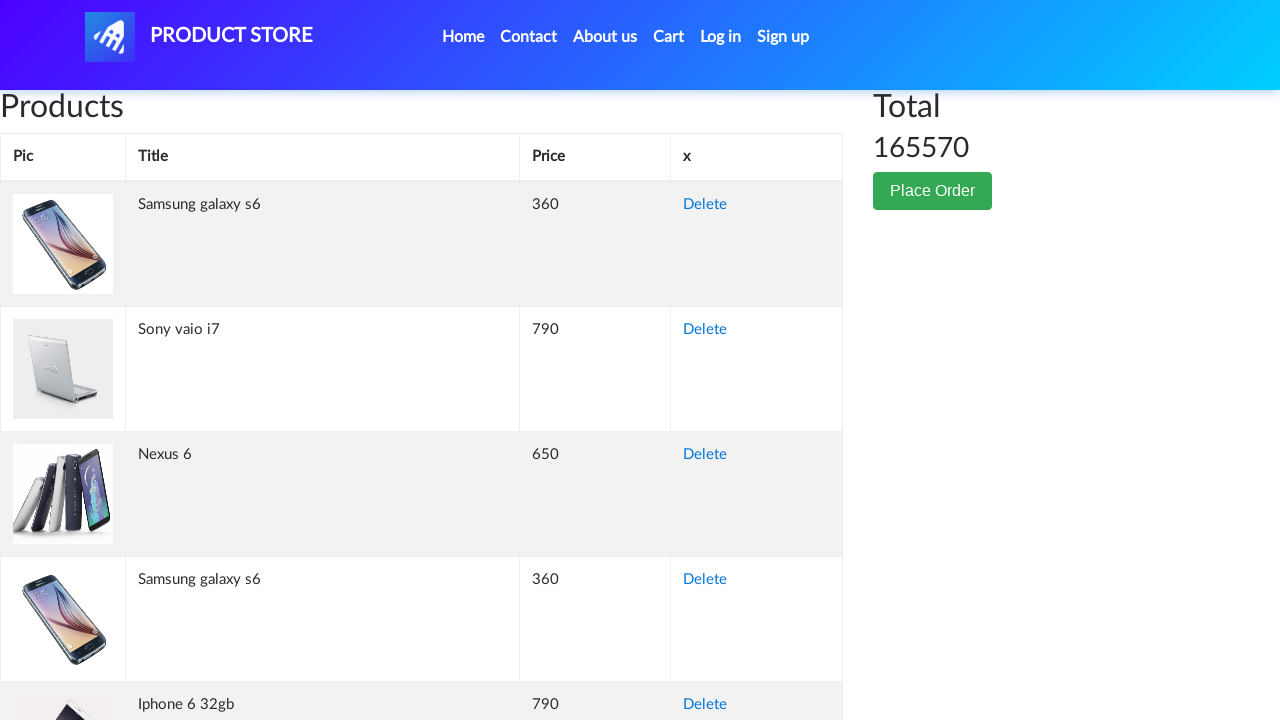

Retrieved cell content from row 213, column 3: '360'
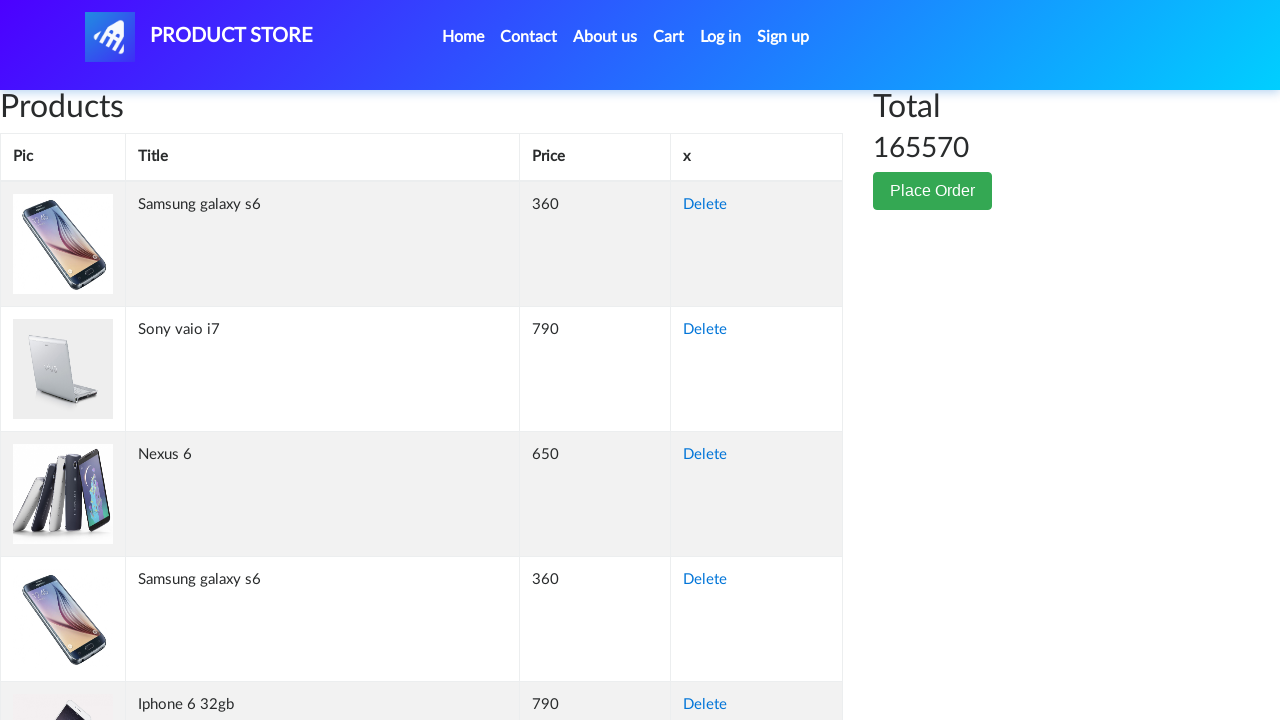

Retrieved cell content from row 213, column 4: 'Delete'
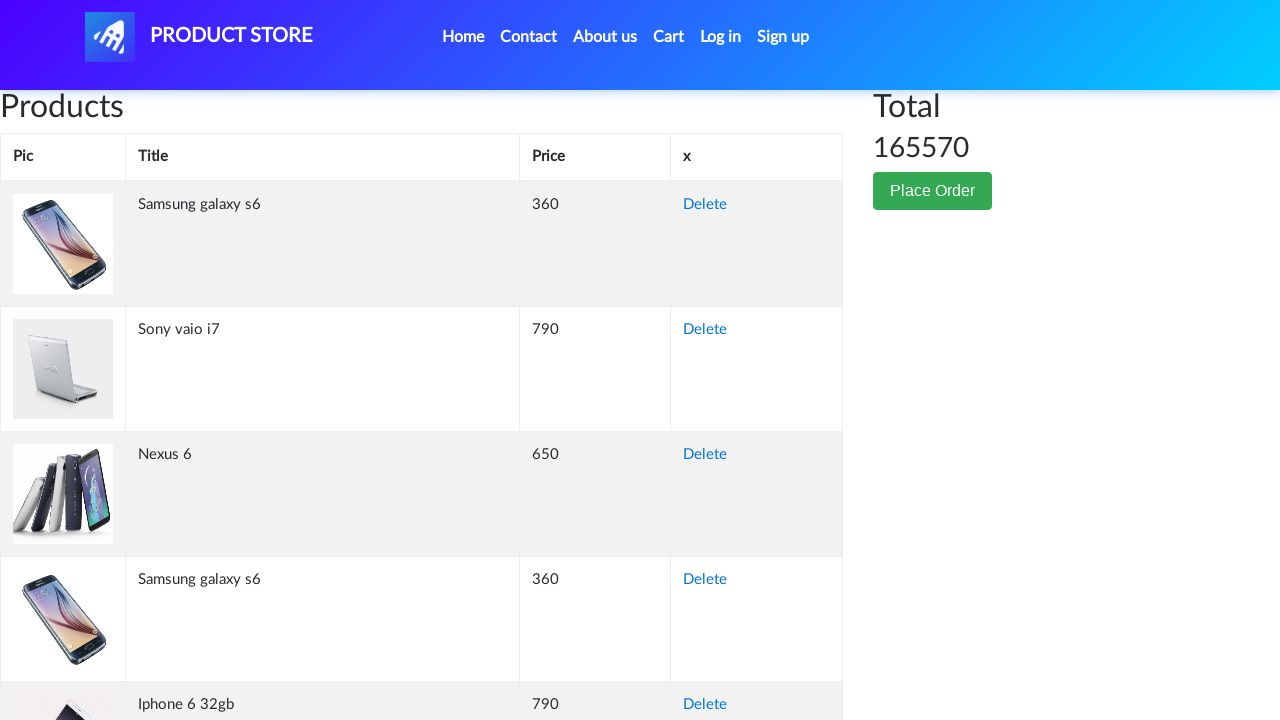

Retrieved cell content from row 214, column 1: ''
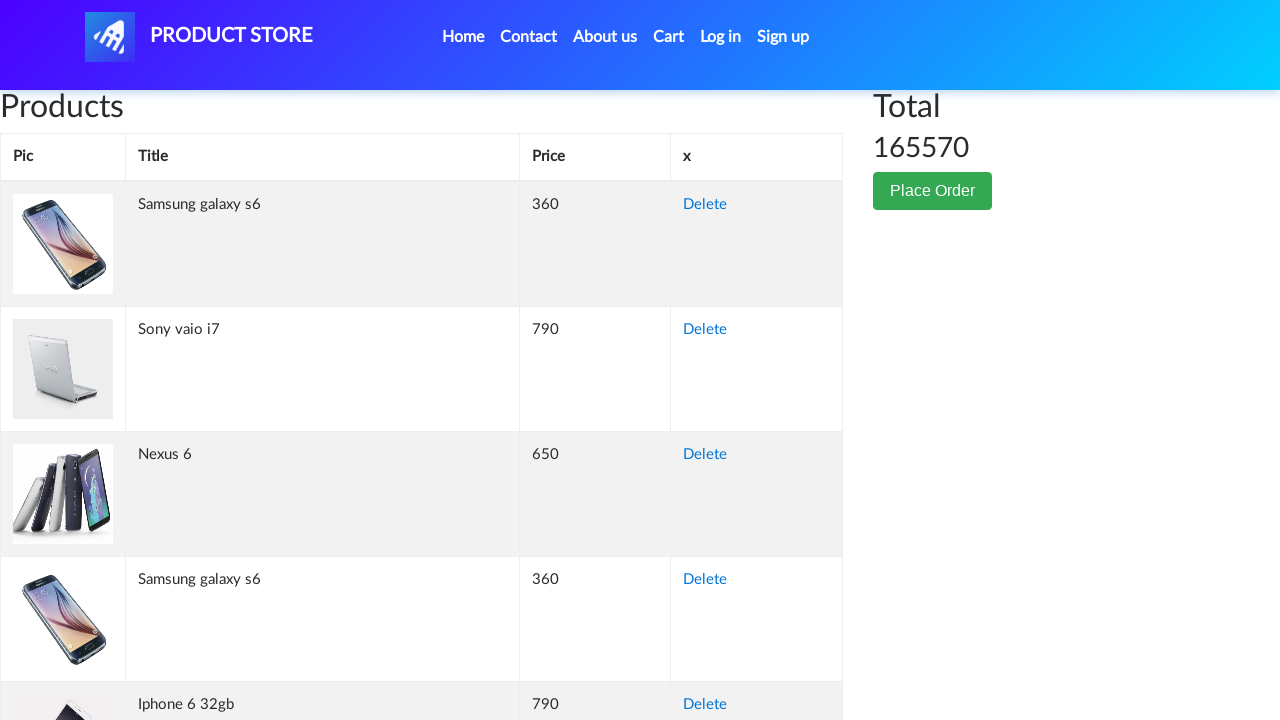

Retrieved cell content from row 214, column 2: 'Sony vaio i5'
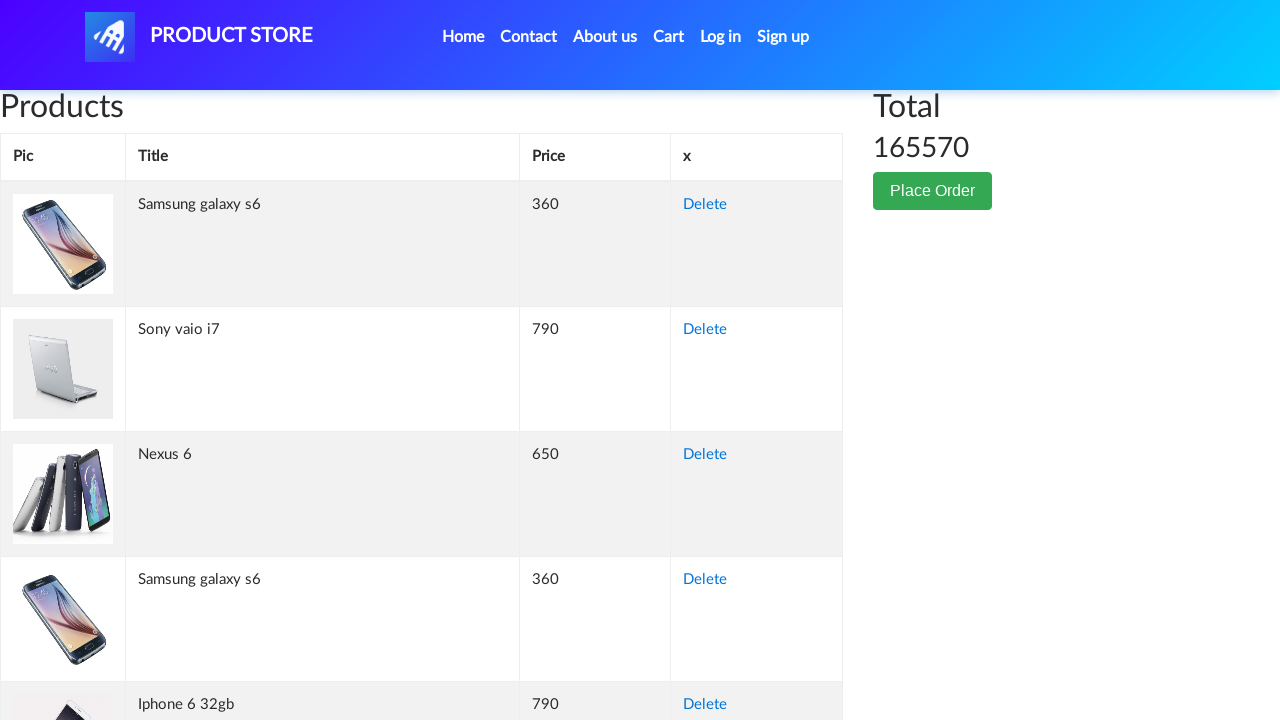

Retrieved cell content from row 214, column 3: '790'
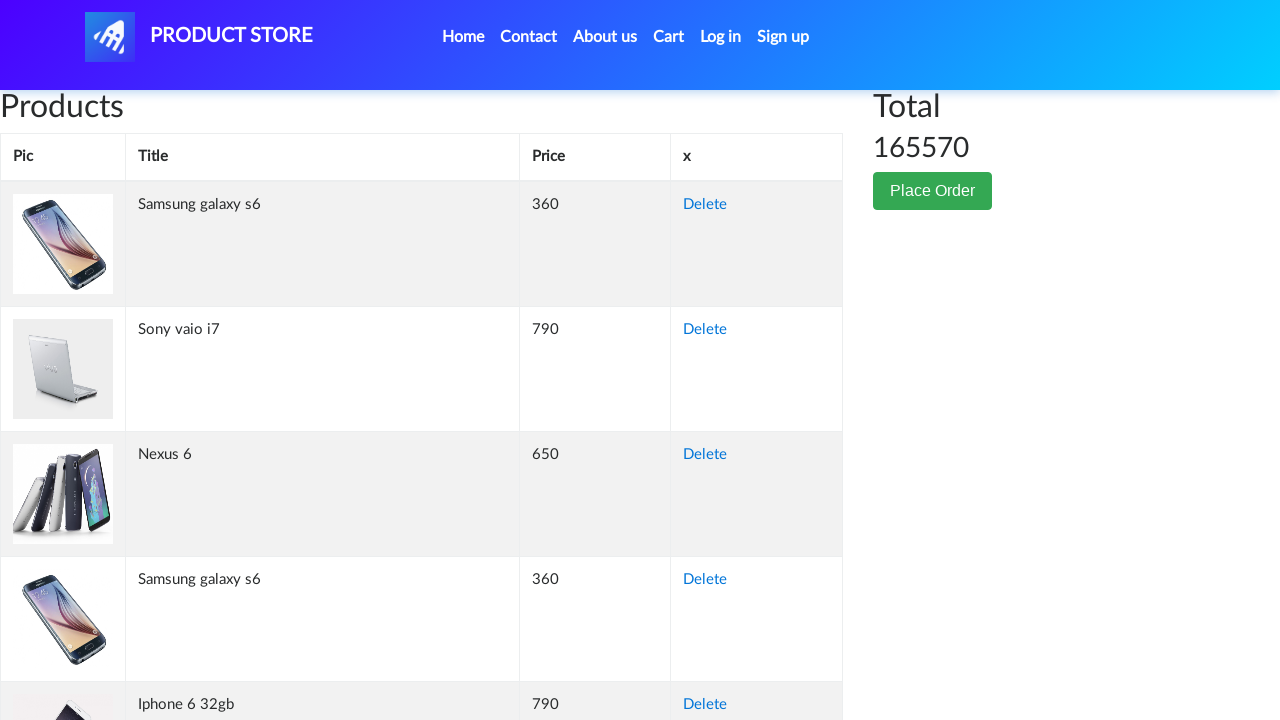

Retrieved cell content from row 214, column 4: 'Delete'
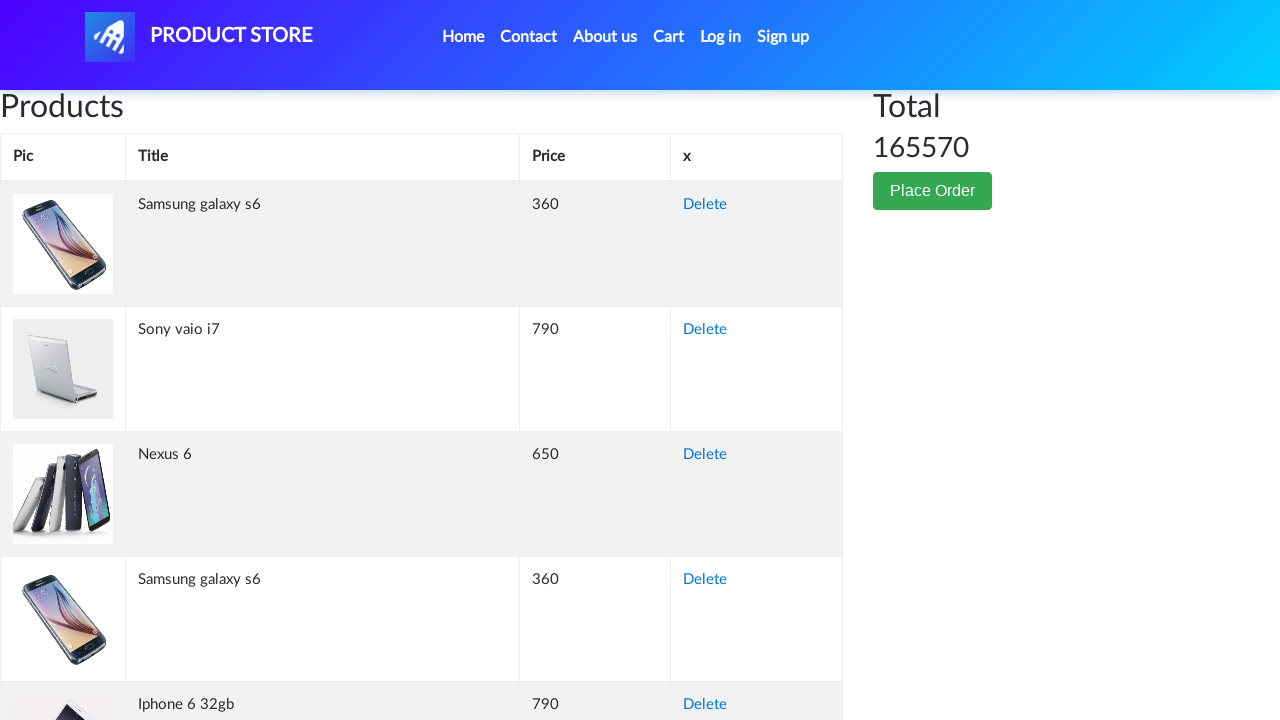

Retrieved cell content from row 215, column 1: ''
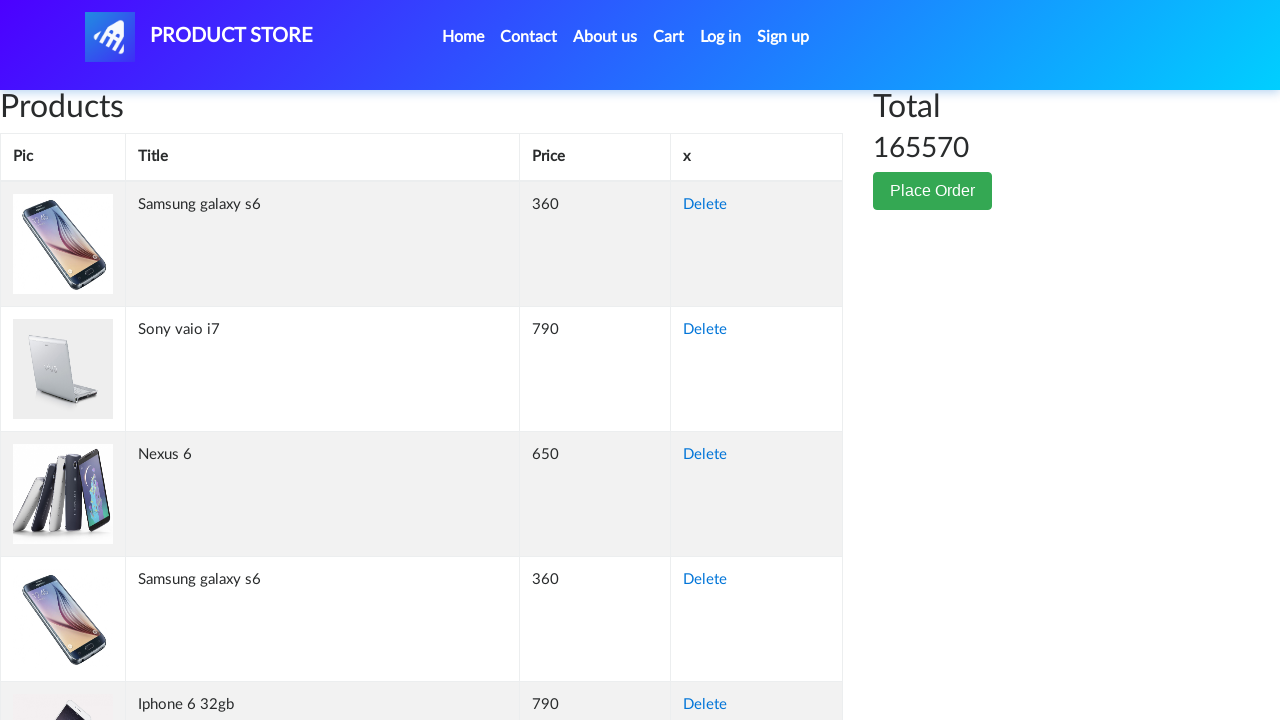

Retrieved cell content from row 215, column 2: 'Nexus 6'
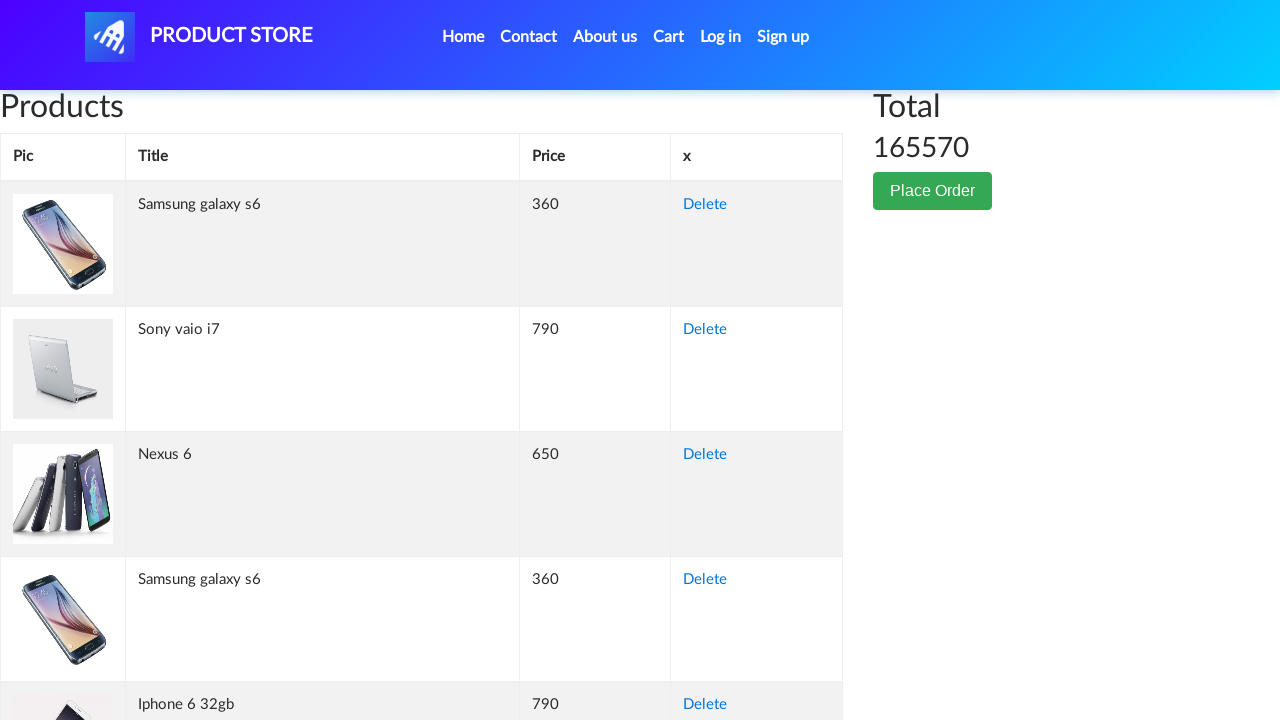

Retrieved cell content from row 215, column 3: '650'
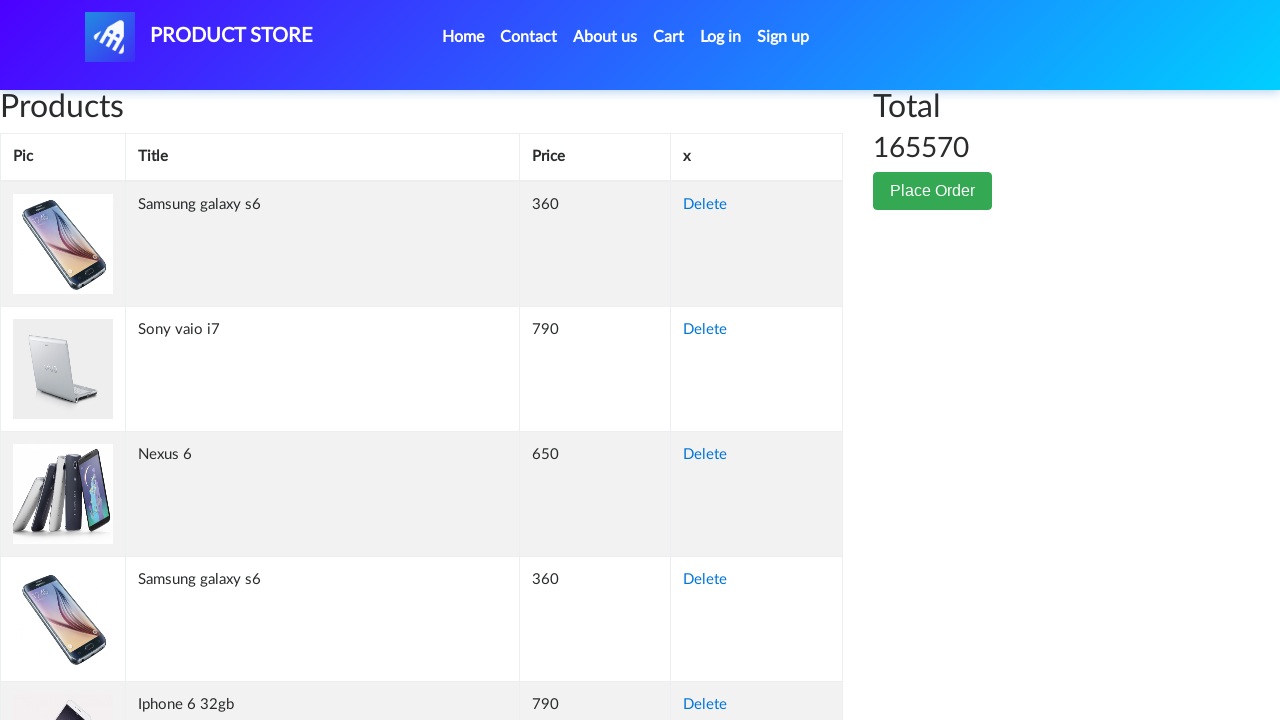

Retrieved cell content from row 215, column 4: 'Delete'
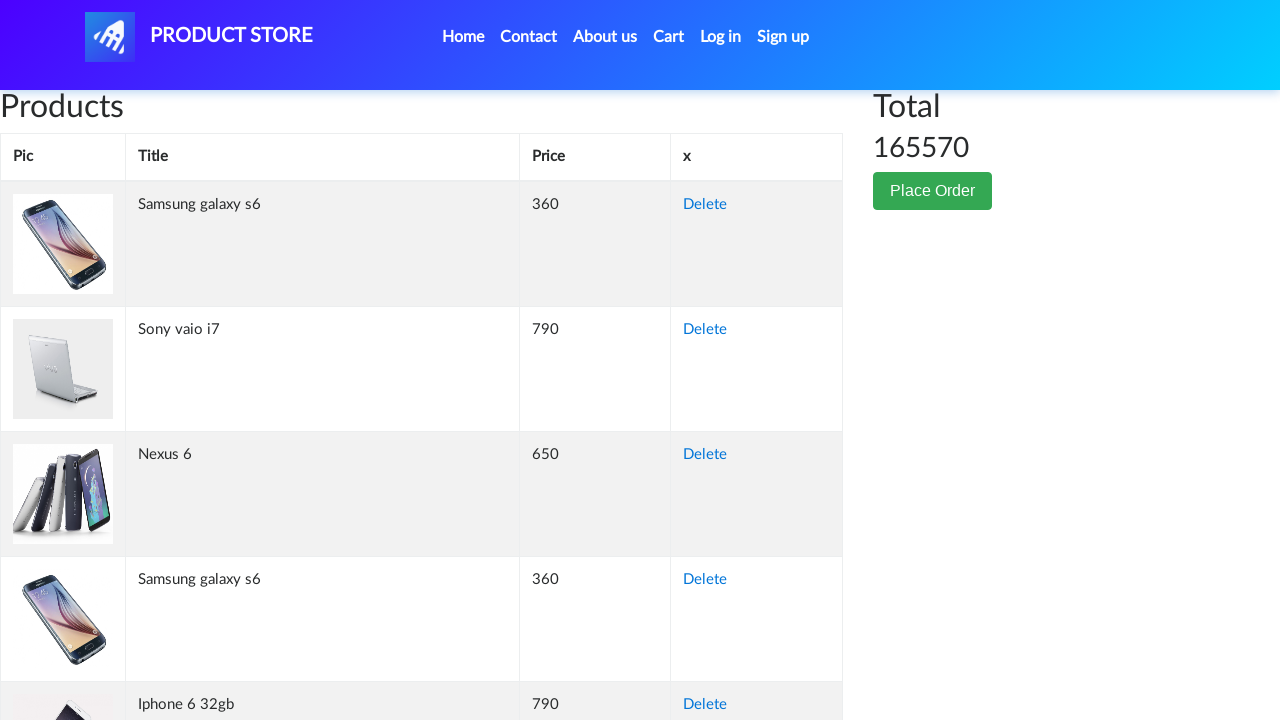

Retrieved cell content from row 216, column 1: ''
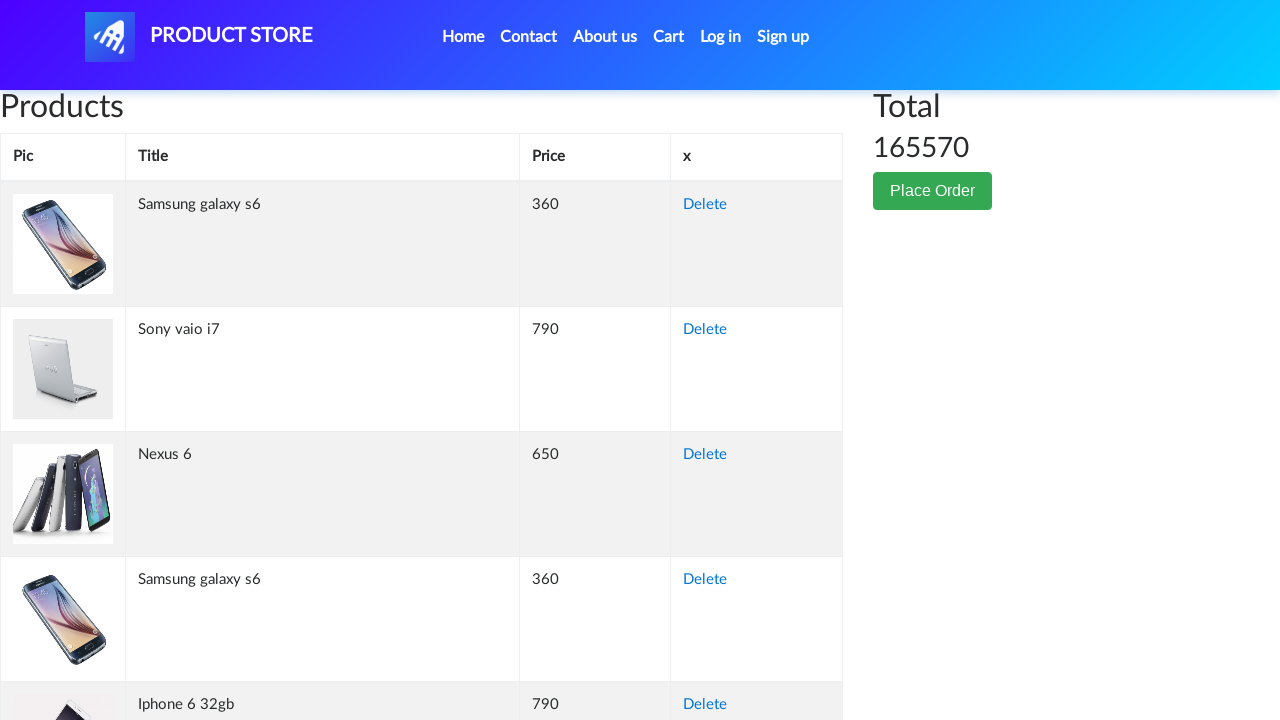

Retrieved cell content from row 216, column 2: 'Apple monitor 24'
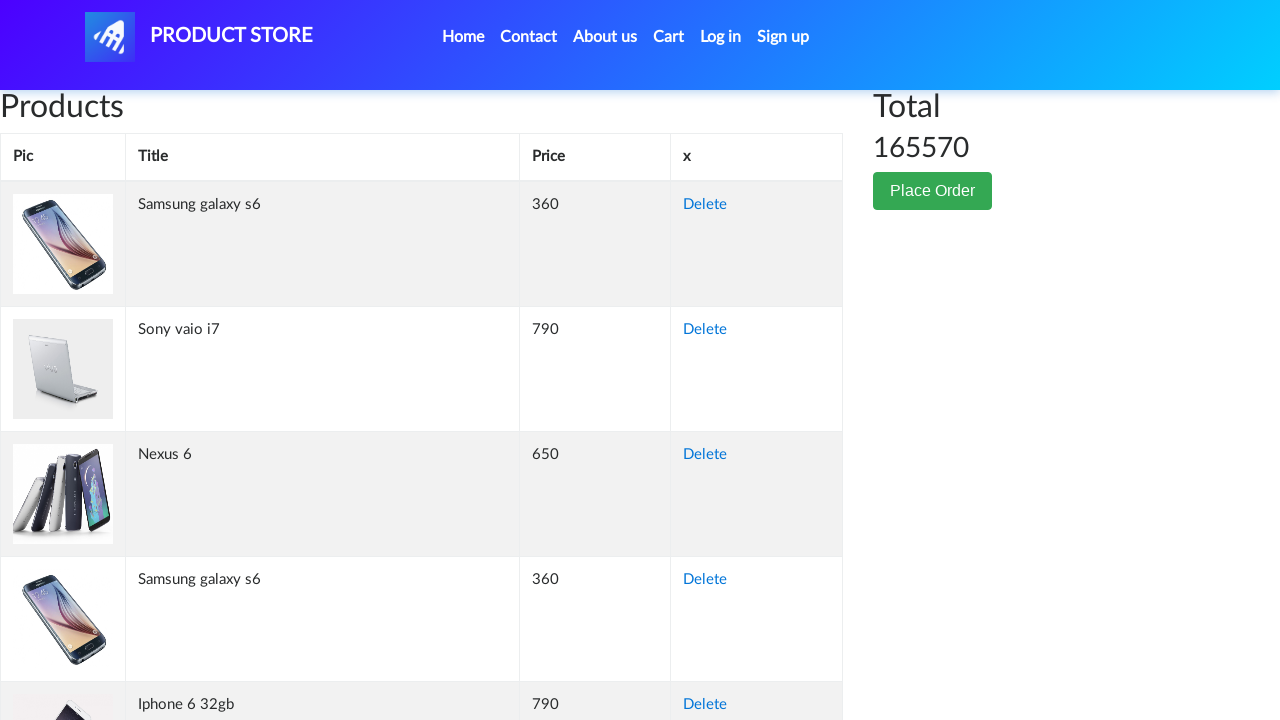

Retrieved cell content from row 216, column 3: '400'
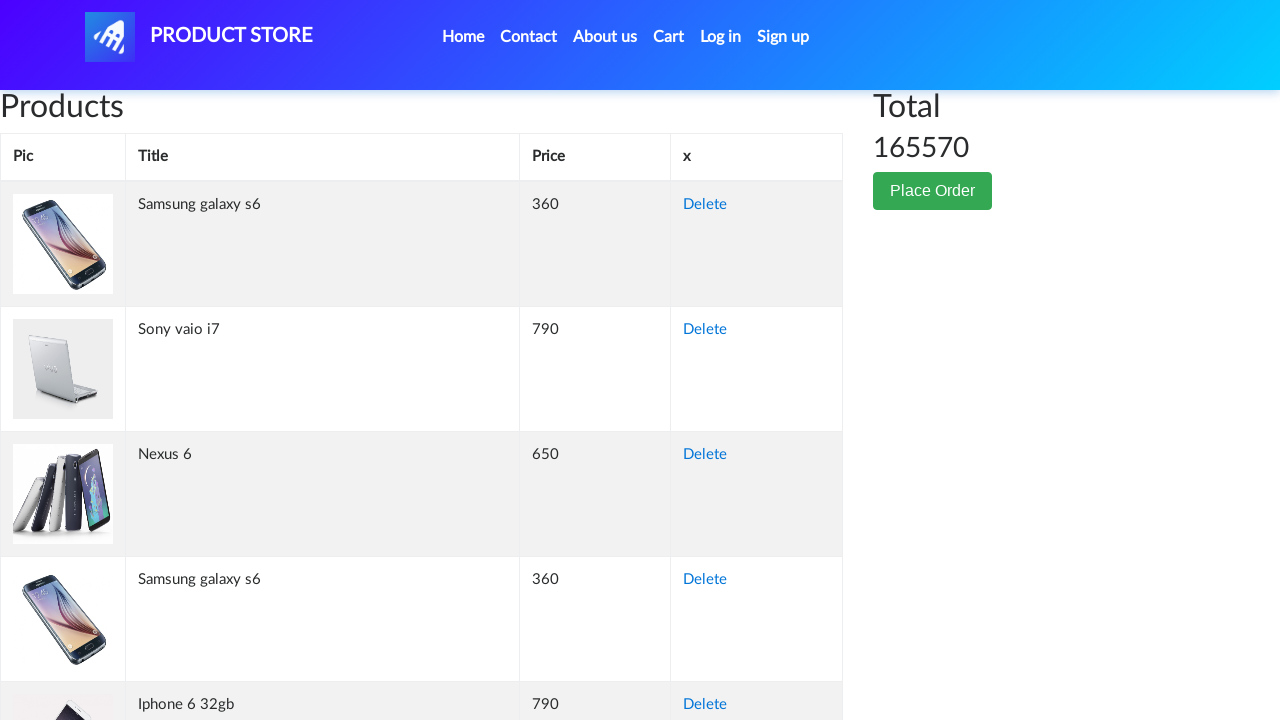

Retrieved cell content from row 216, column 4: 'Delete'
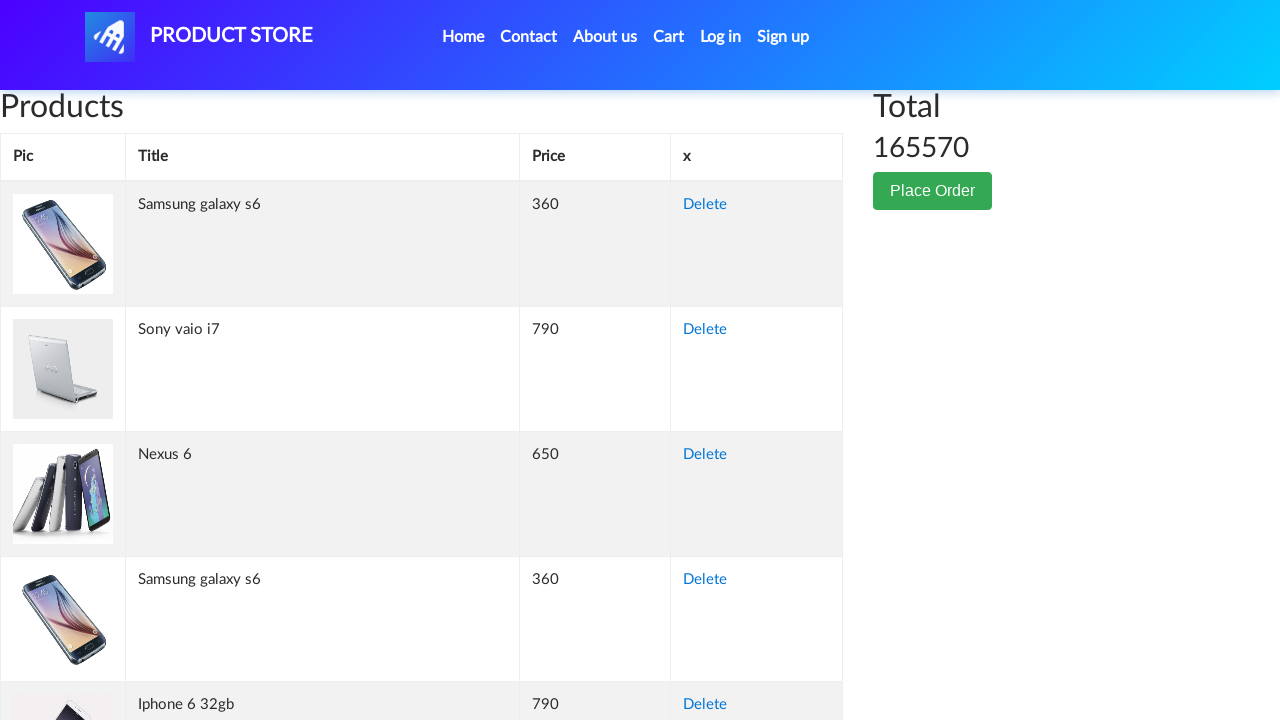

Retrieved cell content from row 217, column 1: ''
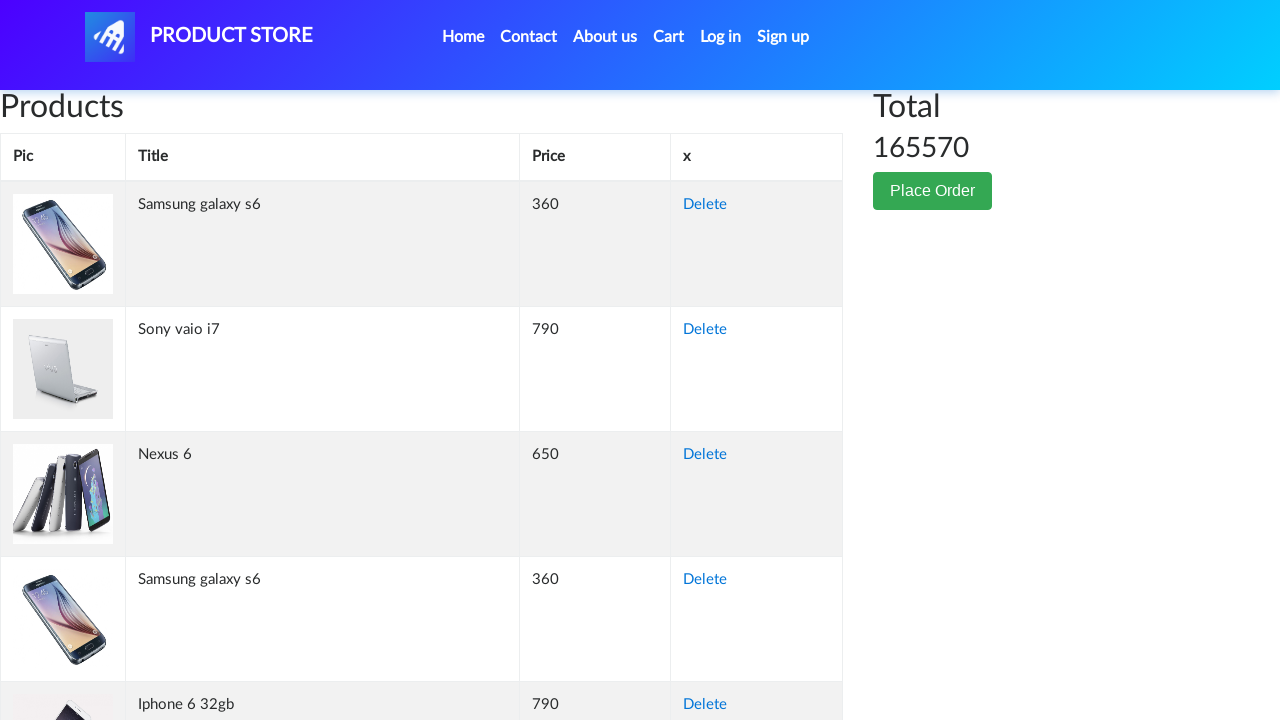

Retrieved cell content from row 217, column 2: 'Samsung galaxy s6'
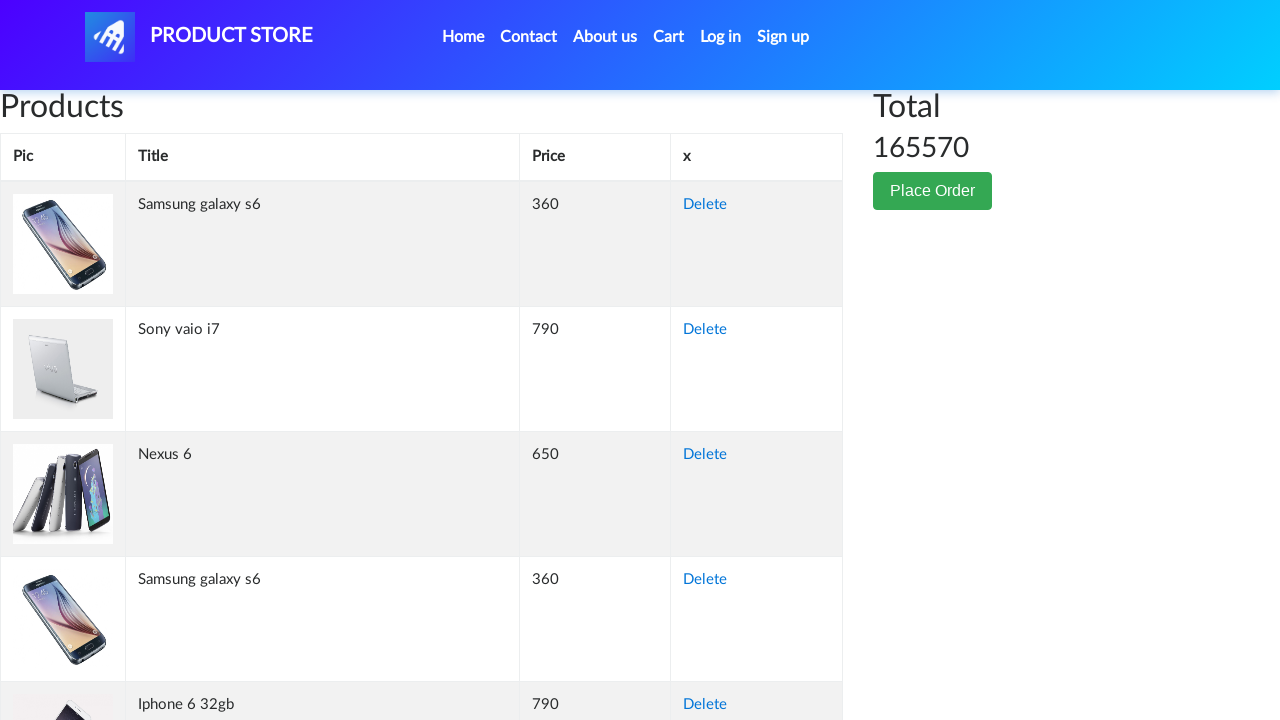

Retrieved cell content from row 217, column 3: '360'
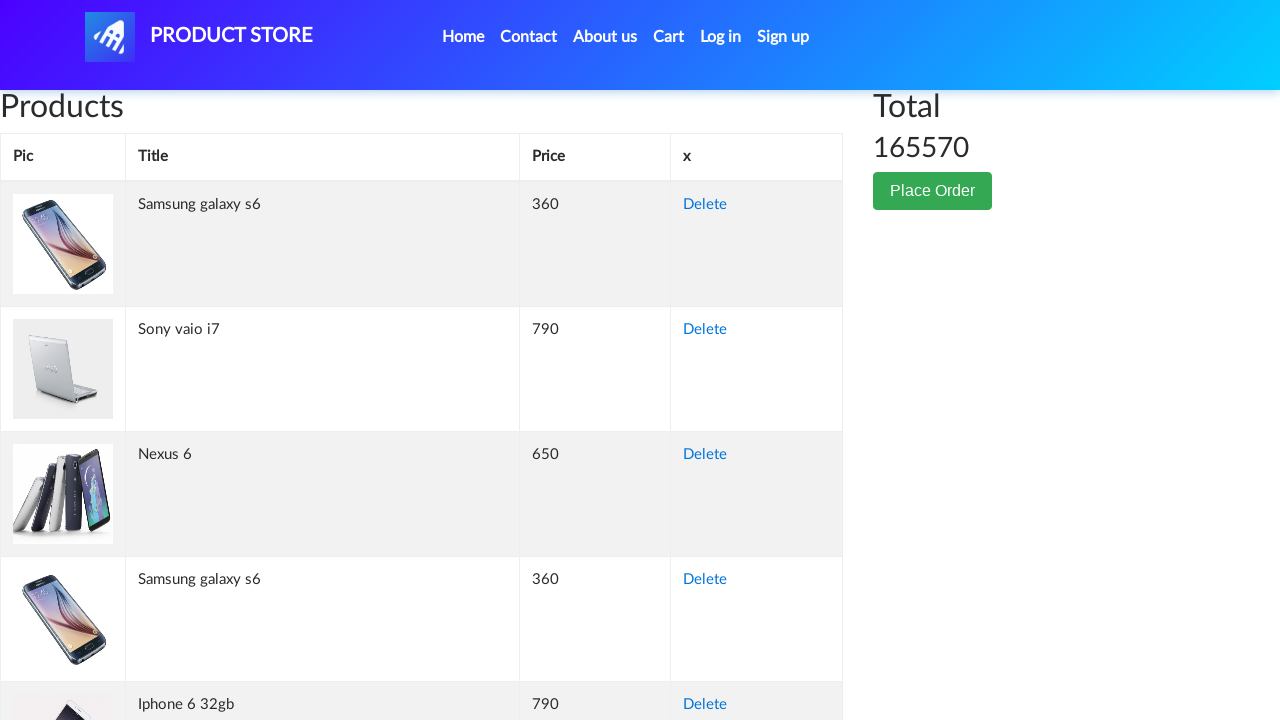

Retrieved cell content from row 217, column 4: 'Delete'
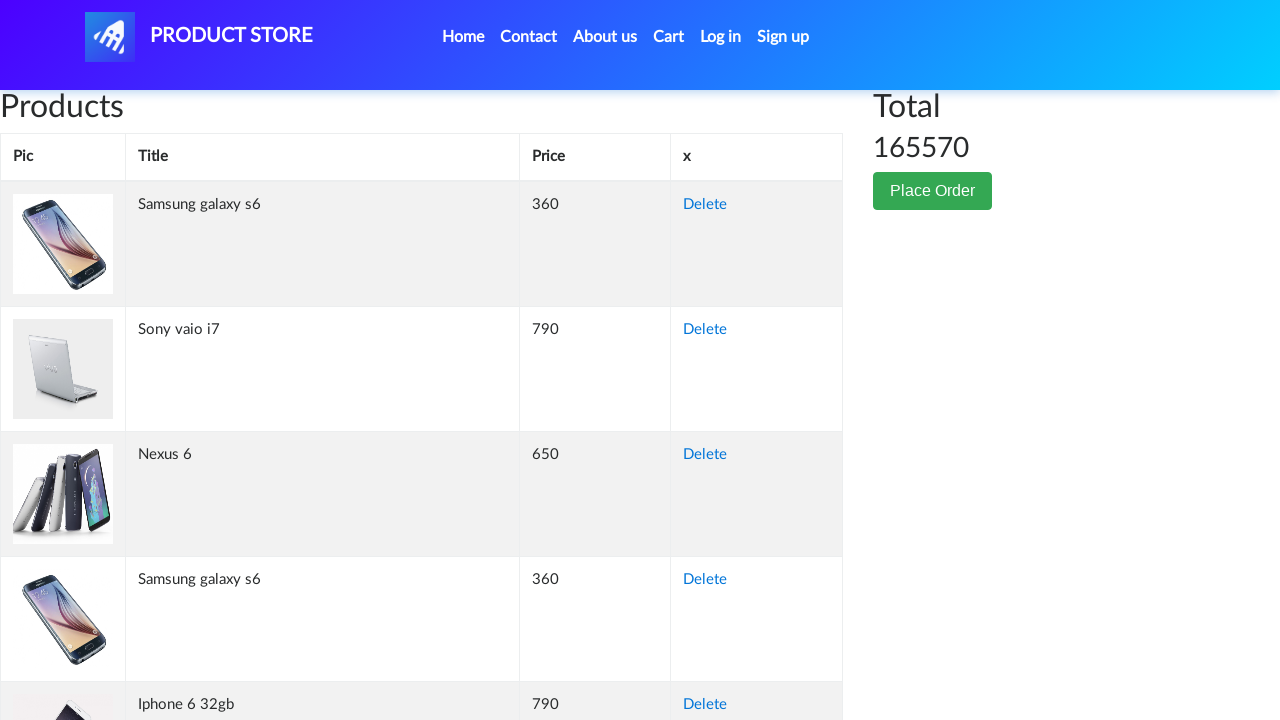

Retrieved cell content from row 218, column 1: ''
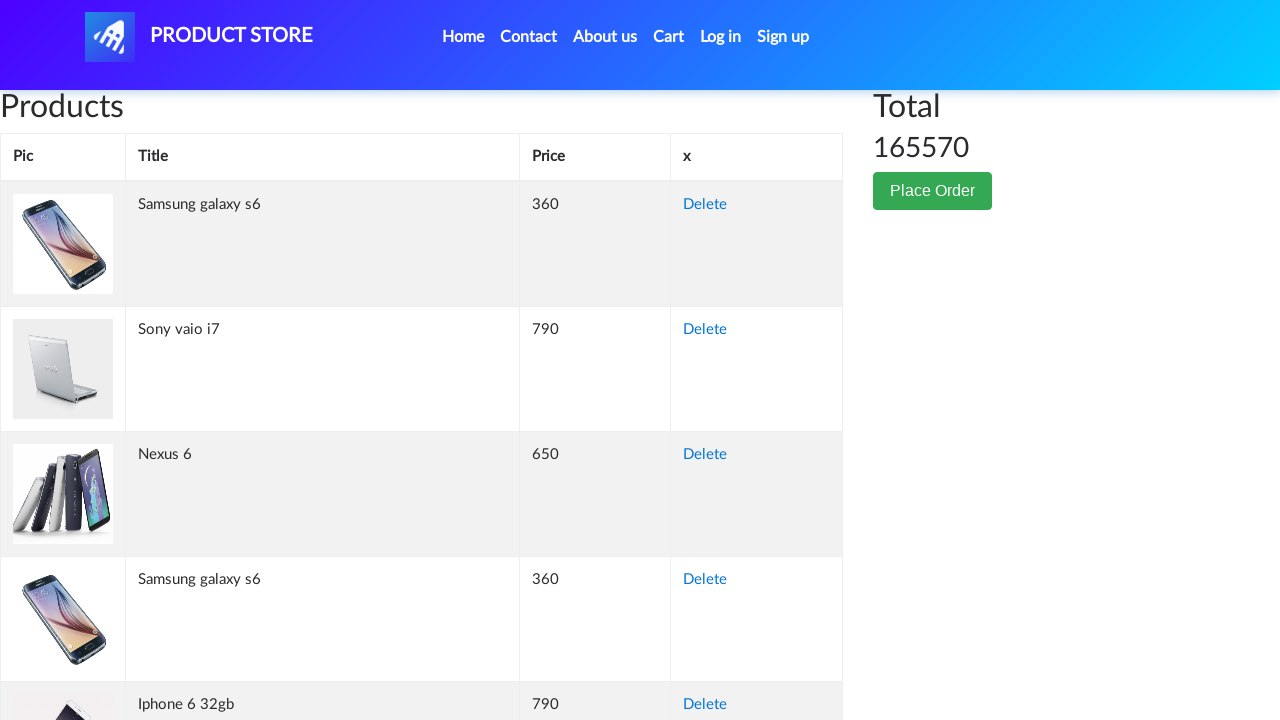

Retrieved cell content from row 218, column 2: 'Sony xperia z5'
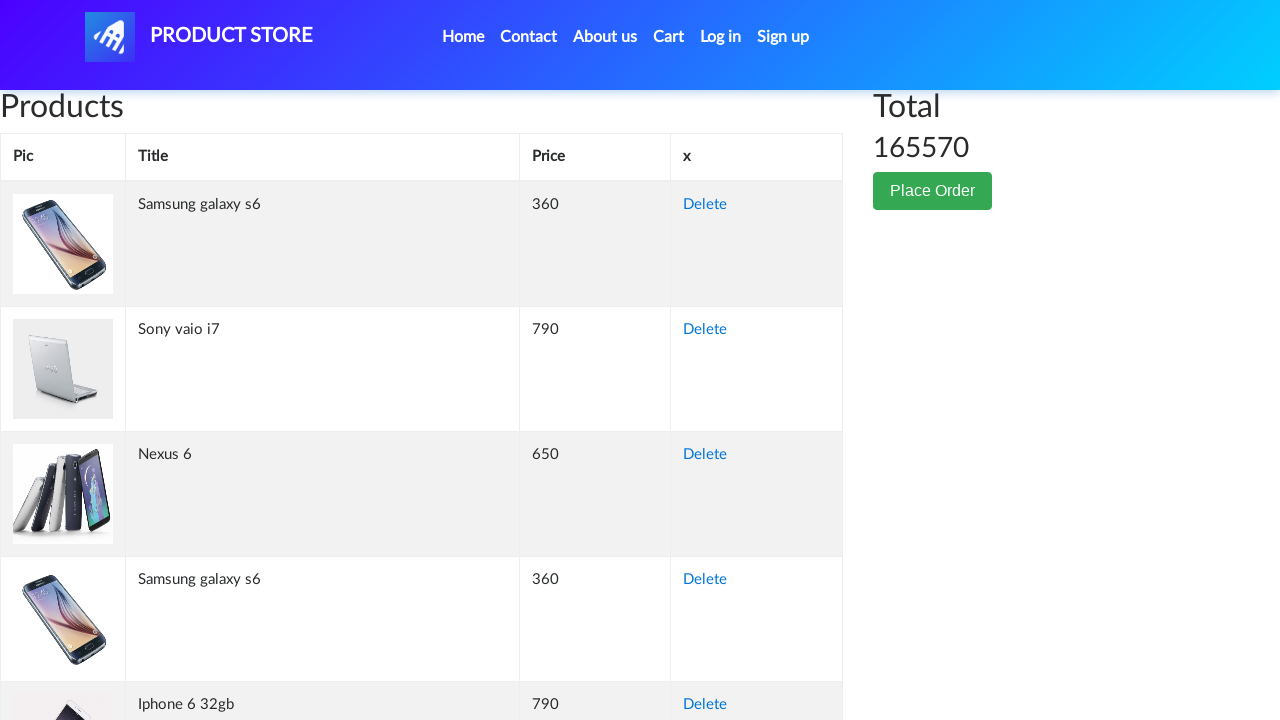

Retrieved cell content from row 218, column 3: '320'
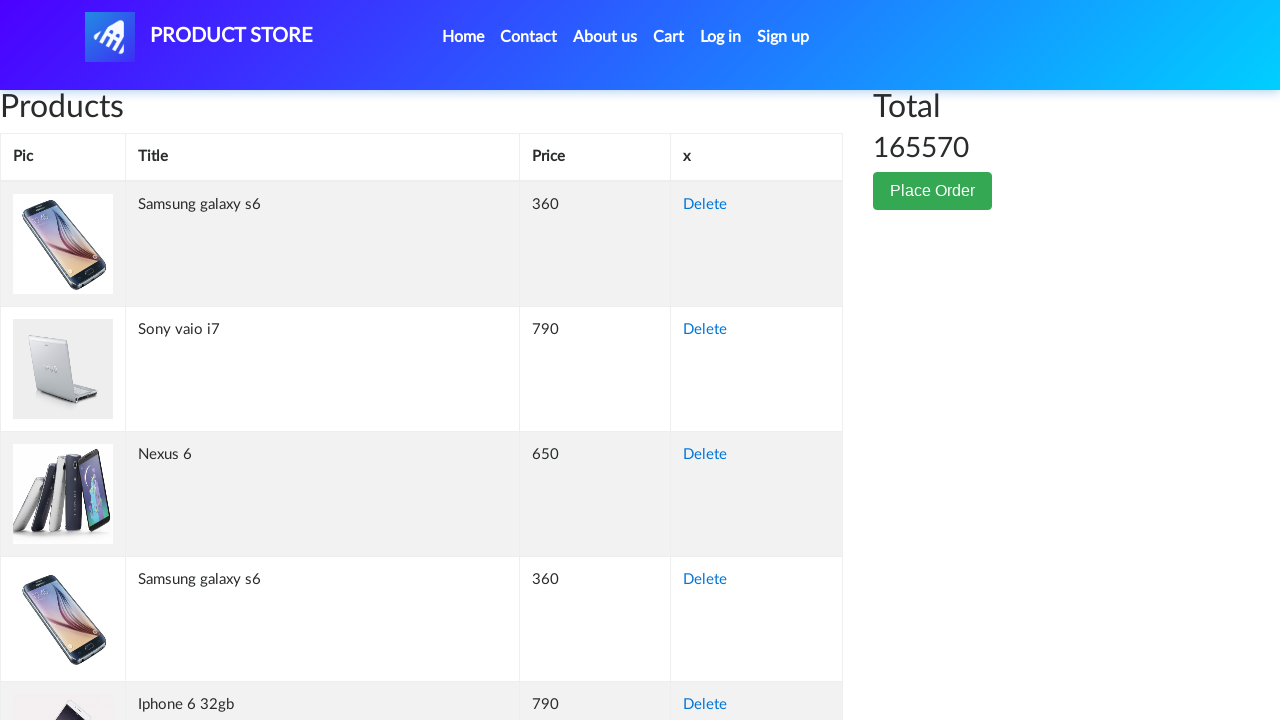

Retrieved cell content from row 218, column 4: 'Delete'
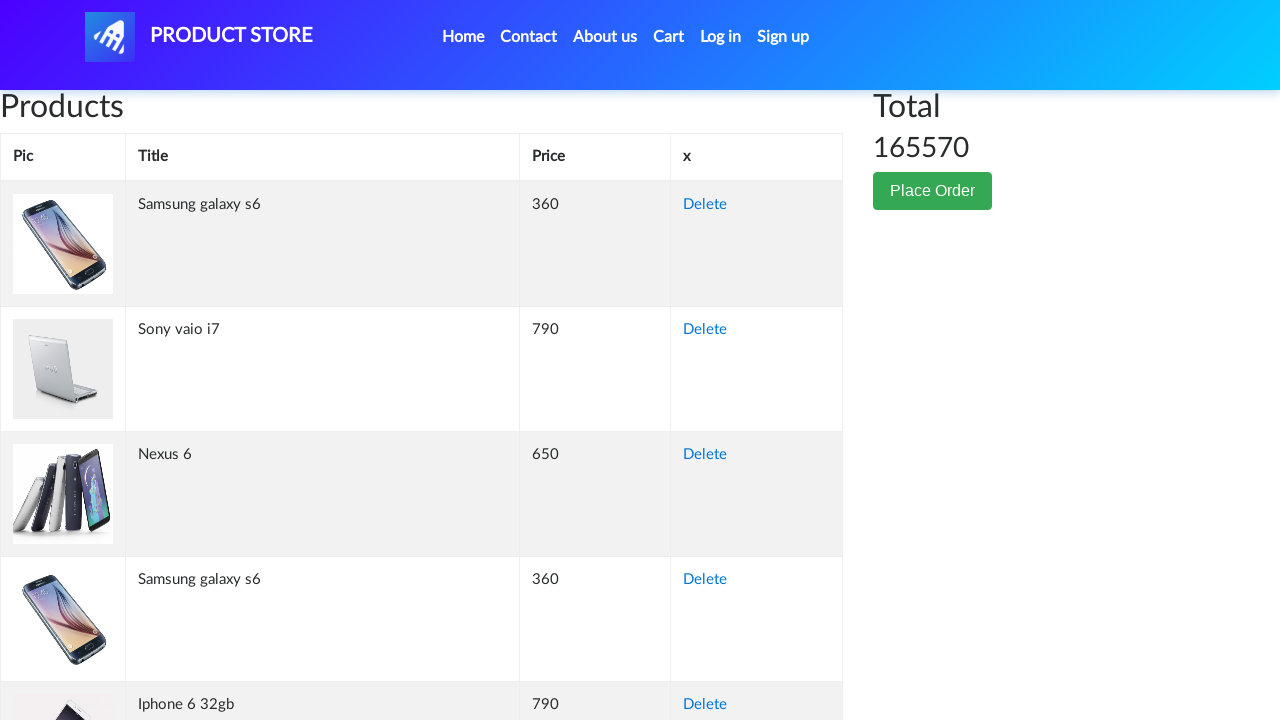

Retrieved cell content from row 219, column 1: ''
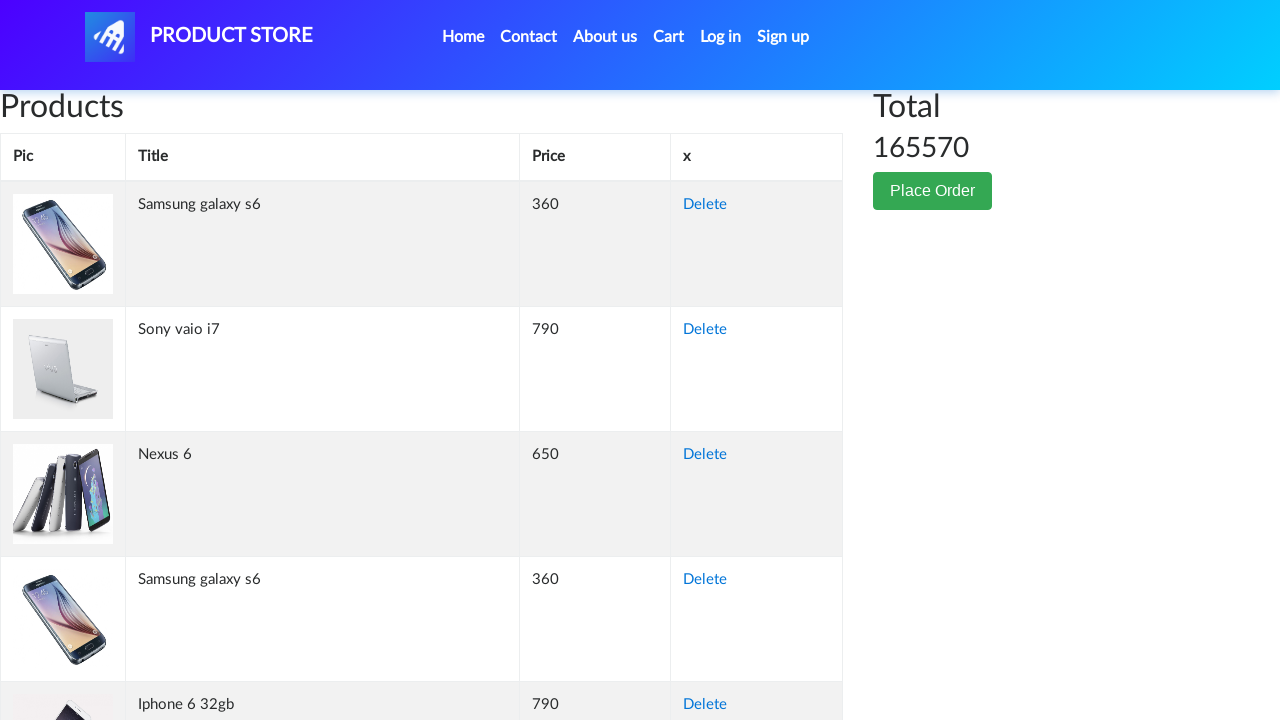

Retrieved cell content from row 219, column 2: 'Samsung galaxy s6'
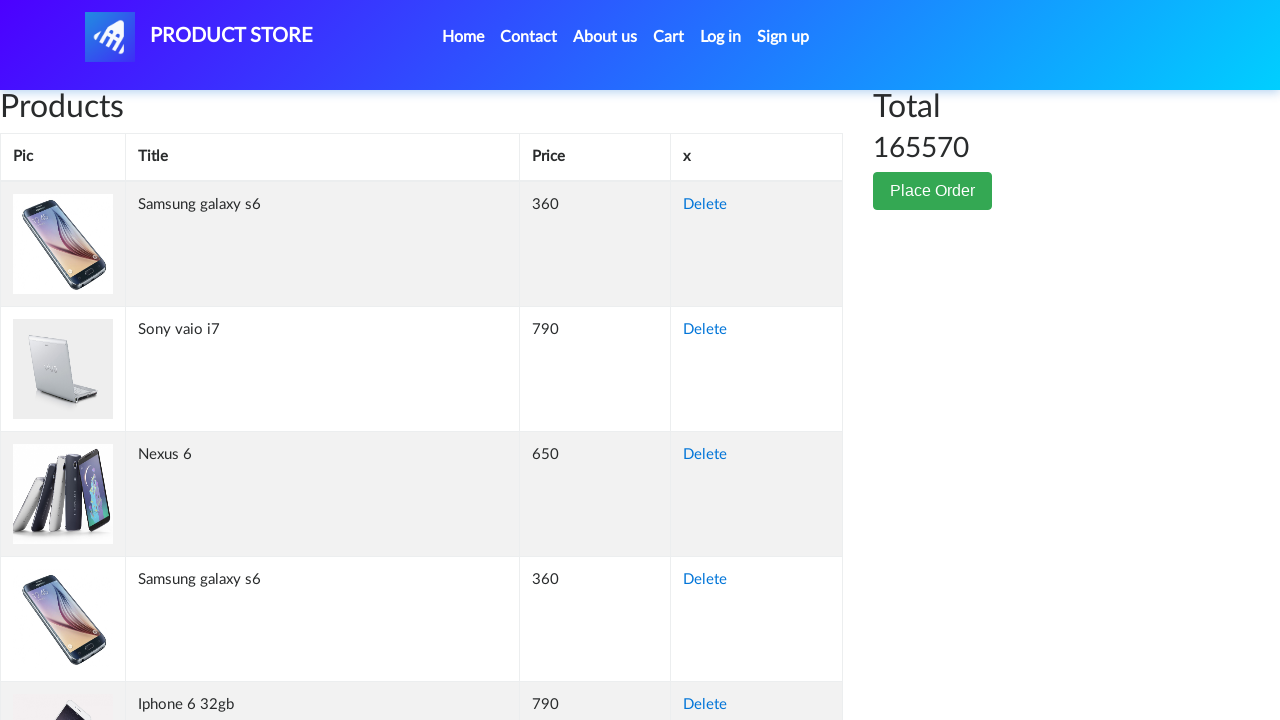

Retrieved cell content from row 219, column 3: '360'
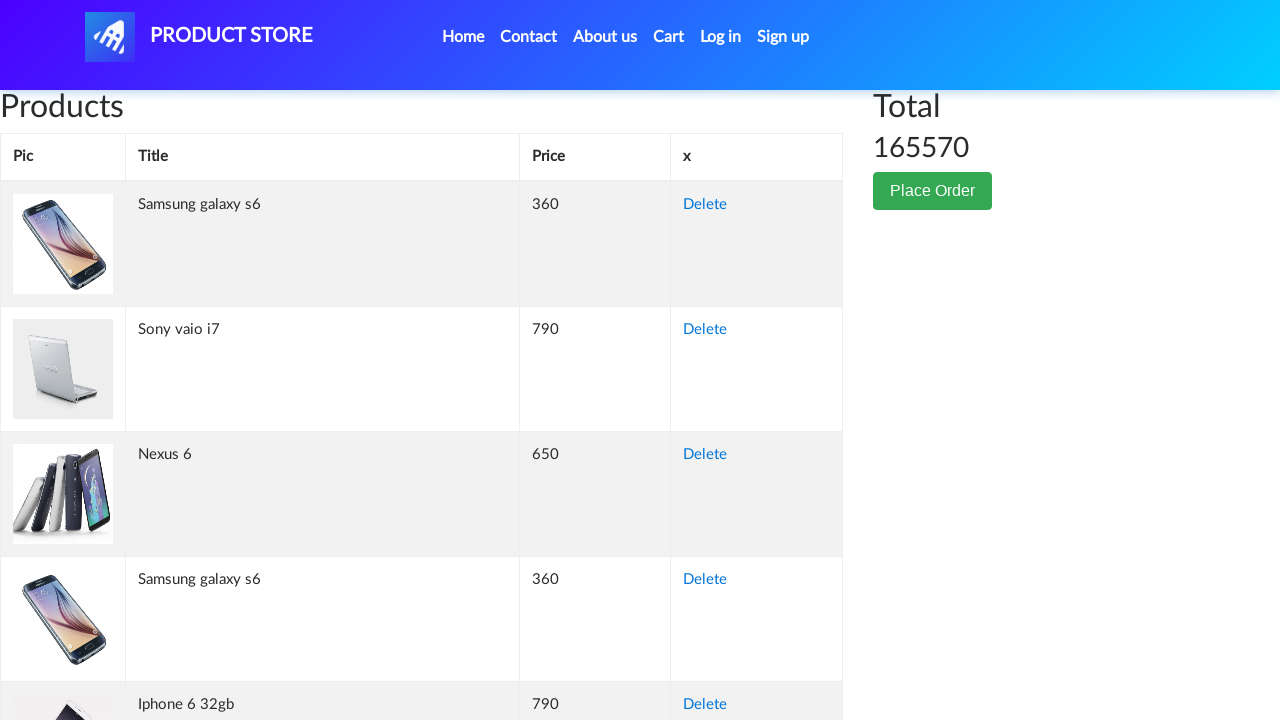

Retrieved cell content from row 219, column 4: 'Delete'
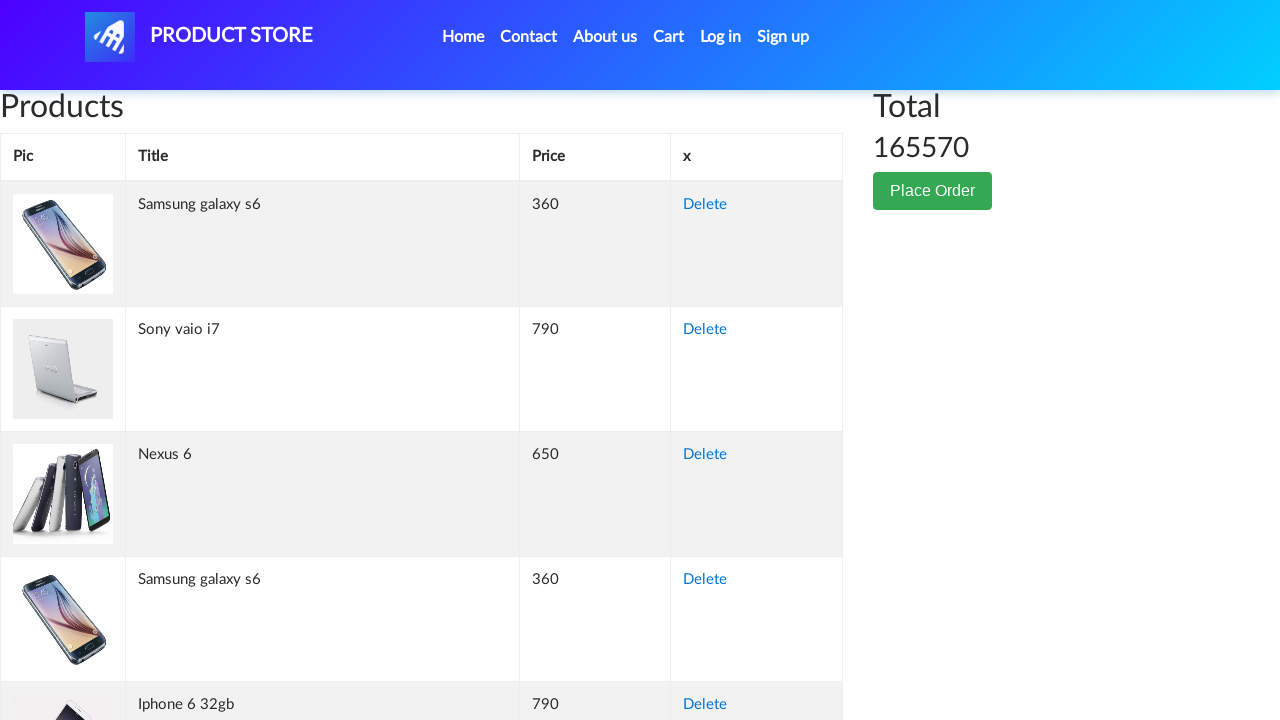

Retrieved cell content from row 220, column 1: ''
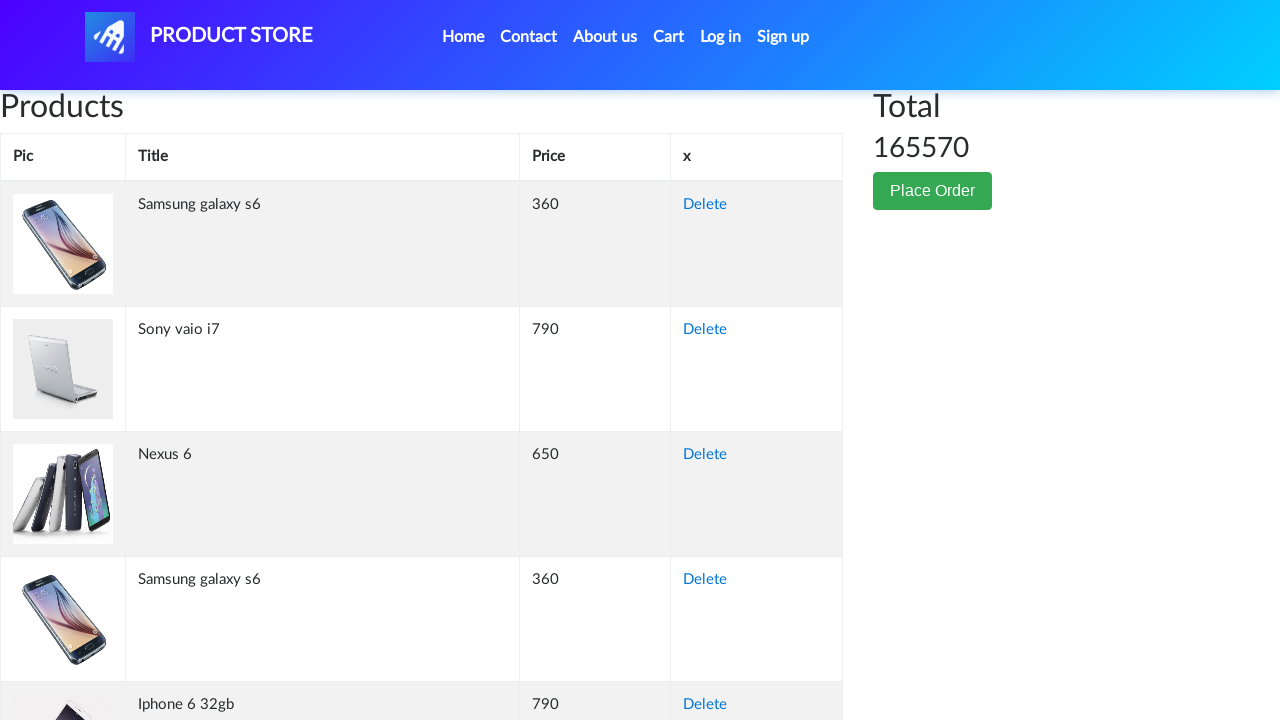

Retrieved cell content from row 220, column 2: 'Samsung galaxy s6'
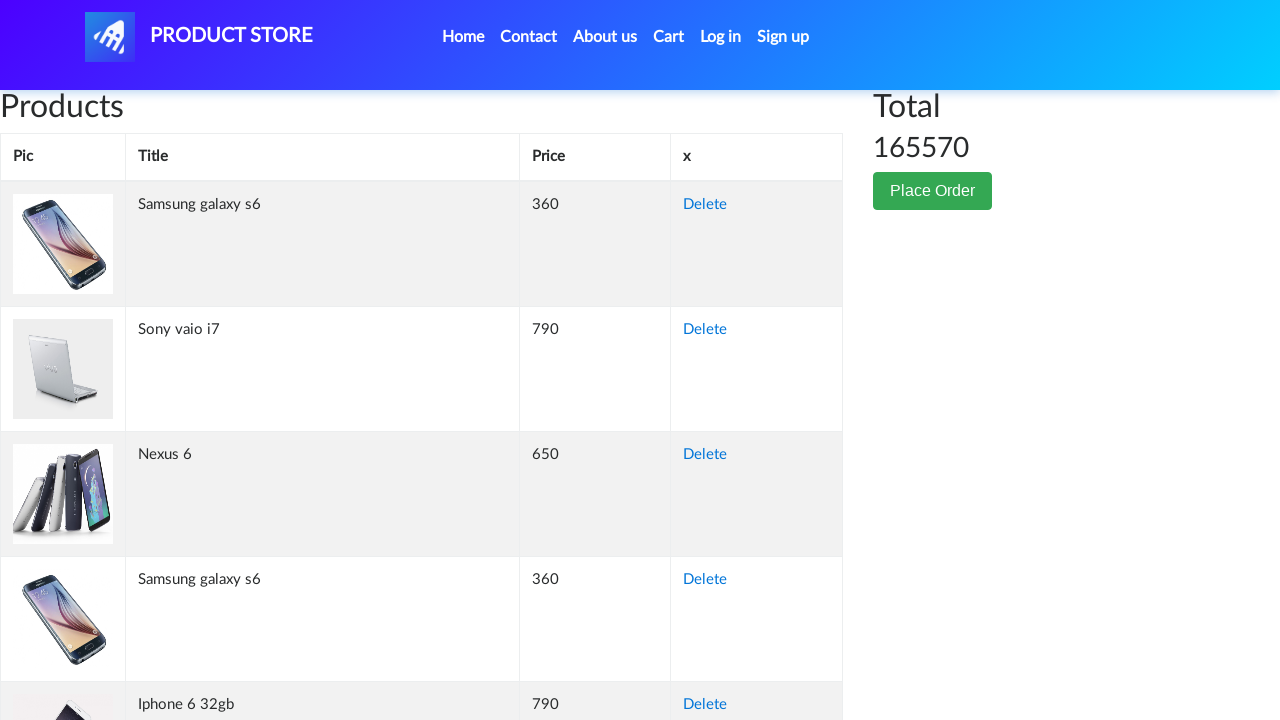

Retrieved cell content from row 220, column 3: '360'
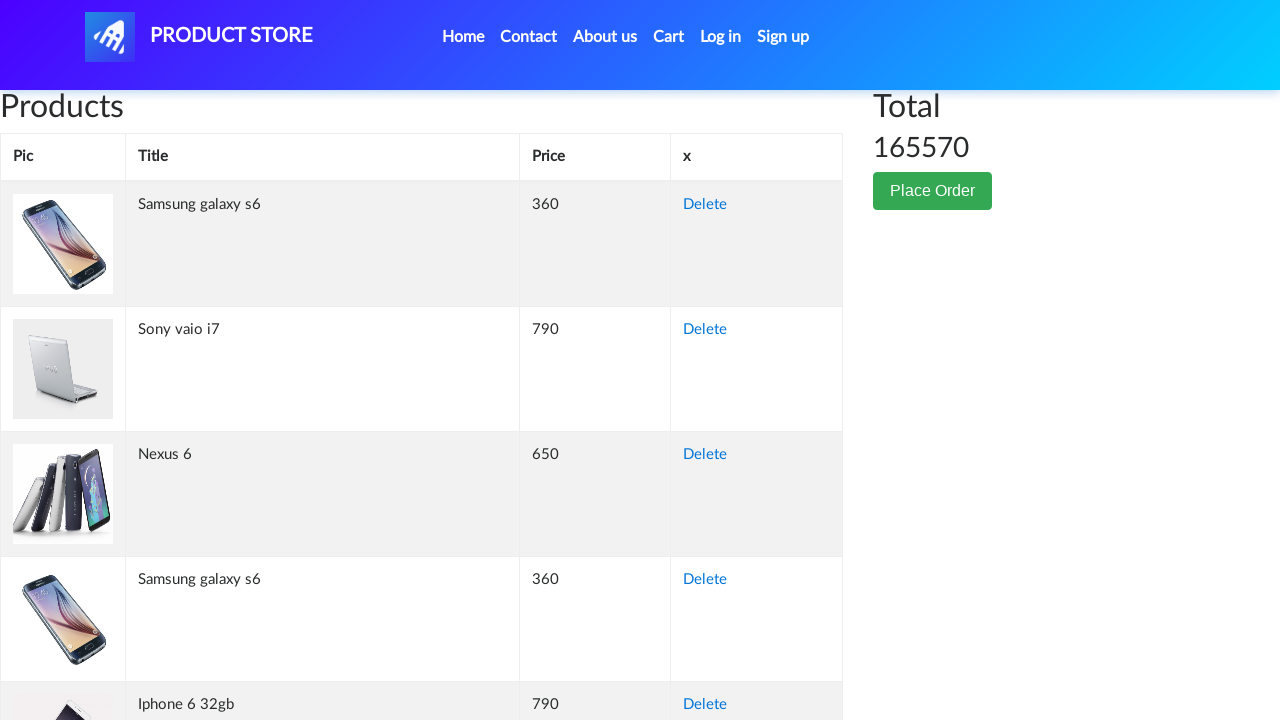

Retrieved cell content from row 220, column 4: 'Delete'
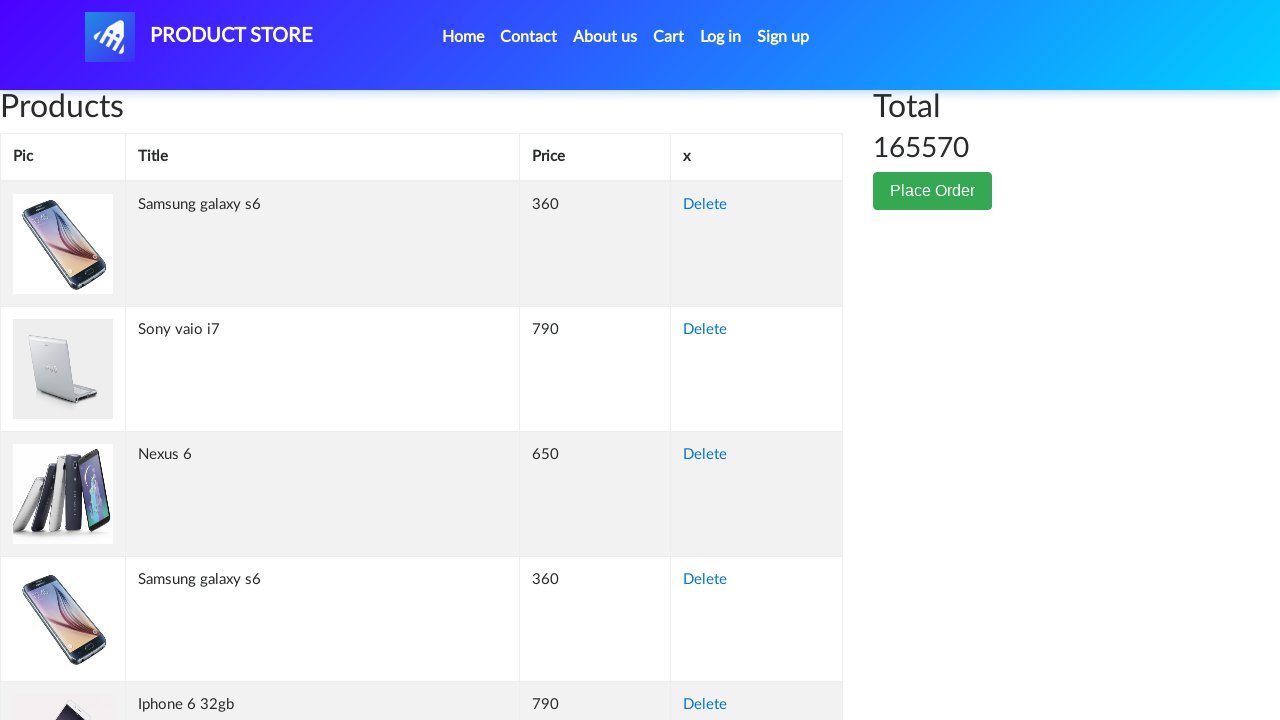

Retrieved cell content from row 221, column 1: ''
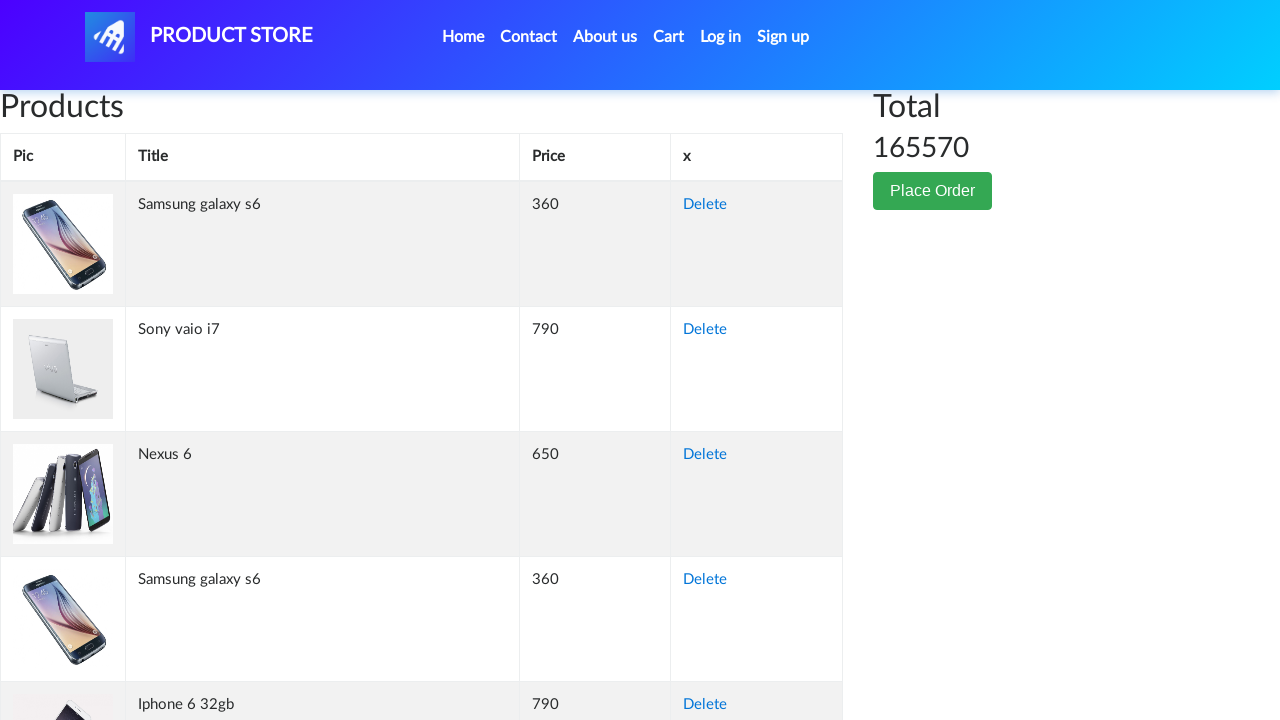

Retrieved cell content from row 221, column 2: 'Nokia lumia 1520'
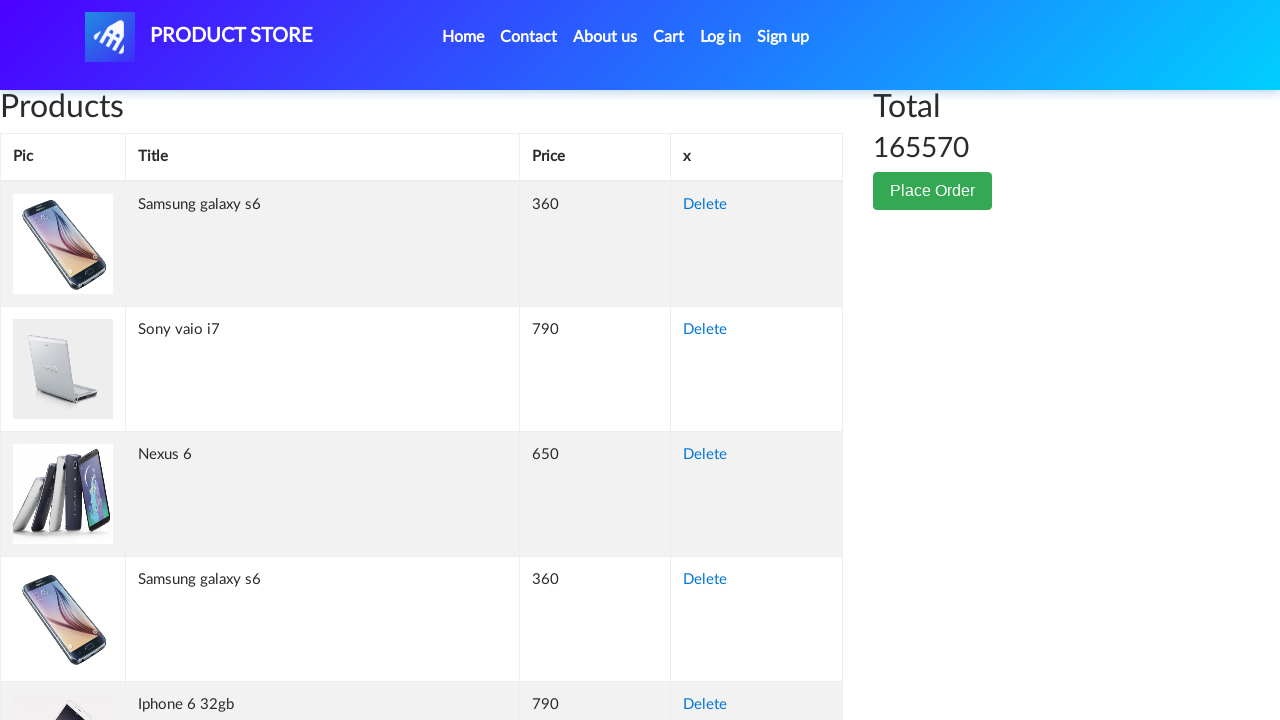

Retrieved cell content from row 221, column 3: '820'
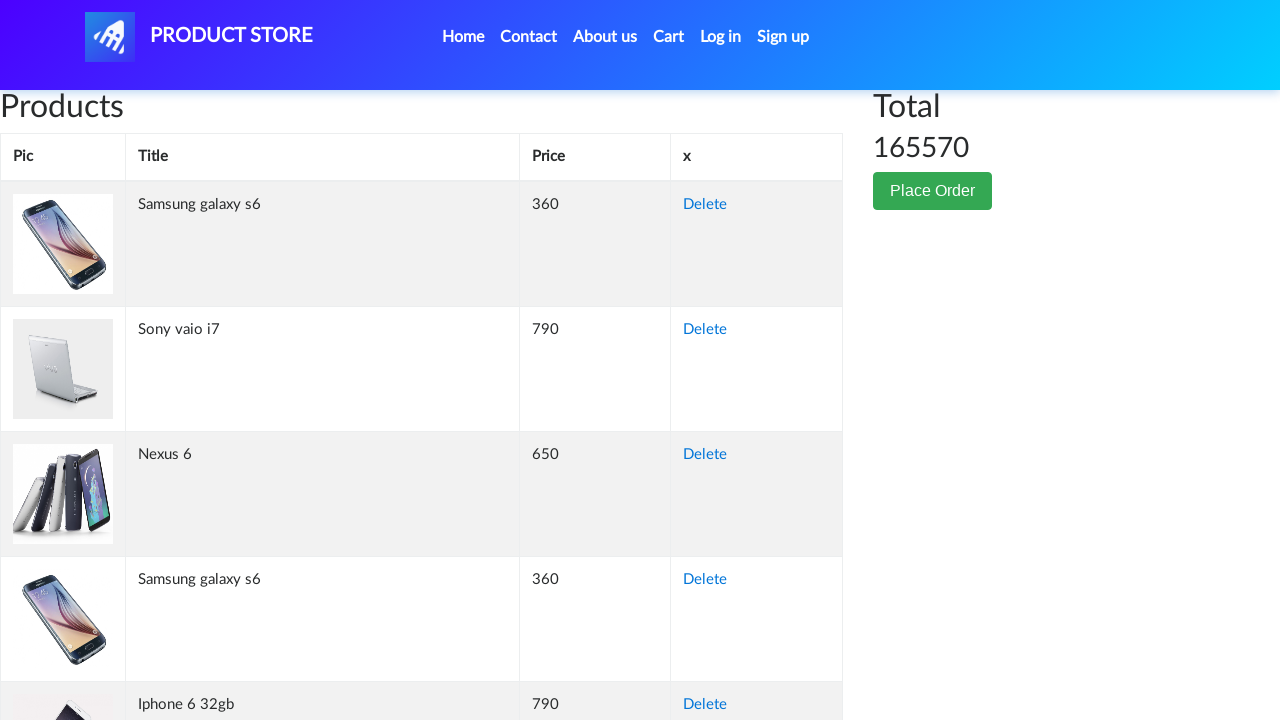

Retrieved cell content from row 221, column 4: 'Delete'
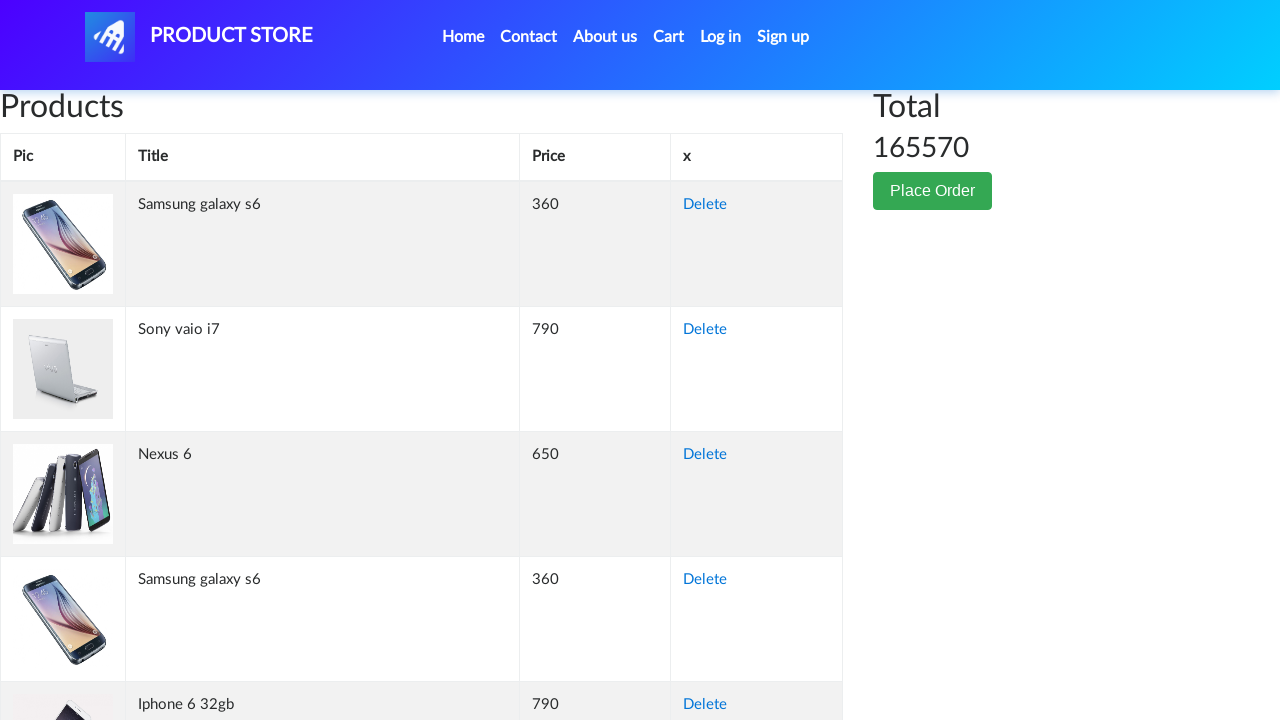

Retrieved cell content from row 222, column 1: ''
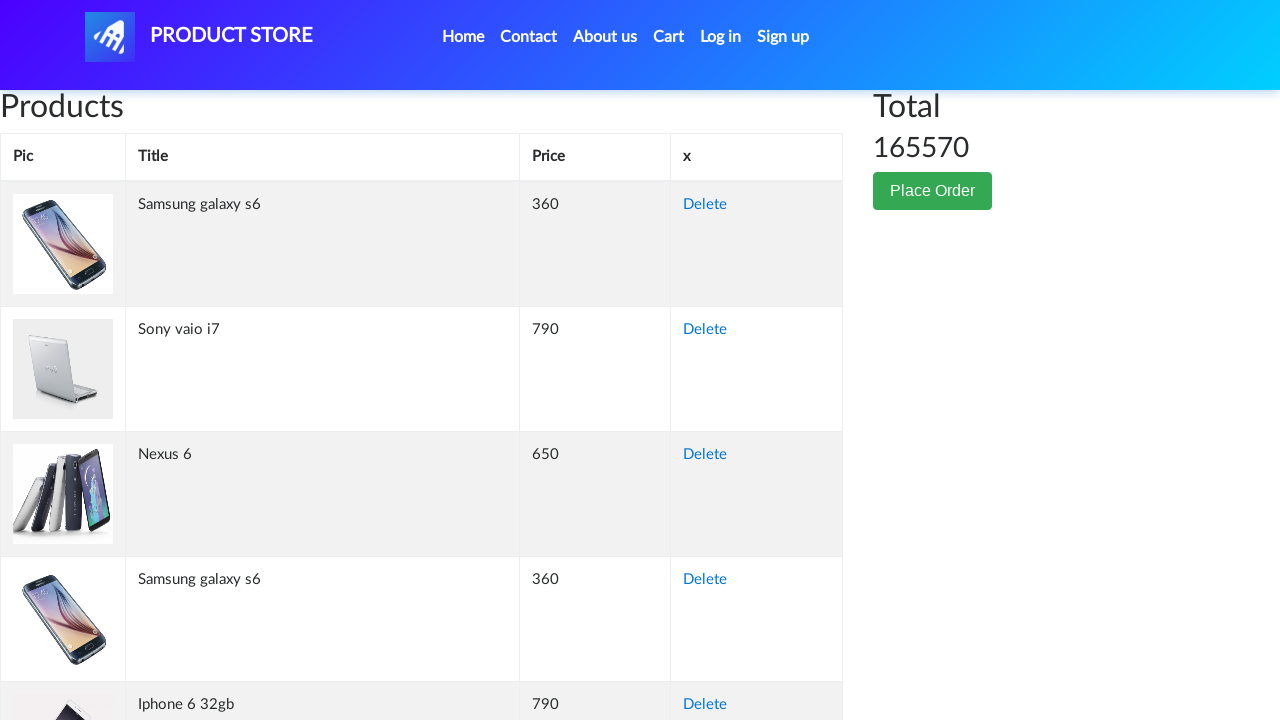

Retrieved cell content from row 222, column 2: 'Dell i7 8gb'
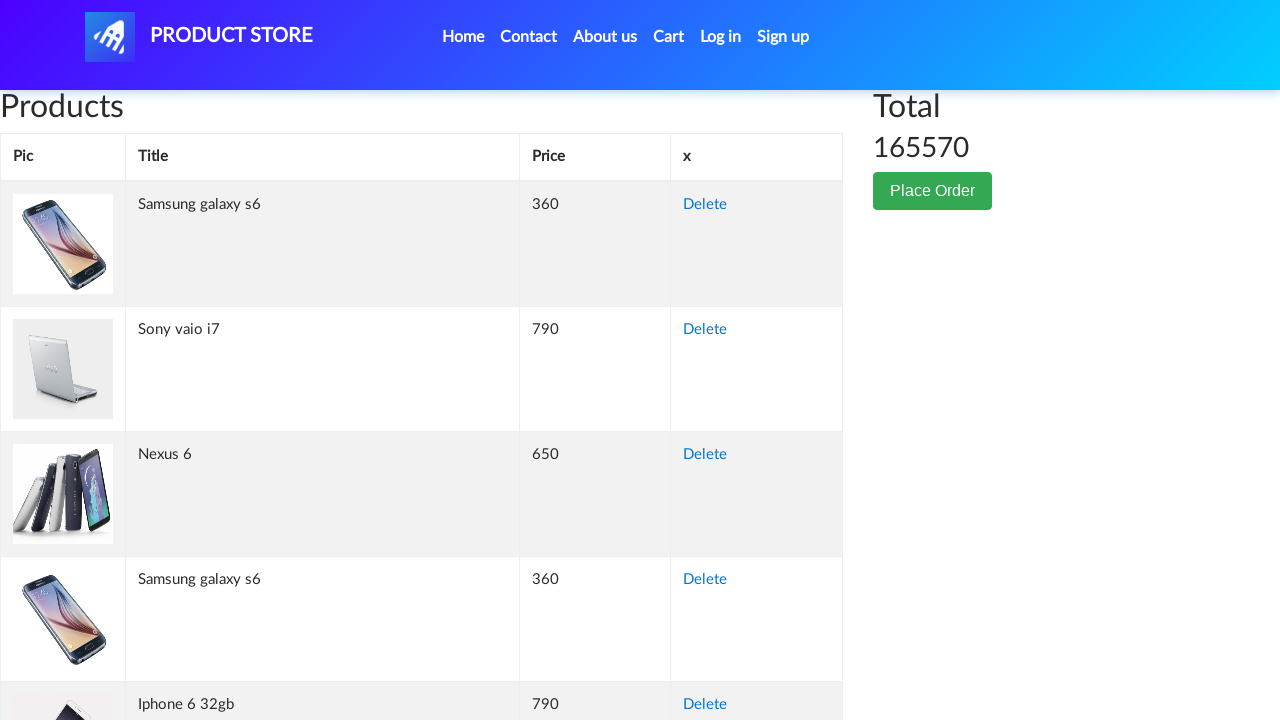

Retrieved cell content from row 222, column 3: '700'
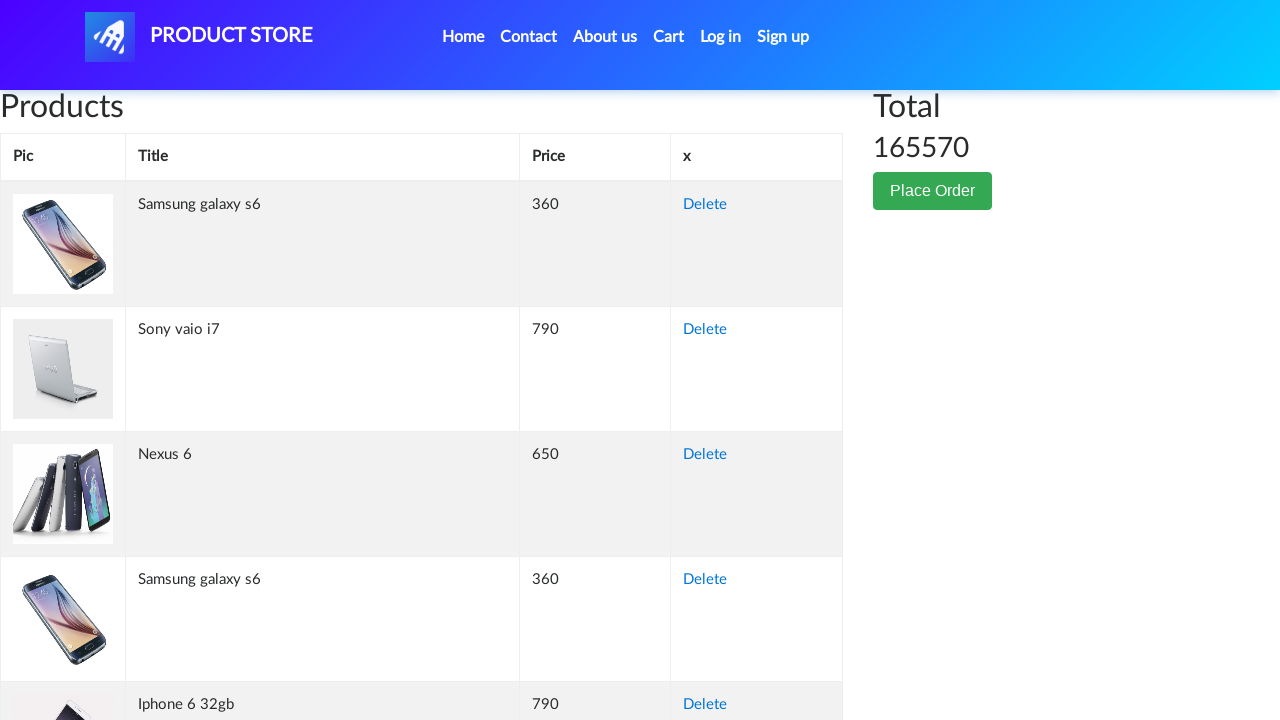

Retrieved cell content from row 222, column 4: 'Delete'
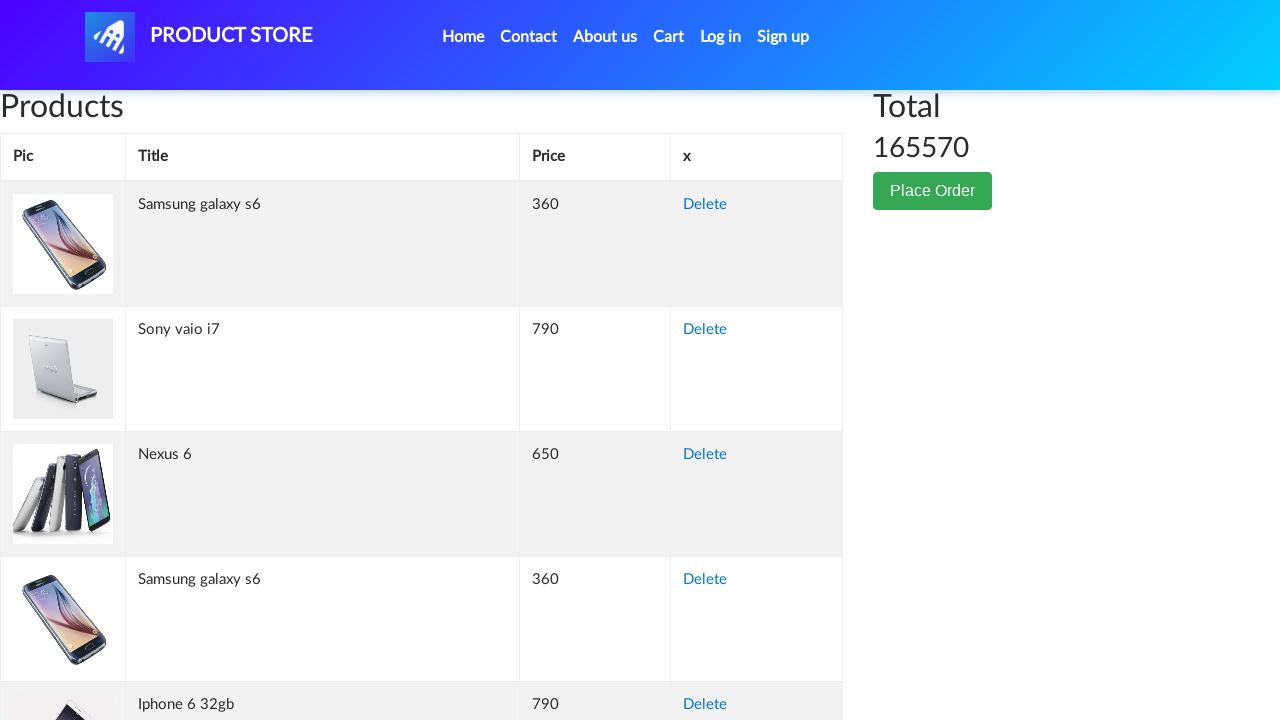

Retrieved cell content from row 223, column 1: ''
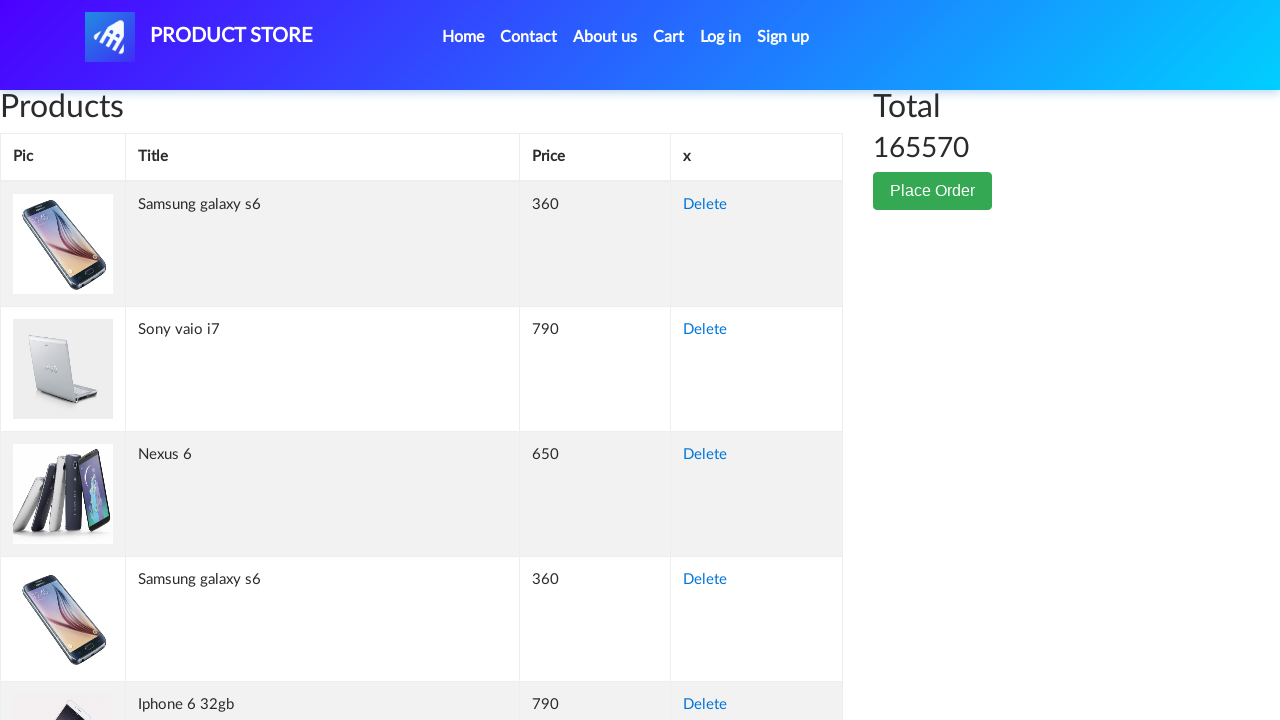

Retrieved cell content from row 223, column 2: 'Sony vaio i7
'
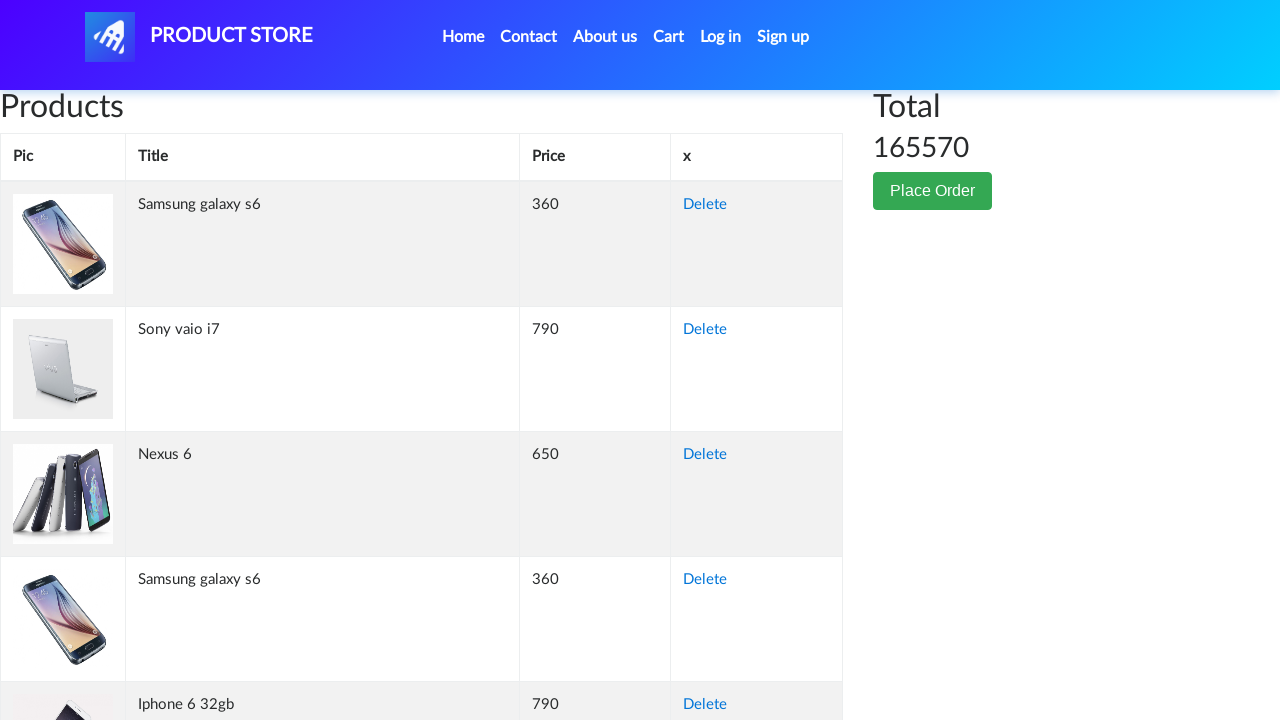

Retrieved cell content from row 223, column 3: '790'
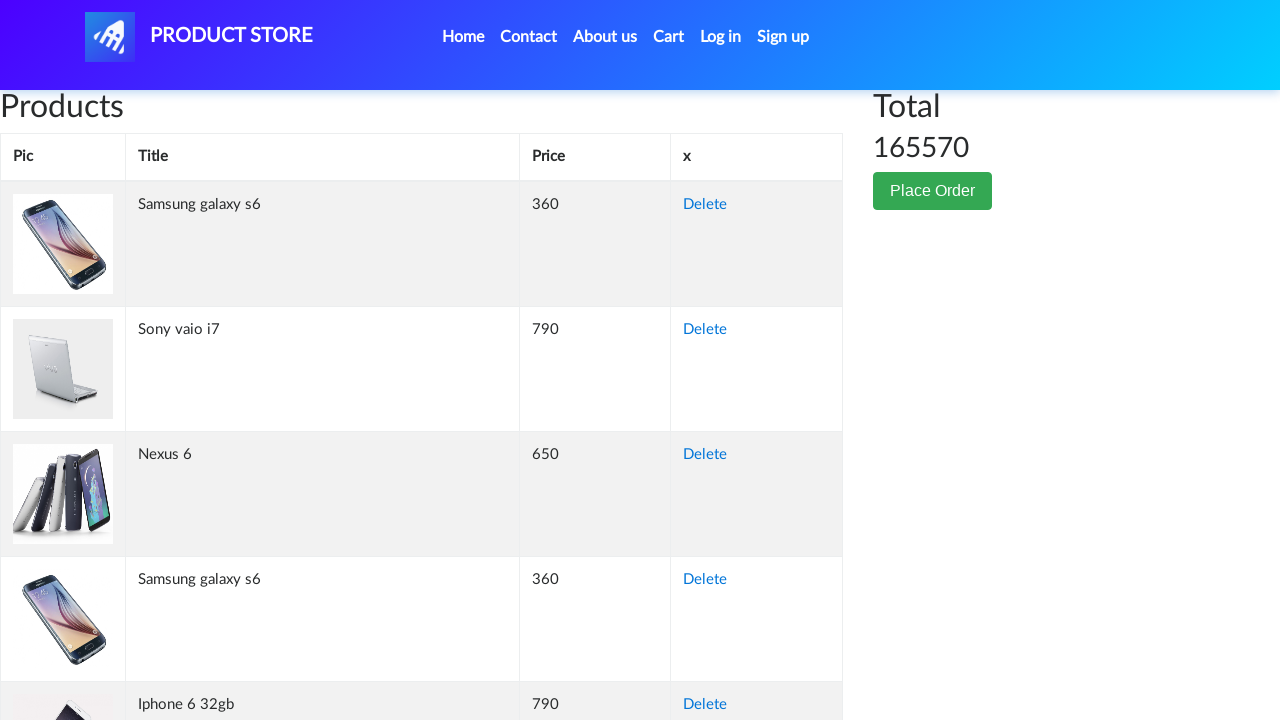

Retrieved cell content from row 223, column 4: 'Delete'
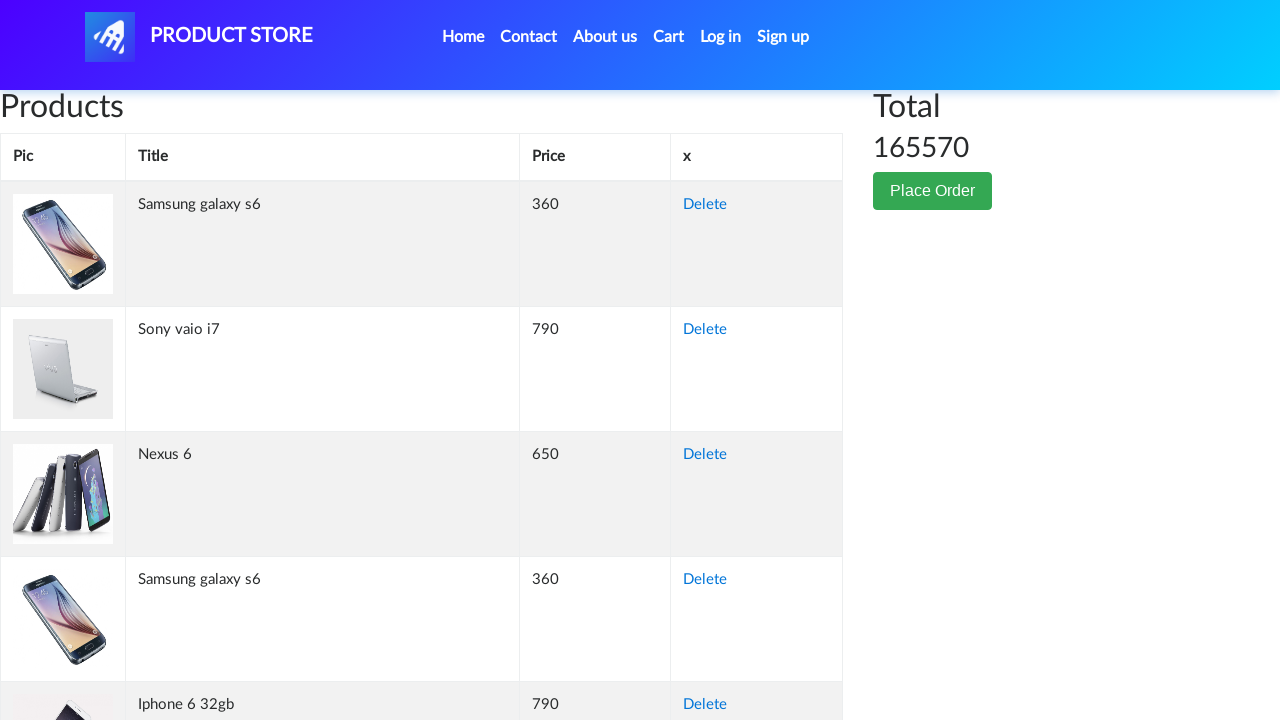

Retrieved cell content from row 224, column 1: ''
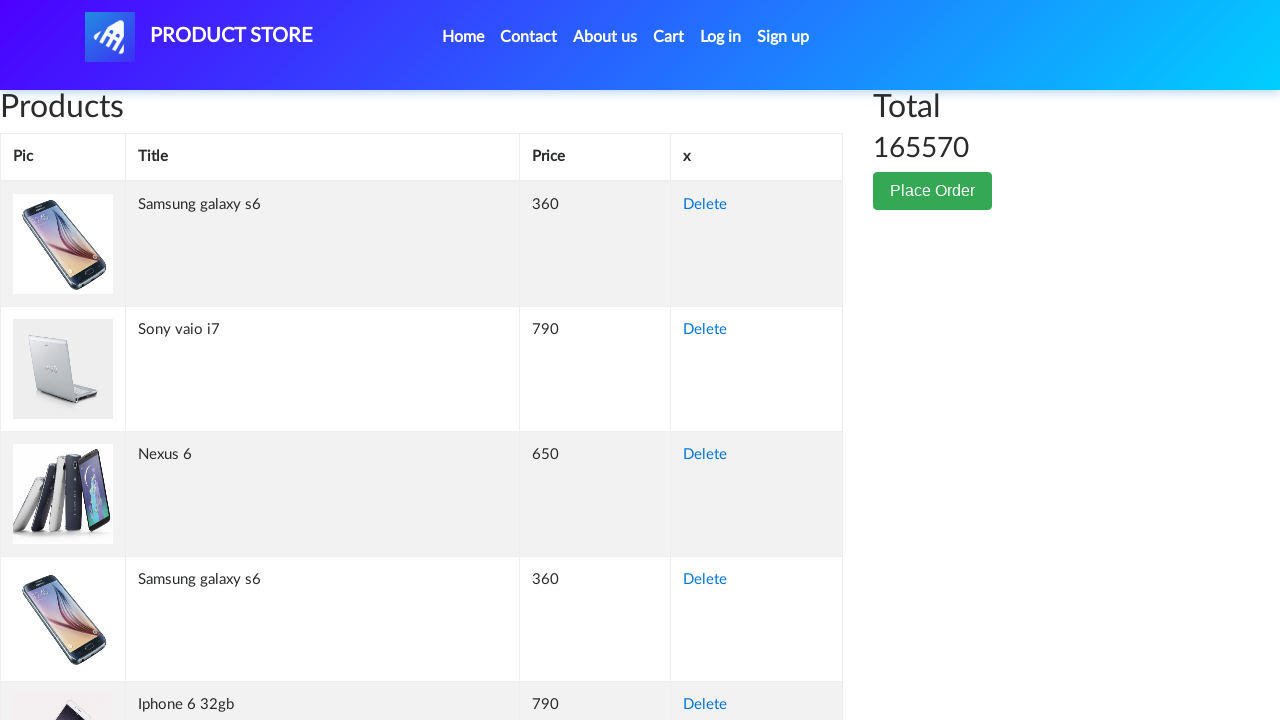

Retrieved cell content from row 224, column 2: 'Sony vaio i7
'
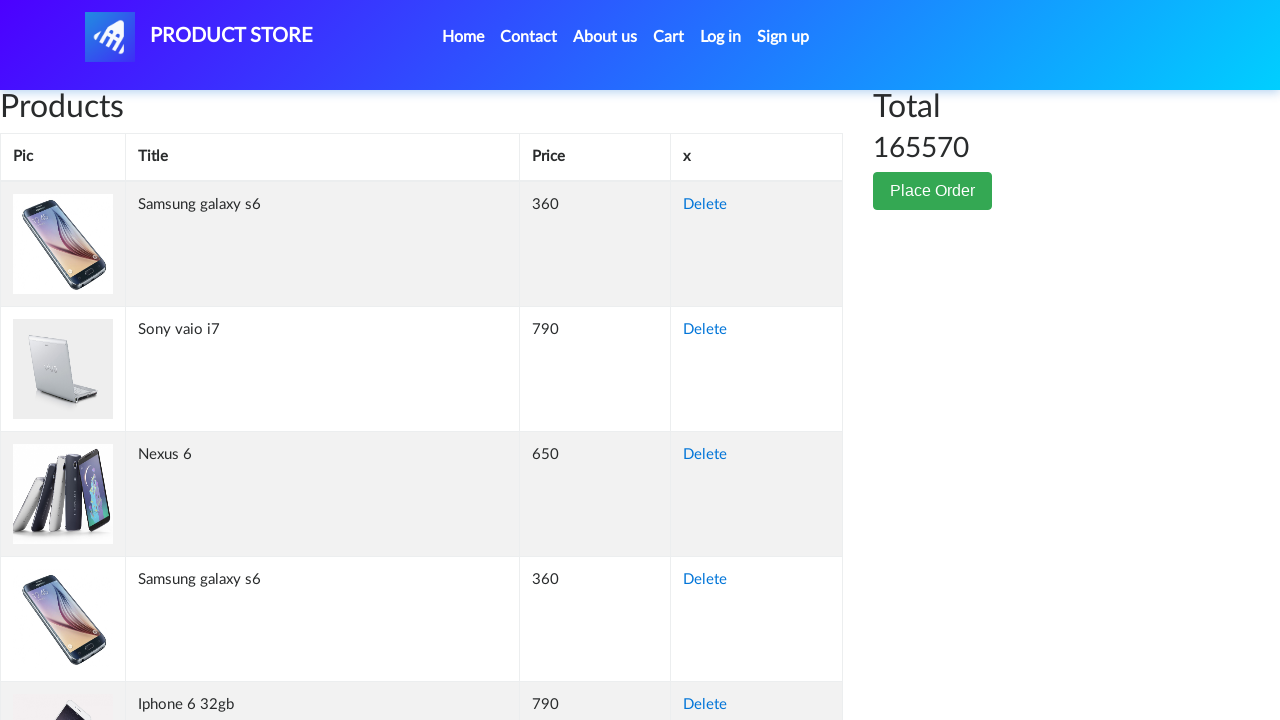

Retrieved cell content from row 224, column 3: '790'
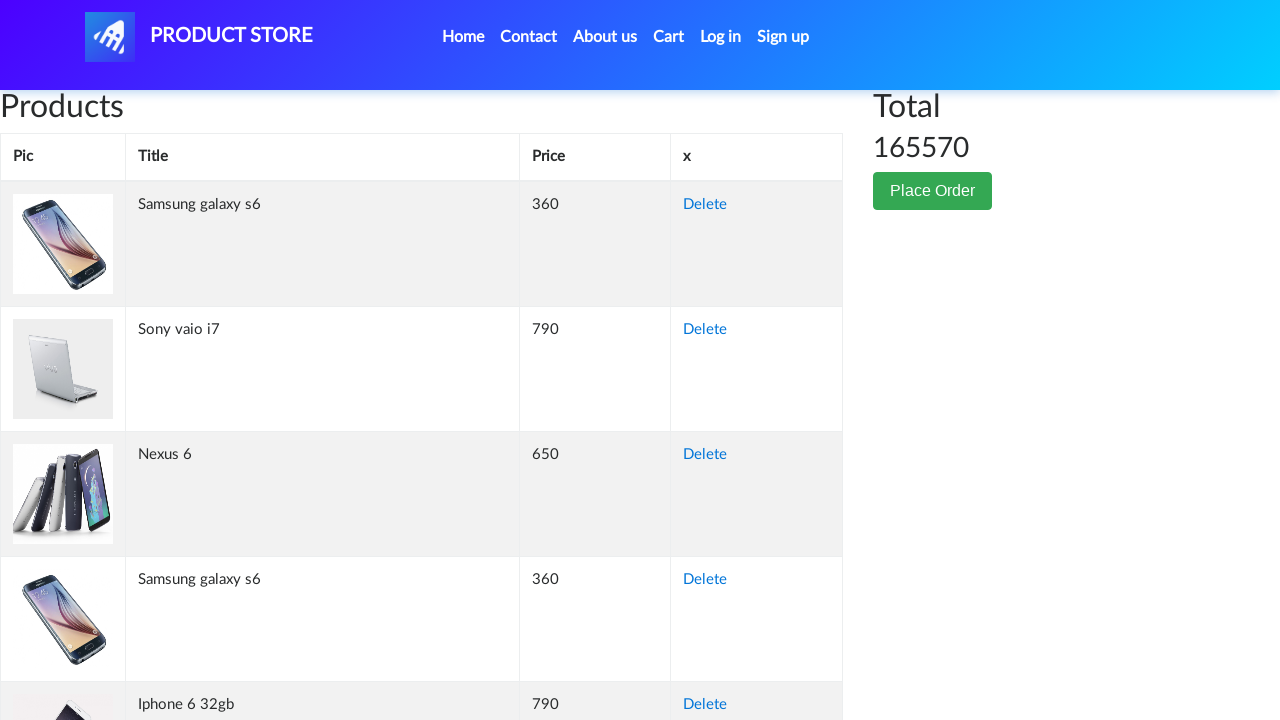

Retrieved cell content from row 224, column 4: 'Delete'
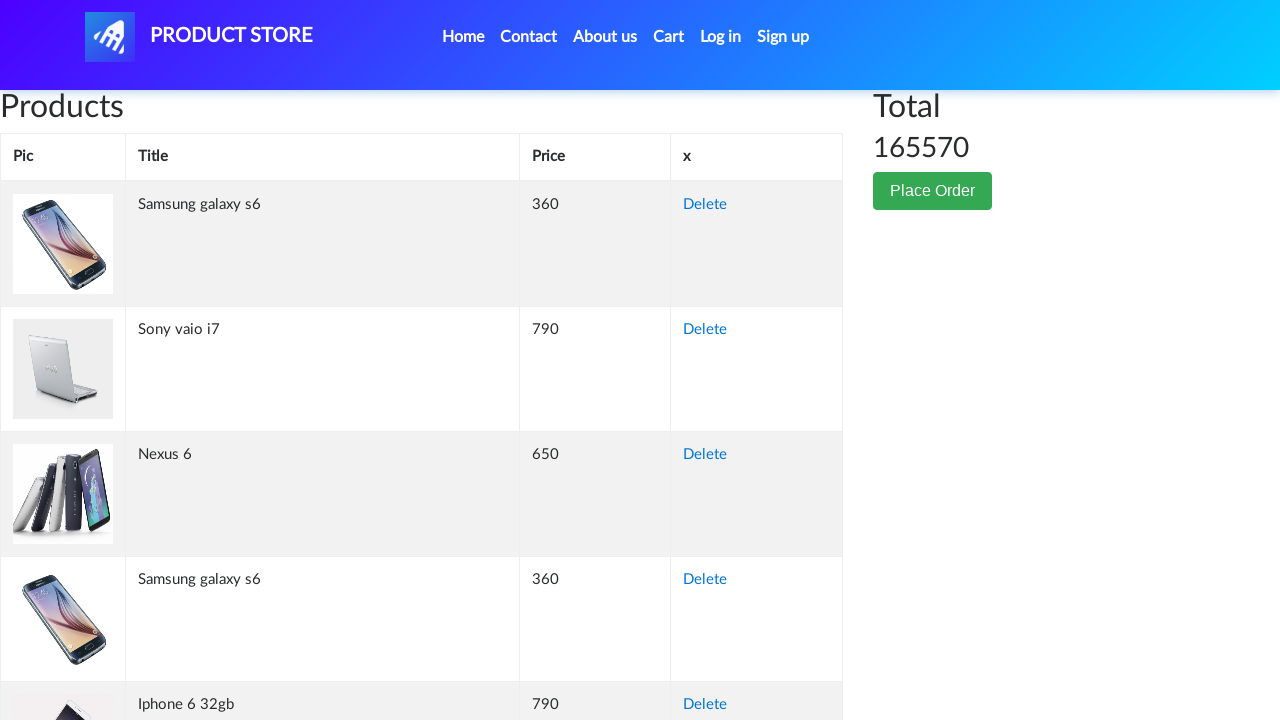

Retrieved cell content from row 225, column 1: ''
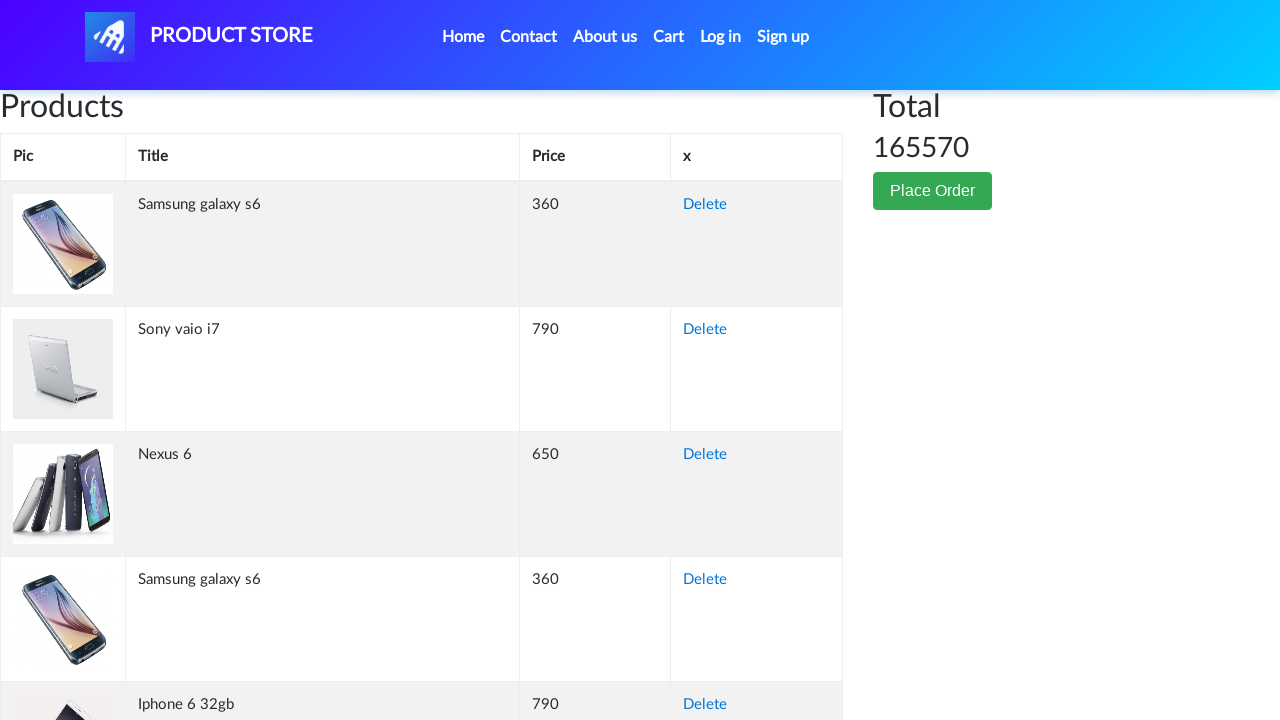

Retrieved cell content from row 225, column 2: 'Sony vaio i7
'
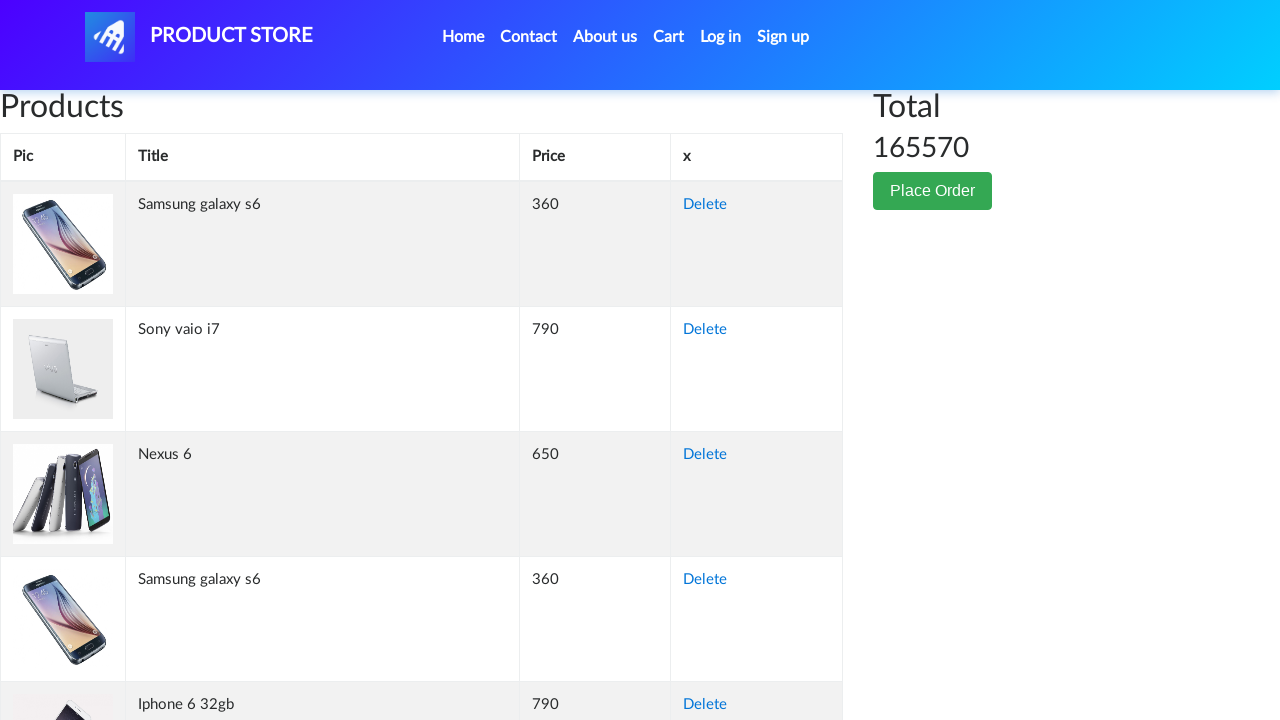

Retrieved cell content from row 225, column 3: '790'
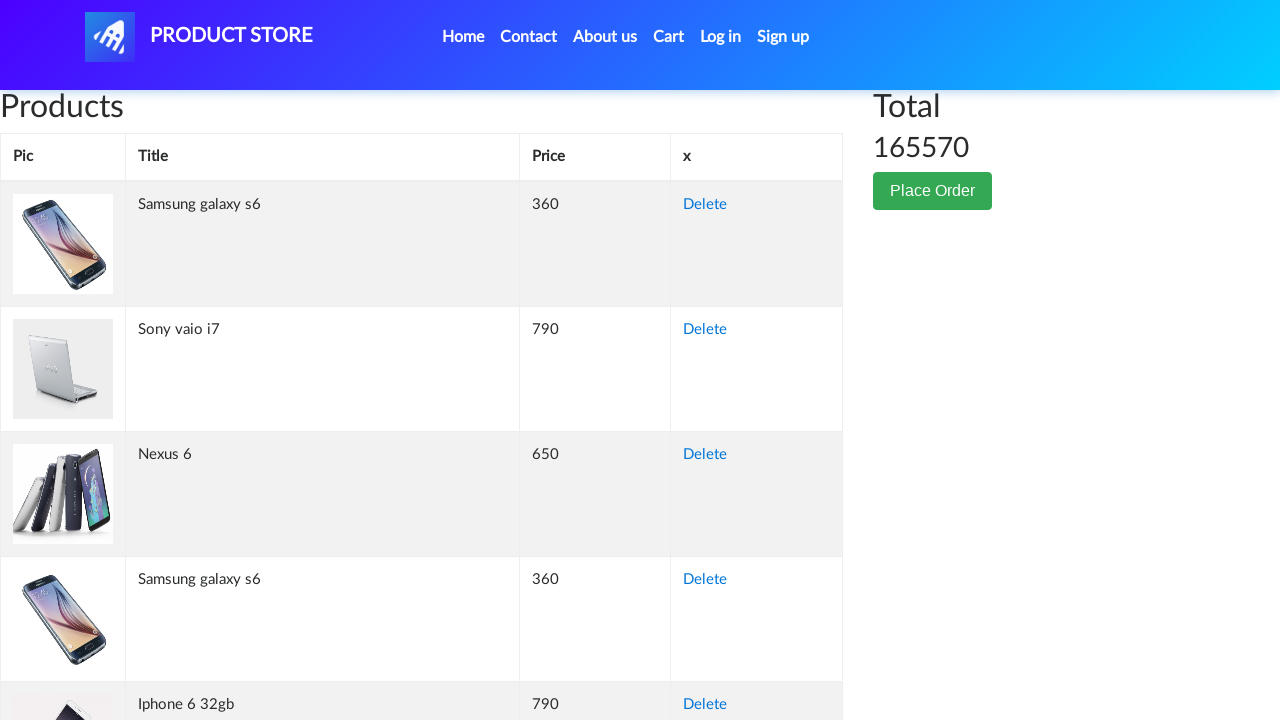

Retrieved cell content from row 225, column 4: 'Delete'
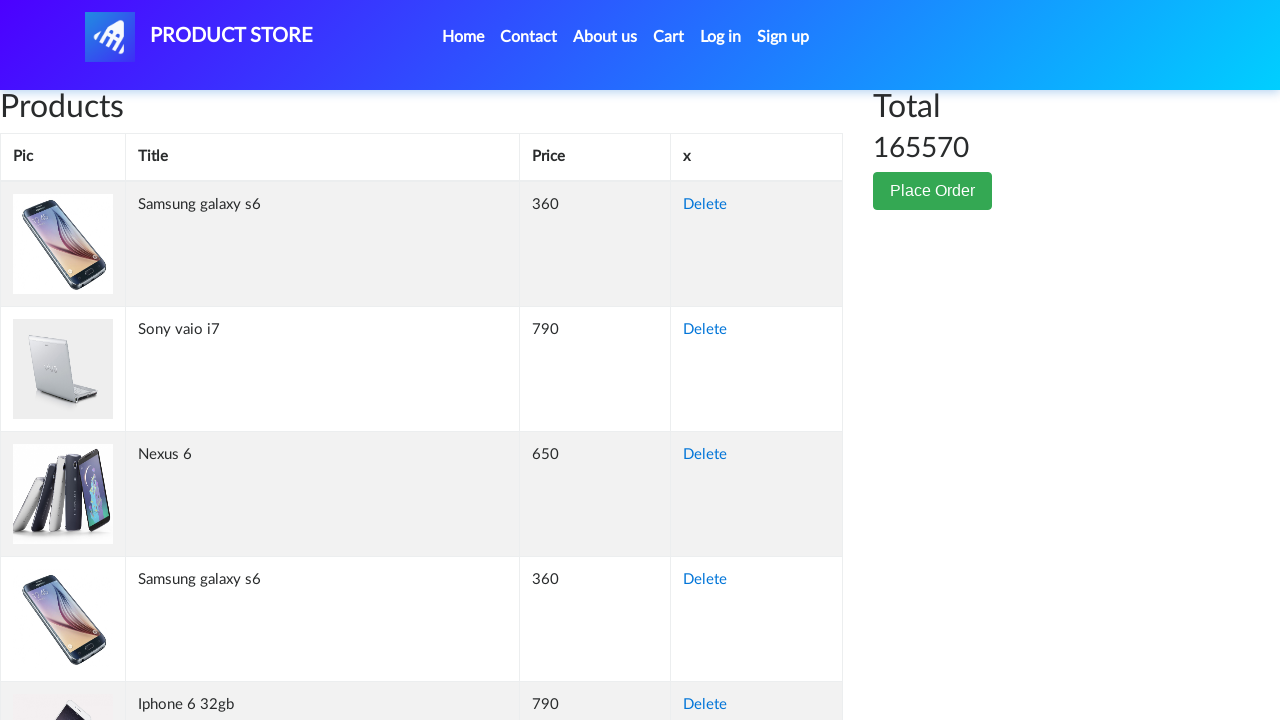

Retrieved cell content from row 226, column 1: ''
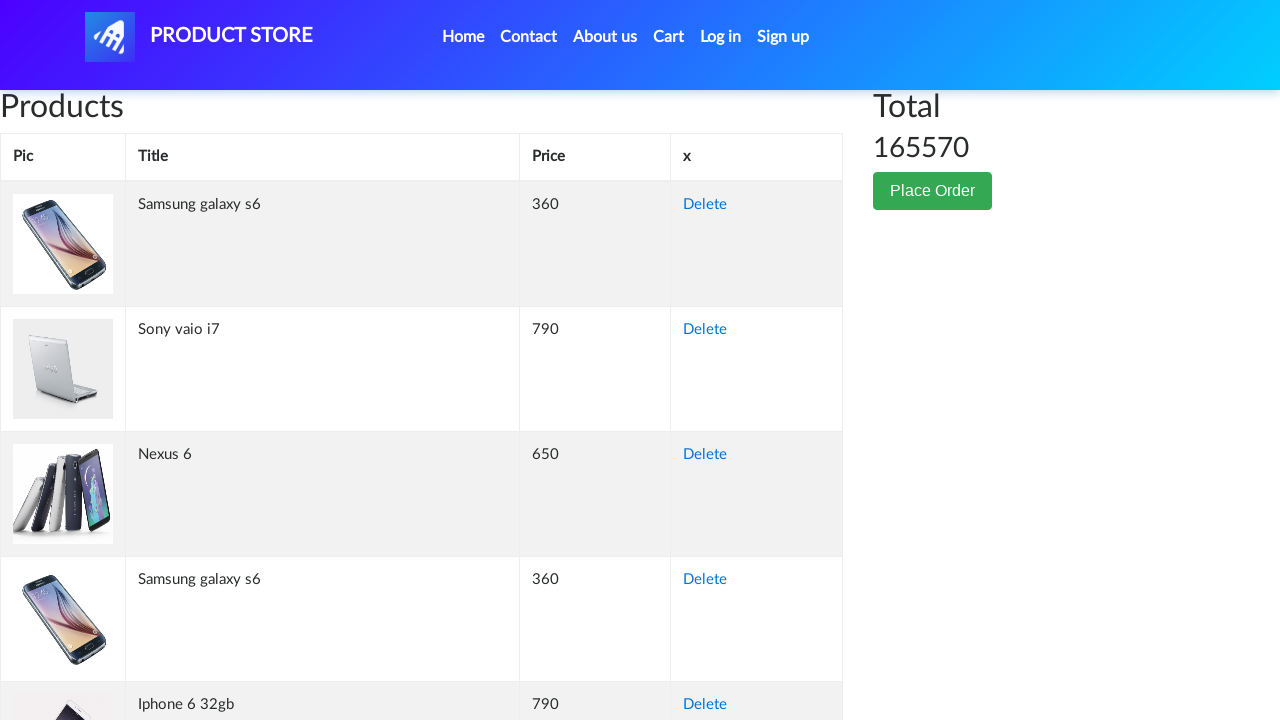

Retrieved cell content from row 226, column 2: 'MacBook air'
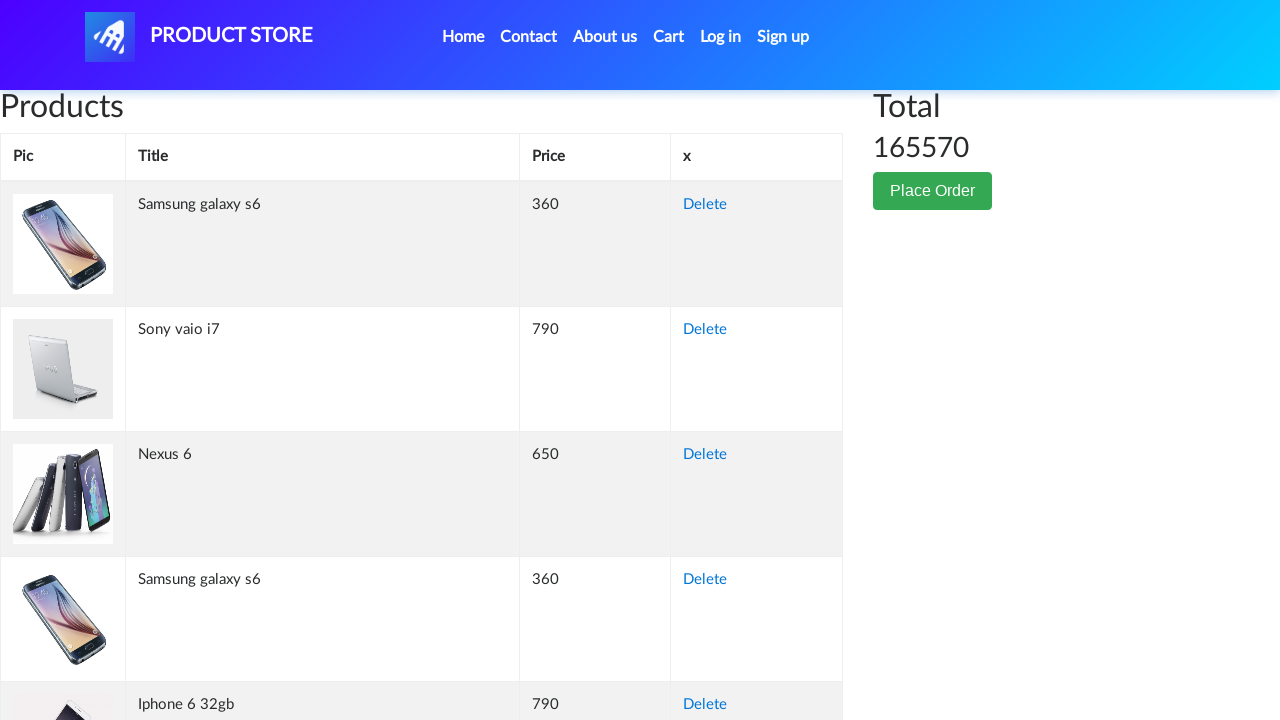

Retrieved cell content from row 226, column 3: '700'
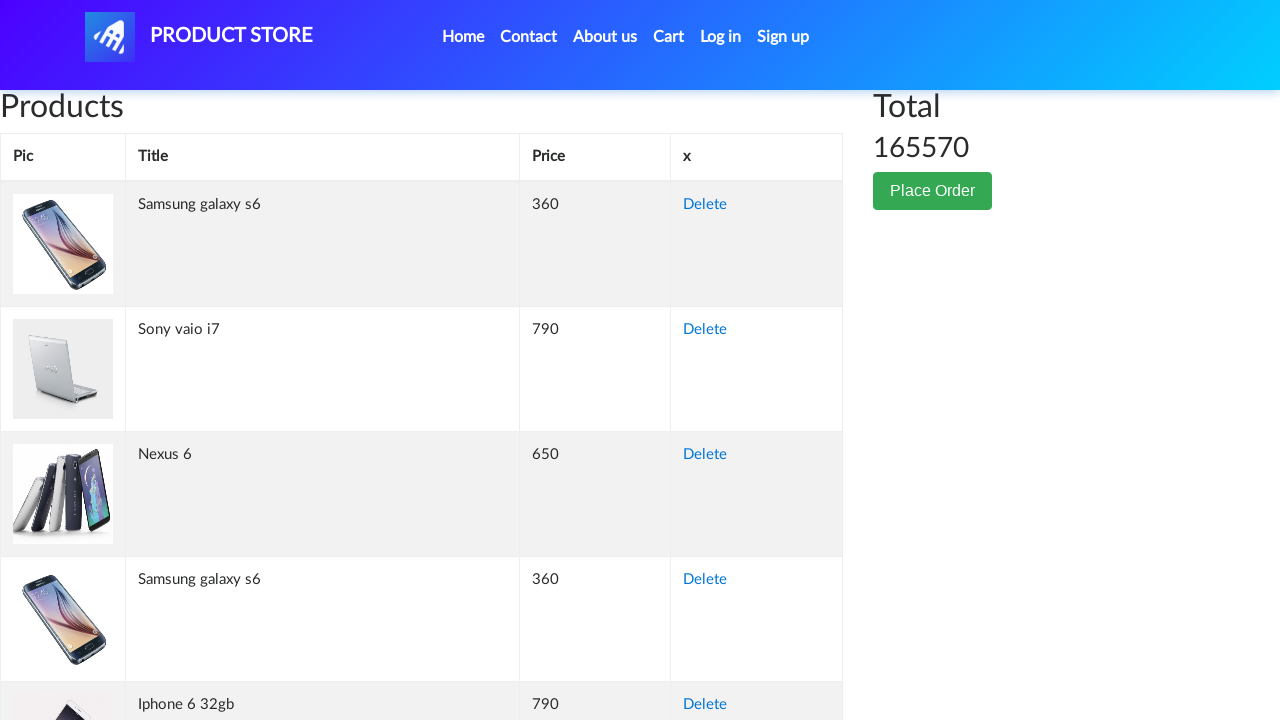

Retrieved cell content from row 226, column 4: 'Delete'
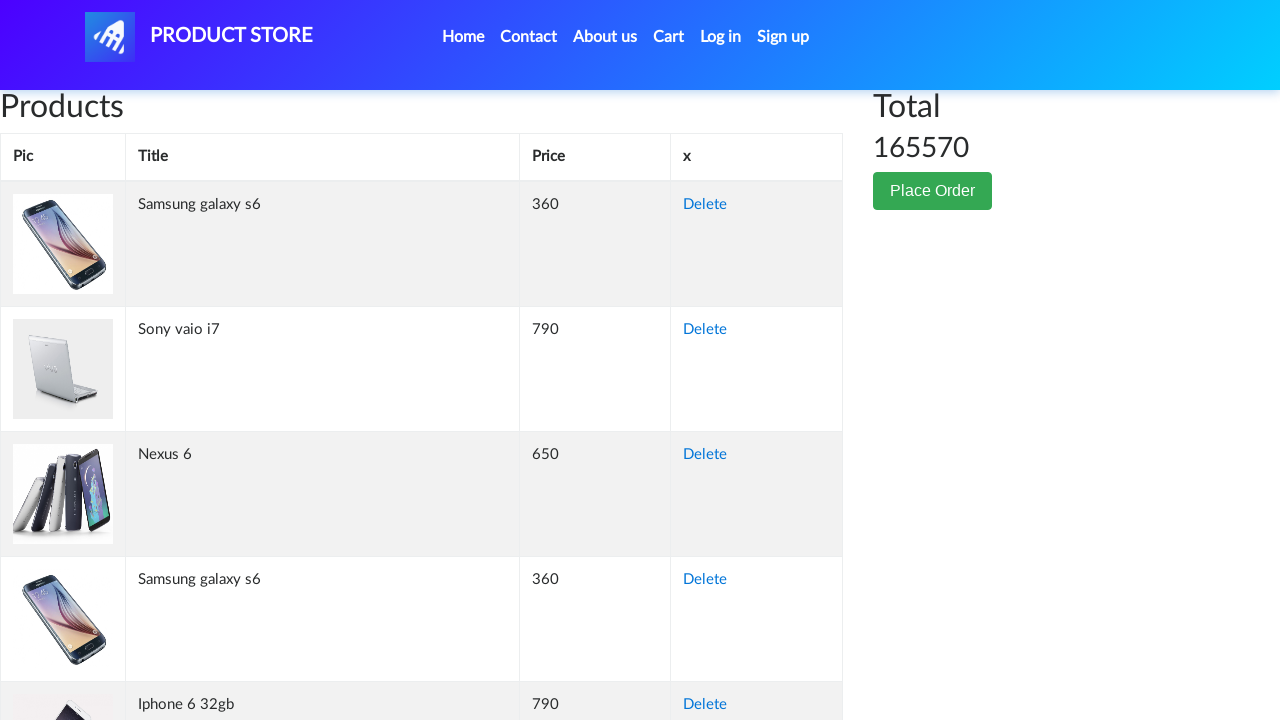

Retrieved cell content from row 227, column 1: ''
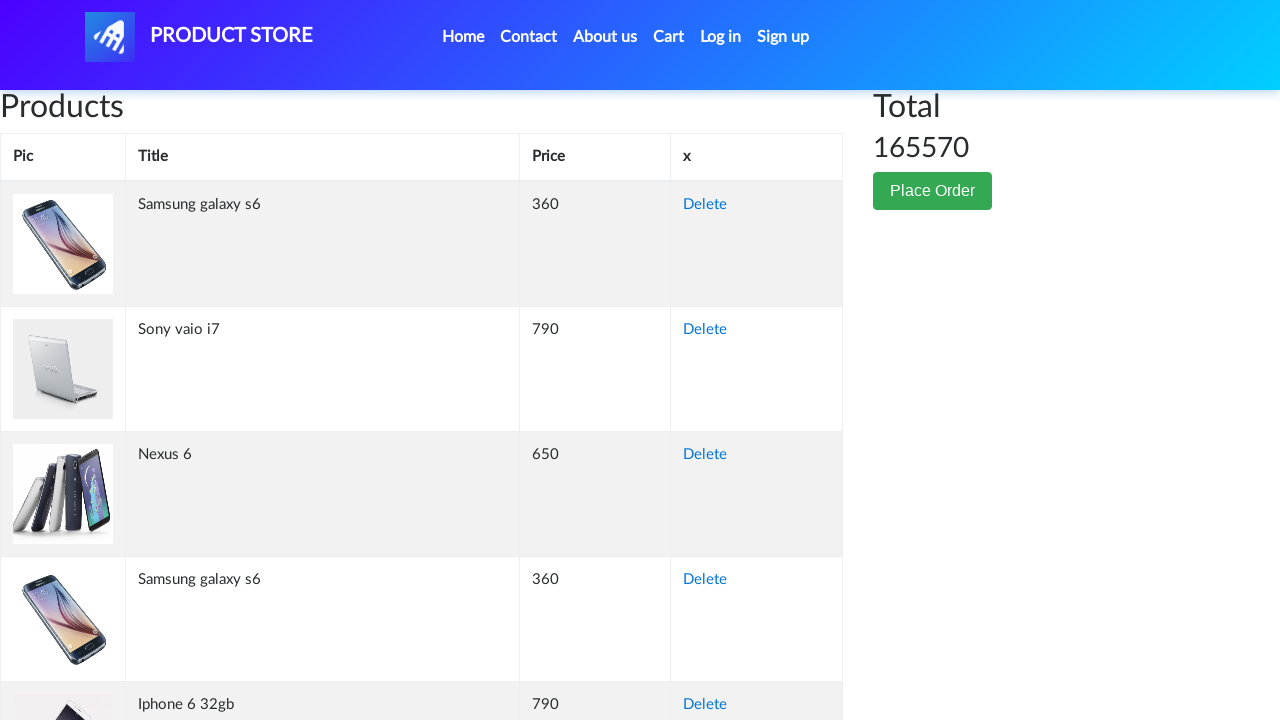

Retrieved cell content from row 227, column 2: 'Samsung galaxy s6'
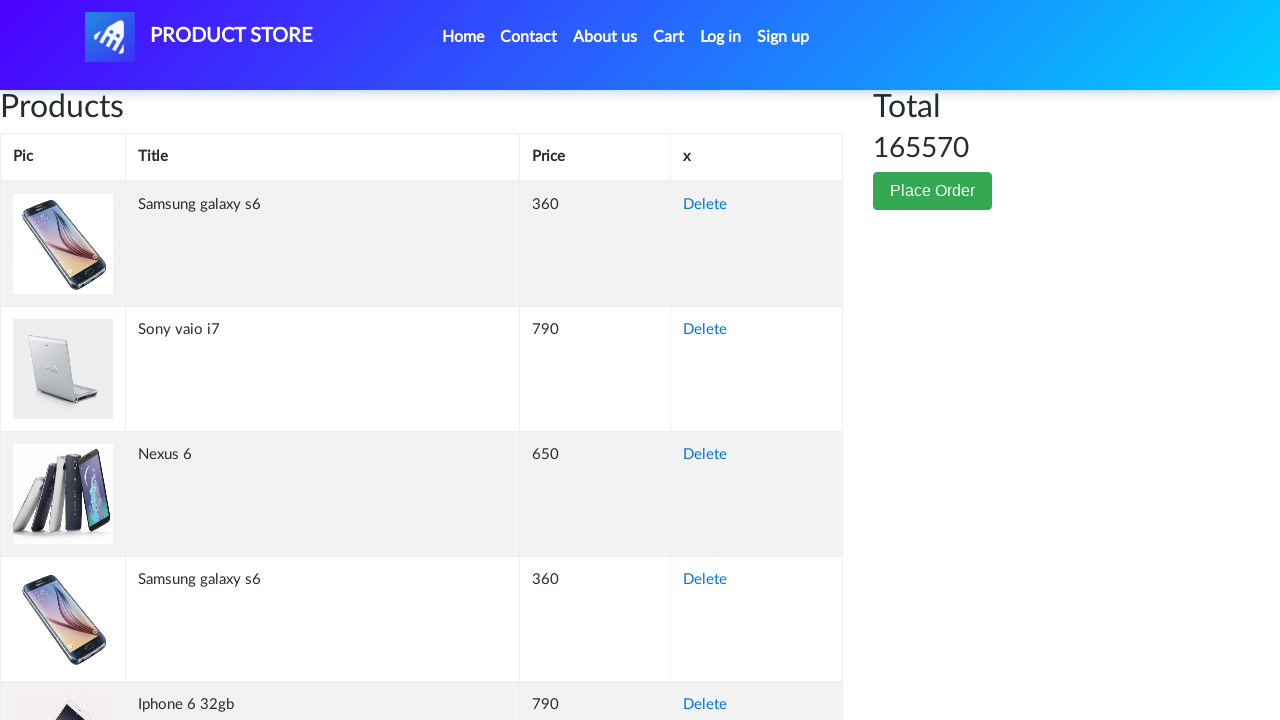

Retrieved cell content from row 227, column 3: '360'
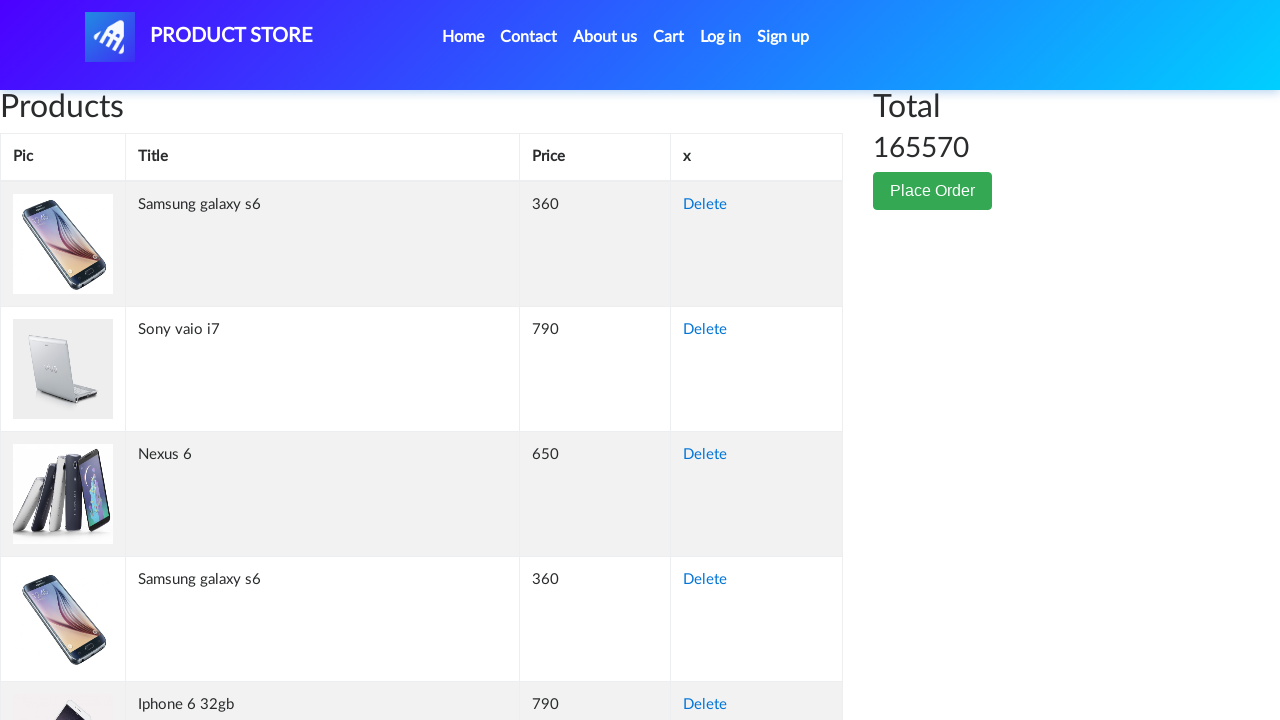

Retrieved cell content from row 227, column 4: 'Delete'
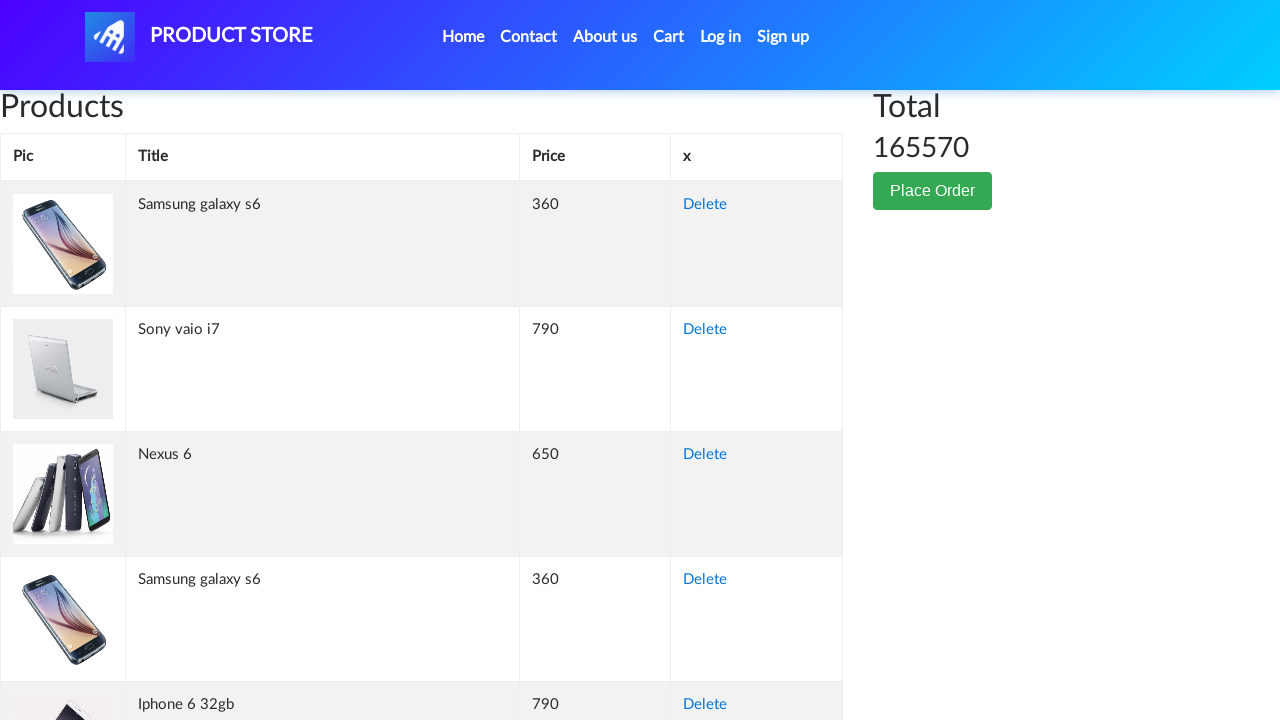

Retrieved cell content from row 228, column 1: ''
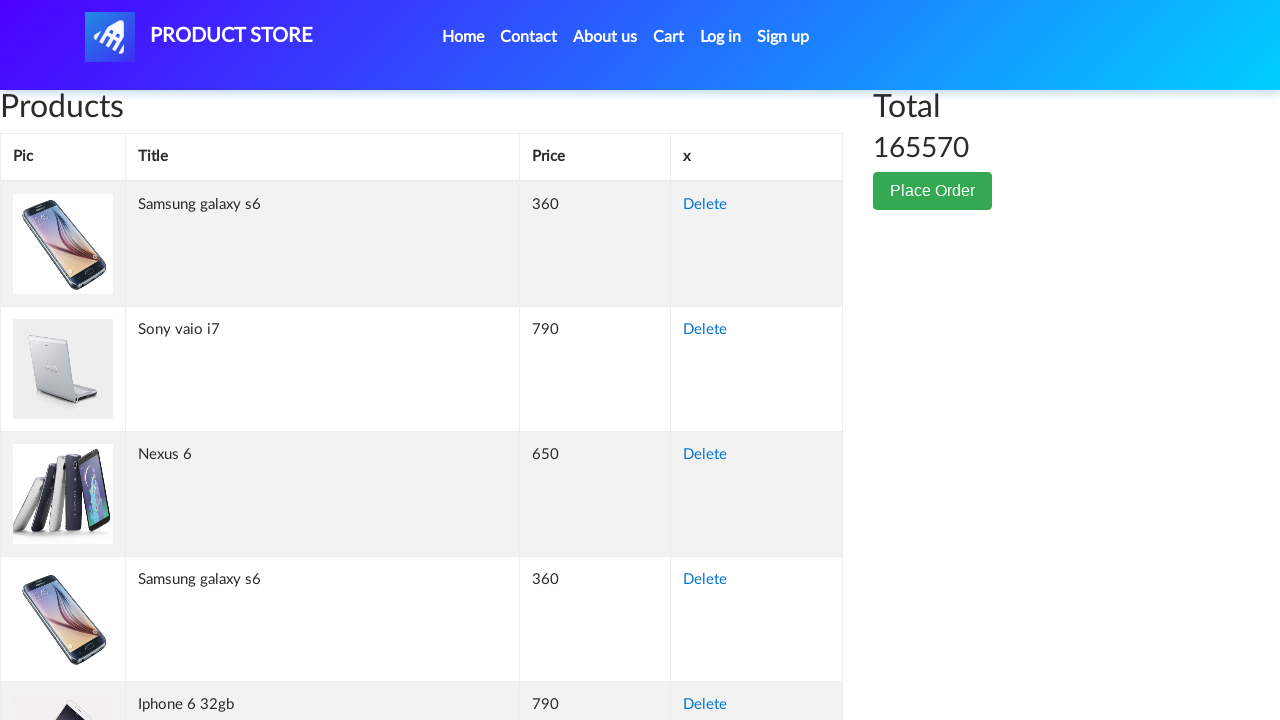

Retrieved cell content from row 228, column 2: 'Samsung galaxy s6'
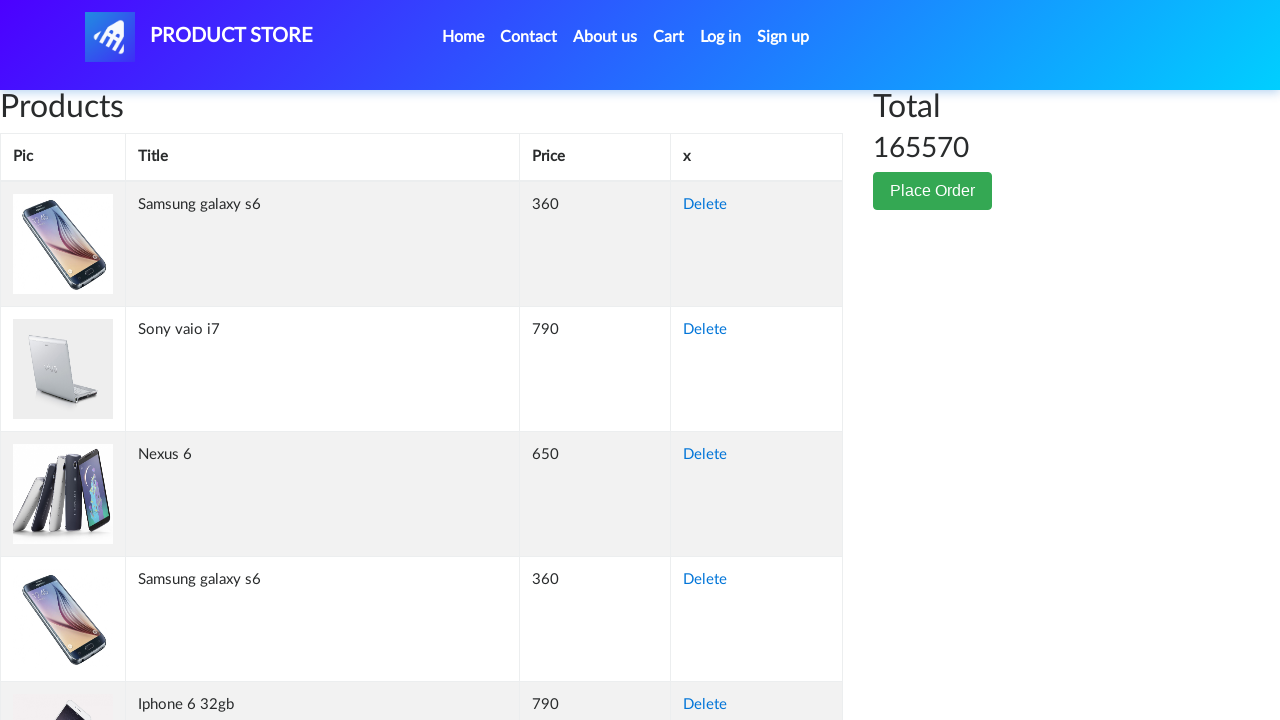

Retrieved cell content from row 228, column 3: '360'
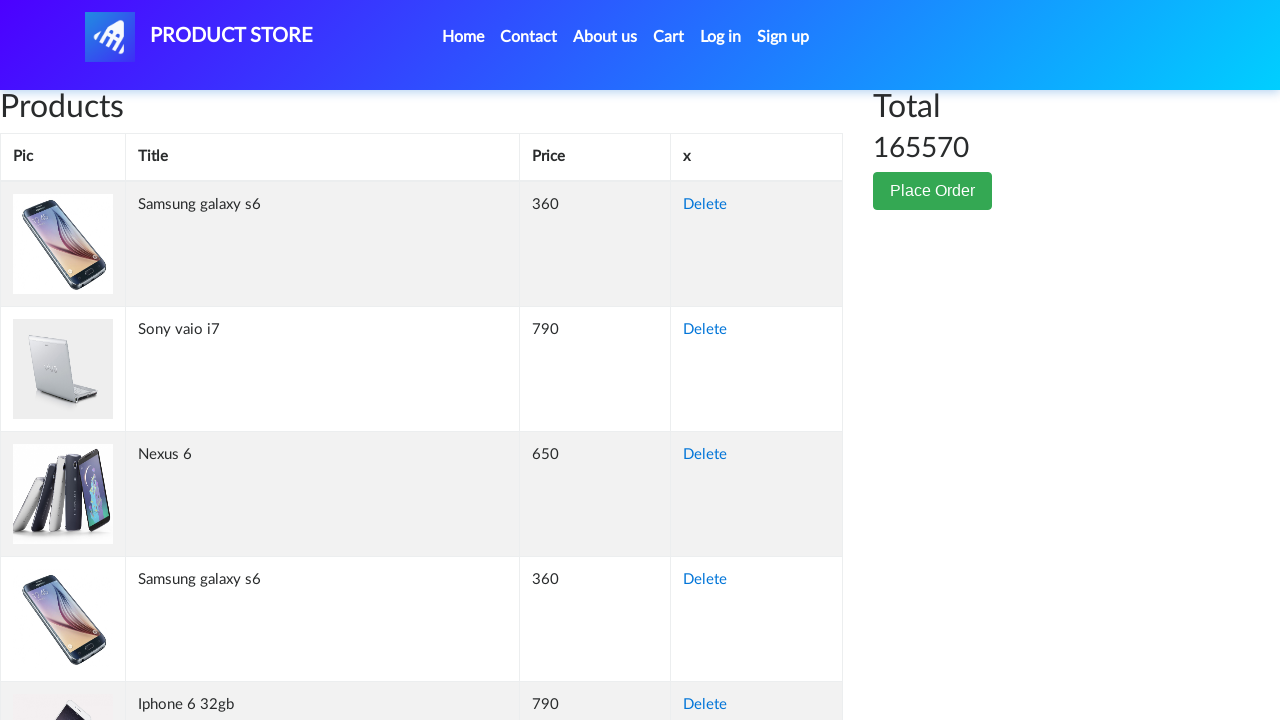

Retrieved cell content from row 228, column 4: 'Delete'
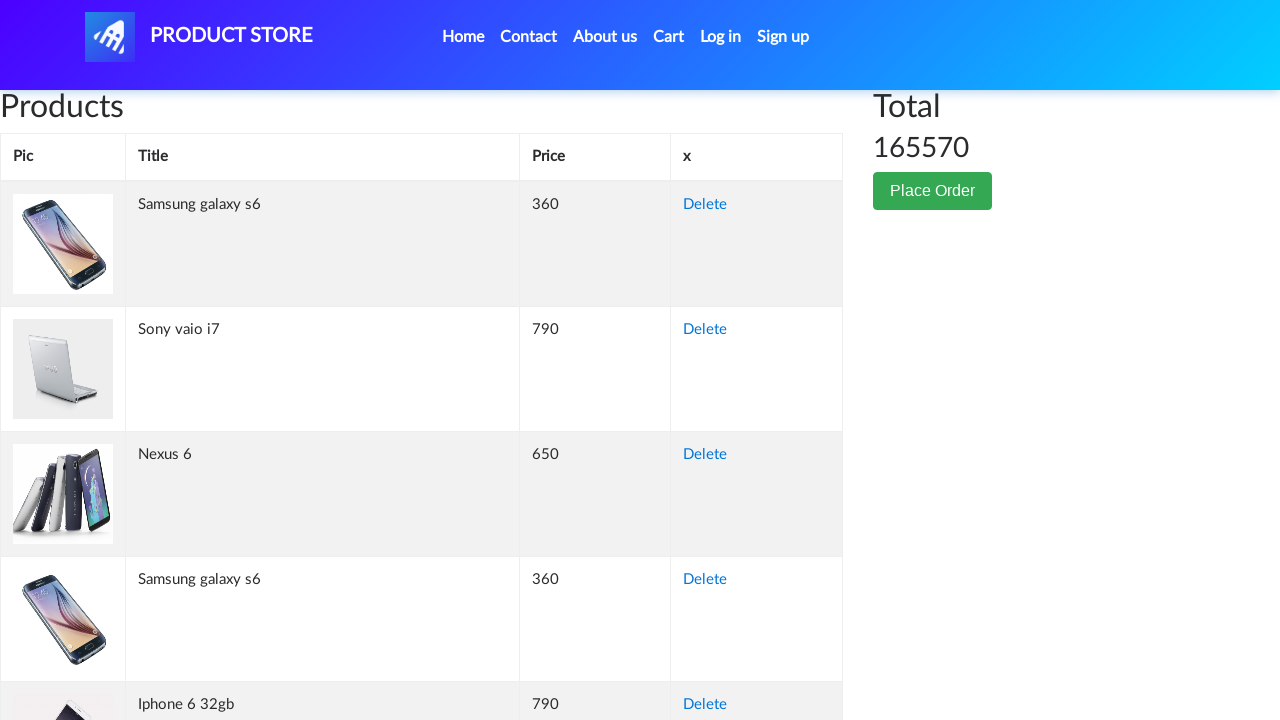

Retrieved cell content from row 229, column 1: ''
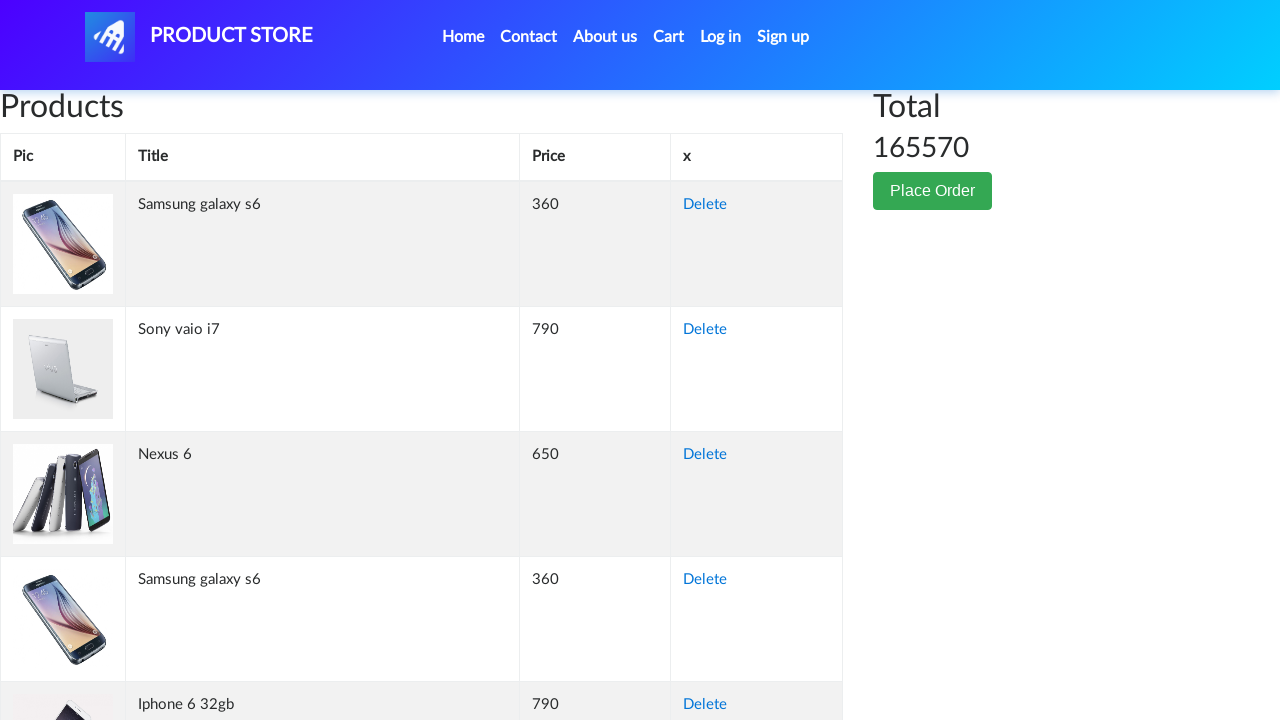

Retrieved cell content from row 229, column 2: 'Dell i7 8gb'
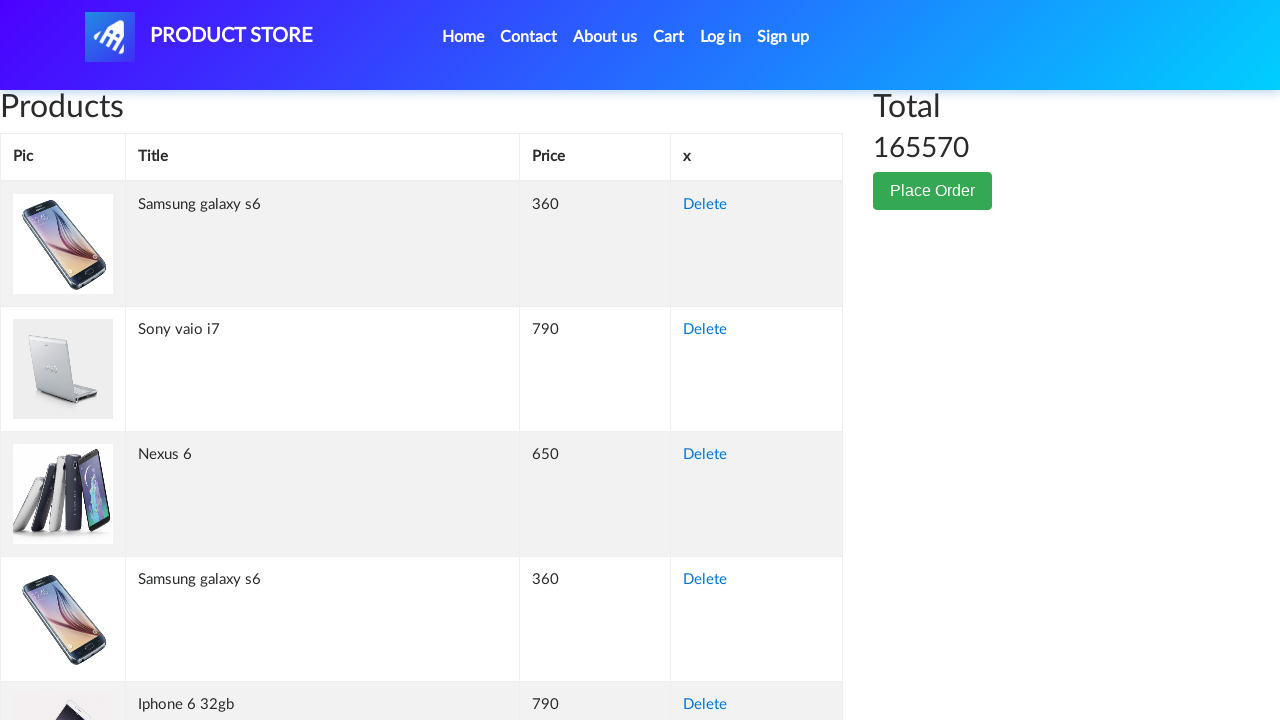

Retrieved cell content from row 229, column 3: '700'
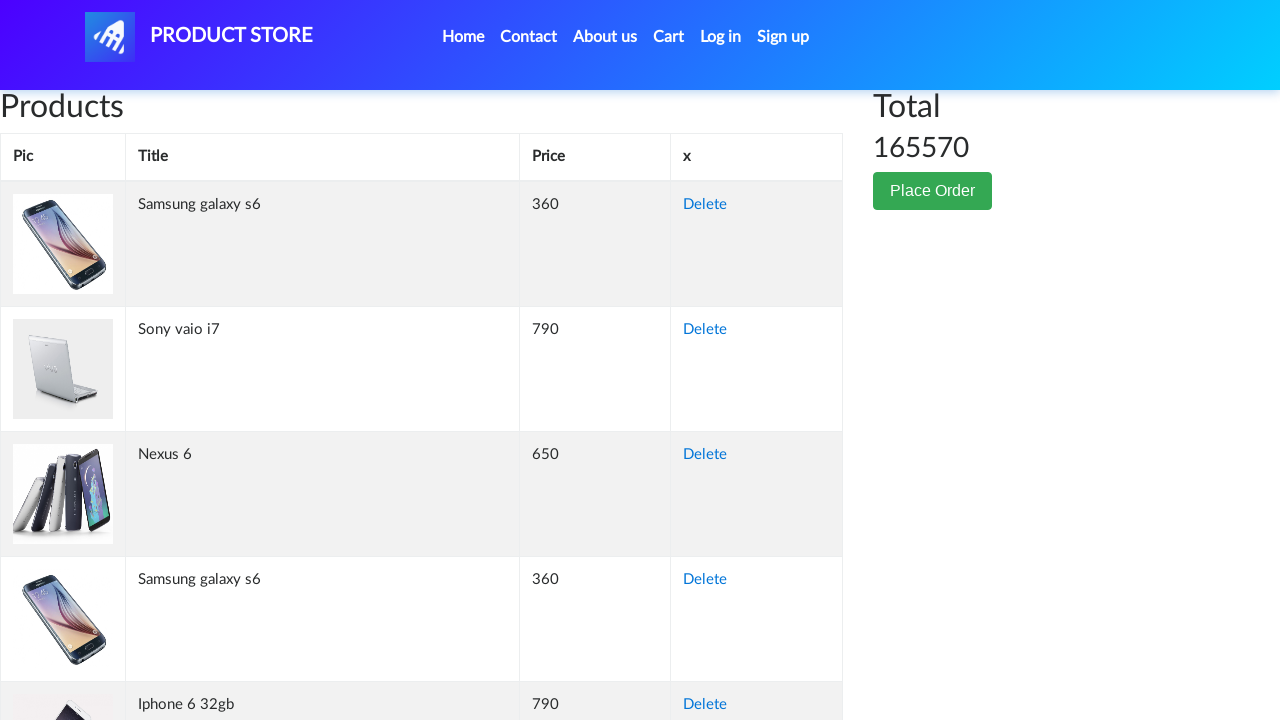

Retrieved cell content from row 229, column 4: 'Delete'
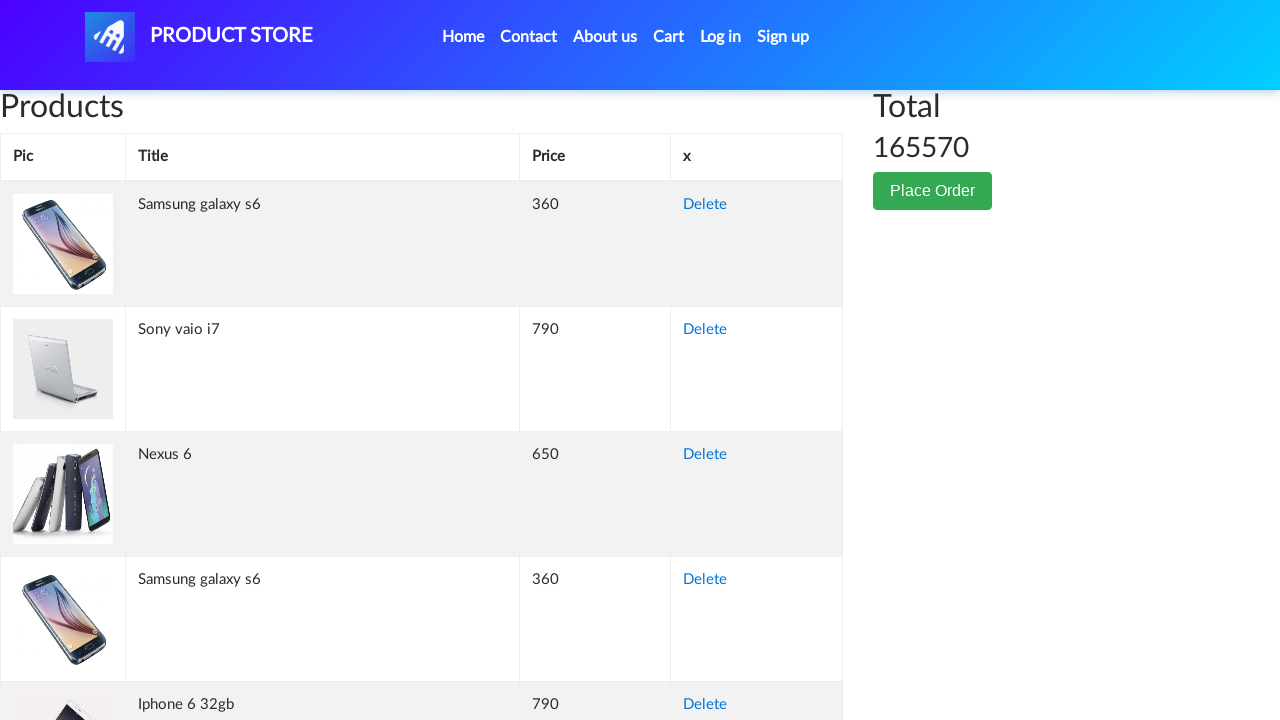

Retrieved cell content from row 230, column 1: ''
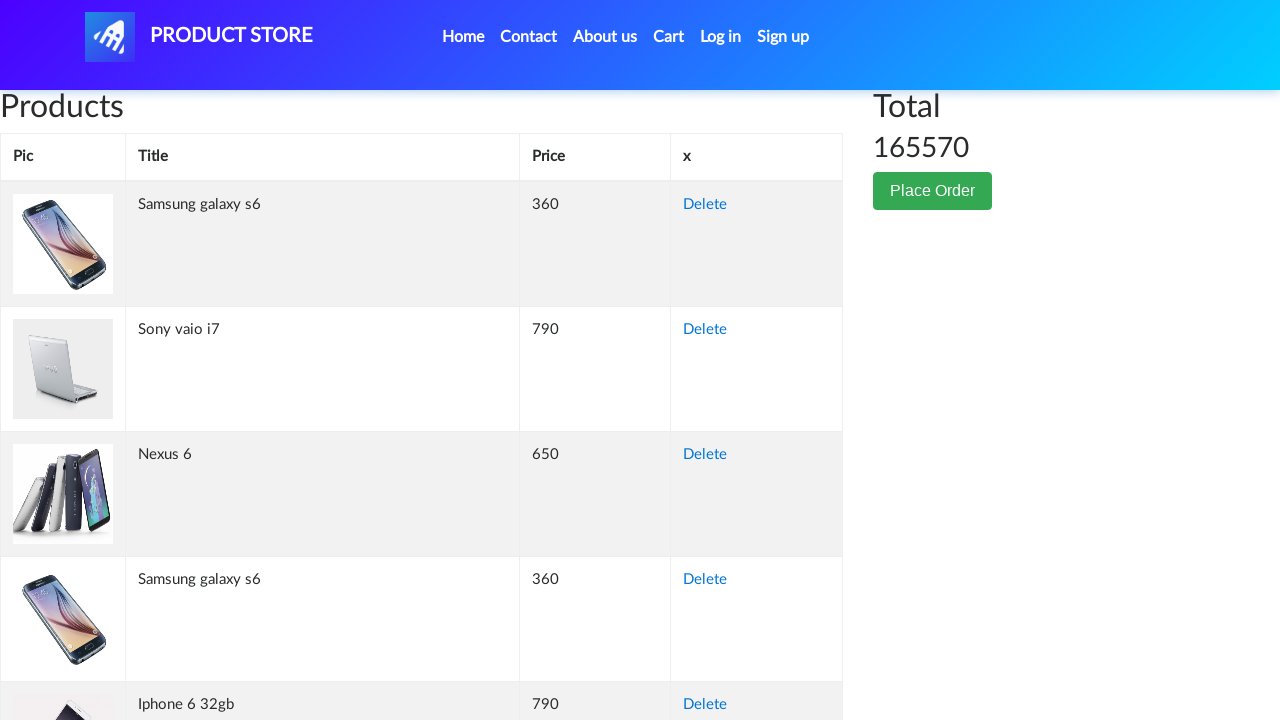

Retrieved cell content from row 230, column 2: 'Dell i7 8gb'
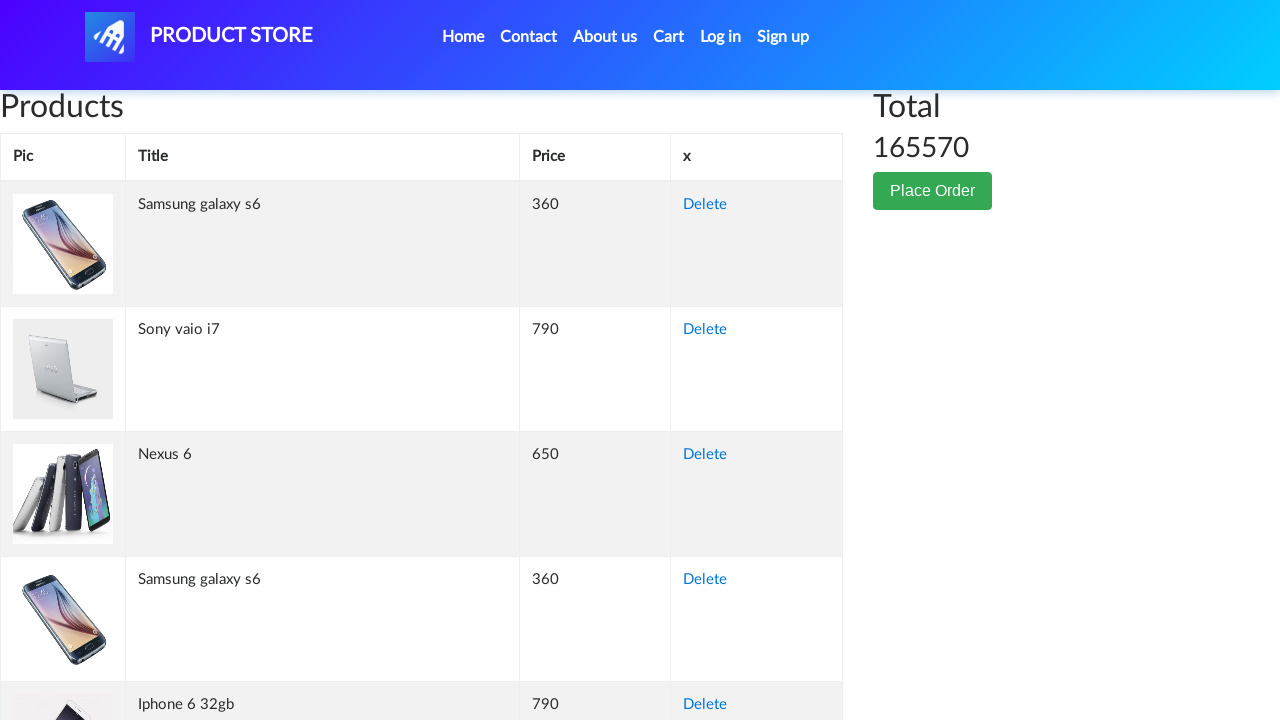

Retrieved cell content from row 230, column 3: '700'
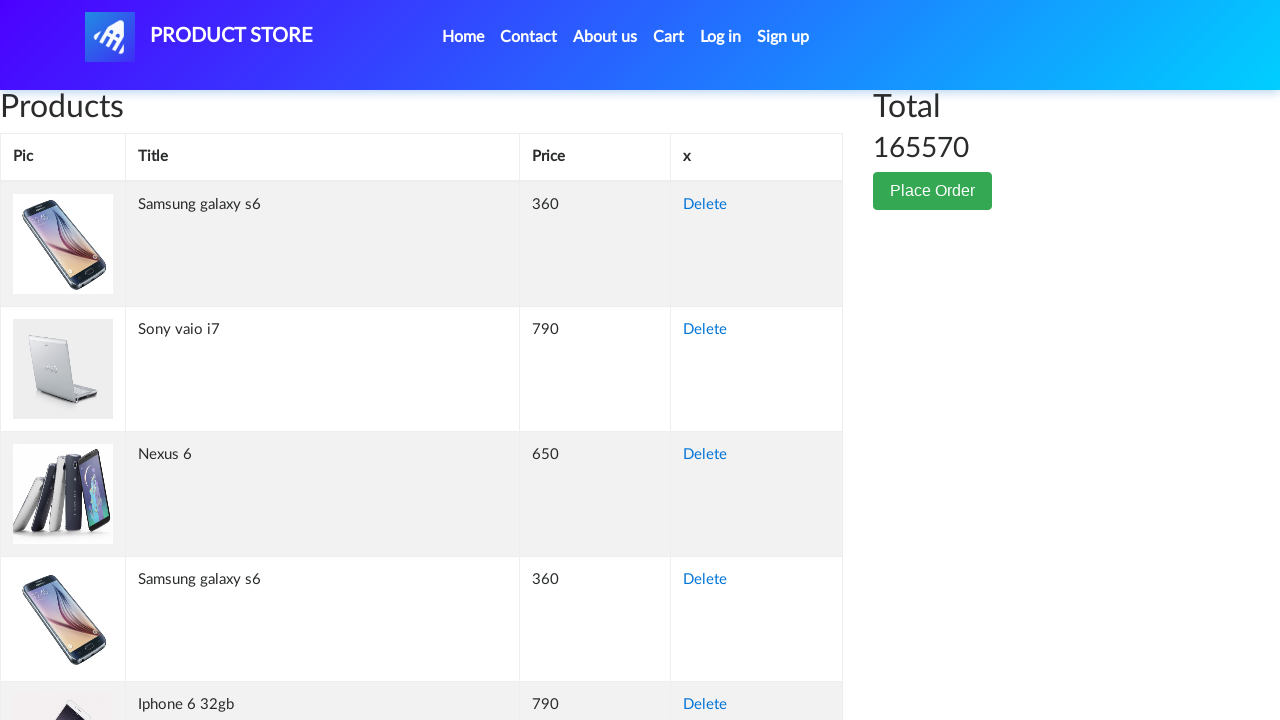

Retrieved cell content from row 230, column 4: 'Delete'
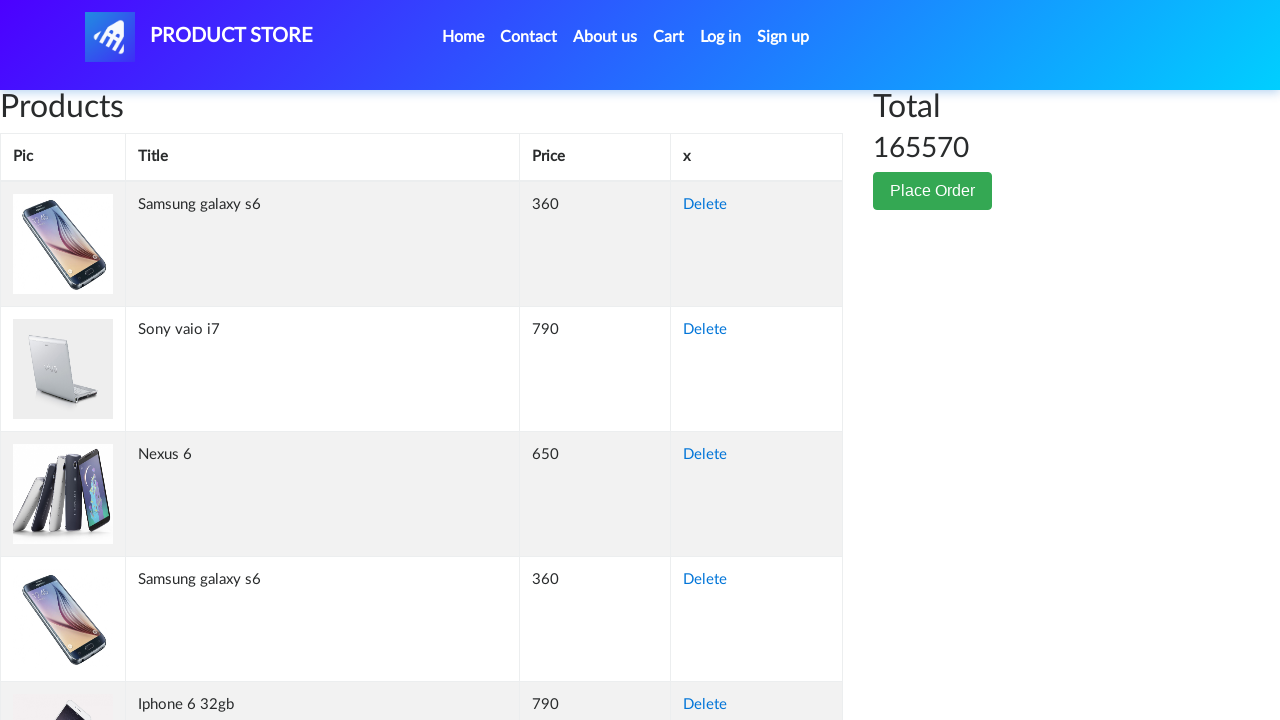

Retrieved cell content from row 231, column 1: ''
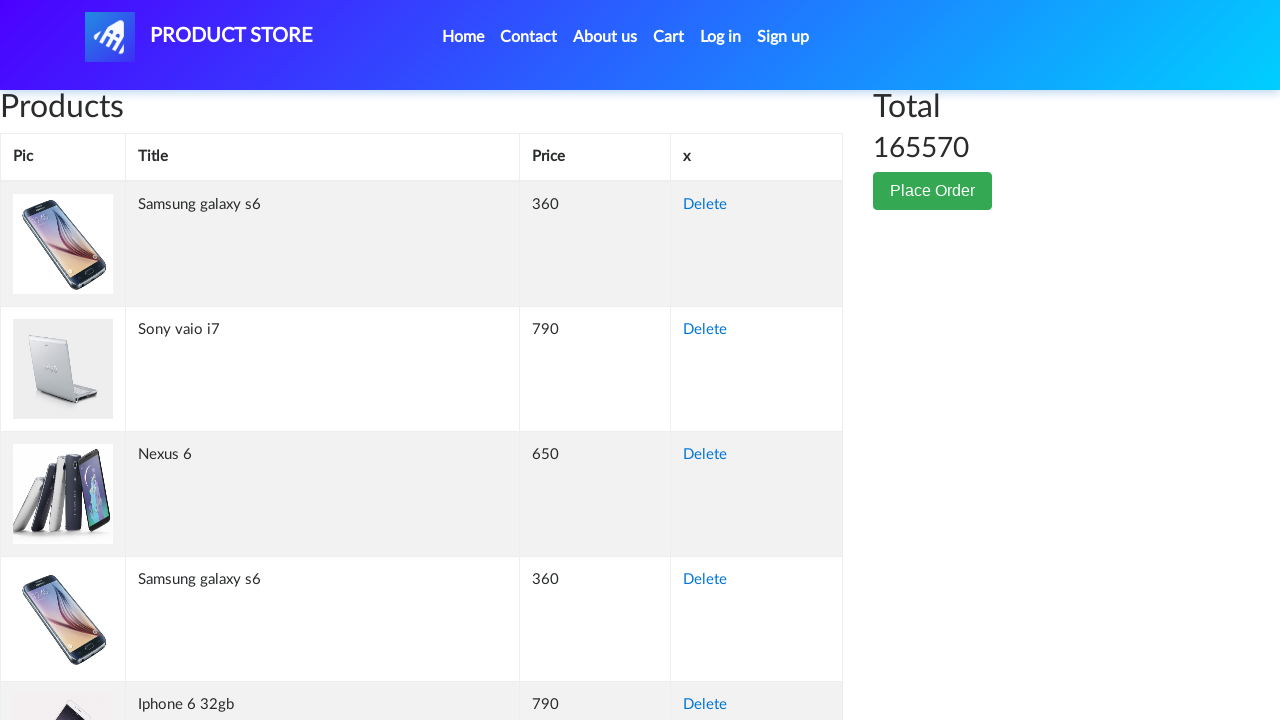

Retrieved cell content from row 231, column 2: 'Apple monitor 24'
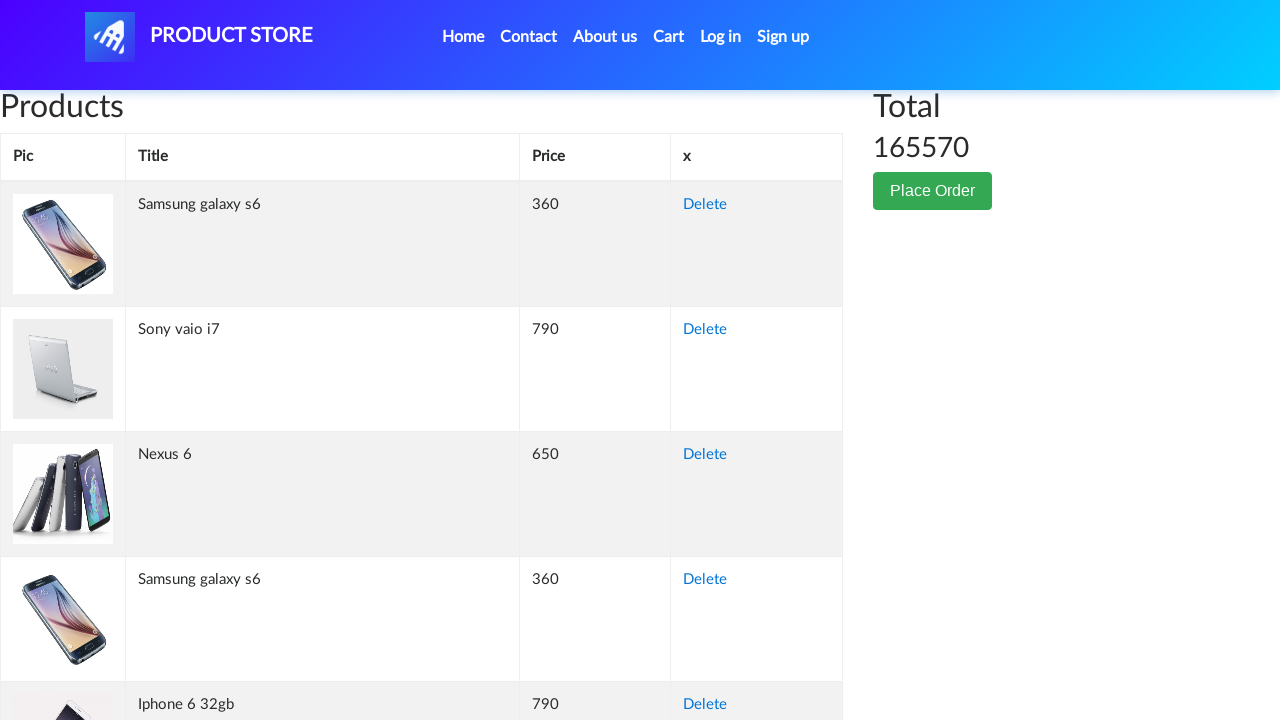

Retrieved cell content from row 231, column 3: '400'
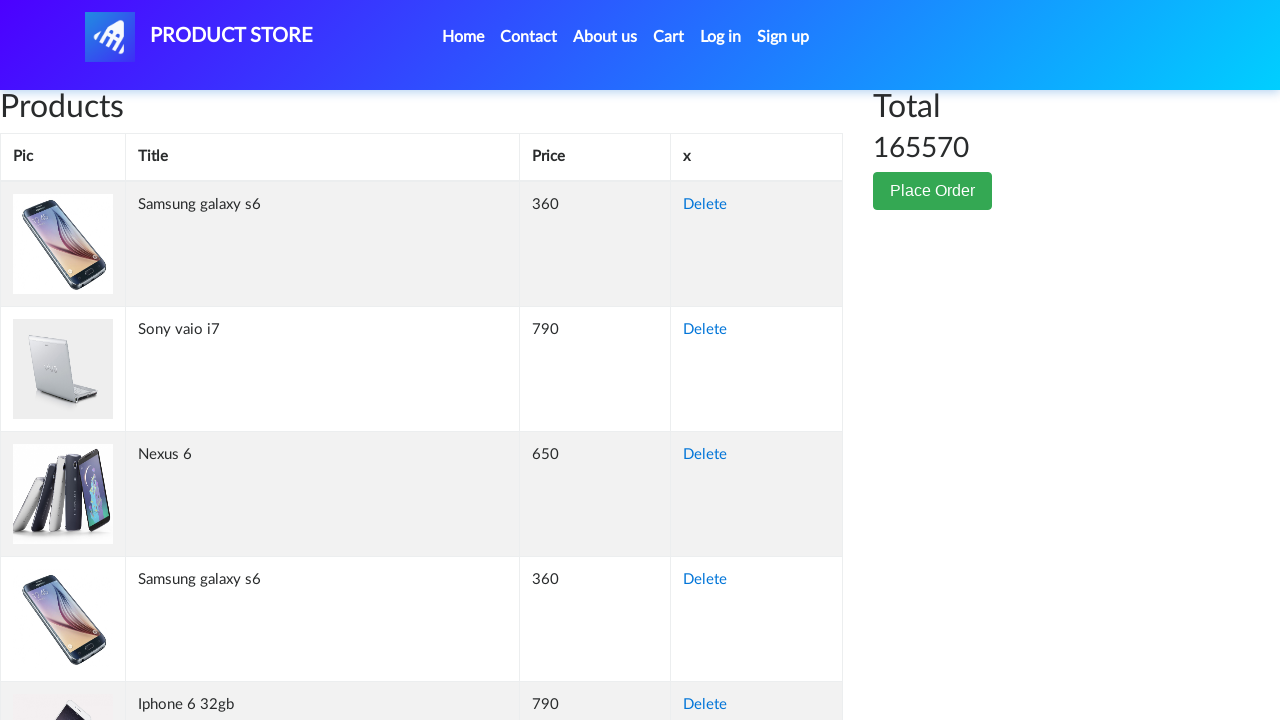

Retrieved cell content from row 231, column 4: 'Delete'
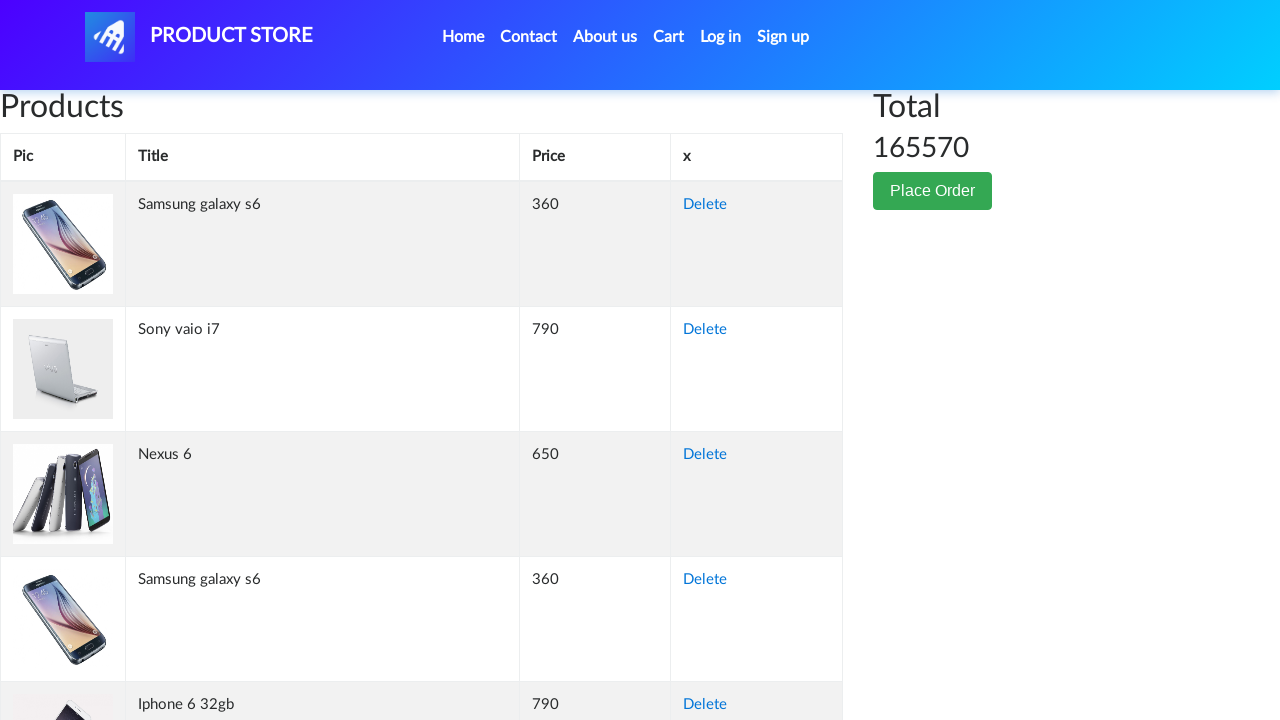

Retrieved cell content from row 232, column 1: ''
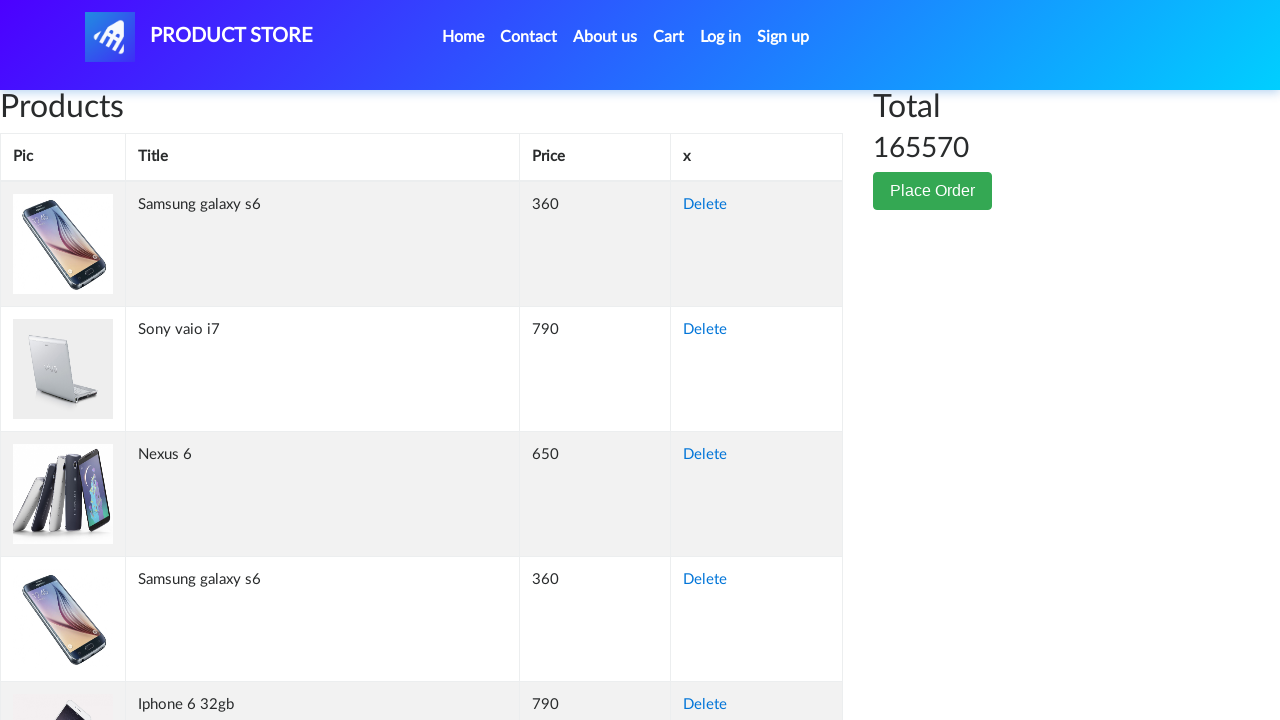

Retrieved cell content from row 232, column 2: 'Apple monitor 24'
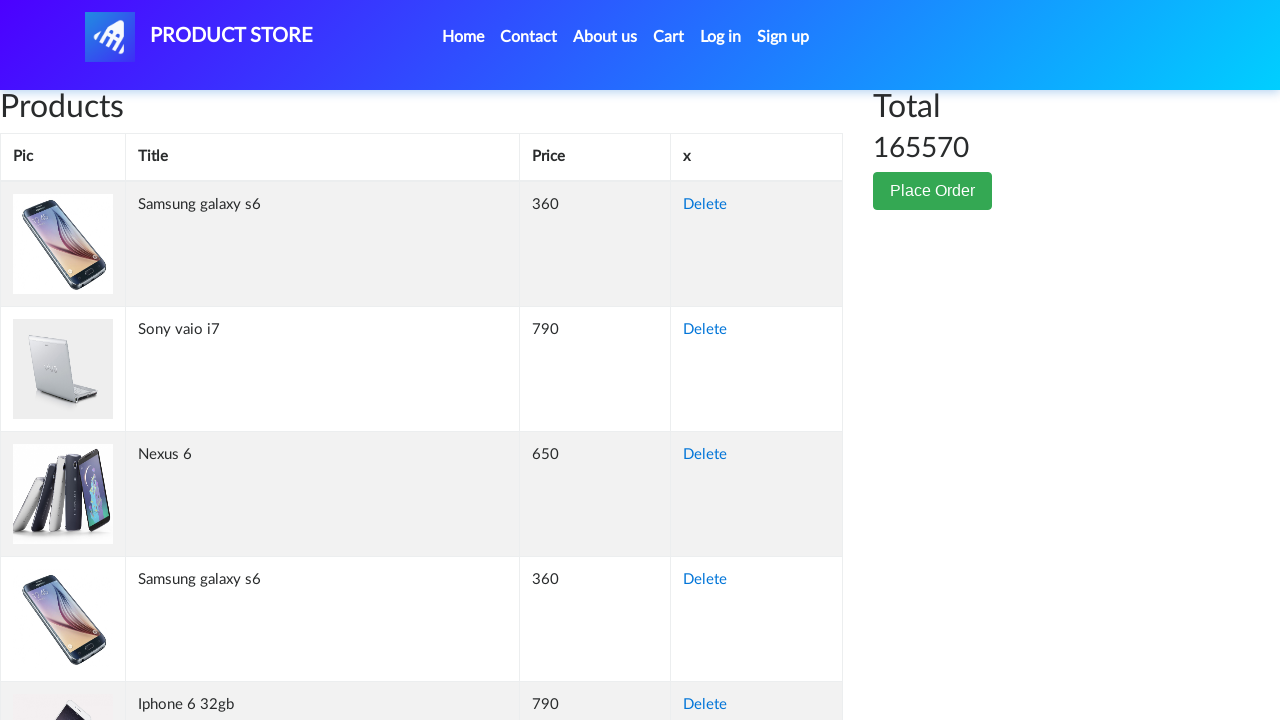

Retrieved cell content from row 232, column 3: '400'
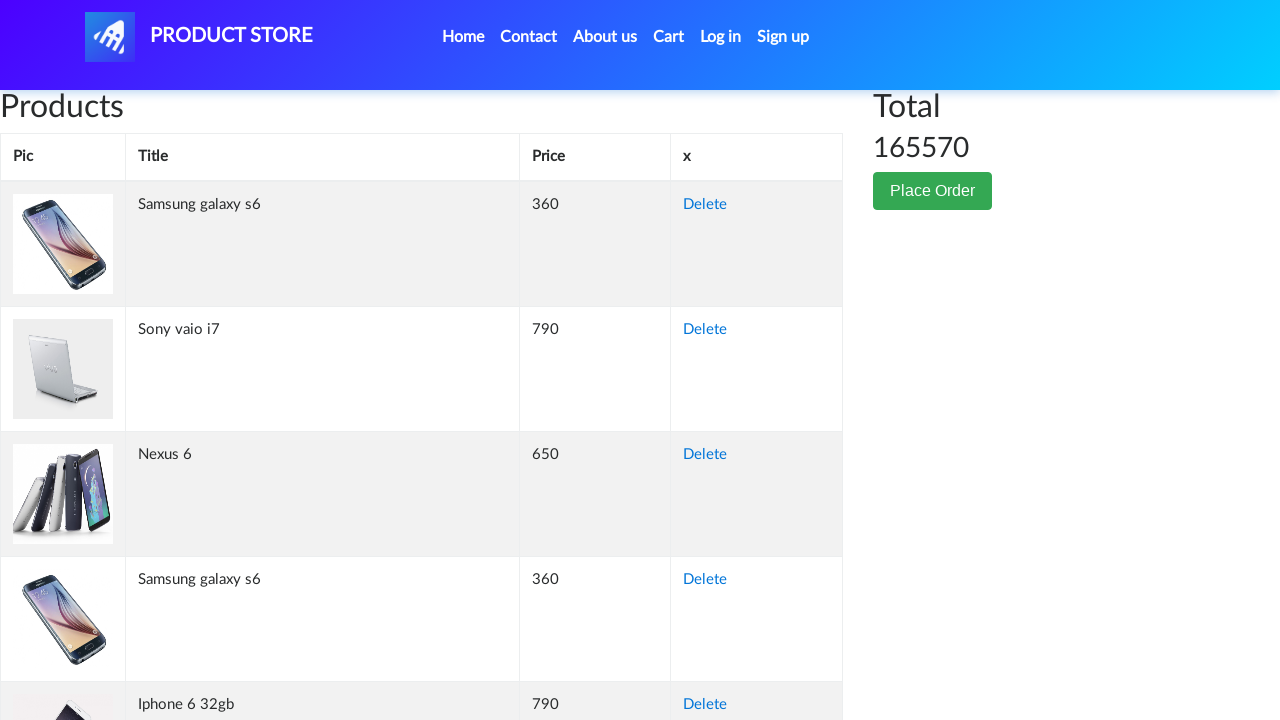

Retrieved cell content from row 232, column 4: 'Delete'
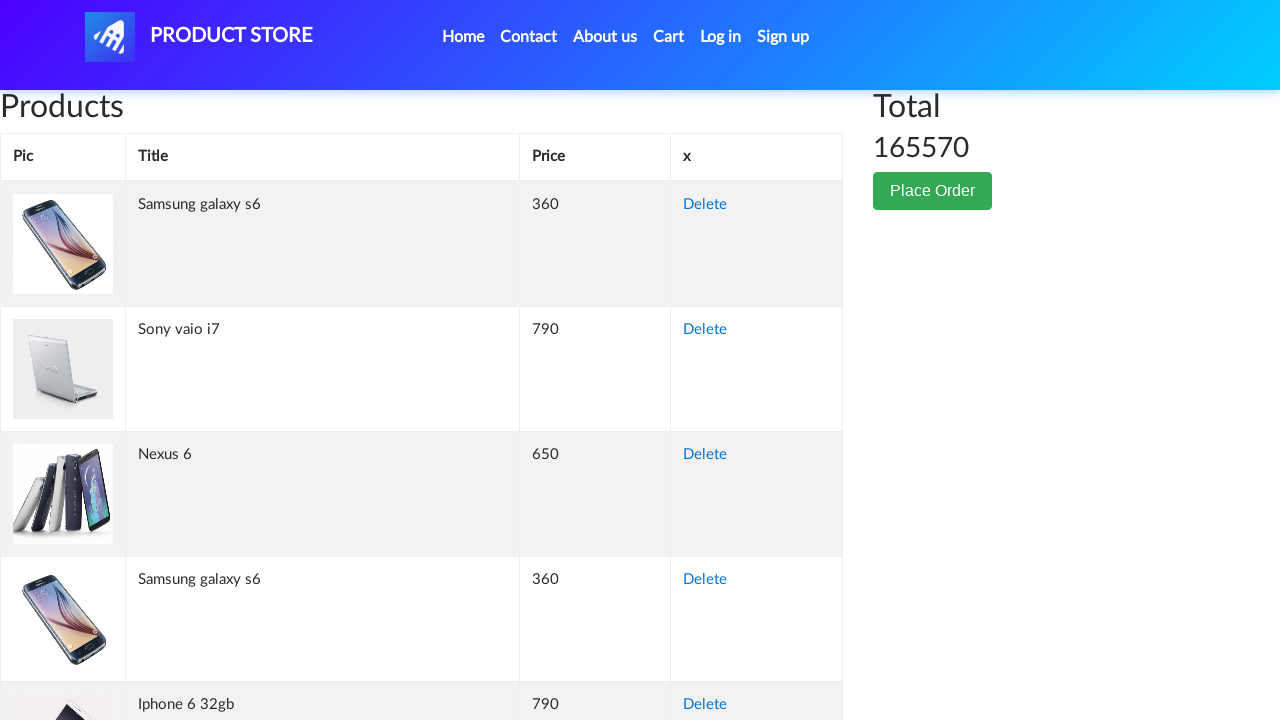

Retrieved cell content from row 233, column 1: ''
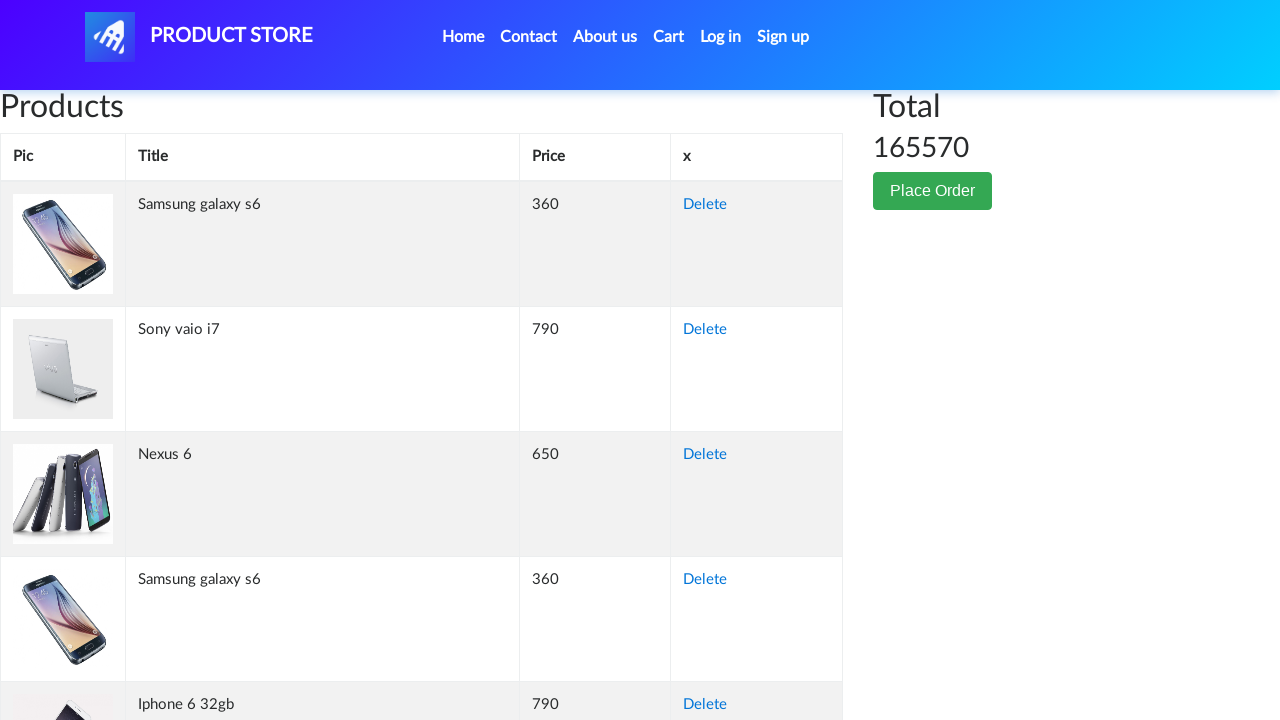

Retrieved cell content from row 233, column 2: 'MacBook air'
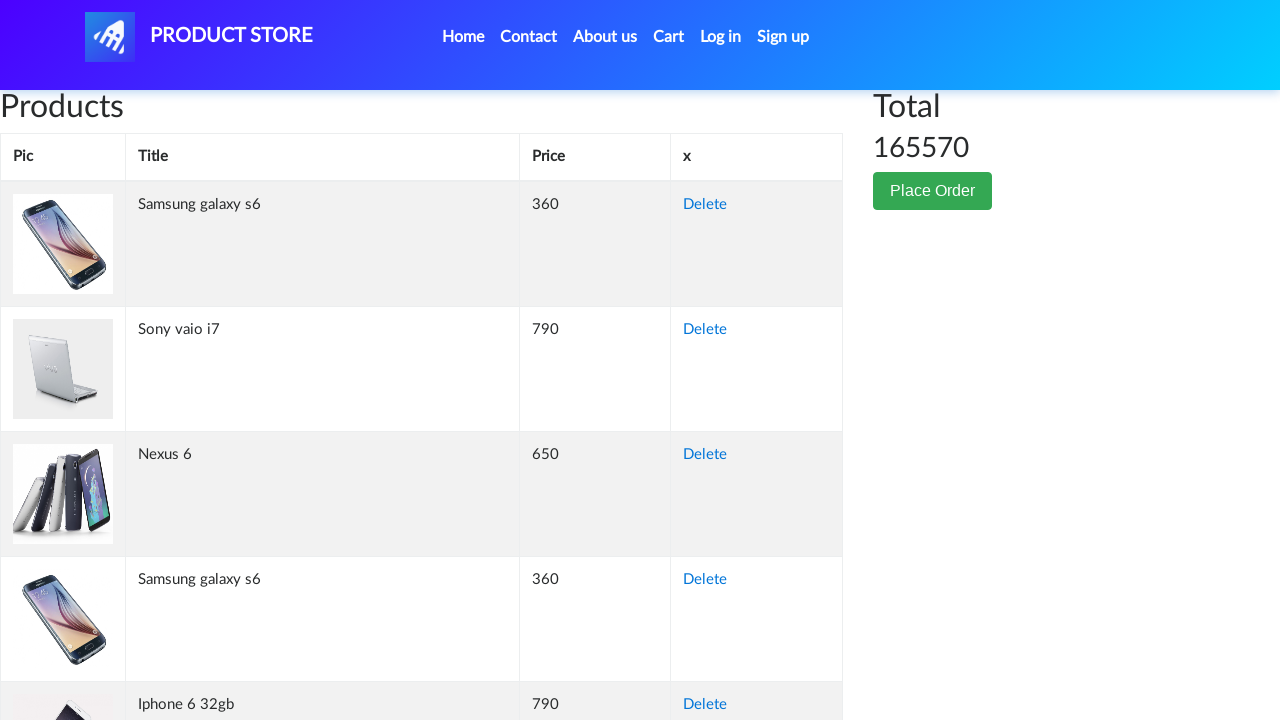

Retrieved cell content from row 233, column 3: '700'
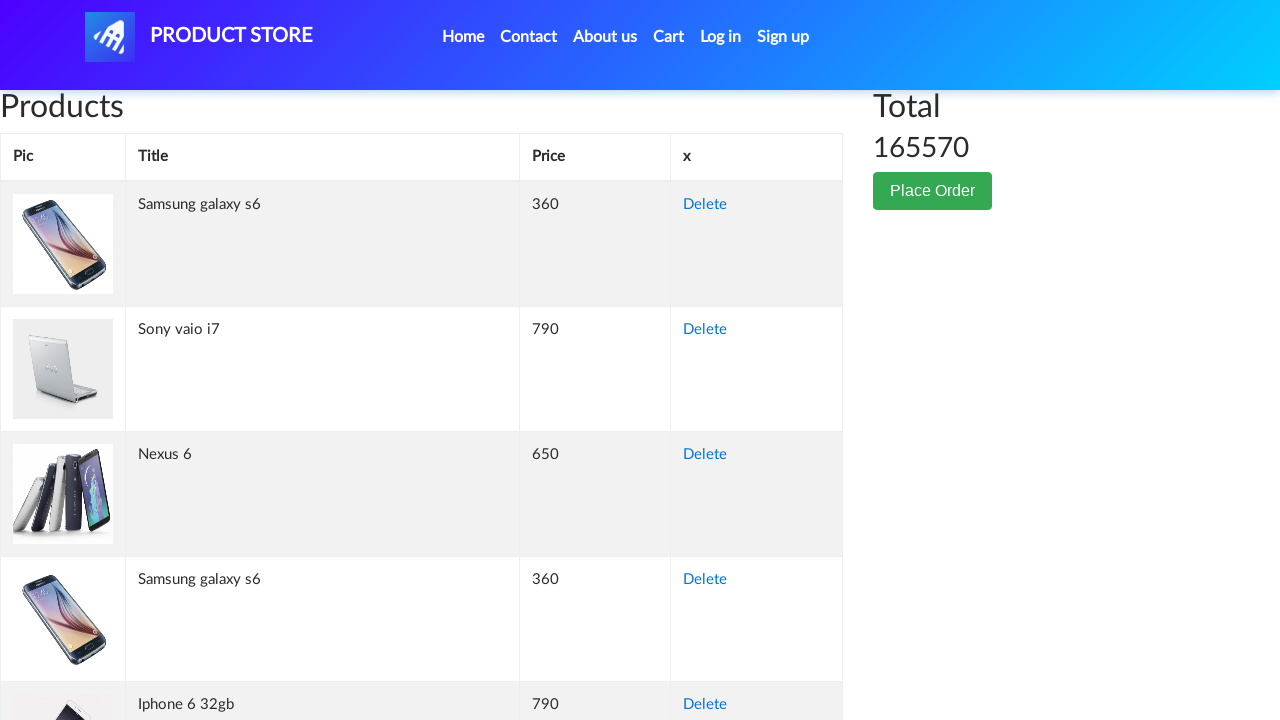

Retrieved cell content from row 233, column 4: 'Delete'
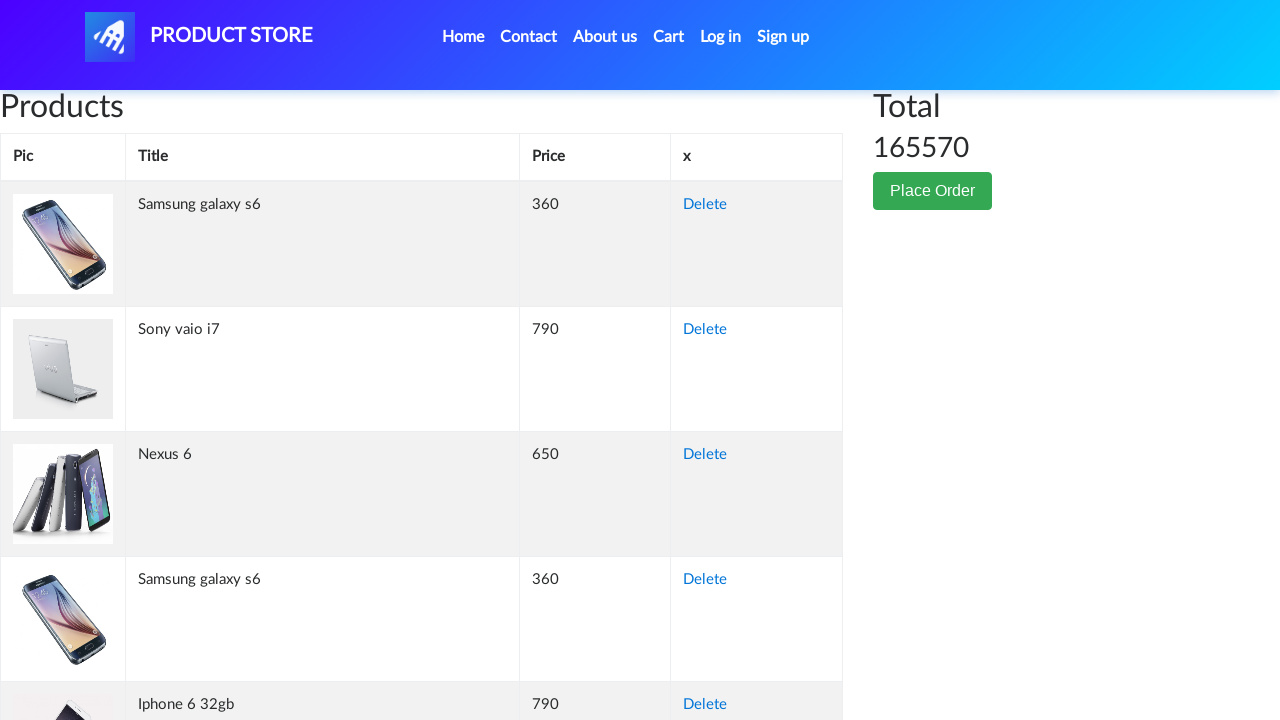

Retrieved cell content from row 234, column 1: ''
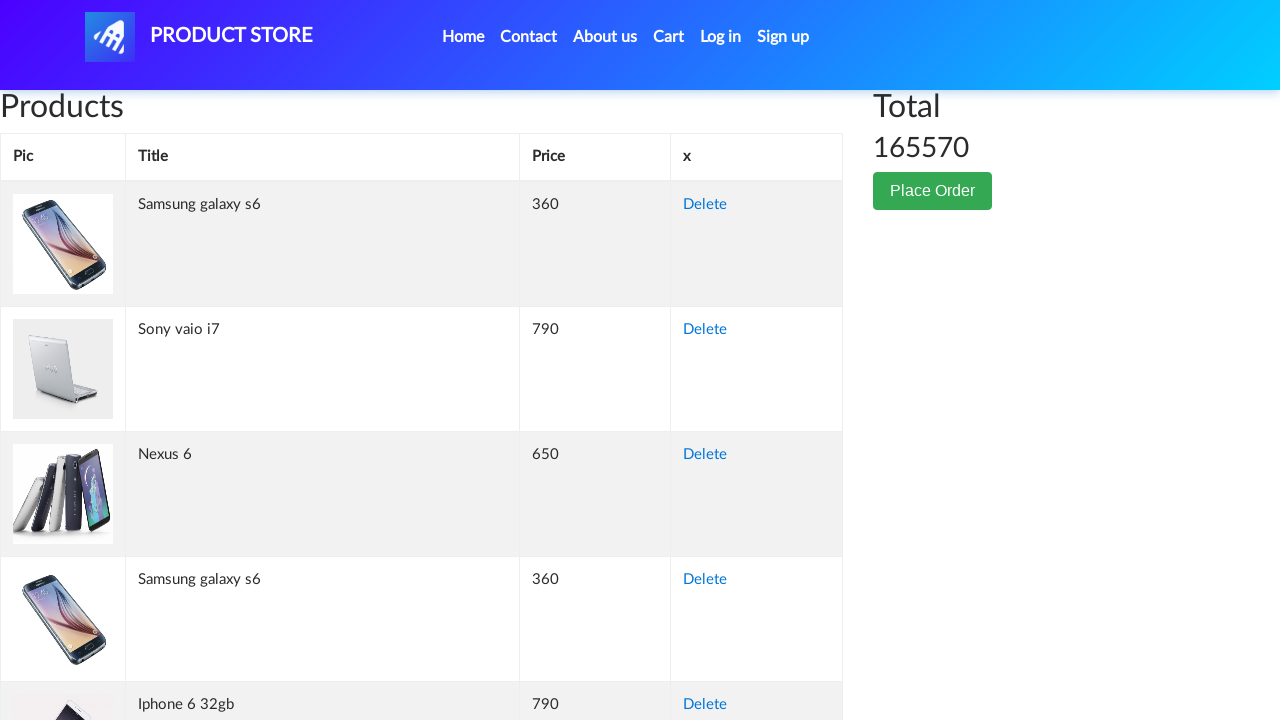

Retrieved cell content from row 234, column 2: 'Nokia lumia 1520'
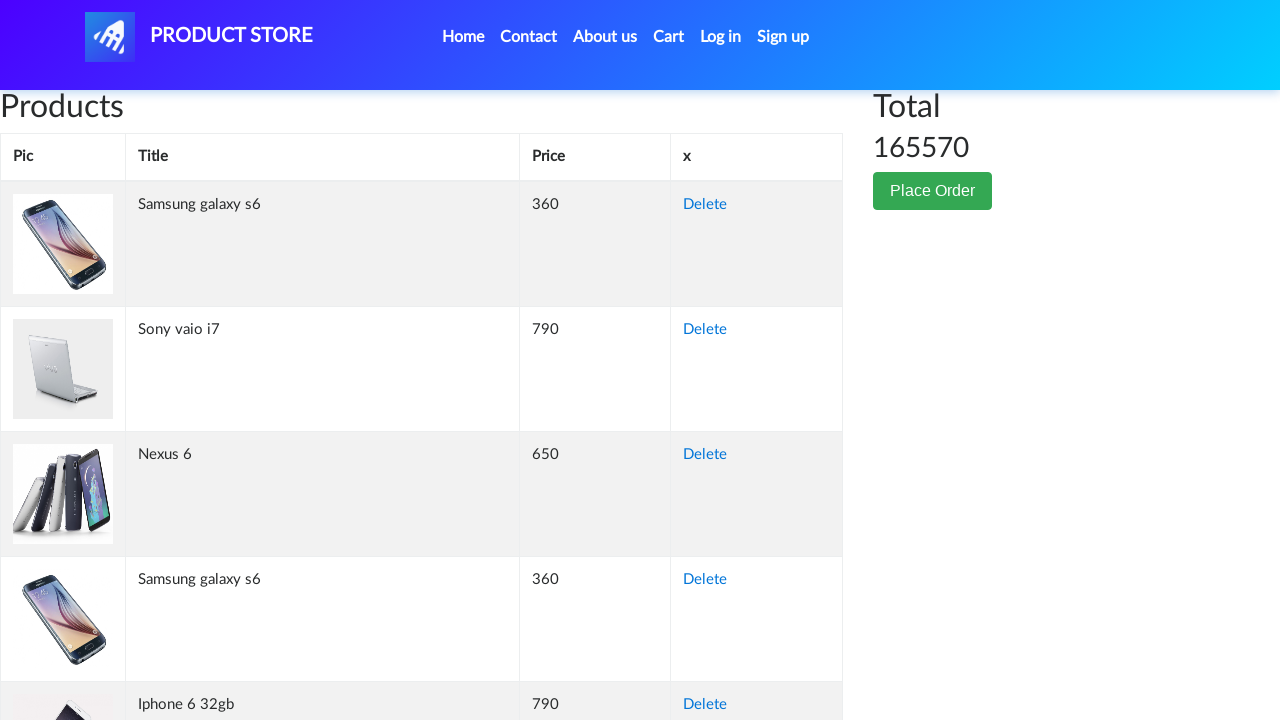

Retrieved cell content from row 234, column 3: '820'
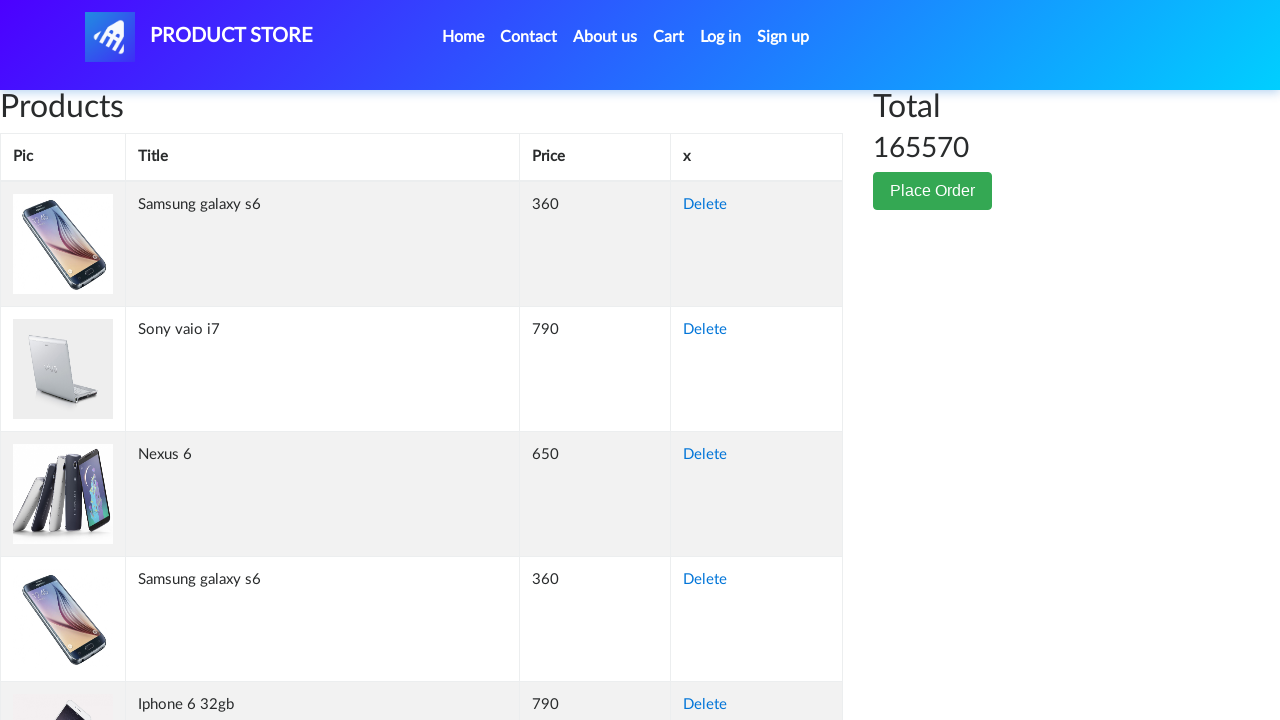

Retrieved cell content from row 234, column 4: 'Delete'
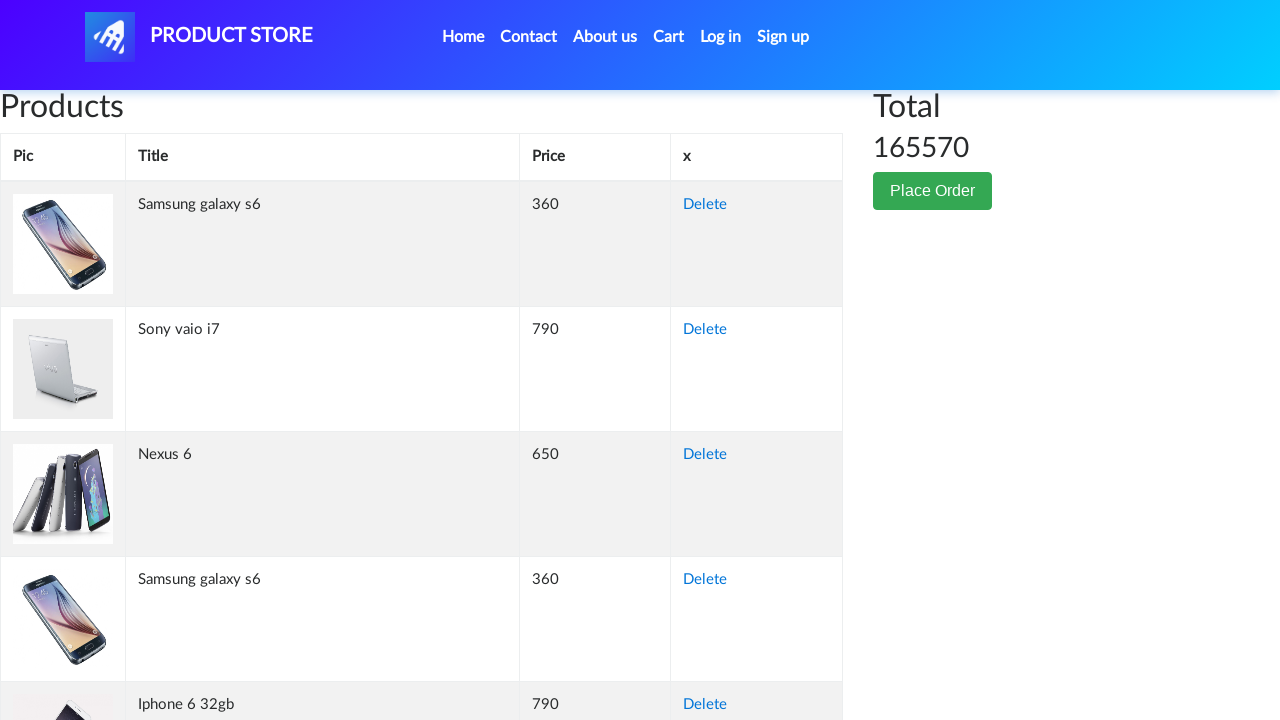

Retrieved cell content from row 235, column 1: ''
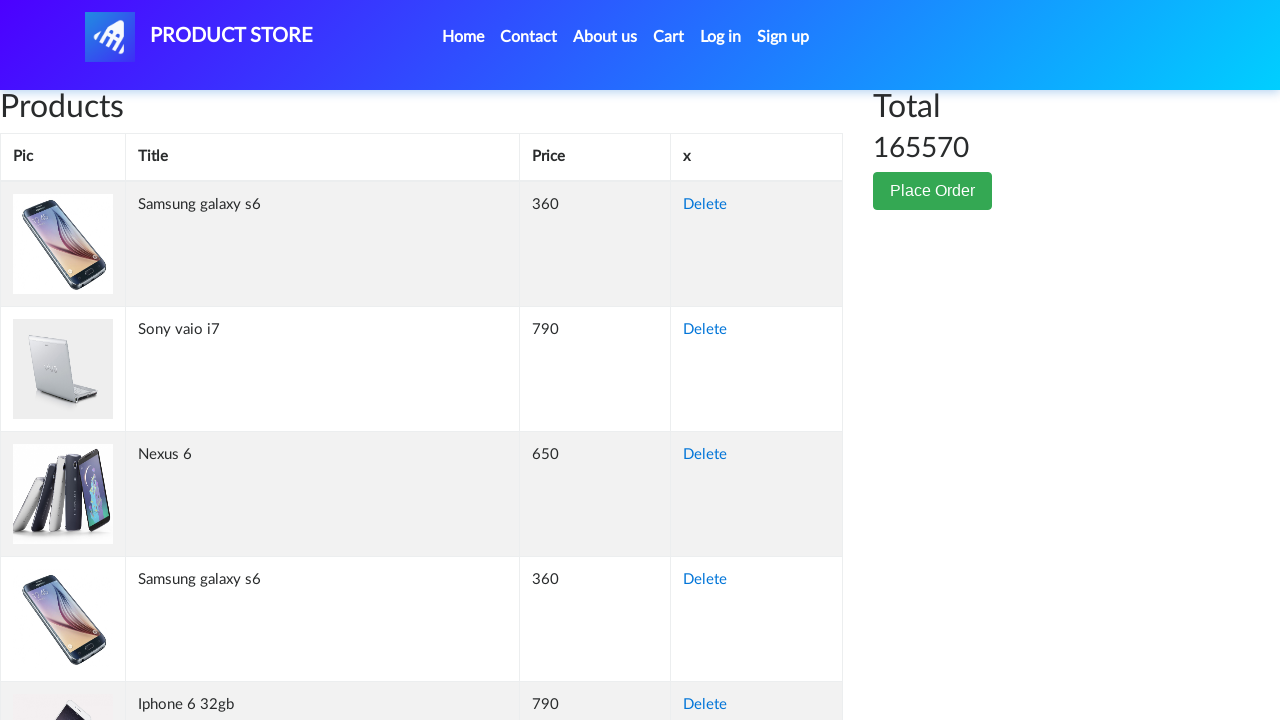

Retrieved cell content from row 235, column 2: 'Samsung galaxy s6'
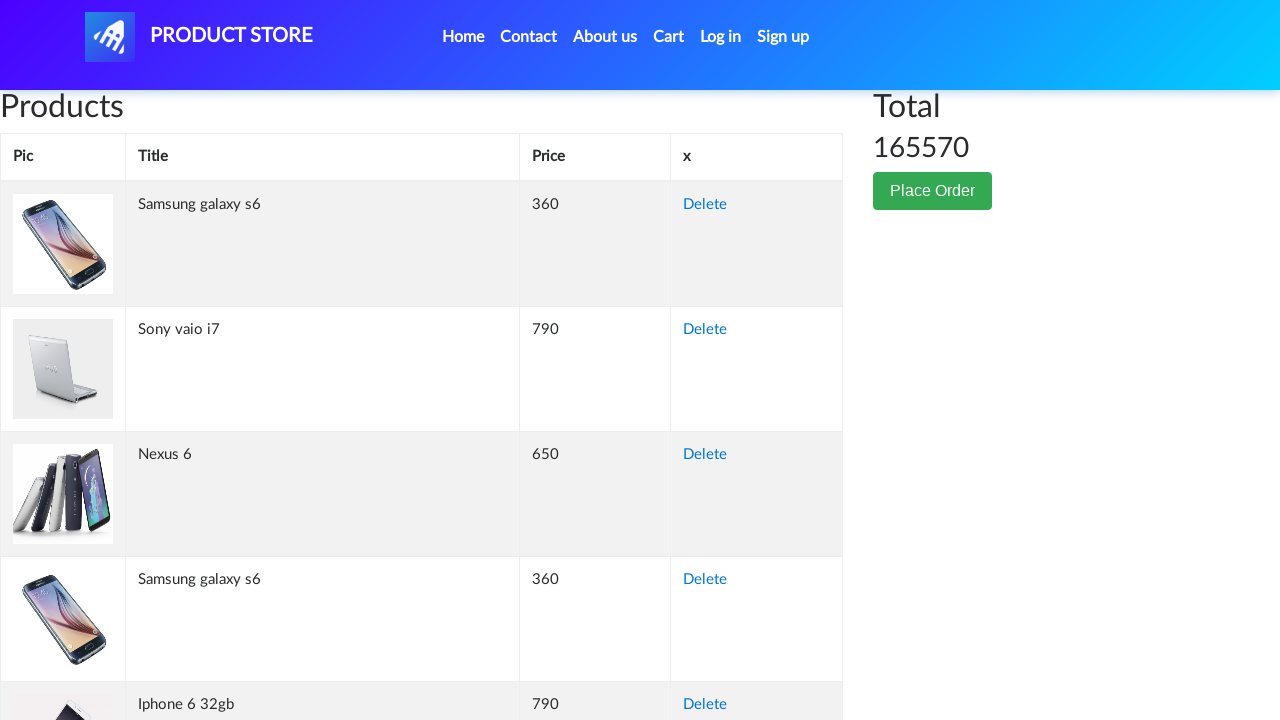

Retrieved cell content from row 235, column 3: '360'
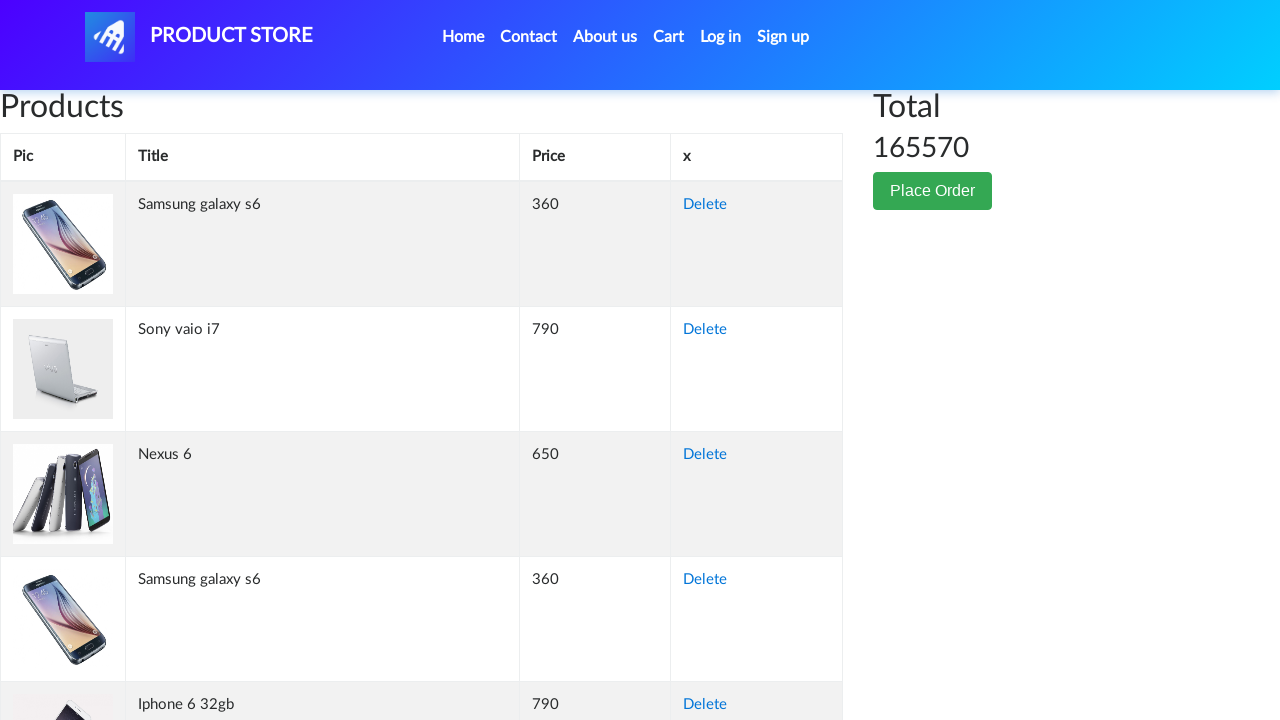

Retrieved cell content from row 235, column 4: 'Delete'
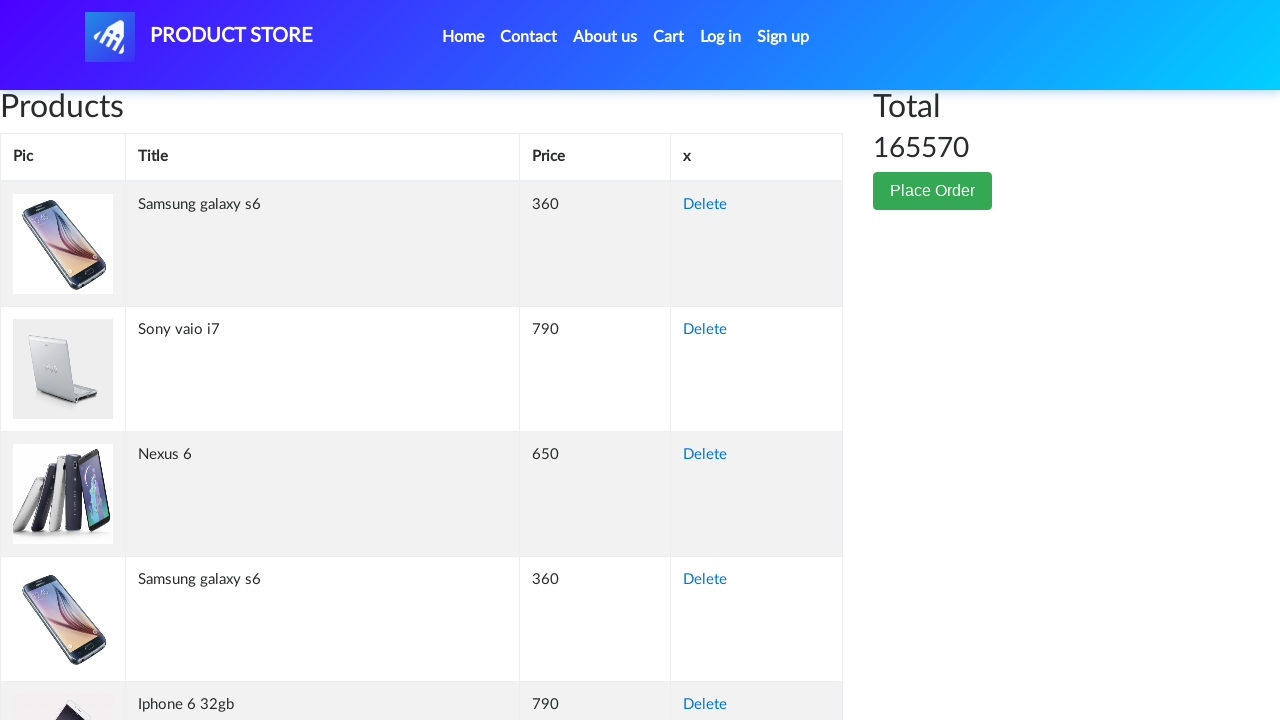

Retrieved cell content from row 236, column 1: ''
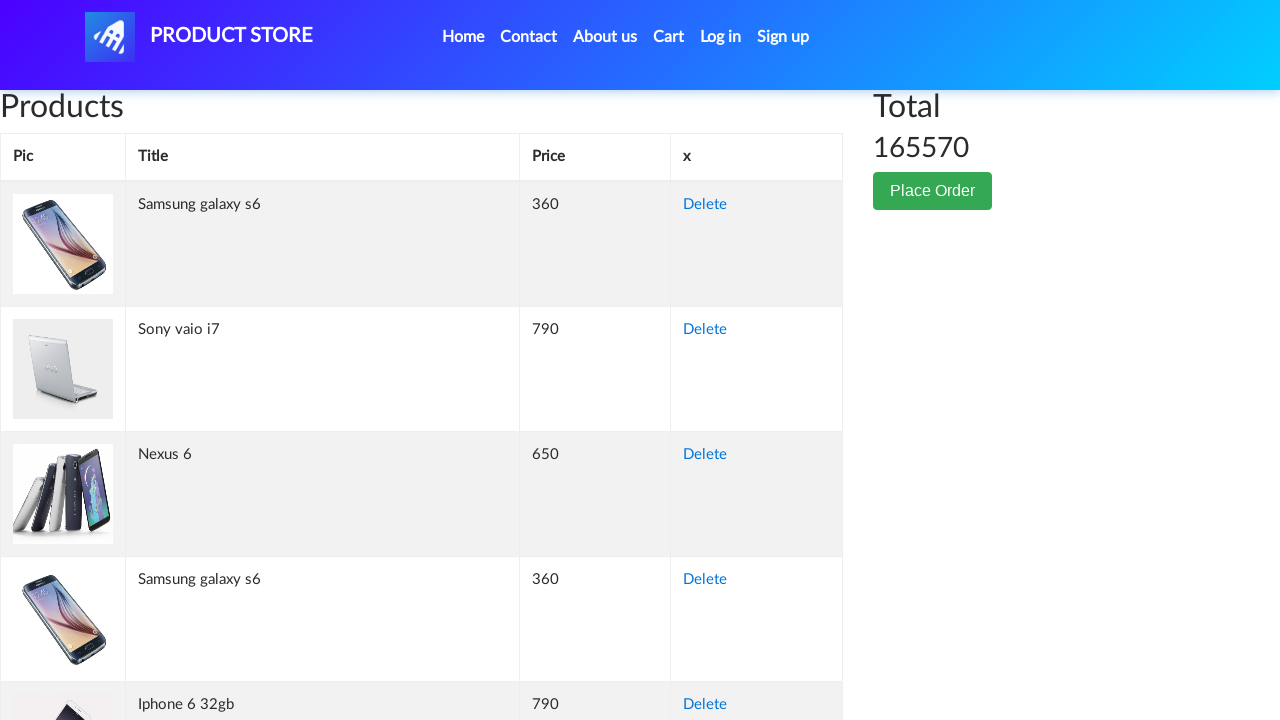

Retrieved cell content from row 236, column 2: 'Samsung galaxy s6'
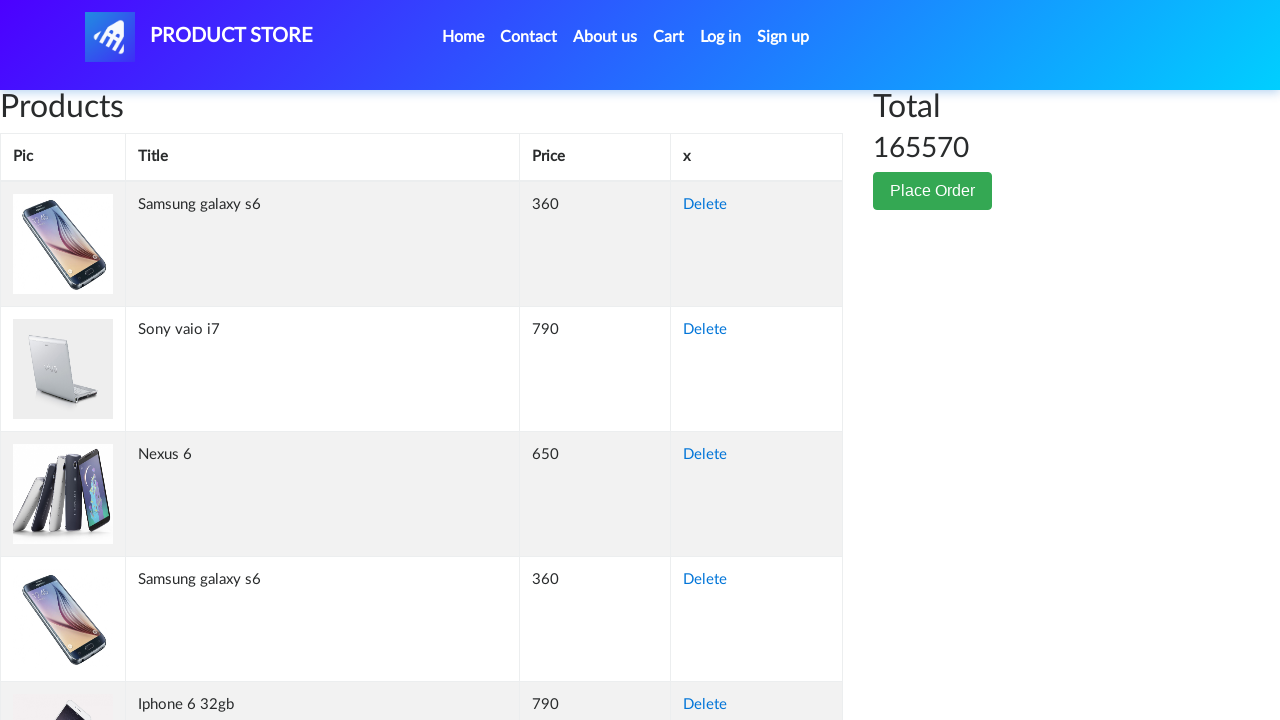

Retrieved cell content from row 236, column 3: '360'
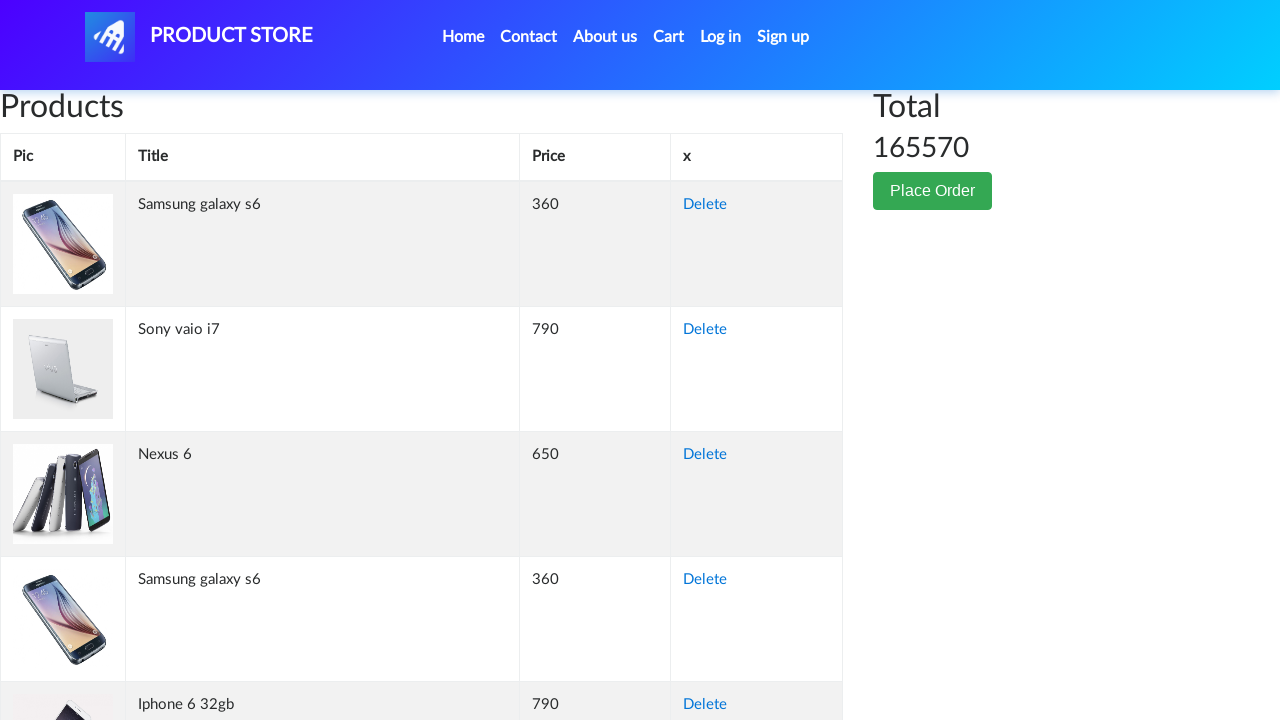

Retrieved cell content from row 236, column 4: 'Delete'
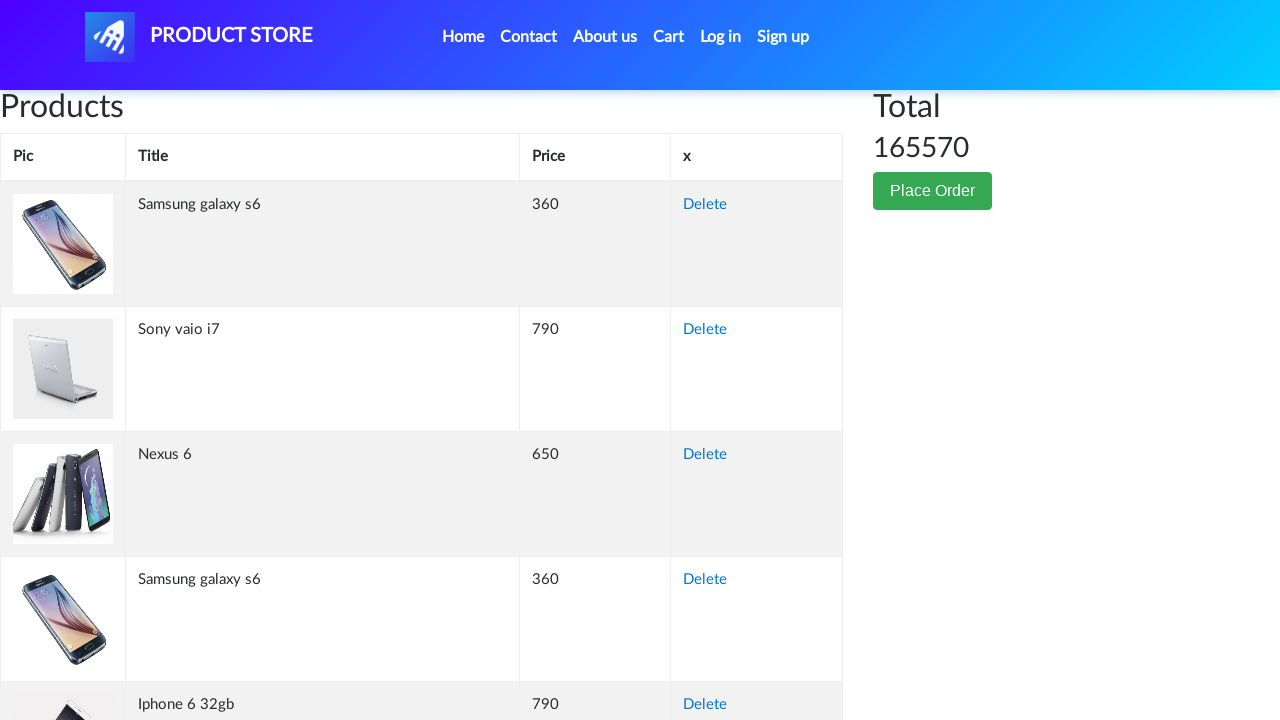

Retrieved cell content from row 237, column 1: ''
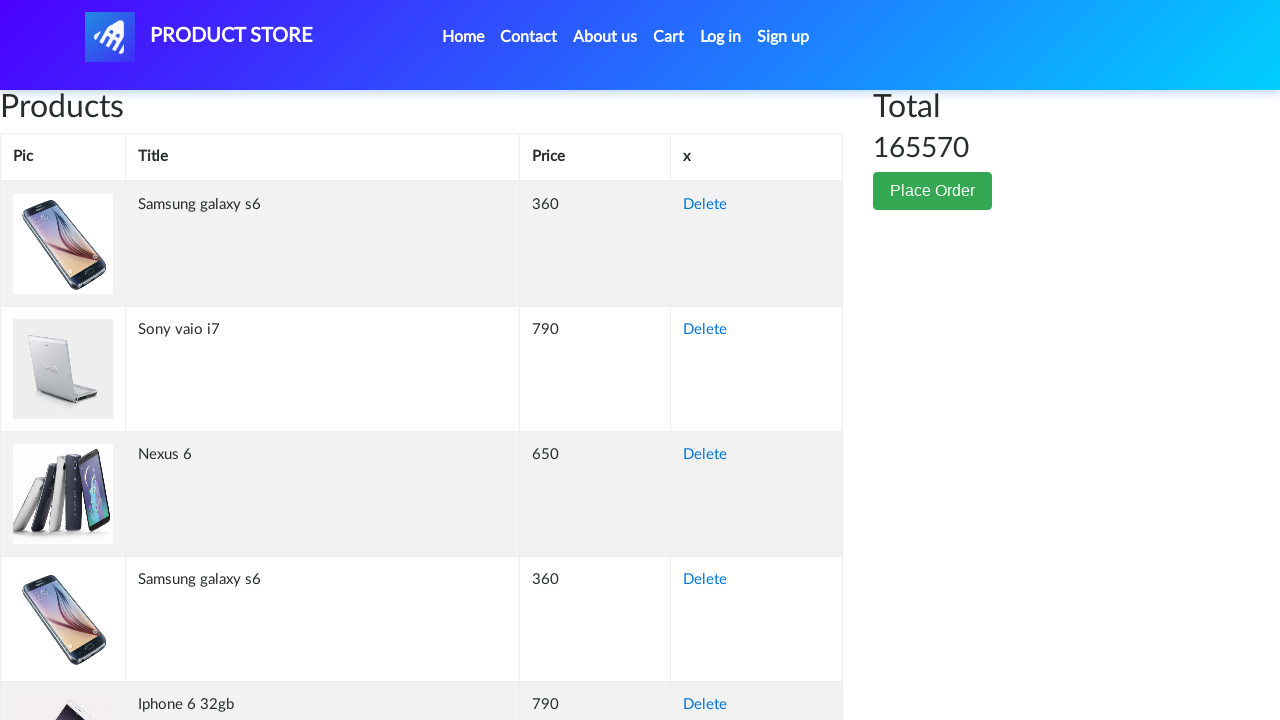

Retrieved cell content from row 237, column 2: 'Sony vaio i5'
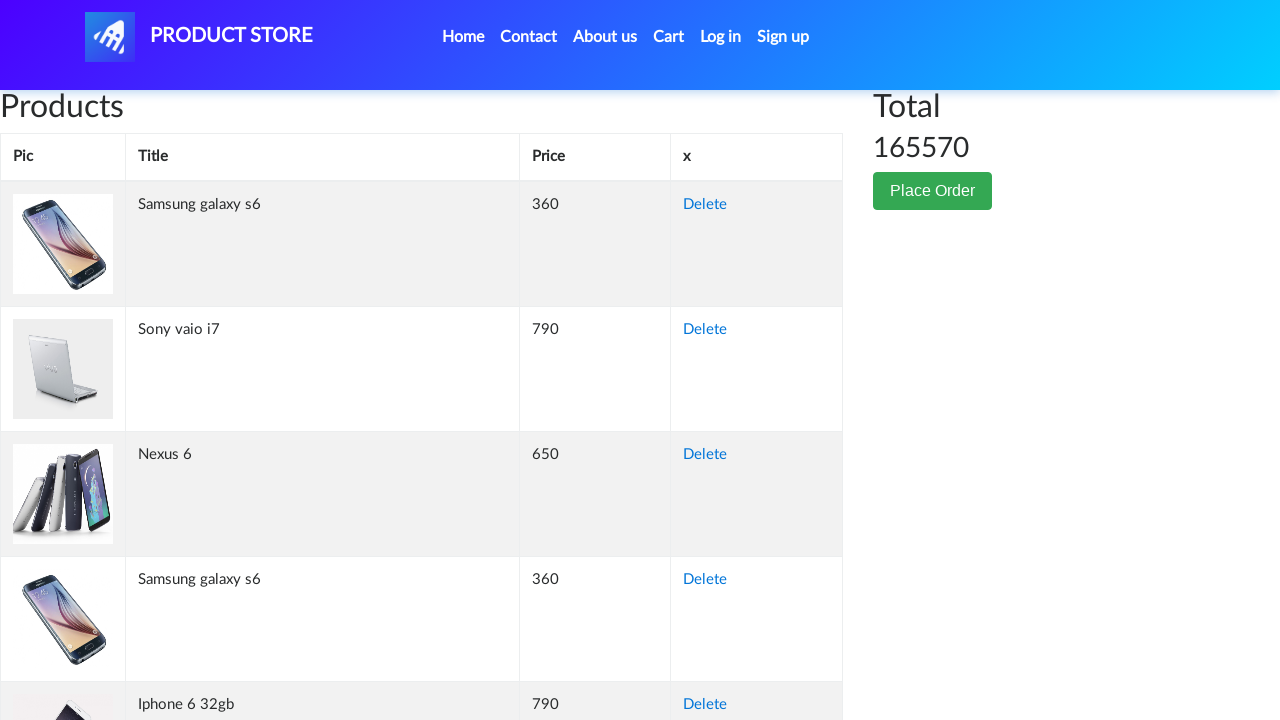

Retrieved cell content from row 237, column 3: '790'
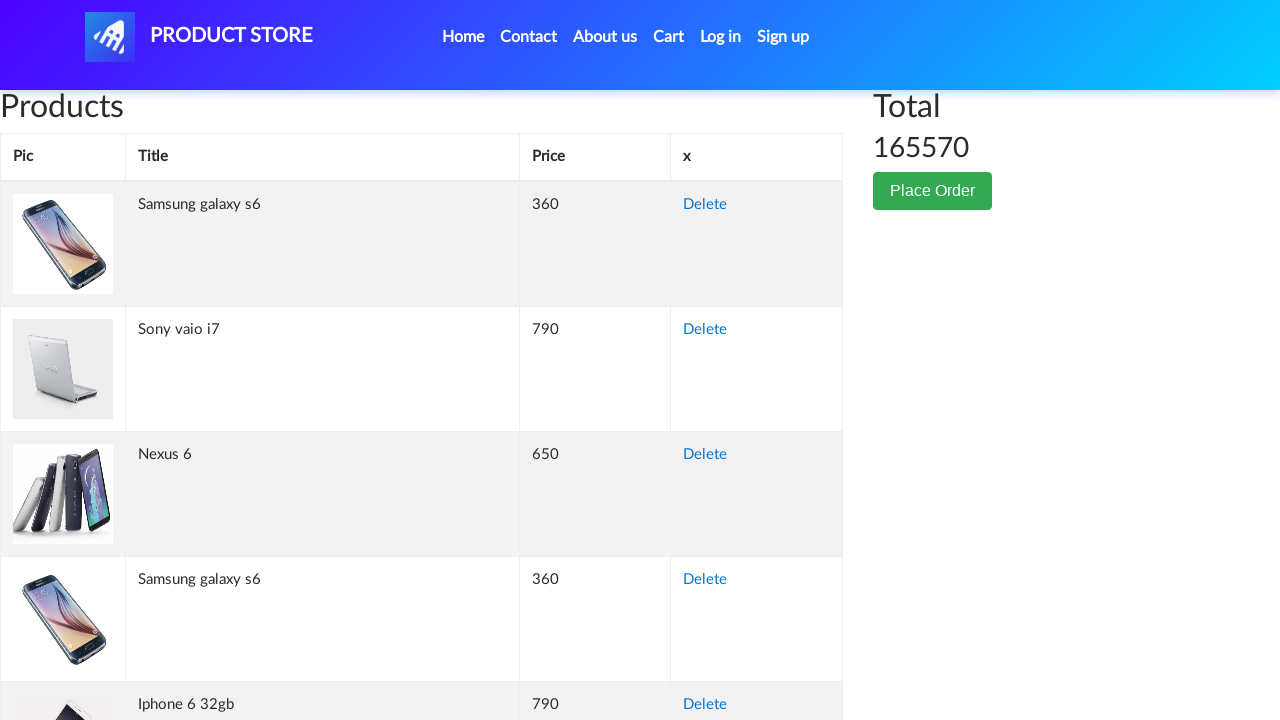

Retrieved cell content from row 237, column 4: 'Delete'
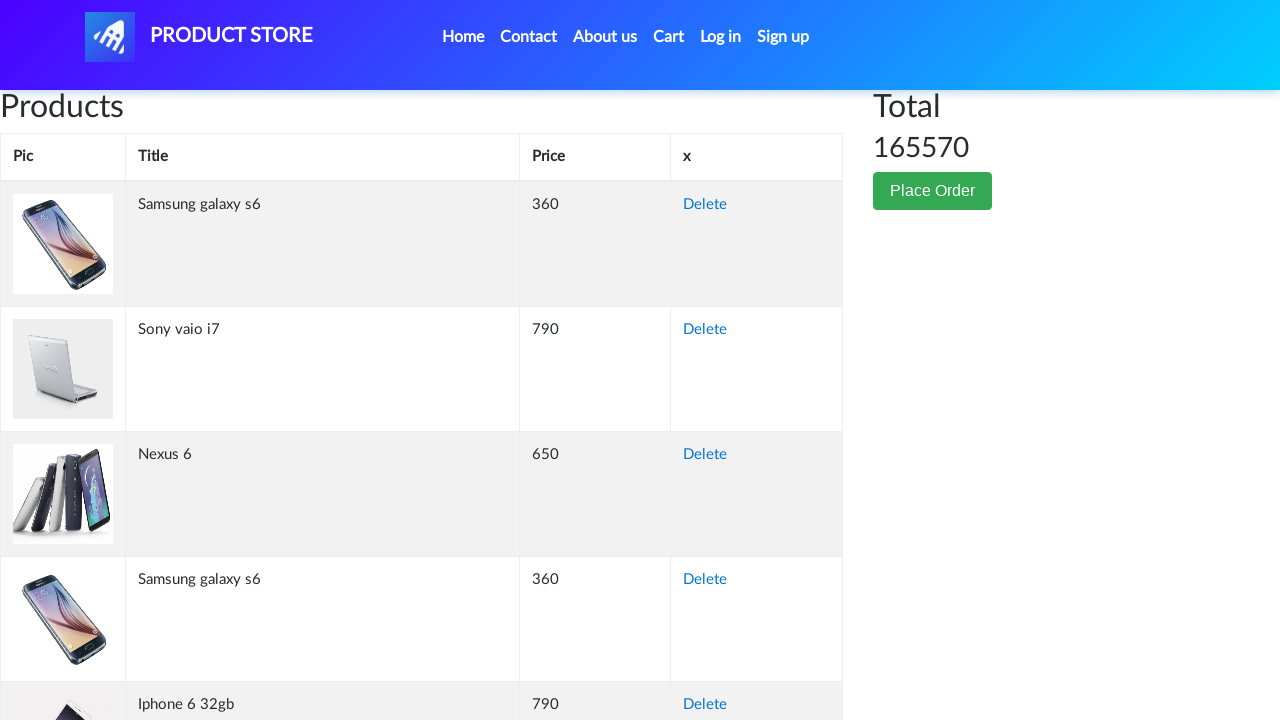

Retrieved cell content from row 238, column 1: ''
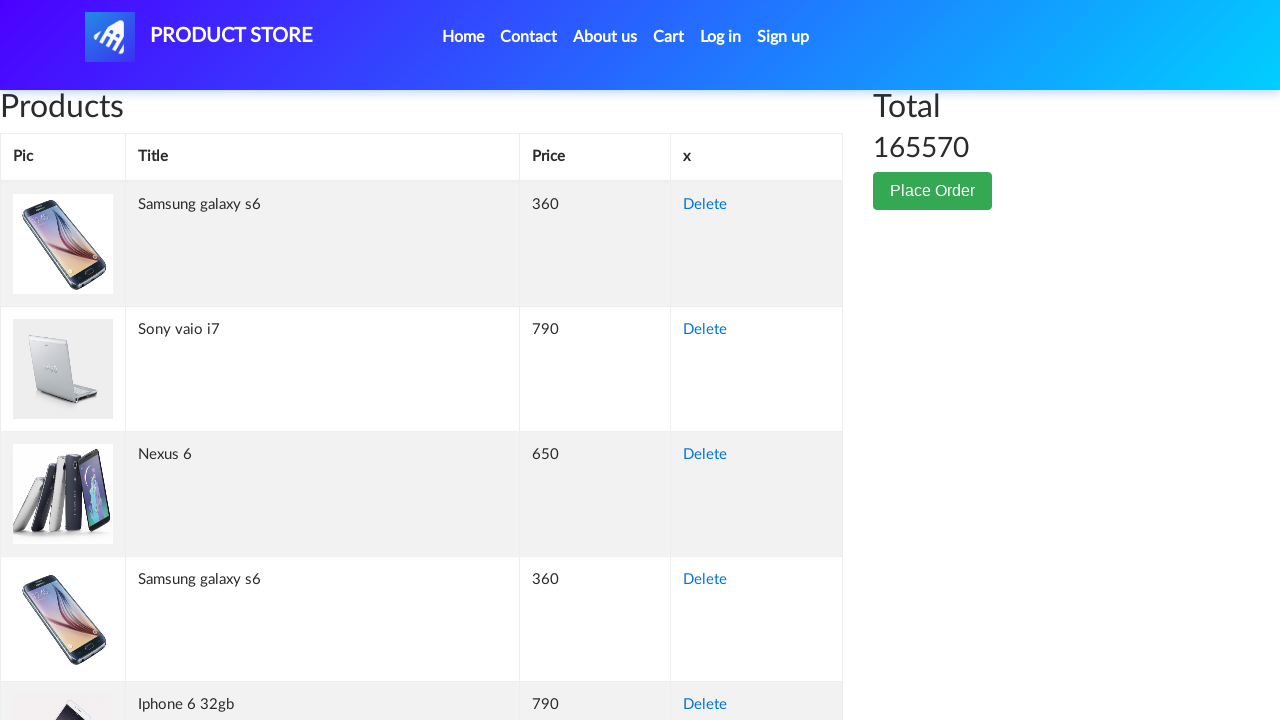

Retrieved cell content from row 238, column 2: 'Sony vaio i7
'
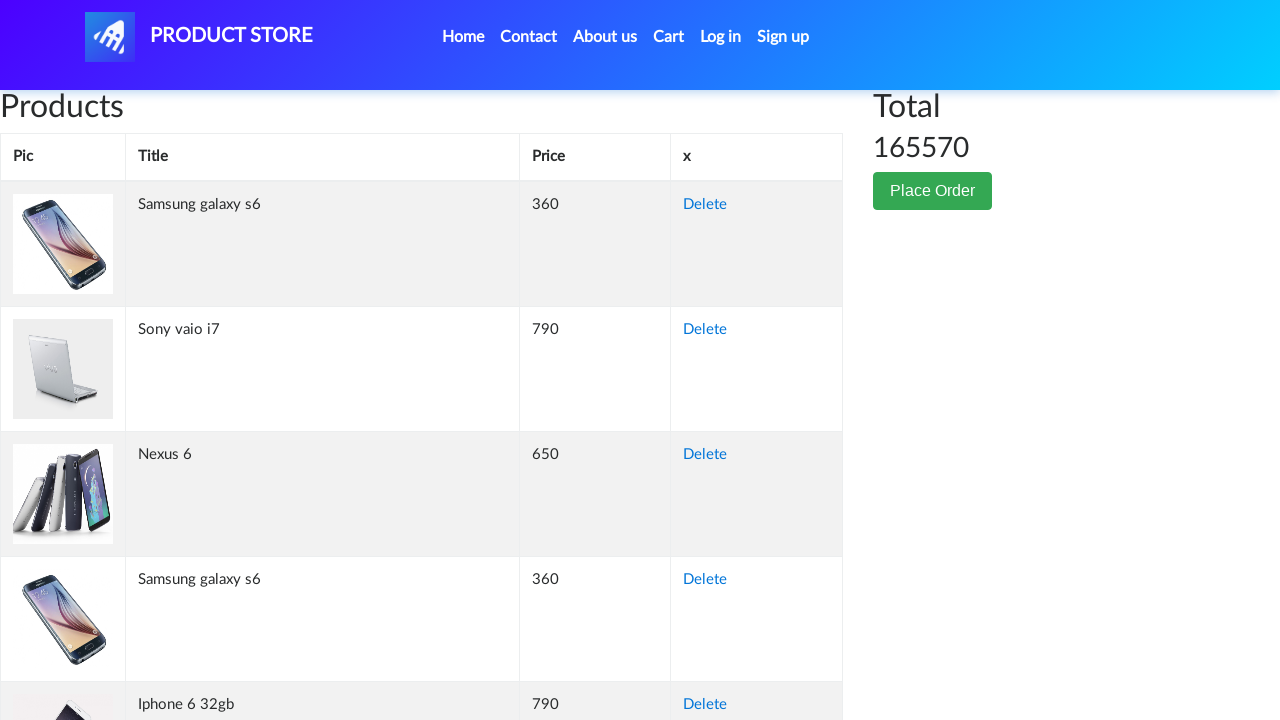

Retrieved cell content from row 238, column 3: '790'
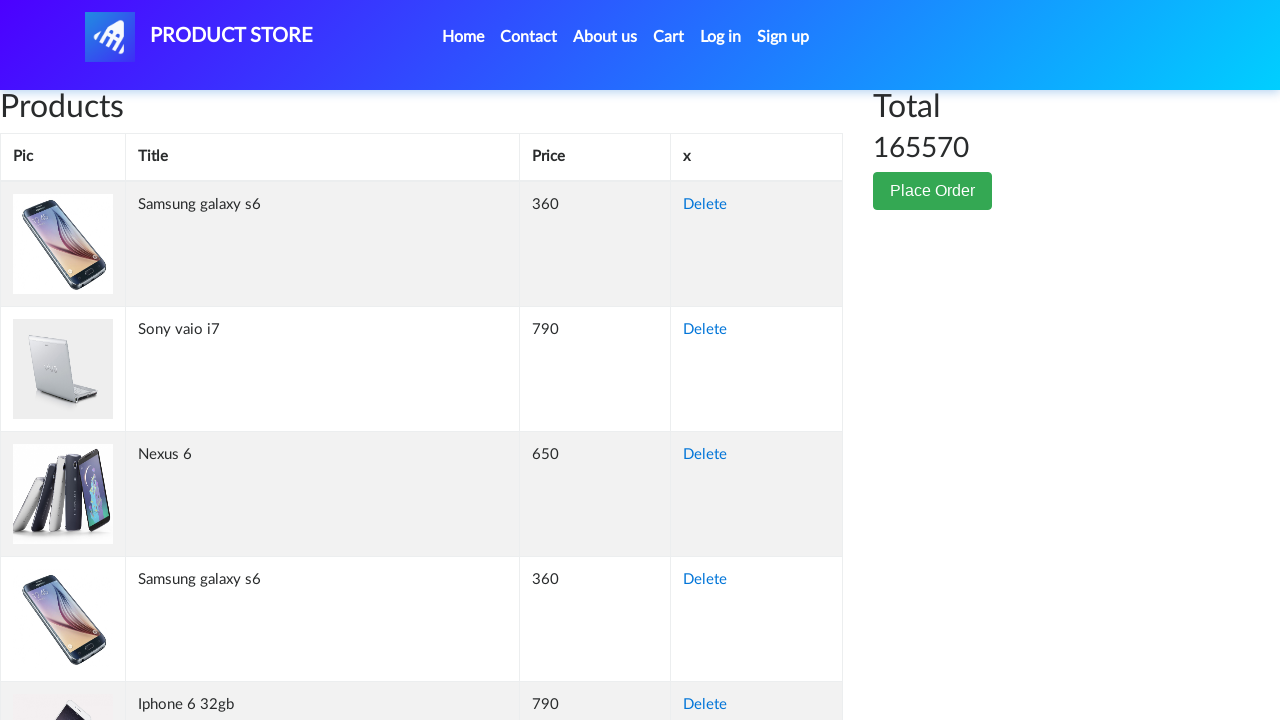

Retrieved cell content from row 238, column 4: 'Delete'
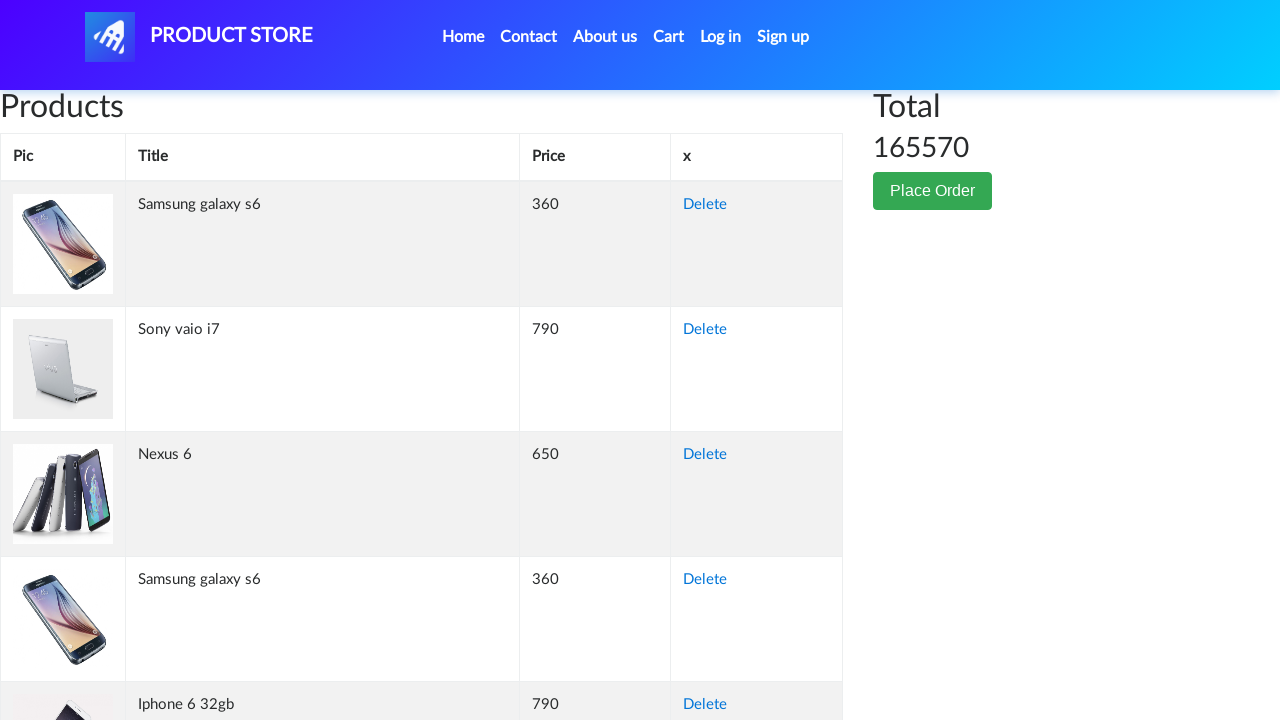

Retrieved cell content from row 239, column 1: ''
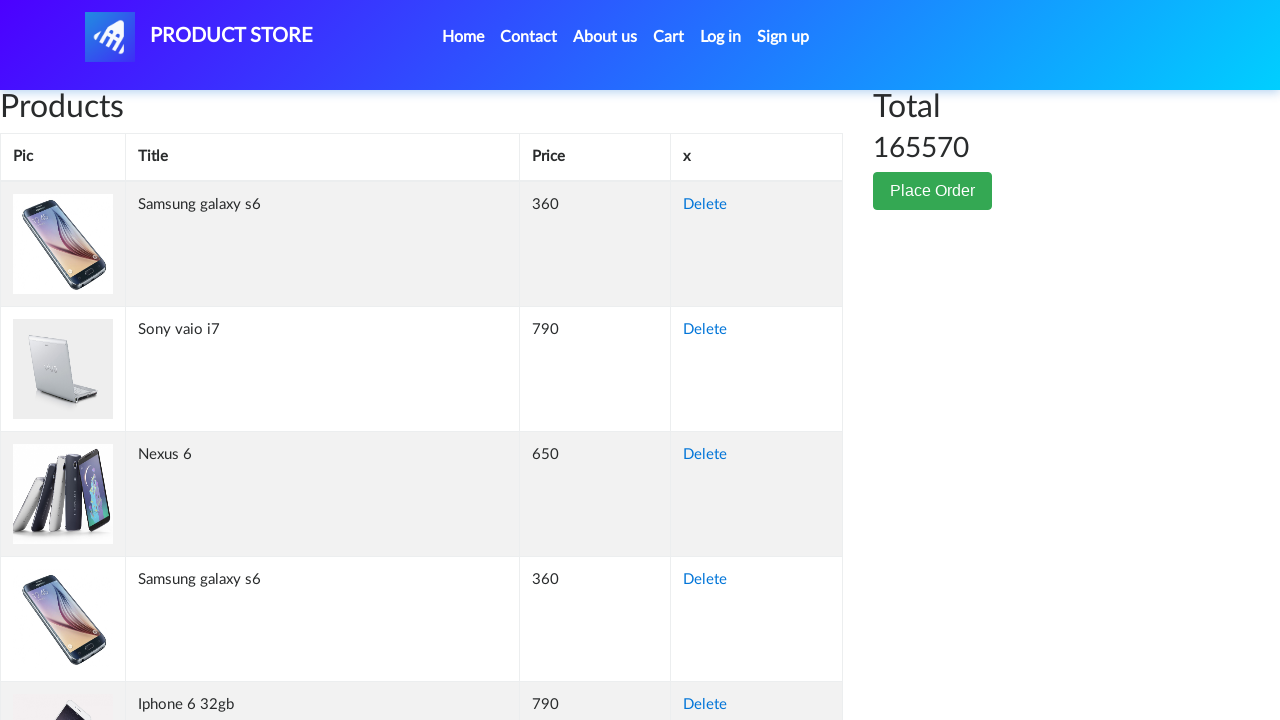

Retrieved cell content from row 239, column 2: 'Nokia lumia 1520'
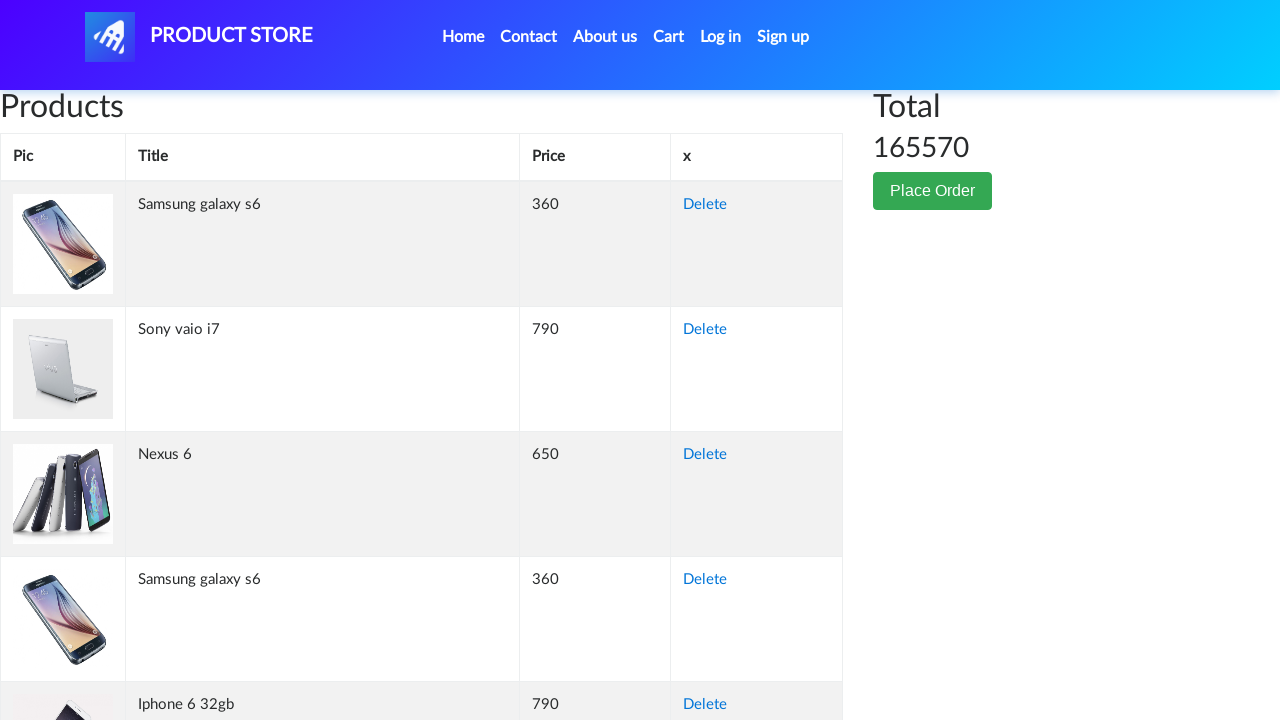

Retrieved cell content from row 239, column 3: '820'
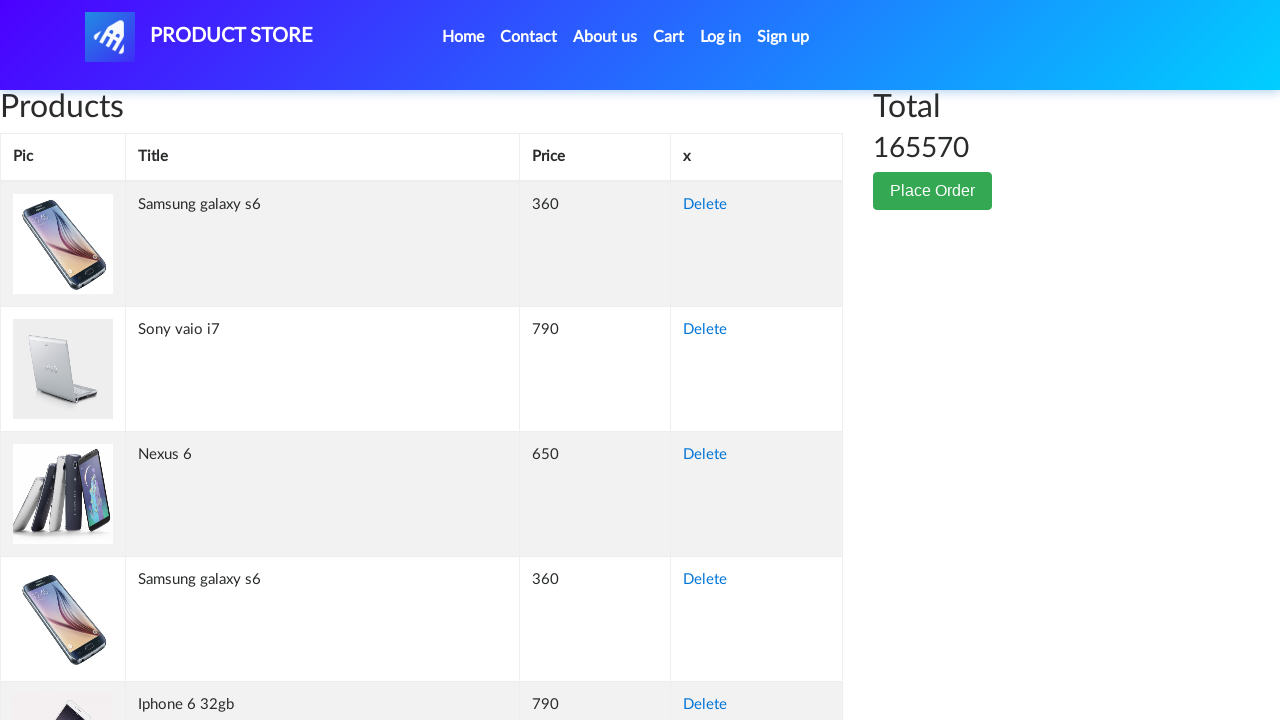

Retrieved cell content from row 239, column 4: 'Delete'
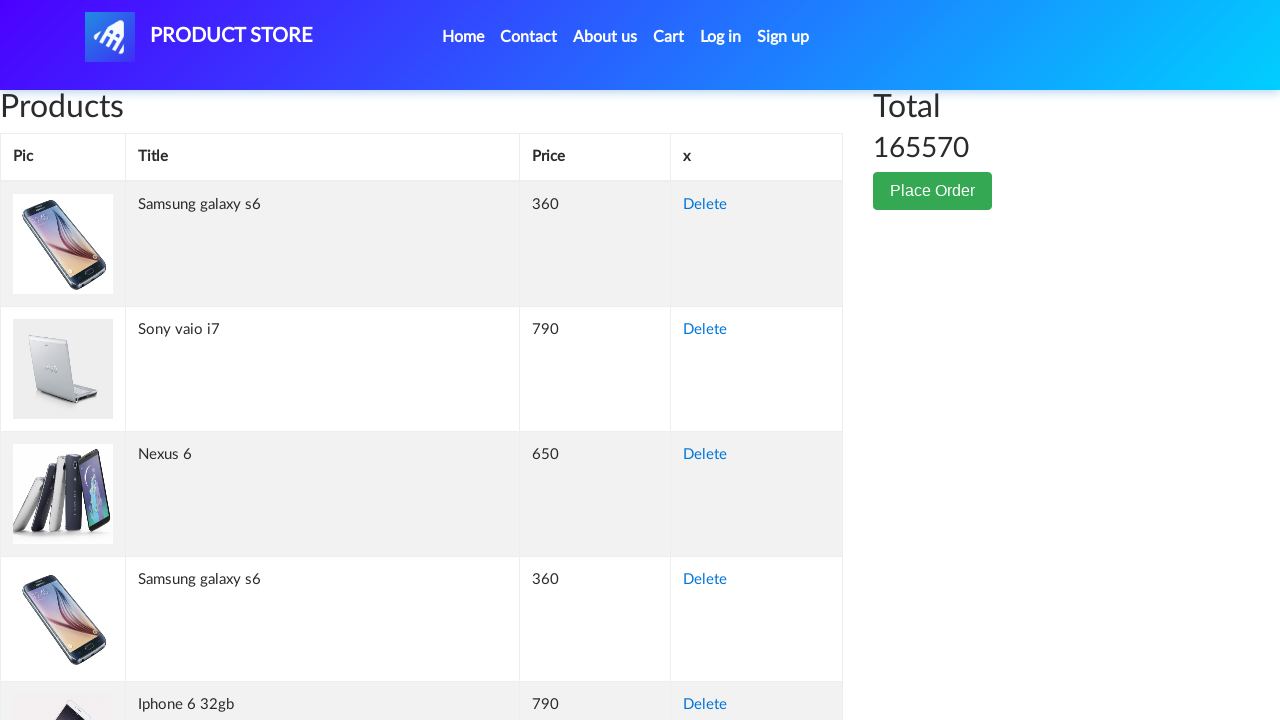

Retrieved cell content from row 240, column 1: ''
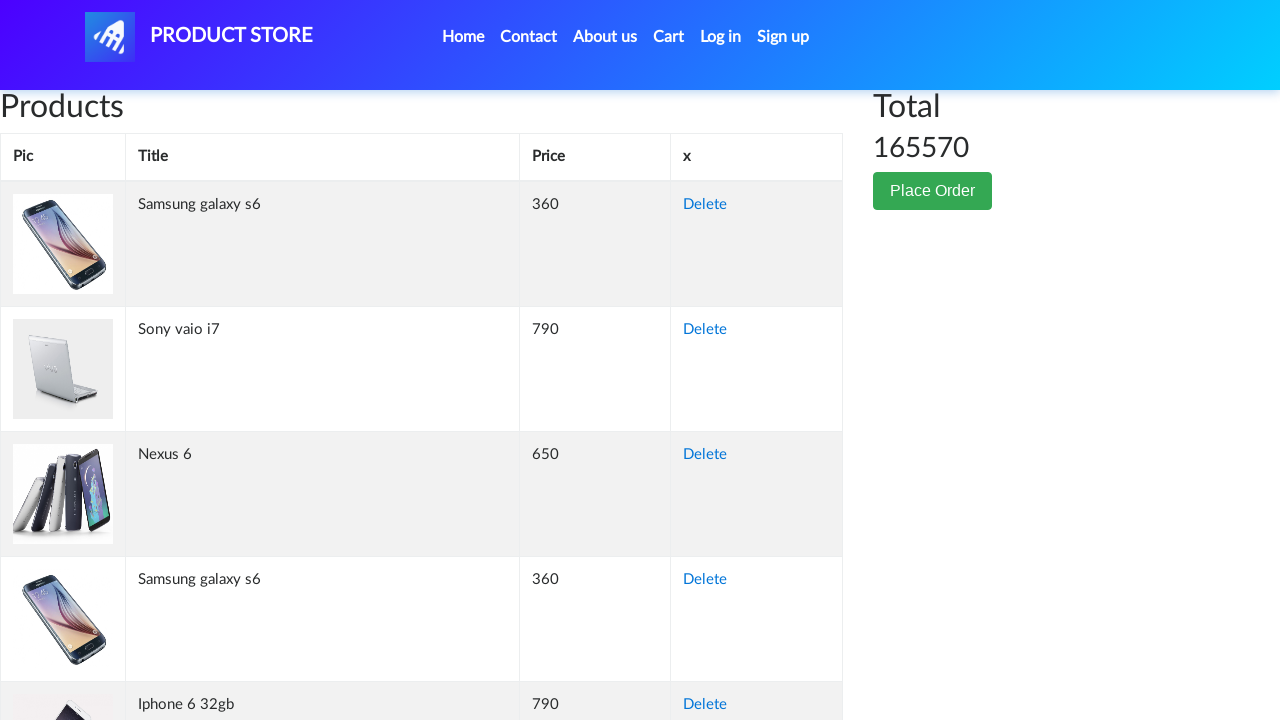

Retrieved cell content from row 240, column 2: 'MacBook air'
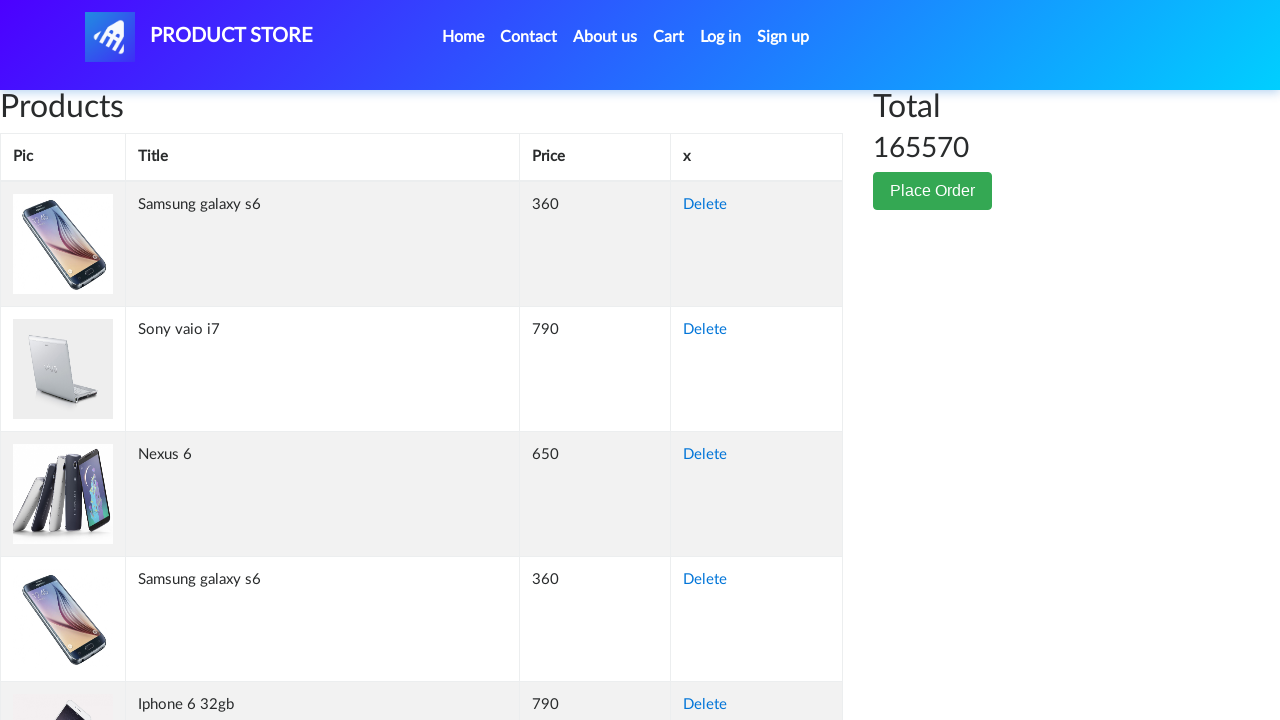

Retrieved cell content from row 240, column 3: '700'
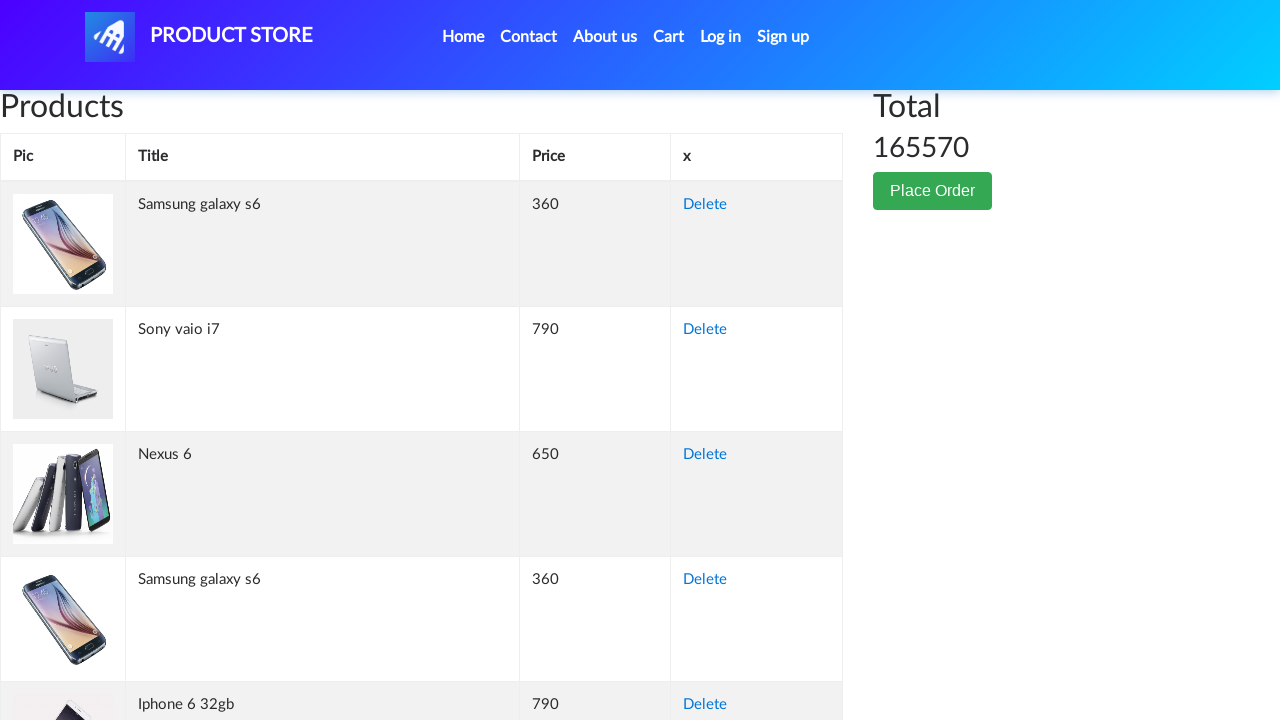

Retrieved cell content from row 240, column 4: 'Delete'
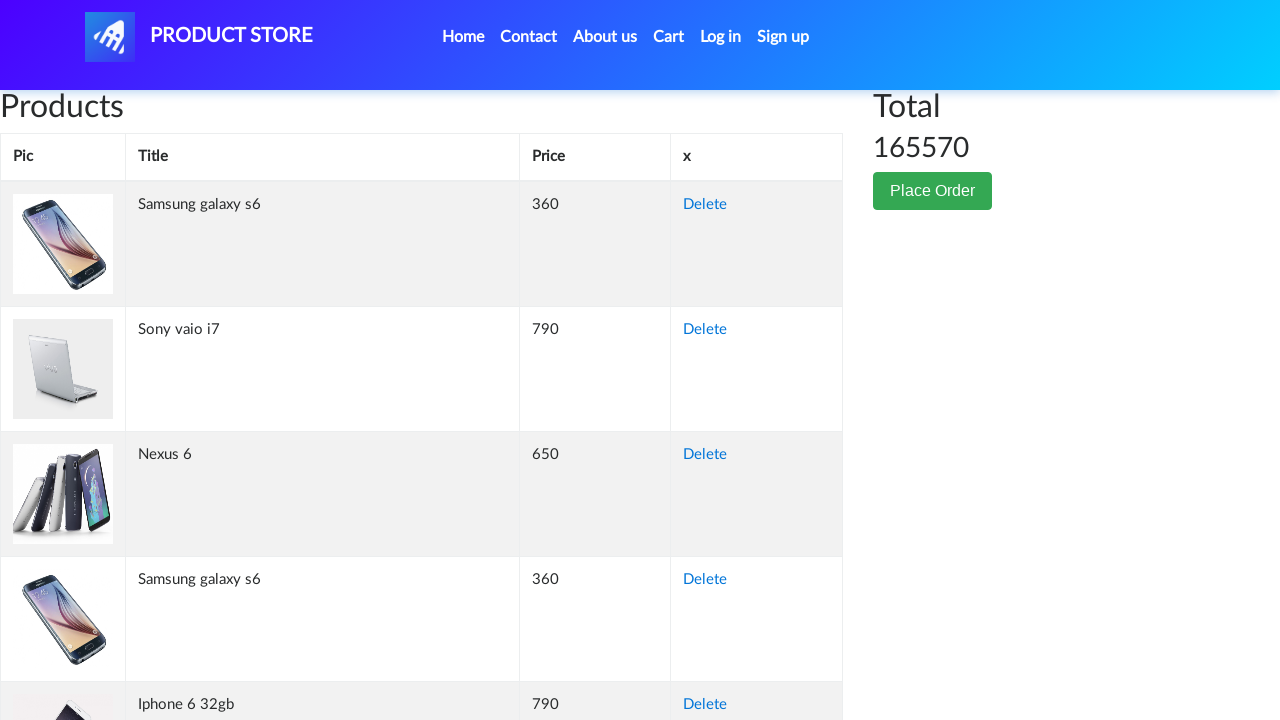

Retrieved cell content from row 241, column 1: ''
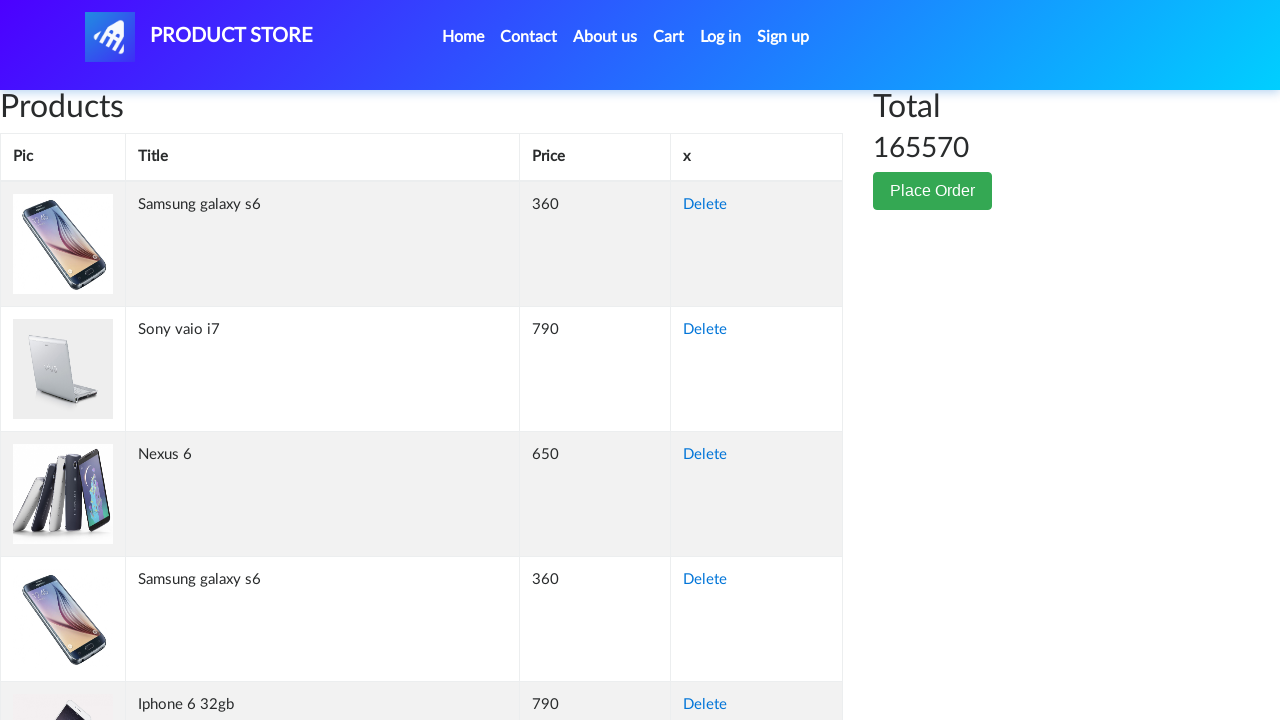

Retrieved cell content from row 241, column 2: 'Nexus 6'
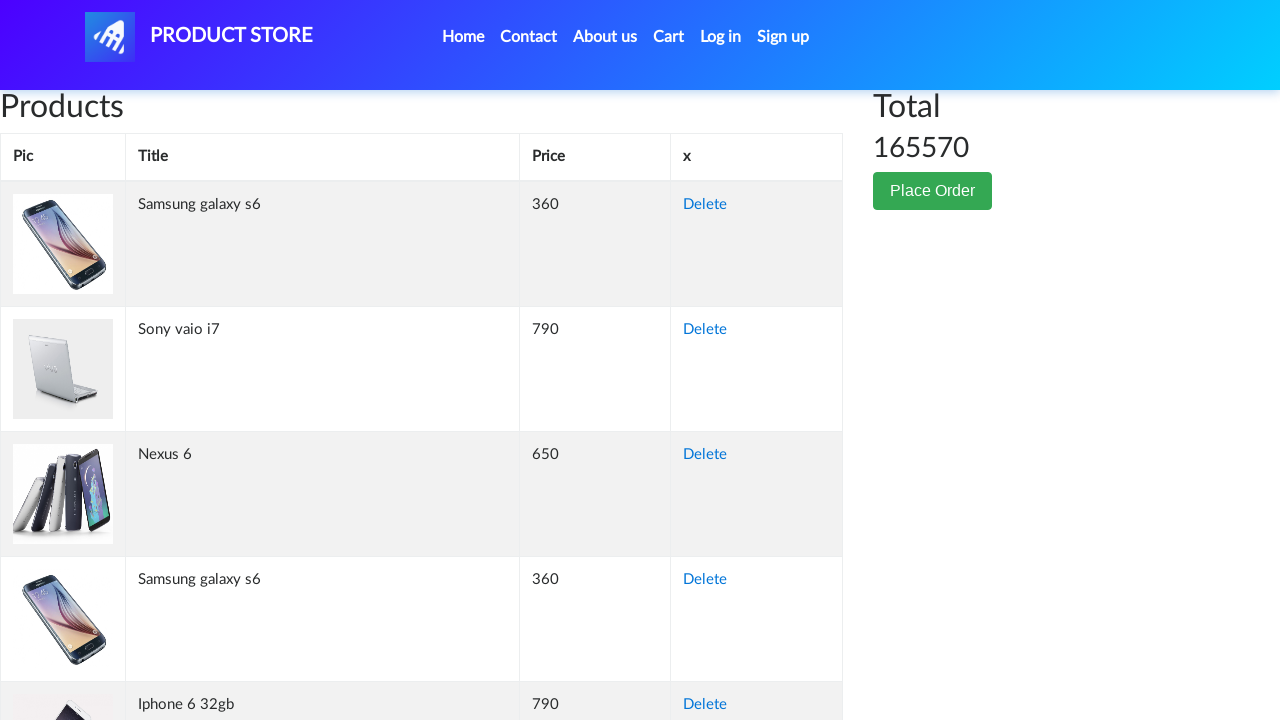

Retrieved cell content from row 241, column 3: '650'
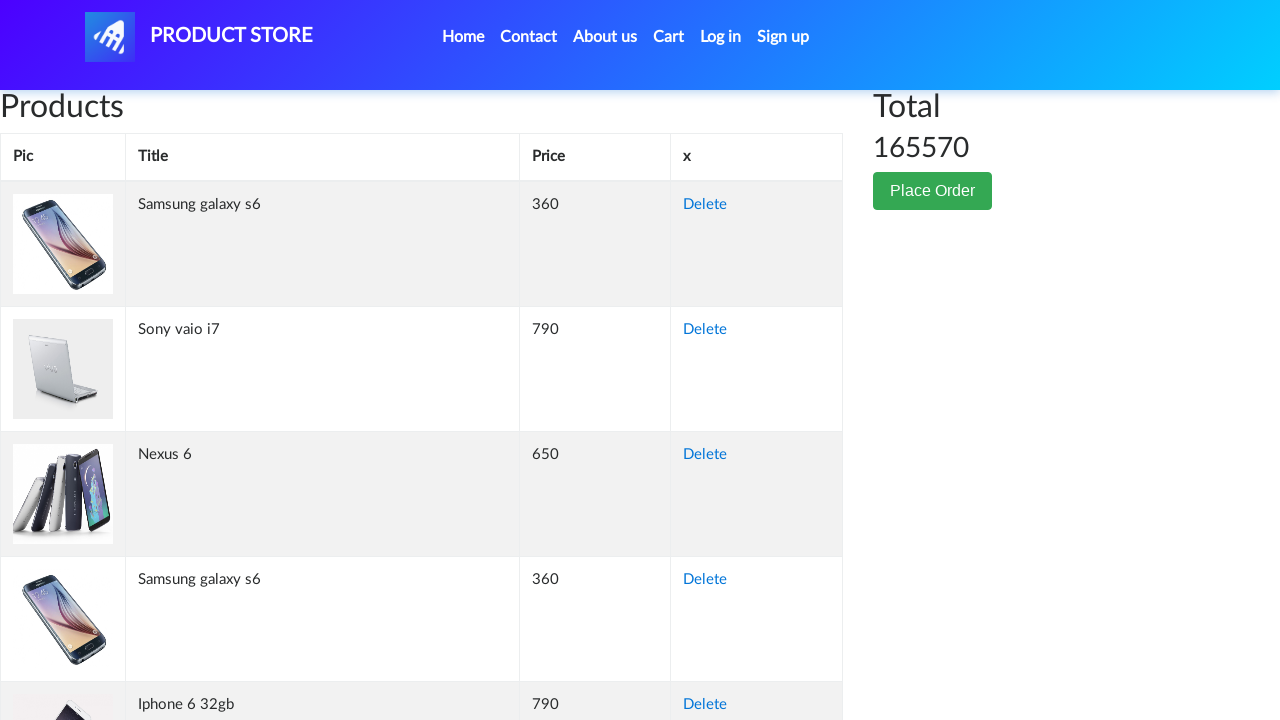

Retrieved cell content from row 241, column 4: 'Delete'
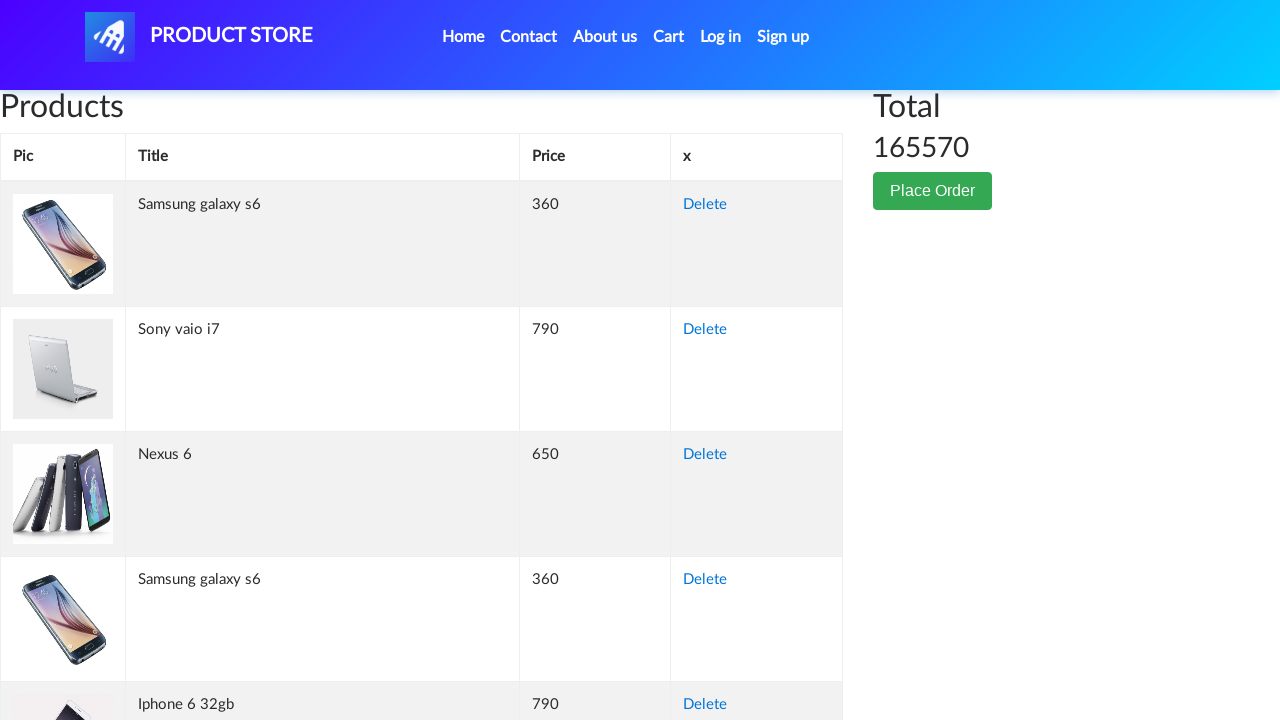

Retrieved cell content from row 242, column 1: ''
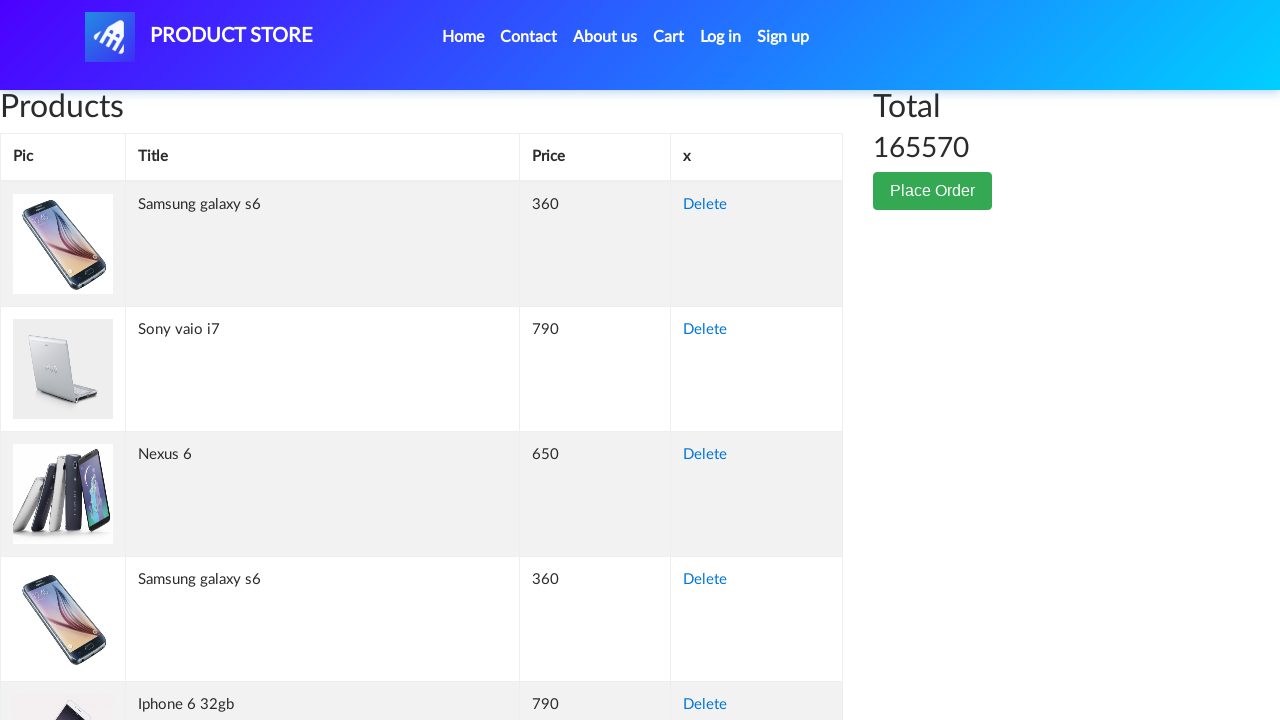

Retrieved cell content from row 242, column 2: 'Sony xperia z5'
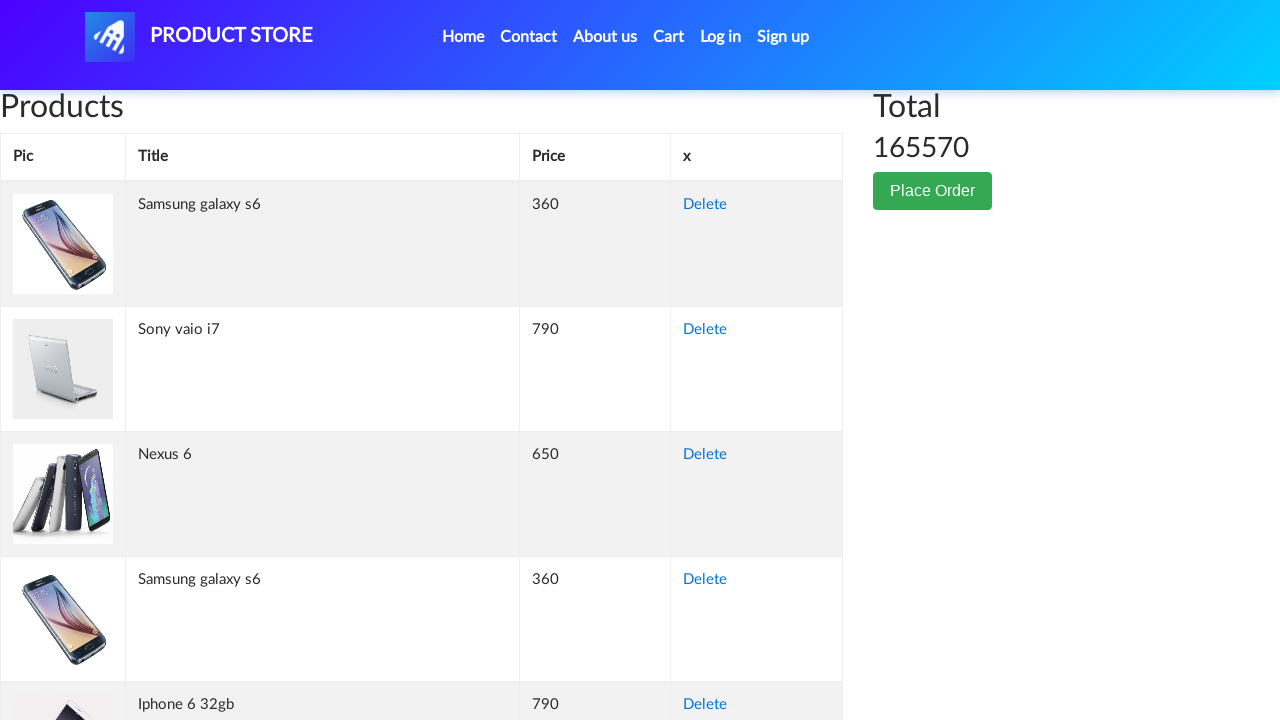

Retrieved cell content from row 242, column 3: '320'
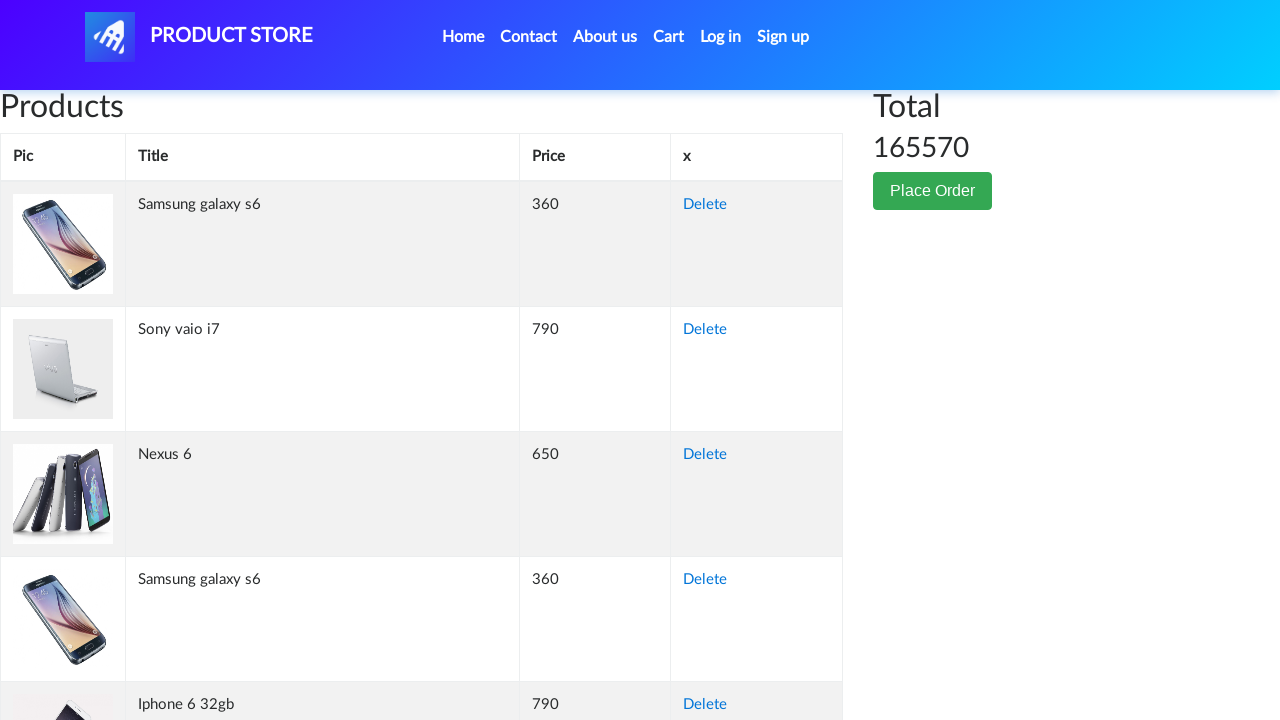

Retrieved cell content from row 242, column 4: 'Delete'
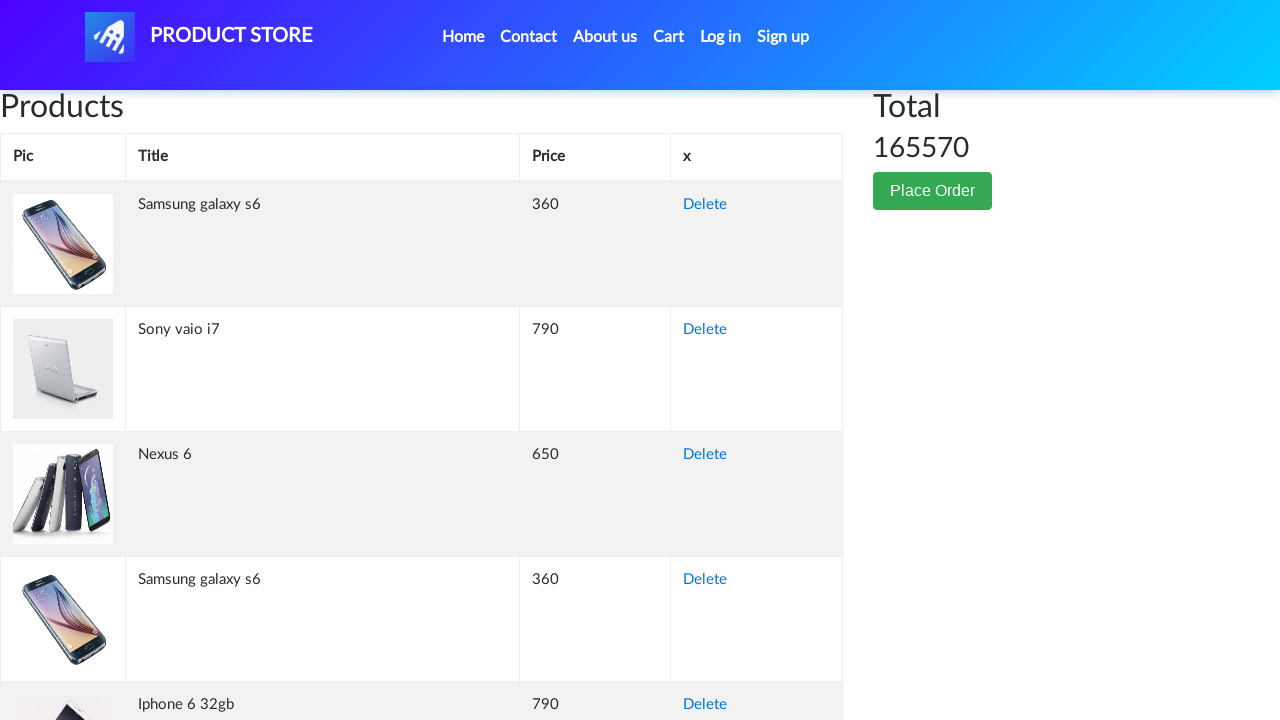

Retrieved cell content from row 243, column 1: ''
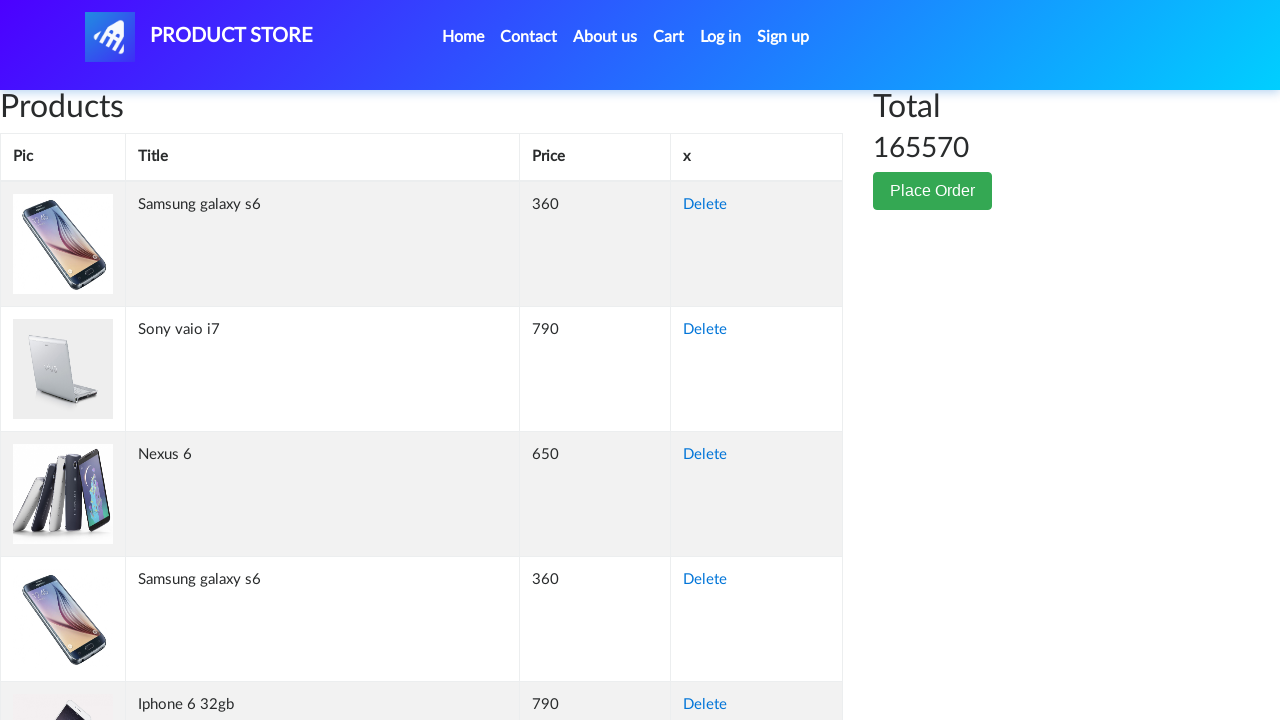

Retrieved cell content from row 243, column 2: 'Sony vaio i7
'
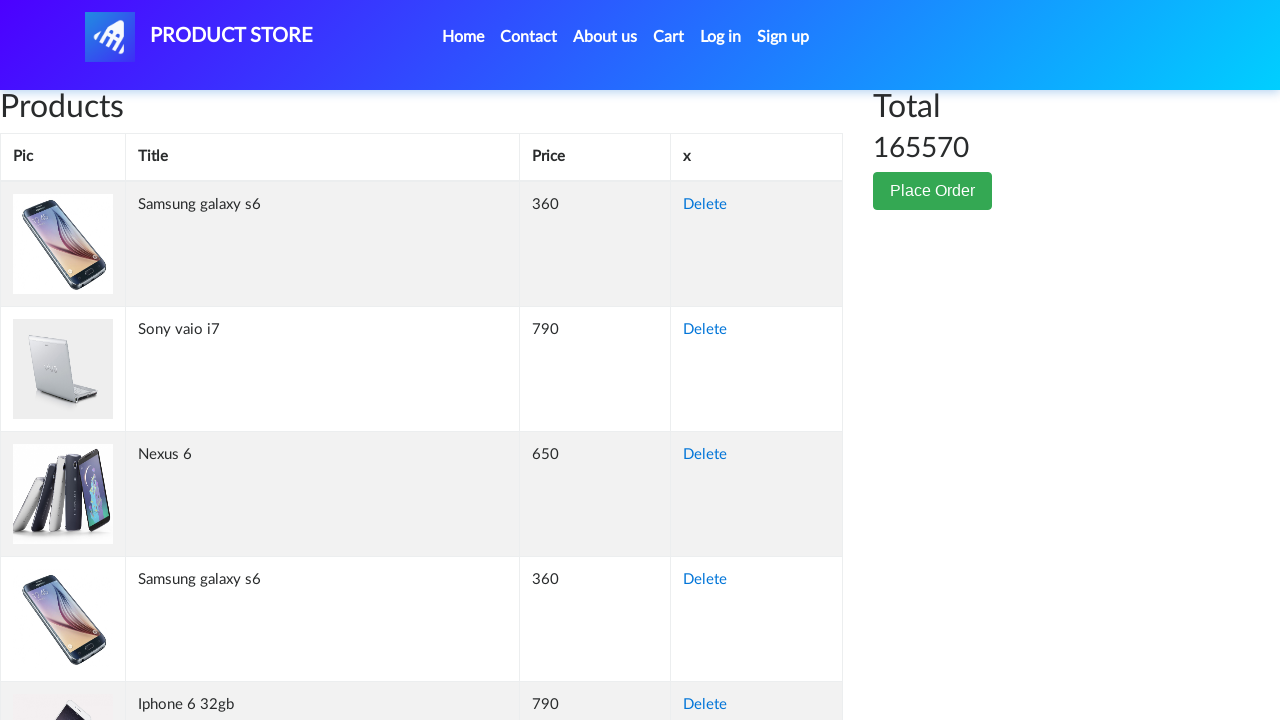

Retrieved cell content from row 243, column 3: '790'
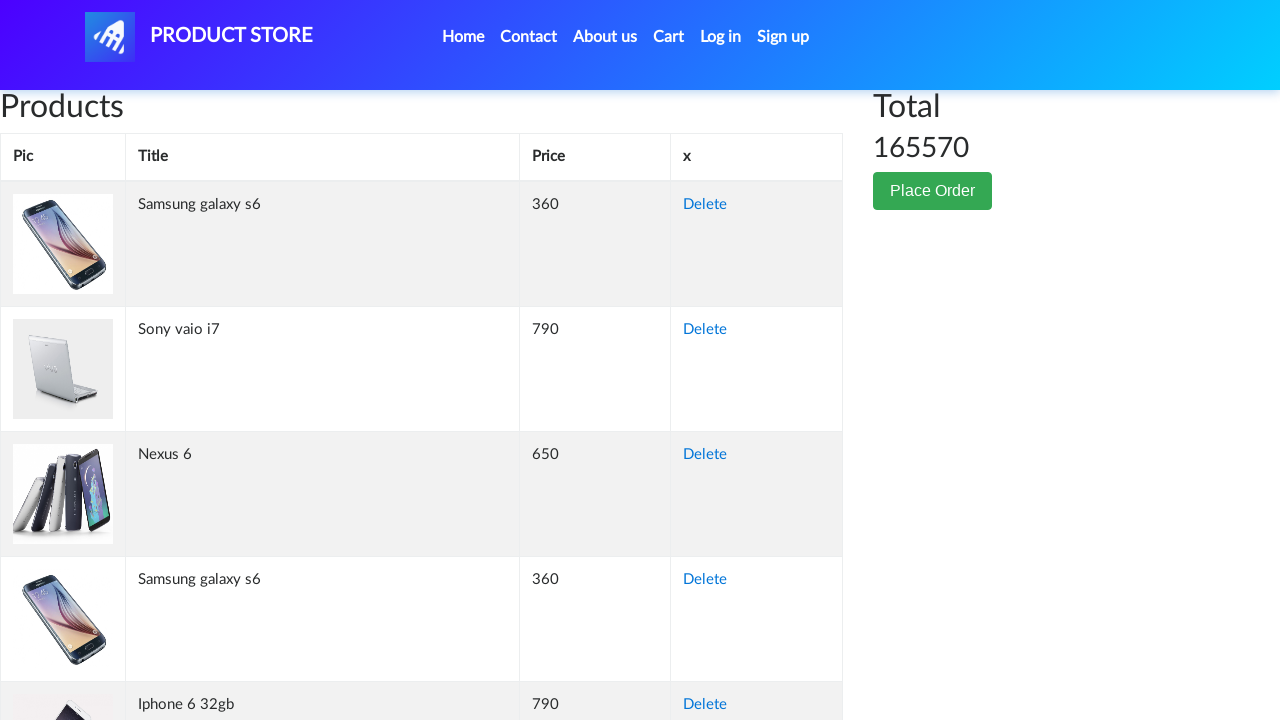

Retrieved cell content from row 243, column 4: 'Delete'
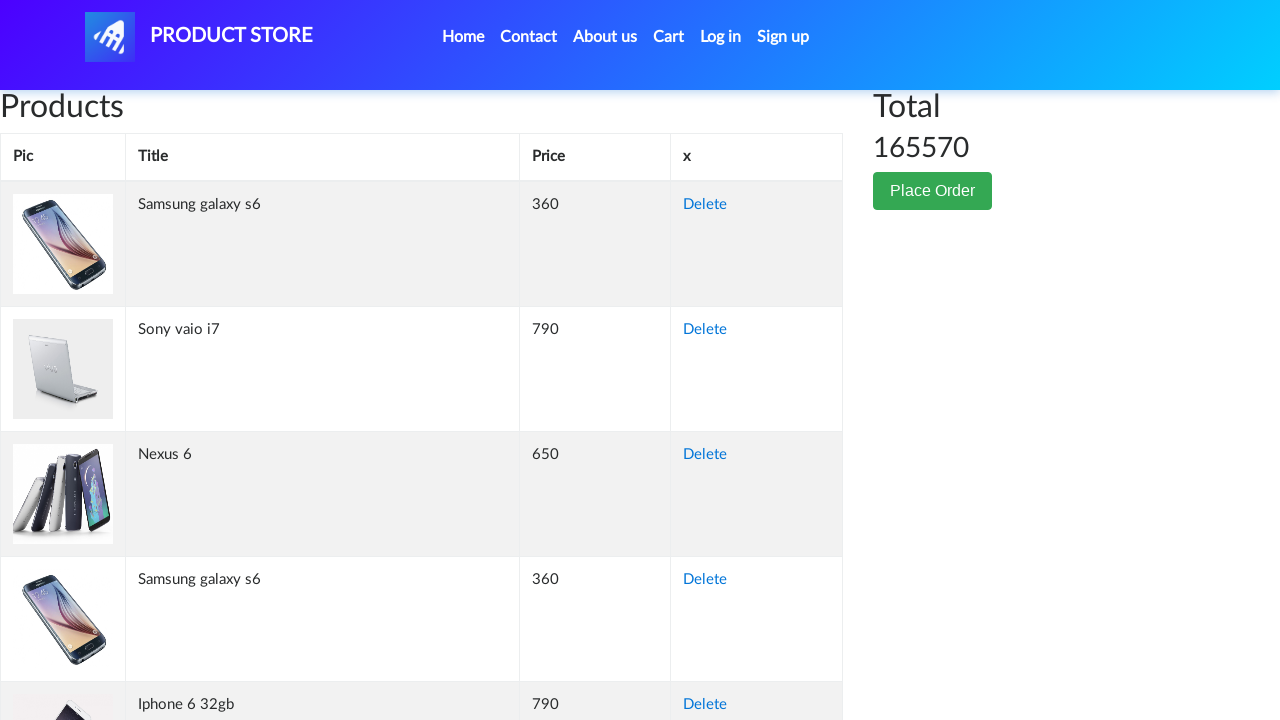

Retrieved cell content from row 244, column 1: ''
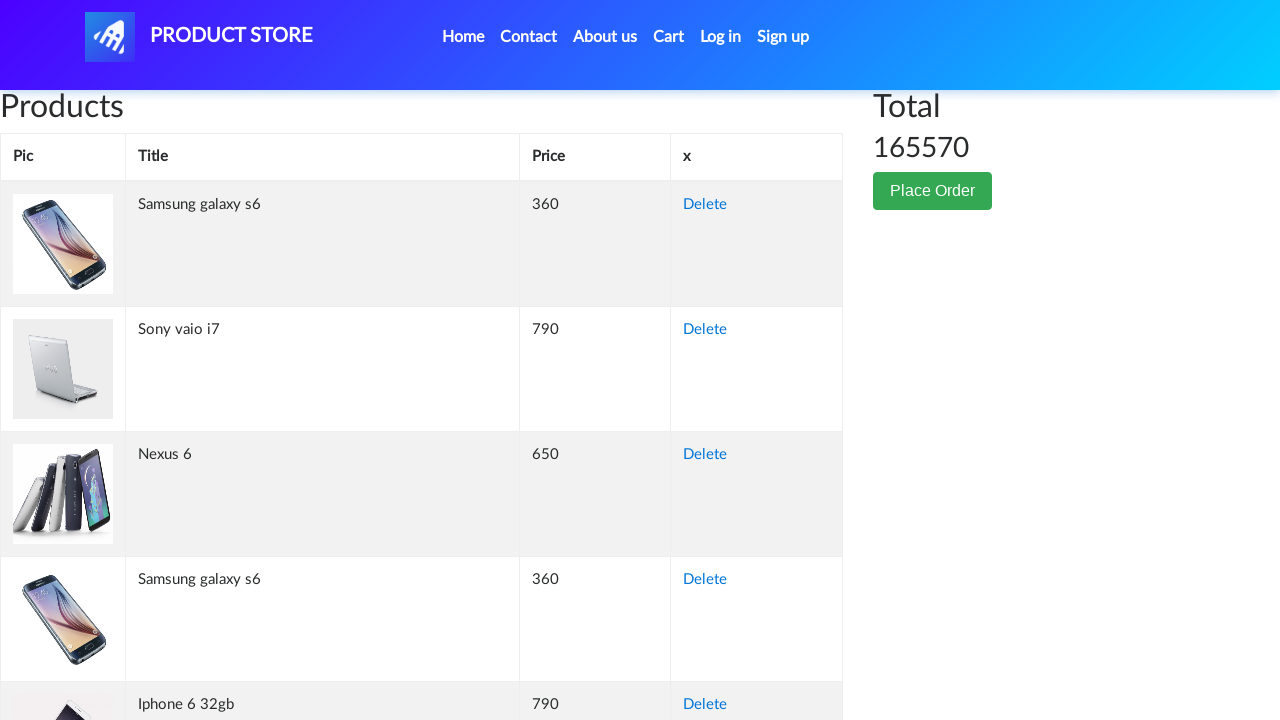

Retrieved cell content from row 244, column 2: 'Sony vaio i7
'
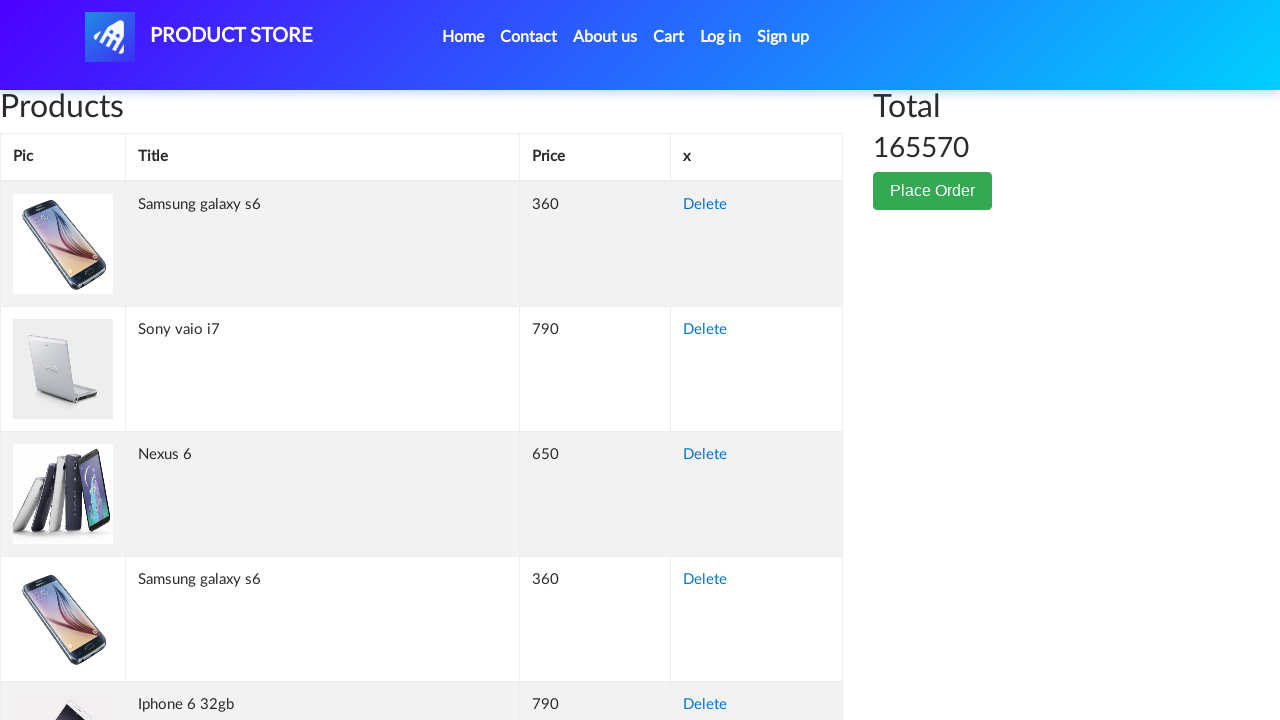

Retrieved cell content from row 244, column 3: '790'
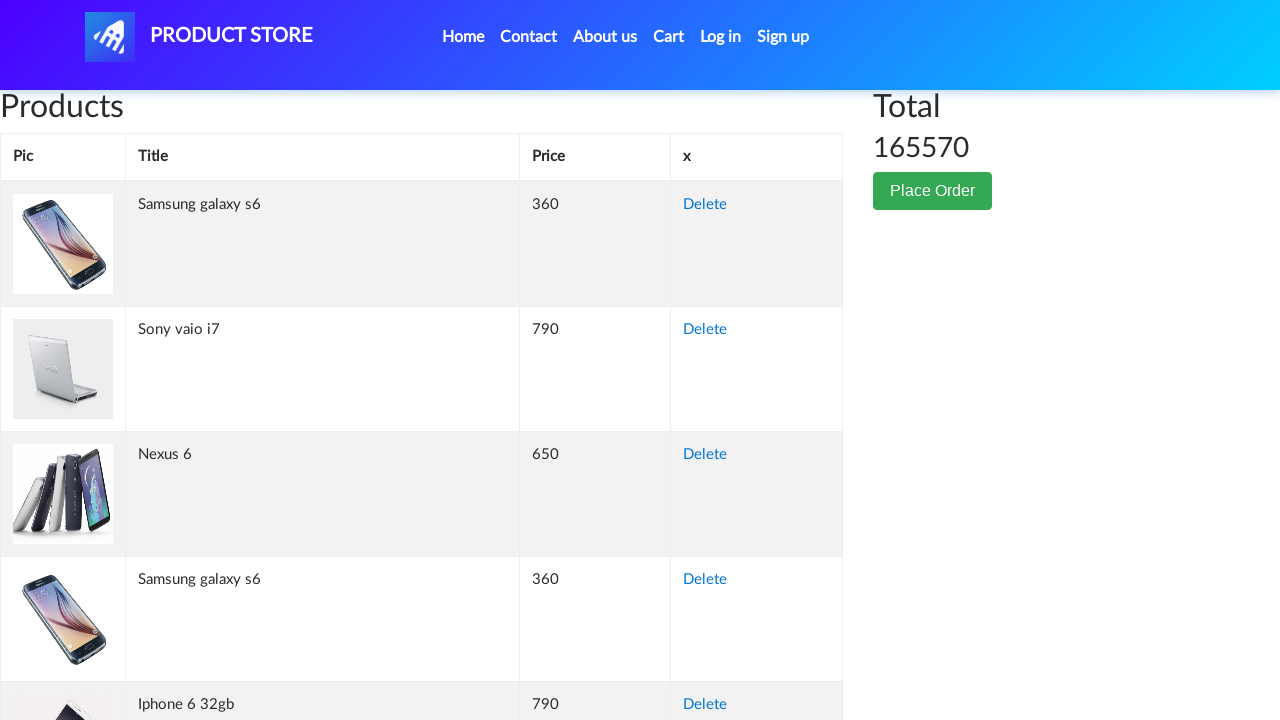

Retrieved cell content from row 244, column 4: 'Delete'
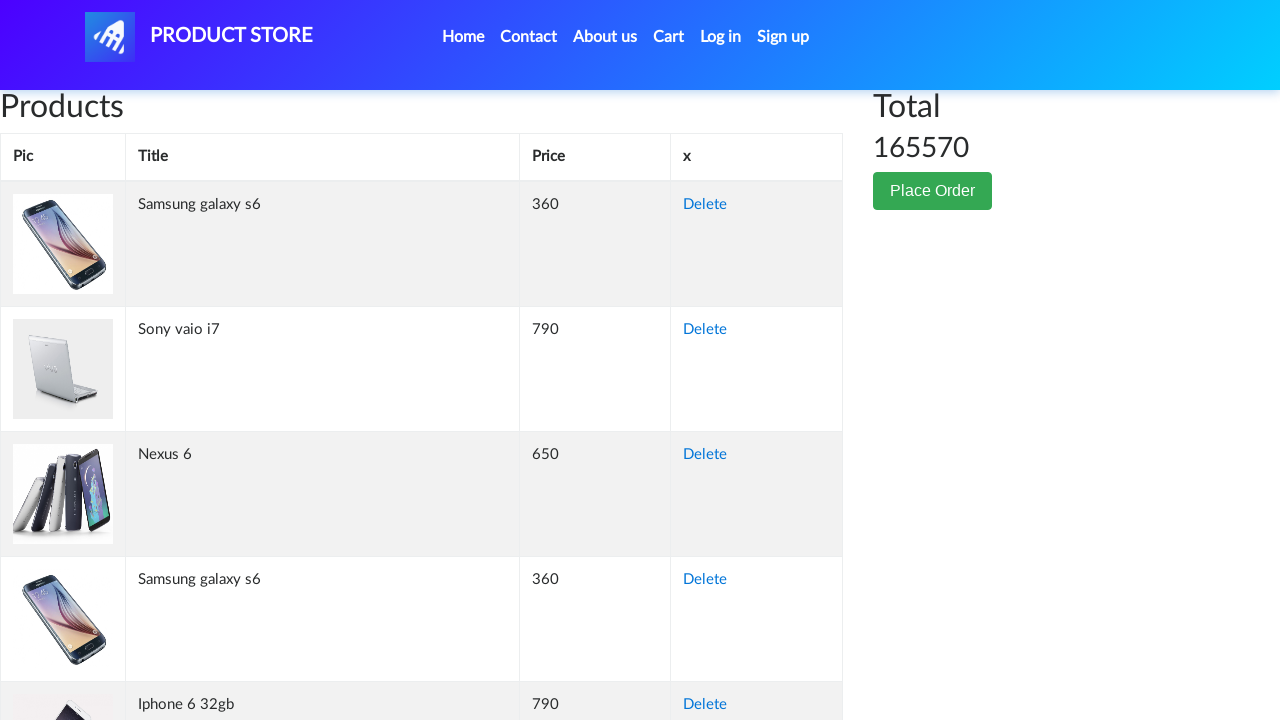

Retrieved cell content from row 245, column 1: ''
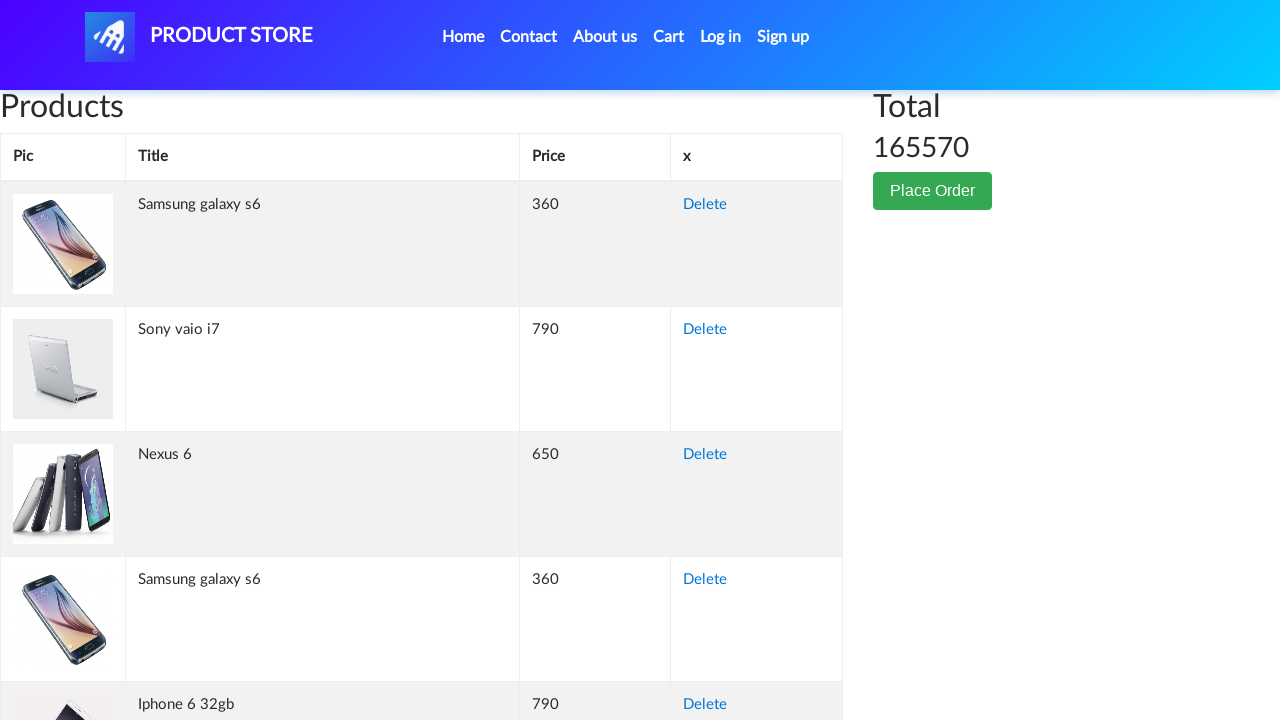

Retrieved cell content from row 245, column 2: 'Samsung galaxy s6'
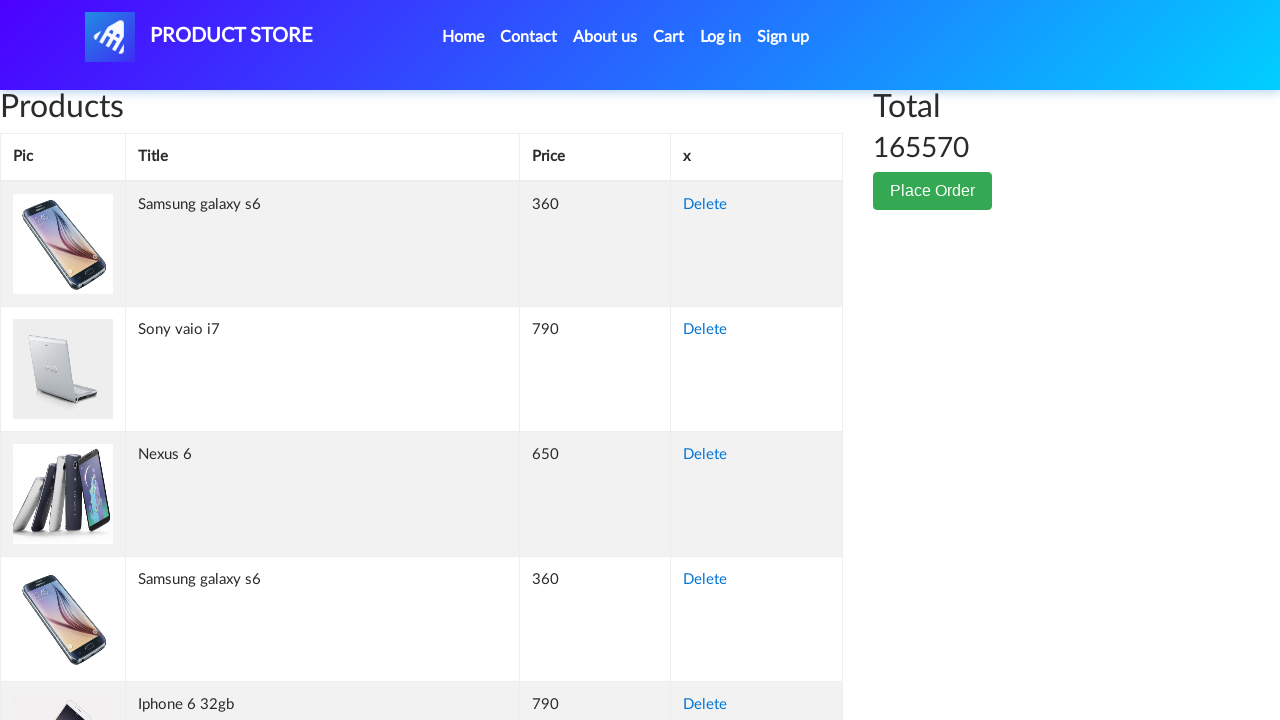

Retrieved cell content from row 245, column 3: '360'
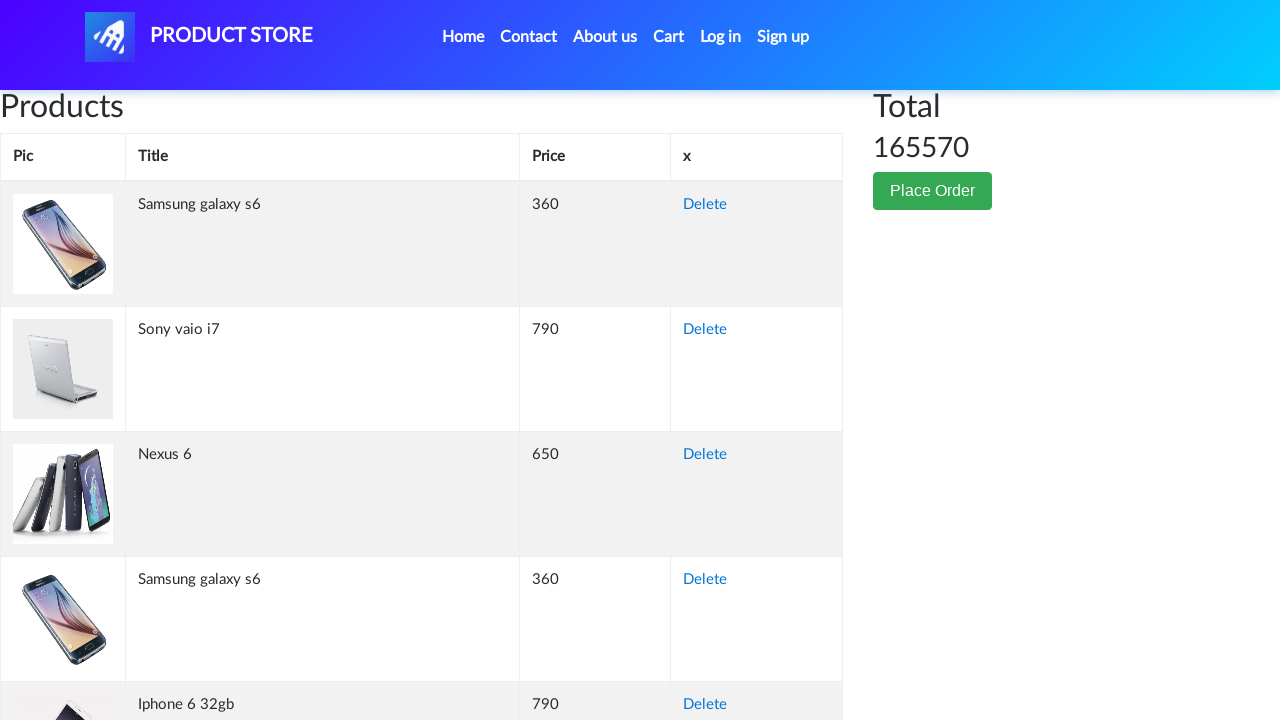

Retrieved cell content from row 245, column 4: 'Delete'
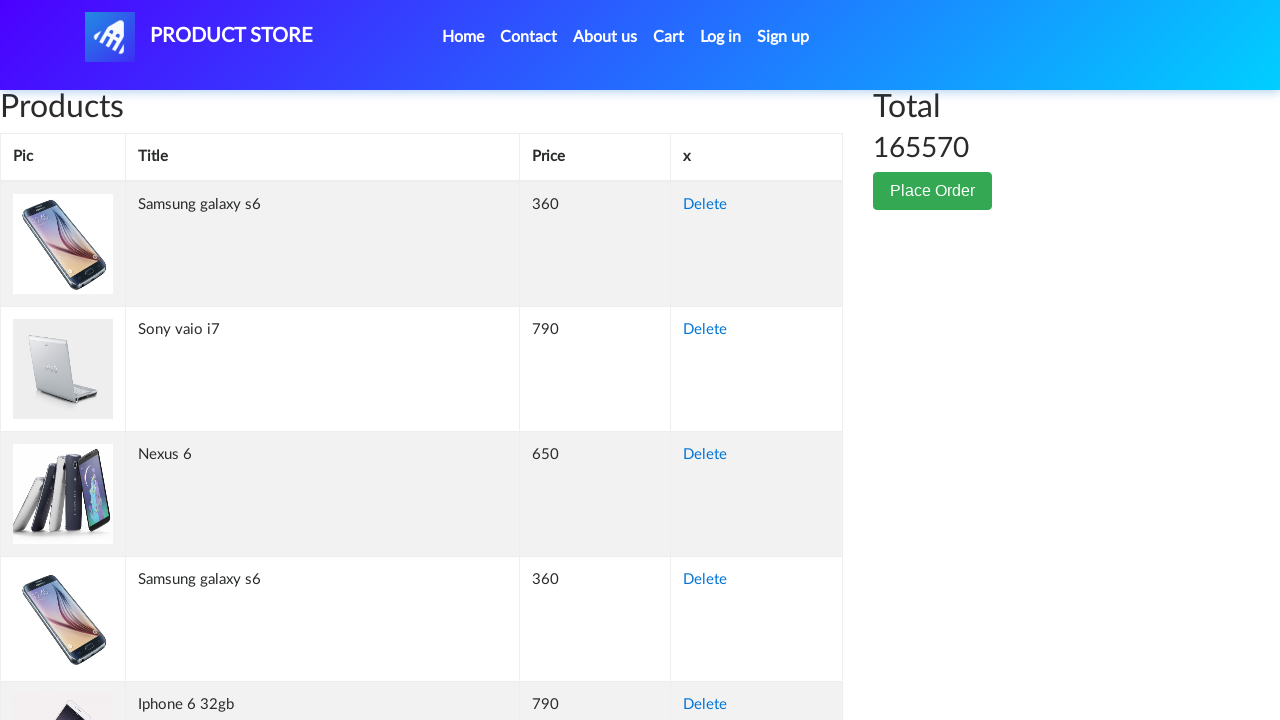

Retrieved cell content from row 246, column 1: ''
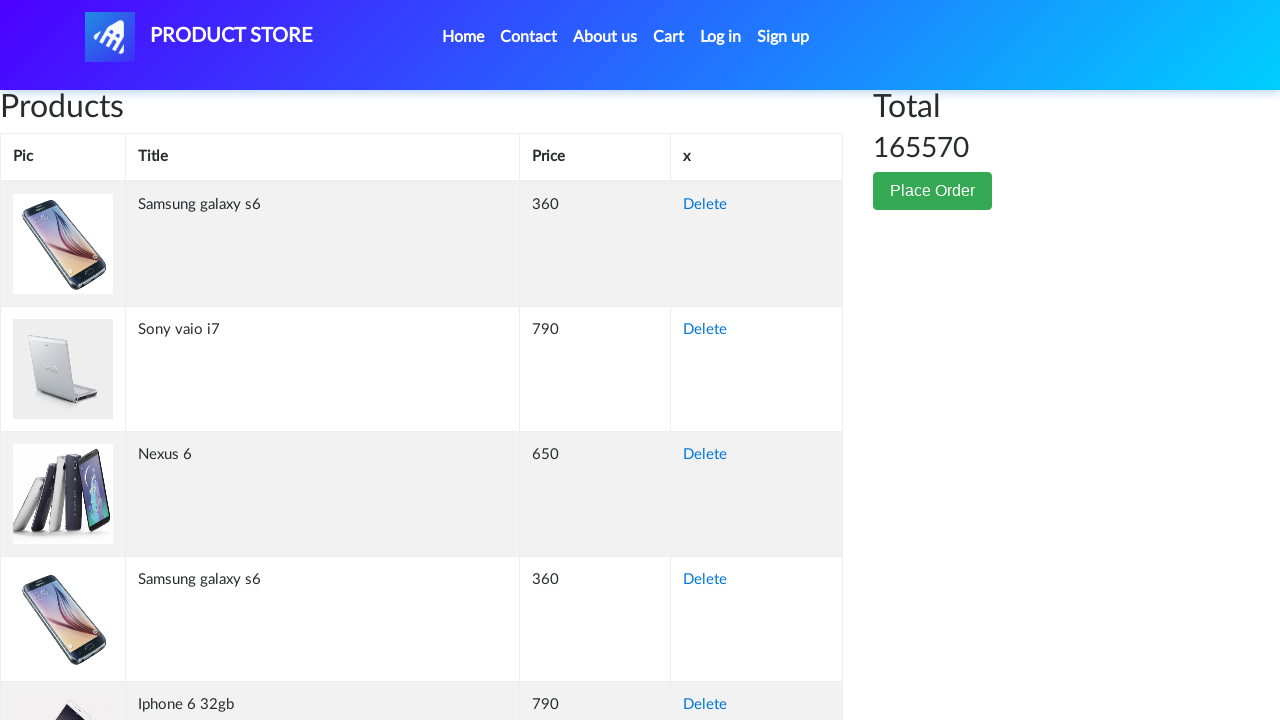

Retrieved cell content from row 246, column 2: 'Samsung galaxy s6'
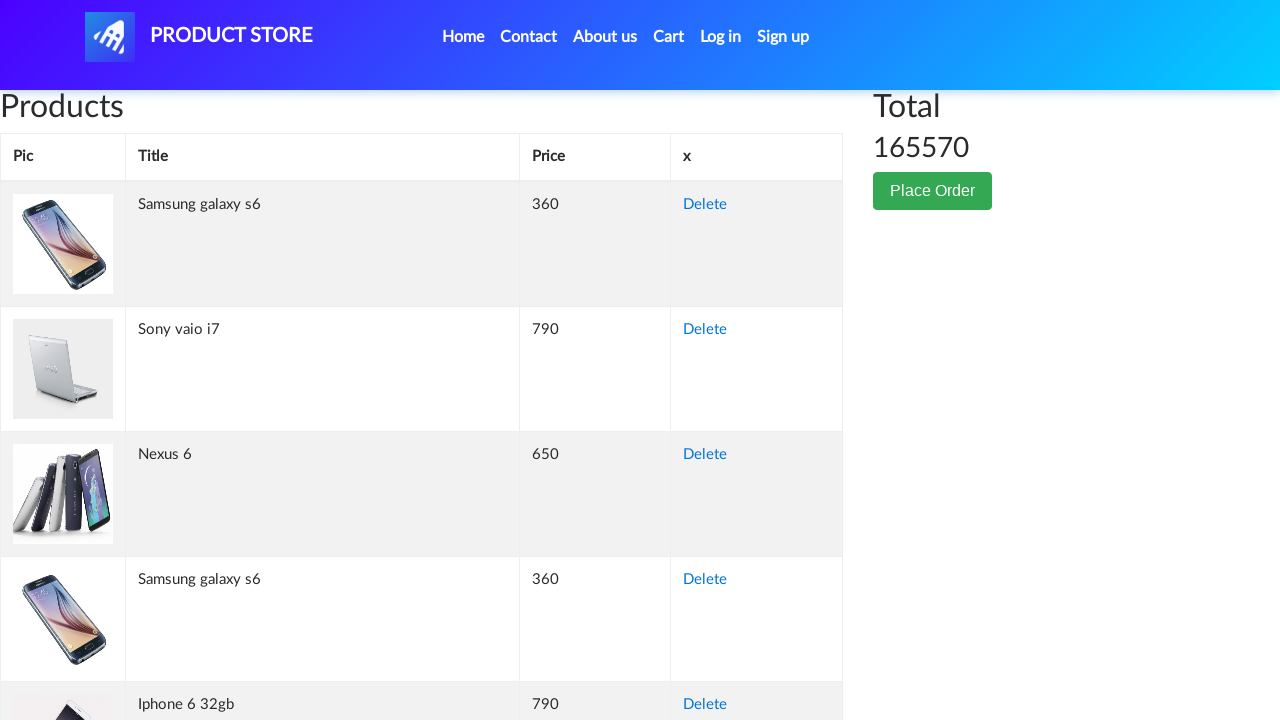

Retrieved cell content from row 246, column 3: '360'
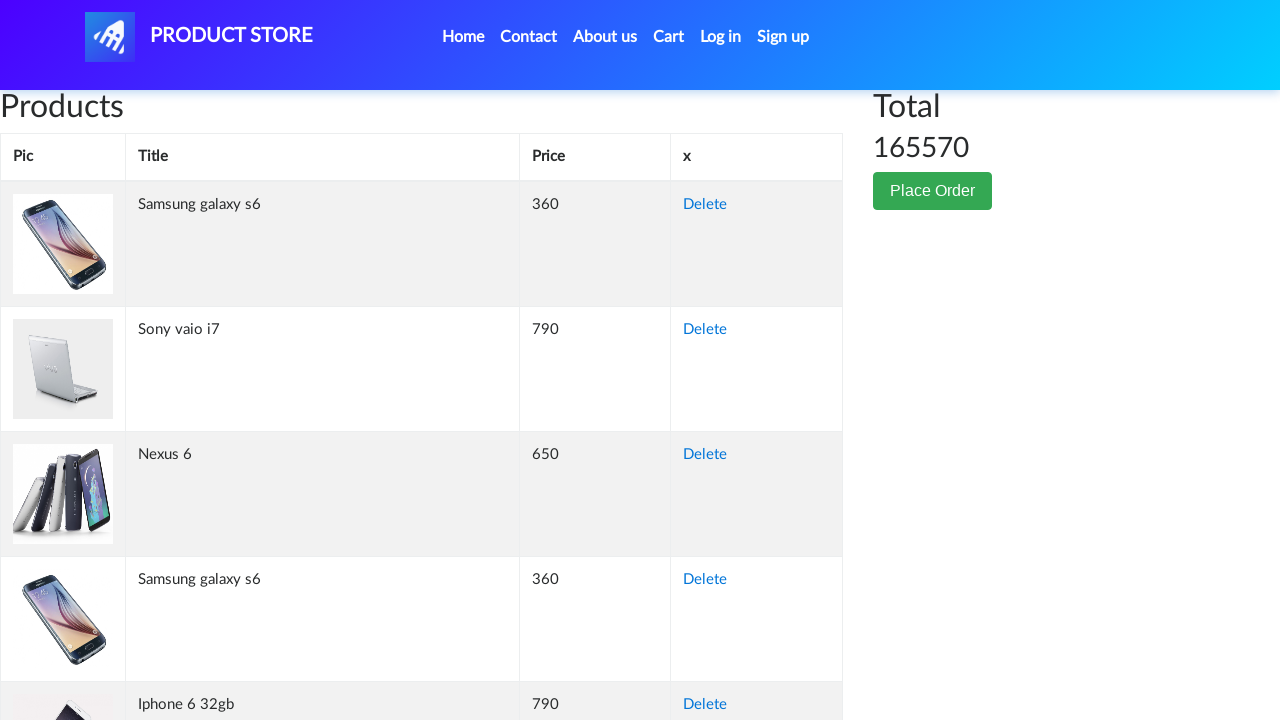

Retrieved cell content from row 246, column 4: 'Delete'
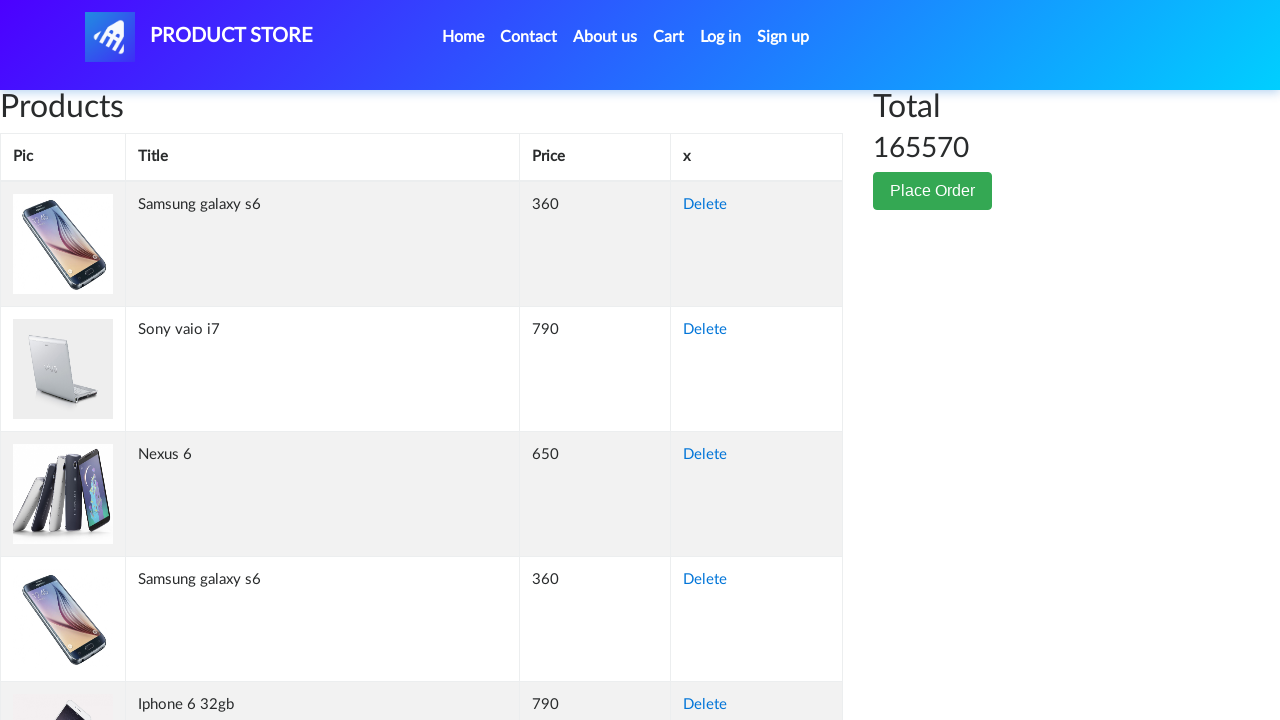

Retrieved cell content from row 247, column 1: ''
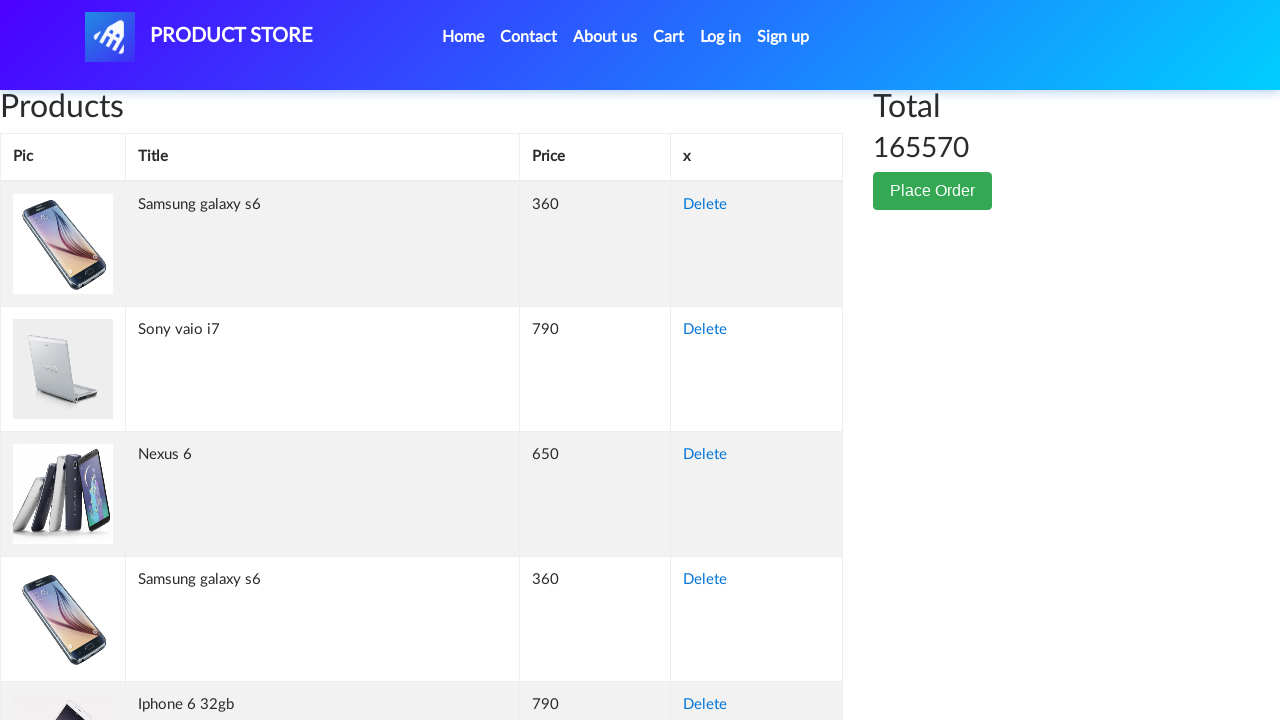

Retrieved cell content from row 247, column 2: 'Samsung galaxy s7'
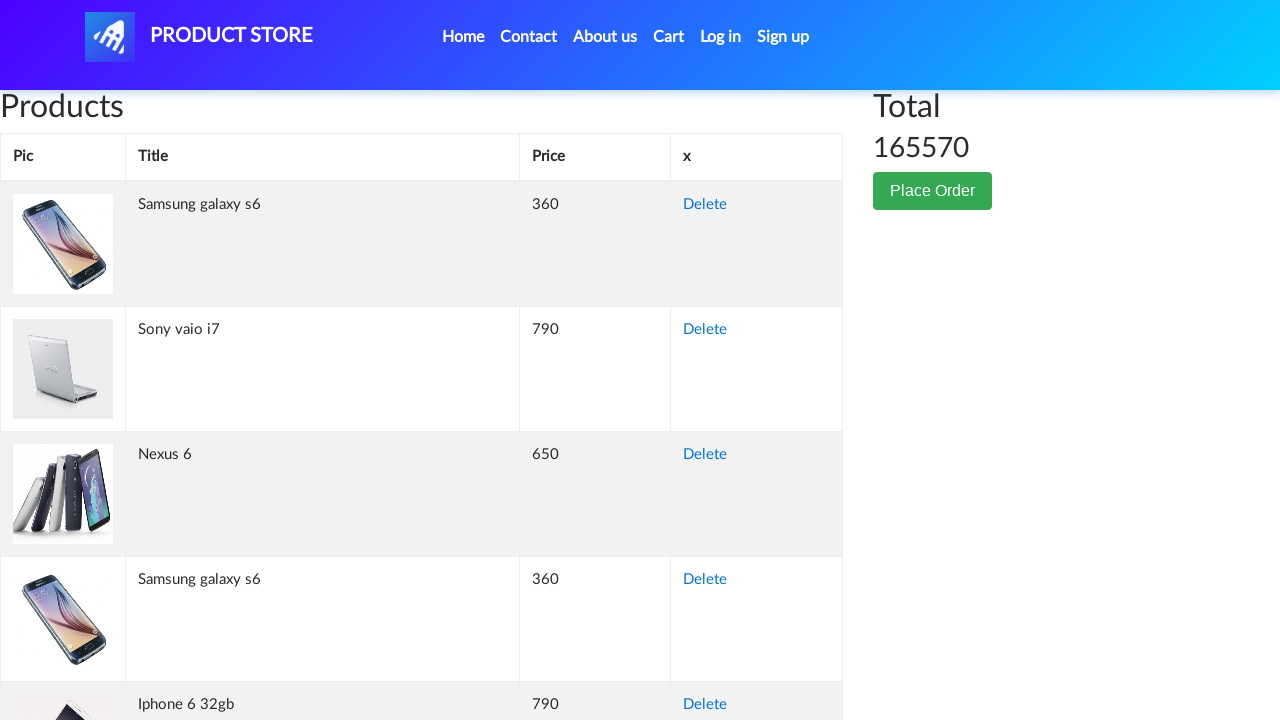

Retrieved cell content from row 247, column 3: '800'
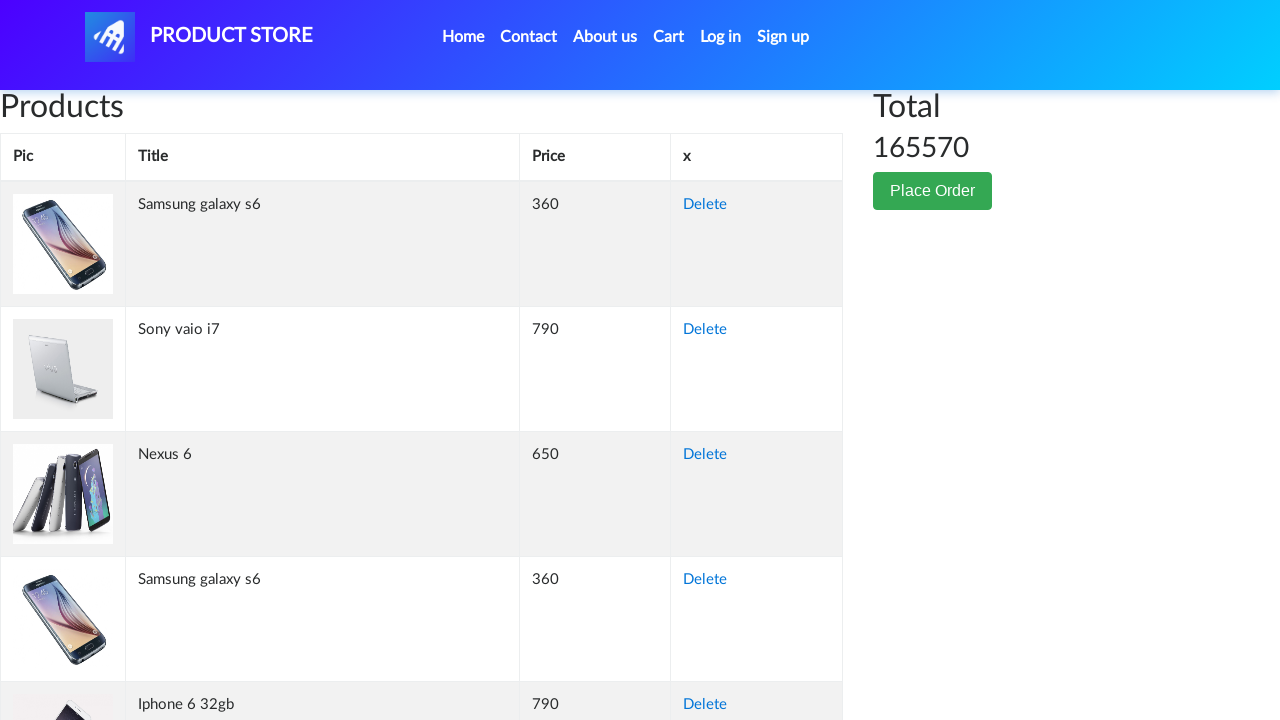

Retrieved cell content from row 247, column 4: 'Delete'
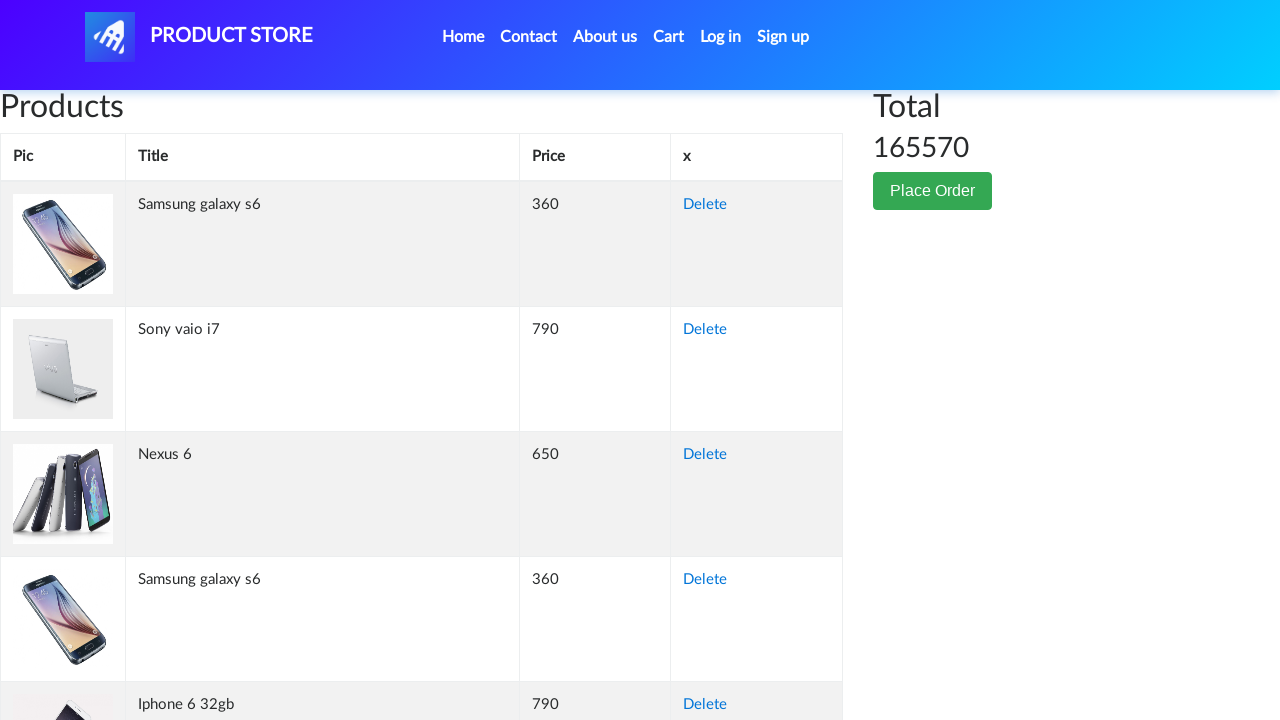

Retrieved cell content from row 248, column 1: ''
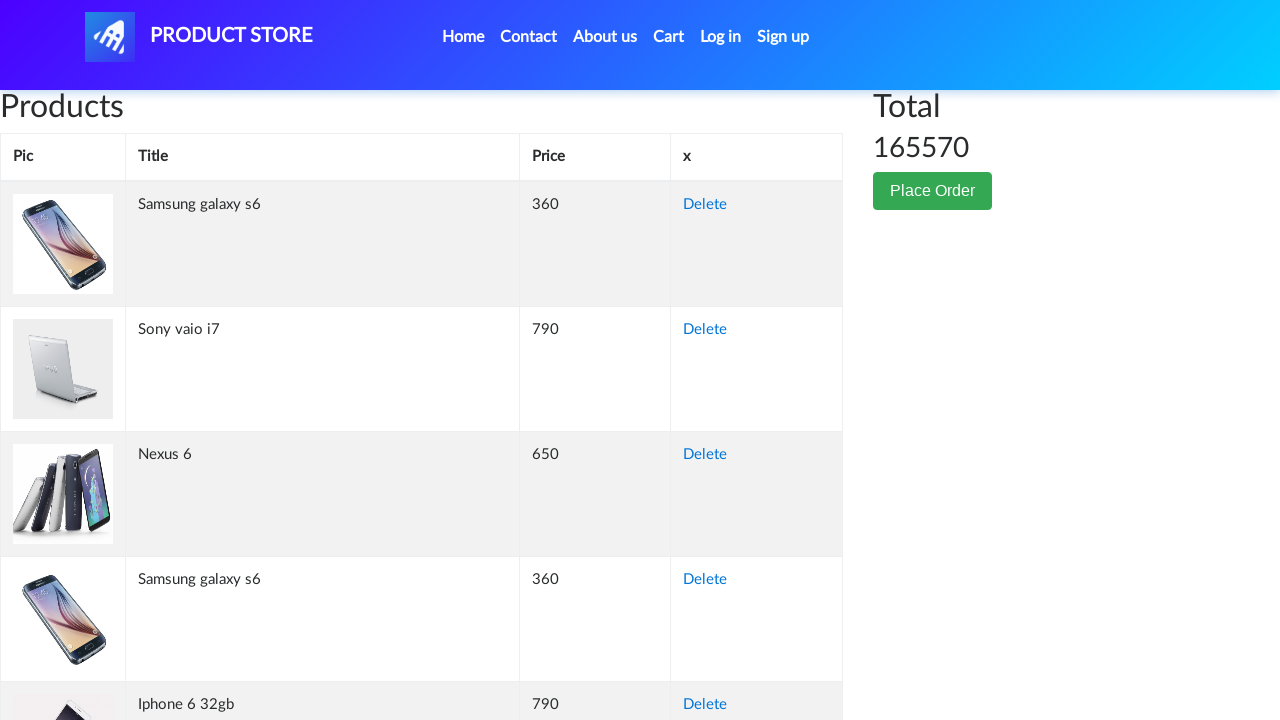

Retrieved cell content from row 248, column 2: 'ASUS Full HD'
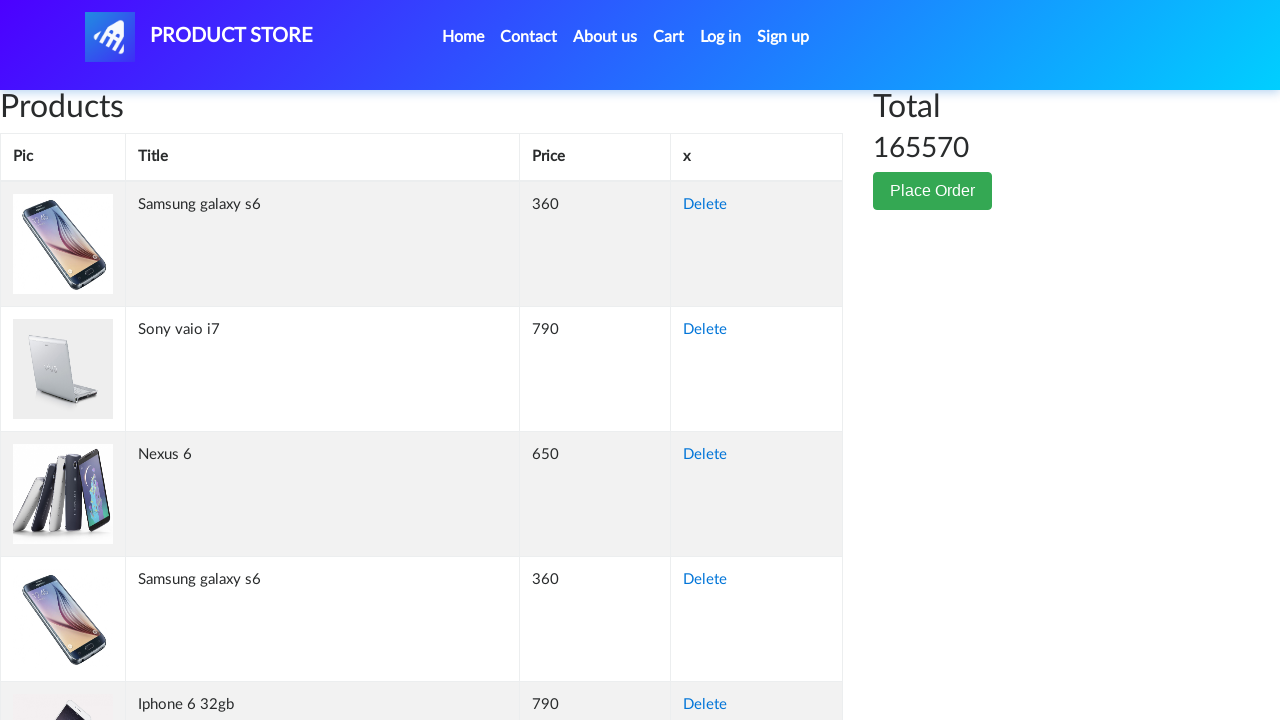

Retrieved cell content from row 248, column 3: '230'
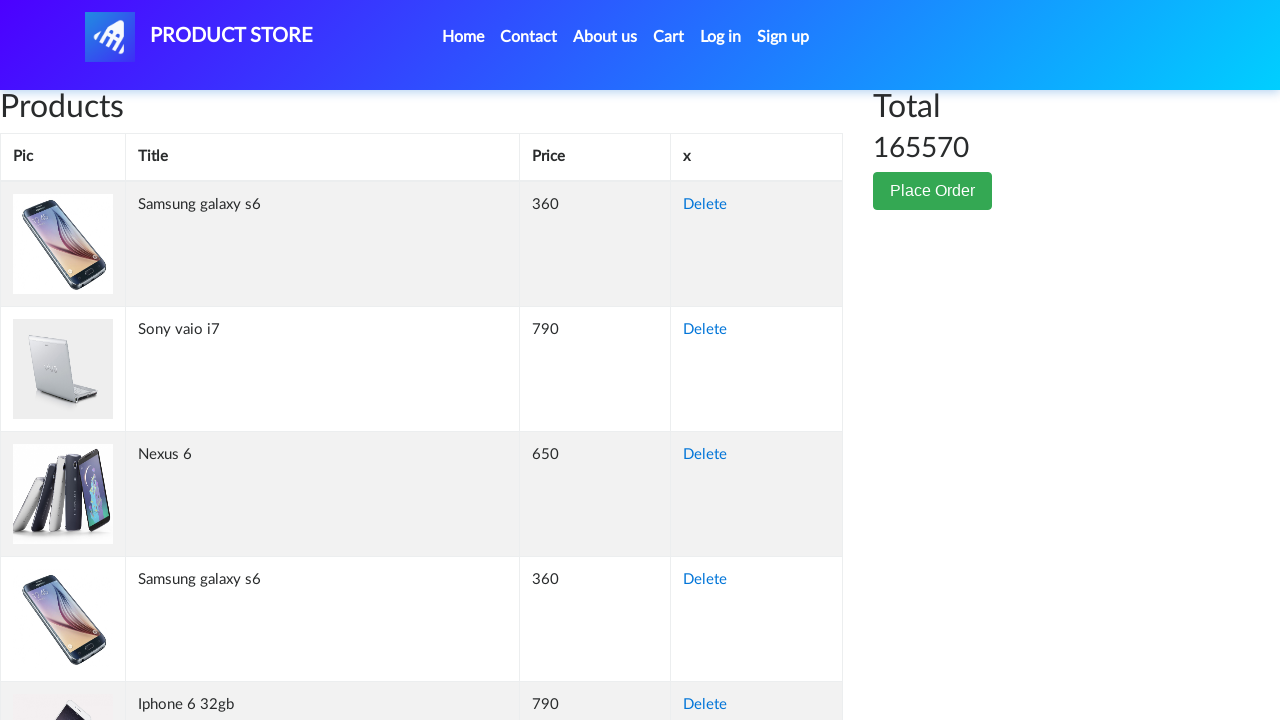

Retrieved cell content from row 248, column 4: 'Delete'
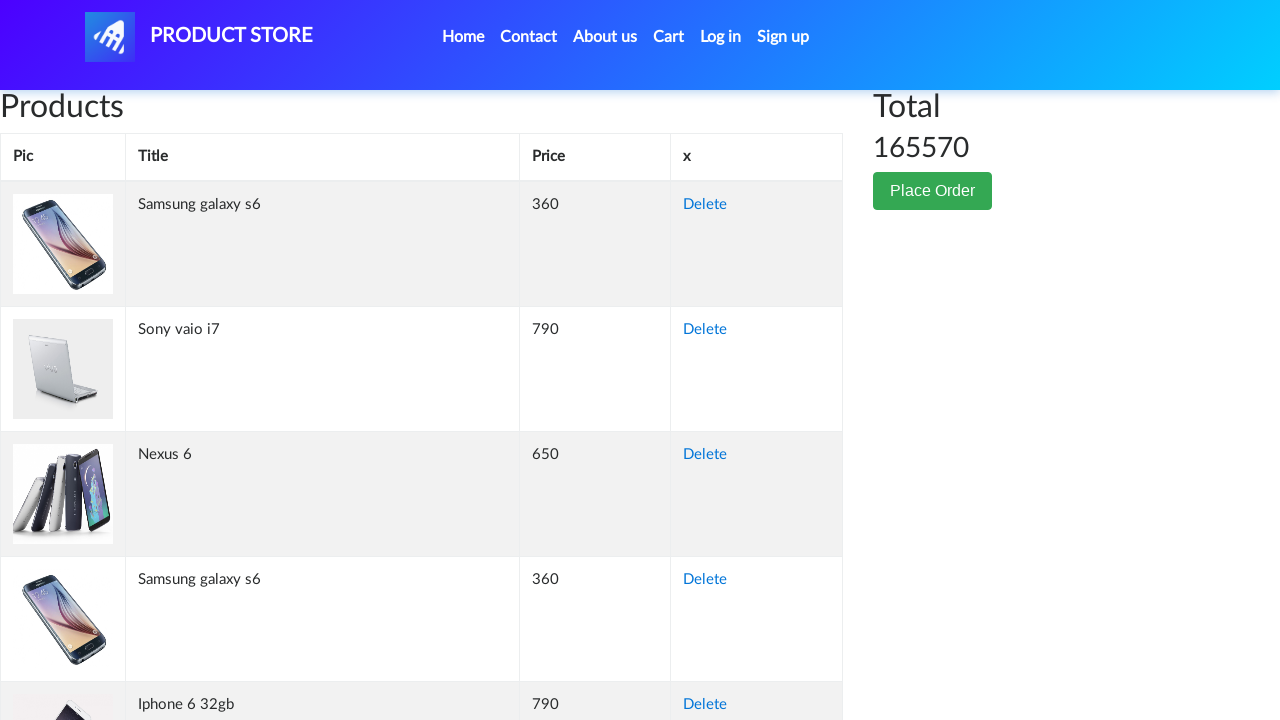

Retrieved cell content from row 249, column 1: ''
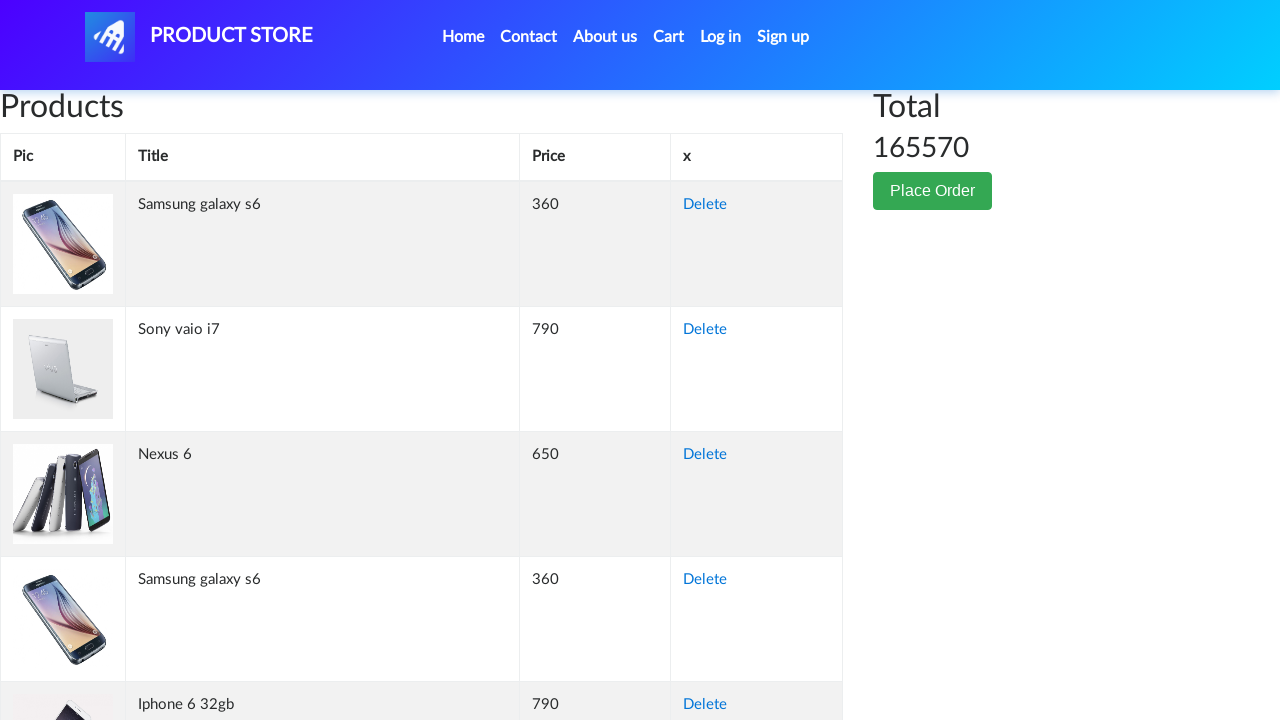

Retrieved cell content from row 249, column 2: 'Nokia lumia 1520'
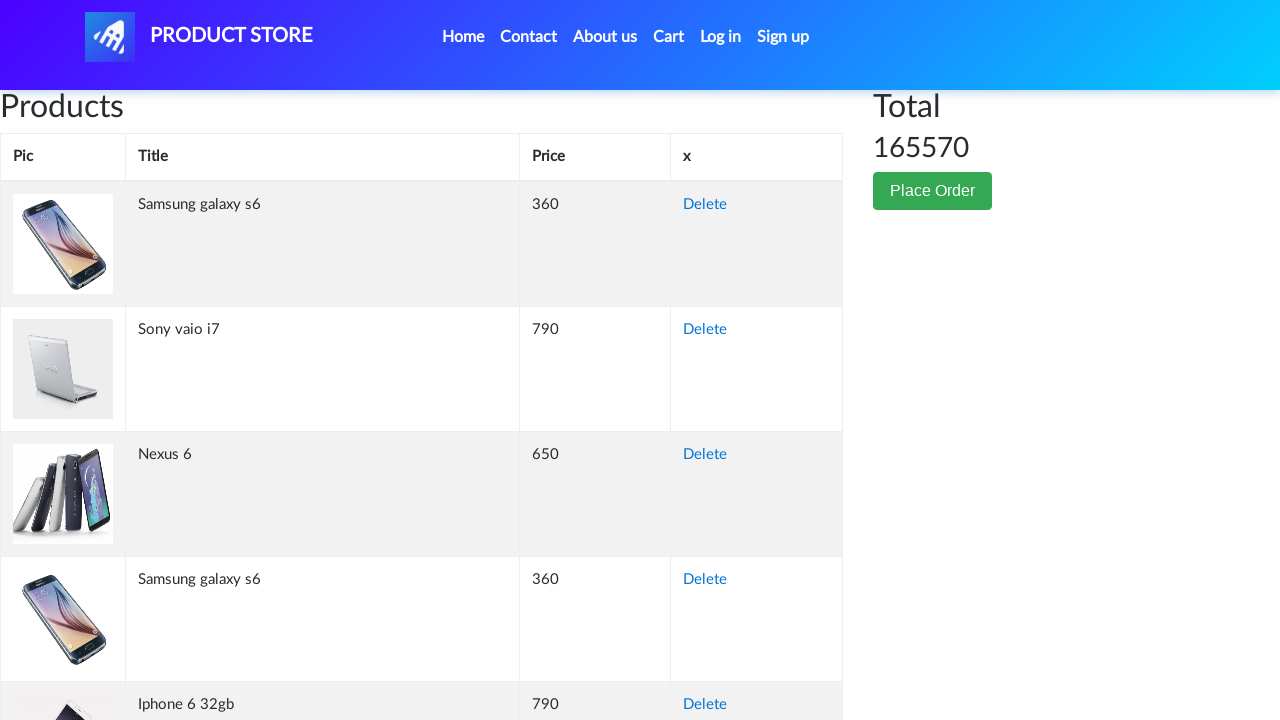

Retrieved cell content from row 249, column 3: '820'
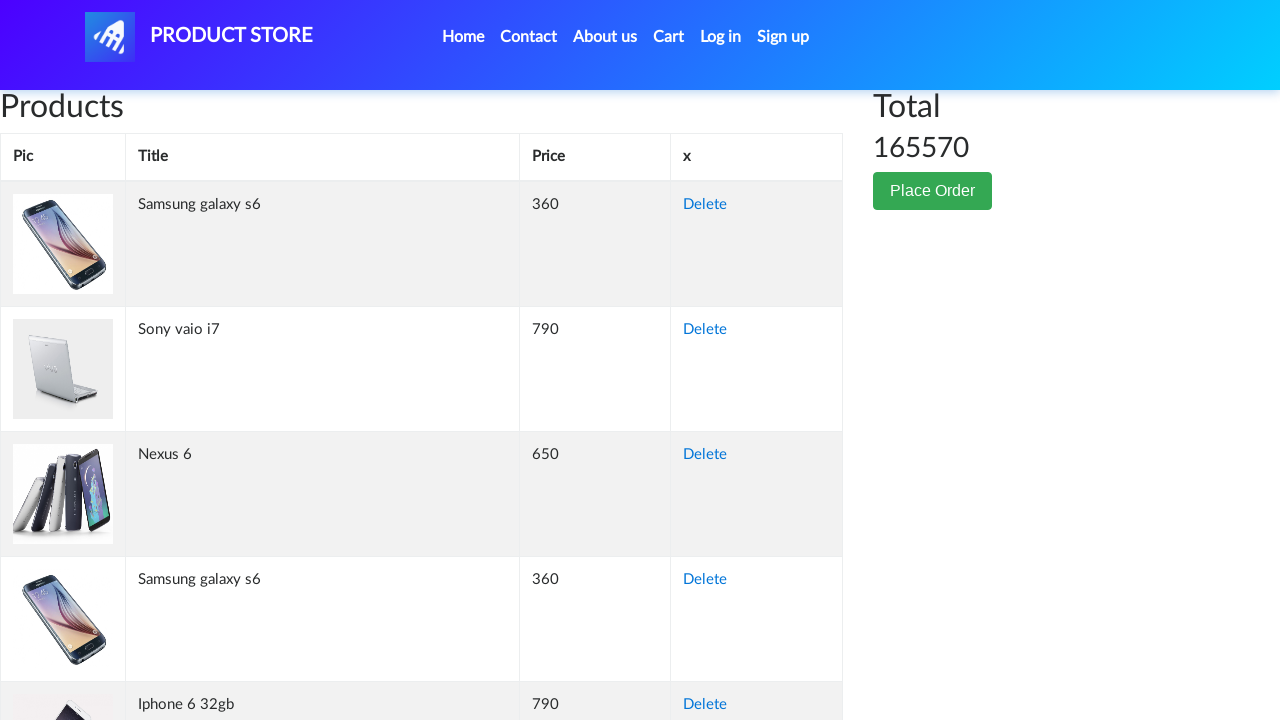

Retrieved cell content from row 249, column 4: 'Delete'
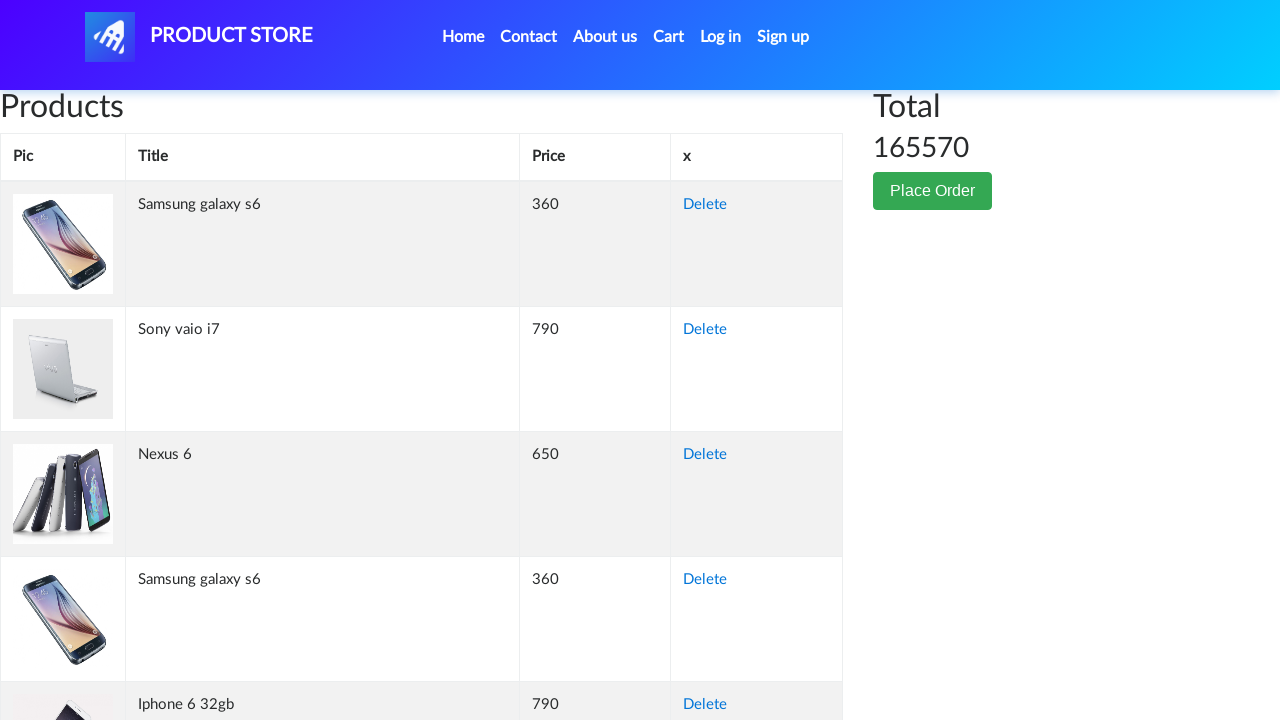

Retrieved cell content from row 250, column 1: ''
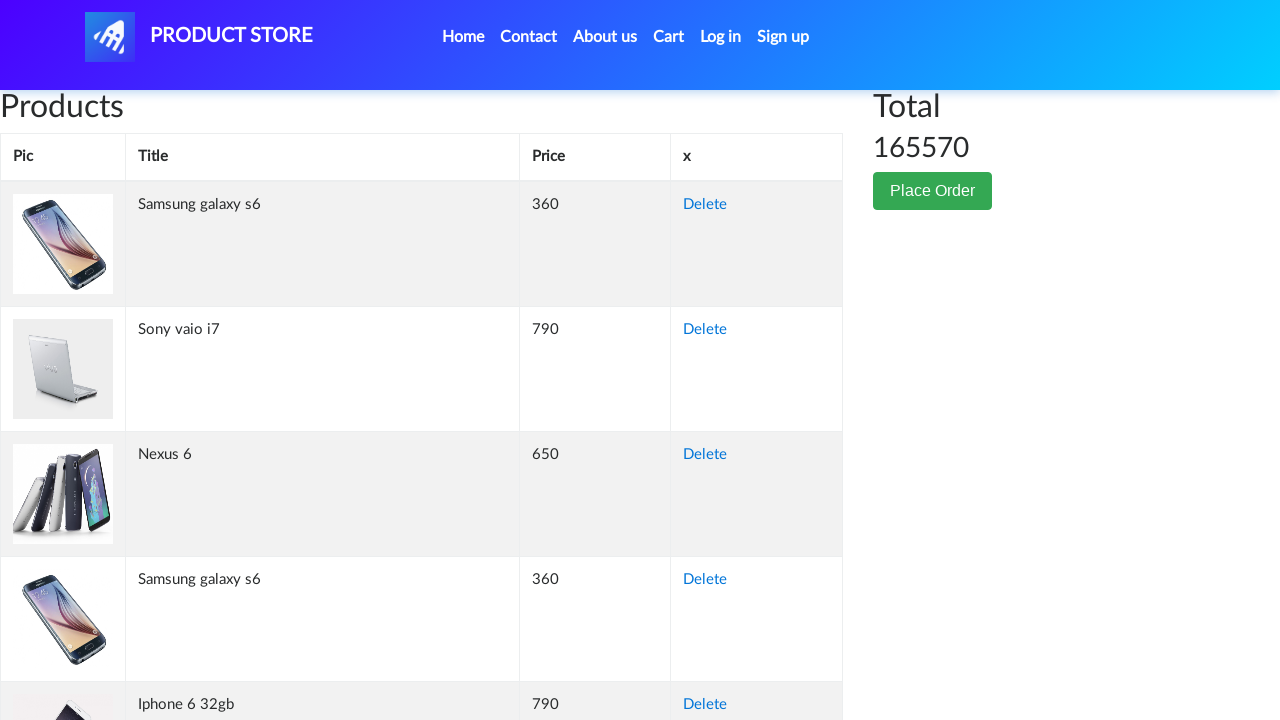

Retrieved cell content from row 250, column 2: 'Samsung galaxy s6'
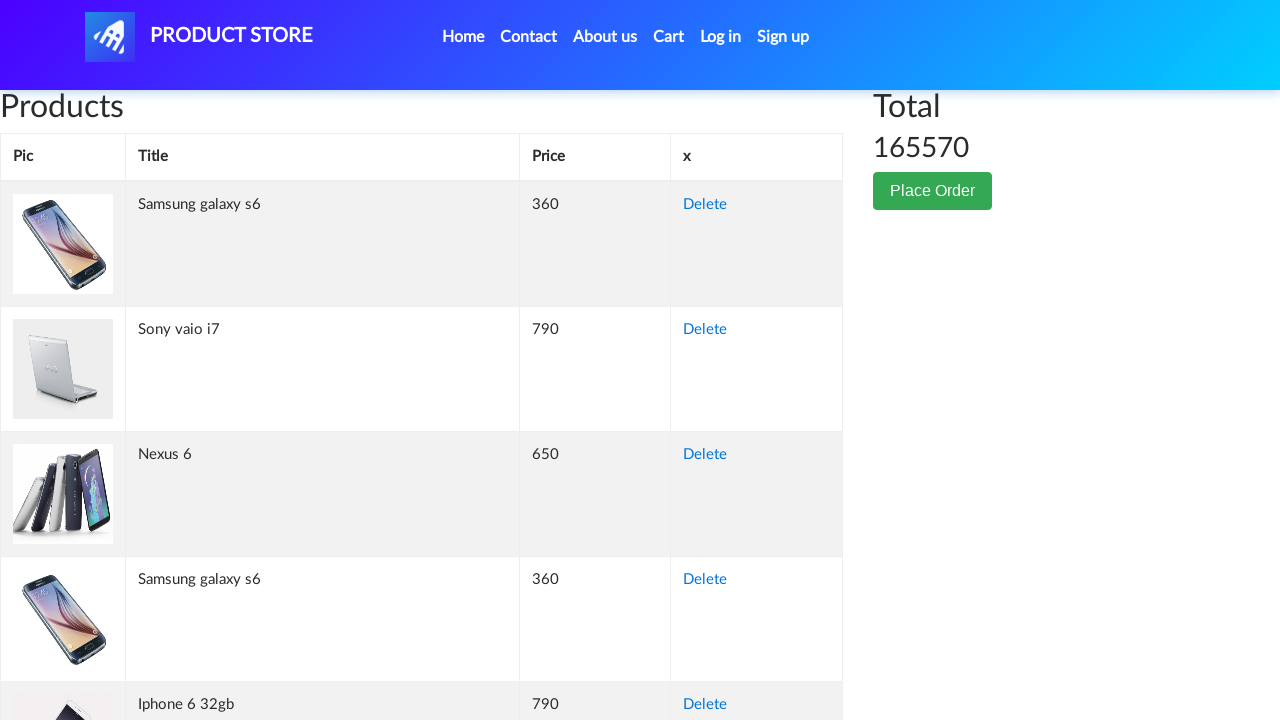

Retrieved cell content from row 250, column 3: '360'
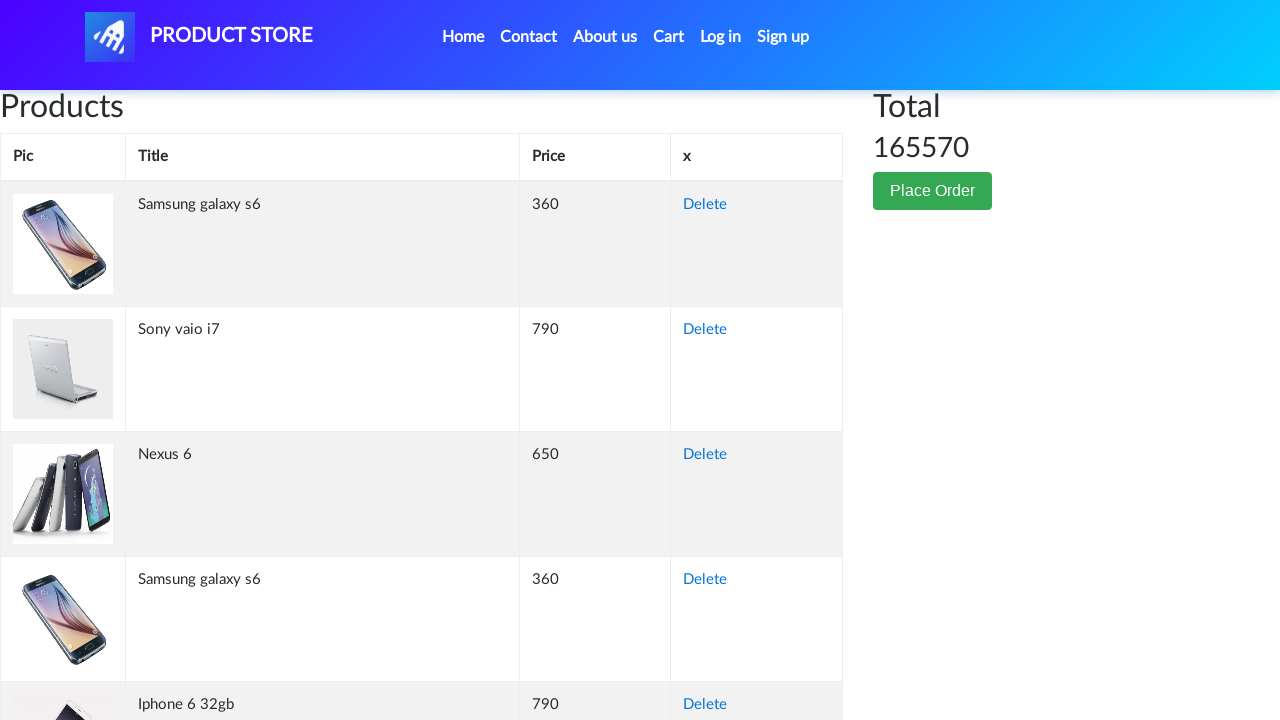

Retrieved cell content from row 250, column 4: 'Delete'
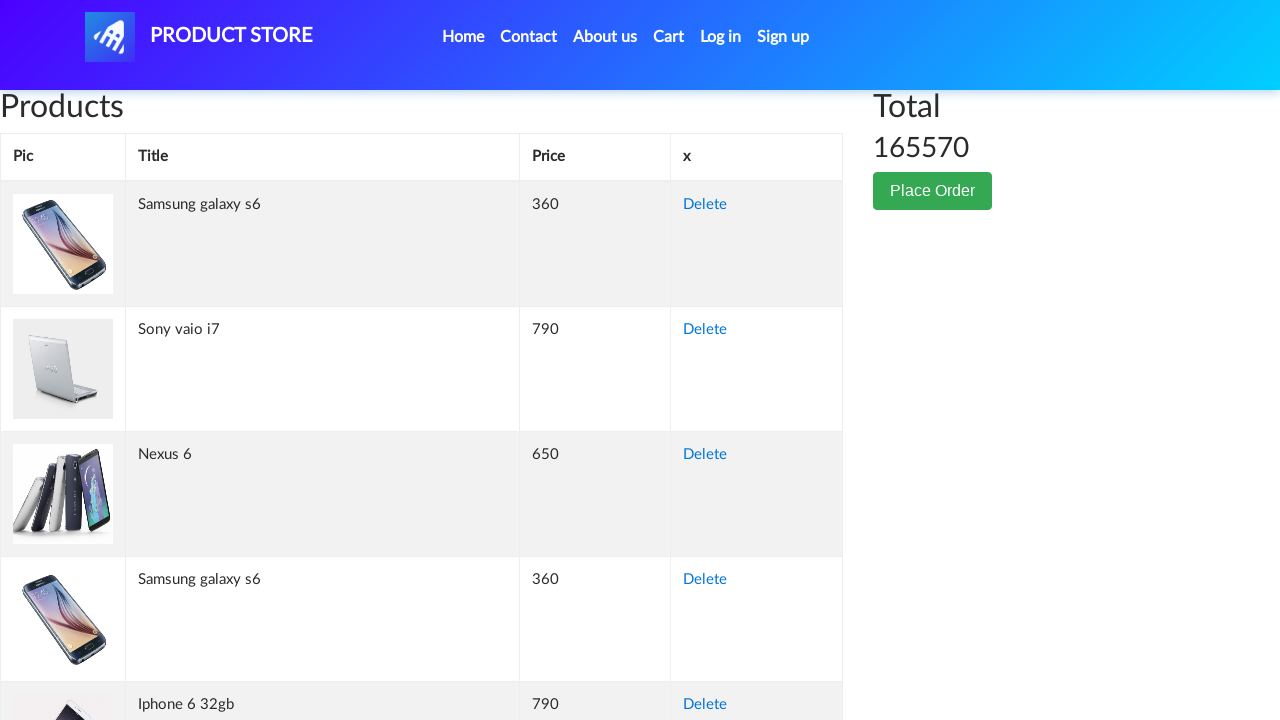

Retrieved cell content from row 251, column 1: ''
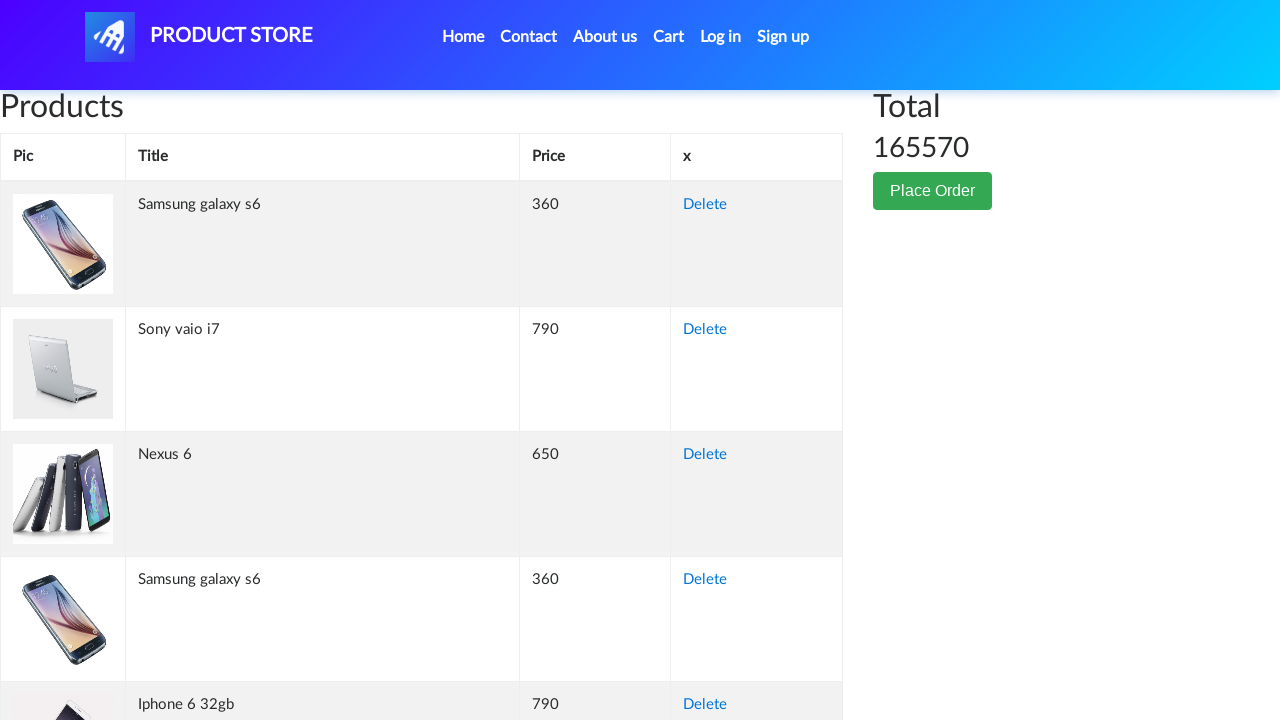

Retrieved cell content from row 251, column 2: 'Dell i7 8gb'
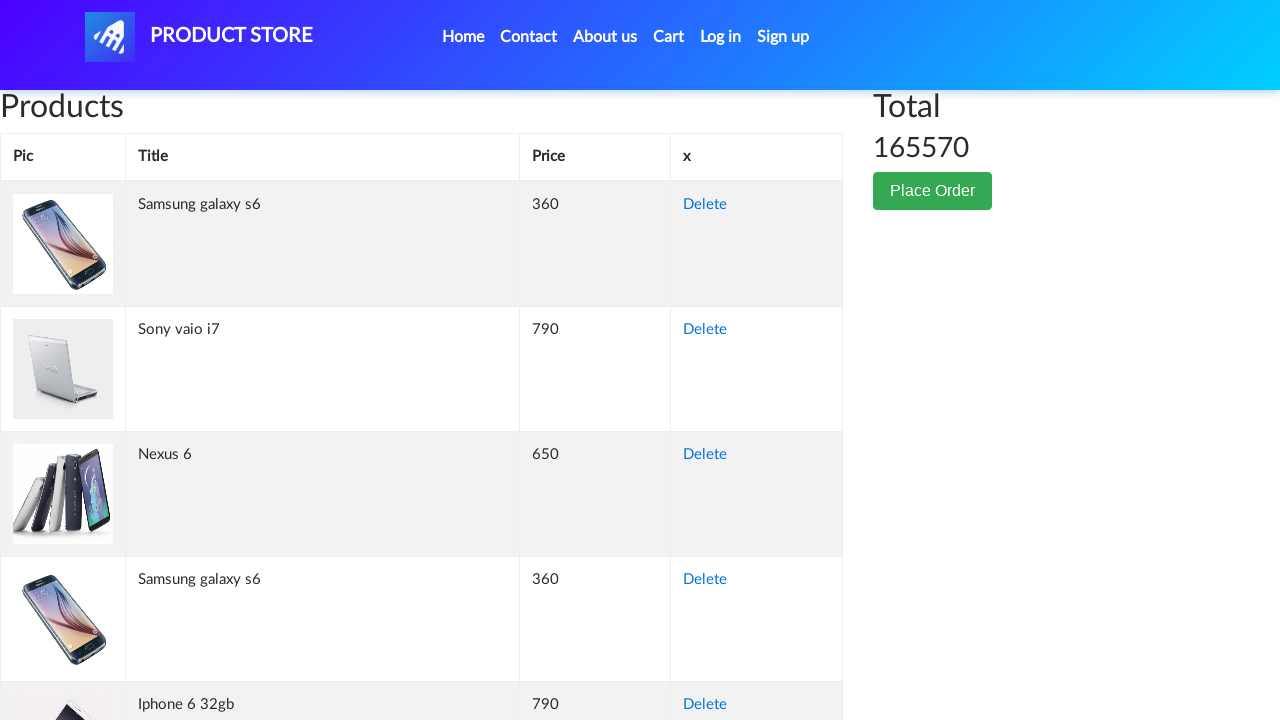

Retrieved cell content from row 251, column 3: '700'
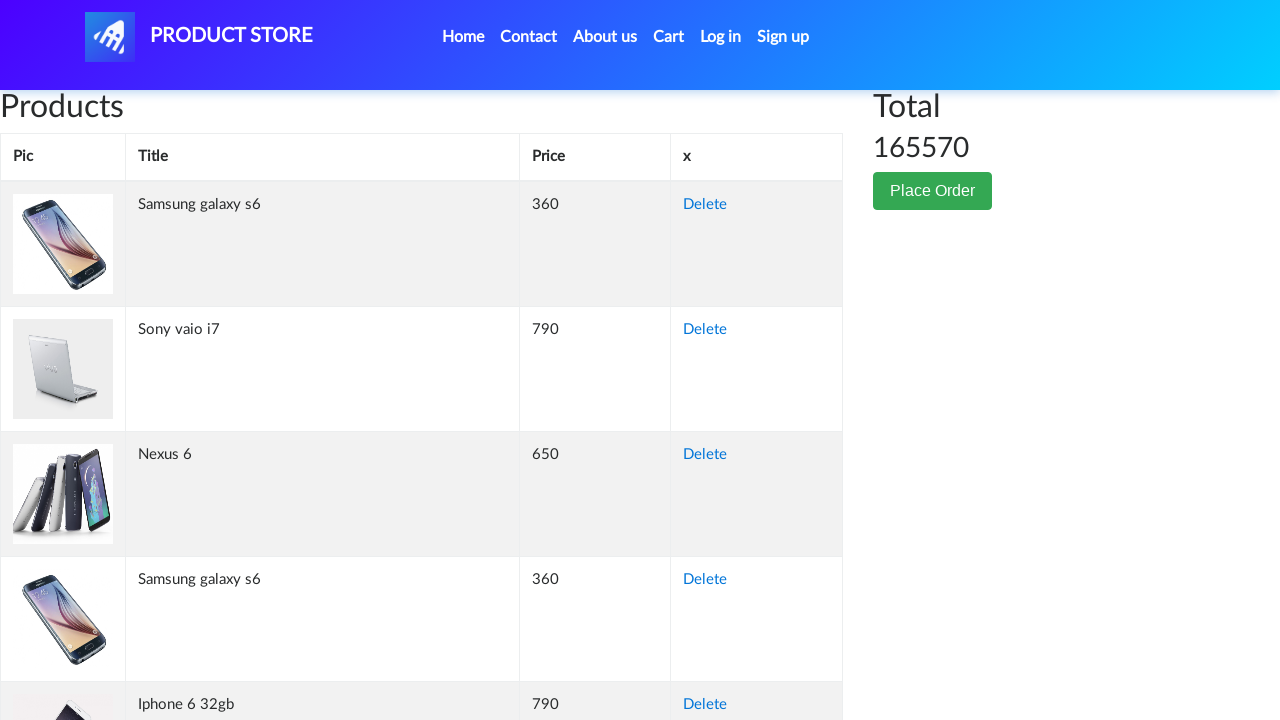

Retrieved cell content from row 251, column 4: 'Delete'
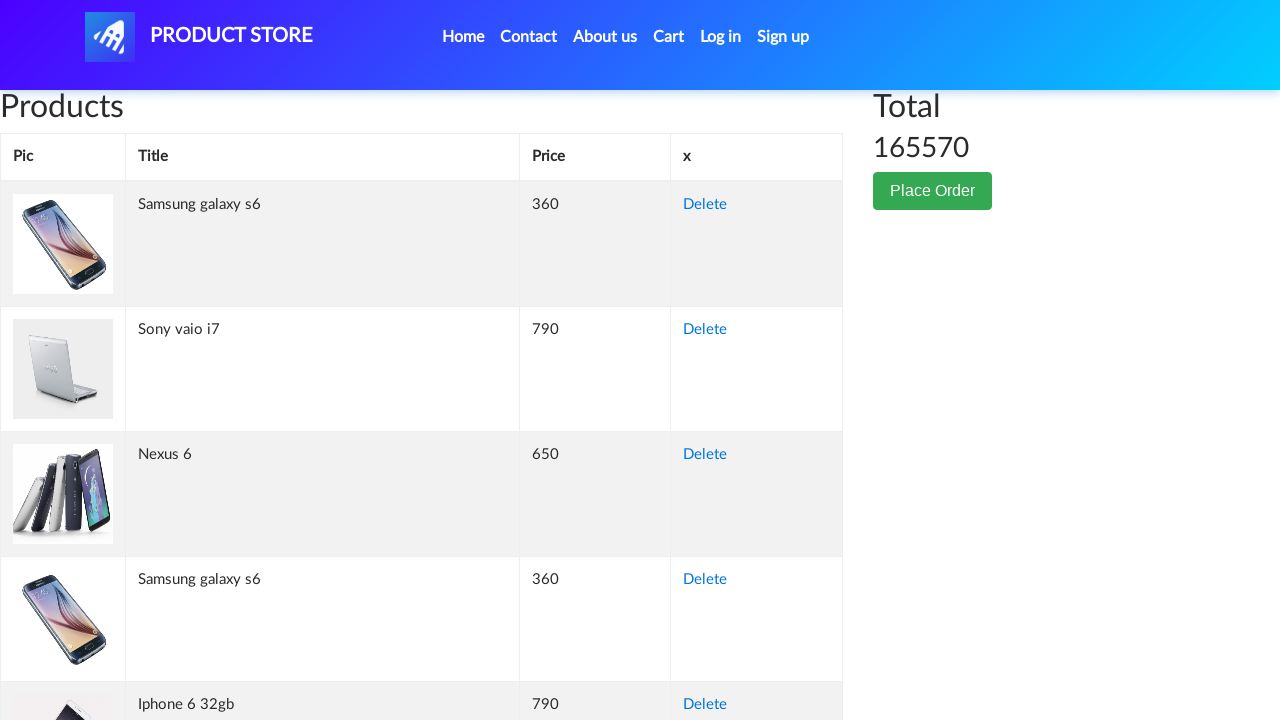

Retrieved cell content from row 252, column 1: ''
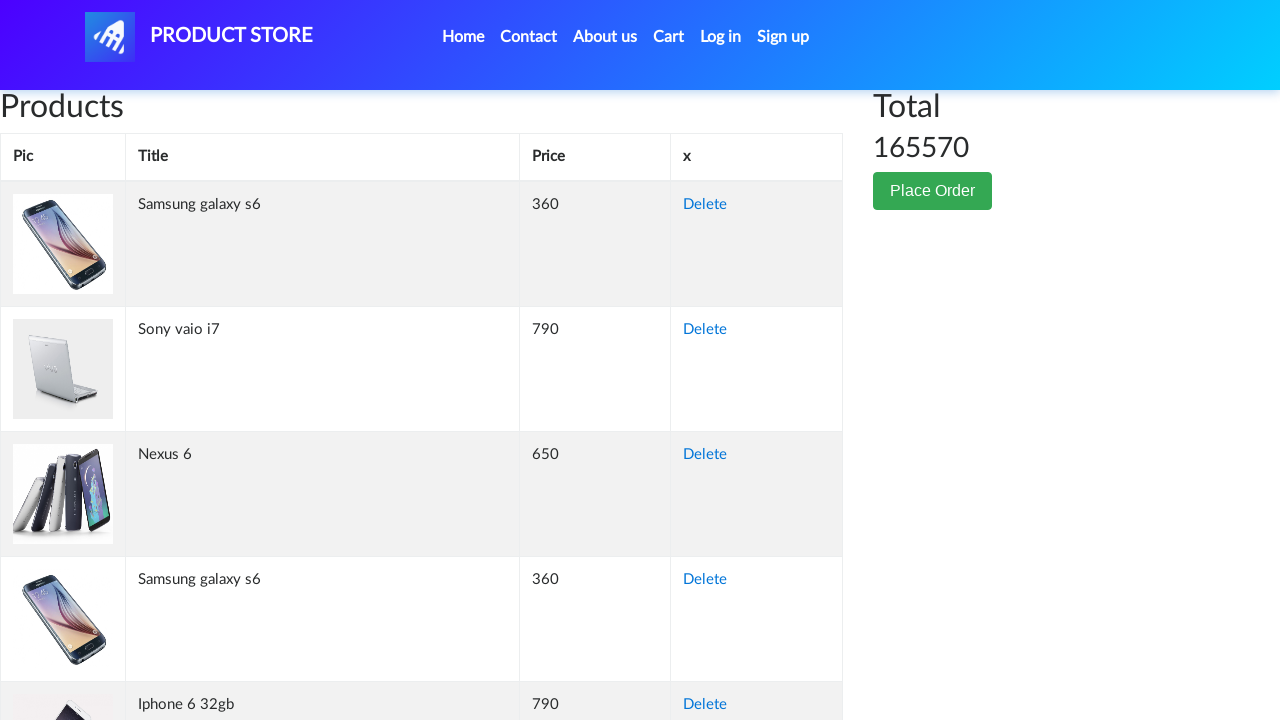

Retrieved cell content from row 252, column 2: 'Nexus 6'
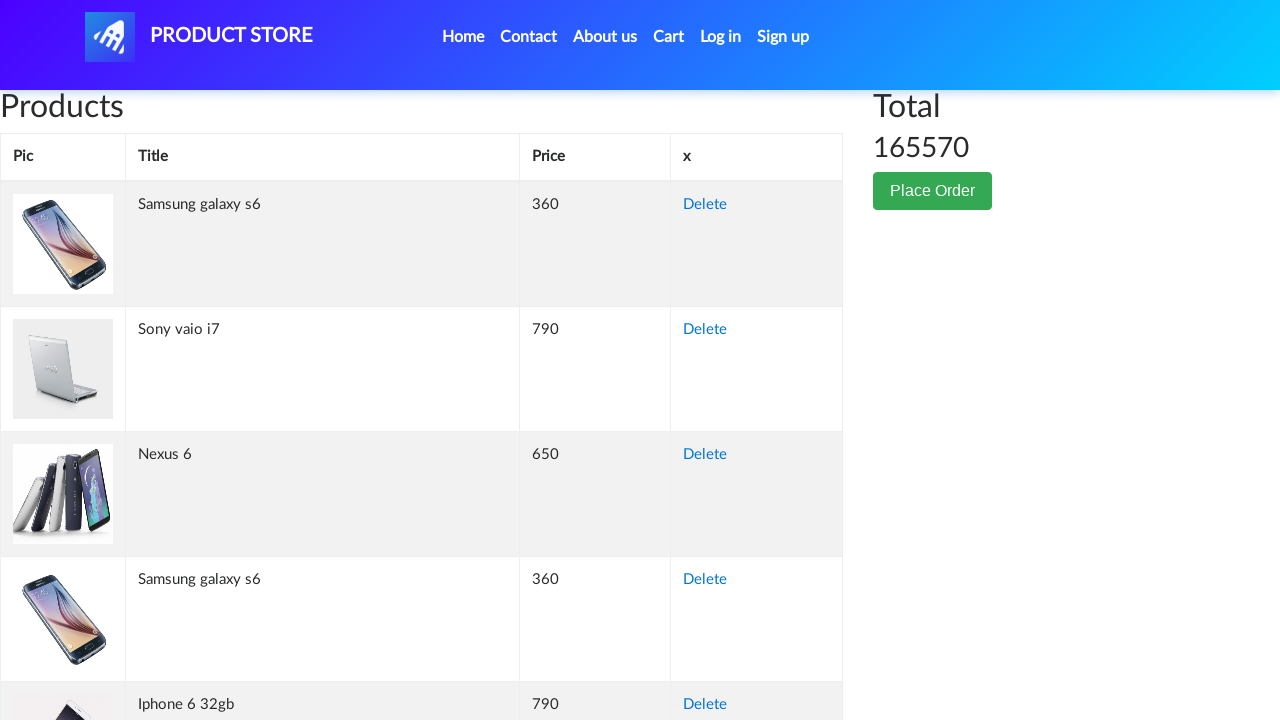

Retrieved cell content from row 252, column 3: '650'
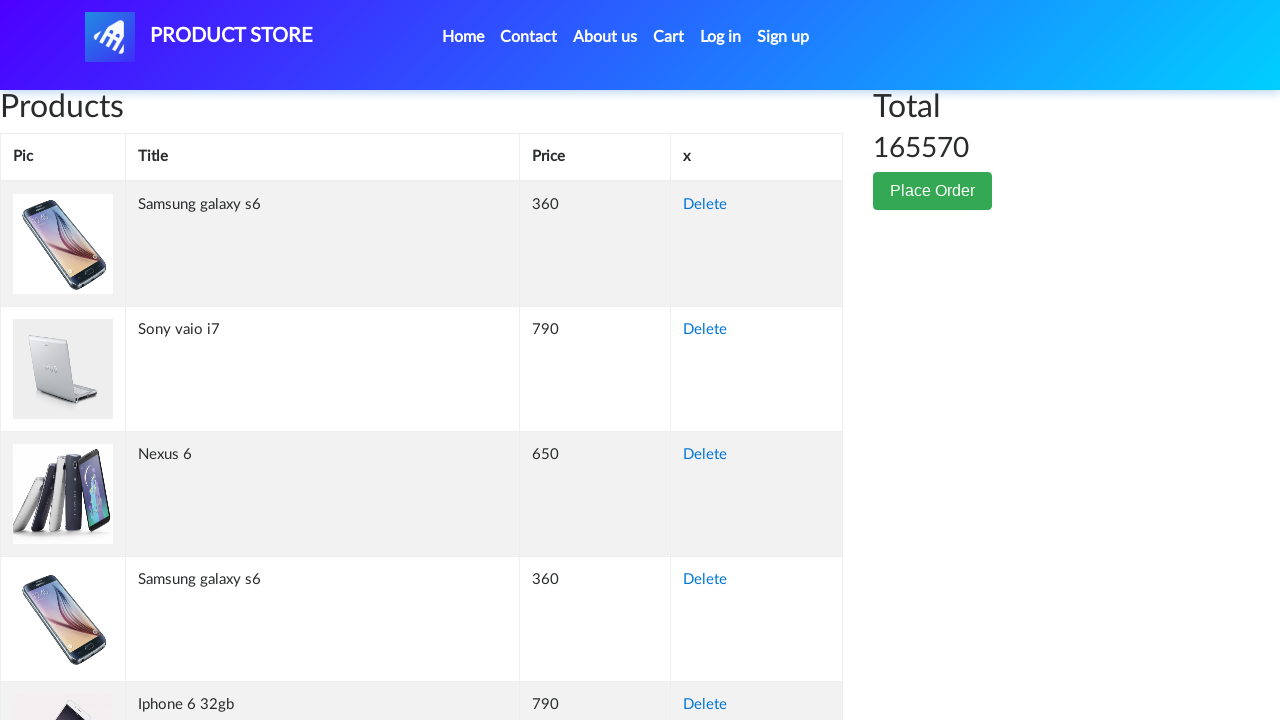

Retrieved cell content from row 252, column 4: 'Delete'
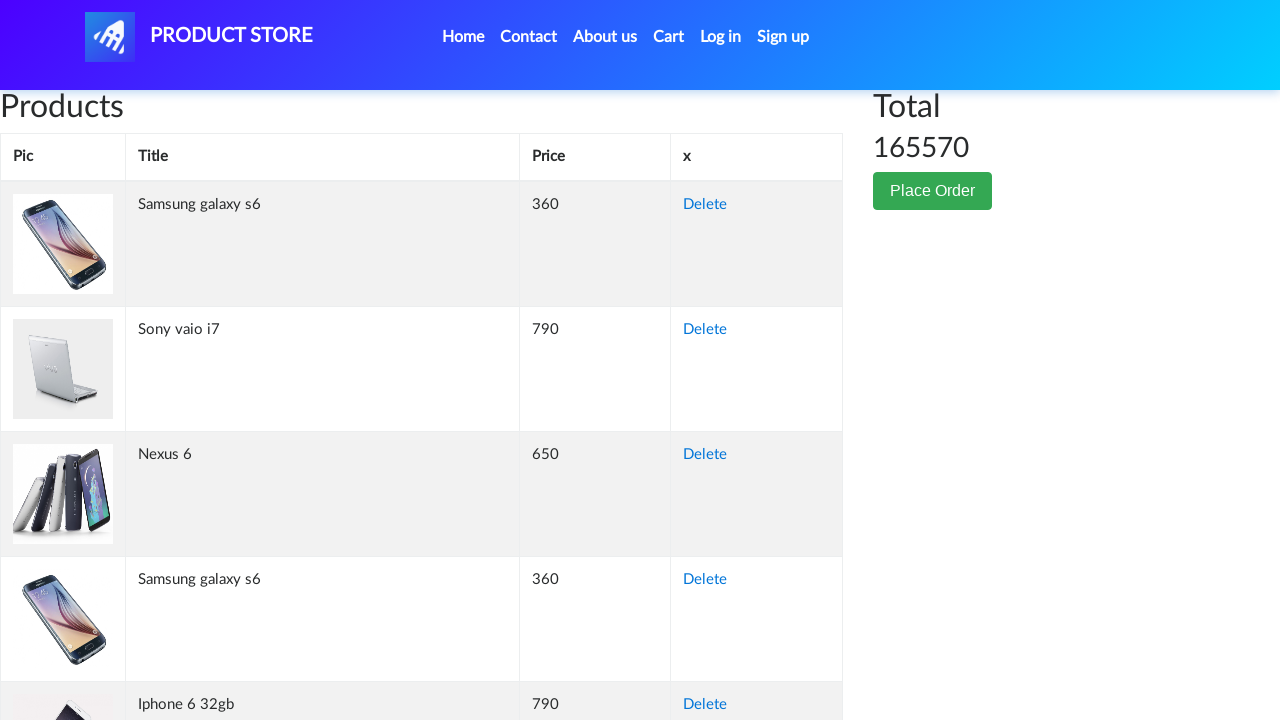

Retrieved cell content from row 253, column 1: ''
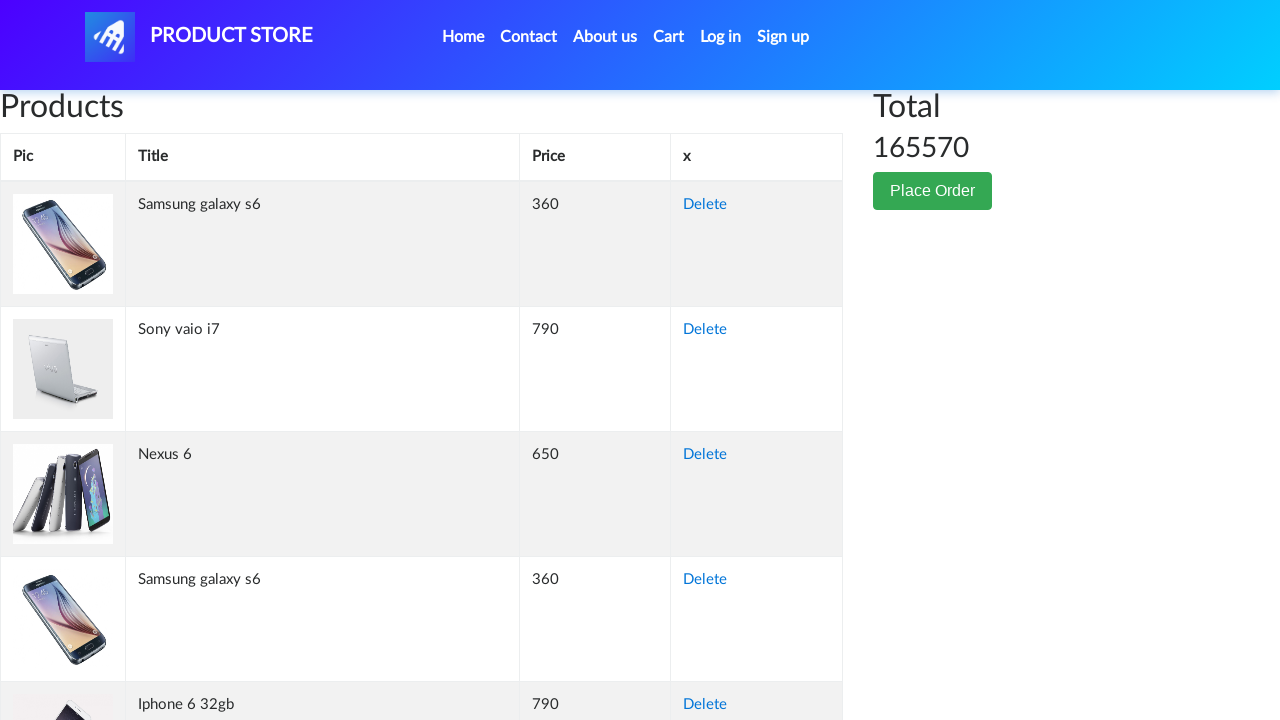

Retrieved cell content from row 253, column 2: 'Apple monitor 24'
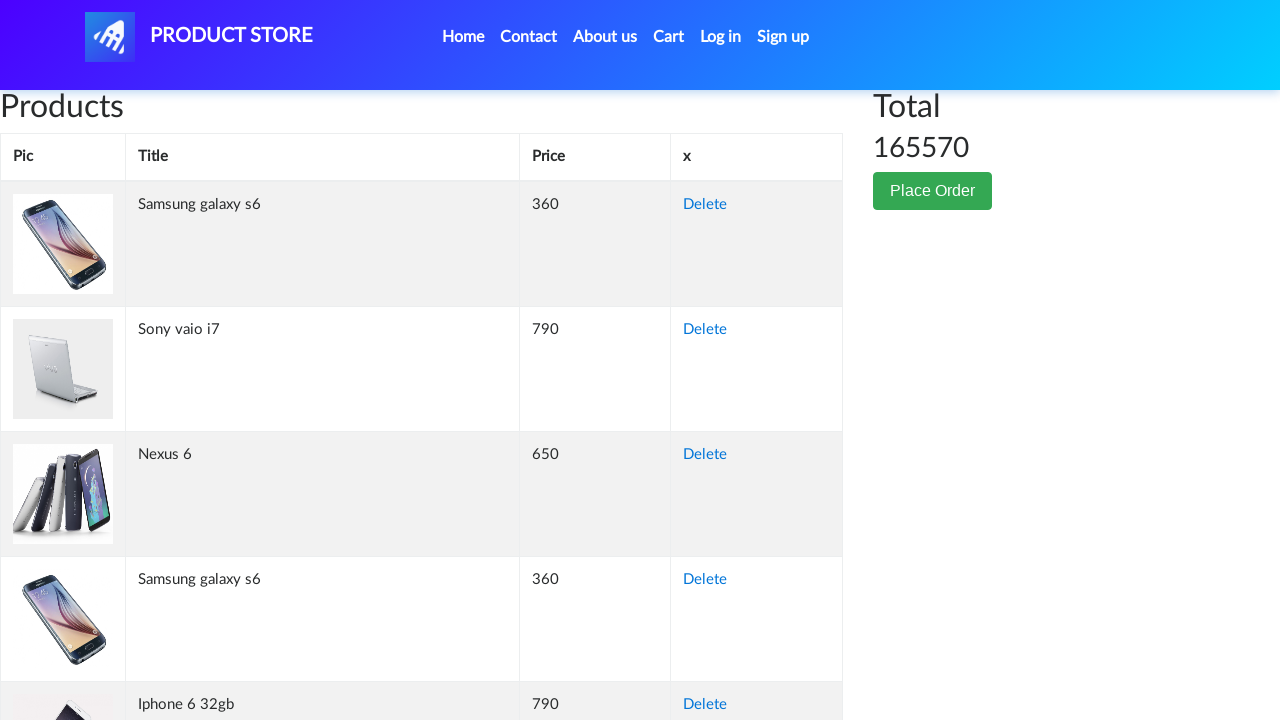

Retrieved cell content from row 253, column 3: '400'
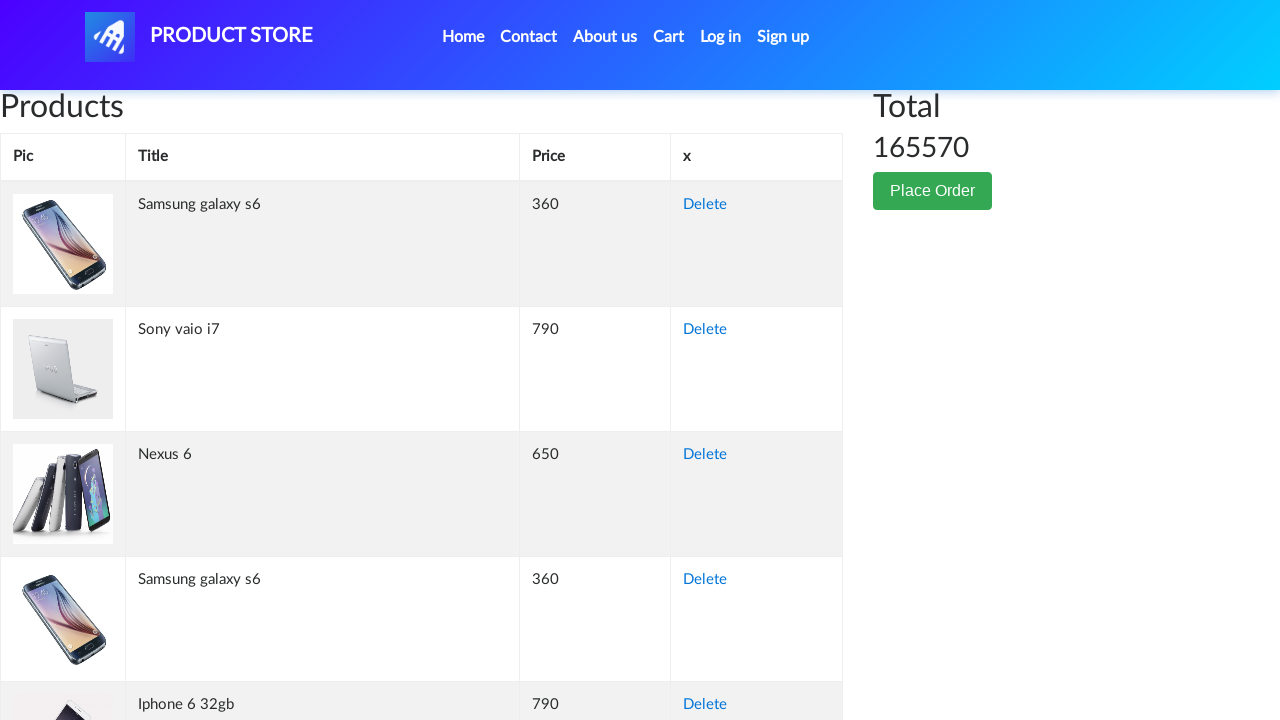

Retrieved cell content from row 253, column 4: 'Delete'
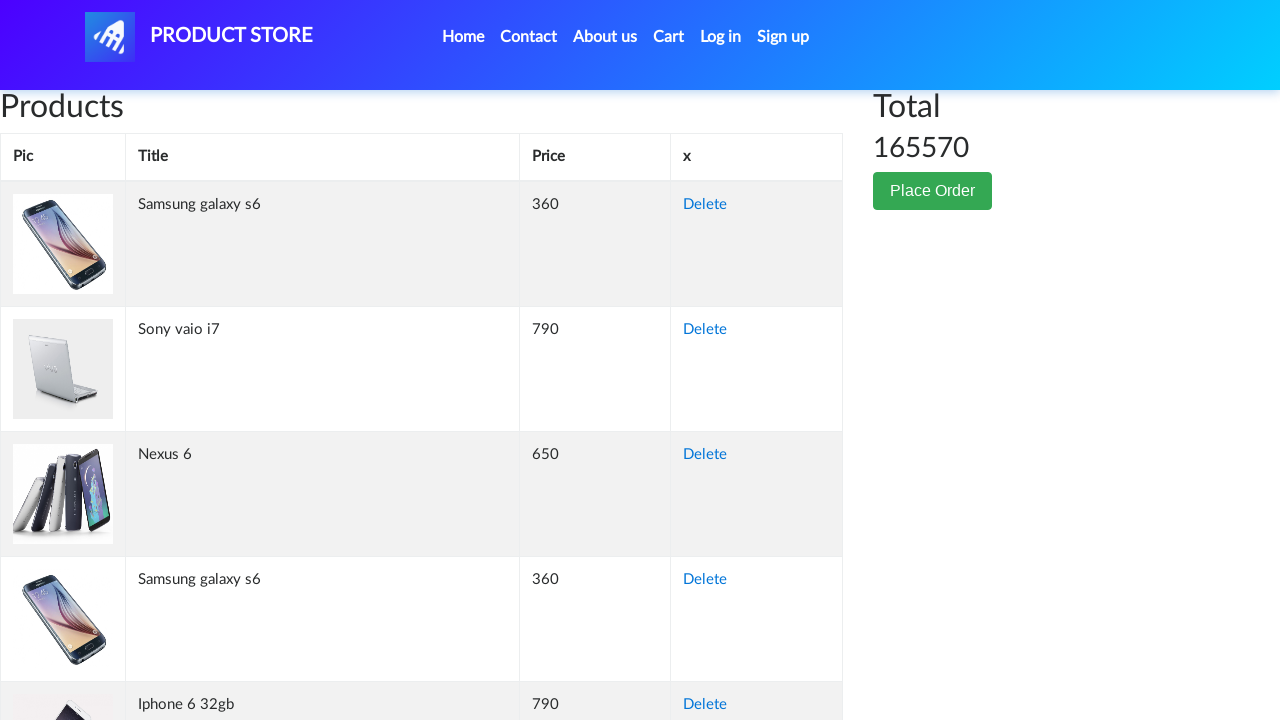

Retrieved cell content from row 254, column 1: ''
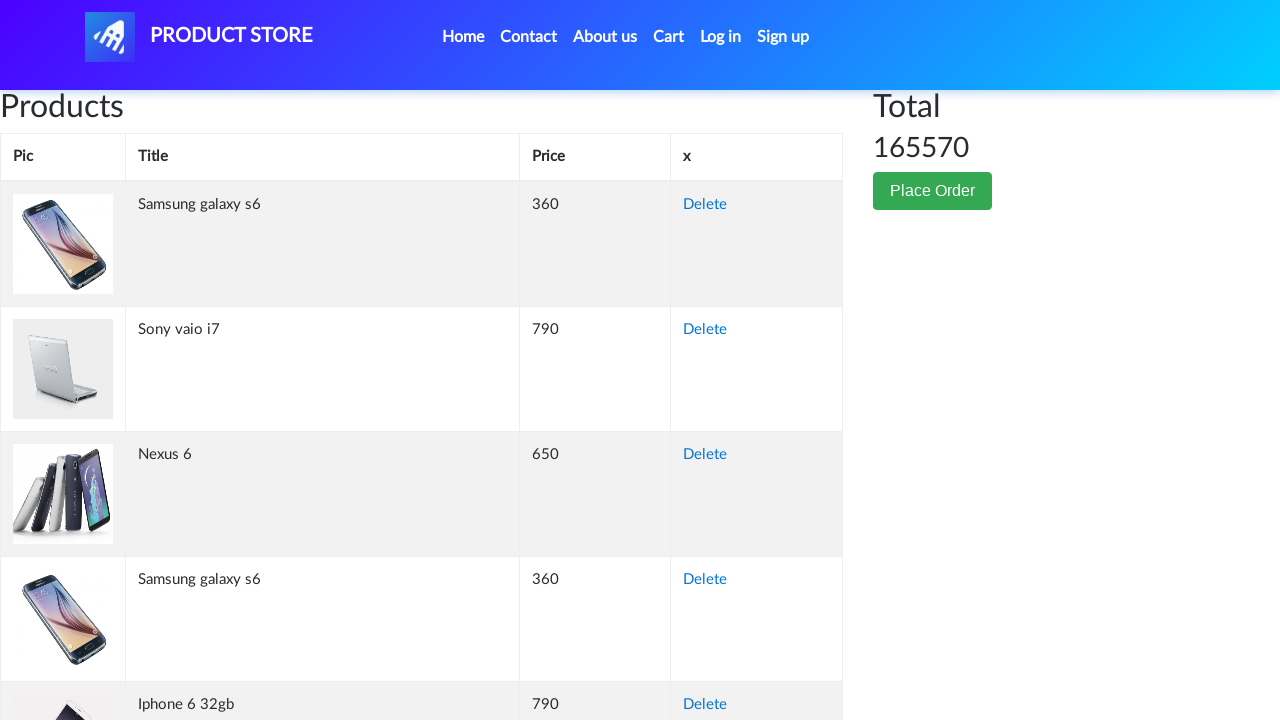

Retrieved cell content from row 254, column 2: 'Samsung galaxy s6'
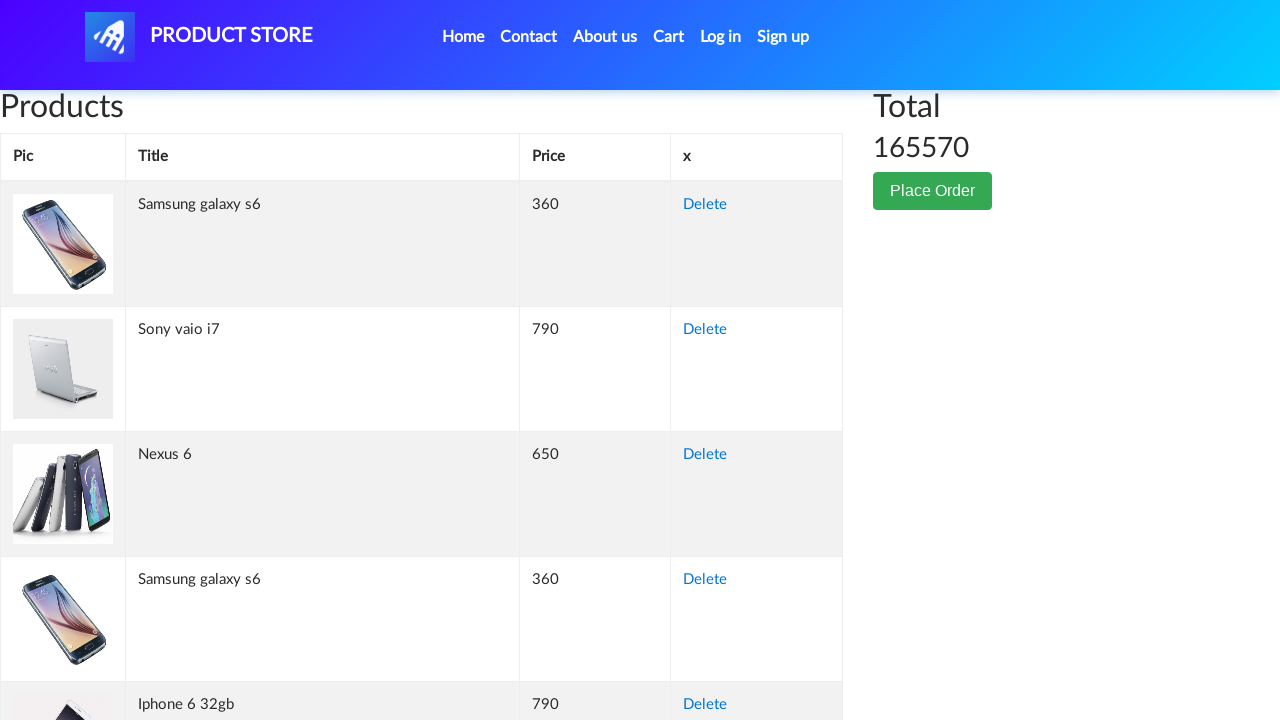

Retrieved cell content from row 254, column 3: '360'
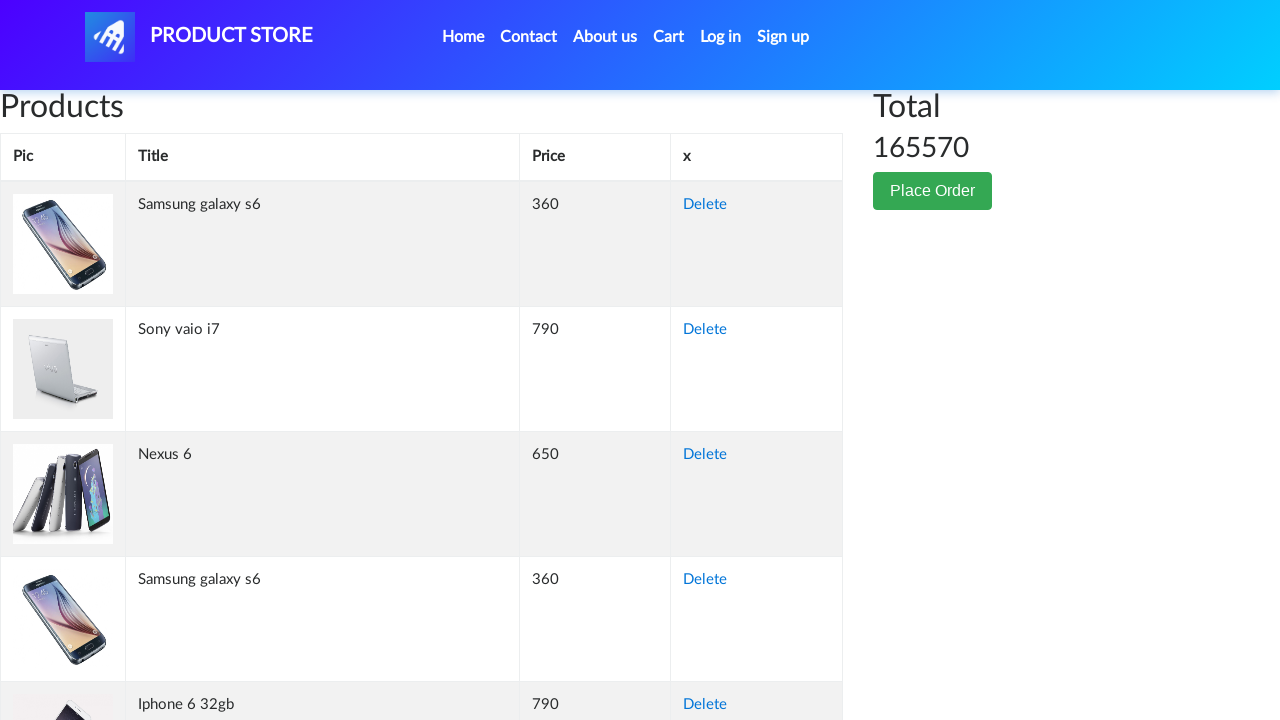

Retrieved cell content from row 254, column 4: 'Delete'
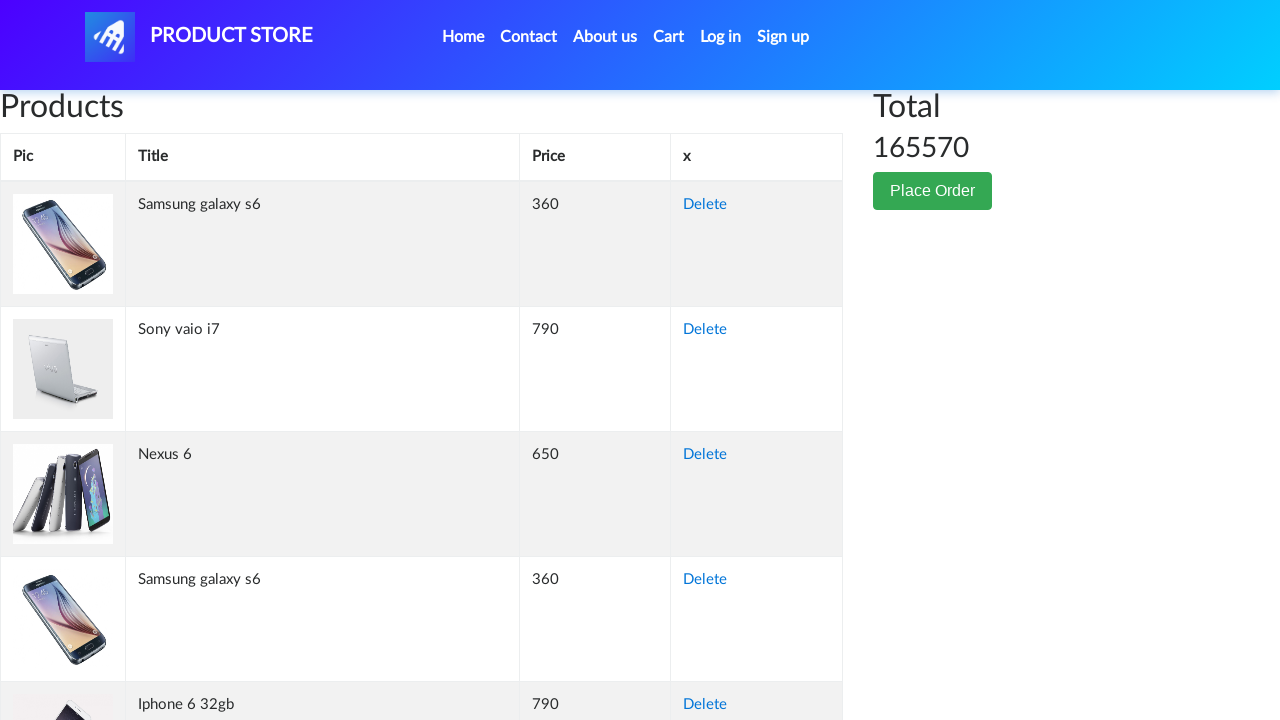

Retrieved cell content from row 255, column 1: ''
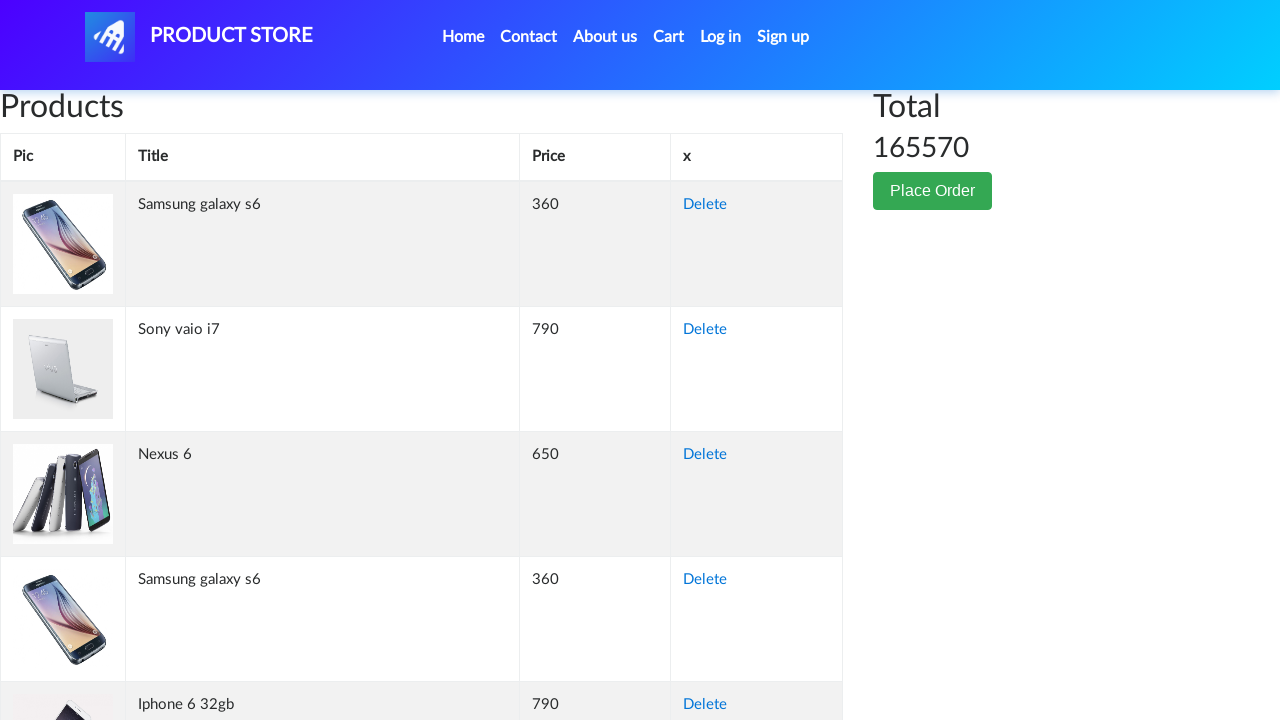

Retrieved cell content from row 255, column 2: 'Nexus 6'
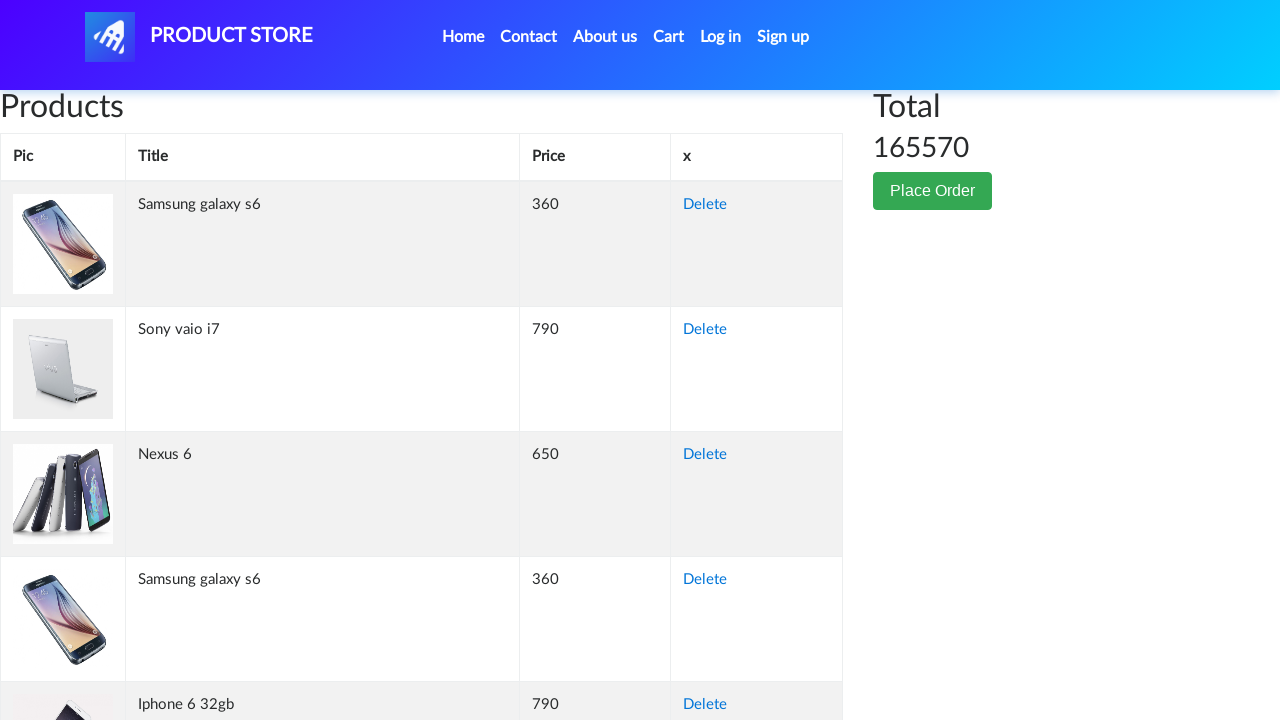

Retrieved cell content from row 255, column 3: '650'
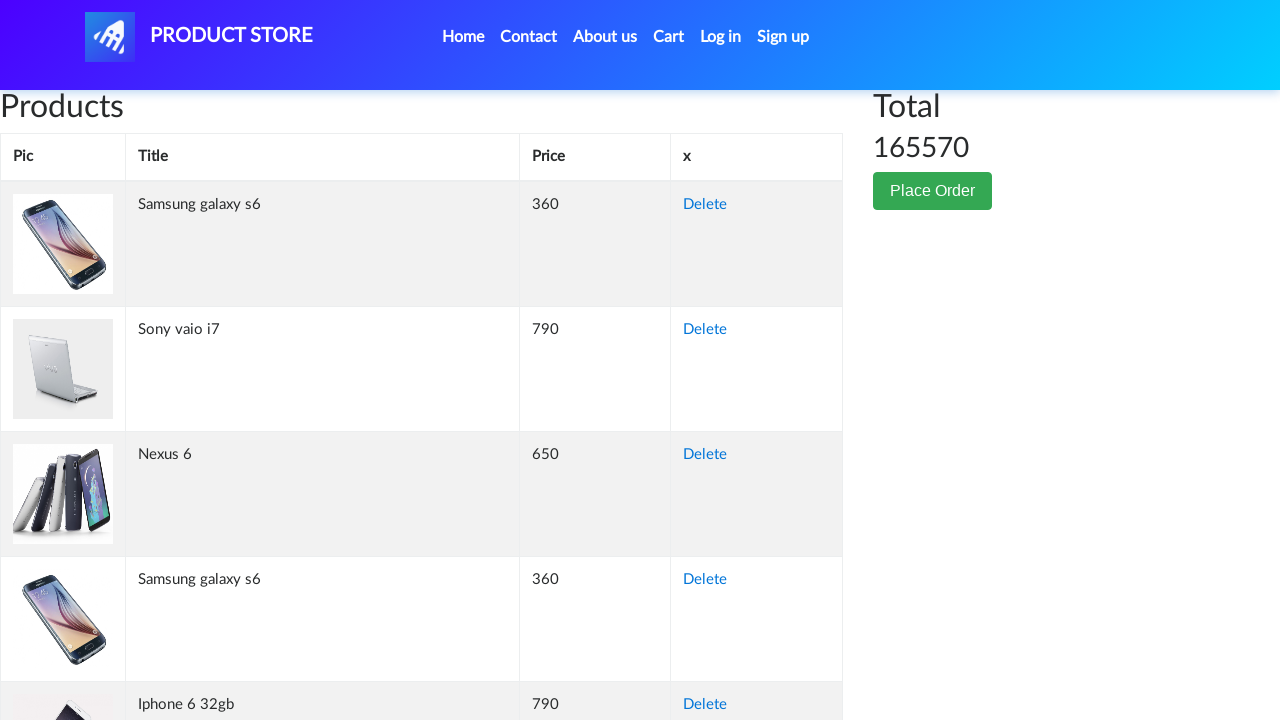

Retrieved cell content from row 255, column 4: 'Delete'
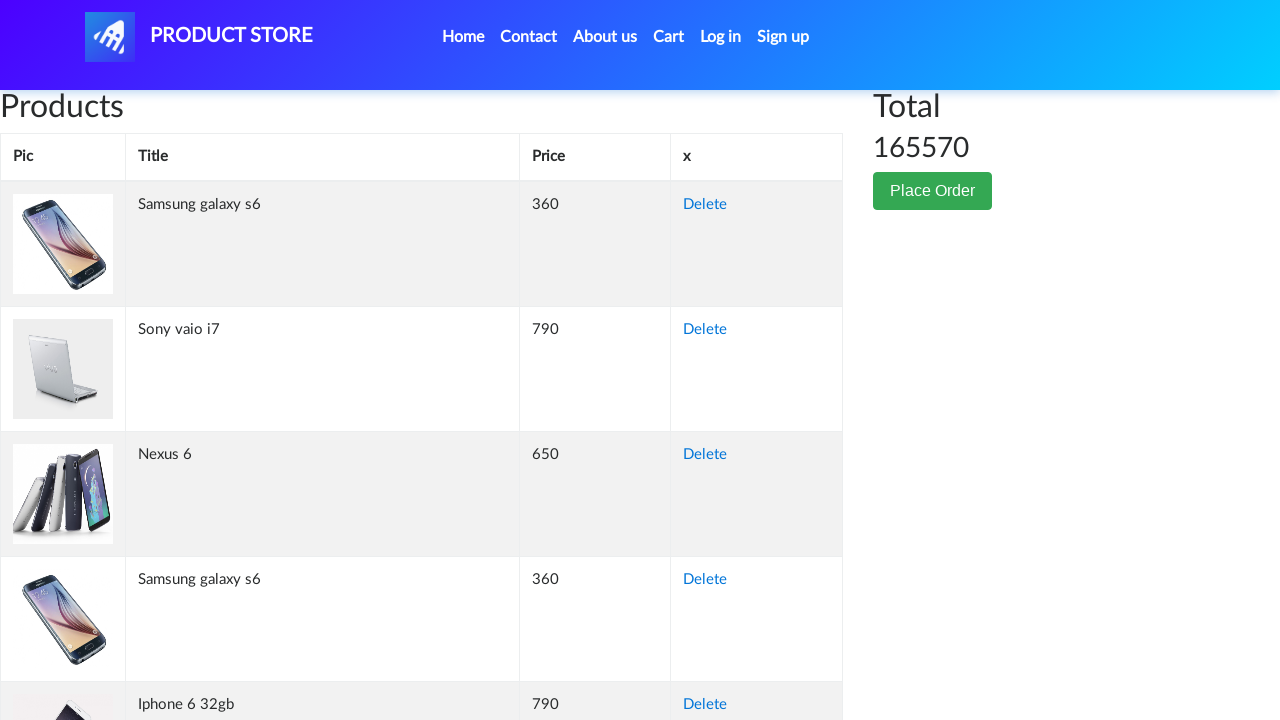

Retrieved cell content from row 256, column 1: ''
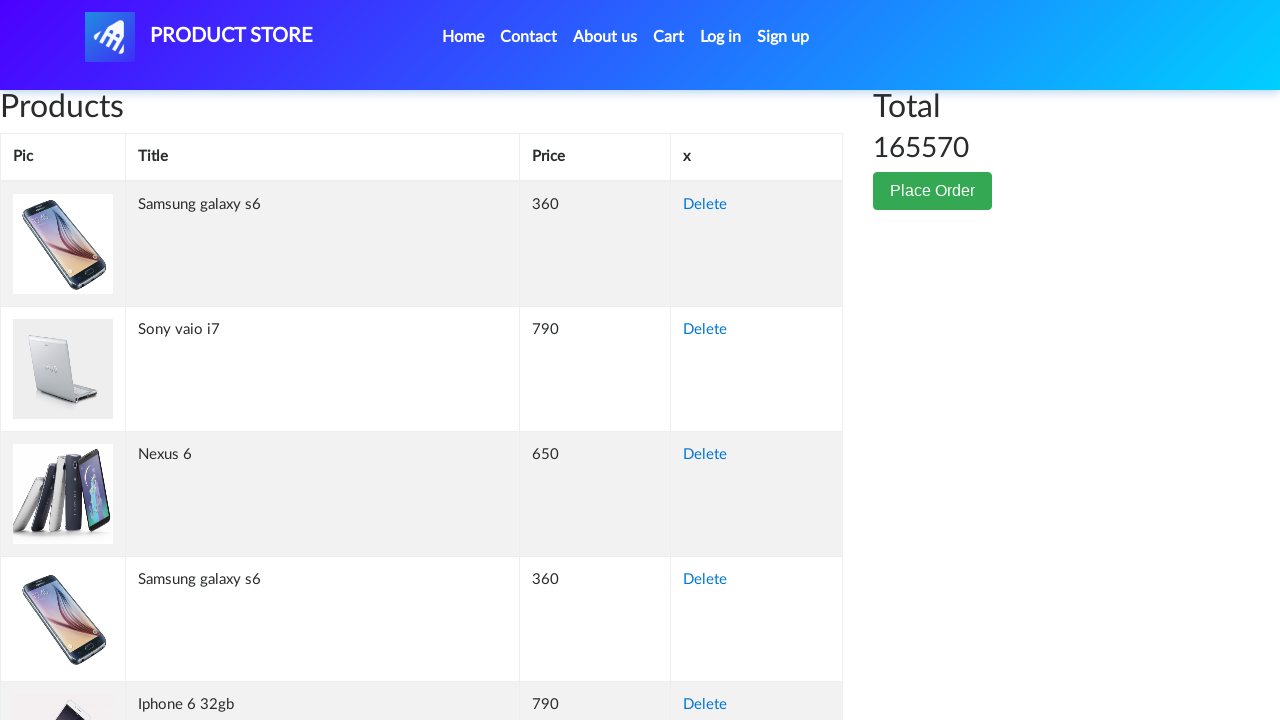

Retrieved cell content from row 256, column 2: 'Apple monitor 24'
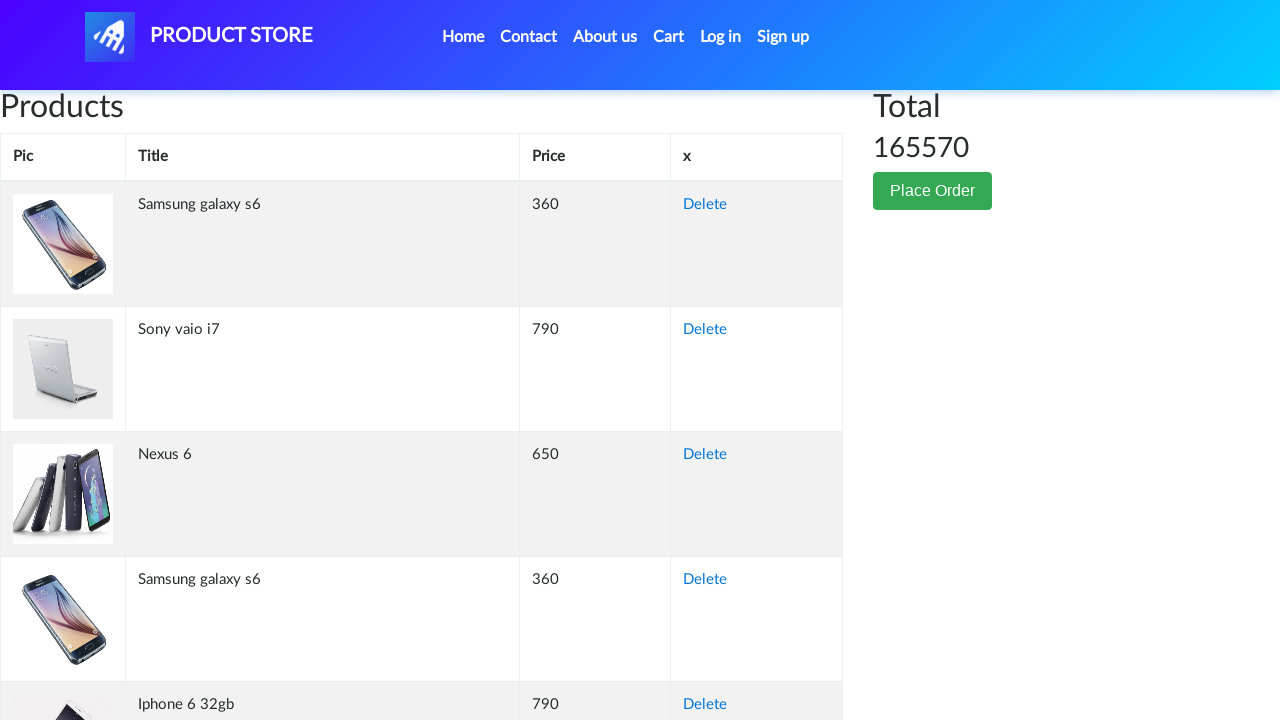

Retrieved cell content from row 256, column 3: '400'
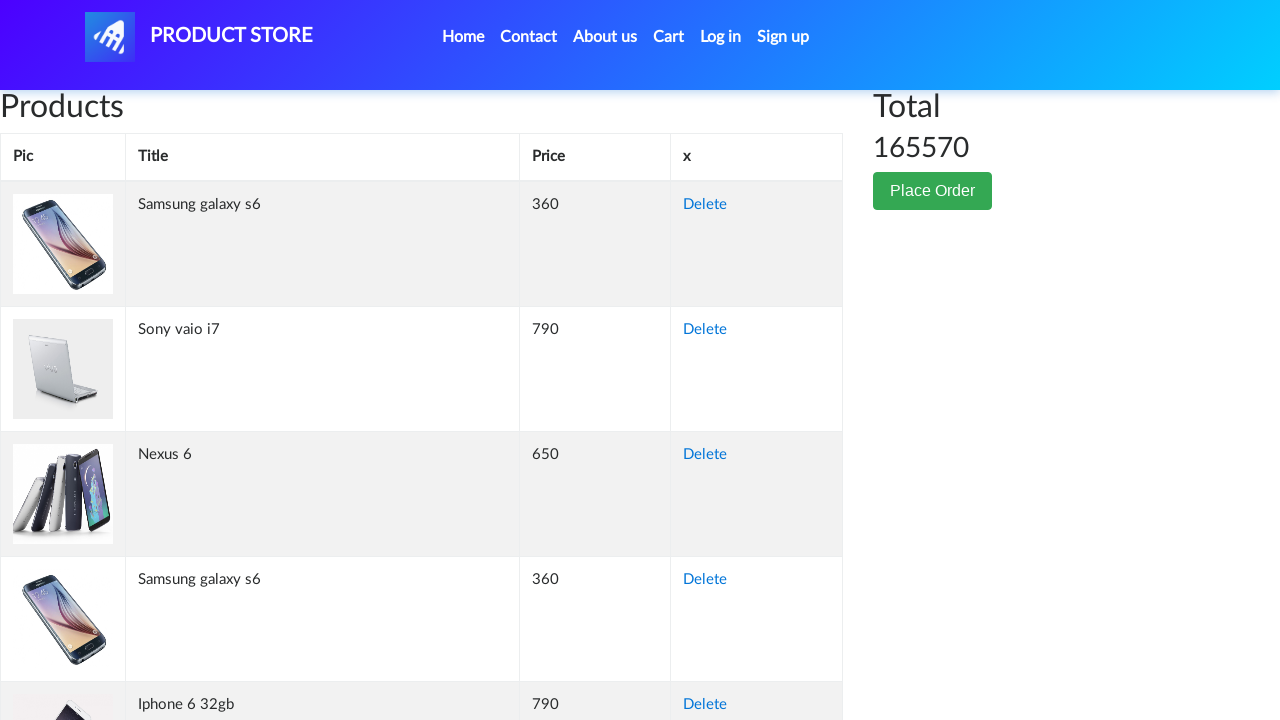

Retrieved cell content from row 256, column 4: 'Delete'
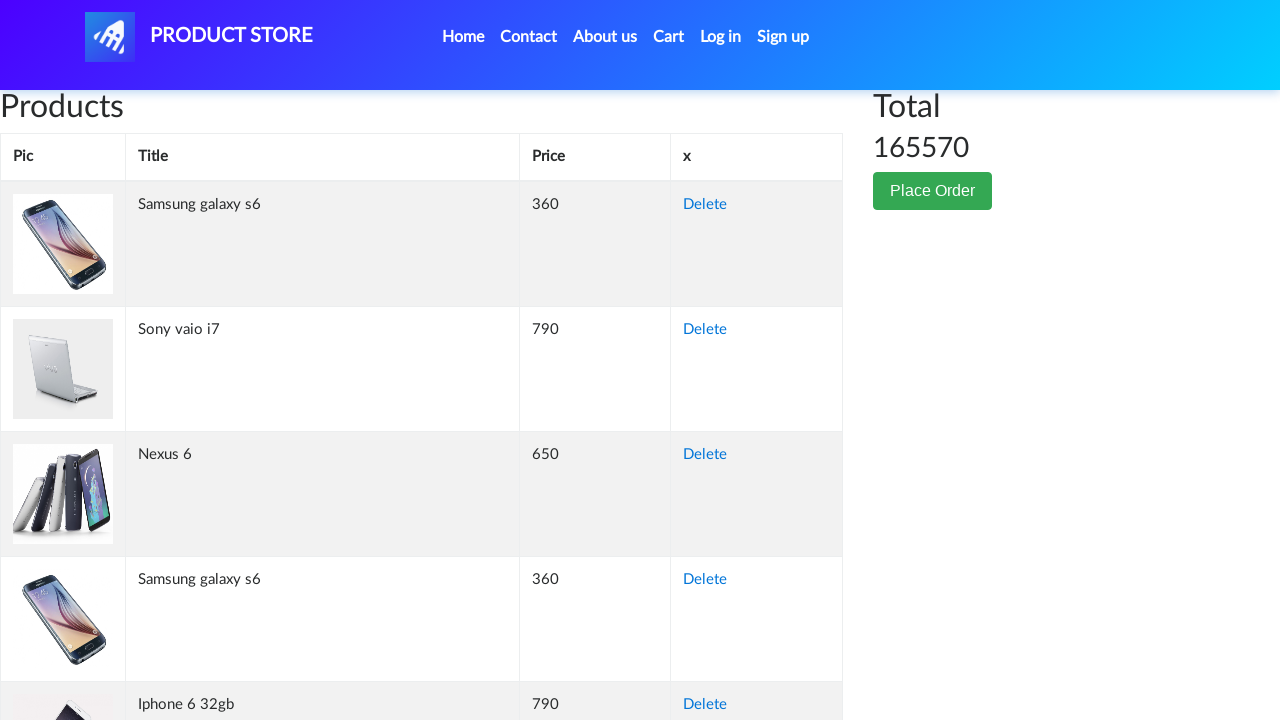

Retrieved cell content from row 257, column 1: ''
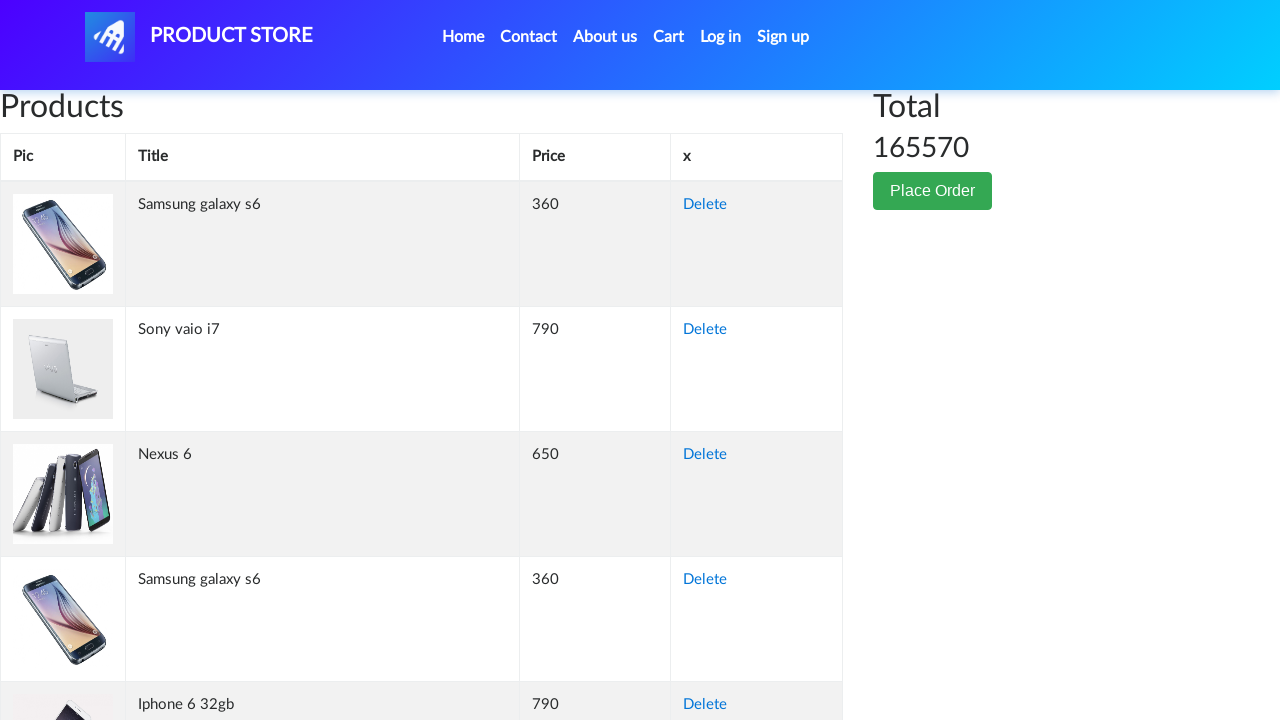

Retrieved cell content from row 257, column 2: 'Nokia lumia 1520'
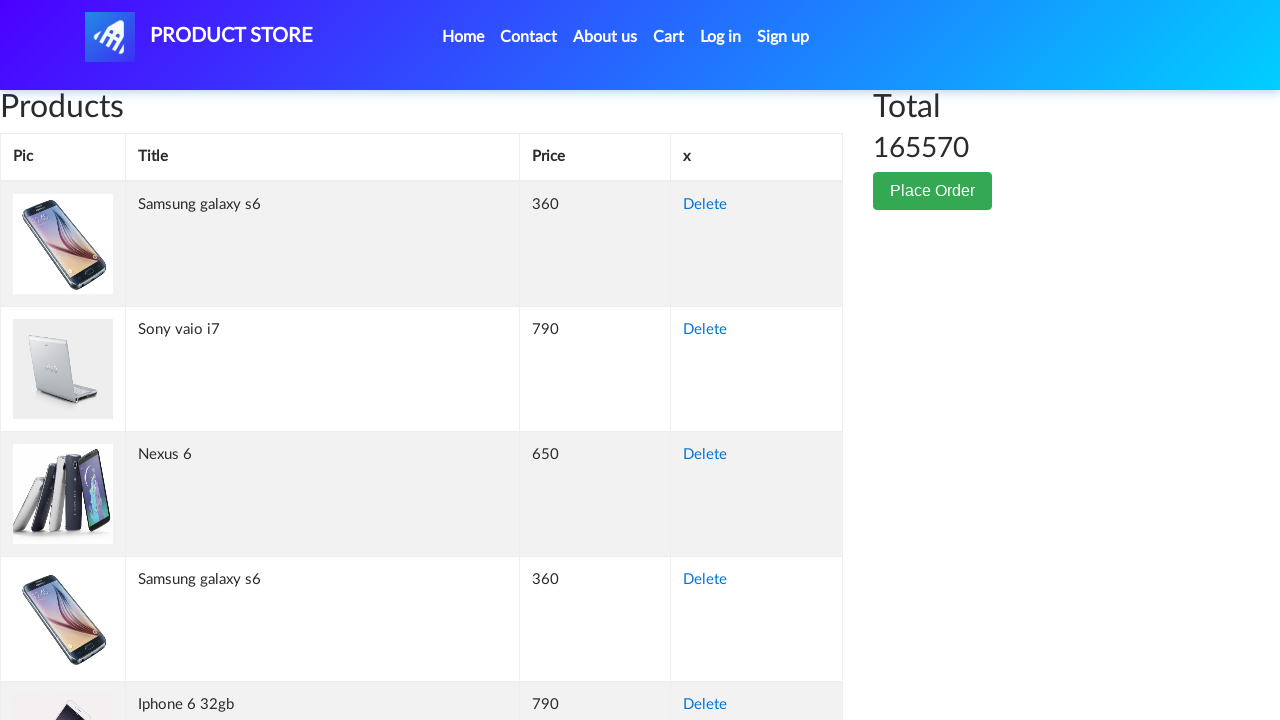

Retrieved cell content from row 257, column 3: '820'
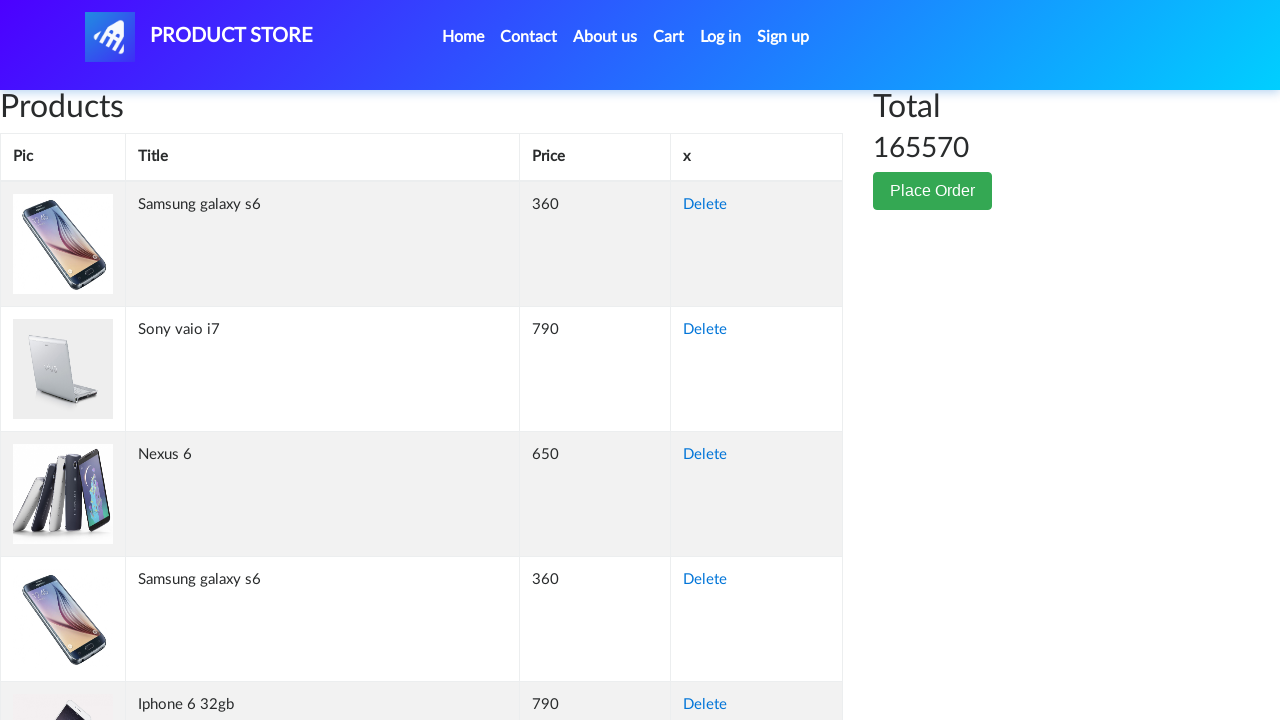

Retrieved cell content from row 257, column 4: 'Delete'
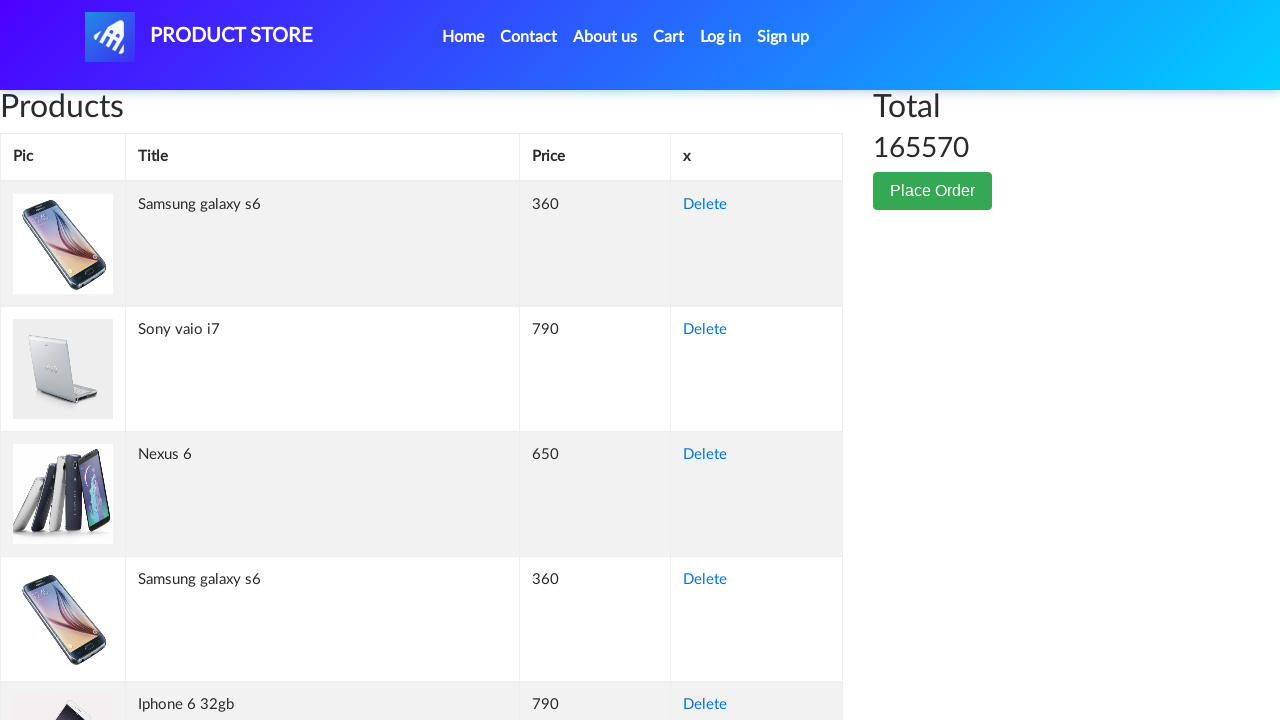

Retrieved cell content from row 258, column 1: ''
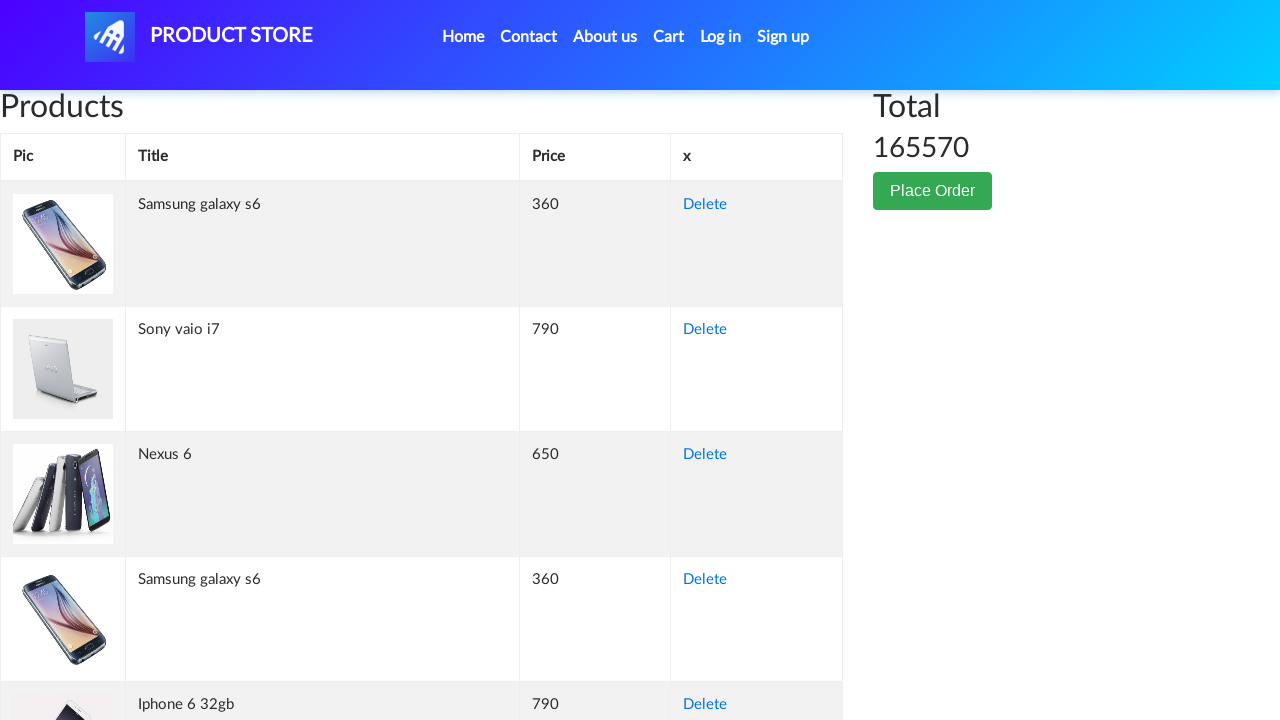

Retrieved cell content from row 258, column 2: 'Nokia lumia 1520'
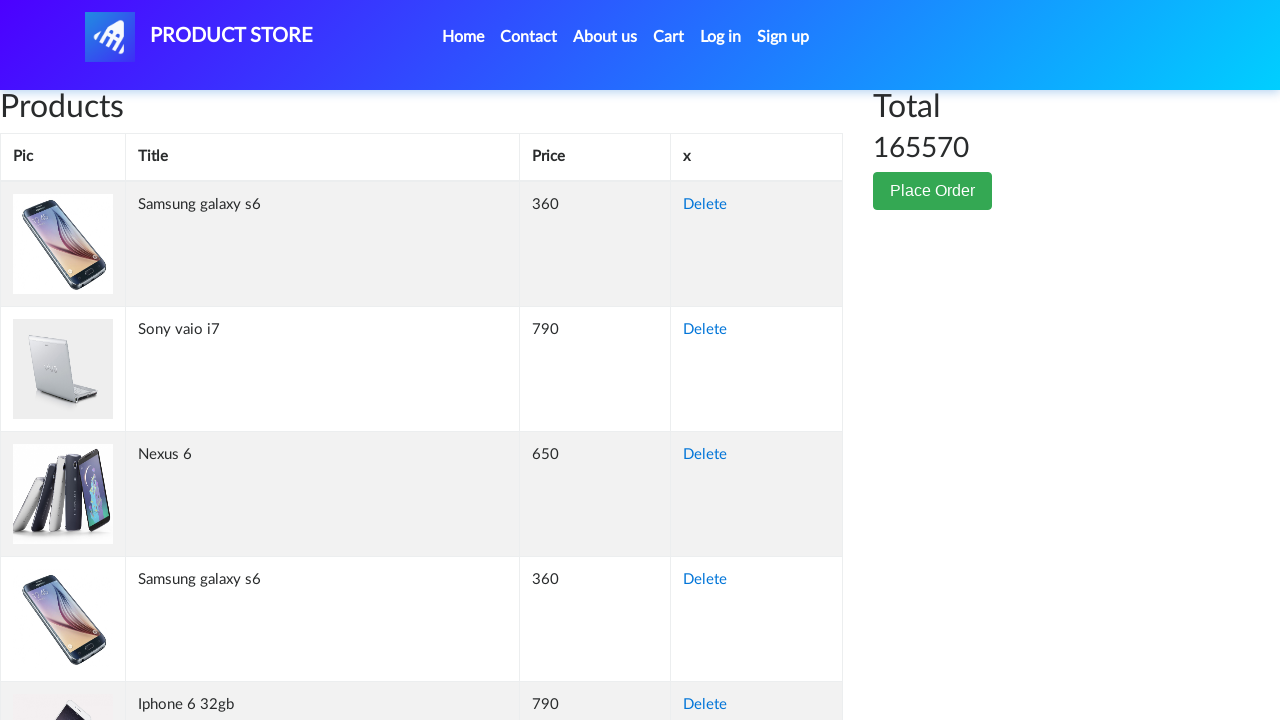

Retrieved cell content from row 258, column 3: '820'
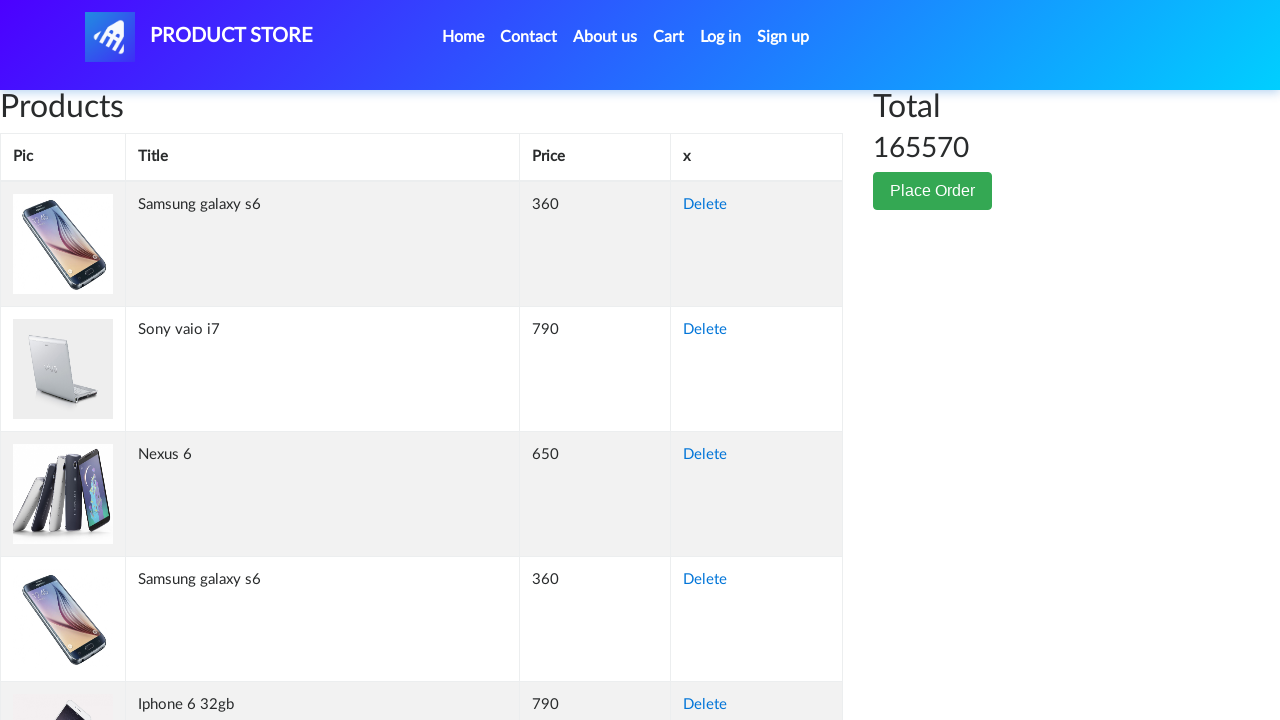

Retrieved cell content from row 258, column 4: 'Delete'
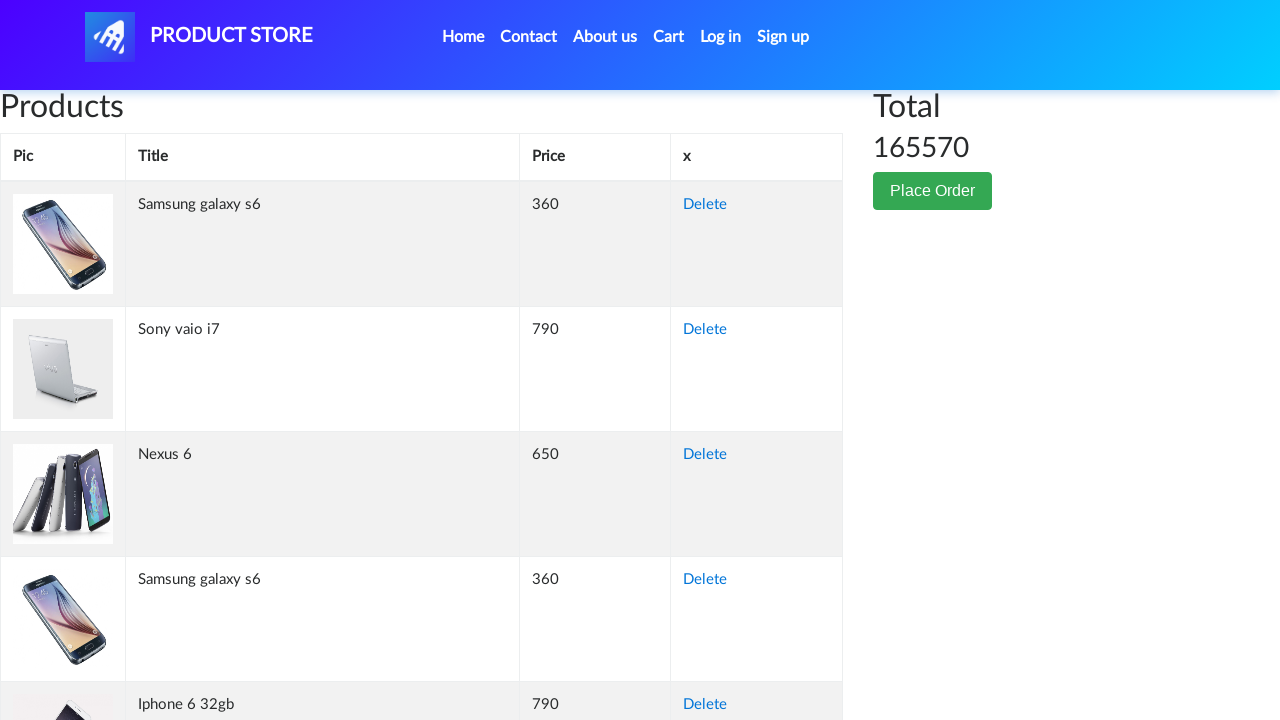

Retrieved cell content from row 259, column 1: ''
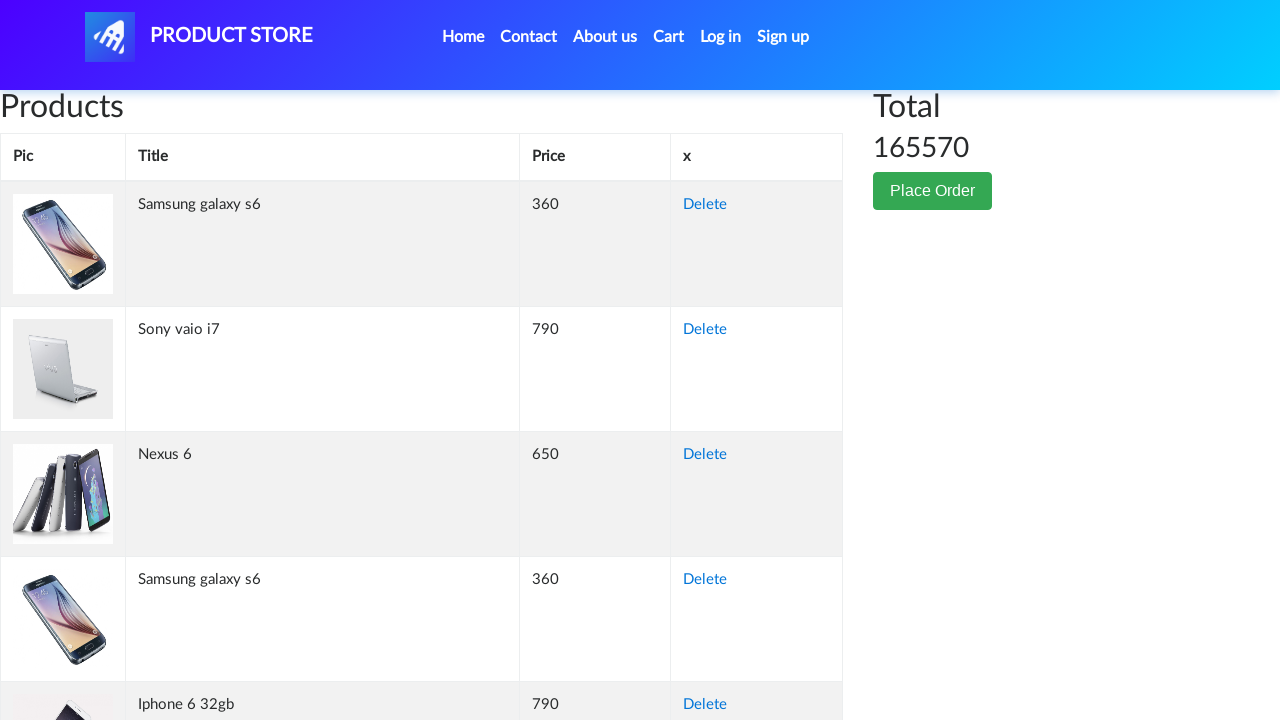

Retrieved cell content from row 259, column 2: 'HTC One M9'
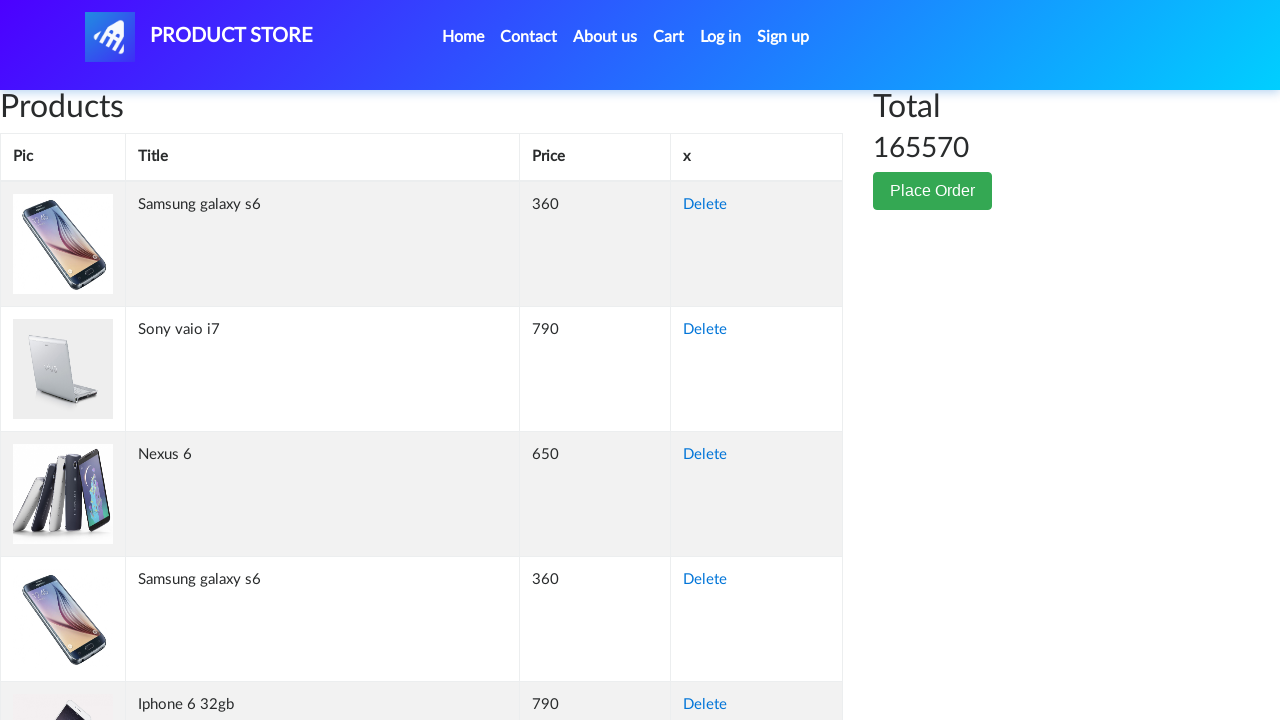

Retrieved cell content from row 259, column 3: '700'
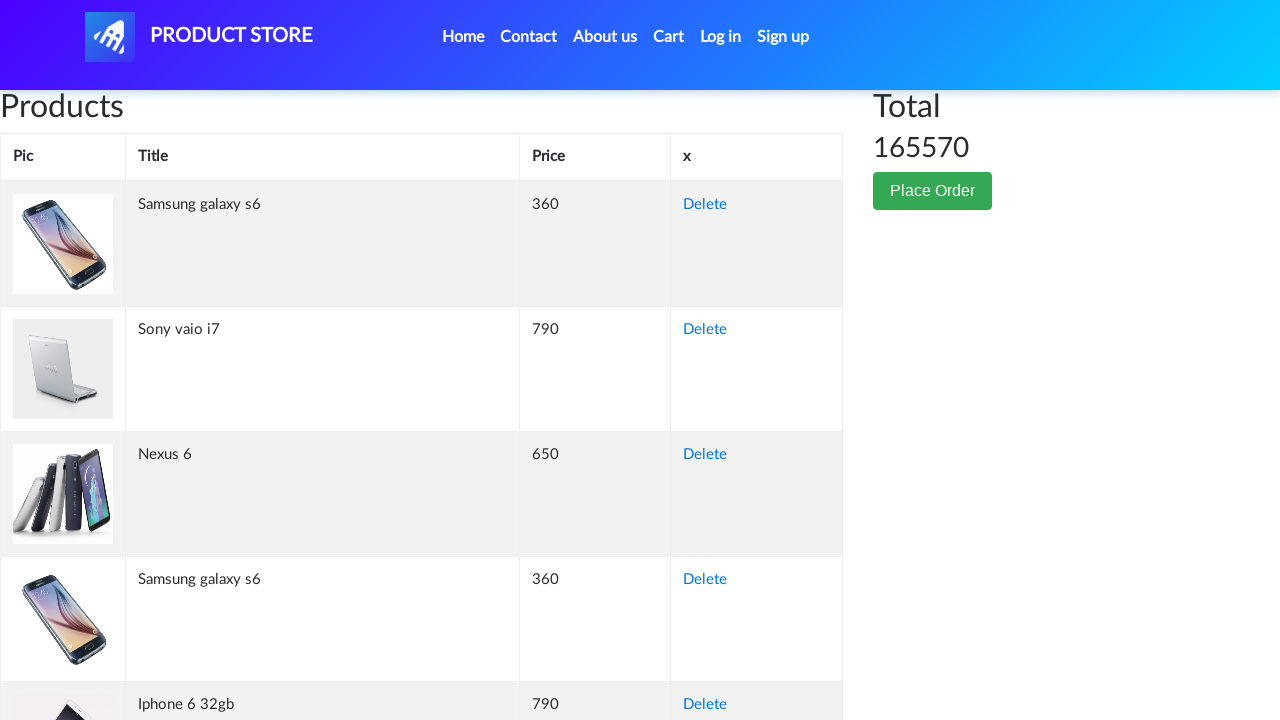

Retrieved cell content from row 259, column 4: 'Delete'
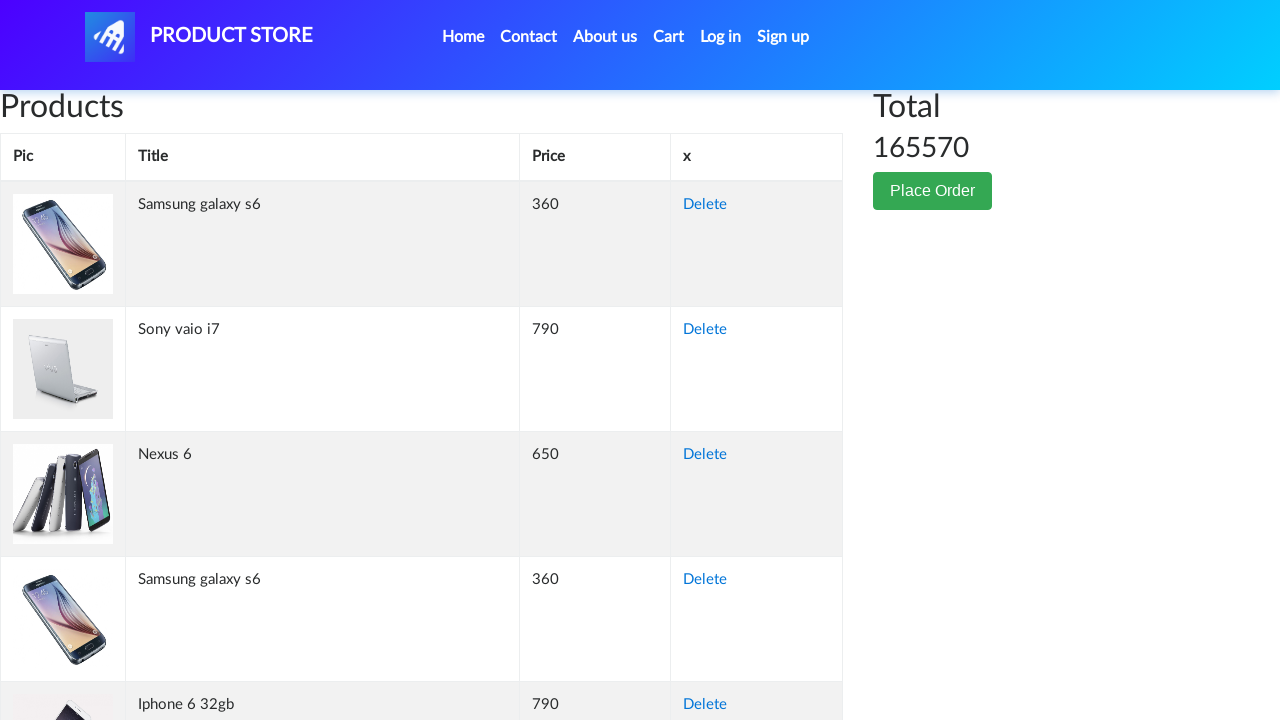

Retrieved cell content from row 260, column 1: ''
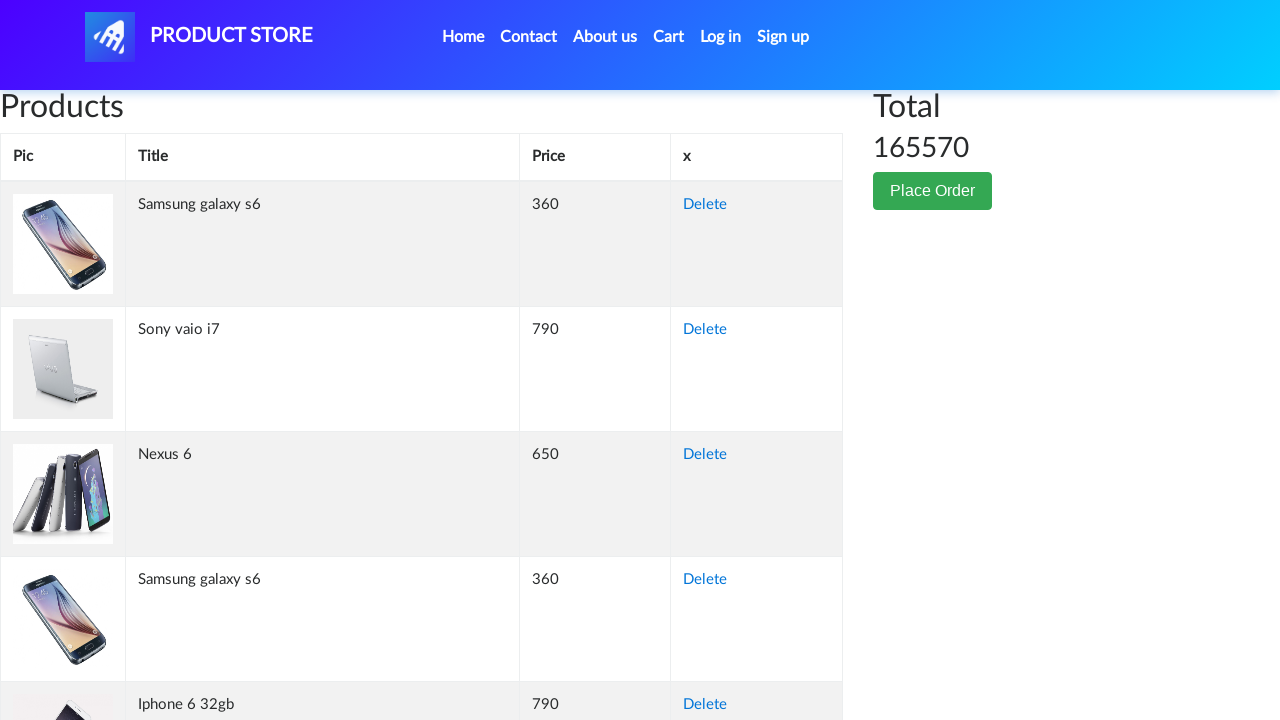

Retrieved cell content from row 260, column 2: '2017 Dell 15.6 Inch'
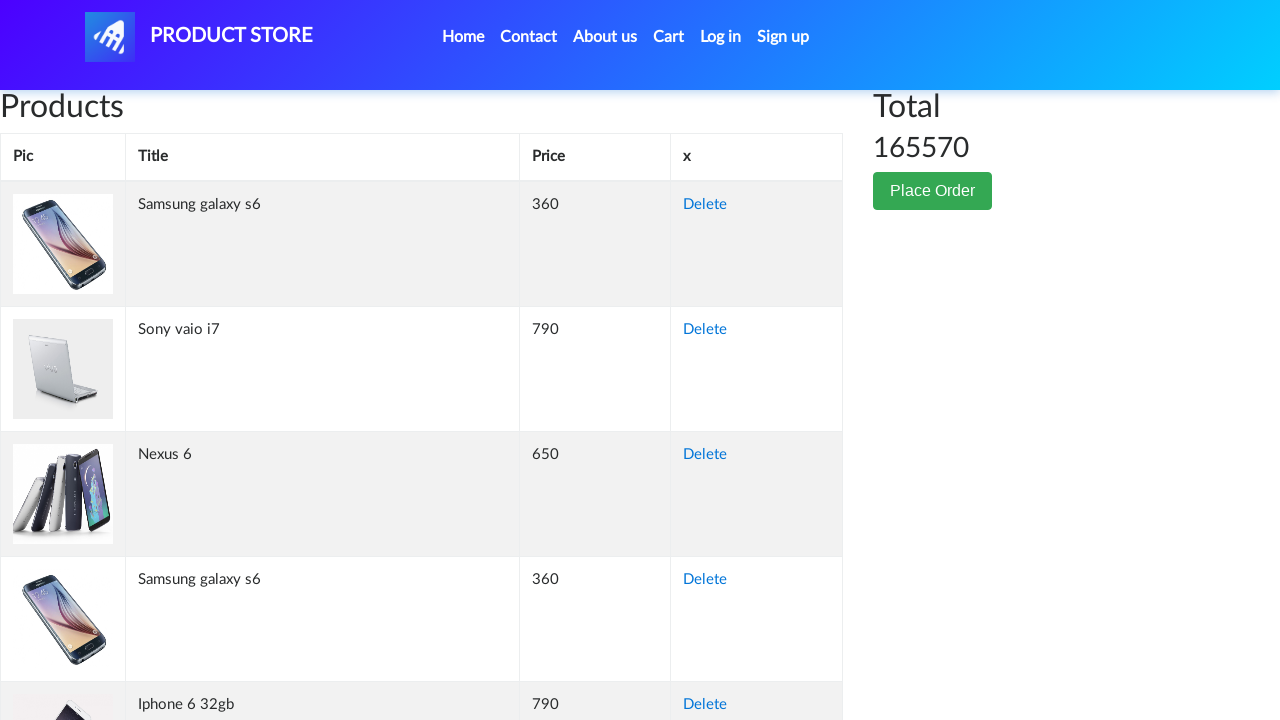

Retrieved cell content from row 260, column 3: '700'
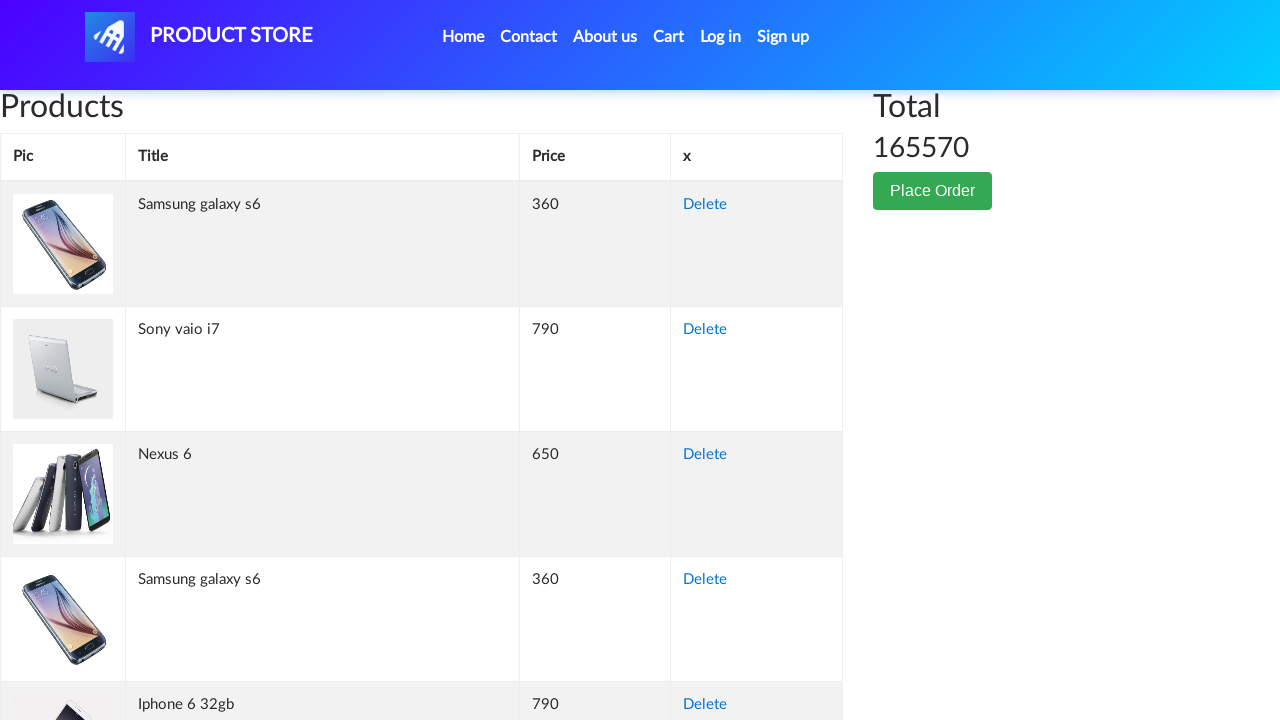

Retrieved cell content from row 260, column 4: 'Delete'
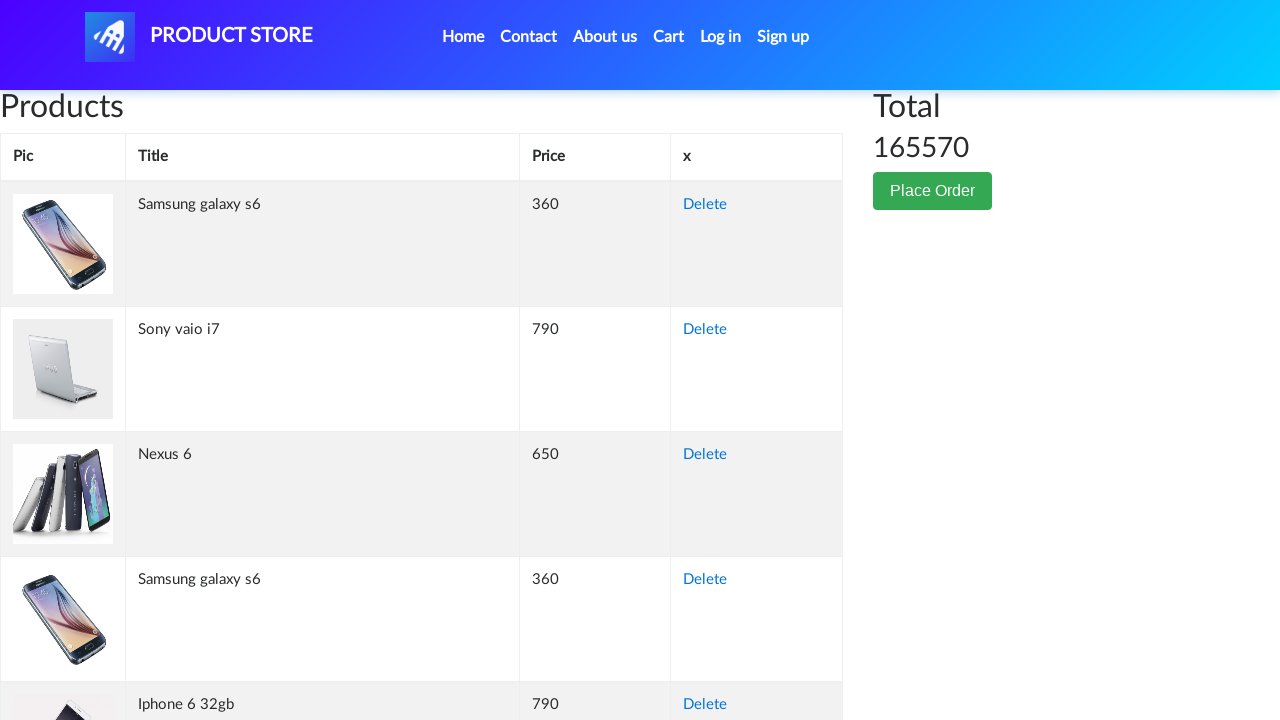

Retrieved cell content from row 261, column 1: ''
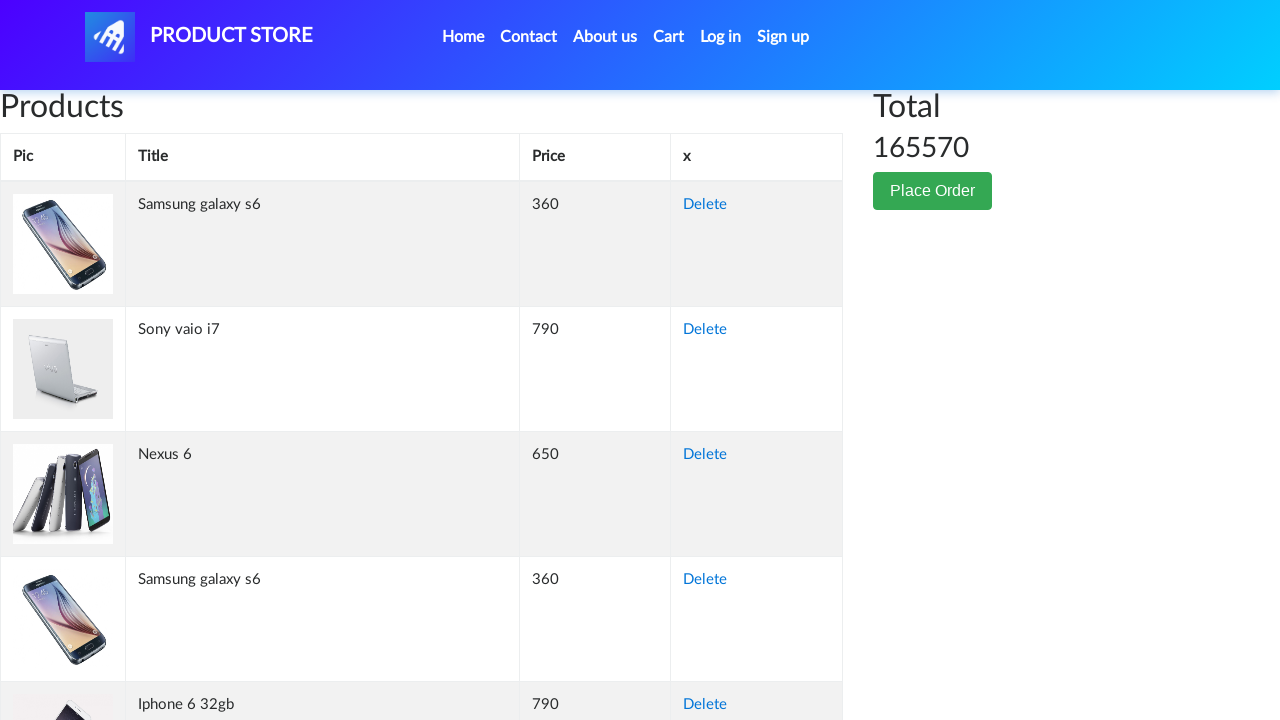

Retrieved cell content from row 261, column 2: 'Nokia lumia 1520'
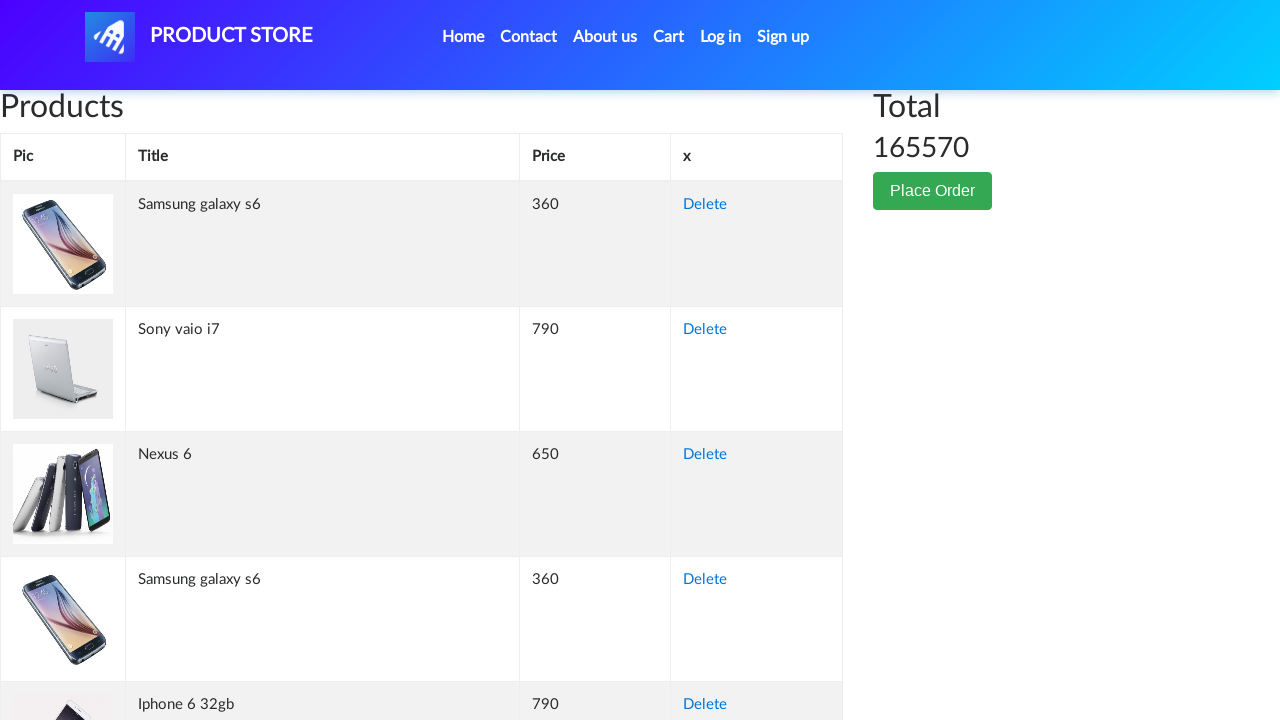

Retrieved cell content from row 261, column 3: '820'
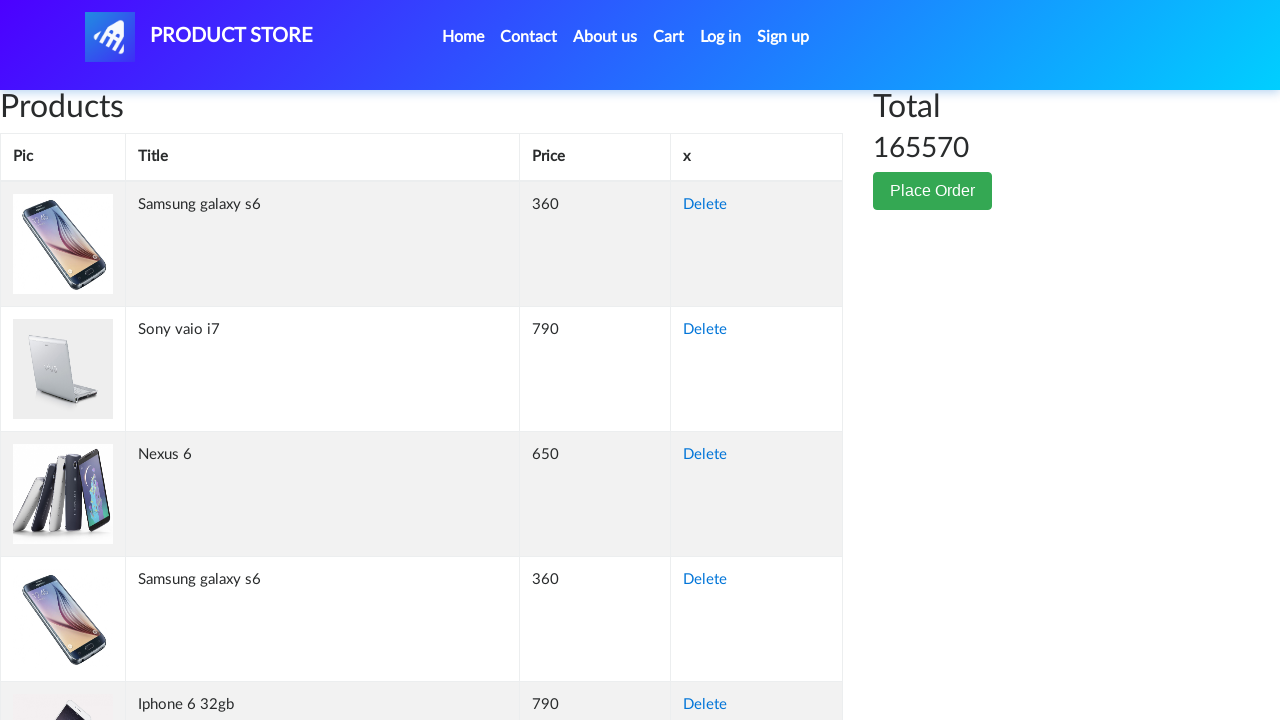

Retrieved cell content from row 261, column 4: 'Delete'
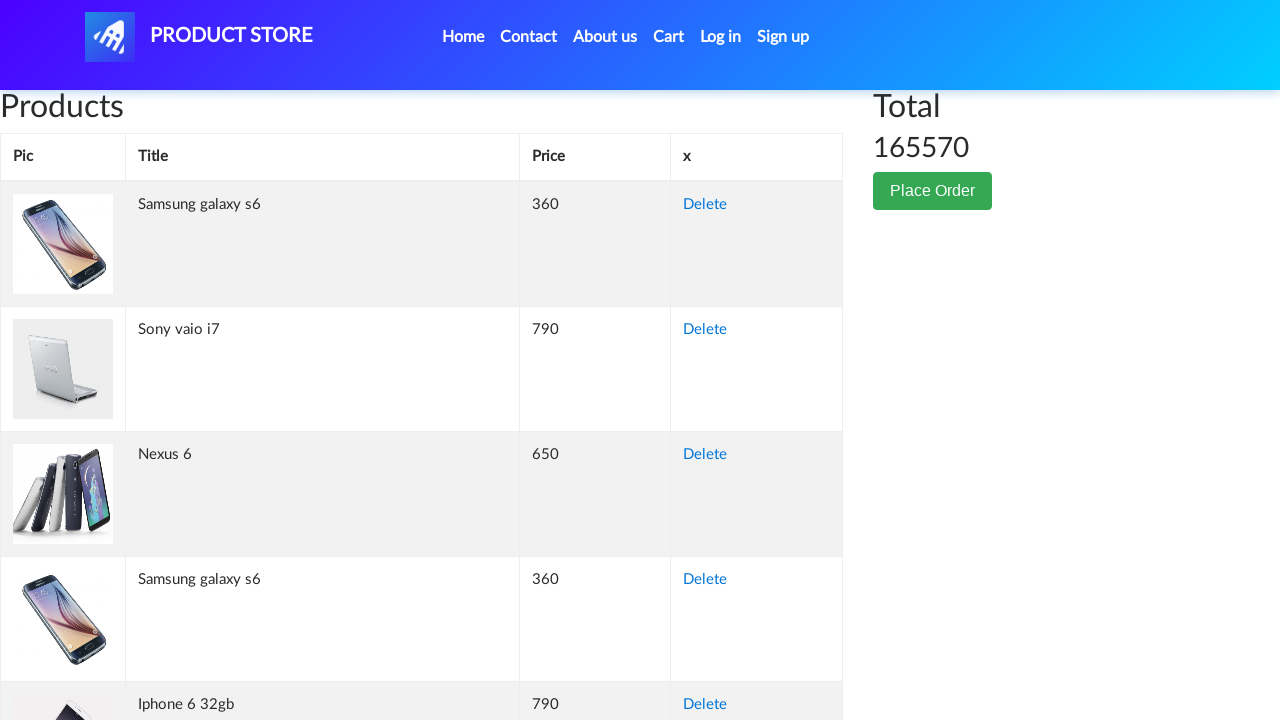

Retrieved cell content from row 262, column 1: ''
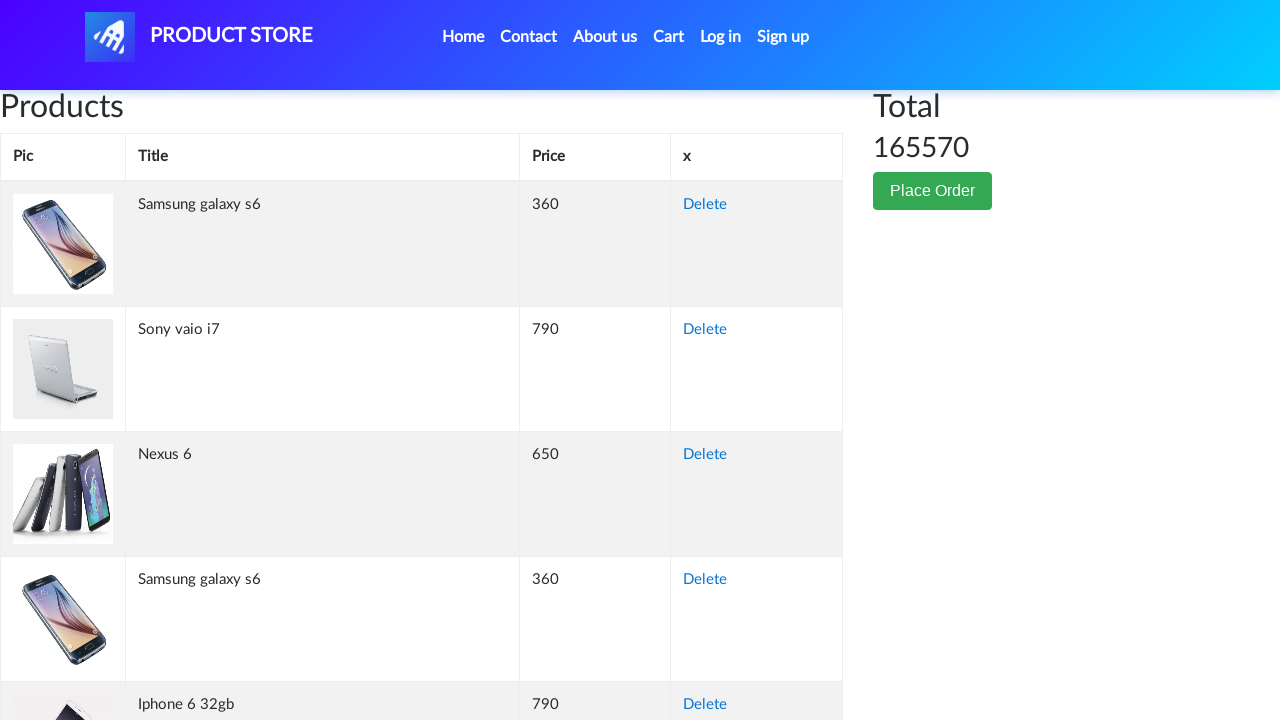

Retrieved cell content from row 262, column 2: 'Samsung galaxy s6'
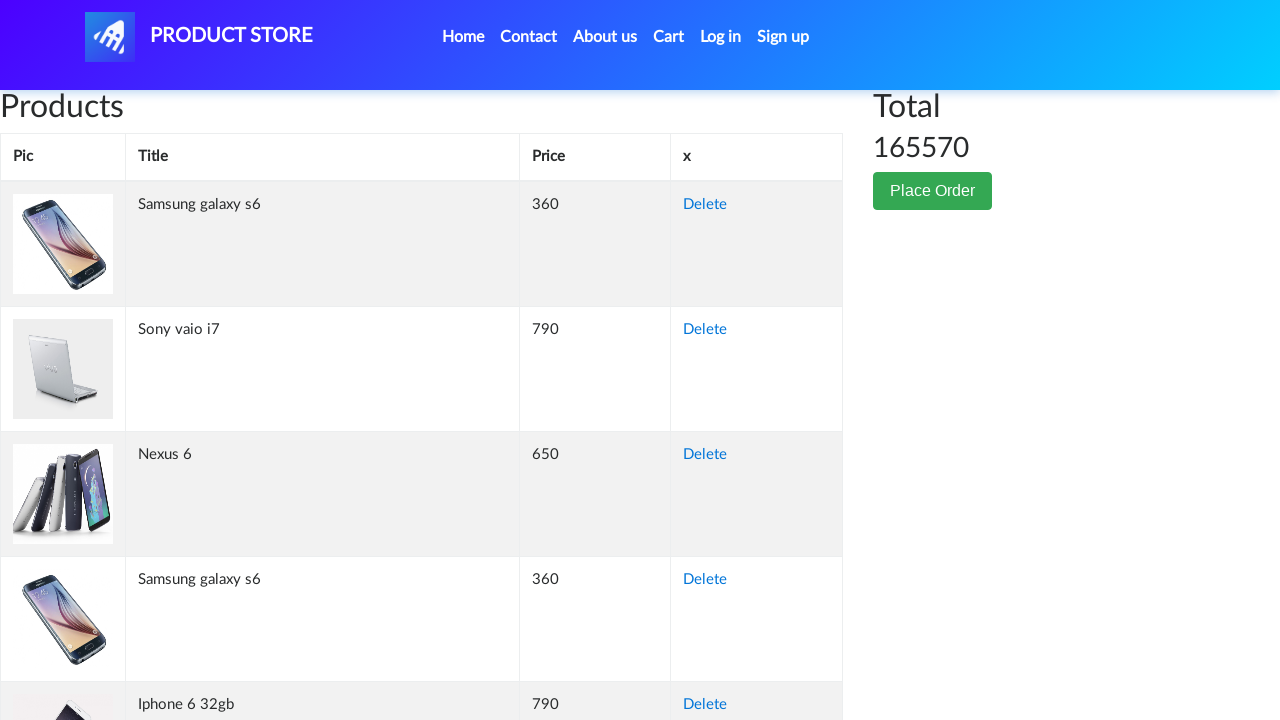

Retrieved cell content from row 262, column 3: '360'
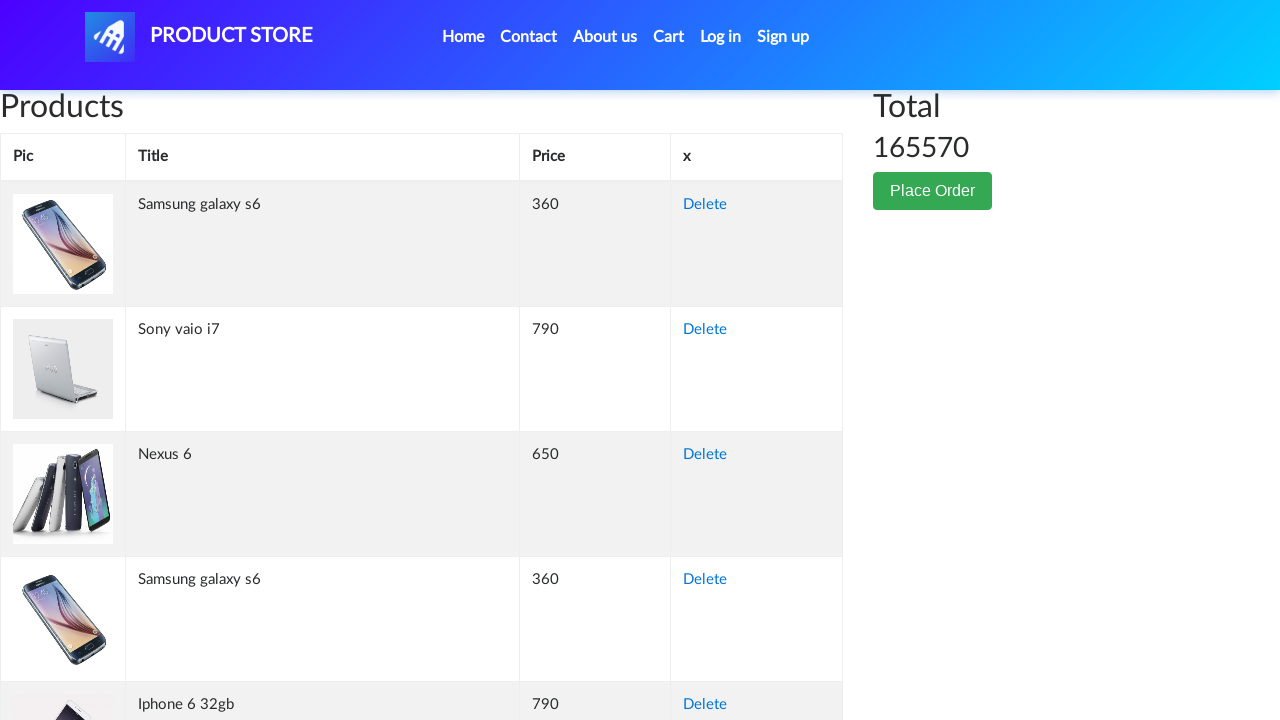

Retrieved cell content from row 262, column 4: 'Delete'
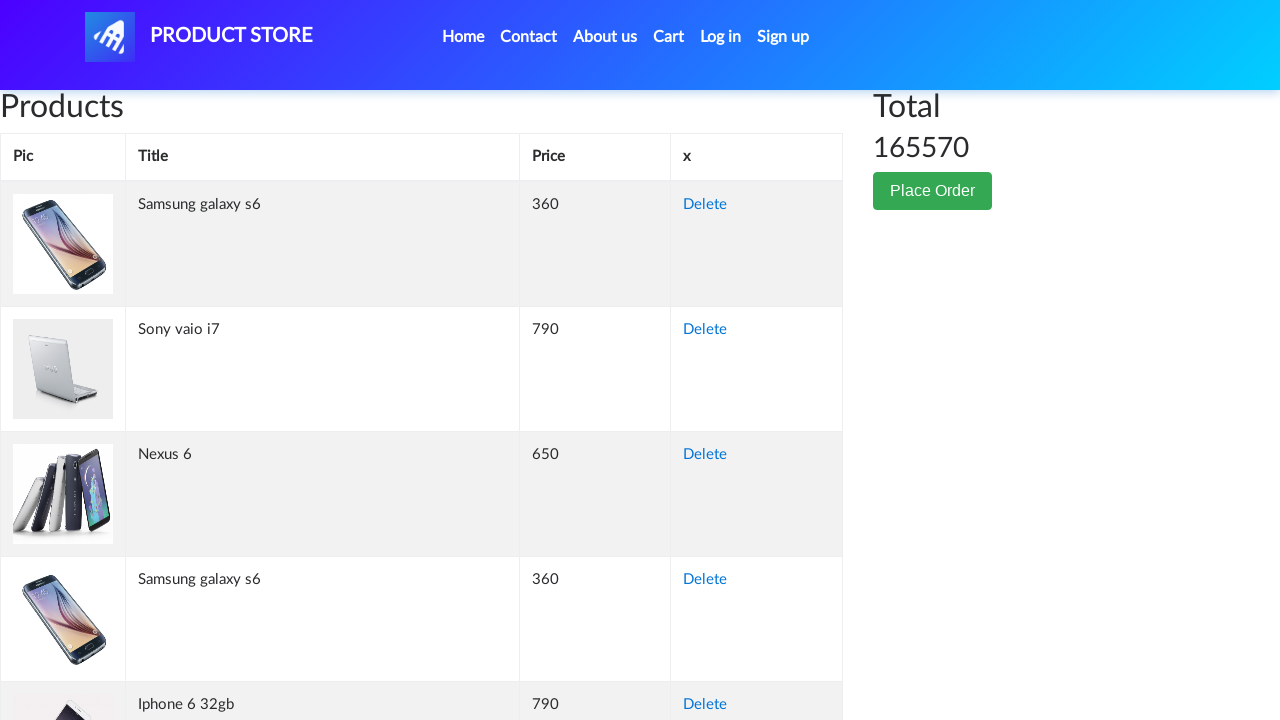

Retrieved cell content from row 263, column 1: ''
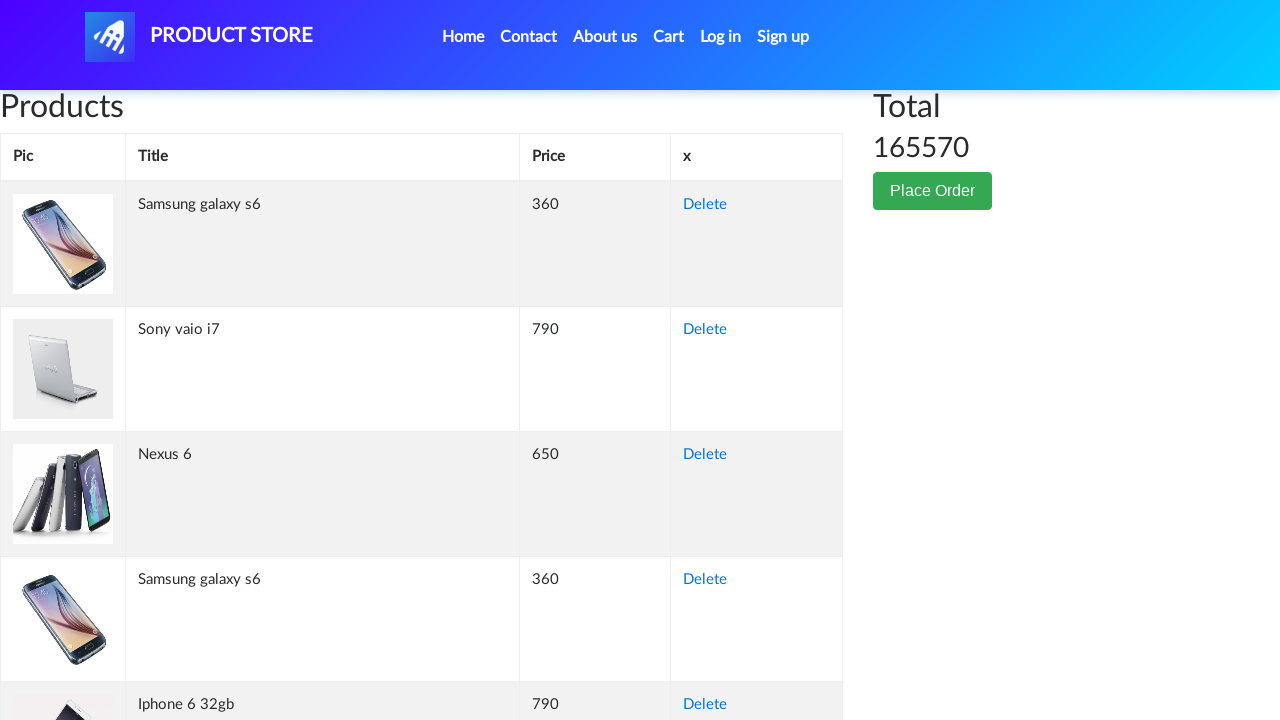

Retrieved cell content from row 263, column 2: '2017 Dell 15.6 Inch'
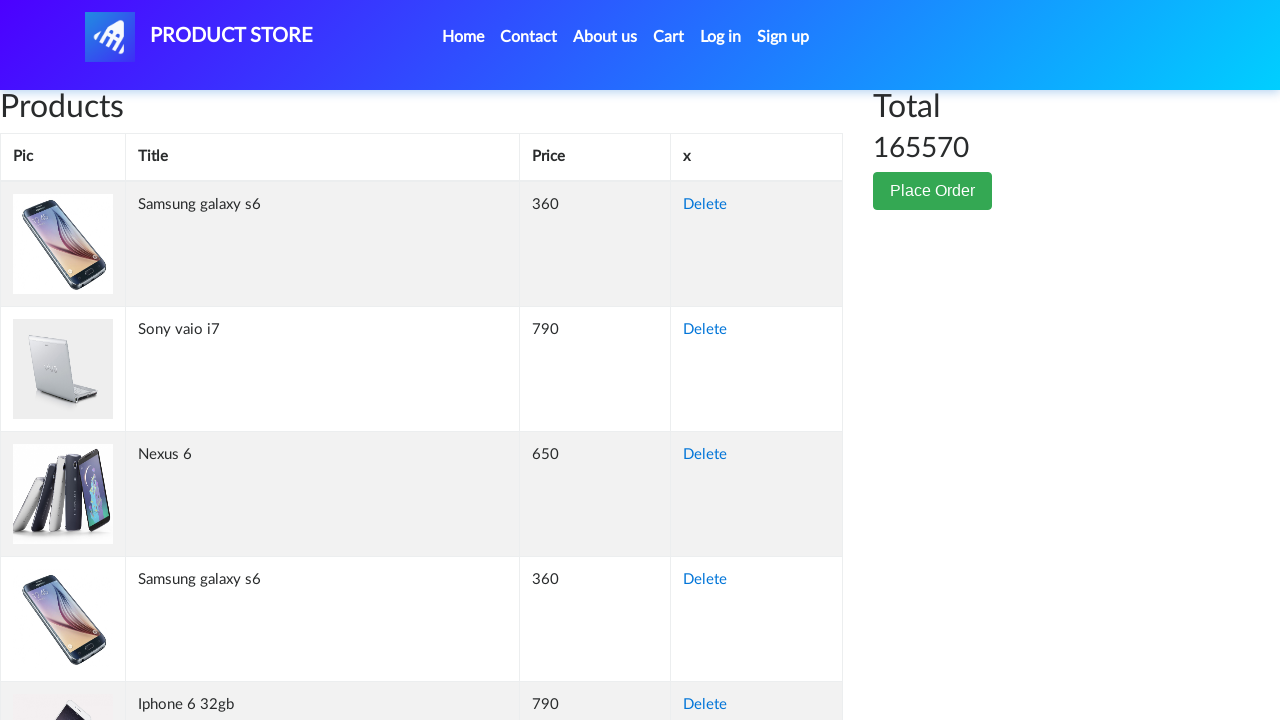

Retrieved cell content from row 263, column 3: '700'
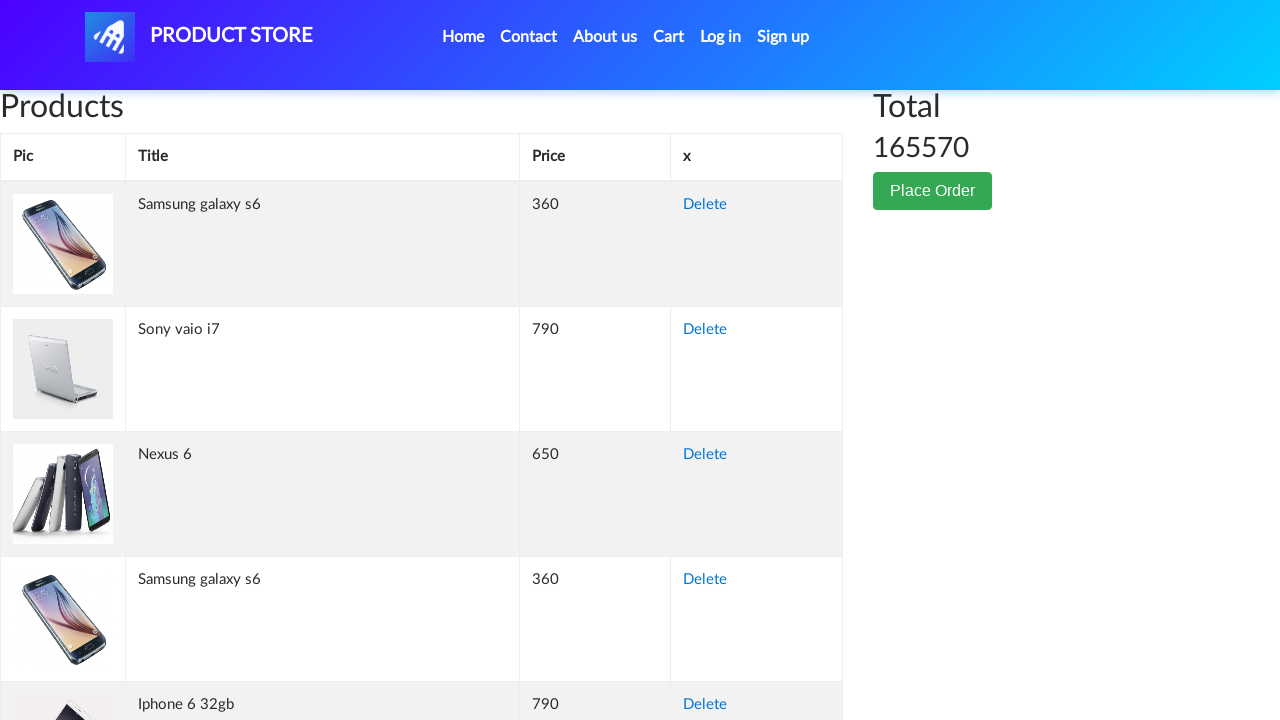

Retrieved cell content from row 263, column 4: 'Delete'
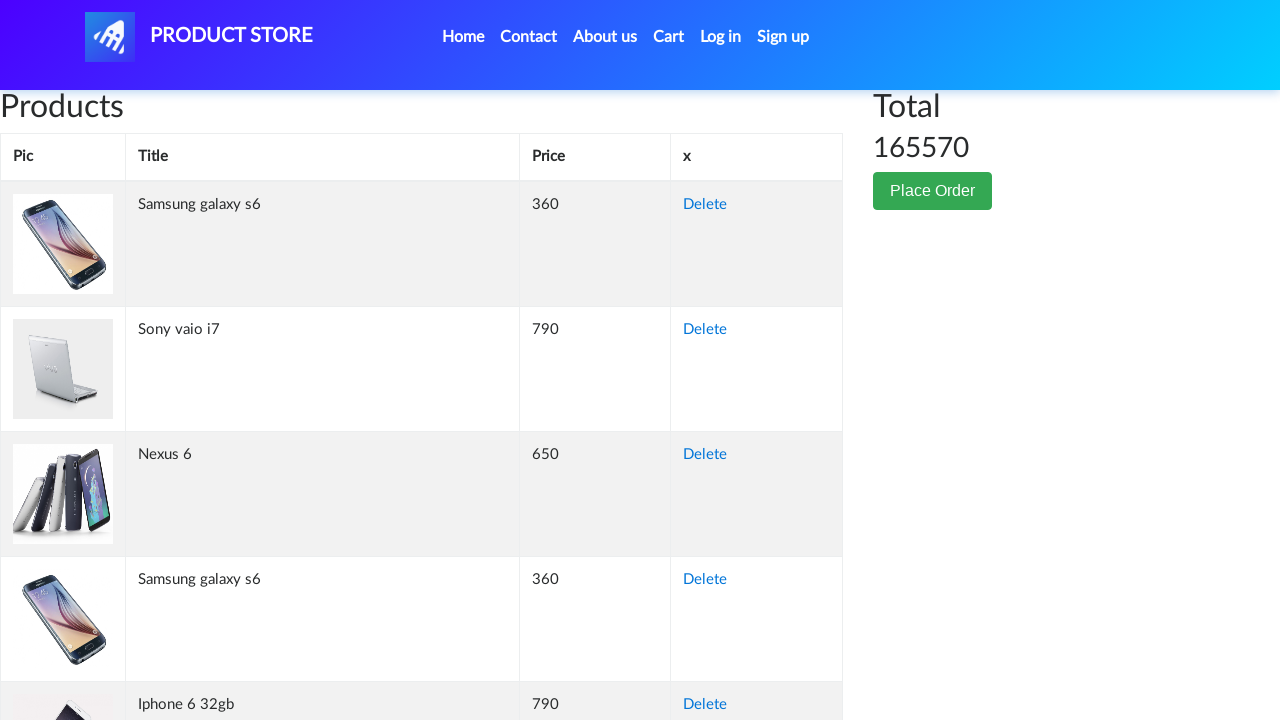

Retrieved cell content from row 264, column 1: ''
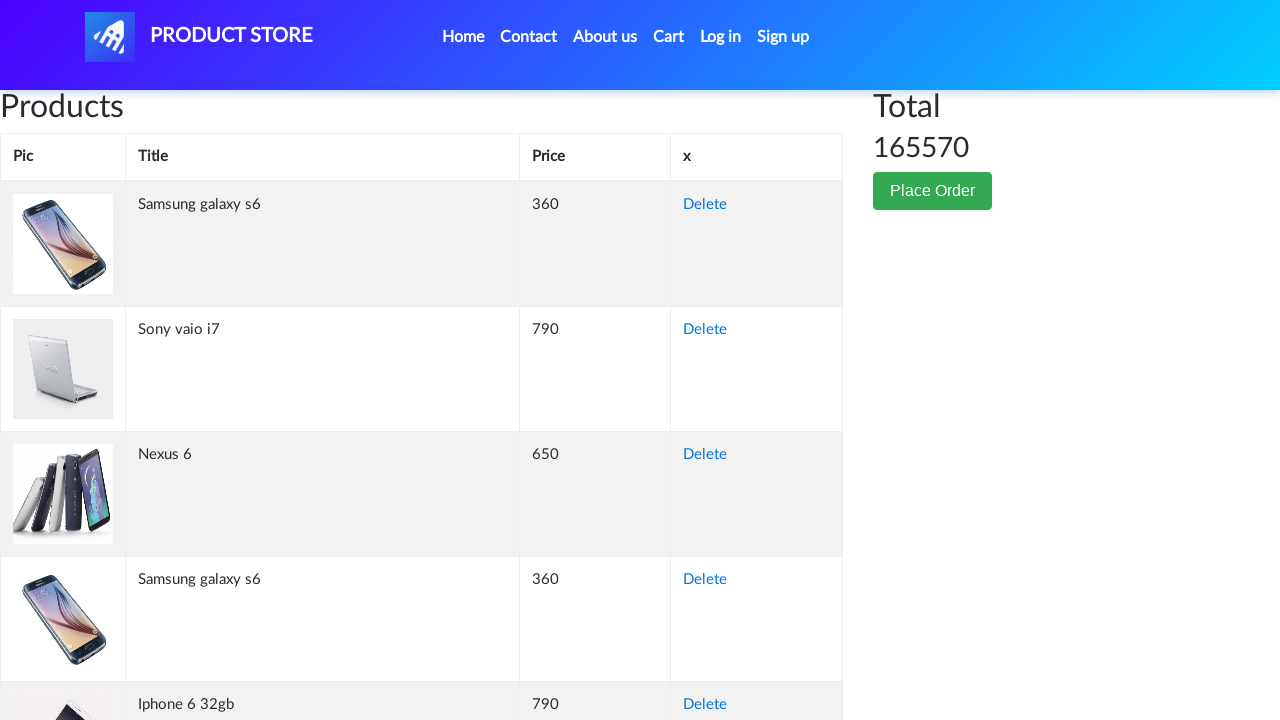

Retrieved cell content from row 264, column 2: 'MacBook air'
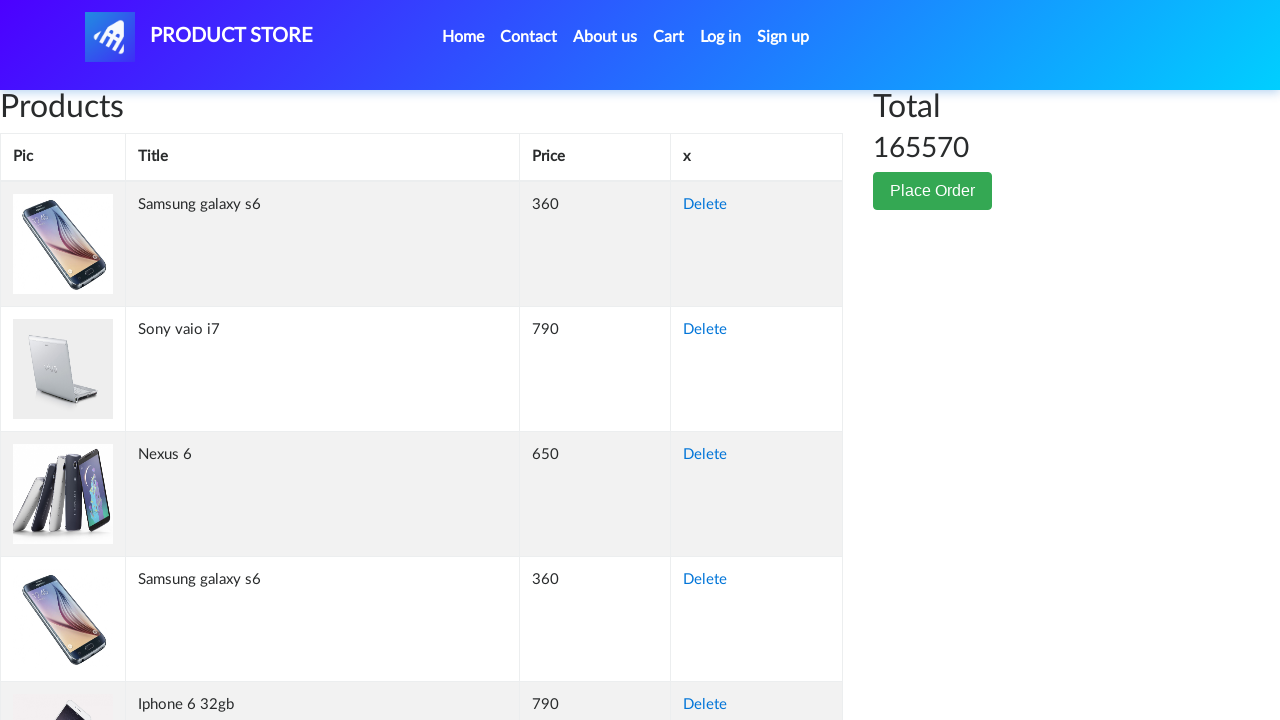

Retrieved cell content from row 264, column 3: '700'
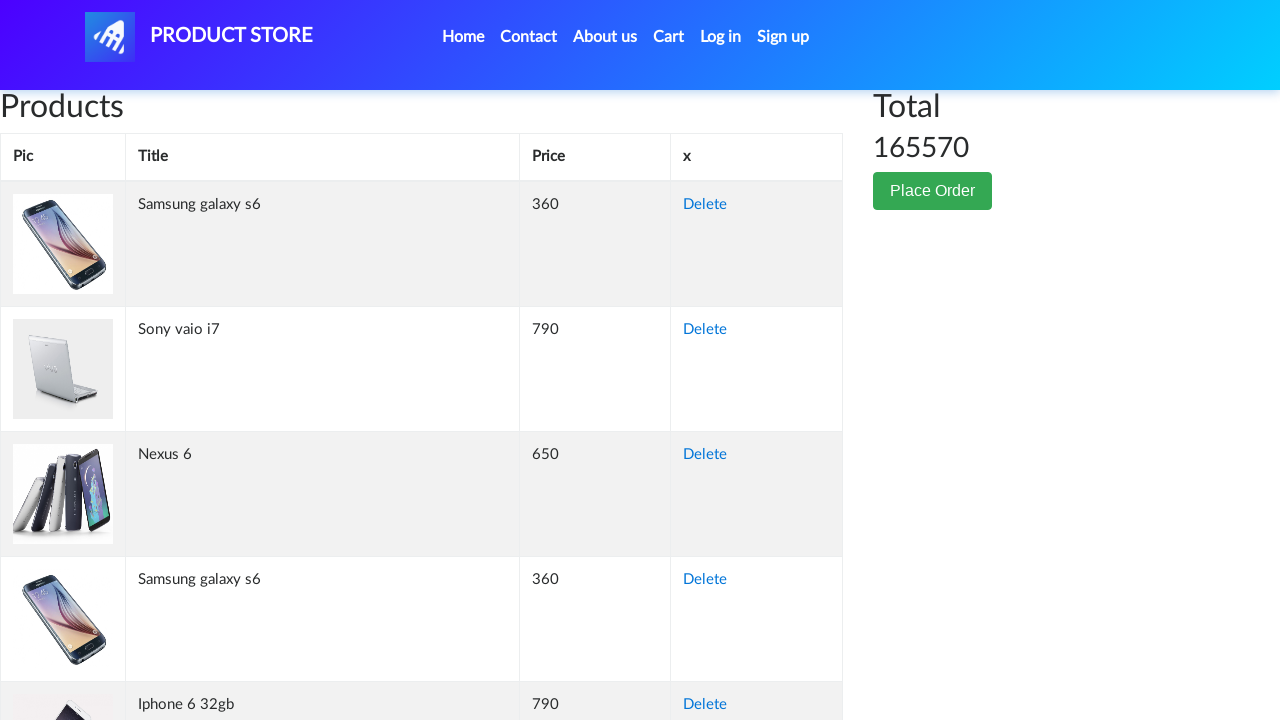

Retrieved cell content from row 264, column 4: 'Delete'
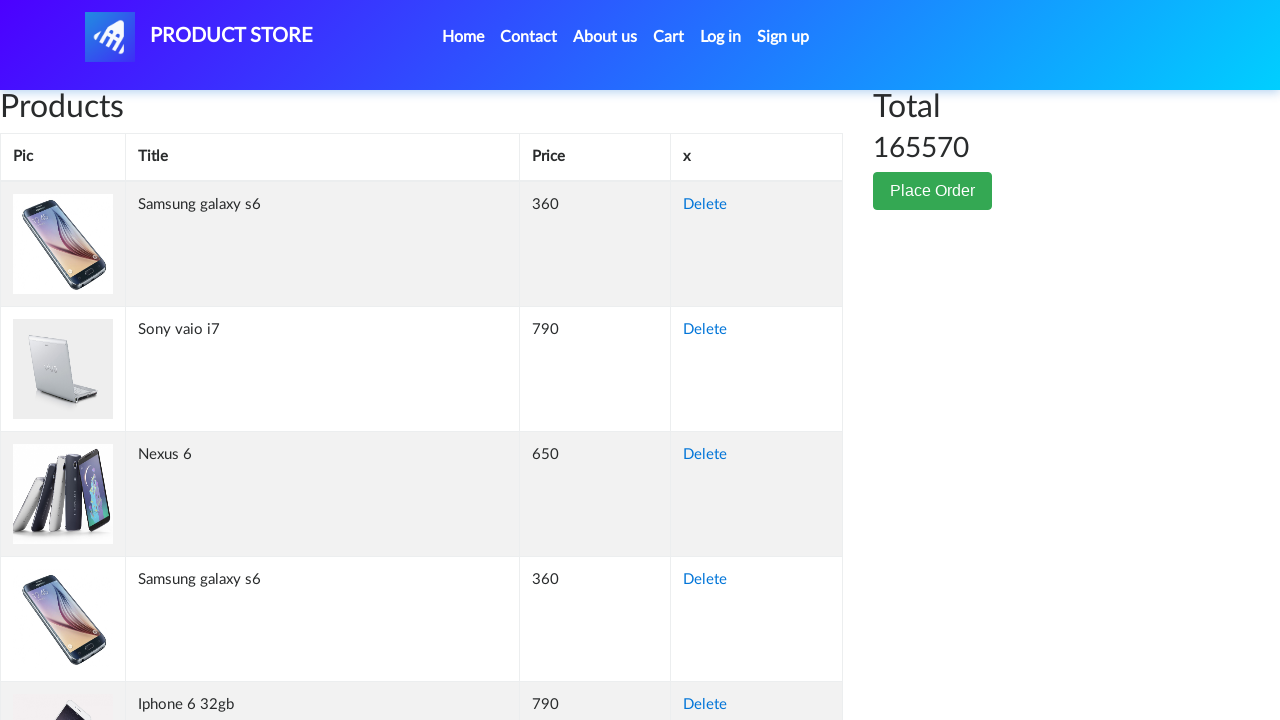

Retrieved cell content from row 265, column 1: ''
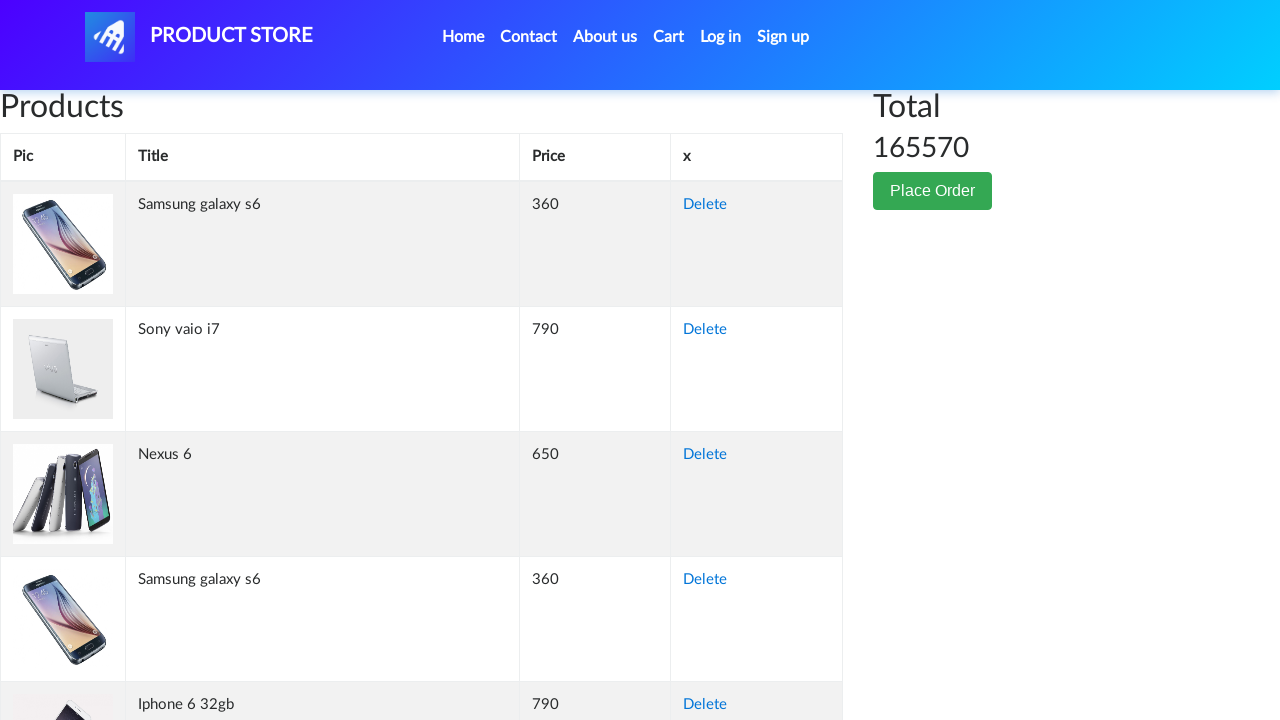

Retrieved cell content from row 265, column 2: 'Sony xperia z5'
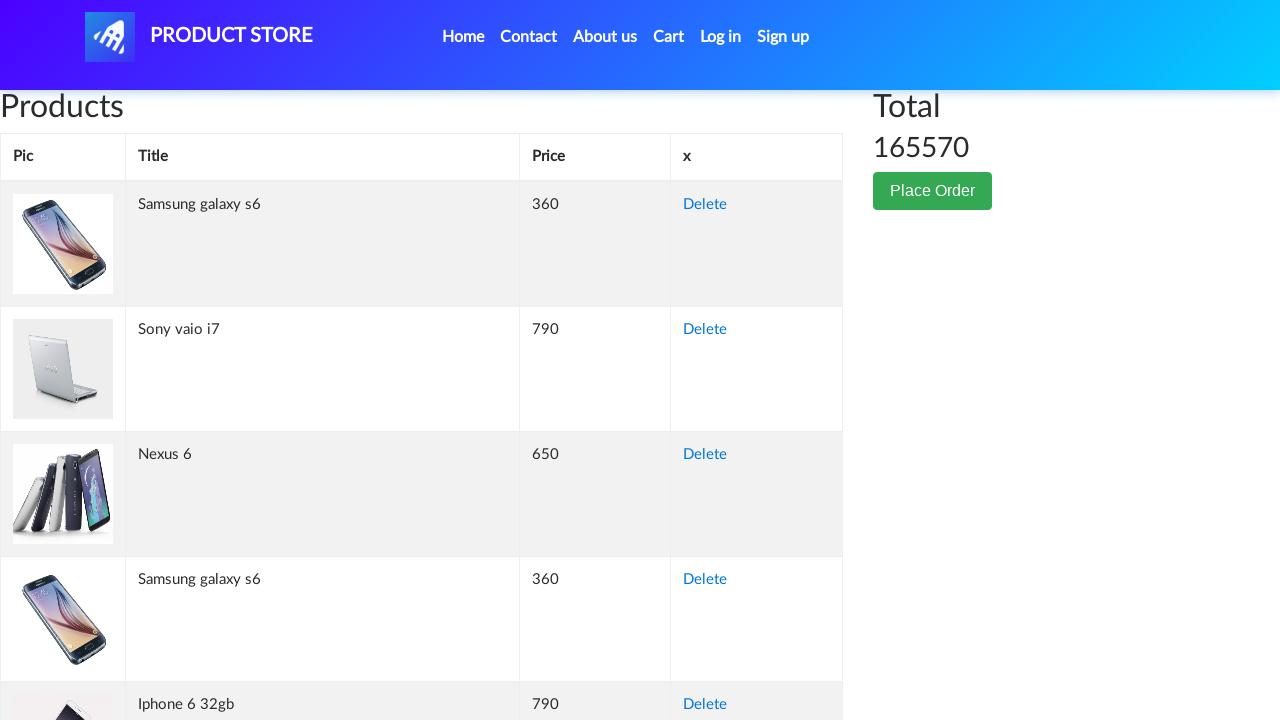

Retrieved cell content from row 265, column 3: '320'
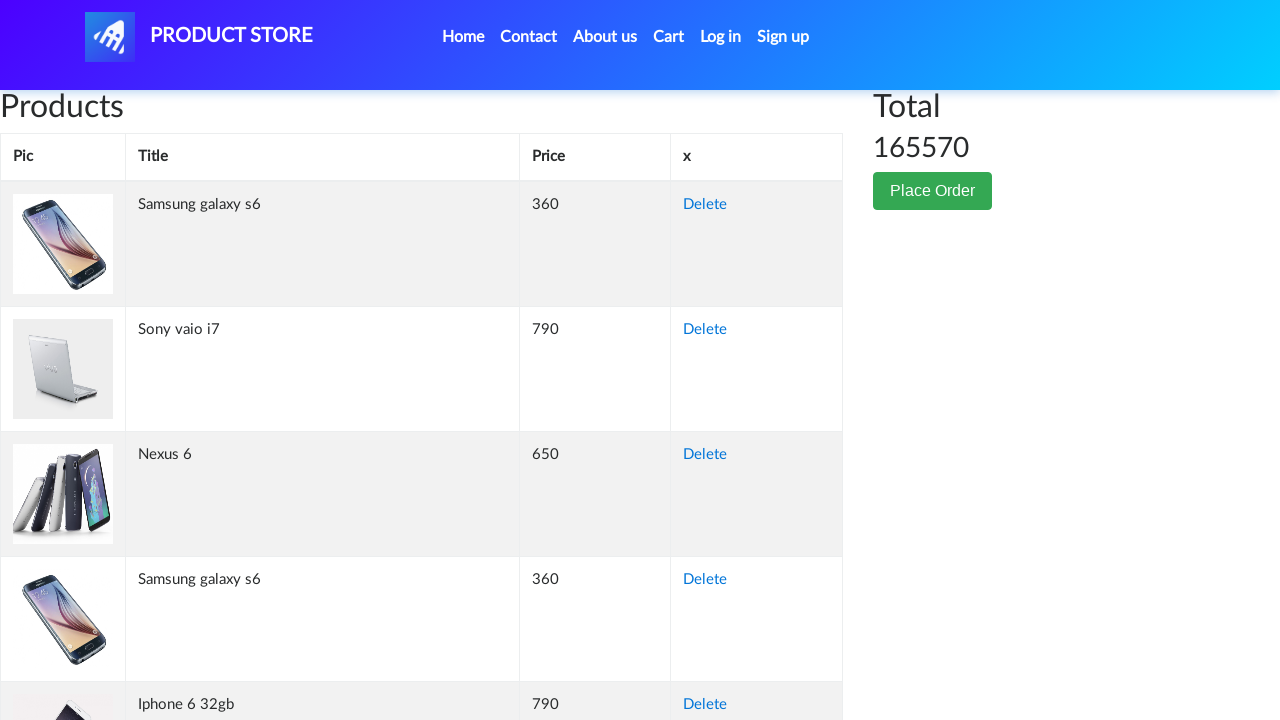

Retrieved cell content from row 265, column 4: 'Delete'
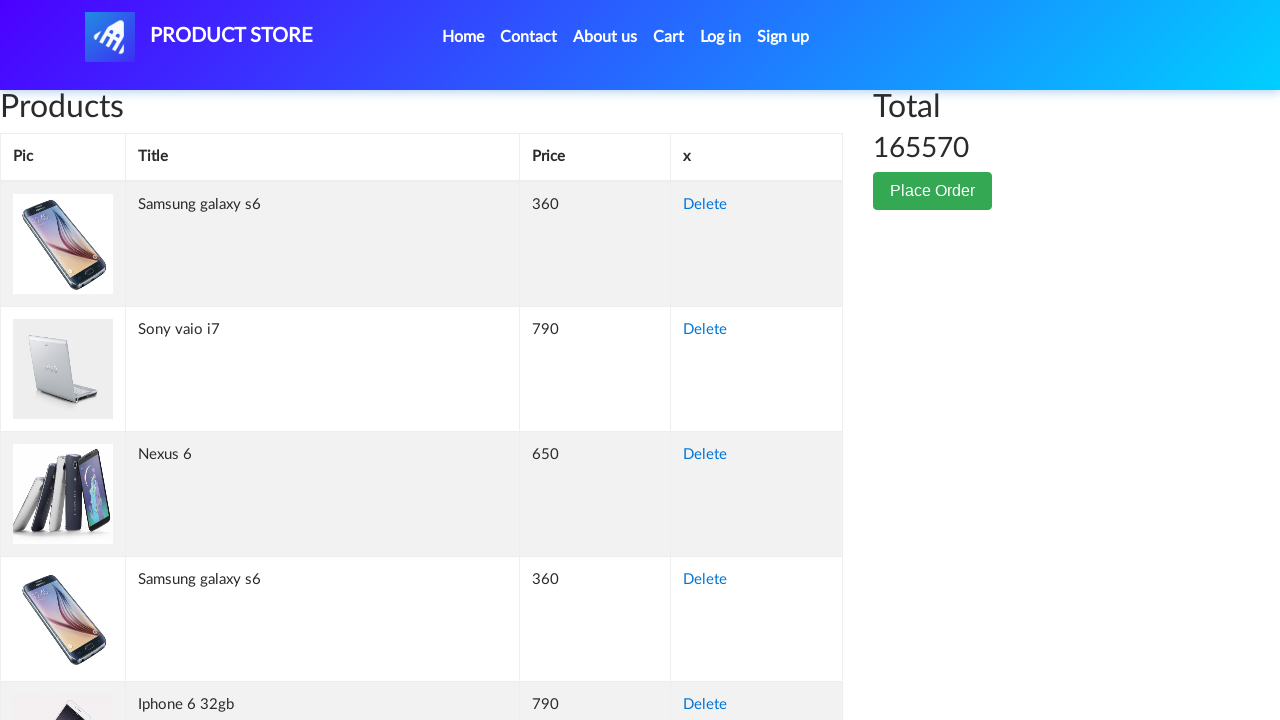

Retrieved cell content from row 266, column 1: ''
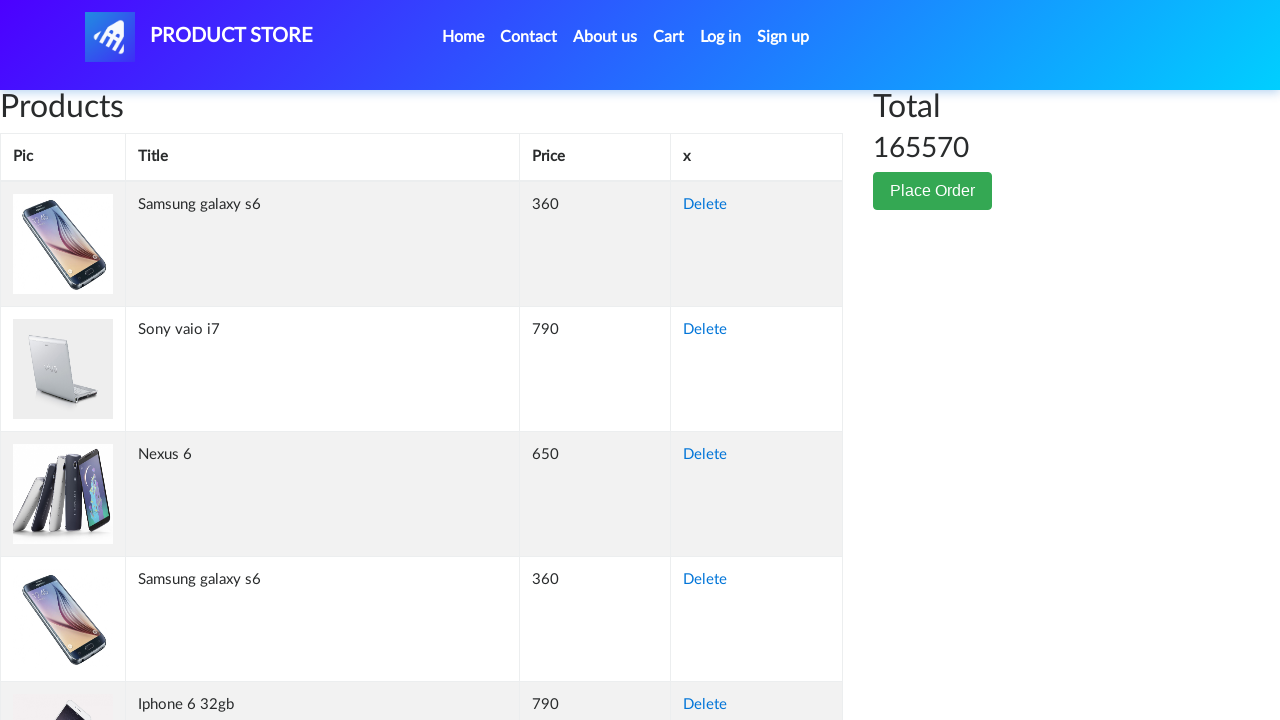

Retrieved cell content from row 266, column 2: 'Sony vaio i5'
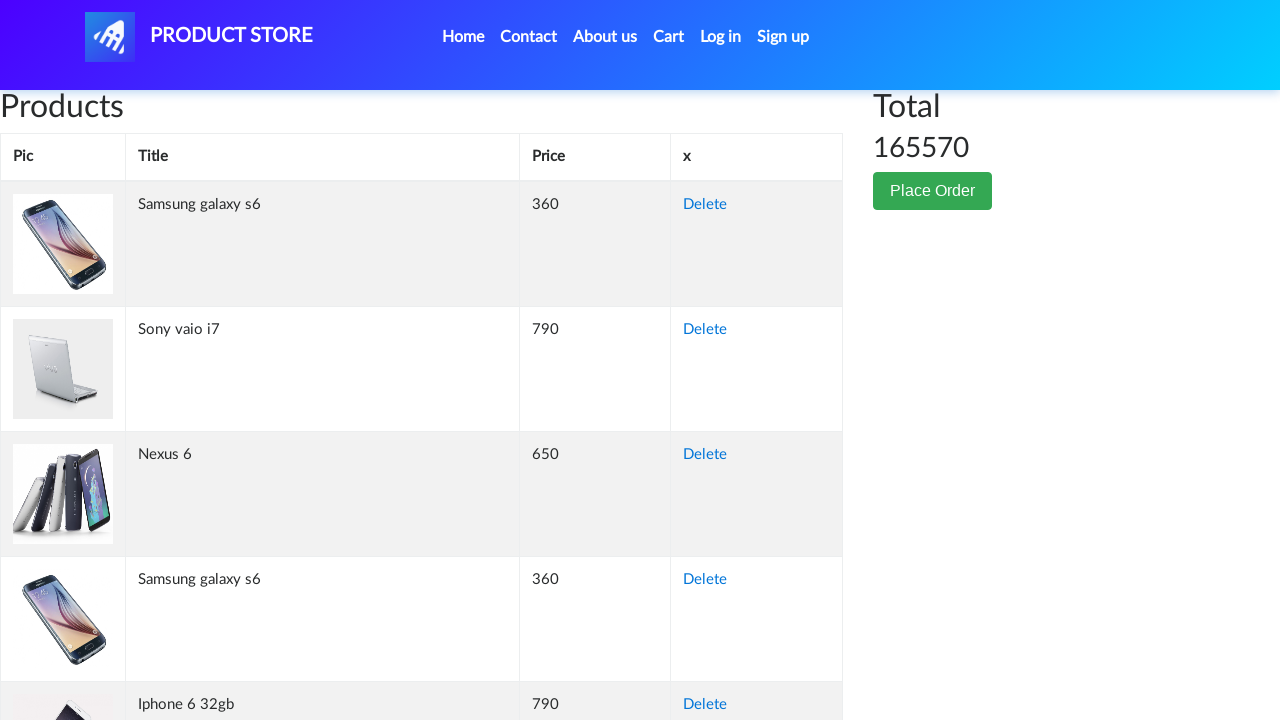

Retrieved cell content from row 266, column 3: '790'
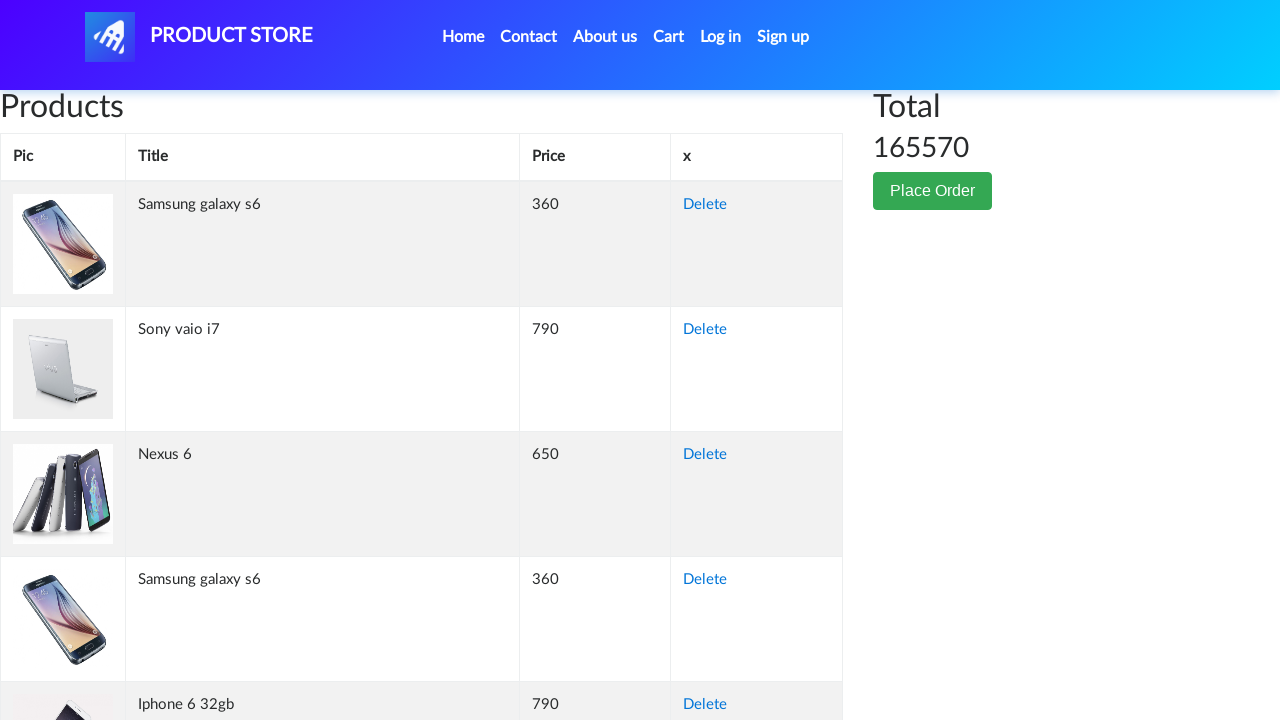

Retrieved cell content from row 266, column 4: 'Delete'
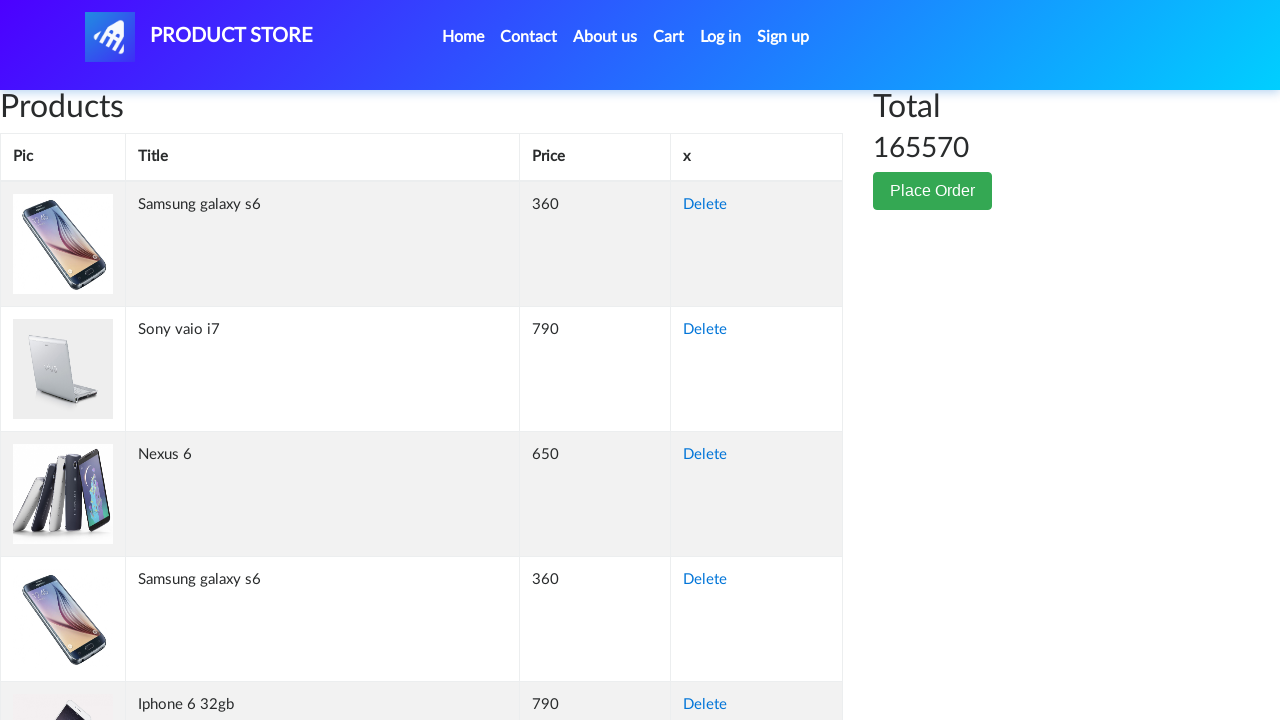

Retrieved cell content from row 267, column 1: ''
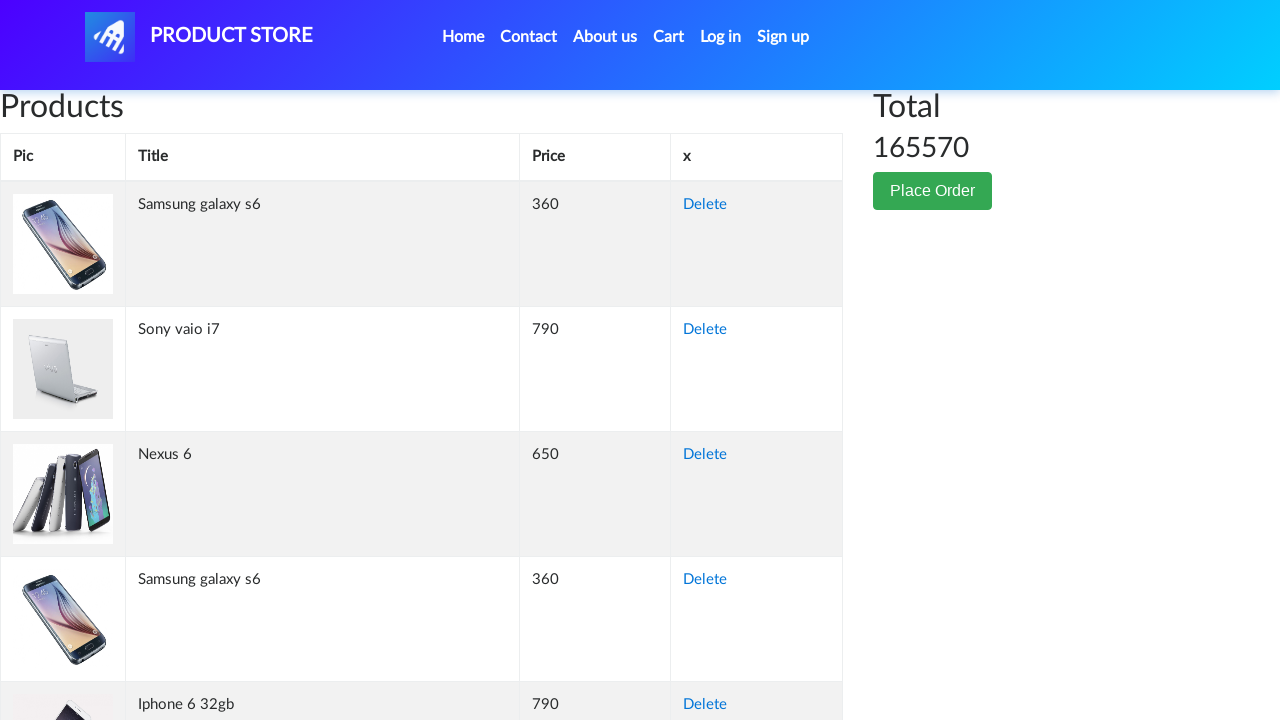

Retrieved cell content from row 267, column 2: 'Samsung galaxy s7'
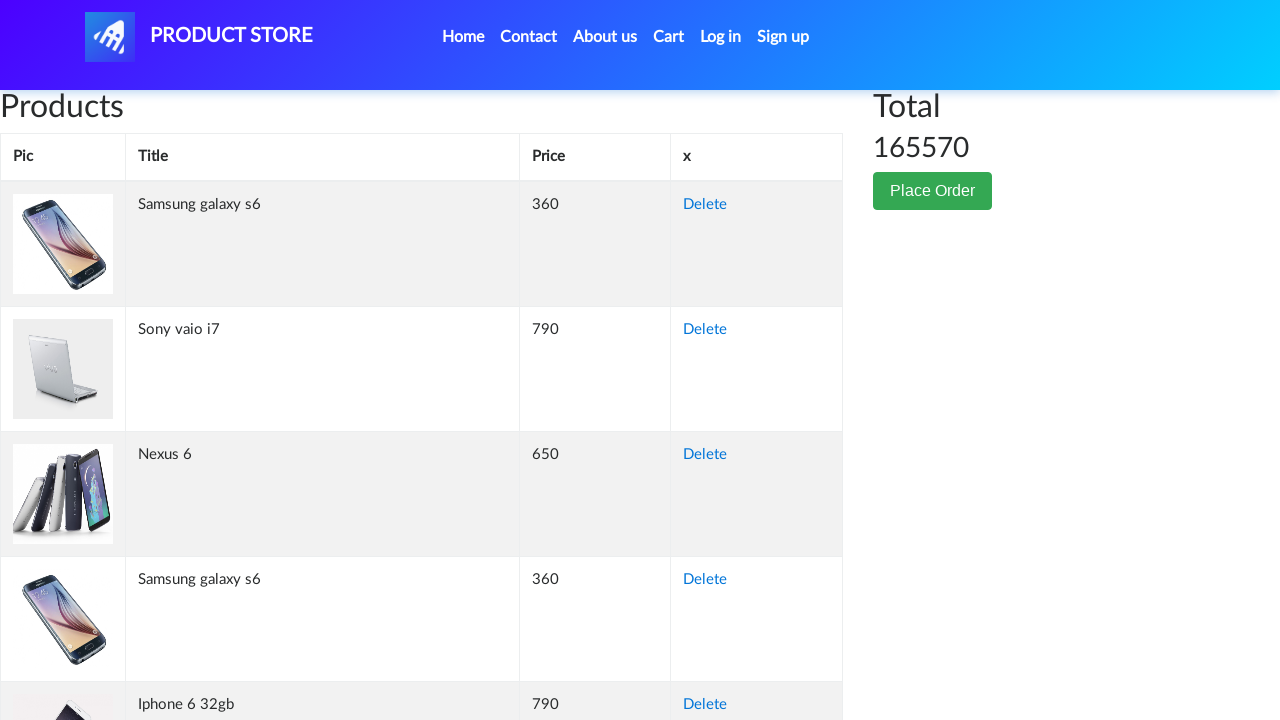

Retrieved cell content from row 267, column 3: '800'
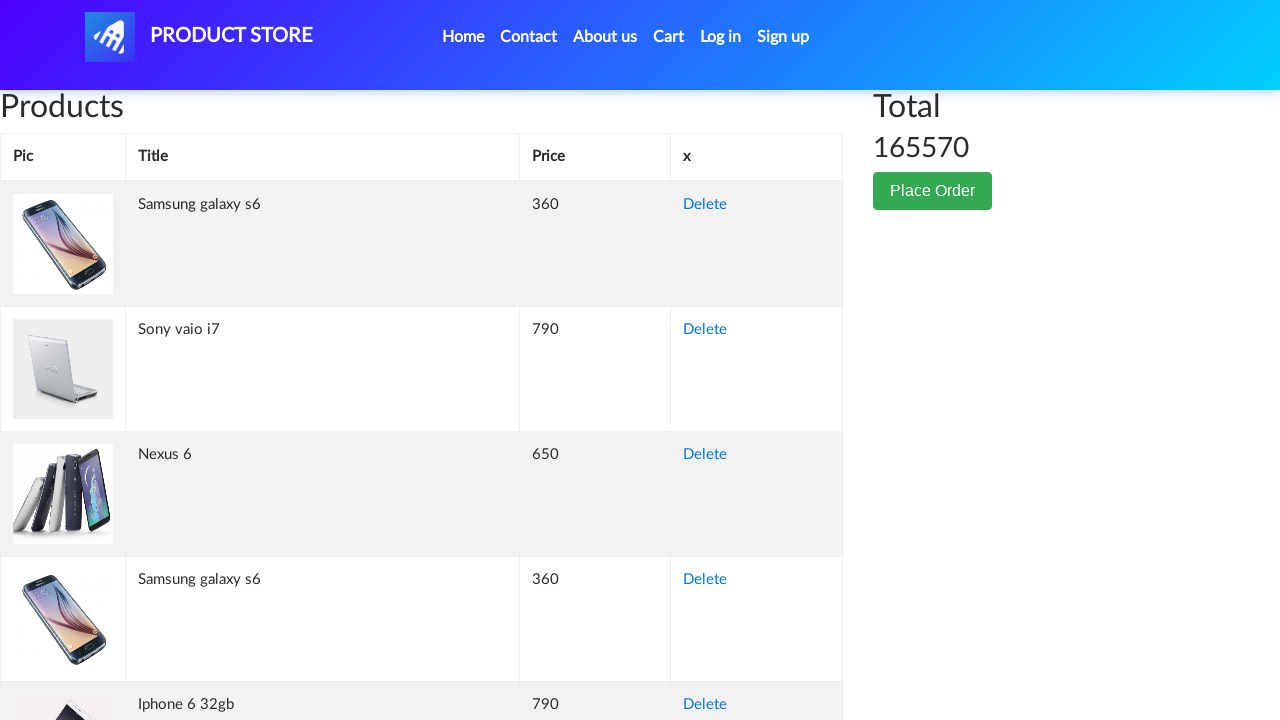

Retrieved cell content from row 267, column 4: 'Delete'
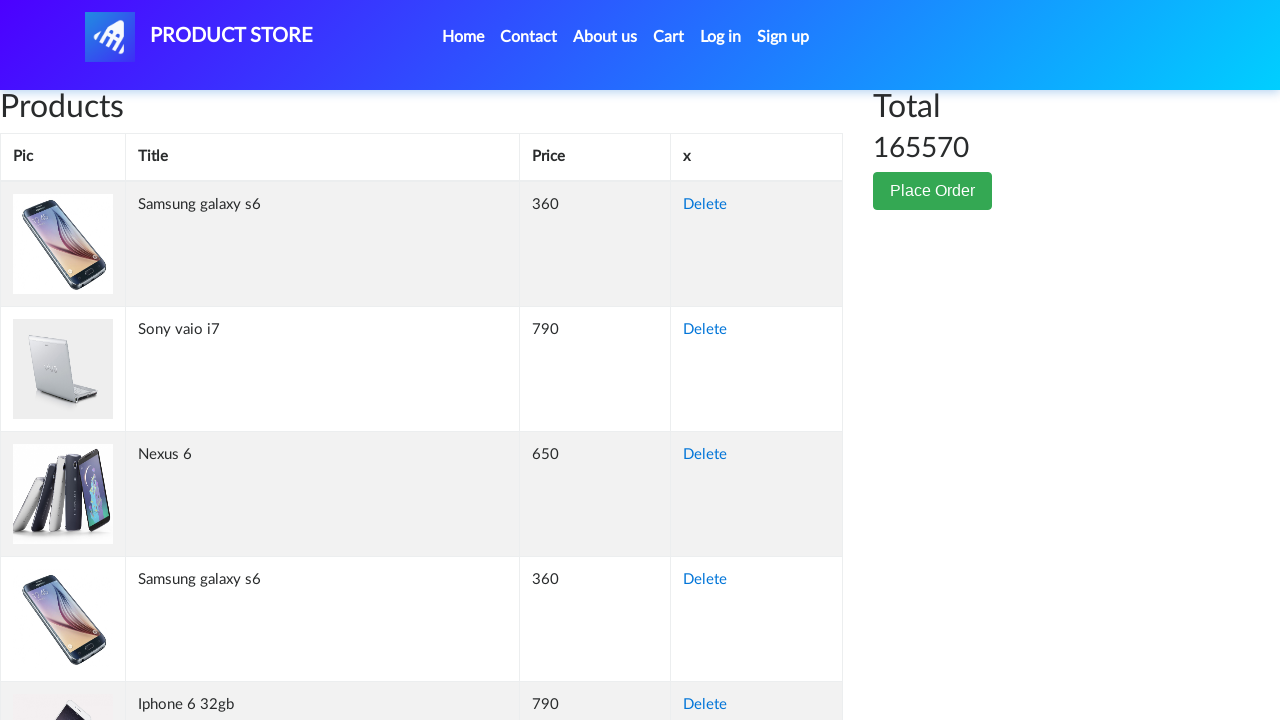

Retrieved cell content from row 268, column 1: ''
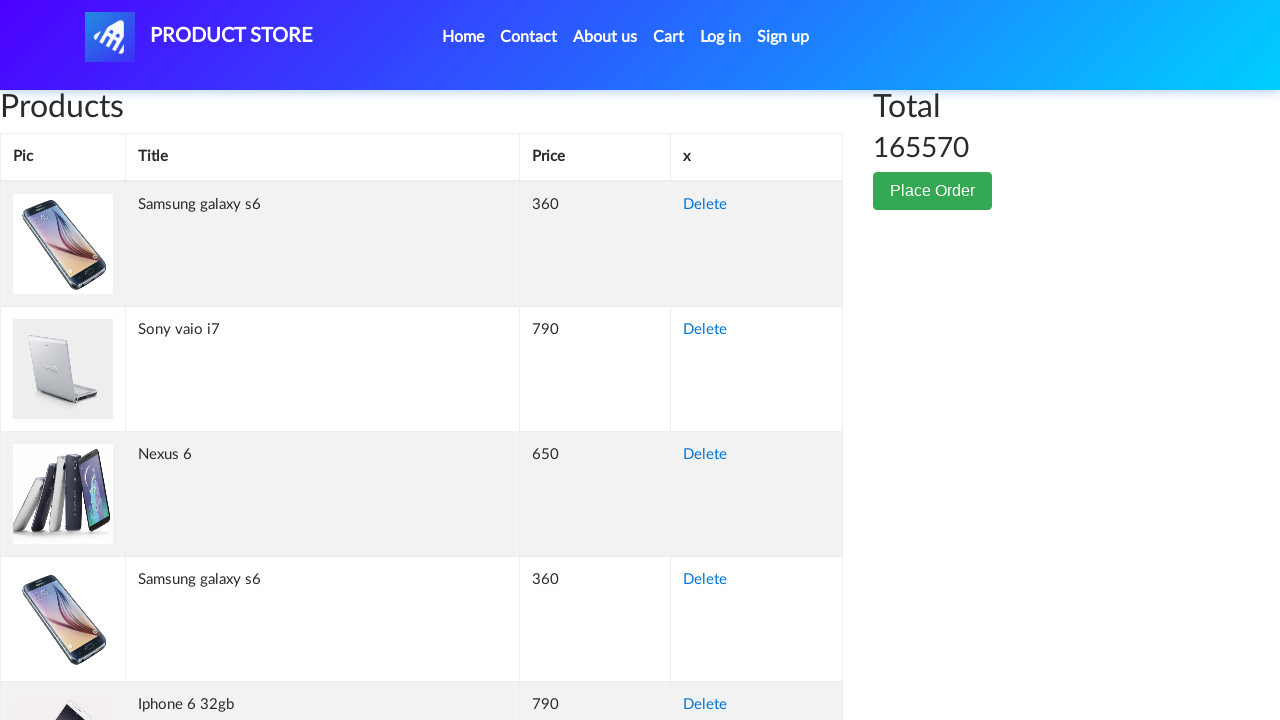

Retrieved cell content from row 268, column 2: 'Sony vaio i5'
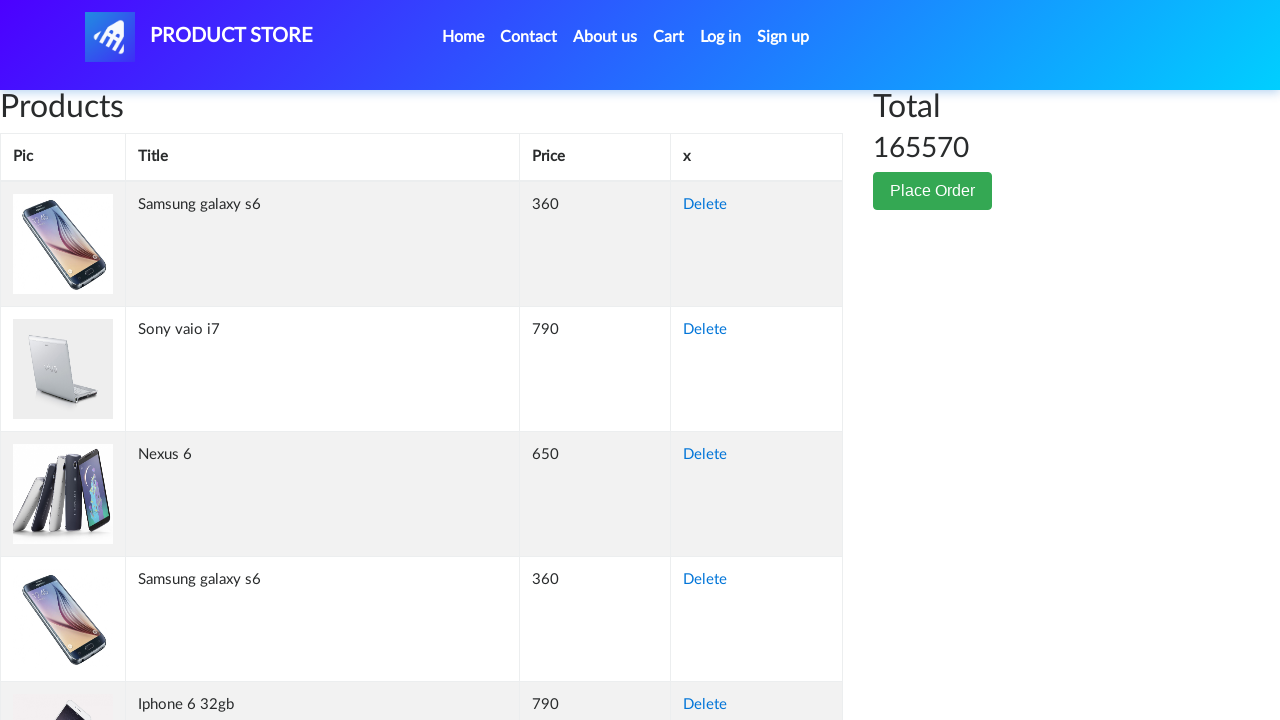

Retrieved cell content from row 268, column 3: '790'
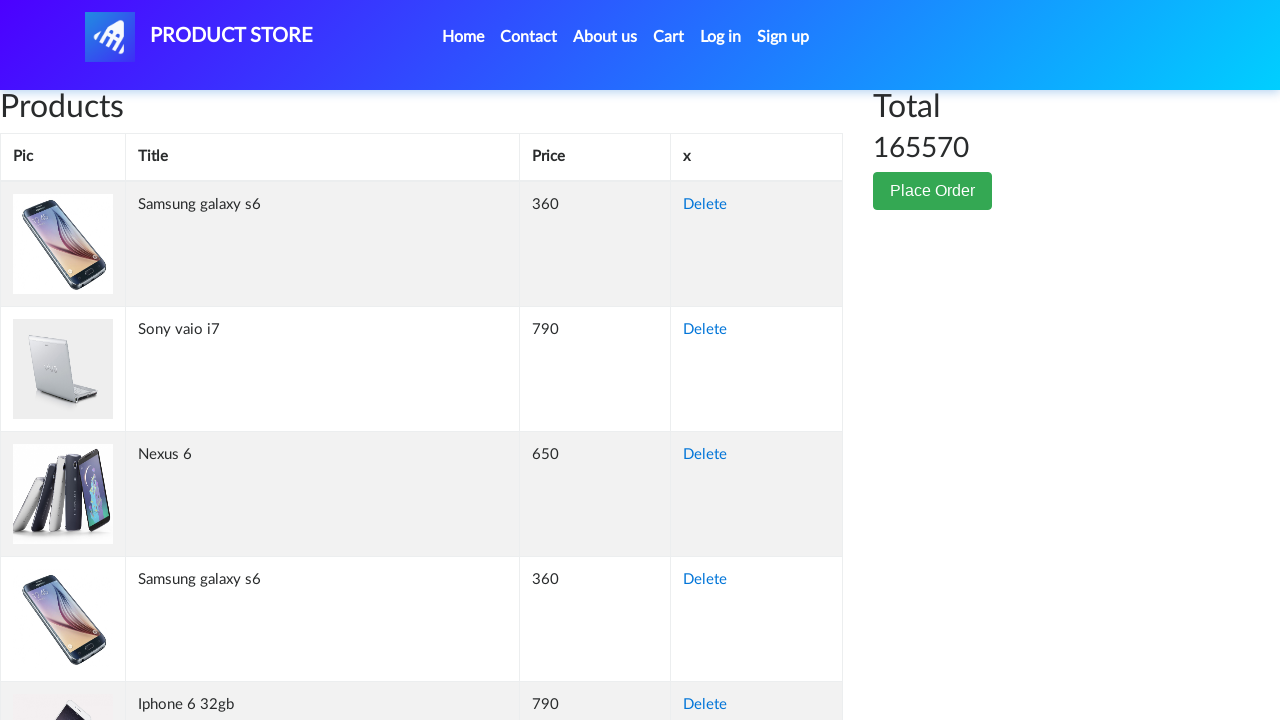

Retrieved cell content from row 268, column 4: 'Delete'
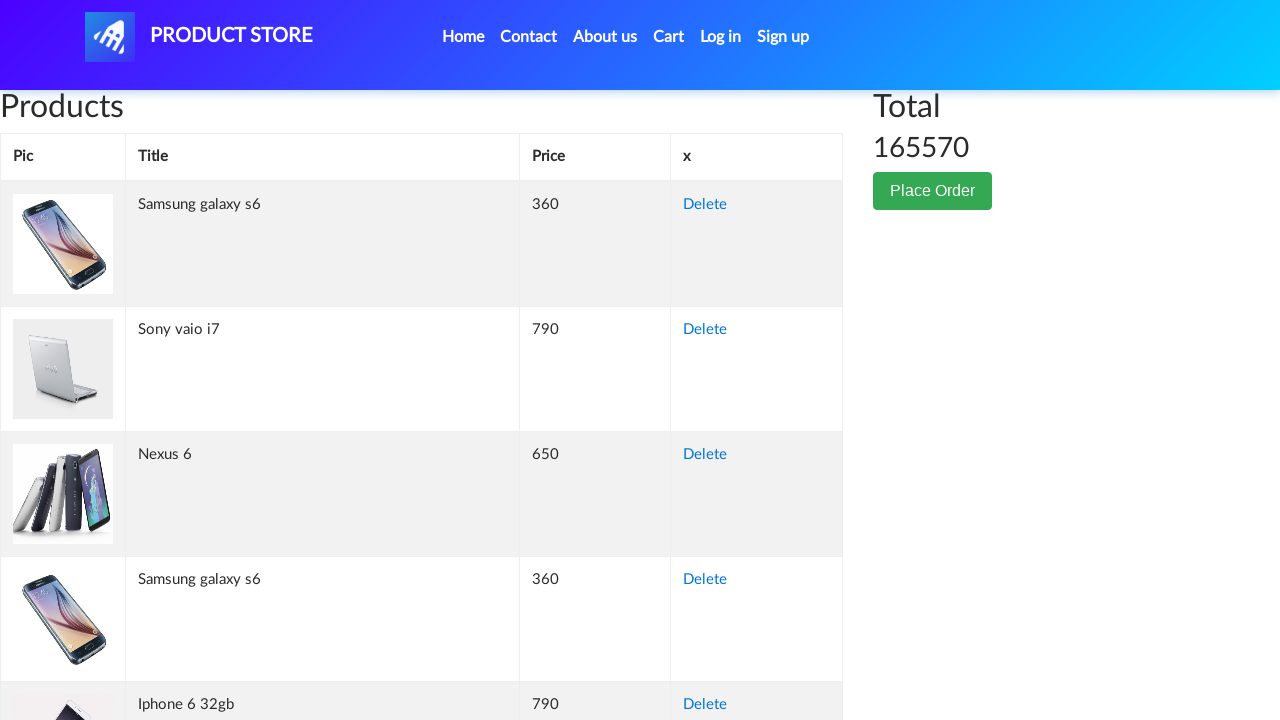

Retrieved cell content from row 269, column 1: ''
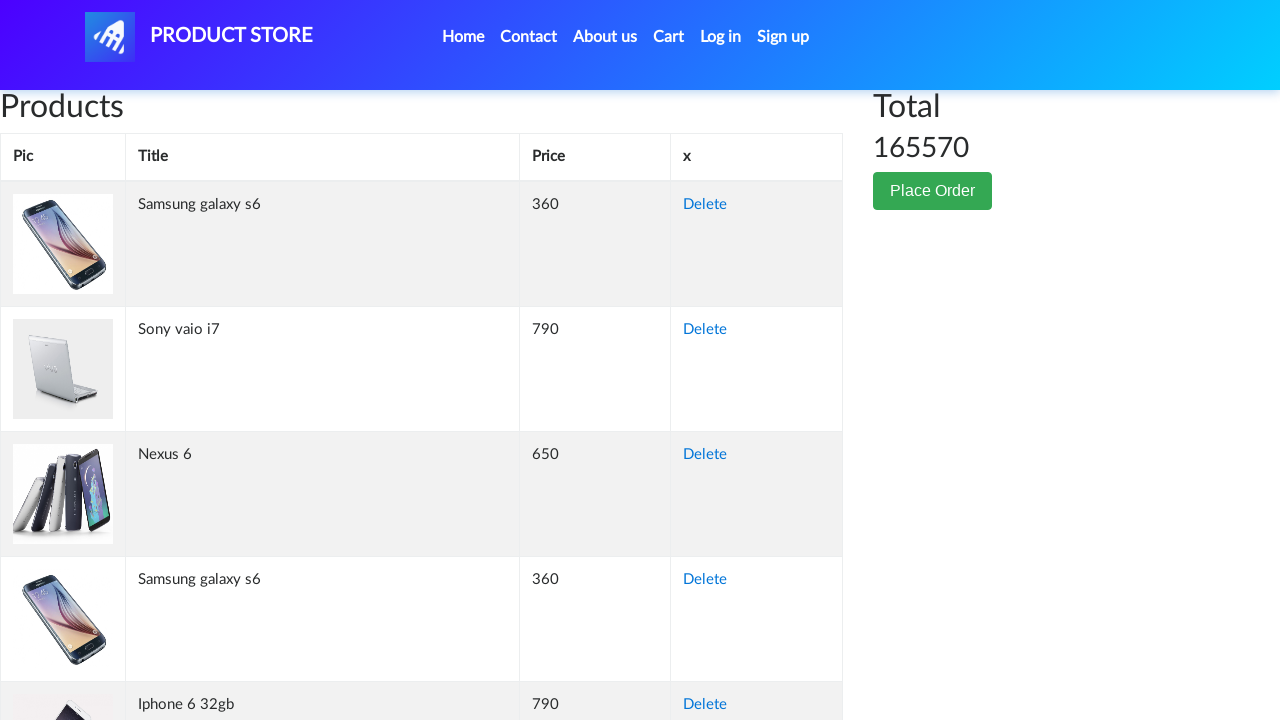

Retrieved cell content from row 269, column 2: 'Iphone 6 32gb'
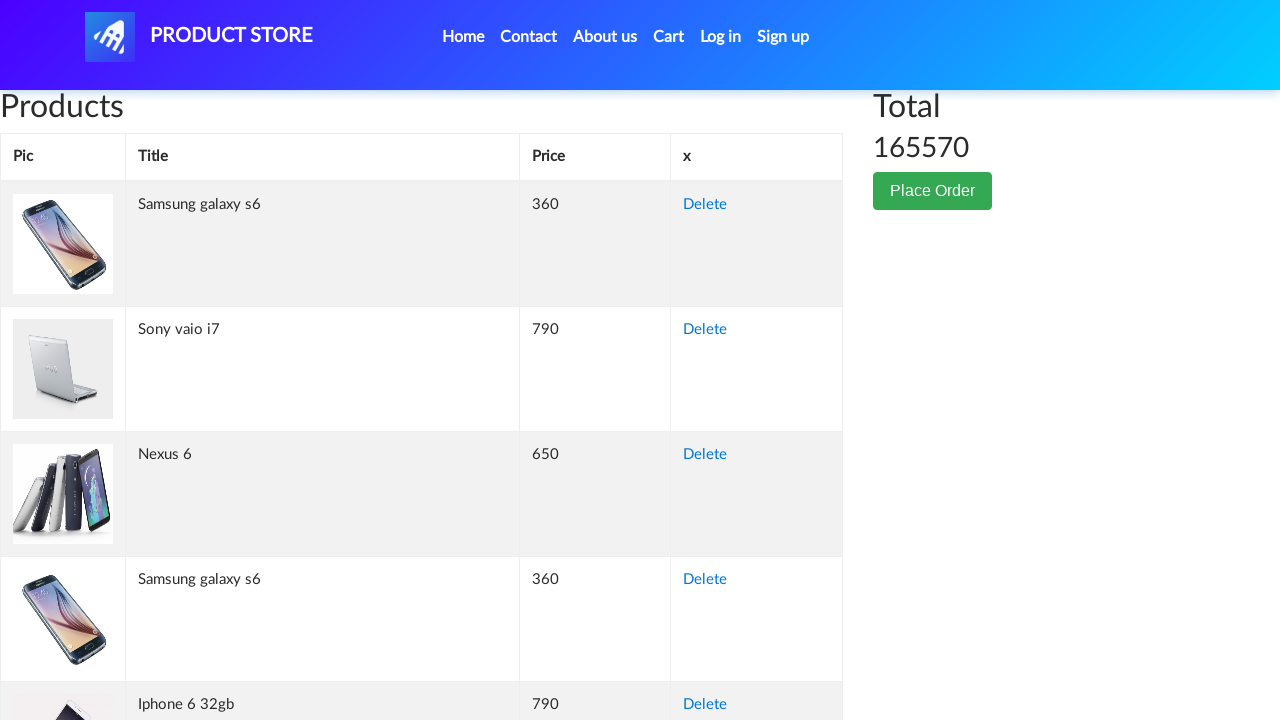

Retrieved cell content from row 269, column 3: '790'
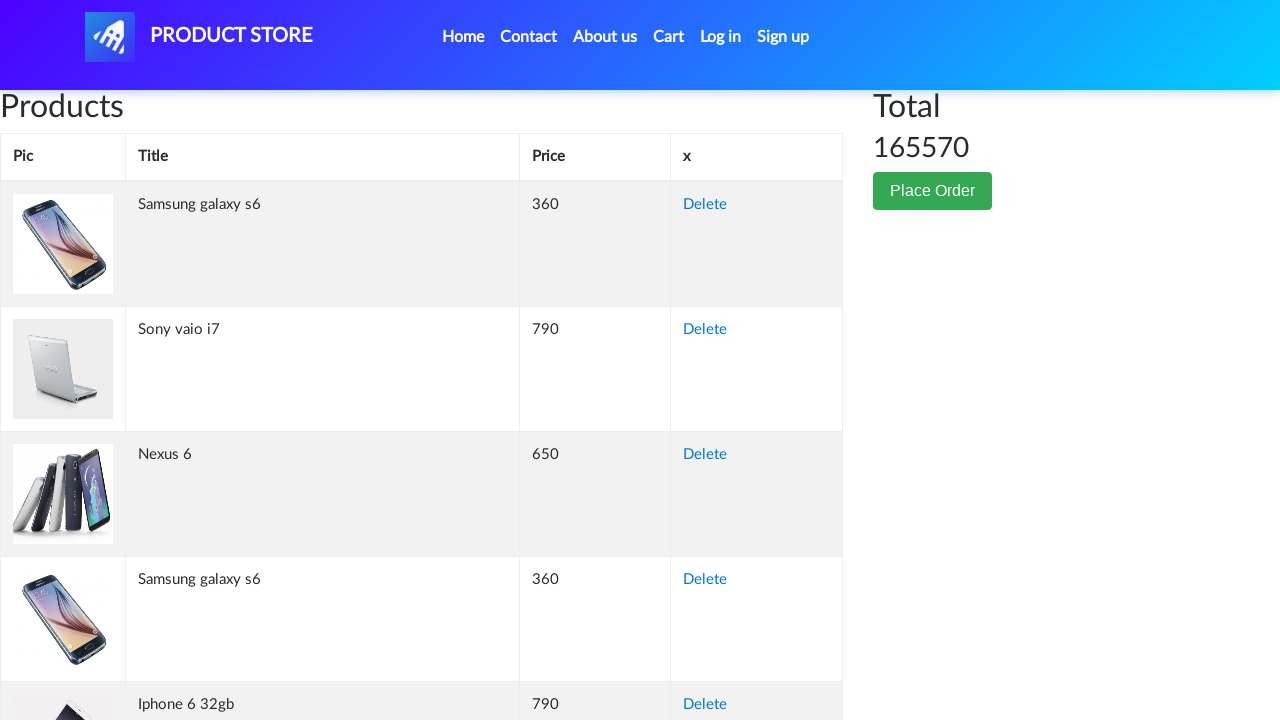

Retrieved cell content from row 269, column 4: 'Delete'
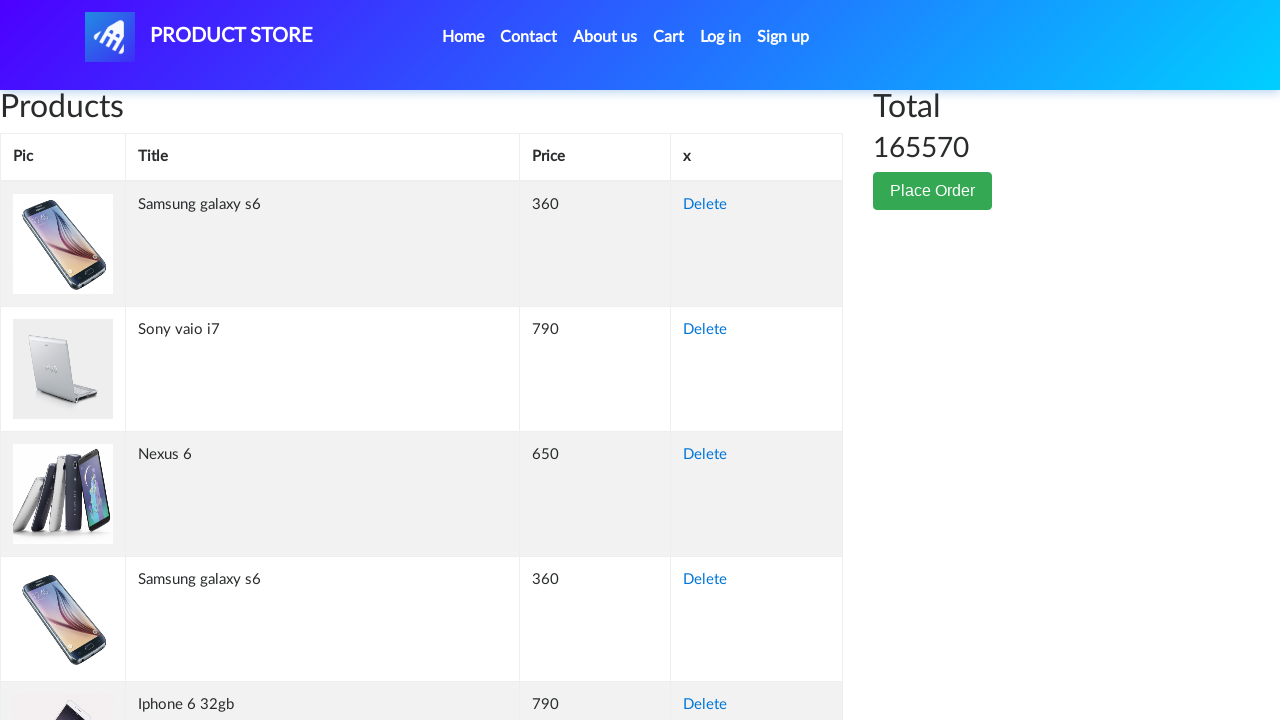

Retrieved cell content from row 270, column 1: ''
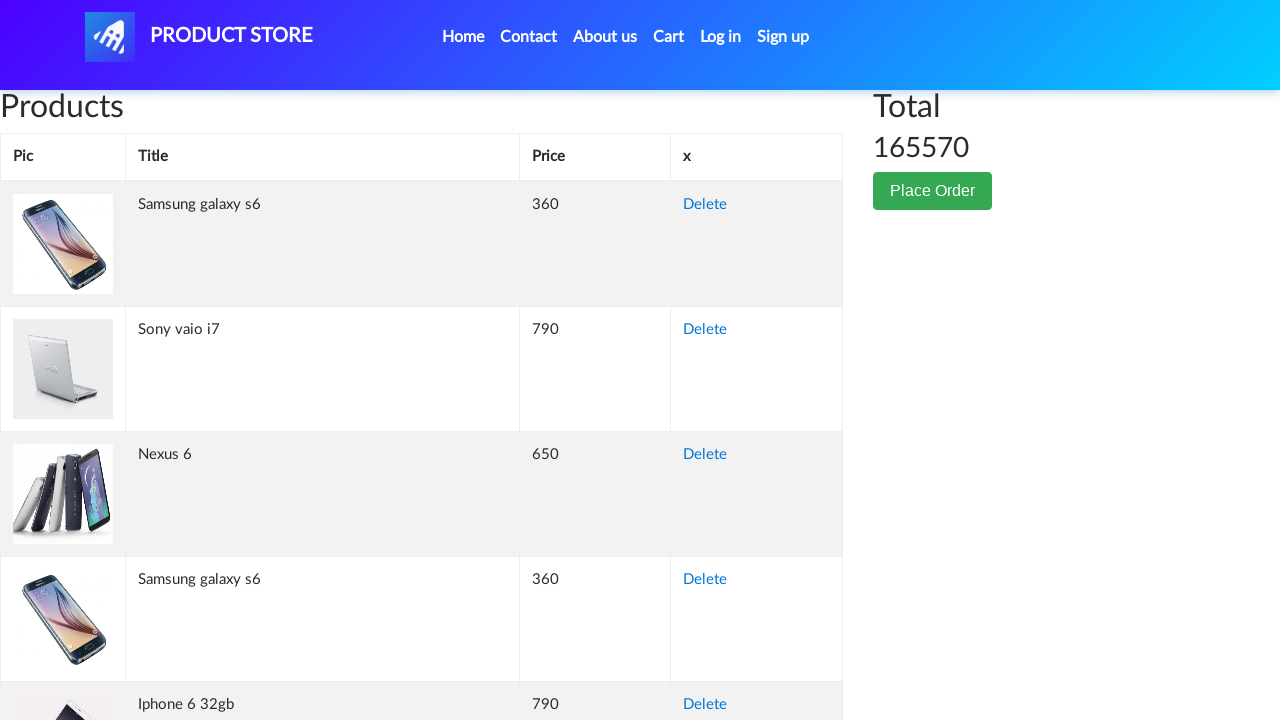

Retrieved cell content from row 270, column 2: 'MacBook air'
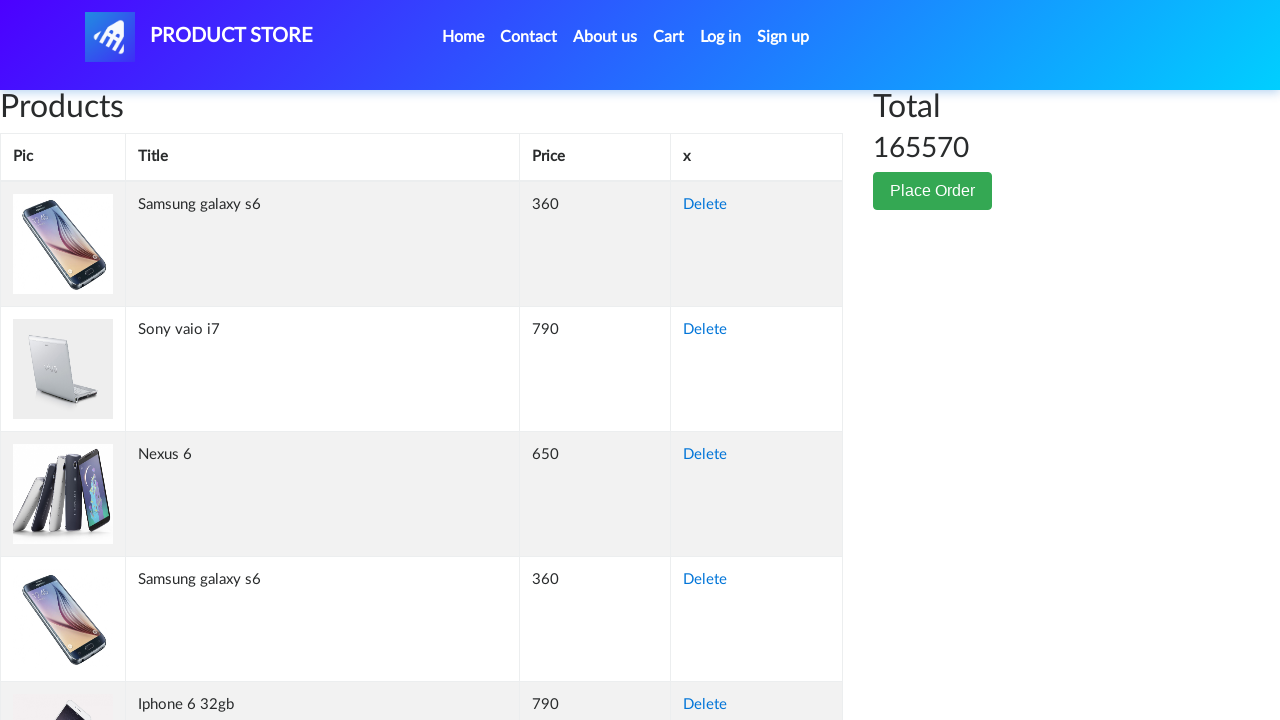

Retrieved cell content from row 270, column 3: '700'
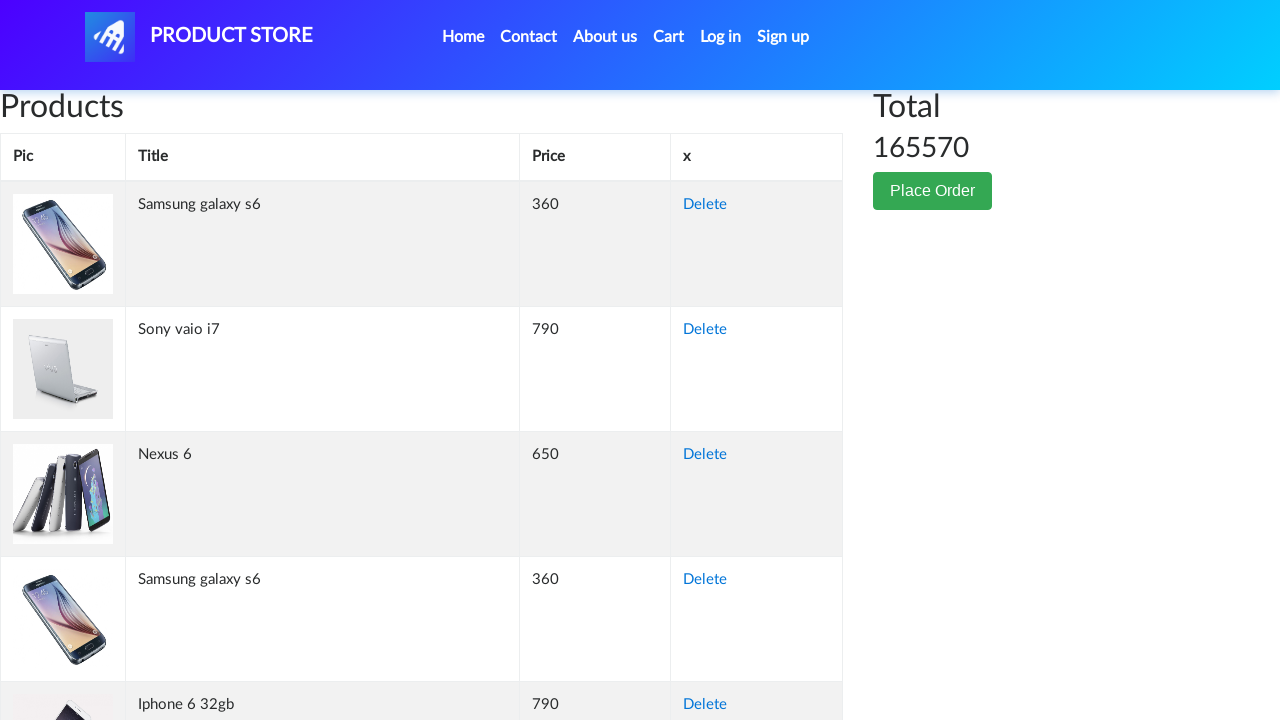

Retrieved cell content from row 270, column 4: 'Delete'
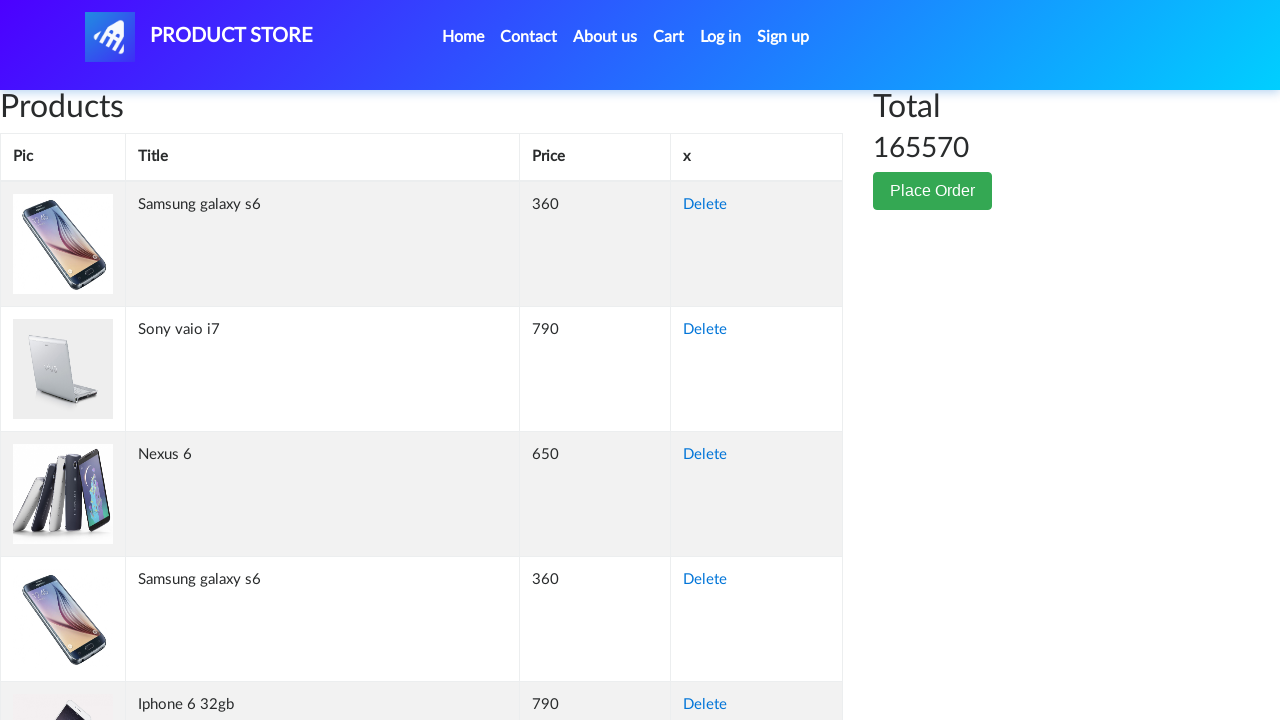

Retrieved cell content from row 271, column 1: ''
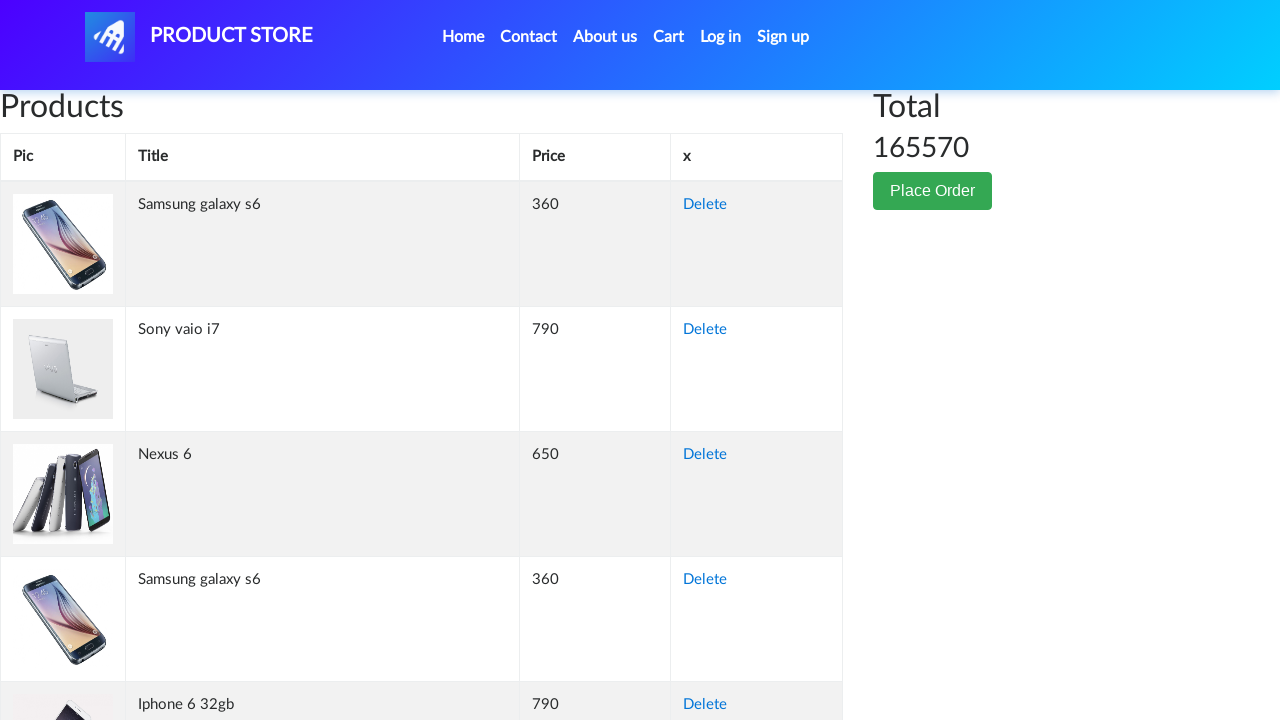

Retrieved cell content from row 271, column 2: 'Sony vaio i5'
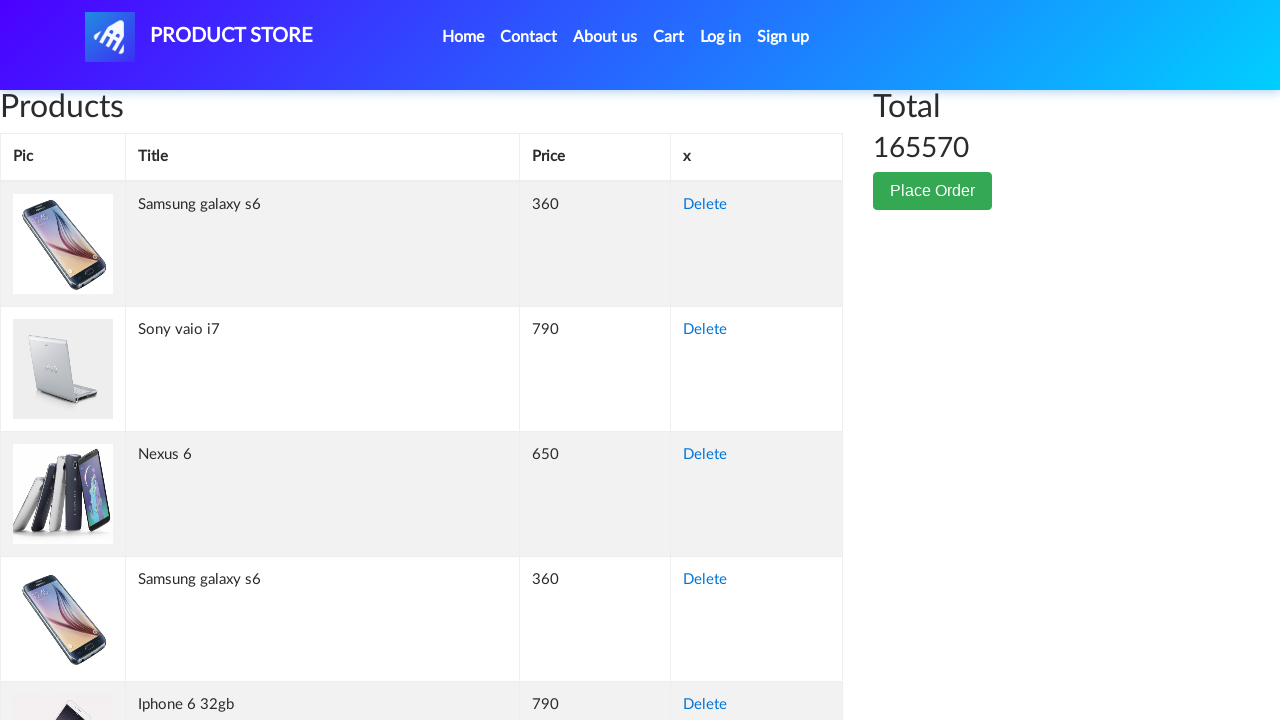

Retrieved cell content from row 271, column 3: '790'
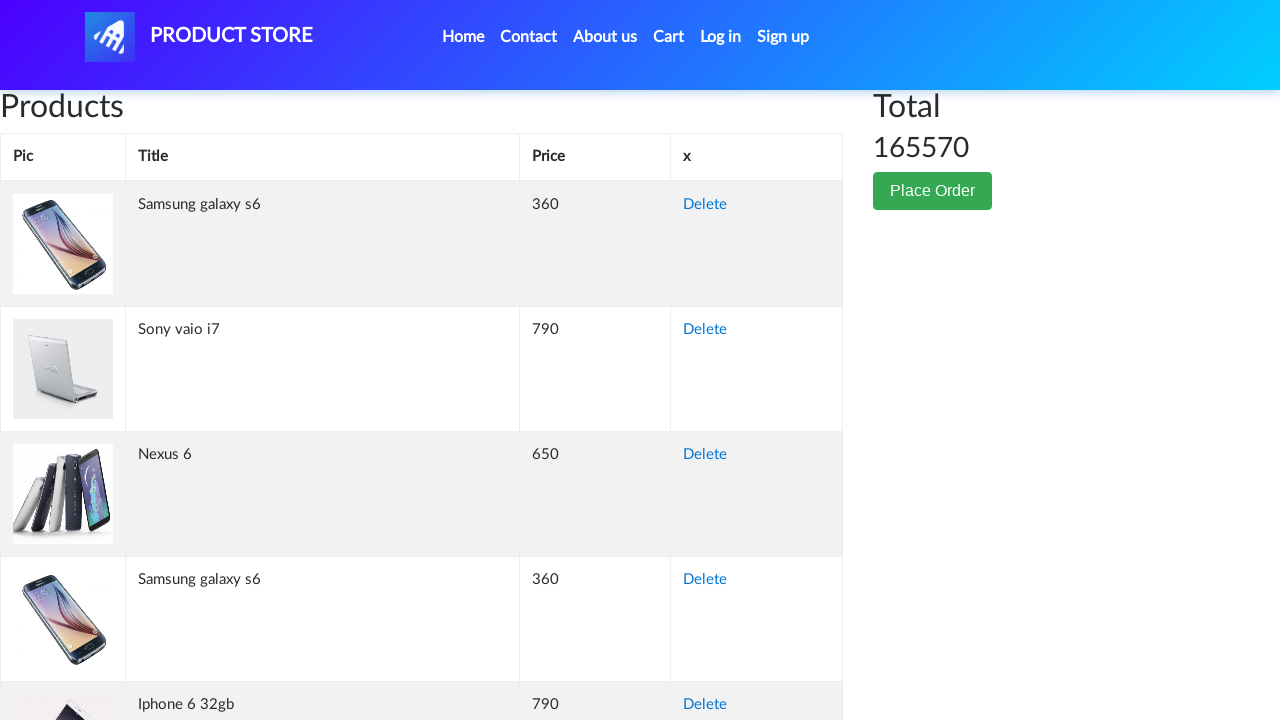

Retrieved cell content from row 271, column 4: 'Delete'
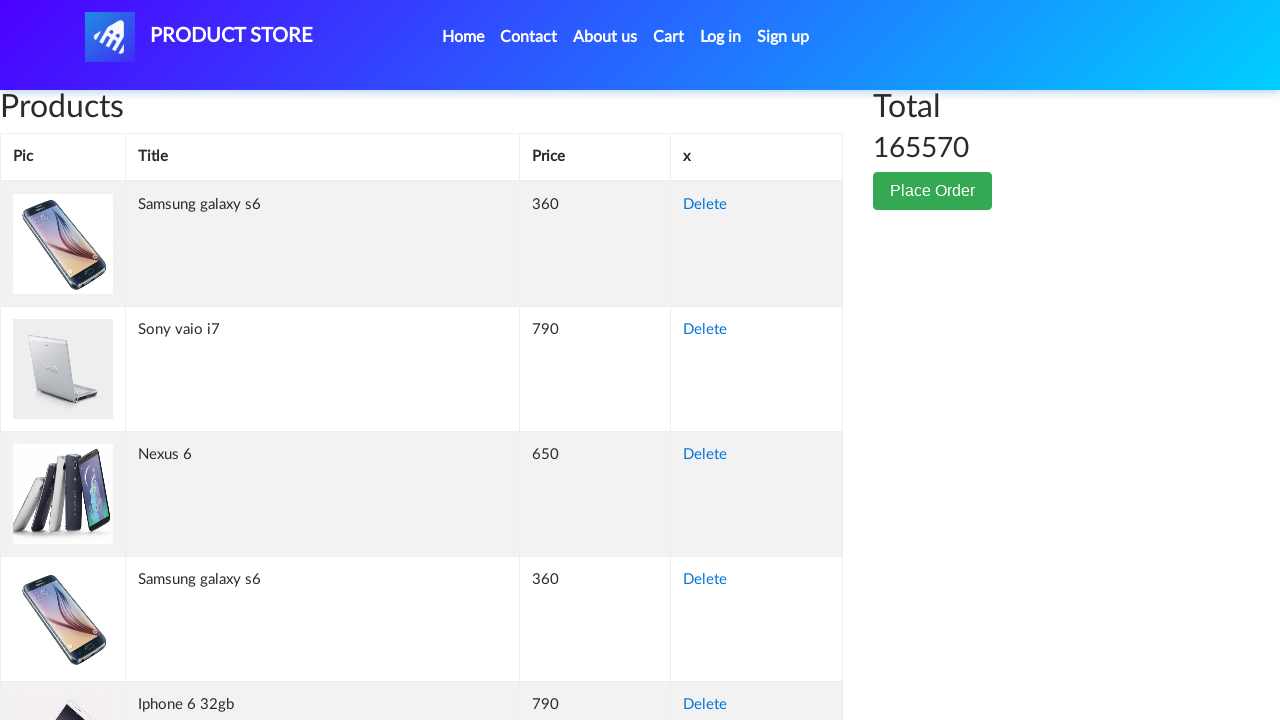

Retrieved cell content from row 272, column 1: ''
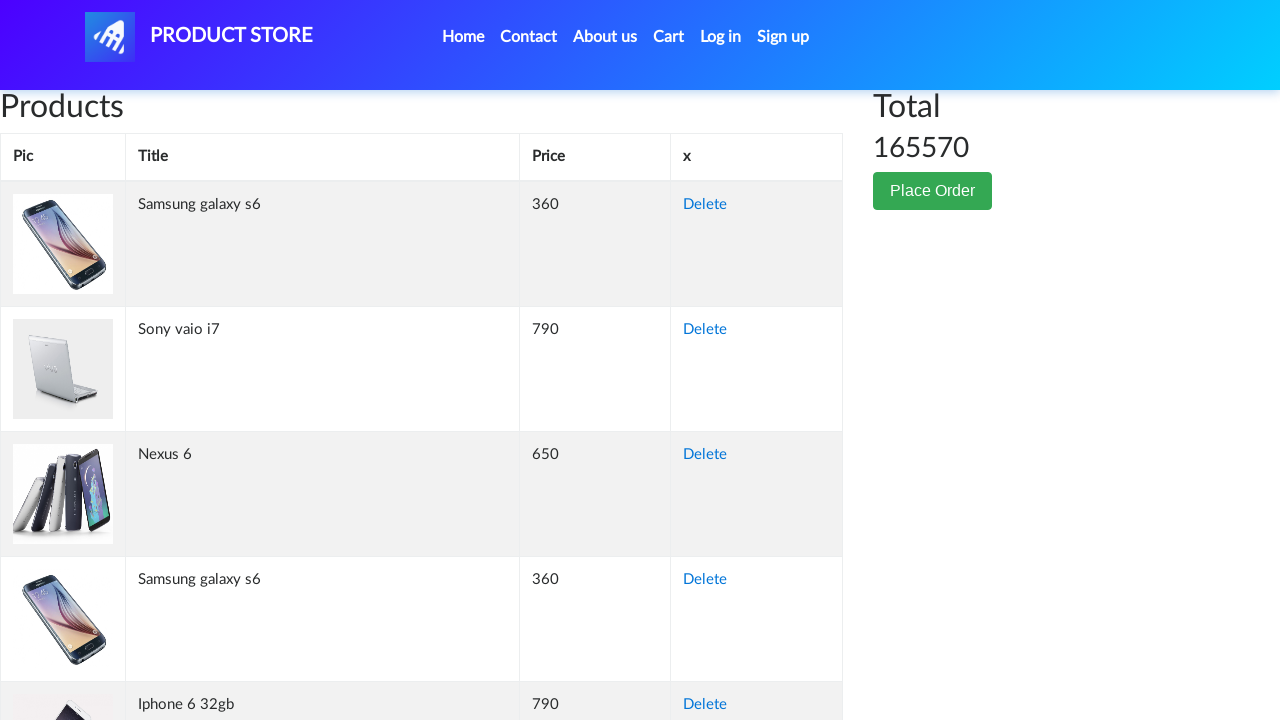

Retrieved cell content from row 272, column 2: 'Nokia lumia 1520'
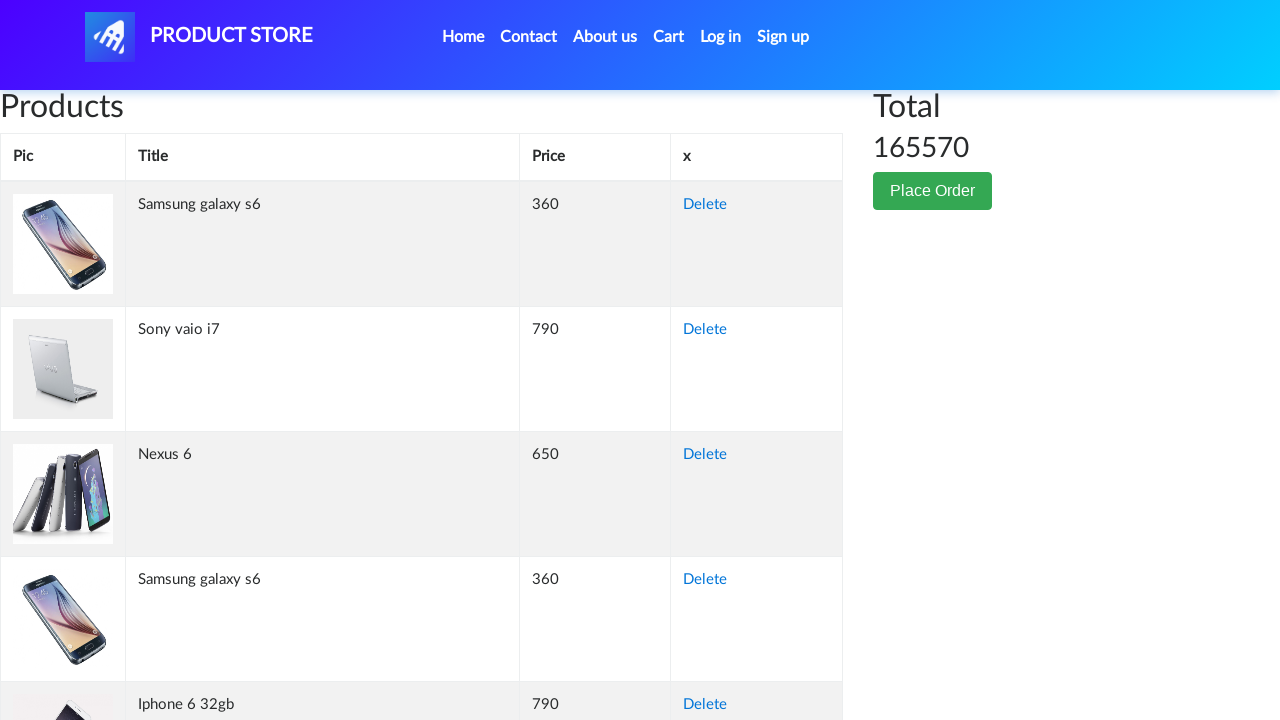

Retrieved cell content from row 272, column 3: '820'
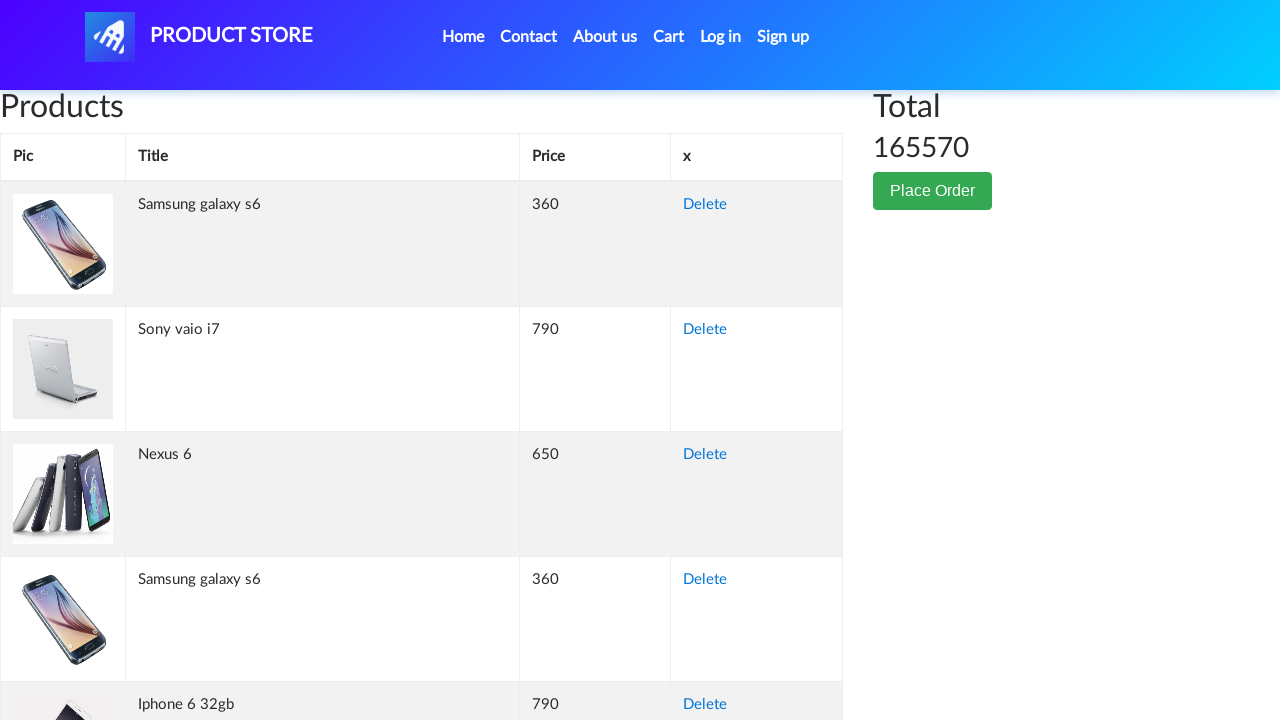

Retrieved cell content from row 272, column 4: 'Delete'
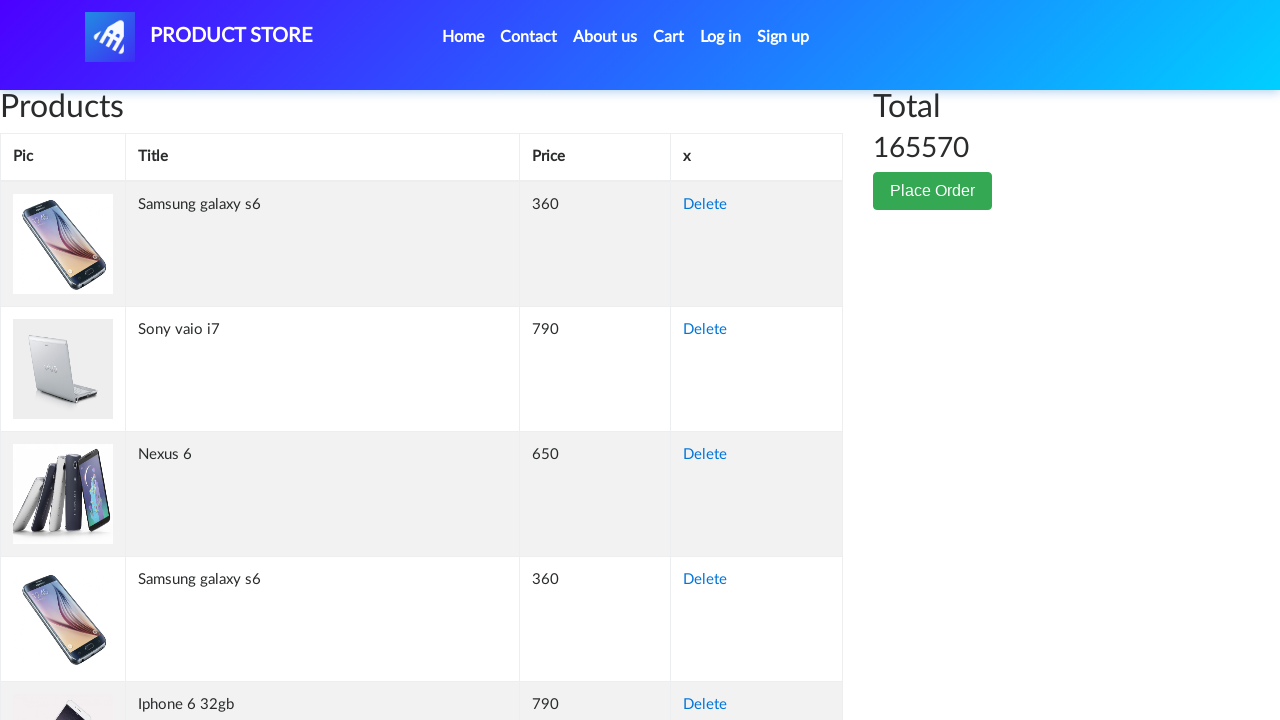

Retrieved cell content from row 273, column 1: ''
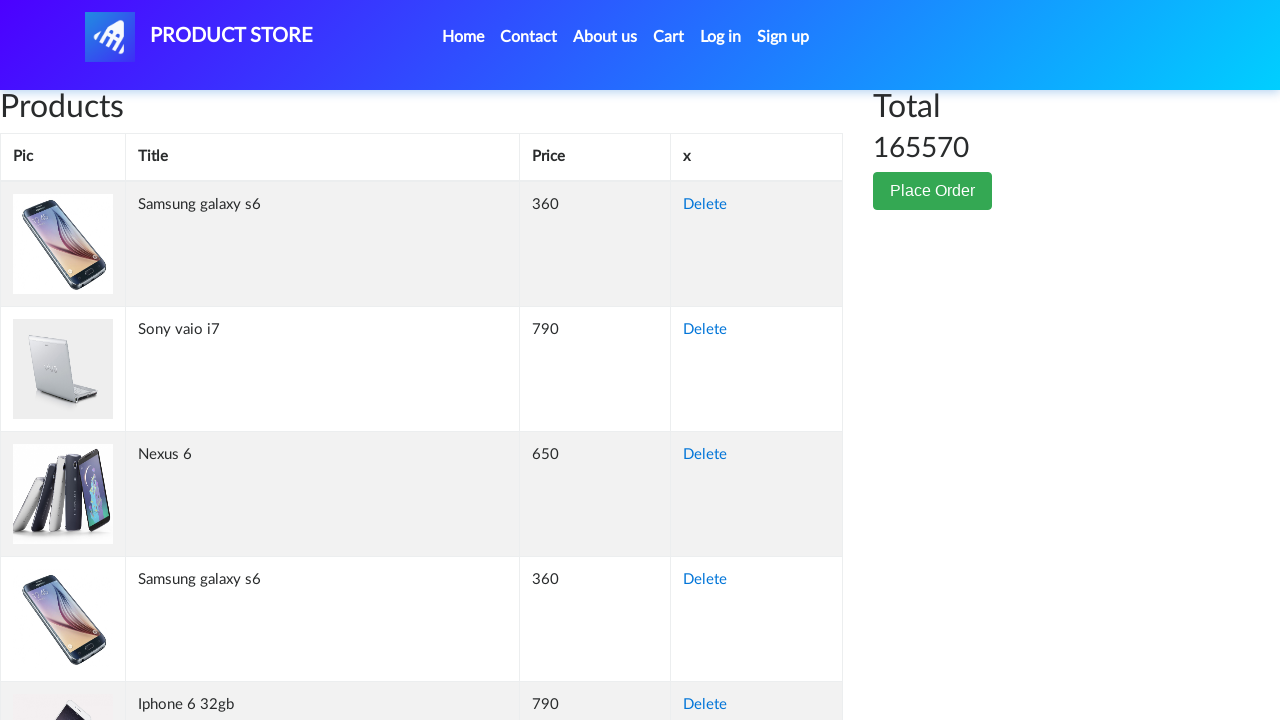

Retrieved cell content from row 273, column 2: 'Iphone 6 32gb'
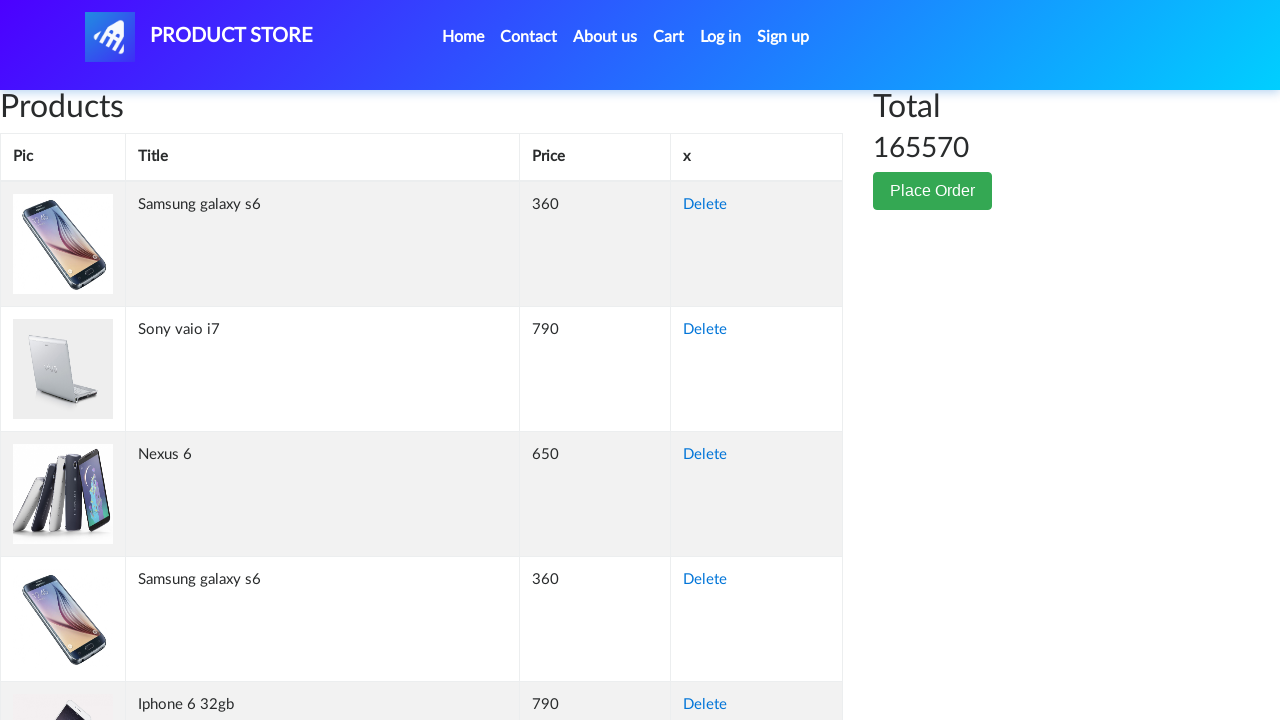

Retrieved cell content from row 273, column 3: '790'
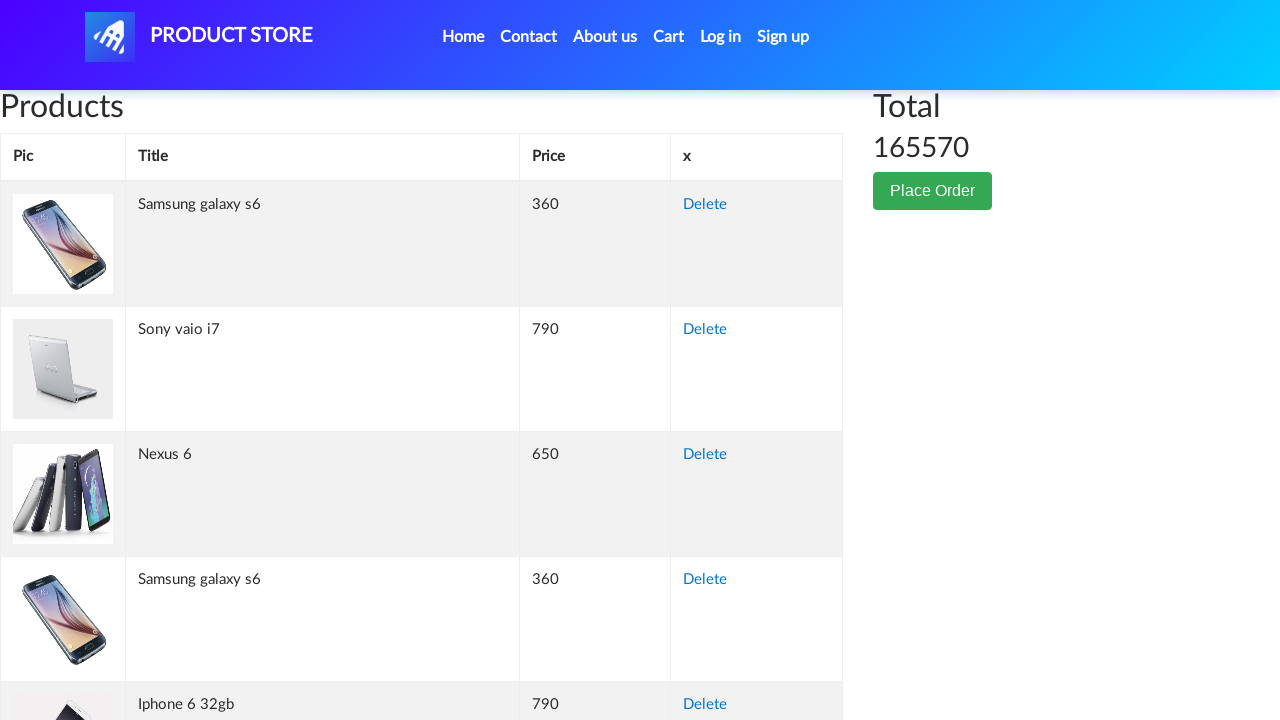

Retrieved cell content from row 273, column 4: 'Delete'
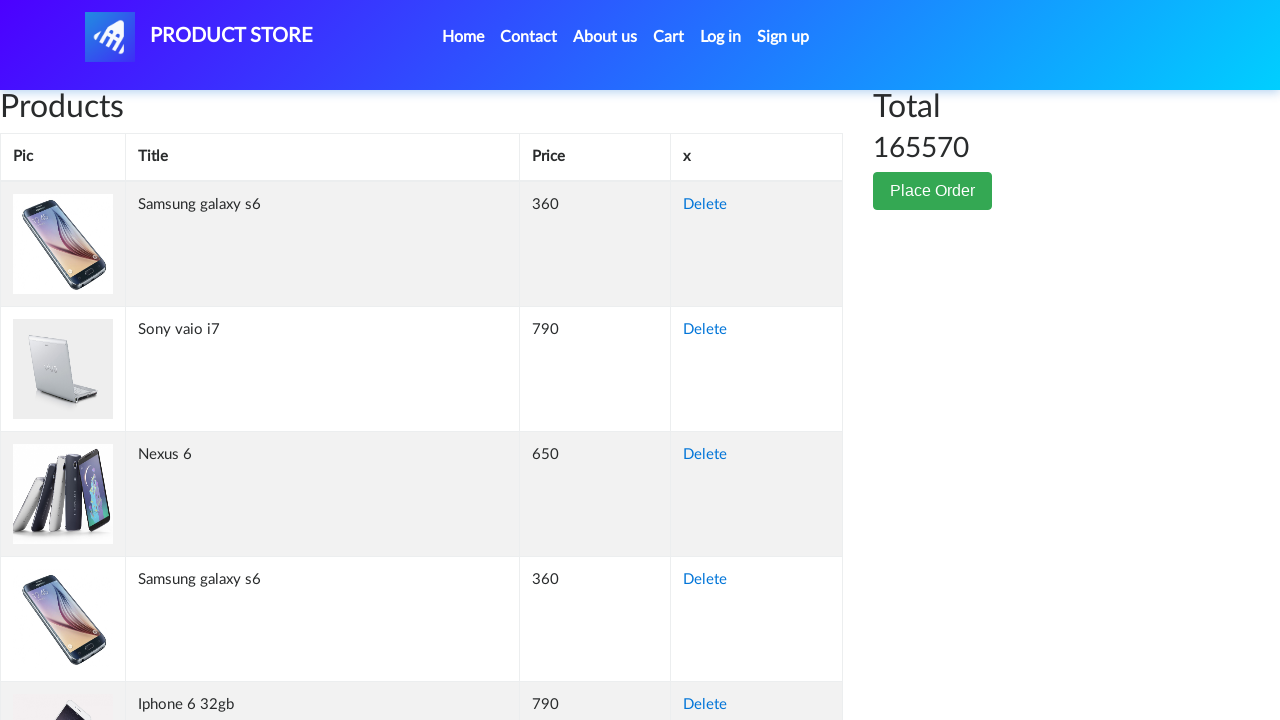

Retrieved cell content from row 274, column 1: ''
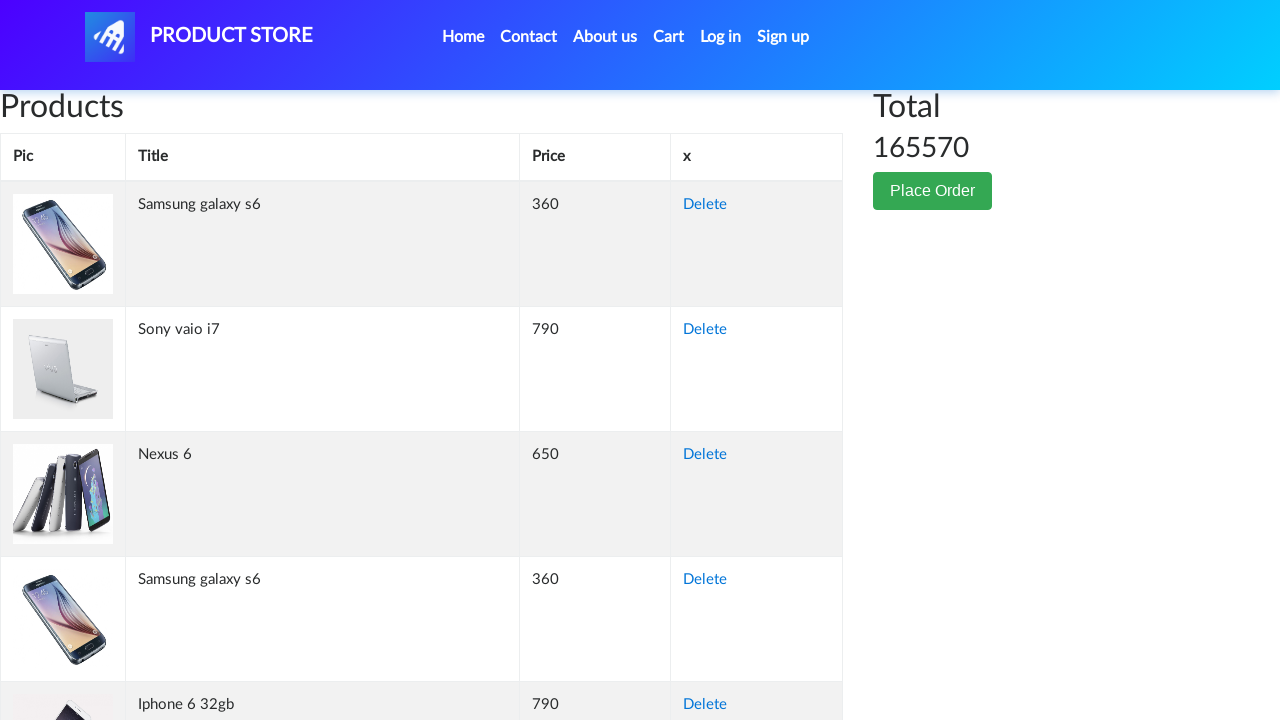

Retrieved cell content from row 274, column 2: 'MacBook Pro'
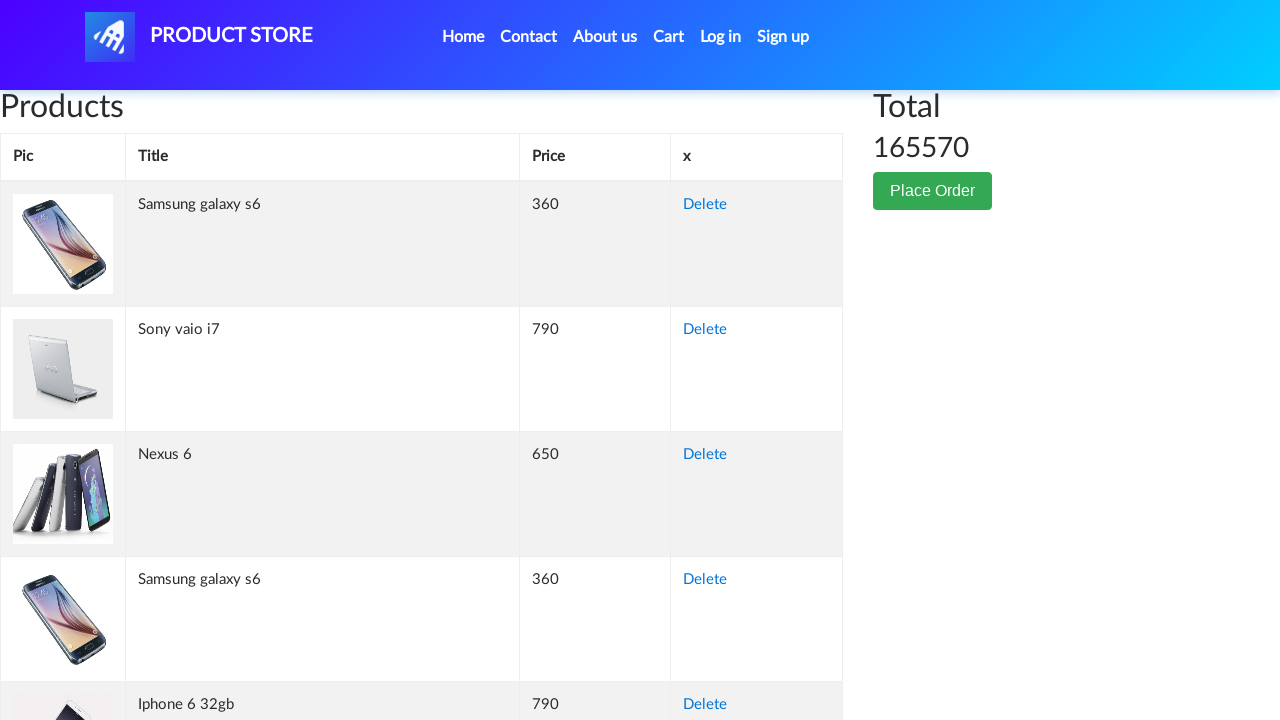

Retrieved cell content from row 274, column 3: '1100'
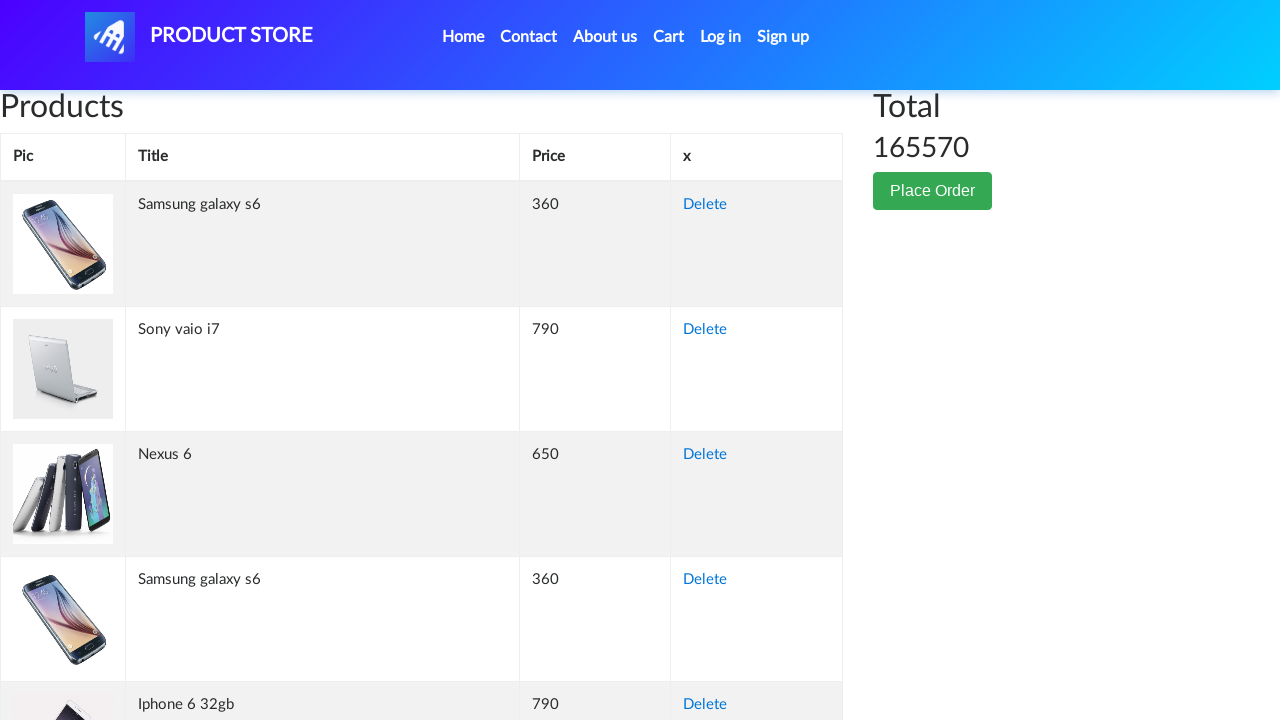

Retrieved cell content from row 274, column 4: 'Delete'
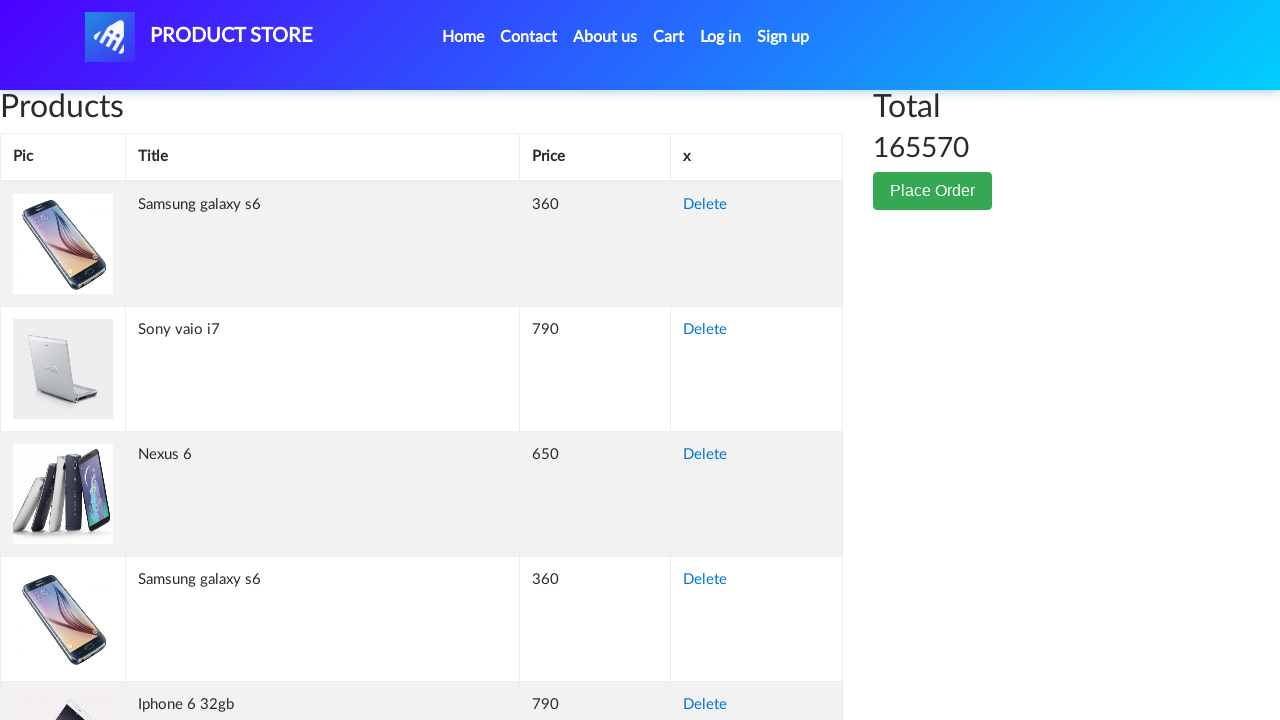

Retrieved cell content from row 275, column 1: ''
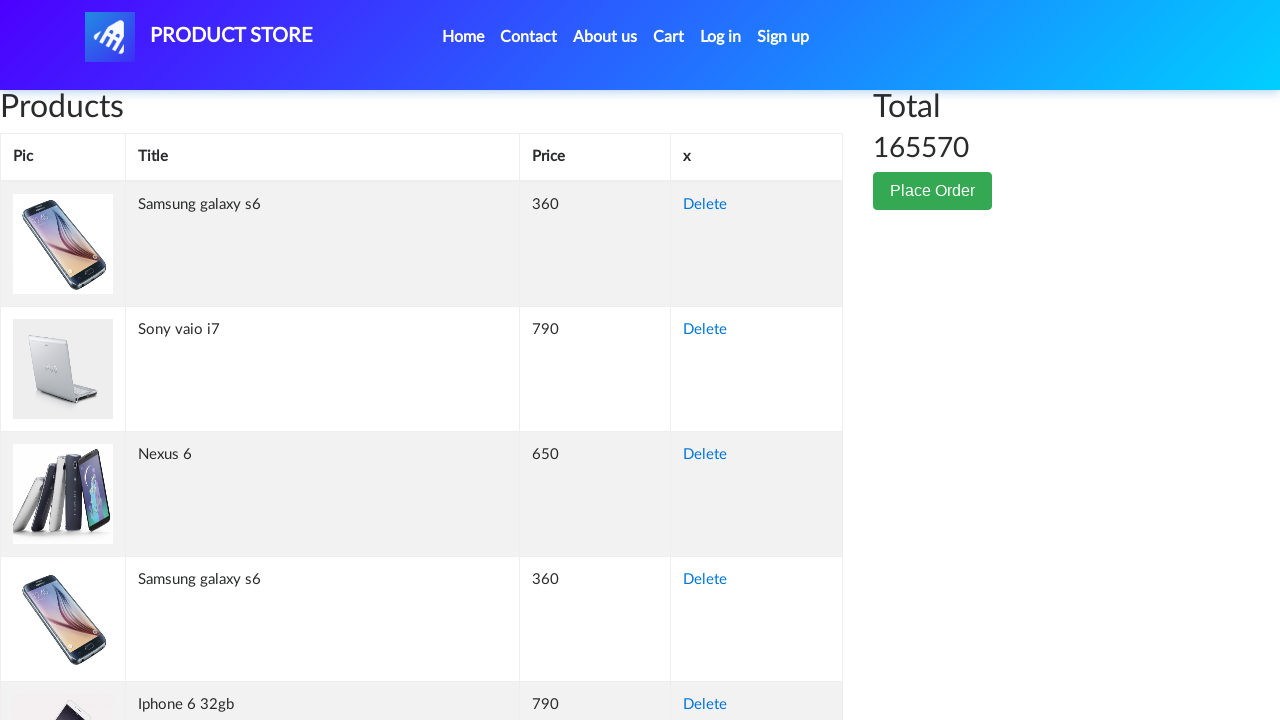

Retrieved cell content from row 275, column 2: 'Nokia lumia 1520'
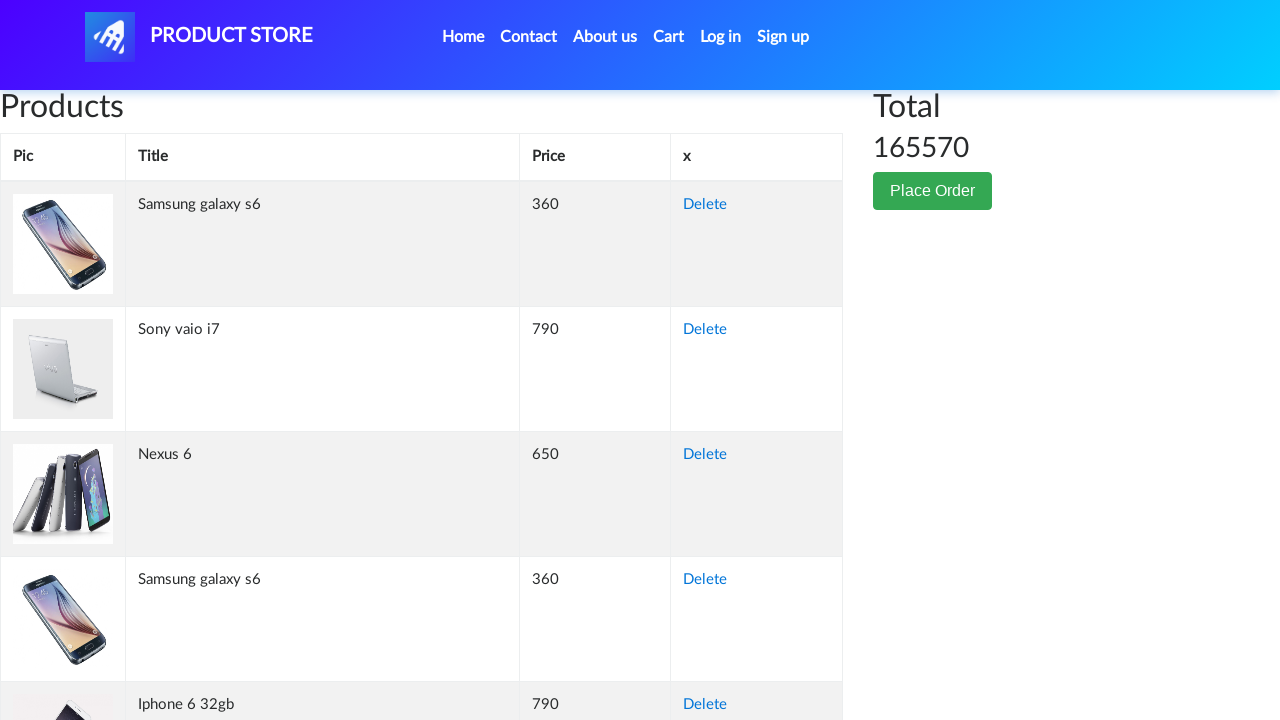

Retrieved cell content from row 275, column 3: '820'
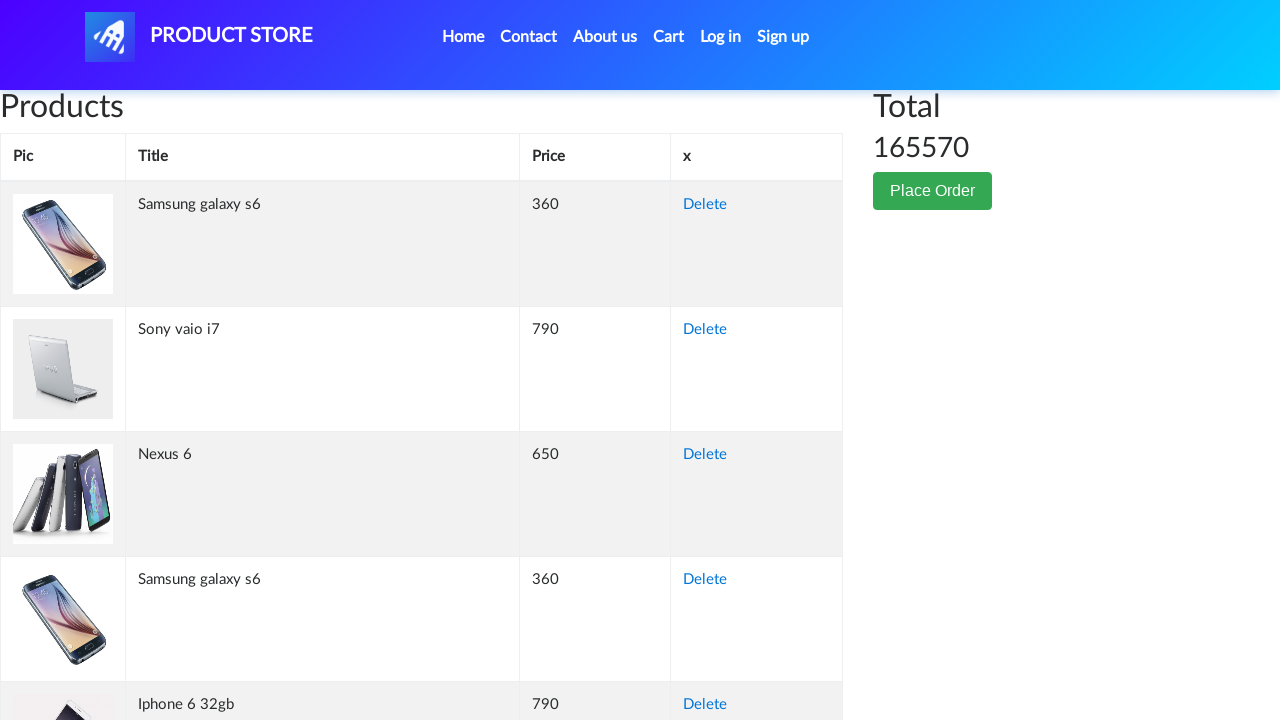

Retrieved cell content from row 275, column 4: 'Delete'
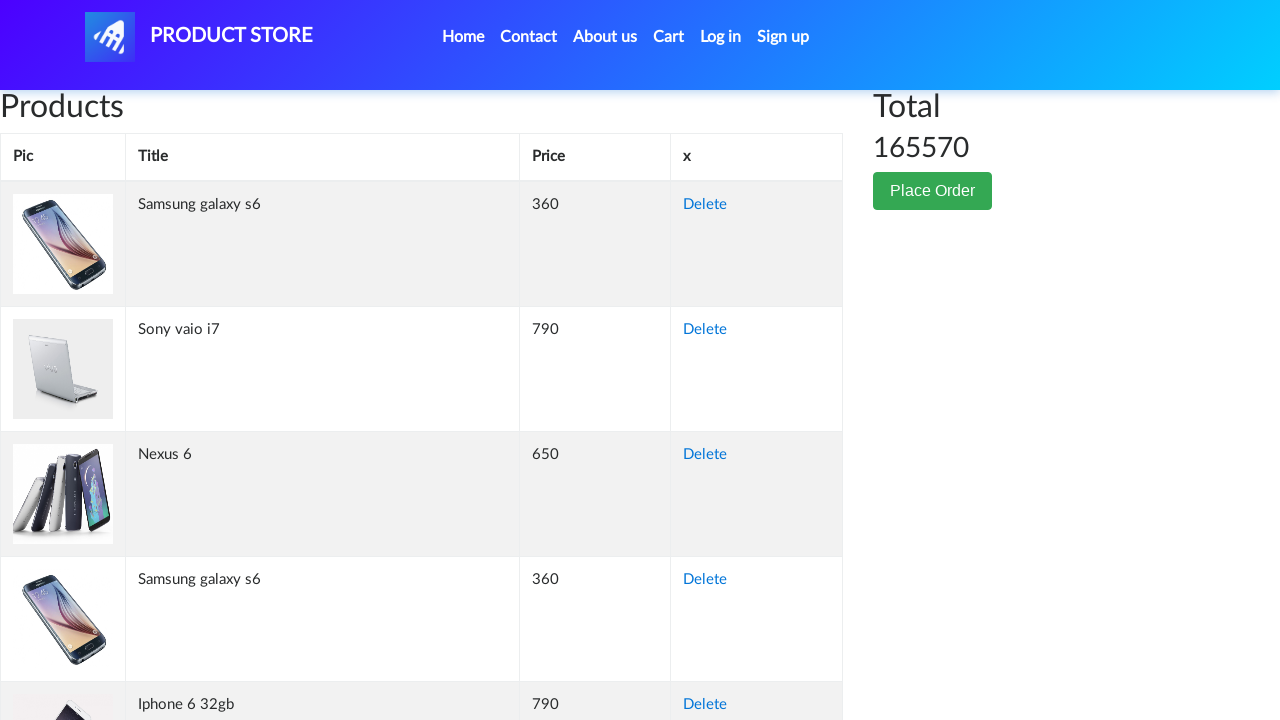

Retrieved cell content from row 276, column 1: ''
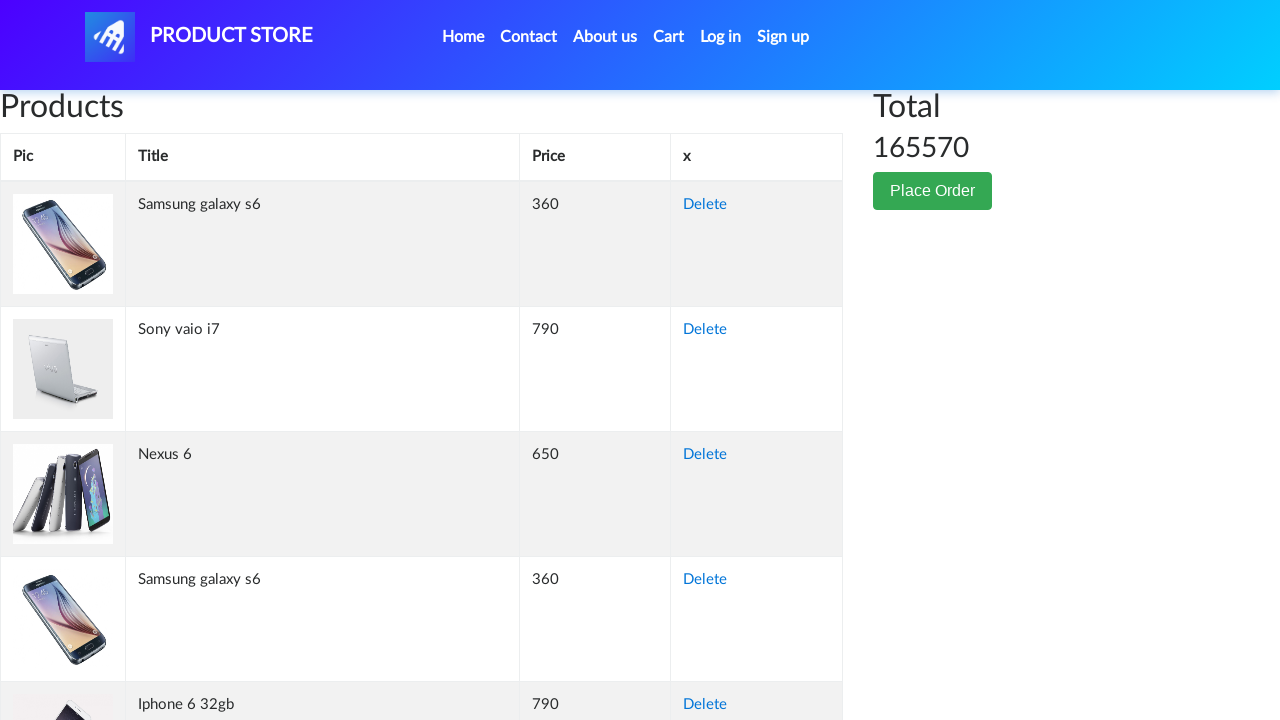

Retrieved cell content from row 276, column 2: 'Nokia lumia 1520'
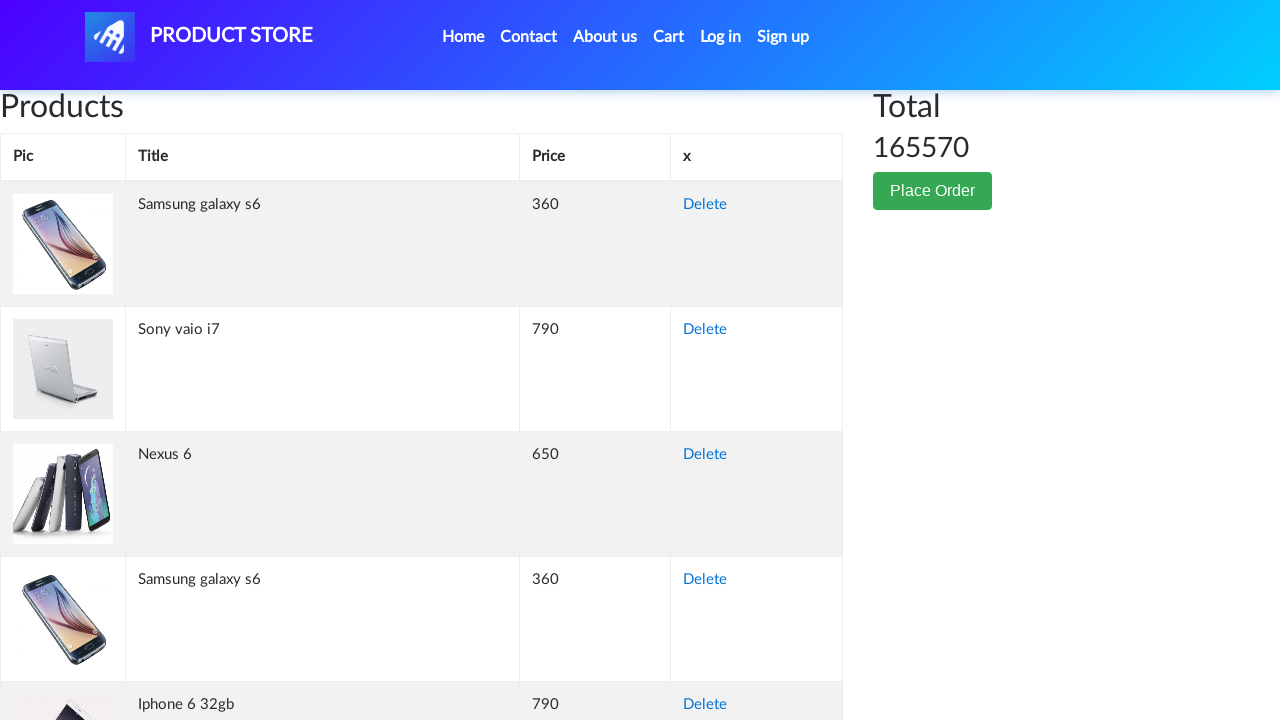

Retrieved cell content from row 276, column 3: '820'
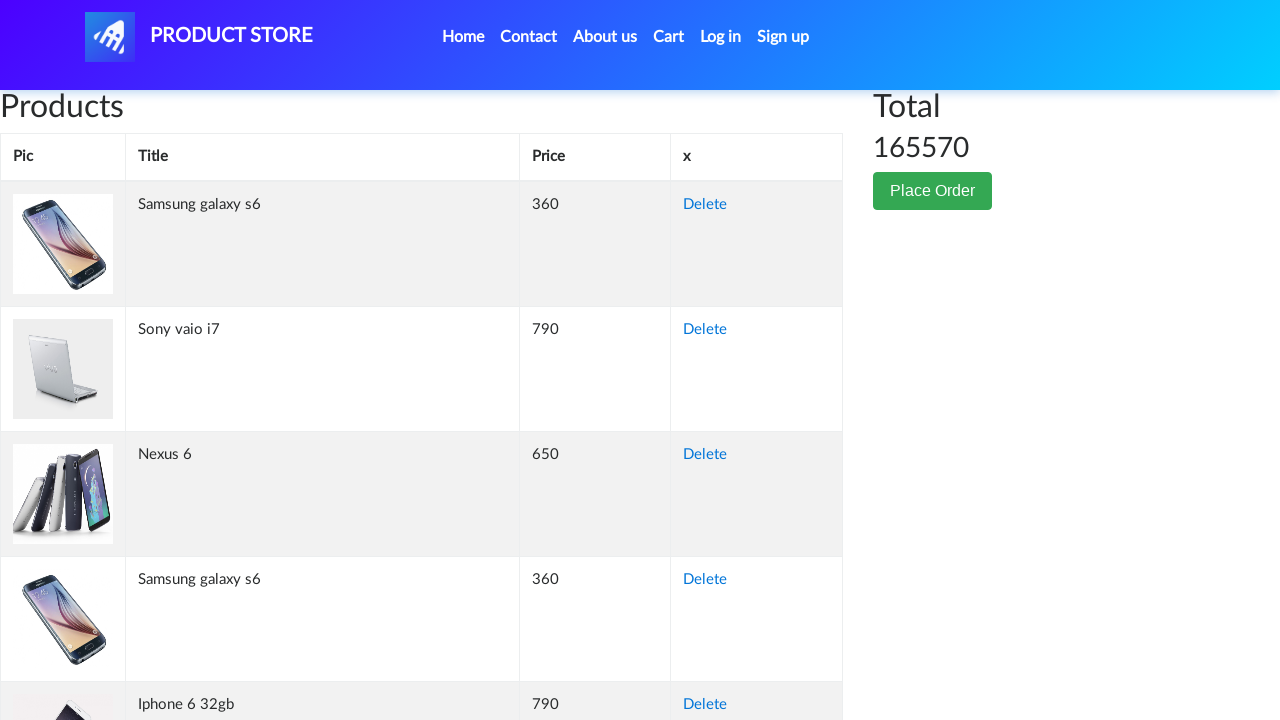

Retrieved cell content from row 276, column 4: 'Delete'
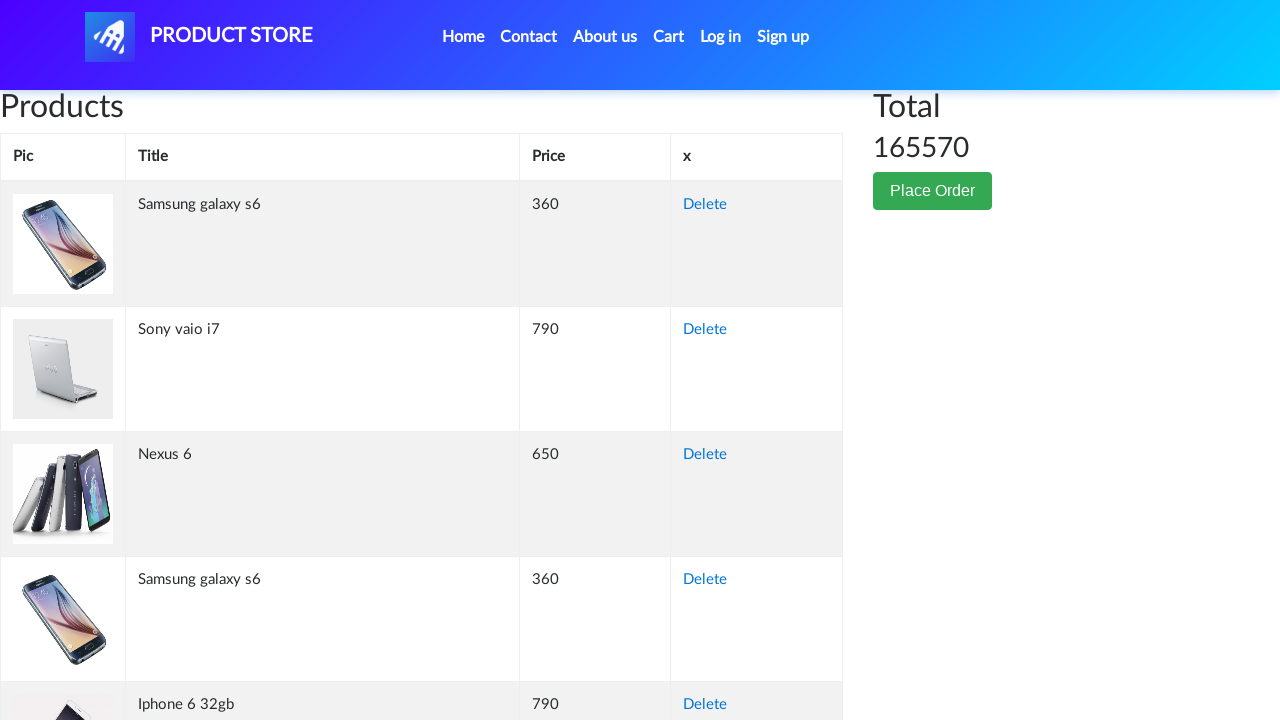

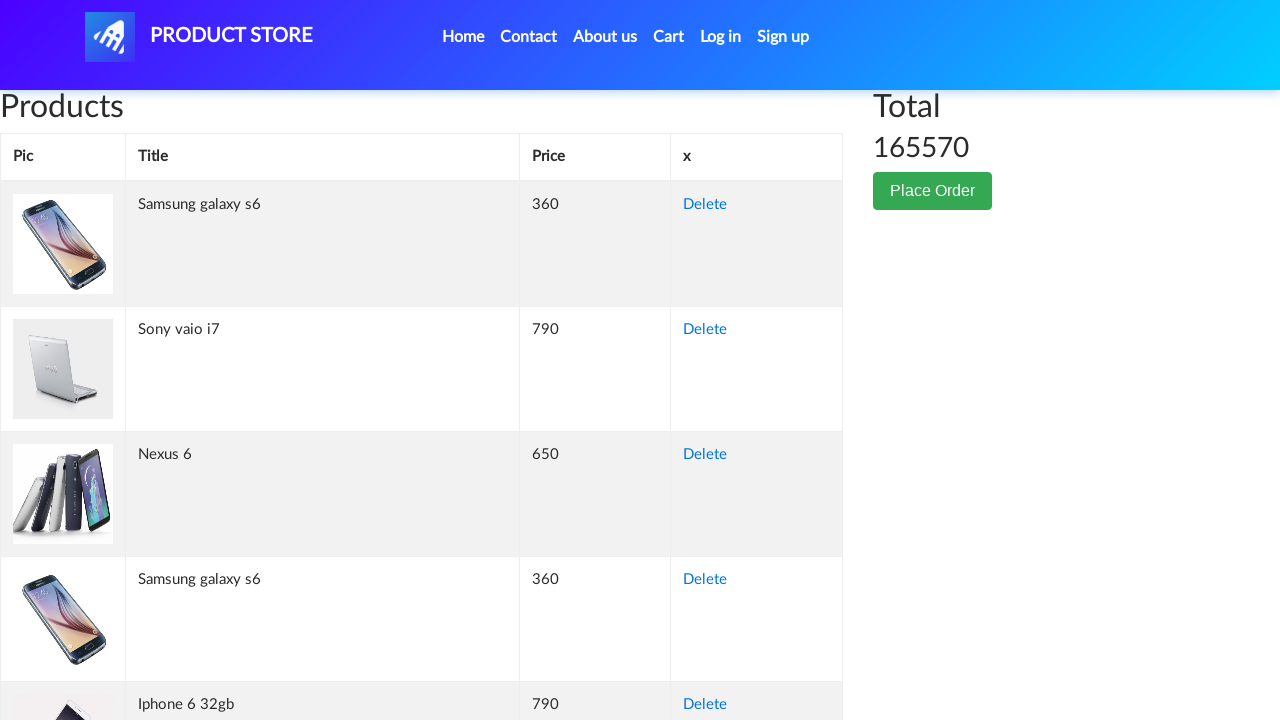